Tests page scrolling functionality by using JavaScript to scroll down the page incrementally through the entire page height.

Starting URL: https://www.cnblogs.com/

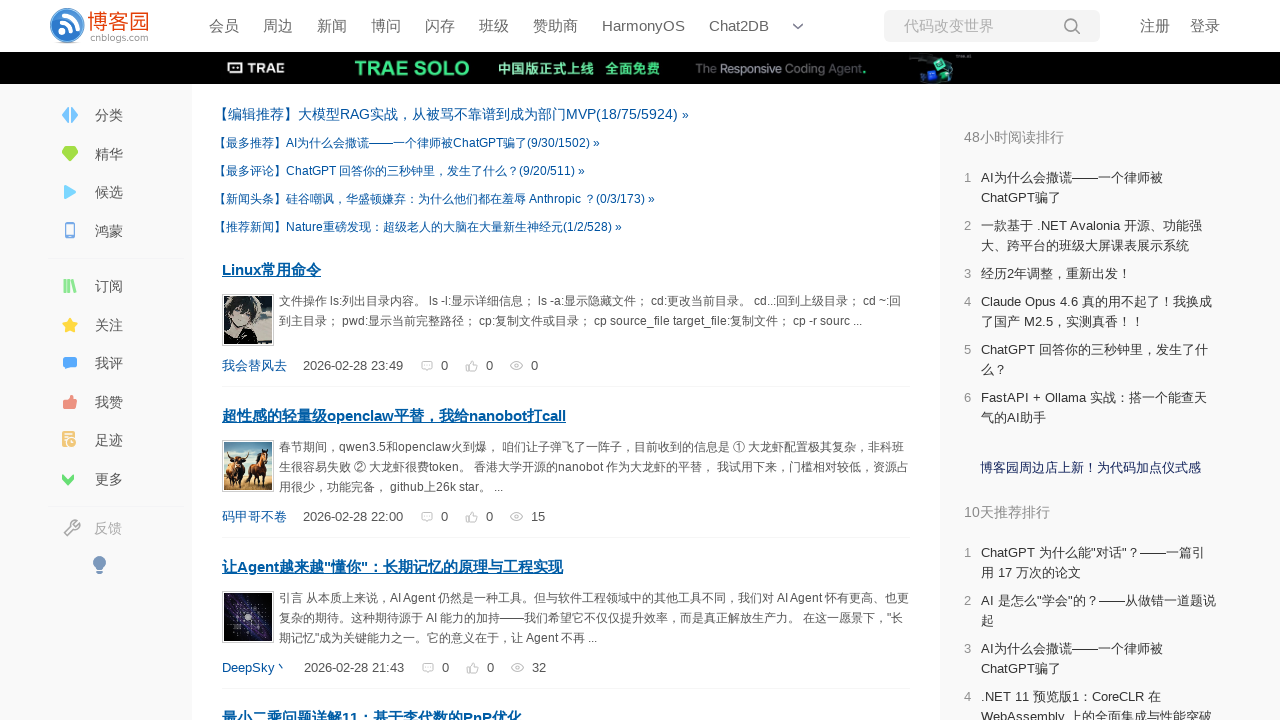

Waited for page DOM content to load
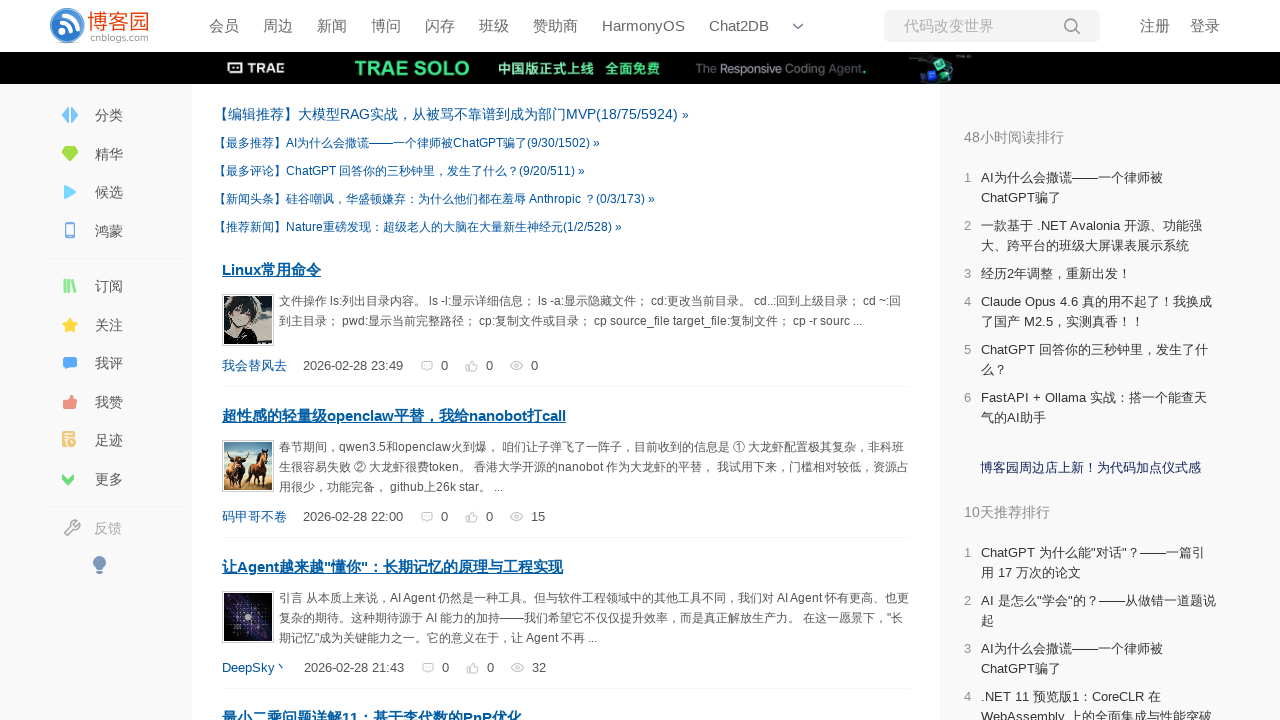

Retrieved viewport height: 720px
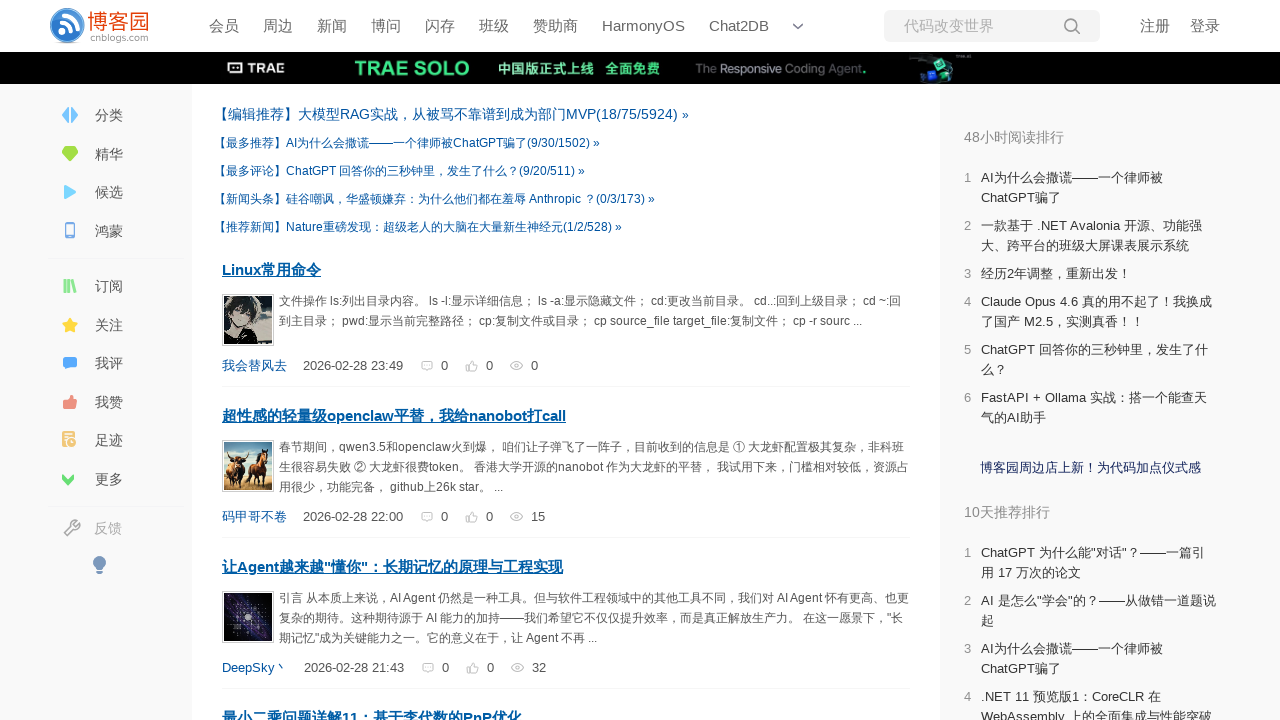

Scrolled page incrementally to position 0px
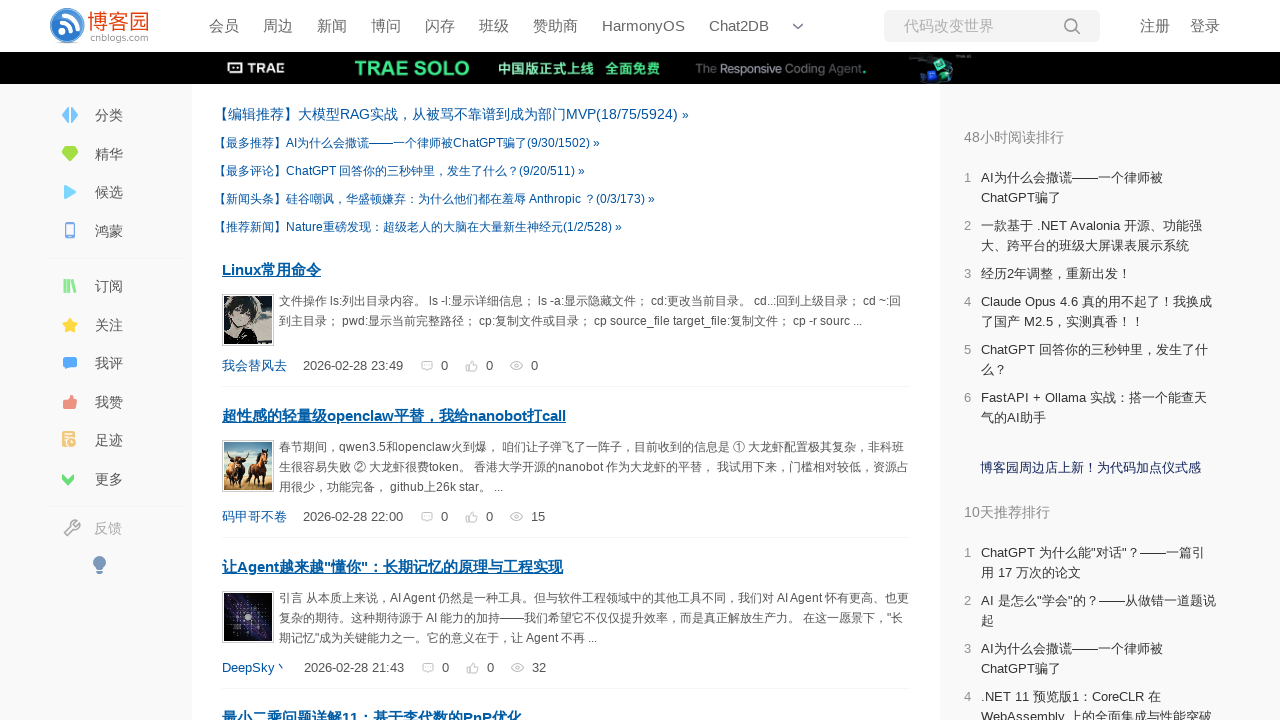

Scrolled page incrementally to position 4px
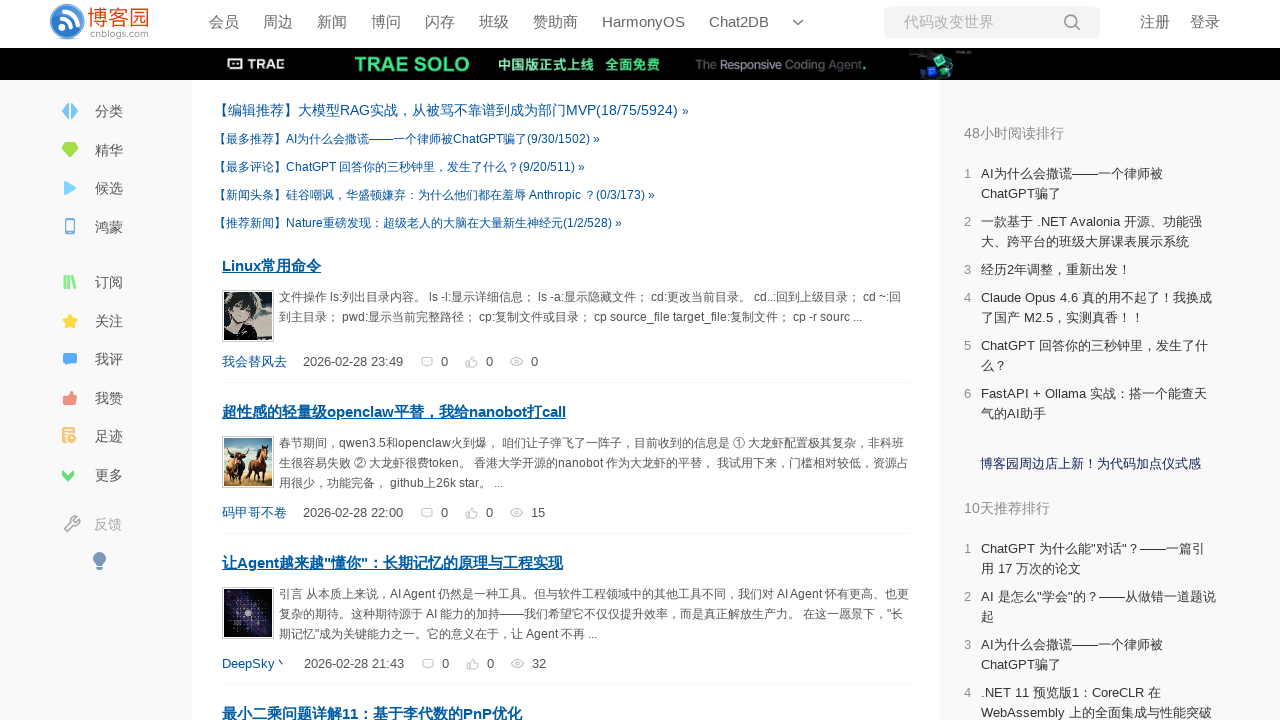

Scrolled page incrementally to position 8px
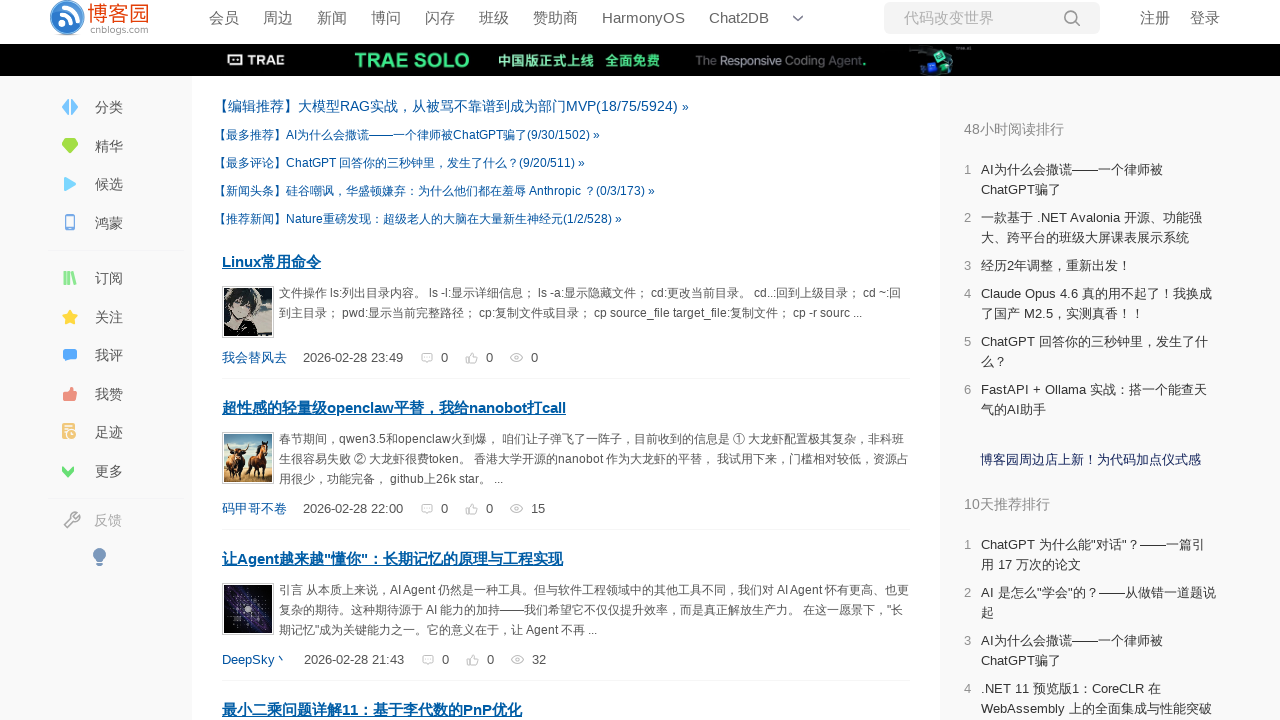

Scrolled page incrementally to position 12px
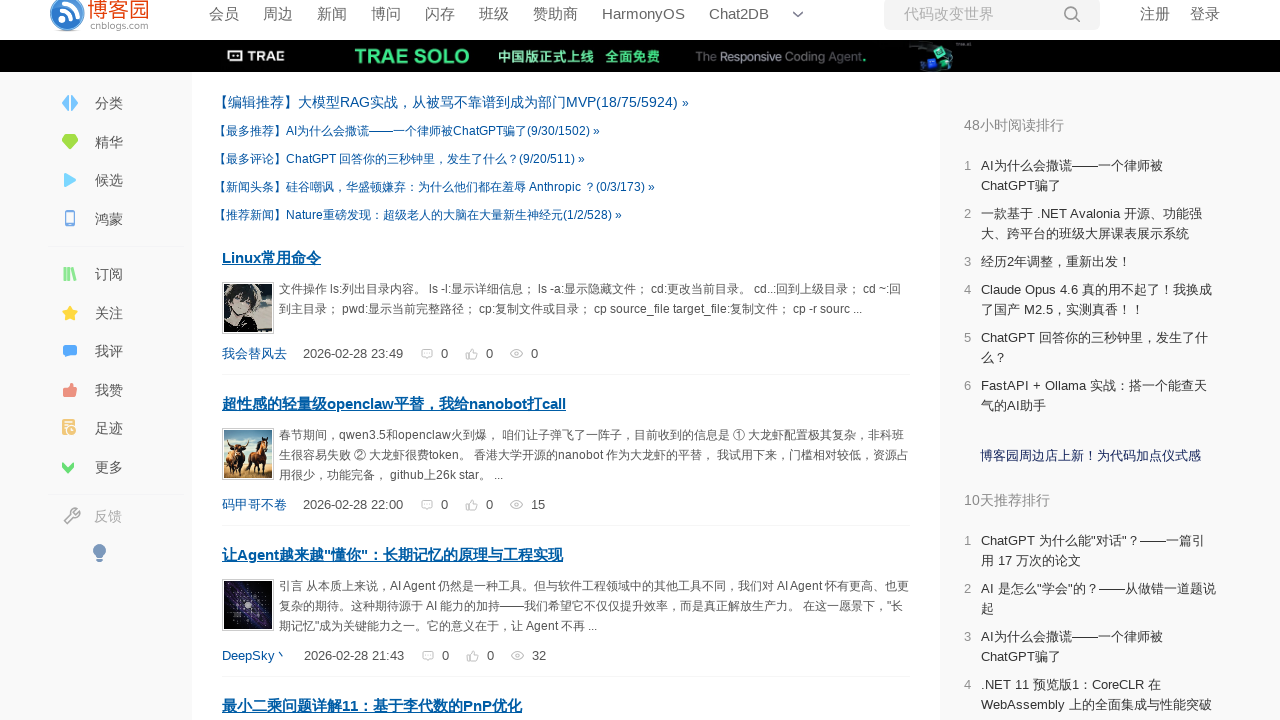

Scrolled page incrementally to position 16px
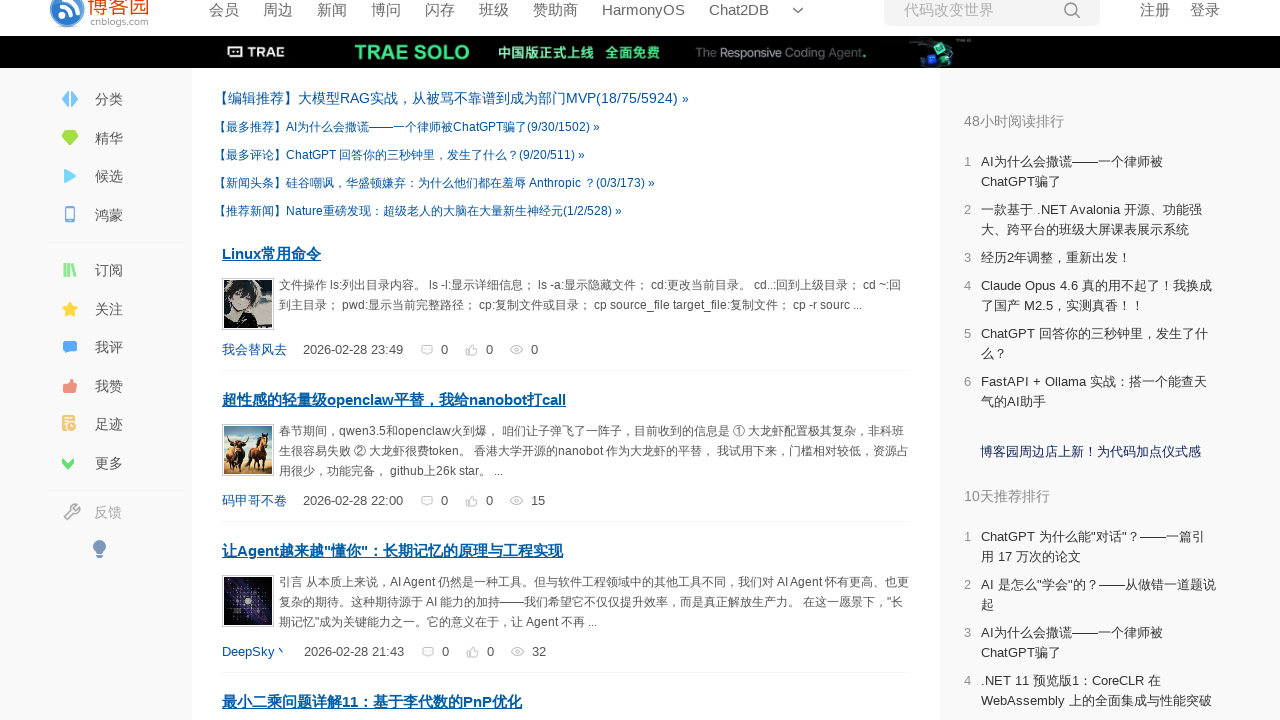

Scrolled page incrementally to position 20px
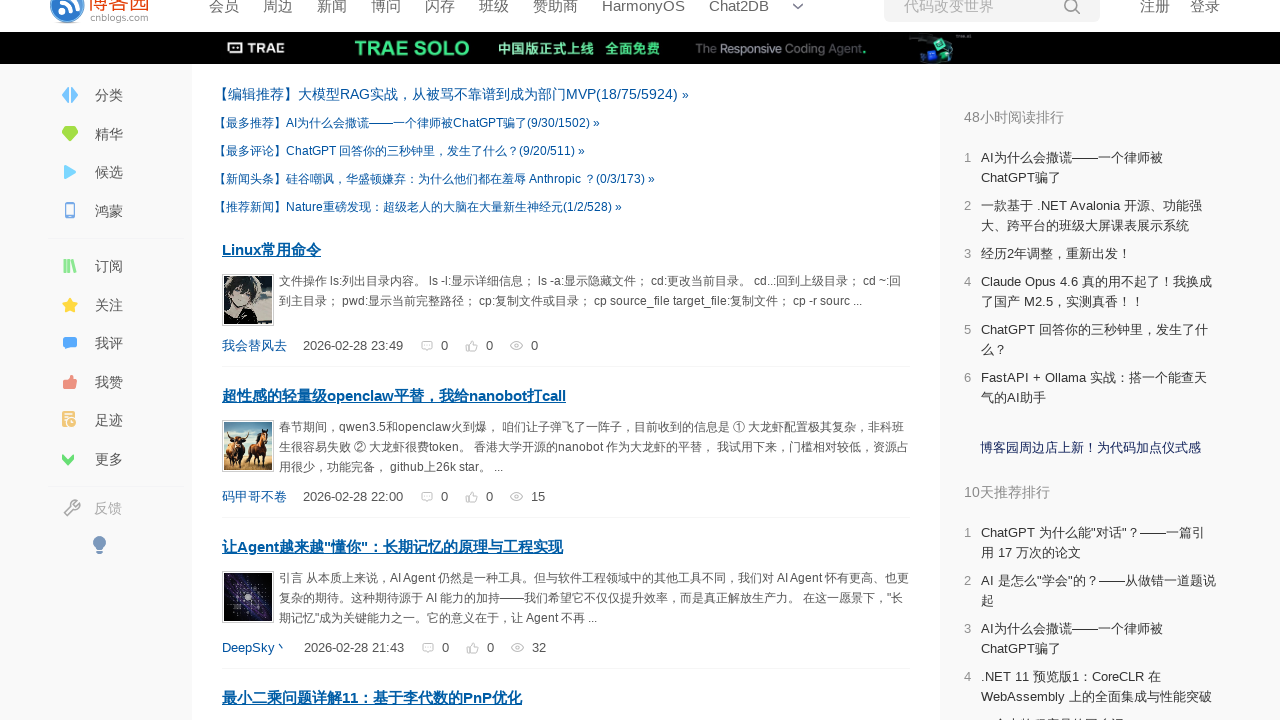

Scrolled page incrementally to position 24px
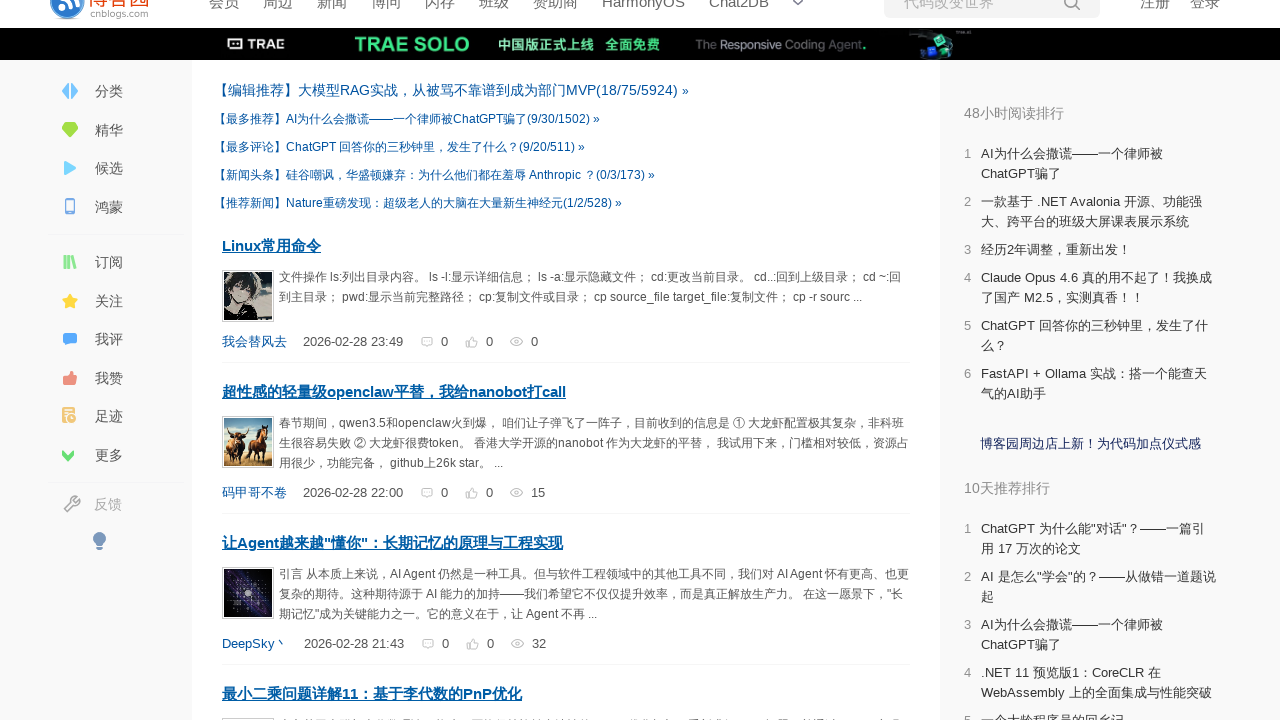

Scrolled page incrementally to position 28px
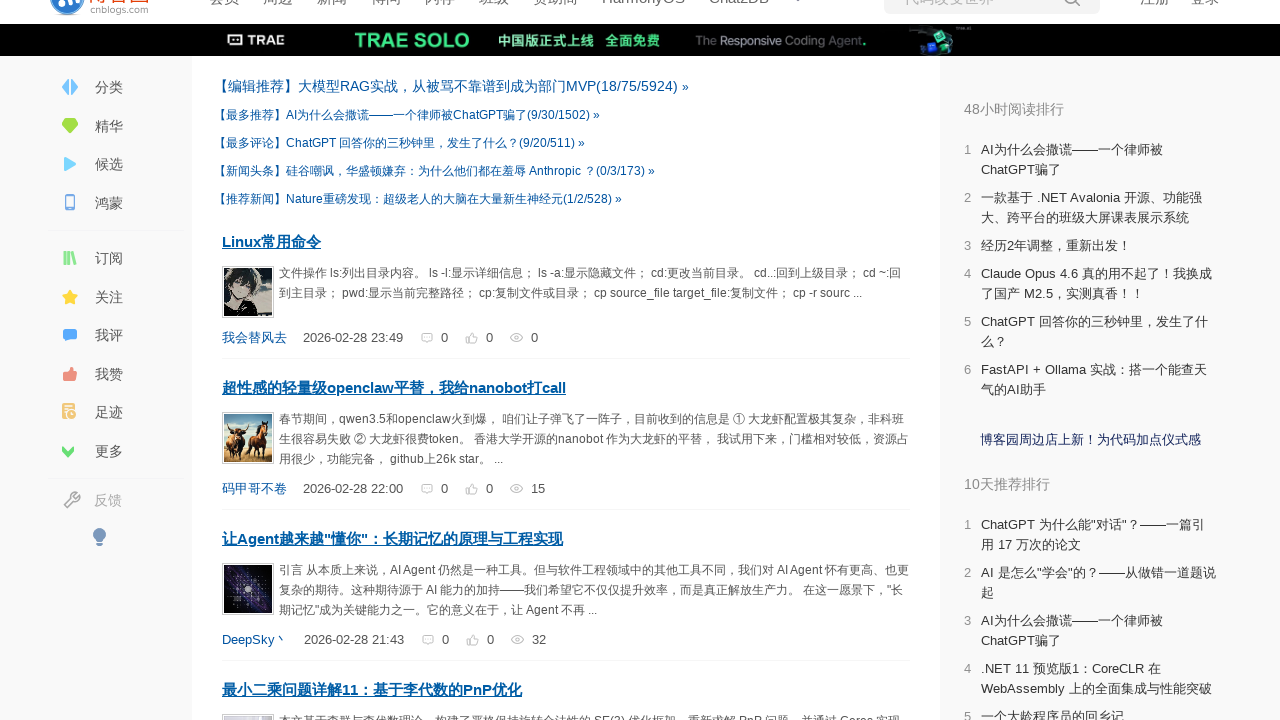

Scrolled page incrementally to position 32px
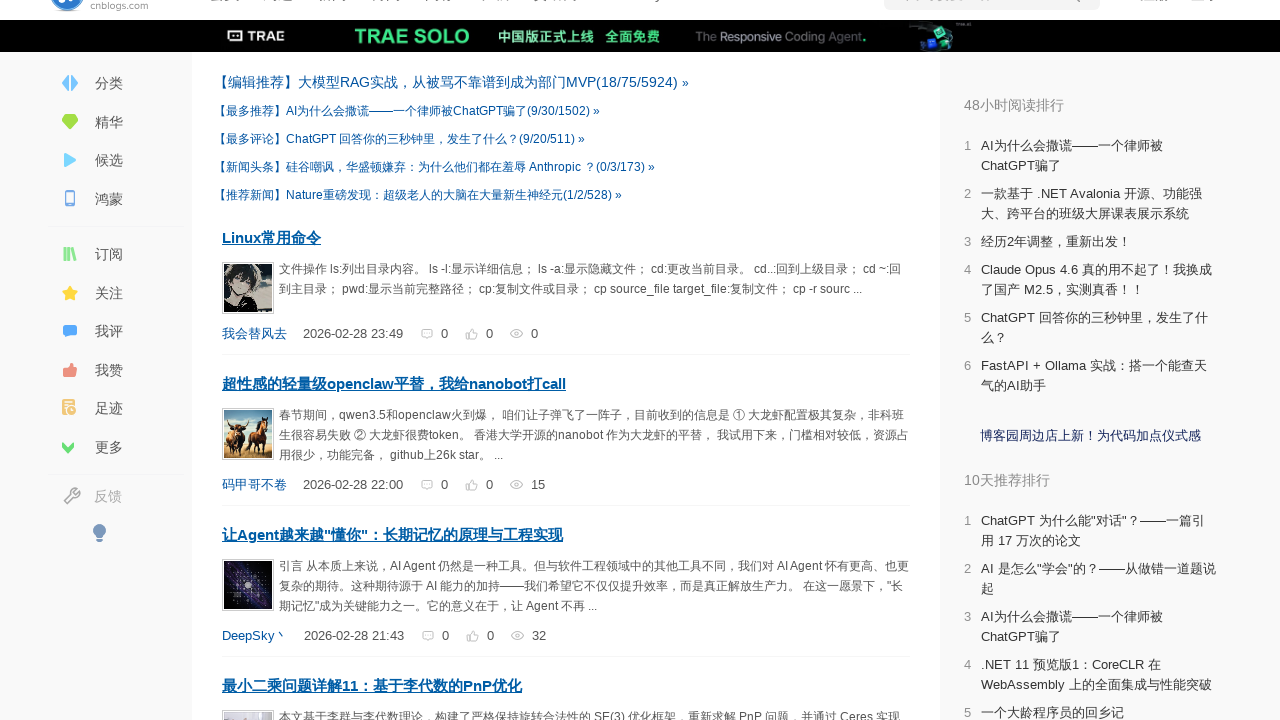

Scrolled page incrementally to position 36px
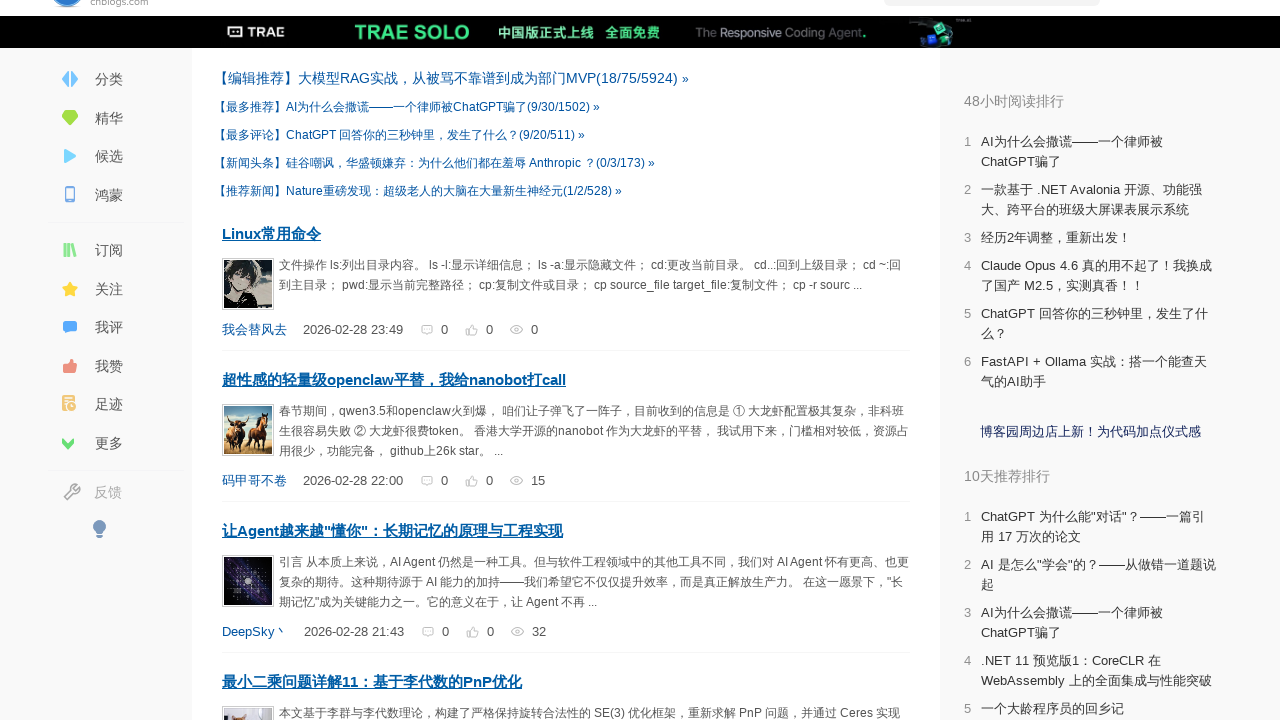

Scrolled page incrementally to position 40px
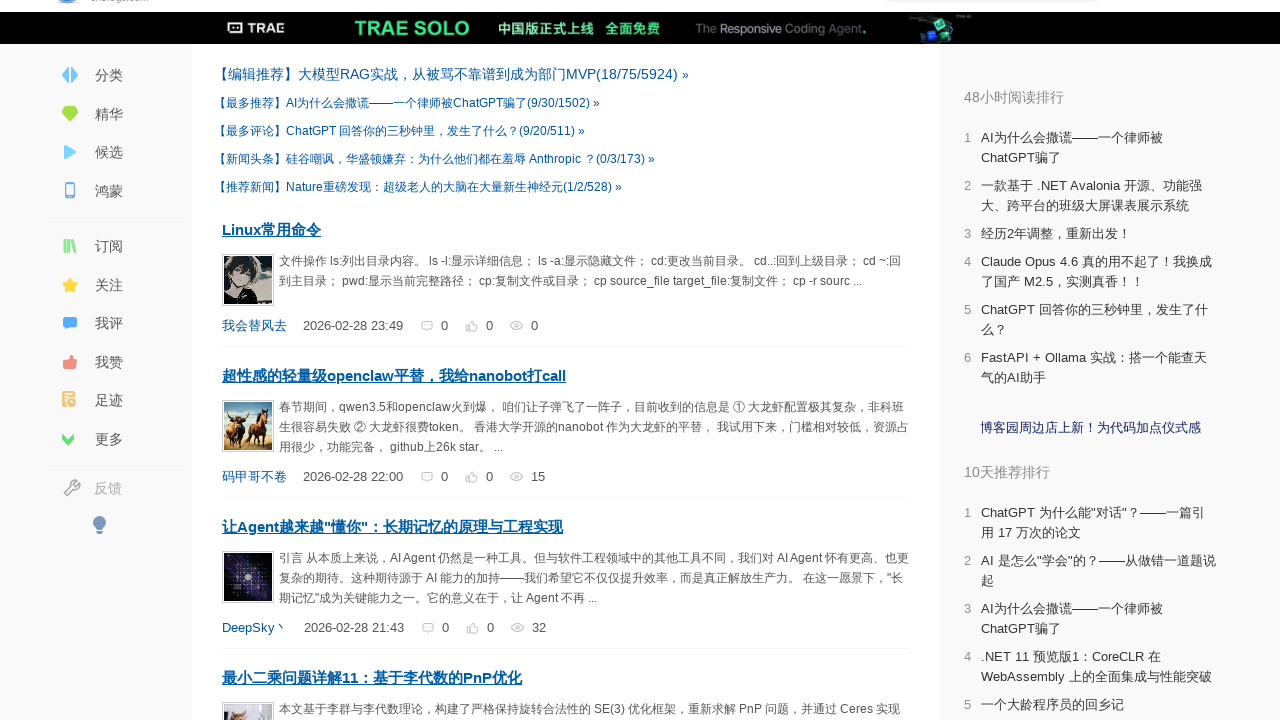

Scrolled page incrementally to position 44px
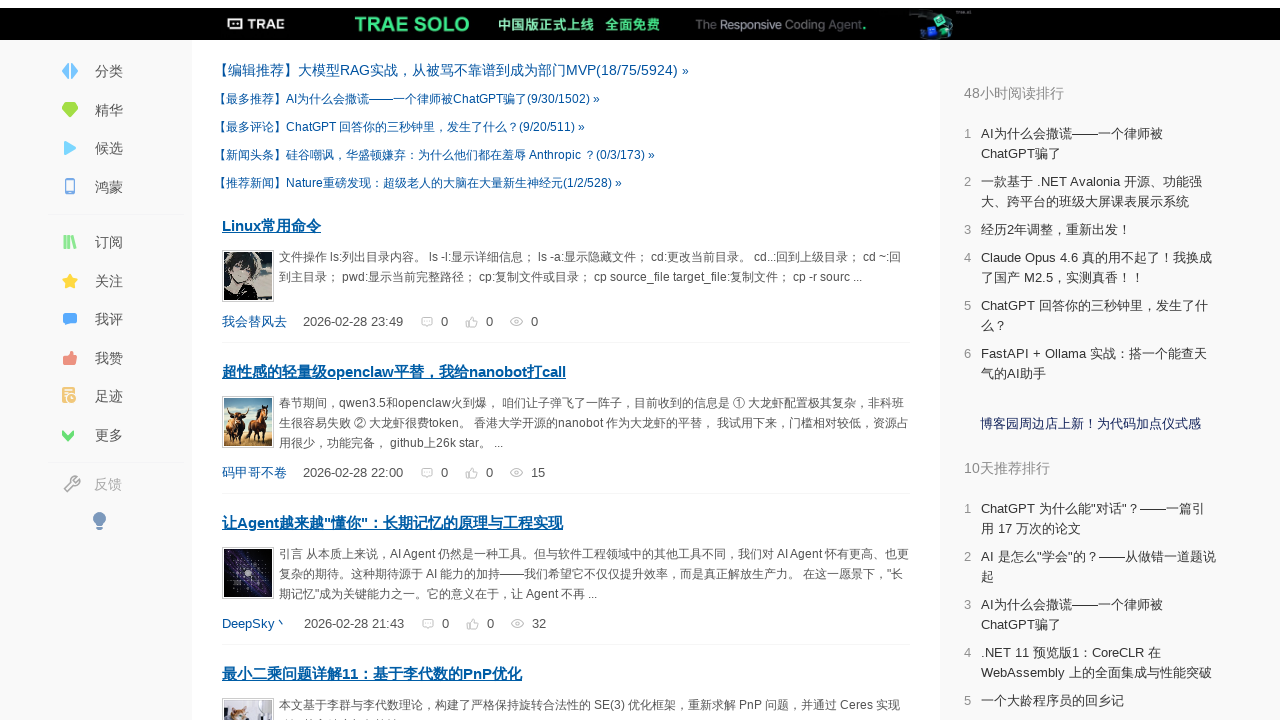

Scrolled page incrementally to position 48px
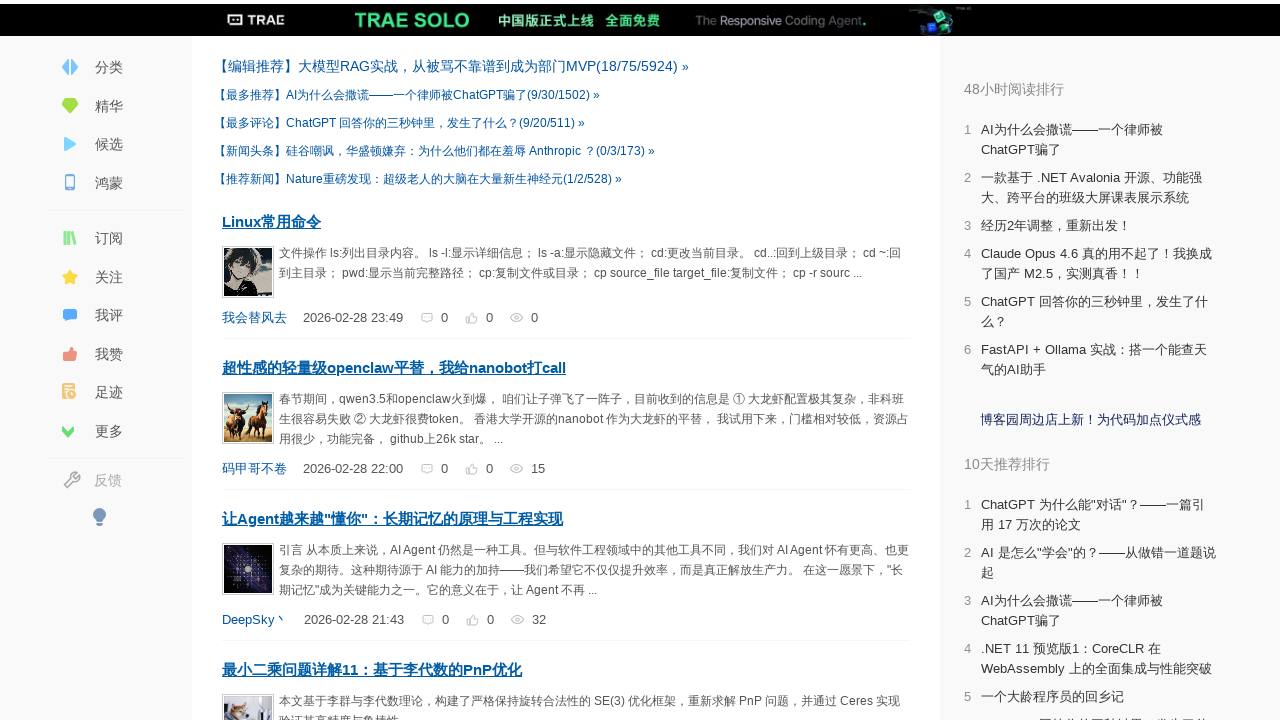

Scrolled page incrementally to position 52px
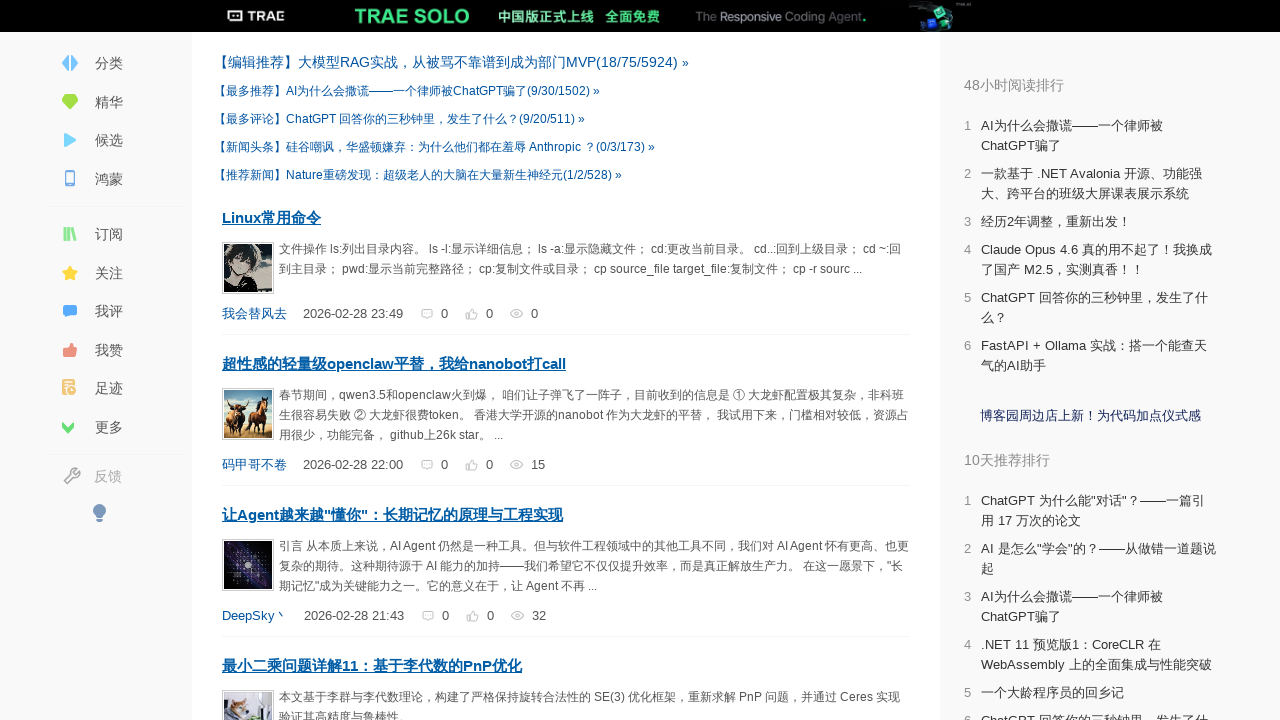

Scrolled page incrementally to position 56px
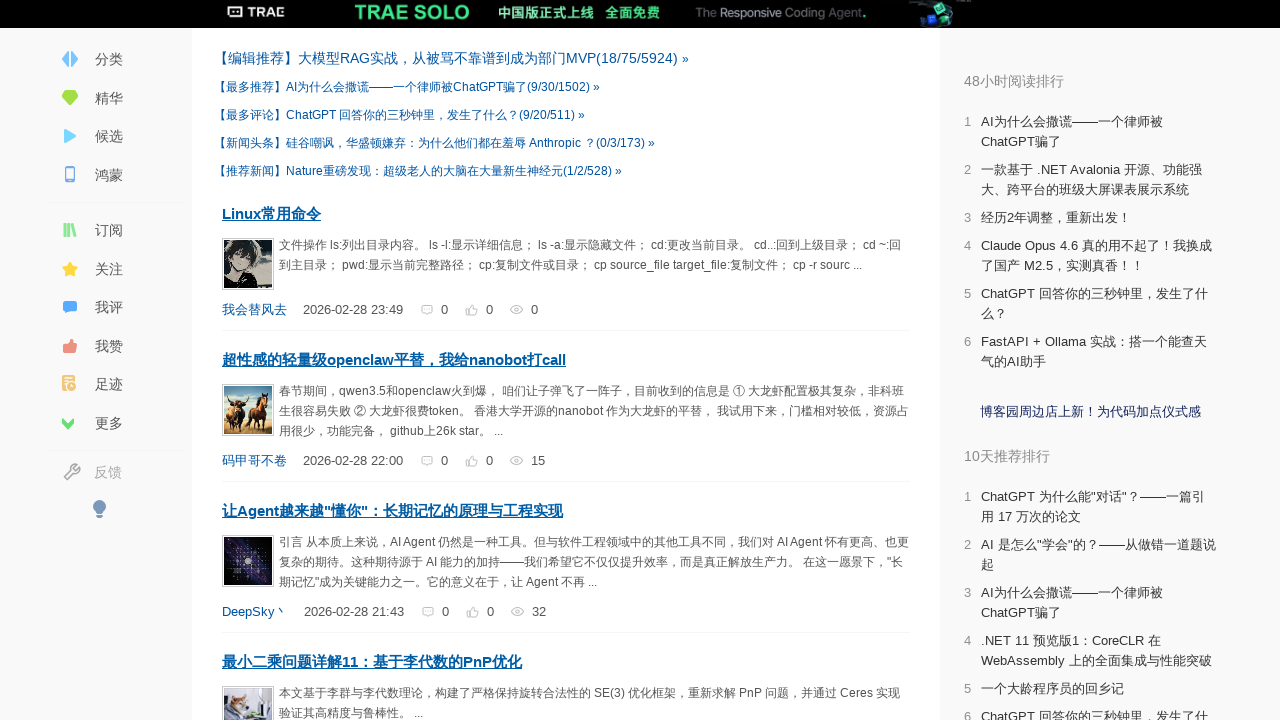

Scrolled page incrementally to position 60px
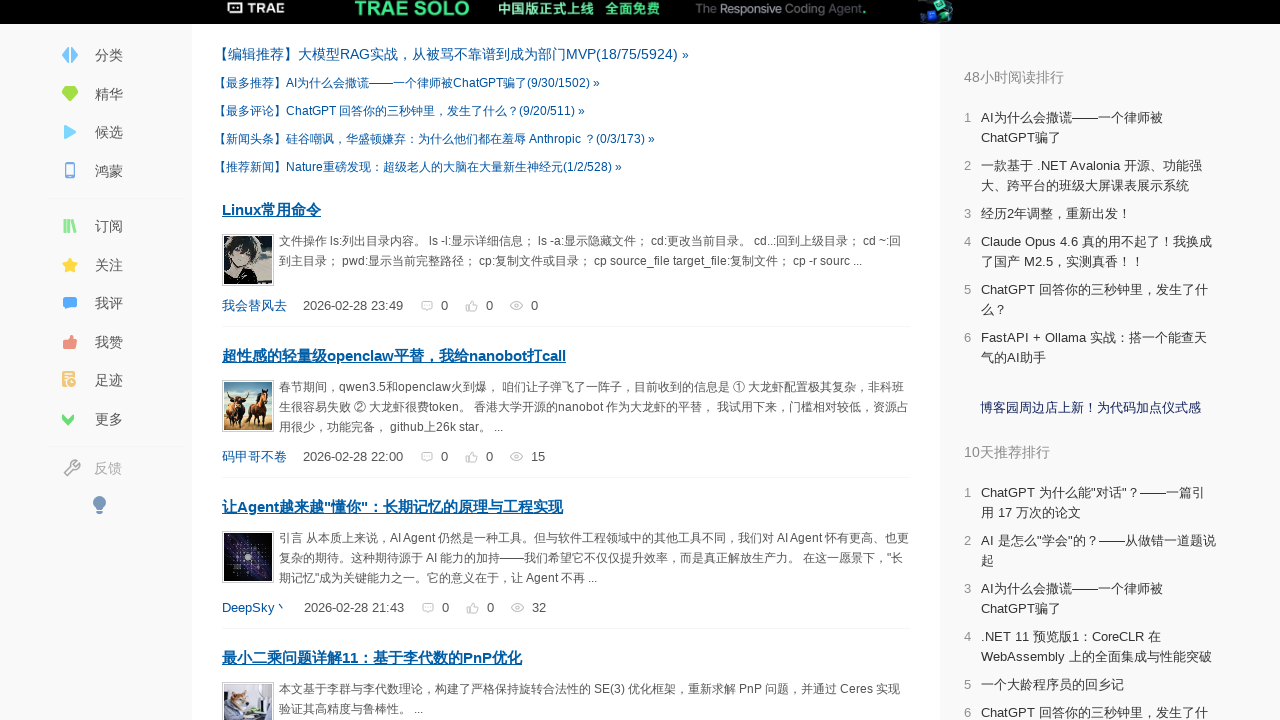

Scrolled page incrementally to position 64px
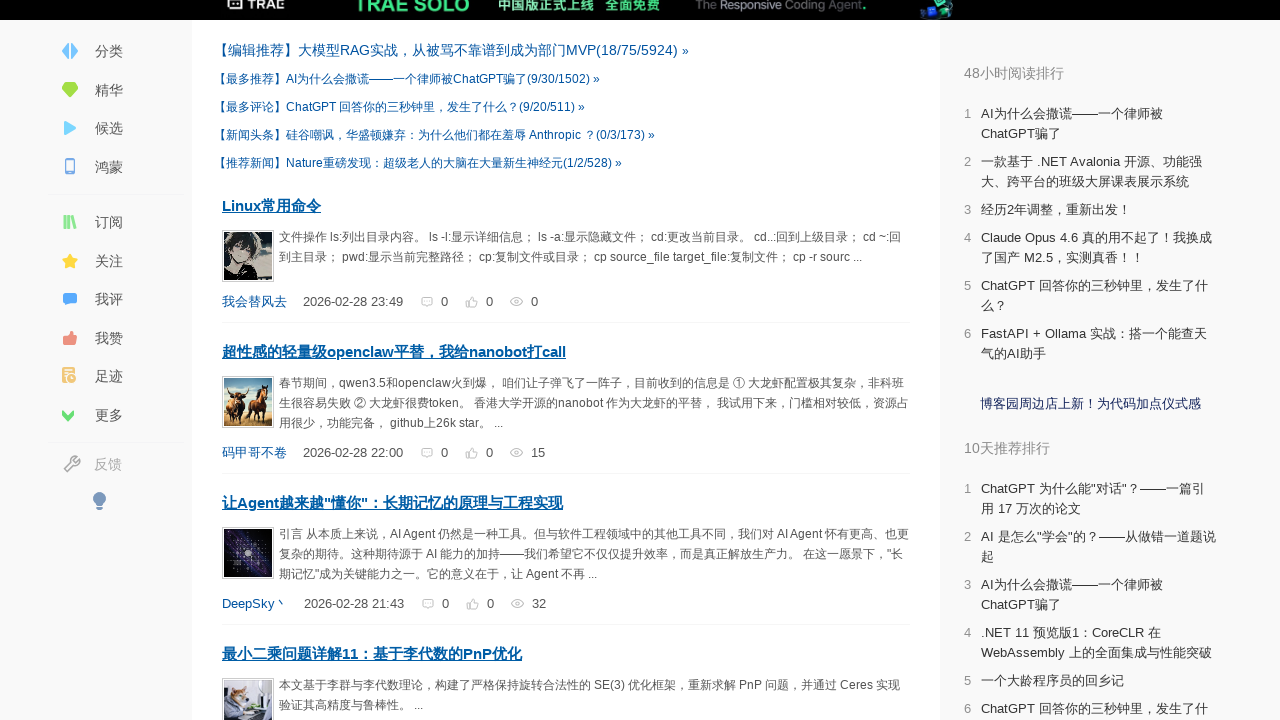

Scrolled page incrementally to position 68px
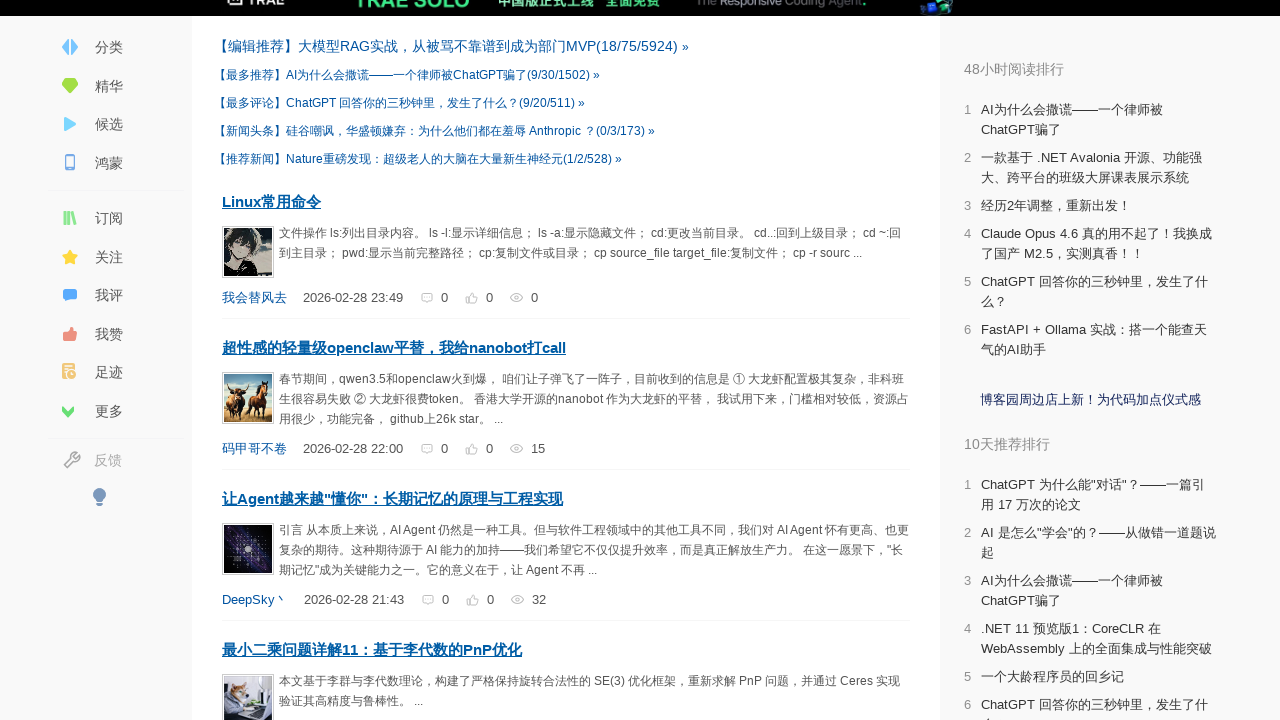

Scrolled page incrementally to position 72px
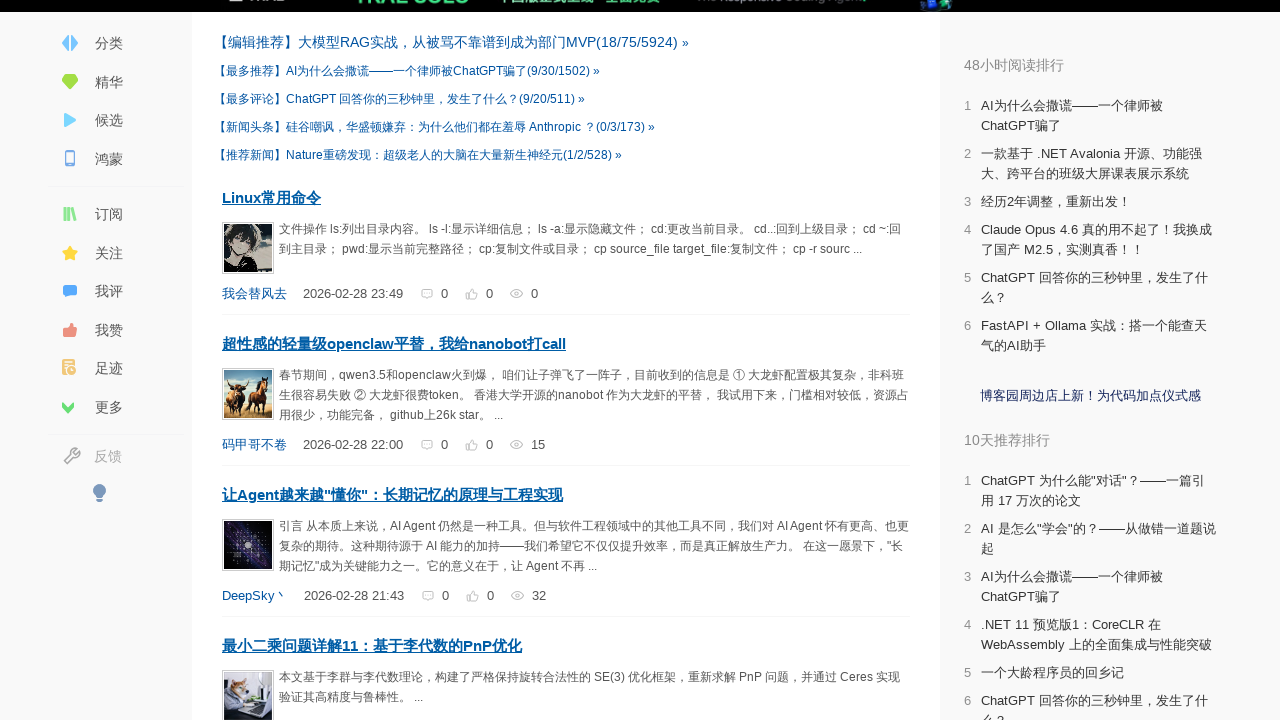

Scrolled page incrementally to position 76px
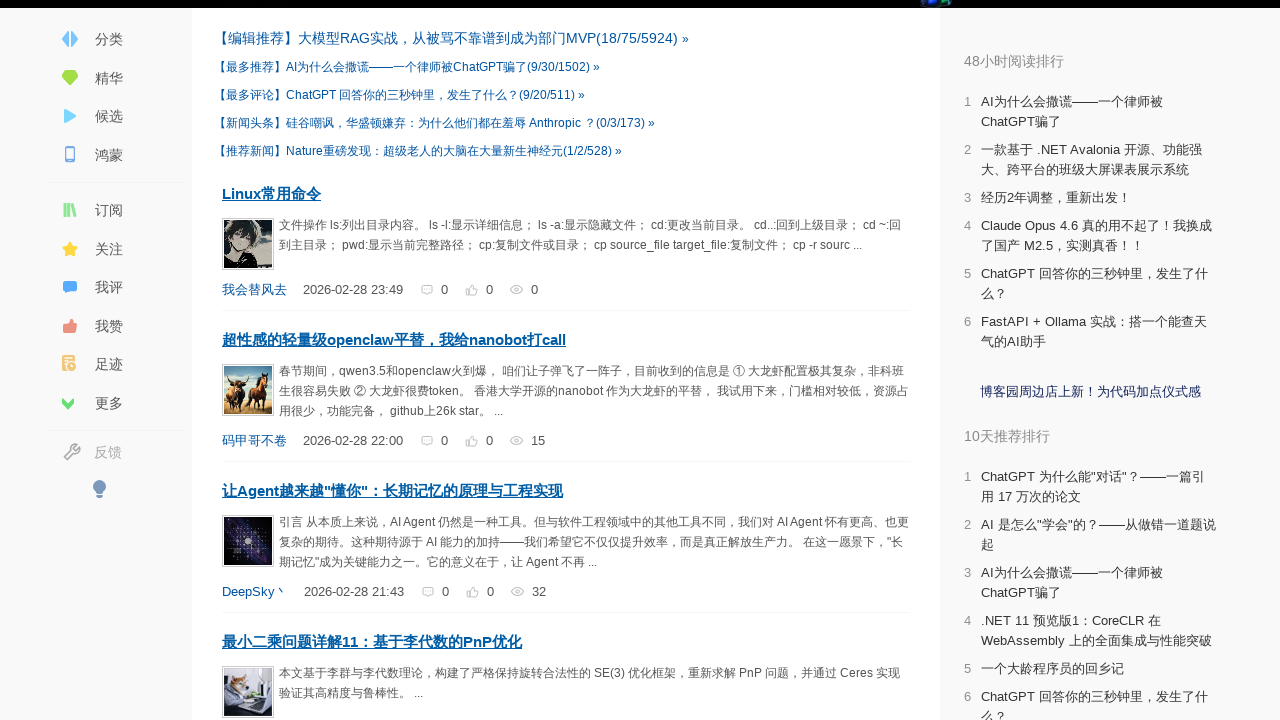

Scrolled page incrementally to position 80px
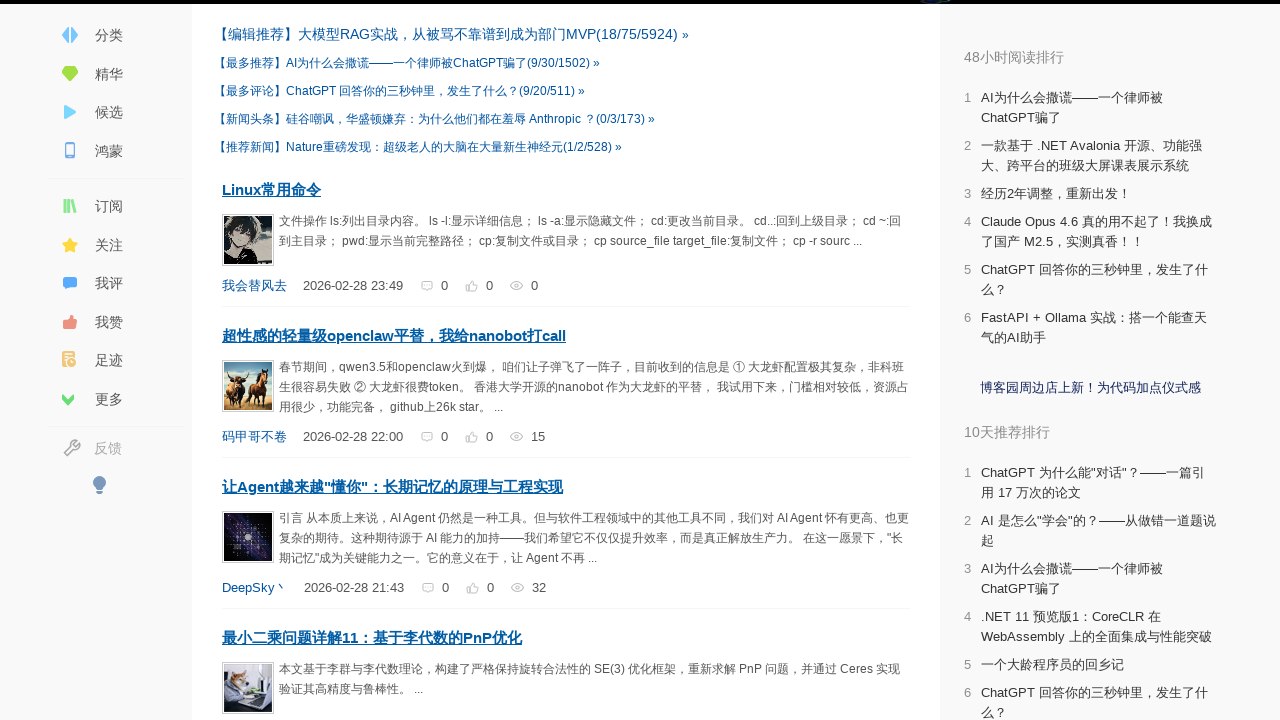

Scrolled page incrementally to position 84px
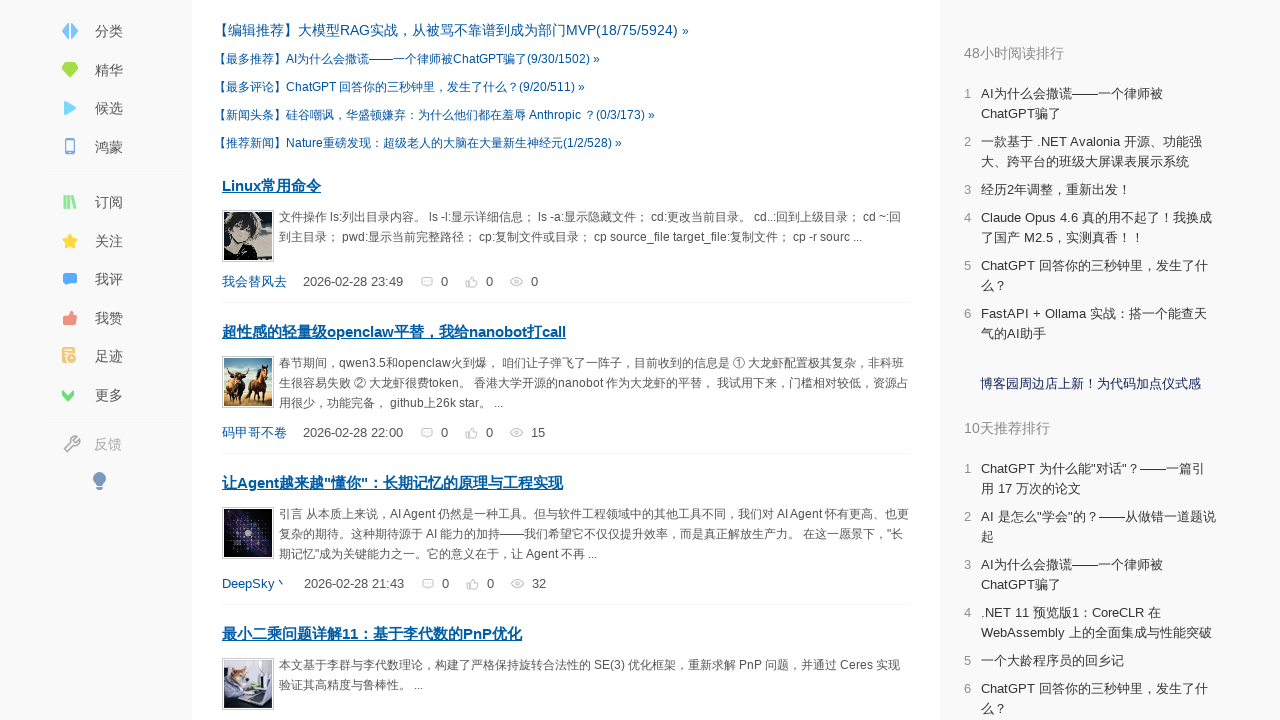

Scrolled page incrementally to position 88px
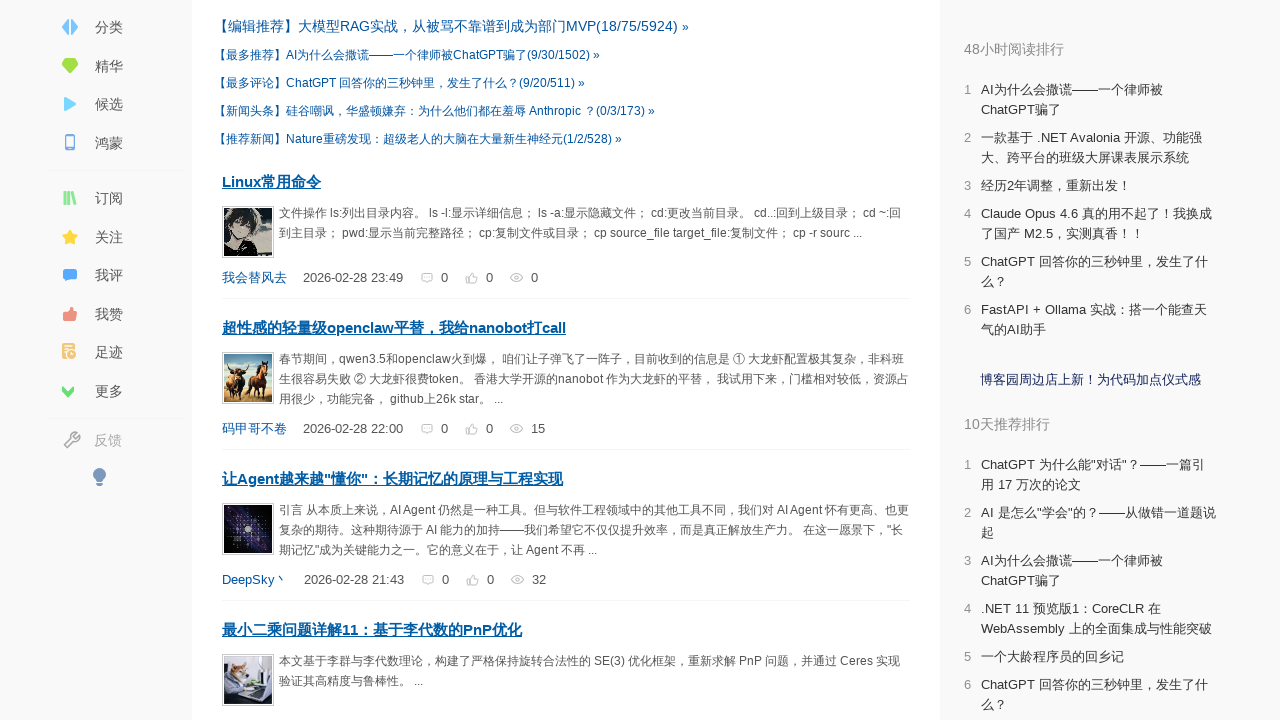

Scrolled page incrementally to position 92px
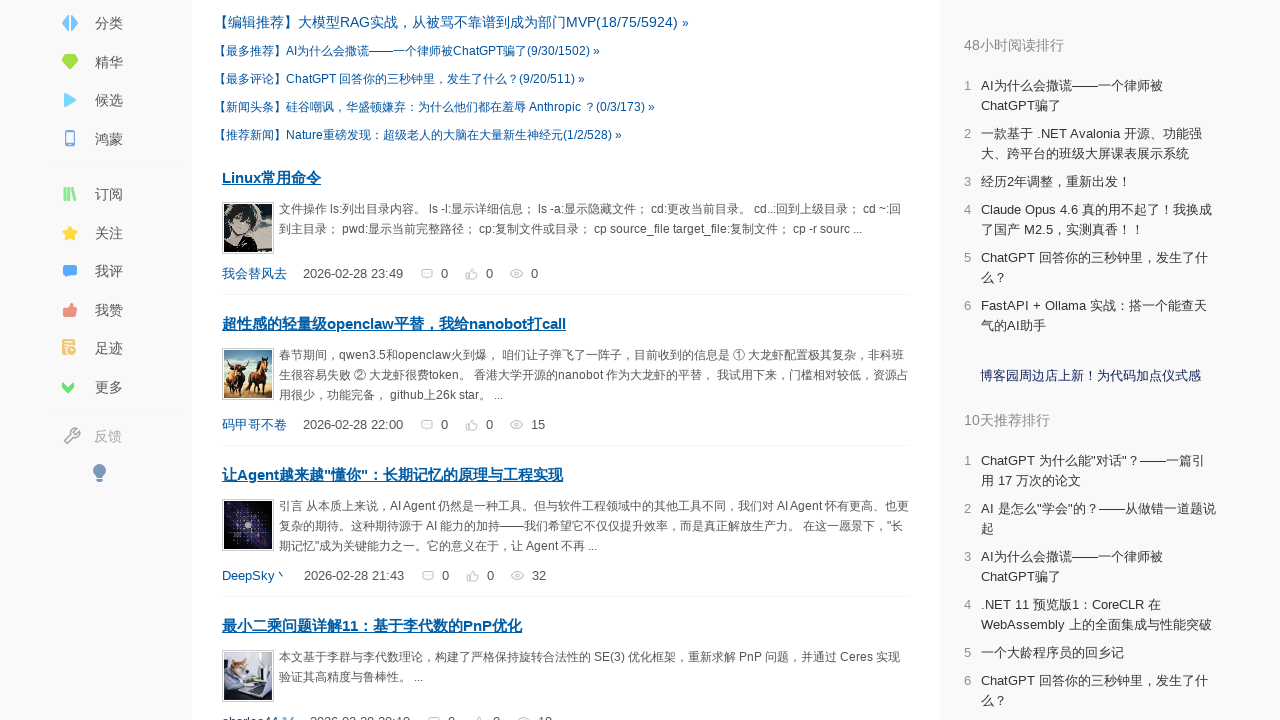

Scrolled page incrementally to position 96px
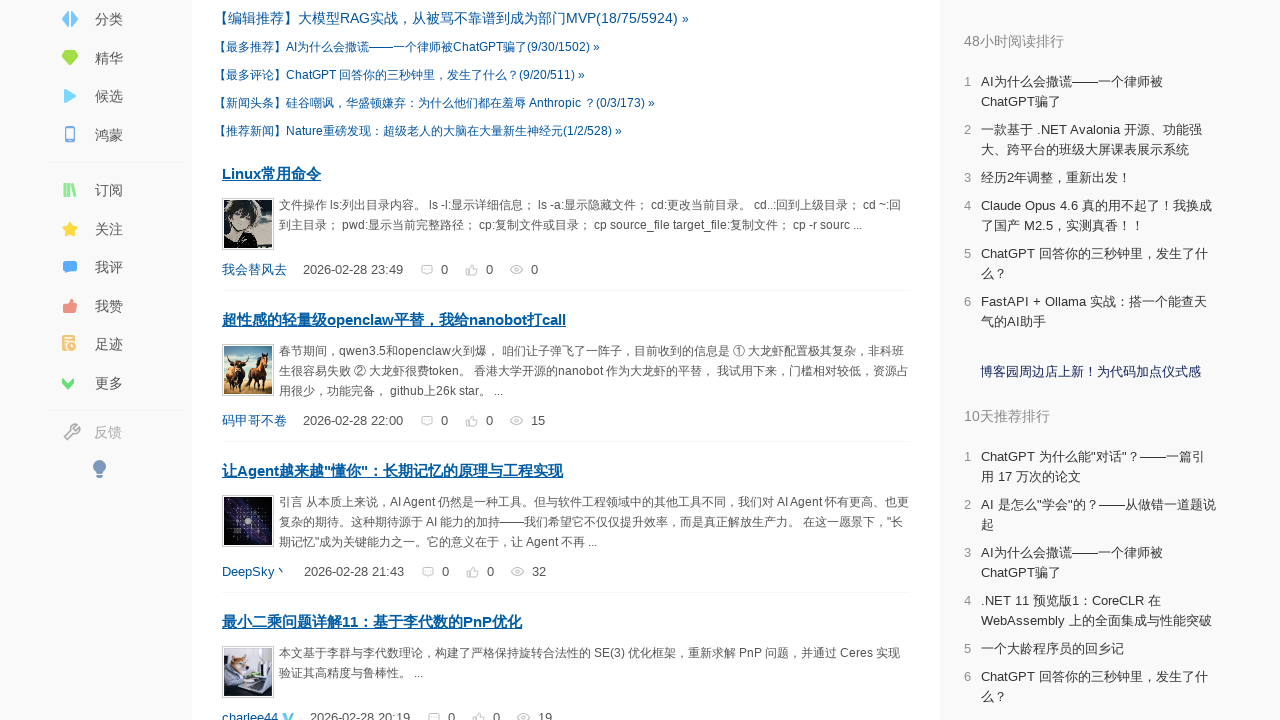

Scrolled page incrementally to position 100px
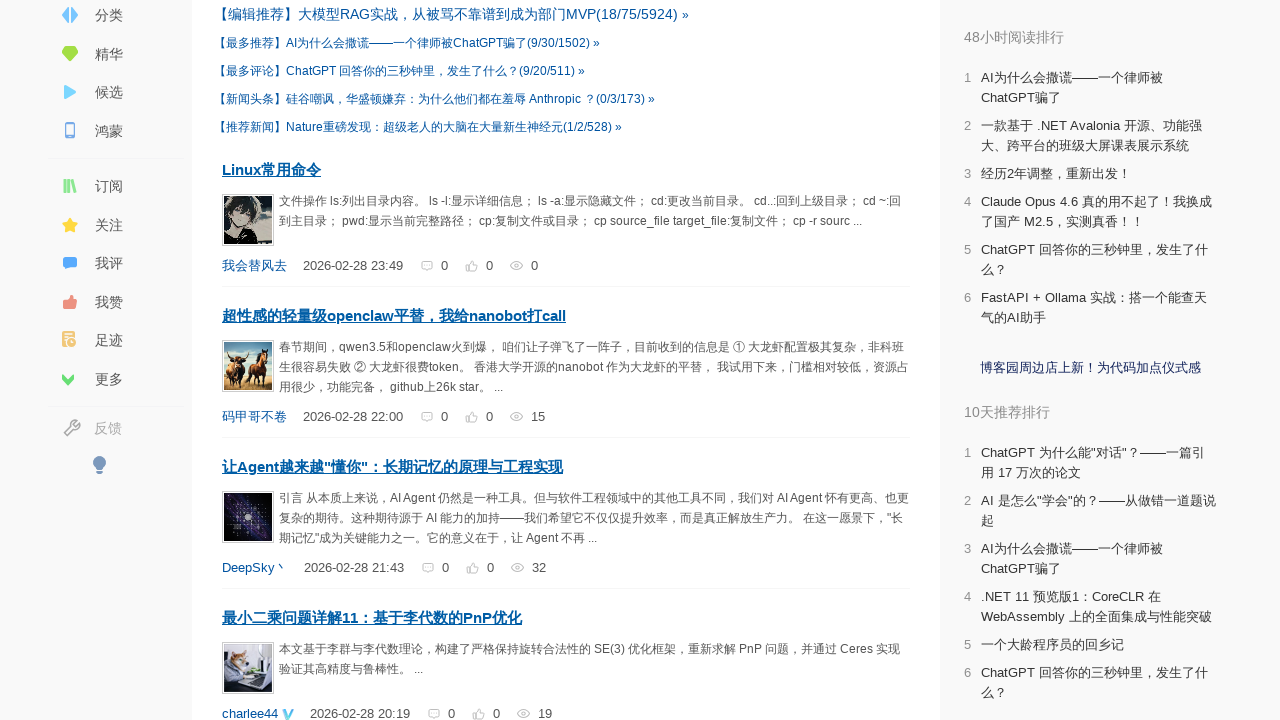

Scrolled page incrementally to position 104px
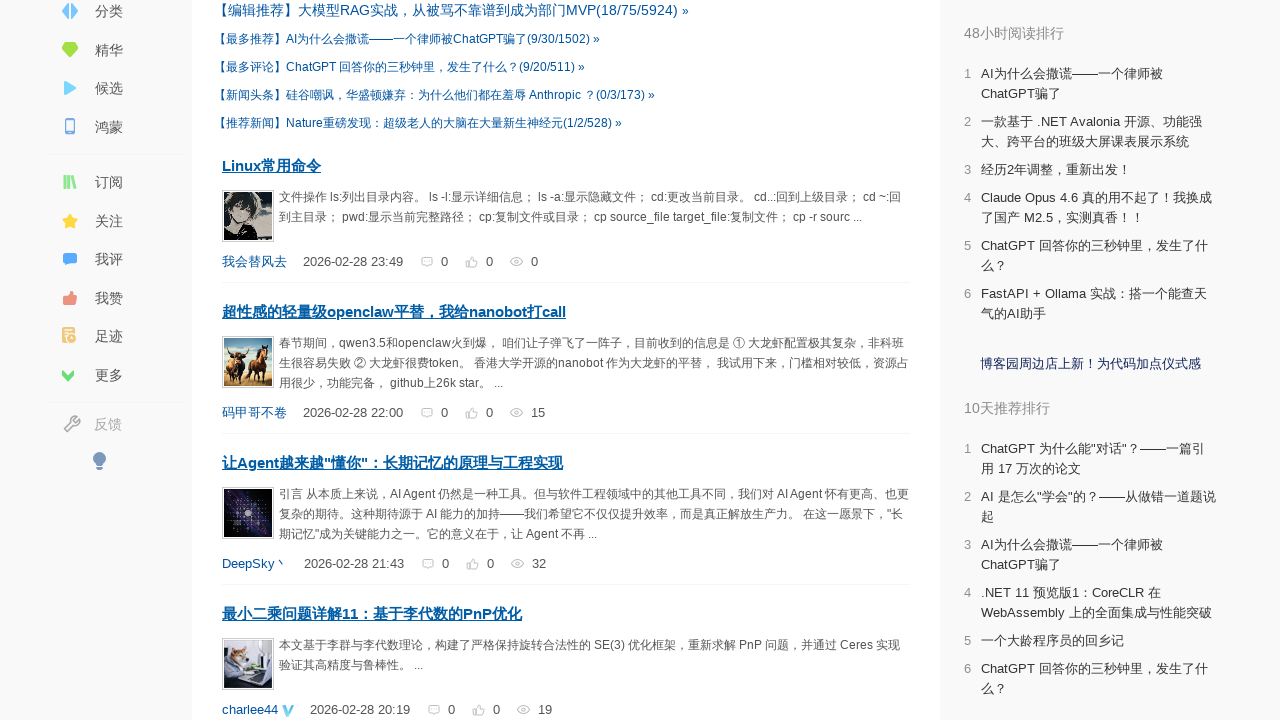

Scrolled page incrementally to position 108px
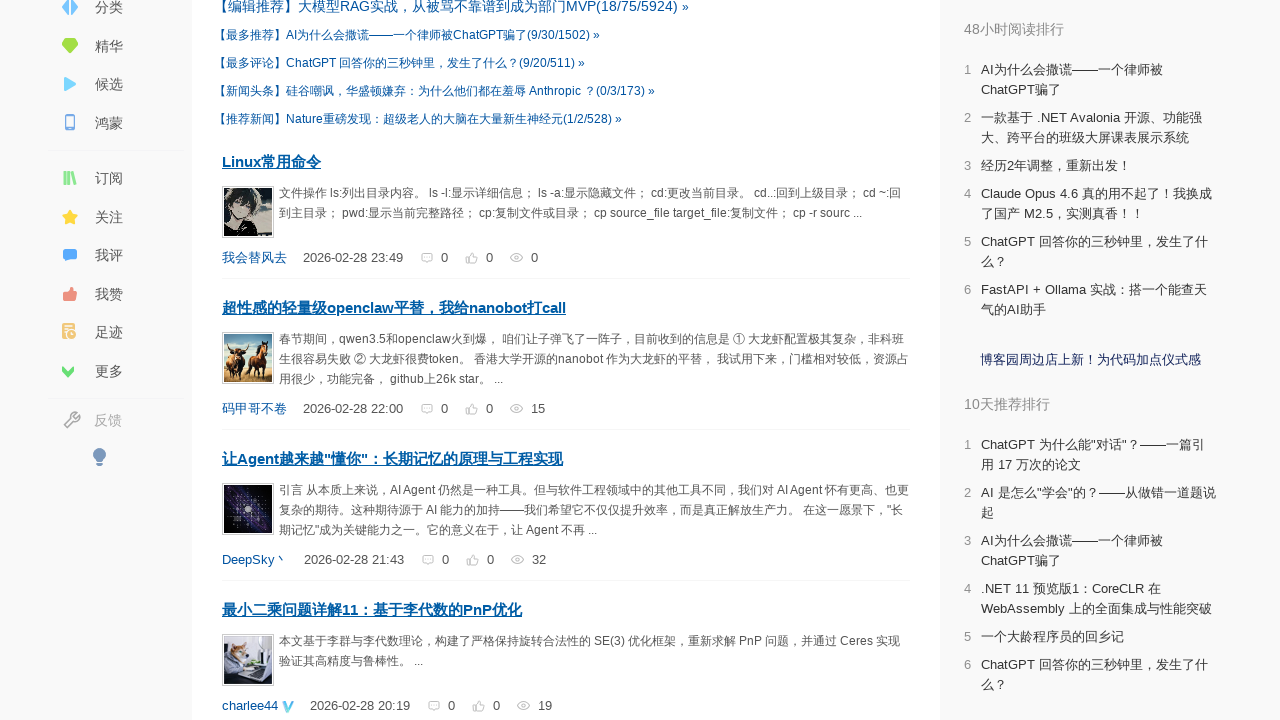

Scrolled page incrementally to position 112px
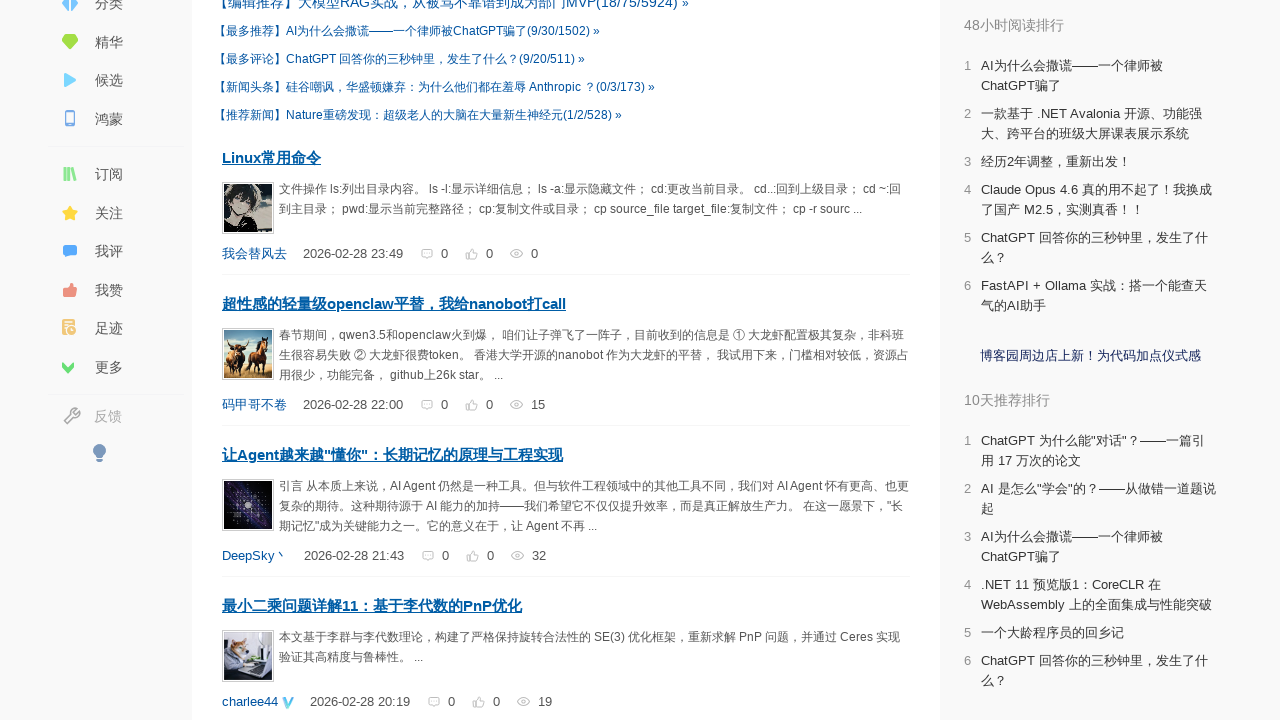

Scrolled page incrementally to position 116px
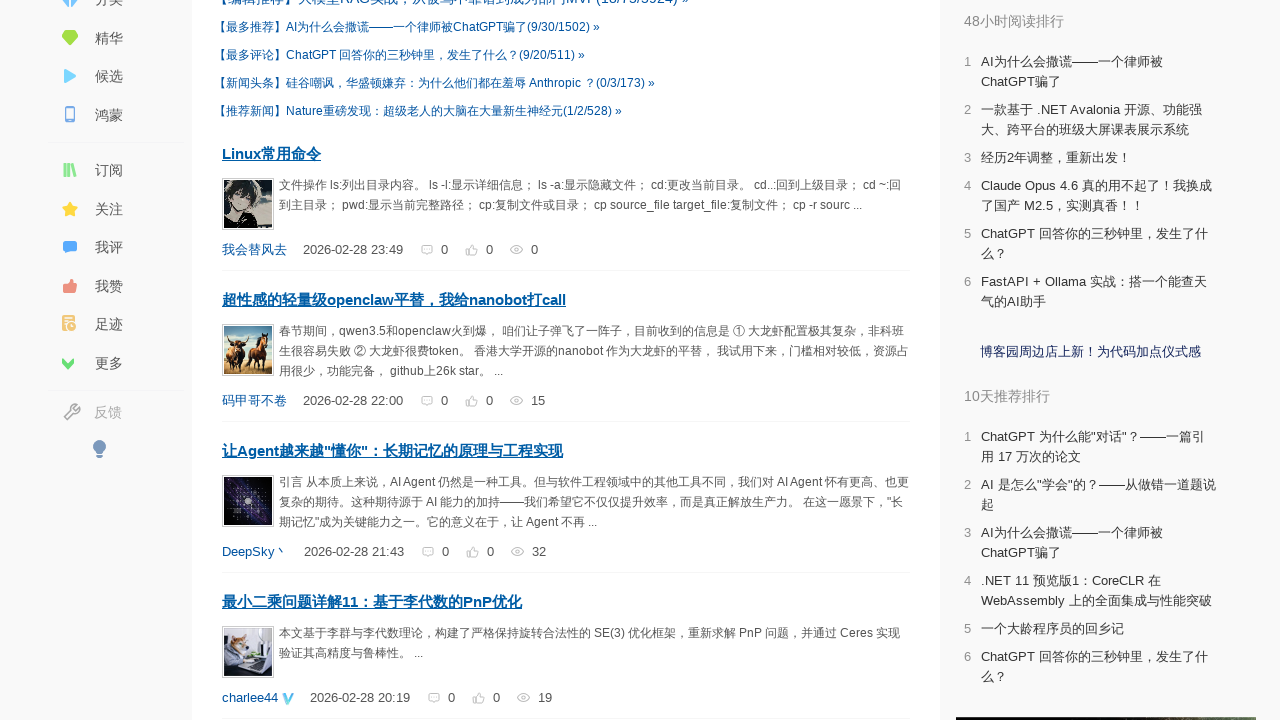

Scrolled page incrementally to position 120px
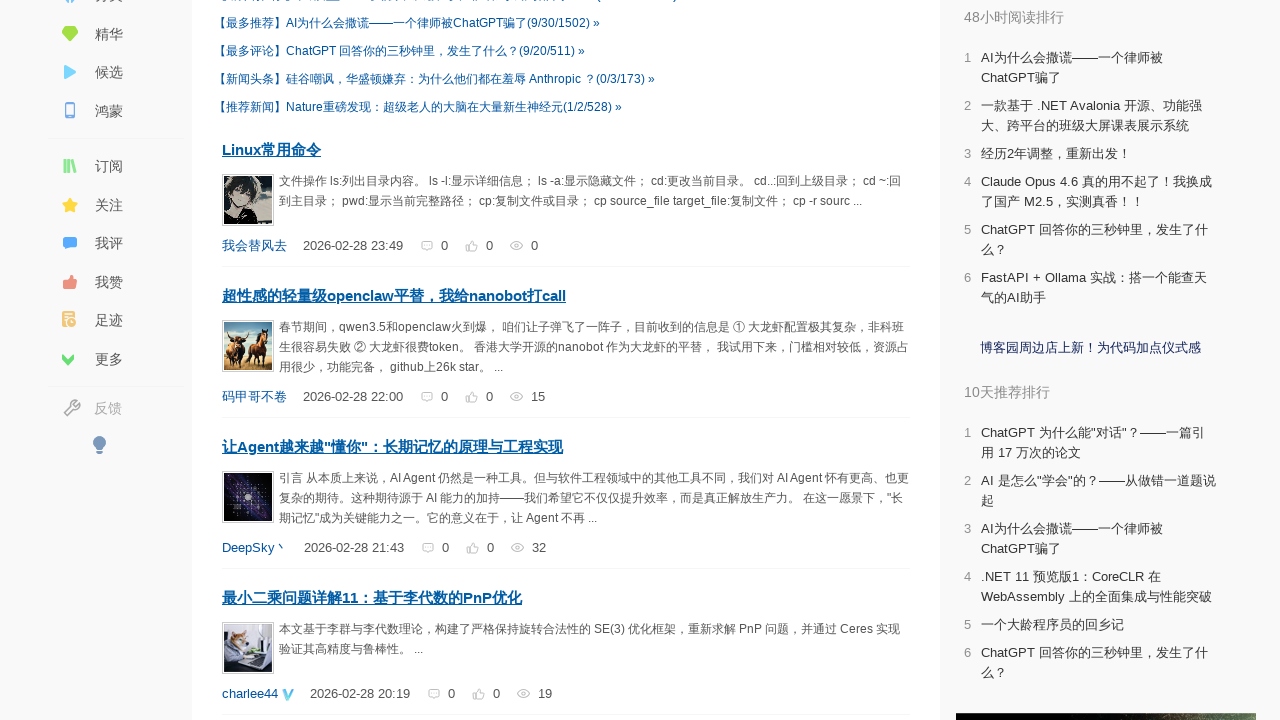

Scrolled page incrementally to position 124px
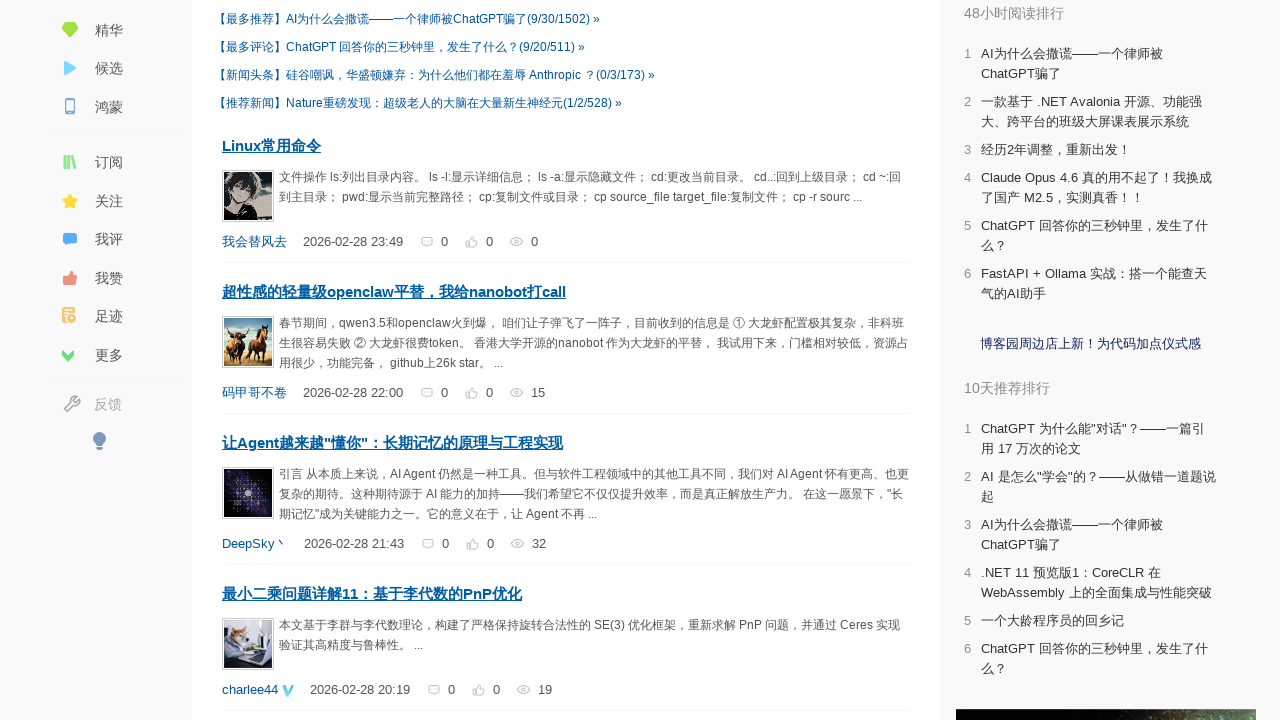

Scrolled page incrementally to position 128px
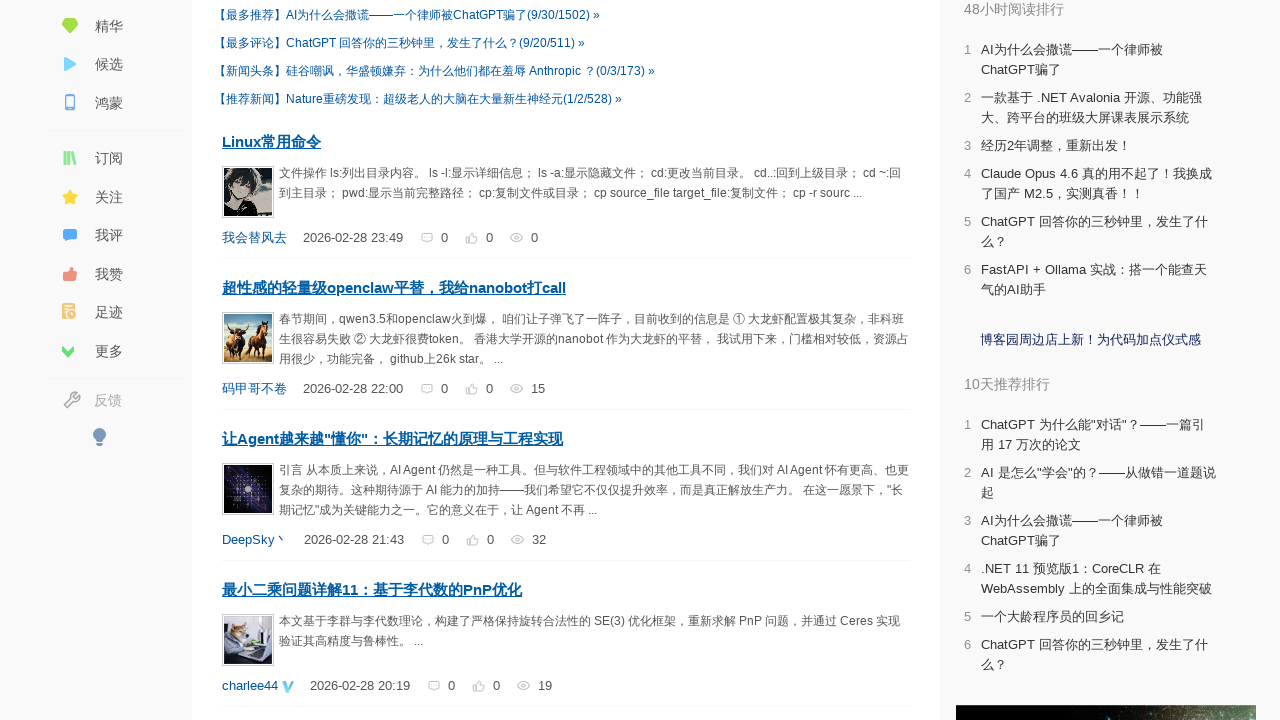

Scrolled page incrementally to position 132px
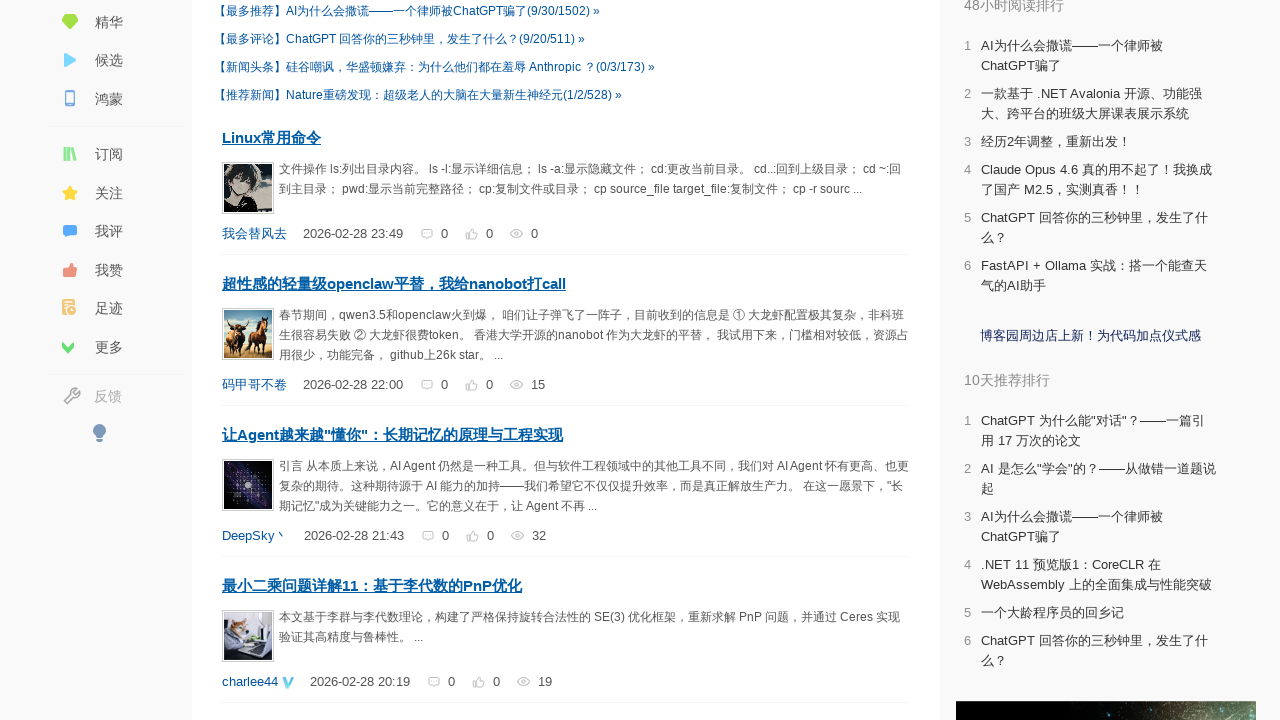

Scrolled page incrementally to position 136px
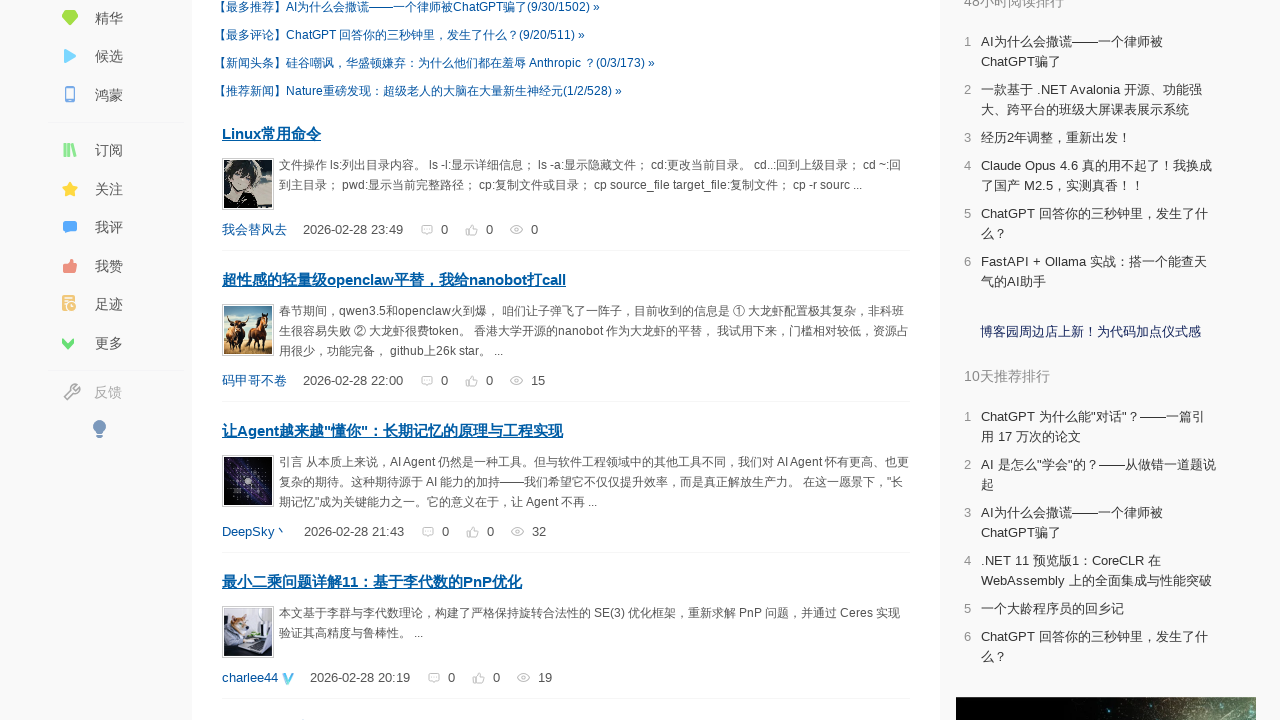

Scrolled page incrementally to position 140px
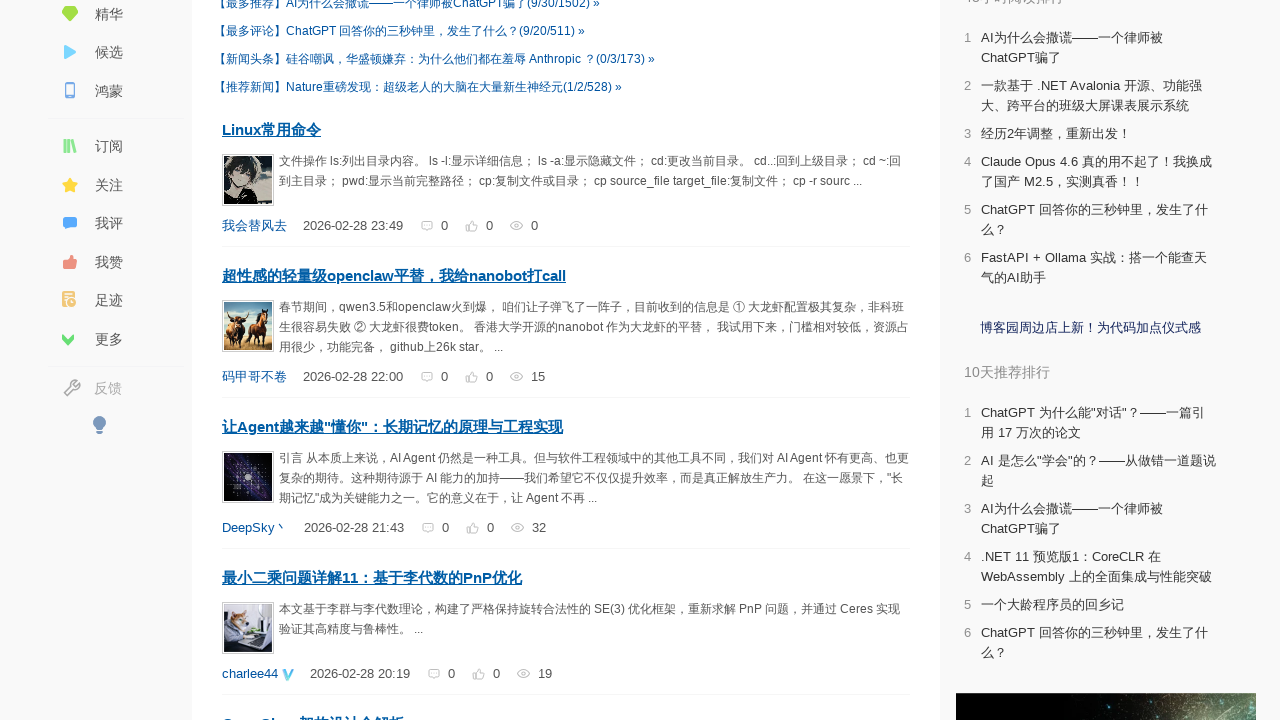

Scrolled page incrementally to position 144px
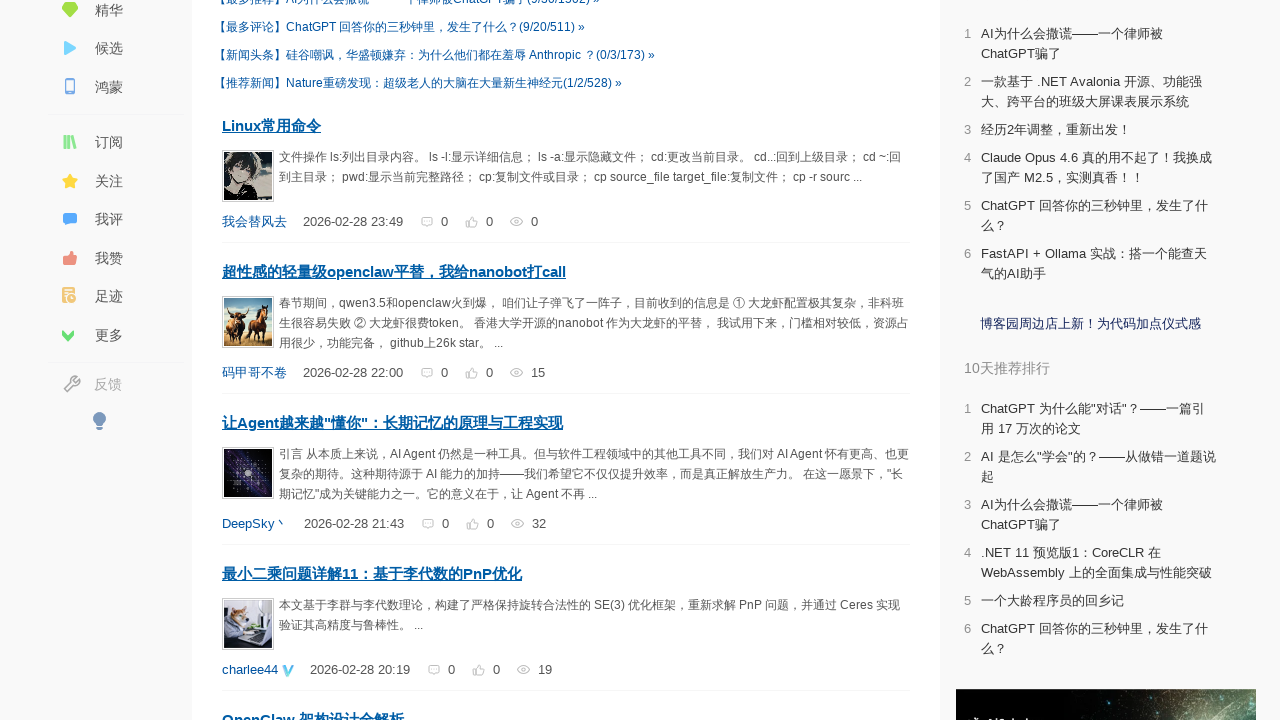

Scrolled page incrementally to position 148px
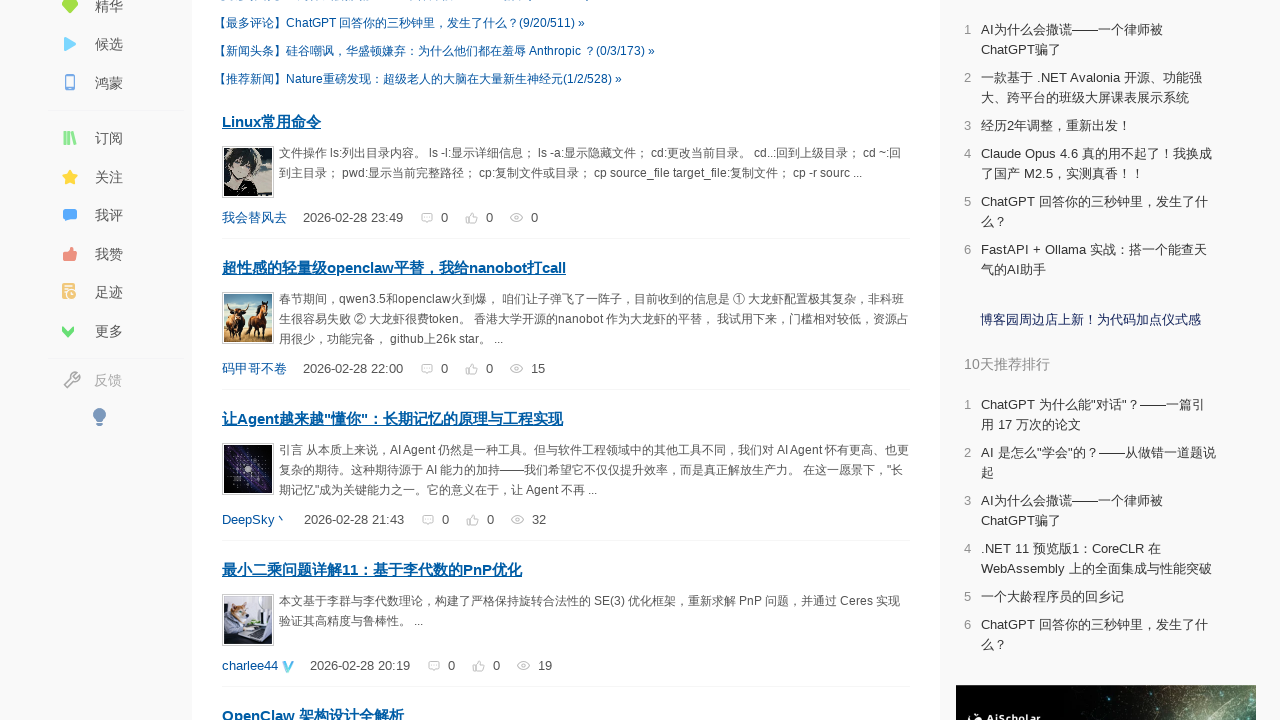

Scrolled page incrementally to position 152px
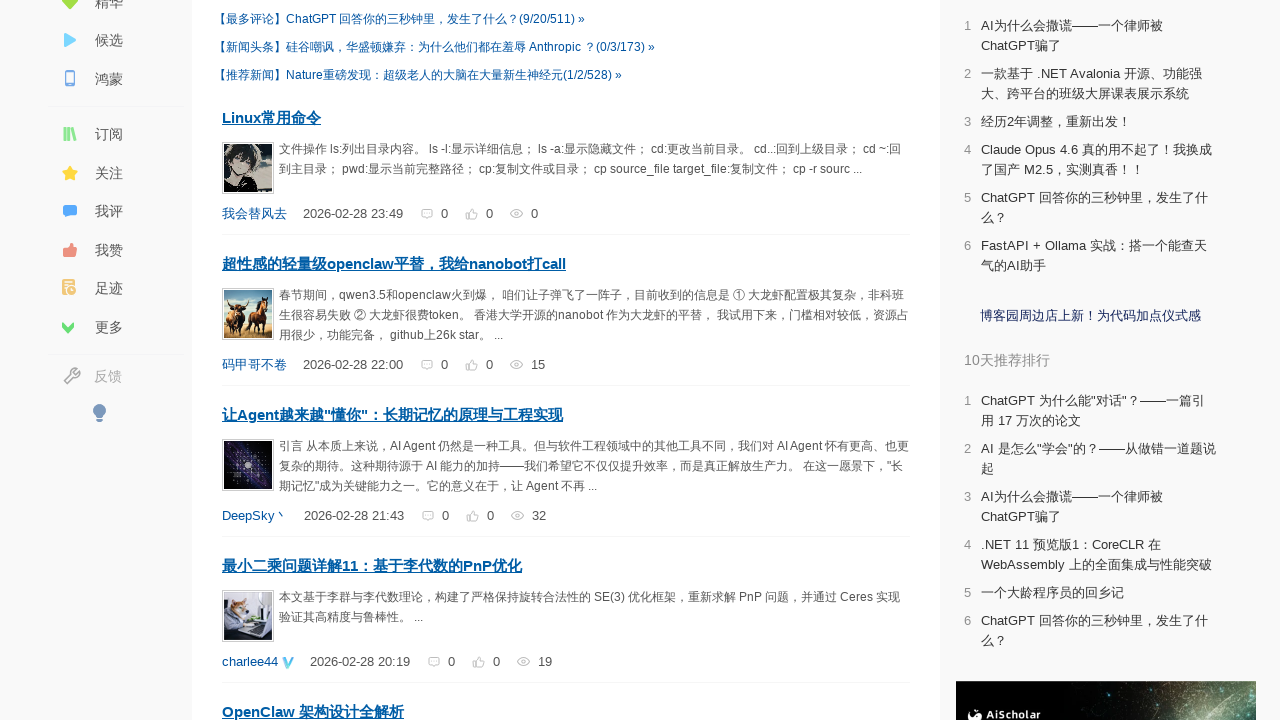

Scrolled page incrementally to position 156px
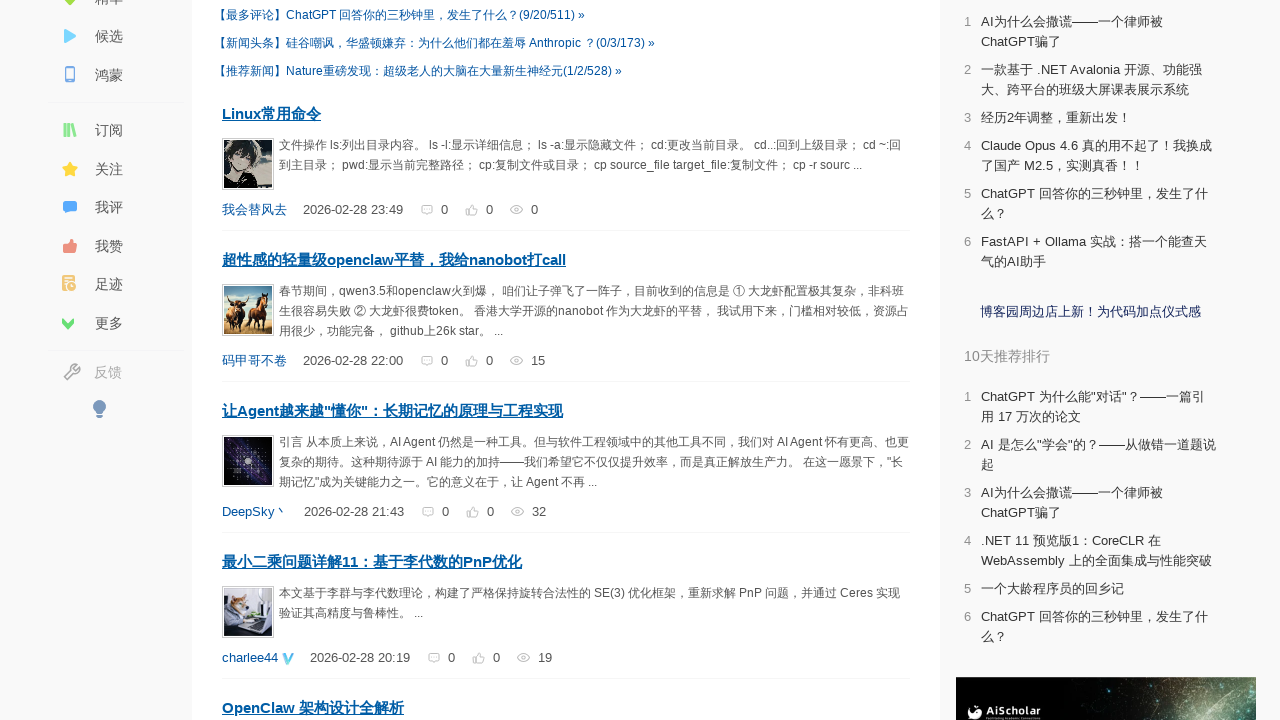

Scrolled page incrementally to position 160px
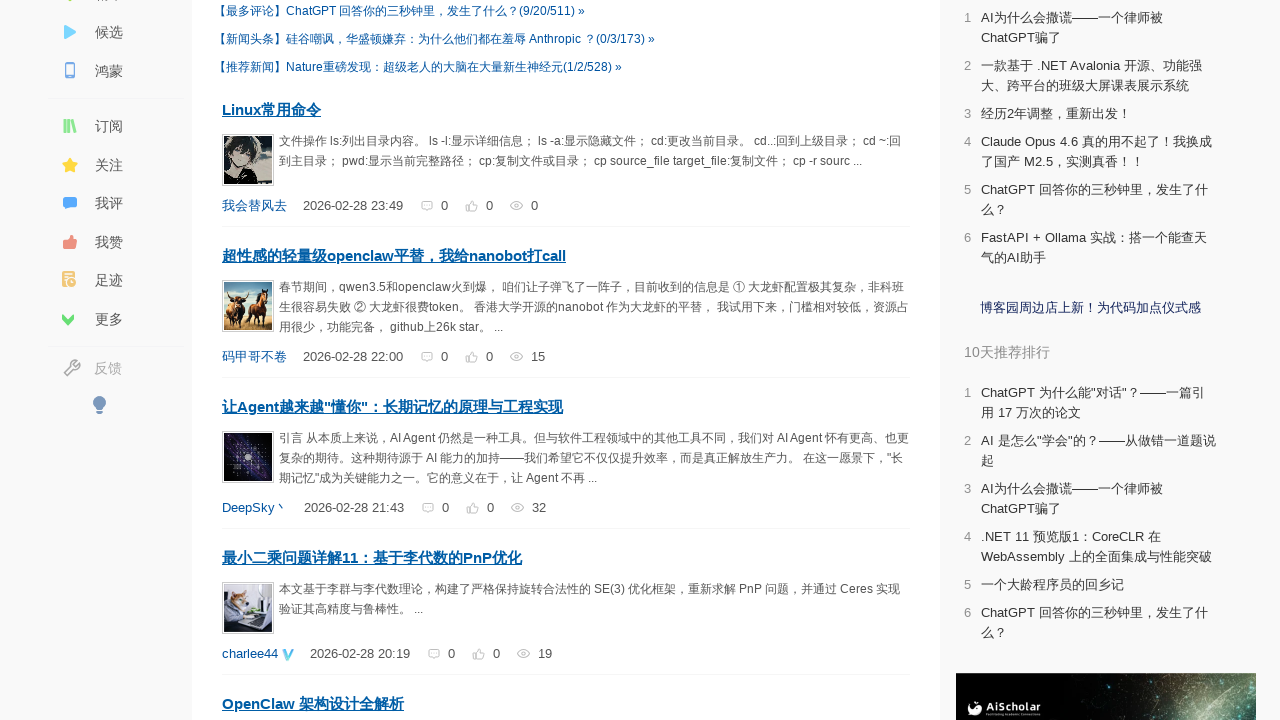

Scrolled page incrementally to position 164px
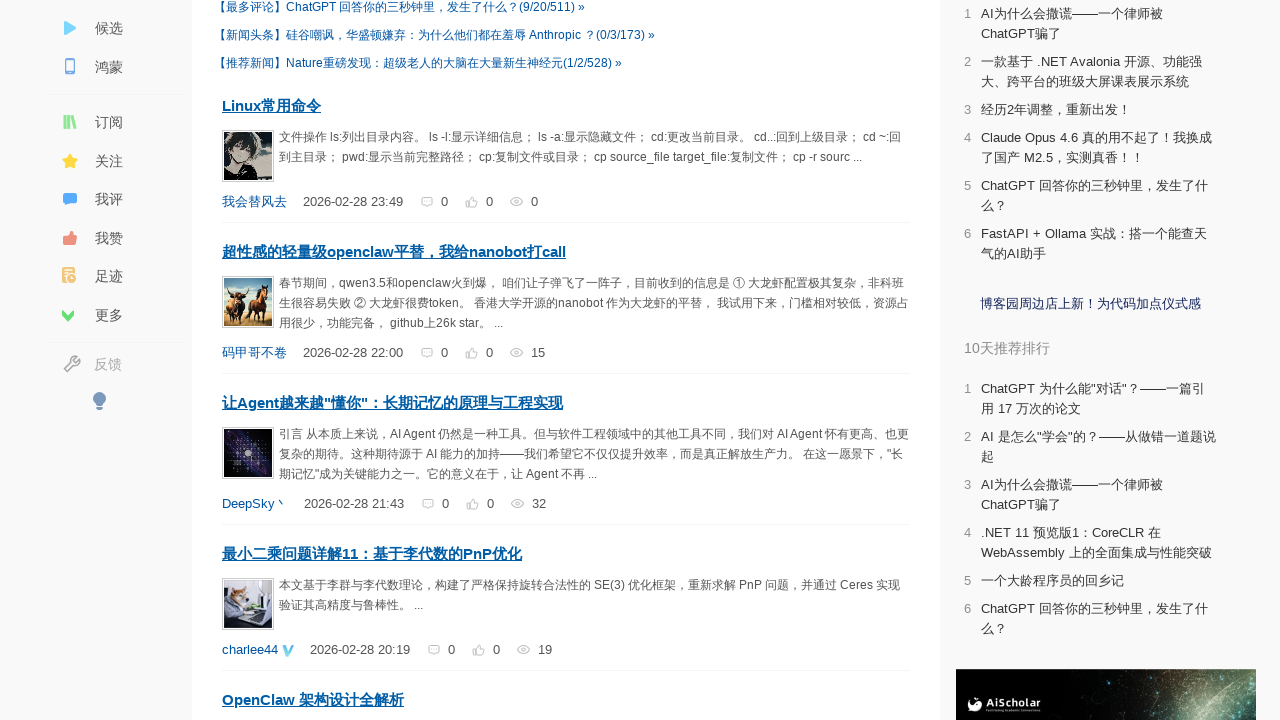

Scrolled page incrementally to position 168px
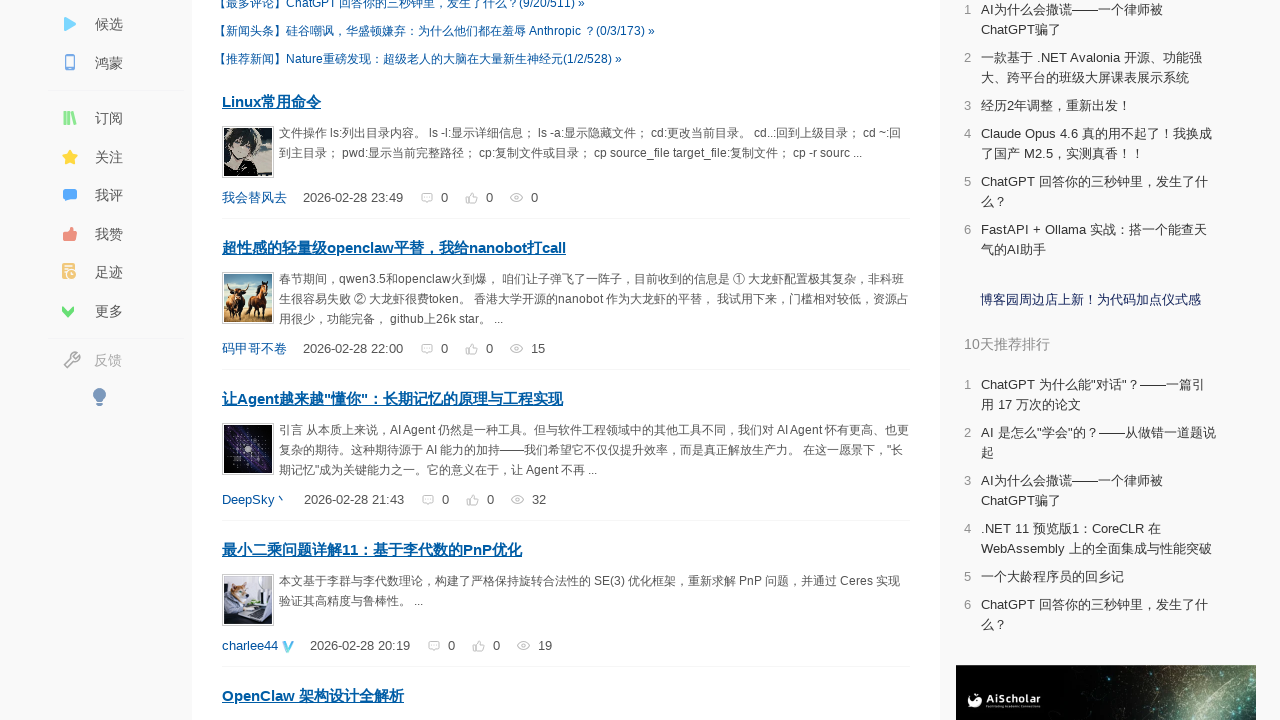

Scrolled page incrementally to position 172px
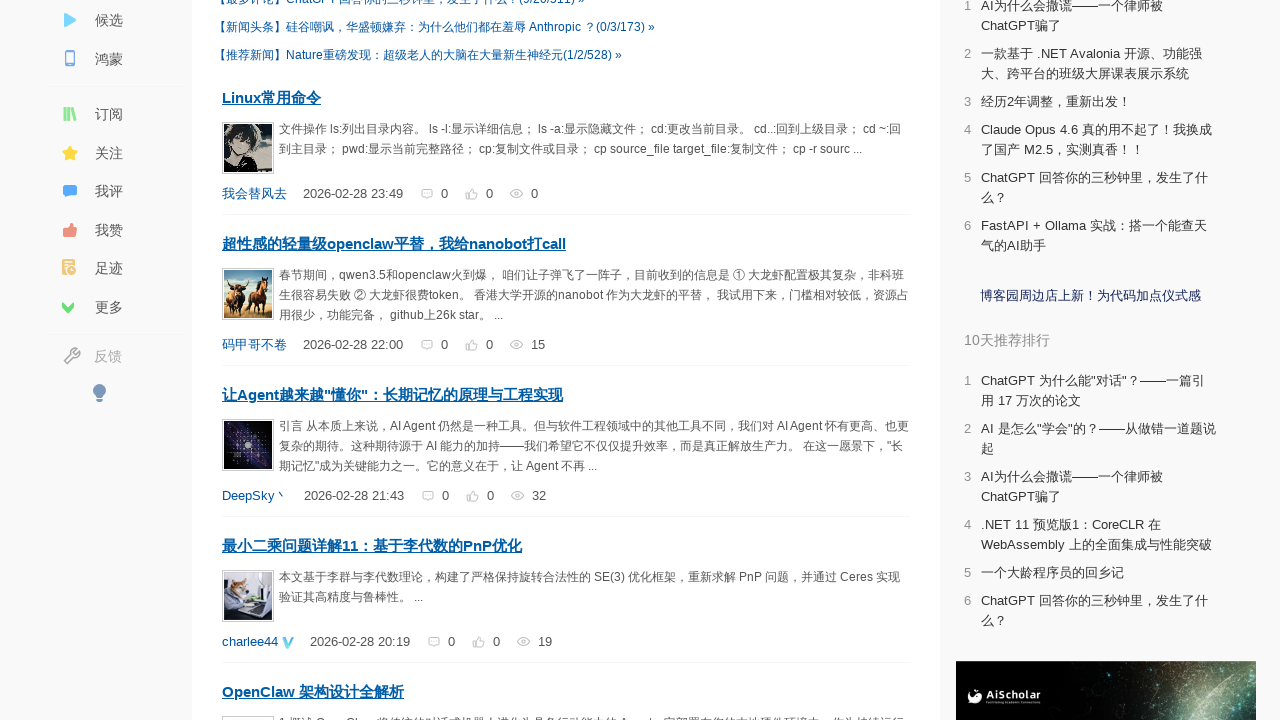

Scrolled page incrementally to position 176px
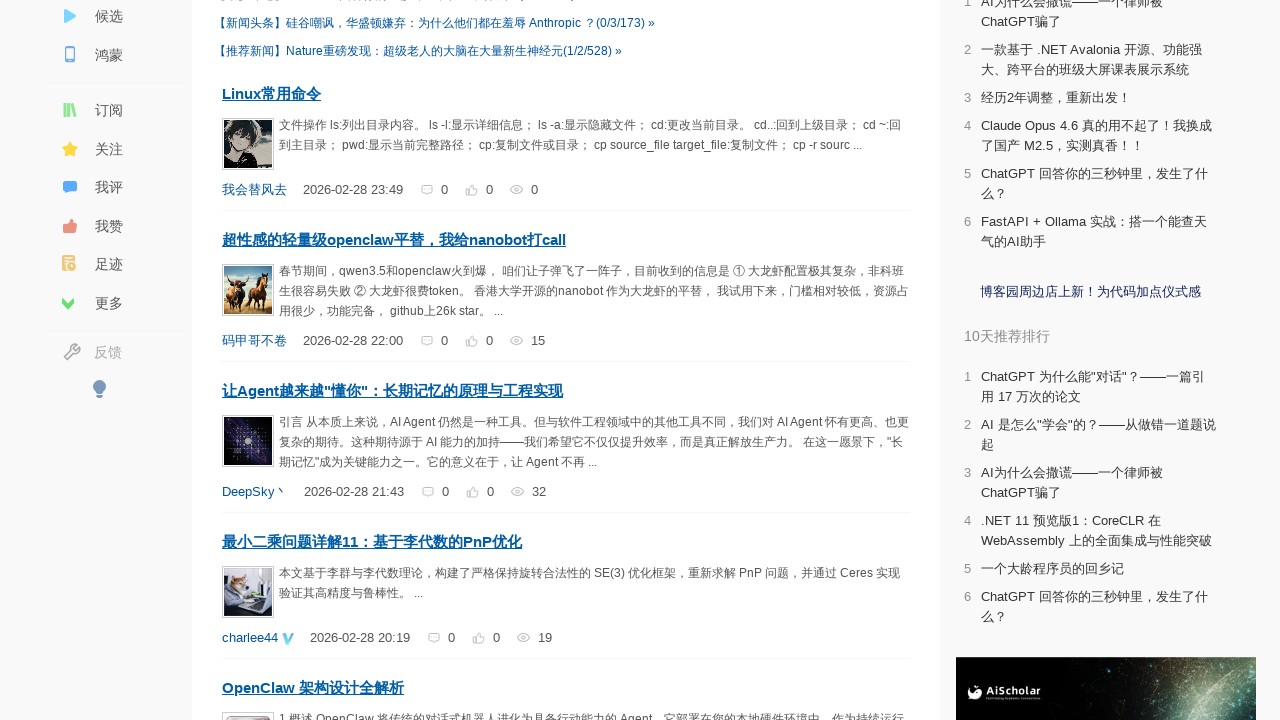

Scrolled page incrementally to position 180px
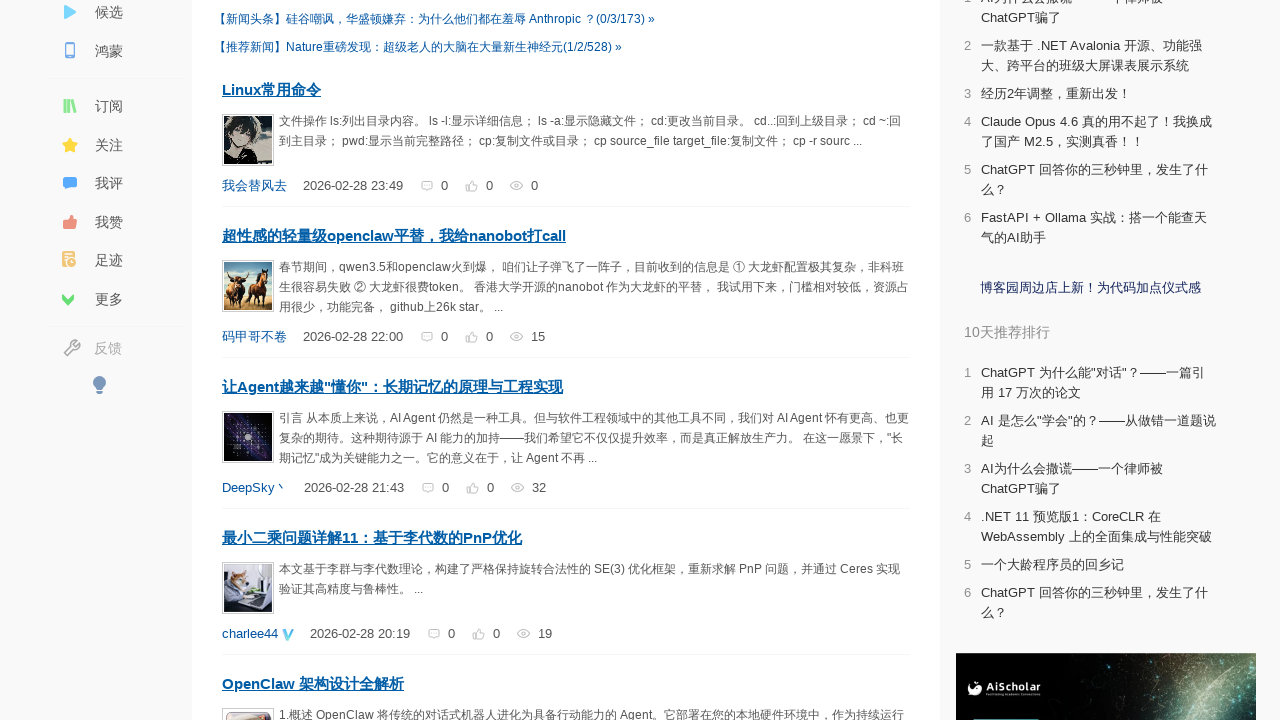

Scrolled page incrementally to position 184px
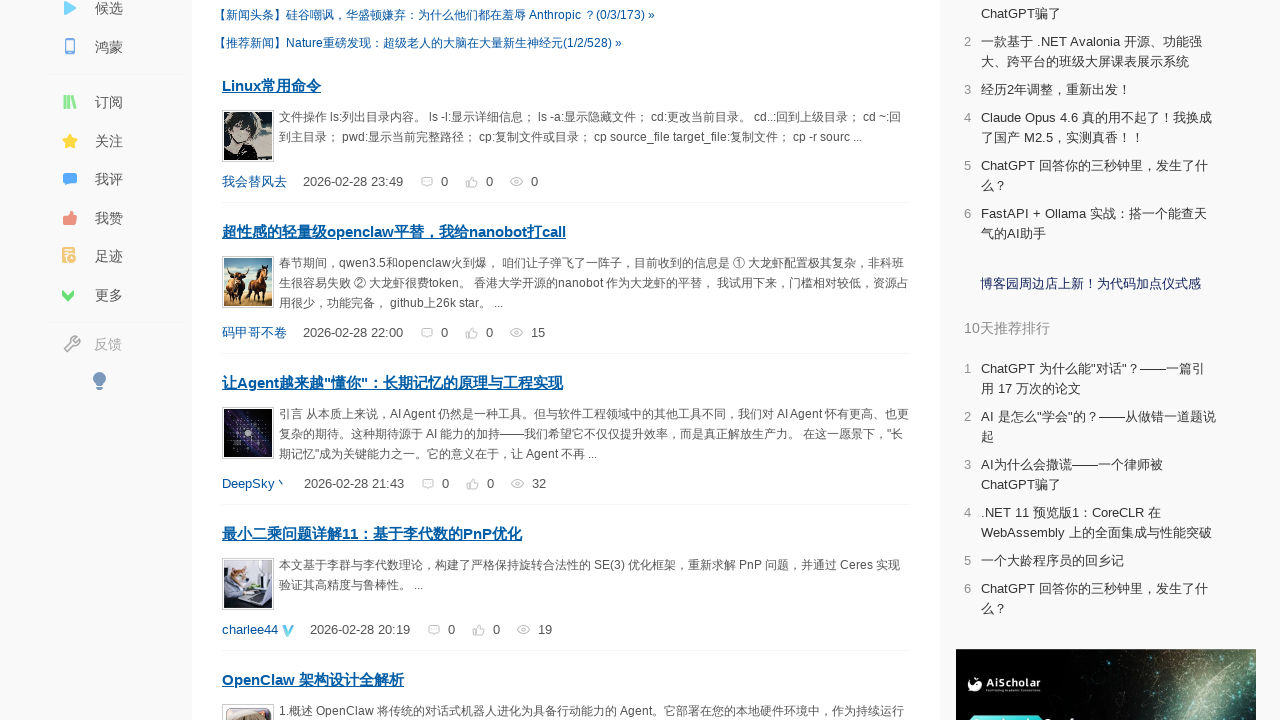

Scrolled page incrementally to position 188px
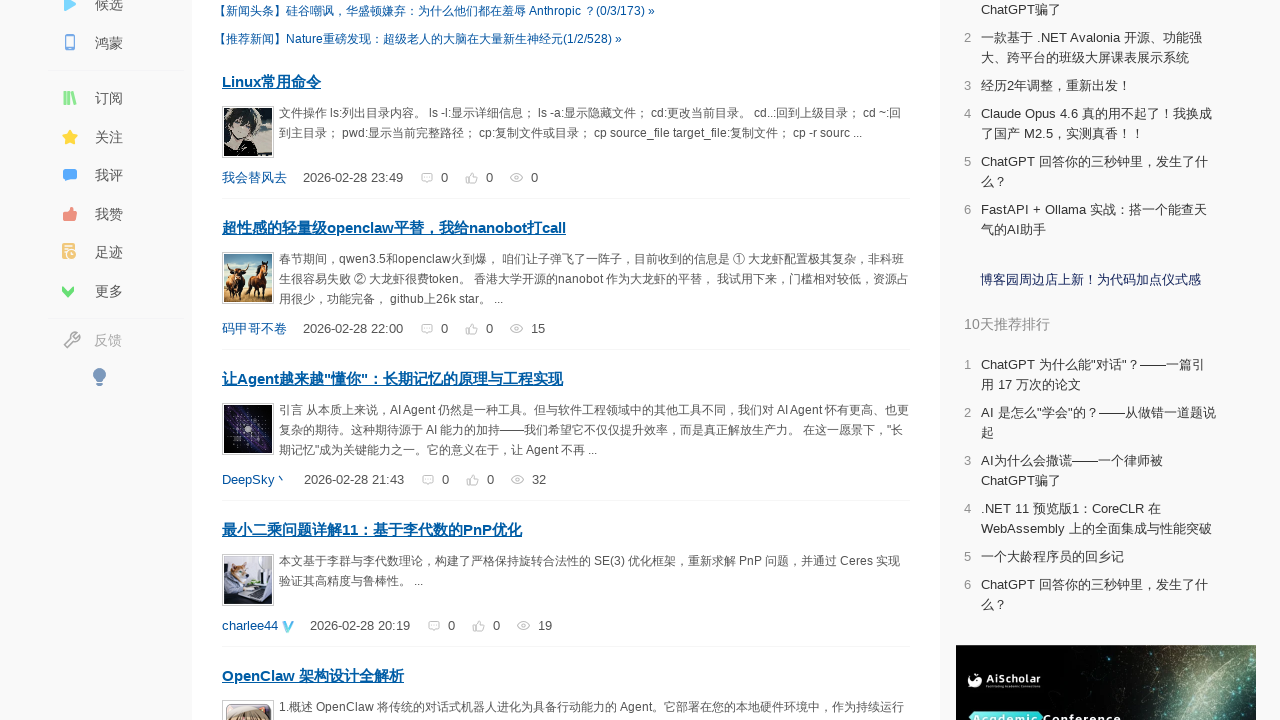

Scrolled page incrementally to position 192px
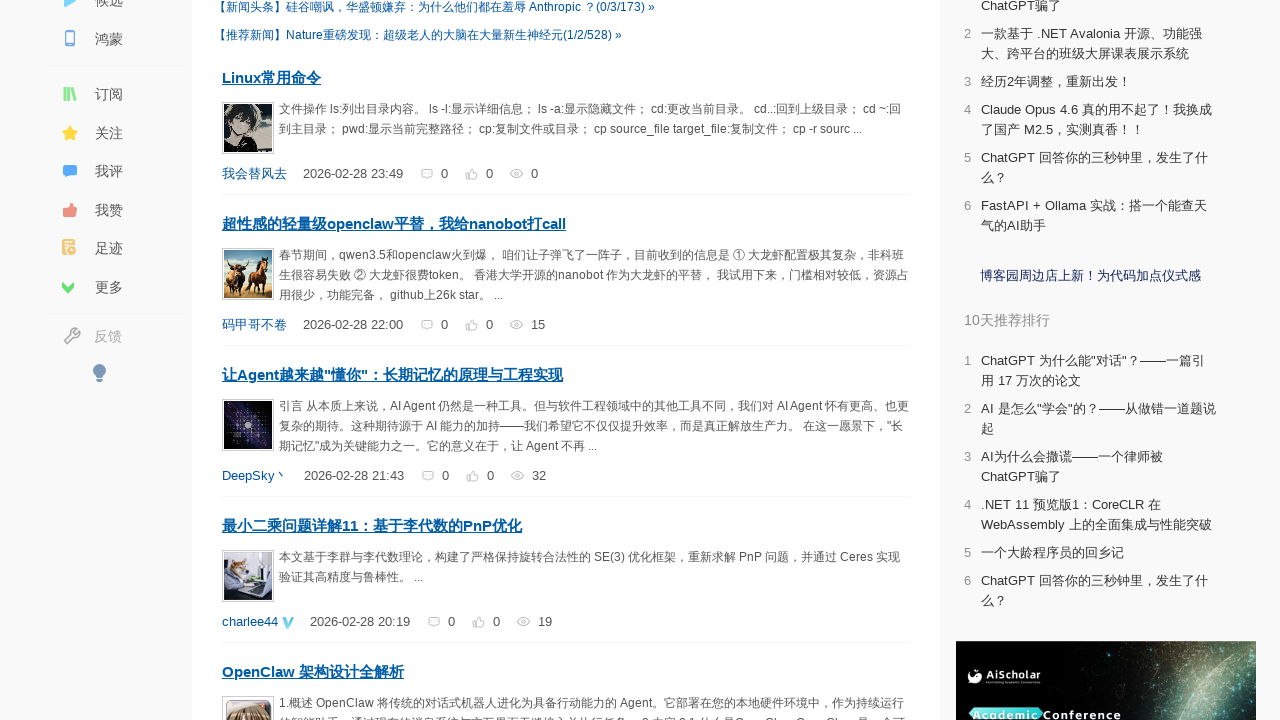

Scrolled page incrementally to position 196px
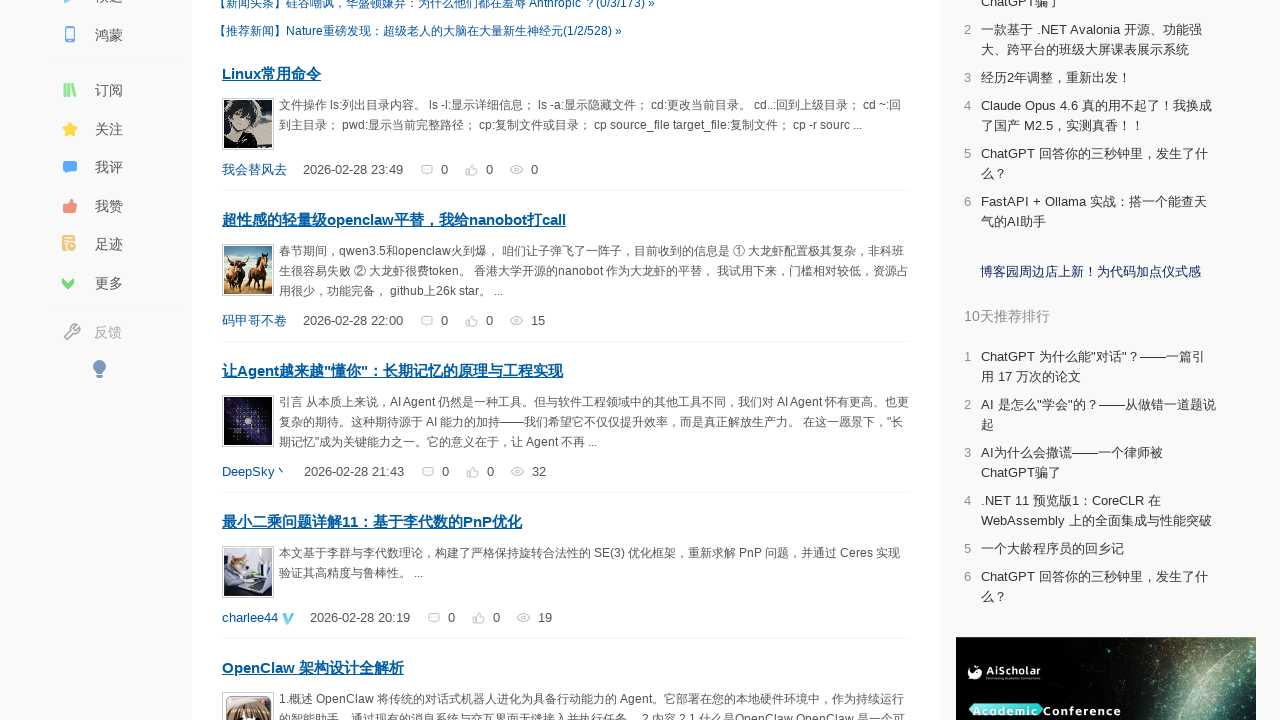

Scrolled page incrementally to position 200px
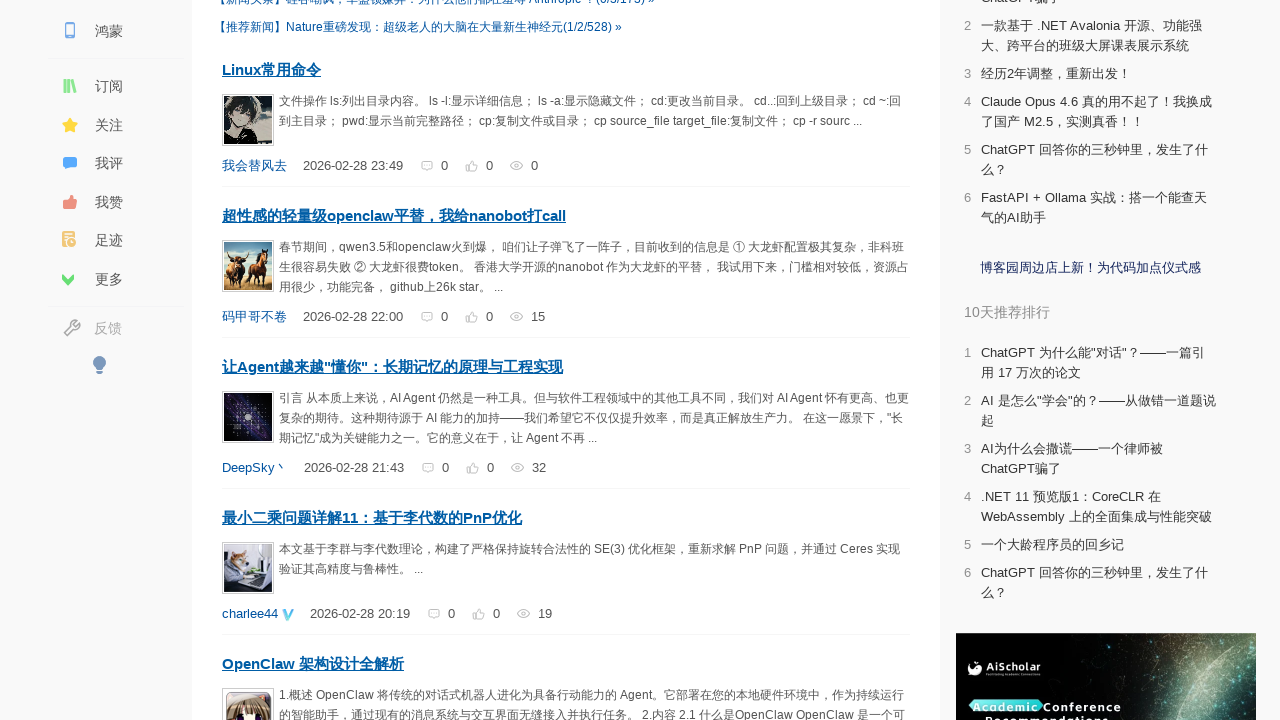

Scrolled page incrementally to position 204px
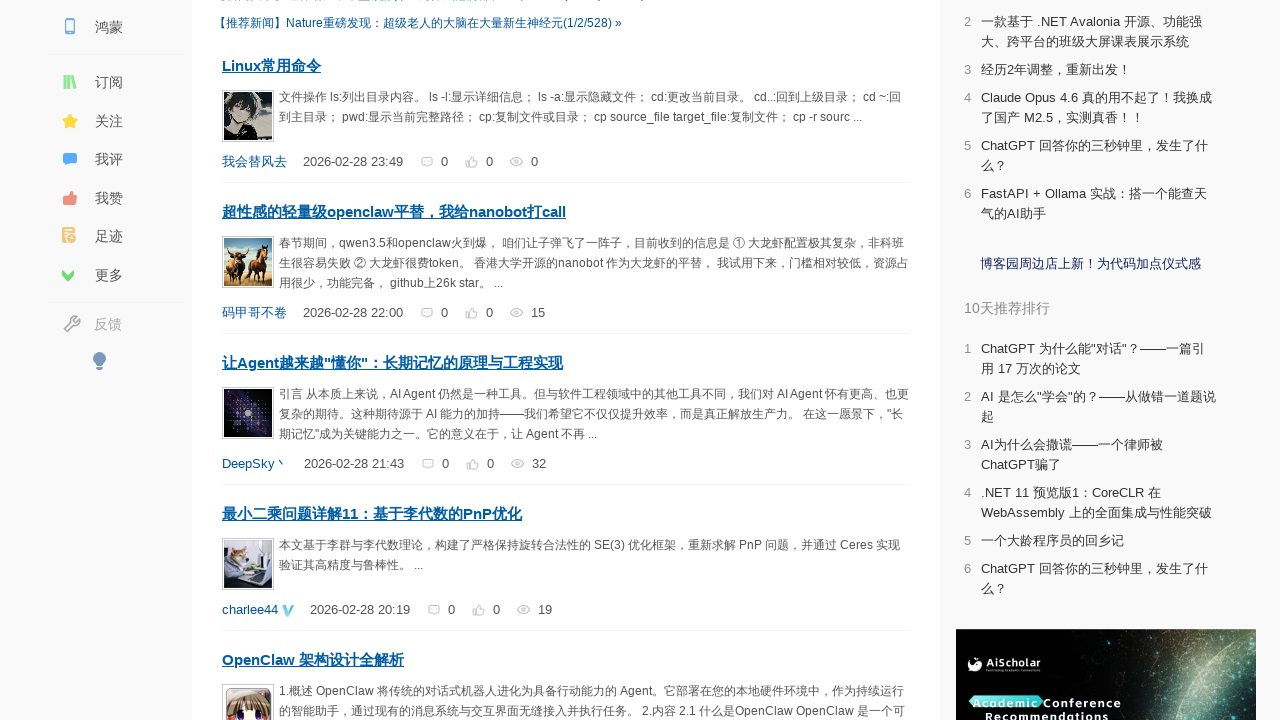

Scrolled page incrementally to position 208px
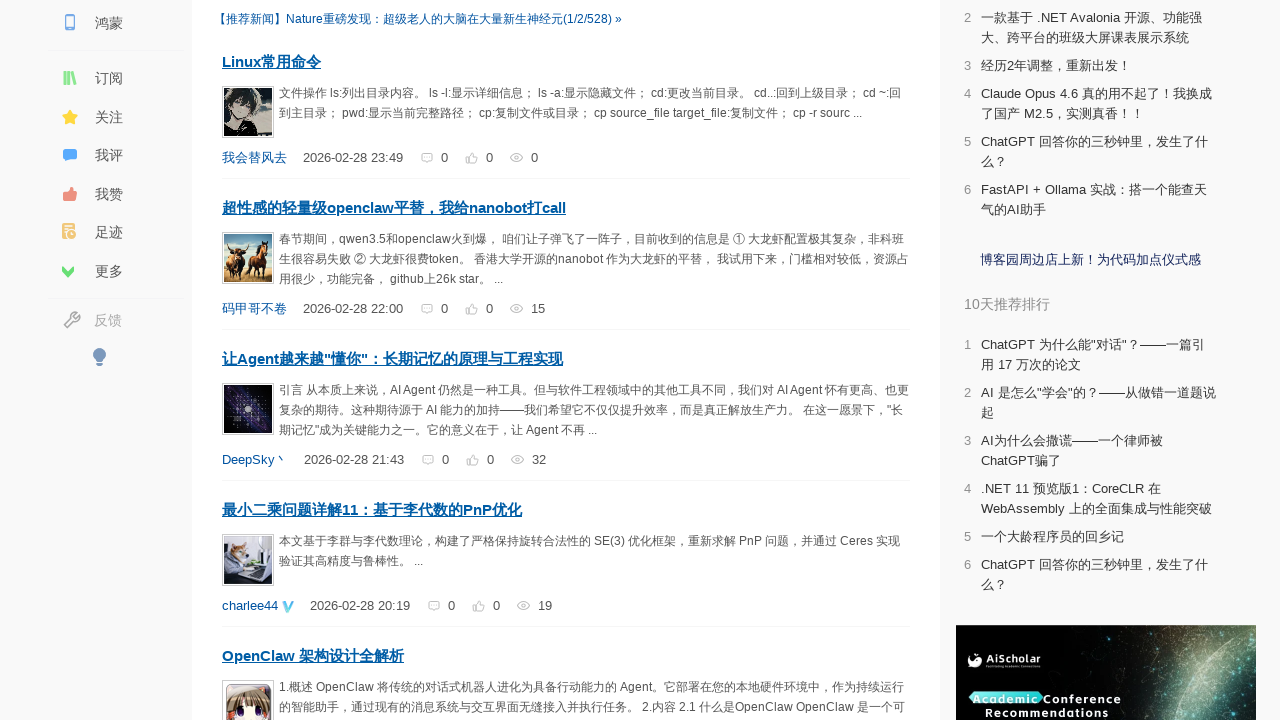

Scrolled page incrementally to position 212px
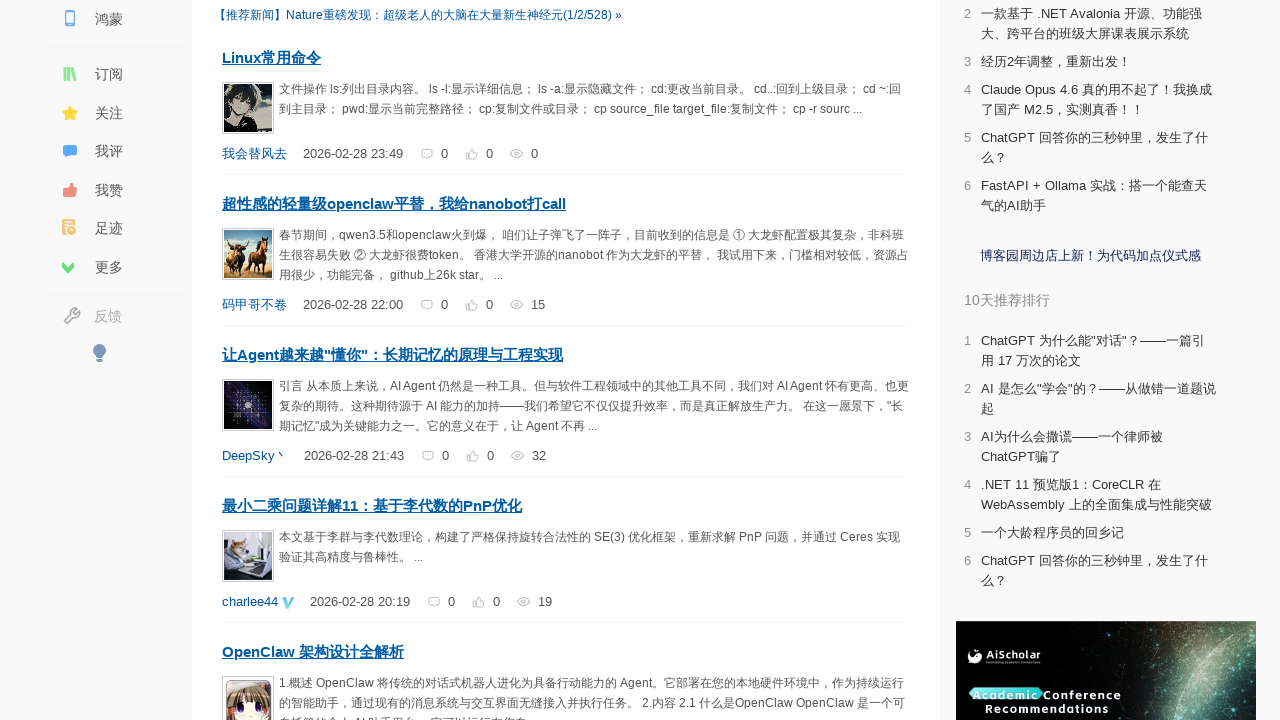

Scrolled page incrementally to position 216px
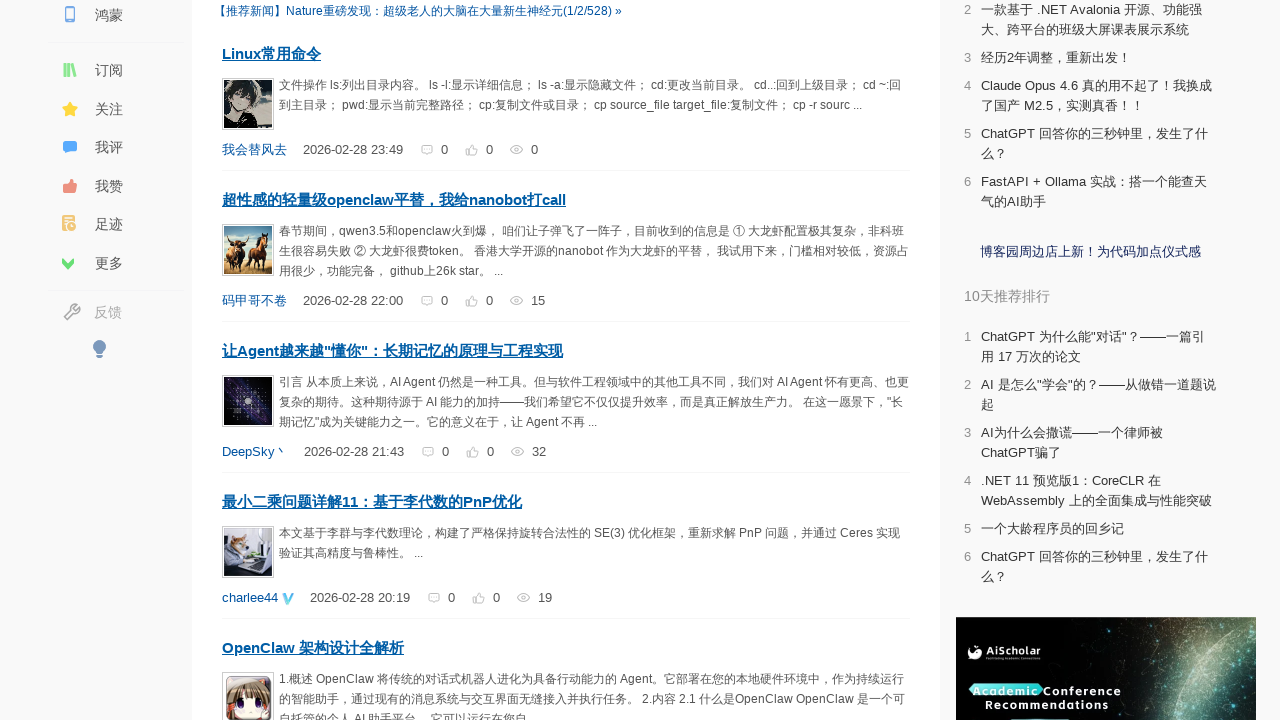

Scrolled page incrementally to position 220px
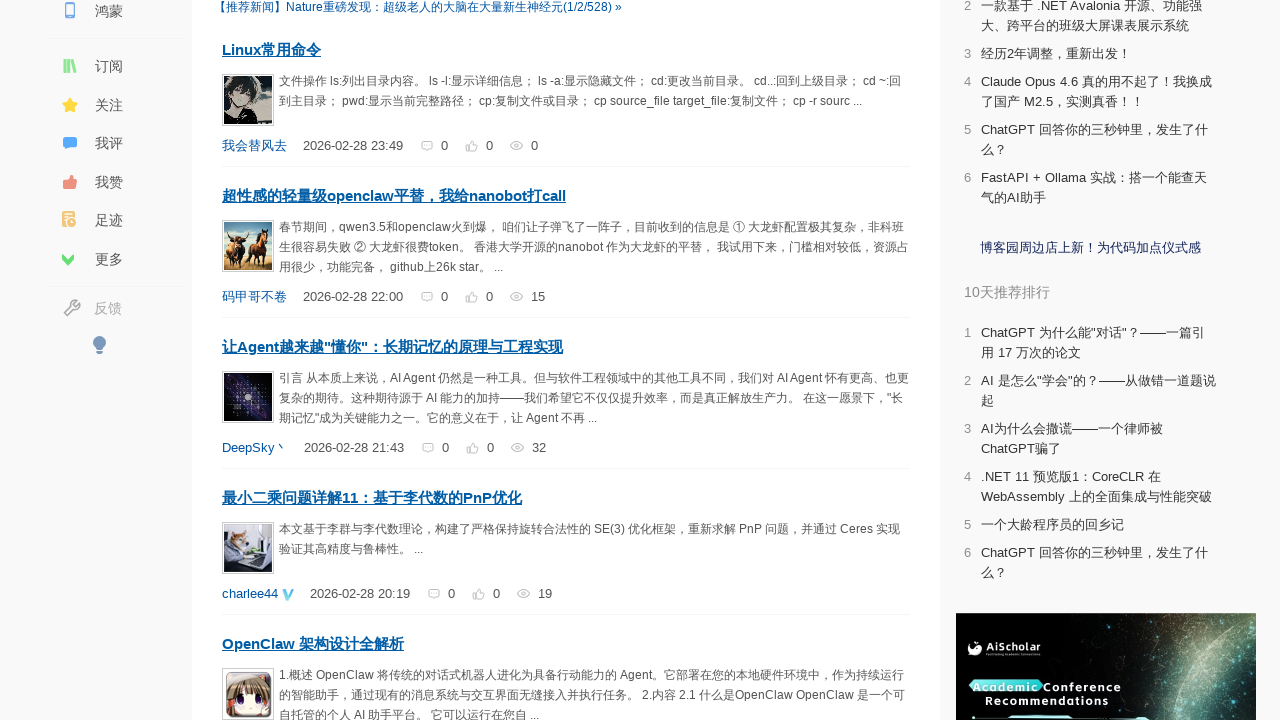

Scrolled page incrementally to position 224px
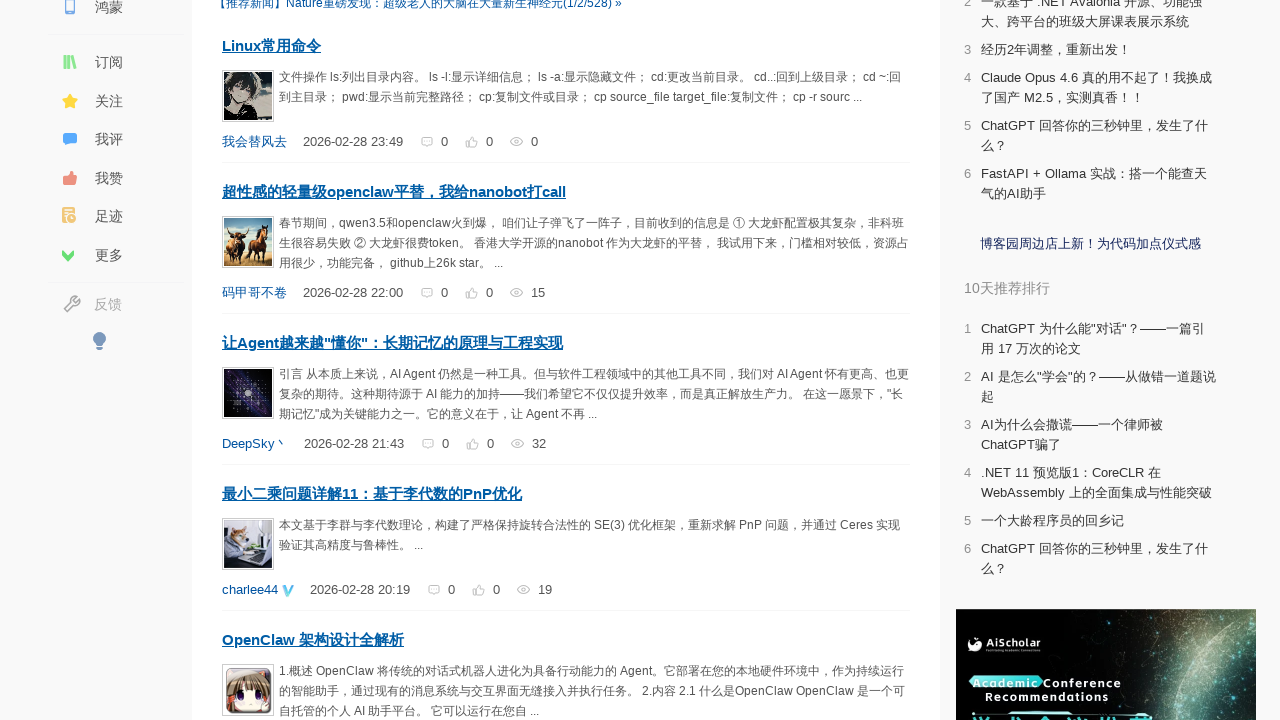

Scrolled page incrementally to position 228px
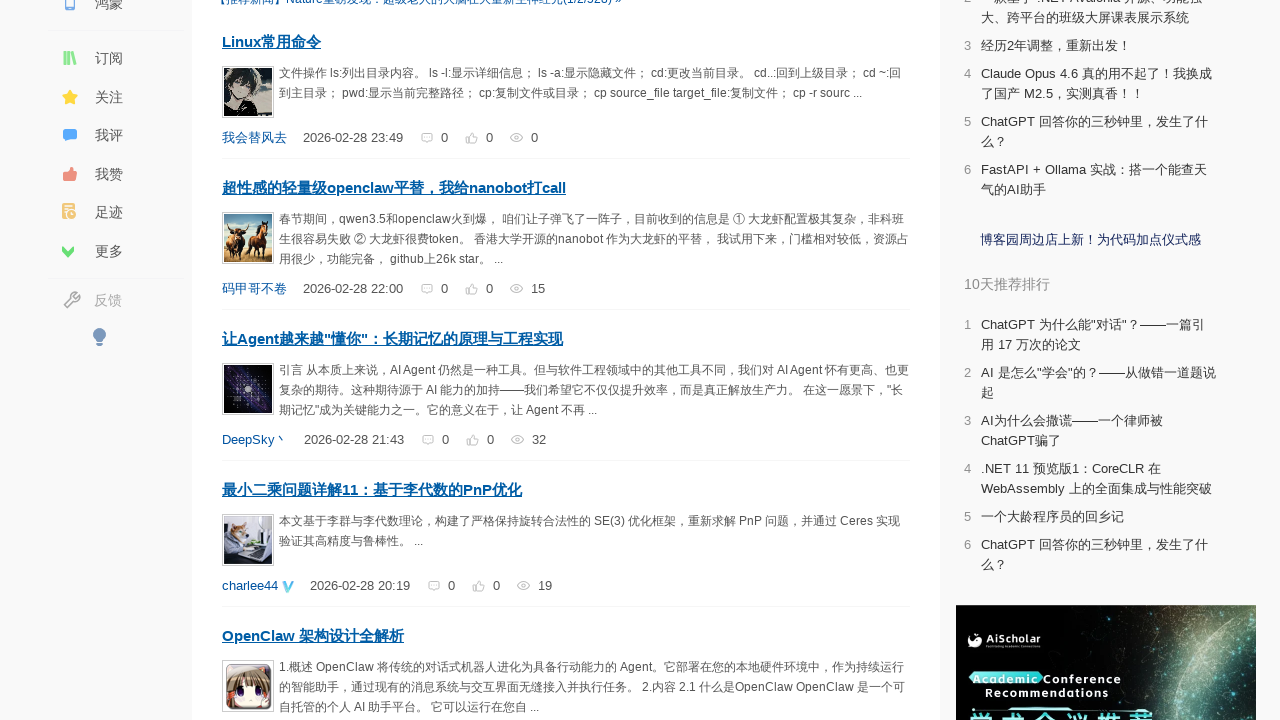

Scrolled page incrementally to position 232px
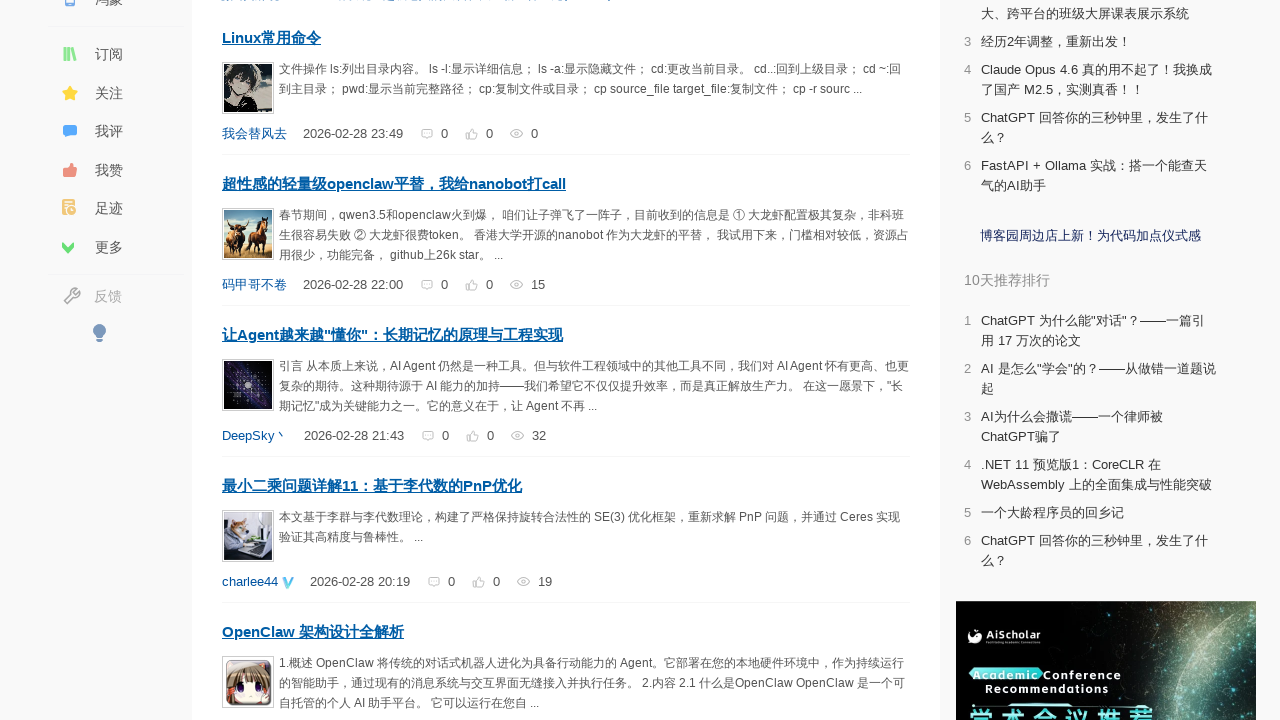

Scrolled page incrementally to position 236px
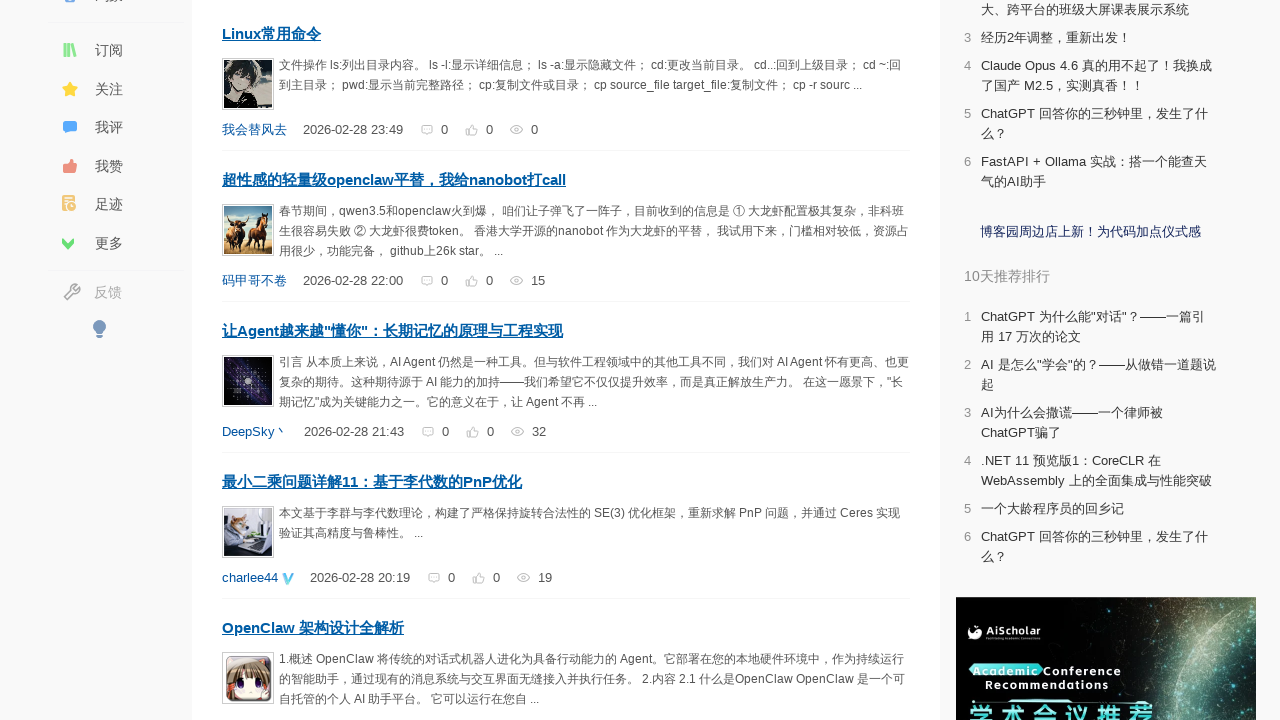

Scrolled page incrementally to position 240px
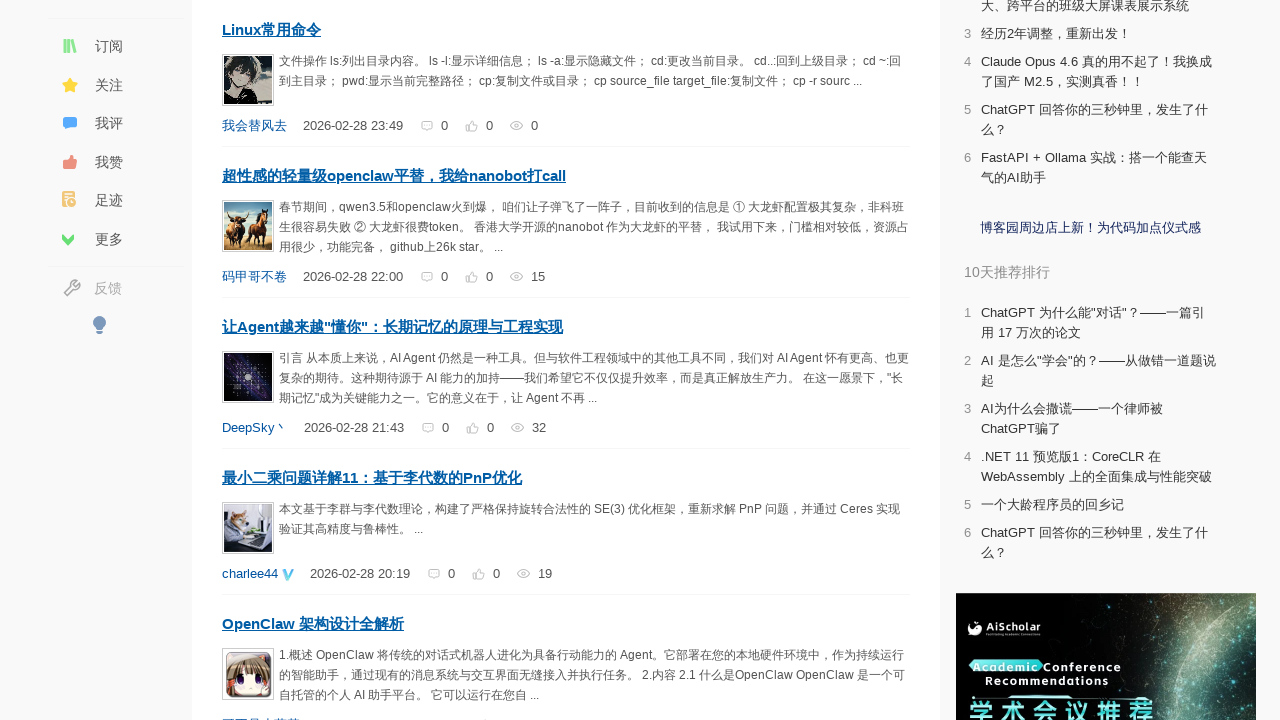

Scrolled page incrementally to position 244px
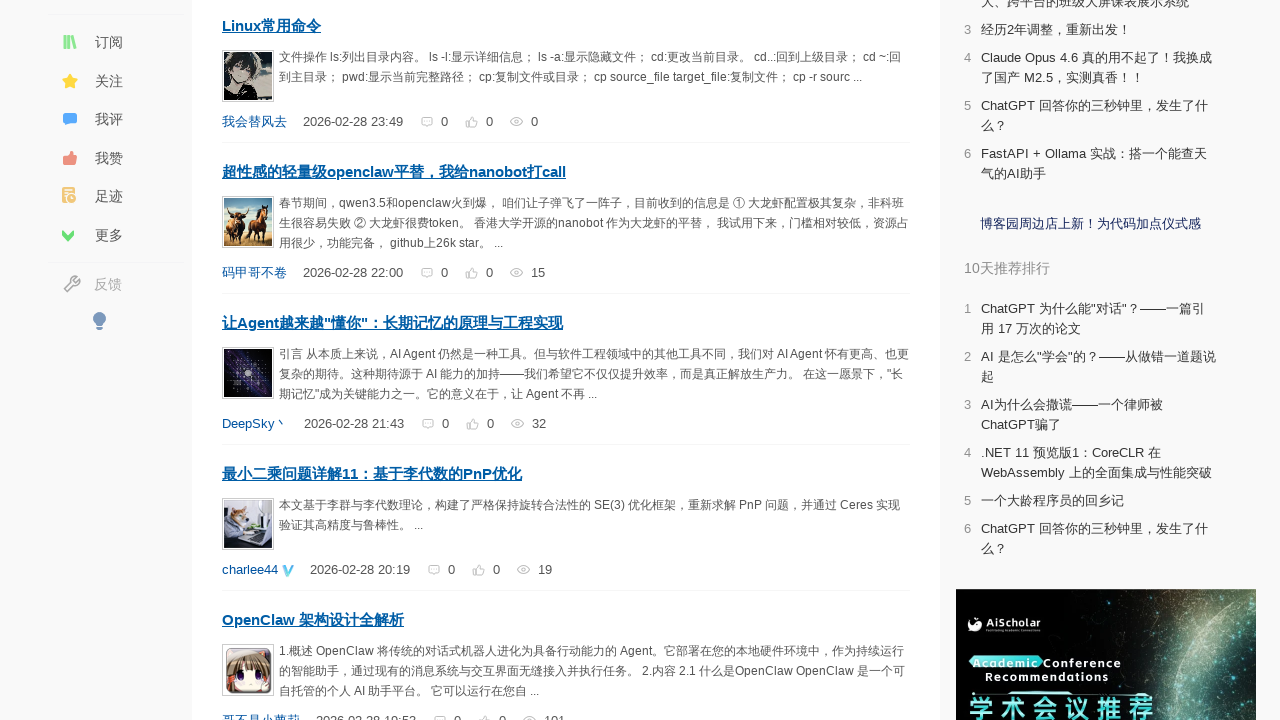

Scrolled page incrementally to position 248px
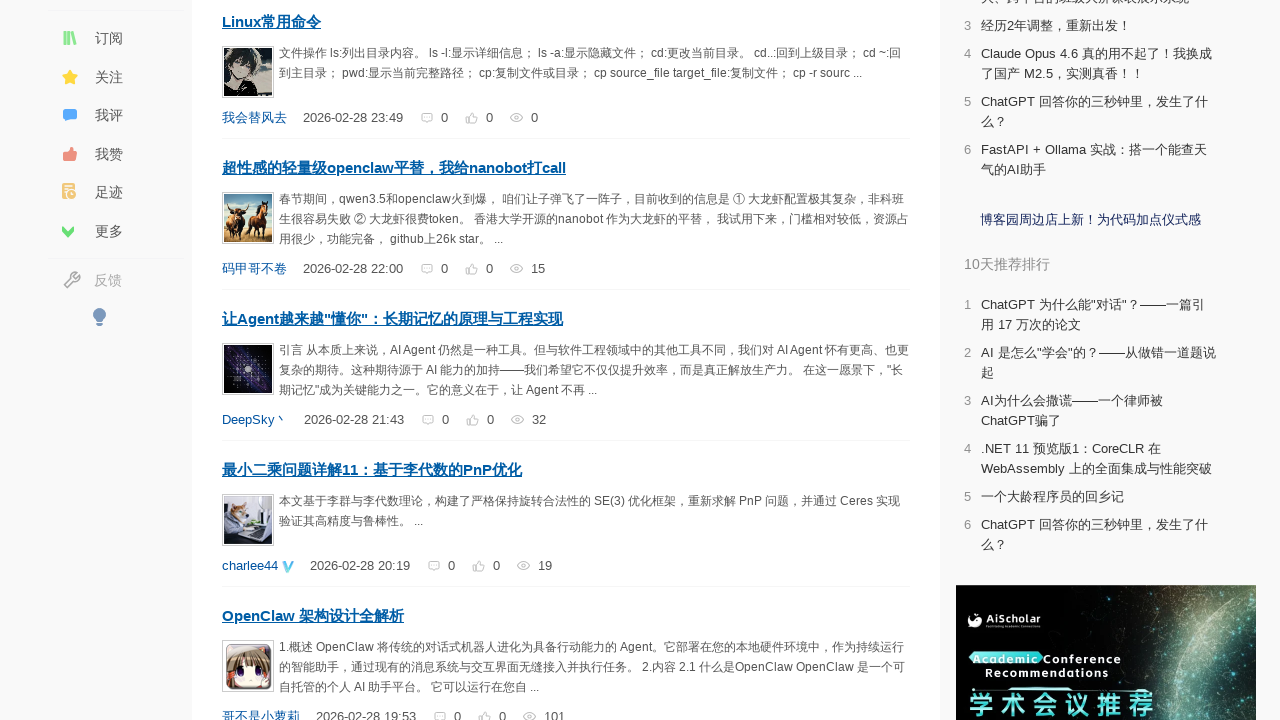

Scrolled page incrementally to position 252px
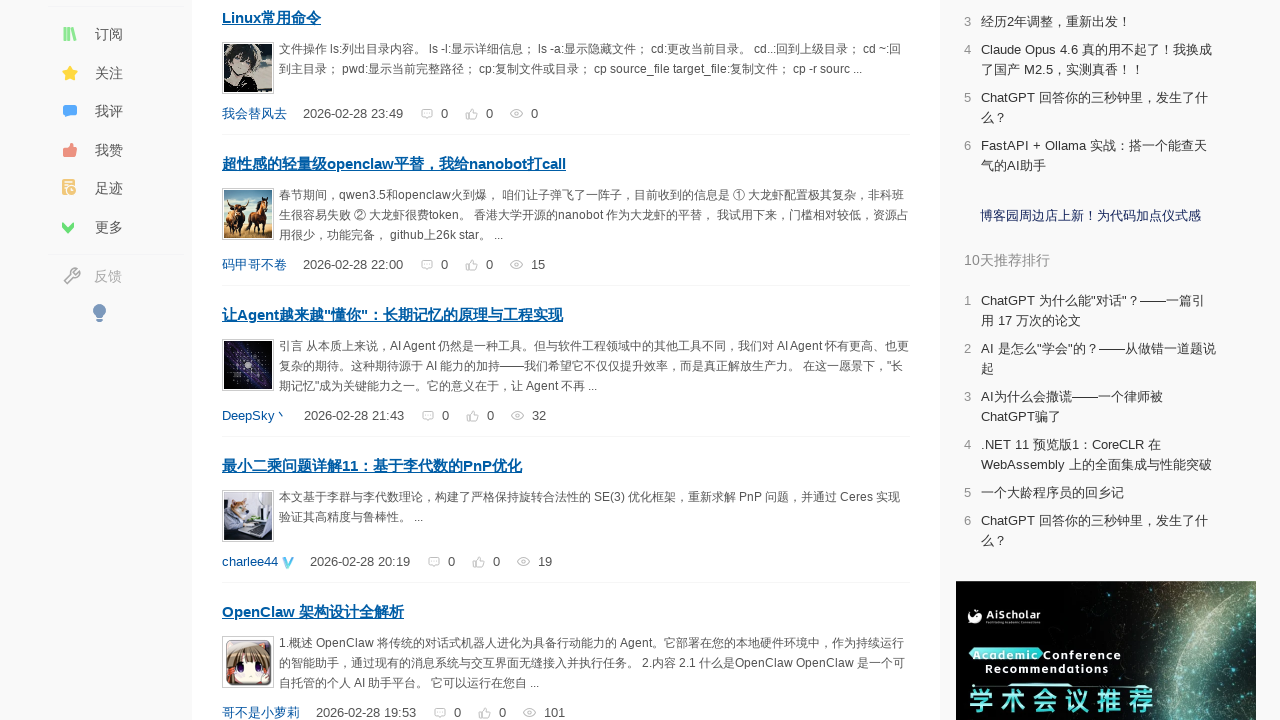

Scrolled page incrementally to position 256px
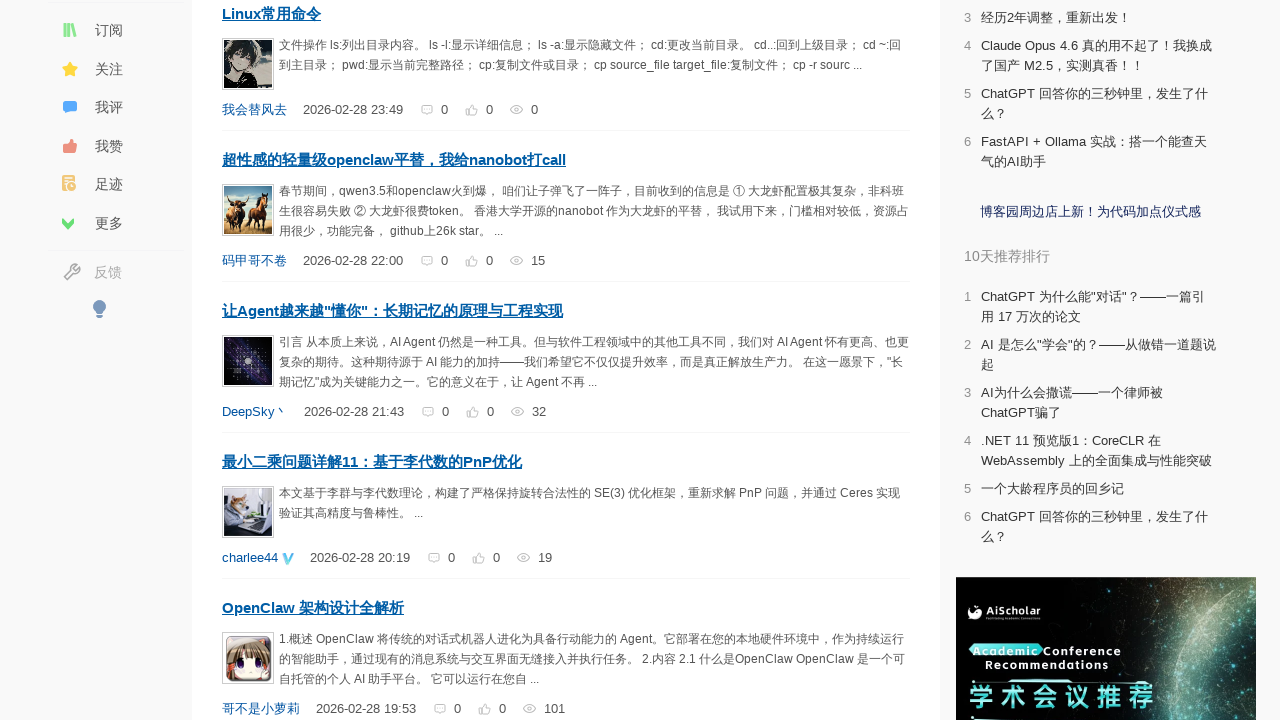

Scrolled page incrementally to position 260px
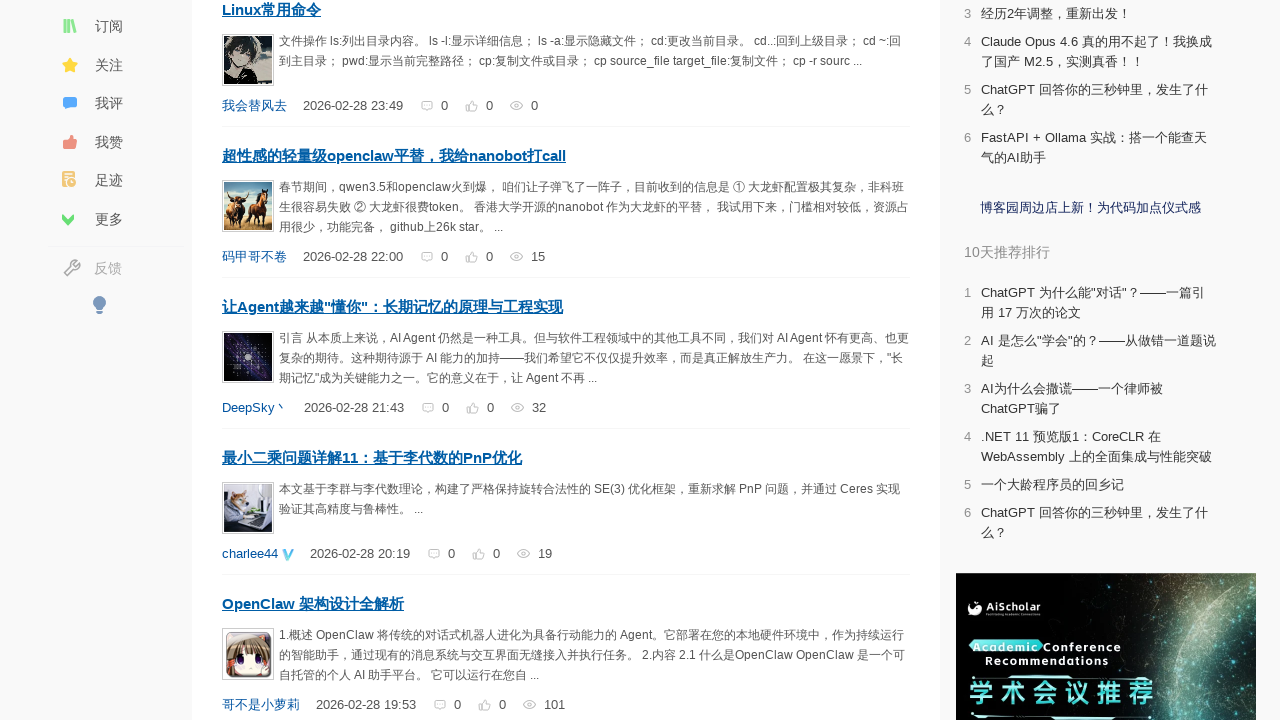

Scrolled page incrementally to position 264px
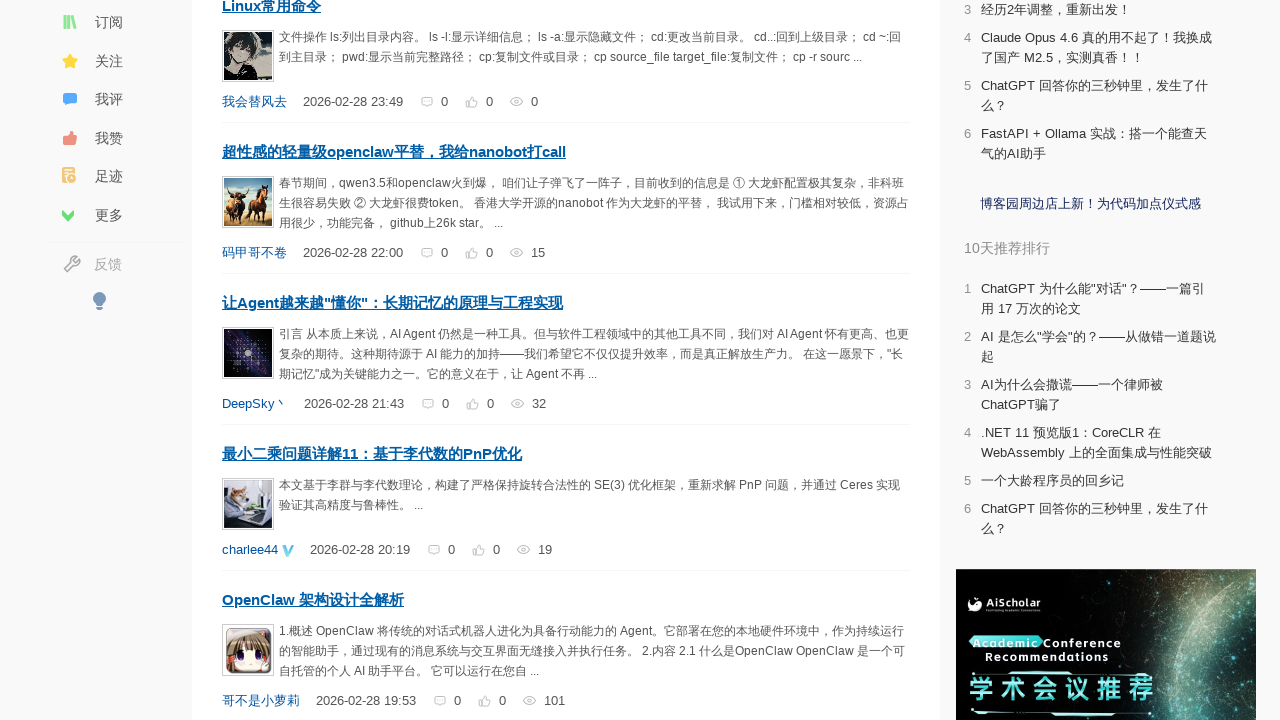

Scrolled page incrementally to position 268px
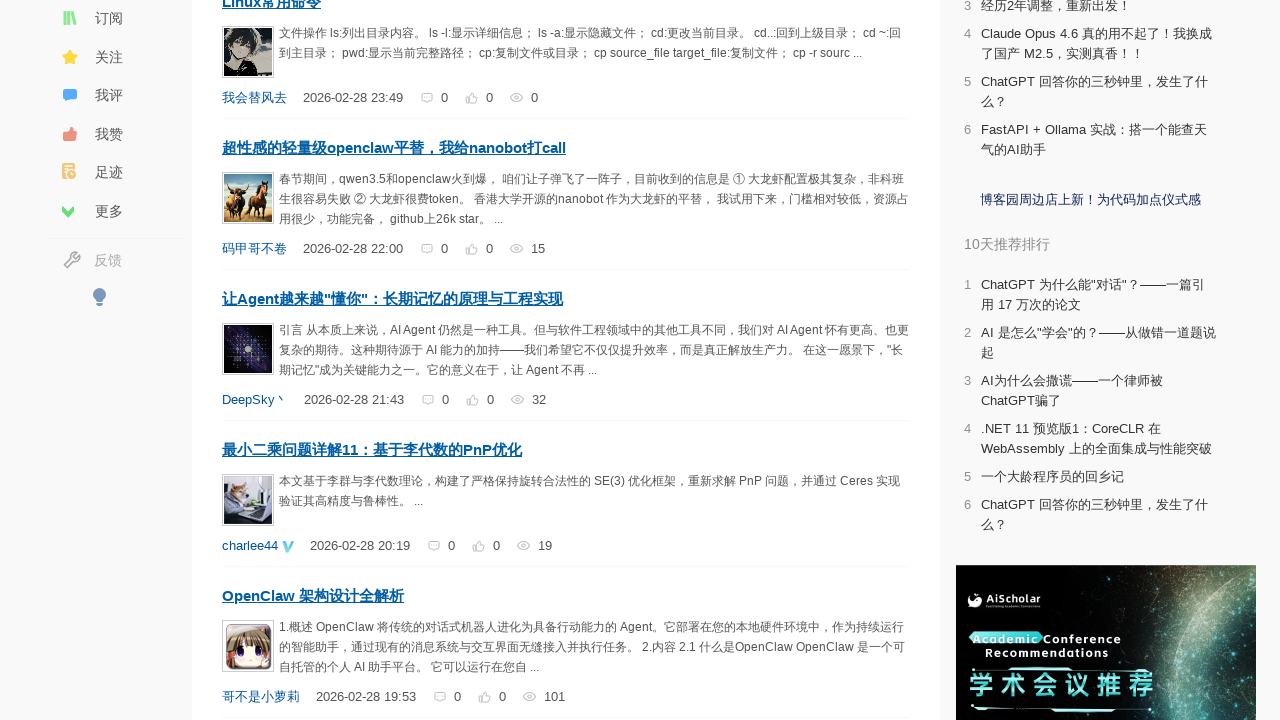

Scrolled page incrementally to position 272px
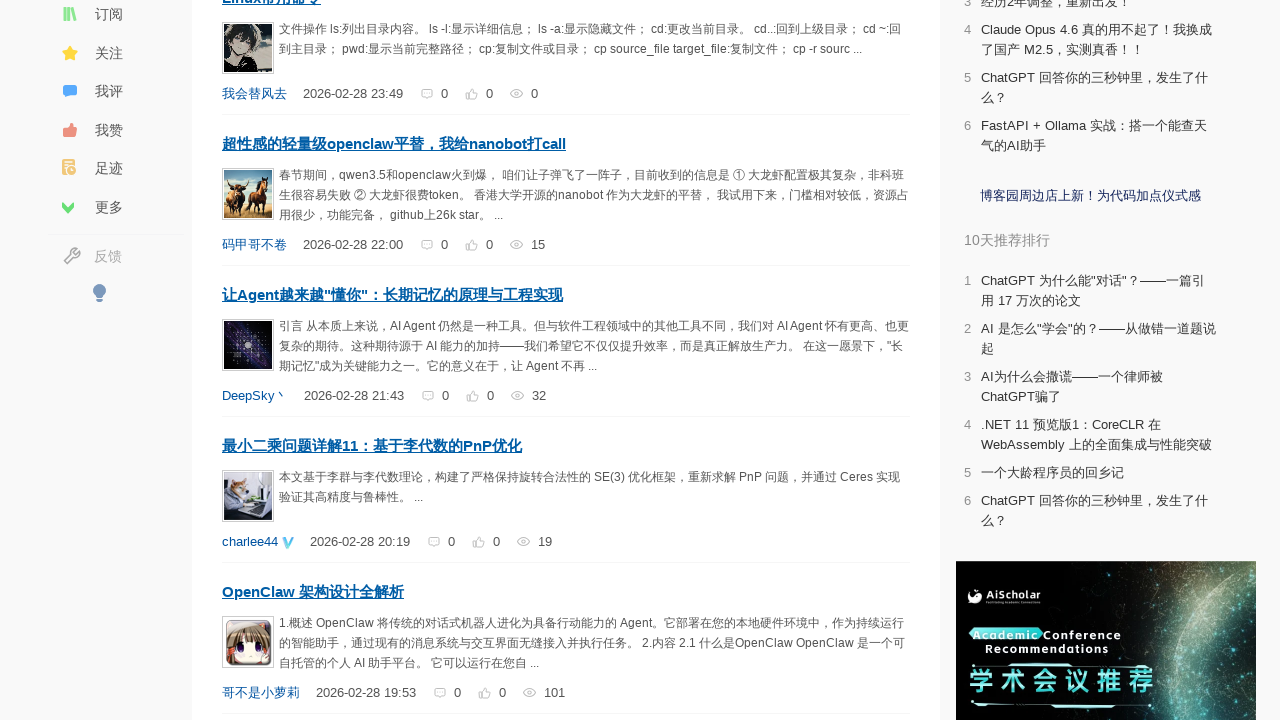

Scrolled page incrementally to position 276px
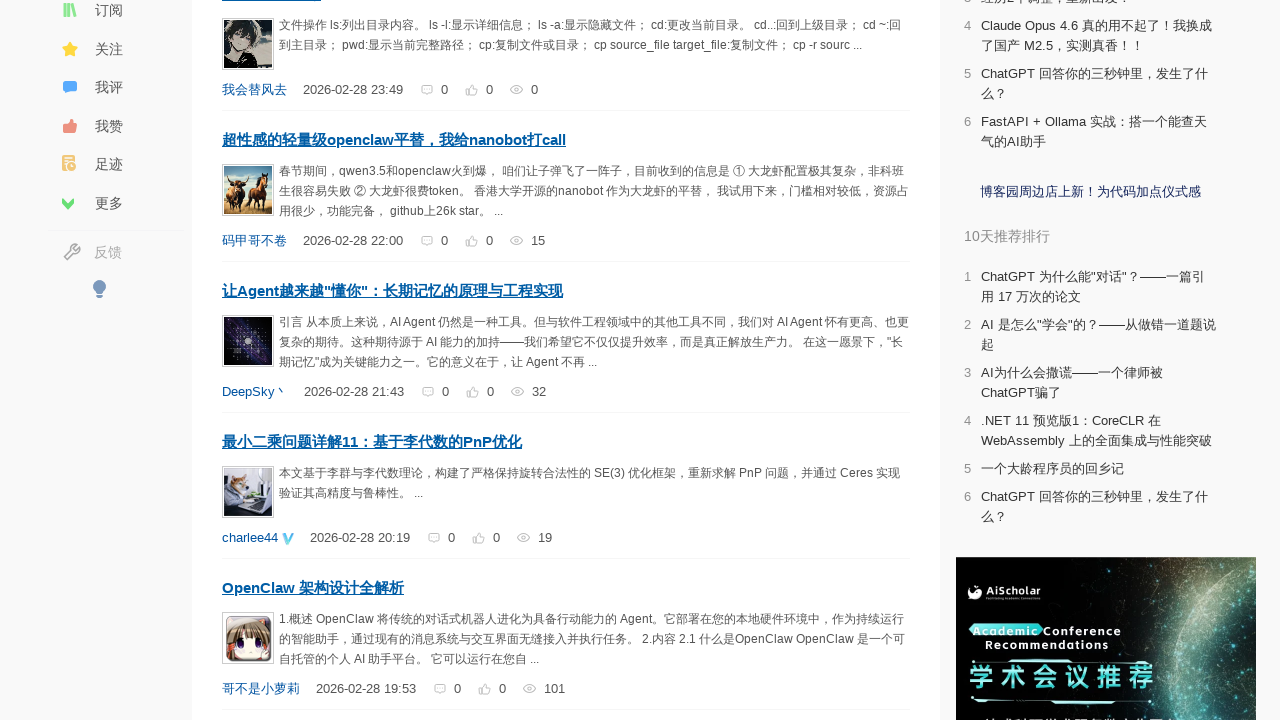

Scrolled page incrementally to position 280px
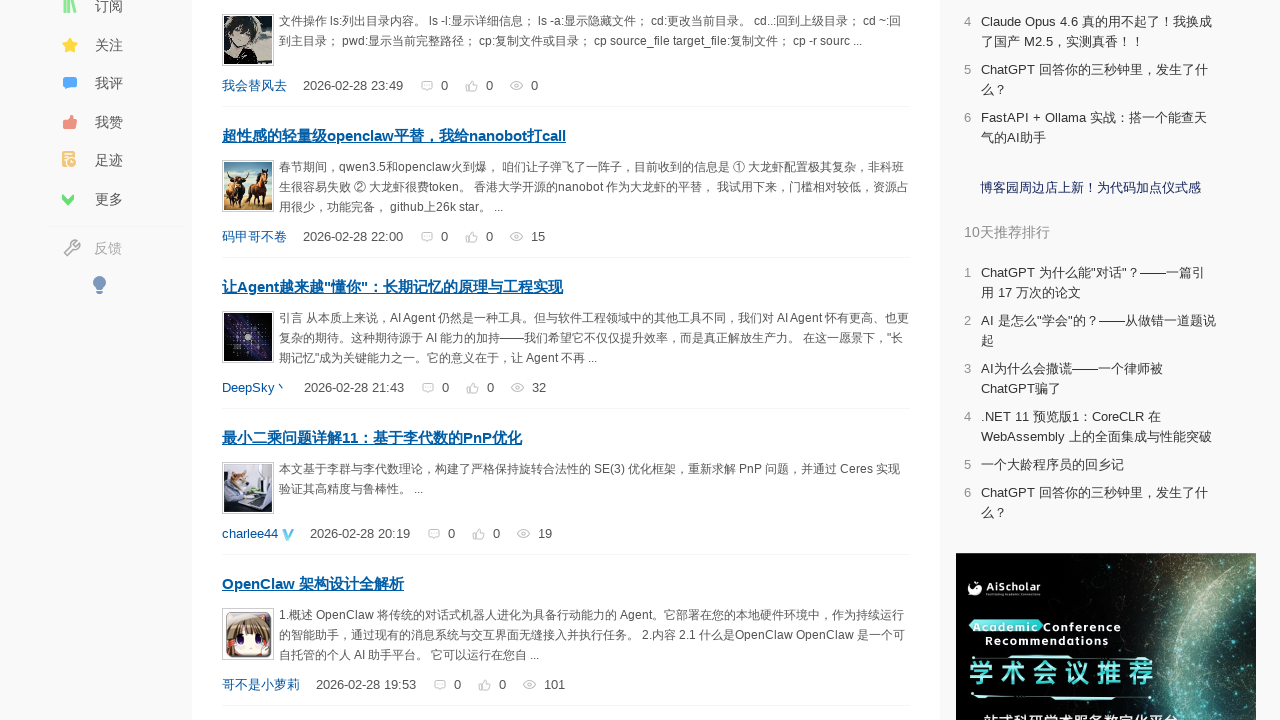

Scrolled page incrementally to position 284px
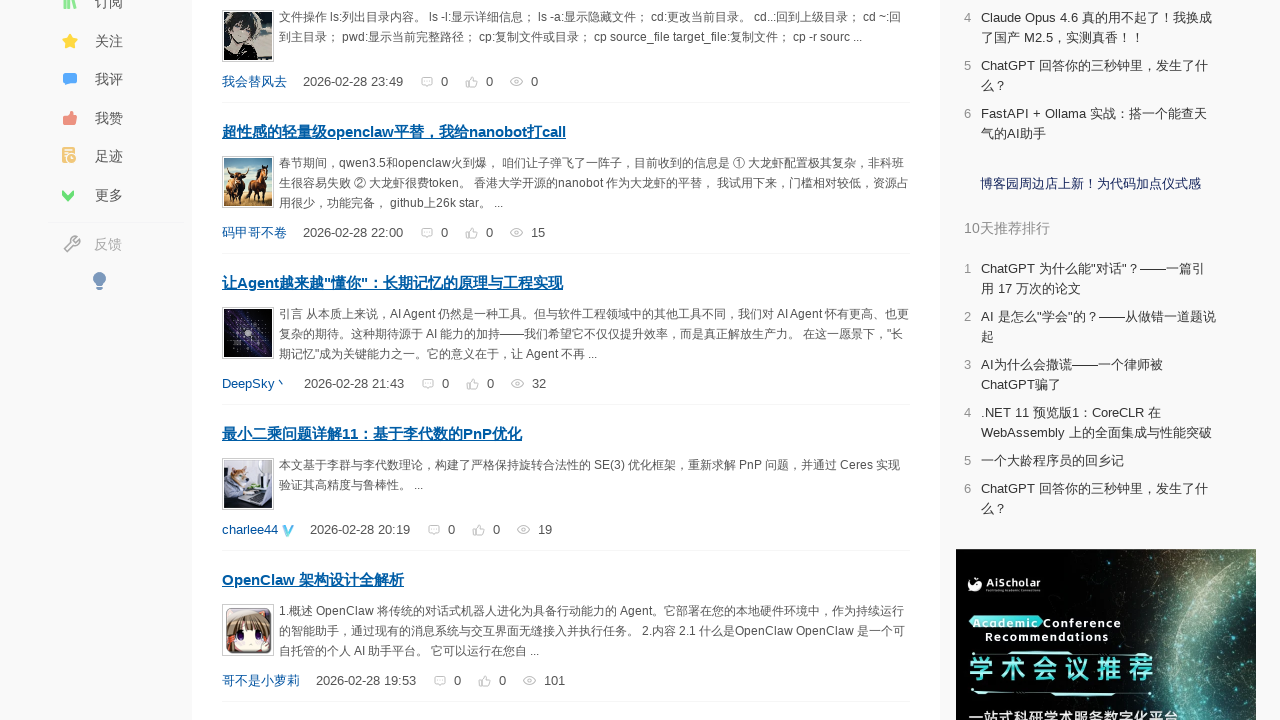

Scrolled page incrementally to position 288px
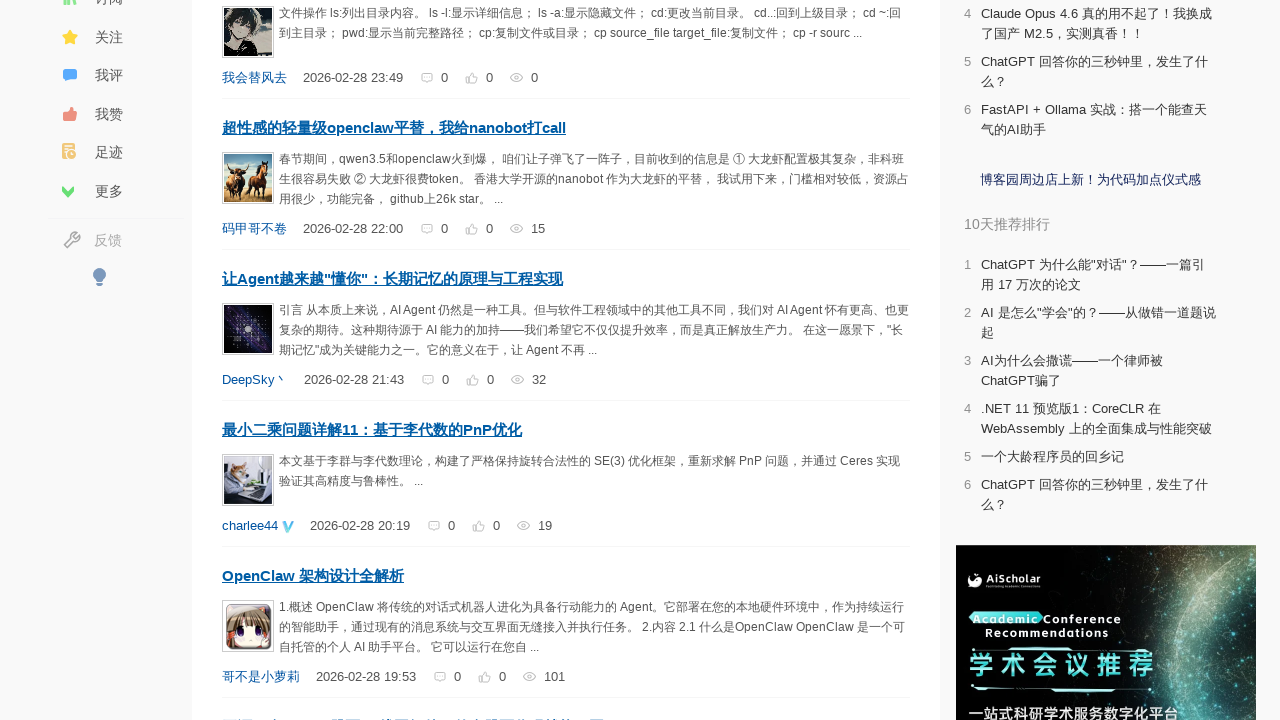

Scrolled page incrementally to position 292px
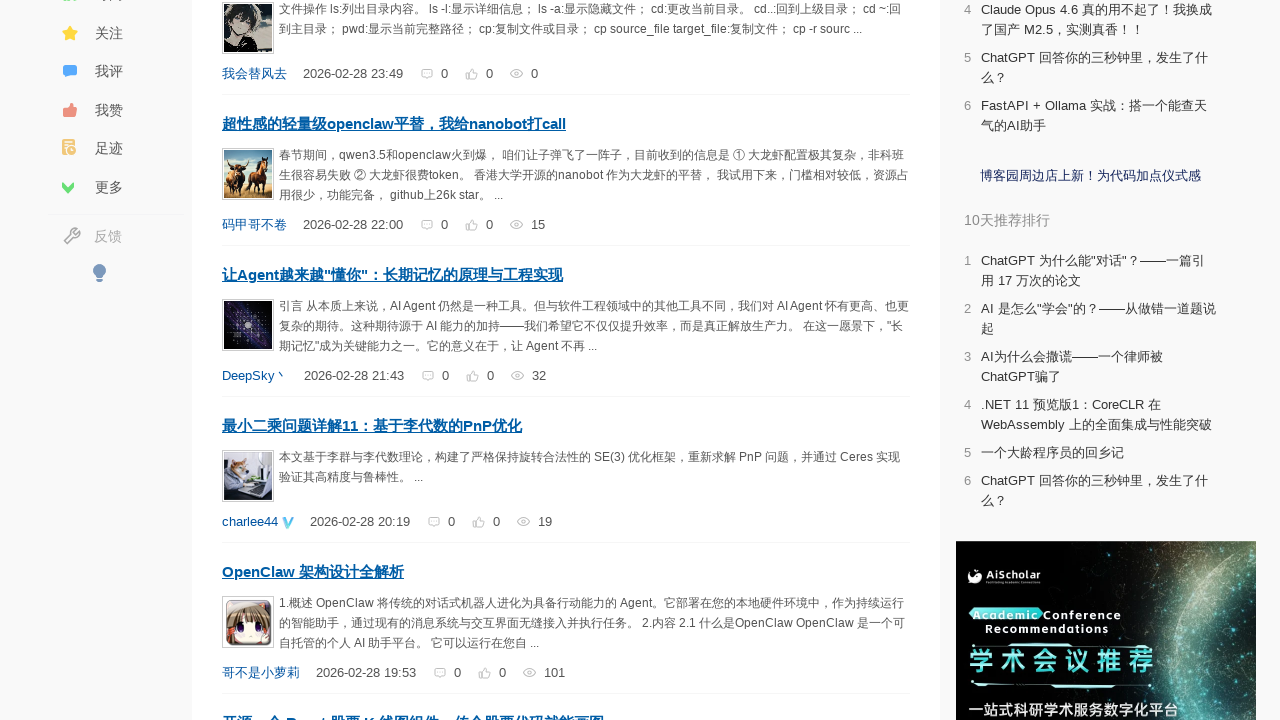

Scrolled page incrementally to position 296px
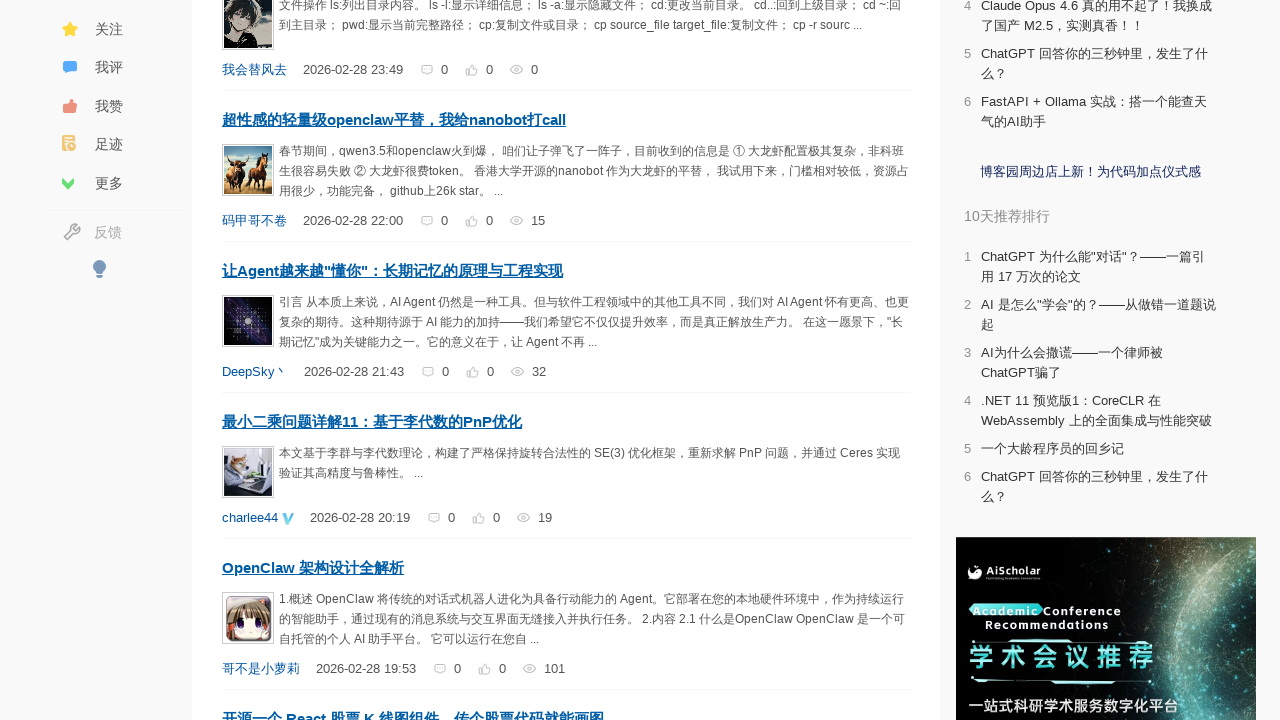

Scrolled page incrementally to position 300px
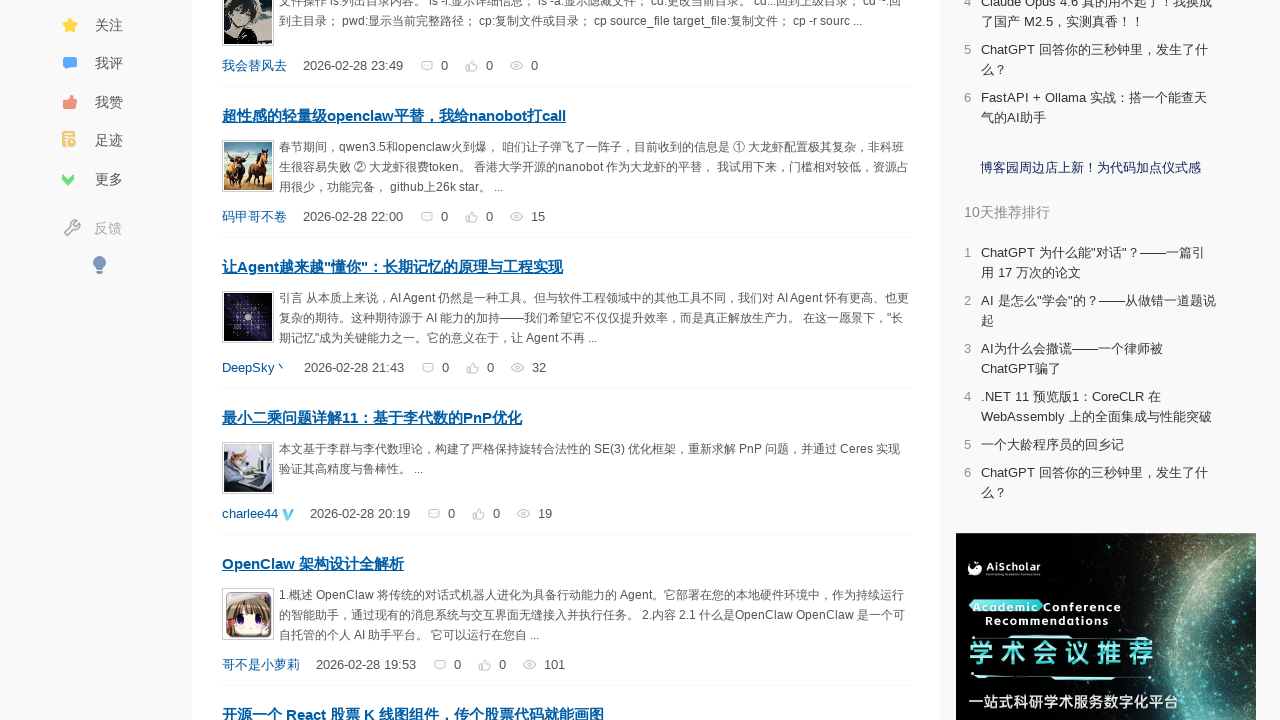

Scrolled page incrementally to position 304px
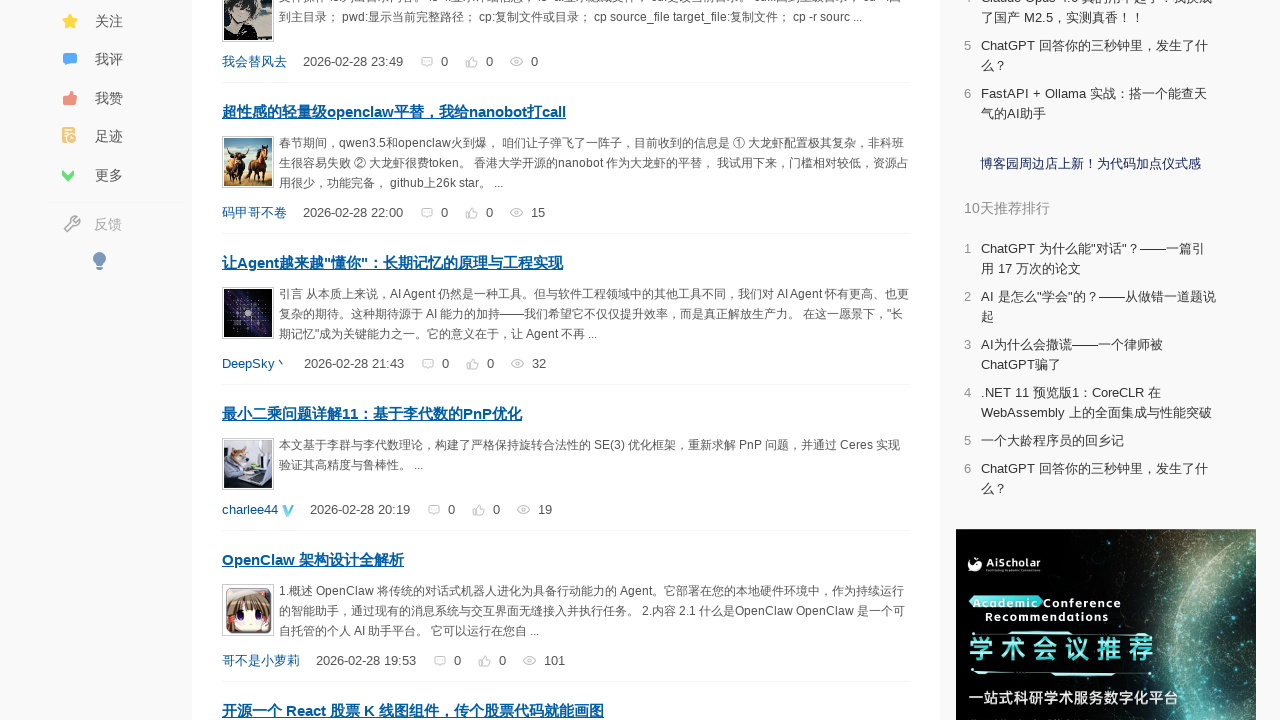

Scrolled page incrementally to position 308px
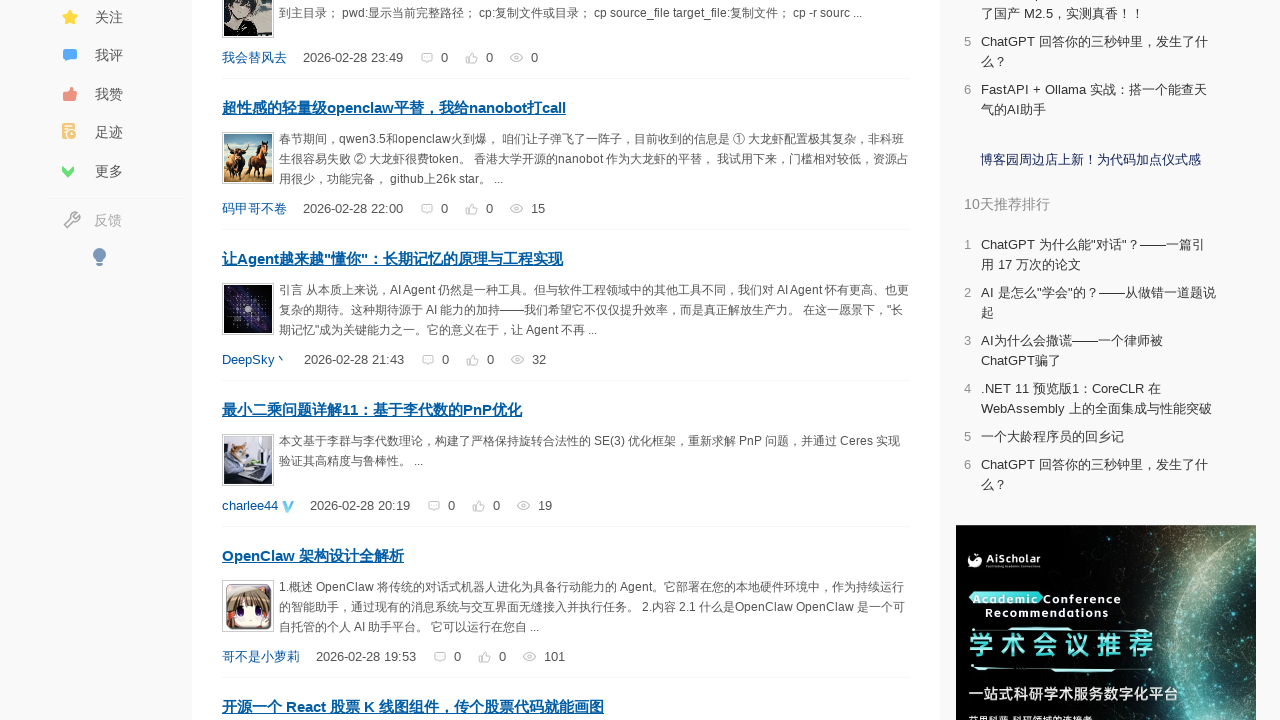

Scrolled page incrementally to position 312px
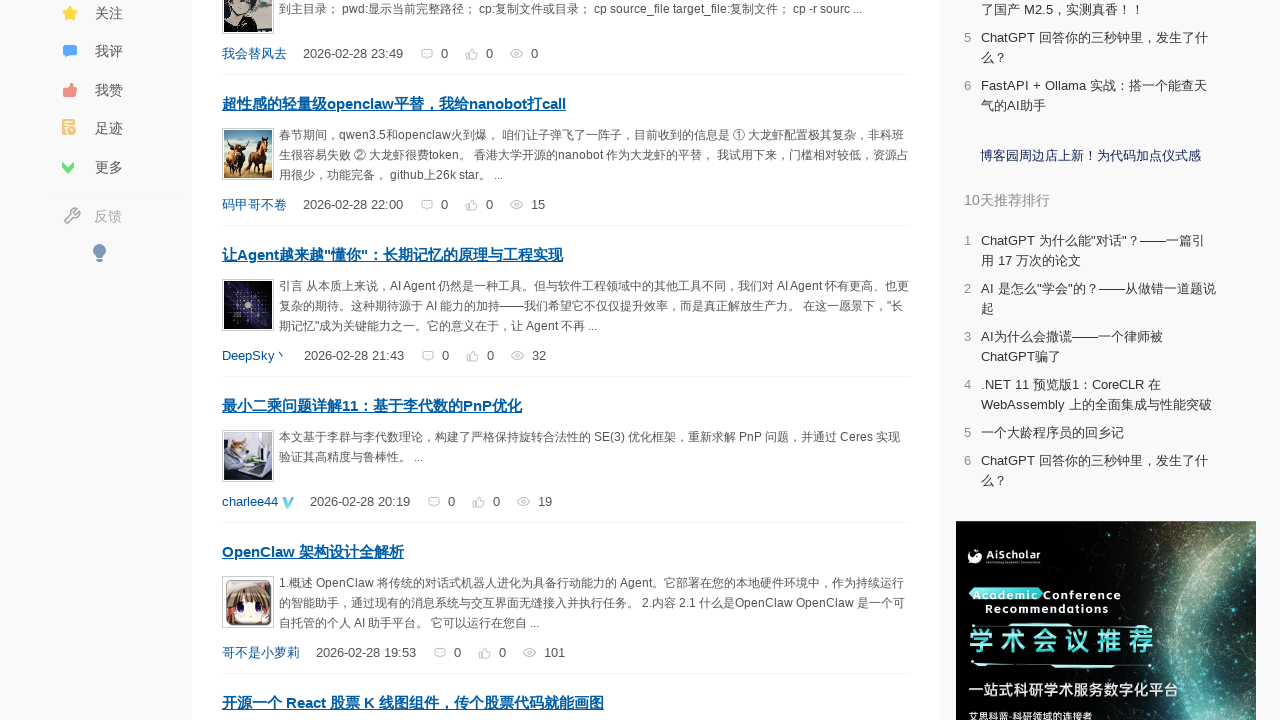

Scrolled page incrementally to position 316px
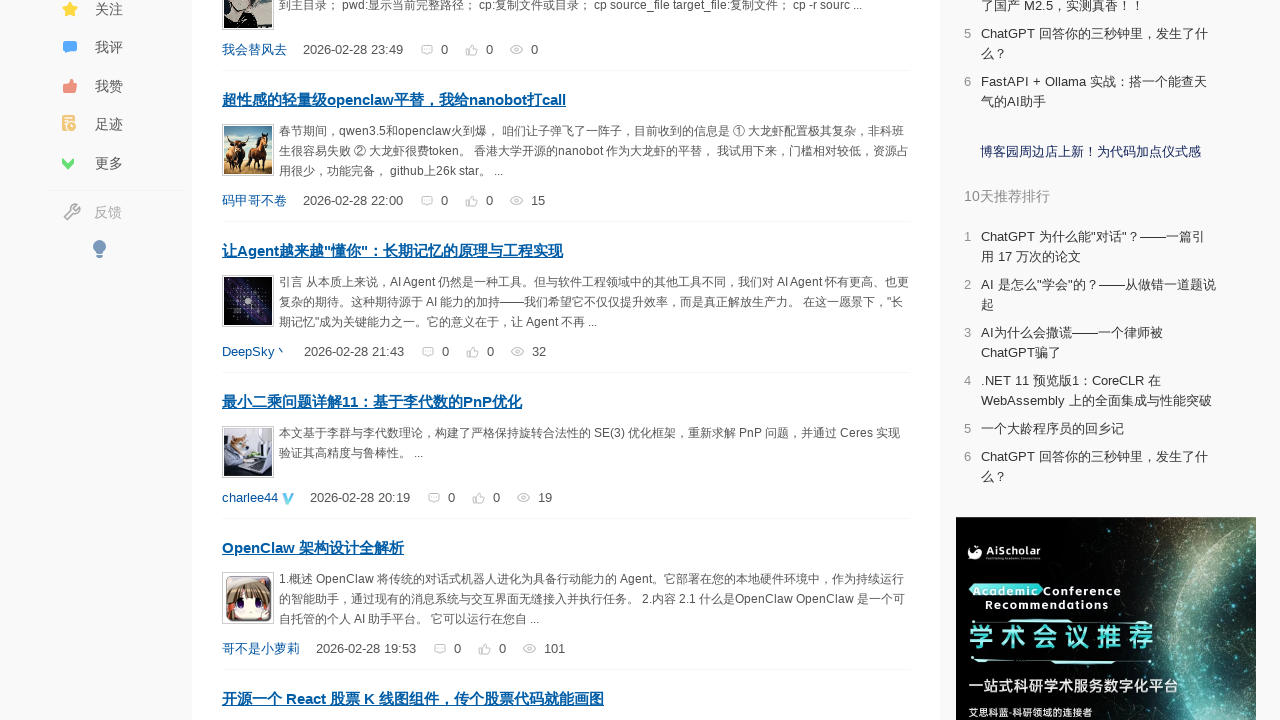

Scrolled page incrementally to position 320px
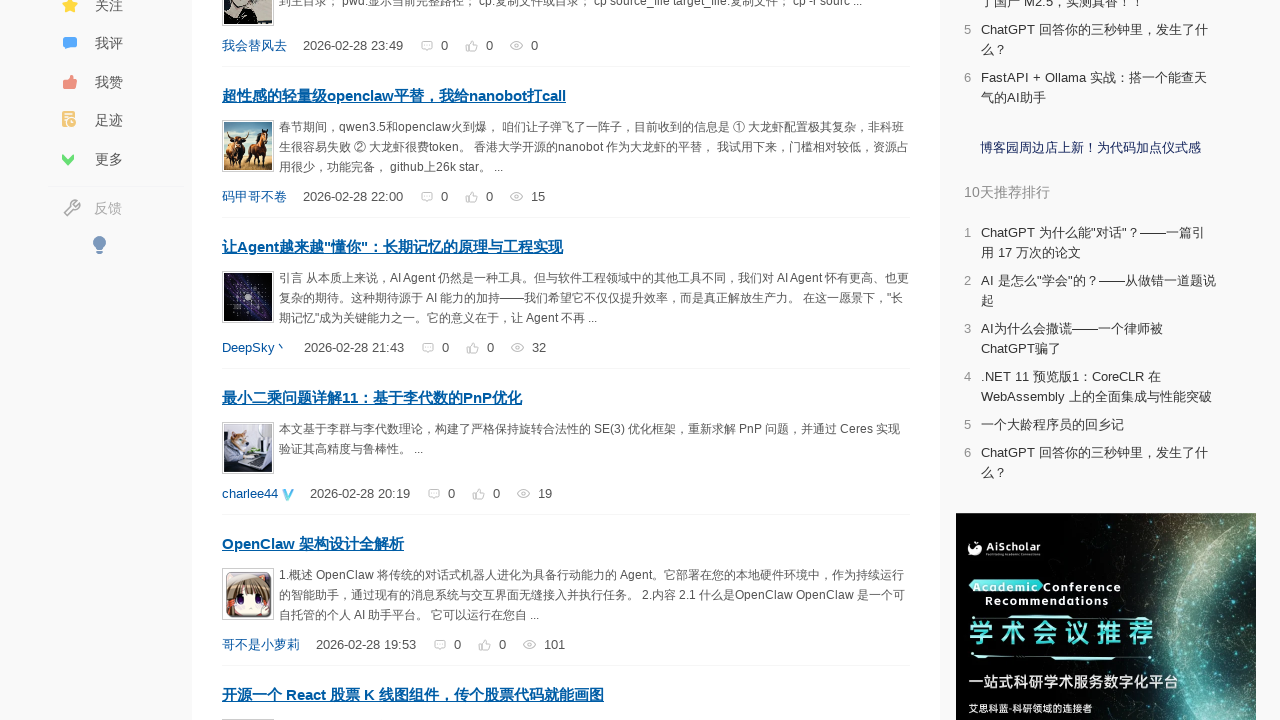

Scrolled page incrementally to position 324px
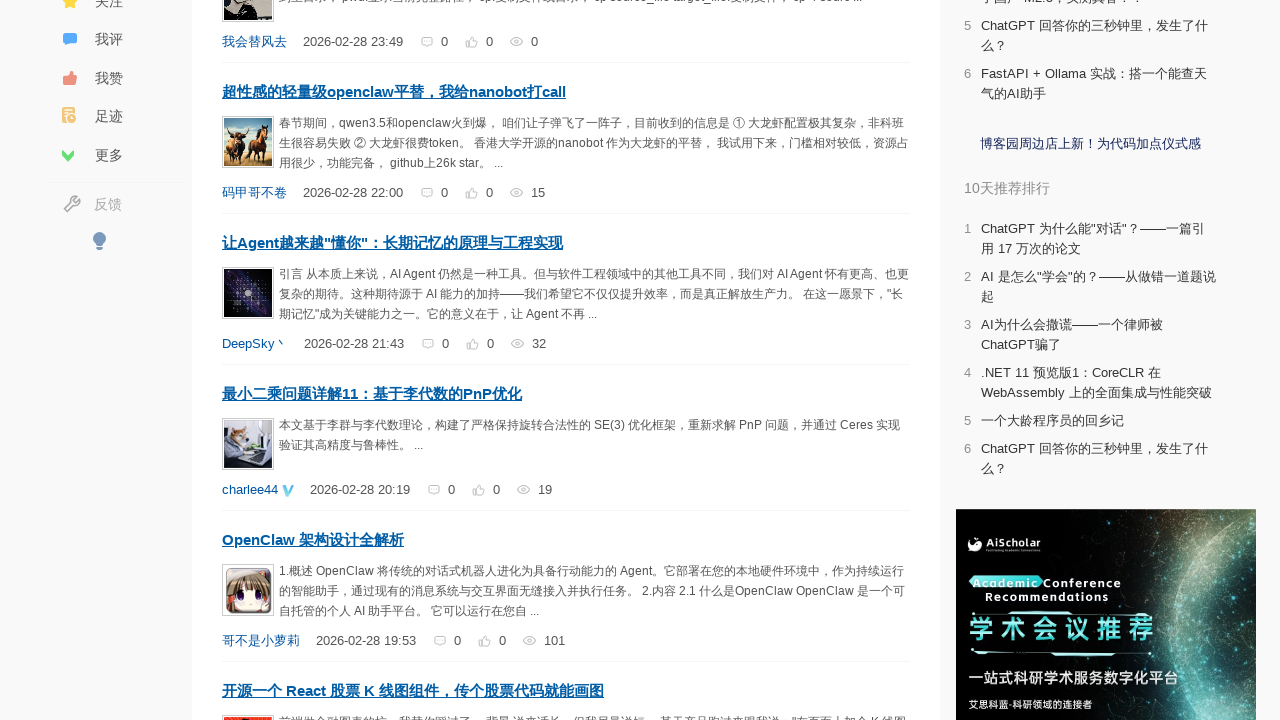

Scrolled page incrementally to position 328px
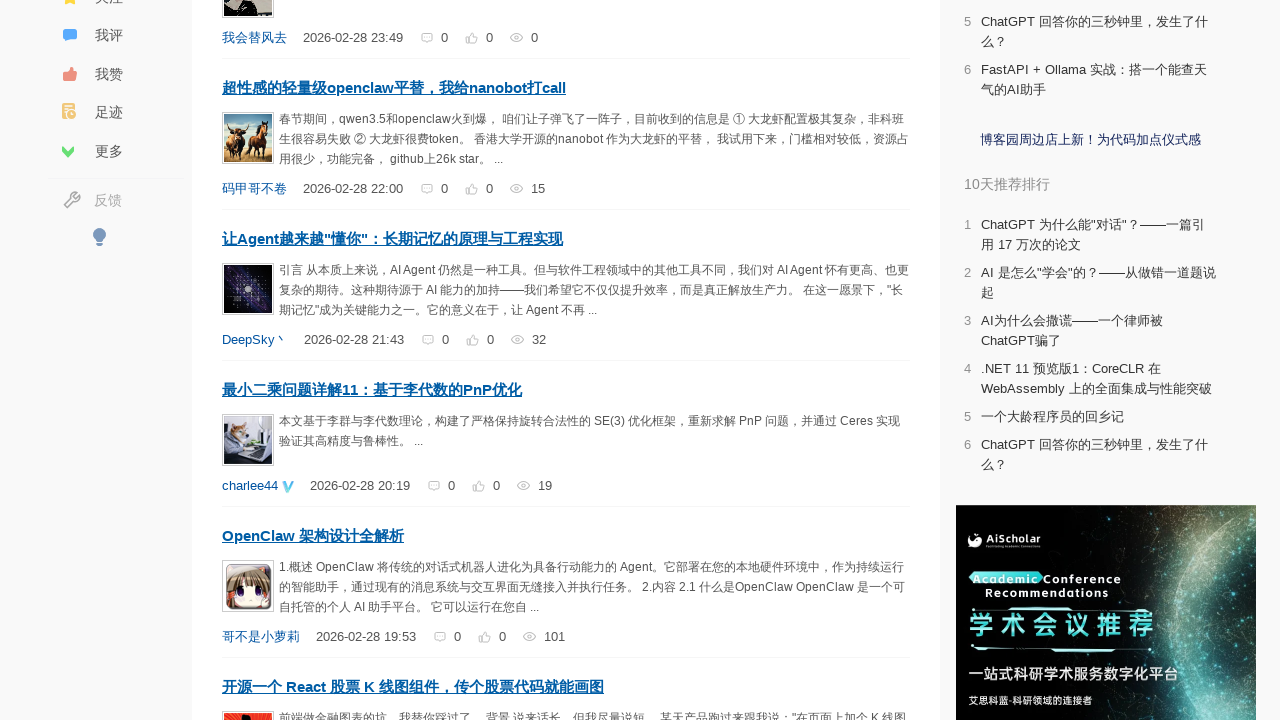

Scrolled page incrementally to position 332px
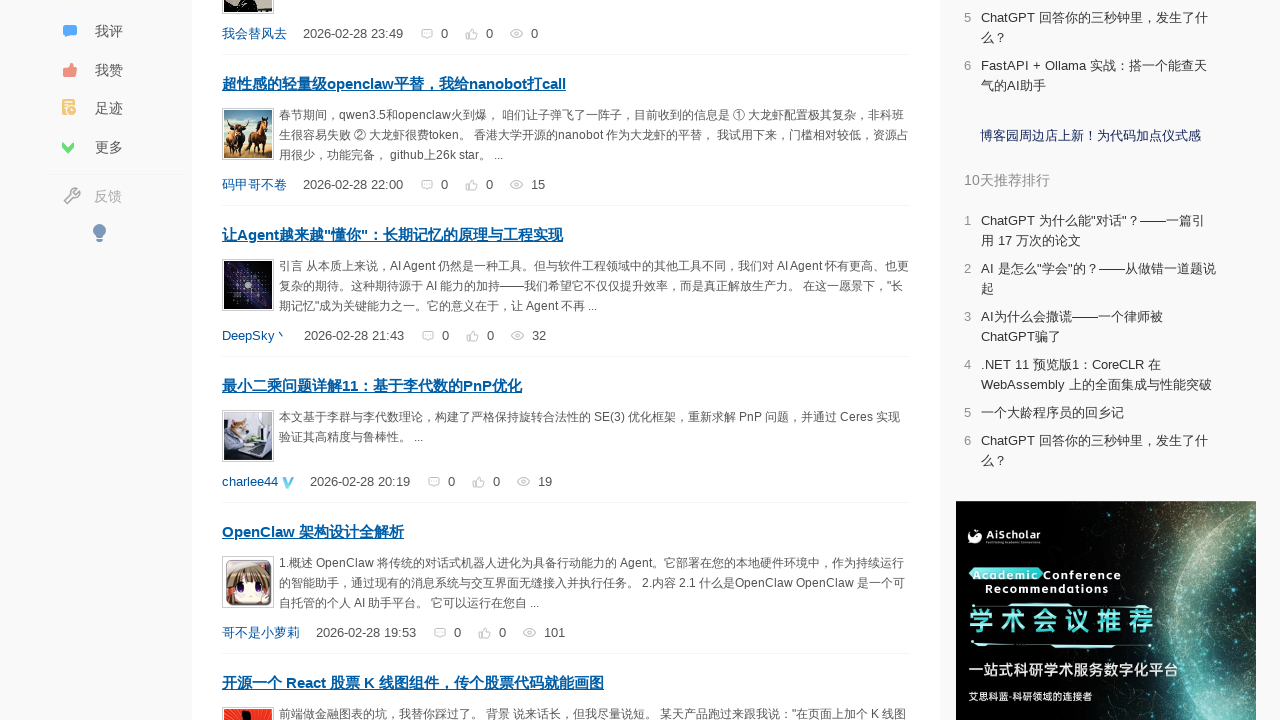

Scrolled page incrementally to position 336px
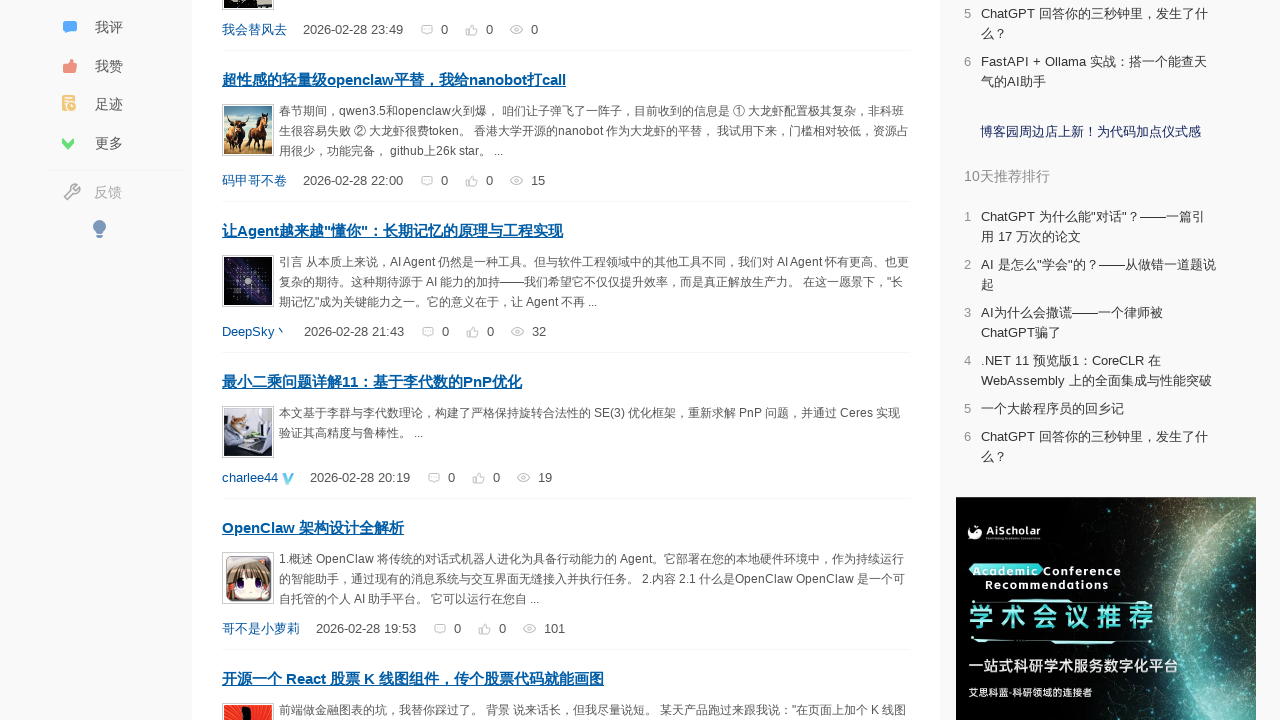

Scrolled page incrementally to position 340px
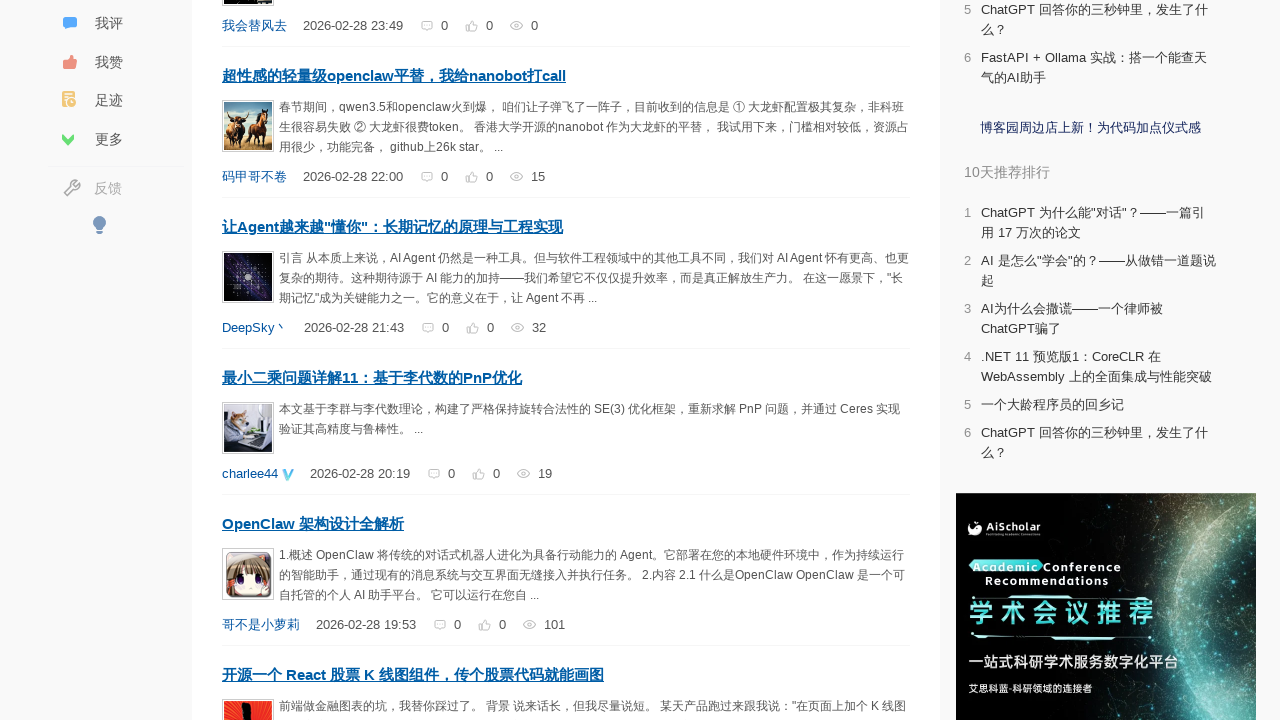

Scrolled page incrementally to position 344px
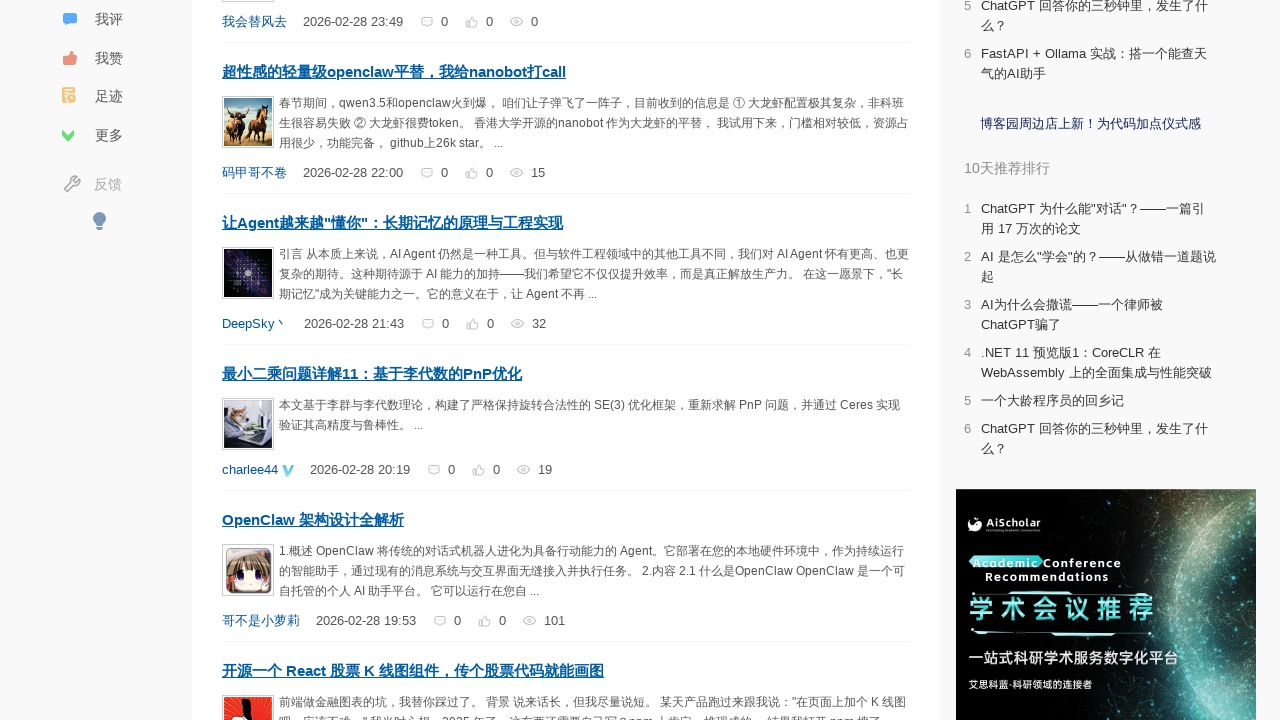

Scrolled page incrementally to position 348px
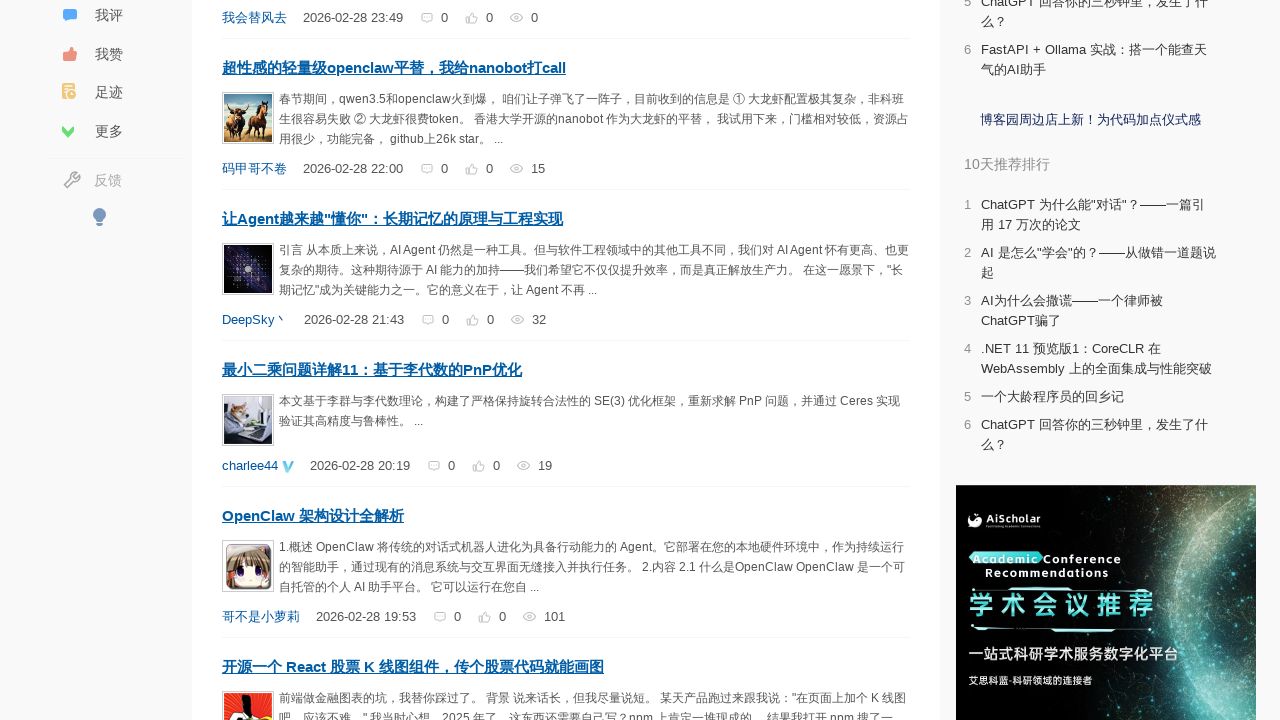

Scrolled page incrementally to position 352px
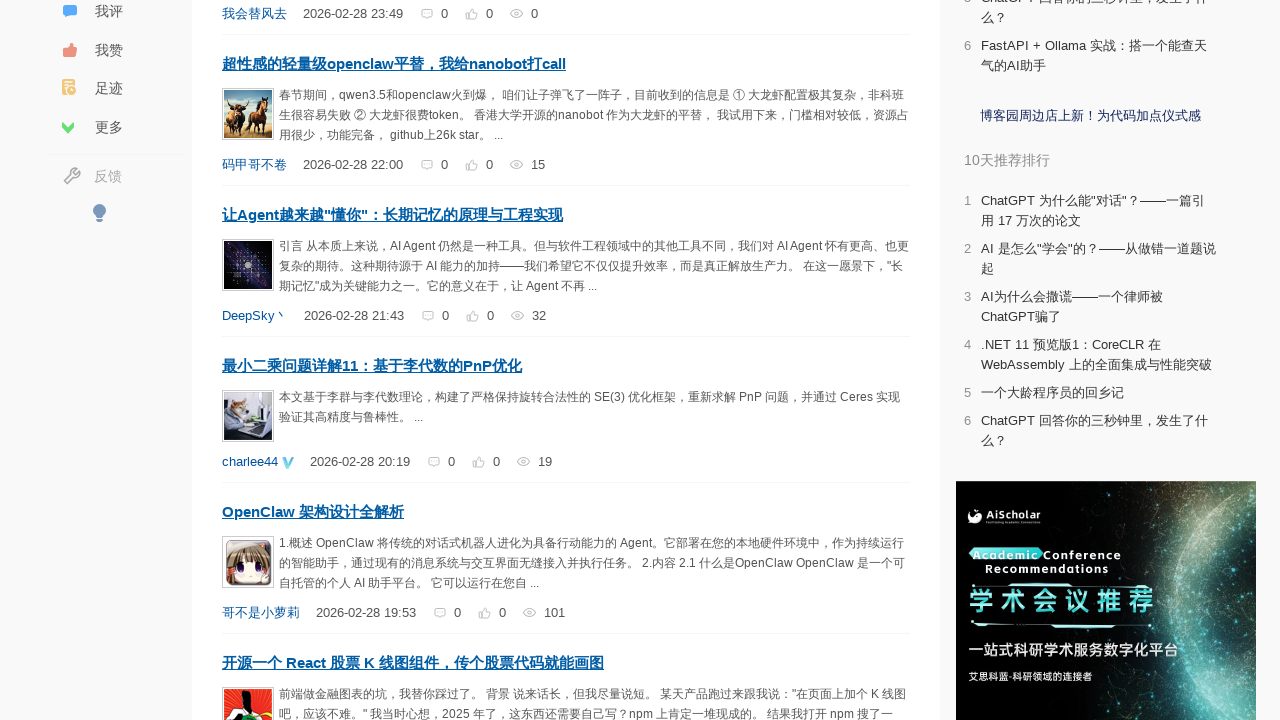

Scrolled page incrementally to position 356px
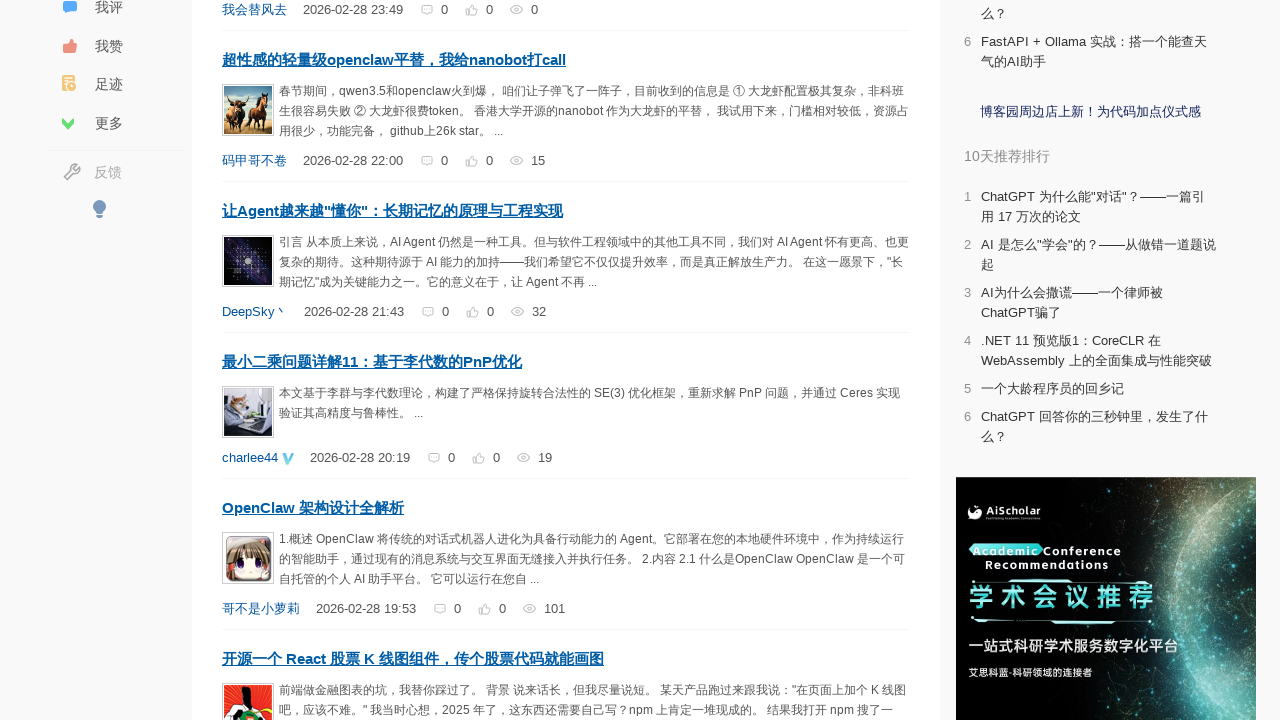

Scrolled page incrementally to position 360px
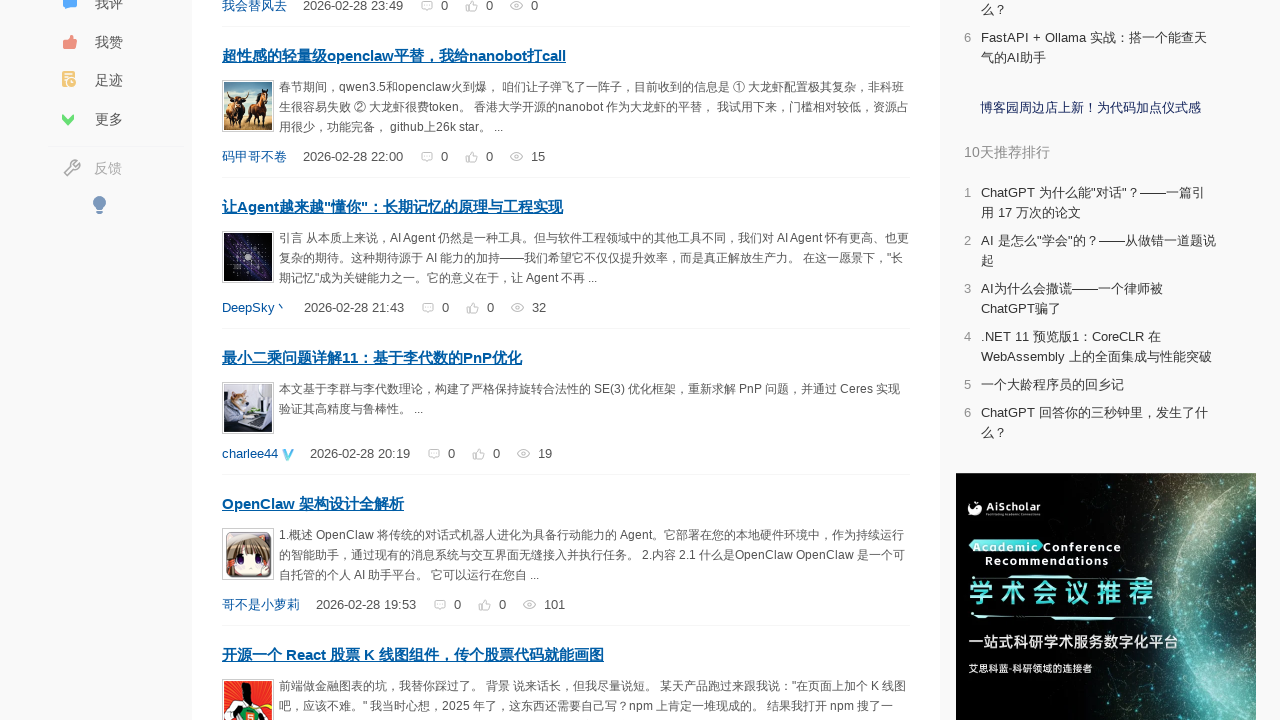

Scrolled page incrementally to position 364px
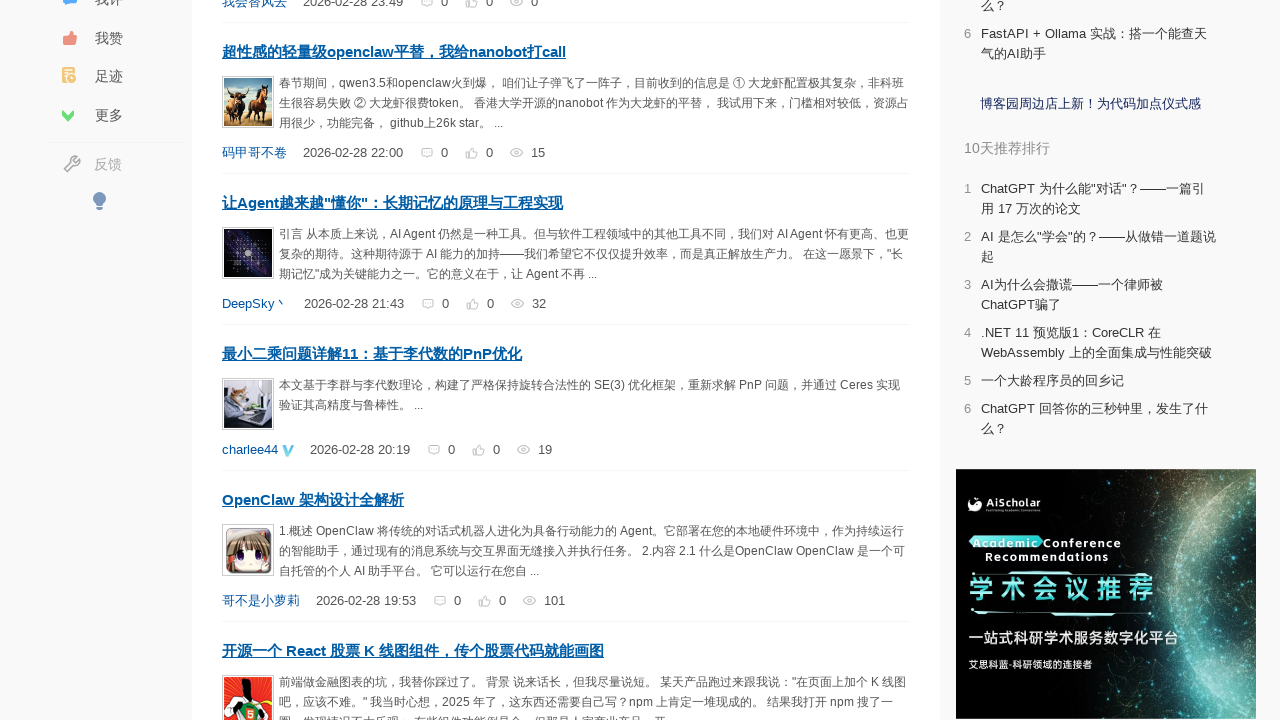

Scrolled page incrementally to position 368px
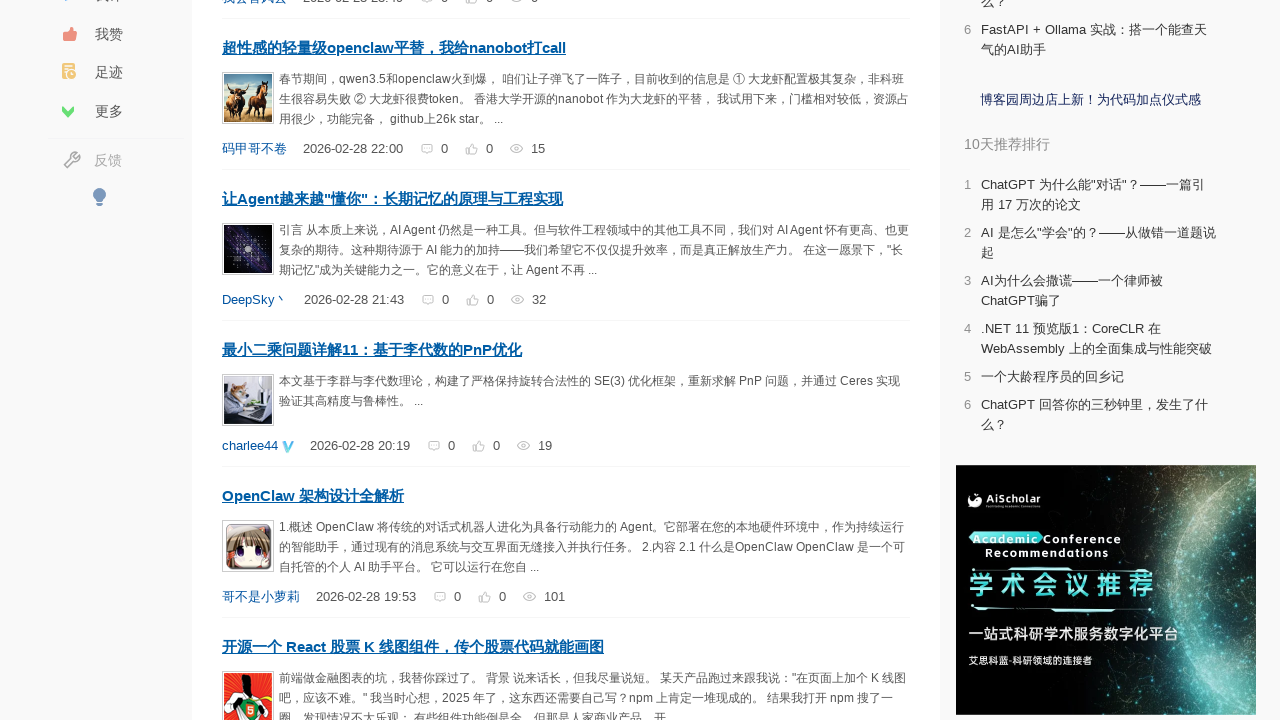

Scrolled page incrementally to position 372px
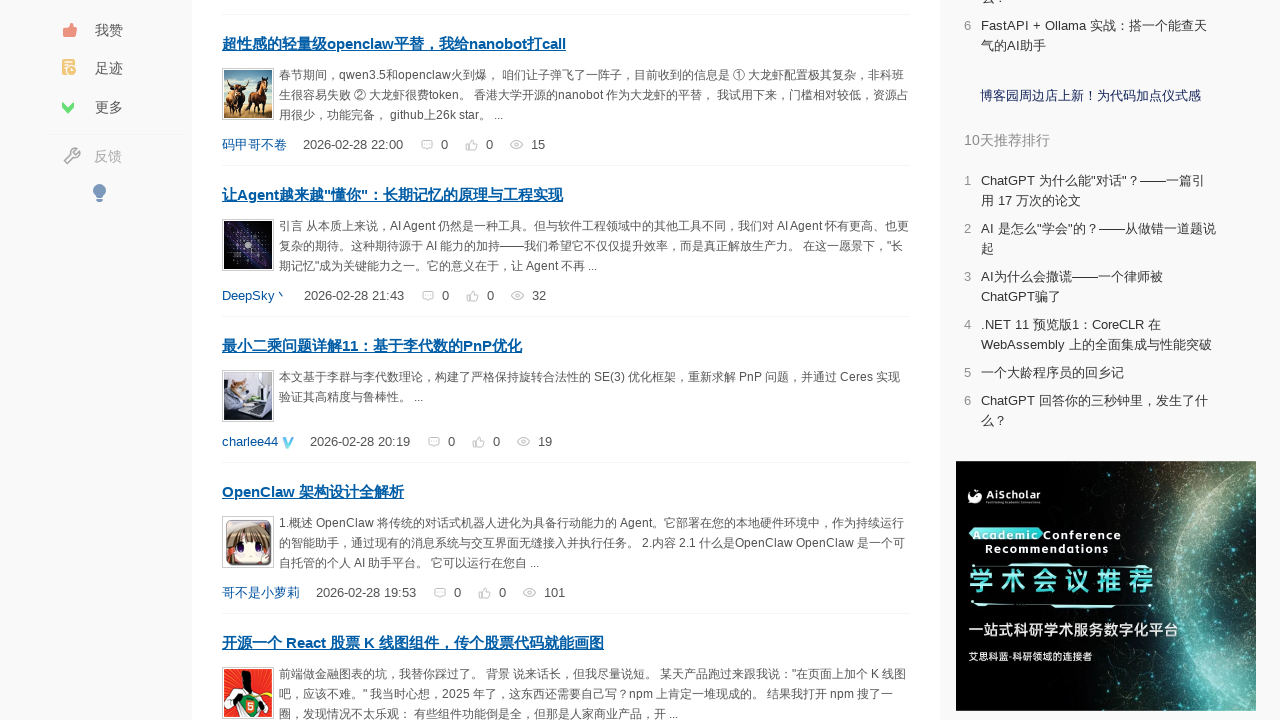

Scrolled page incrementally to position 376px
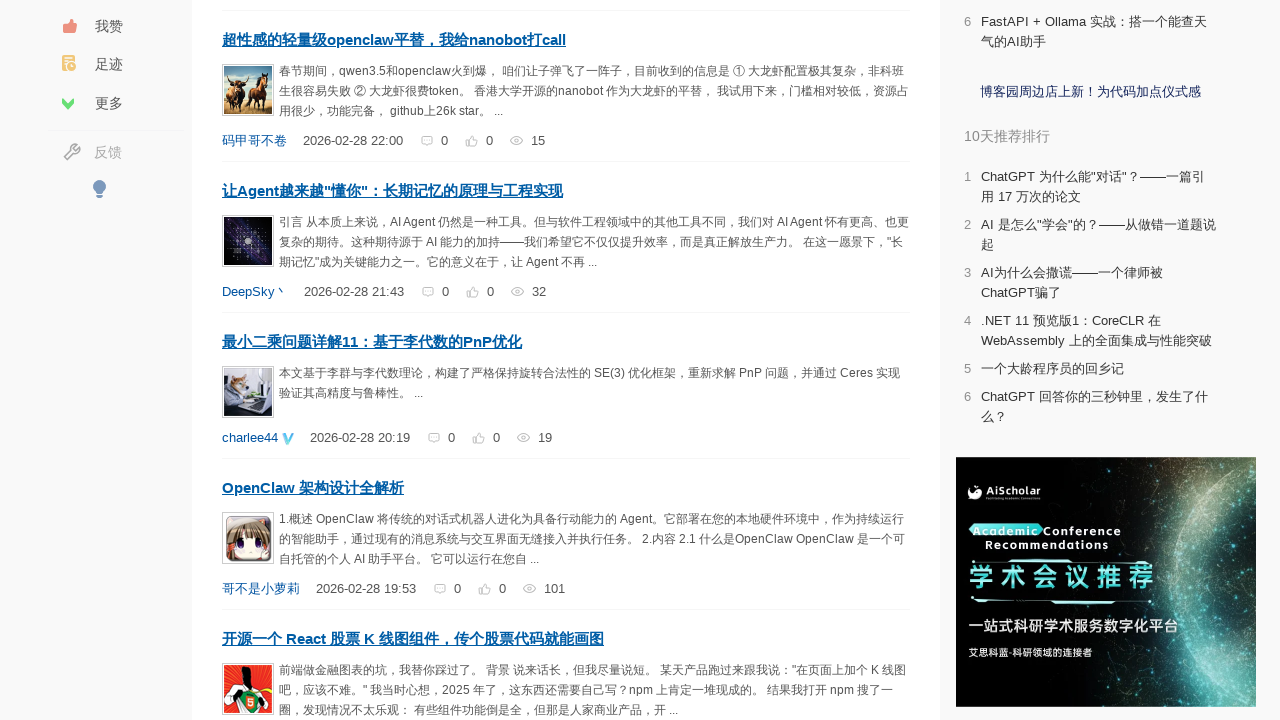

Scrolled page incrementally to position 380px
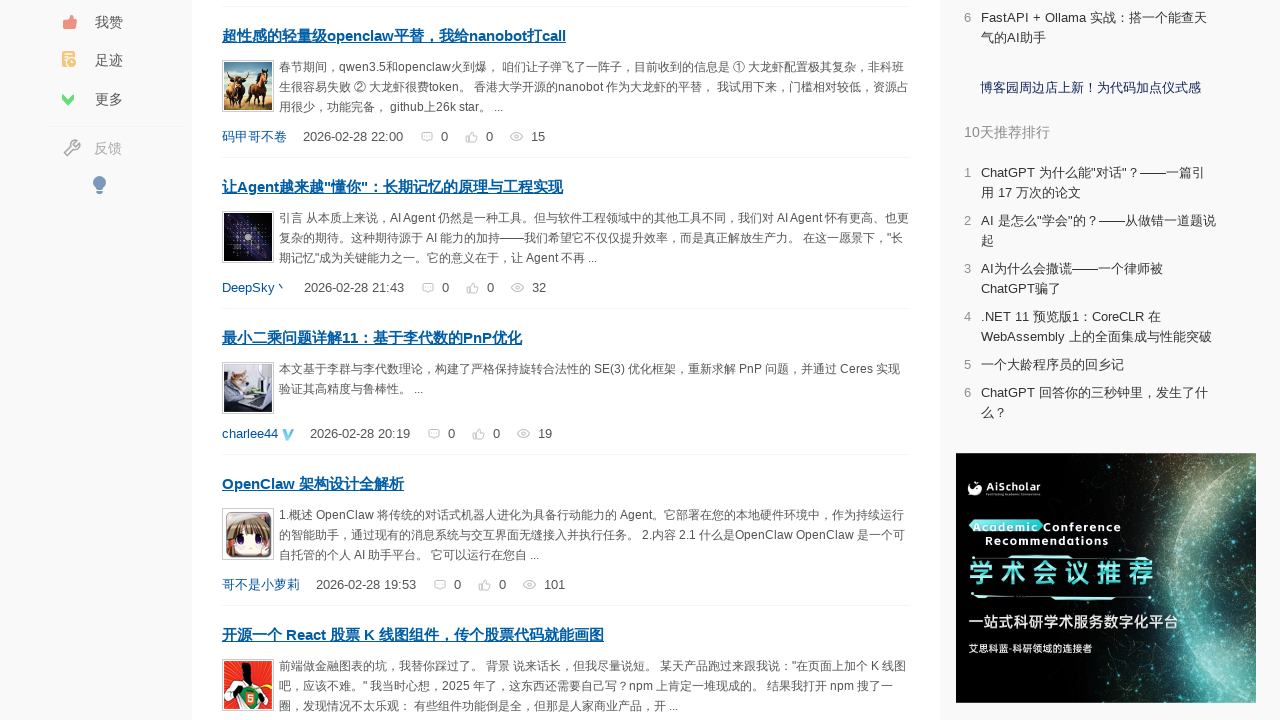

Scrolled page incrementally to position 384px
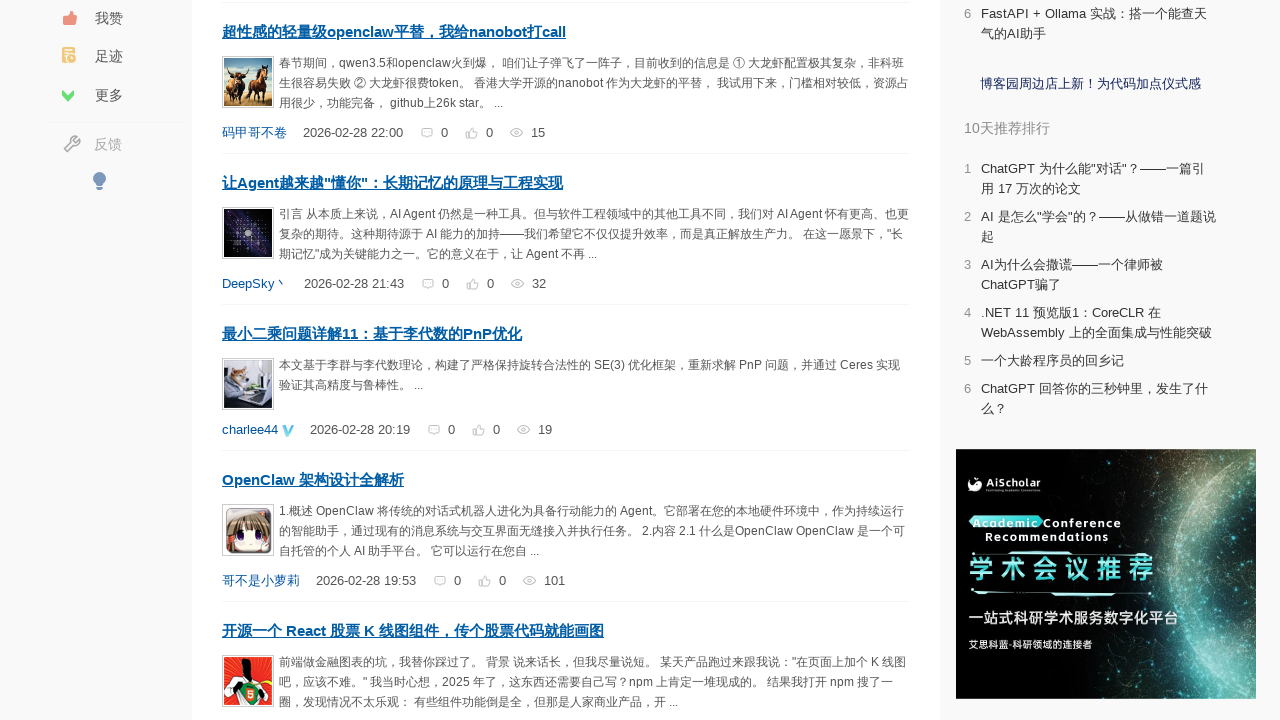

Scrolled page incrementally to position 388px
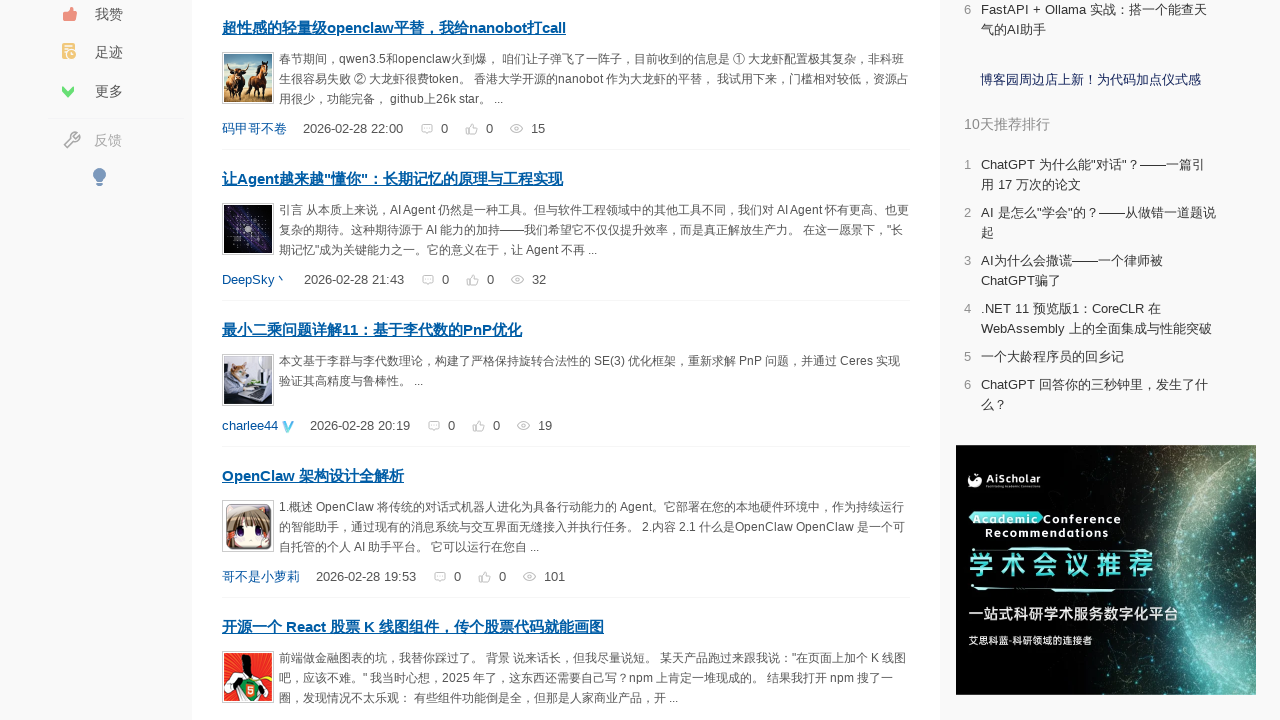

Scrolled page incrementally to position 392px
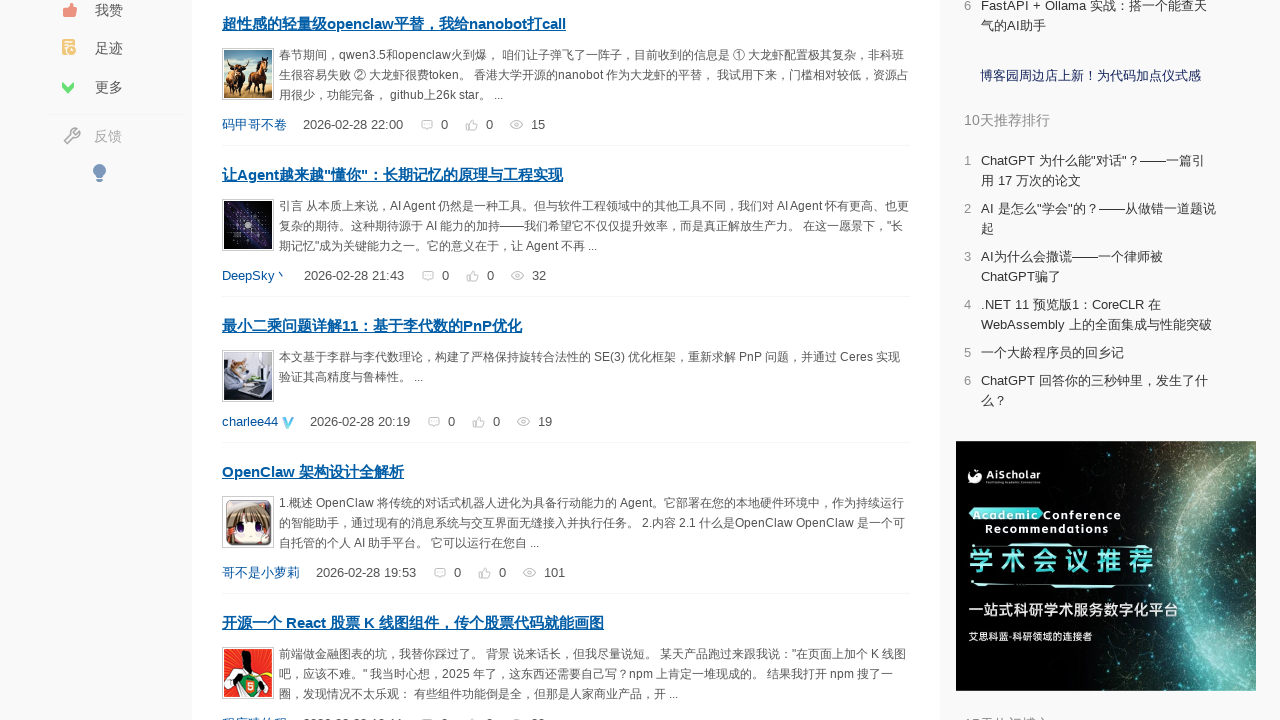

Scrolled page incrementally to position 396px
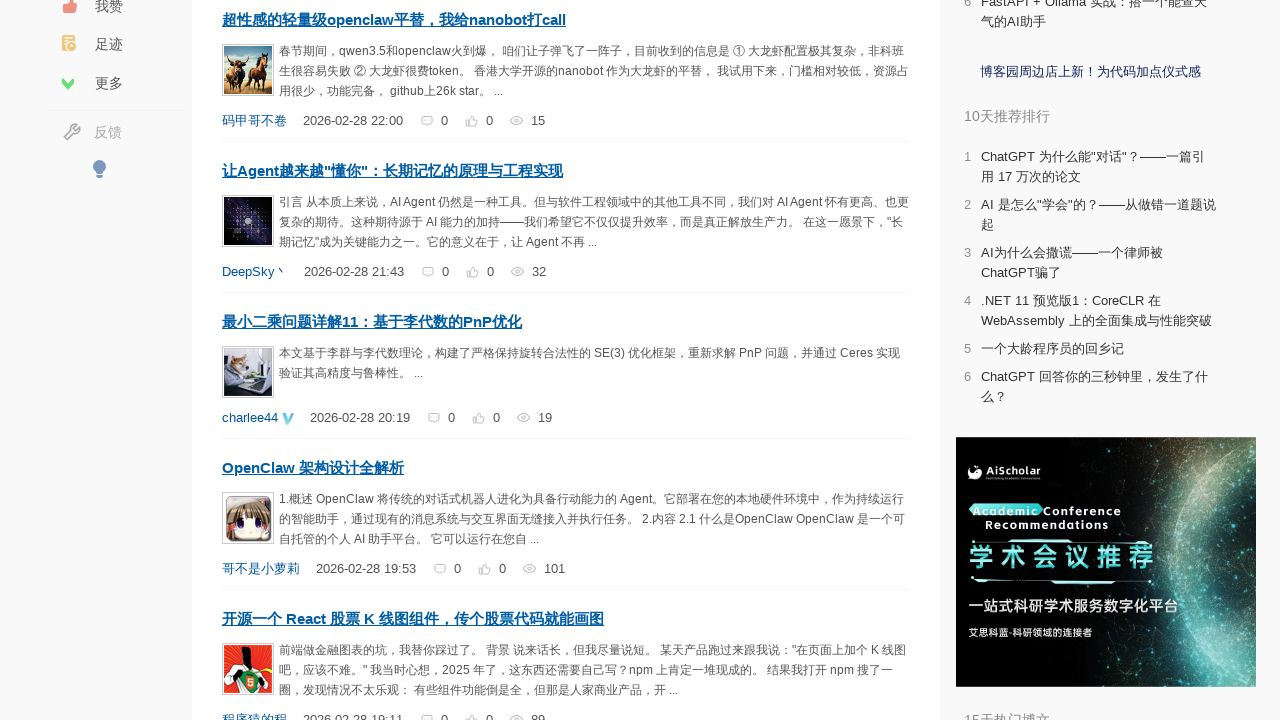

Scrolled page incrementally to position 400px
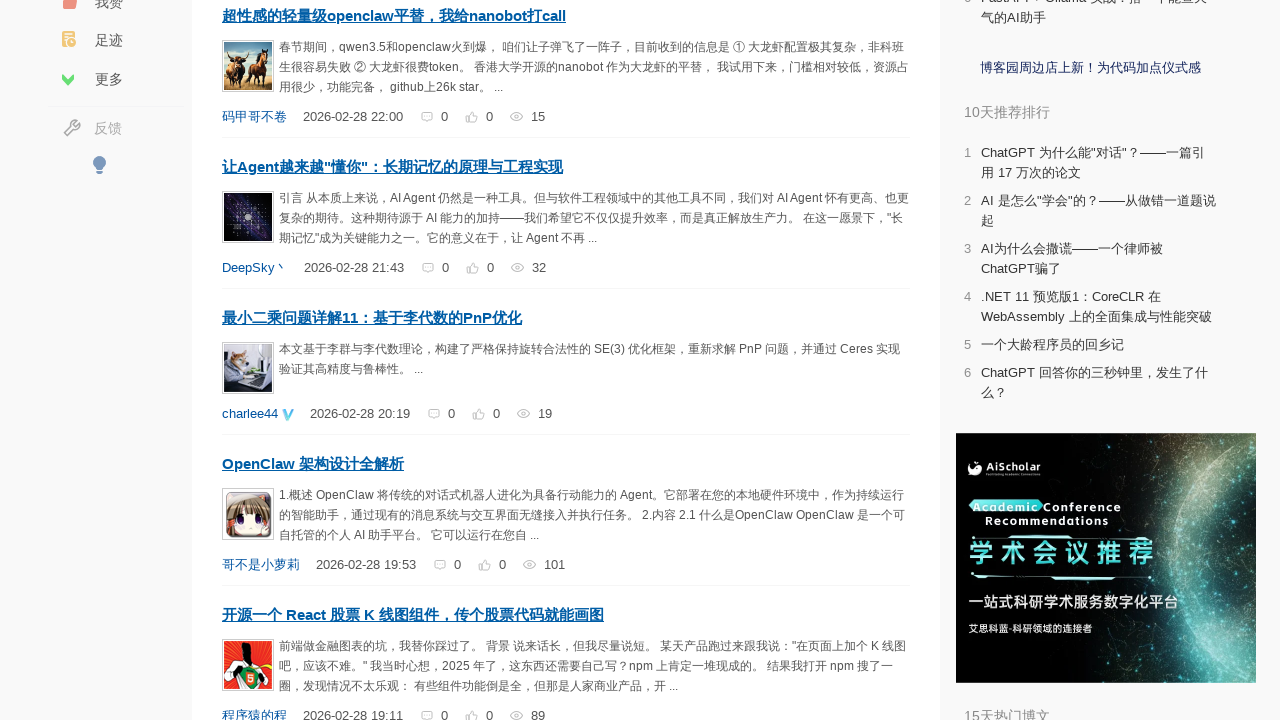

Scrolled page incrementally to position 404px
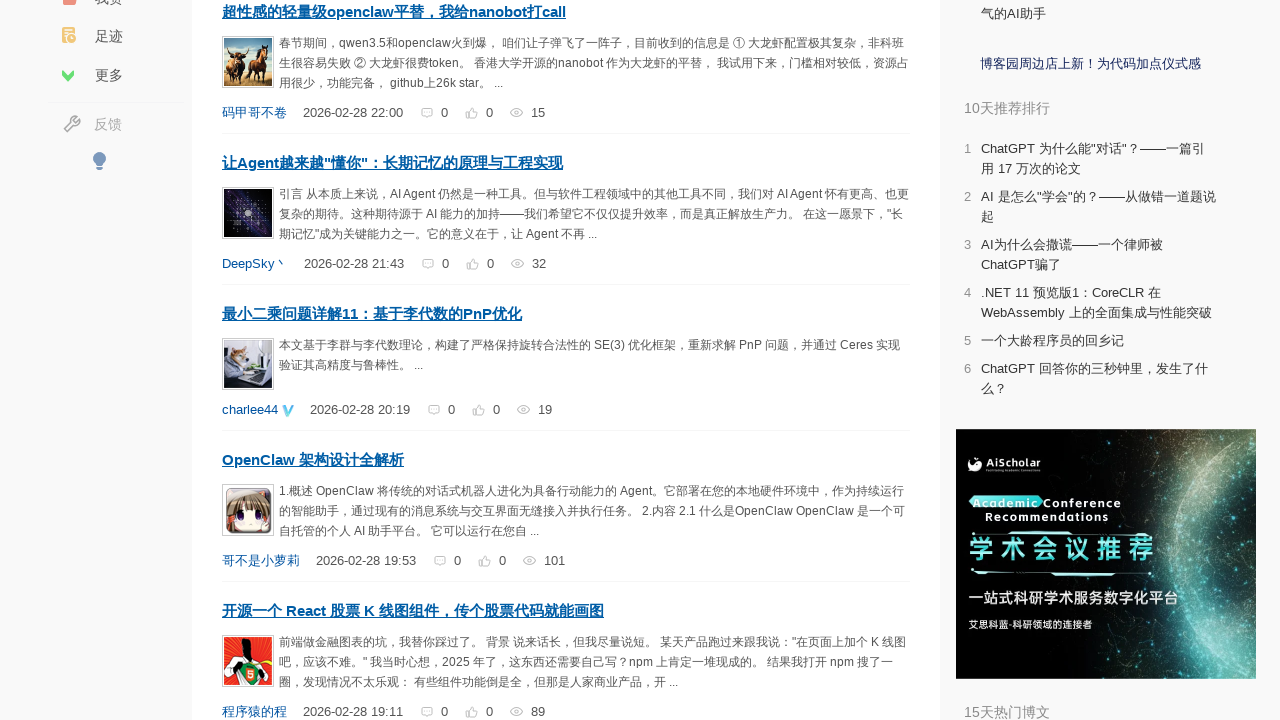

Scrolled page incrementally to position 408px
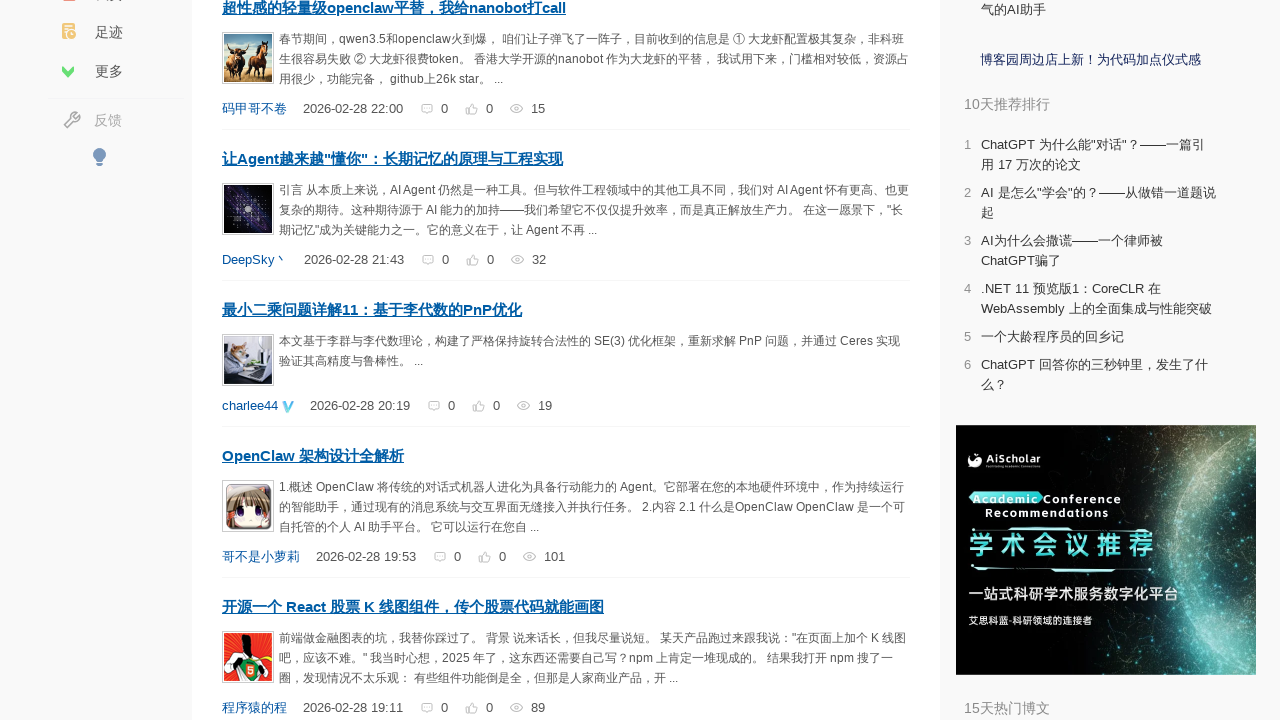

Scrolled page incrementally to position 412px
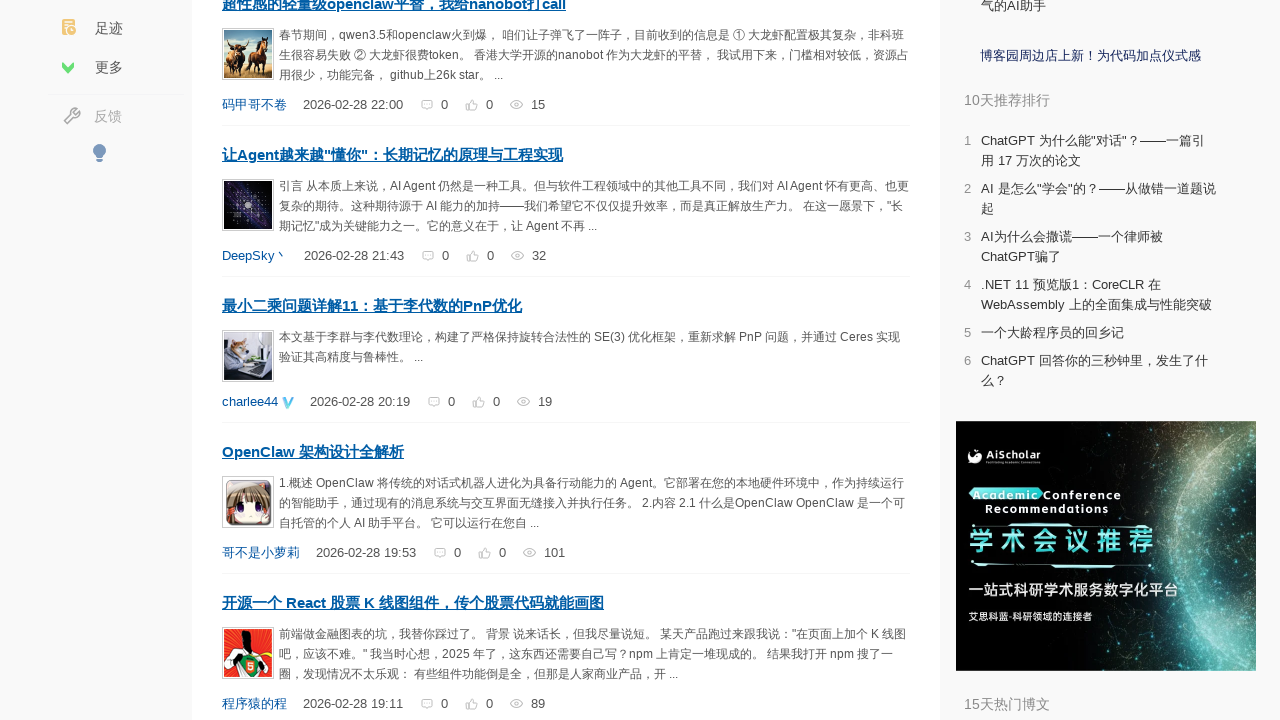

Scrolled page incrementally to position 416px
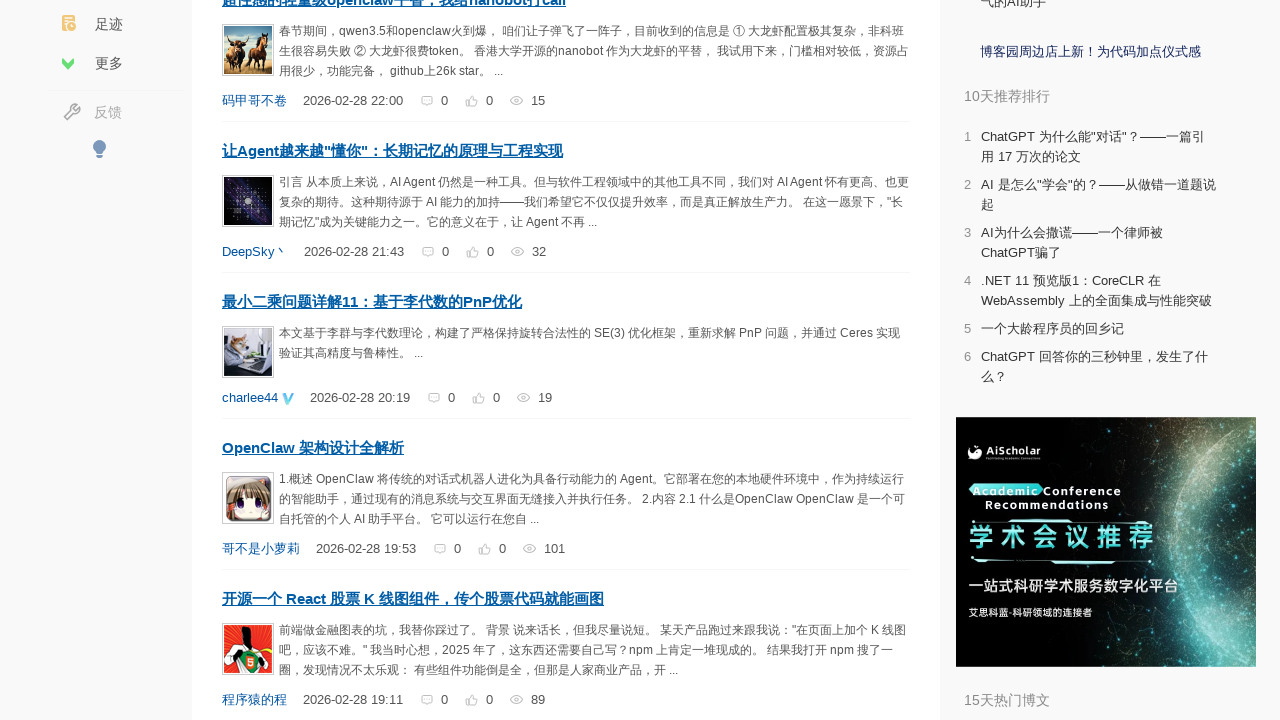

Scrolled page incrementally to position 420px
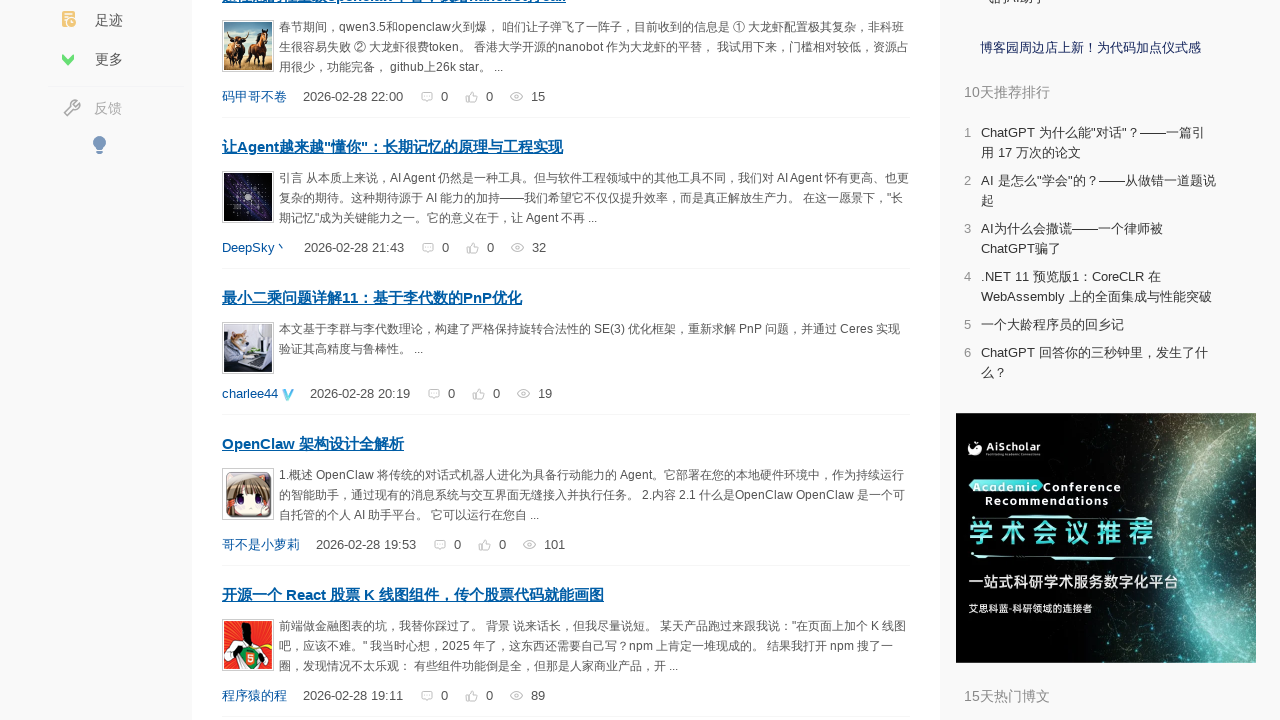

Scrolled page incrementally to position 424px
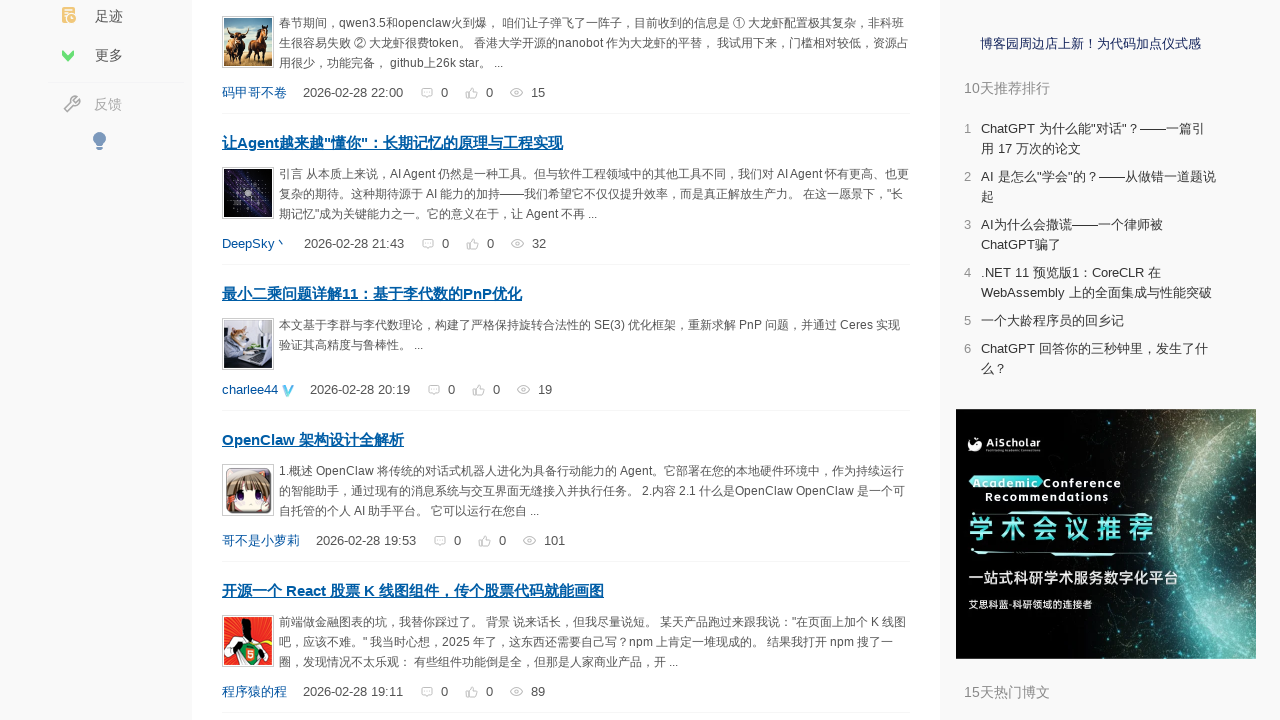

Scrolled page incrementally to position 428px
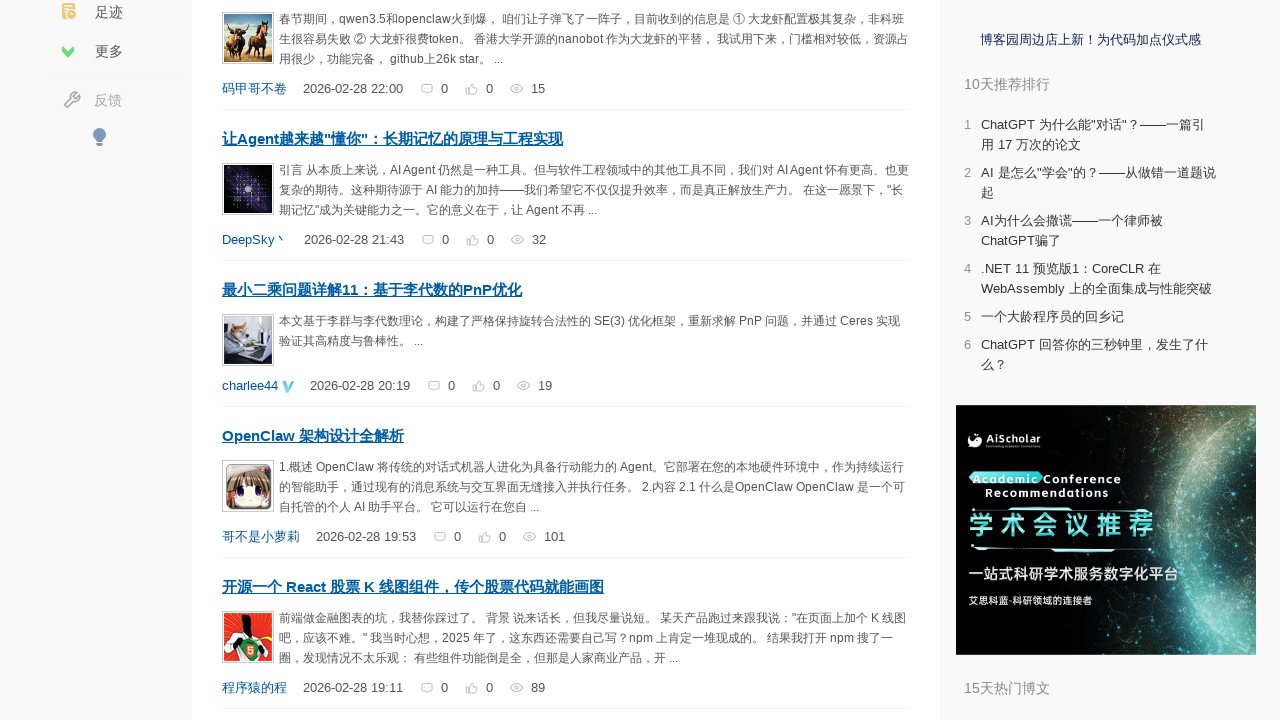

Scrolled page incrementally to position 432px
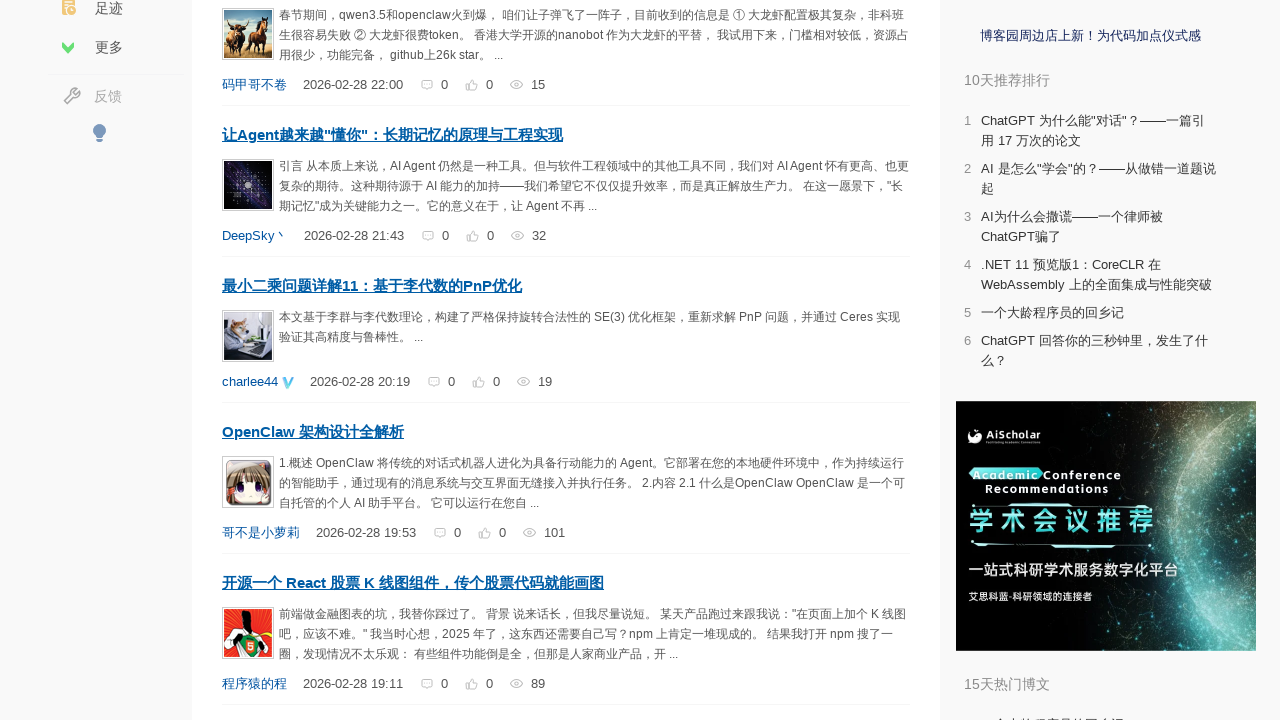

Scrolled page incrementally to position 436px
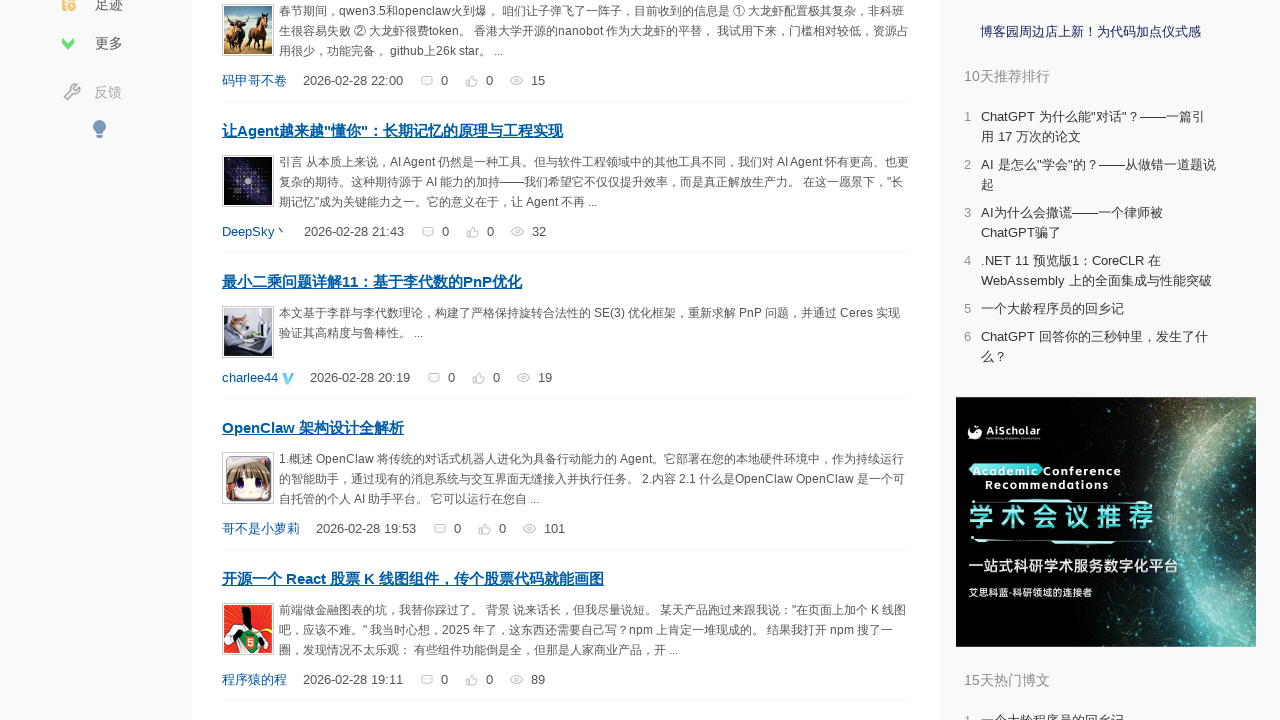

Scrolled page incrementally to position 440px
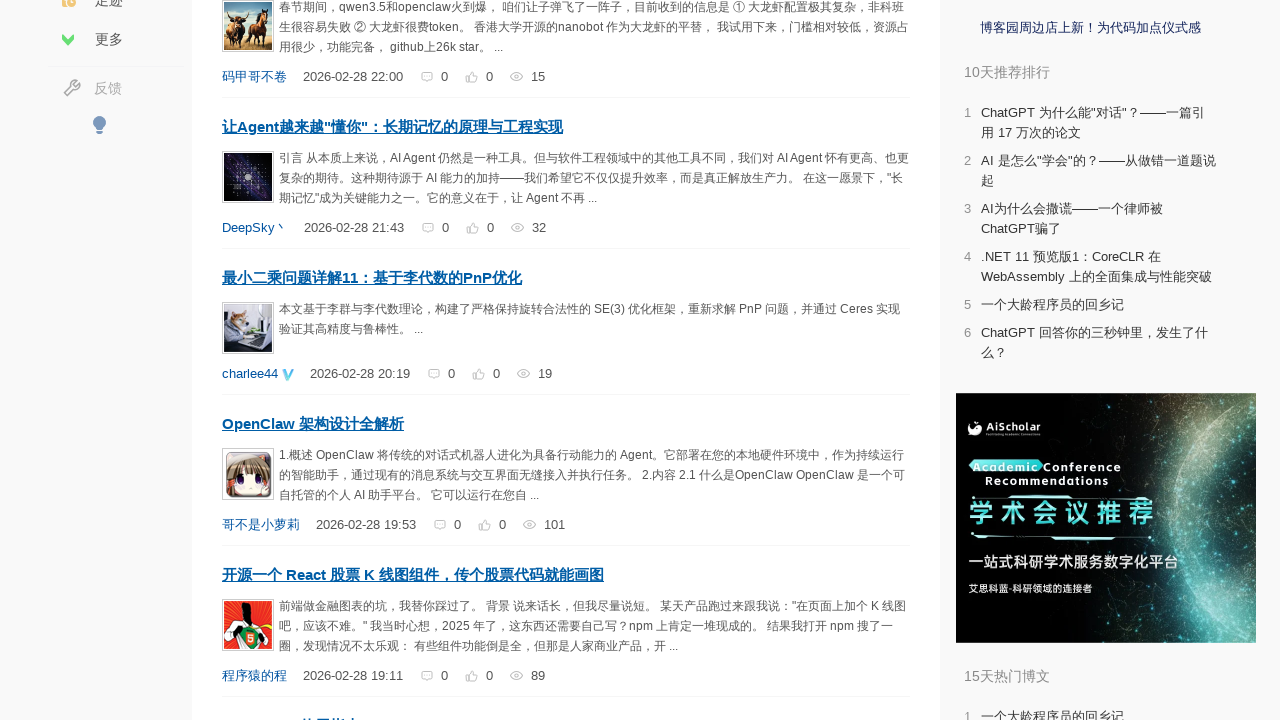

Scrolled page incrementally to position 444px
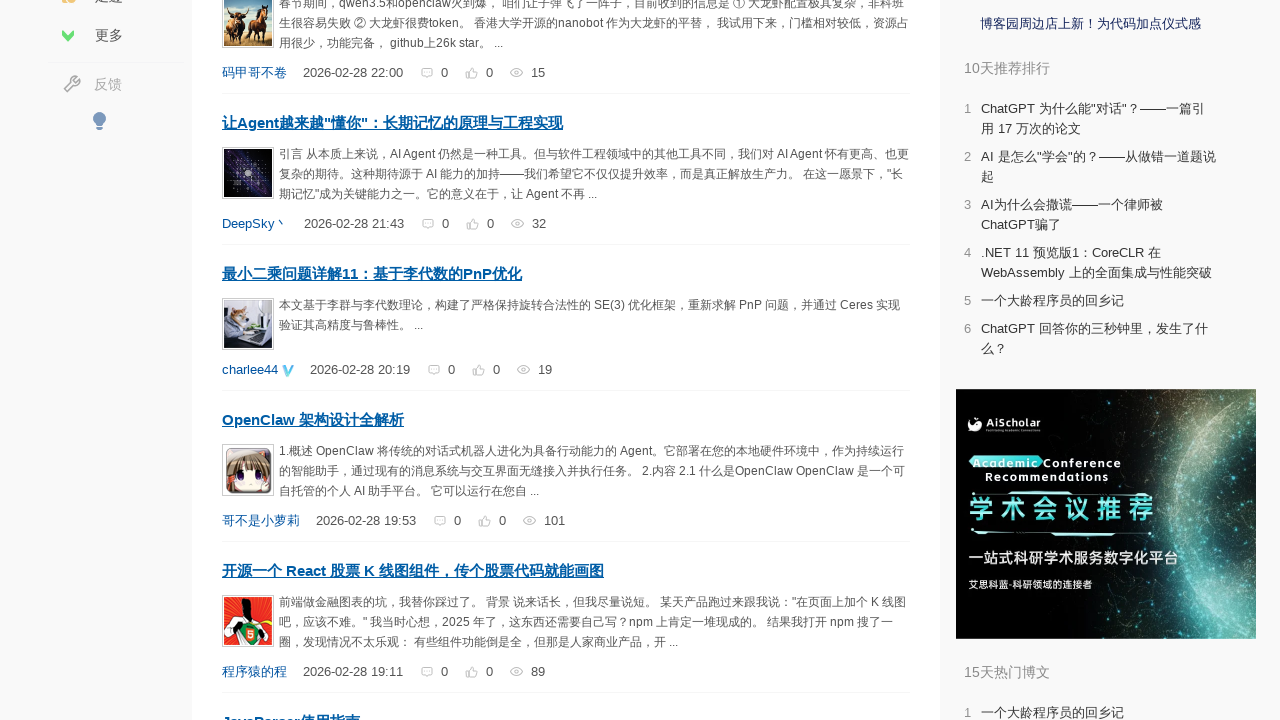

Scrolled page incrementally to position 448px
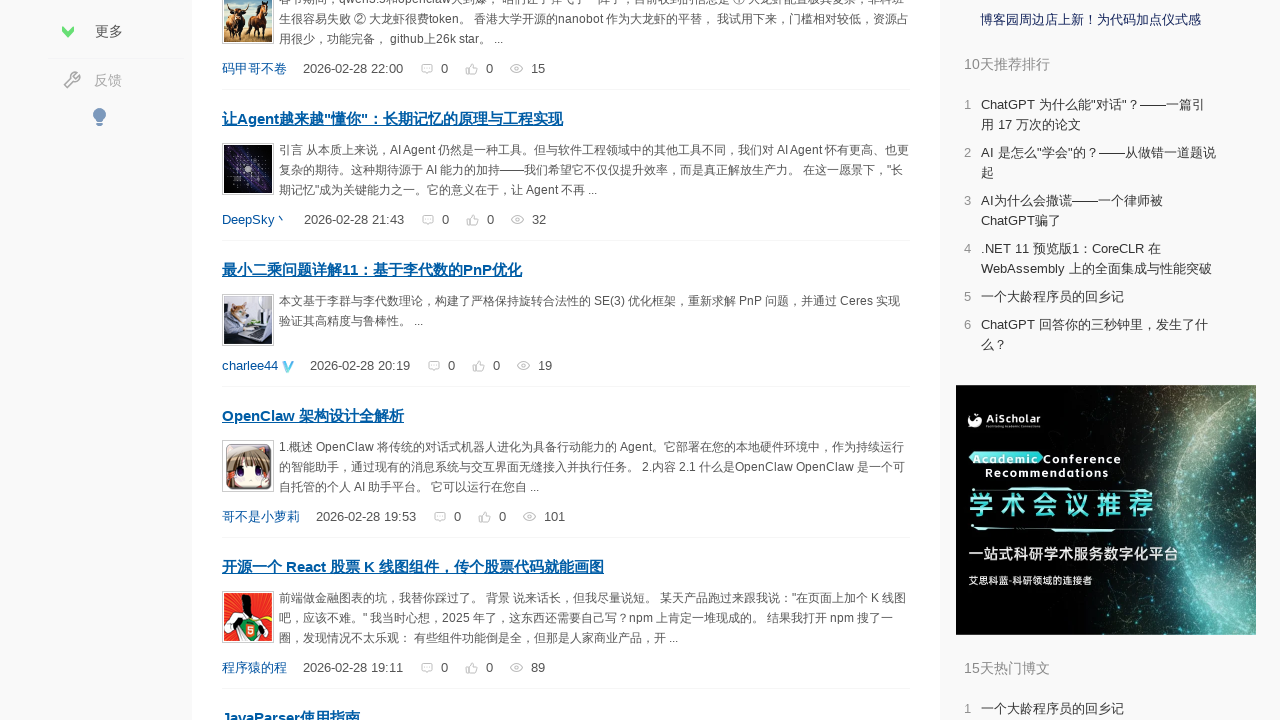

Scrolled page incrementally to position 452px
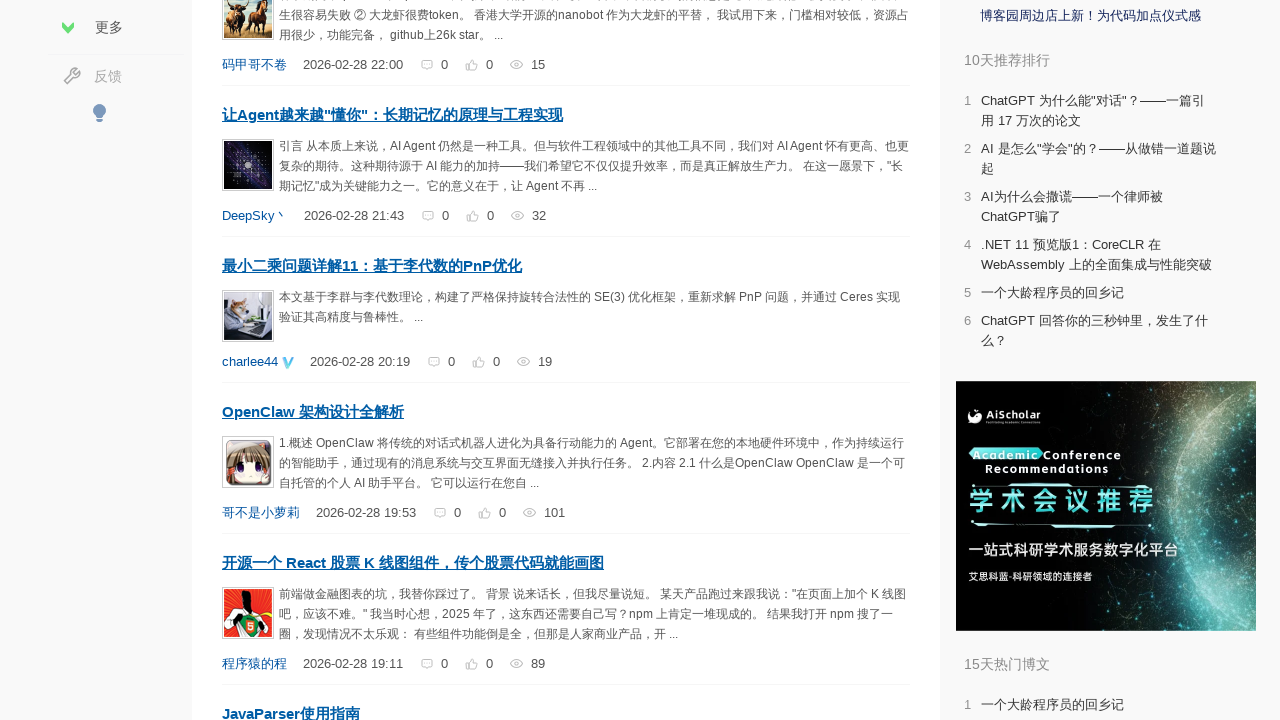

Scrolled page incrementally to position 456px
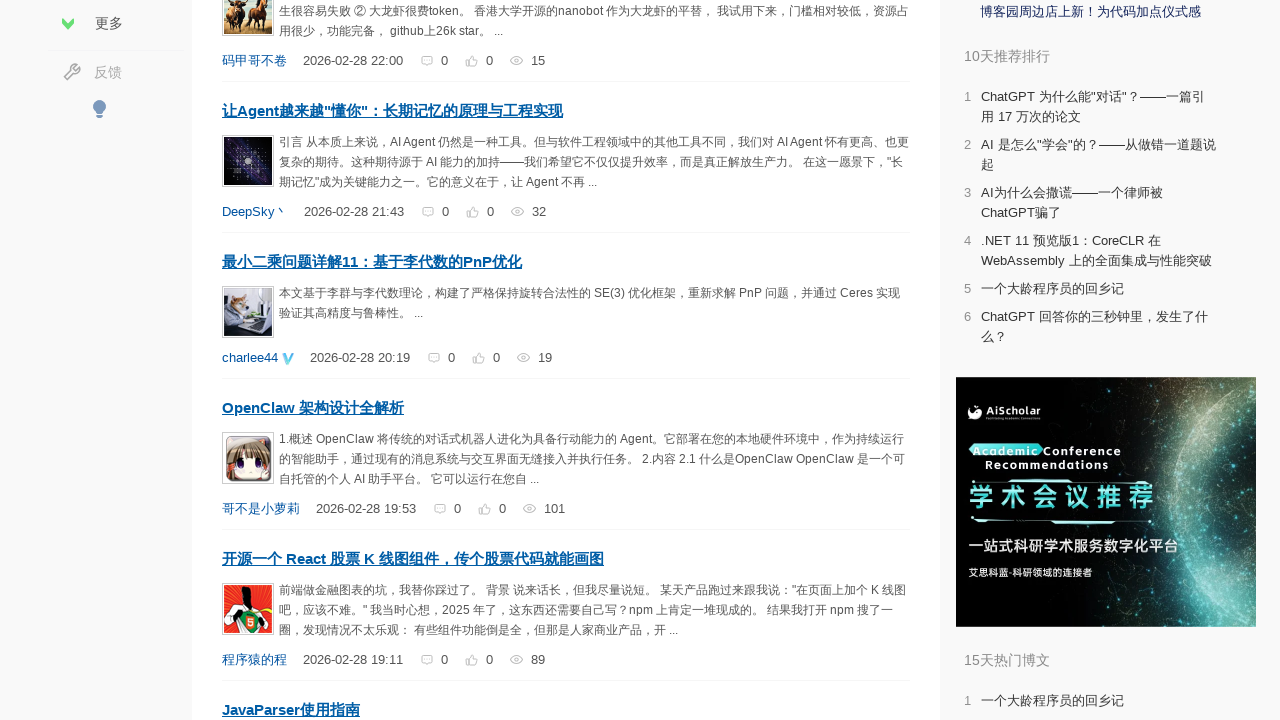

Scrolled page incrementally to position 460px
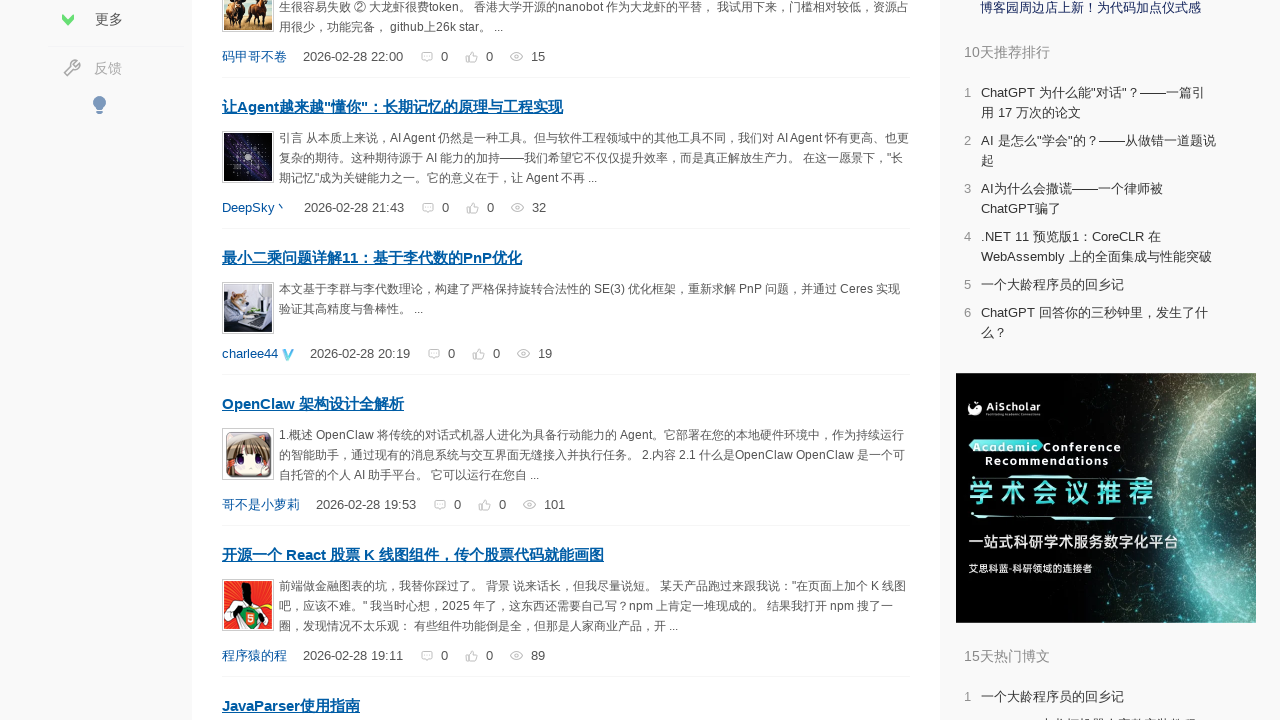

Scrolled page incrementally to position 464px
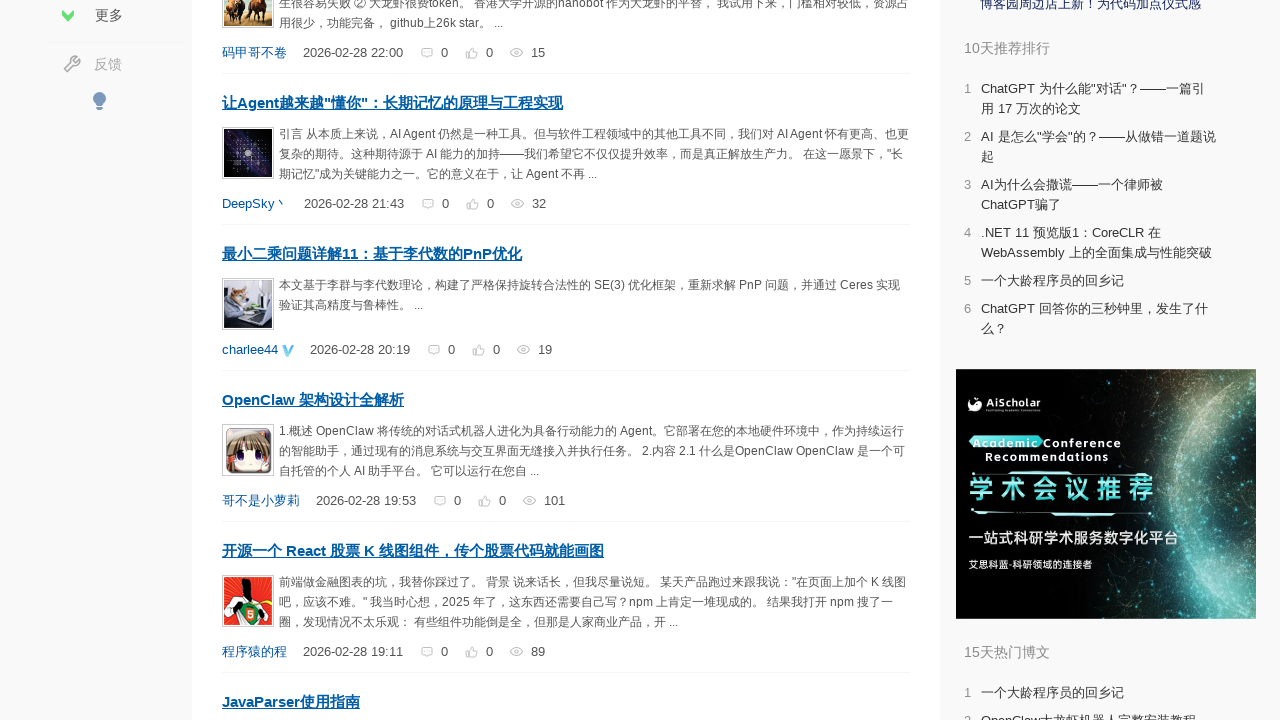

Scrolled page incrementally to position 468px
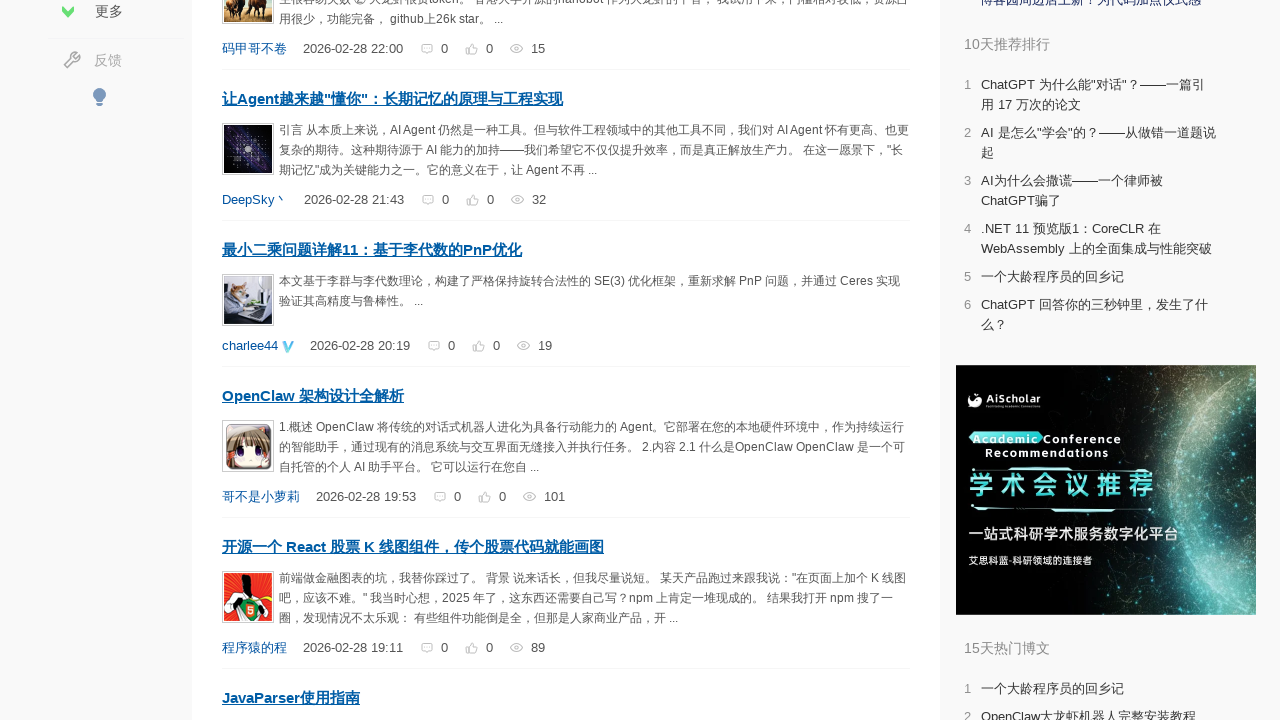

Scrolled page incrementally to position 472px
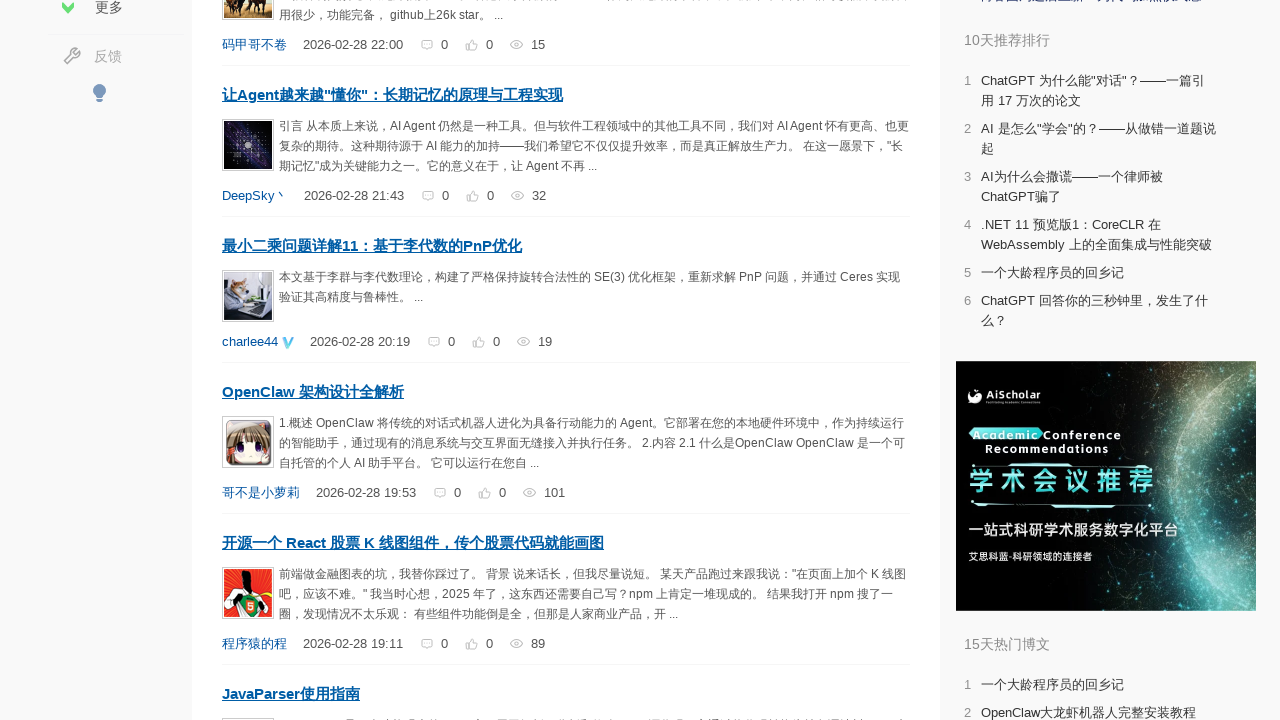

Scrolled page incrementally to position 476px
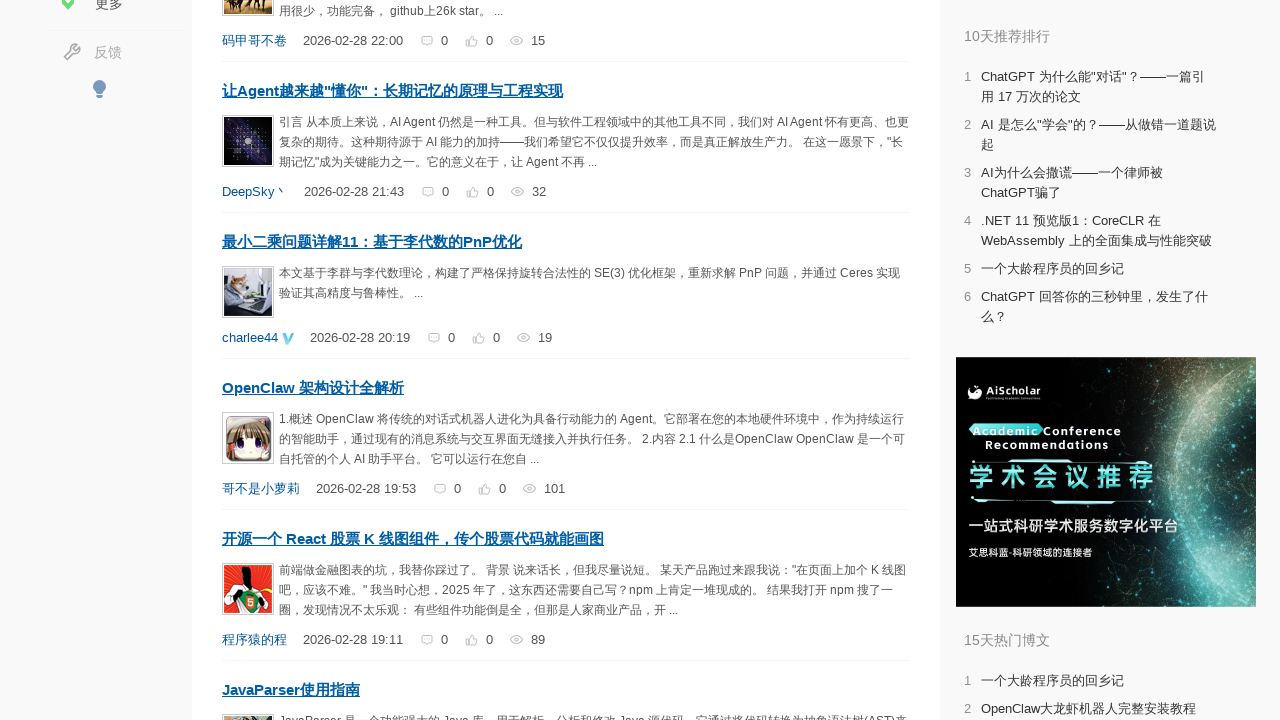

Scrolled page incrementally to position 480px
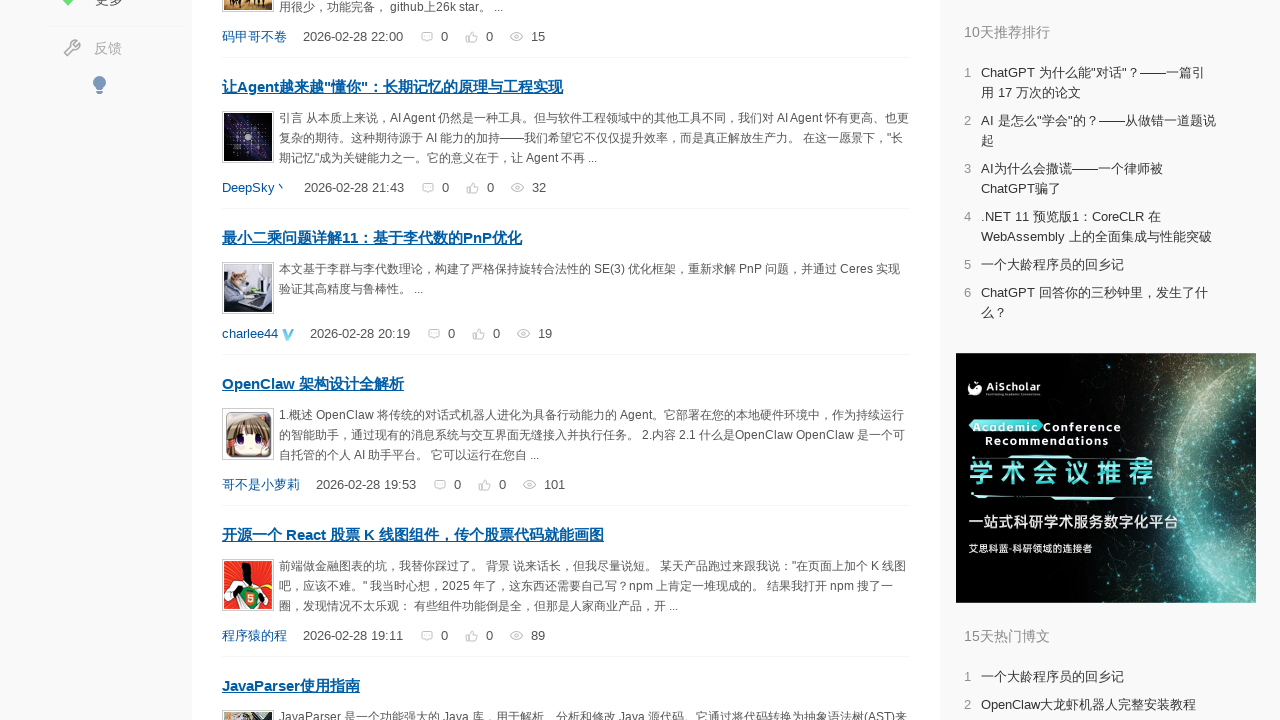

Scrolled page incrementally to position 484px
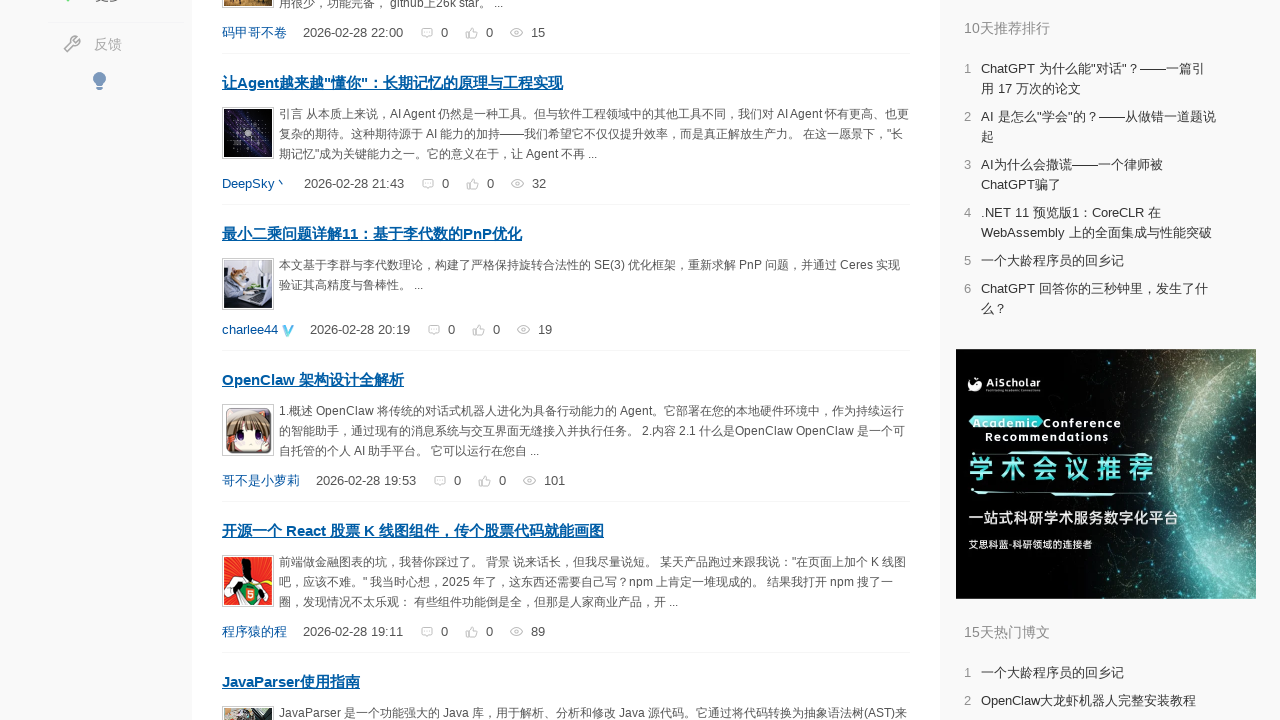

Scrolled page incrementally to position 488px
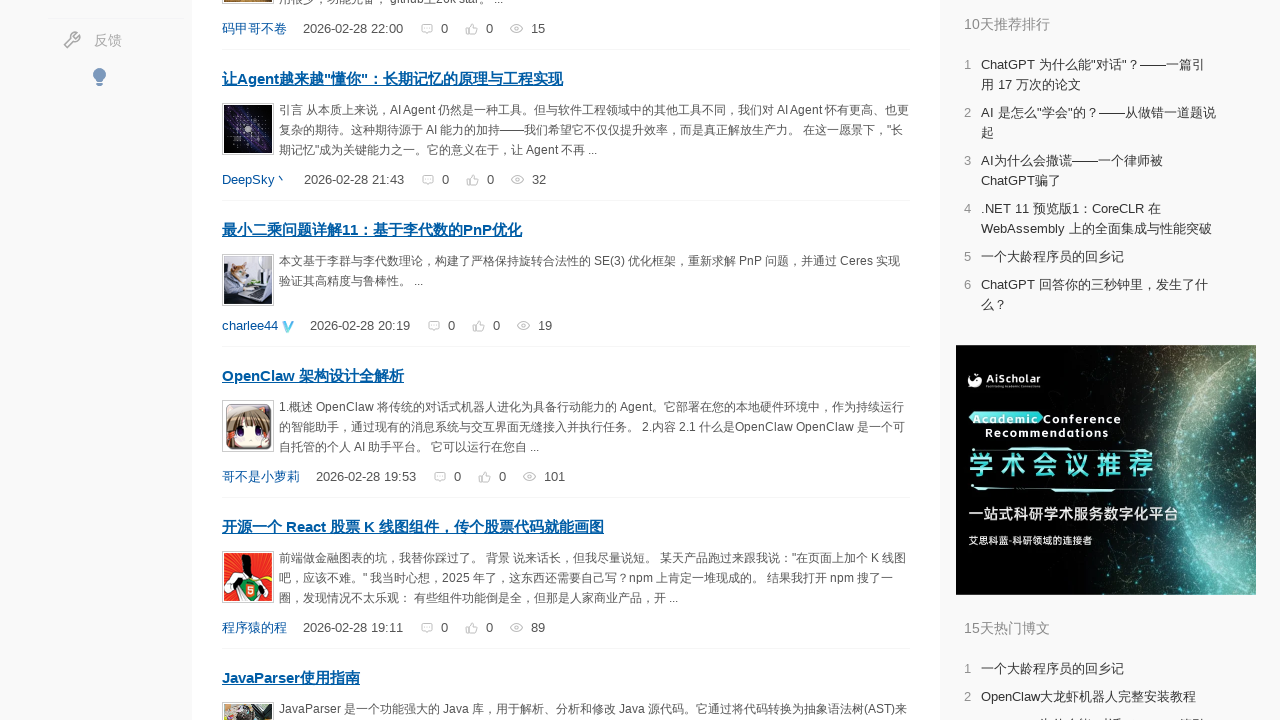

Scrolled page incrementally to position 492px
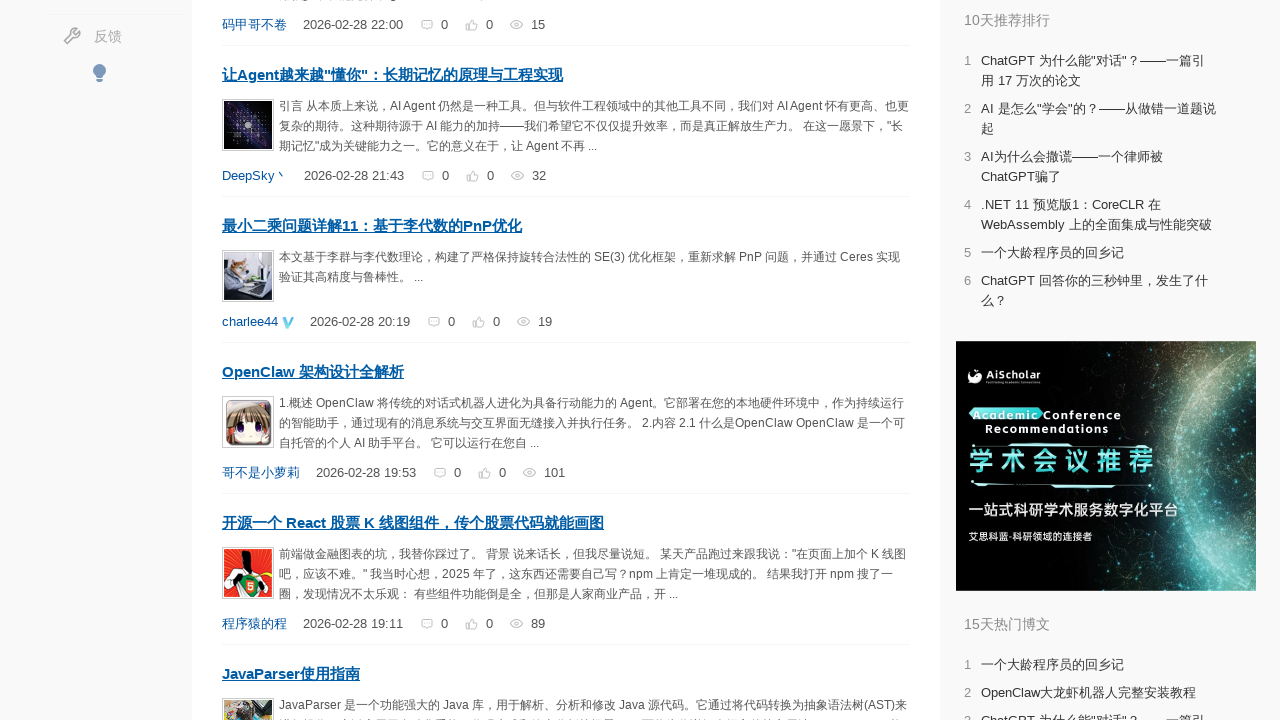

Scrolled page incrementally to position 496px
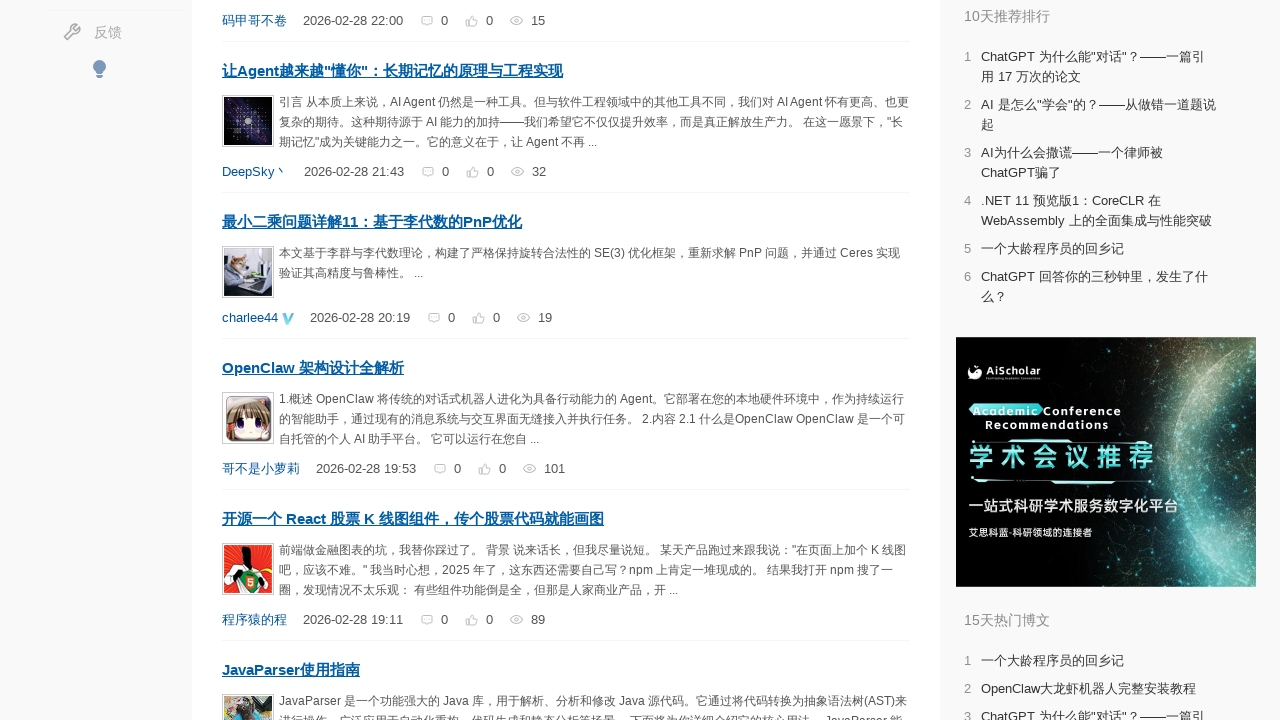

Scrolled page incrementally to position 500px
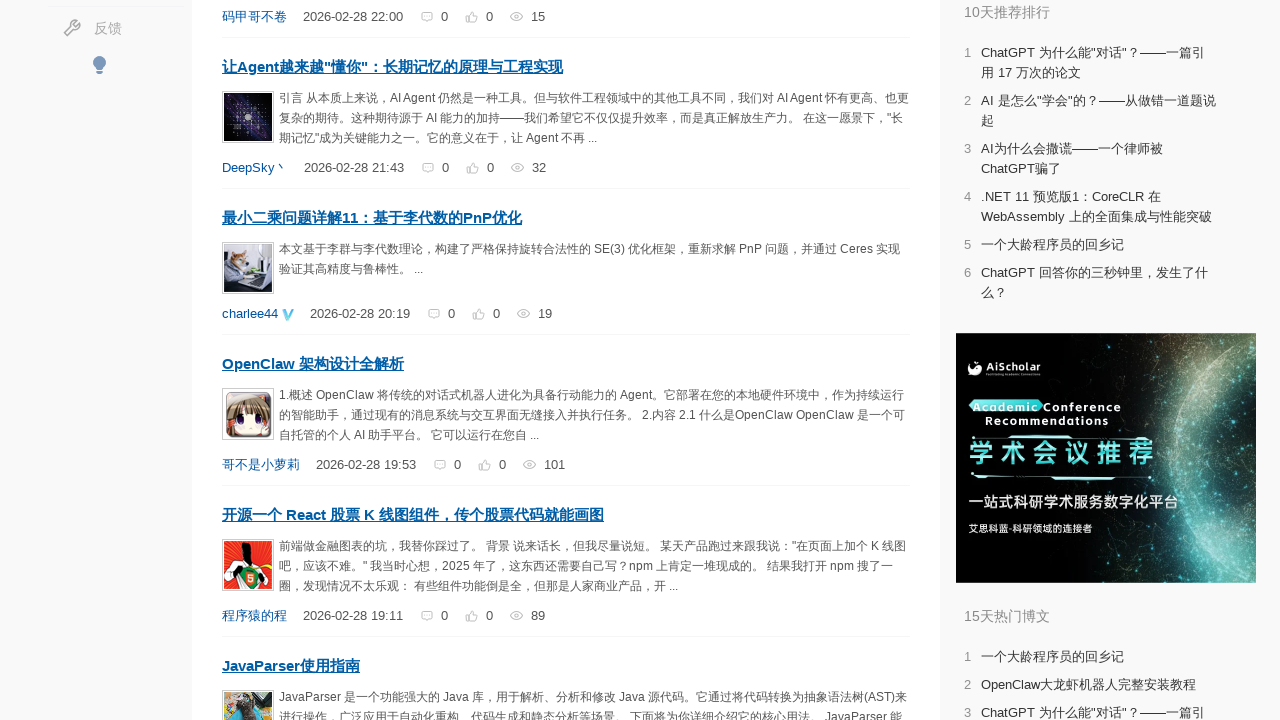

Scrolled page incrementally to position 504px
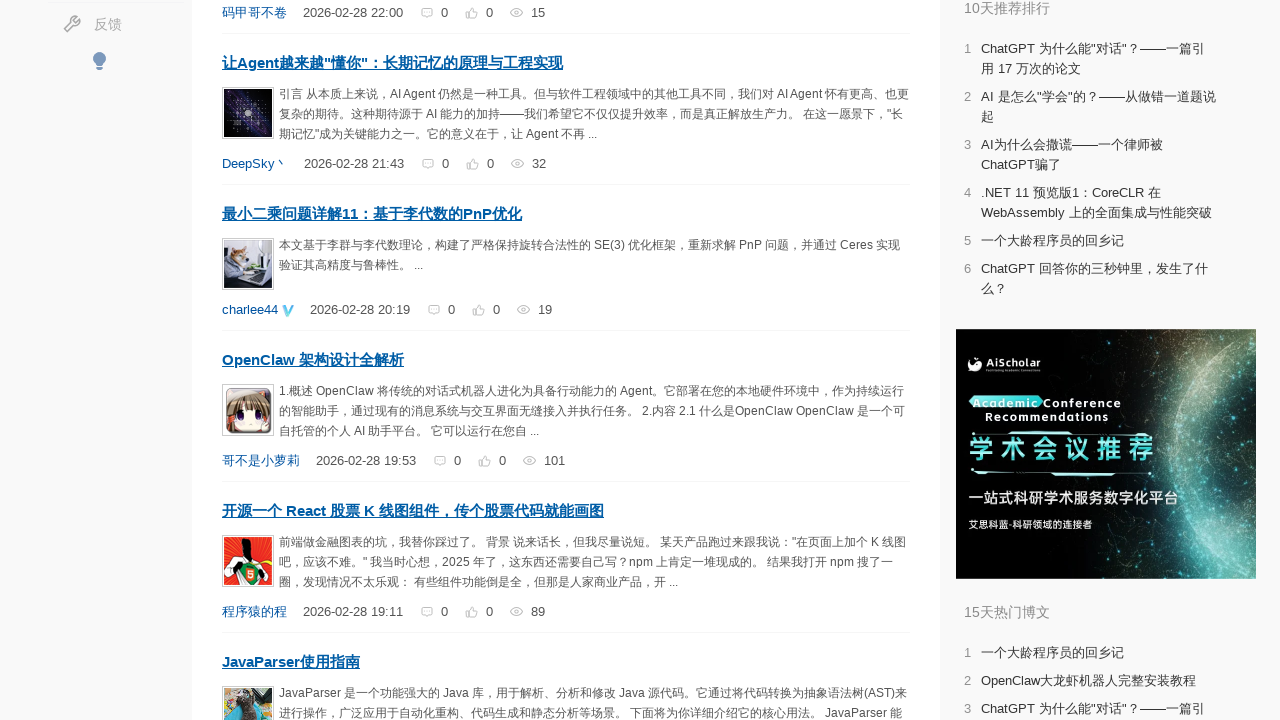

Scrolled page incrementally to position 508px
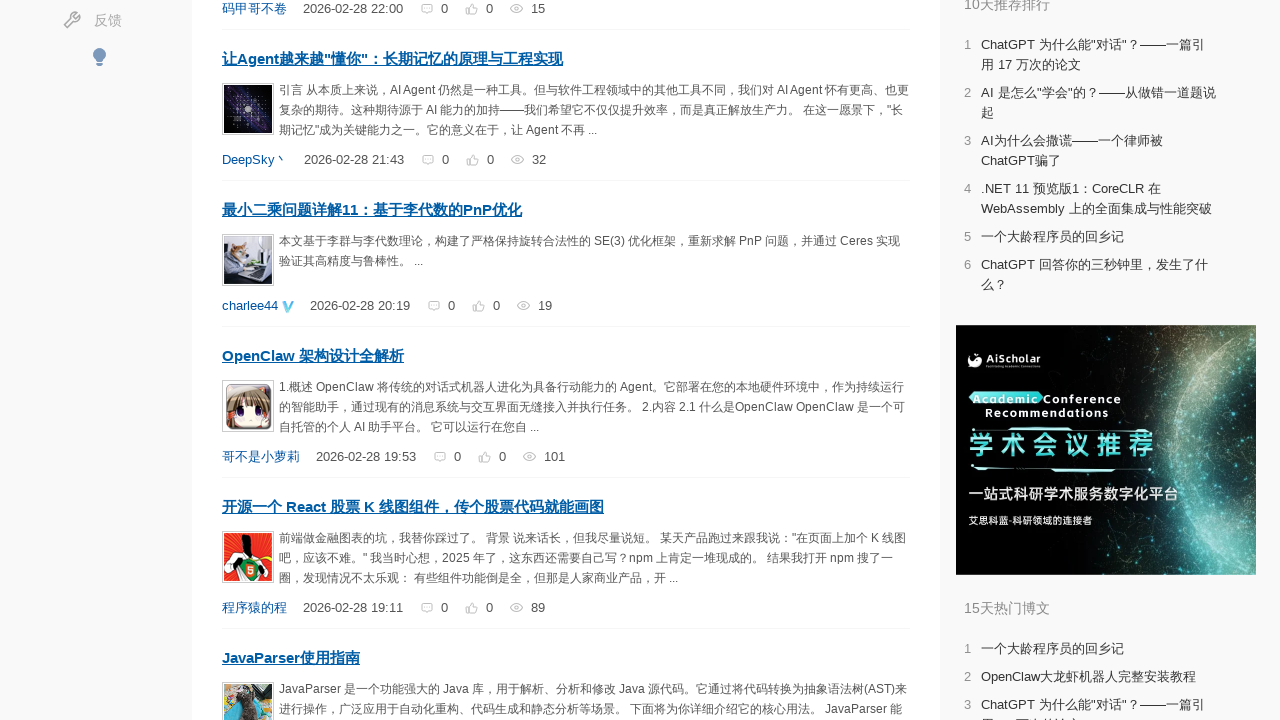

Scrolled page incrementally to position 512px
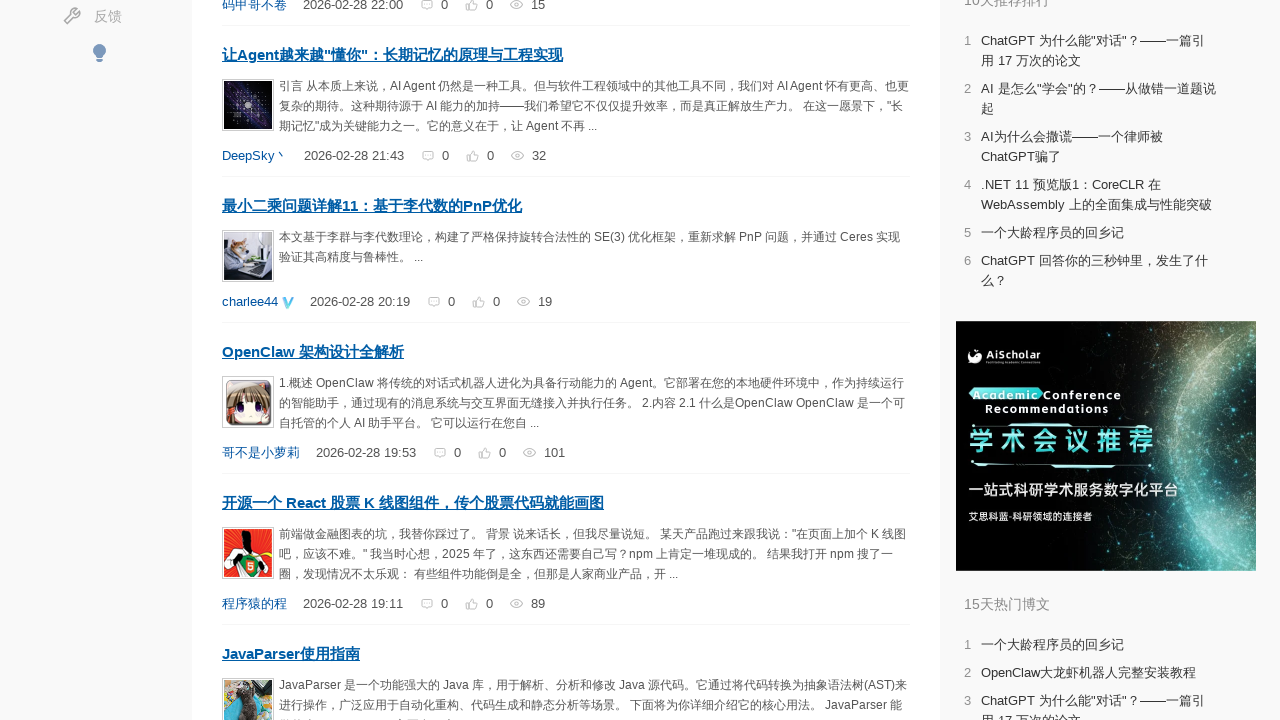

Scrolled page incrementally to position 516px
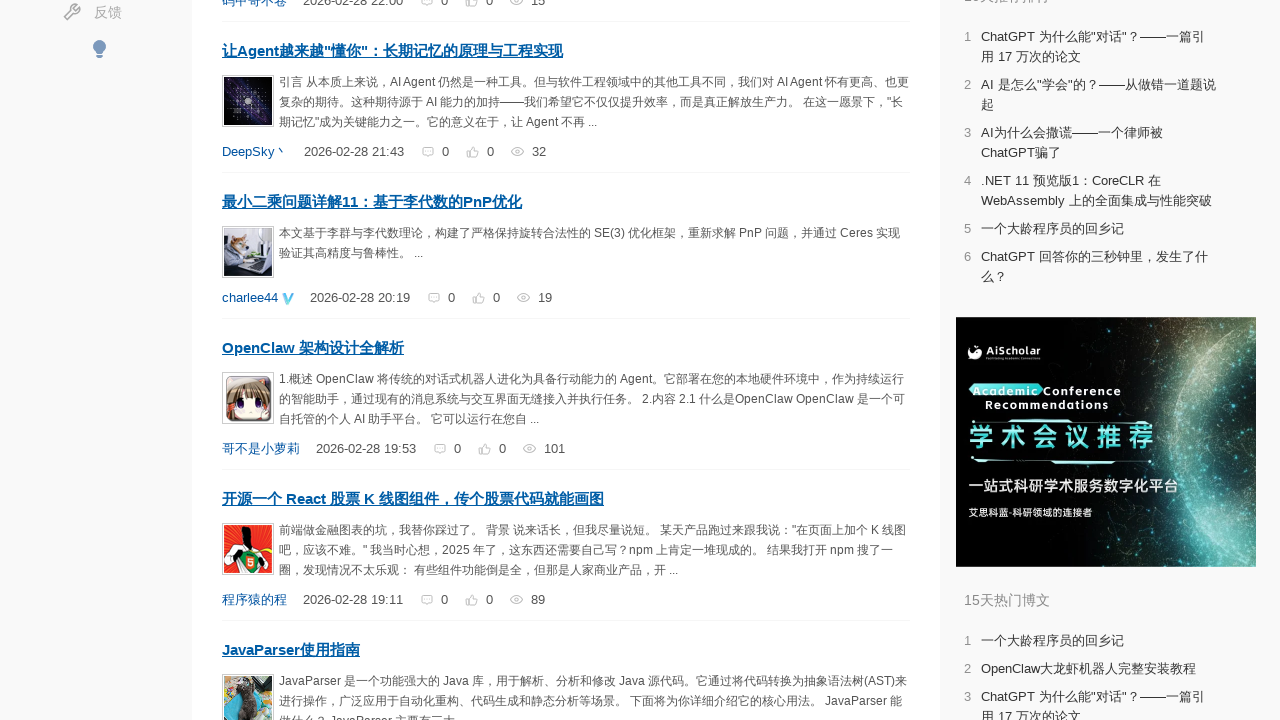

Scrolled page incrementally to position 520px
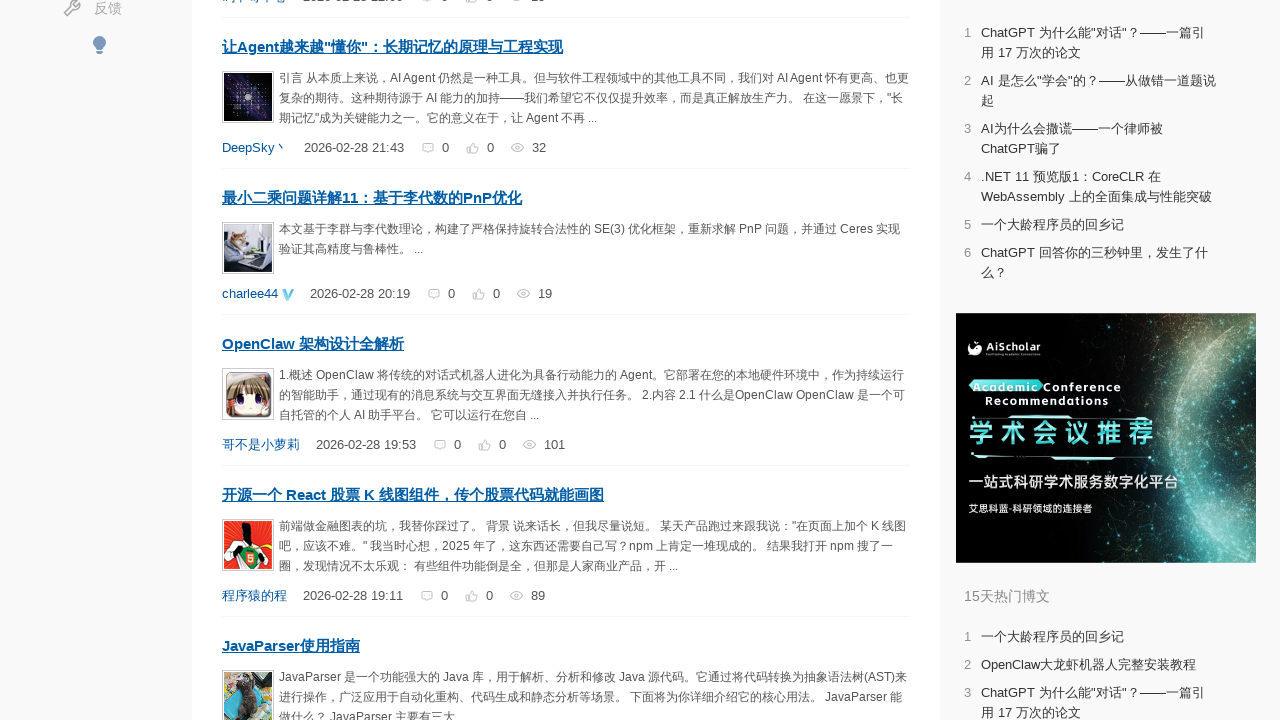

Scrolled page incrementally to position 524px
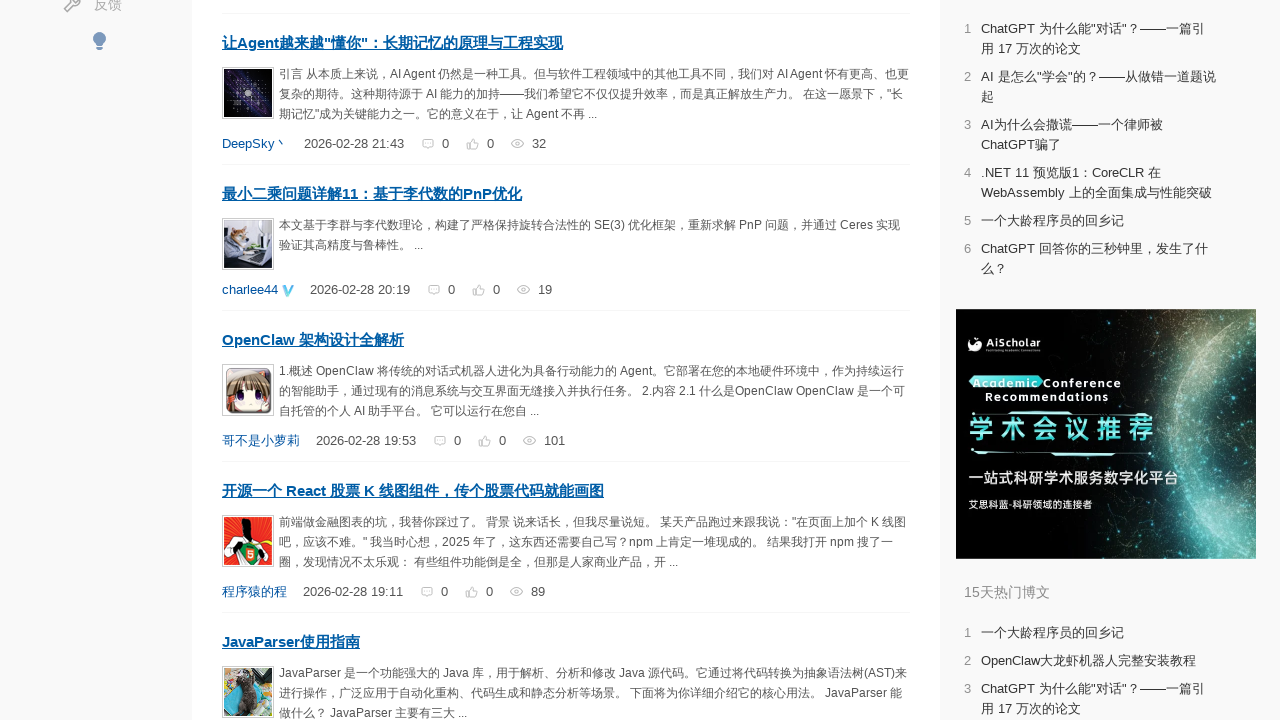

Scrolled page incrementally to position 528px
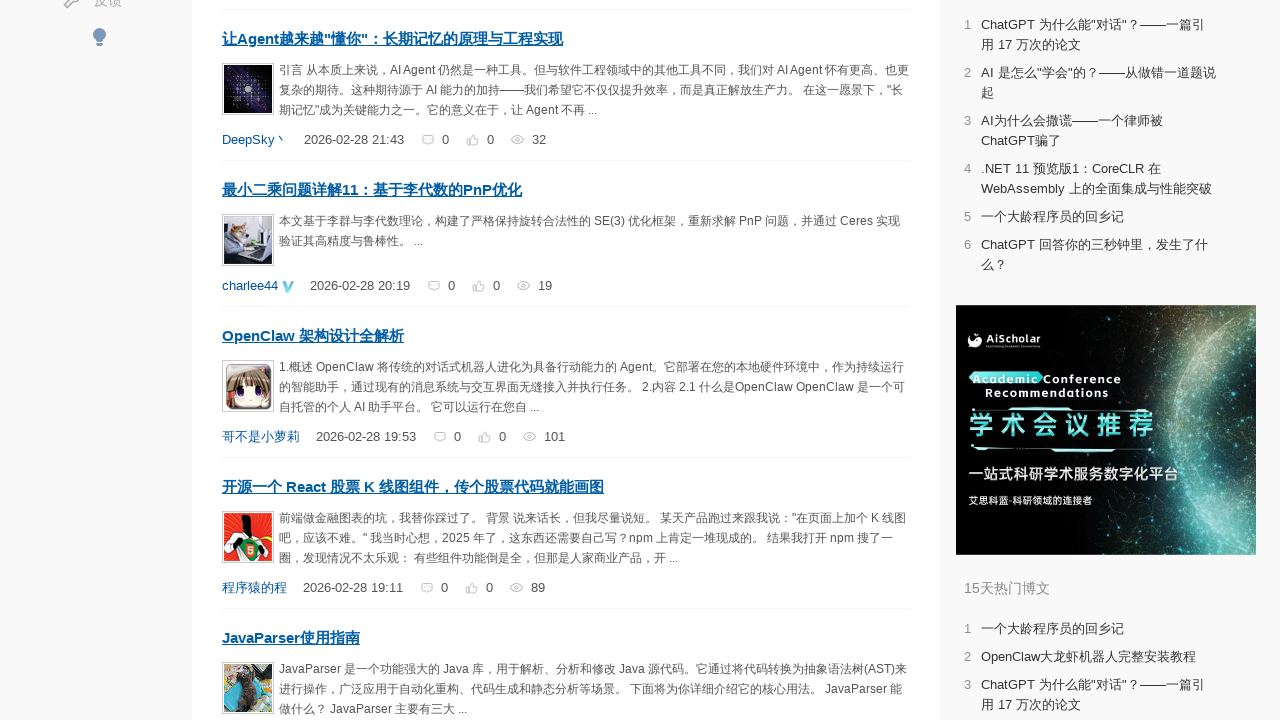

Scrolled page incrementally to position 532px
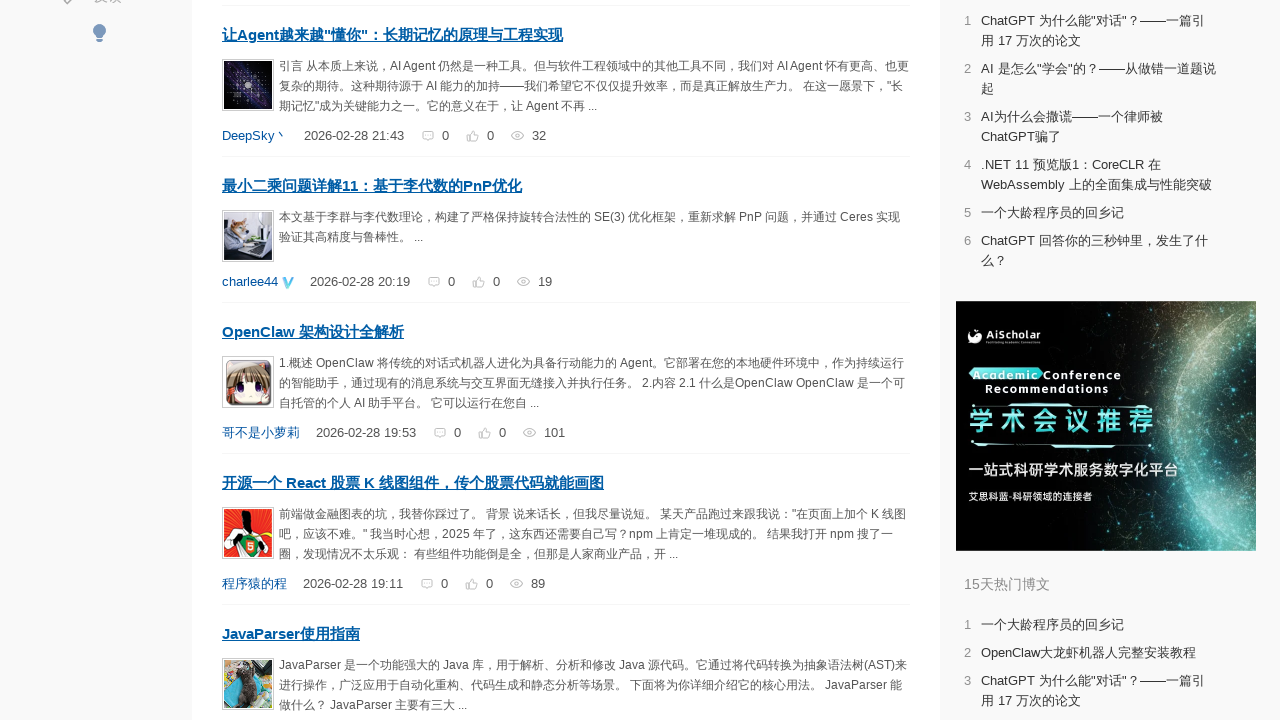

Scrolled page incrementally to position 536px
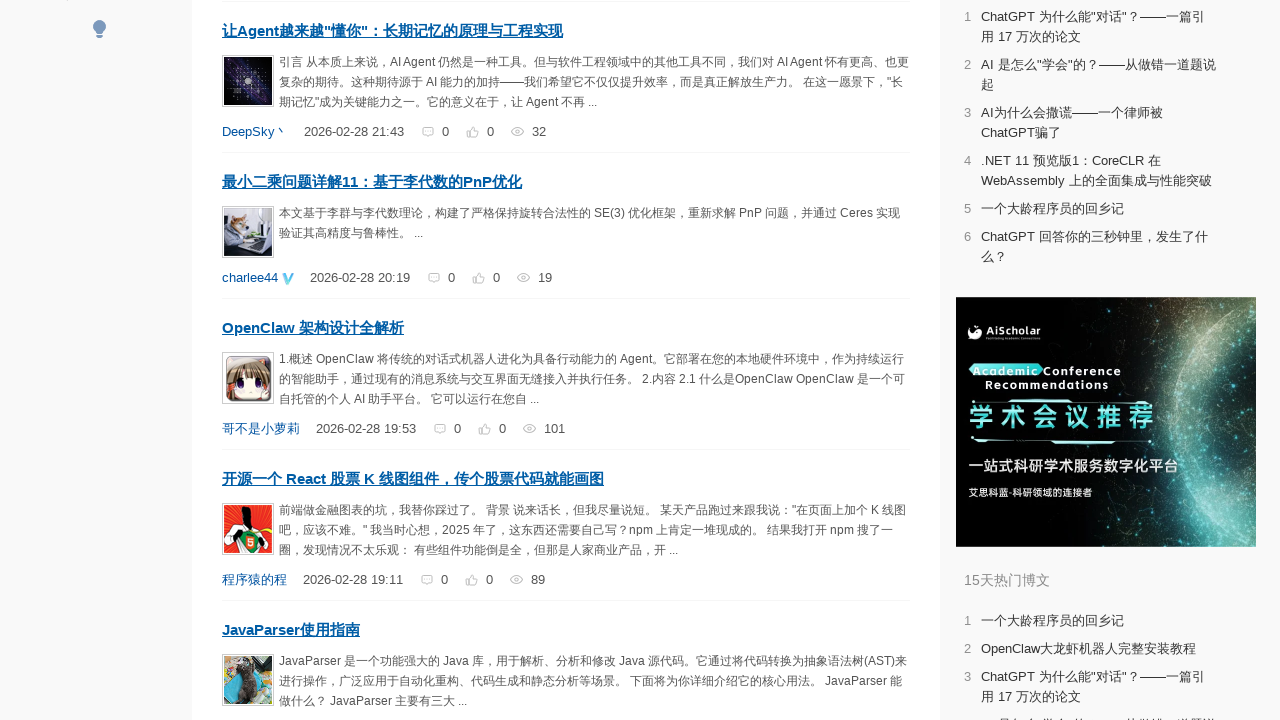

Scrolled page incrementally to position 540px
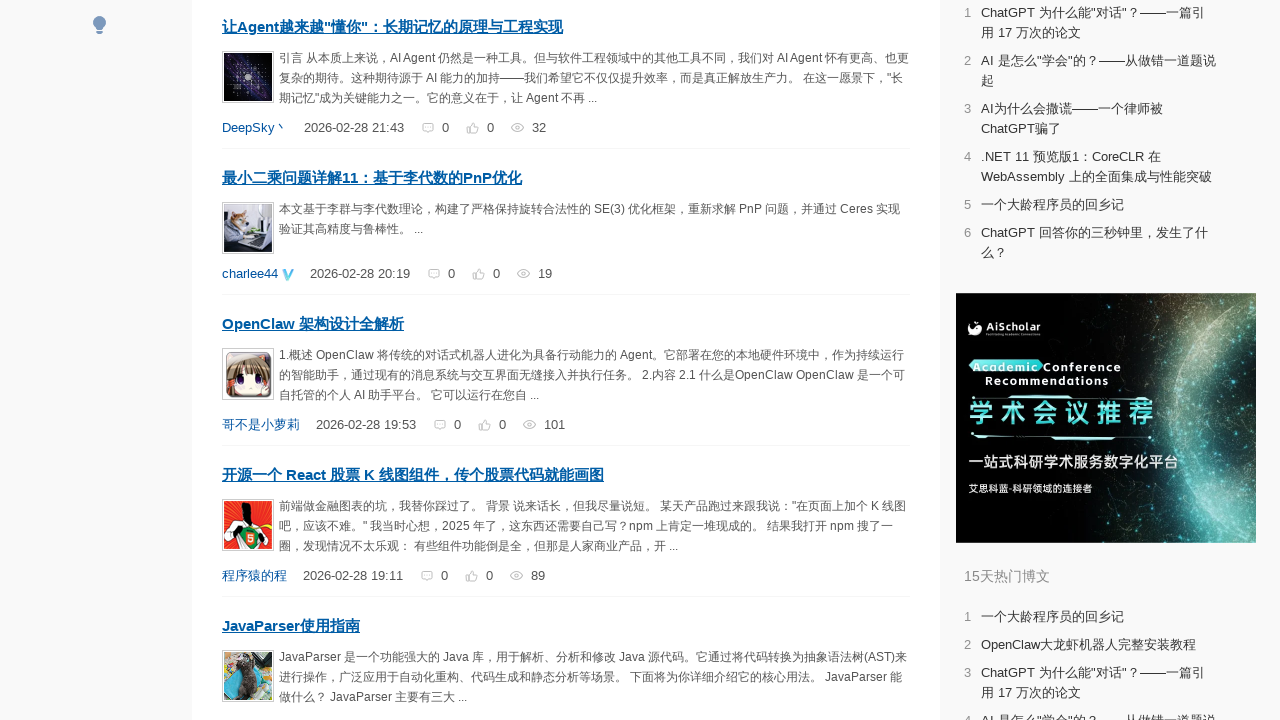

Scrolled page incrementally to position 544px
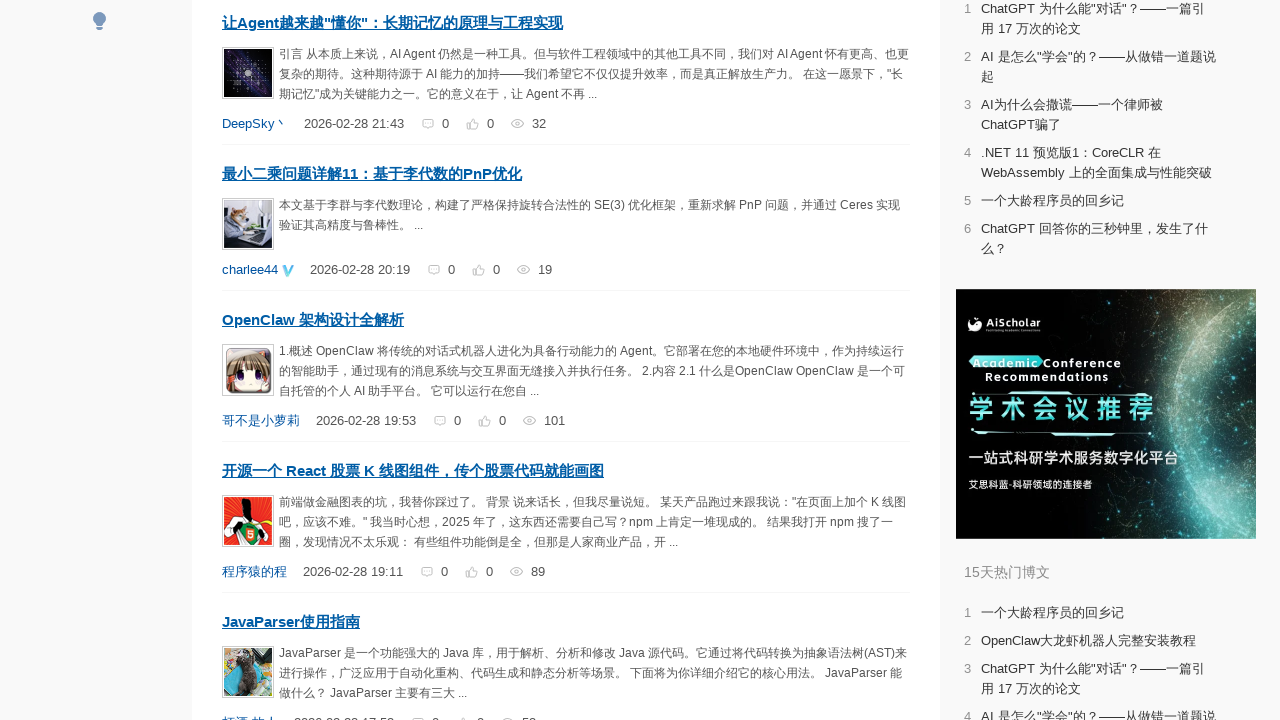

Scrolled page incrementally to position 548px
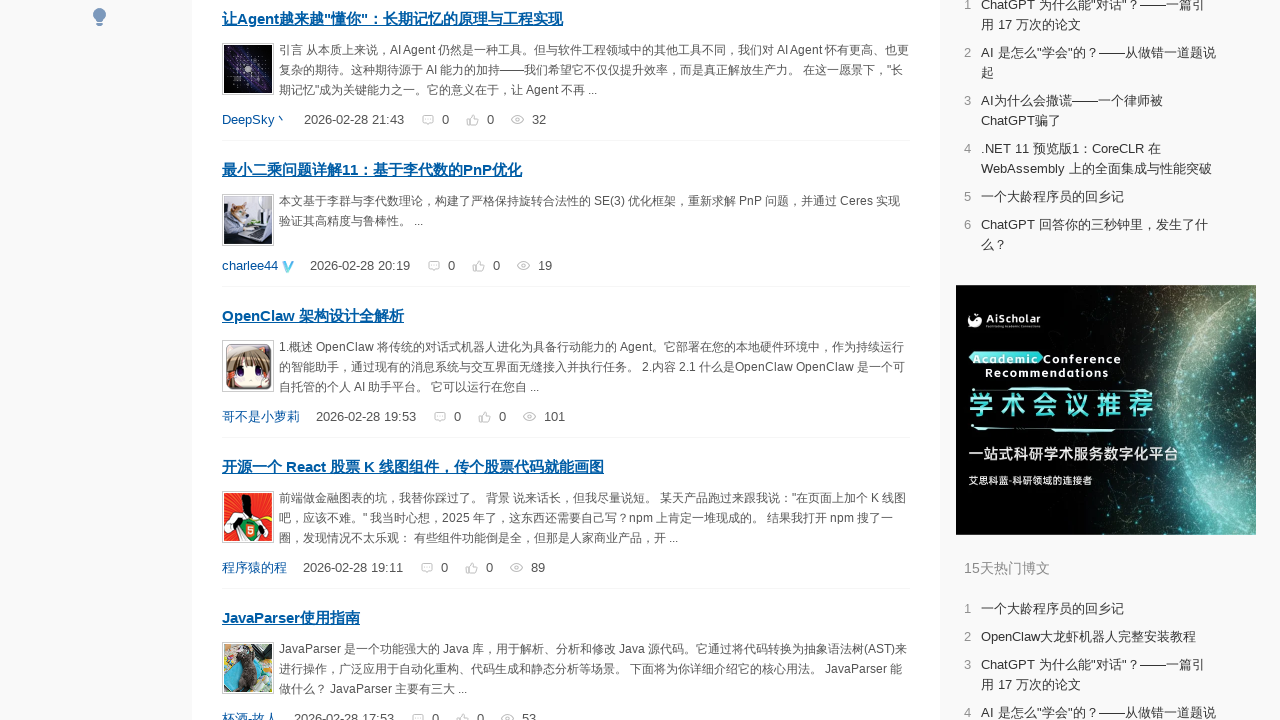

Scrolled page incrementally to position 552px
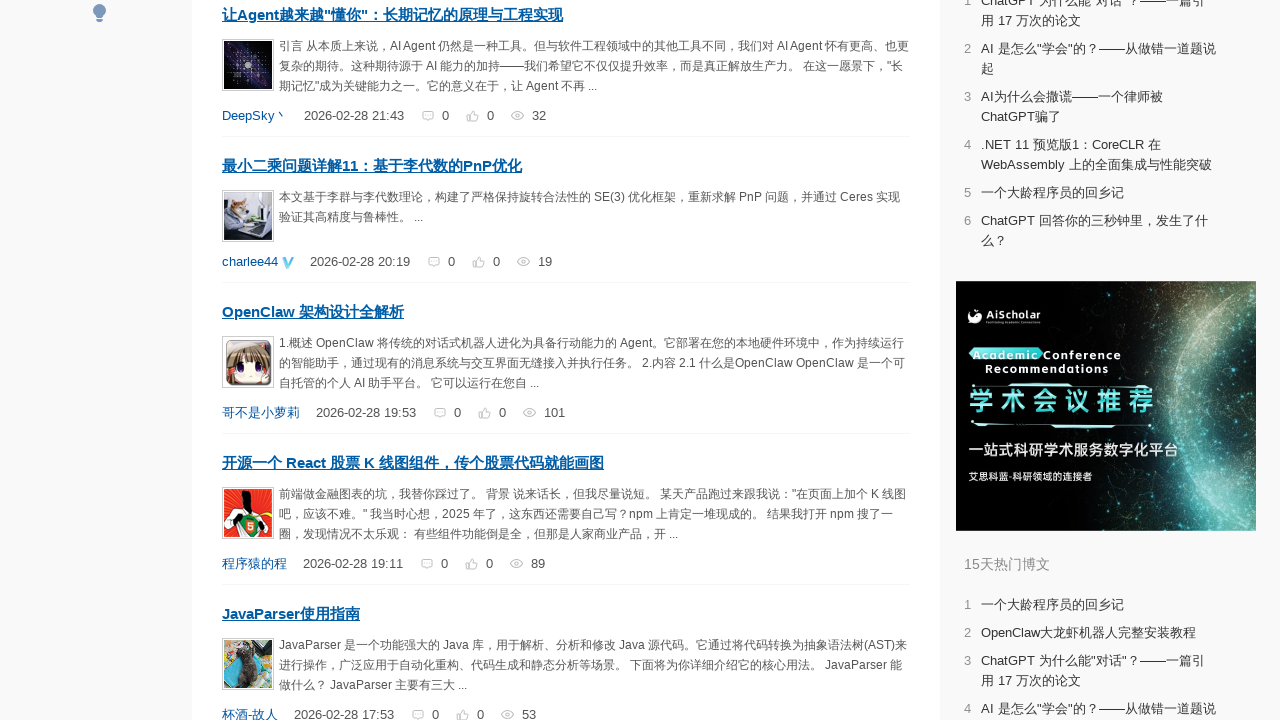

Scrolled page incrementally to position 556px
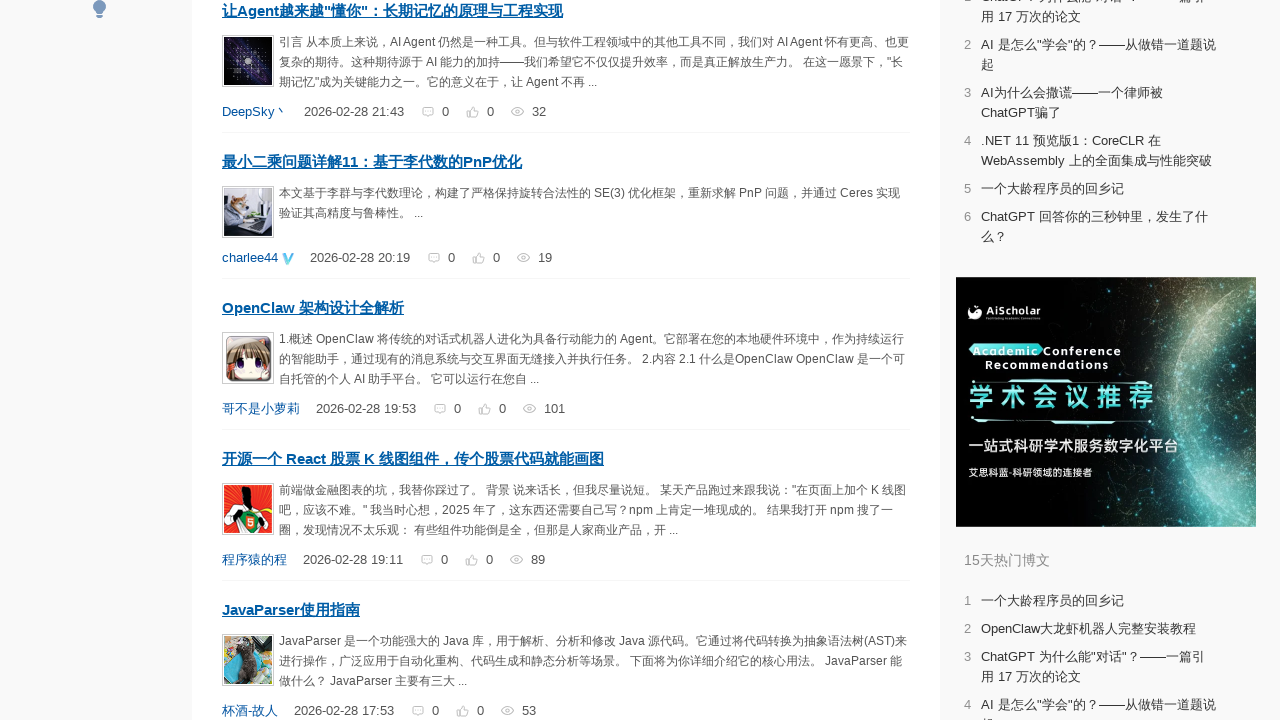

Scrolled page incrementally to position 560px
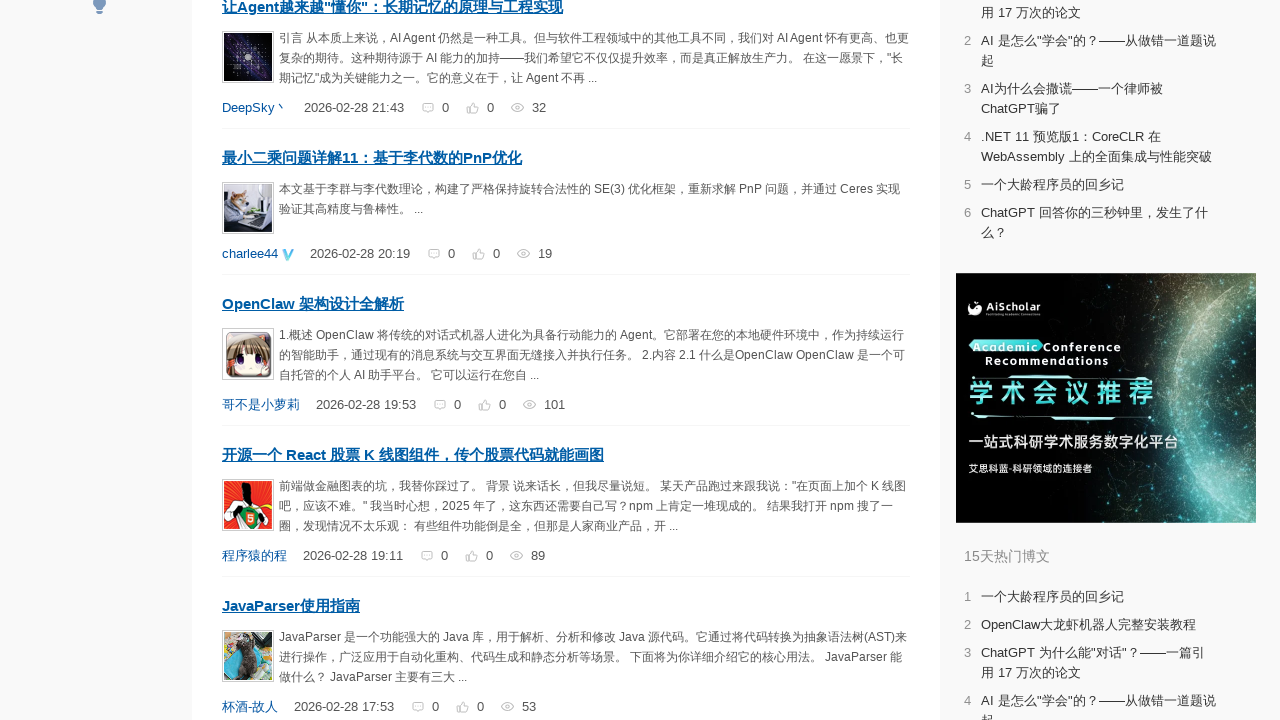

Scrolled page incrementally to position 564px
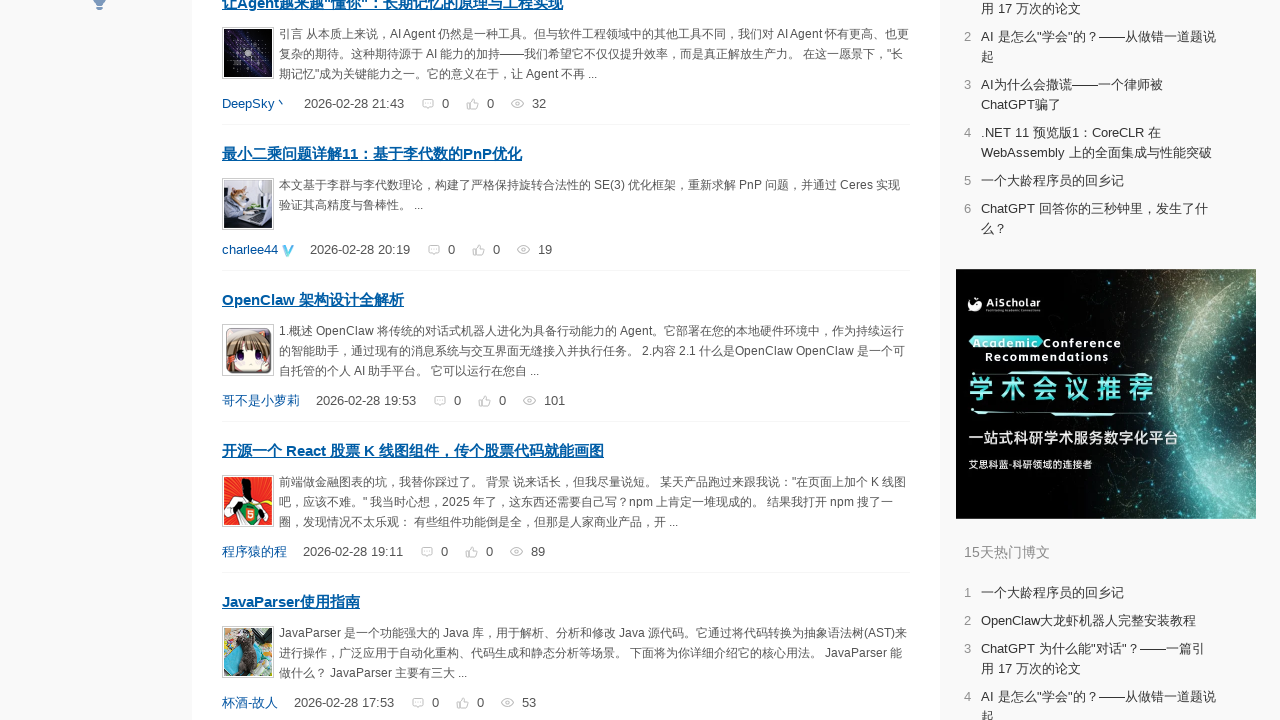

Scrolled page incrementally to position 568px
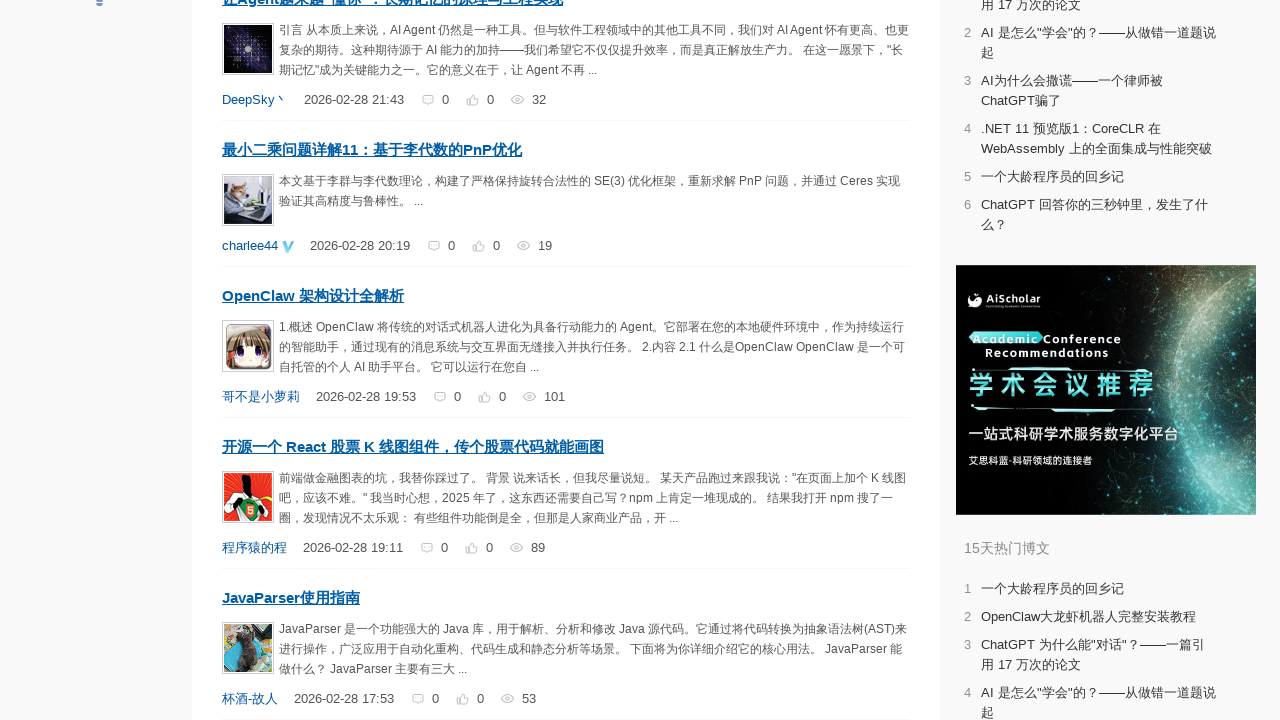

Scrolled page incrementally to position 572px
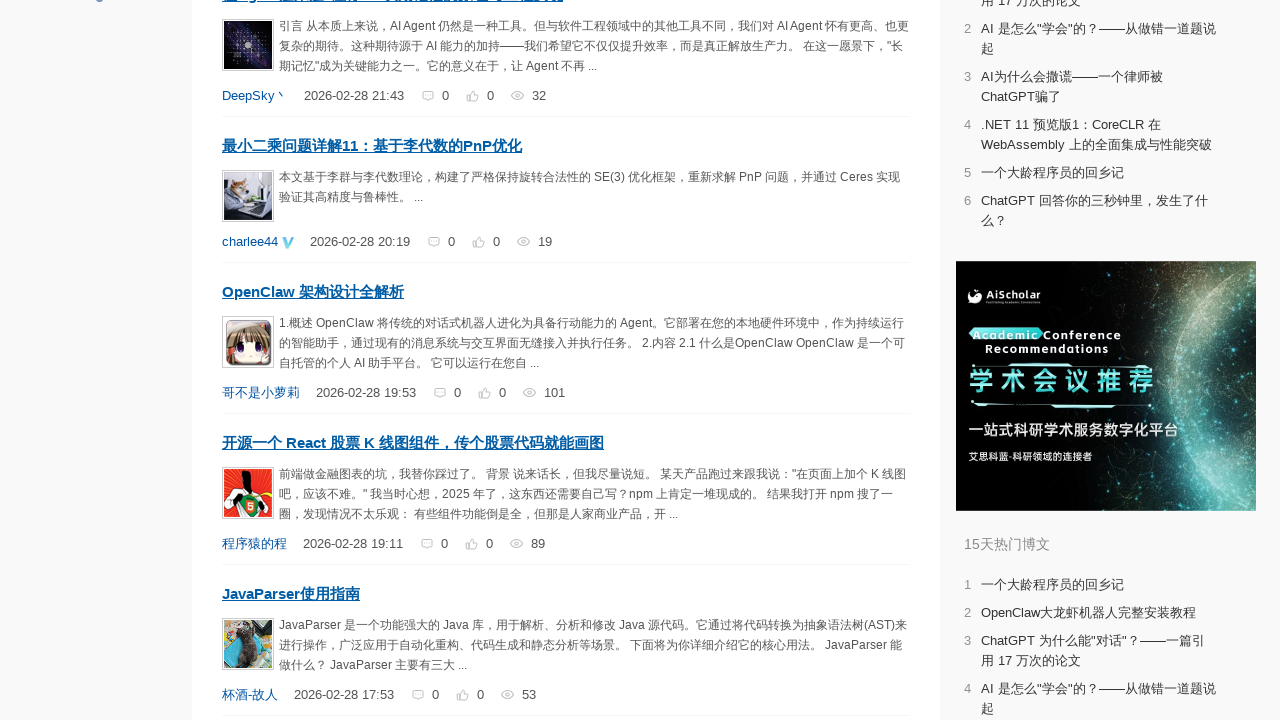

Scrolled page incrementally to position 576px
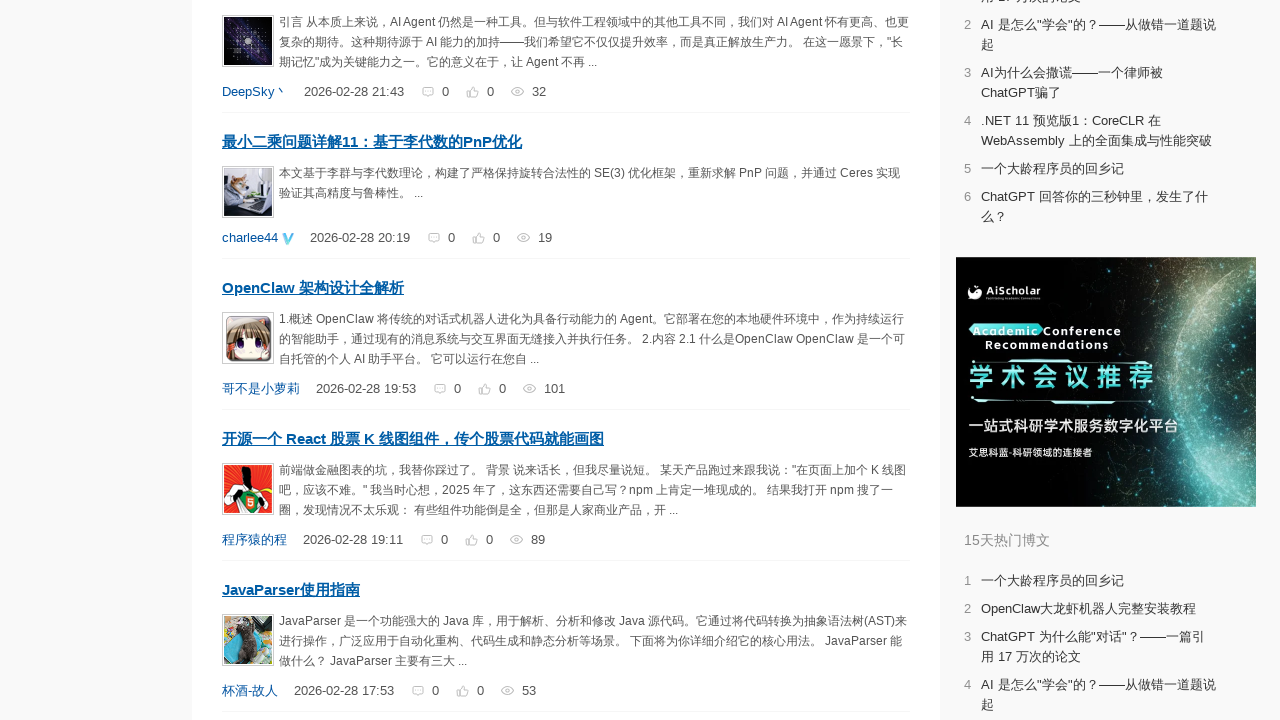

Scrolled page incrementally to position 580px
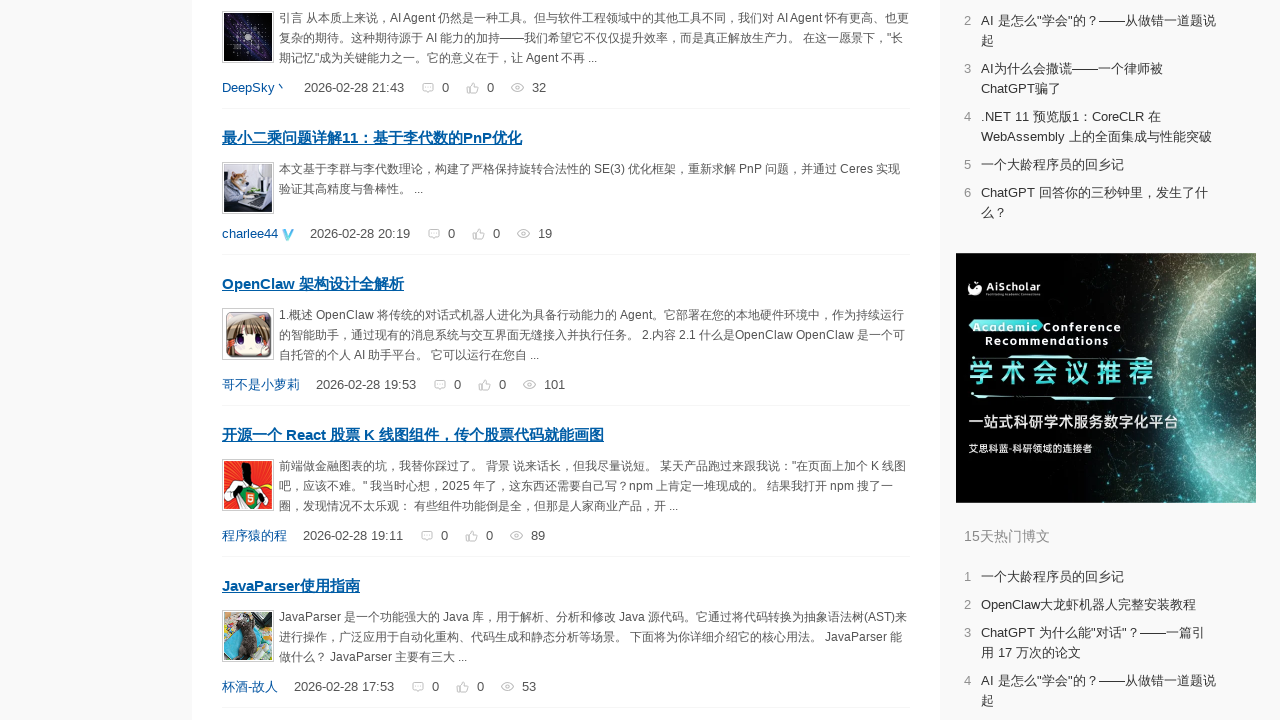

Scrolled page incrementally to position 584px
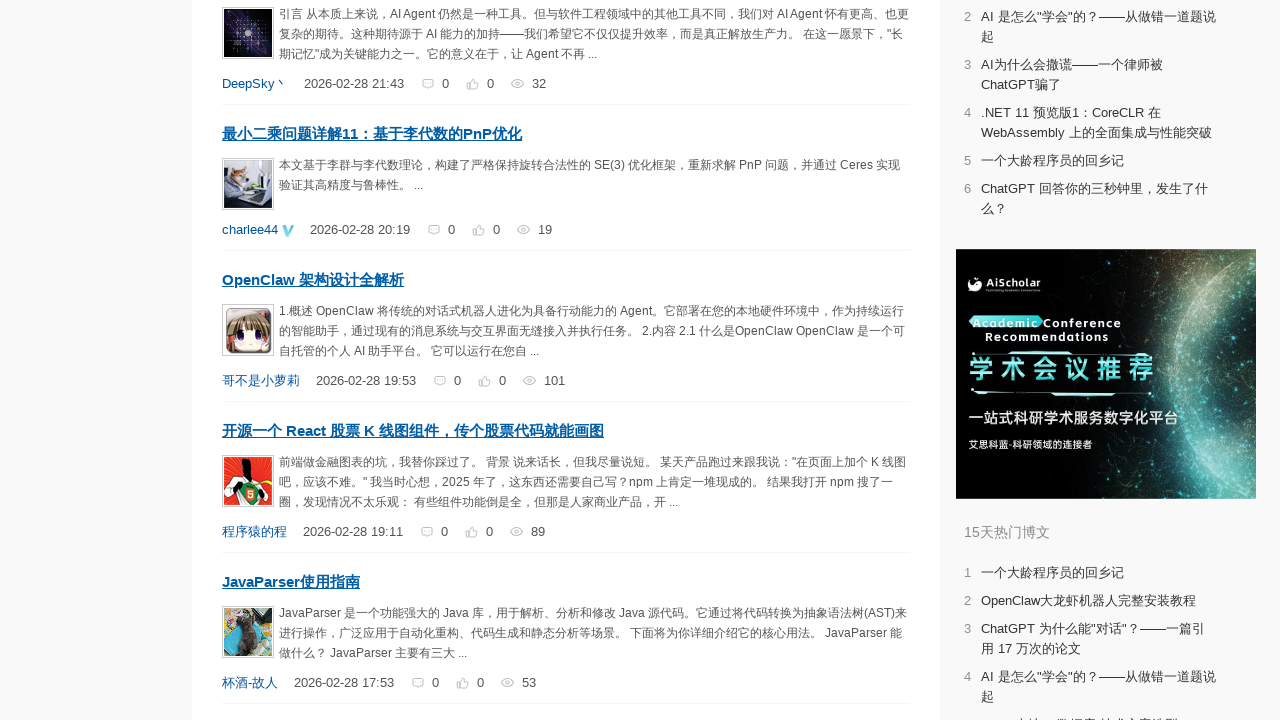

Scrolled page incrementally to position 588px
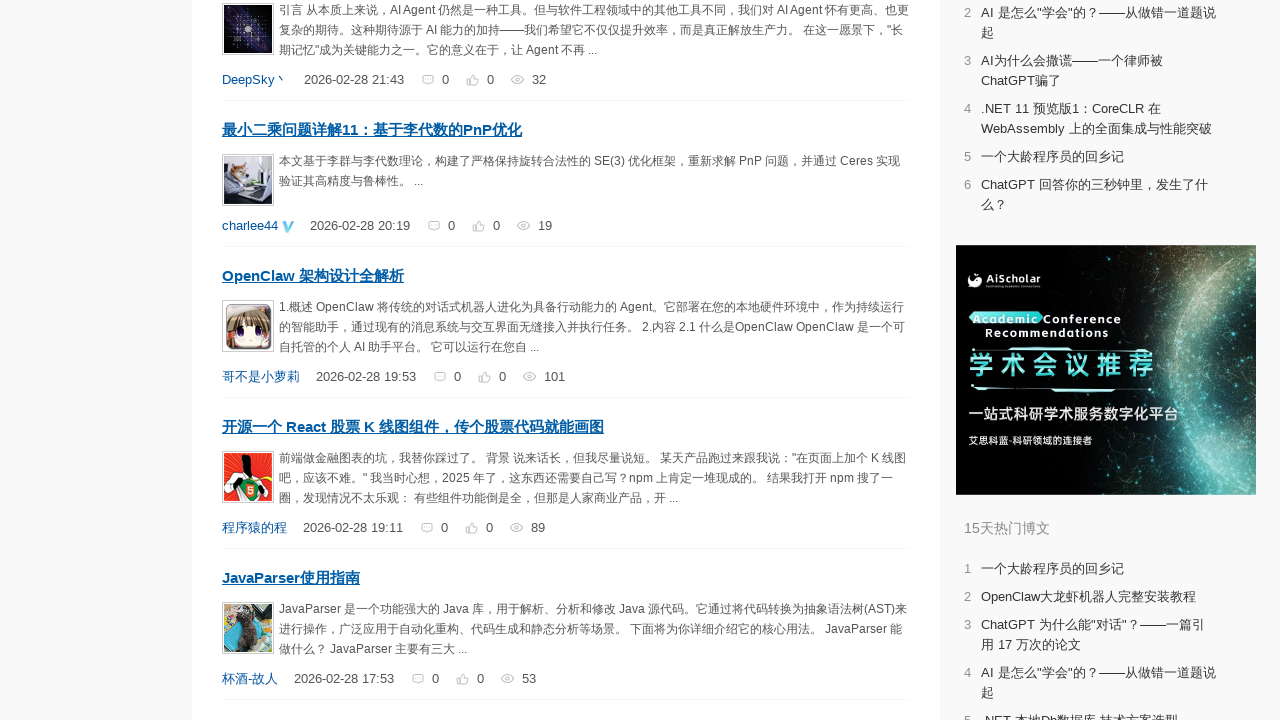

Scrolled page incrementally to position 592px
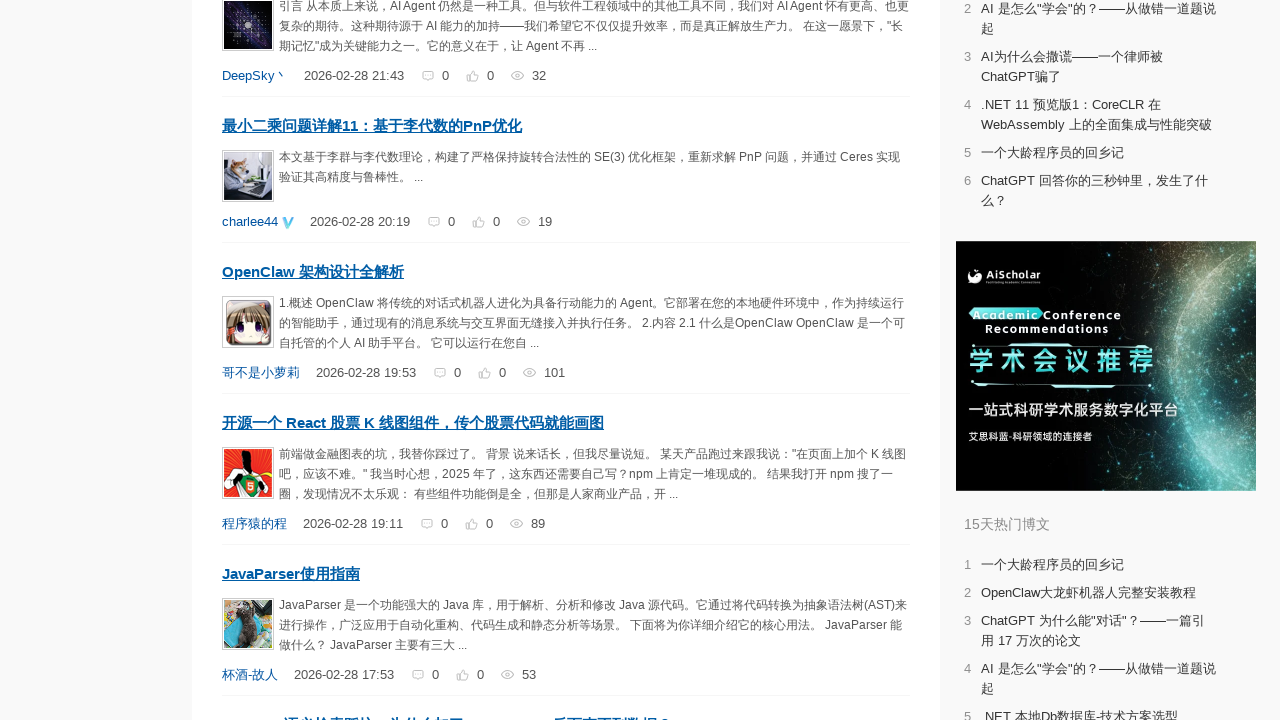

Scrolled page incrementally to position 596px
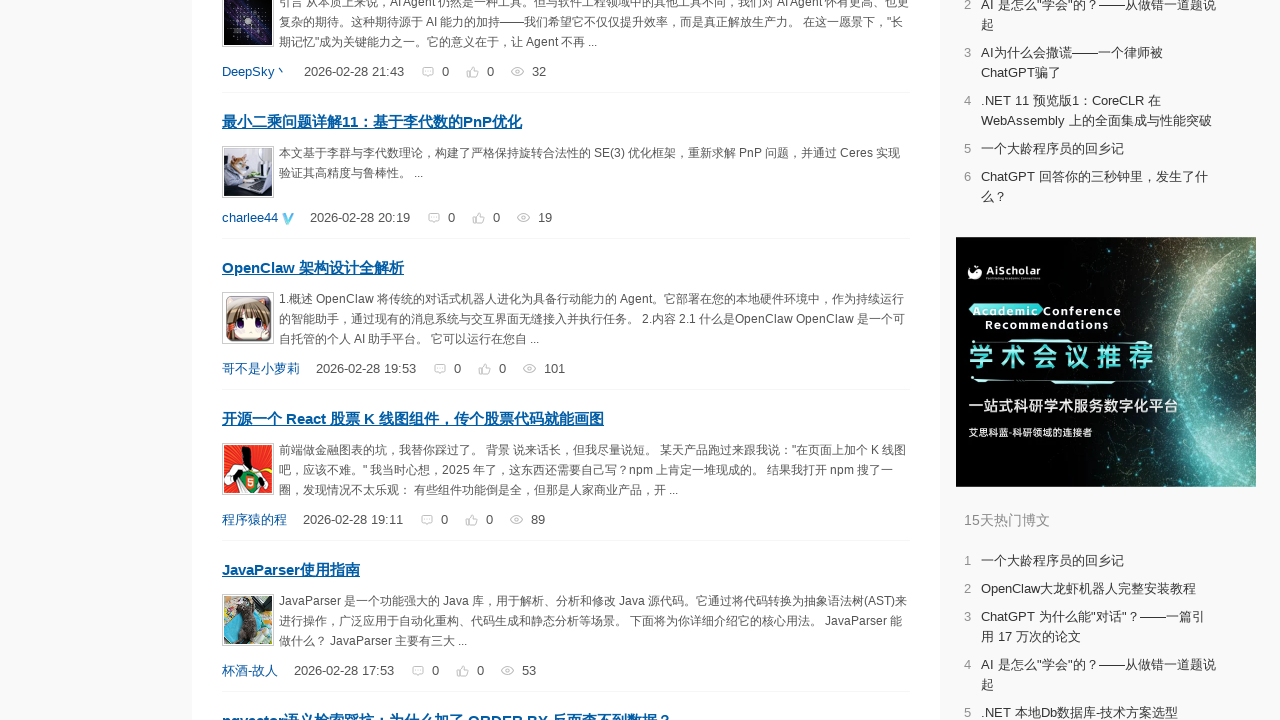

Scrolled page incrementally to position 600px
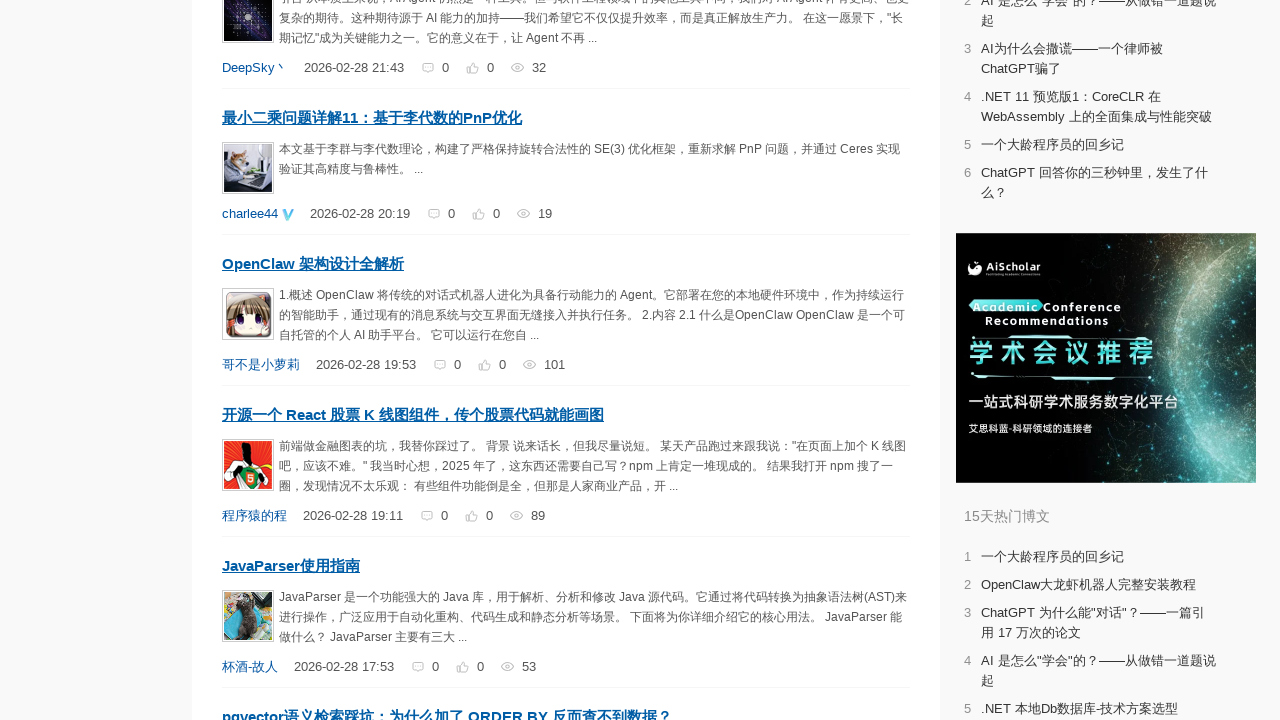

Scrolled page incrementally to position 604px
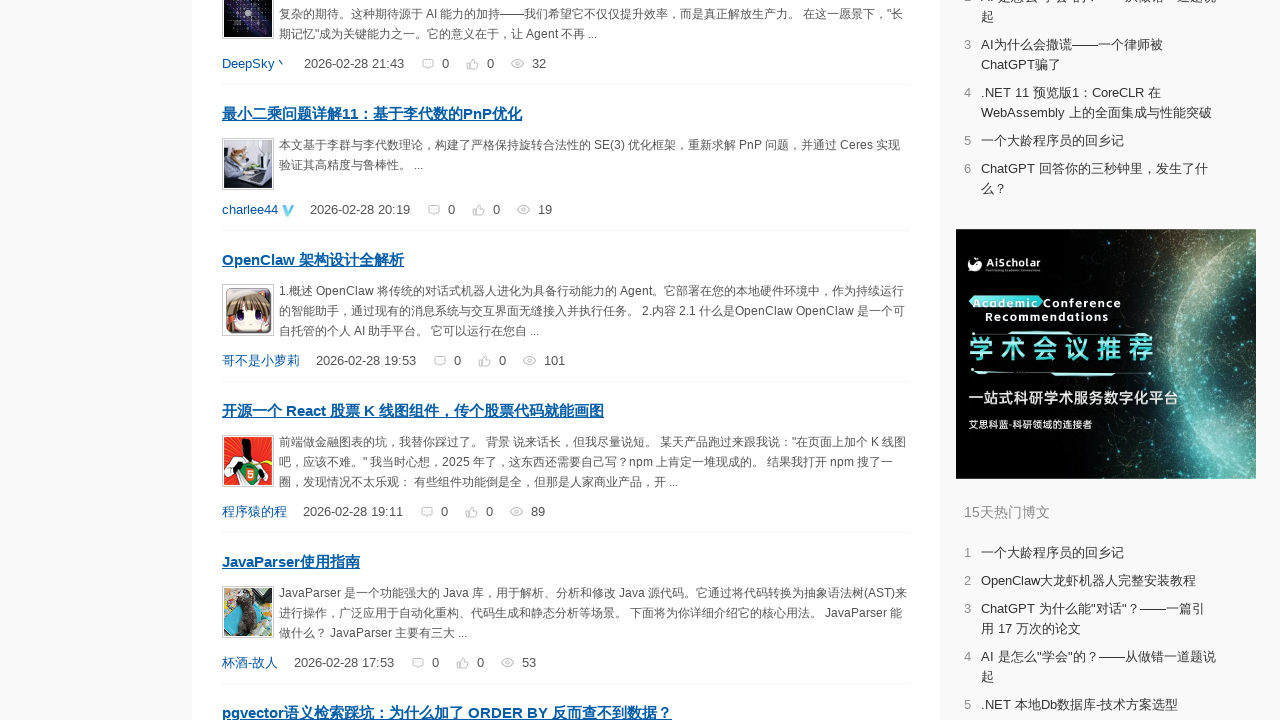

Scrolled page incrementally to position 608px
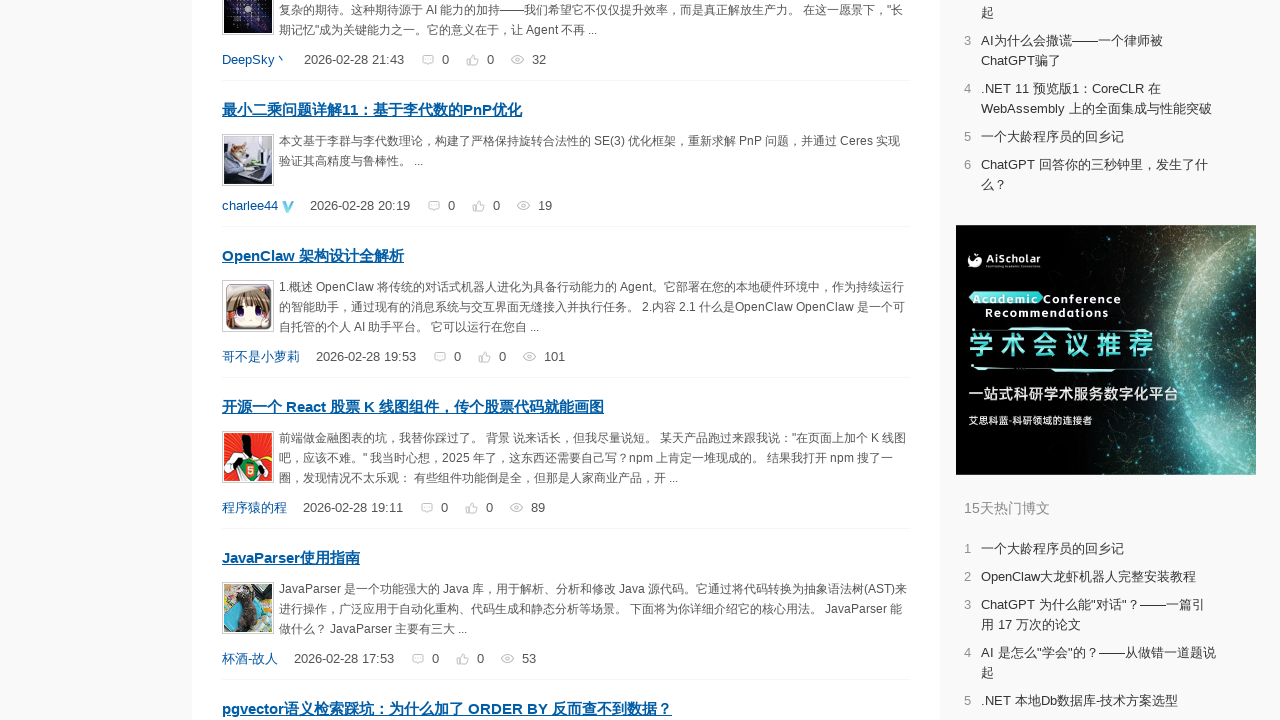

Scrolled page incrementally to position 612px
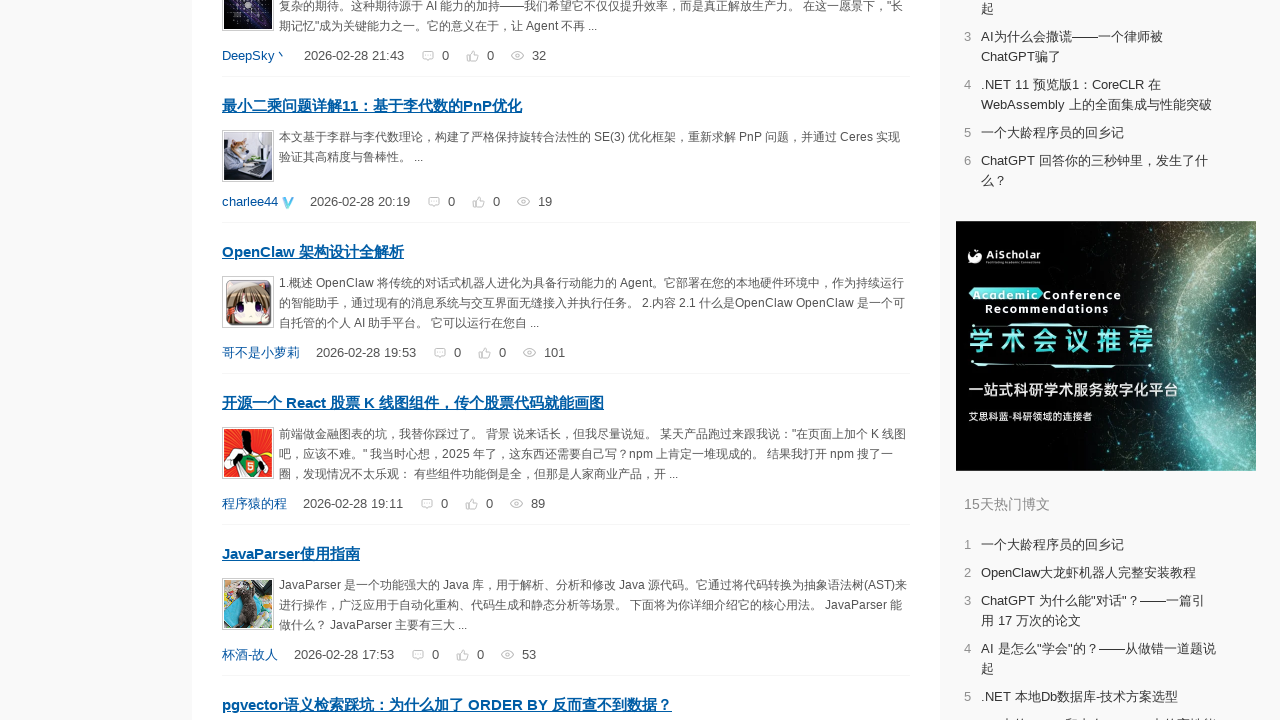

Scrolled page incrementally to position 616px
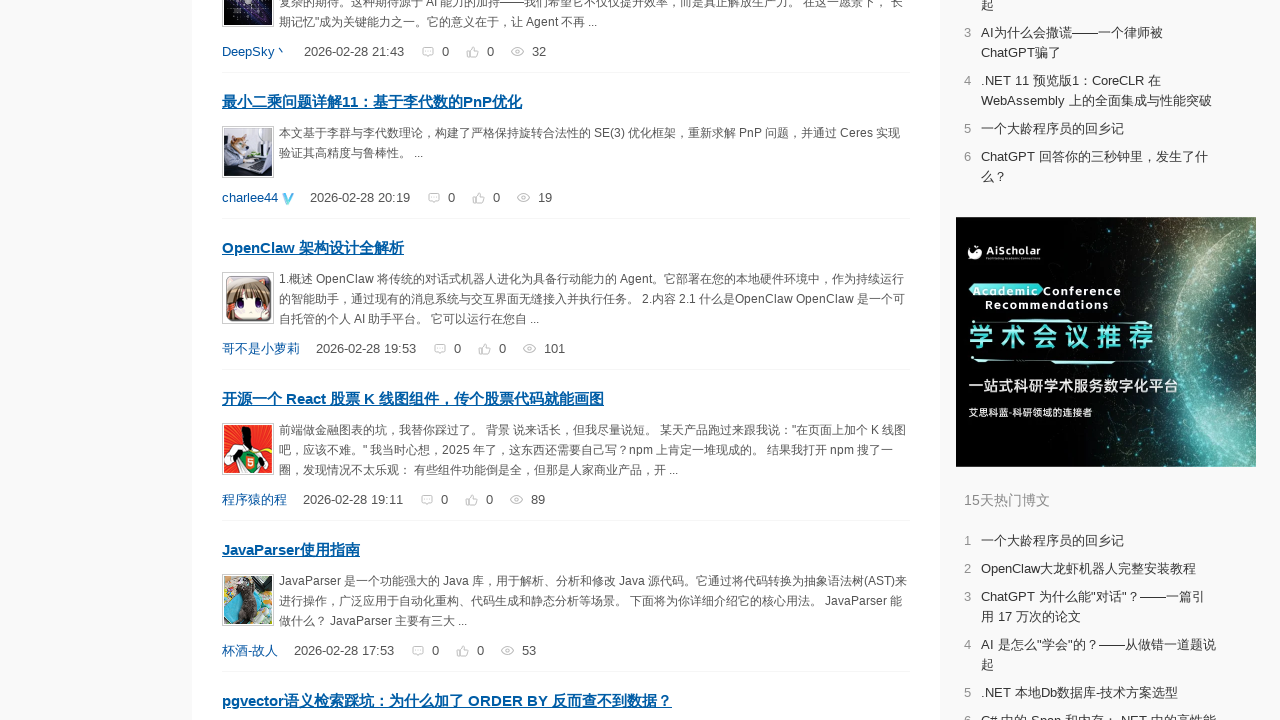

Scrolled page incrementally to position 620px
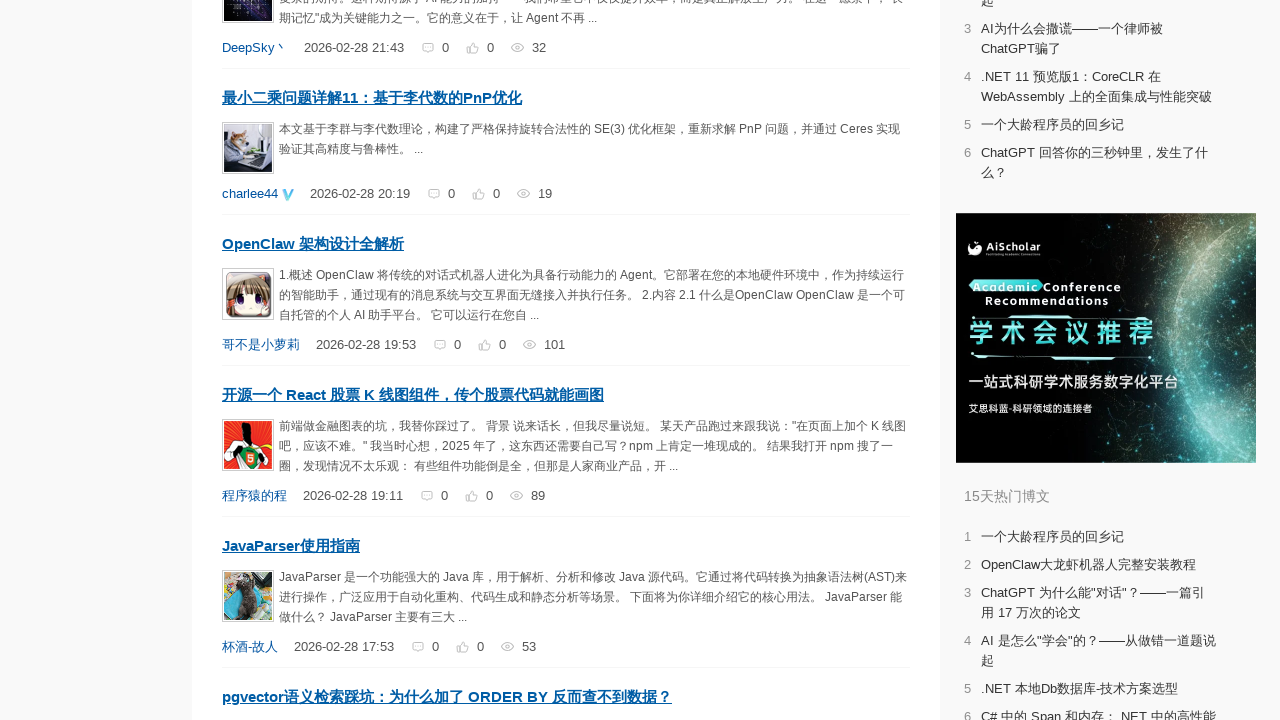

Scrolled page incrementally to position 624px
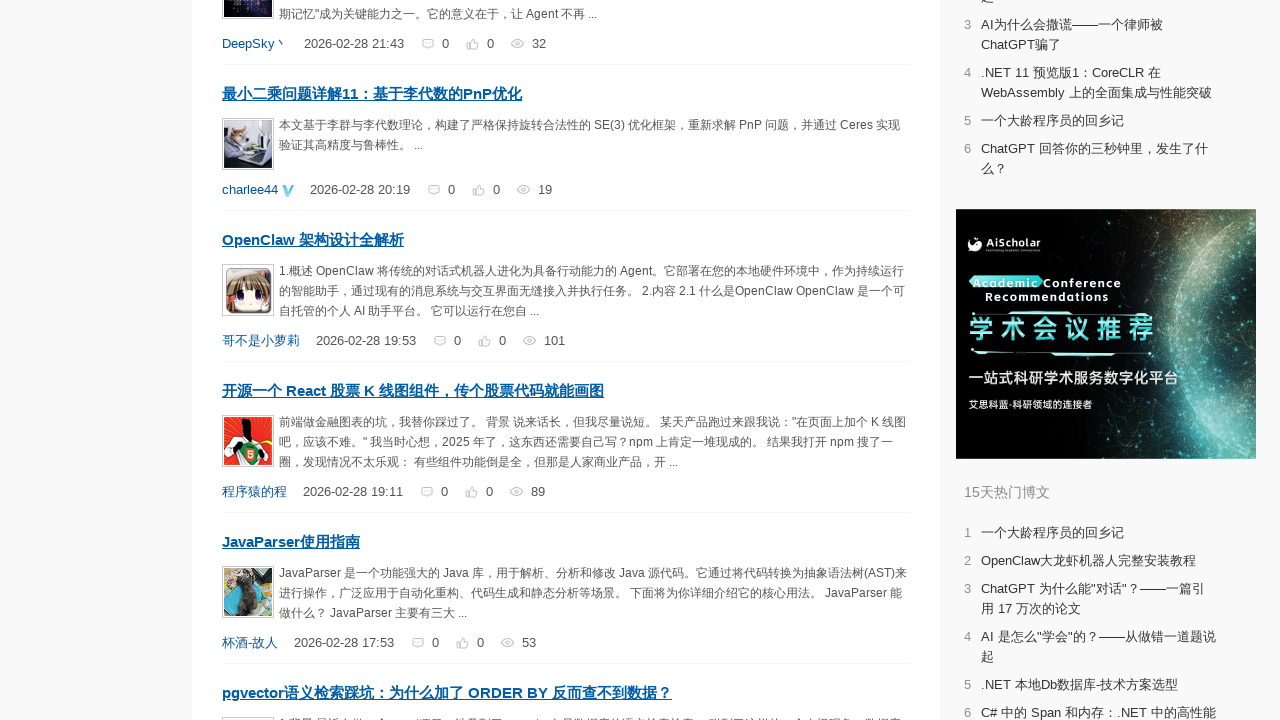

Scrolled page incrementally to position 628px
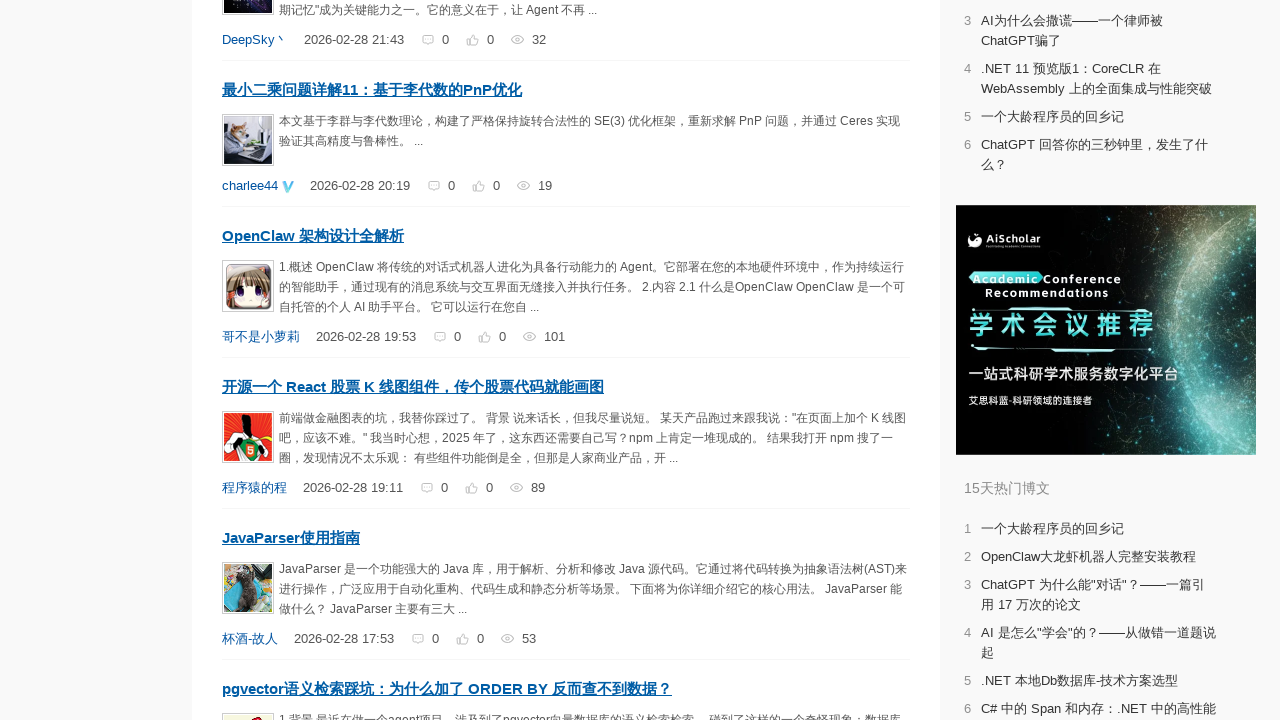

Scrolled page incrementally to position 632px
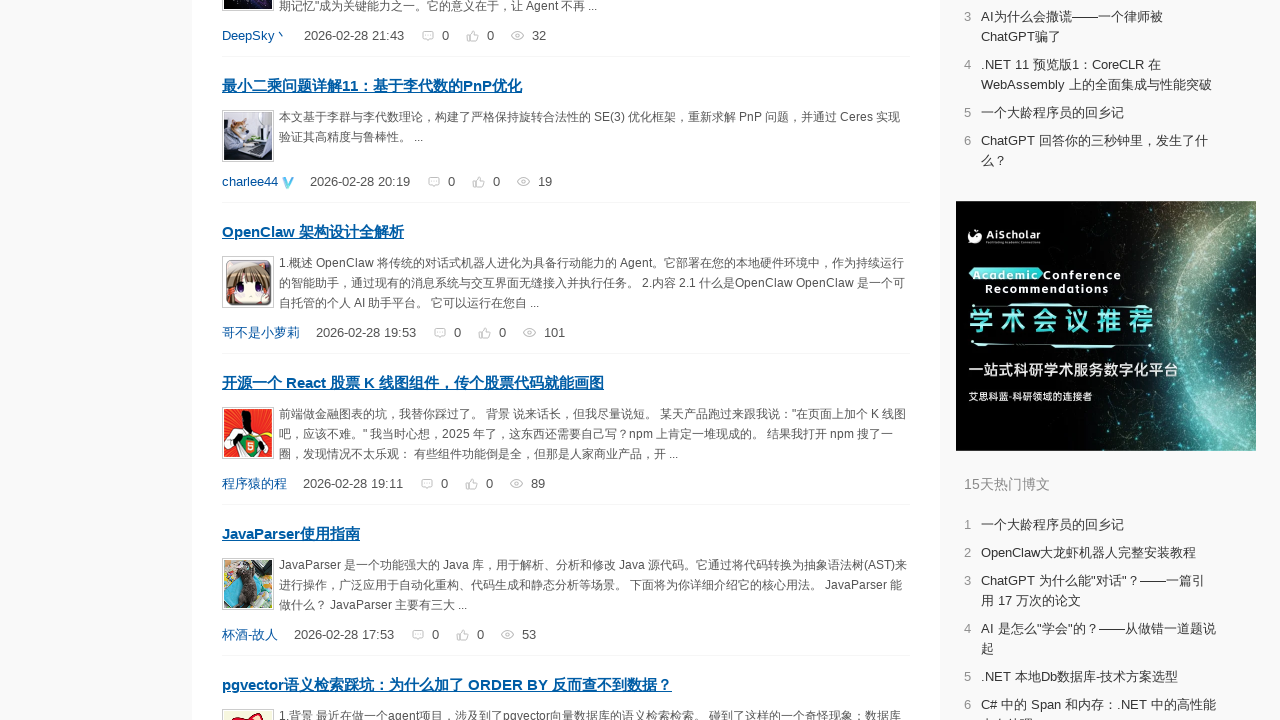

Scrolled page incrementally to position 636px
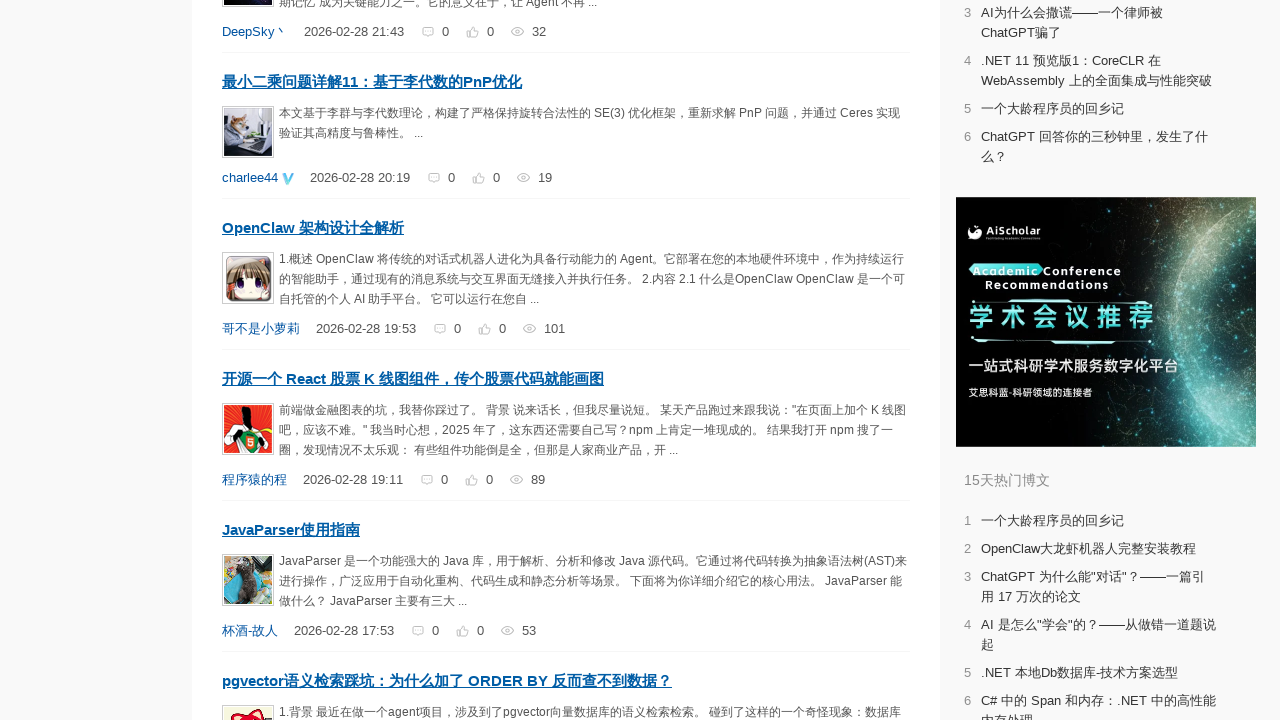

Scrolled page incrementally to position 640px
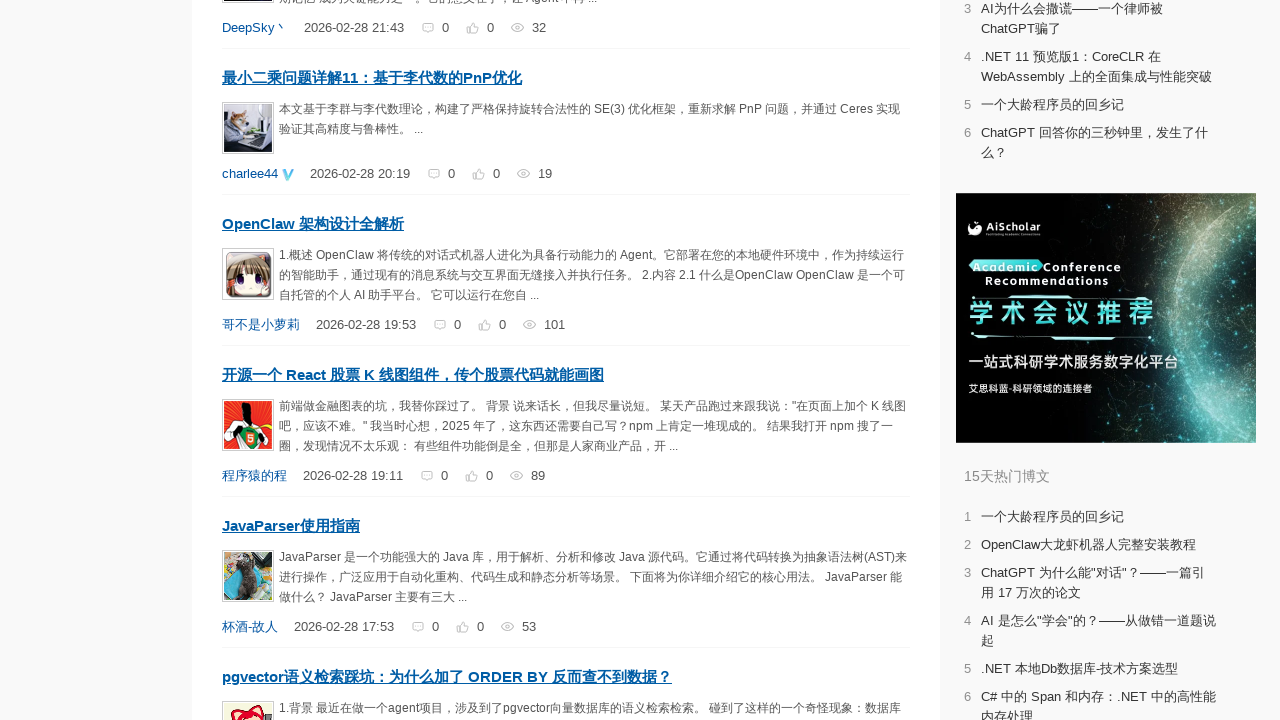

Scrolled page incrementally to position 644px
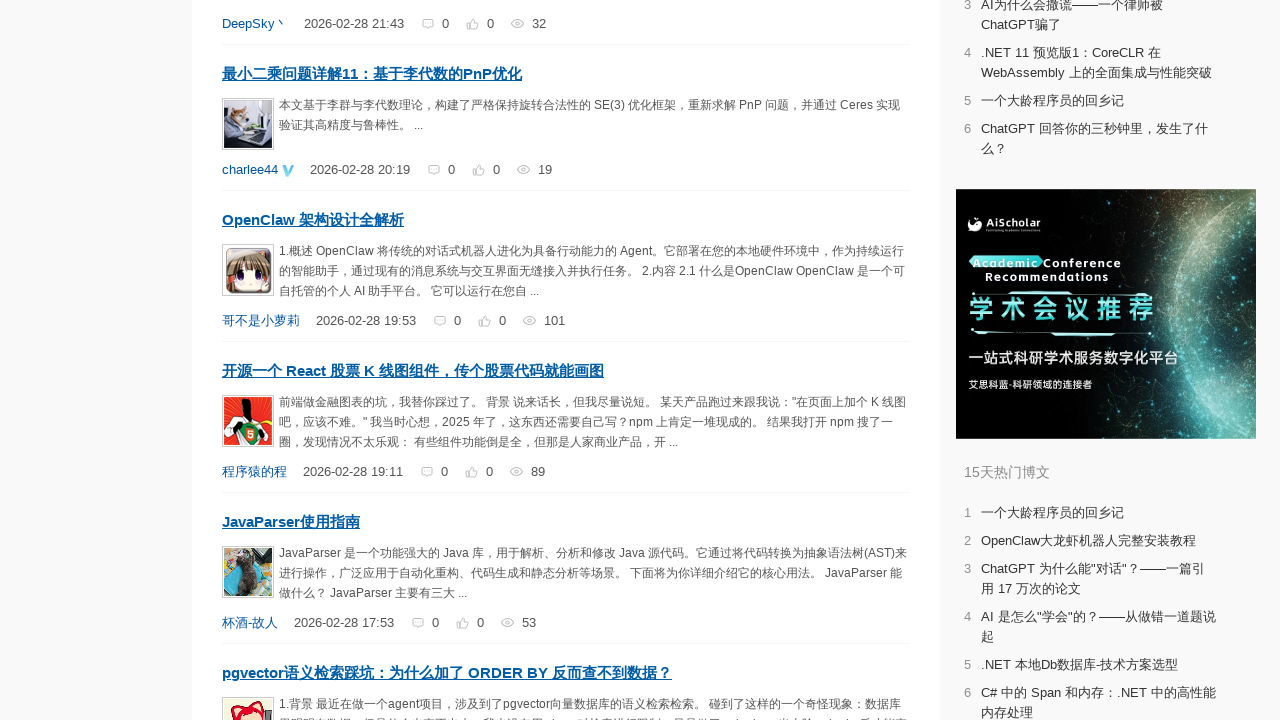

Scrolled page incrementally to position 648px
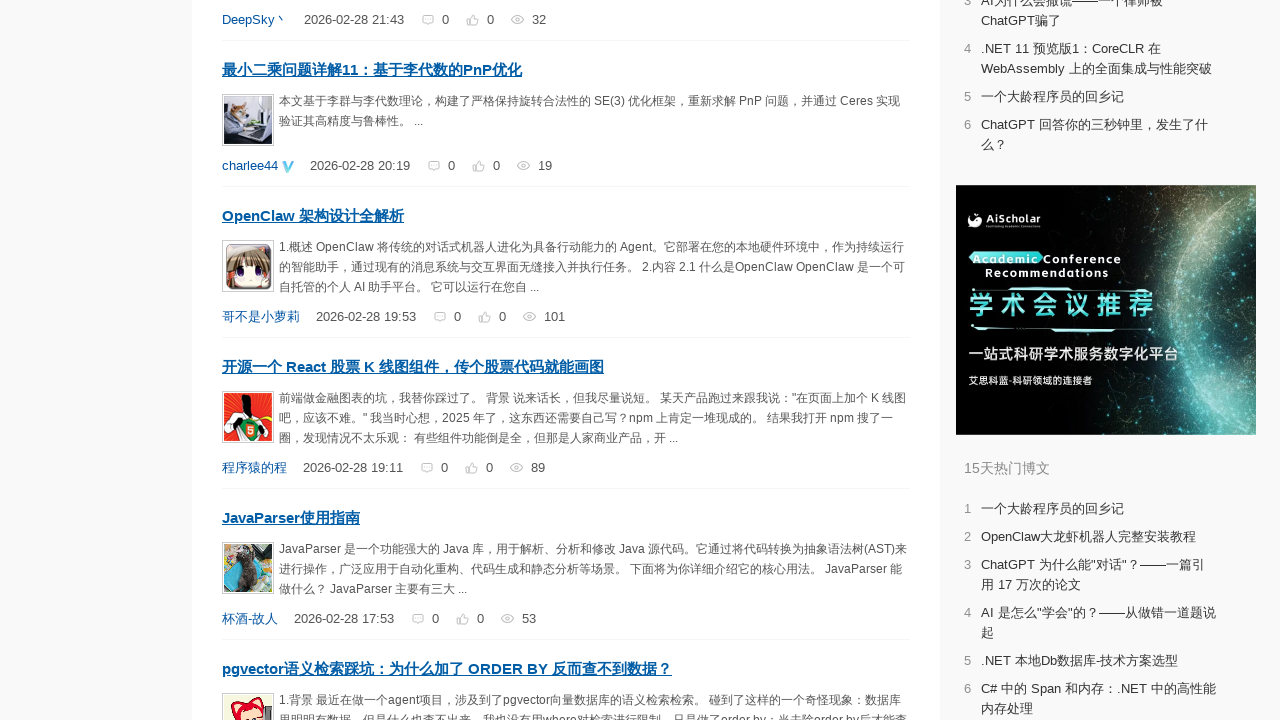

Scrolled page incrementally to position 652px
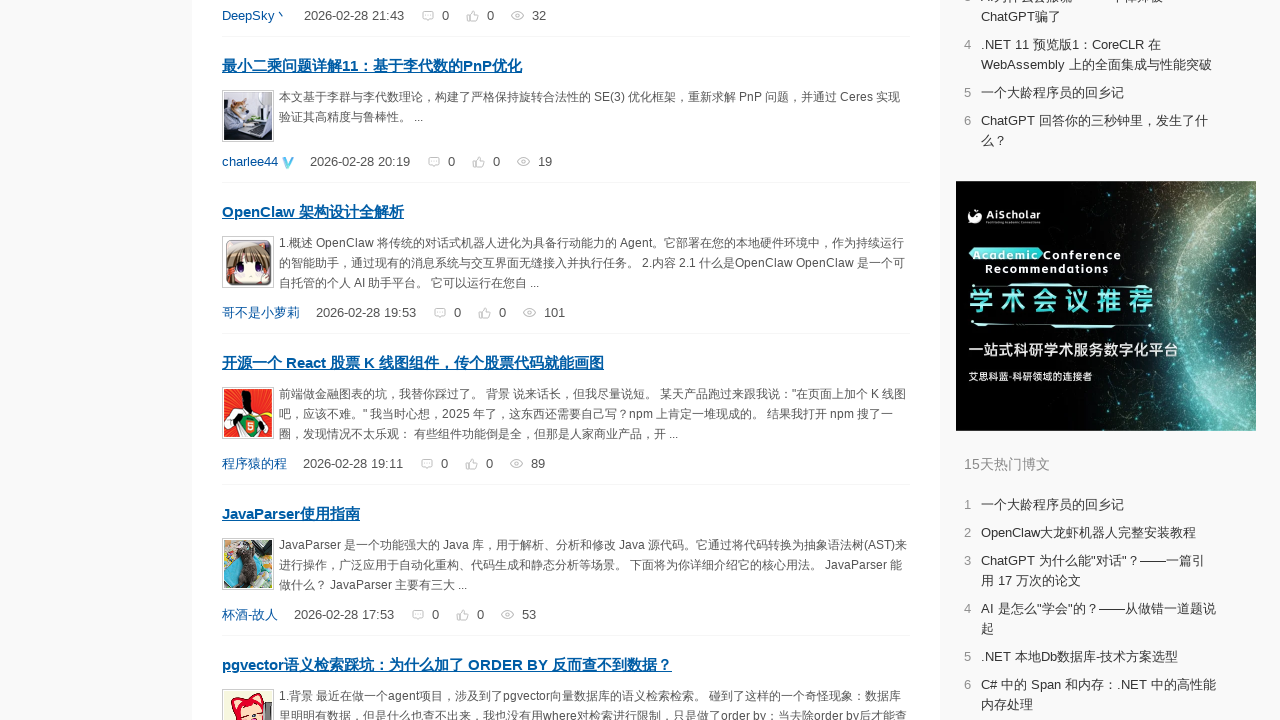

Scrolled page incrementally to position 656px
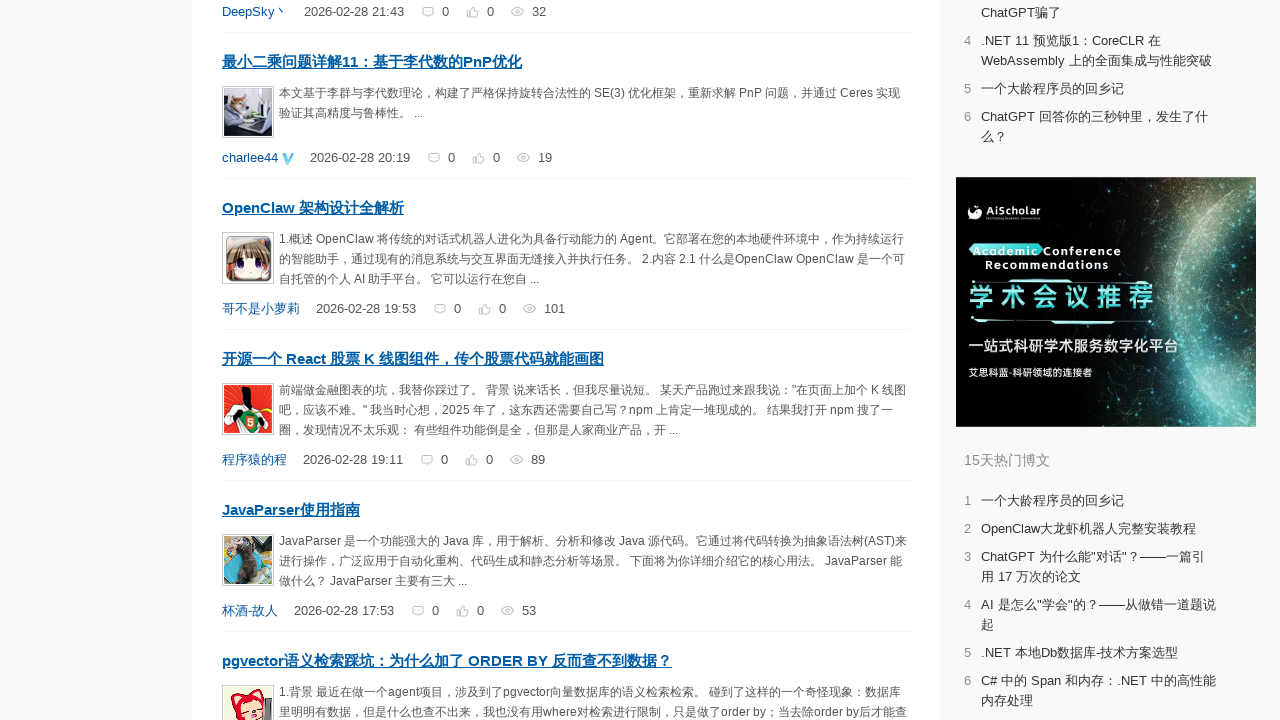

Scrolled page incrementally to position 660px
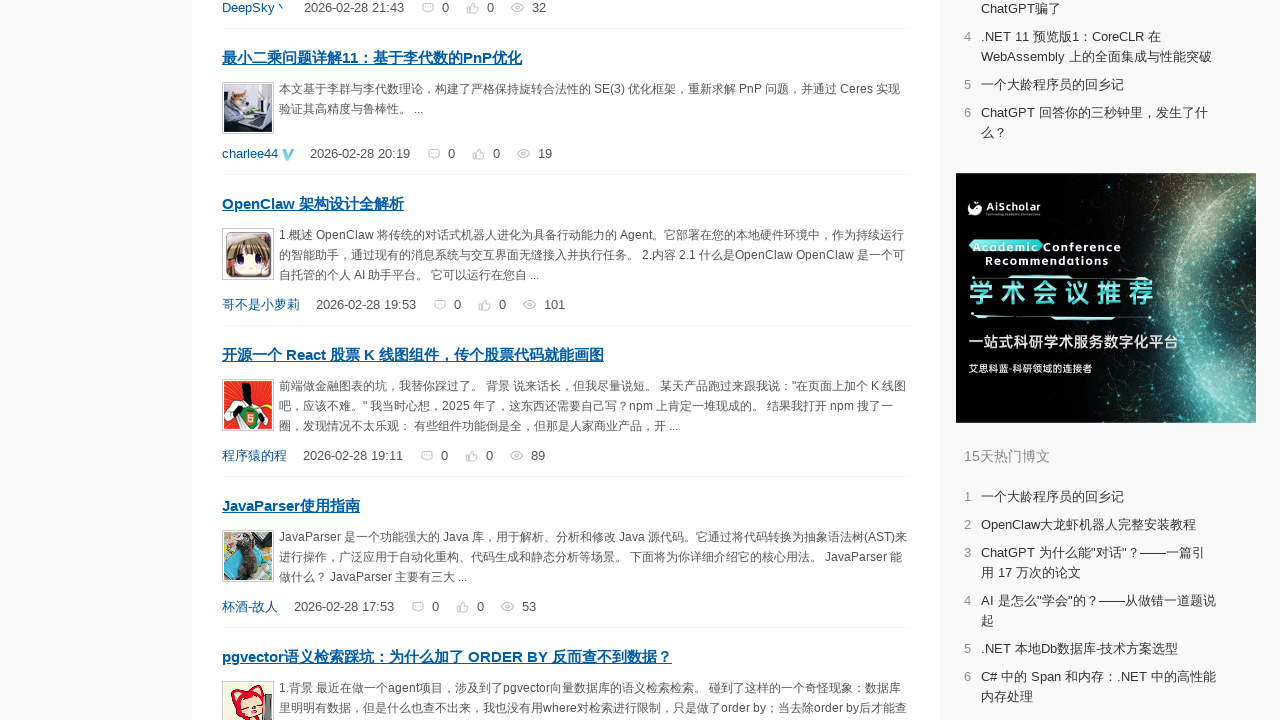

Scrolled page incrementally to position 664px
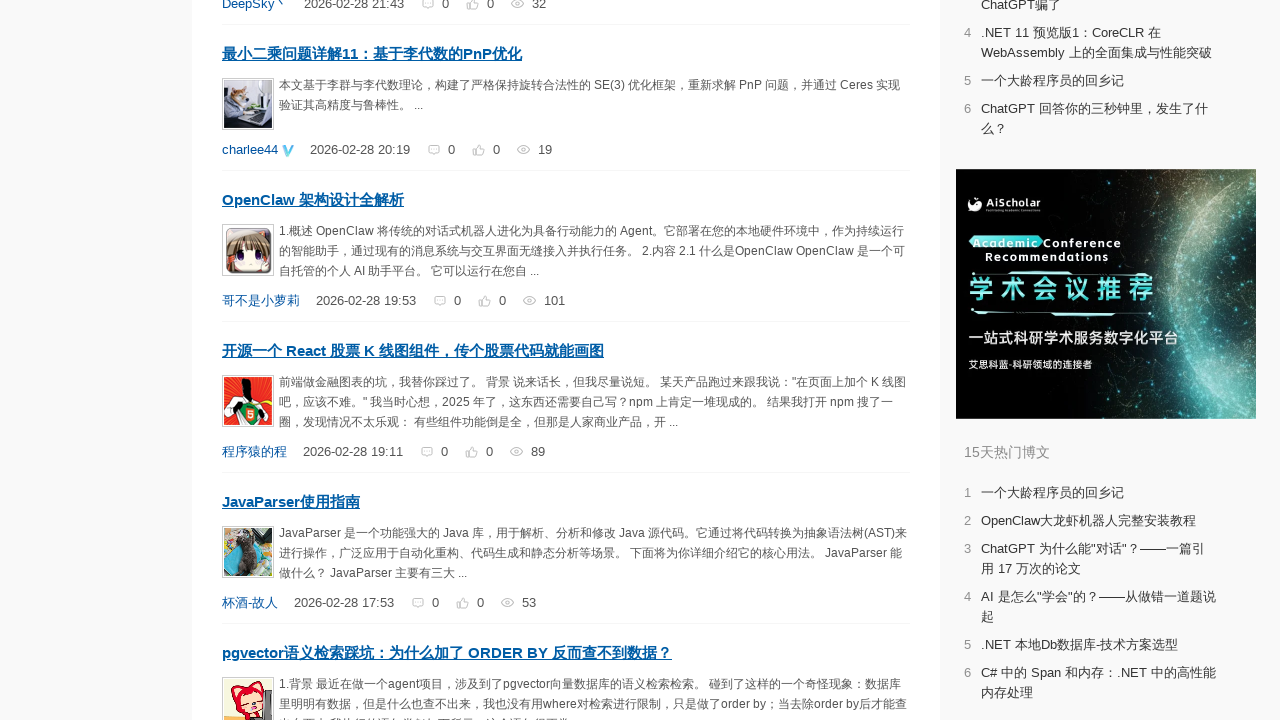

Scrolled page incrementally to position 668px
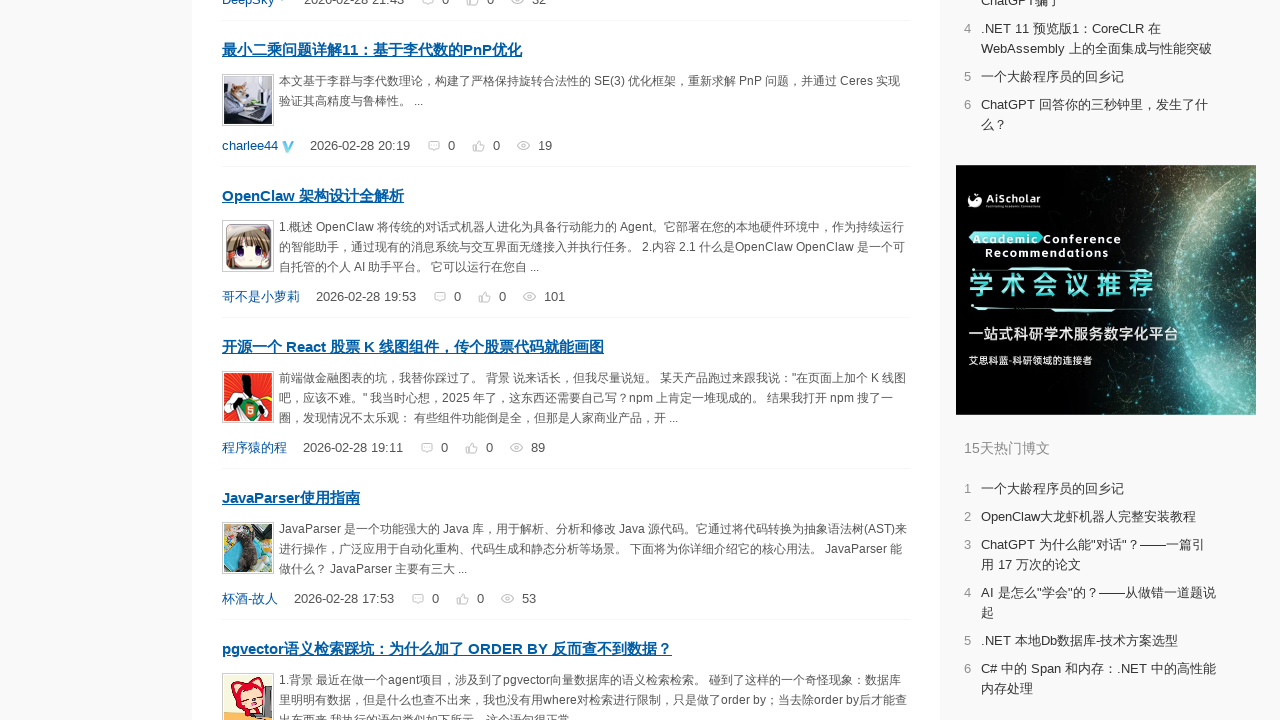

Scrolled page incrementally to position 672px
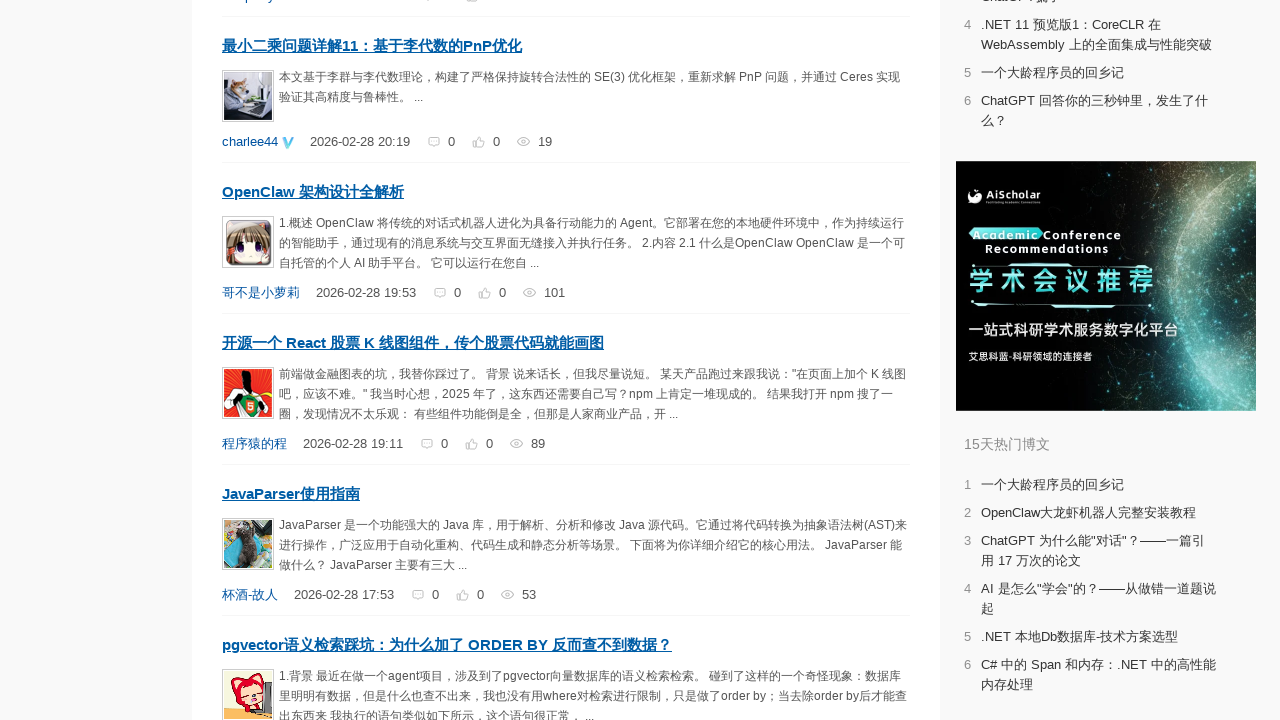

Scrolled page incrementally to position 676px
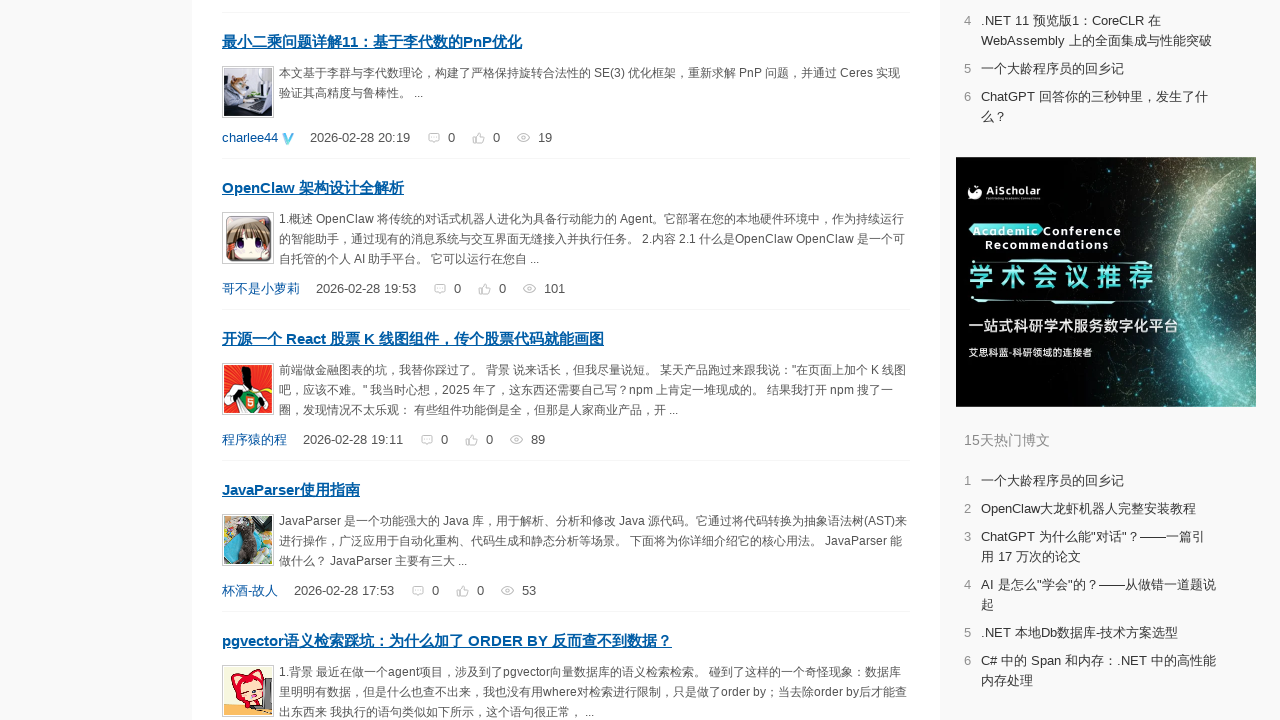

Scrolled page incrementally to position 680px
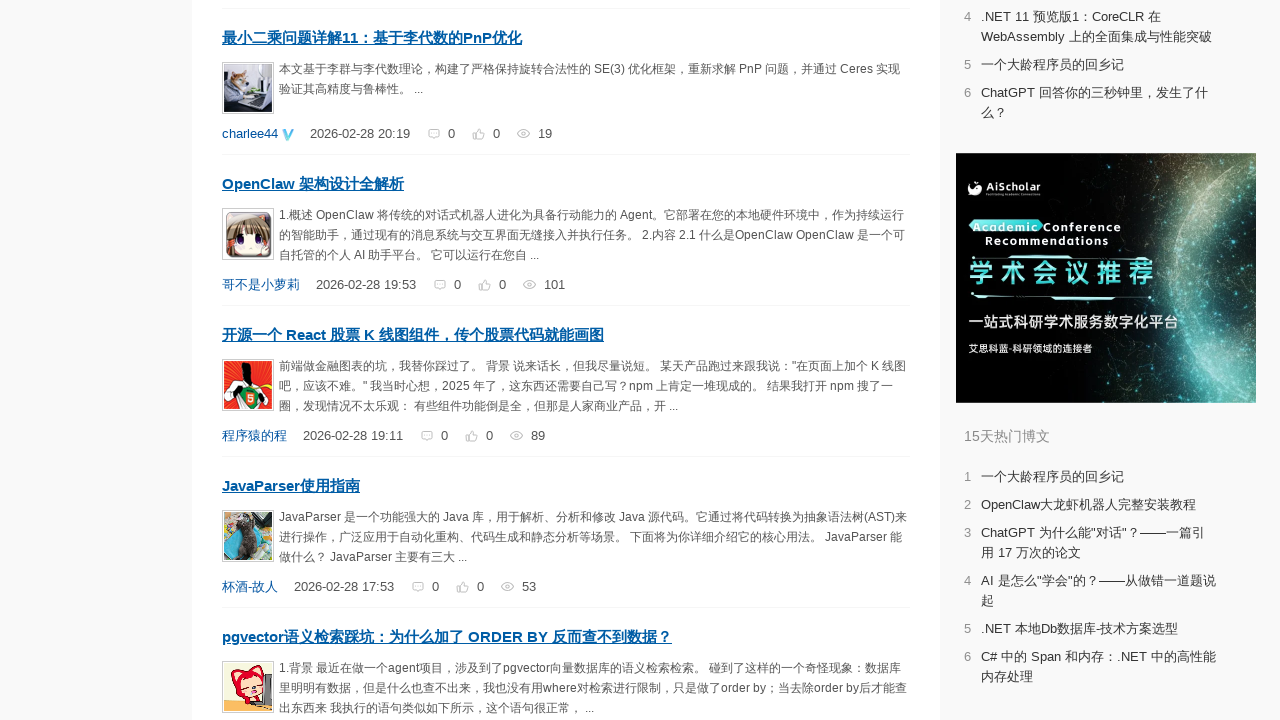

Scrolled page incrementally to position 684px
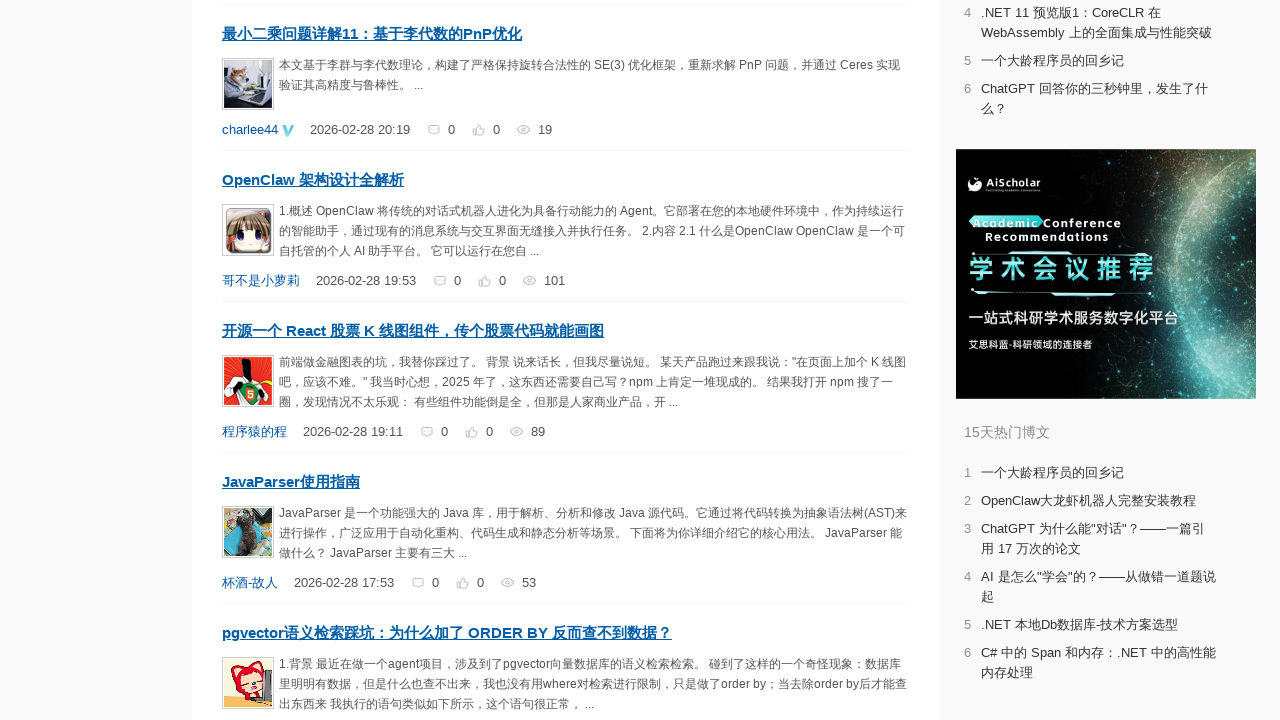

Scrolled page incrementally to position 688px
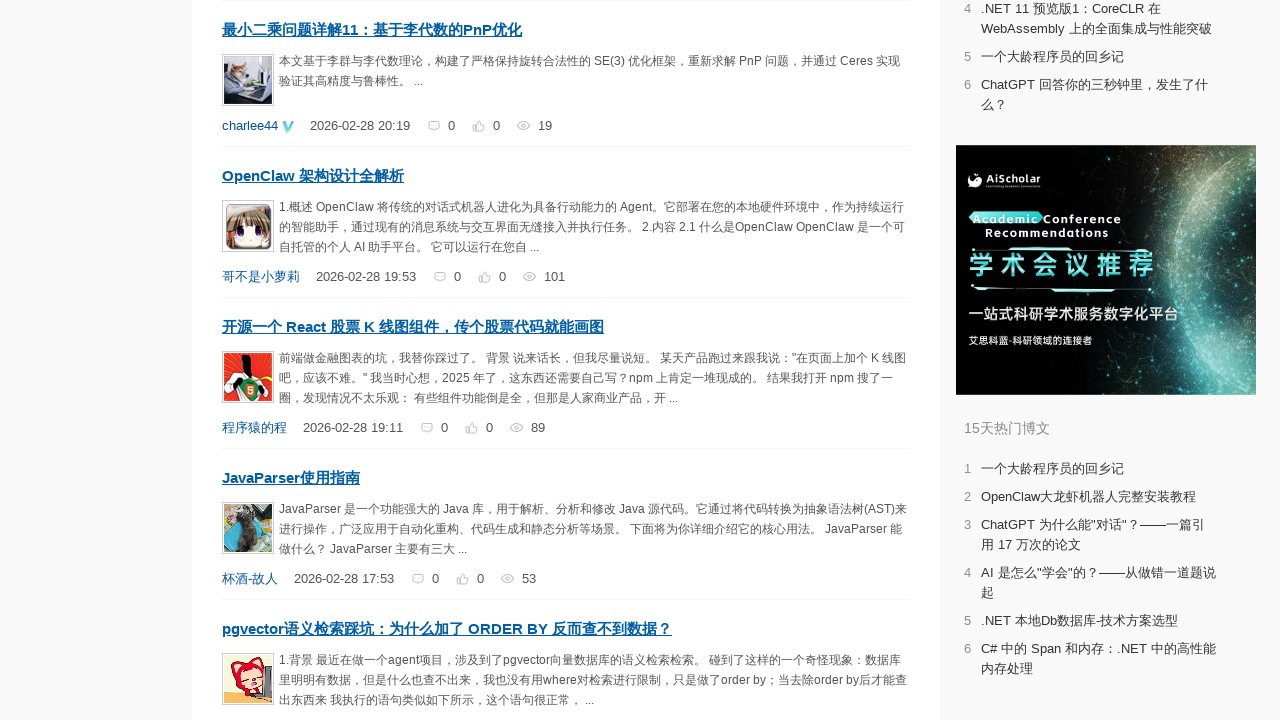

Scrolled page incrementally to position 692px
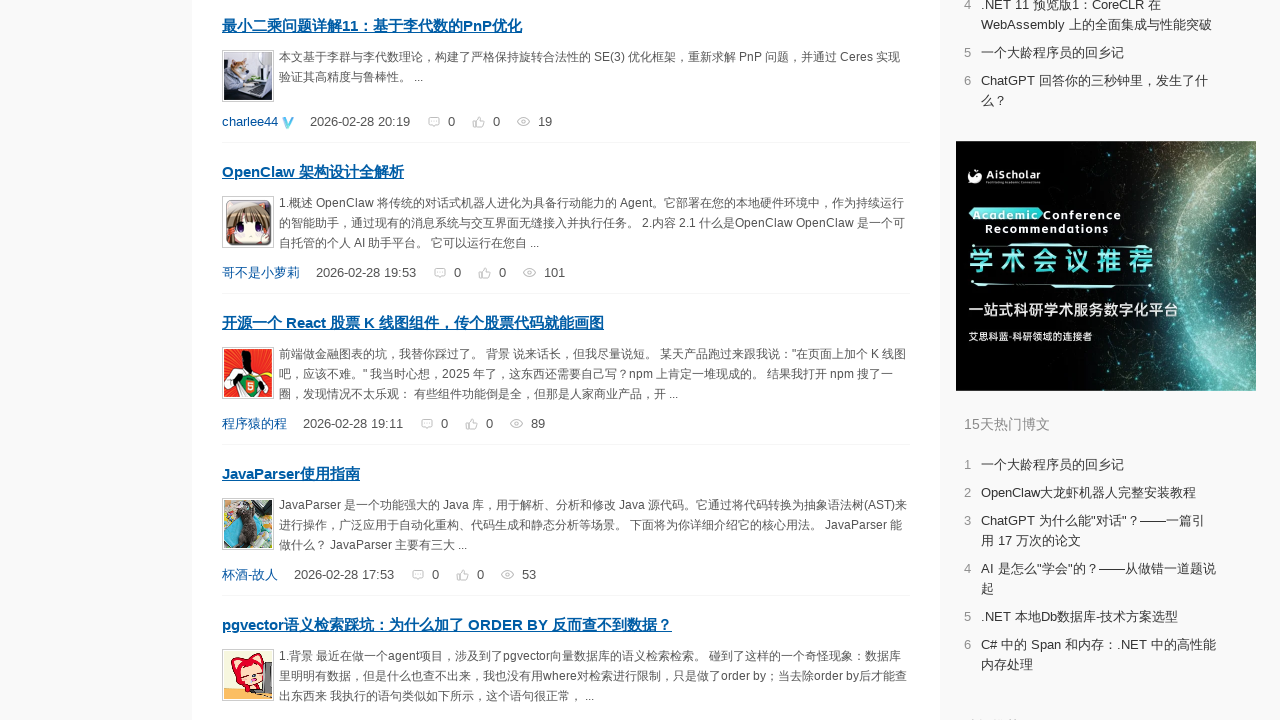

Scrolled page incrementally to position 696px
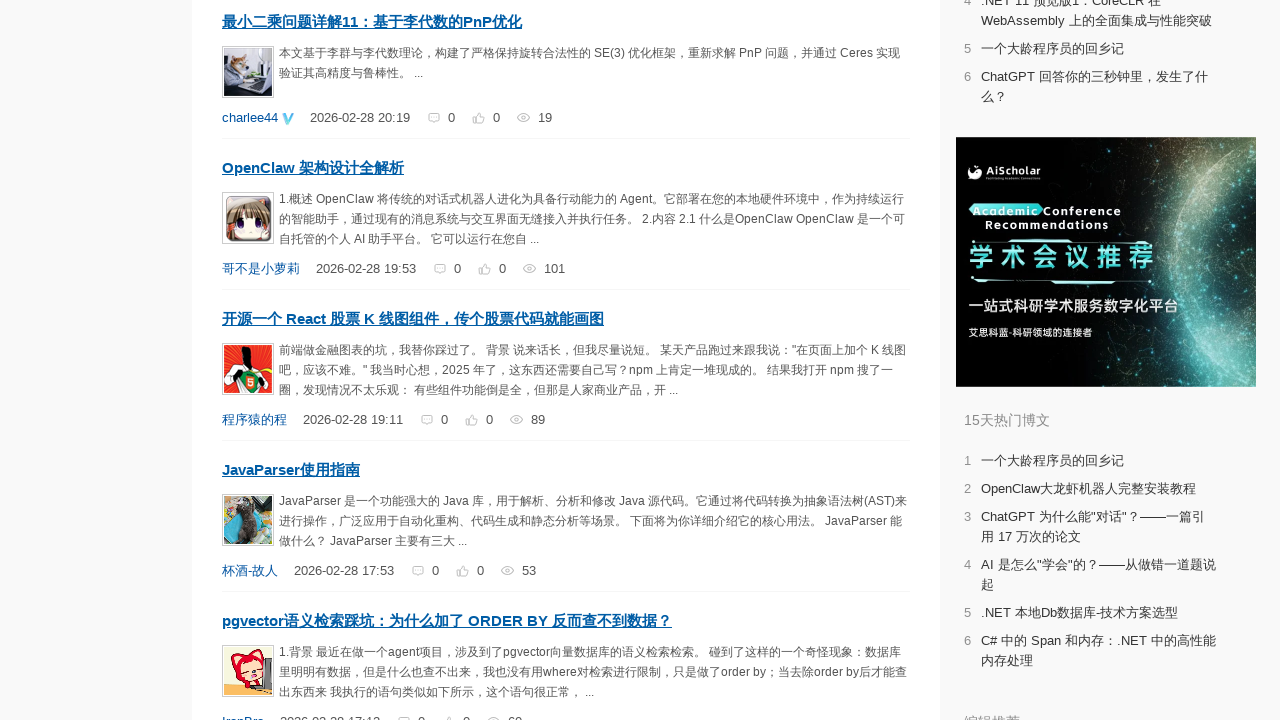

Scrolled page incrementally to position 700px
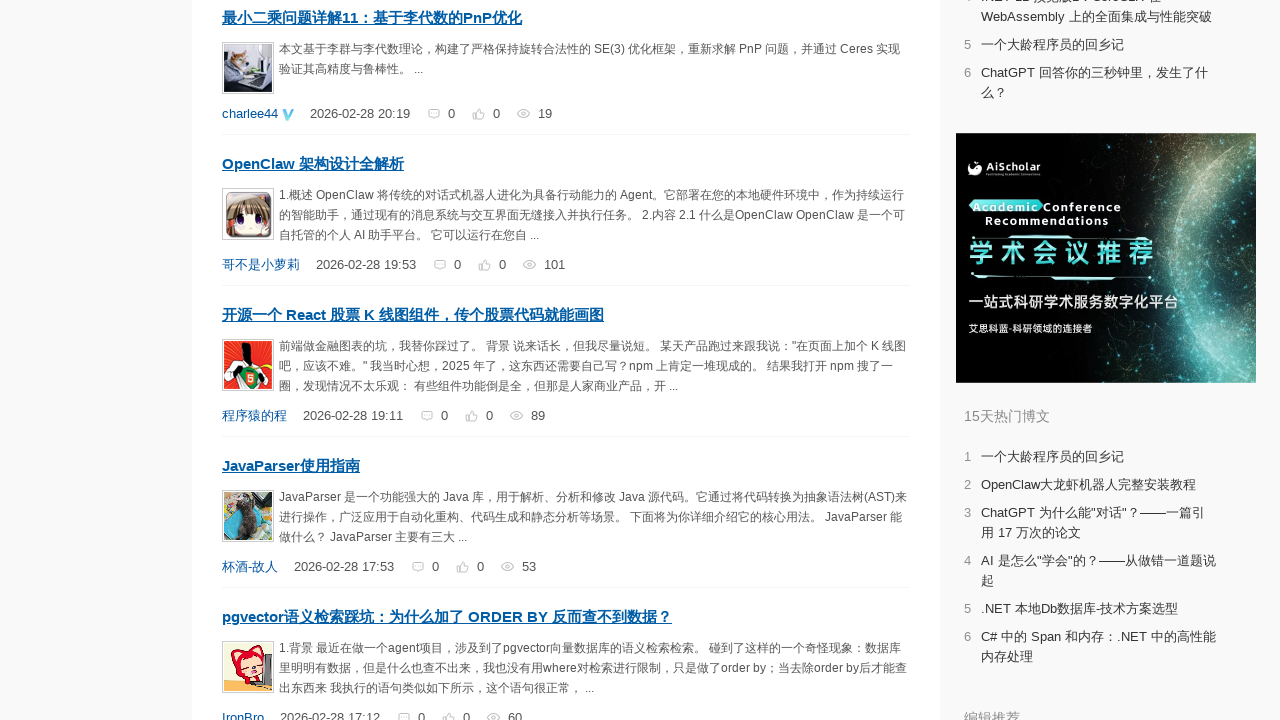

Scrolled page incrementally to position 704px
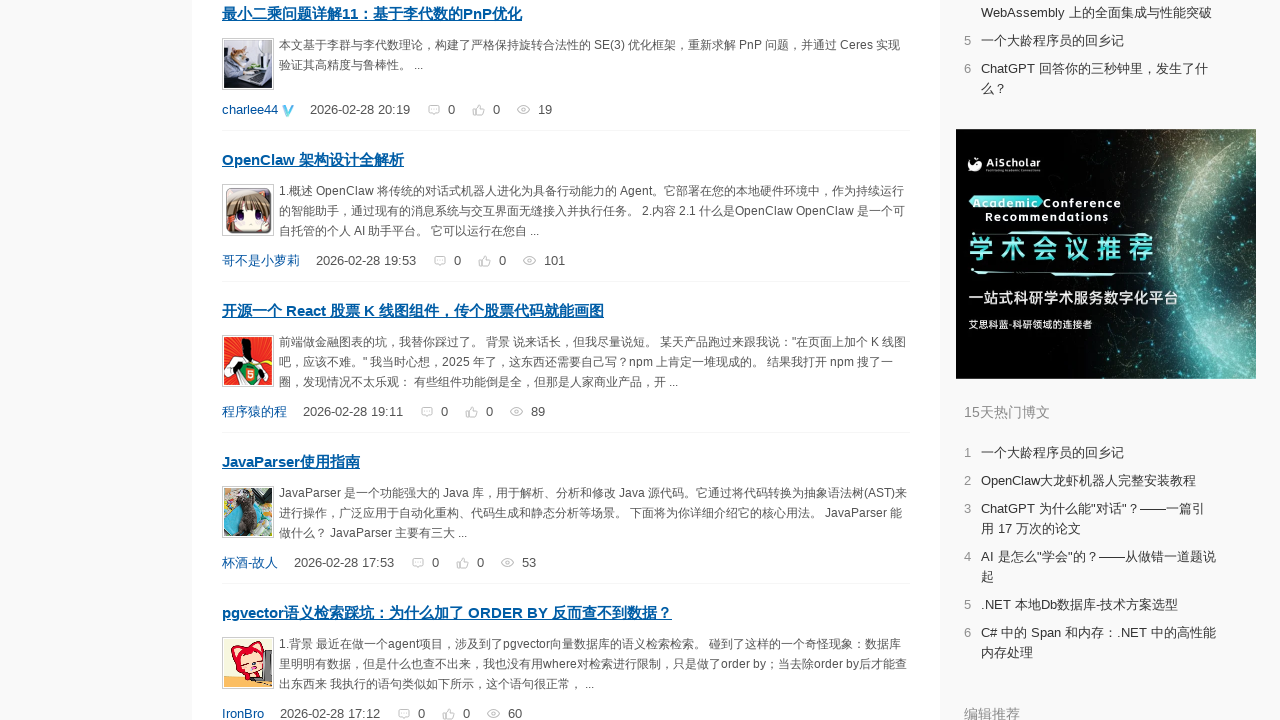

Scrolled page incrementally to position 708px
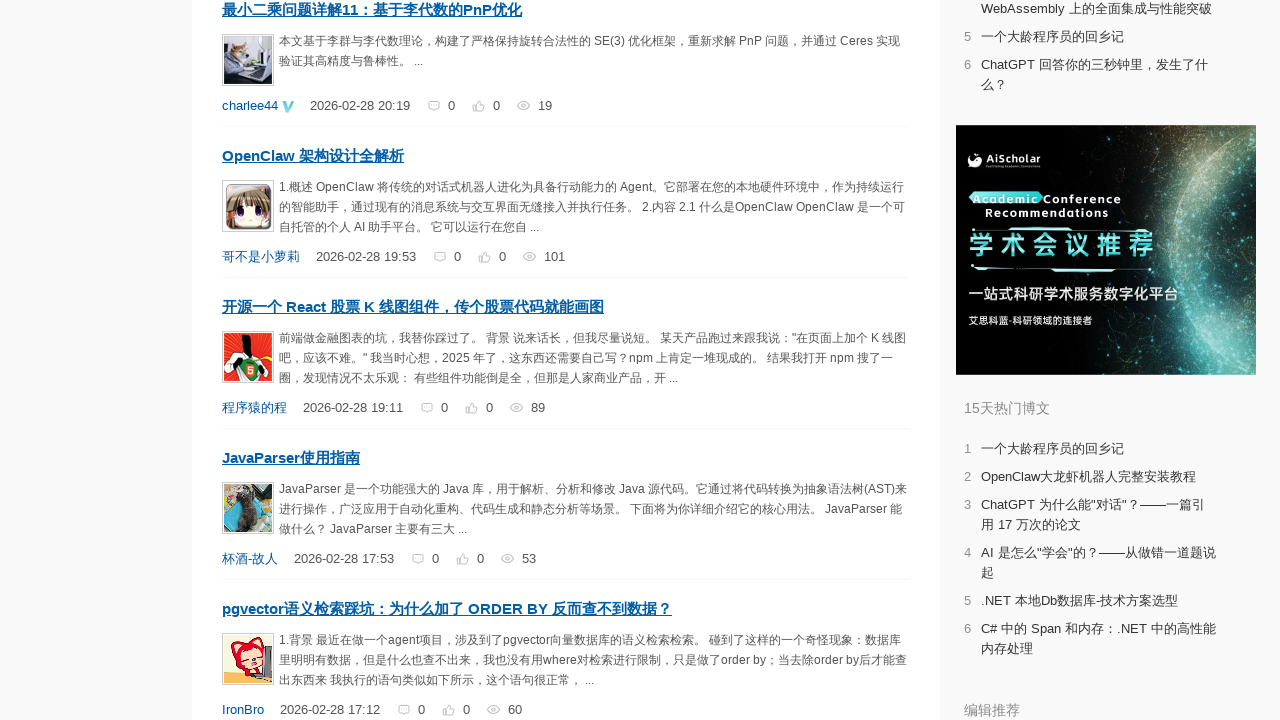

Scrolled page incrementally to position 712px
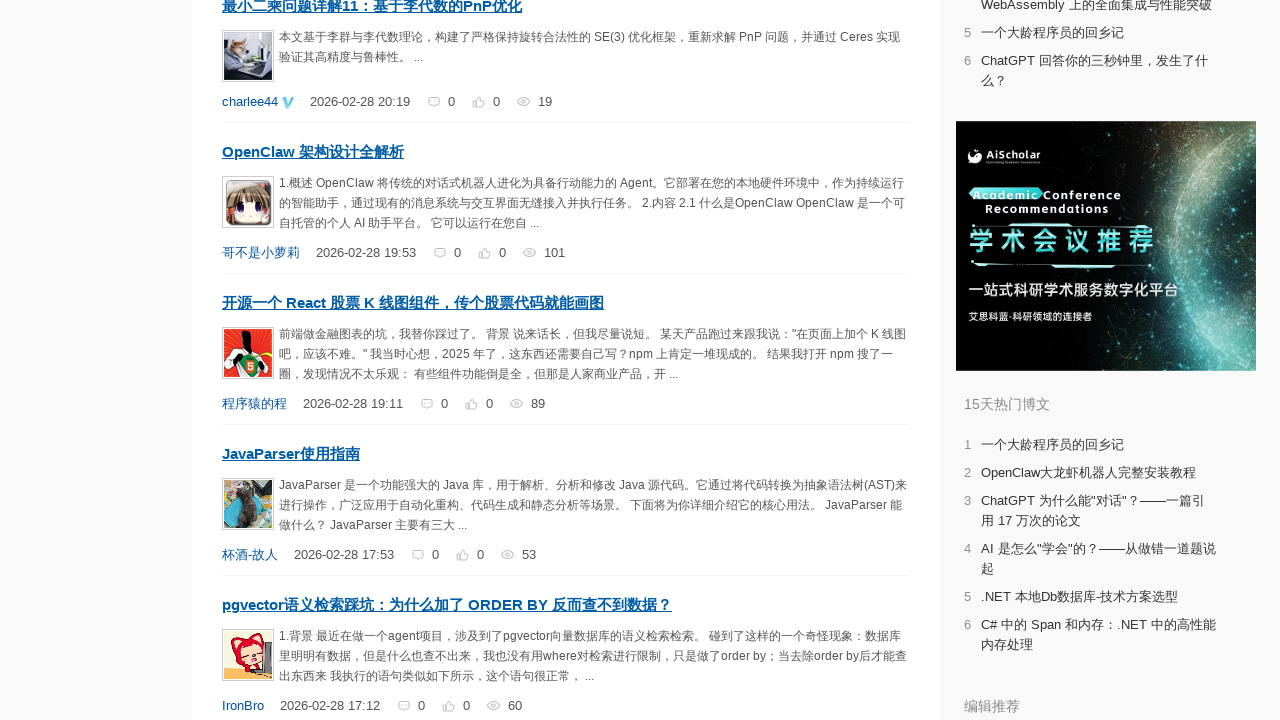

Scrolled page incrementally to position 716px
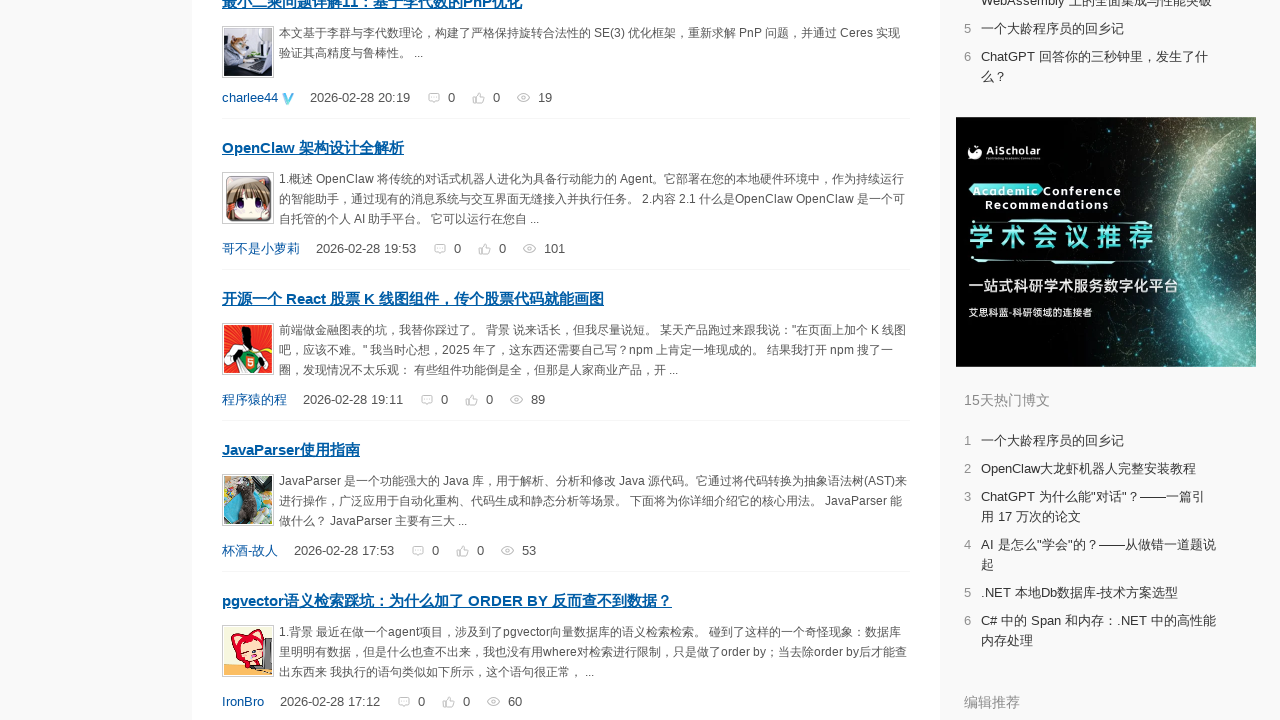

Scrolled page incrementally to position 720px
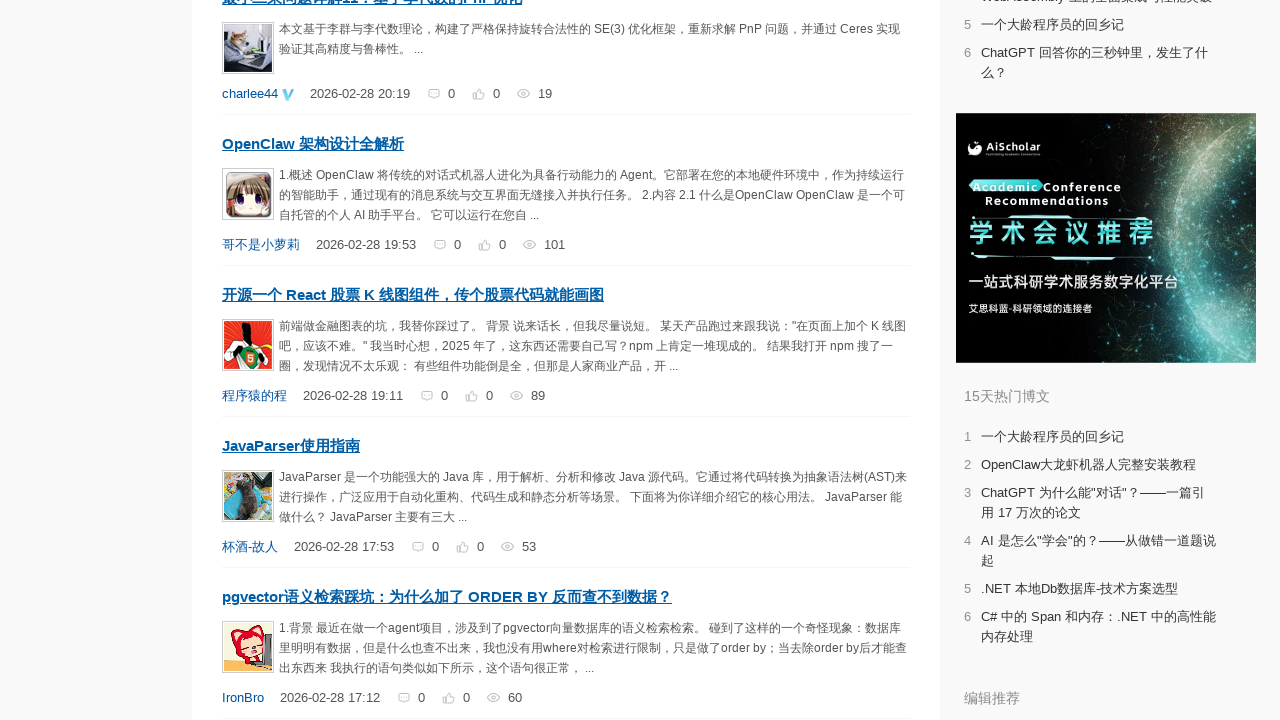

Scrolled page incrementally to position 724px
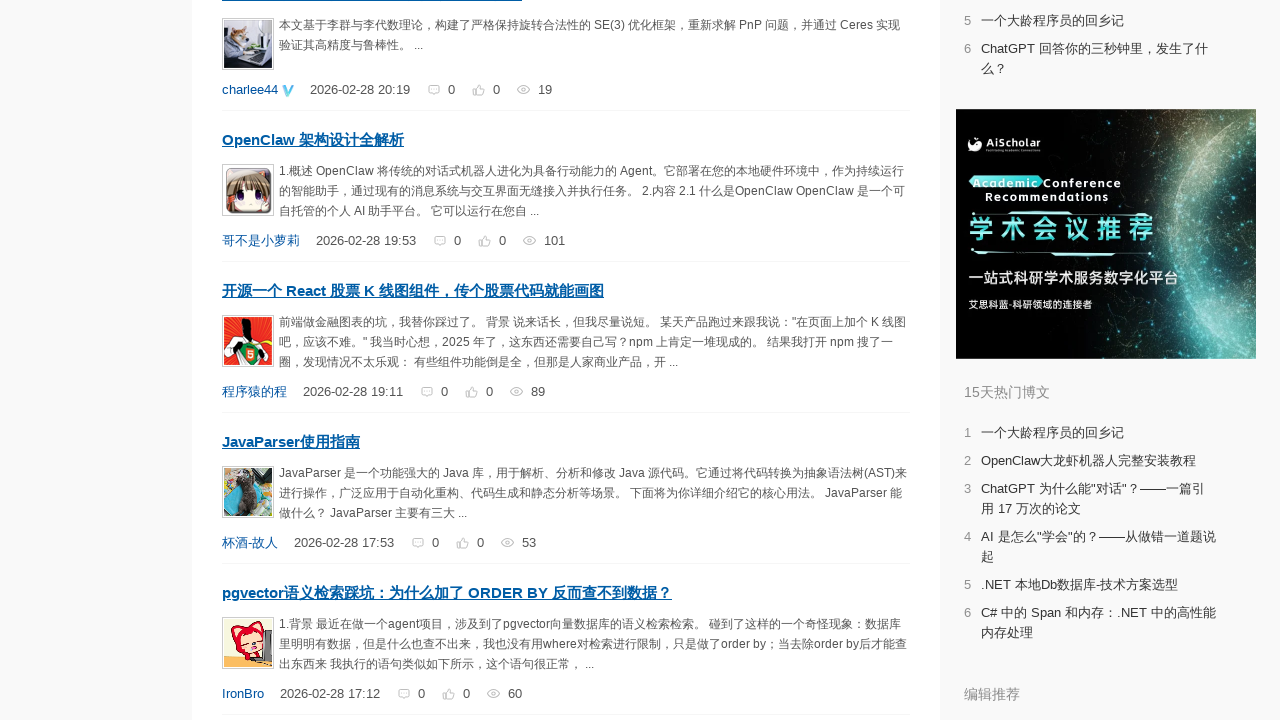

Scrolled page incrementally to position 728px
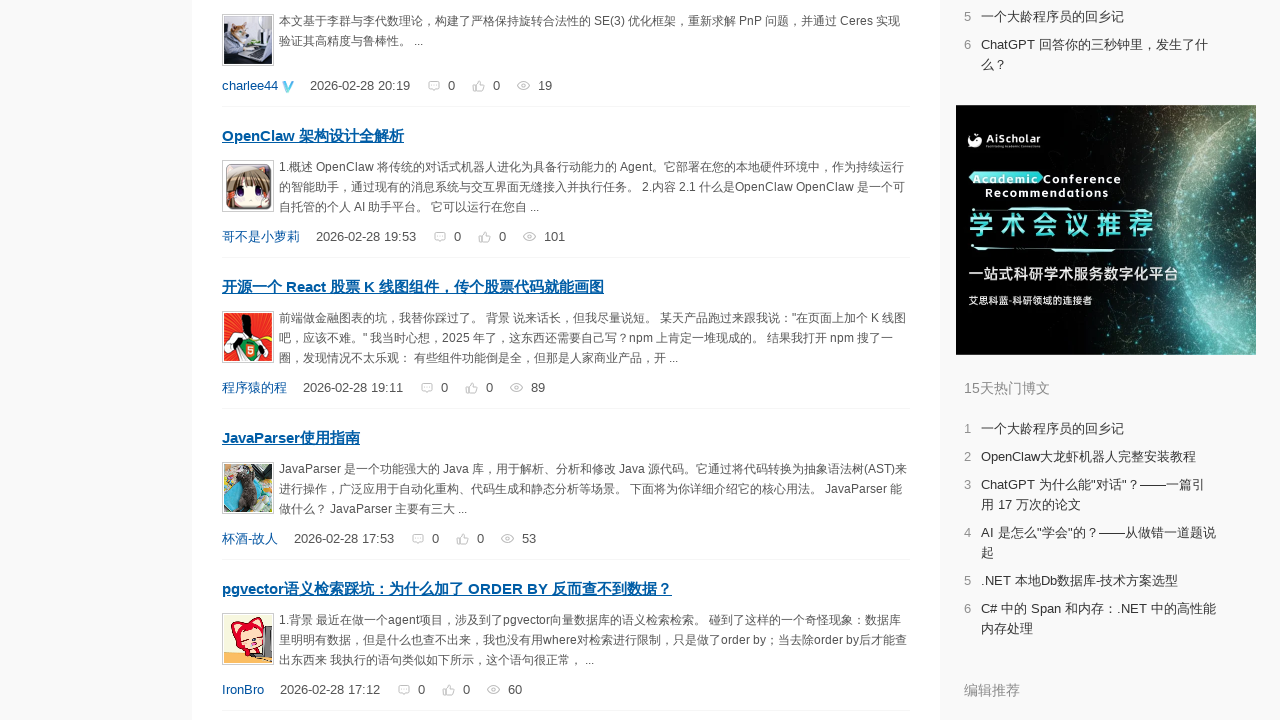

Scrolled page incrementally to position 732px
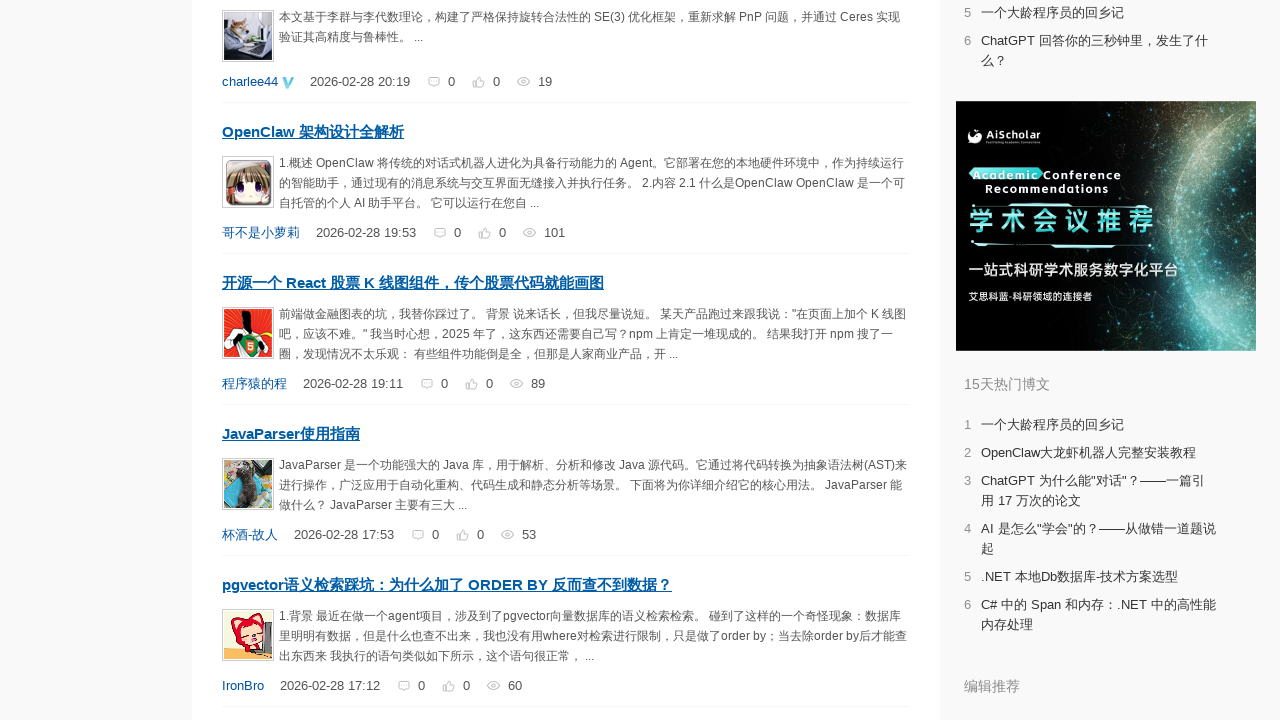

Scrolled page incrementally to position 736px
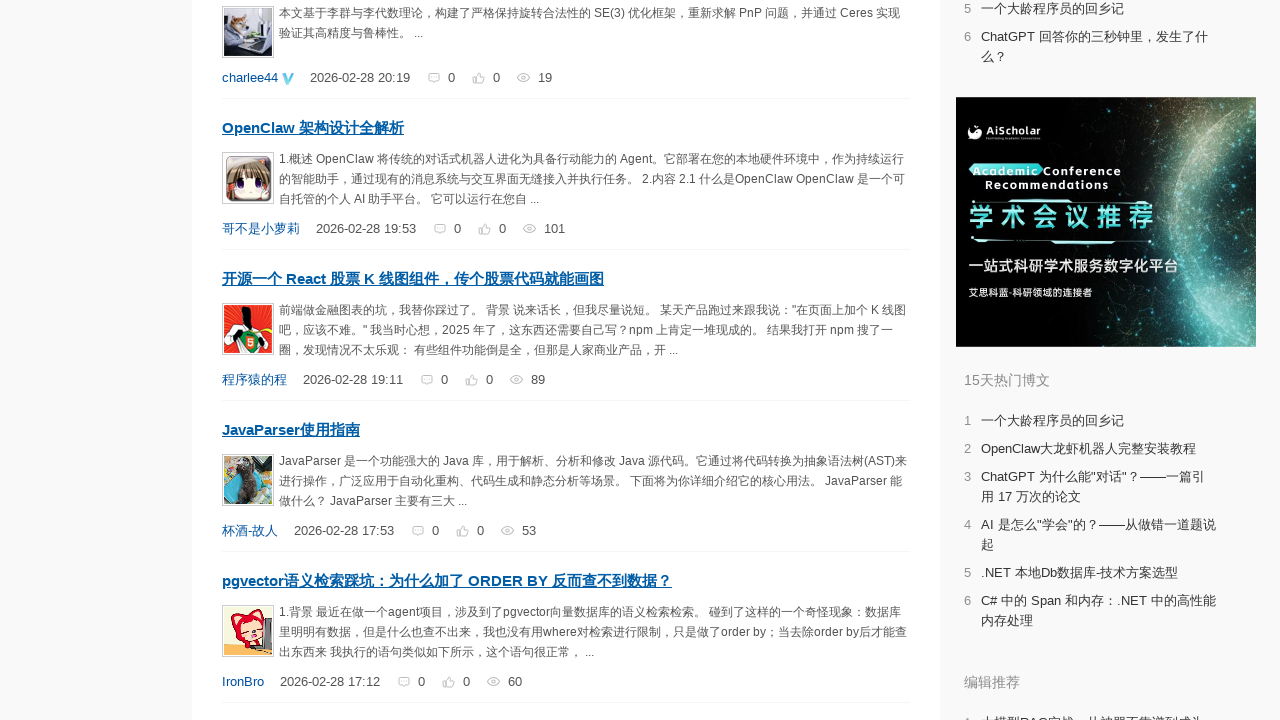

Scrolled page incrementally to position 740px
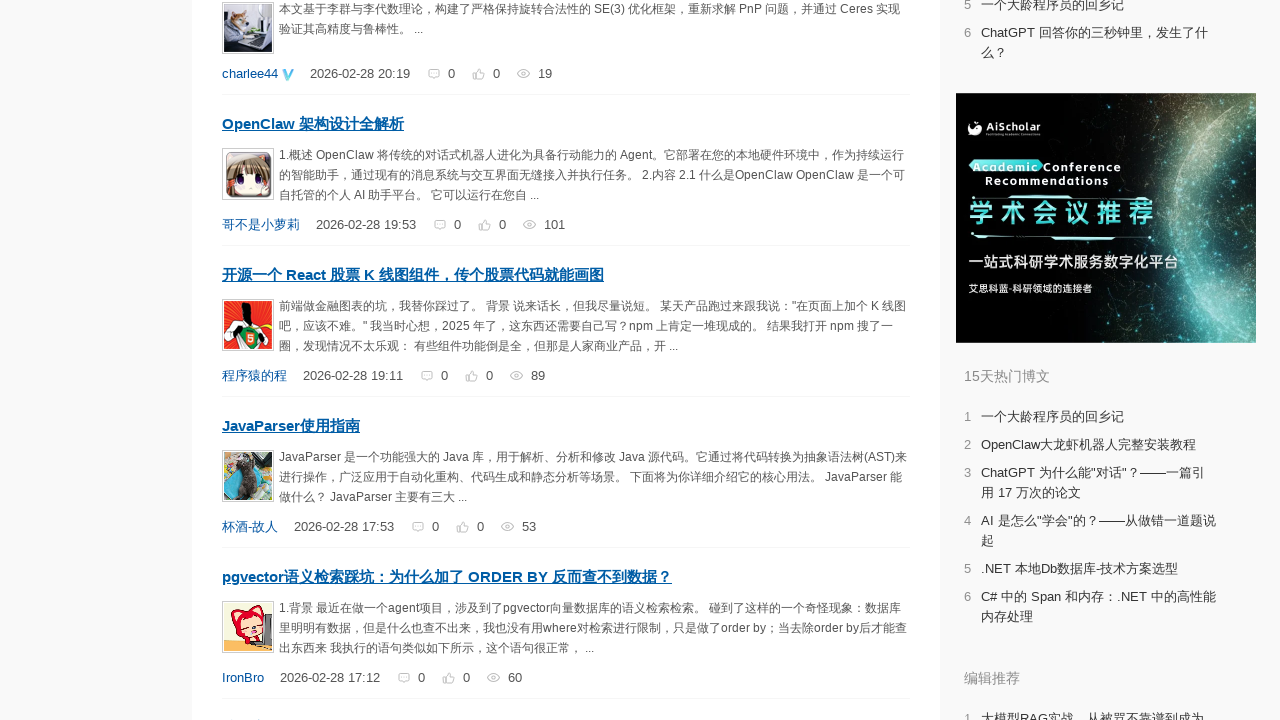

Scrolled page incrementally to position 744px
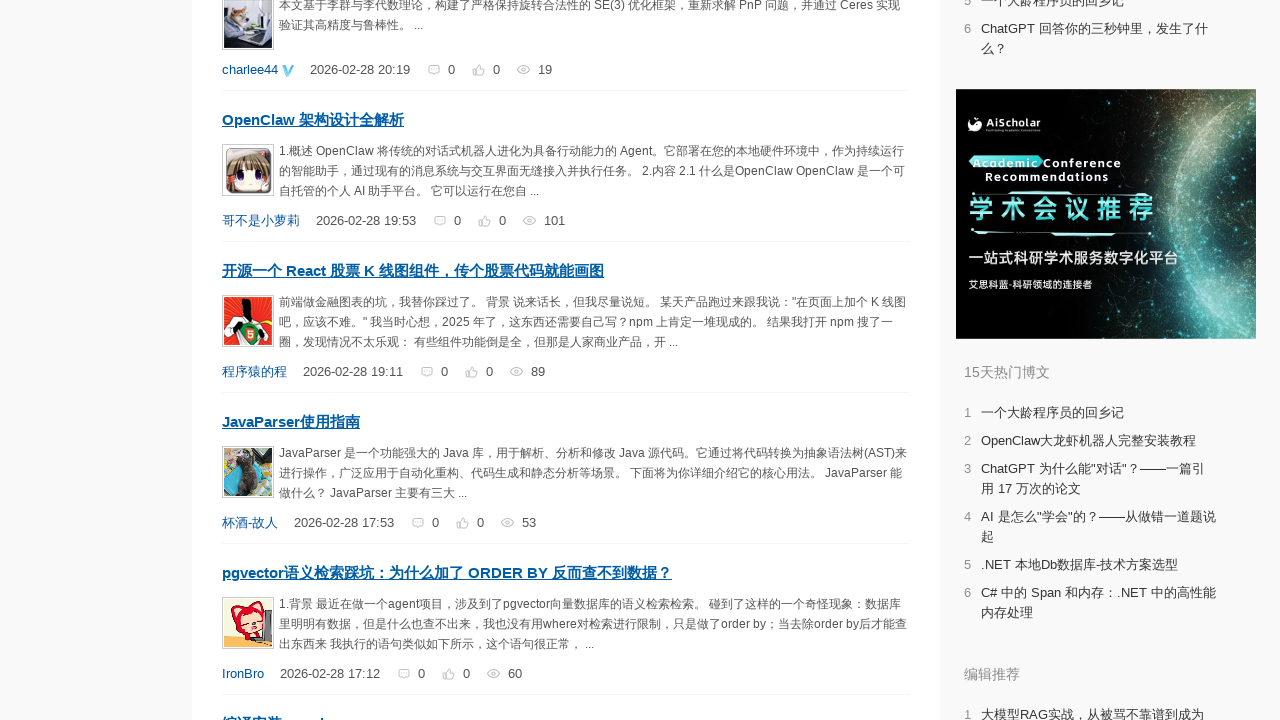

Scrolled page incrementally to position 748px
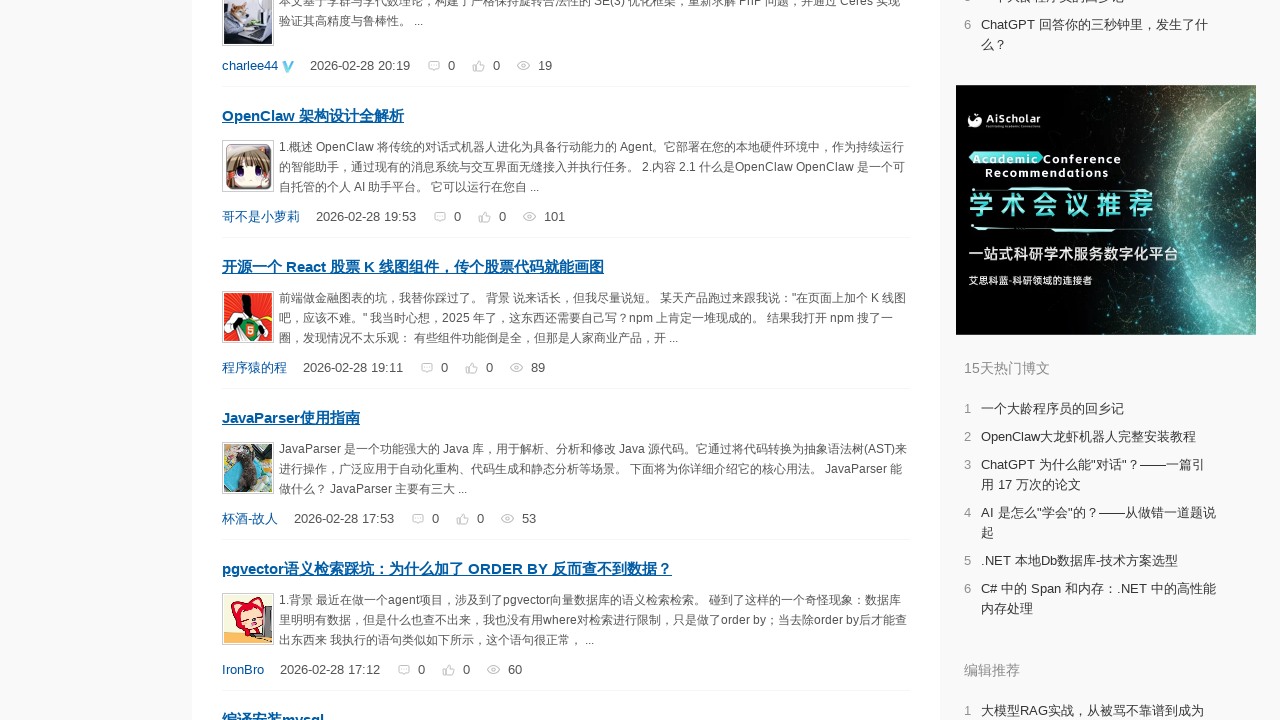

Scrolled page incrementally to position 752px
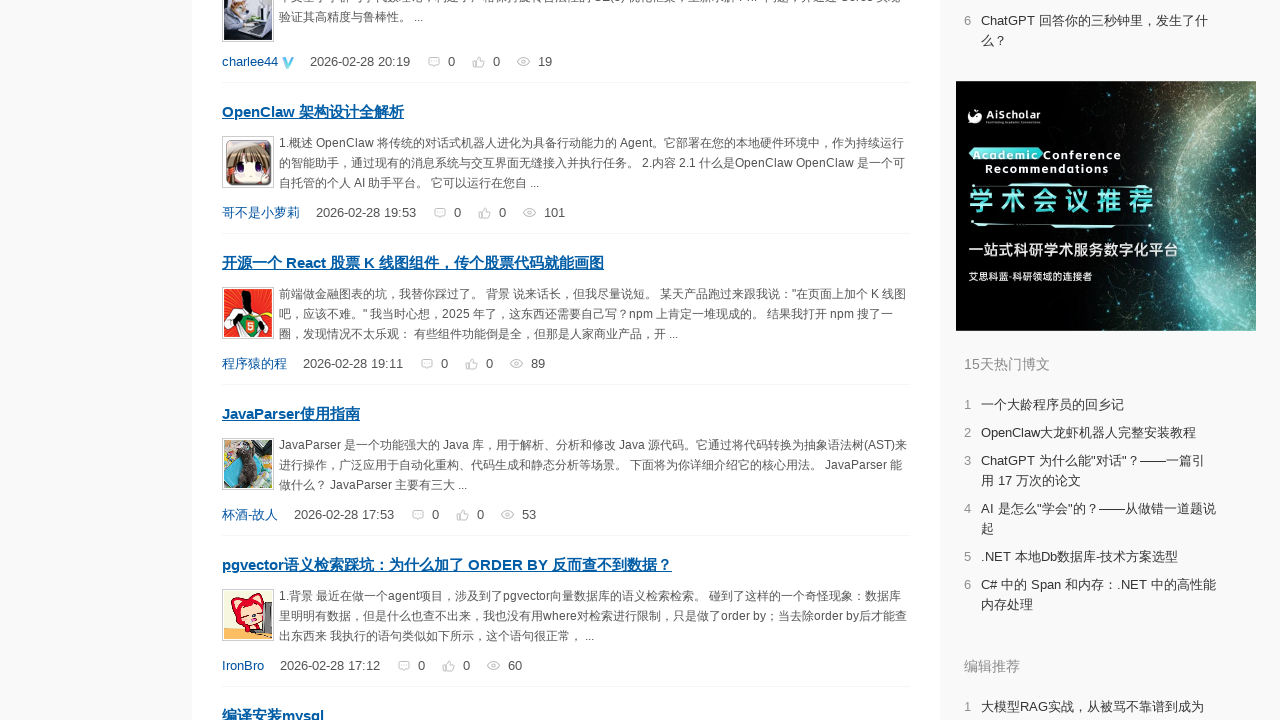

Scrolled page incrementally to position 756px
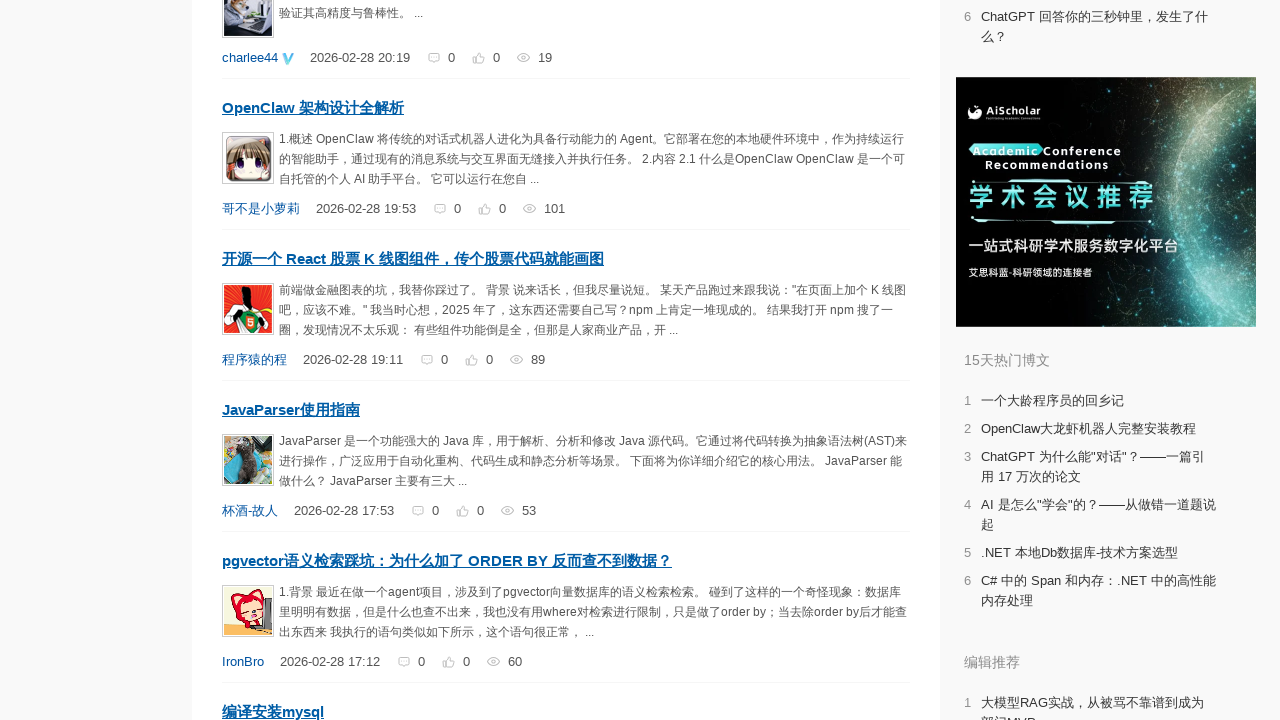

Scrolled page incrementally to position 760px
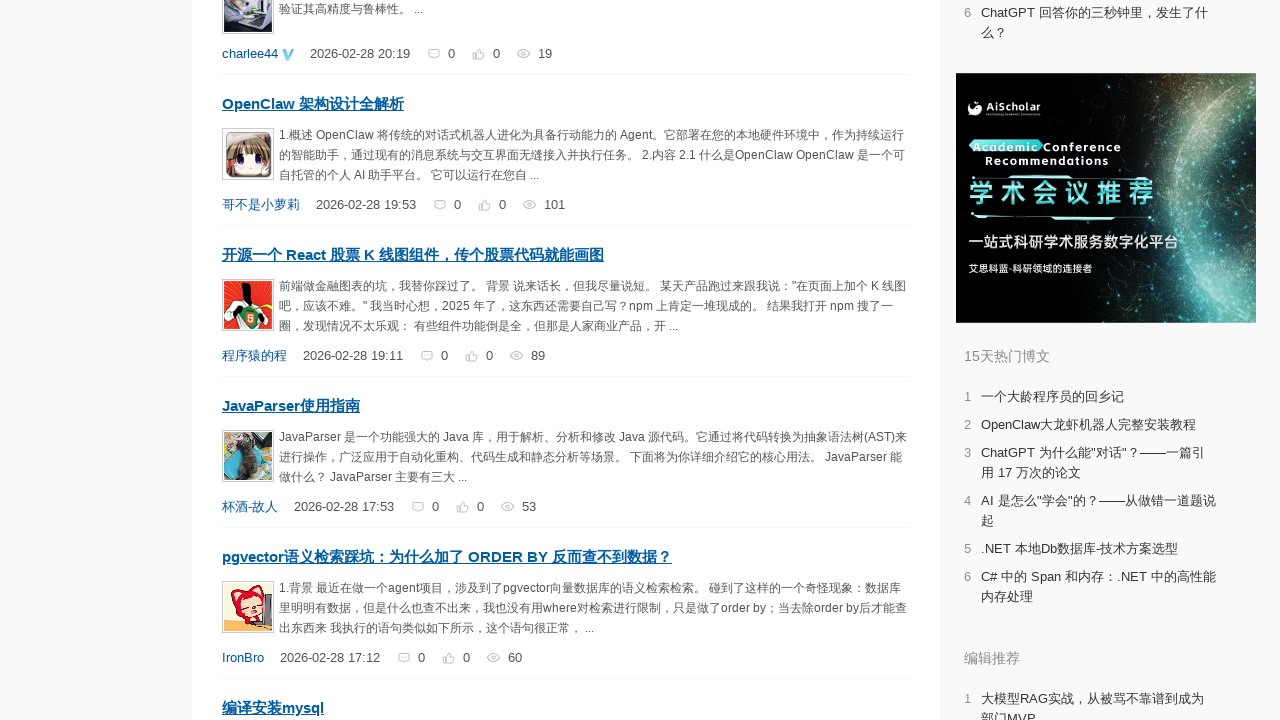

Scrolled page incrementally to position 764px
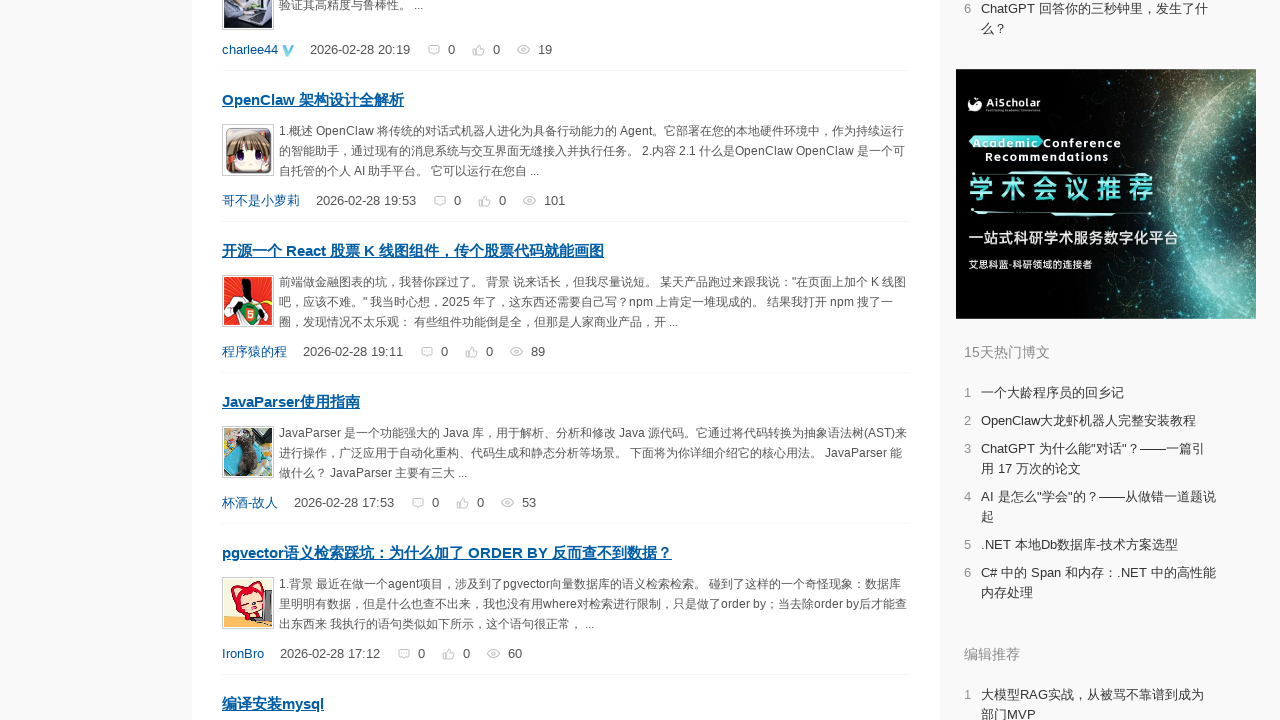

Scrolled page incrementally to position 768px
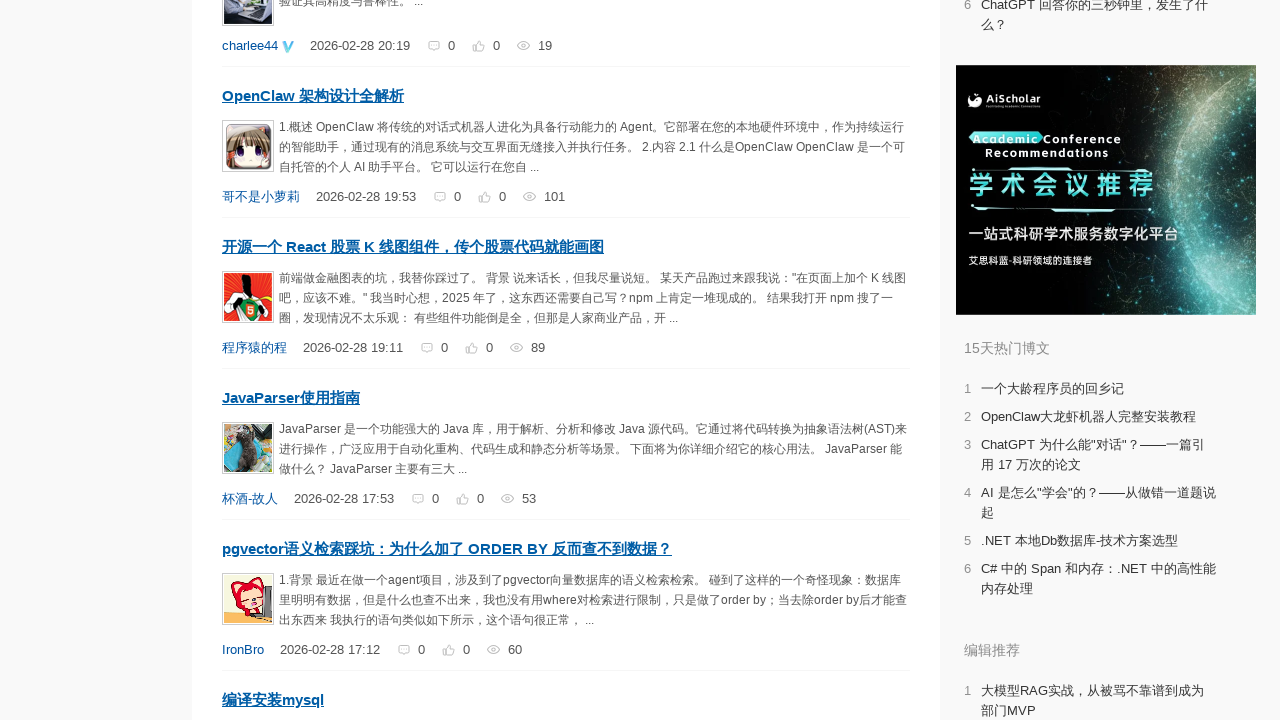

Scrolled page incrementally to position 772px
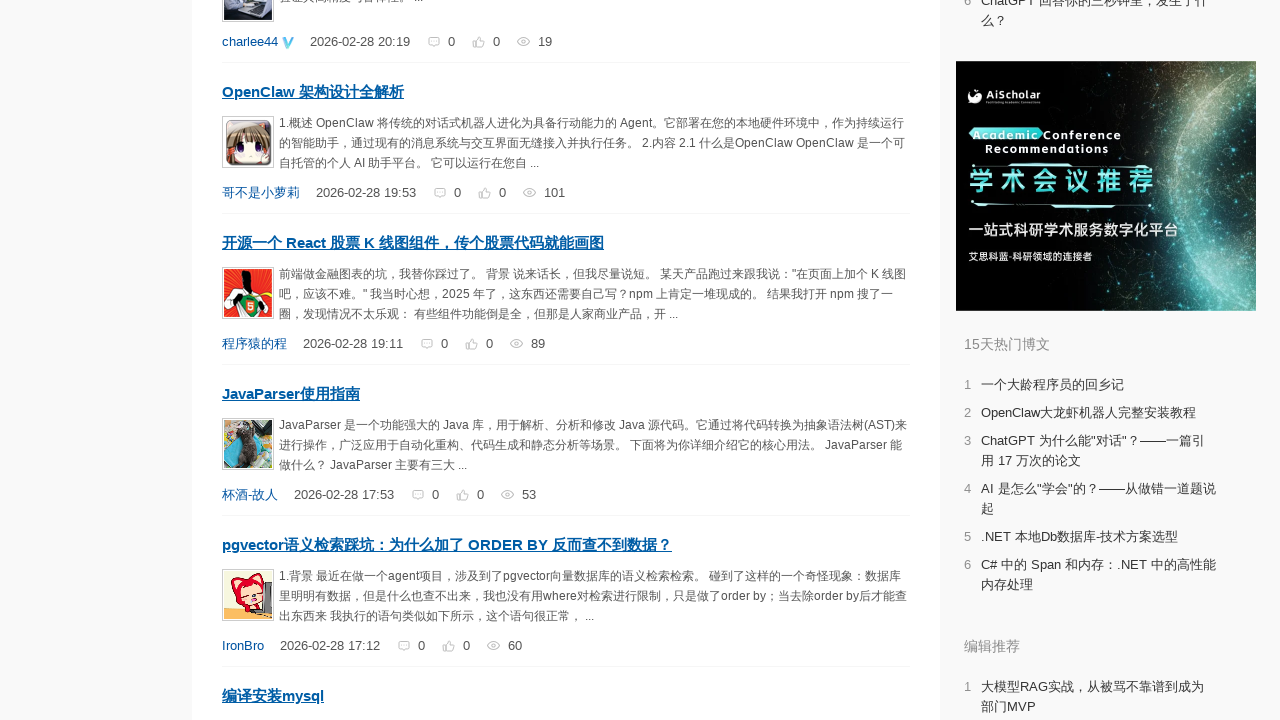

Scrolled page incrementally to position 776px
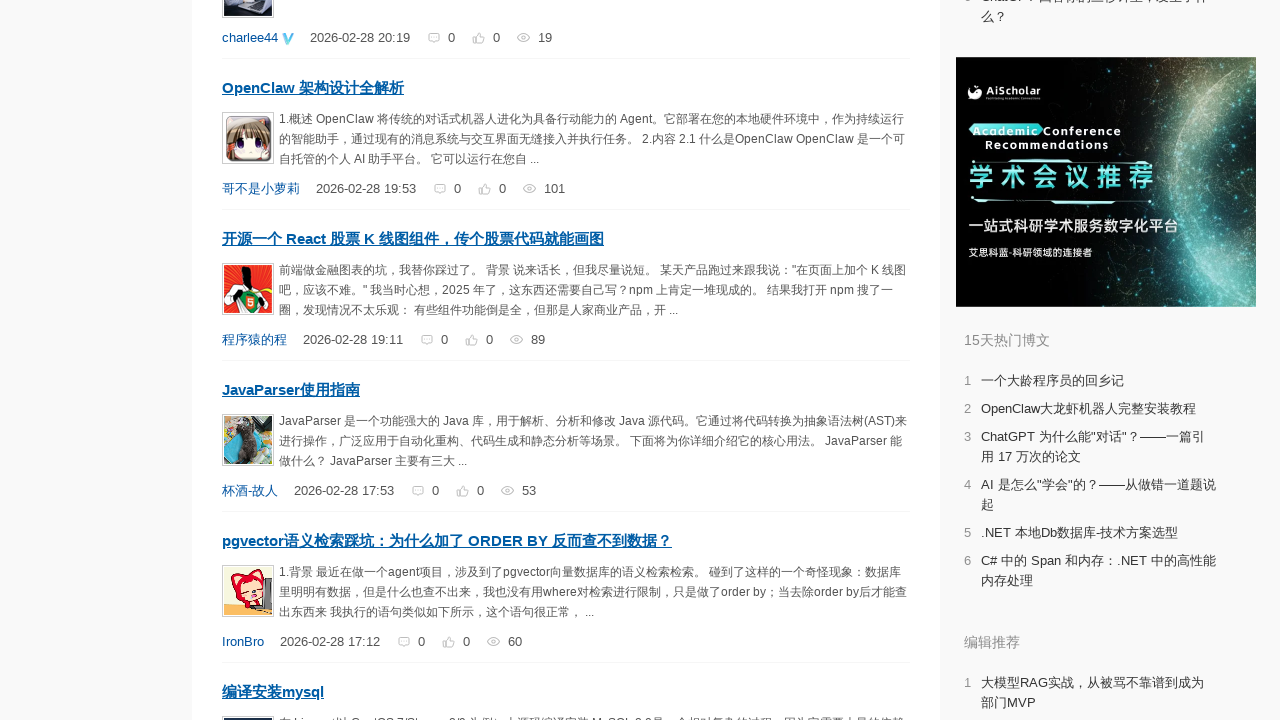

Scrolled page incrementally to position 780px
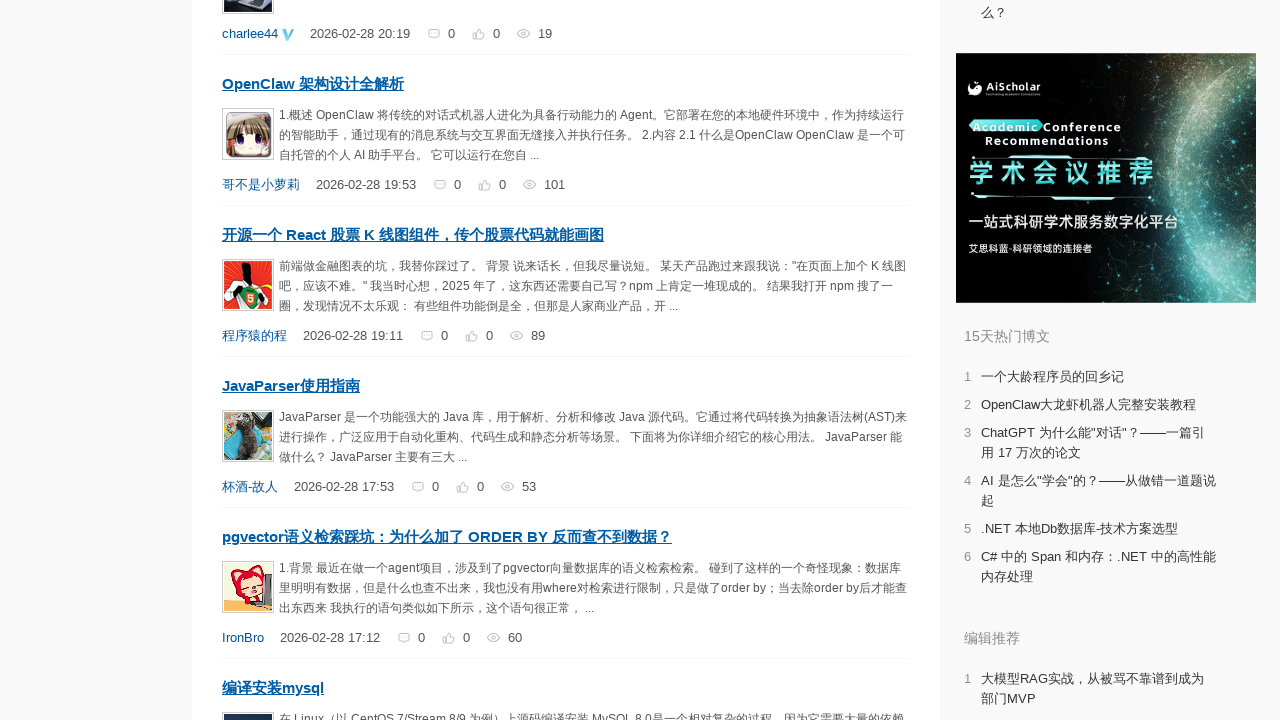

Scrolled page incrementally to position 784px
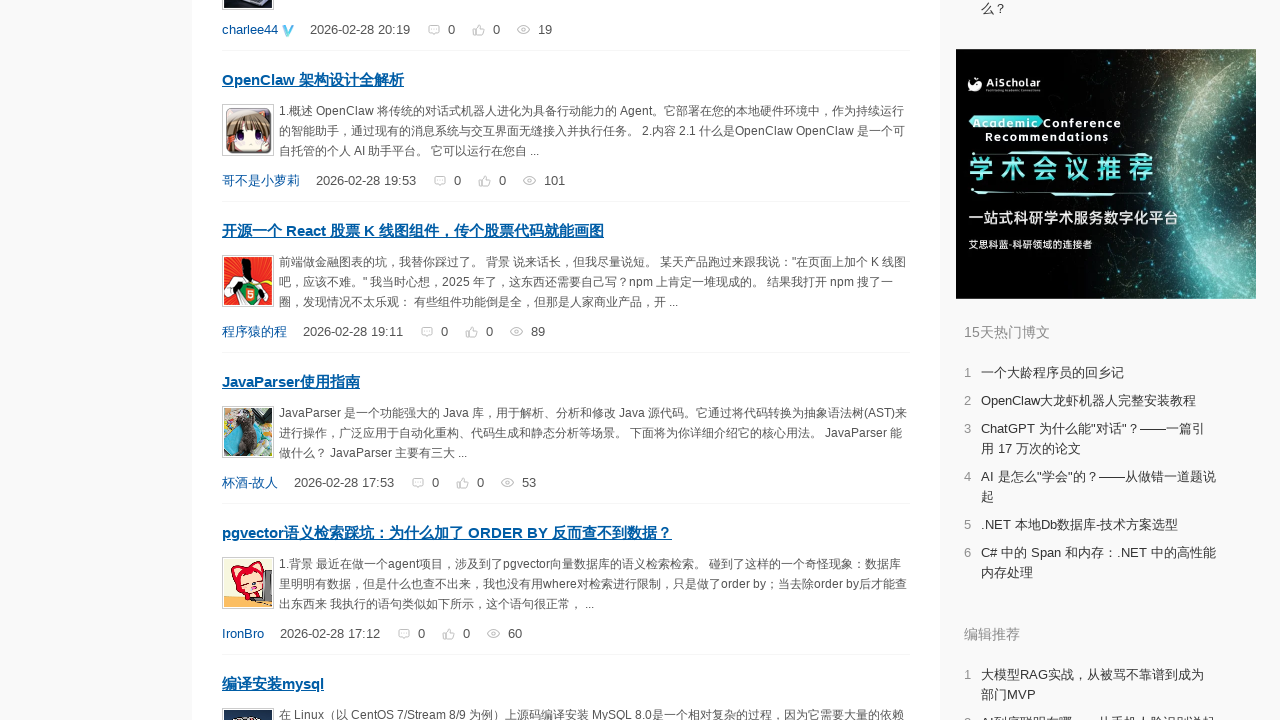

Scrolled page incrementally to position 788px
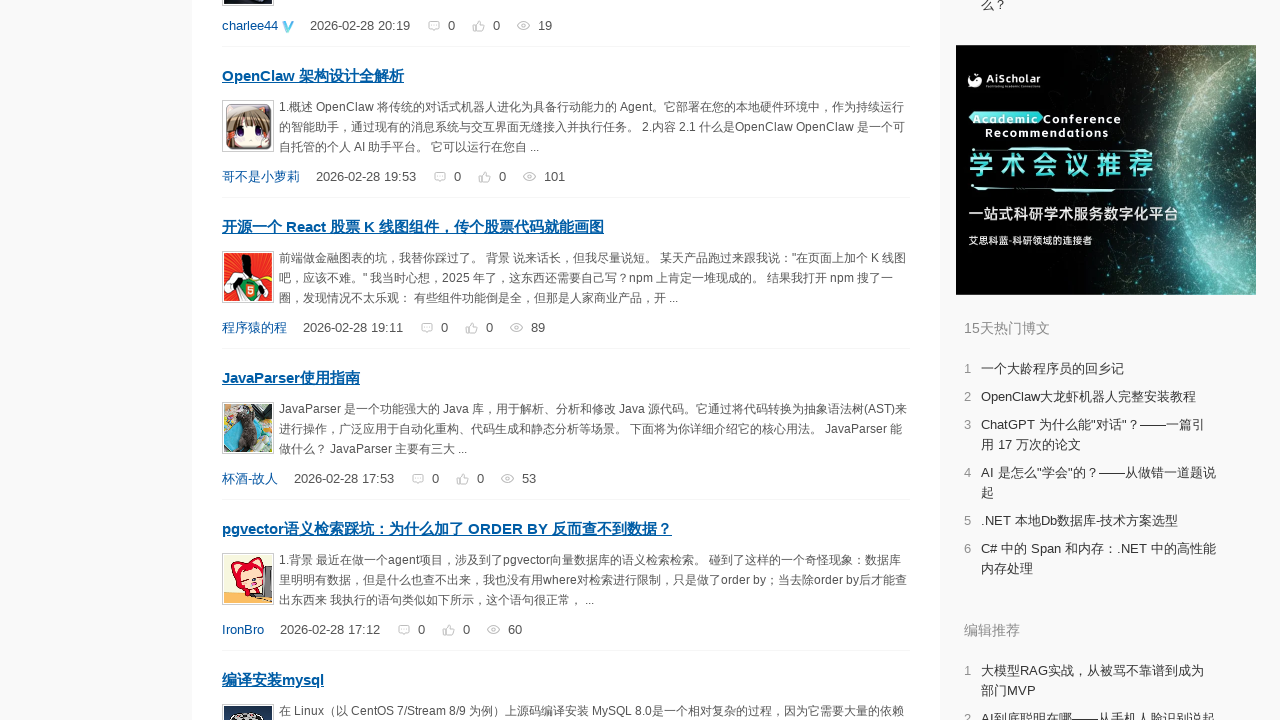

Scrolled page incrementally to position 792px
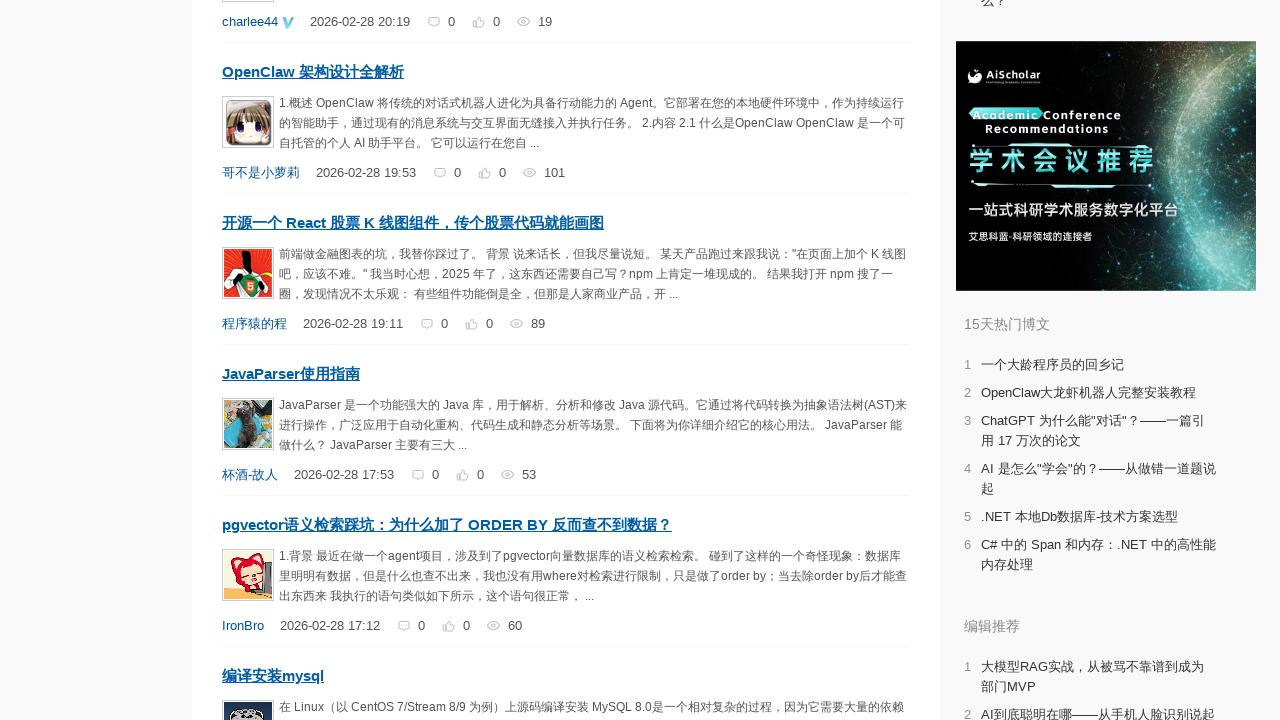

Scrolled page incrementally to position 796px
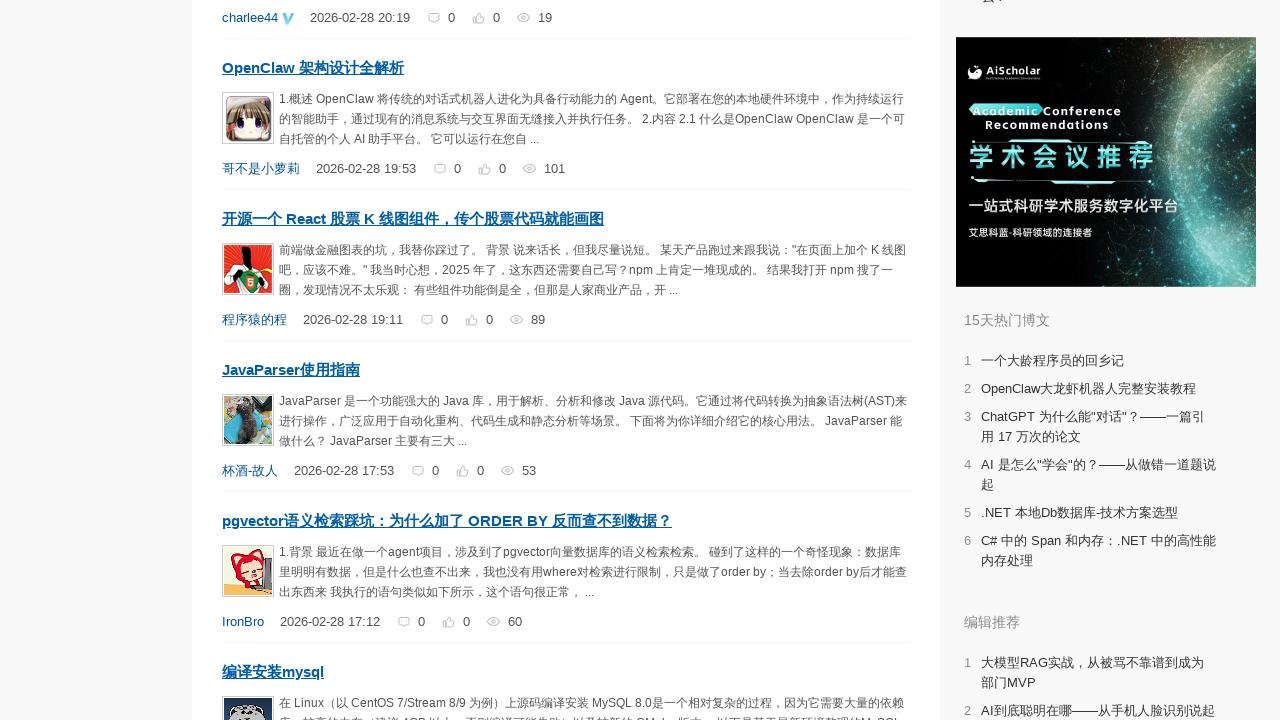

Scrolled page incrementally to position 800px
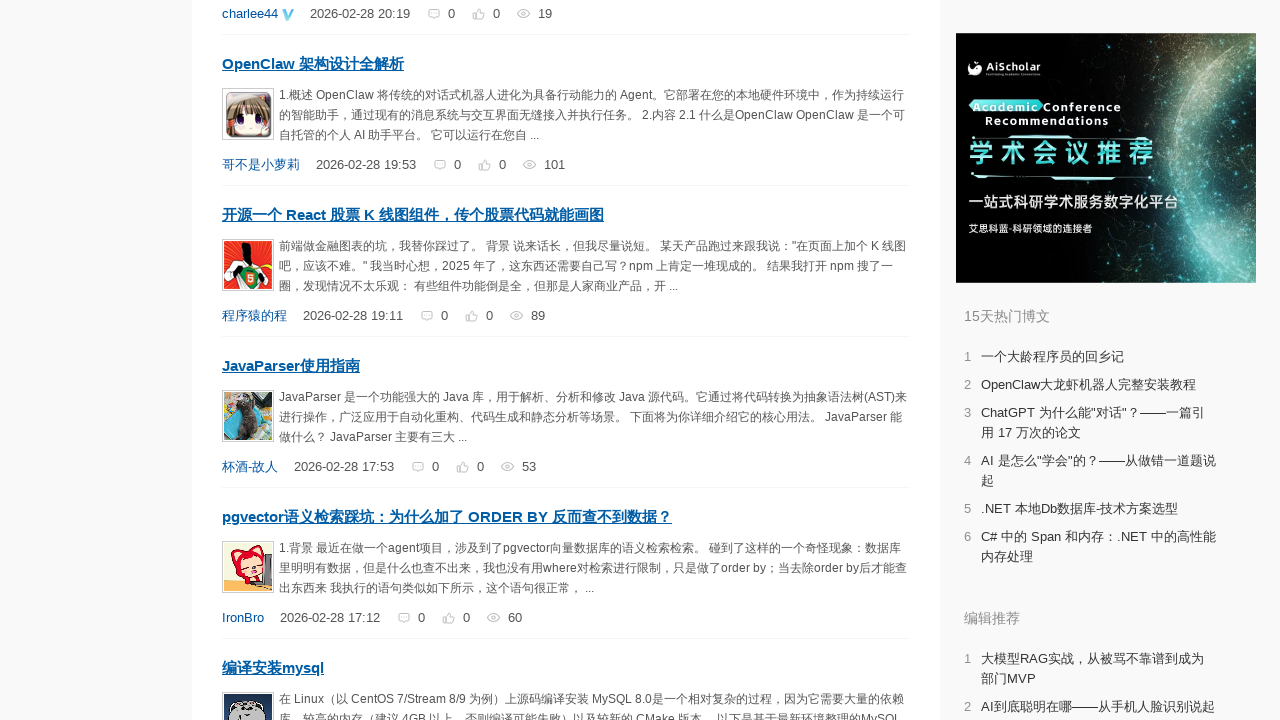

Scrolled page incrementally to position 804px
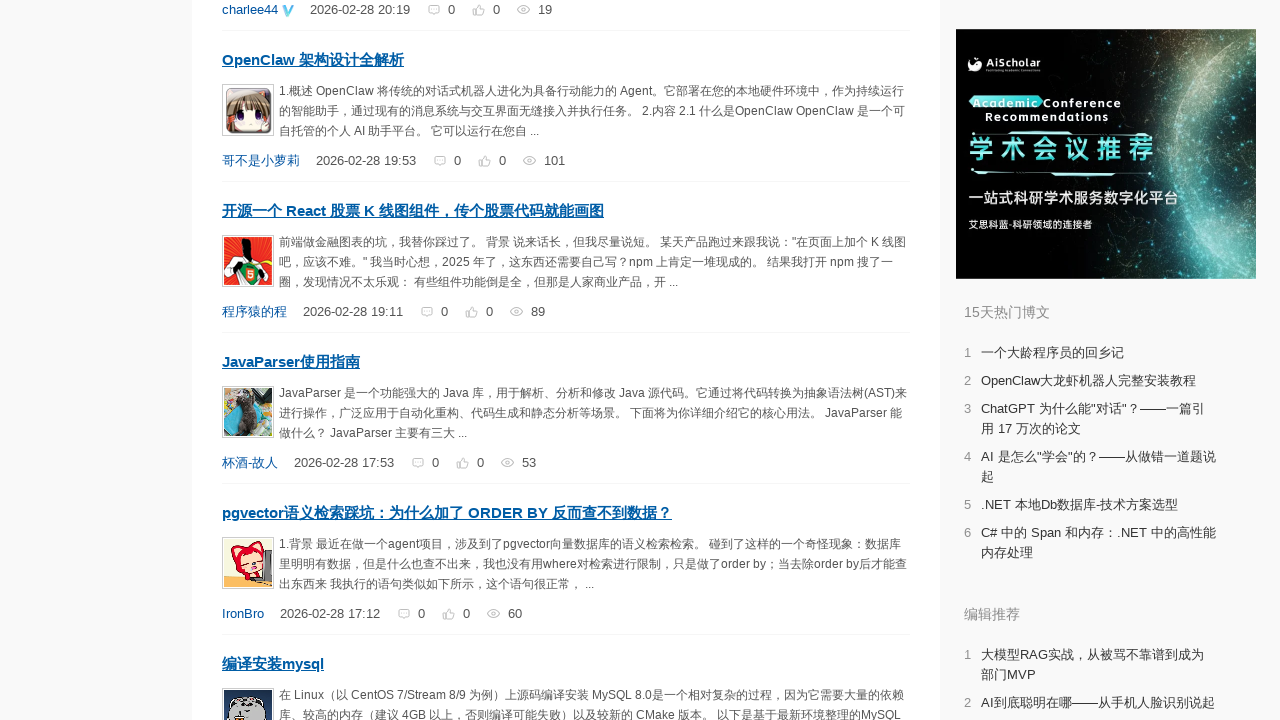

Scrolled page incrementally to position 808px
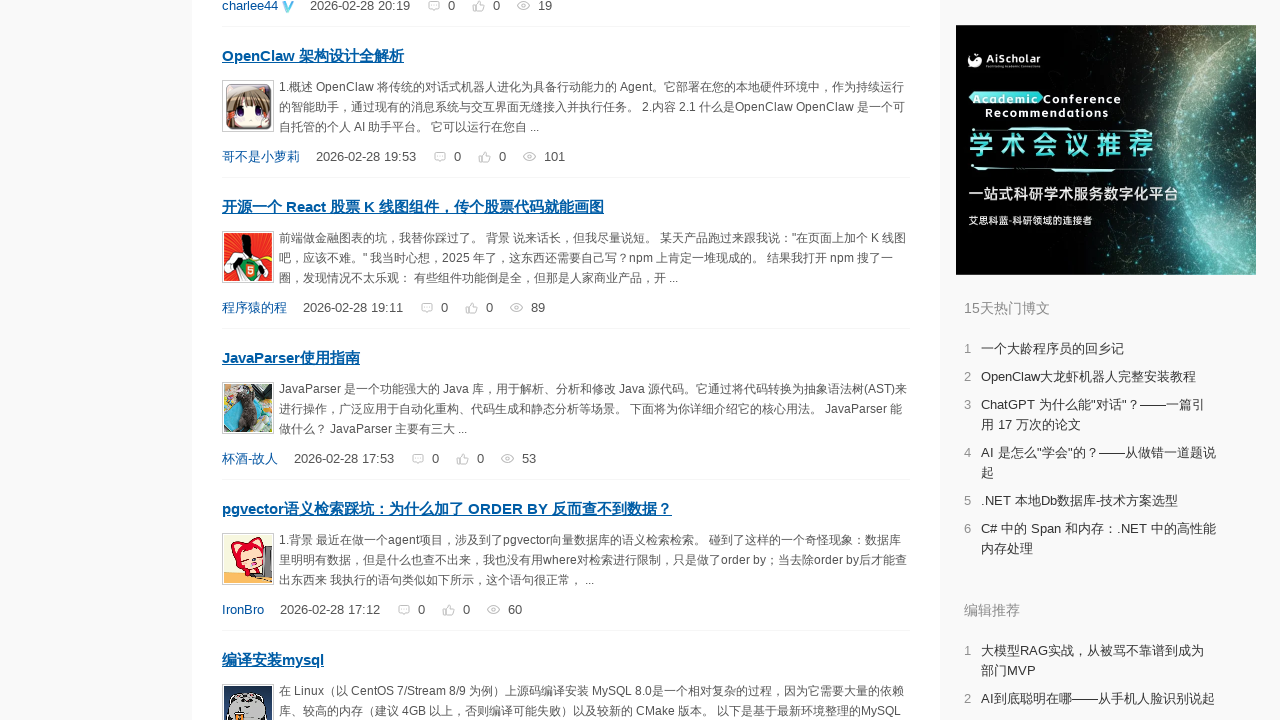

Scrolled page incrementally to position 812px
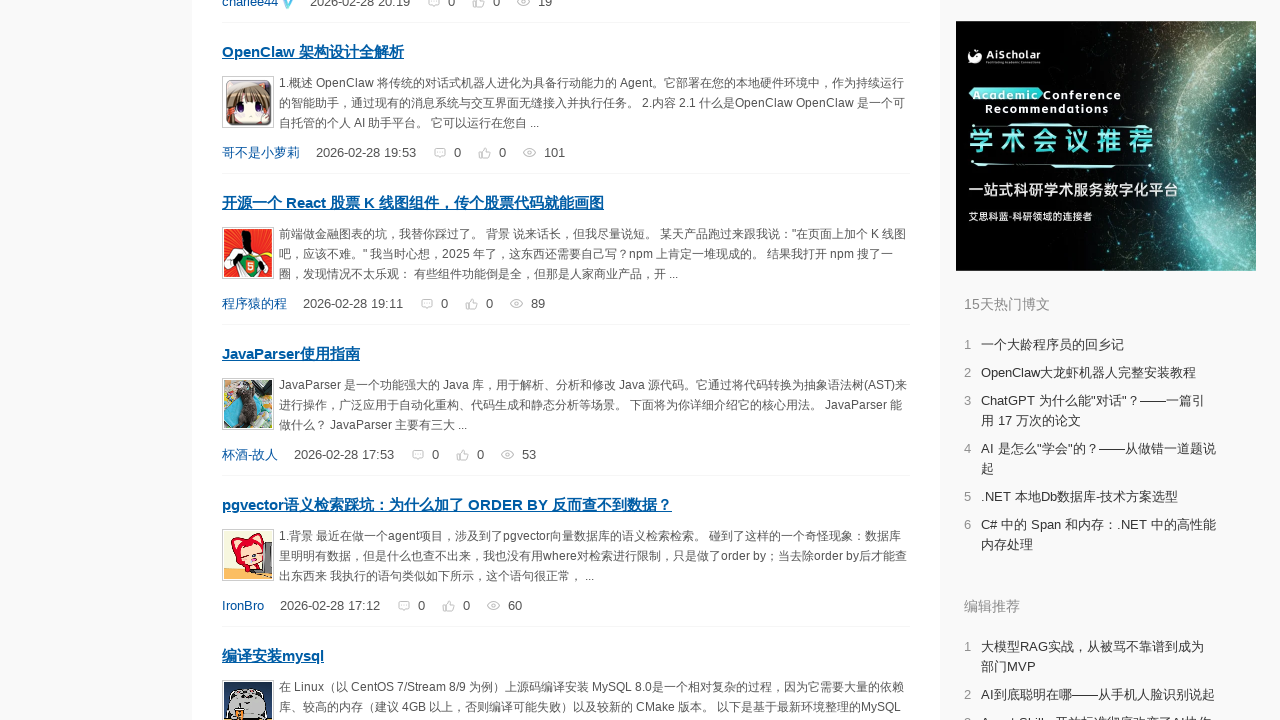

Scrolled page incrementally to position 816px
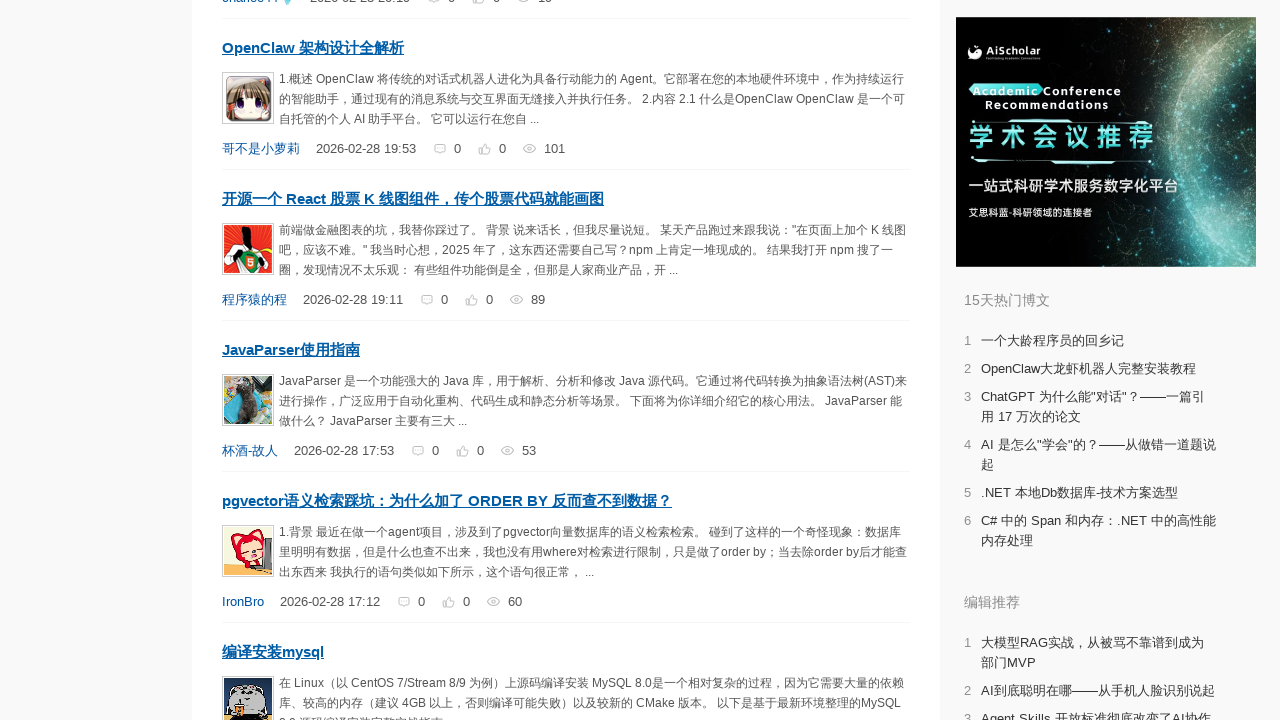

Scrolled page incrementally to position 820px
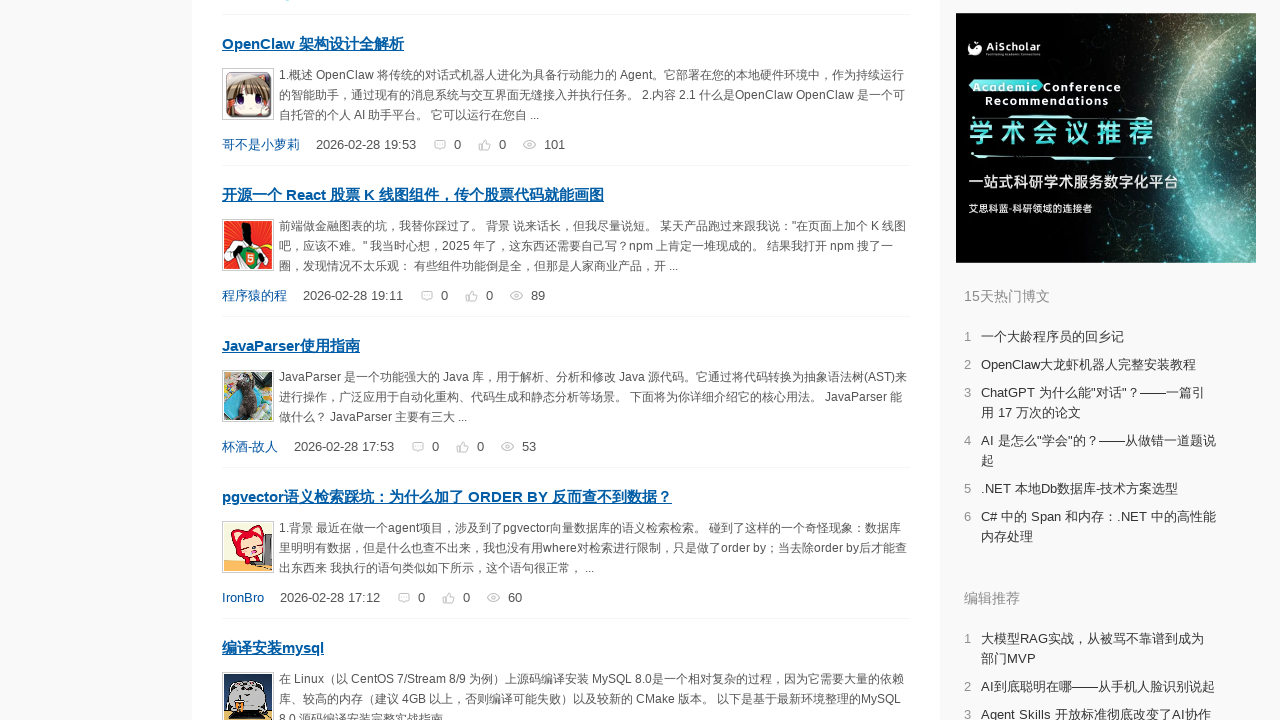

Scrolled page incrementally to position 824px
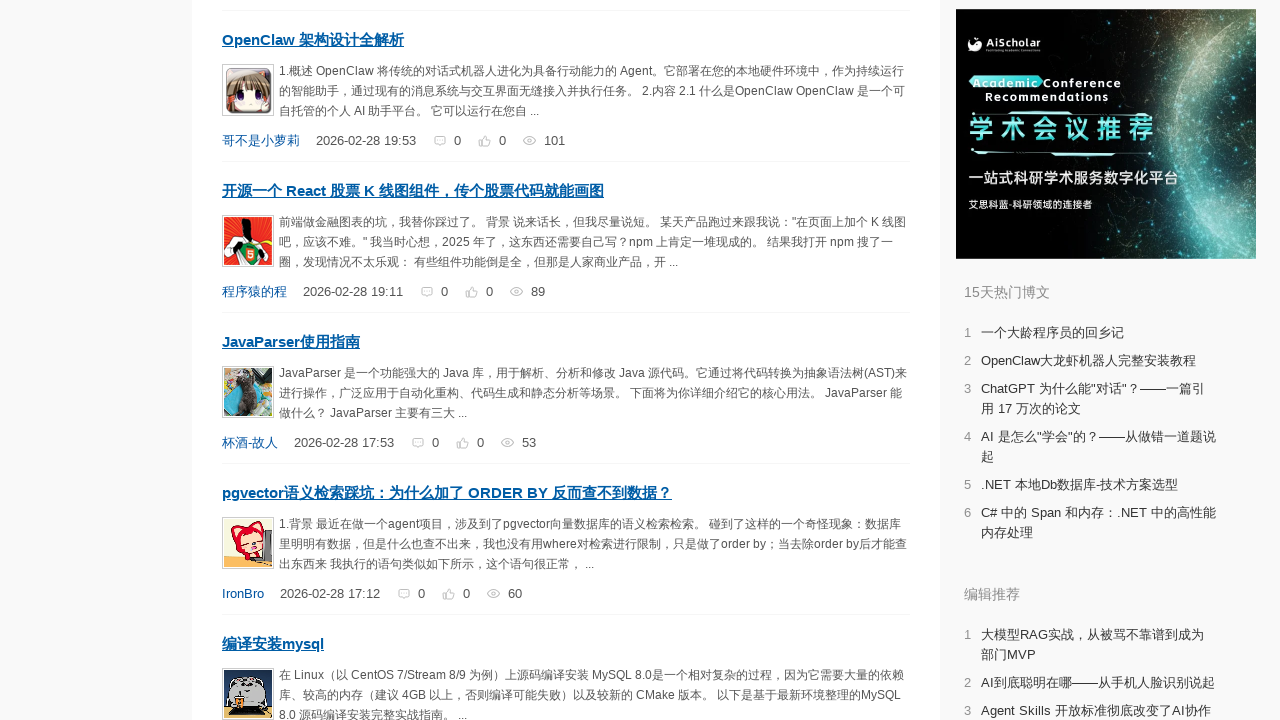

Scrolled page incrementally to position 828px
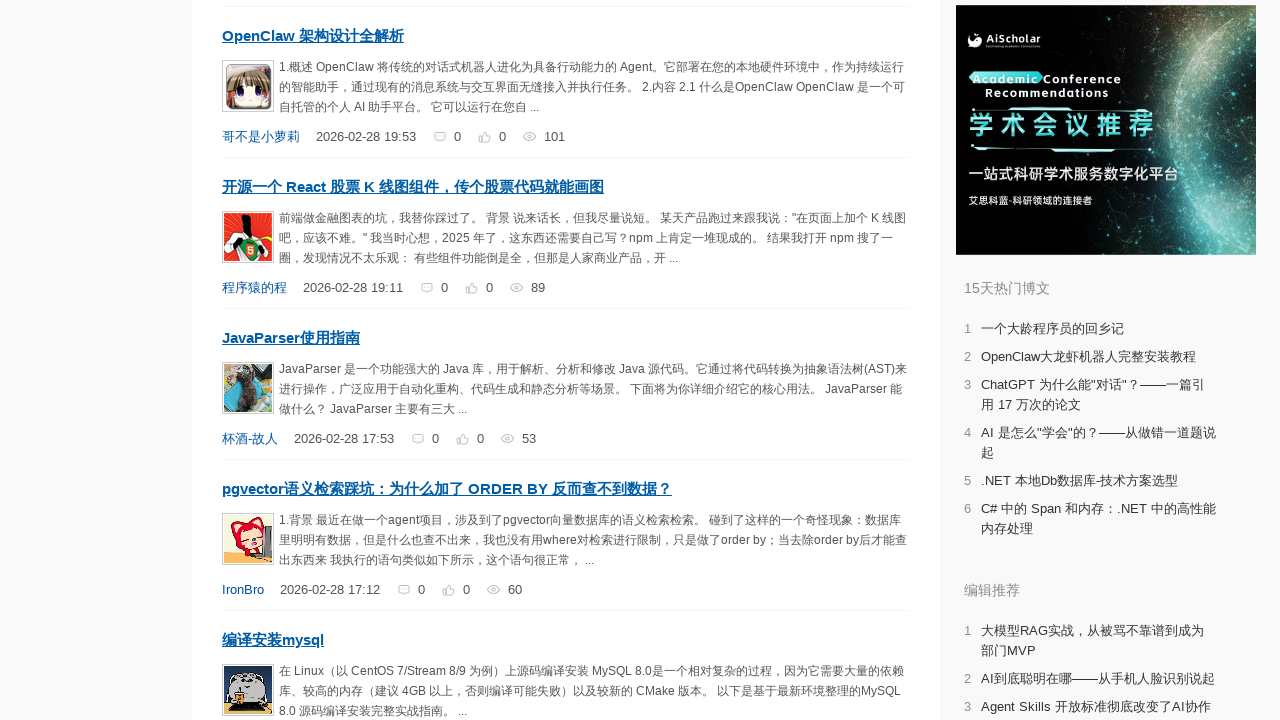

Scrolled page incrementally to position 832px
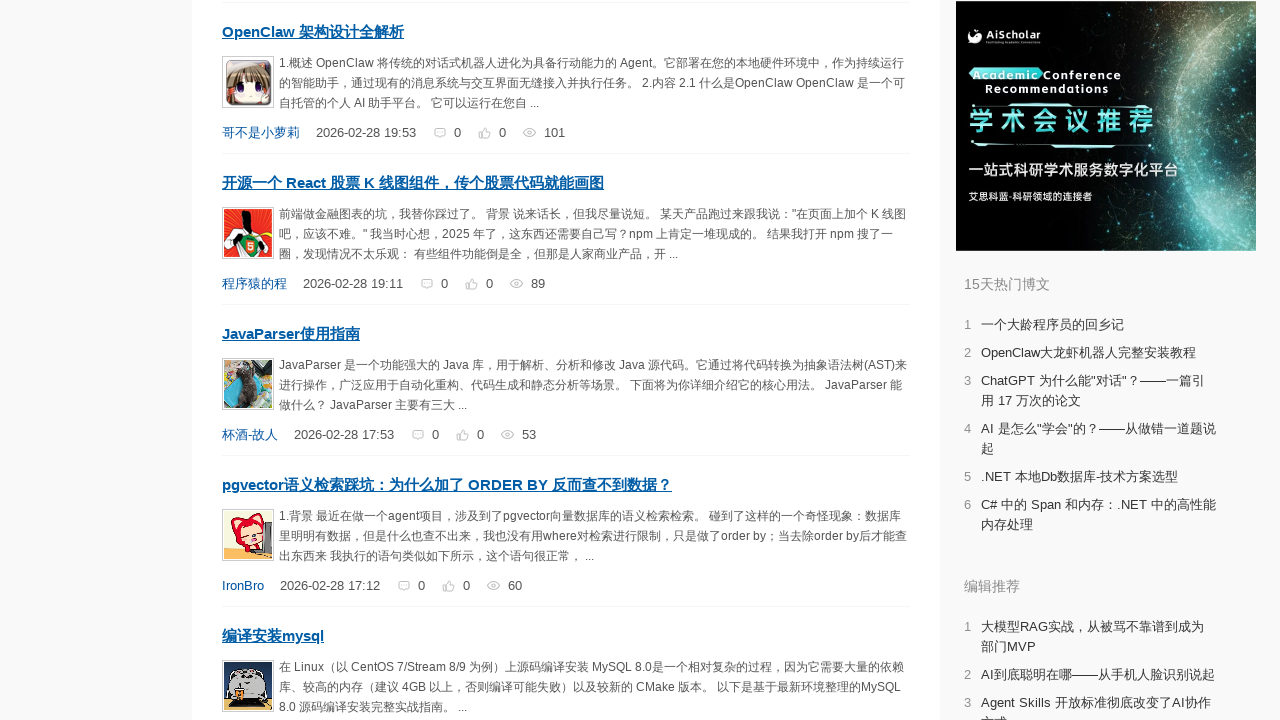

Scrolled page incrementally to position 836px
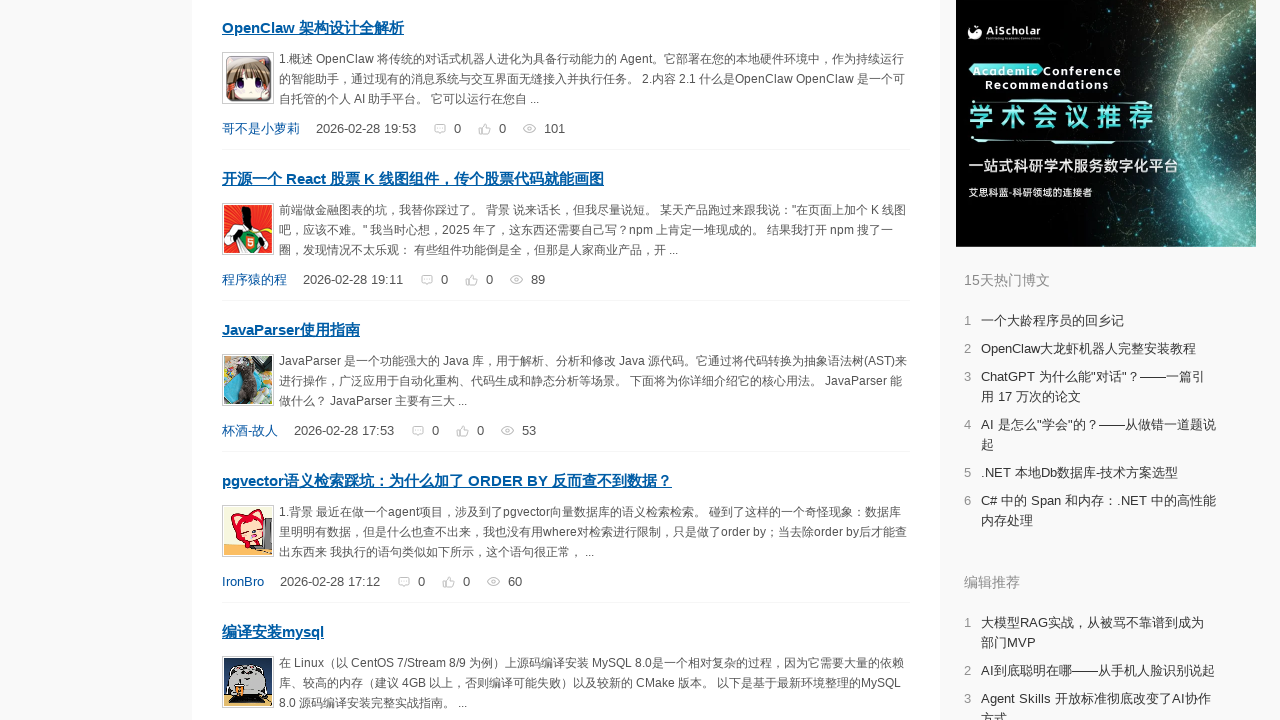

Scrolled page incrementally to position 840px
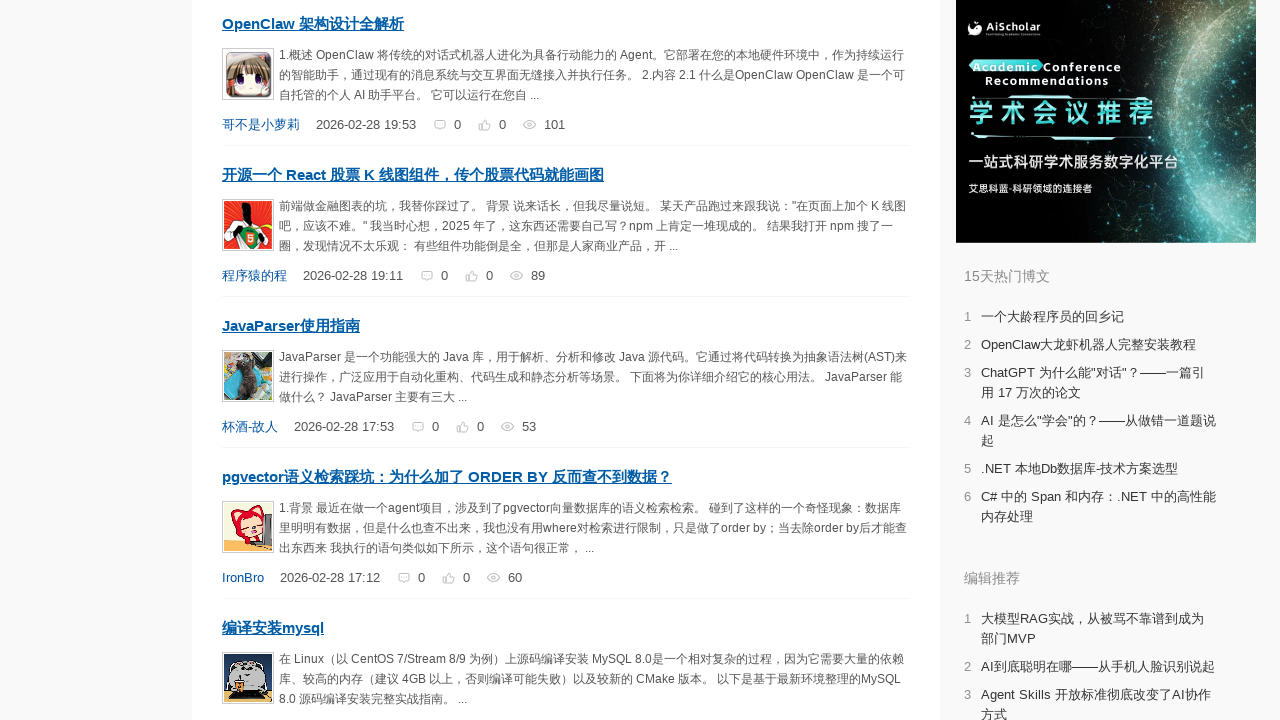

Scrolled page incrementally to position 844px
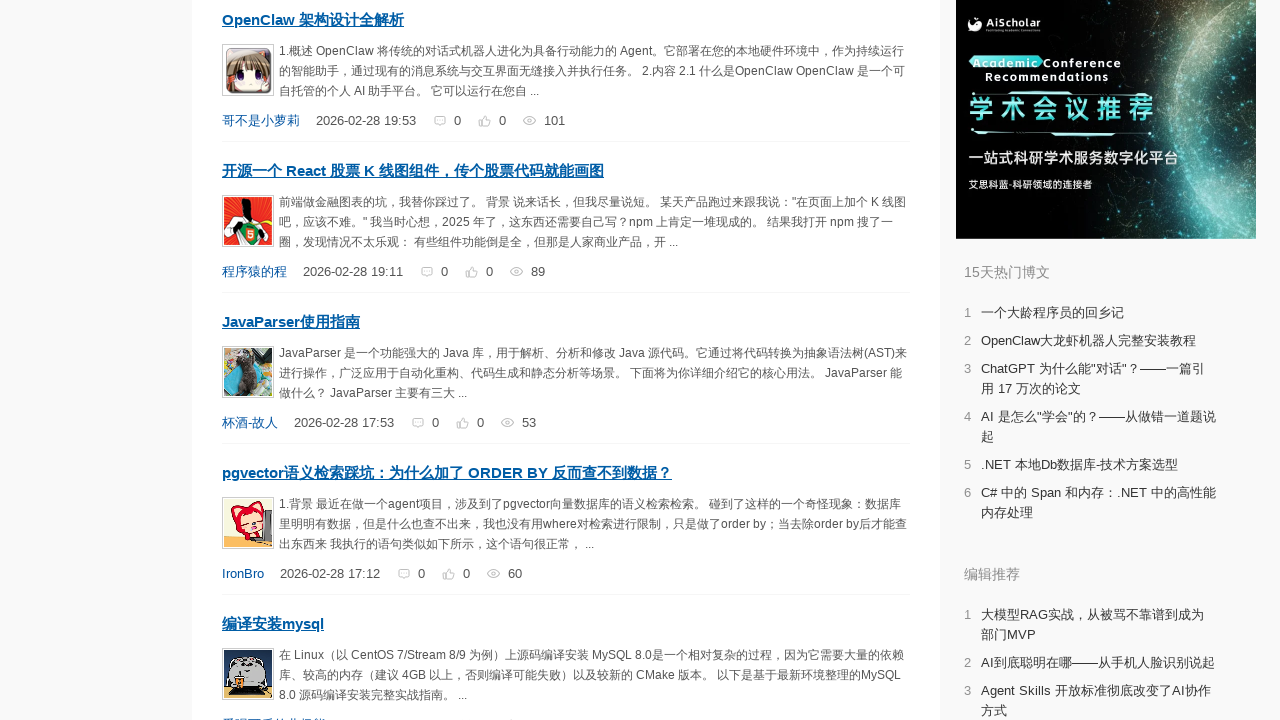

Scrolled page incrementally to position 848px
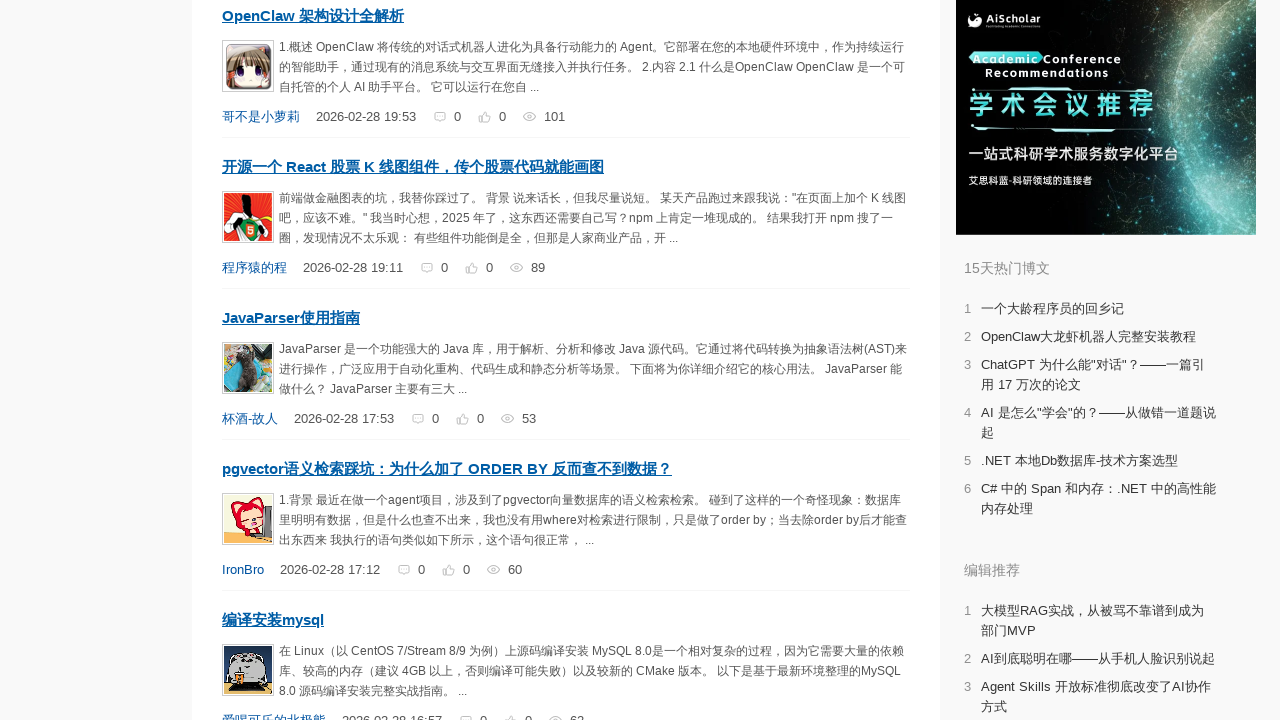

Scrolled page incrementally to position 852px
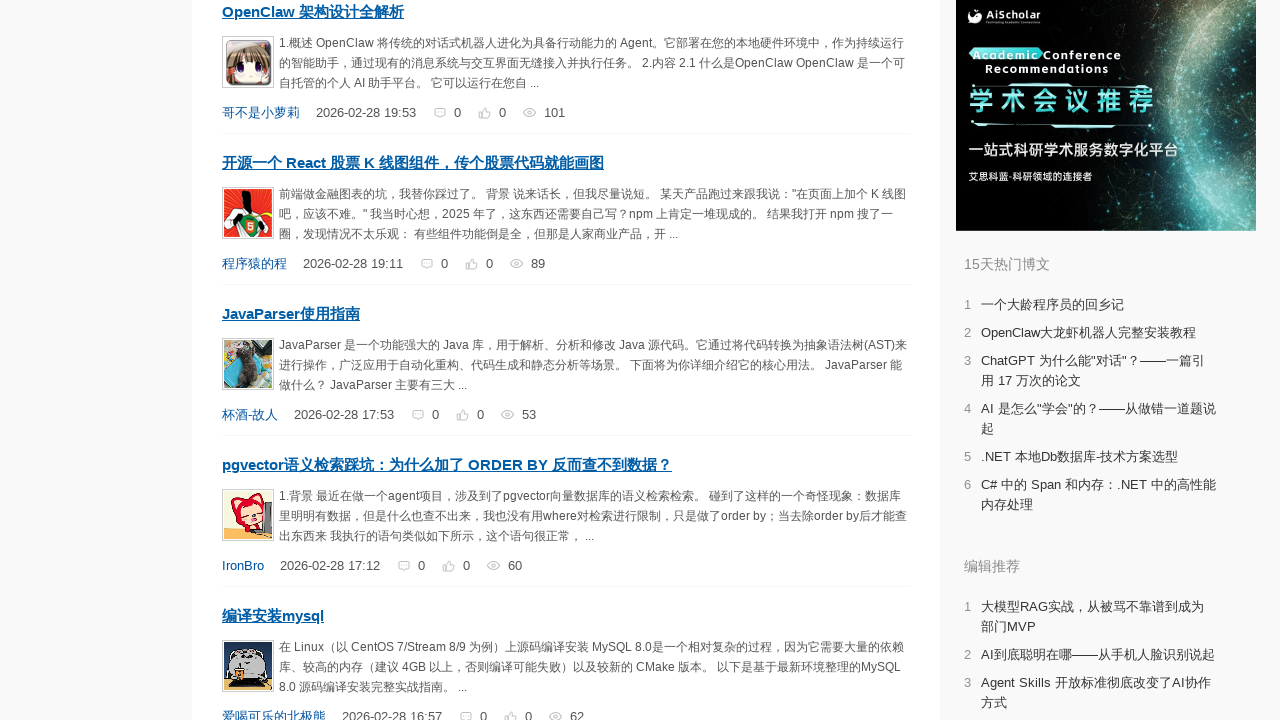

Scrolled page incrementally to position 856px
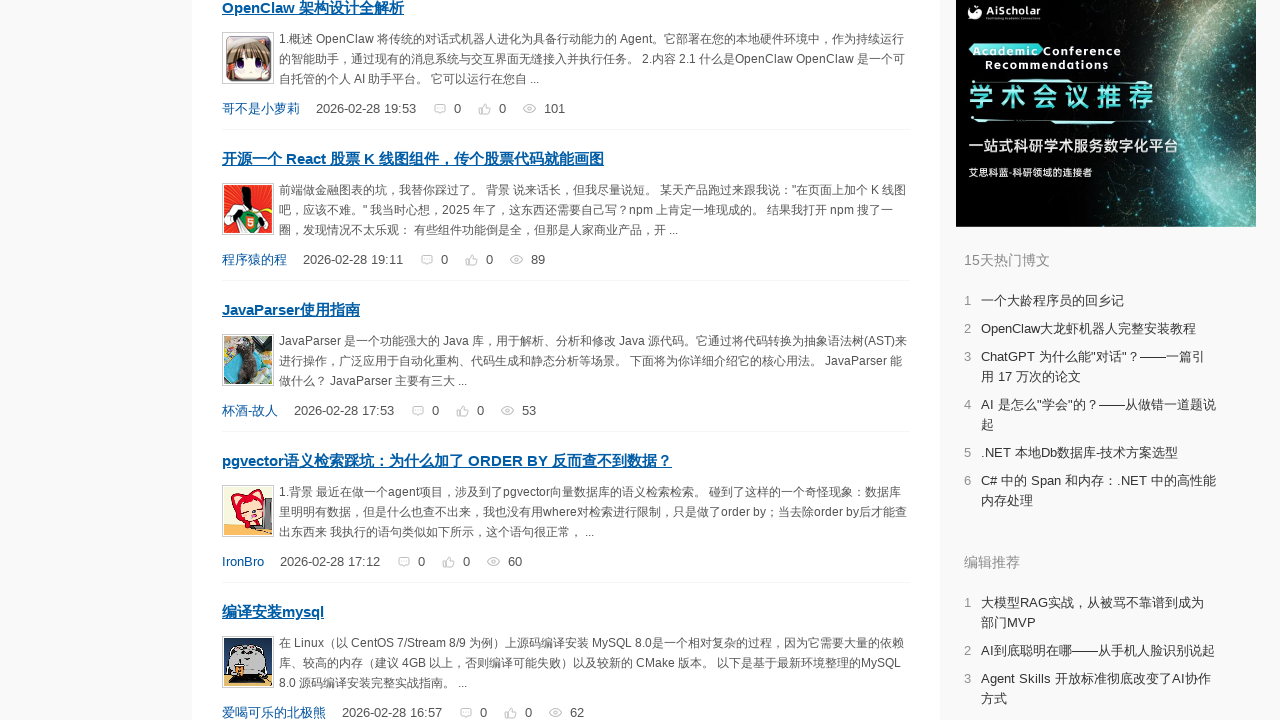

Scrolled page incrementally to position 860px
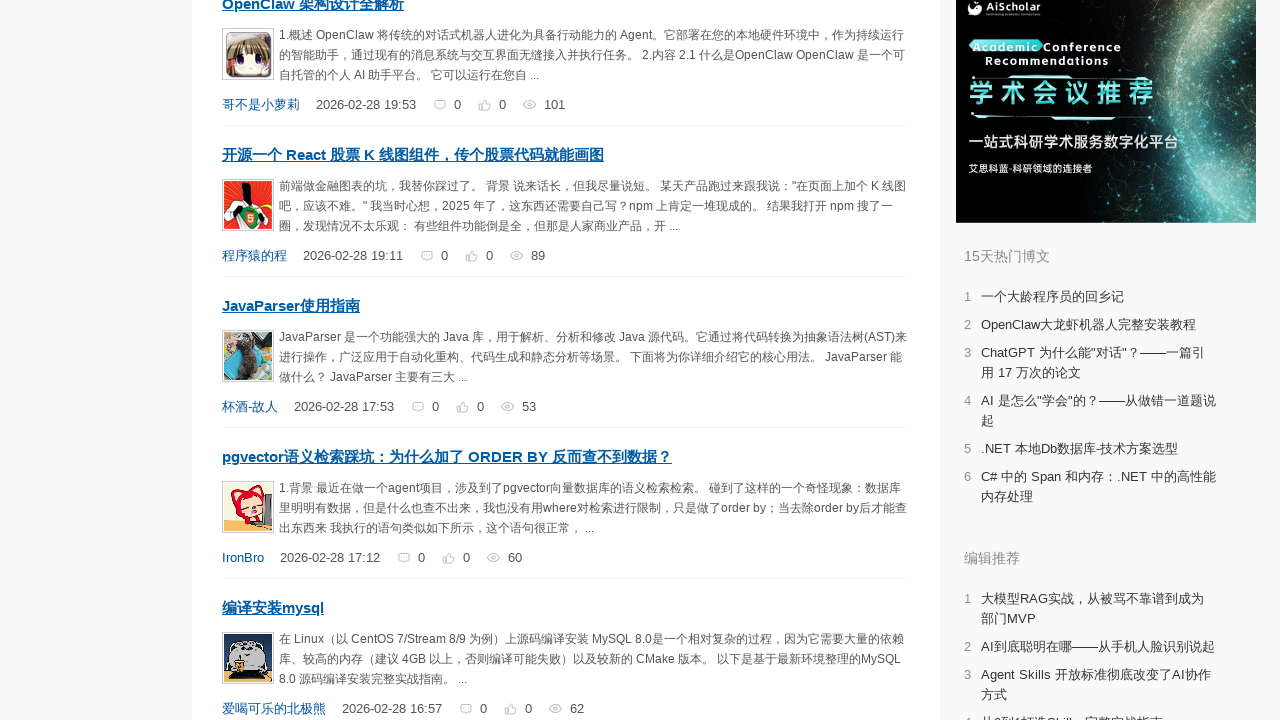

Scrolled page incrementally to position 864px
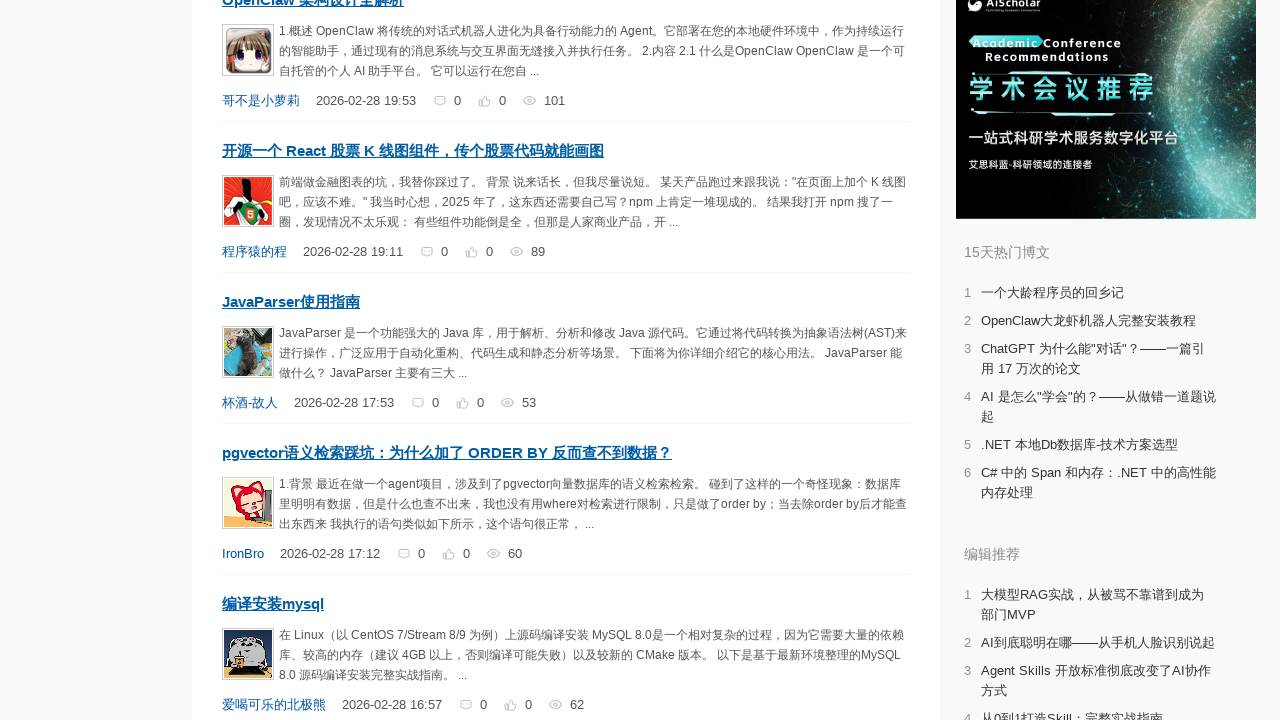

Scrolled page incrementally to position 868px
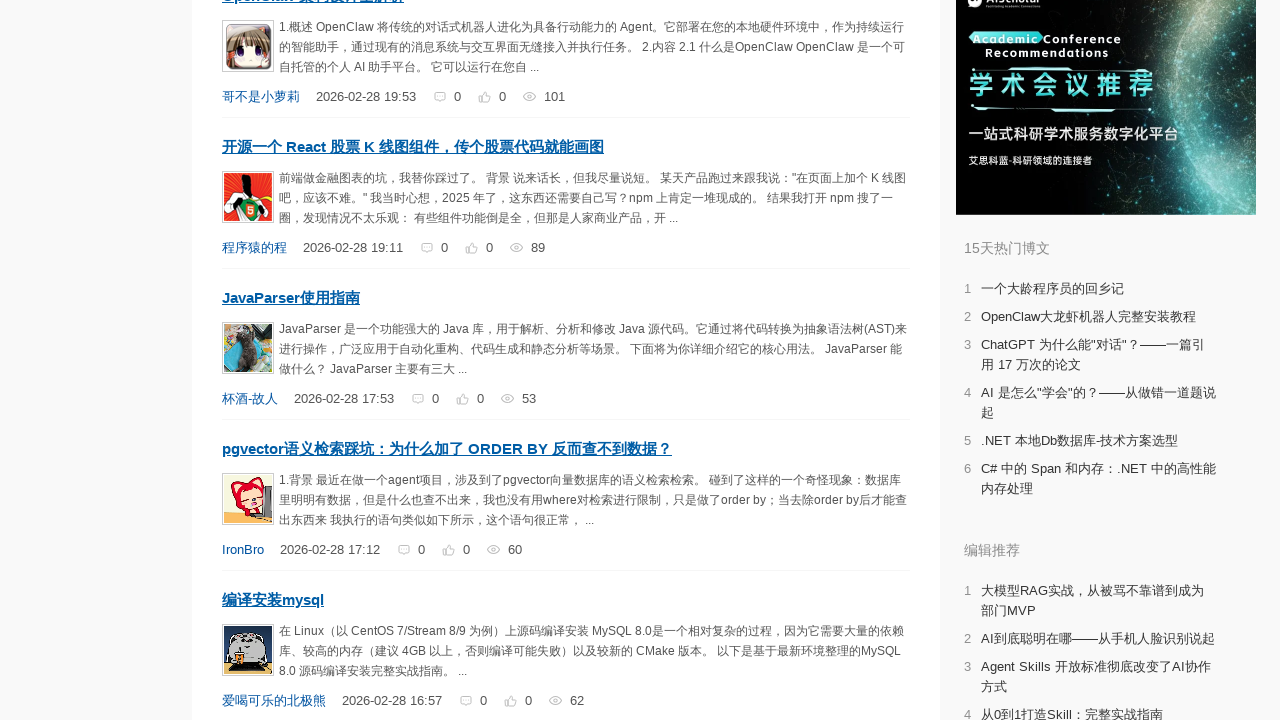

Scrolled page incrementally to position 872px
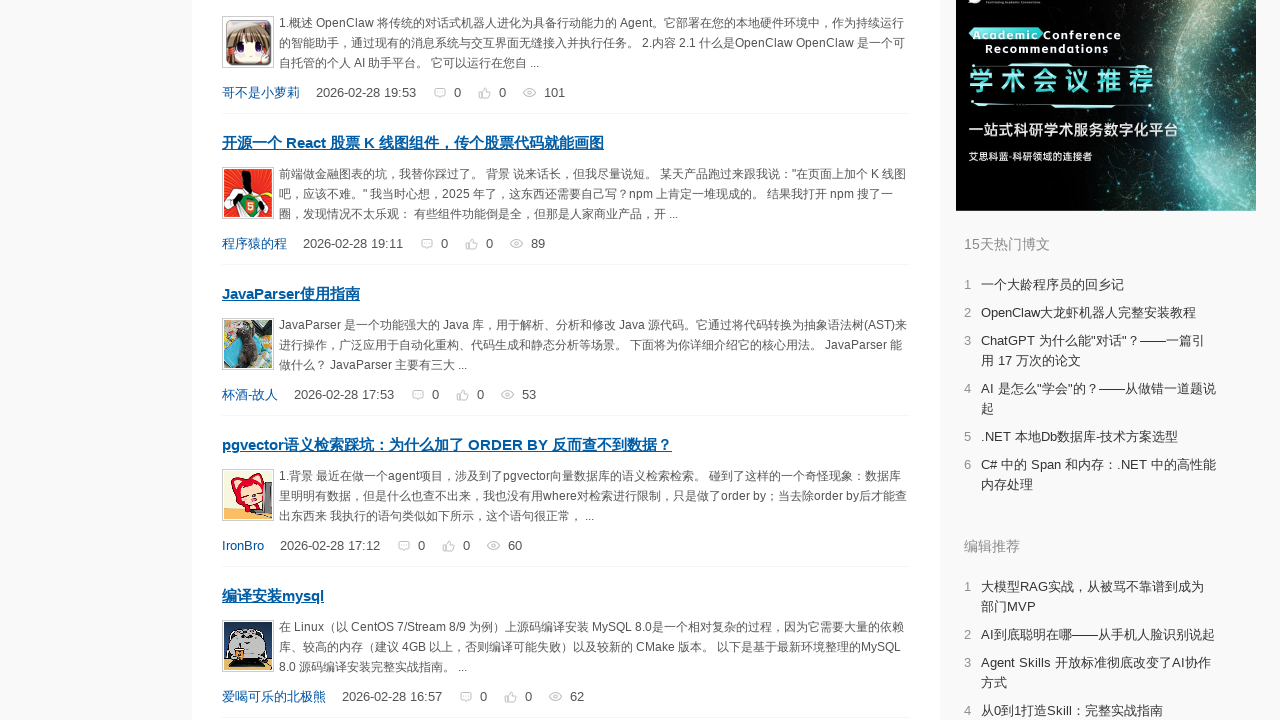

Scrolled page incrementally to position 876px
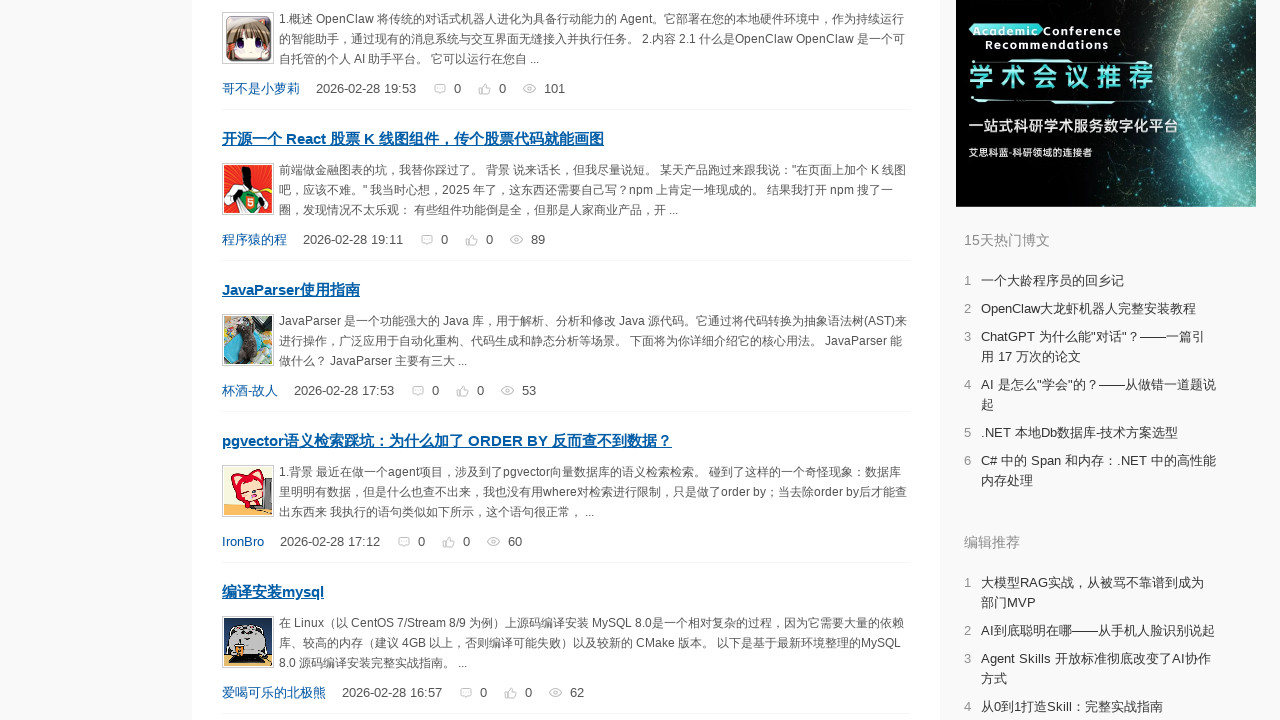

Scrolled page incrementally to position 880px
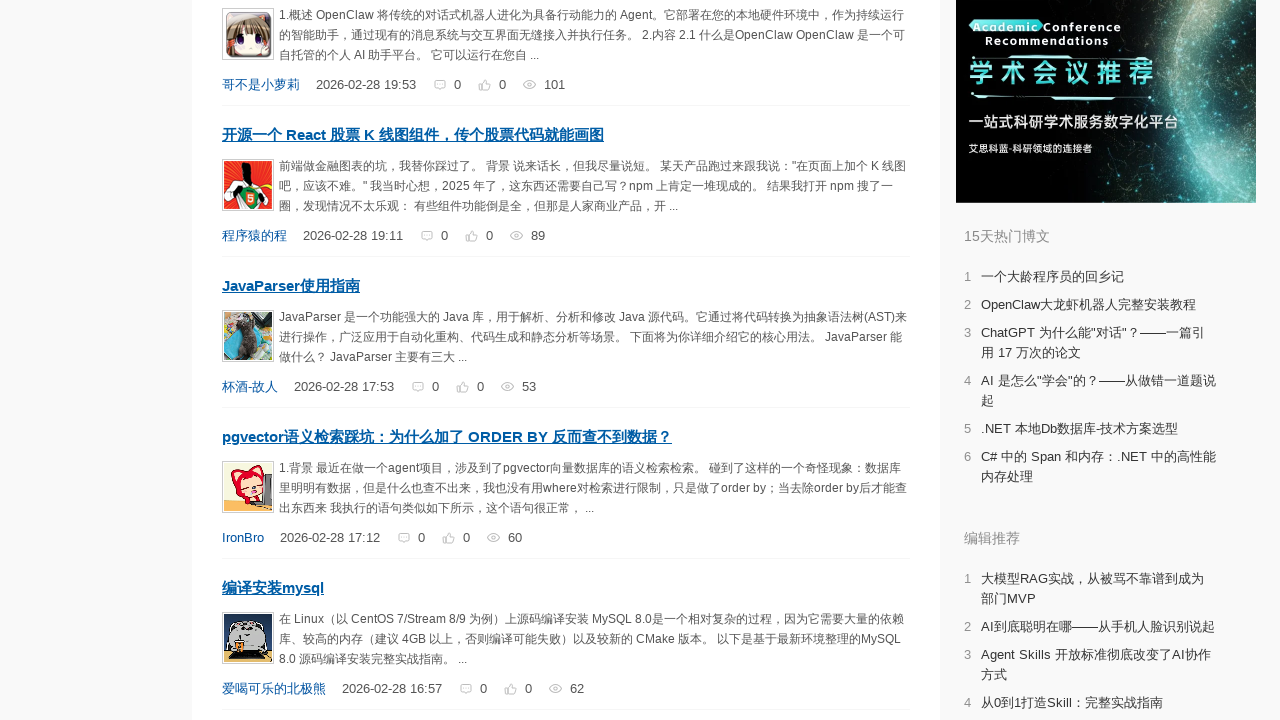

Scrolled page incrementally to position 884px
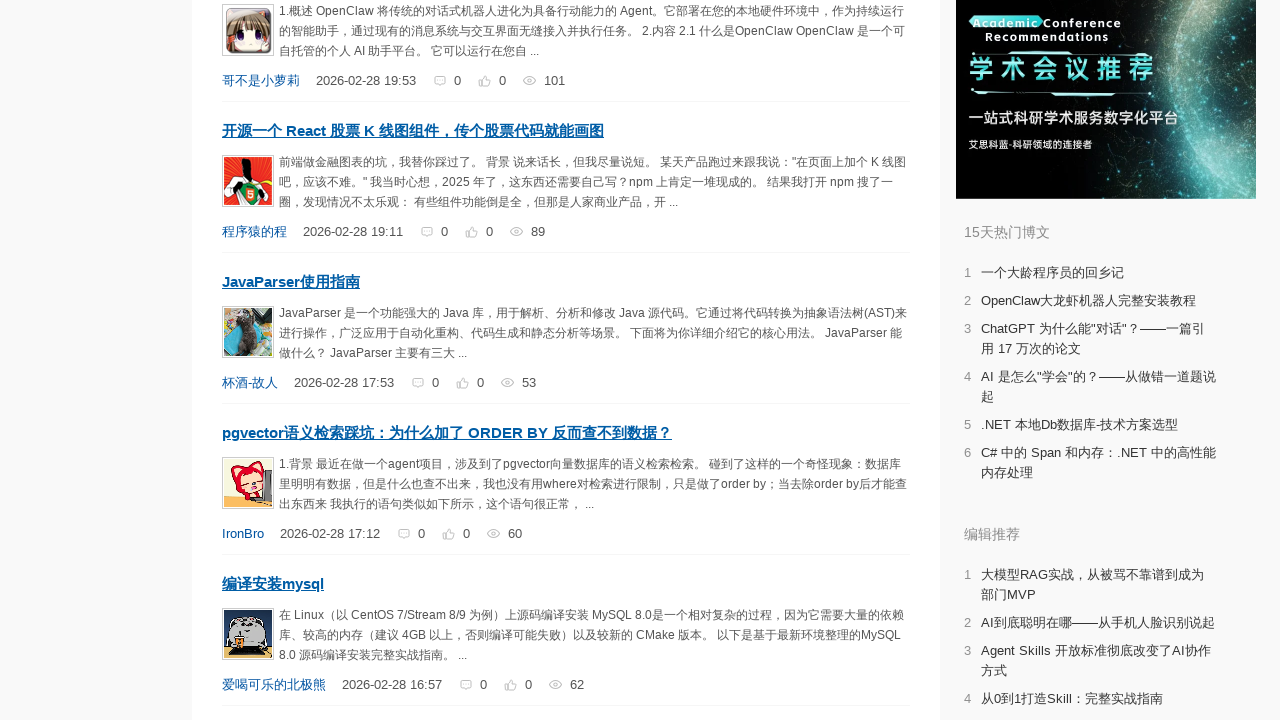

Scrolled page incrementally to position 888px
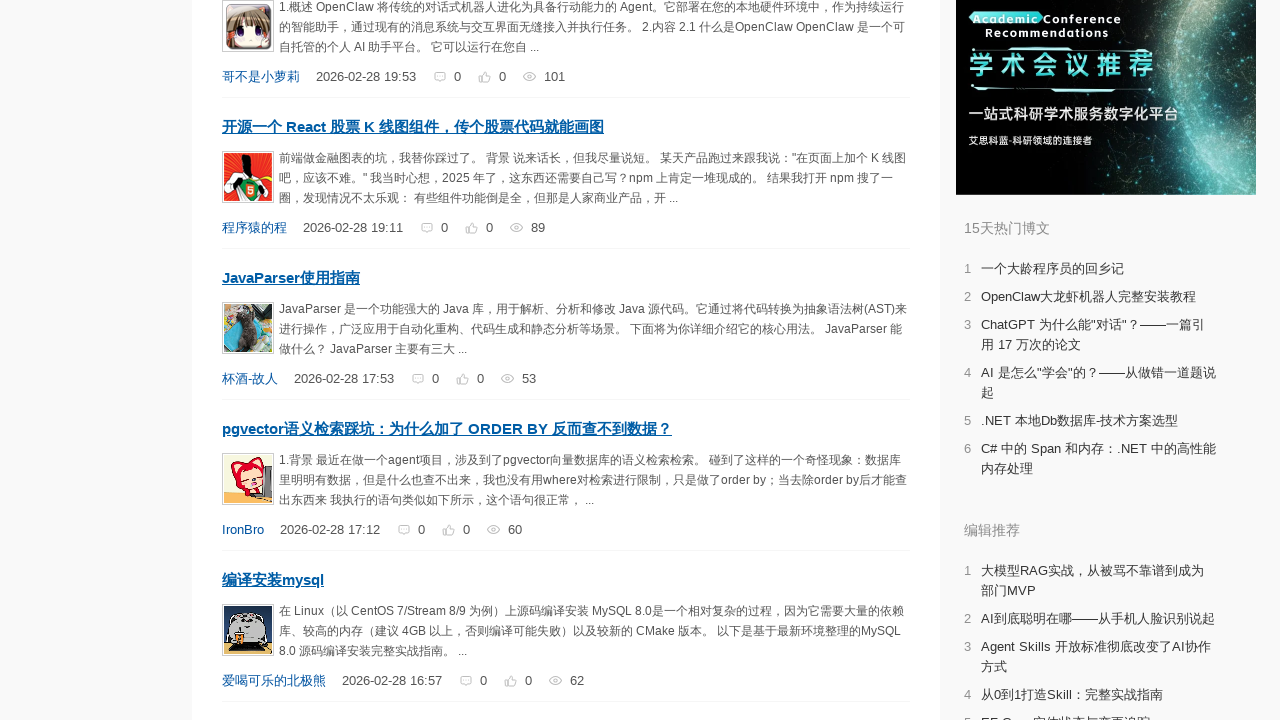

Scrolled page incrementally to position 892px
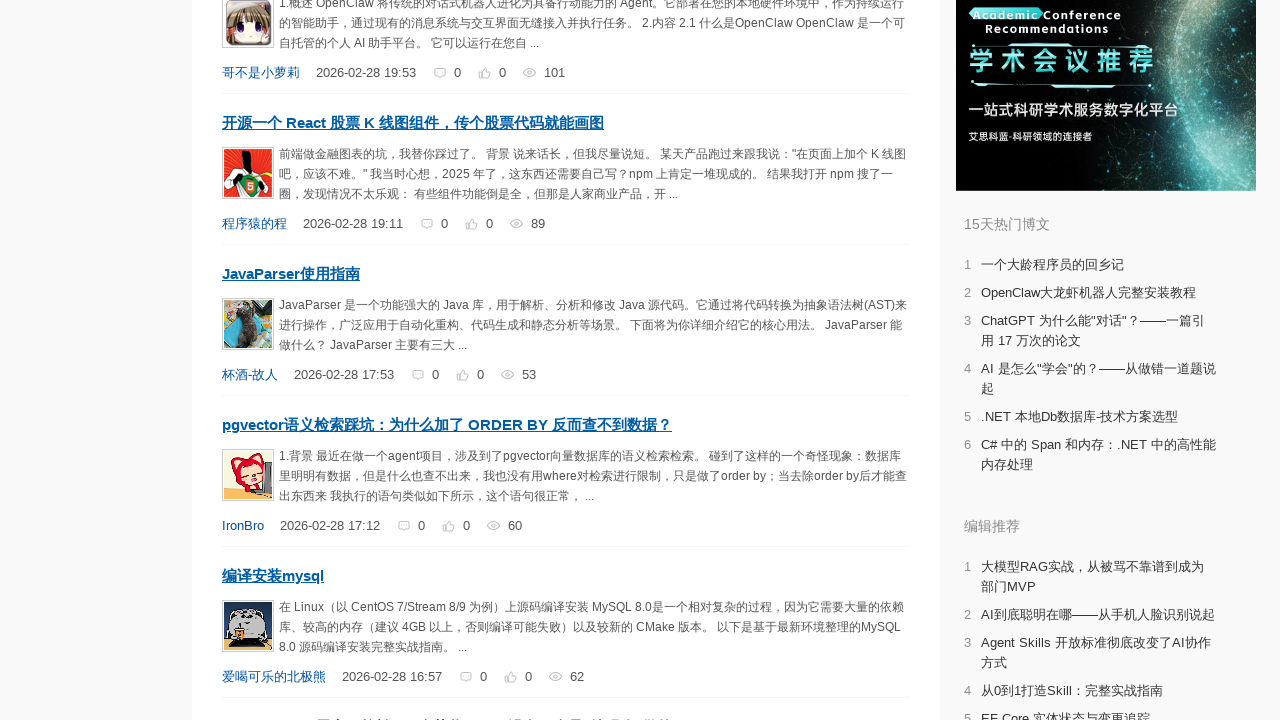

Scrolled page incrementally to position 896px
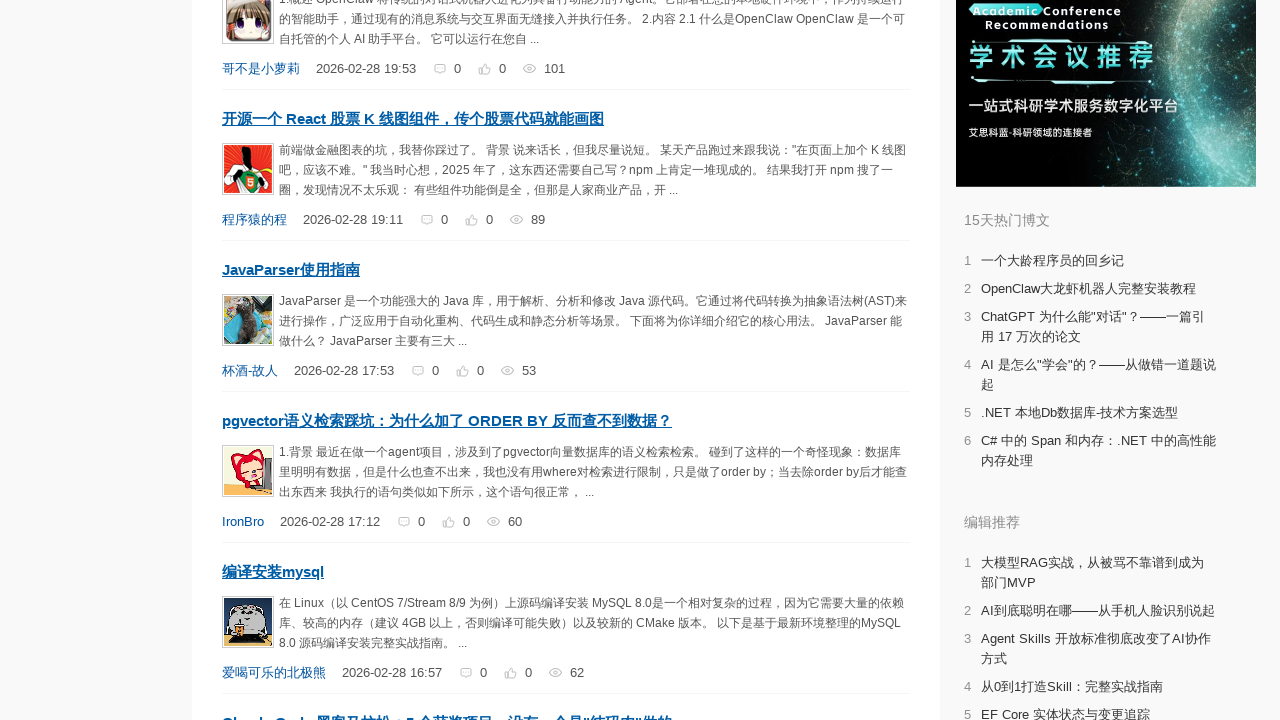

Scrolled page incrementally to position 900px
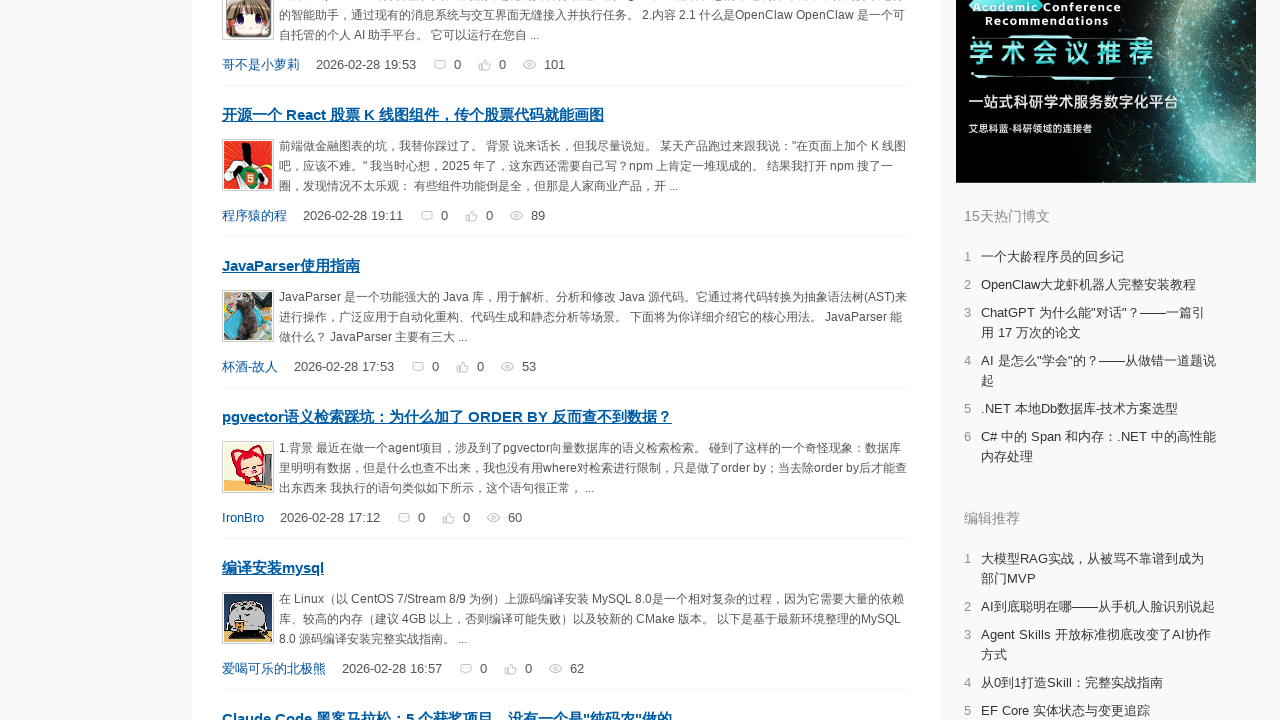

Scrolled page incrementally to position 904px
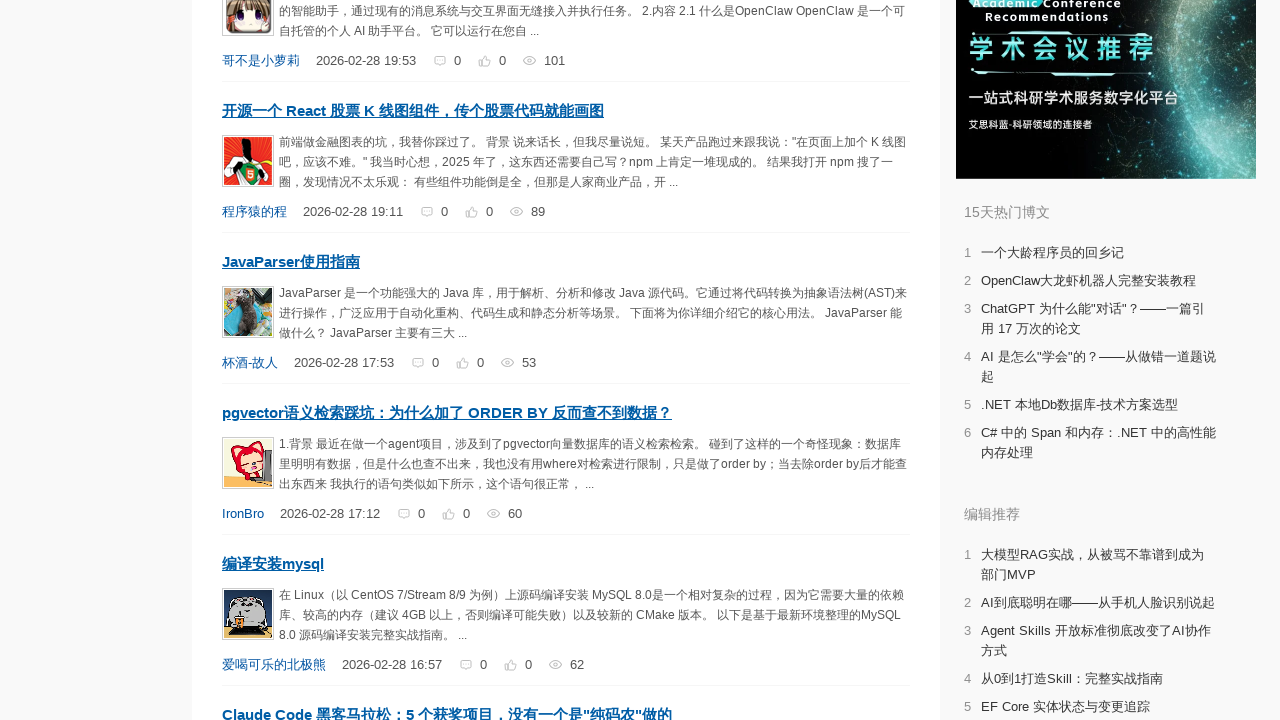

Scrolled page incrementally to position 908px
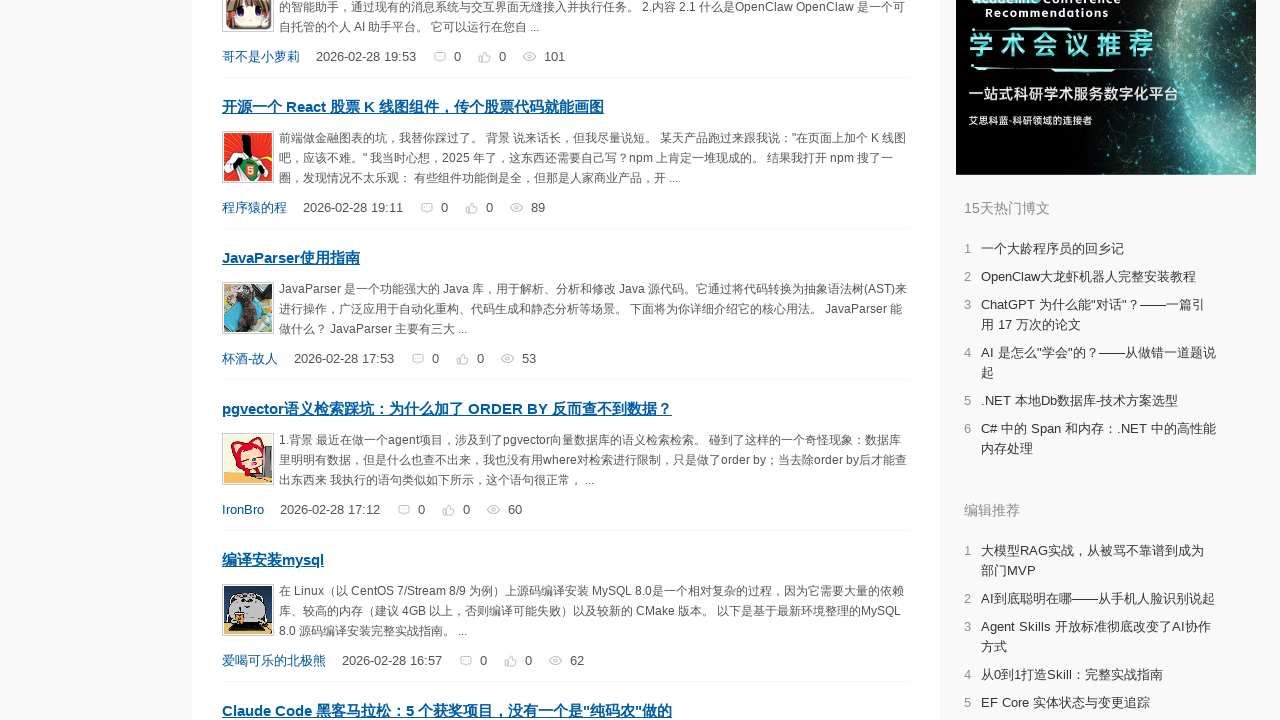

Scrolled page incrementally to position 912px
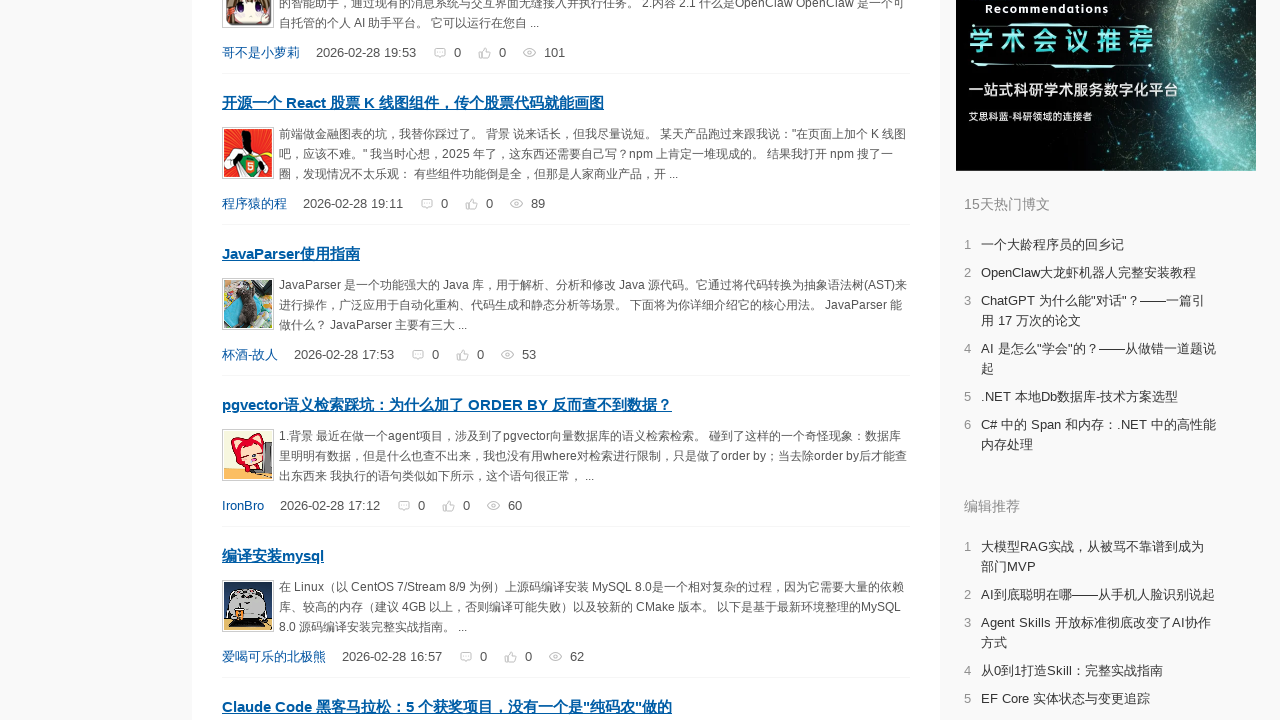

Scrolled page incrementally to position 916px
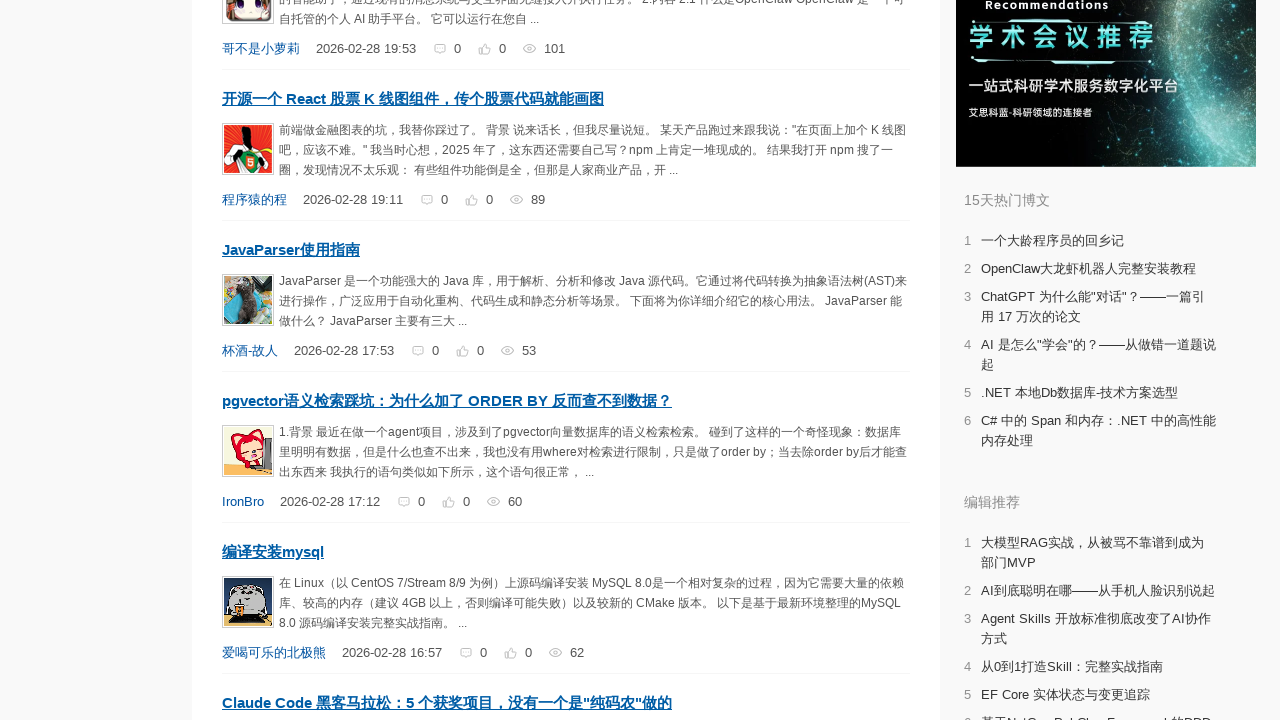

Scrolled page incrementally to position 920px
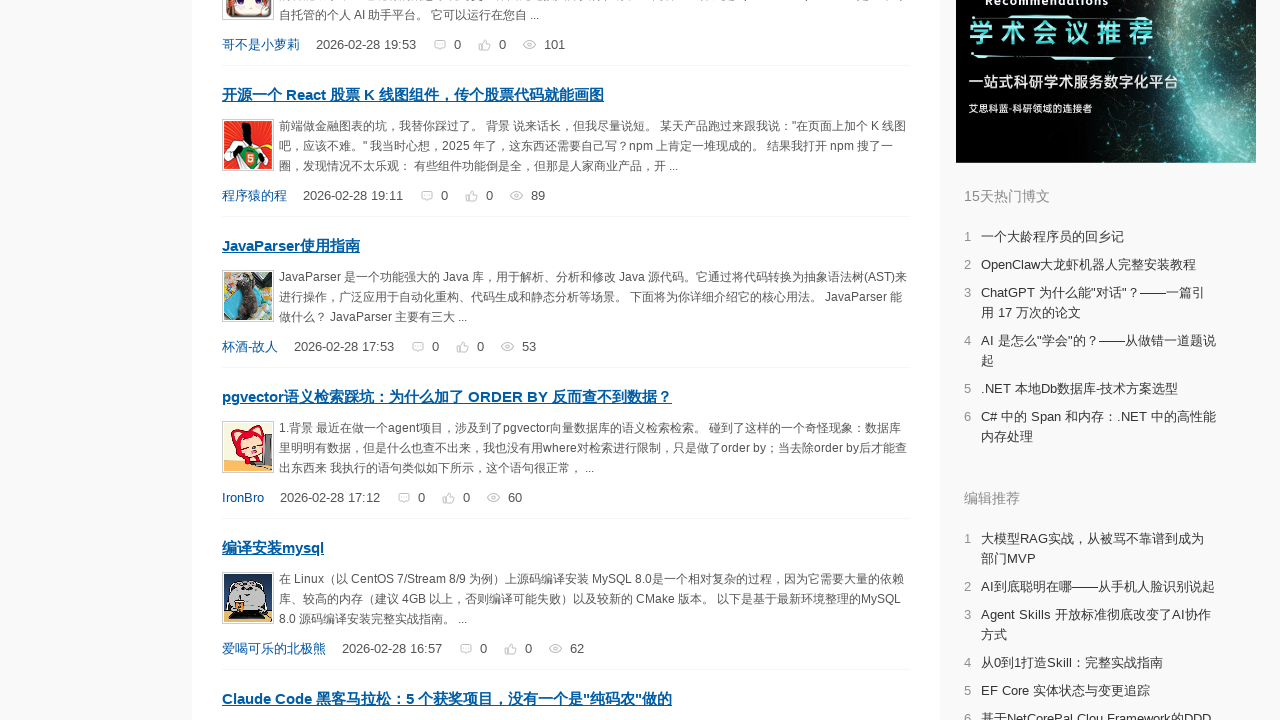

Scrolled page incrementally to position 924px
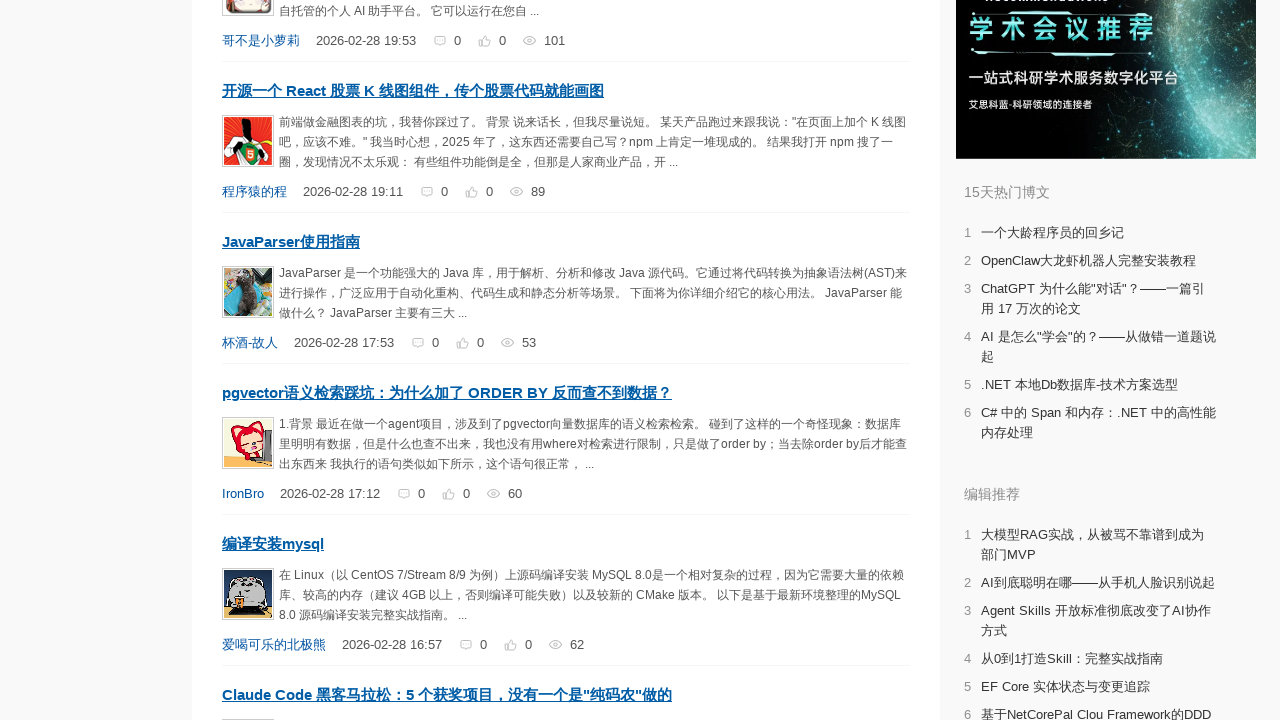

Scrolled page incrementally to position 928px
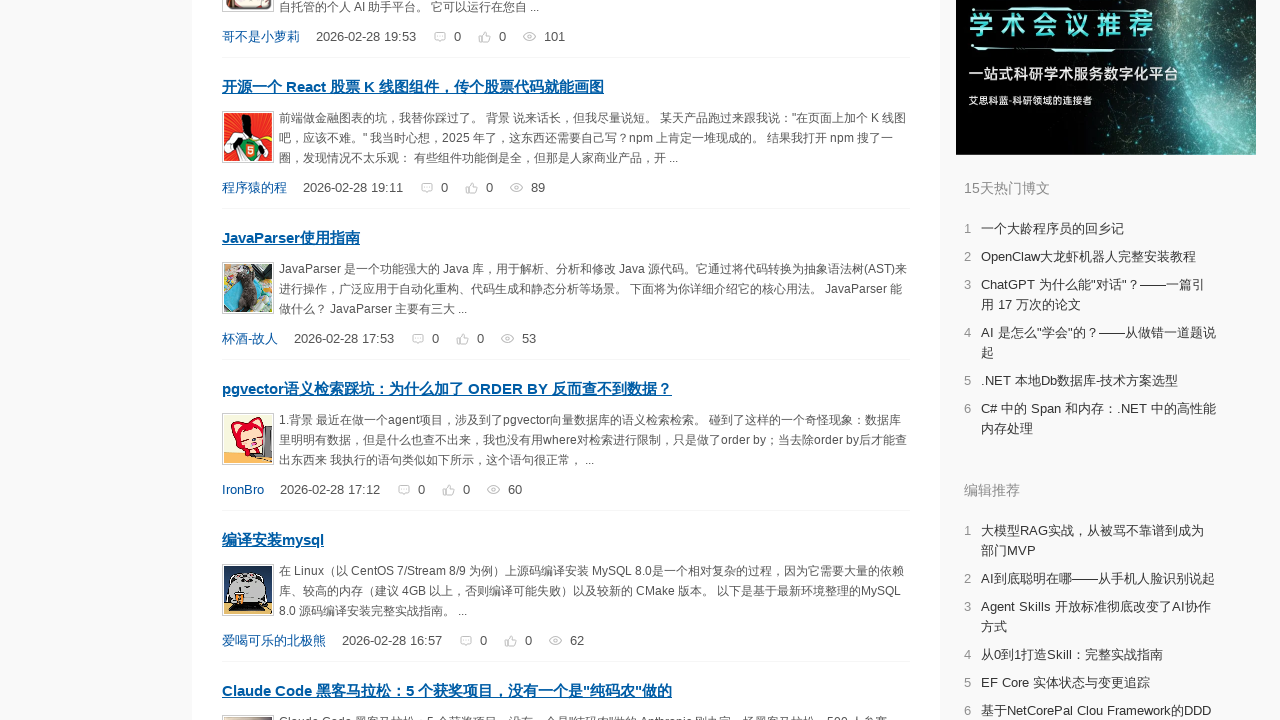

Scrolled page incrementally to position 932px
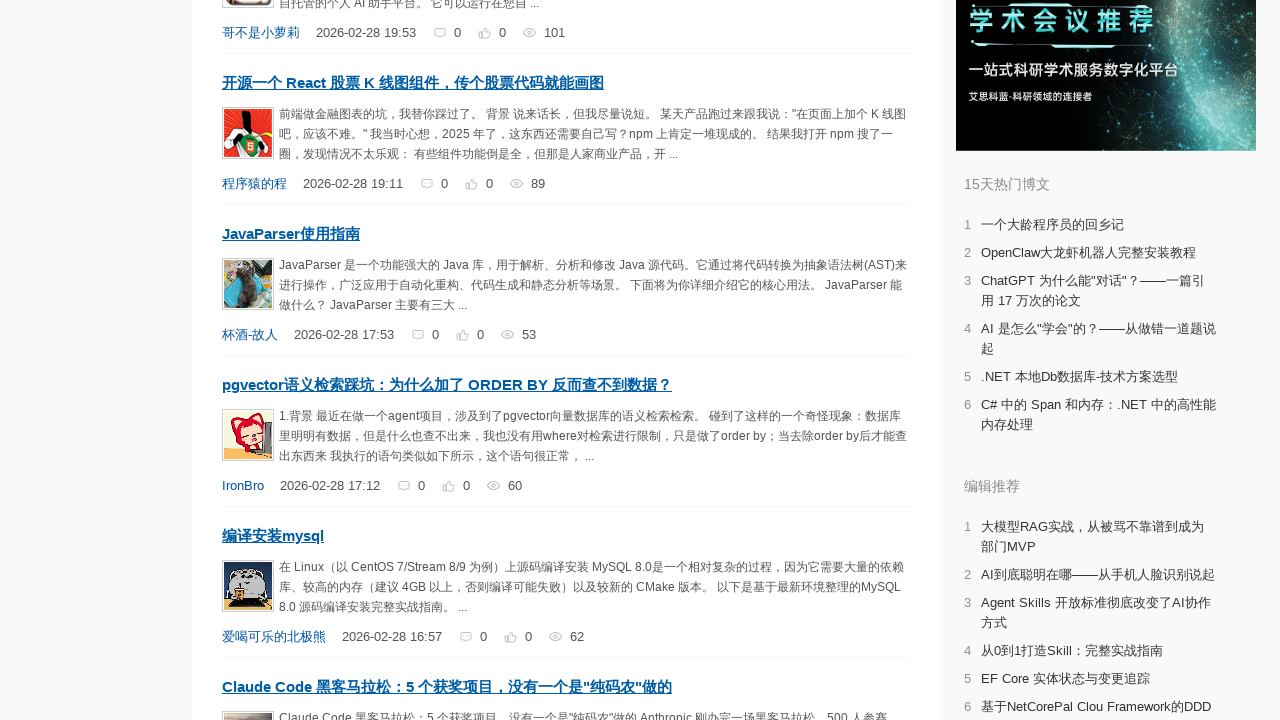

Scrolled page incrementally to position 936px
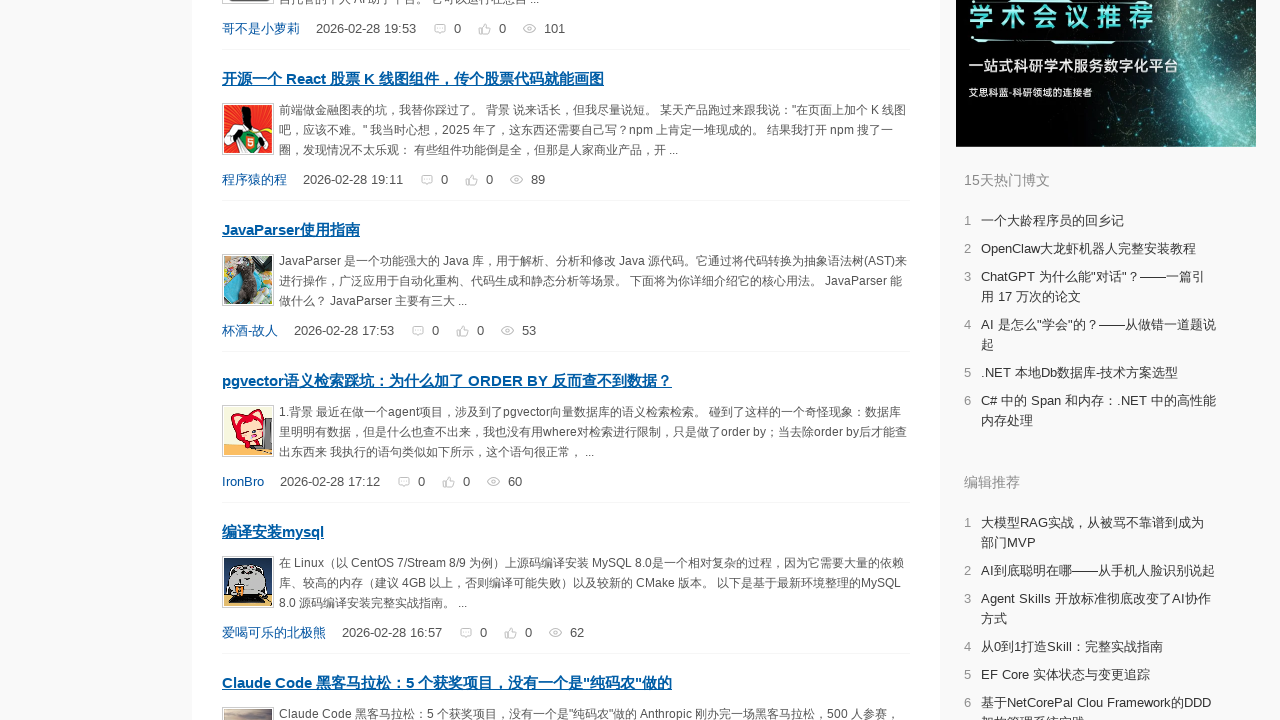

Scrolled page incrementally to position 940px
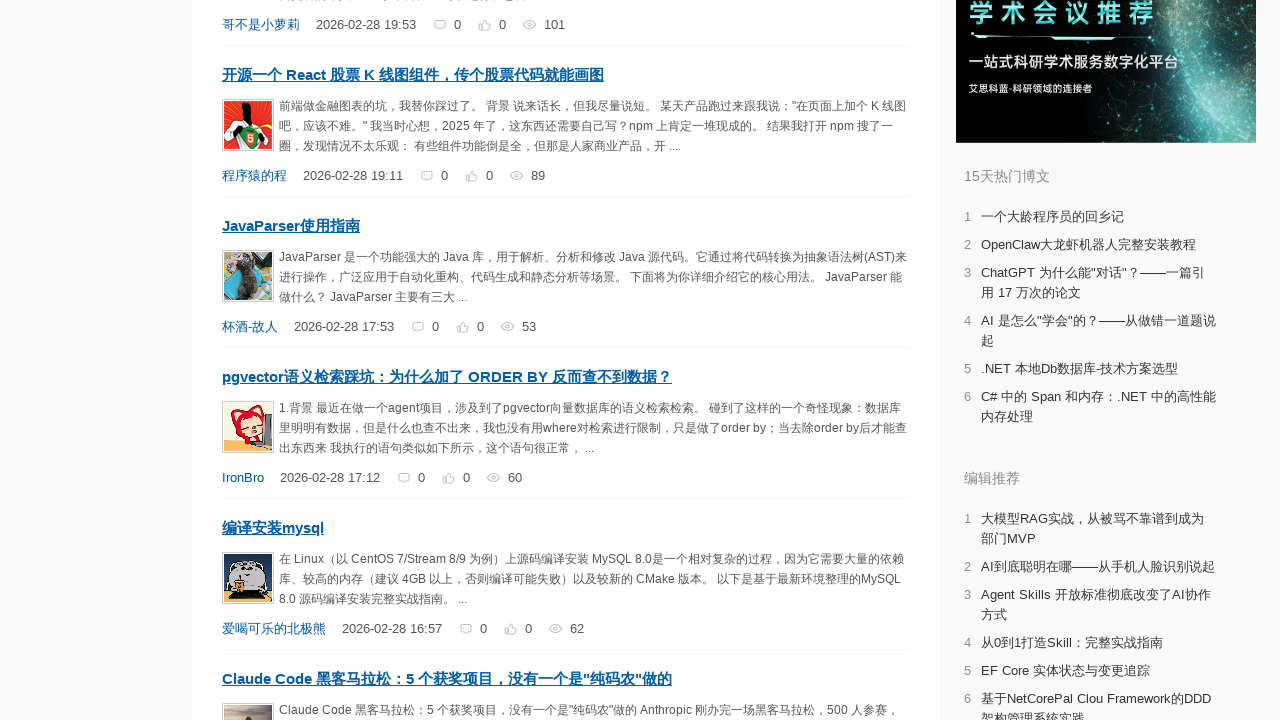

Scrolled page incrementally to position 944px
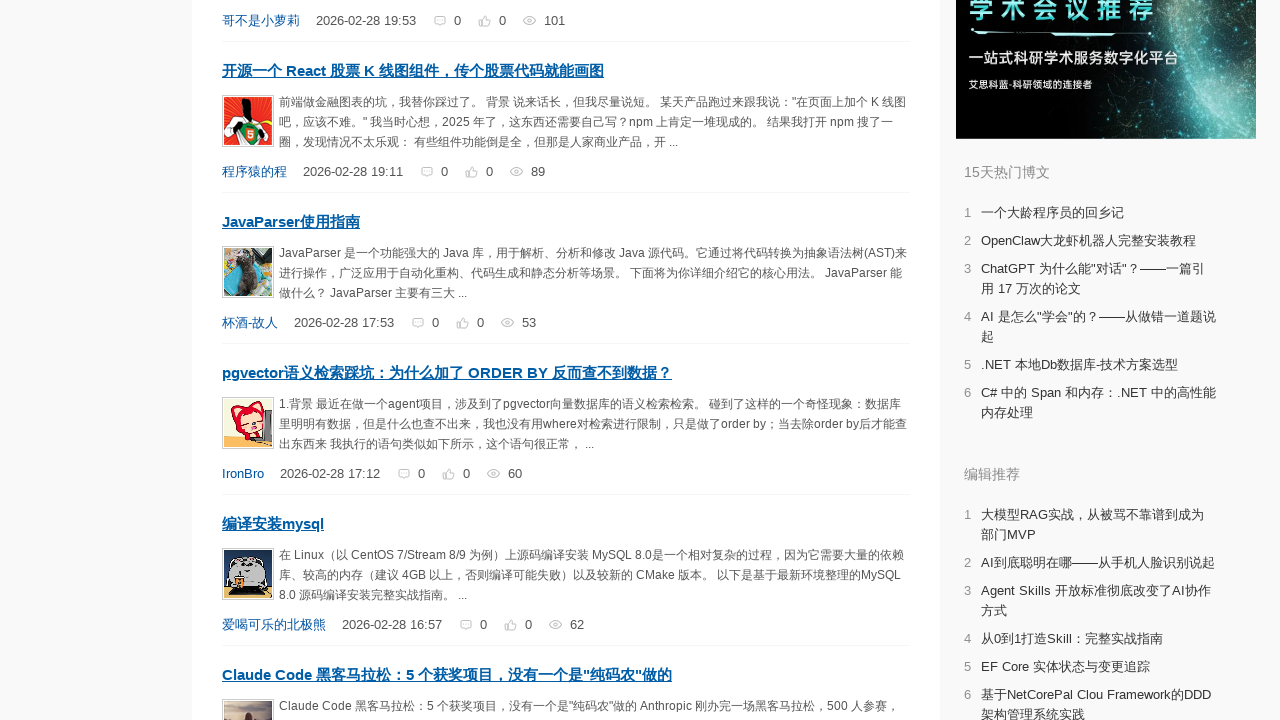

Scrolled page incrementally to position 948px
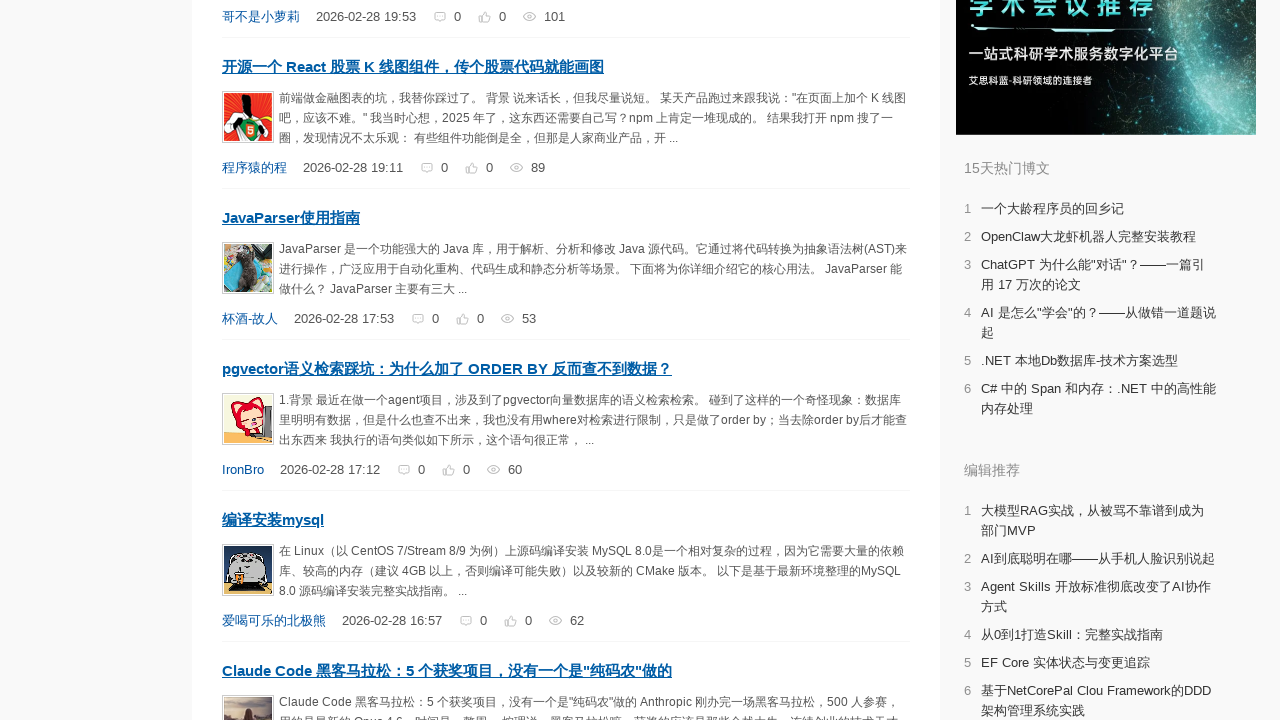

Scrolled page incrementally to position 952px
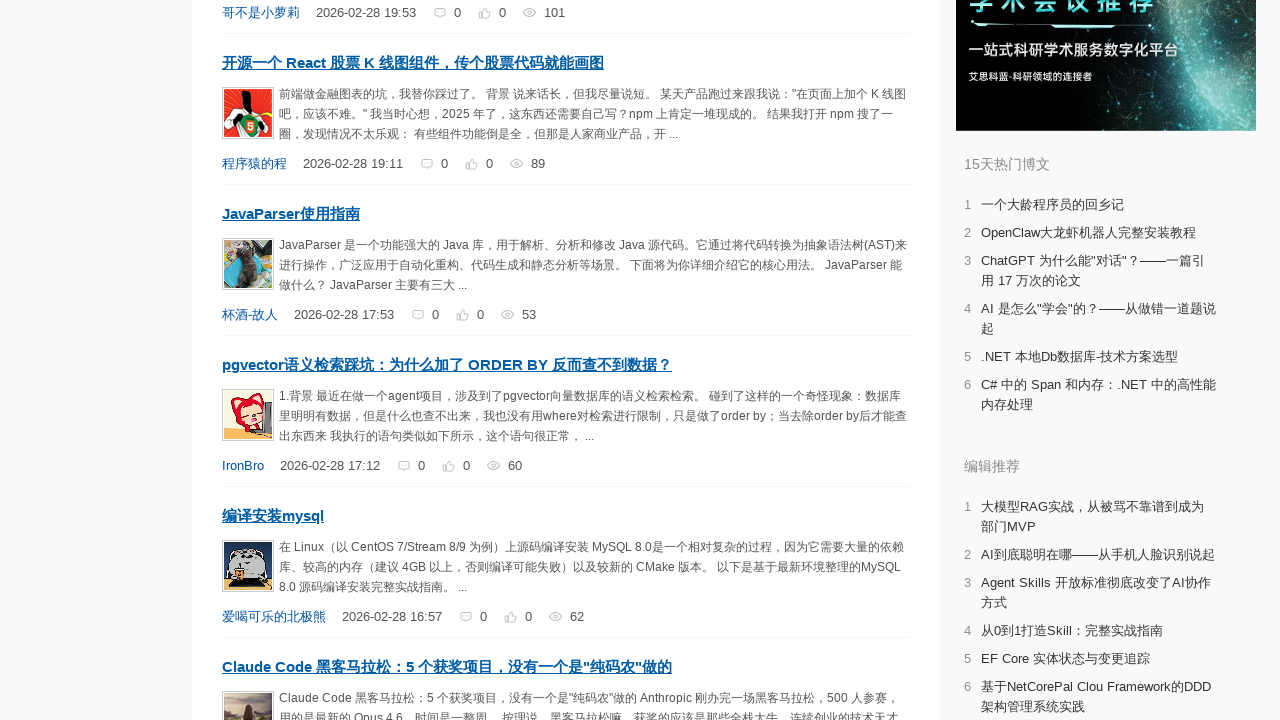

Scrolled page incrementally to position 956px
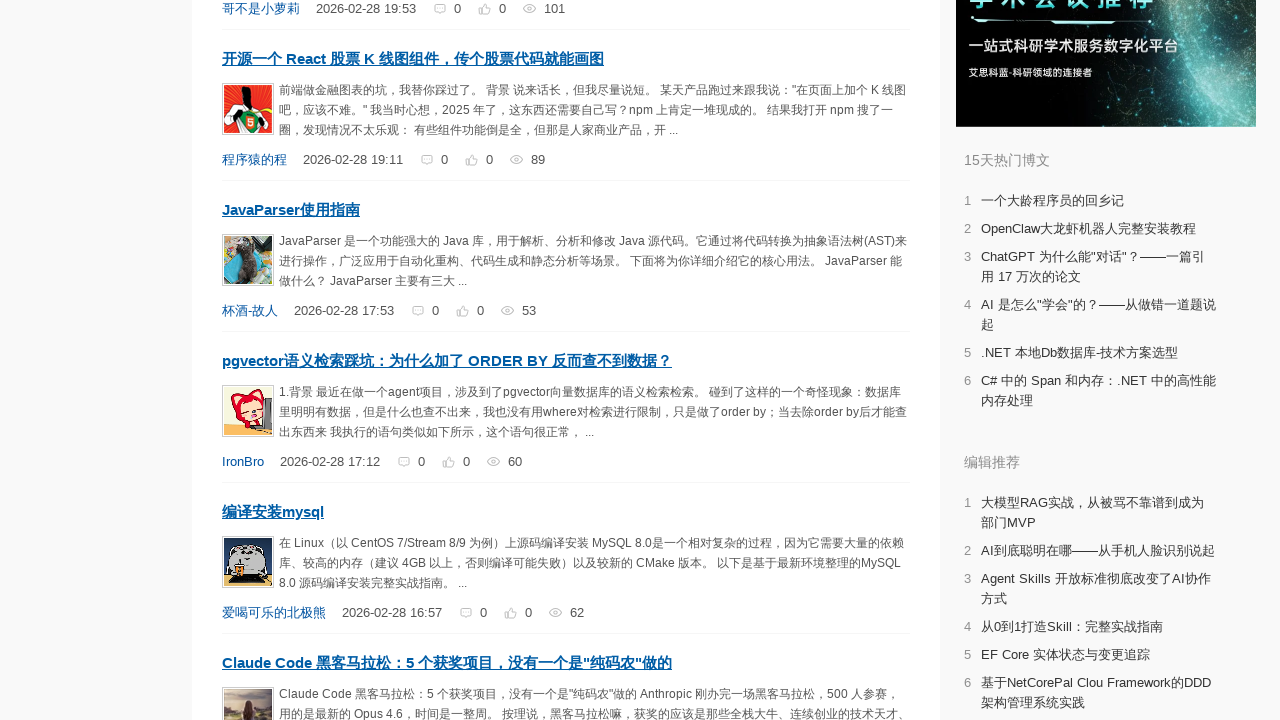

Scrolled page incrementally to position 960px
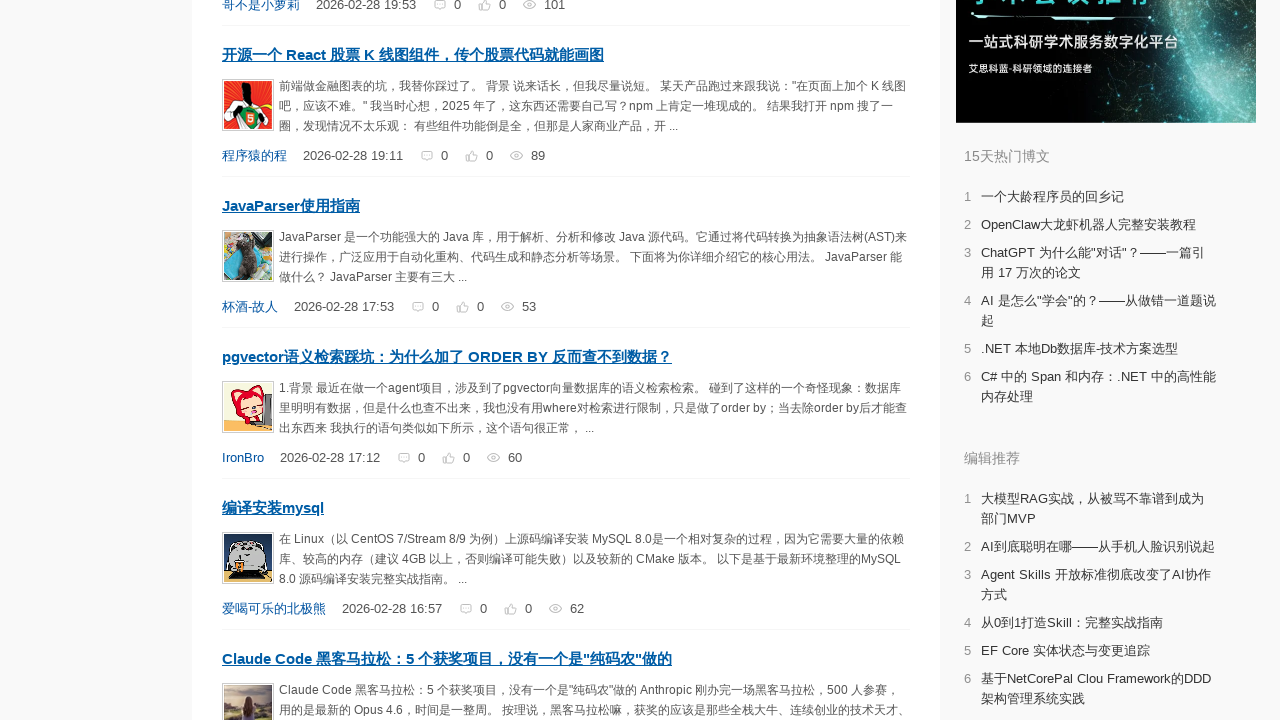

Scrolled page incrementally to position 964px
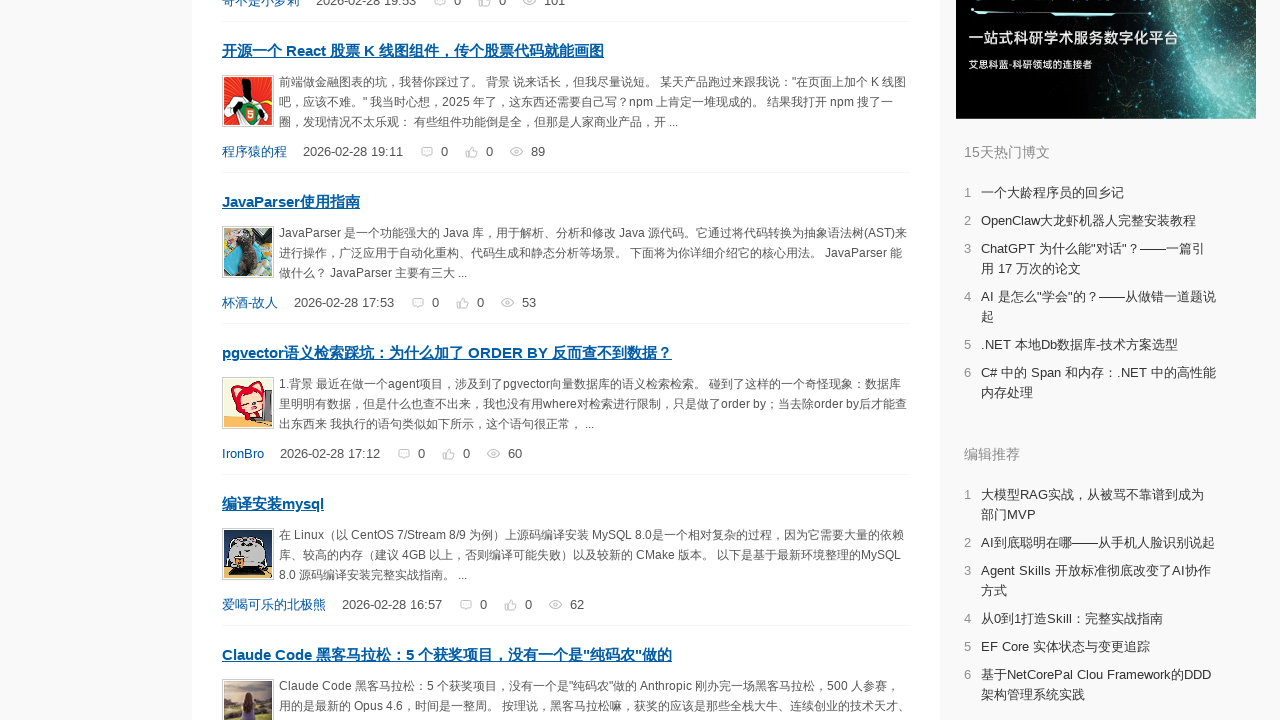

Scrolled page incrementally to position 968px
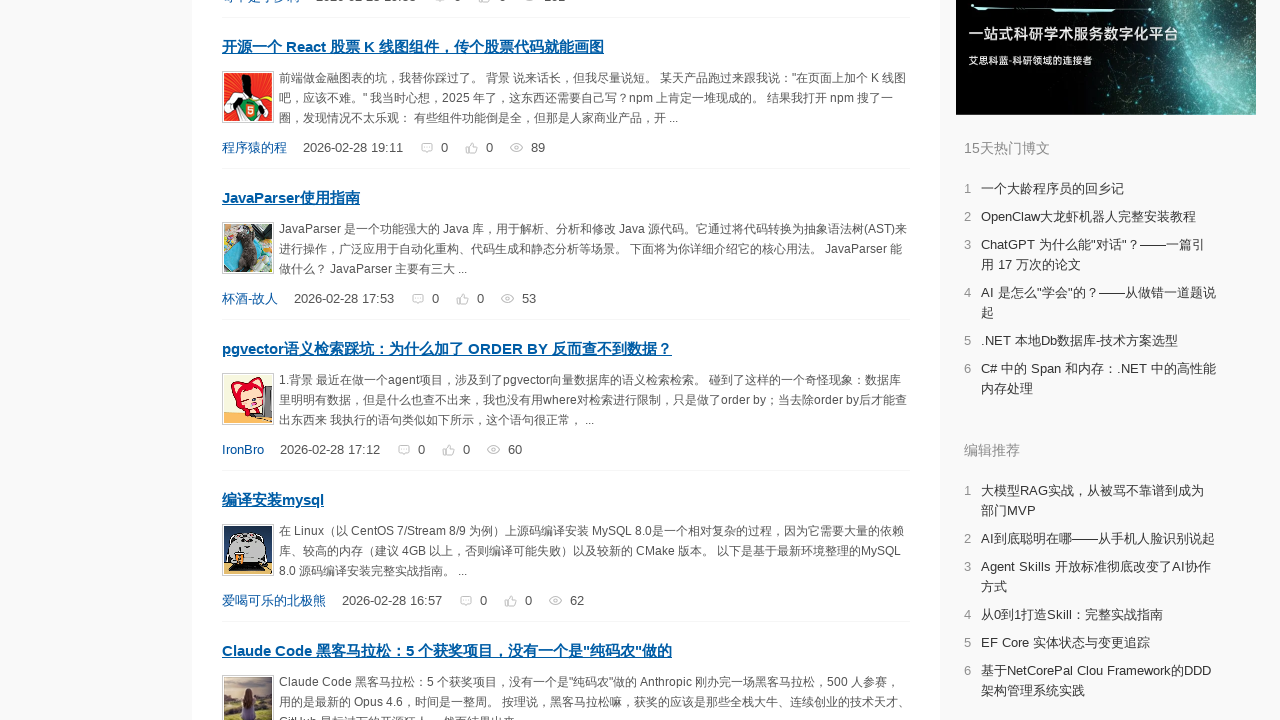

Scrolled page incrementally to position 972px
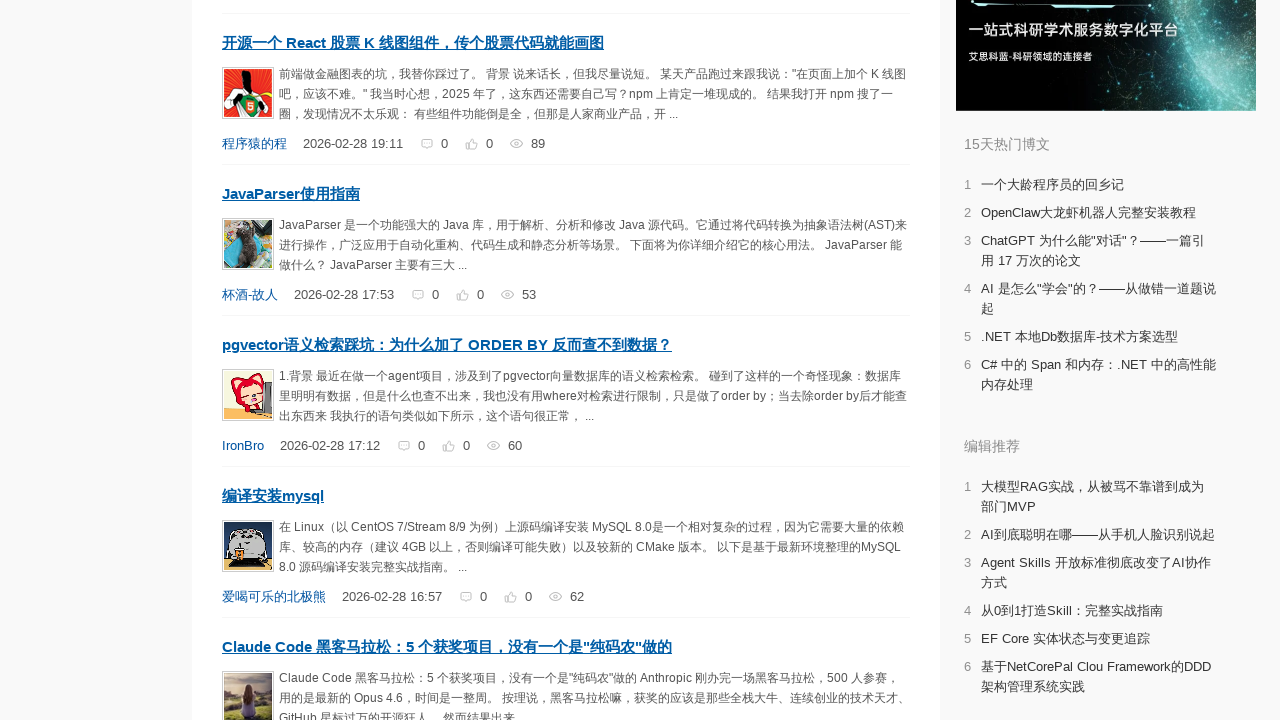

Scrolled page incrementally to position 976px
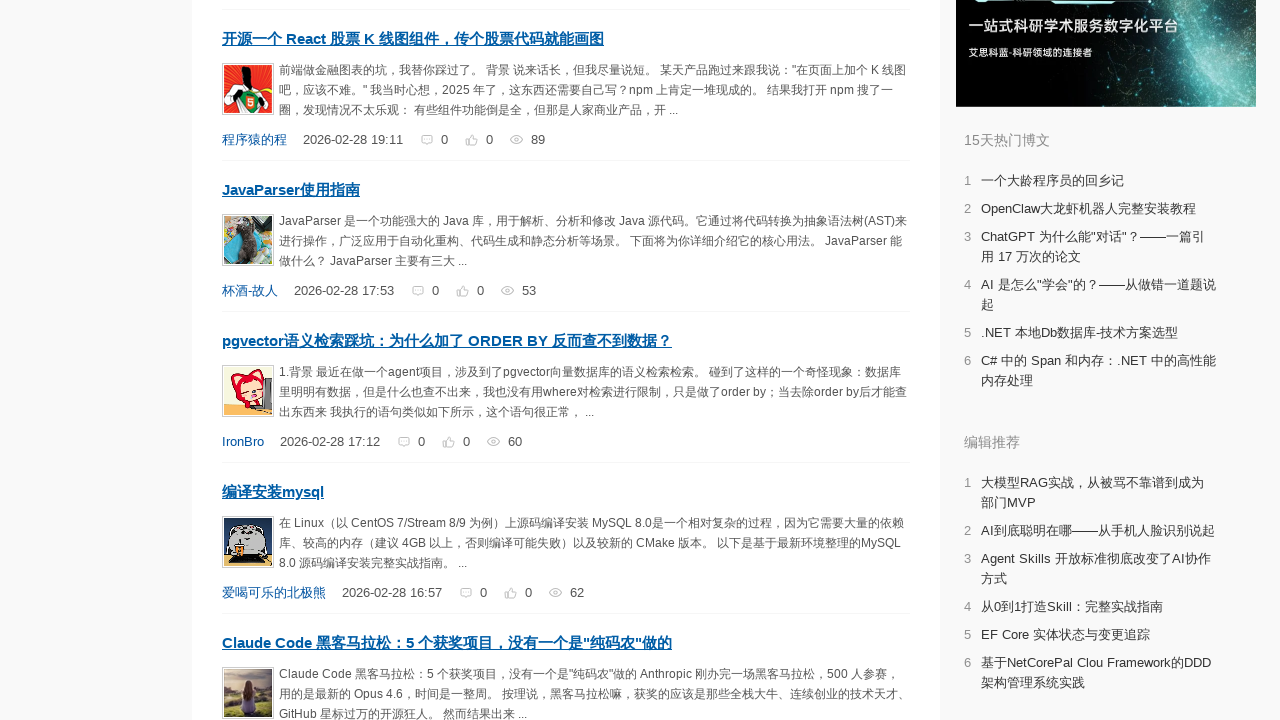

Scrolled page incrementally to position 980px
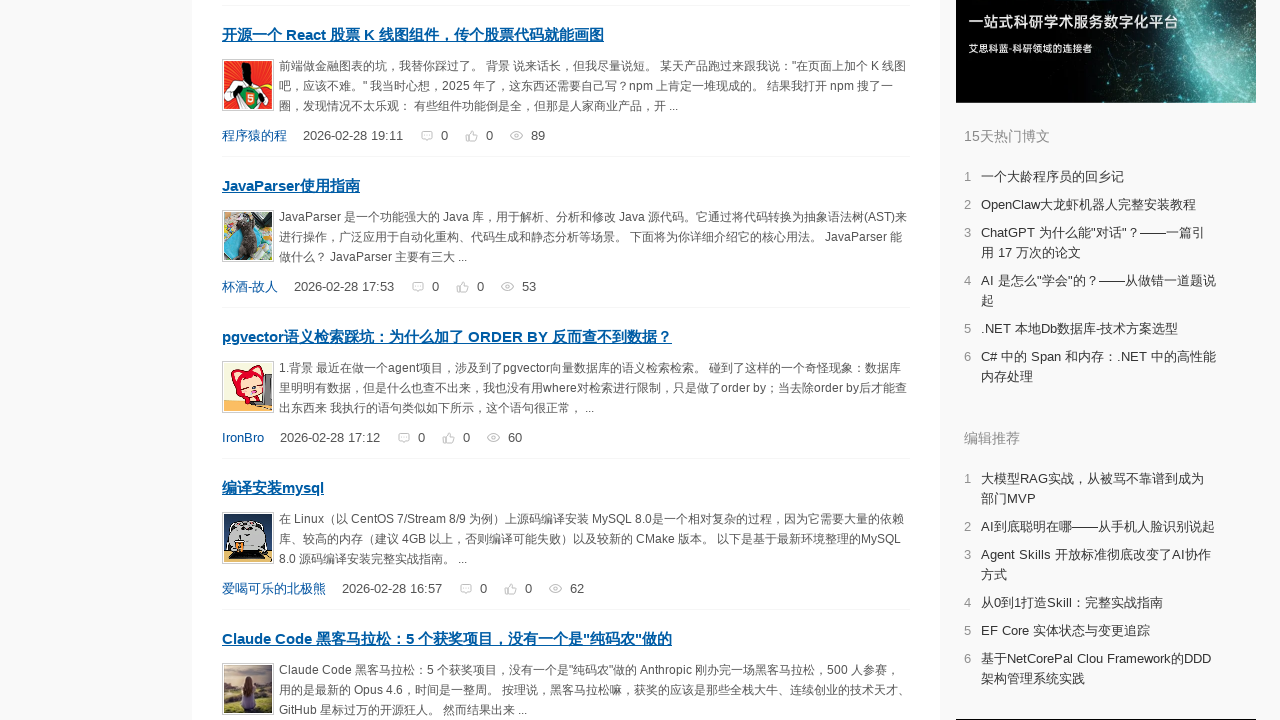

Scrolled page incrementally to position 984px
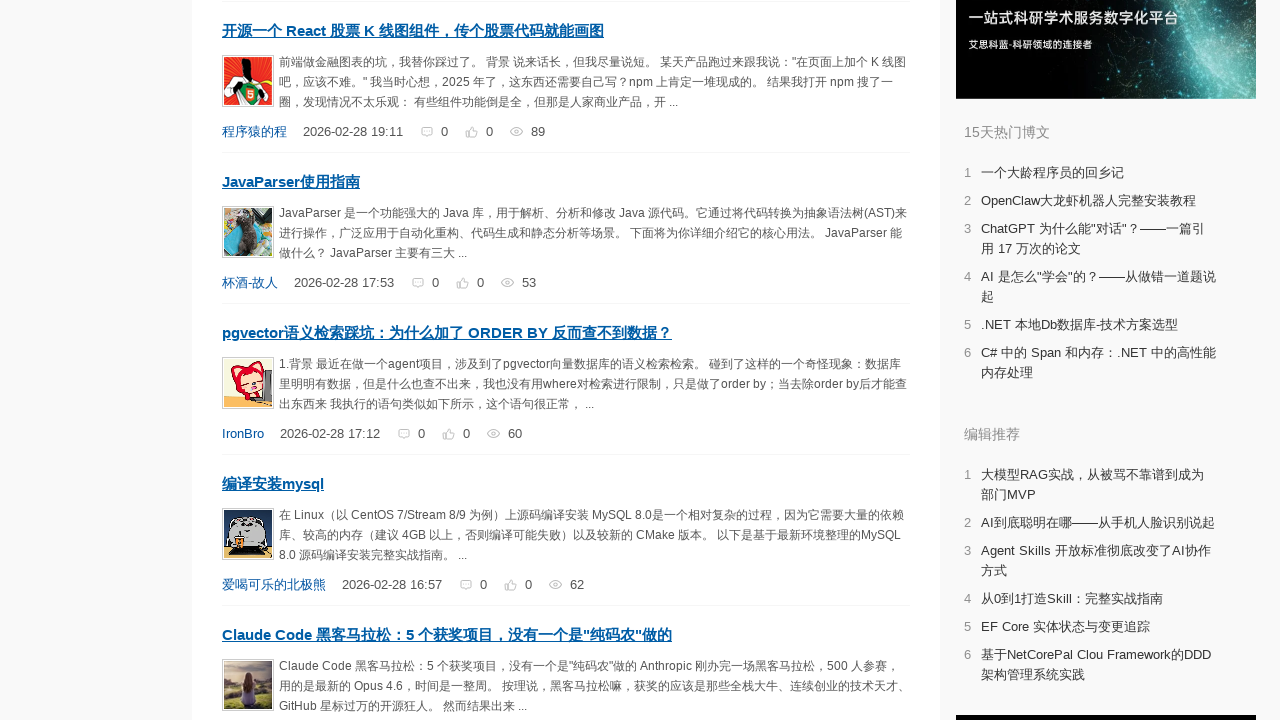

Scrolled page incrementally to position 988px
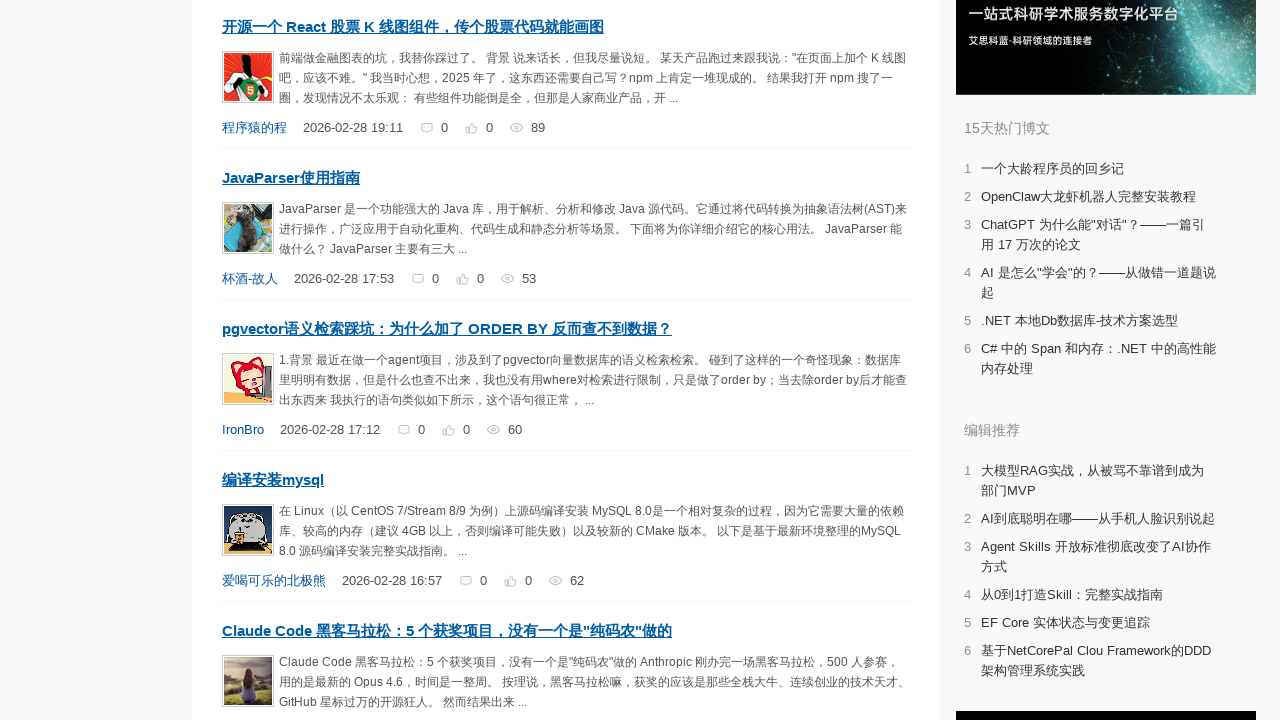

Scrolled page incrementally to position 992px
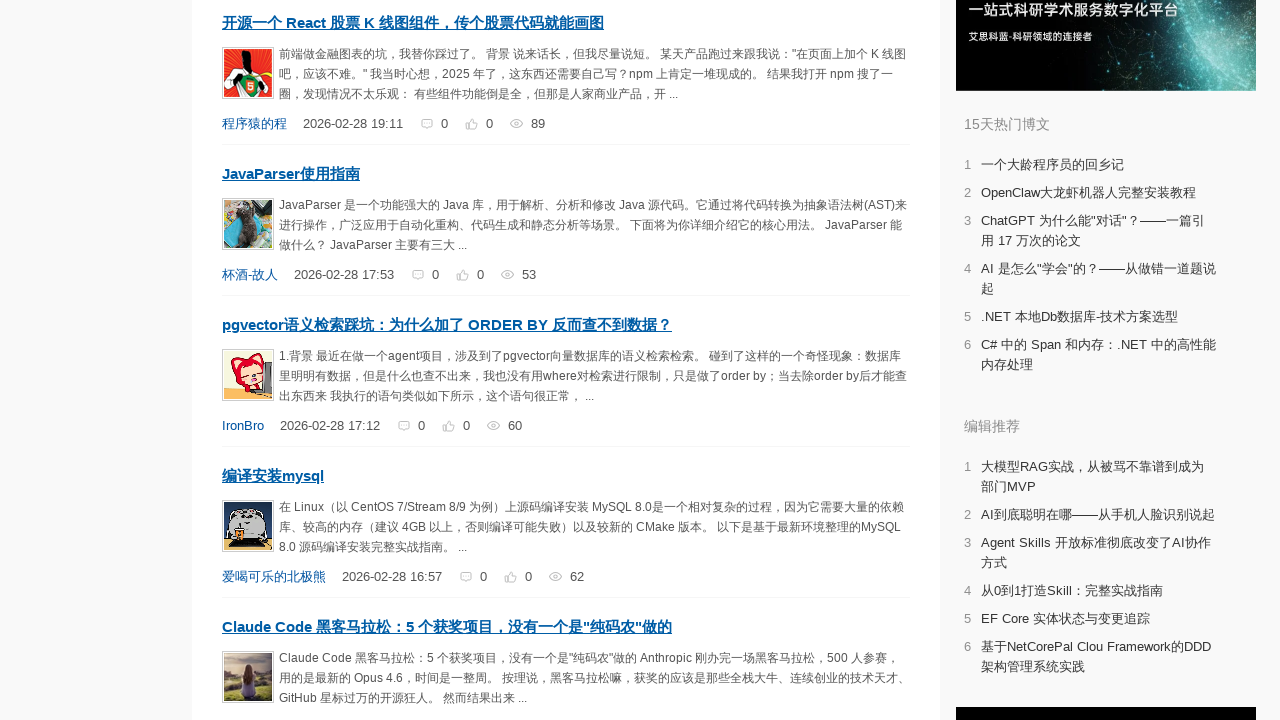

Scrolled page incrementally to position 996px
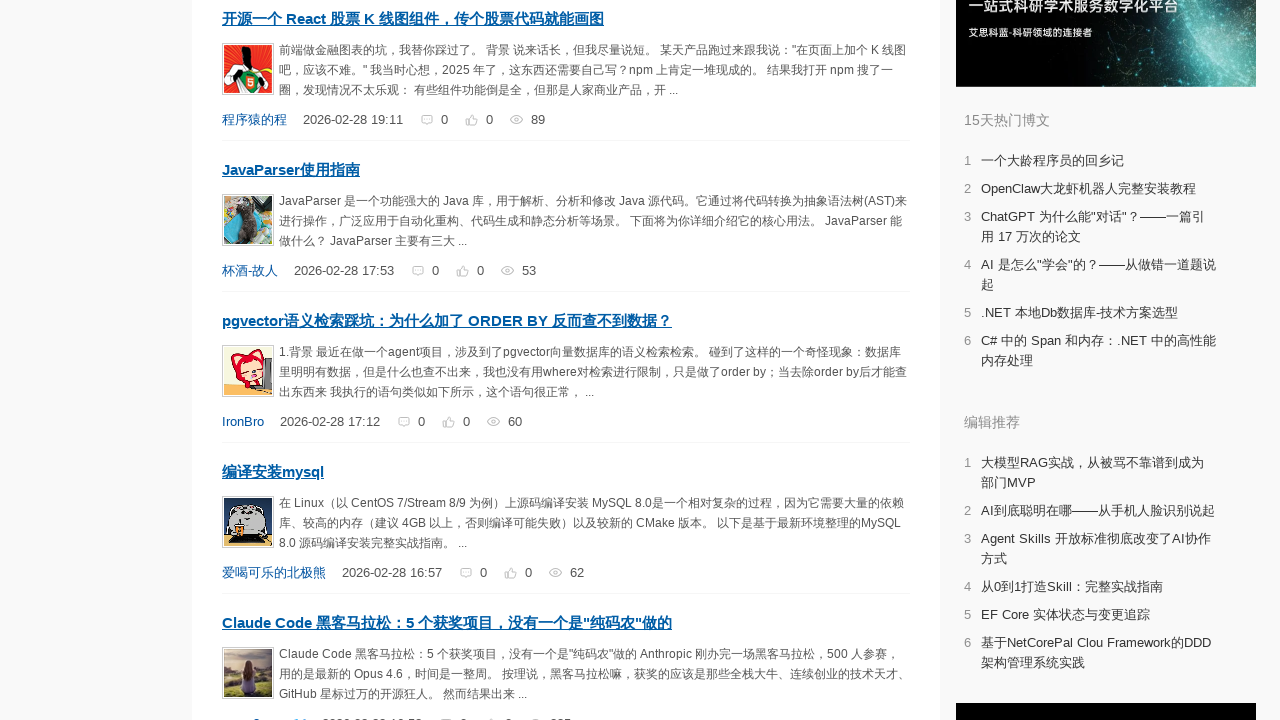

Scrolled page incrementally to position 1000px
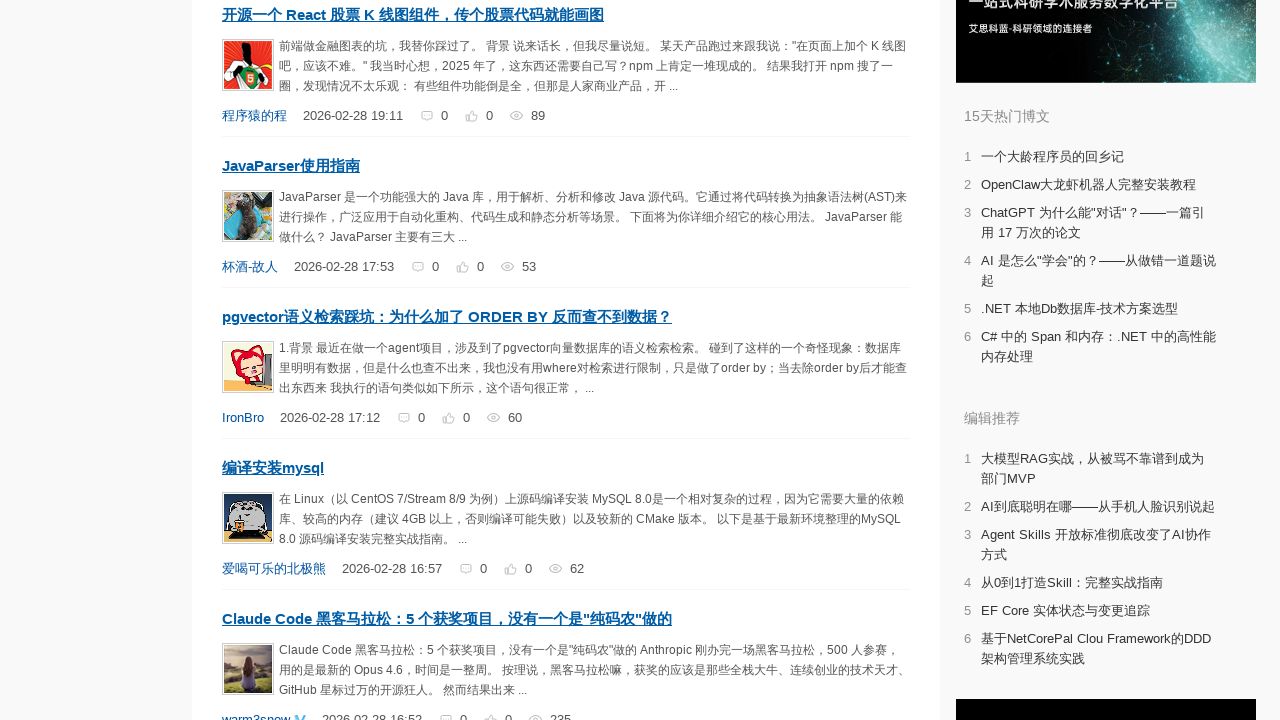

Scrolled page incrementally to position 1004px
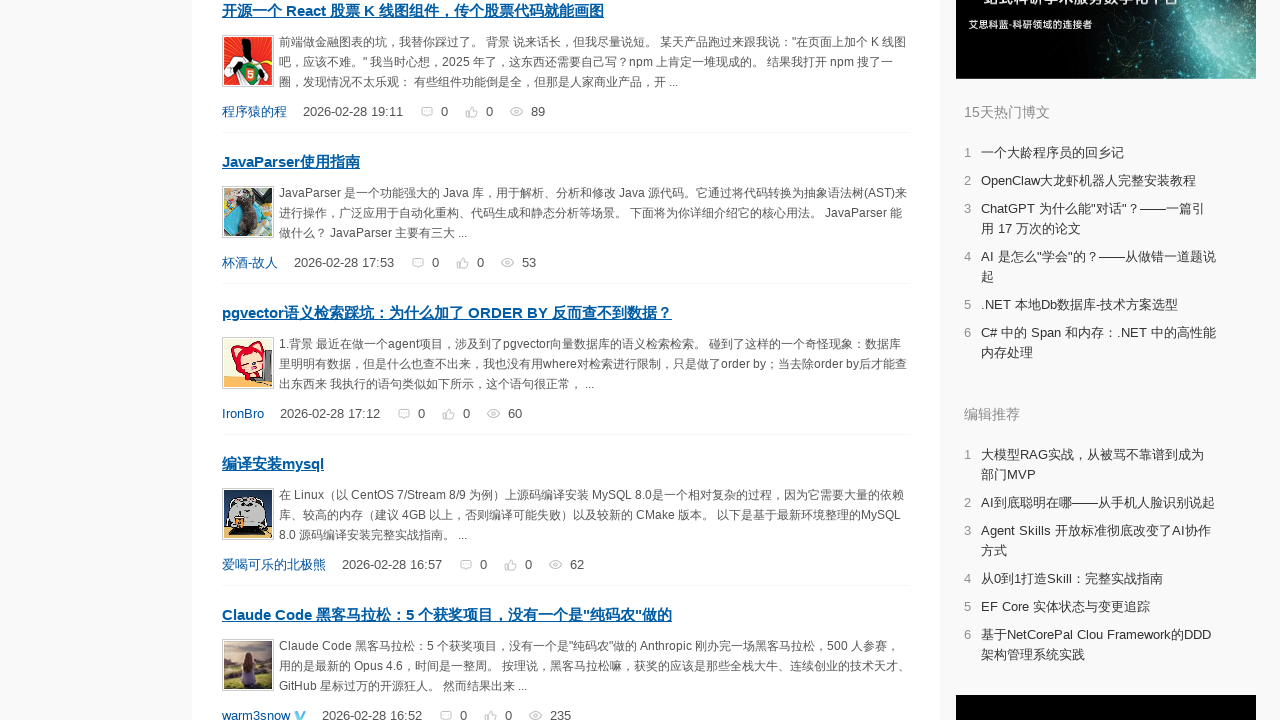

Scrolled page incrementally to position 1008px
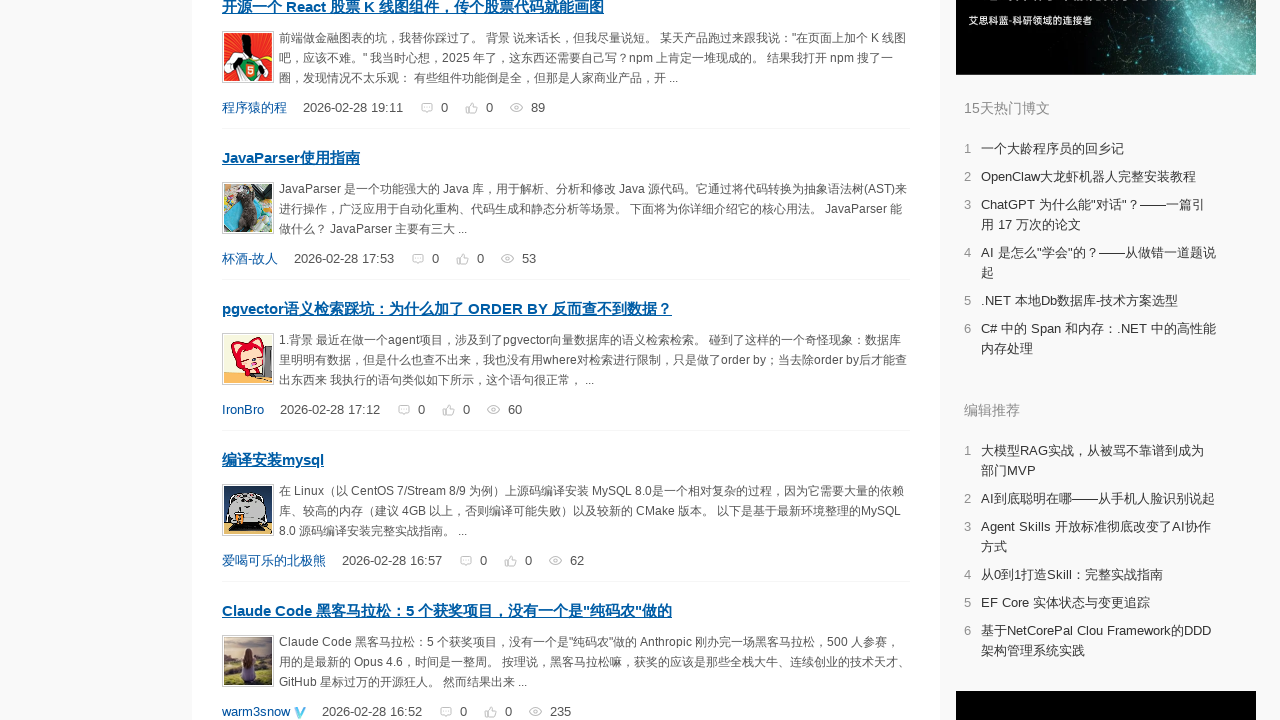

Scrolled page incrementally to position 1012px
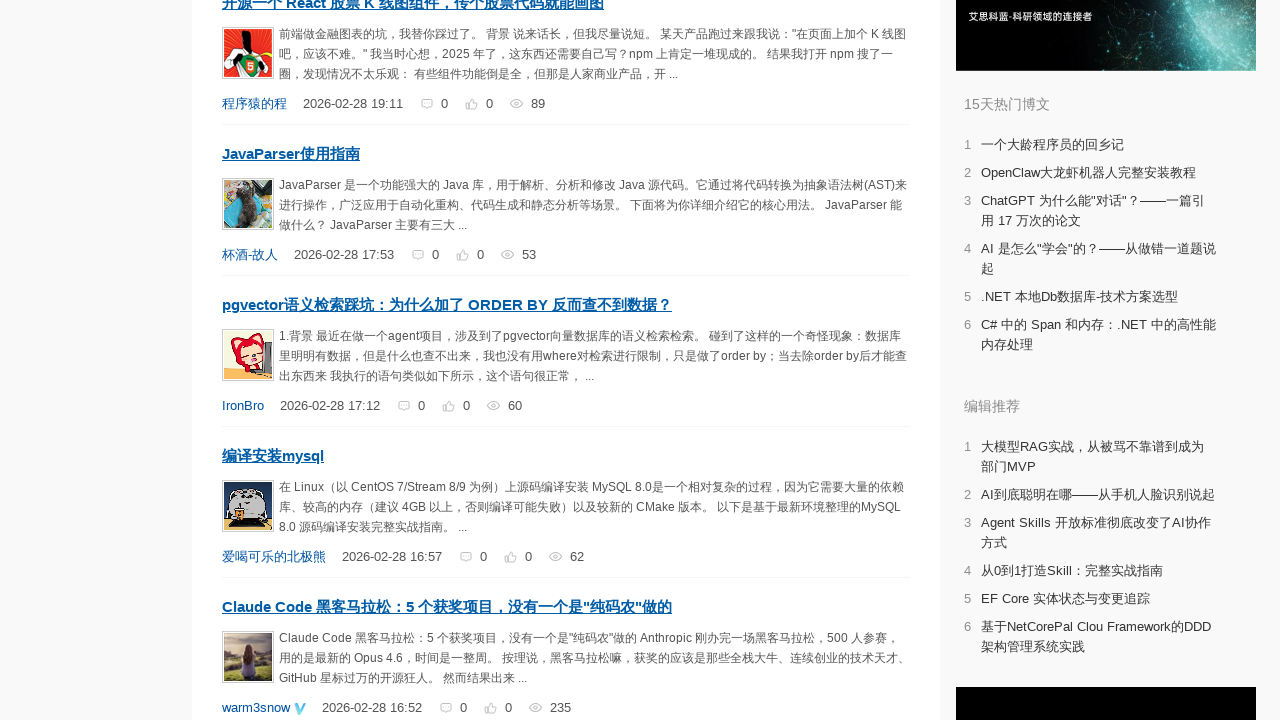

Scrolled page incrementally to position 1016px
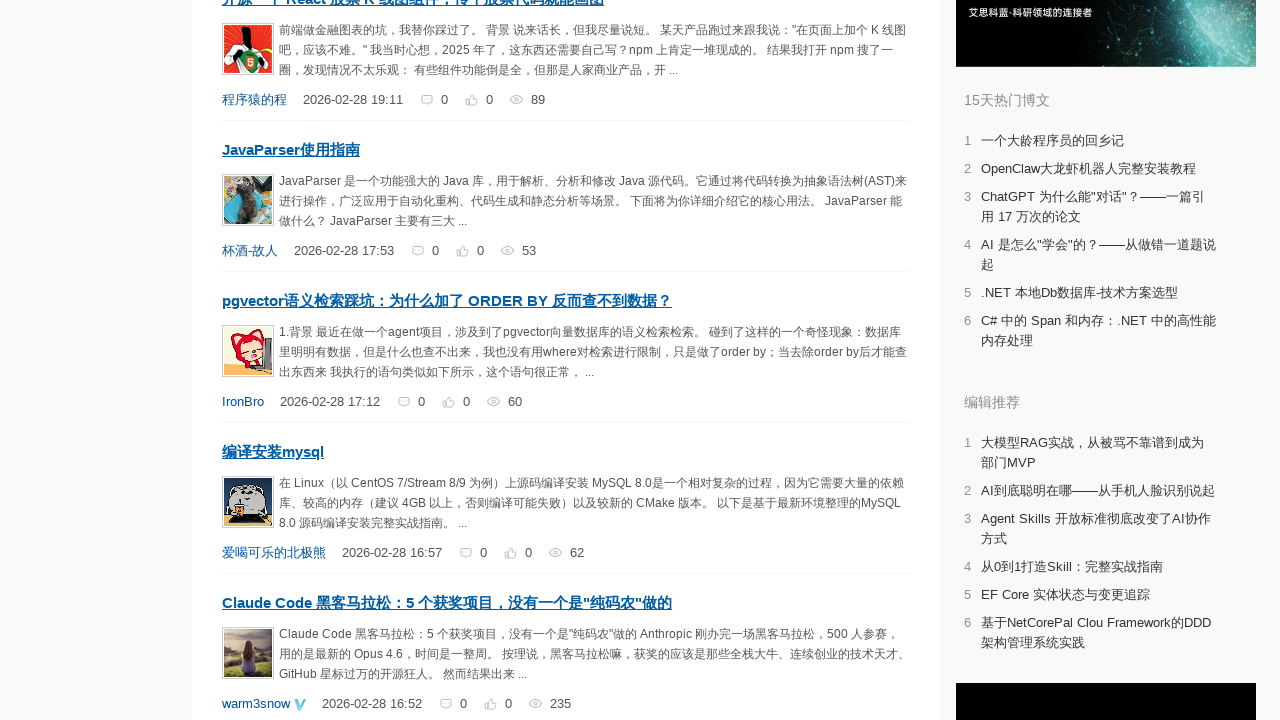

Scrolled page incrementally to position 1020px
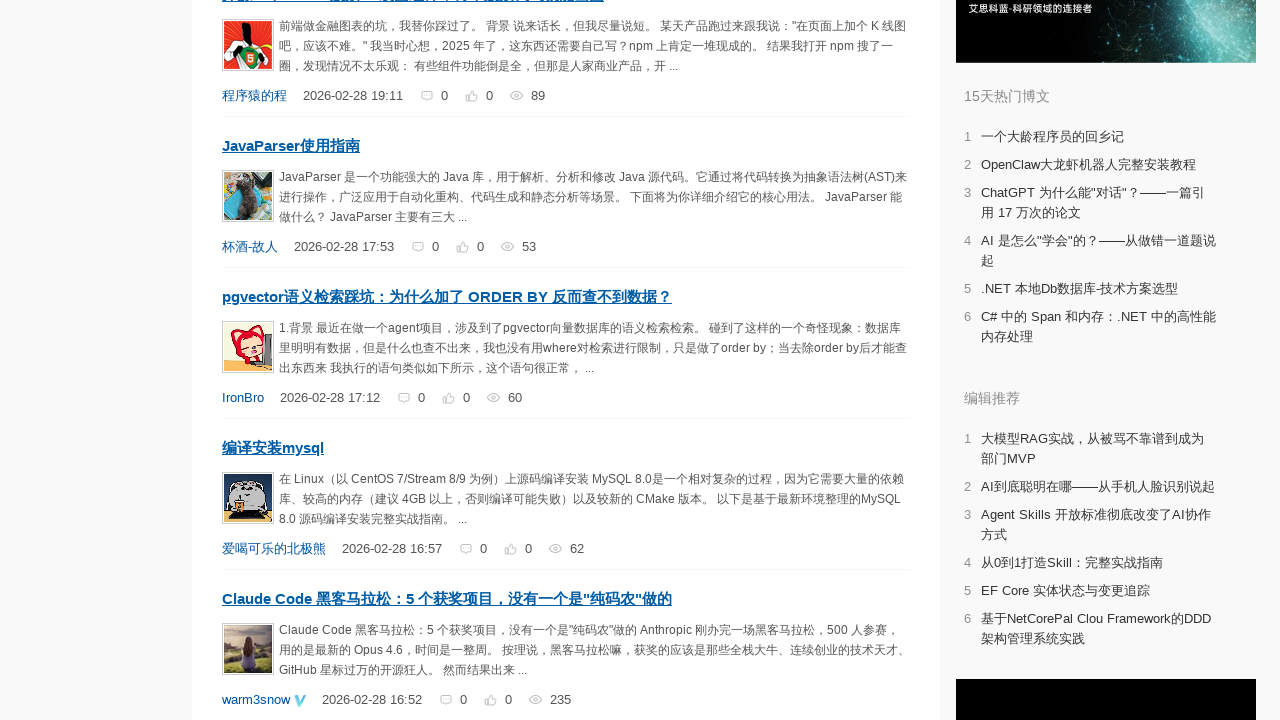

Scrolled page incrementally to position 1024px
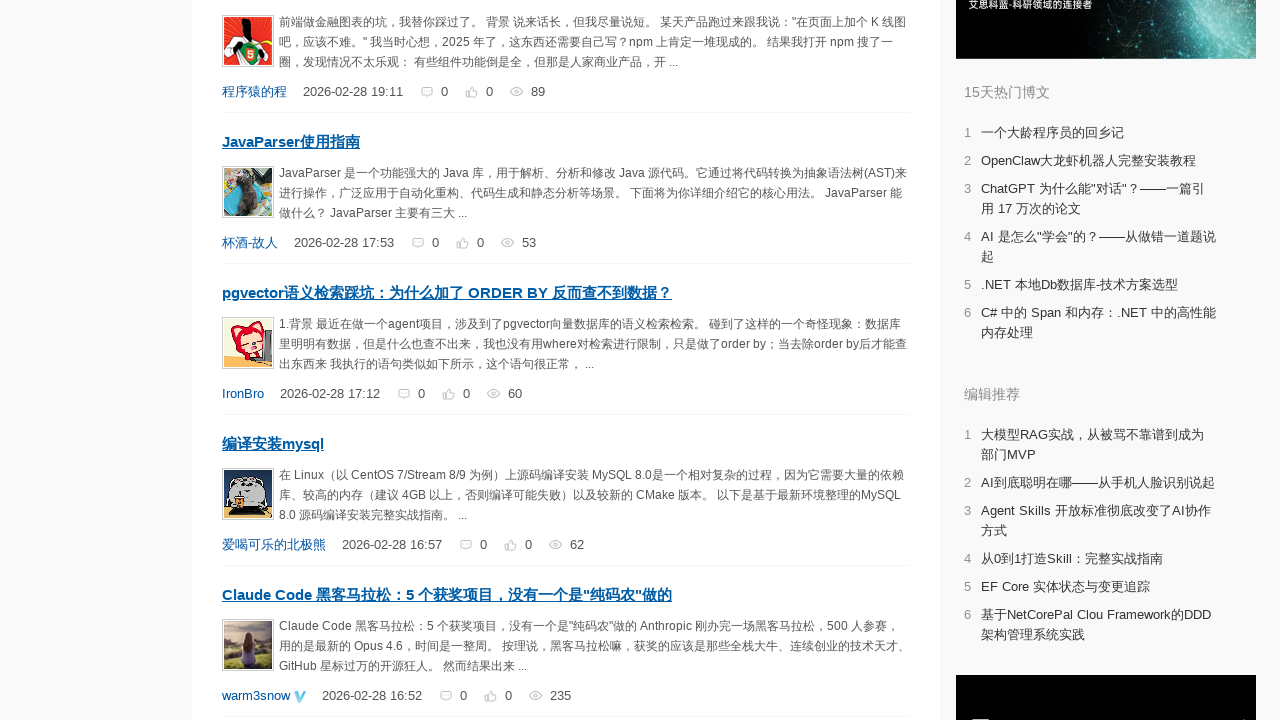

Scrolled page incrementally to position 1028px
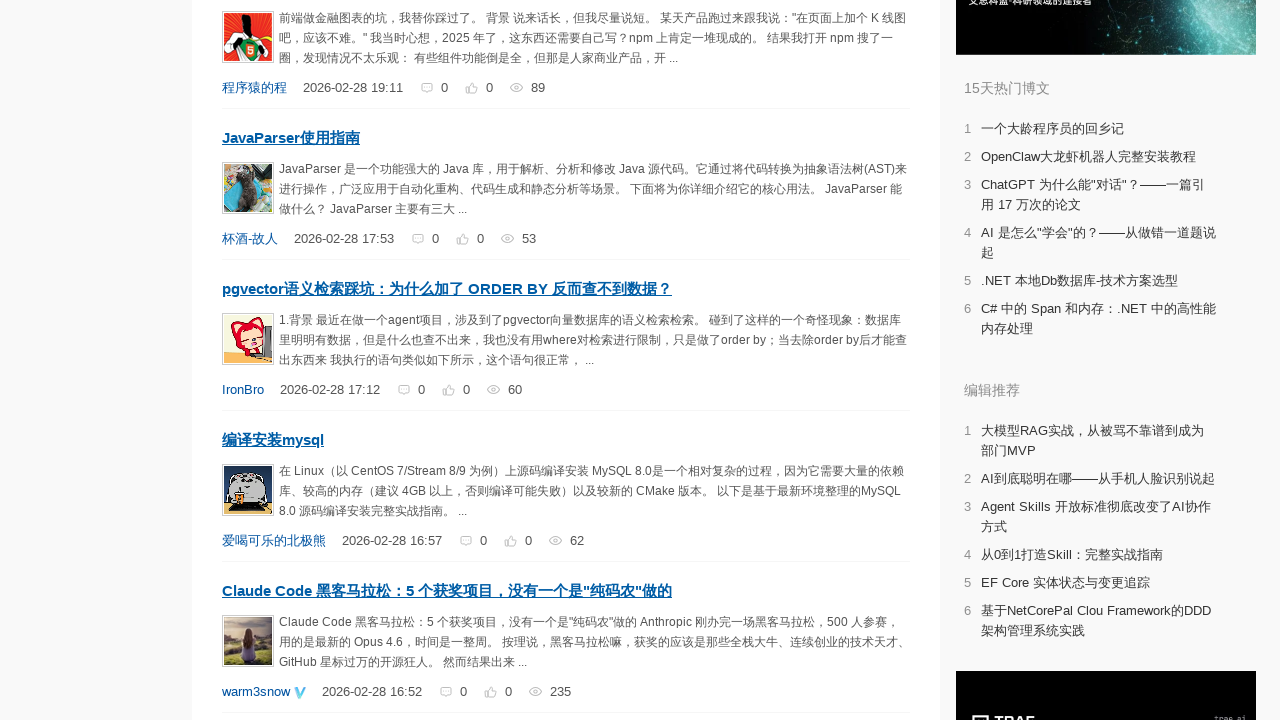

Scrolled page incrementally to position 1032px
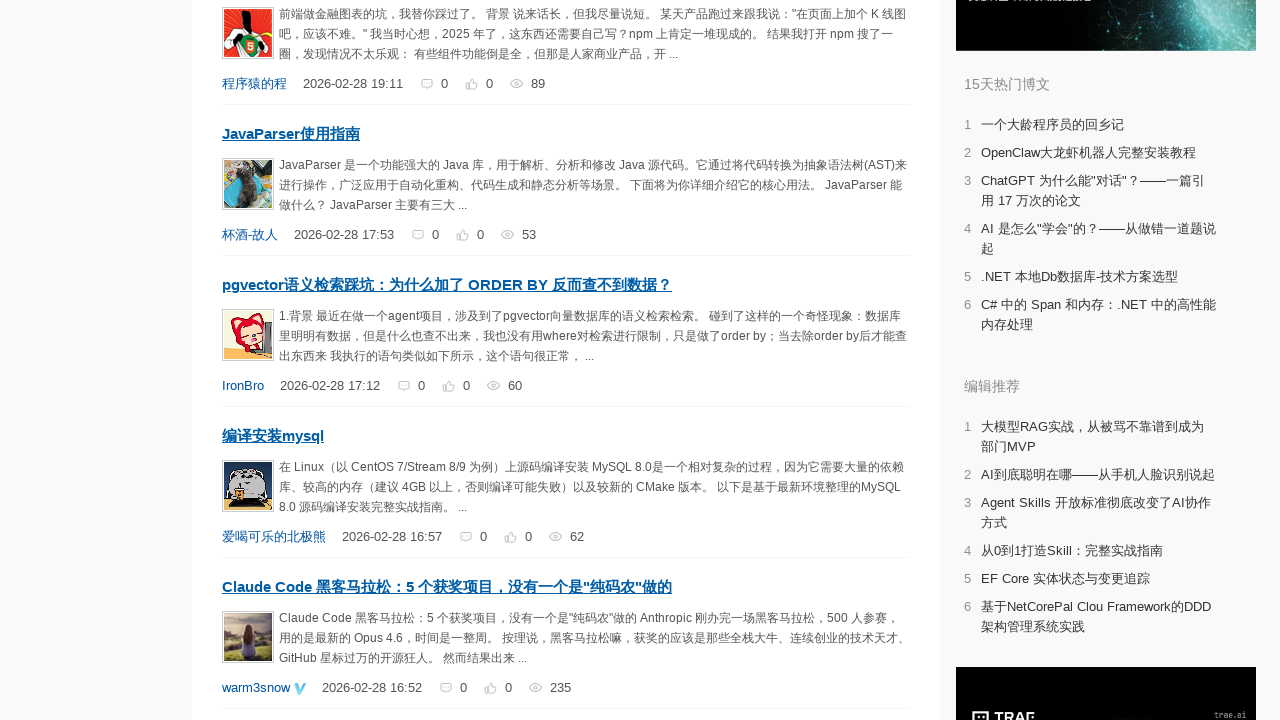

Scrolled page incrementally to position 1036px
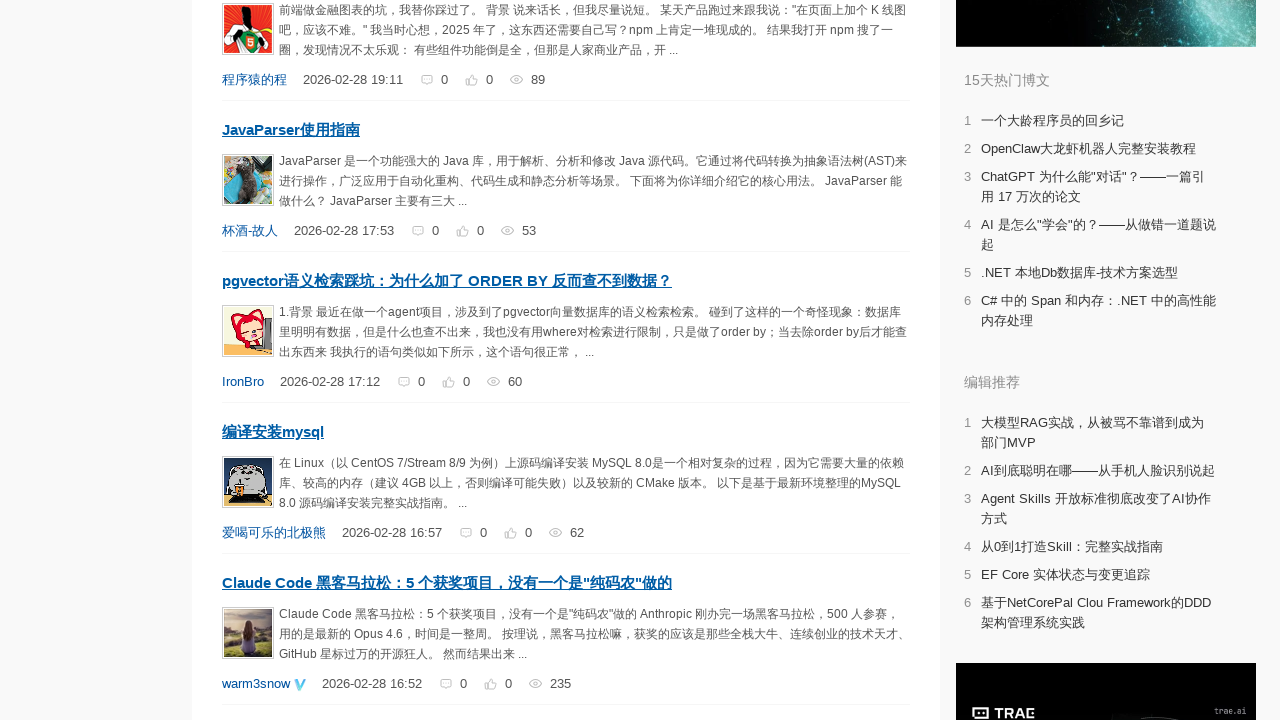

Scrolled page incrementally to position 1040px
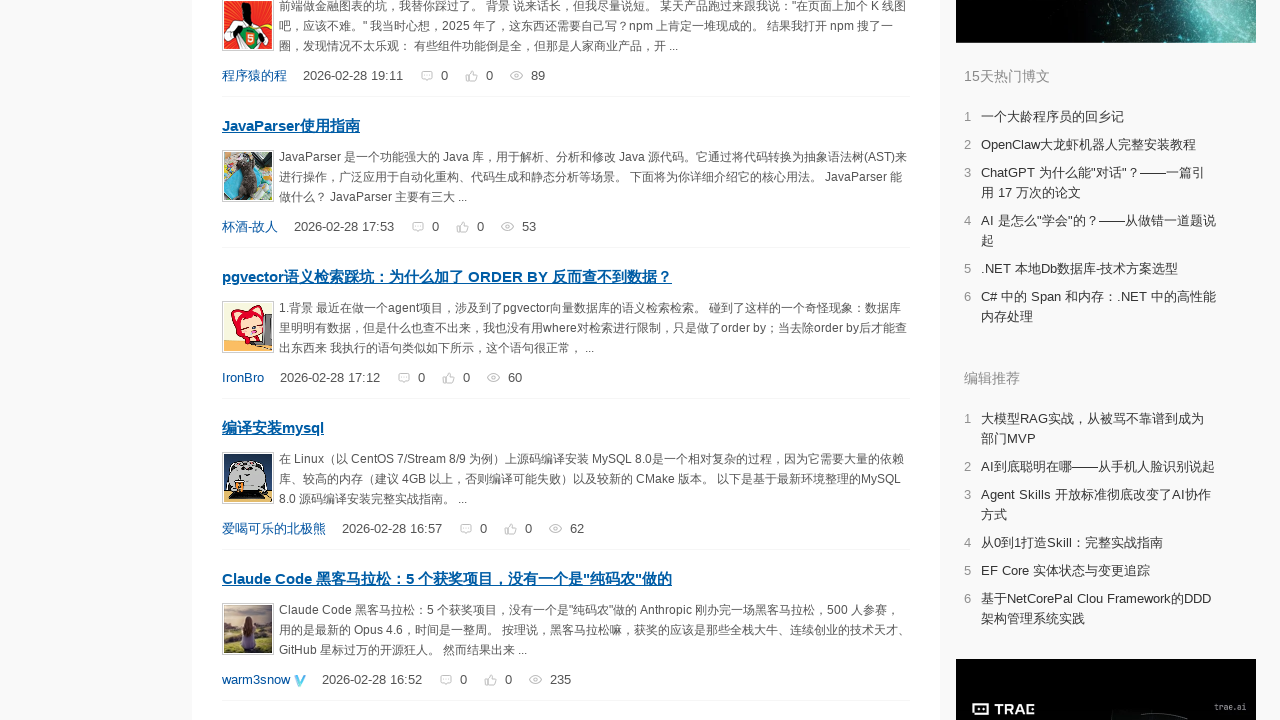

Scrolled page incrementally to position 1044px
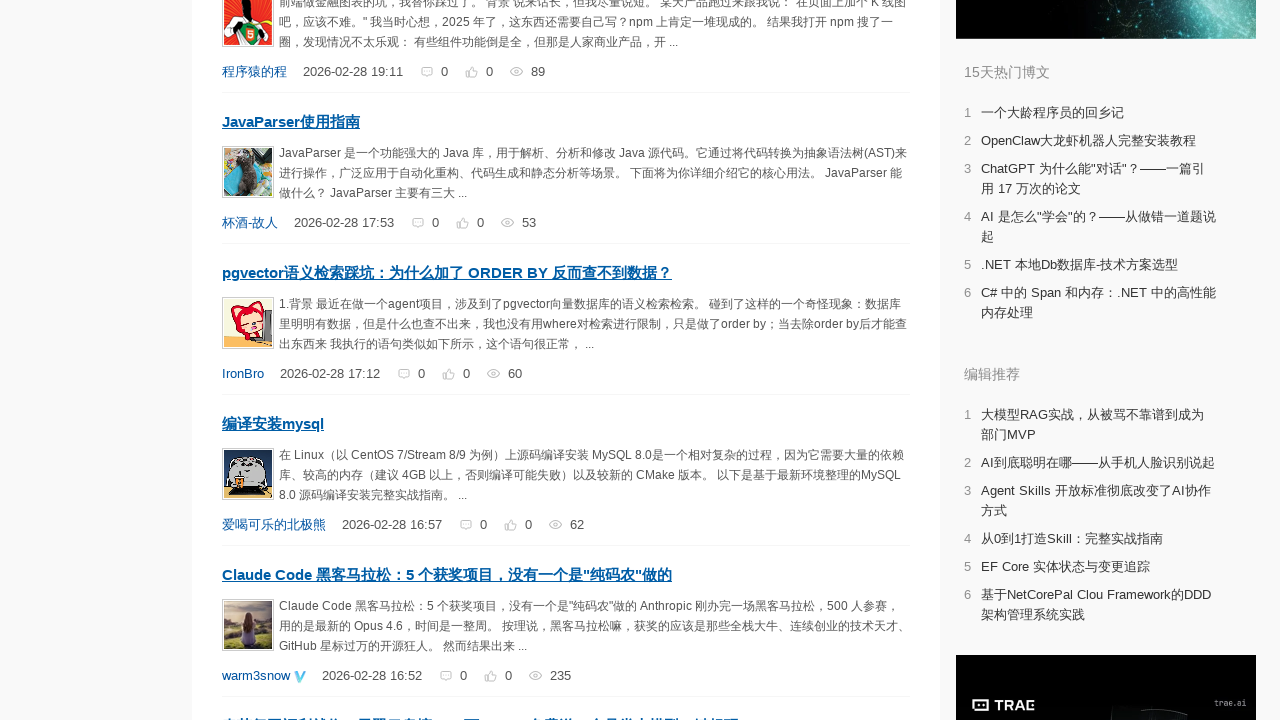

Scrolled page incrementally to position 1048px
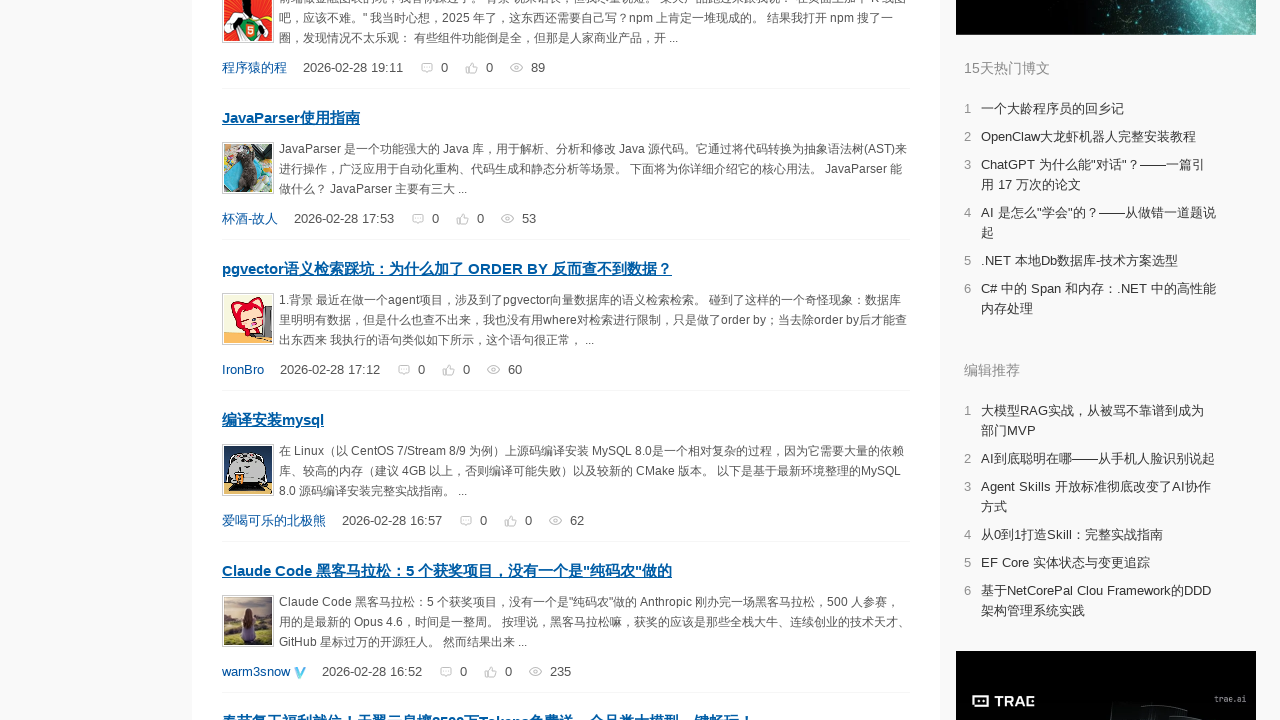

Scrolled page incrementally to position 1052px
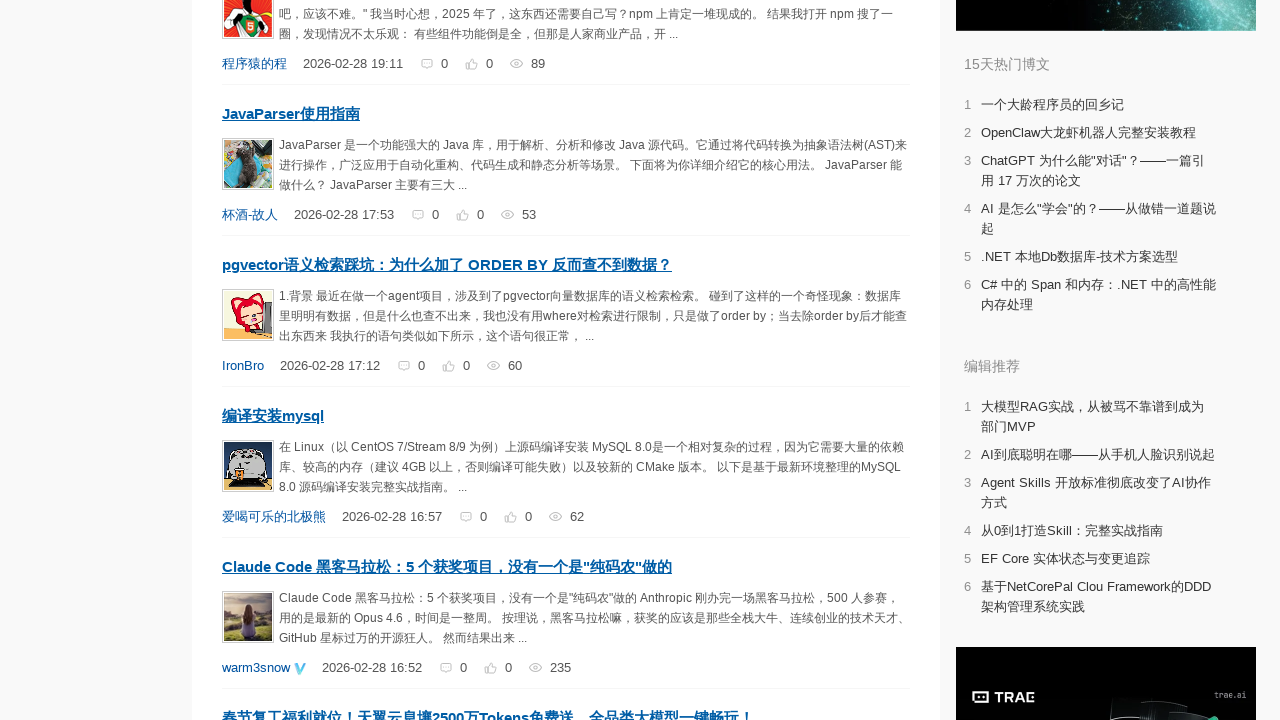

Scrolled page incrementally to position 1056px
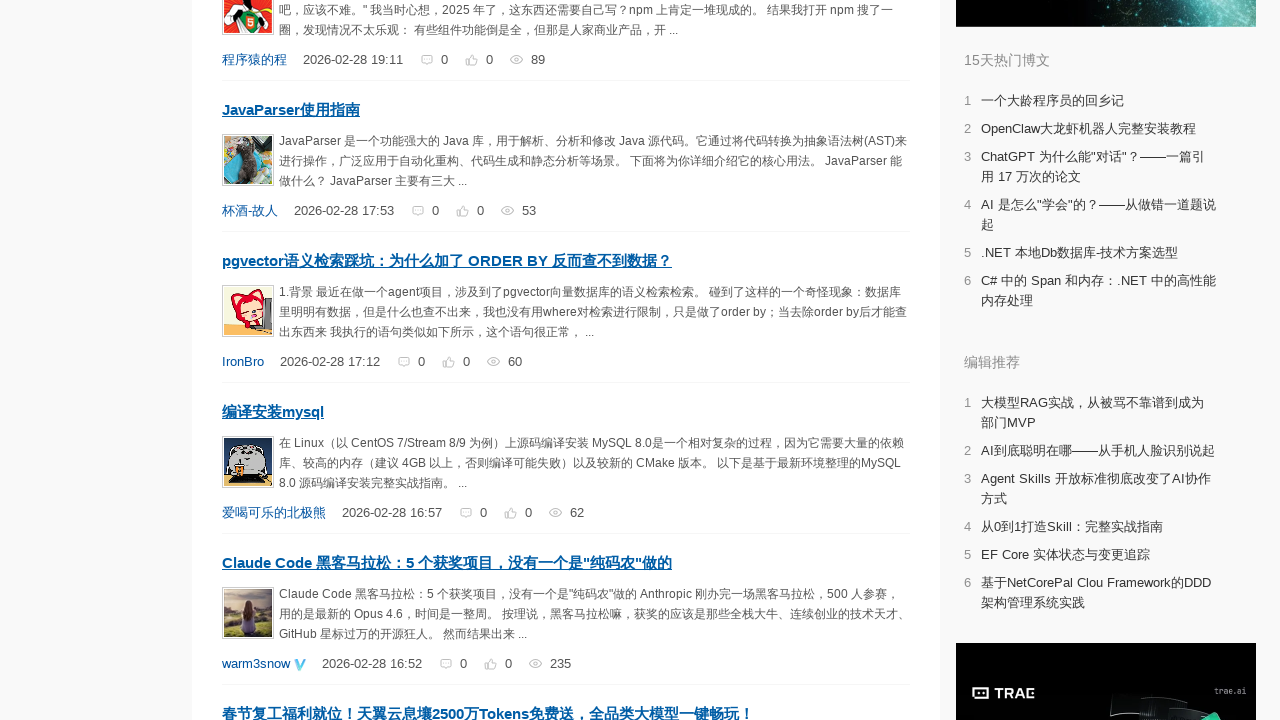

Scrolled page incrementally to position 1060px
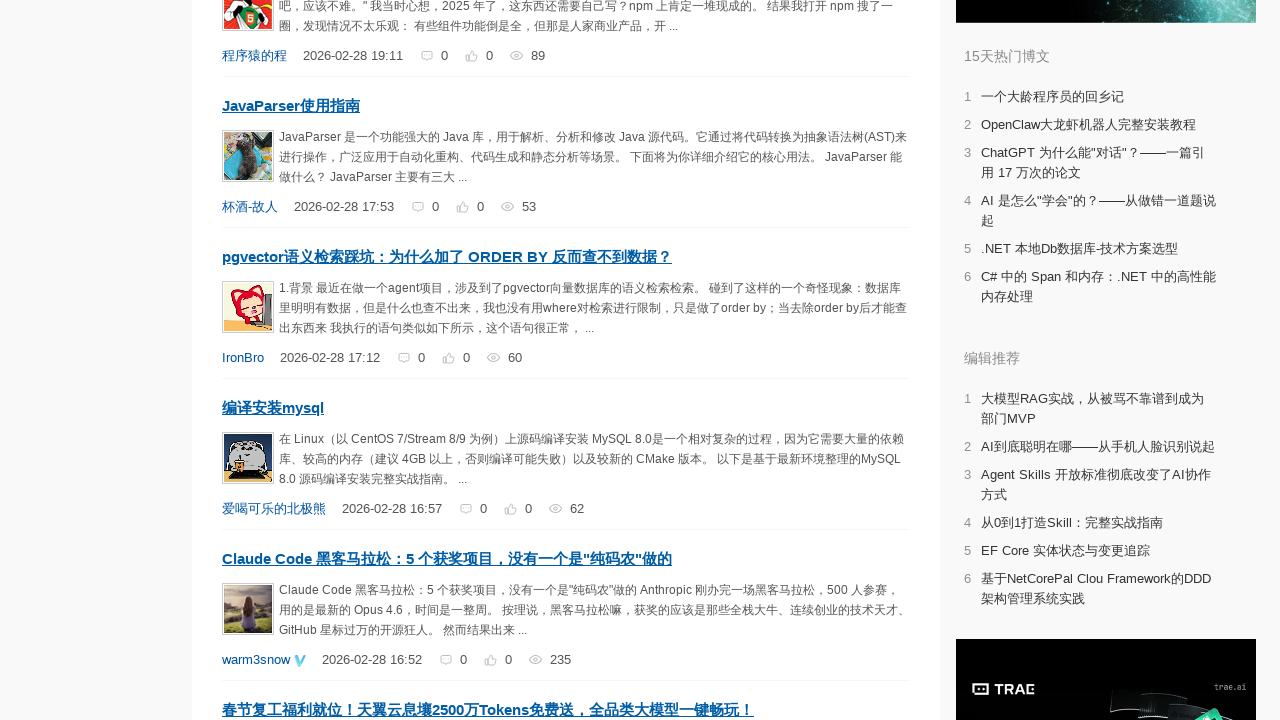

Scrolled page incrementally to position 1064px
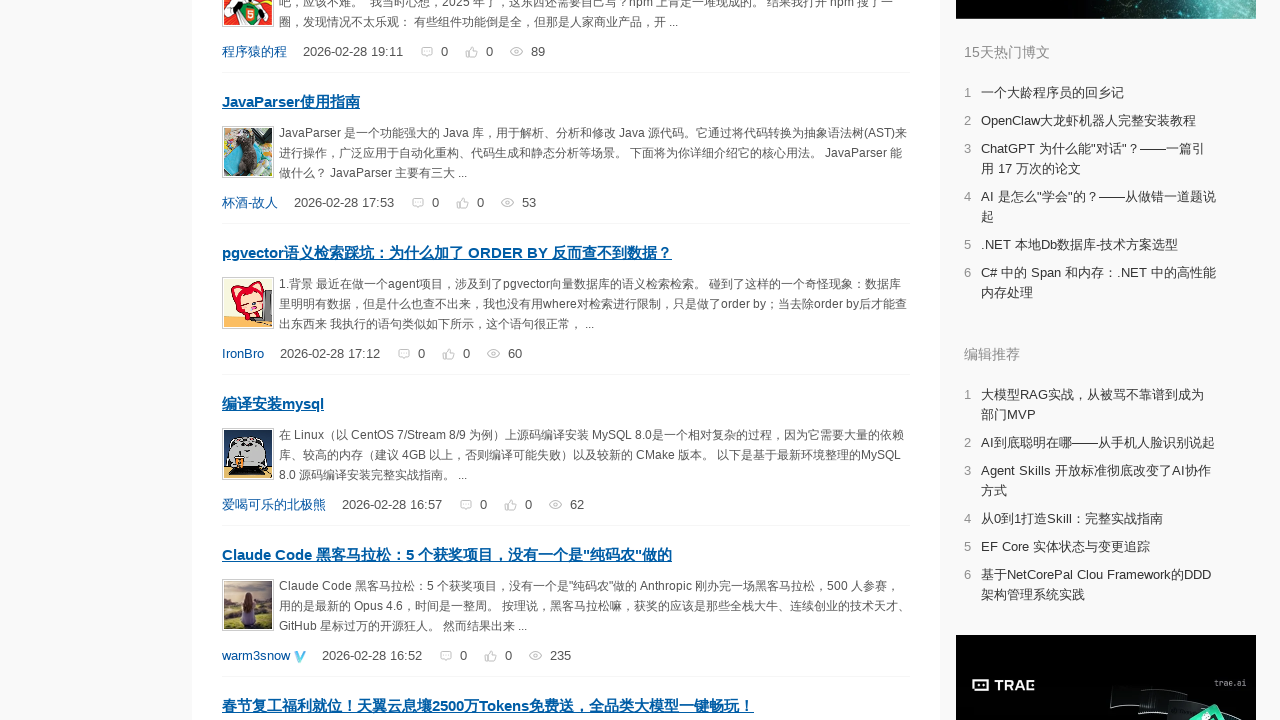

Scrolled page incrementally to position 1068px
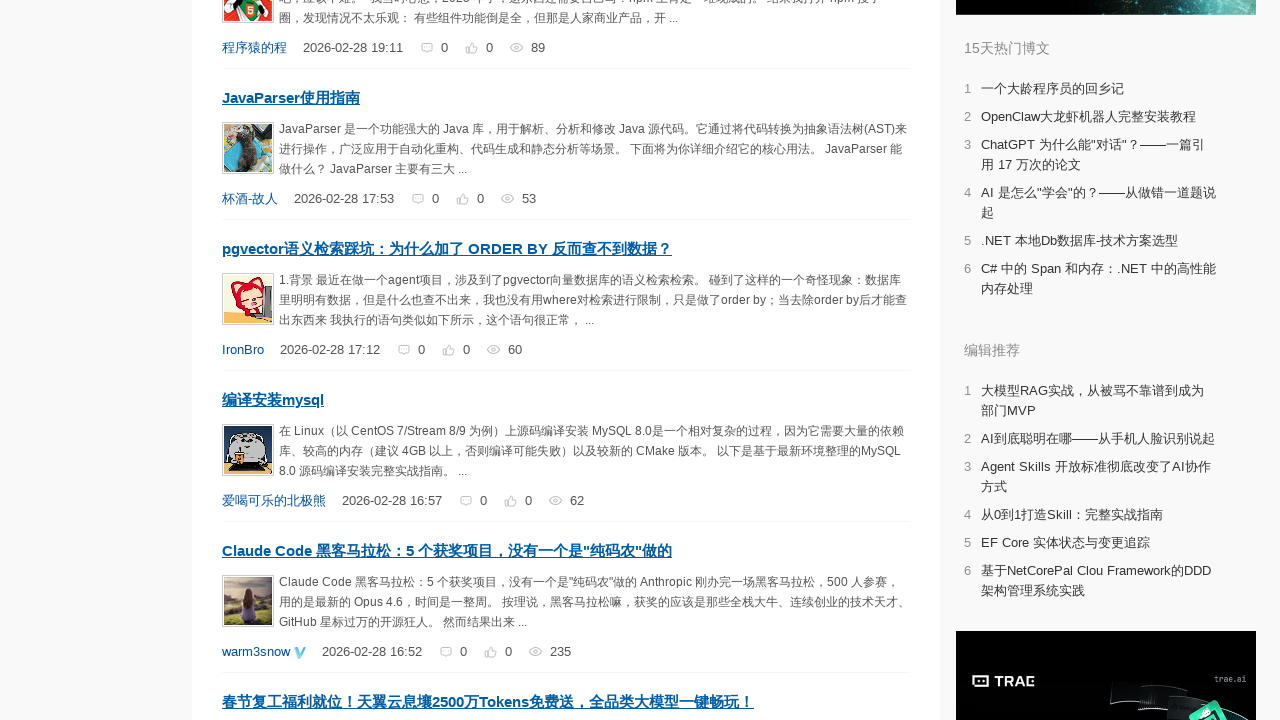

Scrolled page incrementally to position 1072px
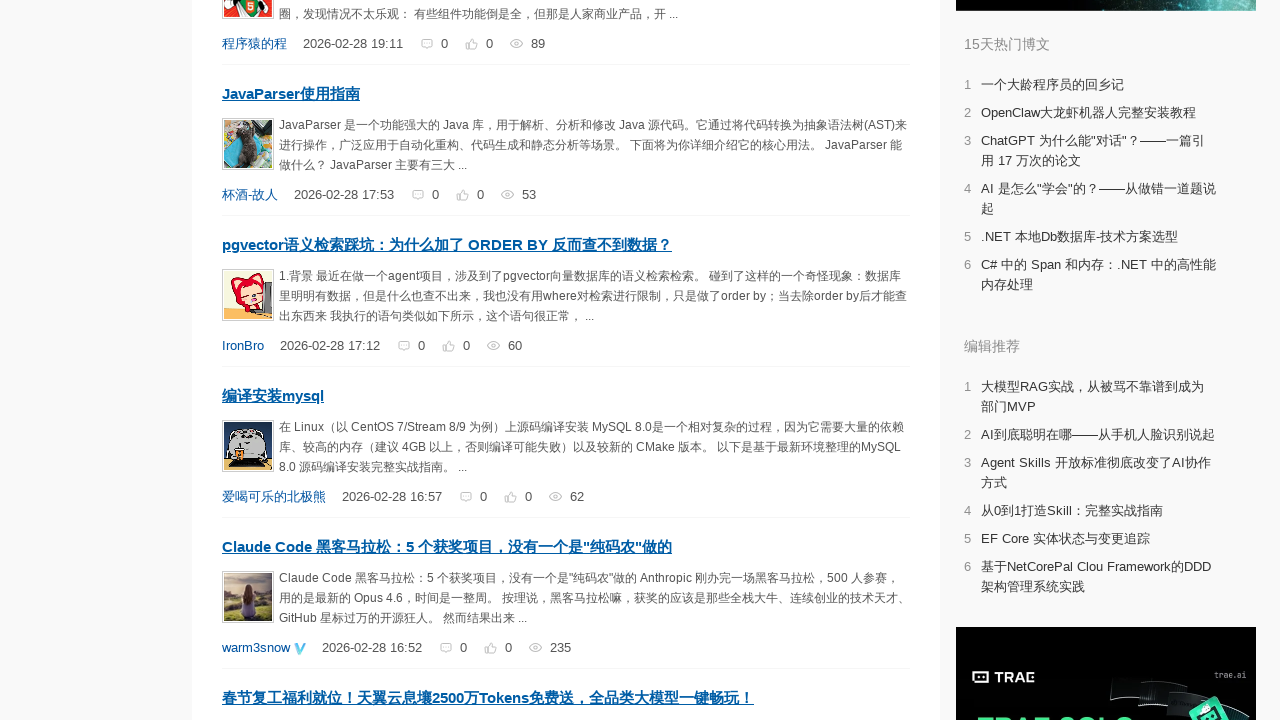

Scrolled page incrementally to position 1076px
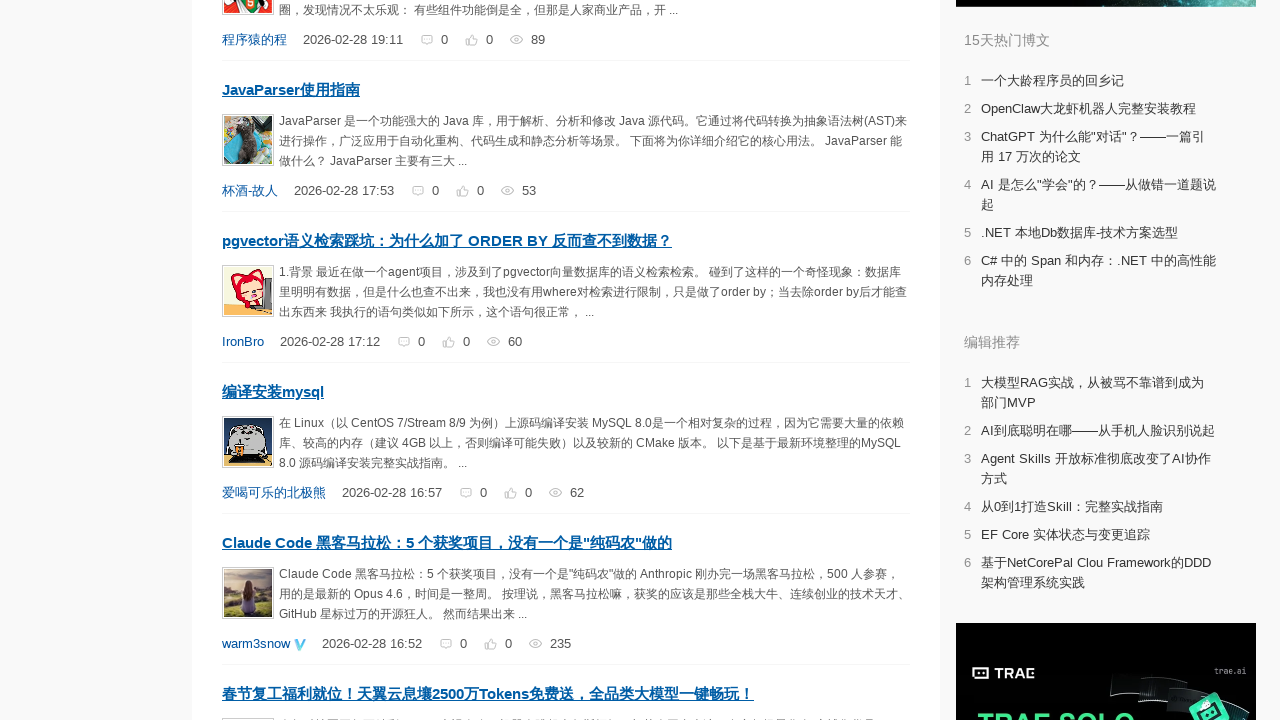

Scrolled page incrementally to position 1080px
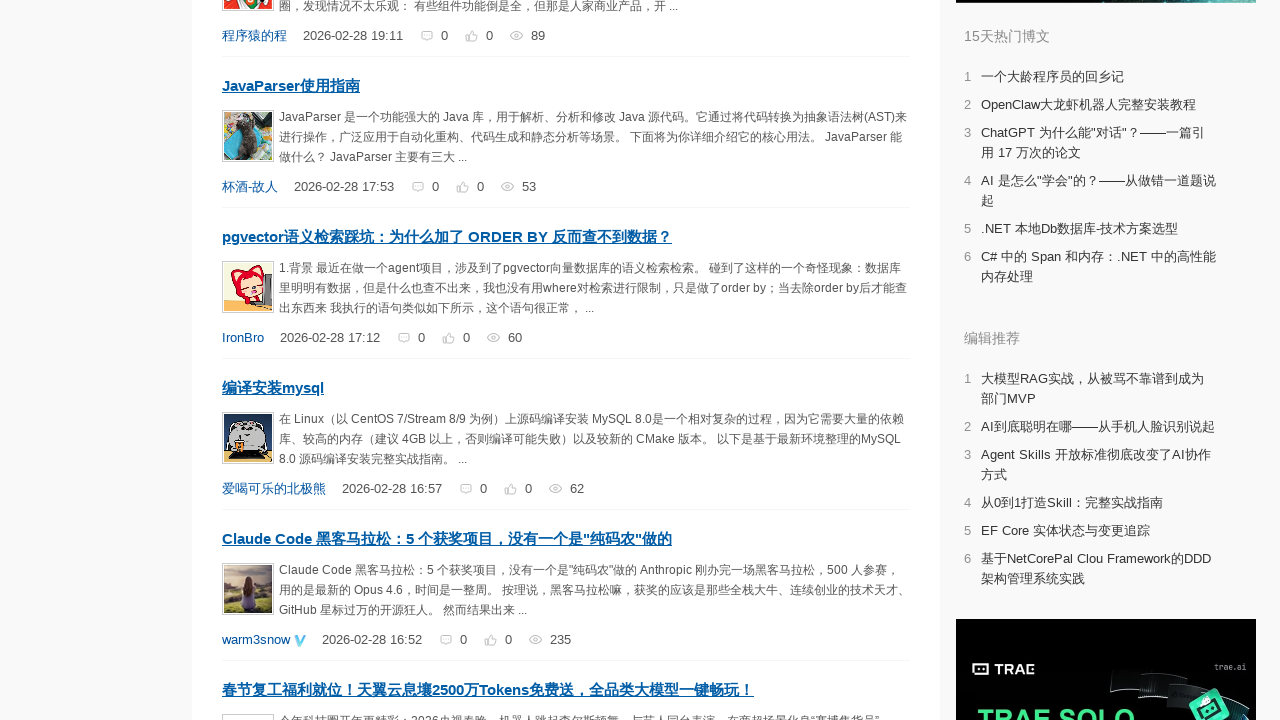

Scrolled page incrementally to position 1084px
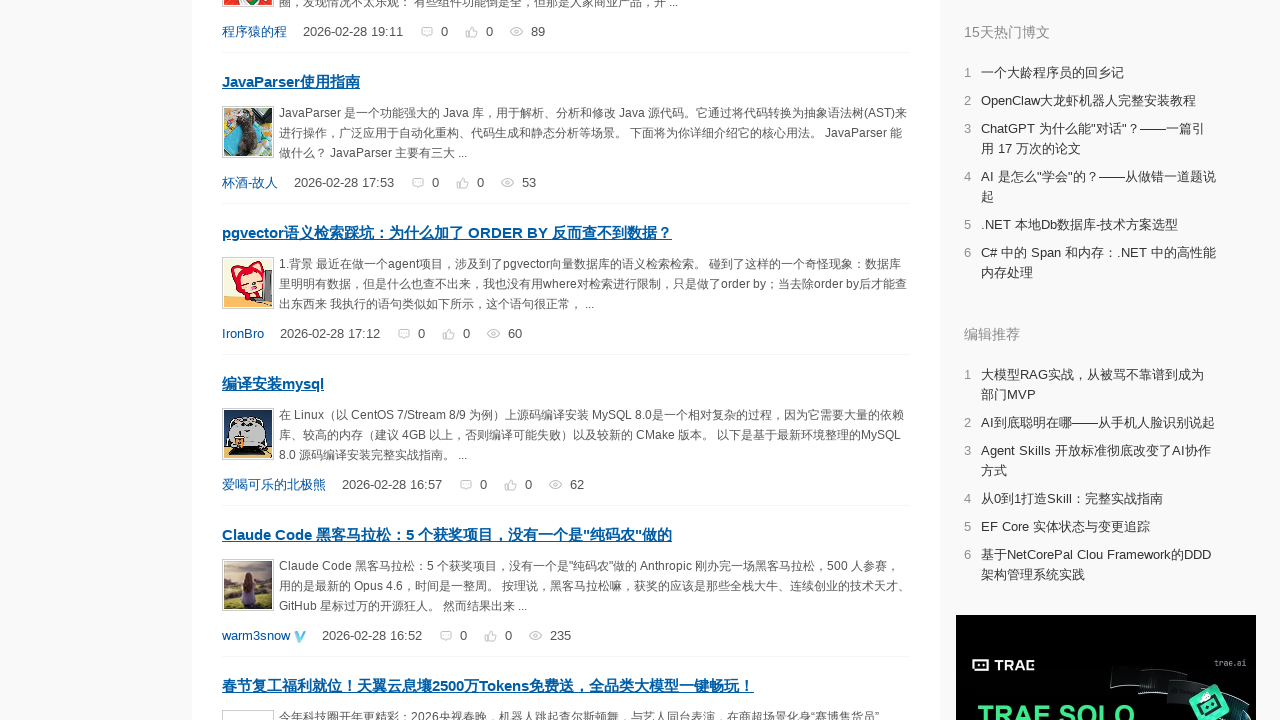

Scrolled page incrementally to position 1088px
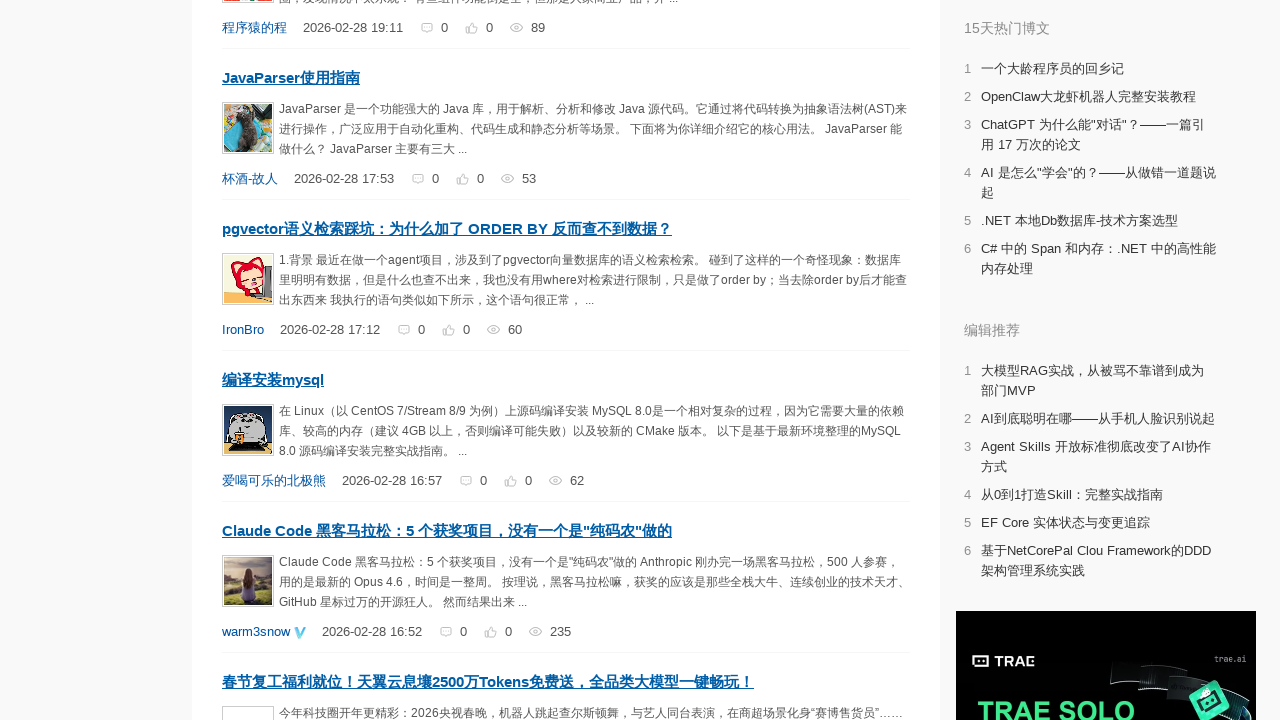

Scrolled page incrementally to position 1092px
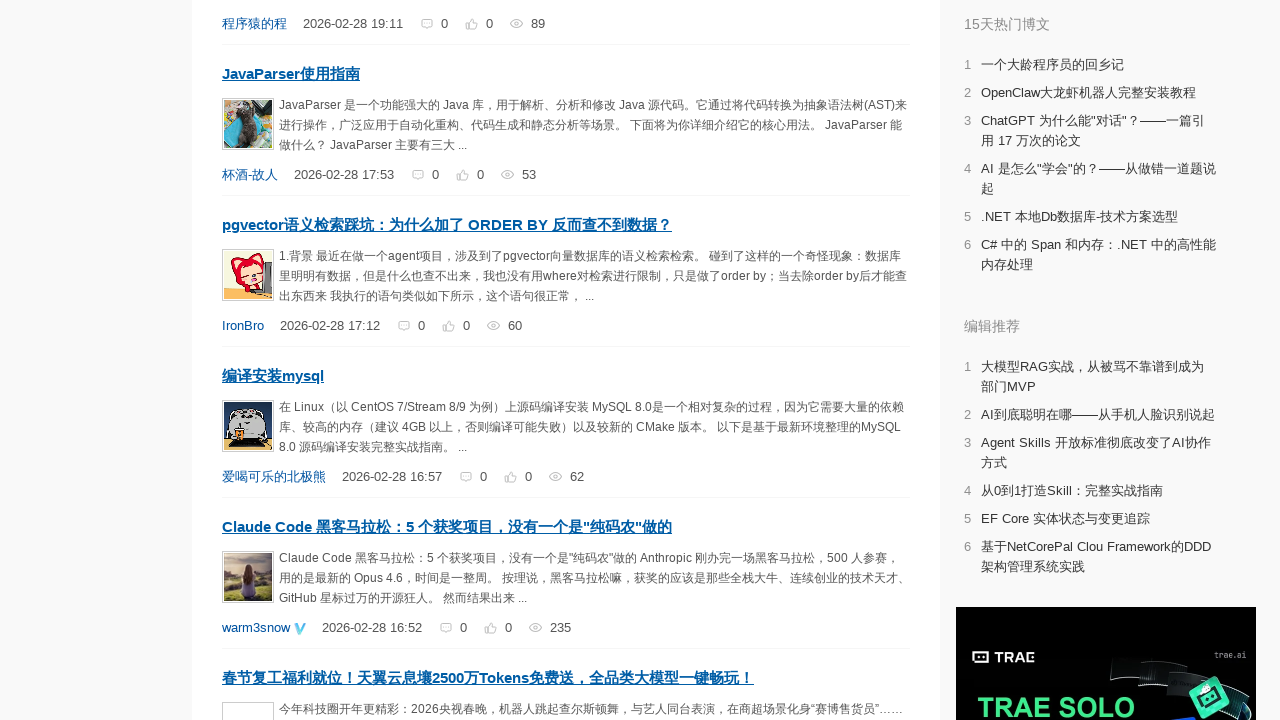

Scrolled page incrementally to position 1096px
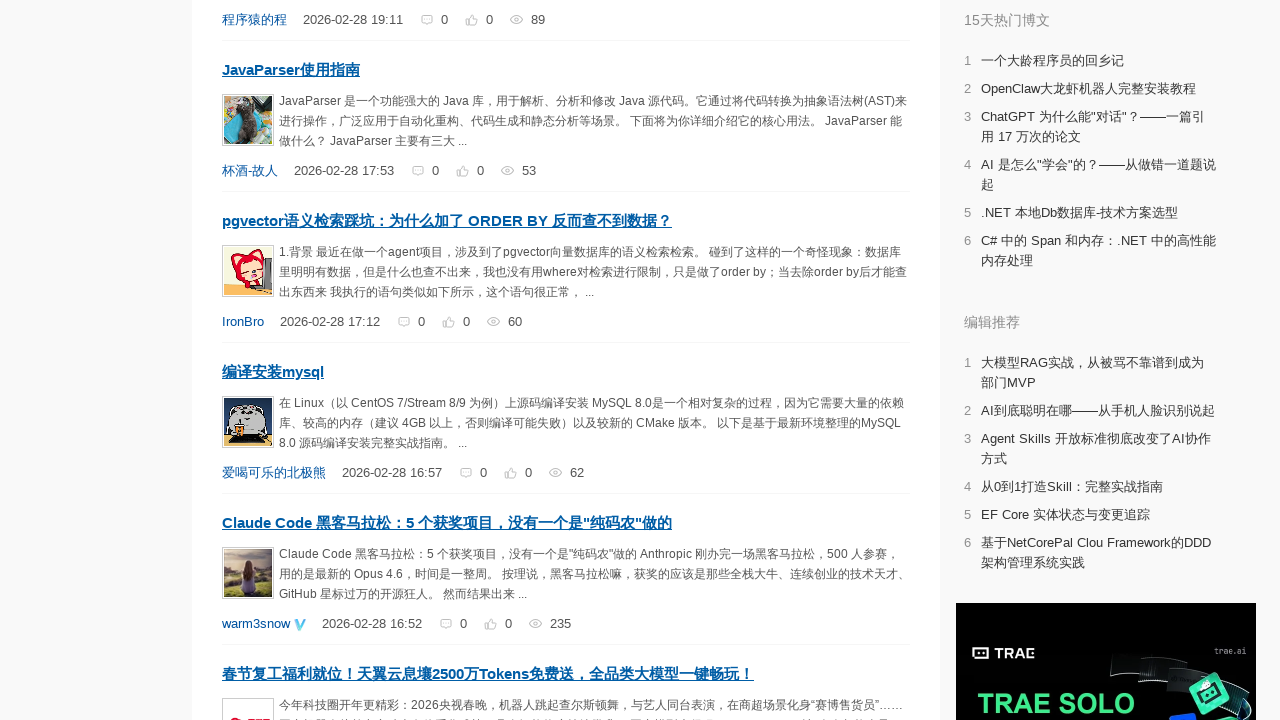

Scrolled page incrementally to position 1100px
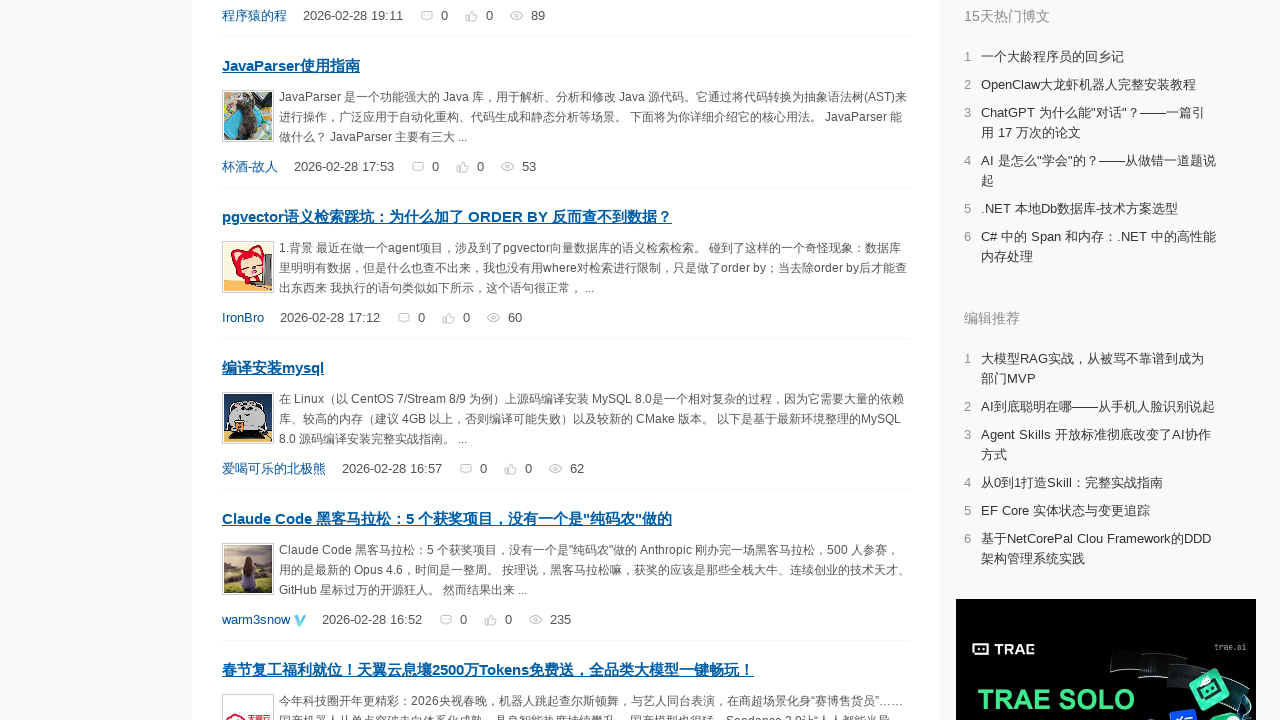

Scrolled page incrementally to position 1104px
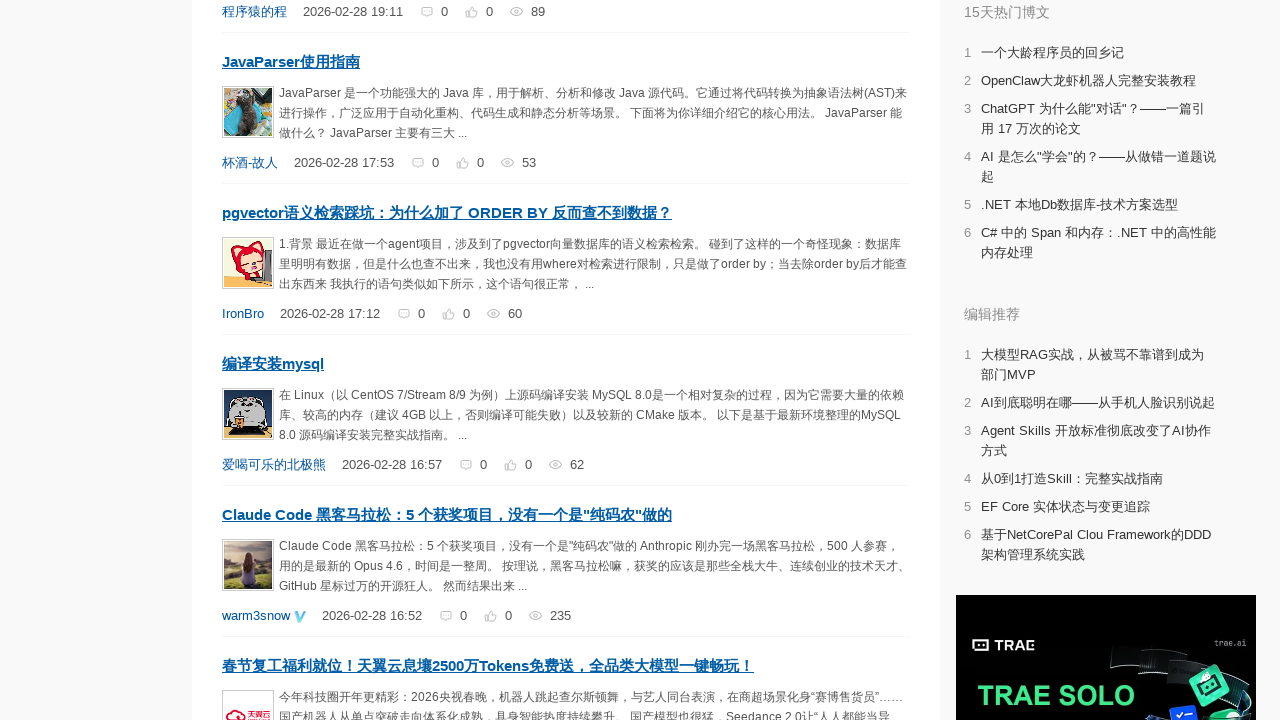

Scrolled page incrementally to position 1108px
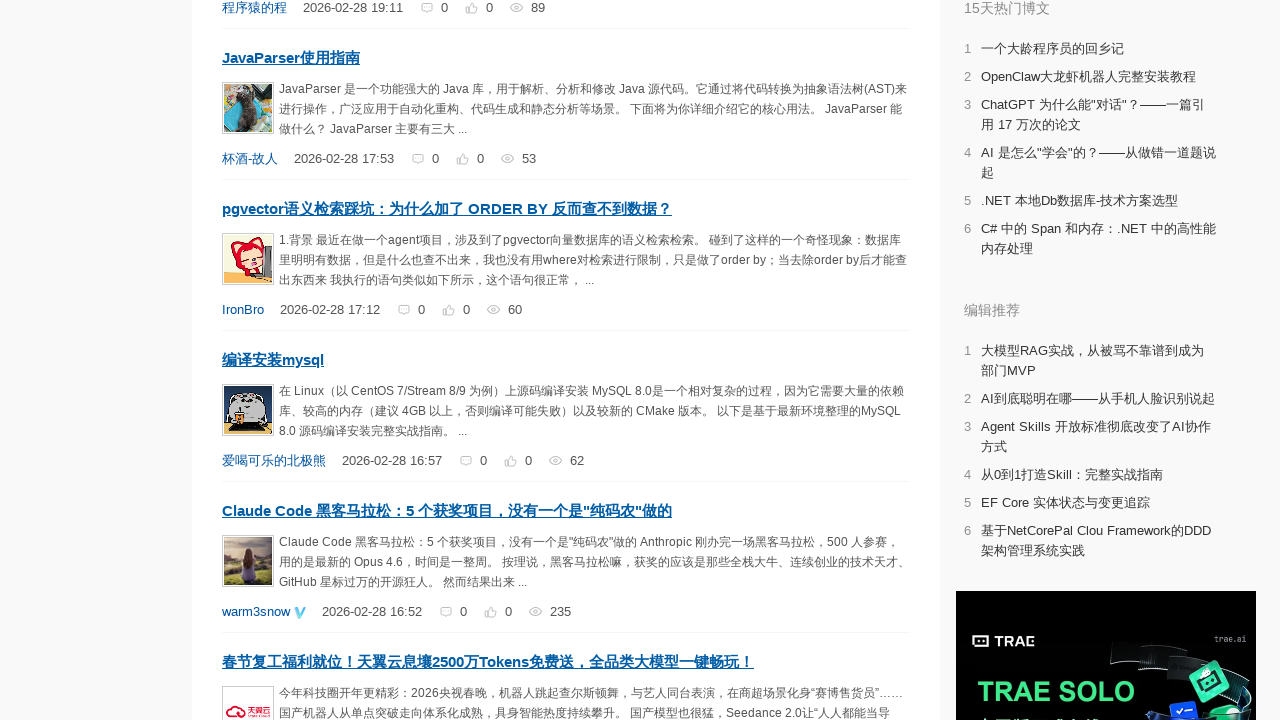

Scrolled page incrementally to position 1112px
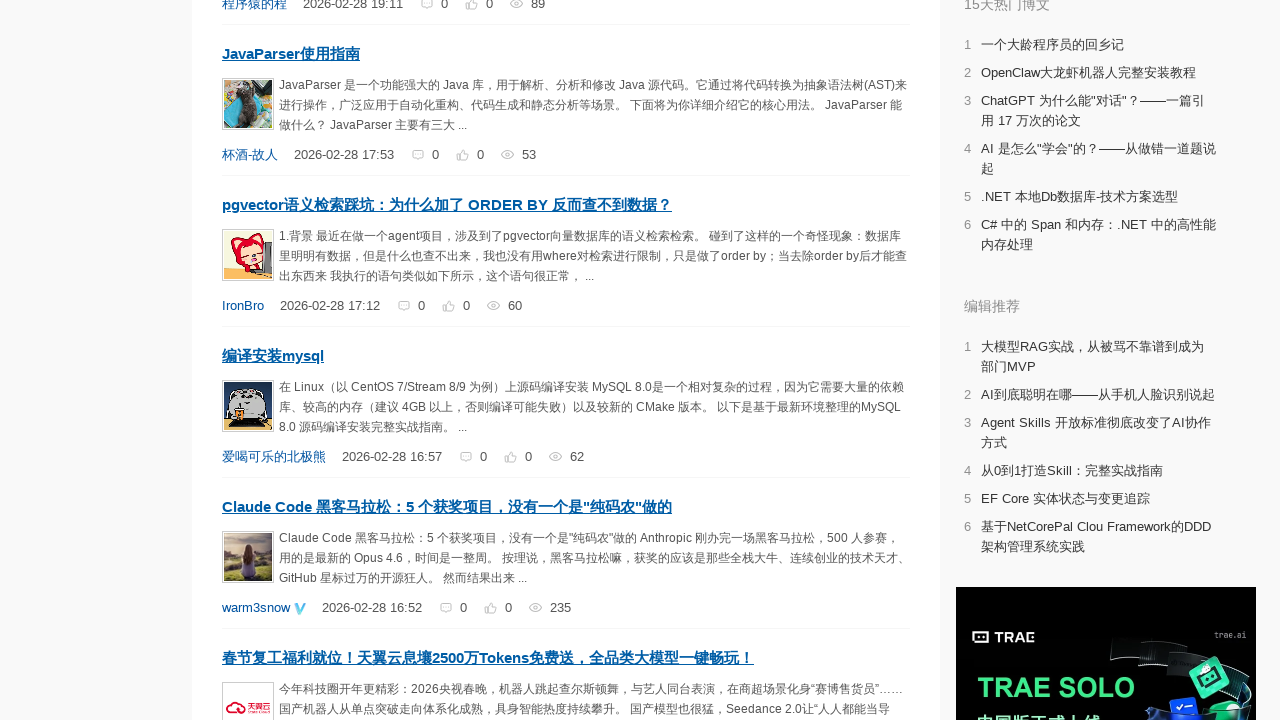

Scrolled page incrementally to position 1116px
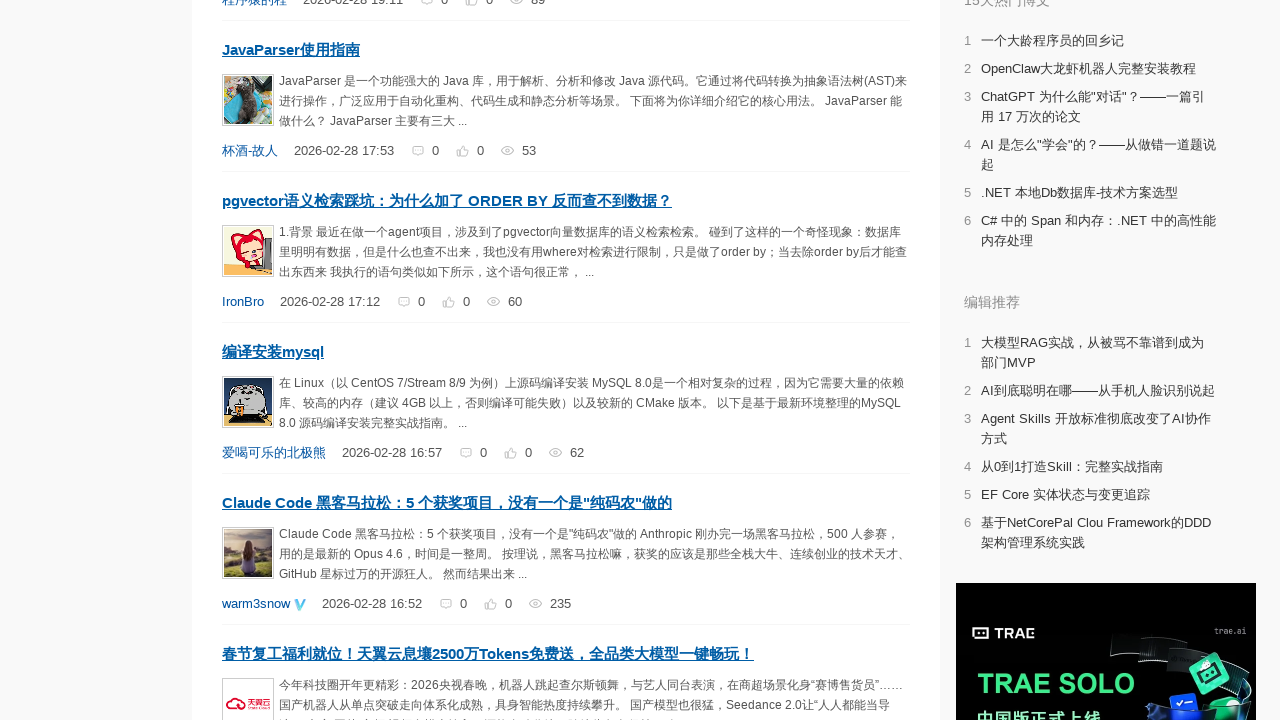

Scrolled page incrementally to position 1120px
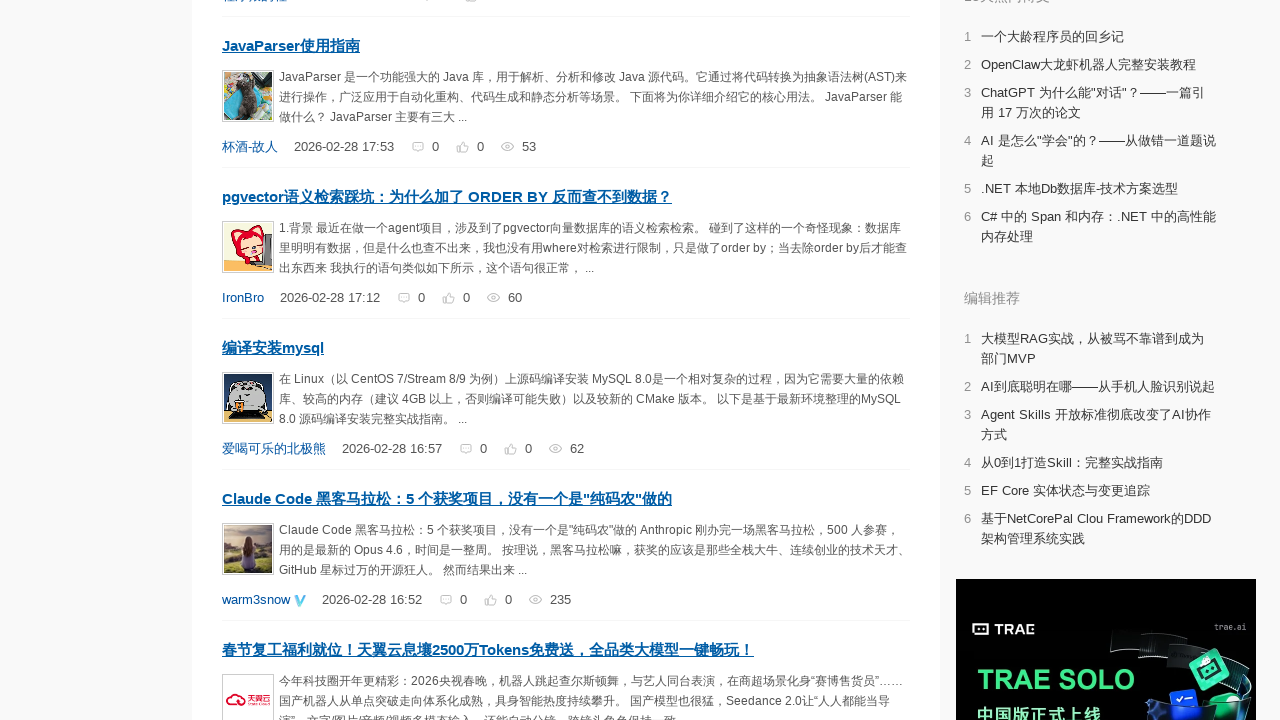

Scrolled page incrementally to position 1124px
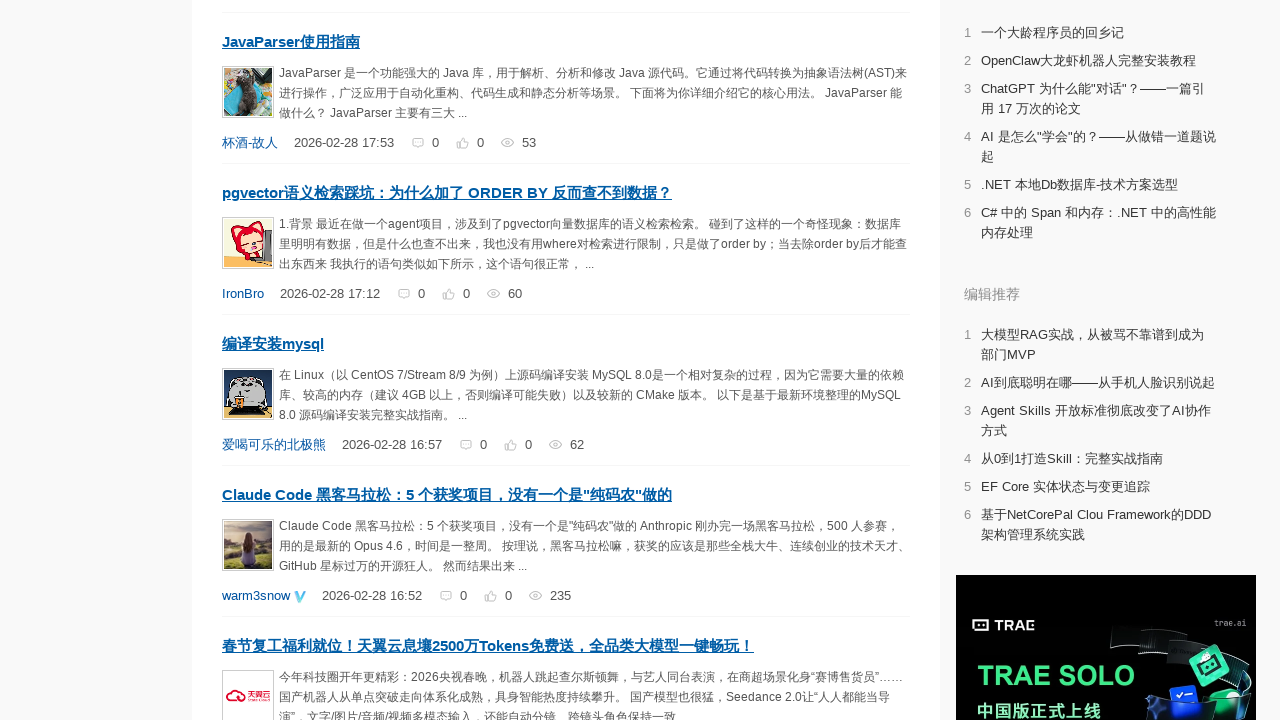

Scrolled page incrementally to position 1128px
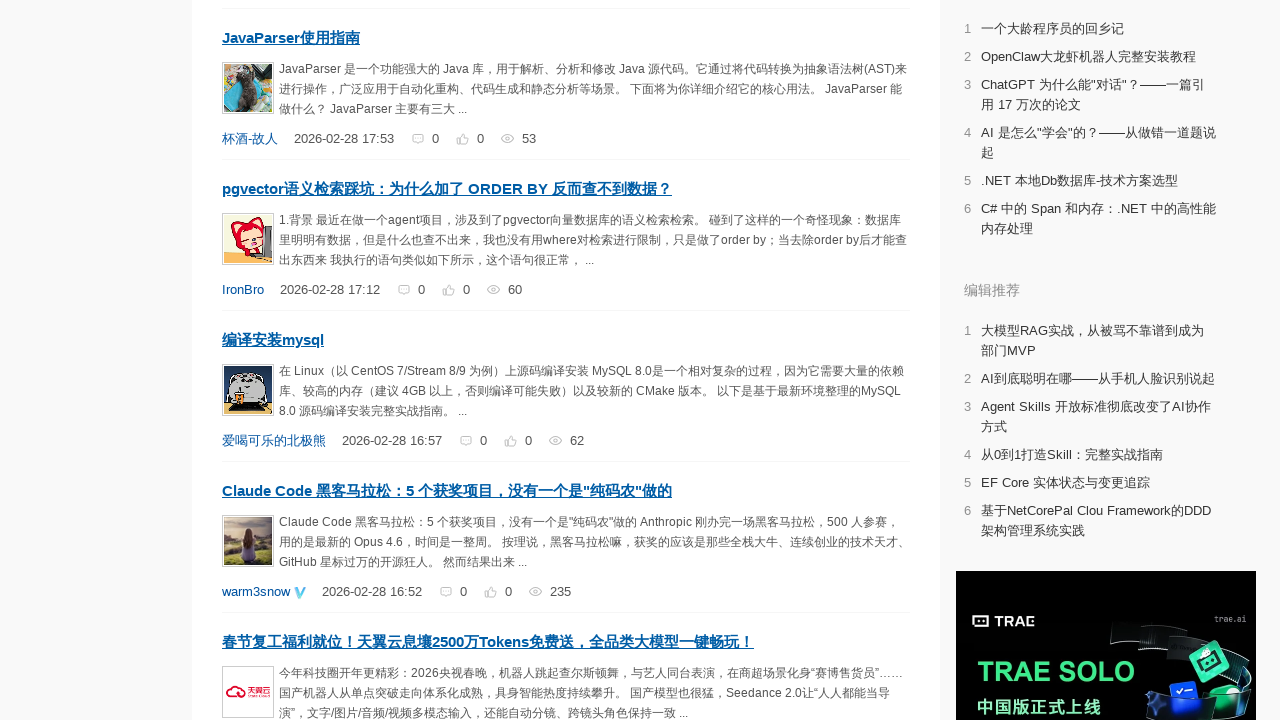

Scrolled page incrementally to position 1132px
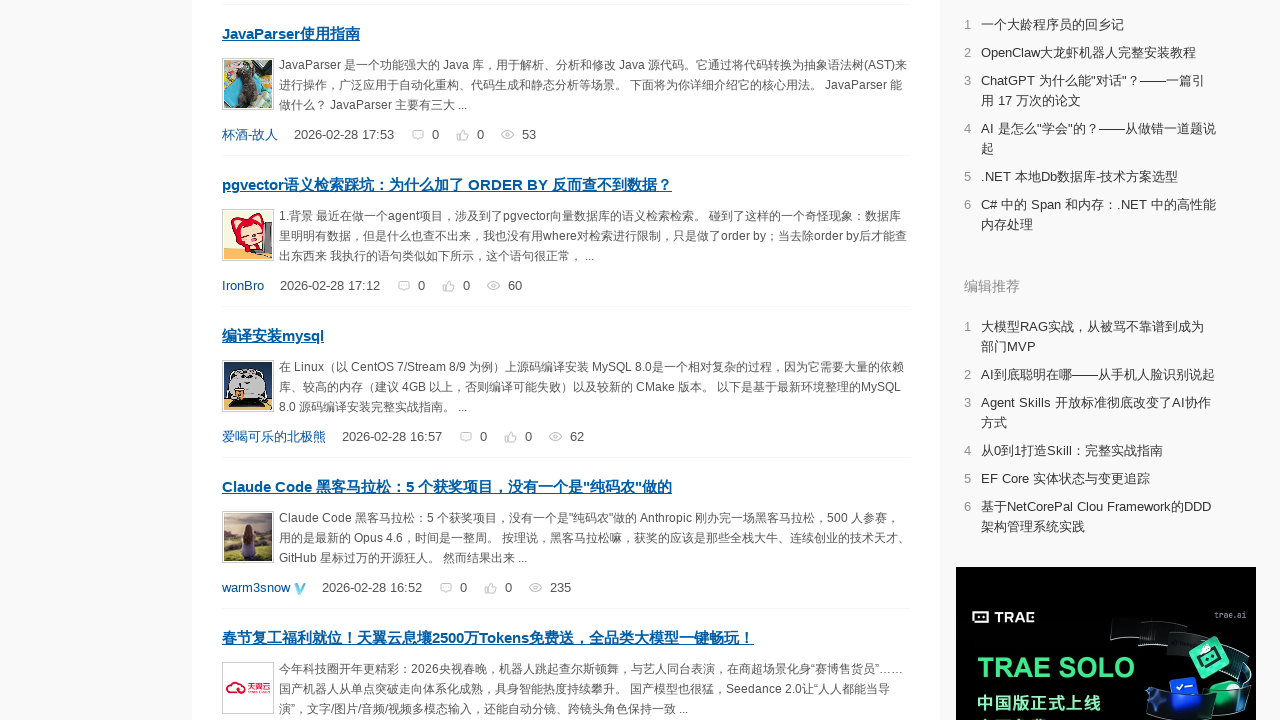

Scrolled page incrementally to position 1136px
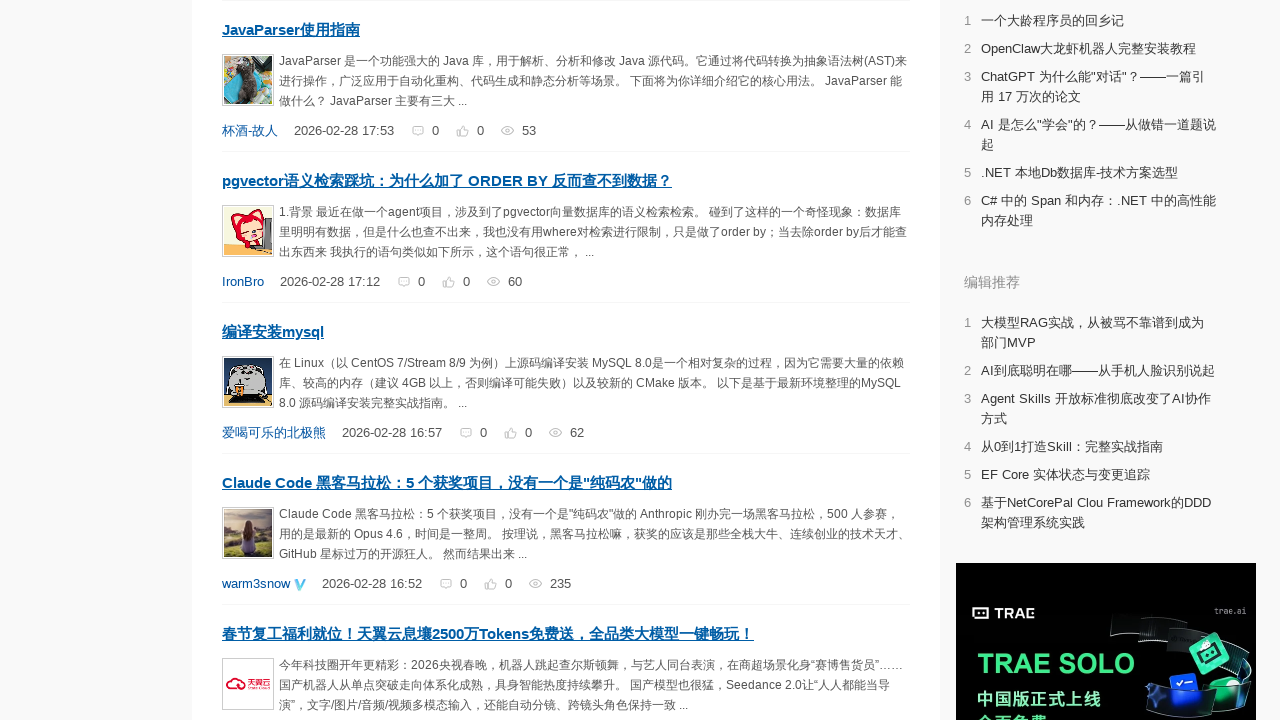

Scrolled page incrementally to position 1140px
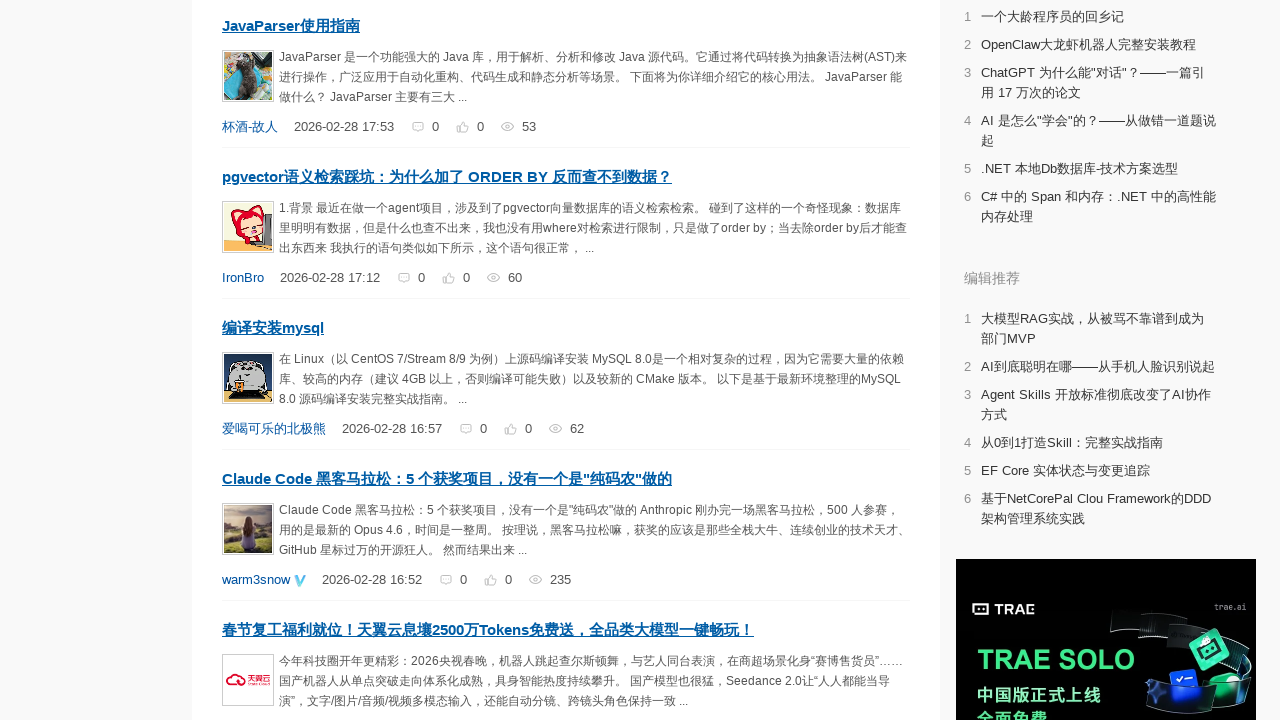

Scrolled page incrementally to position 1144px
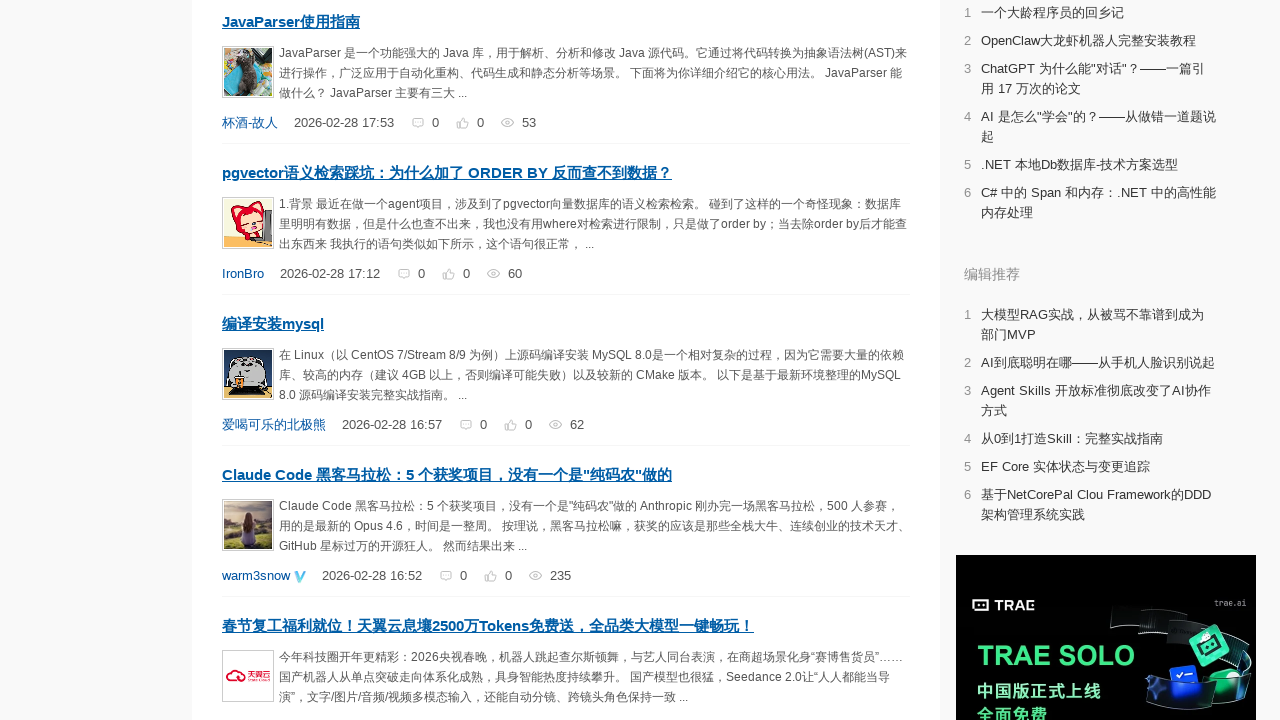

Scrolled page incrementally to position 1148px
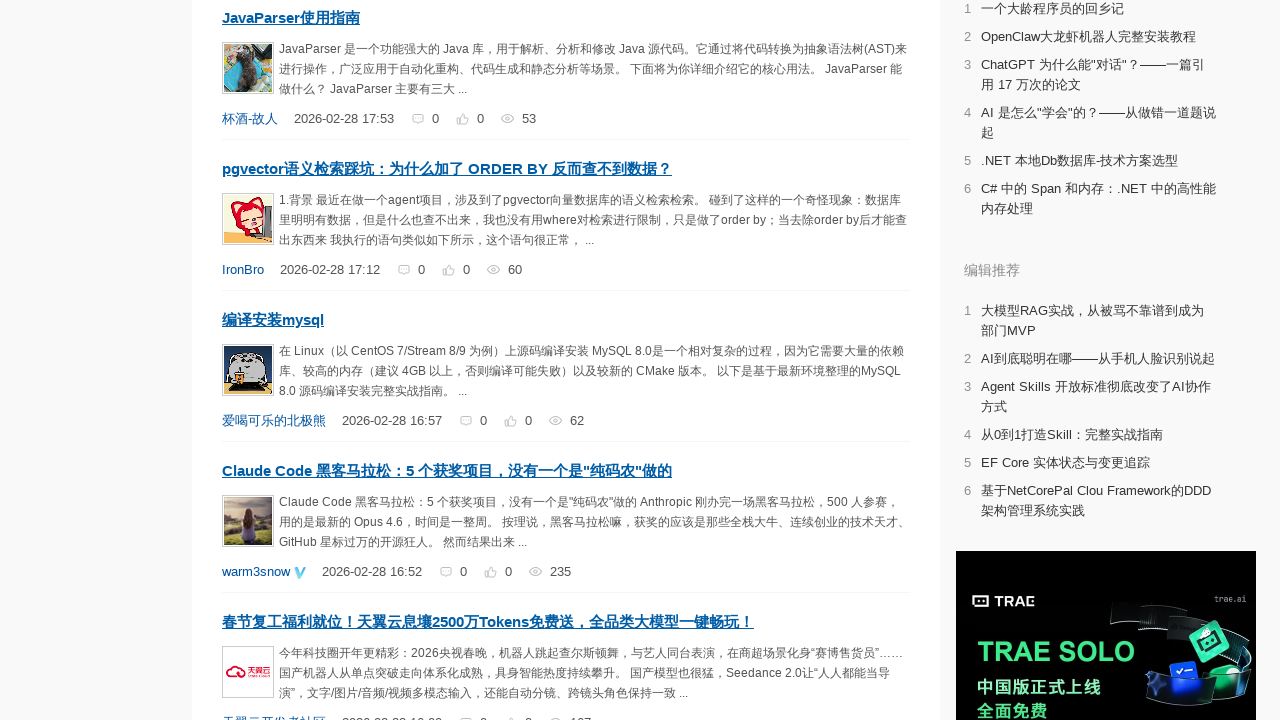

Scrolled page incrementally to position 1152px
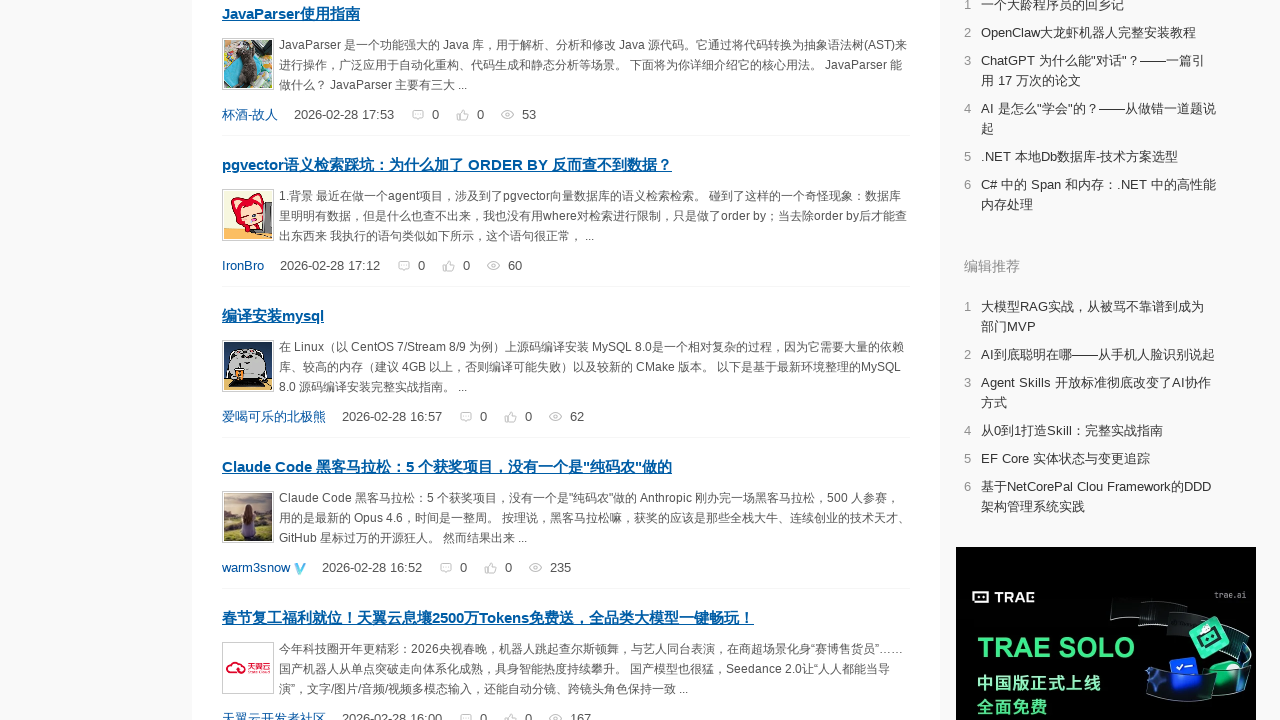

Scrolled page incrementally to position 1156px
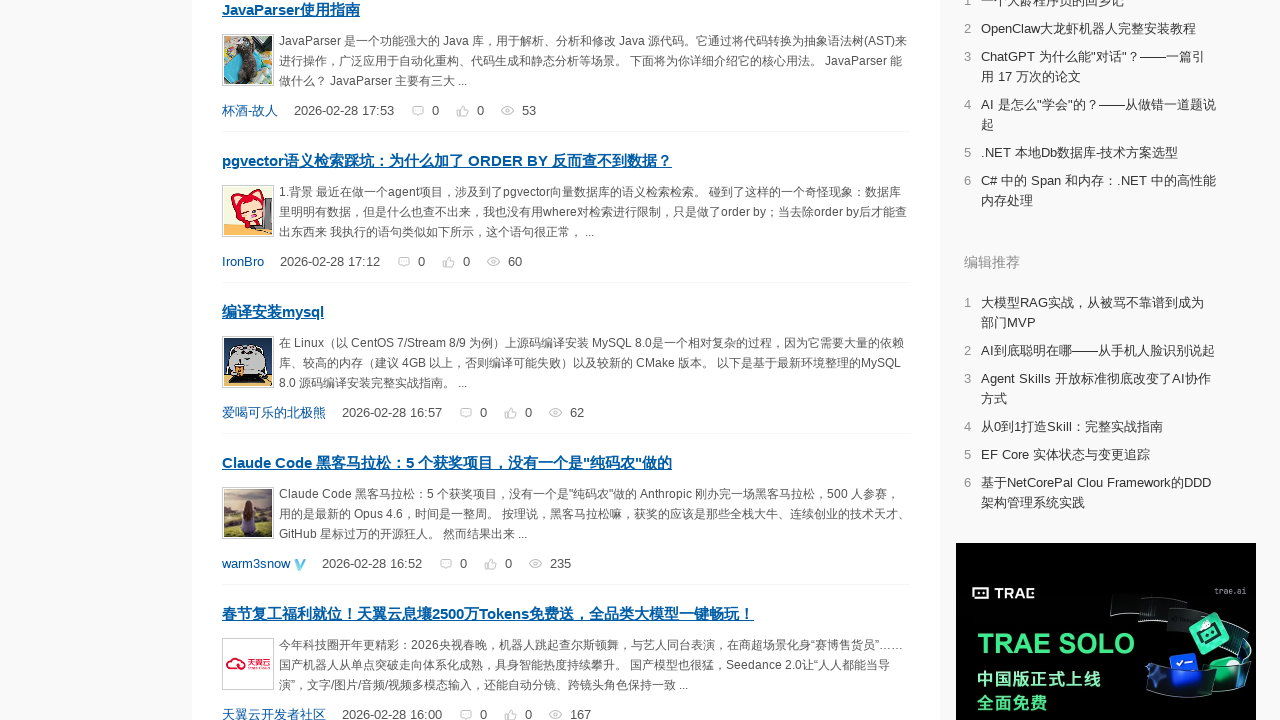

Scrolled page incrementally to position 1160px
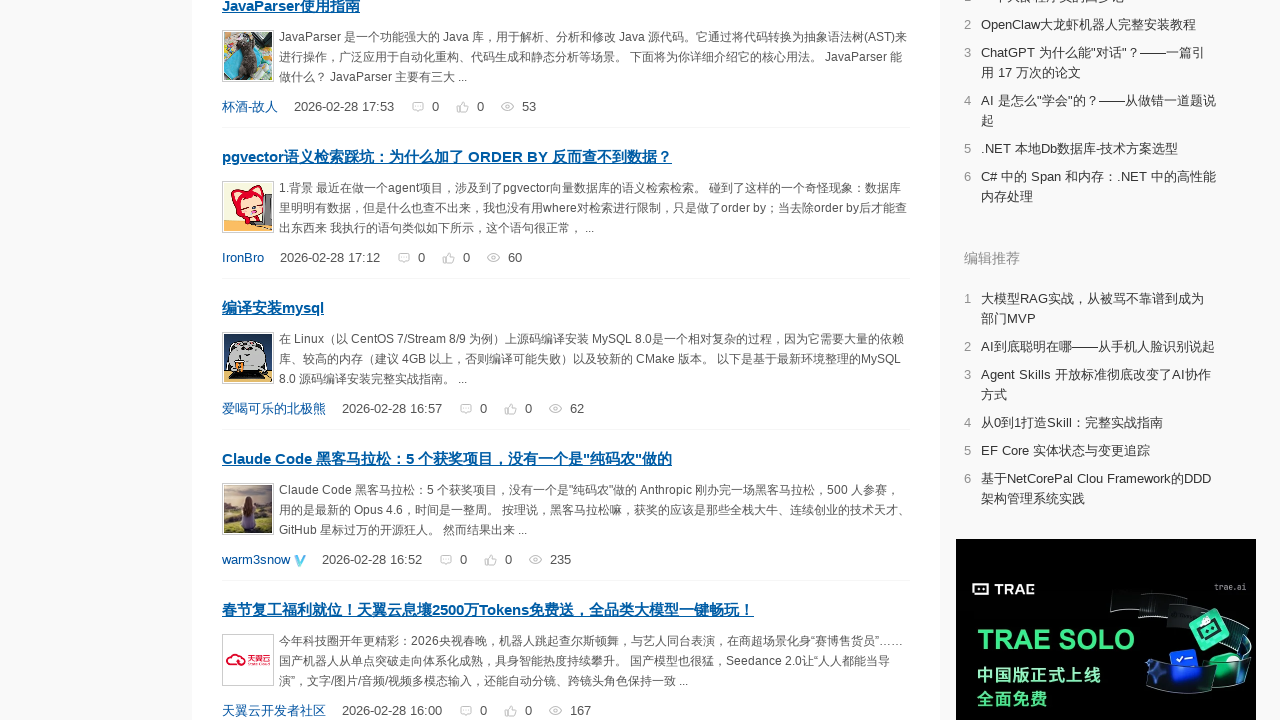

Scrolled page incrementally to position 1164px
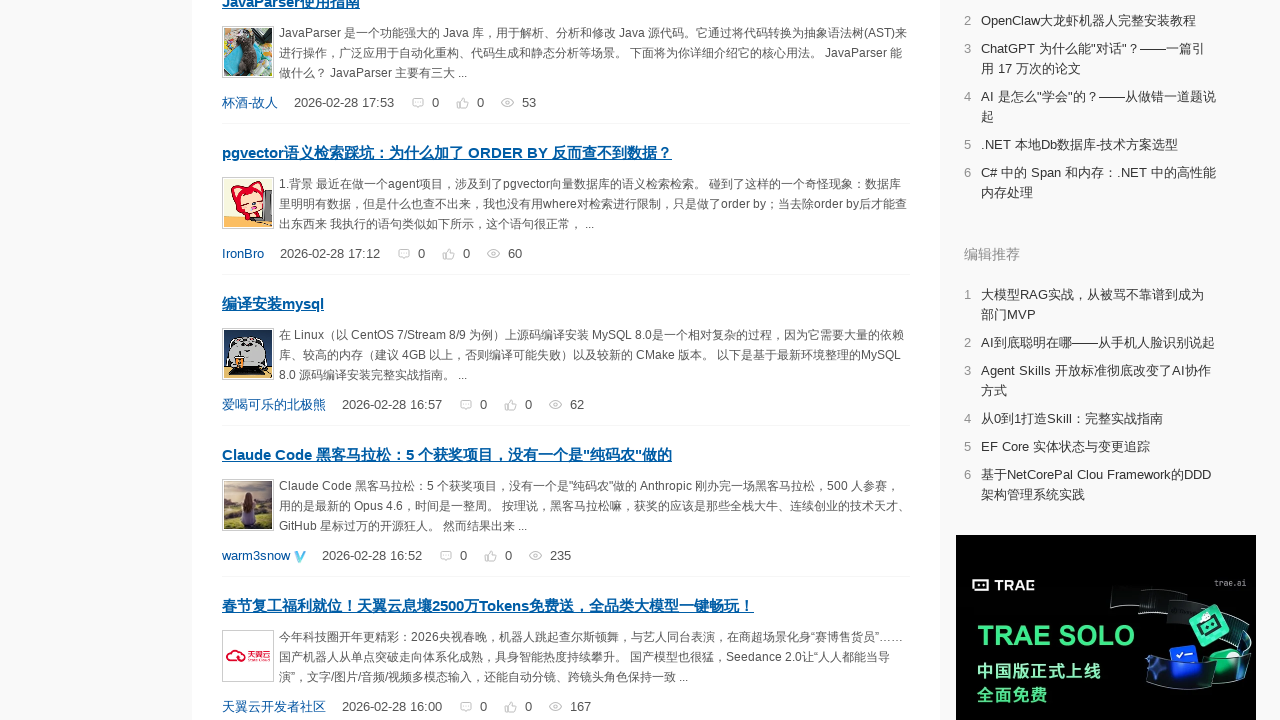

Scrolled page incrementally to position 1168px
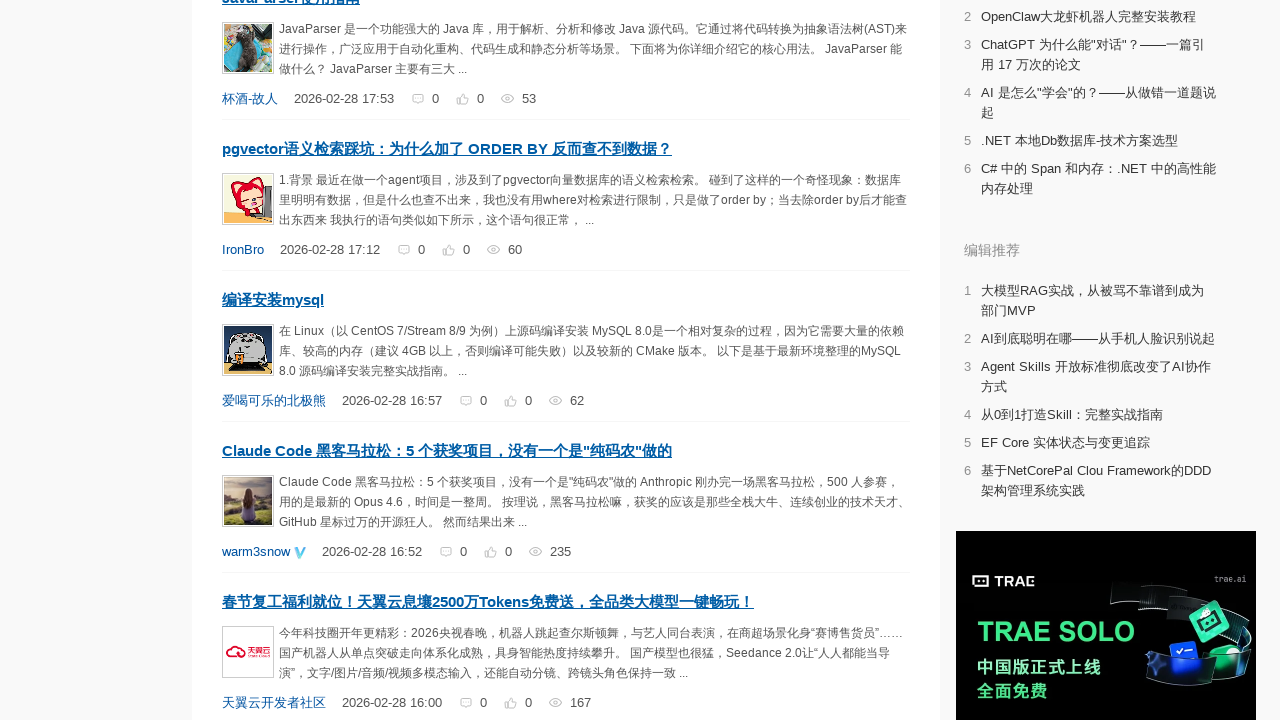

Scrolled page incrementally to position 1172px
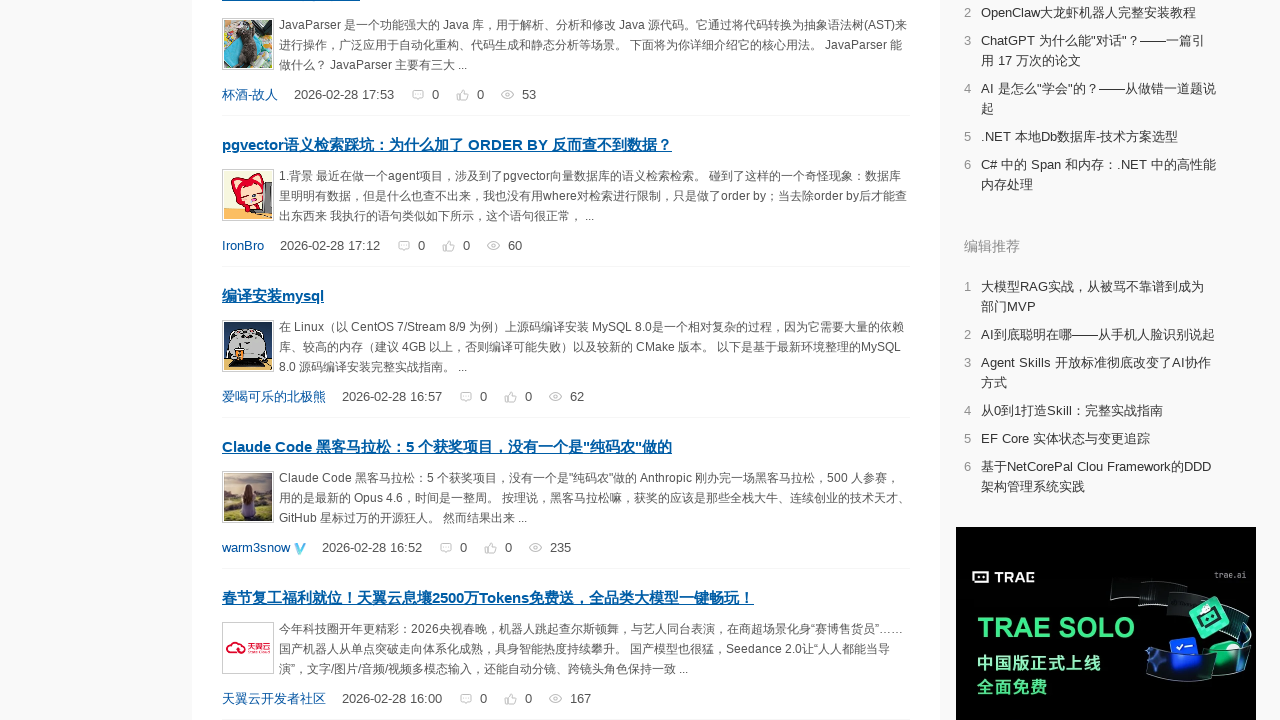

Scrolled page incrementally to position 1176px
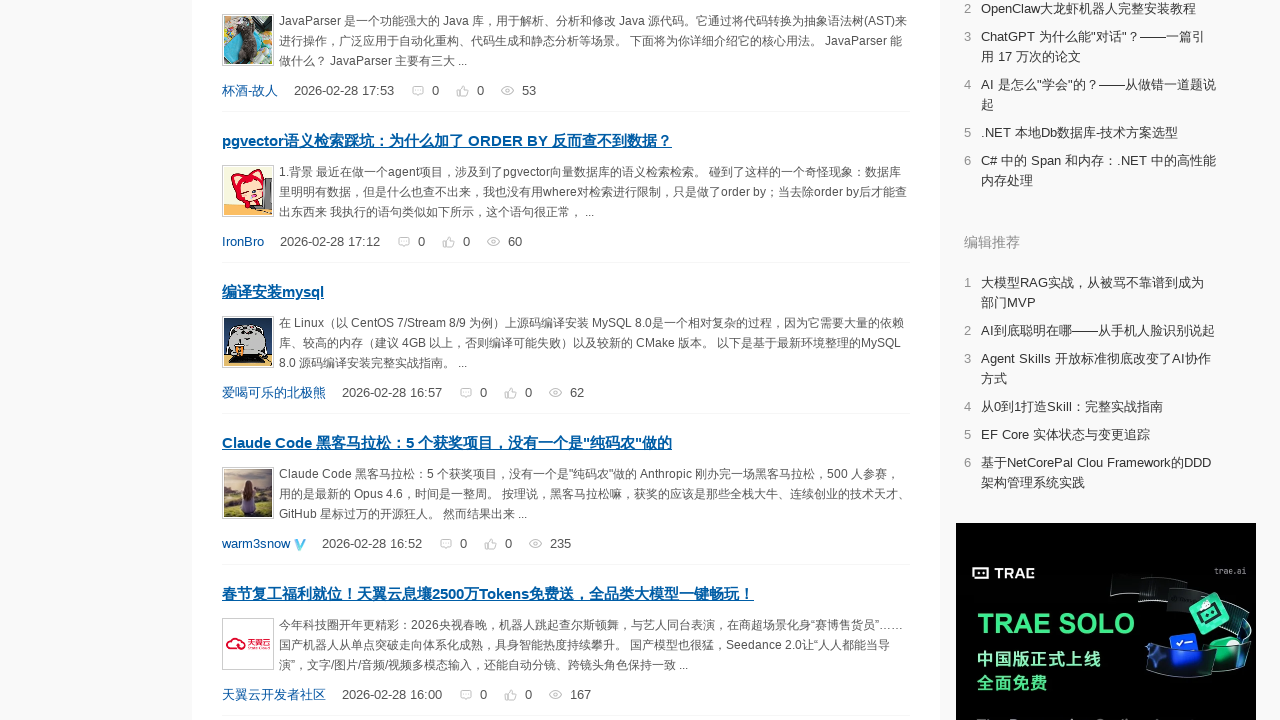

Scrolled page incrementally to position 1180px
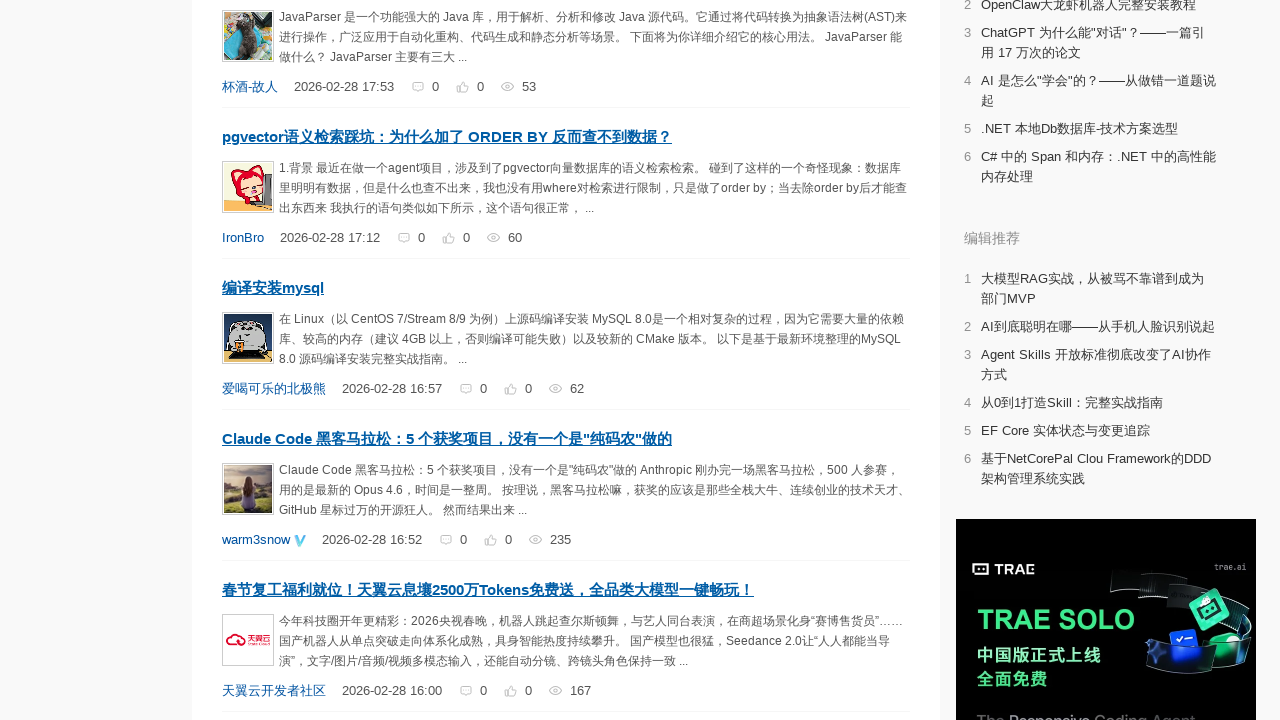

Scrolled page incrementally to position 1184px
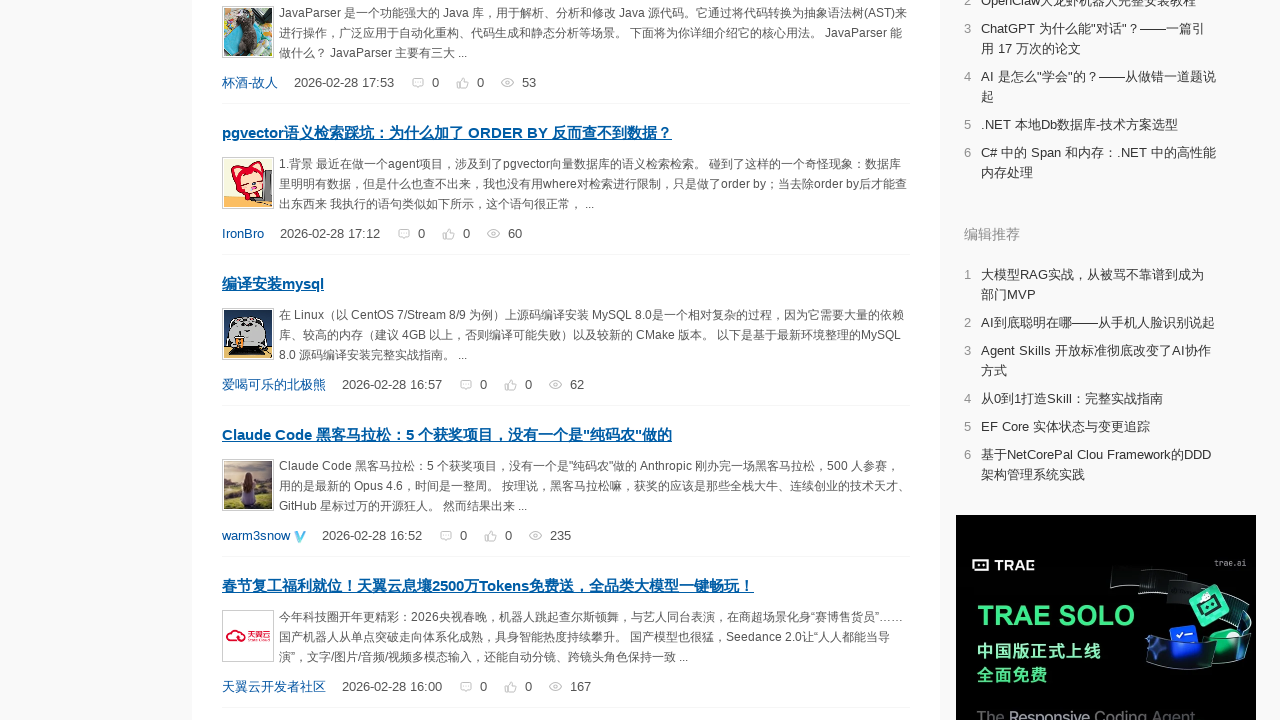

Scrolled page incrementally to position 1188px
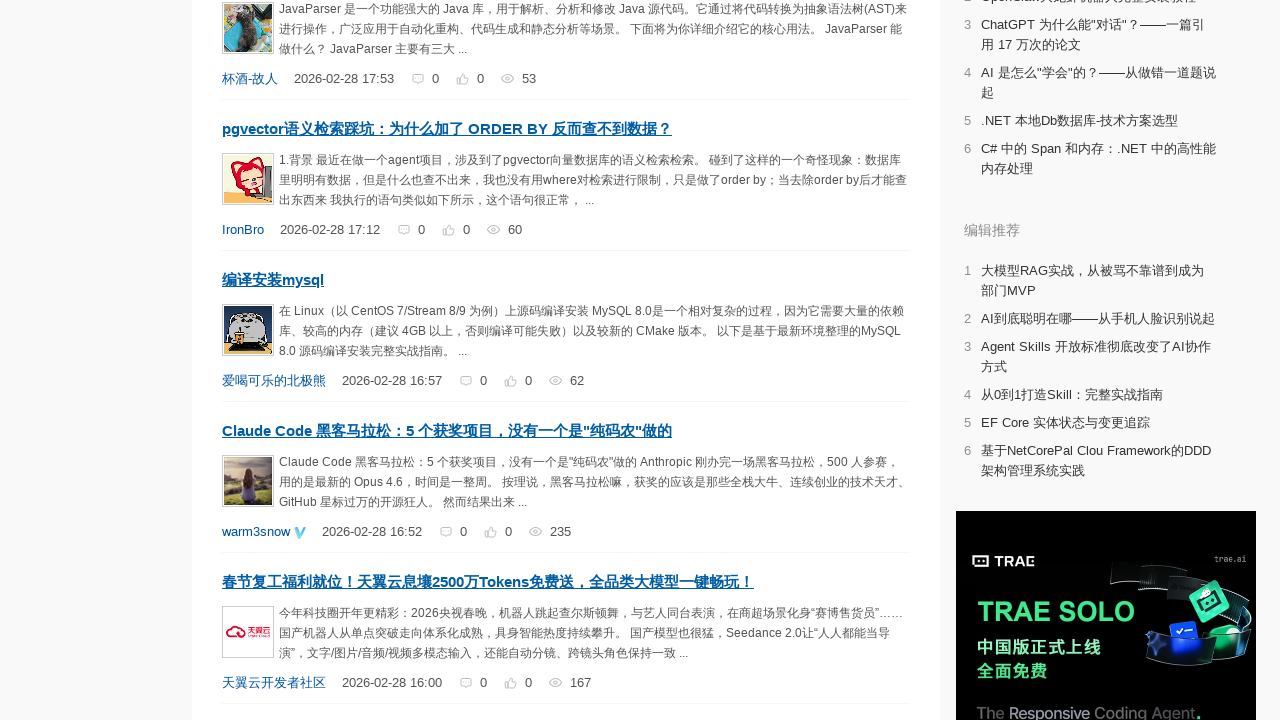

Scrolled page incrementally to position 1192px
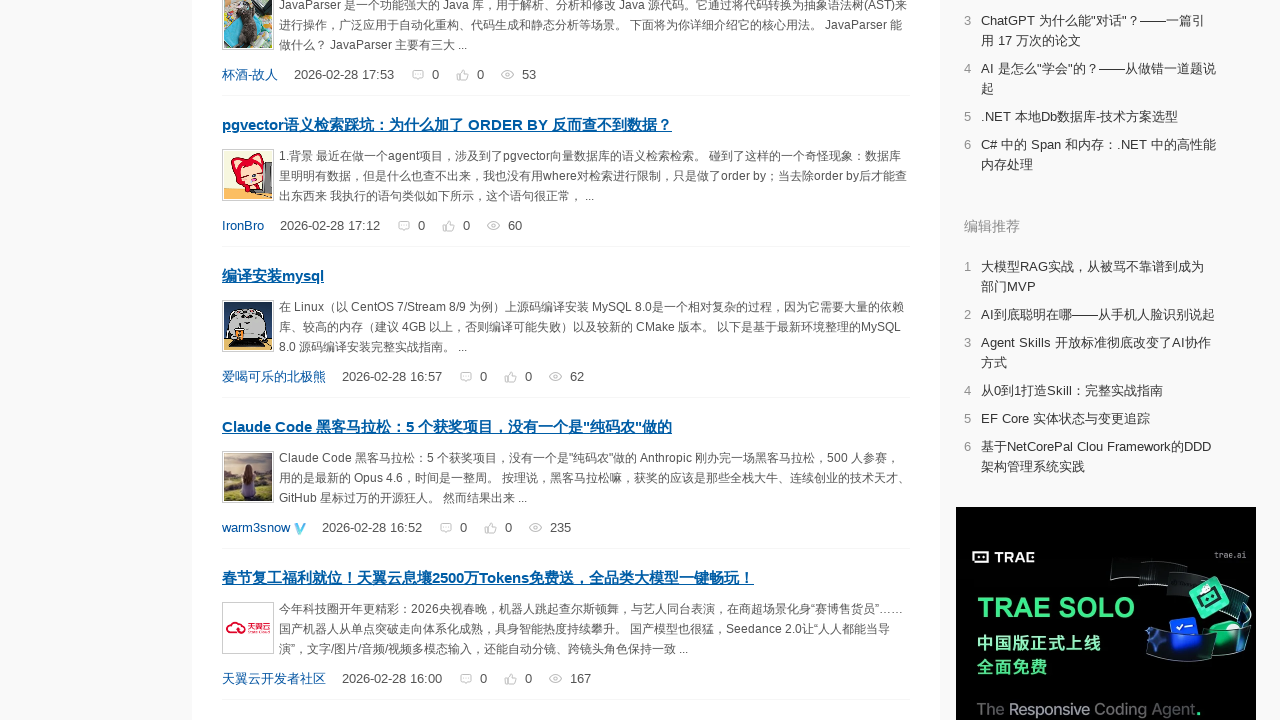

Scrolled page incrementally to position 1196px
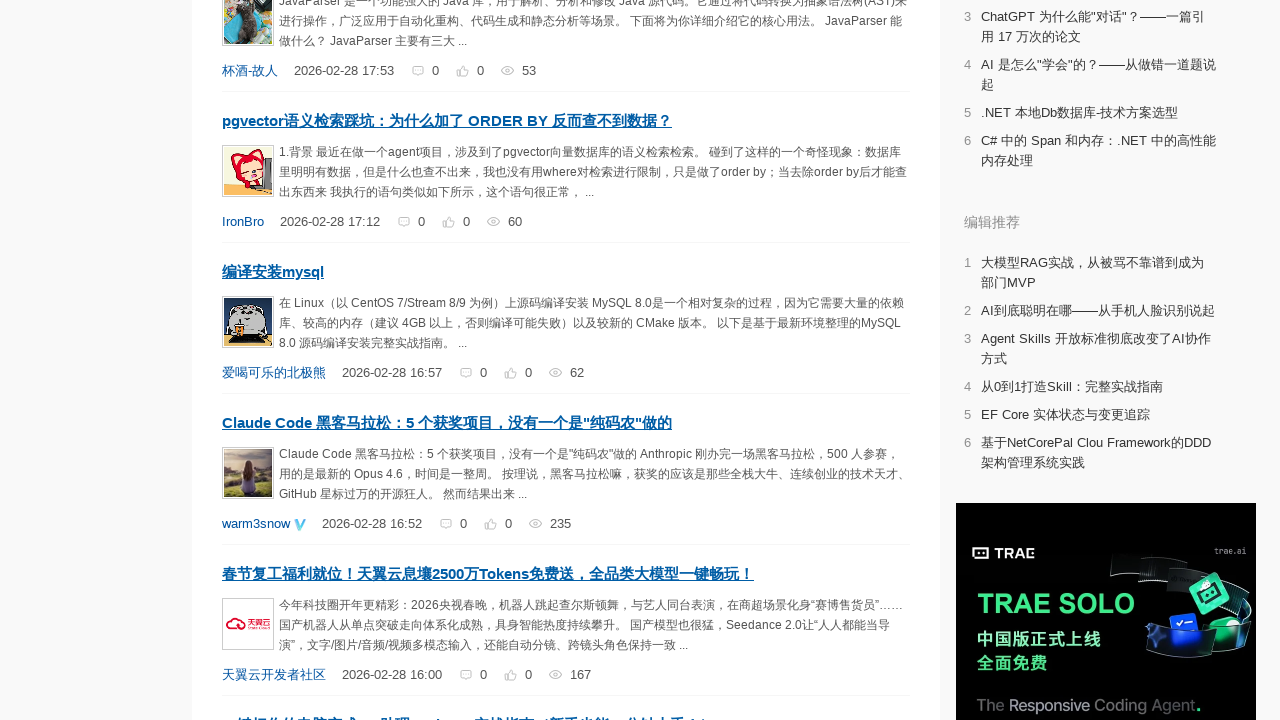

Scrolled page incrementally to position 1200px
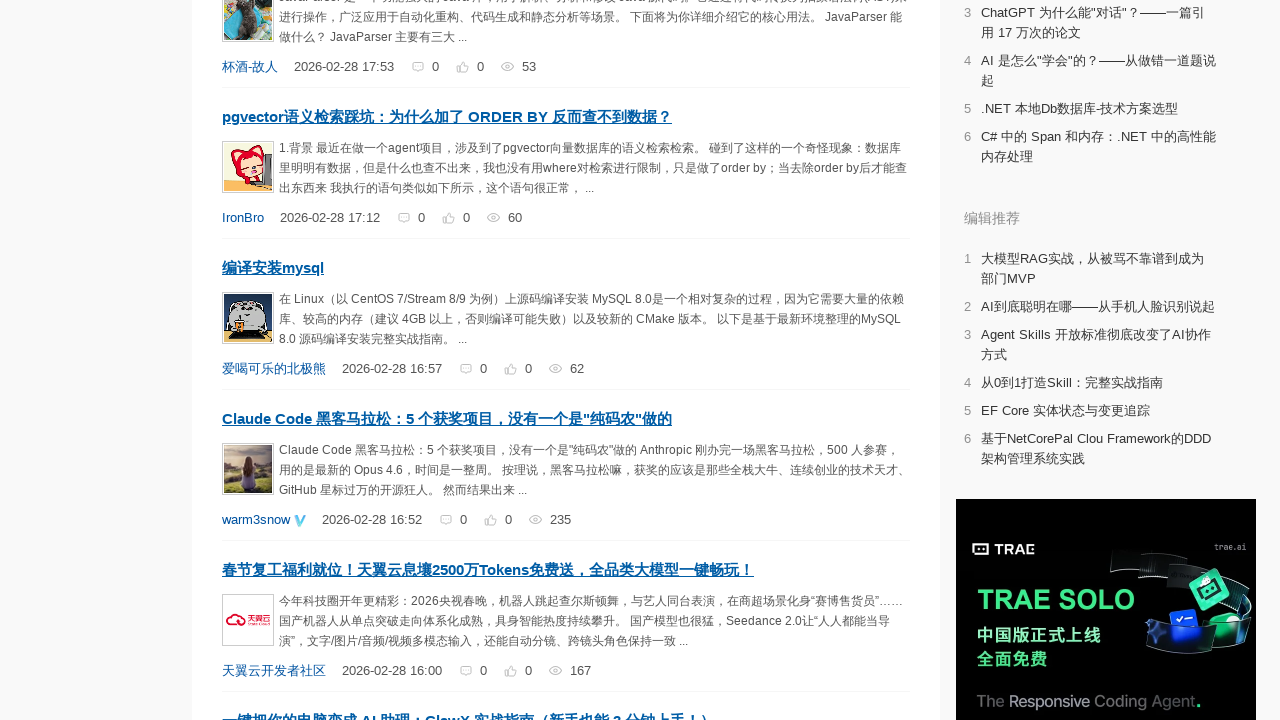

Scrolled page incrementally to position 1204px
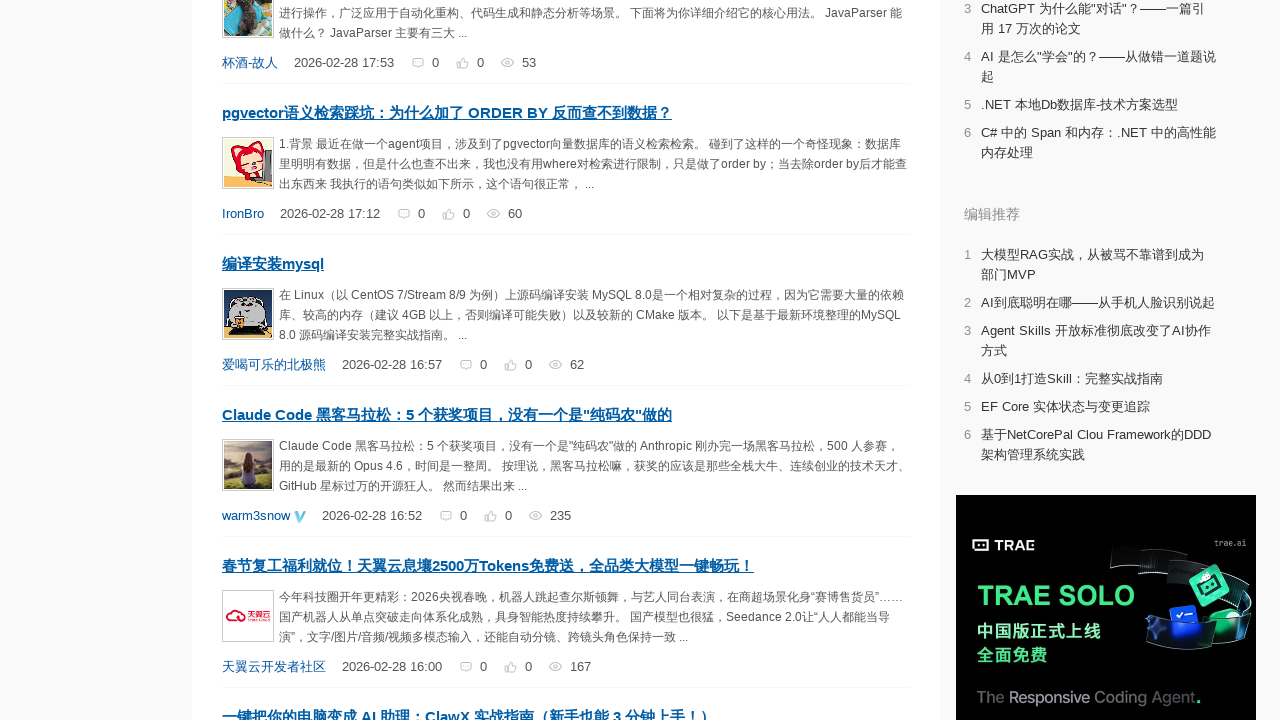

Scrolled page incrementally to position 1208px
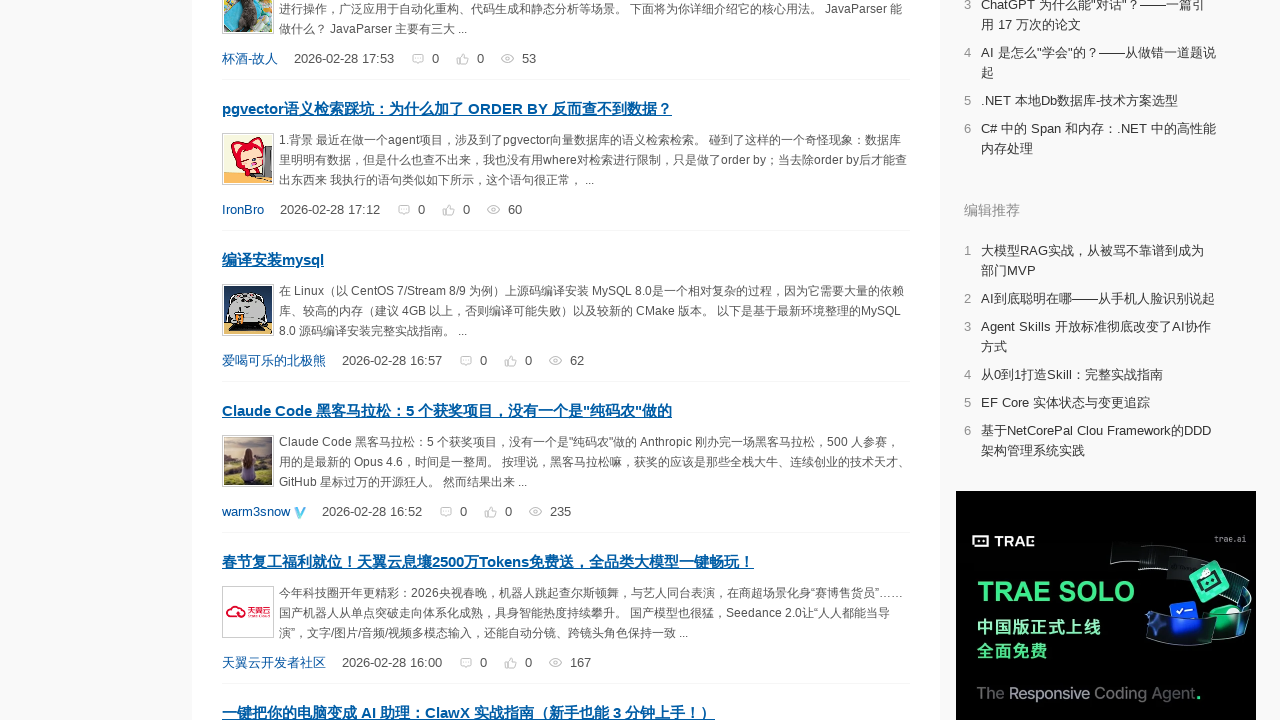

Scrolled page incrementally to position 1212px
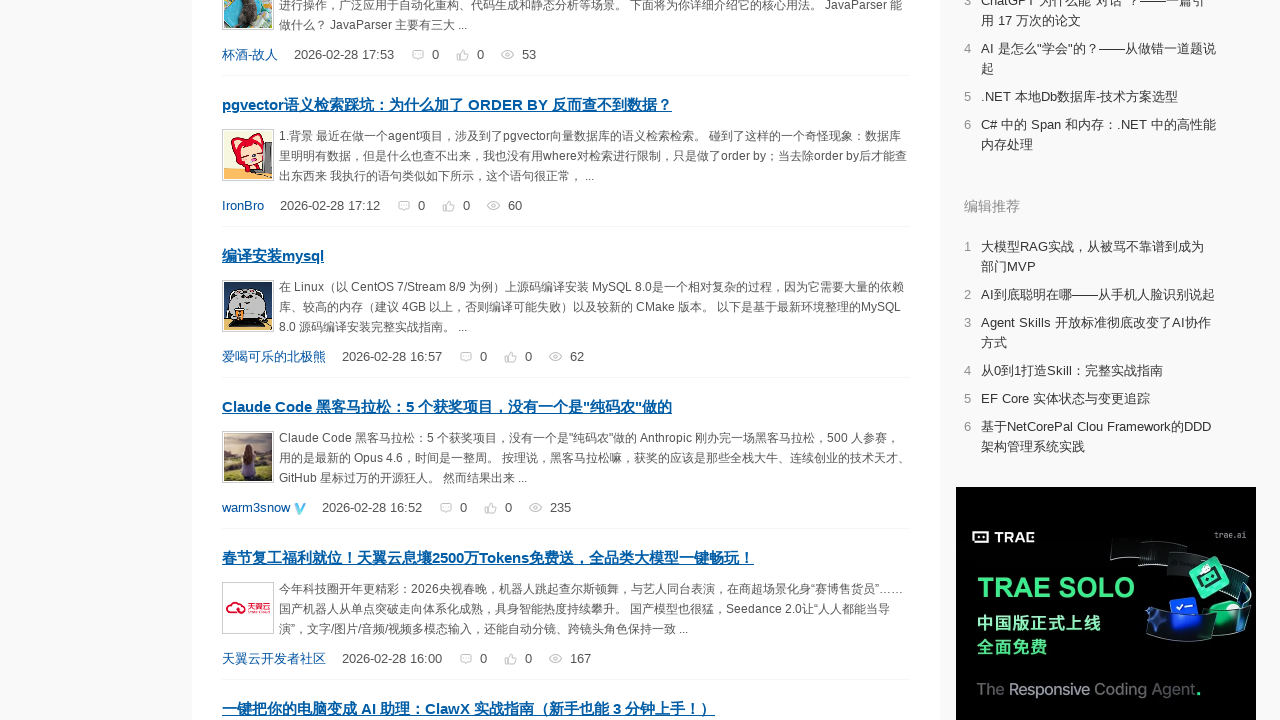

Scrolled page incrementally to position 1216px
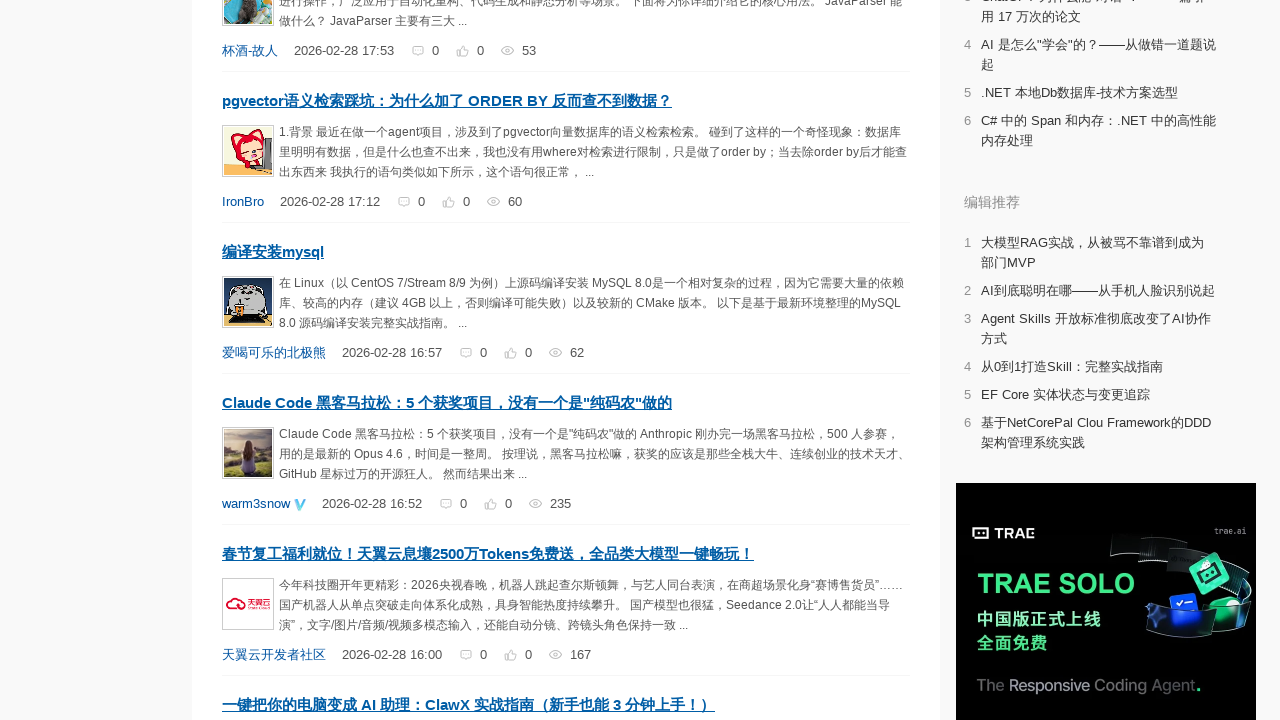

Scrolled page incrementally to position 1220px
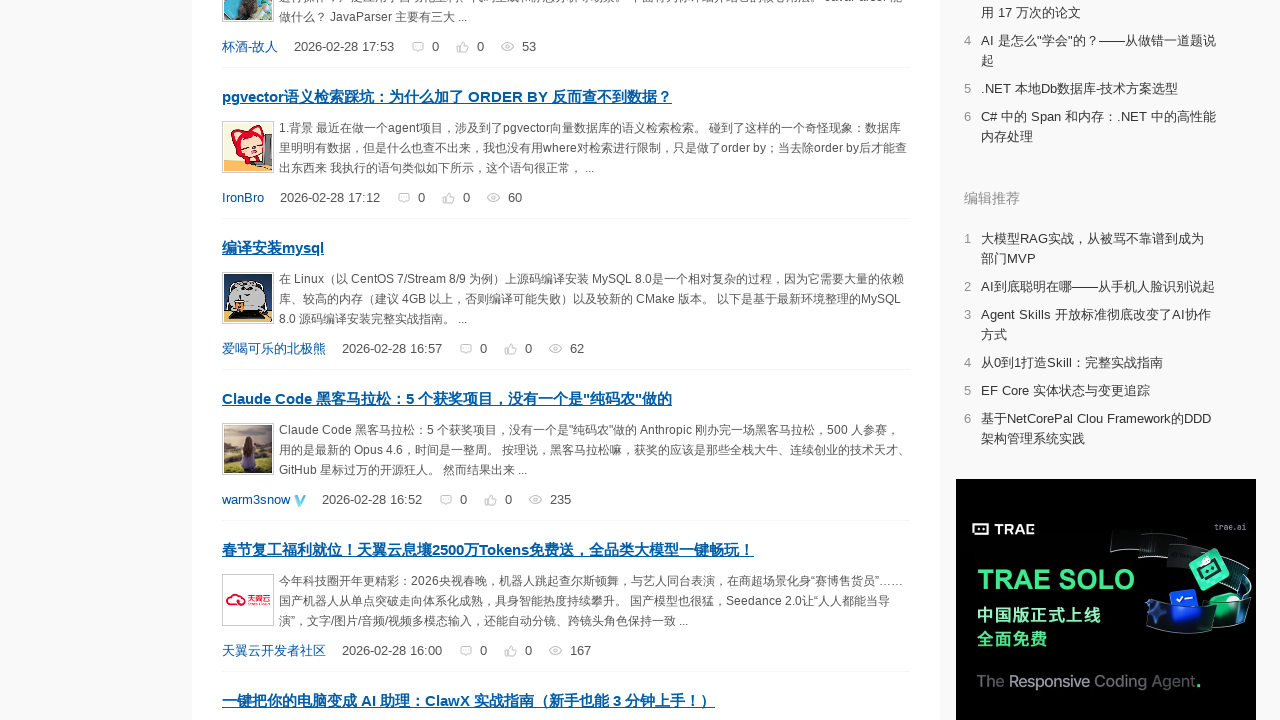

Scrolled page incrementally to position 1224px
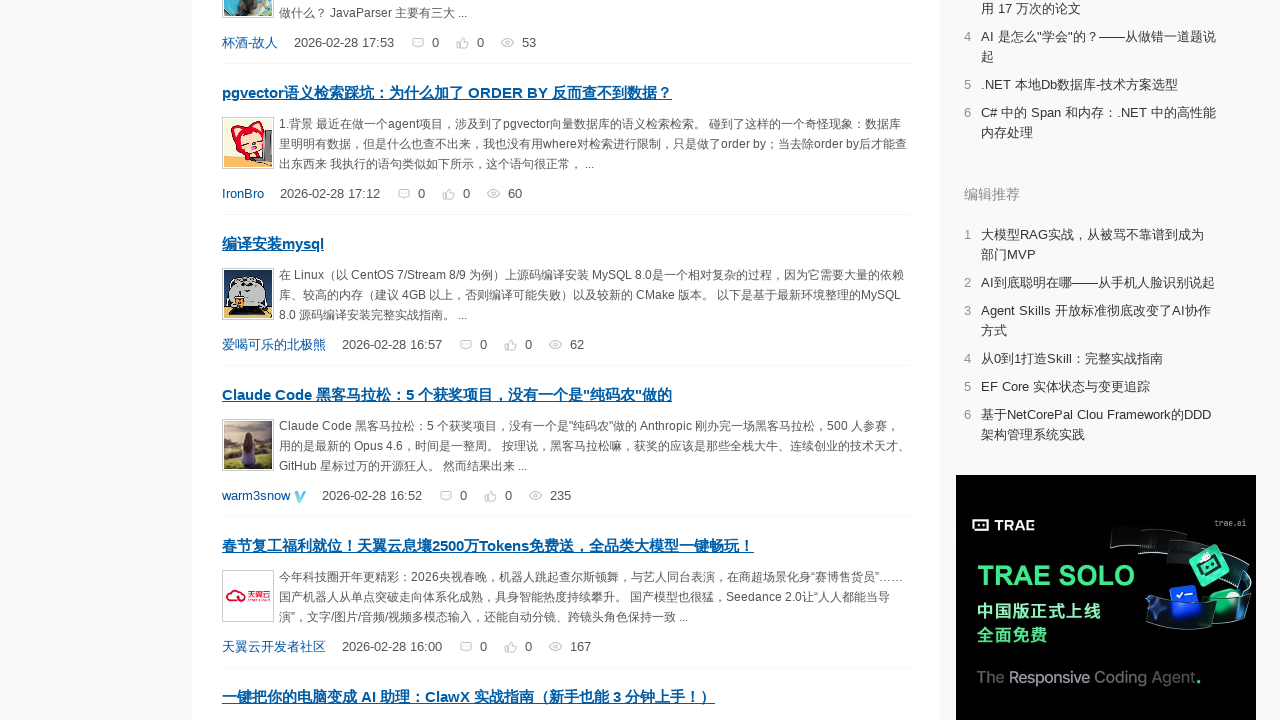

Scrolled page incrementally to position 1228px
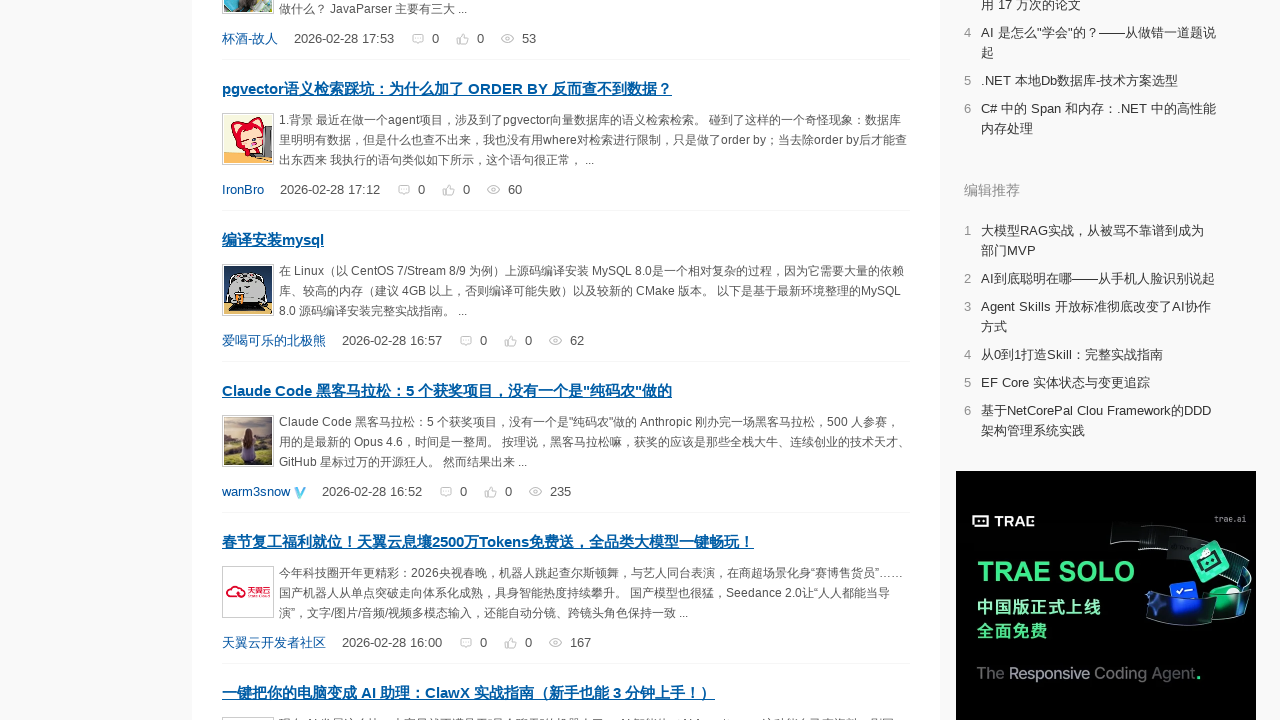

Scrolled page incrementally to position 1232px
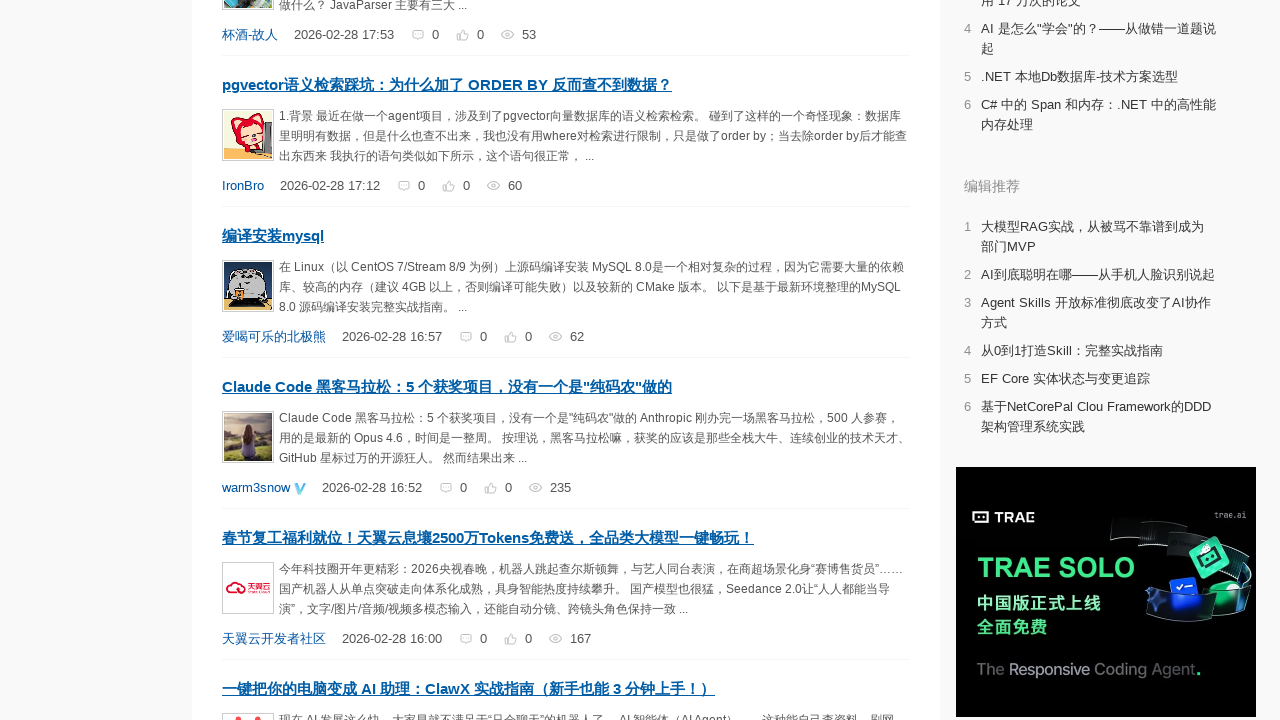

Scrolled page incrementally to position 1236px
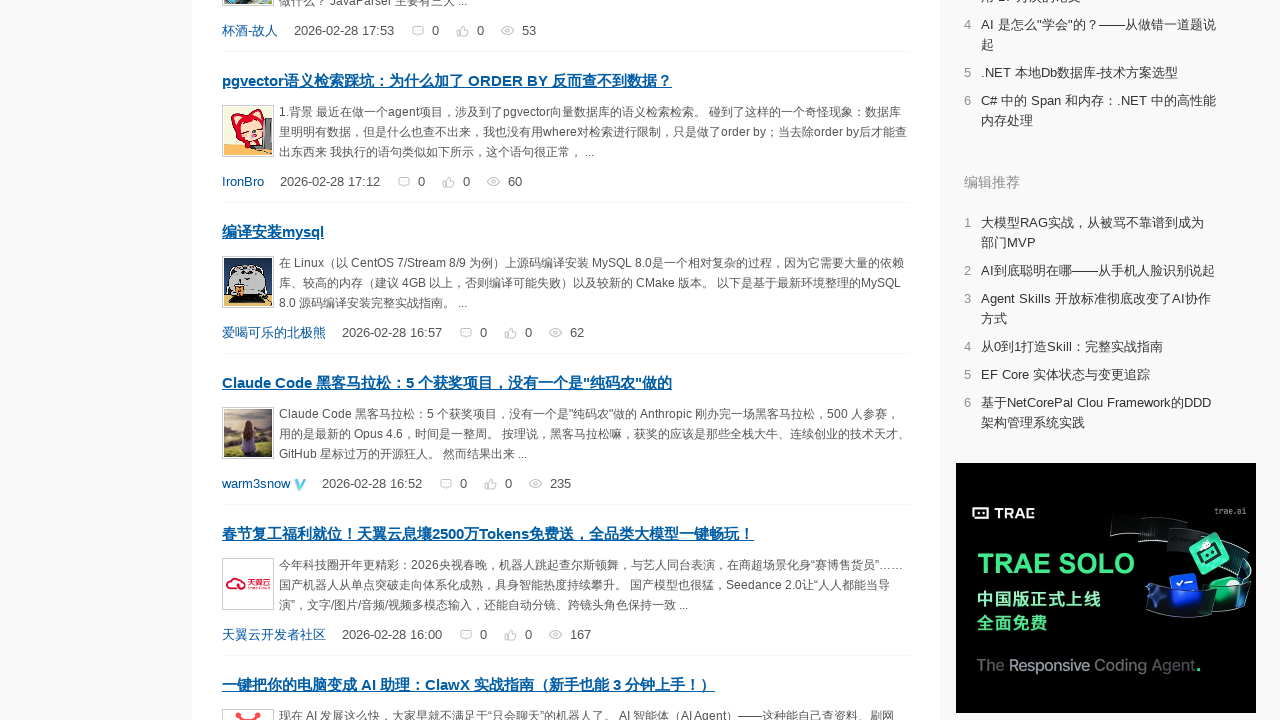

Scrolled page incrementally to position 1240px
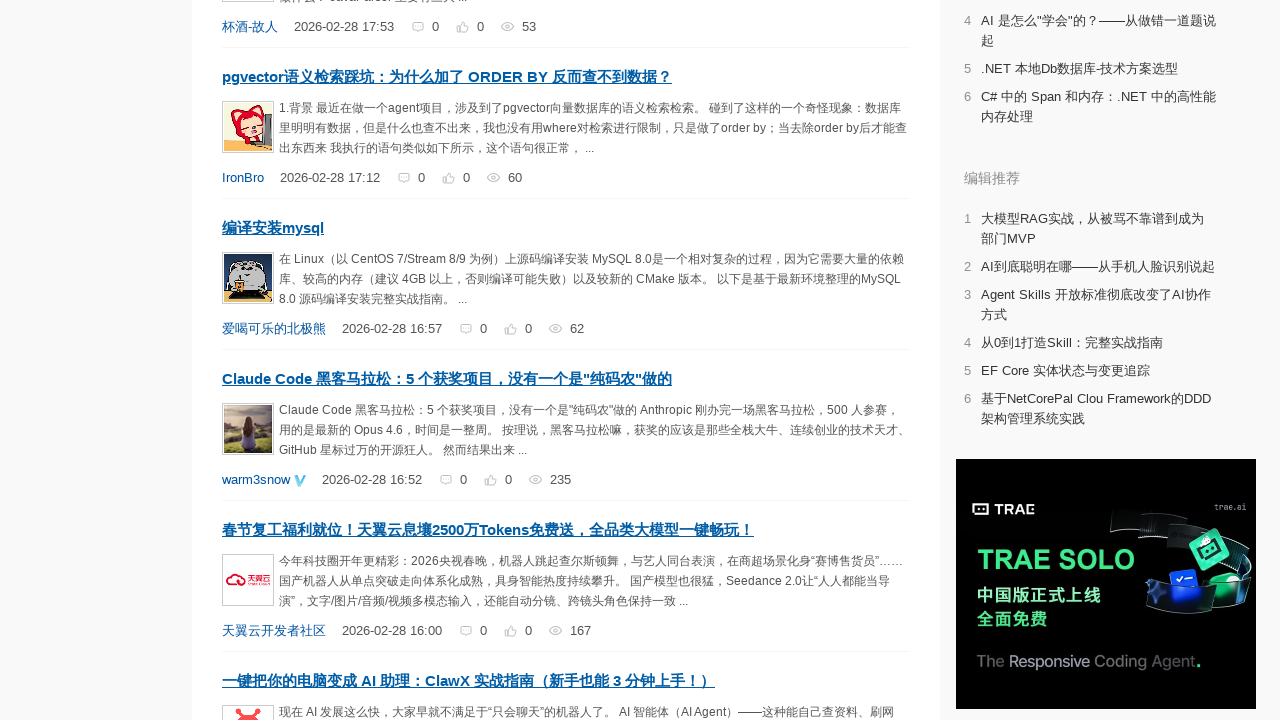

Scrolled page incrementally to position 1244px
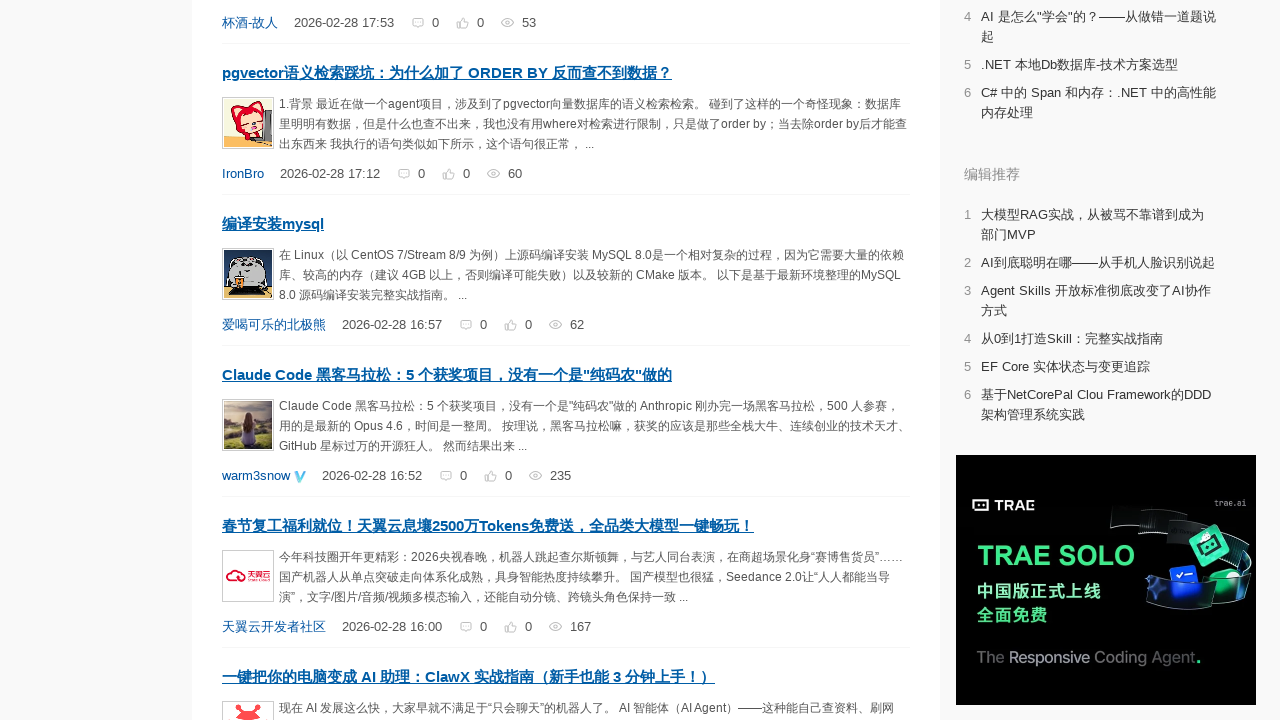

Scrolled page incrementally to position 1248px
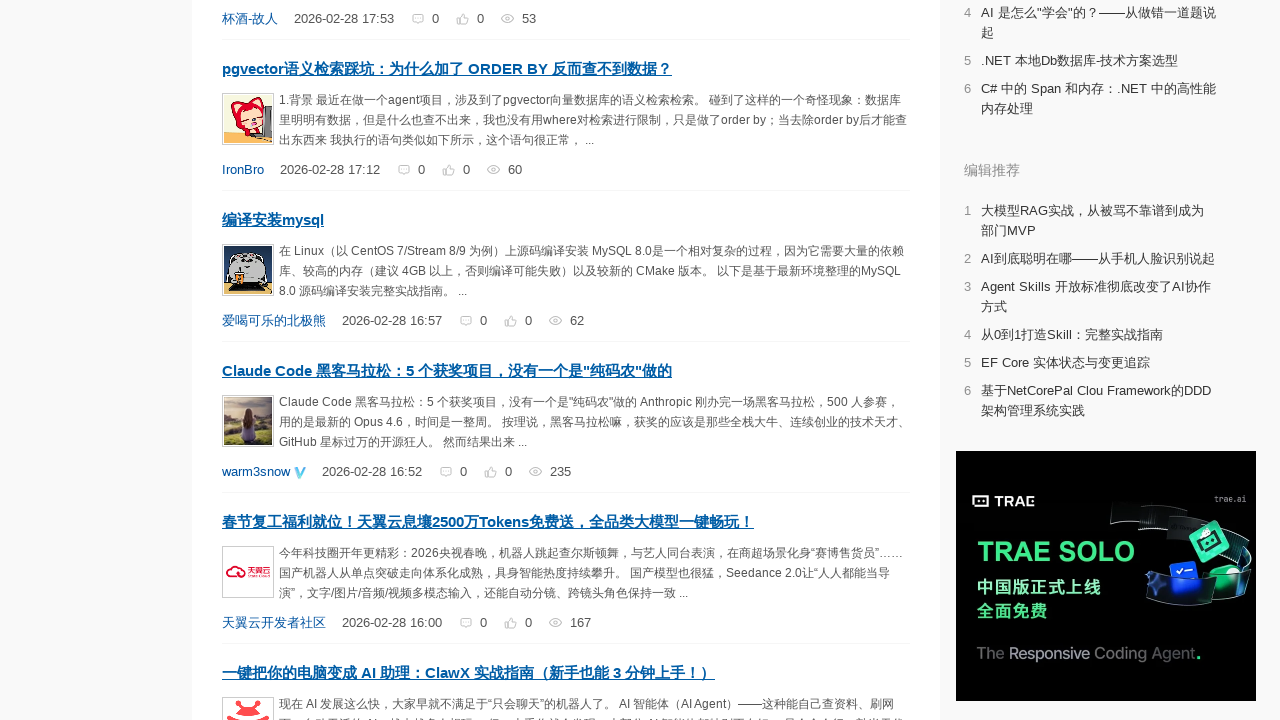

Scrolled page incrementally to position 1252px
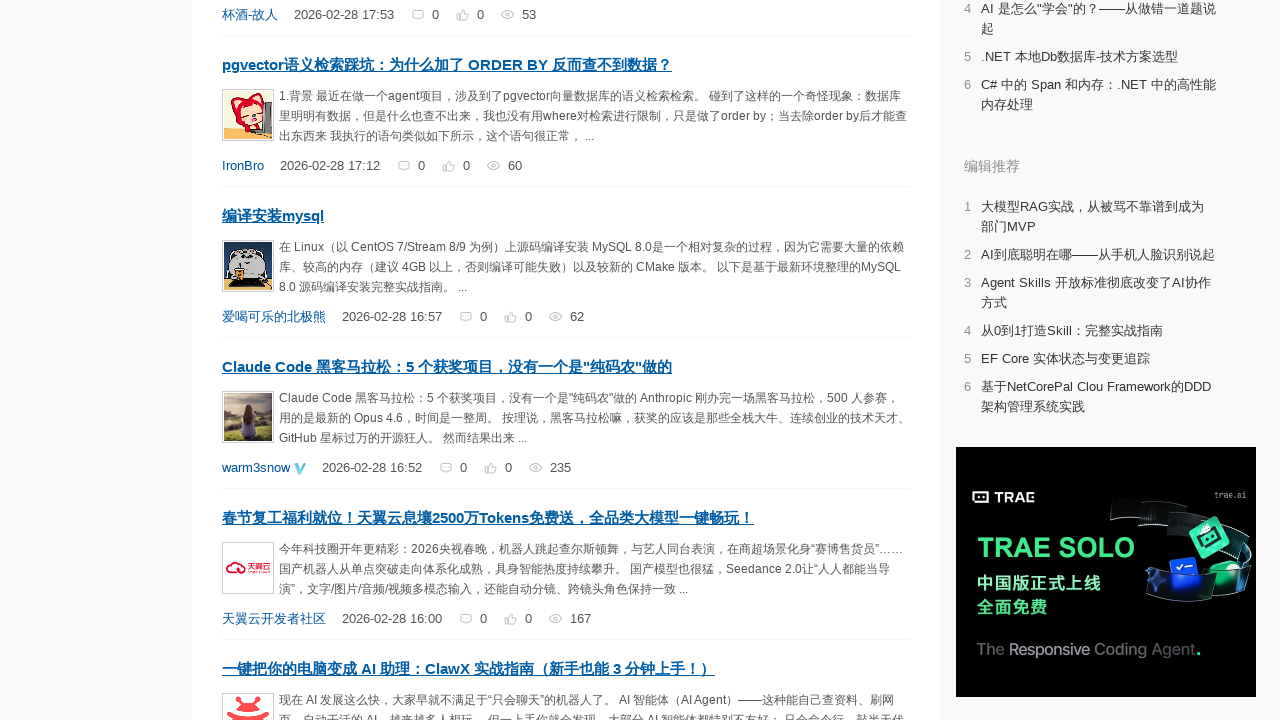

Scrolled page incrementally to position 1256px
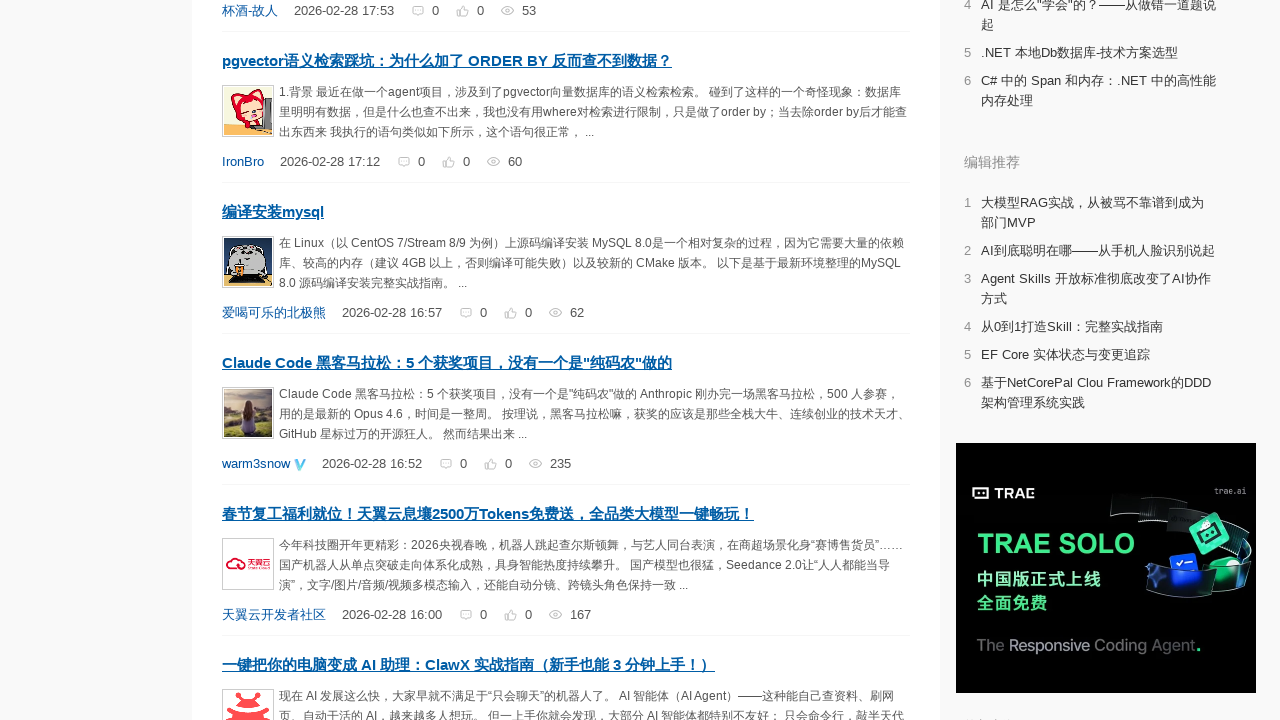

Scrolled page incrementally to position 1260px
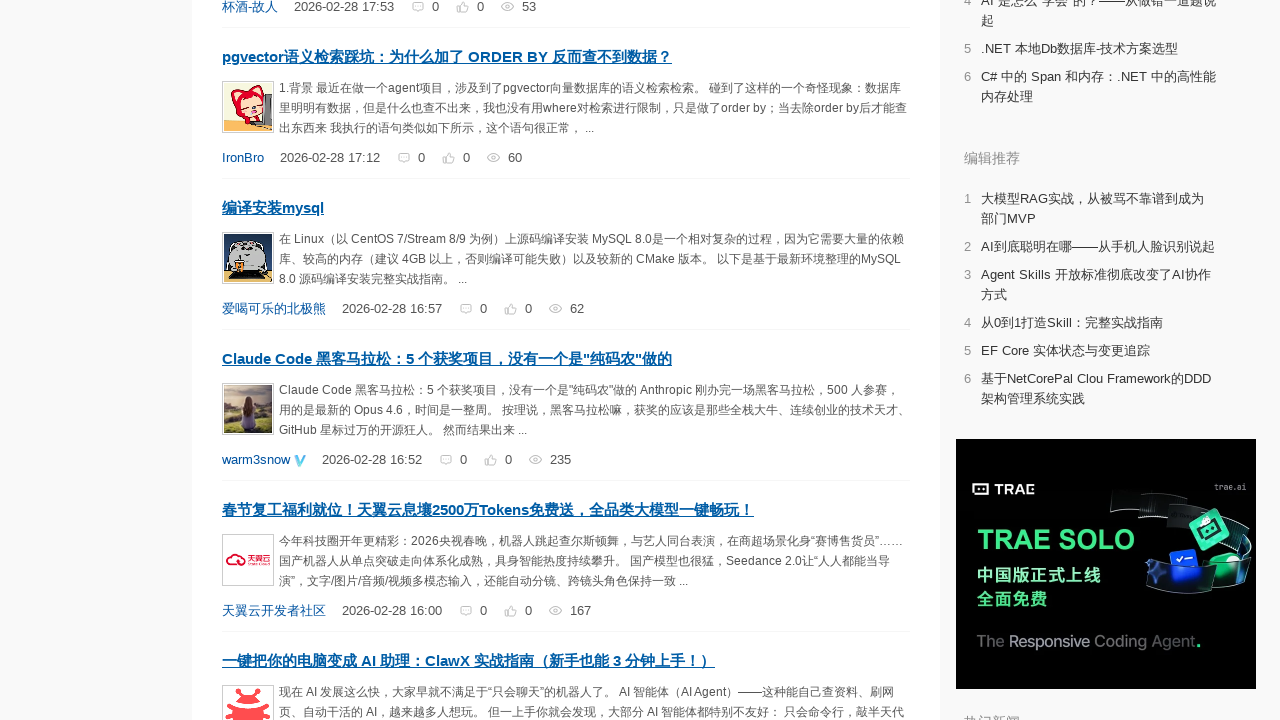

Scrolled page incrementally to position 1264px
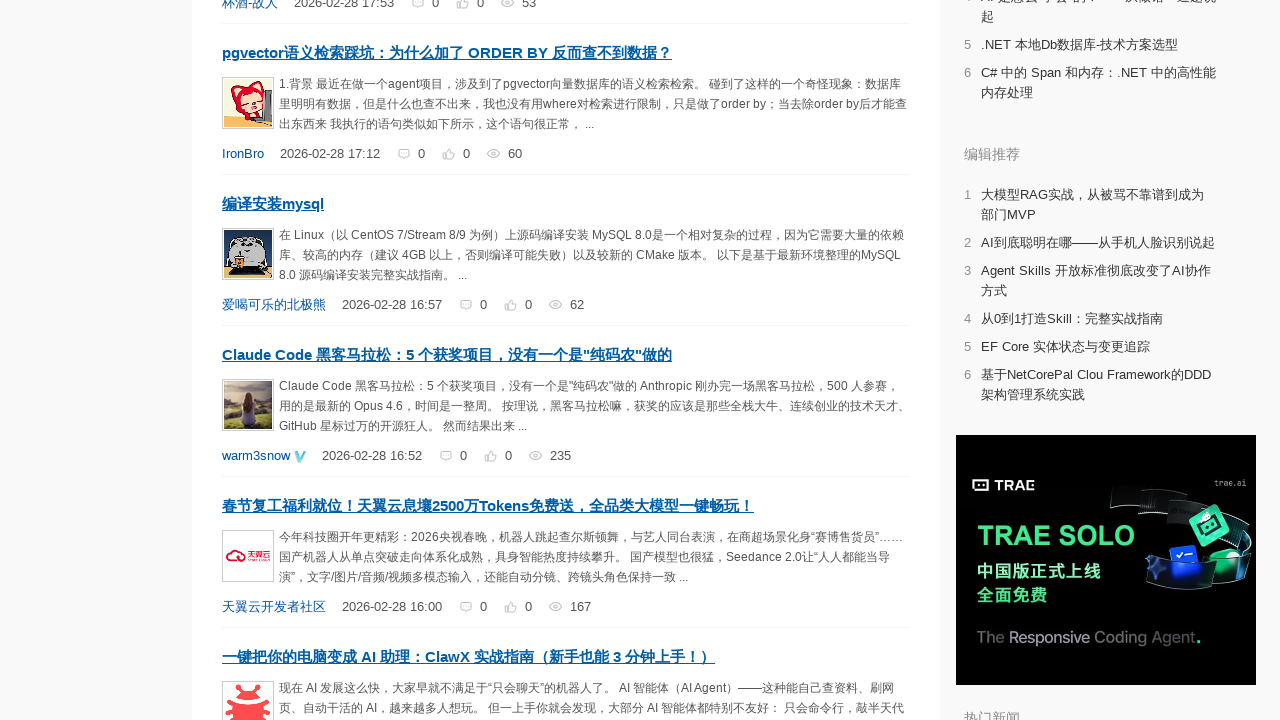

Scrolled page incrementally to position 1268px
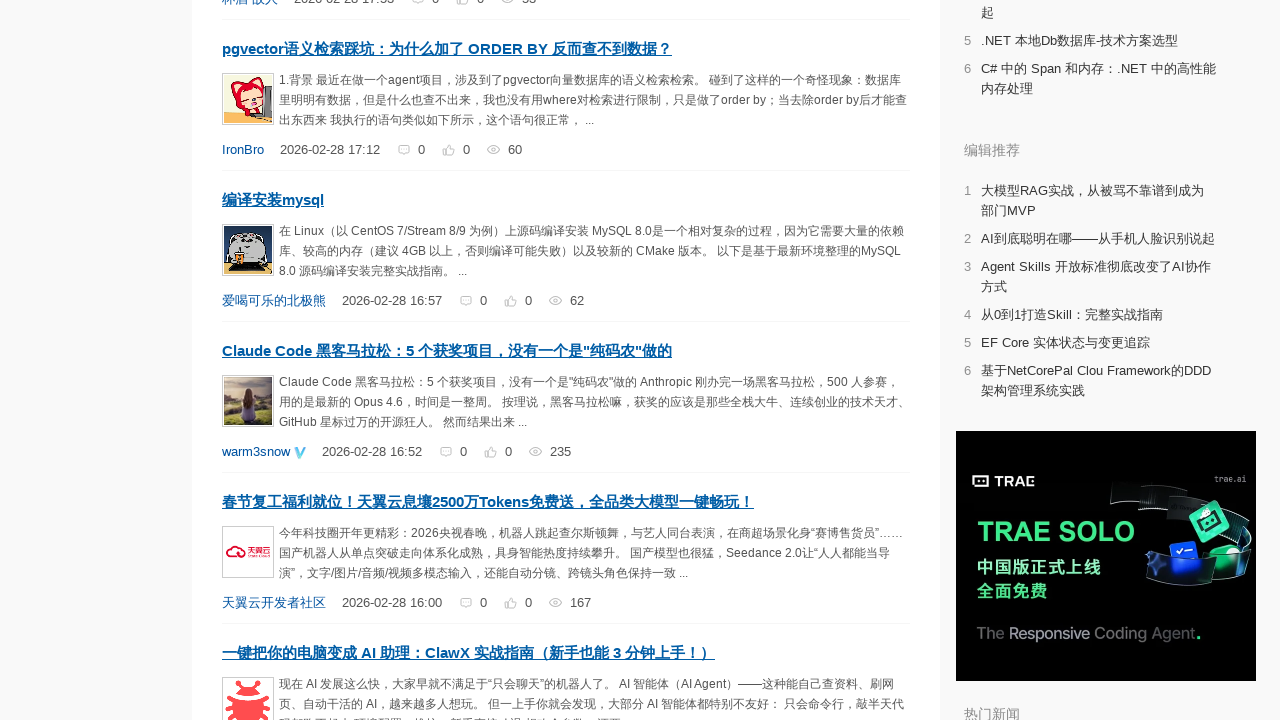

Scrolled page incrementally to position 1272px
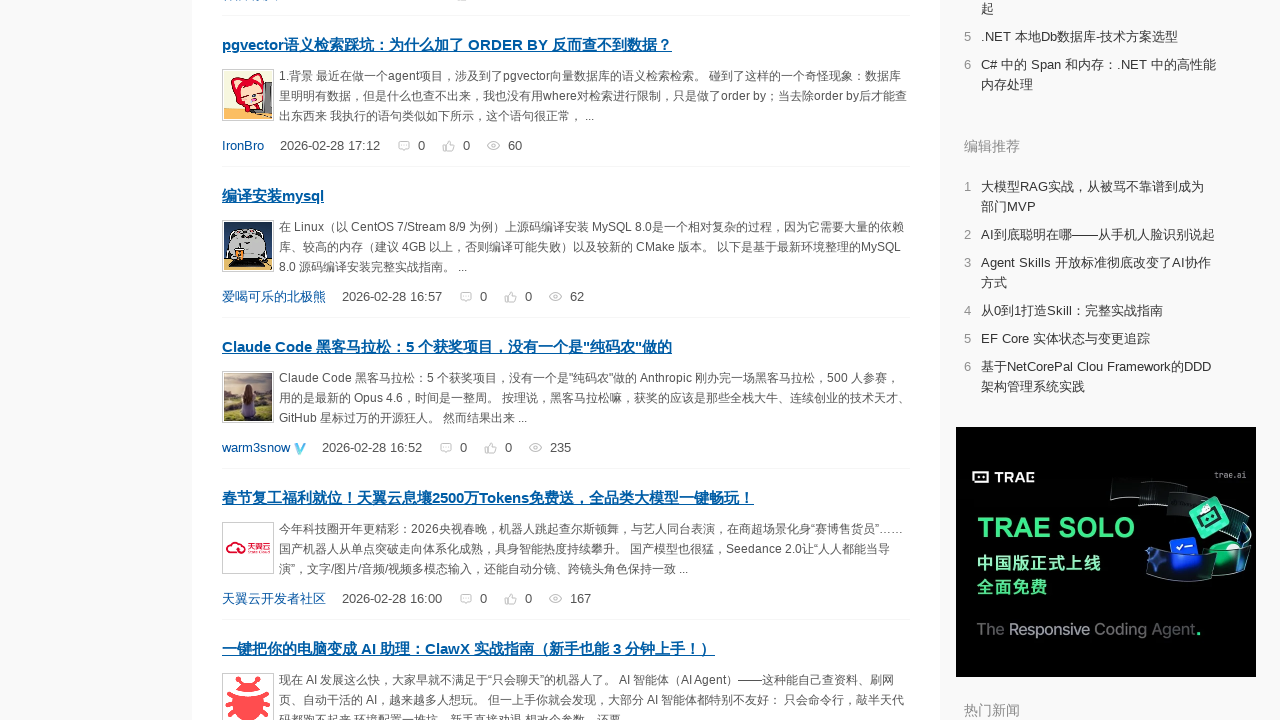

Scrolled page incrementally to position 1276px
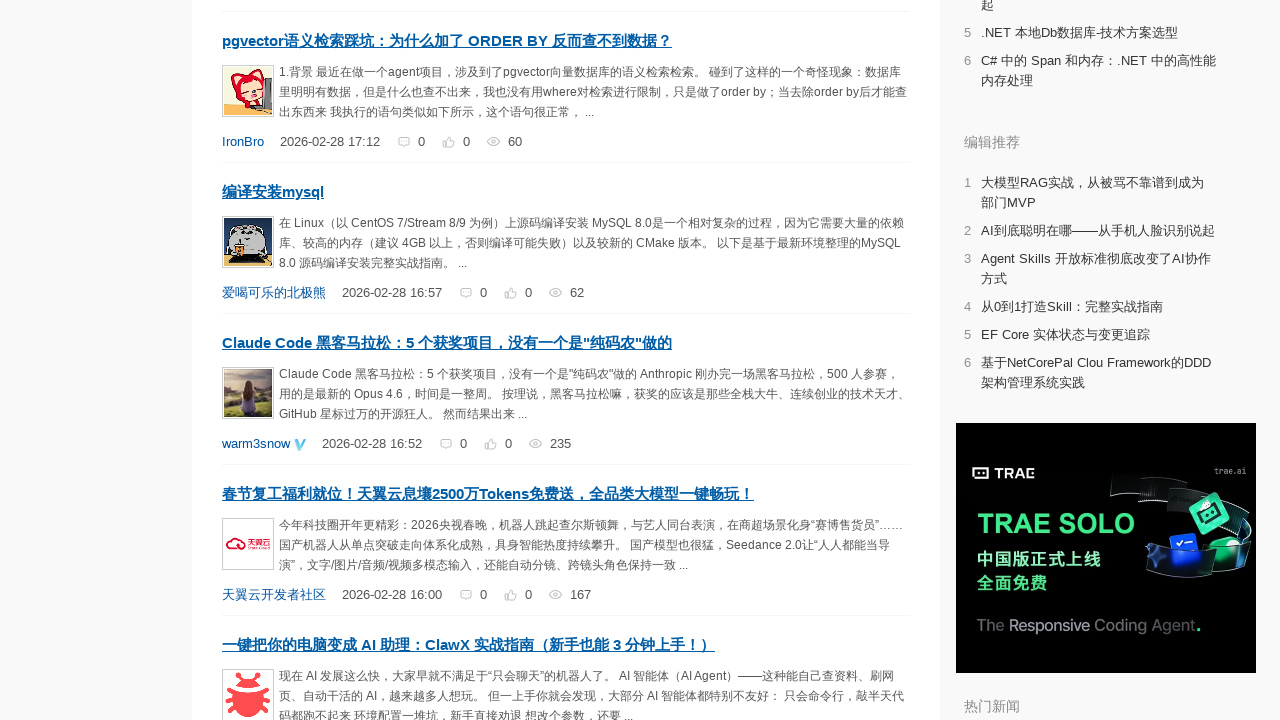

Scrolled page incrementally to position 1280px
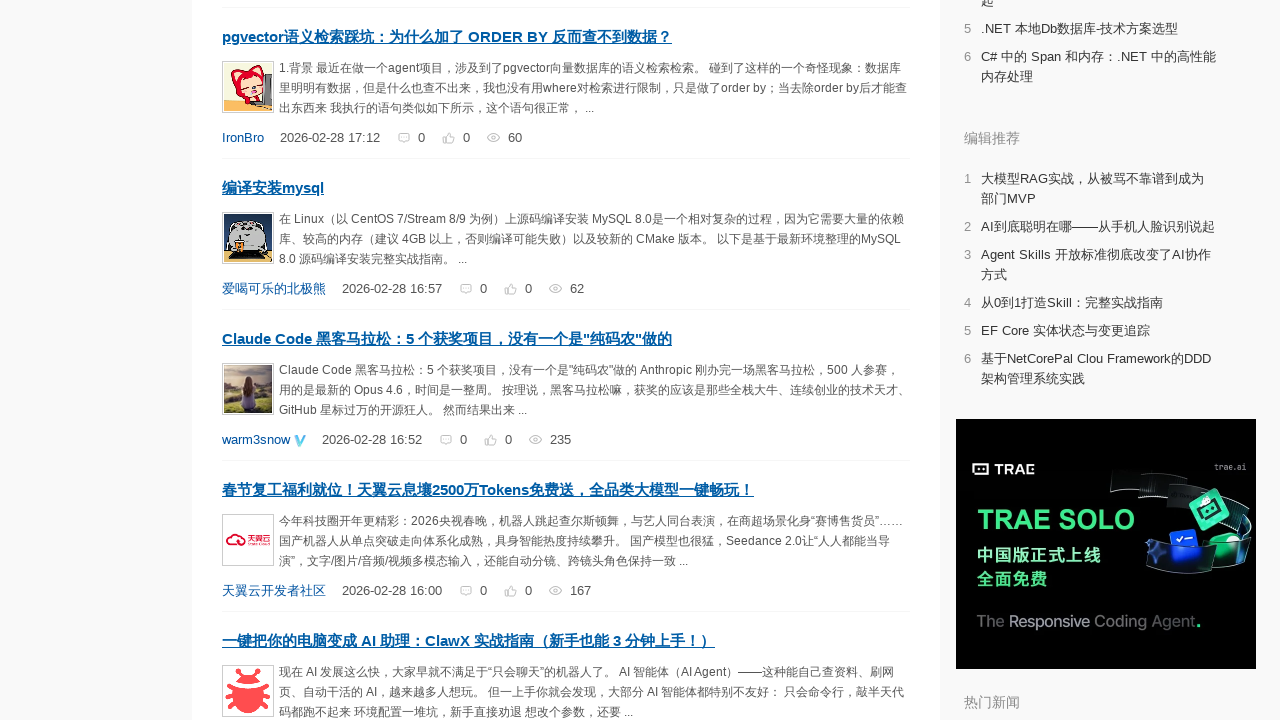

Scrolled page incrementally to position 1284px
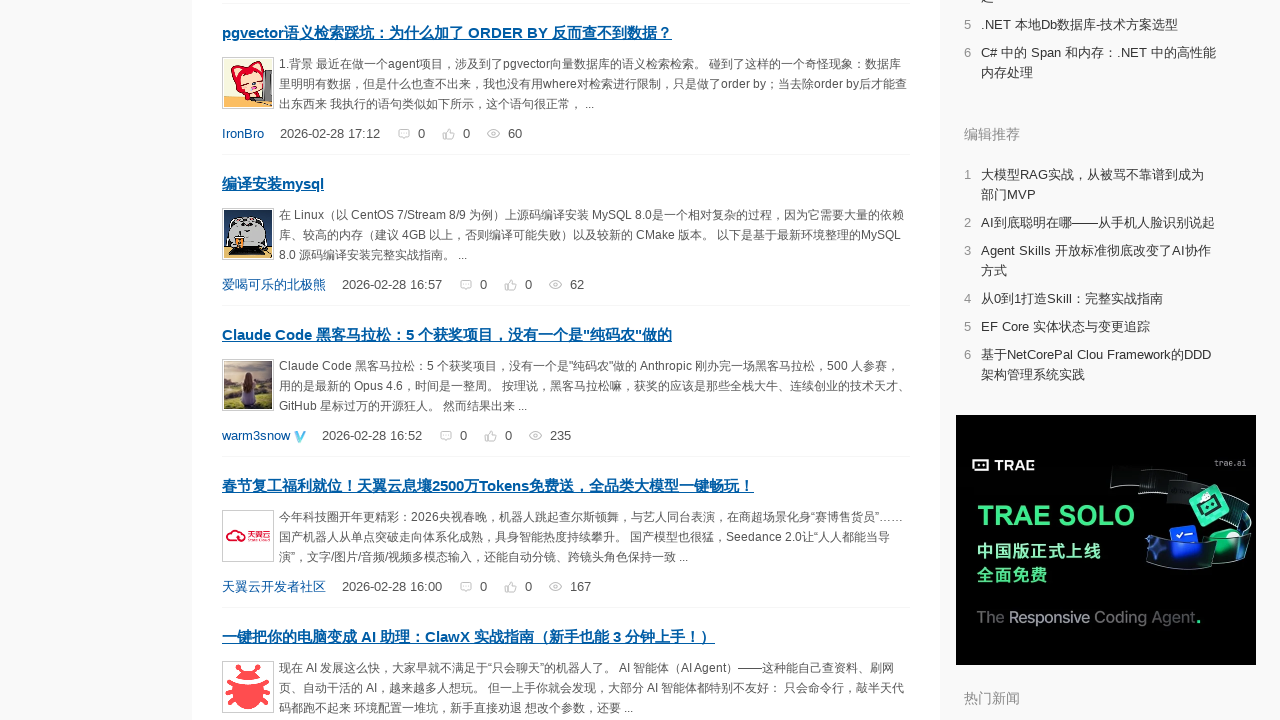

Scrolled page incrementally to position 1288px
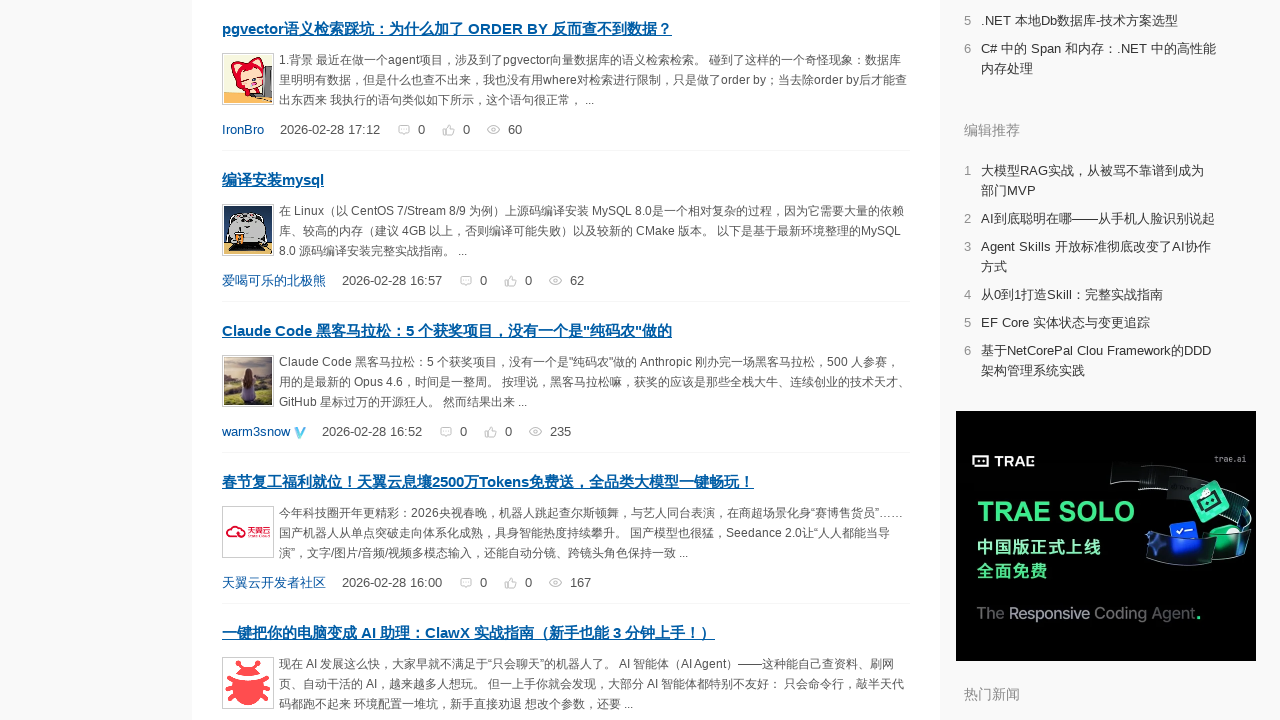

Scrolled page incrementally to position 1292px
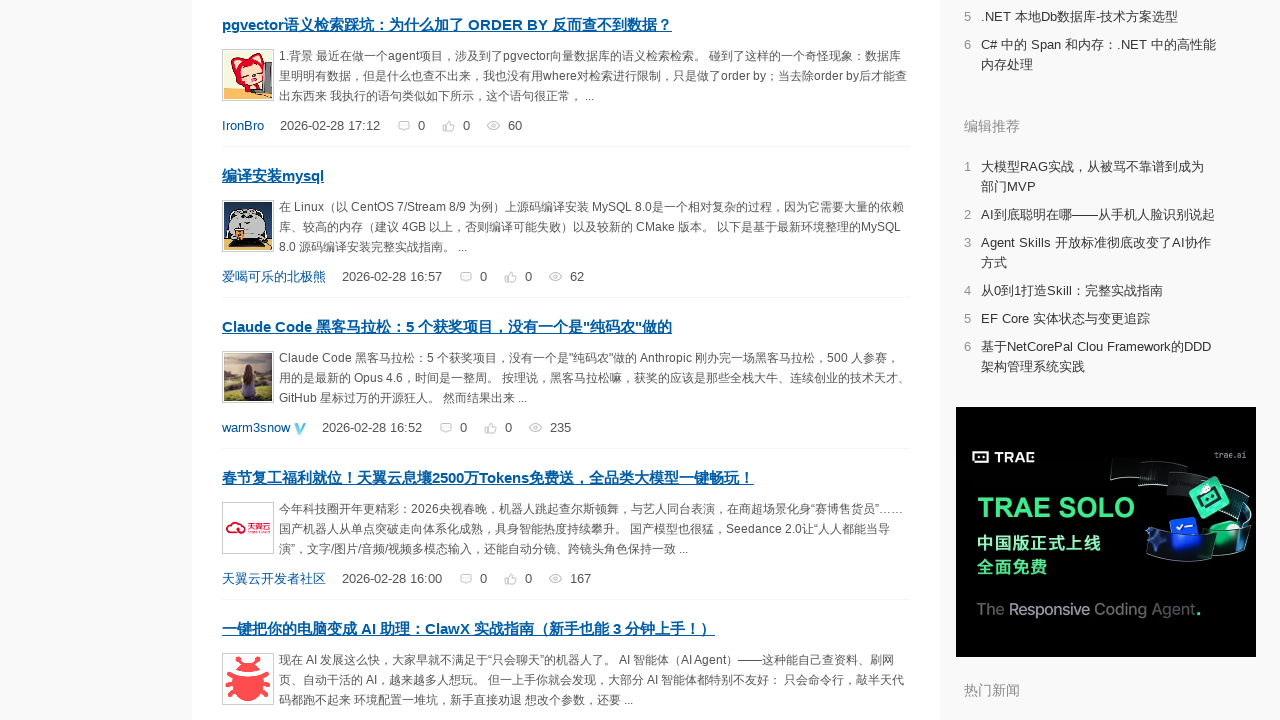

Scrolled page incrementally to position 1296px
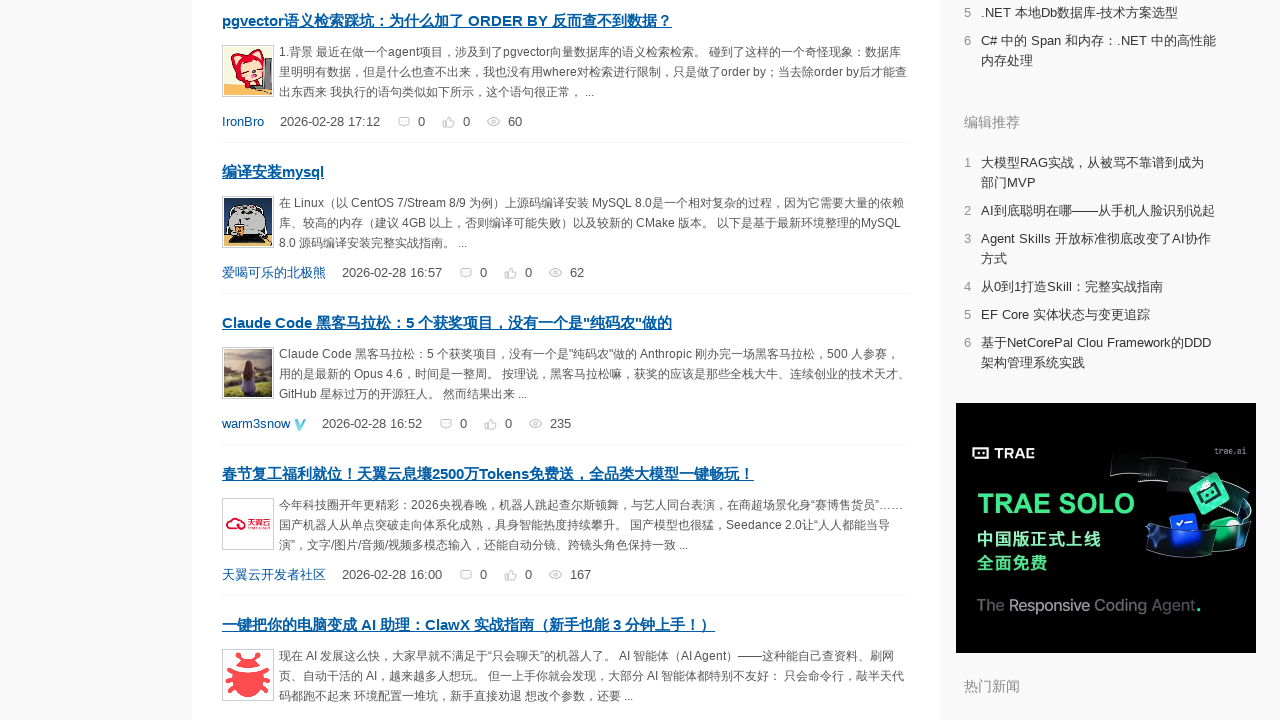

Scrolled page incrementally to position 1300px
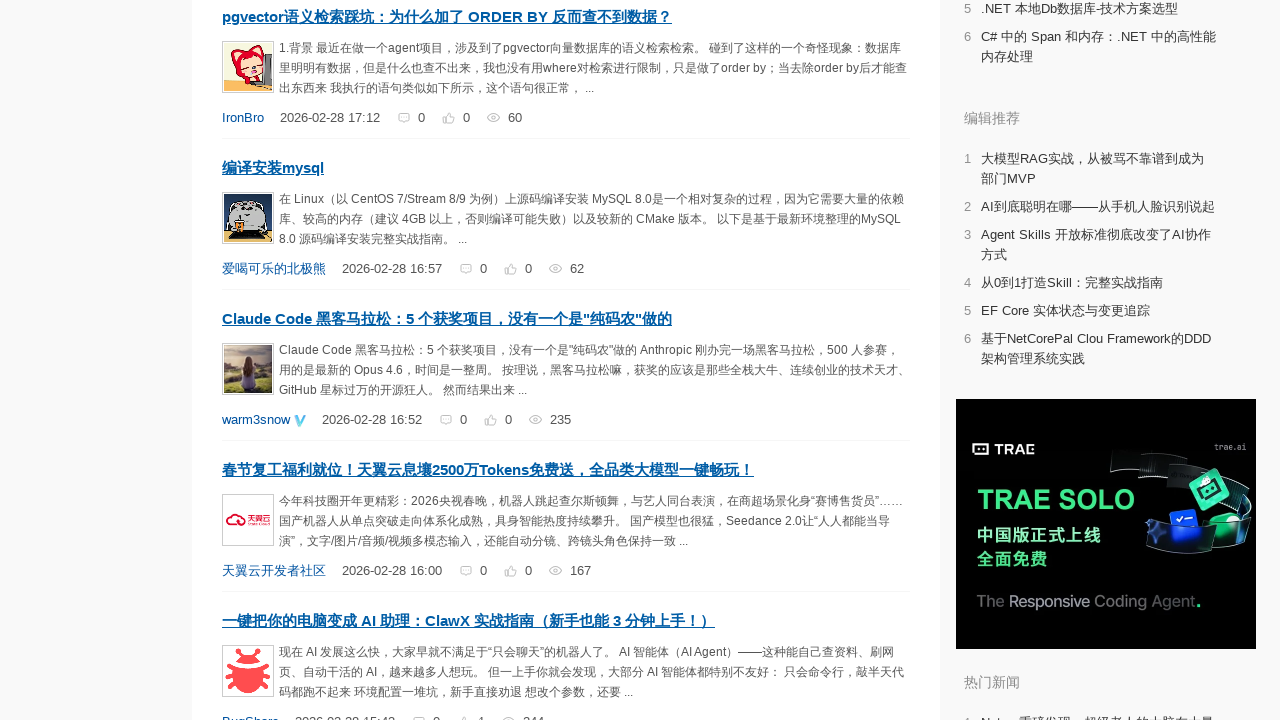

Scrolled page incrementally to position 1304px
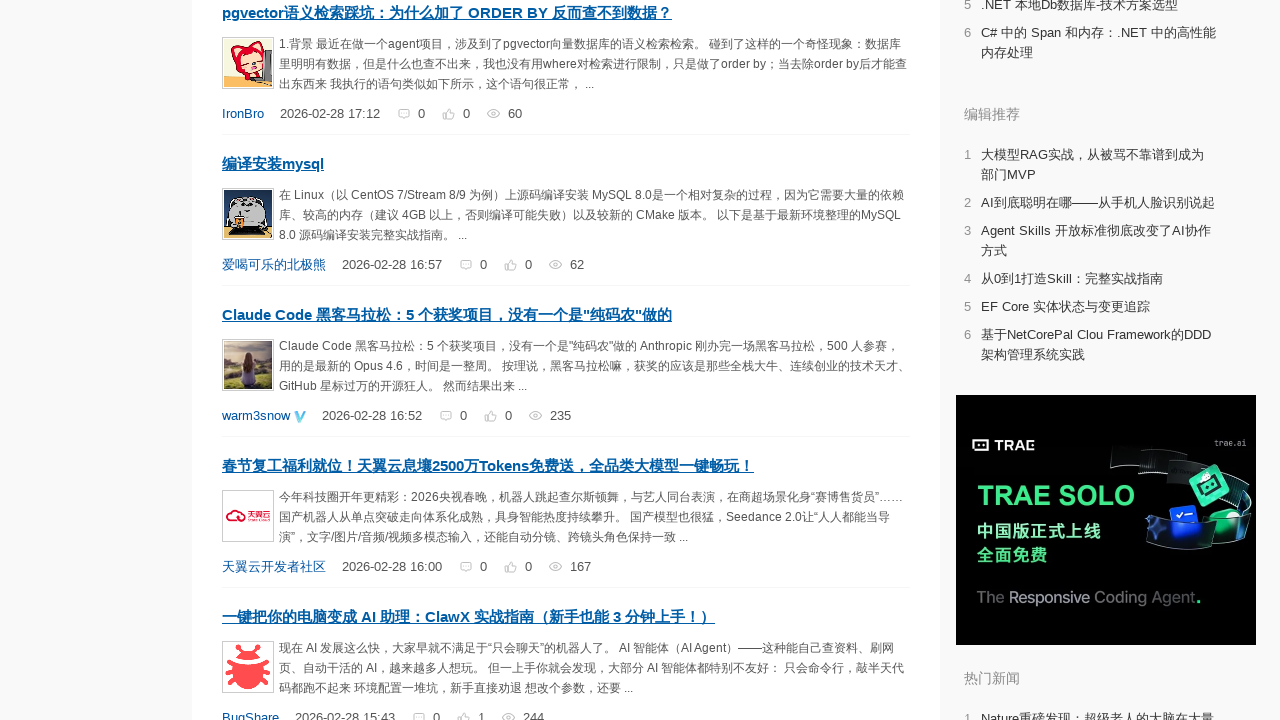

Scrolled page incrementally to position 1308px
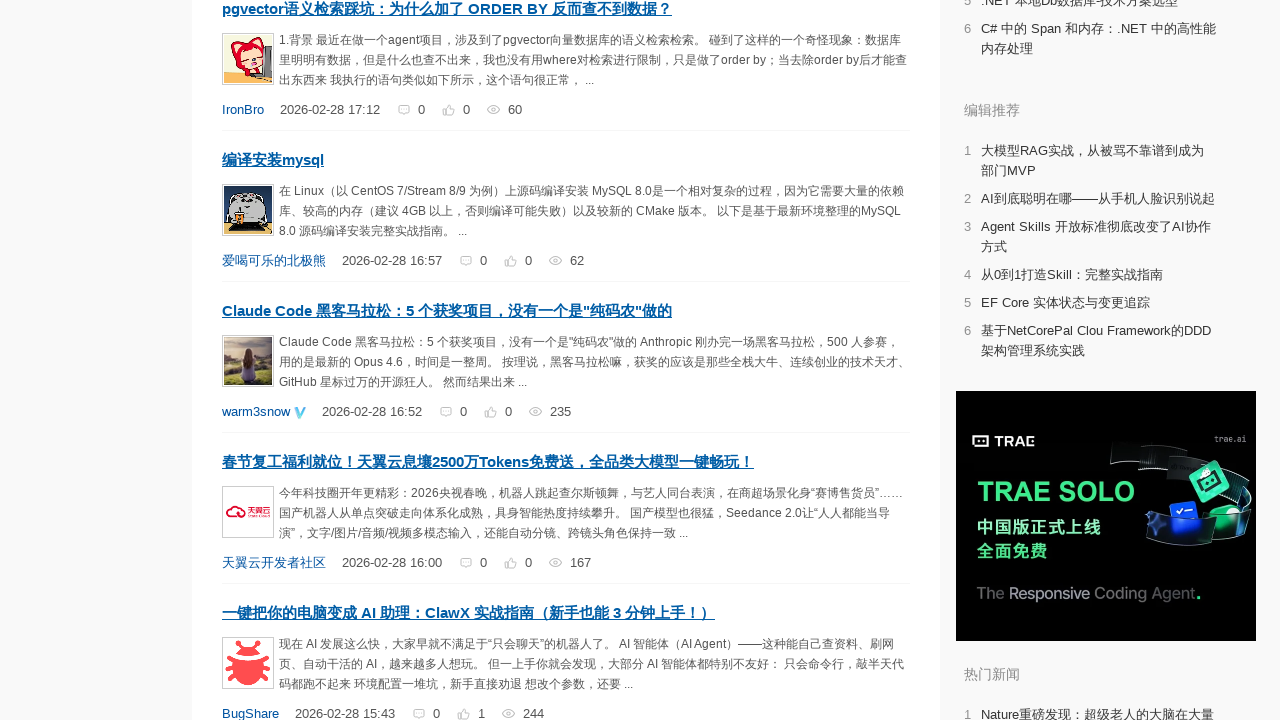

Scrolled page incrementally to position 1312px
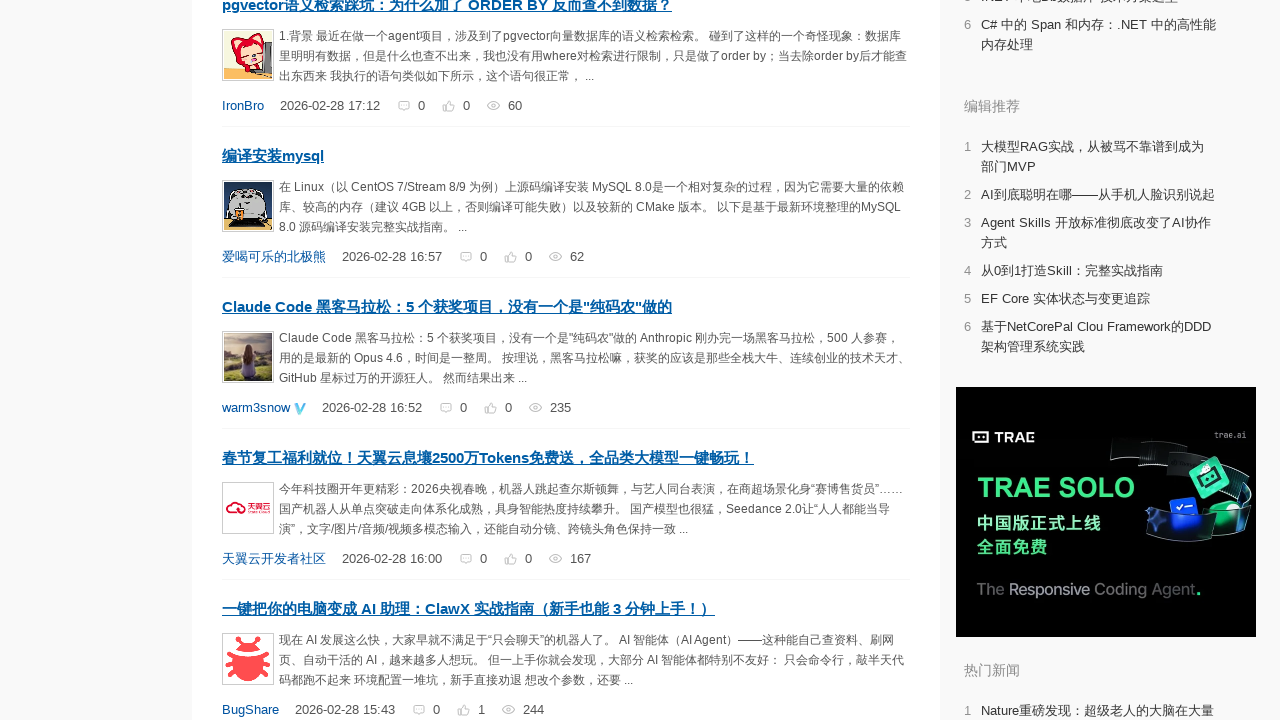

Scrolled page incrementally to position 1316px
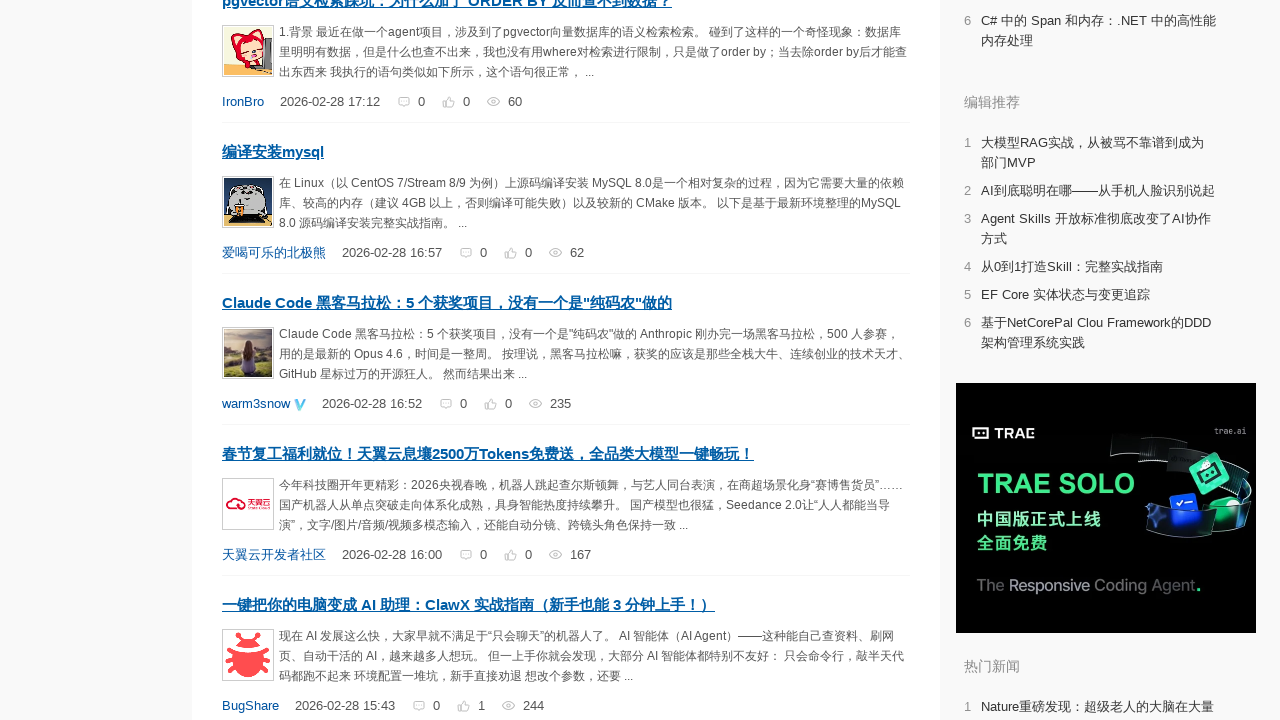

Scrolled page incrementally to position 1320px
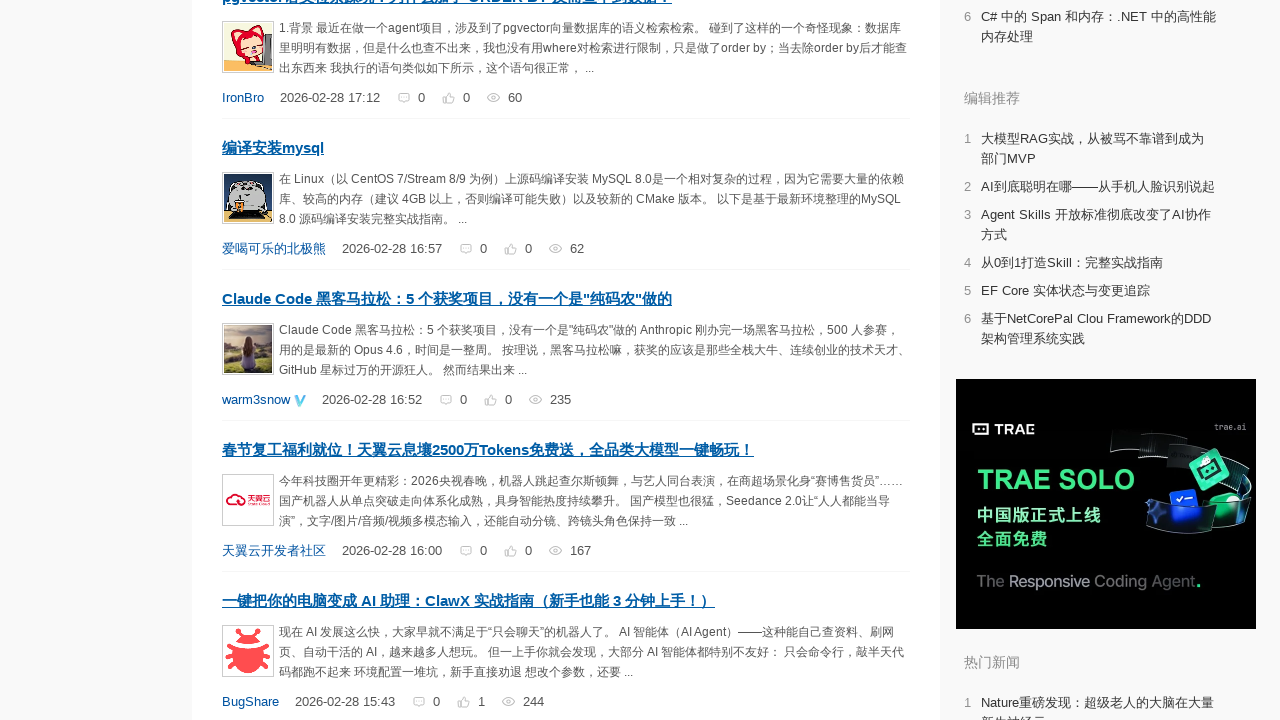

Scrolled page incrementally to position 1324px
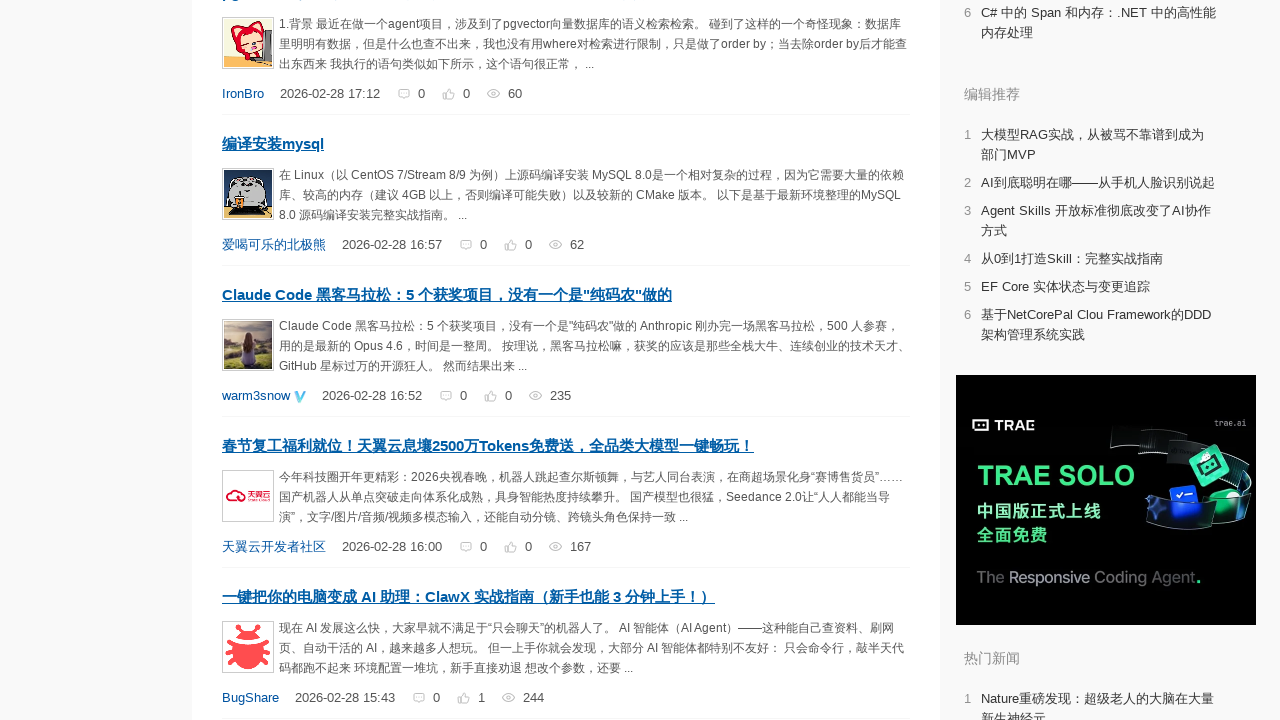

Scrolled page incrementally to position 1328px
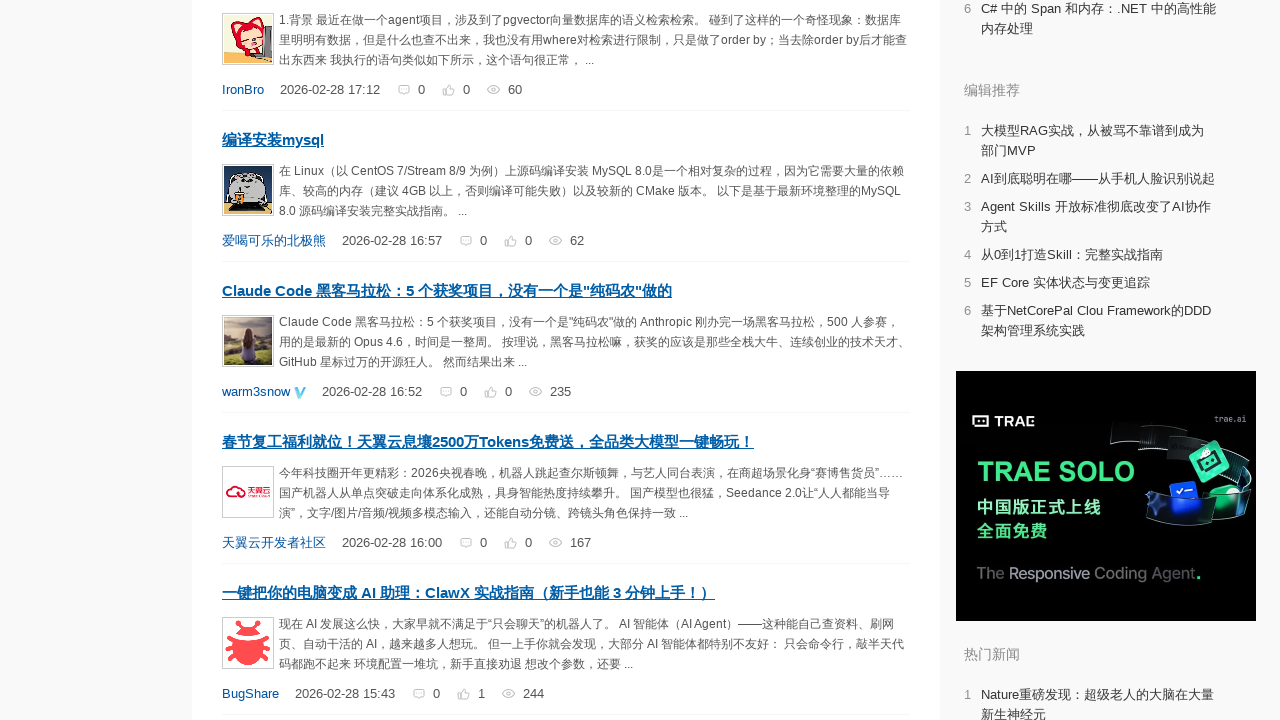

Scrolled page incrementally to position 1332px
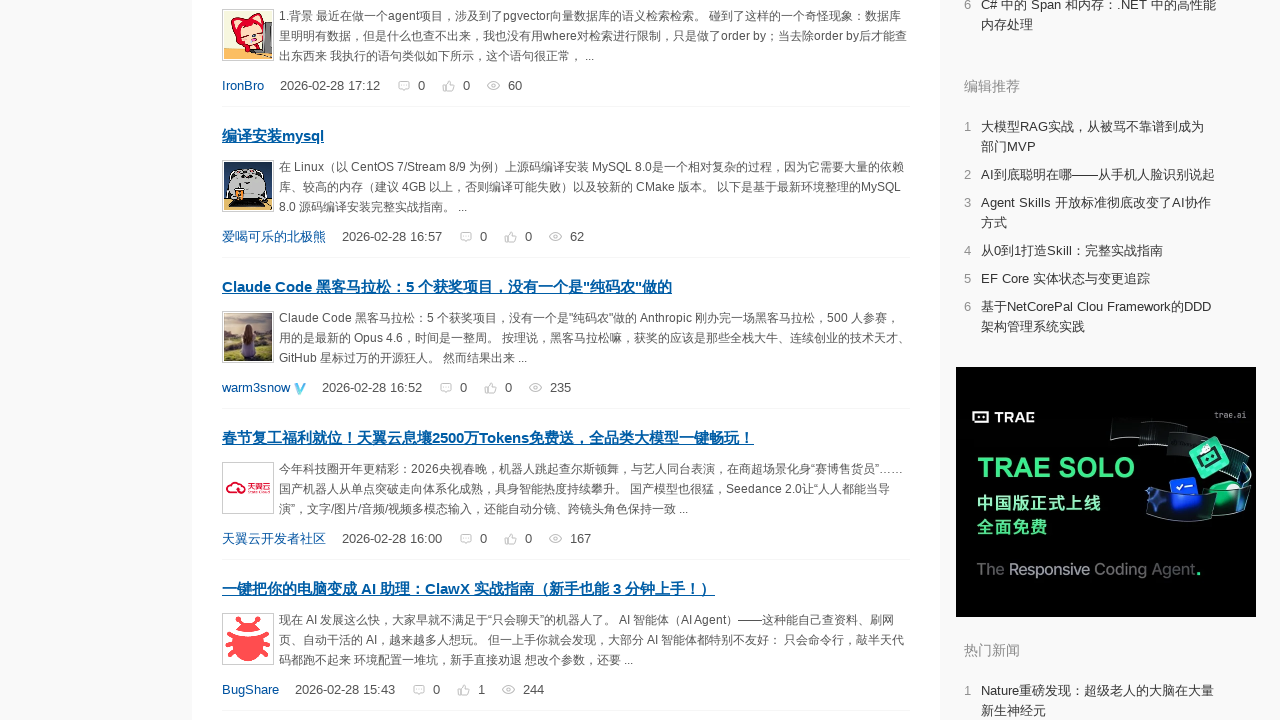

Scrolled page incrementally to position 1336px
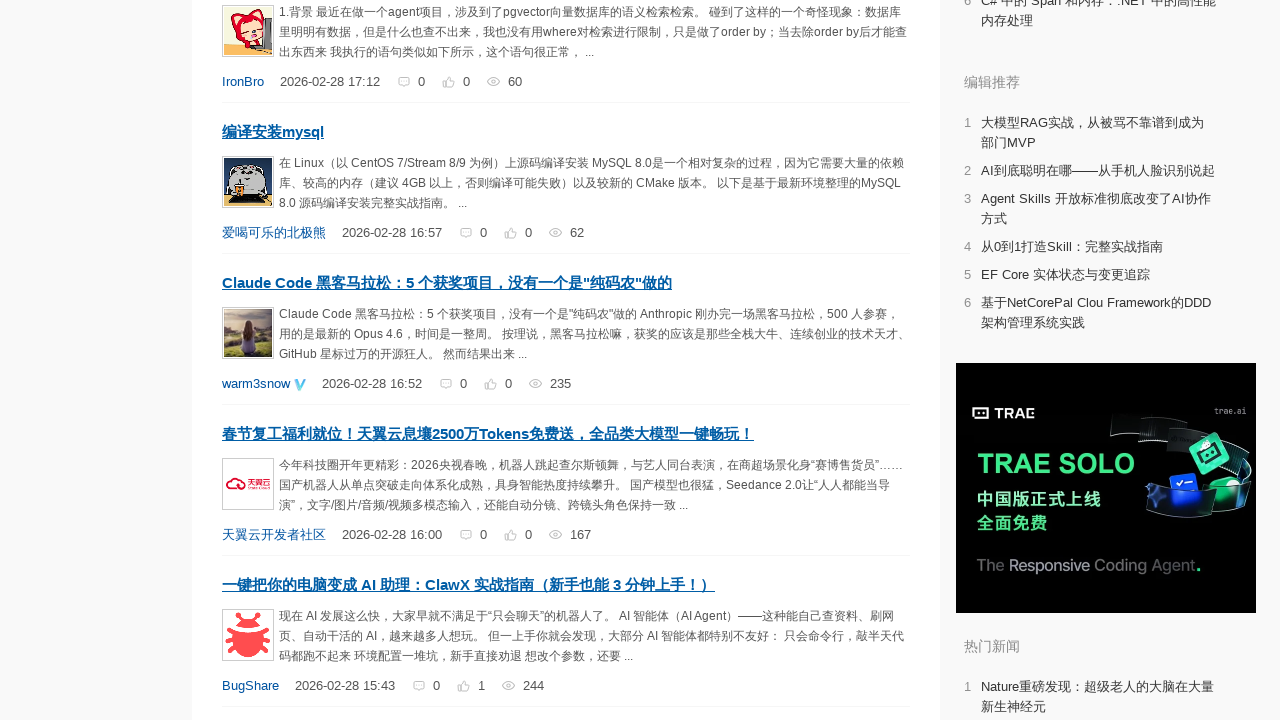

Scrolled page incrementally to position 1340px
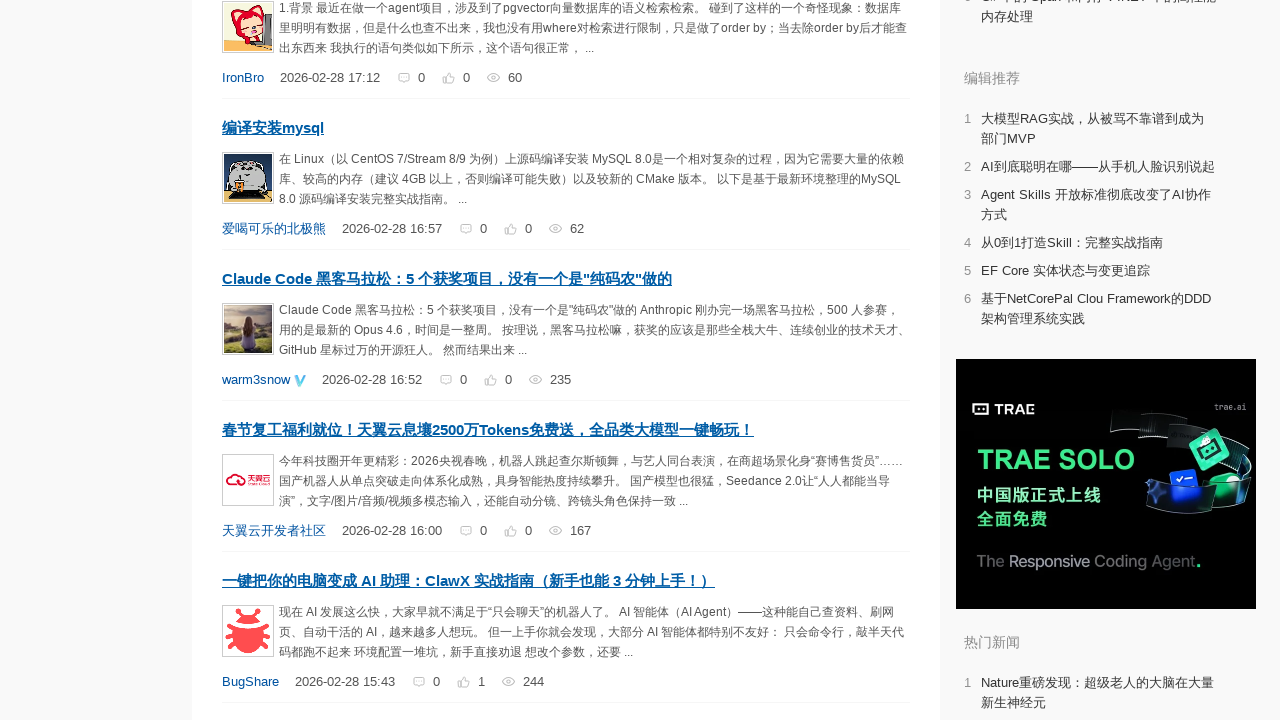

Scrolled page incrementally to position 1344px
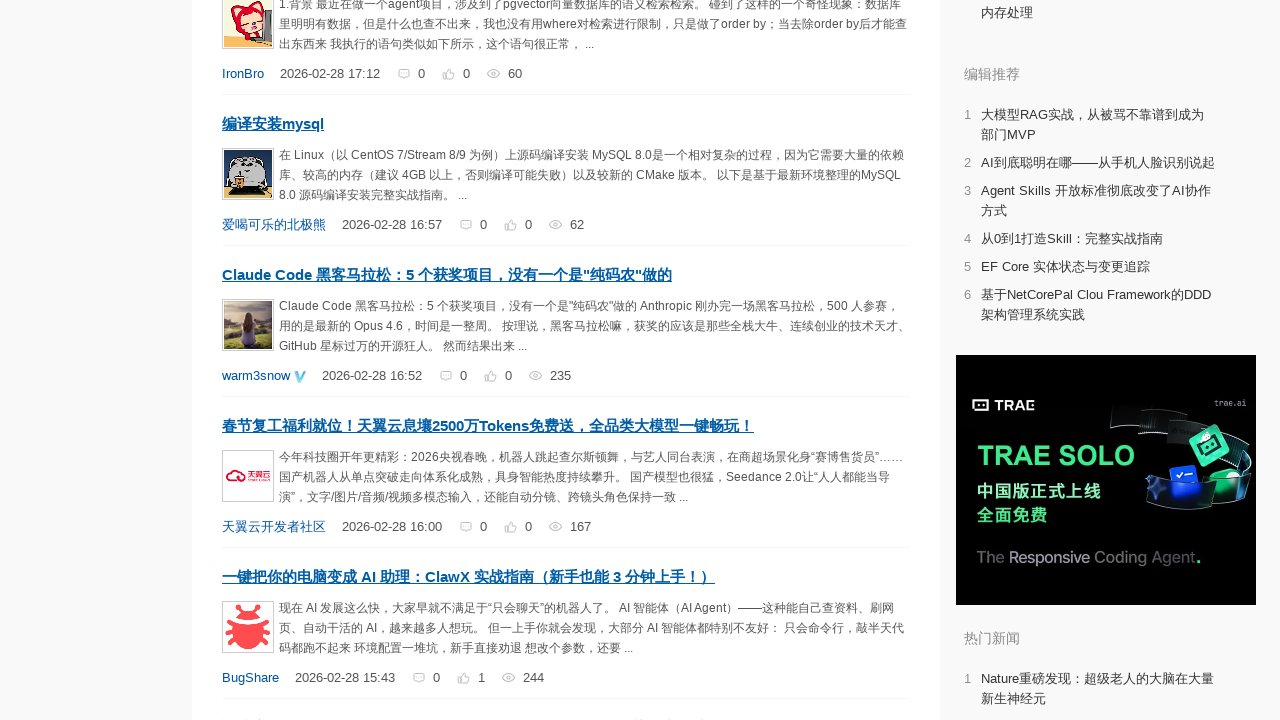

Scrolled page incrementally to position 1348px
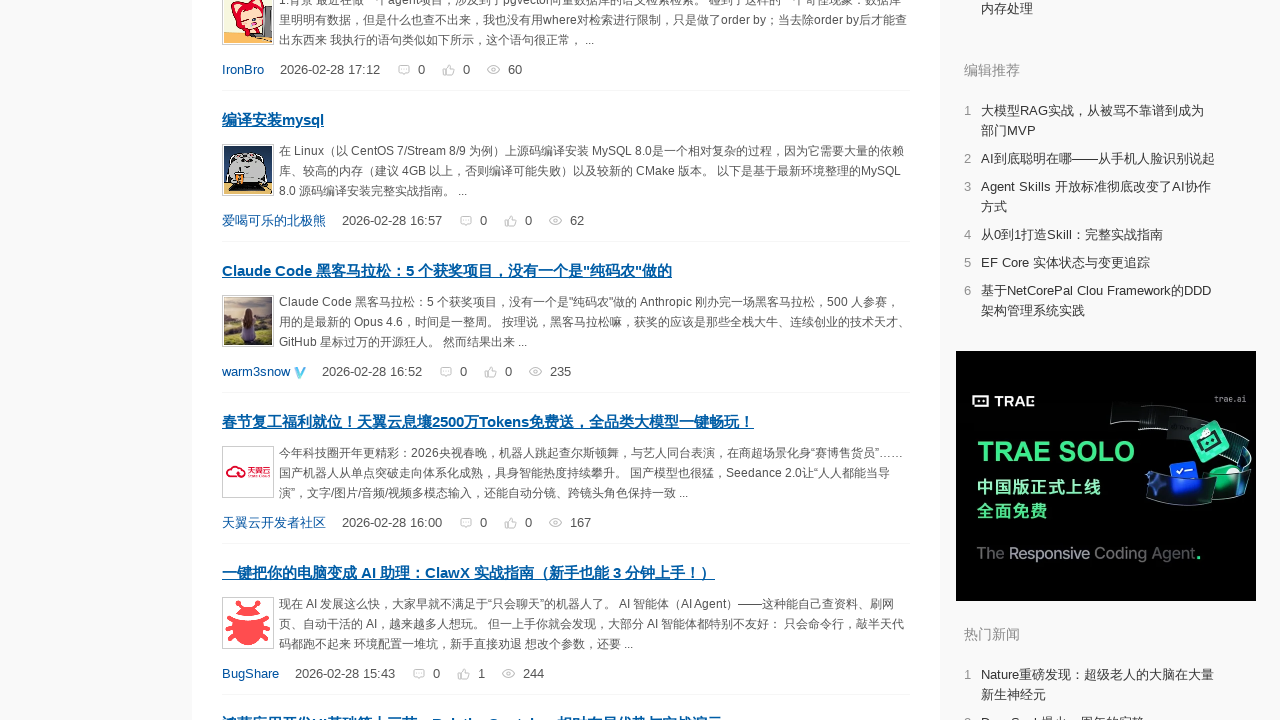

Scrolled page incrementally to position 1352px
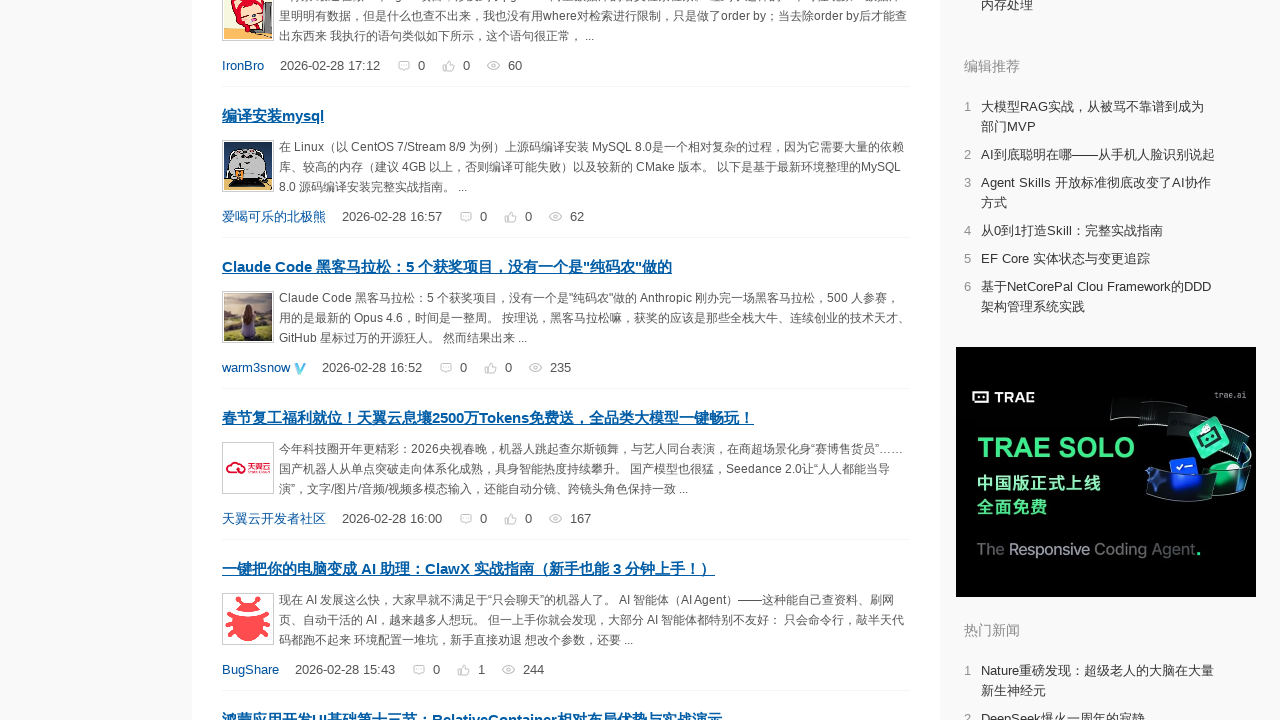

Scrolled page incrementally to position 1356px
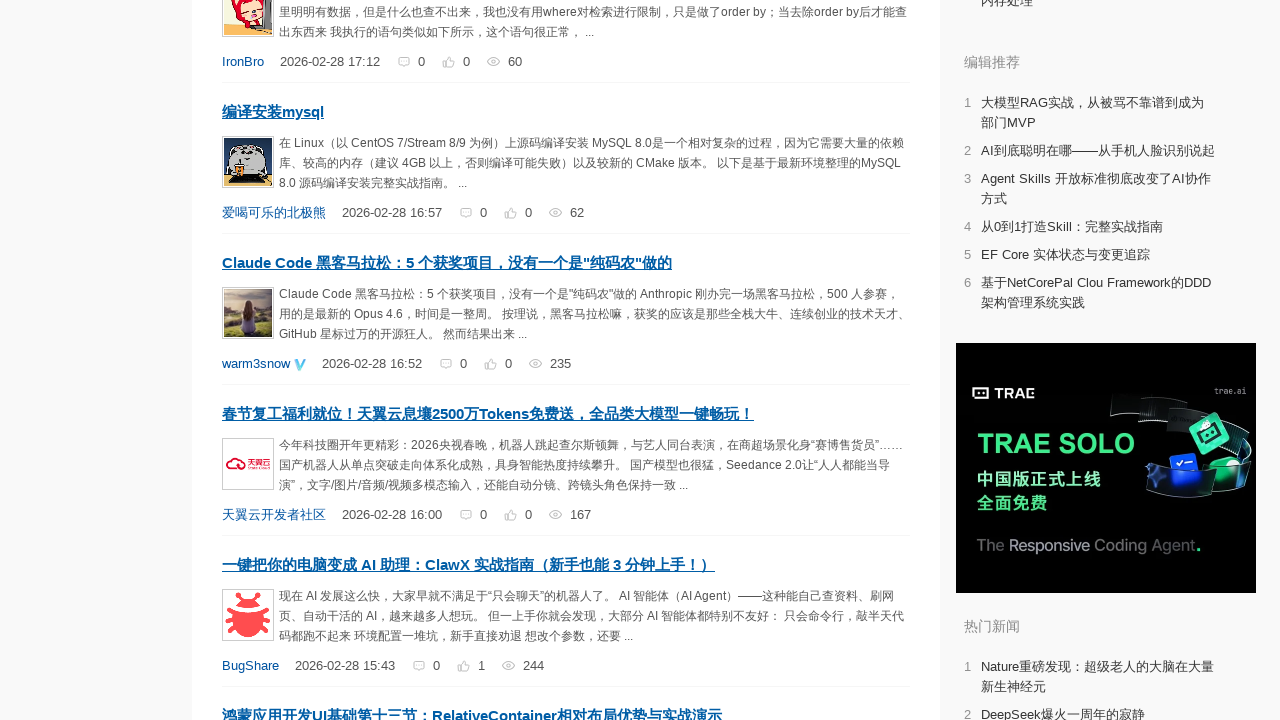

Scrolled page incrementally to position 1360px
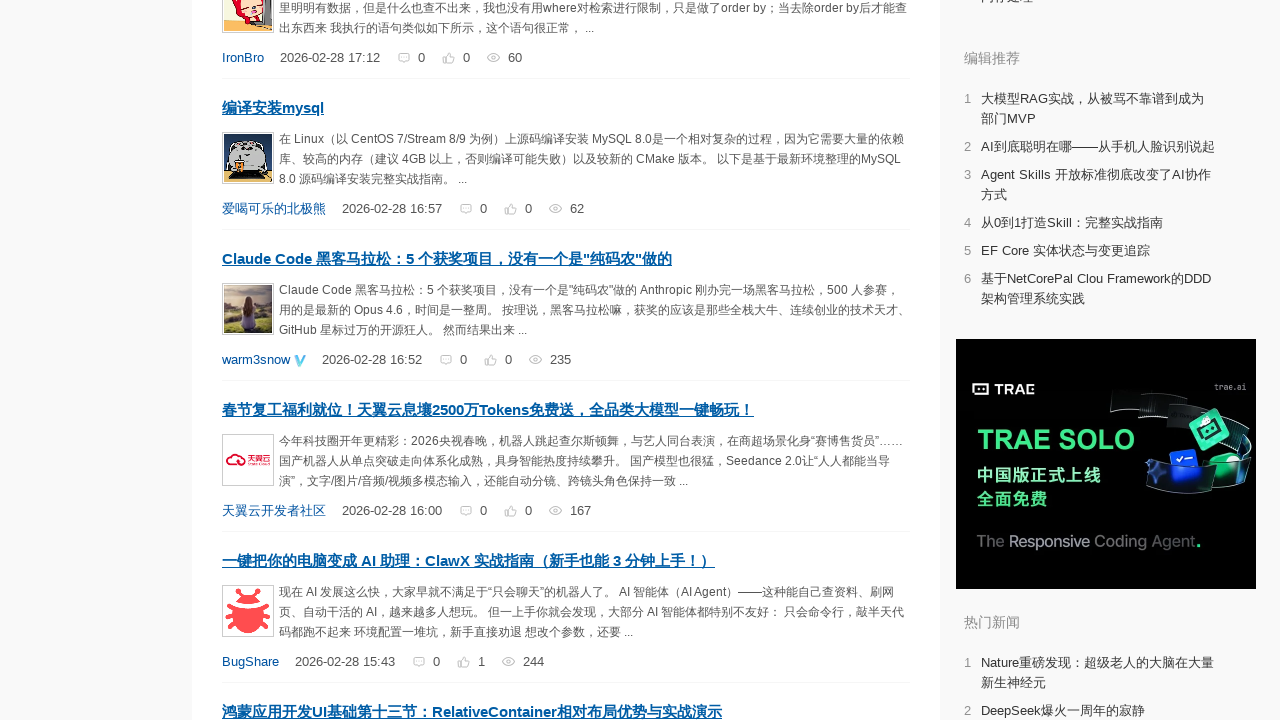

Scrolled page incrementally to position 1364px
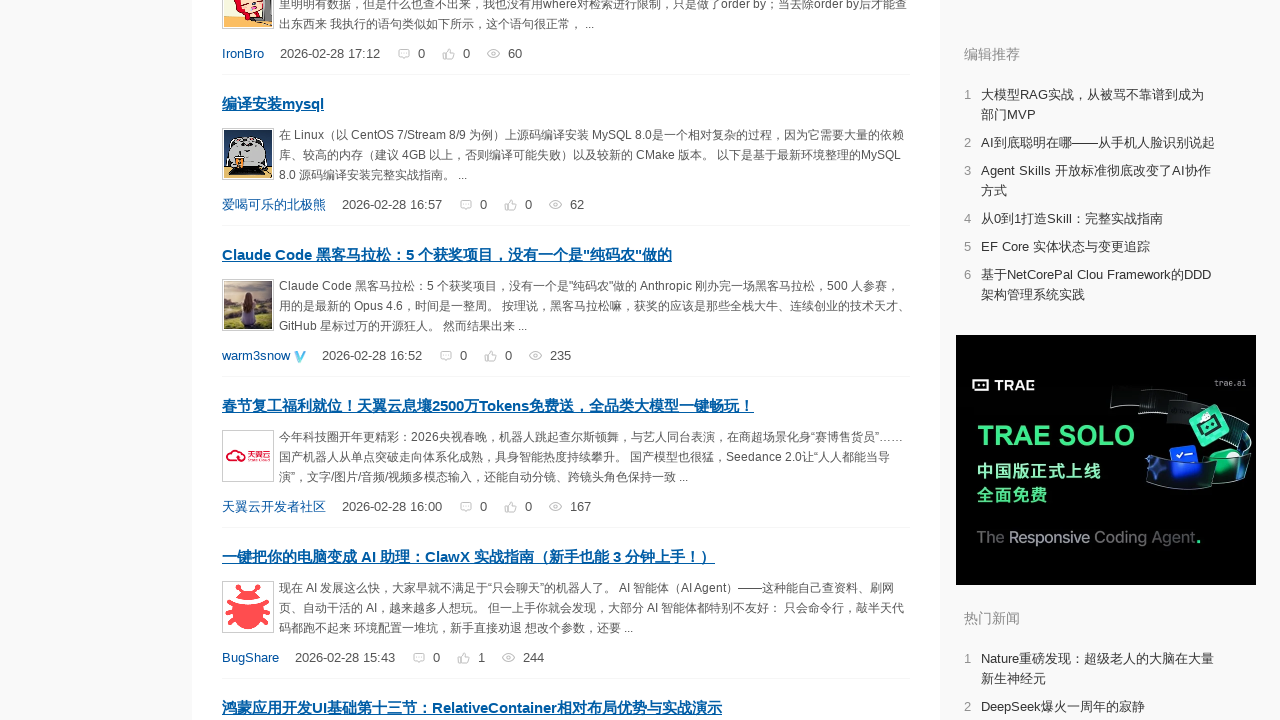

Scrolled page incrementally to position 1368px
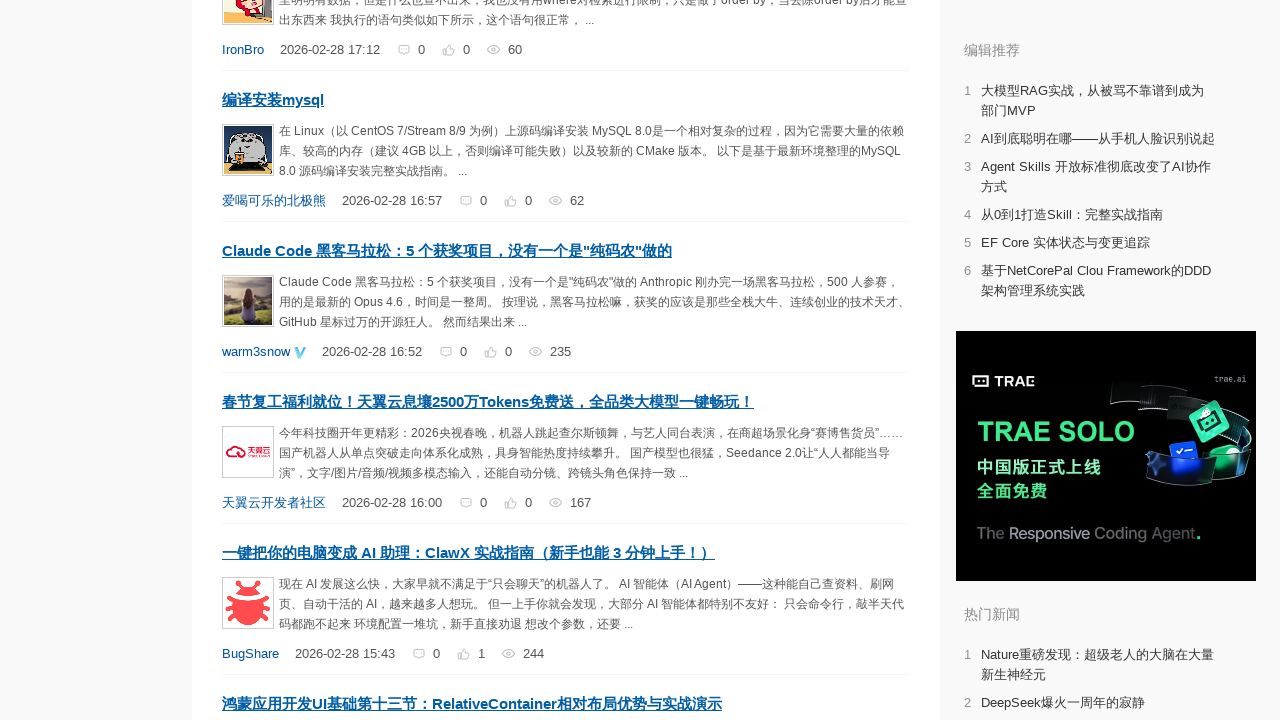

Scrolled page incrementally to position 1372px
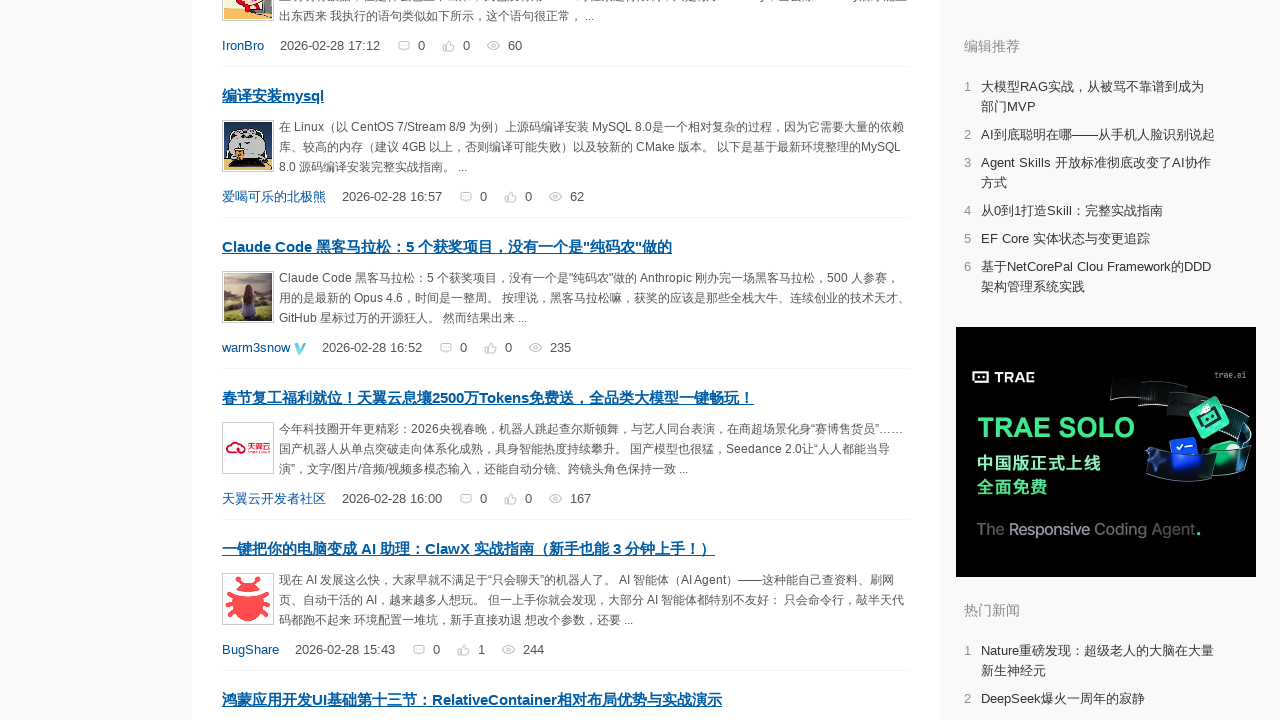

Scrolled page incrementally to position 1376px
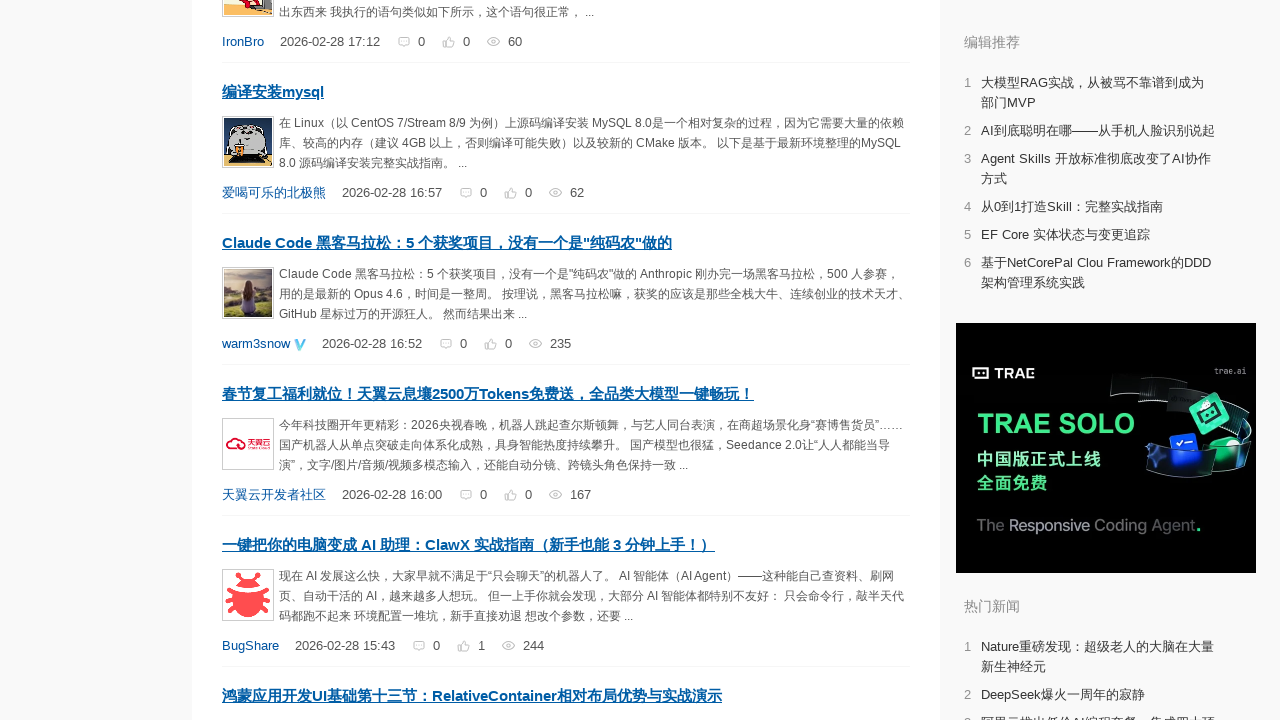

Scrolled page incrementally to position 1380px
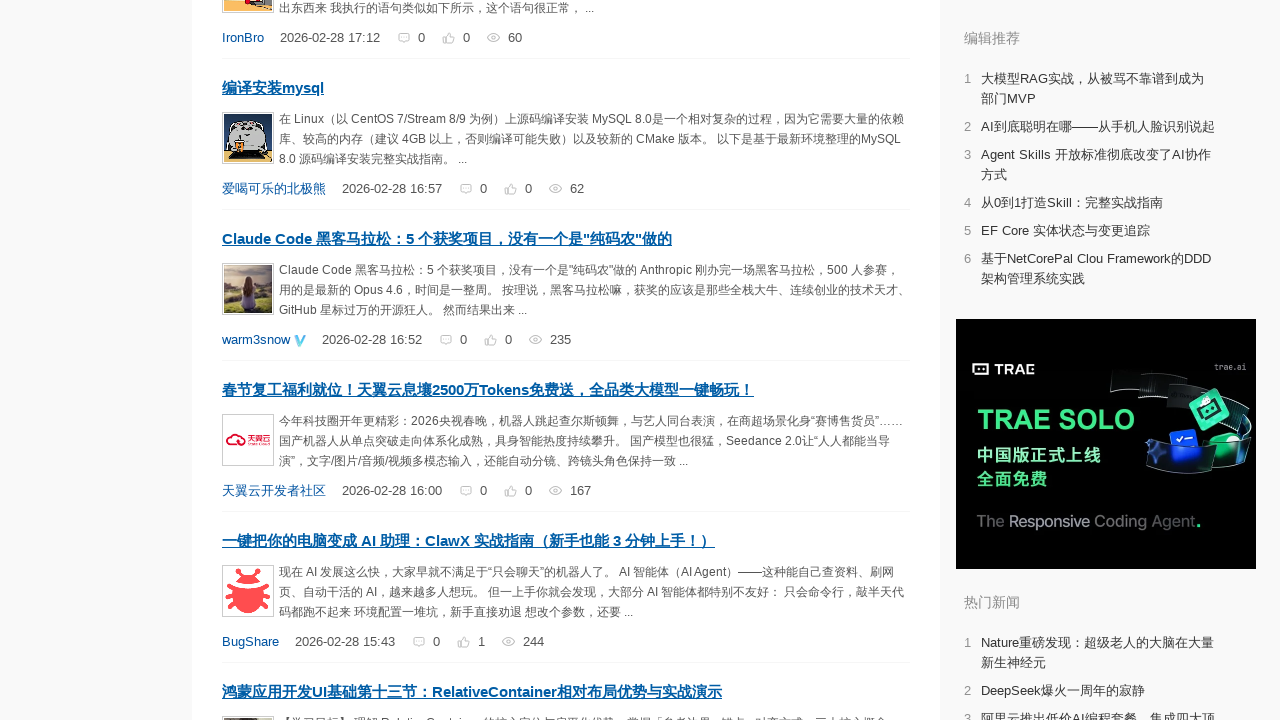

Scrolled page incrementally to position 1384px
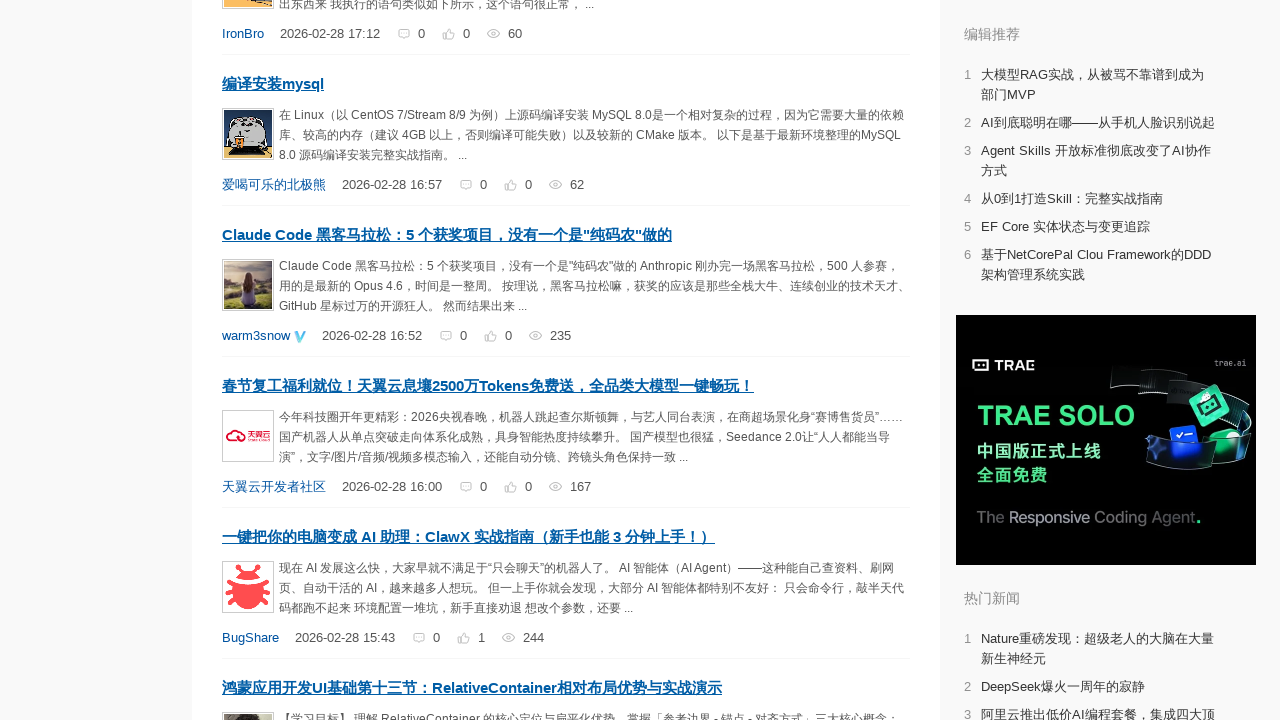

Scrolled page incrementally to position 1388px
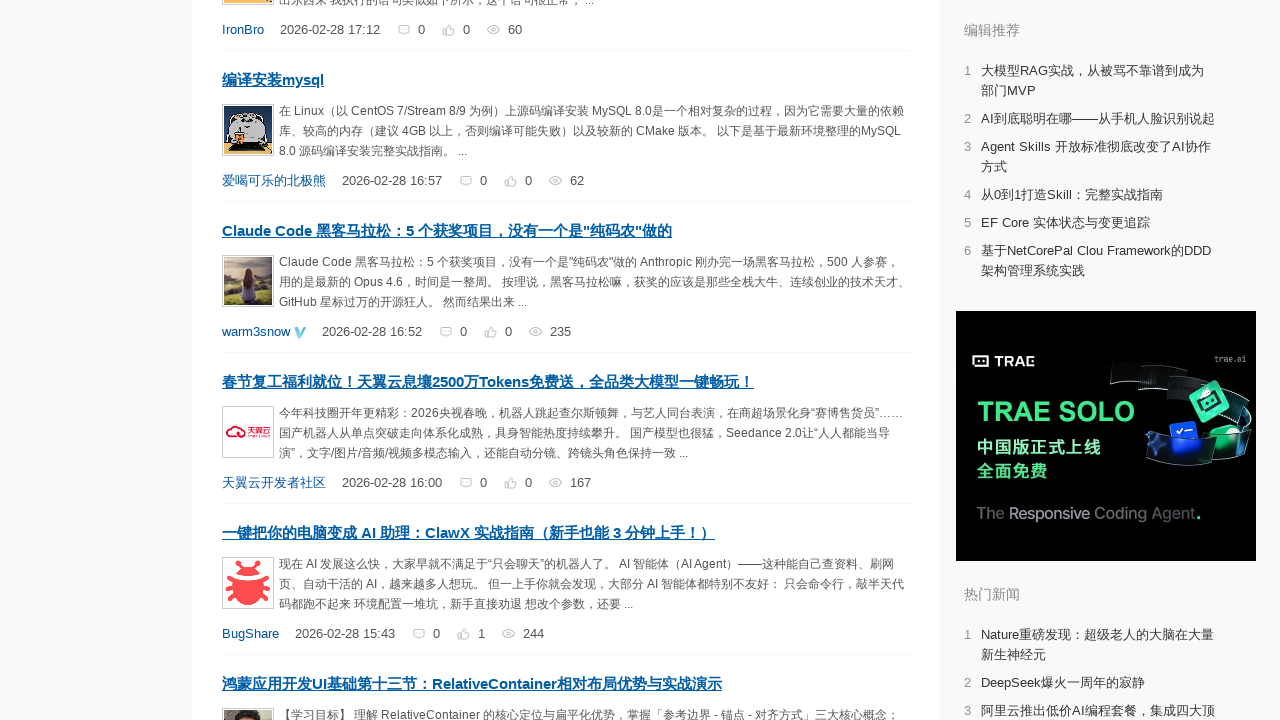

Scrolled page incrementally to position 1392px
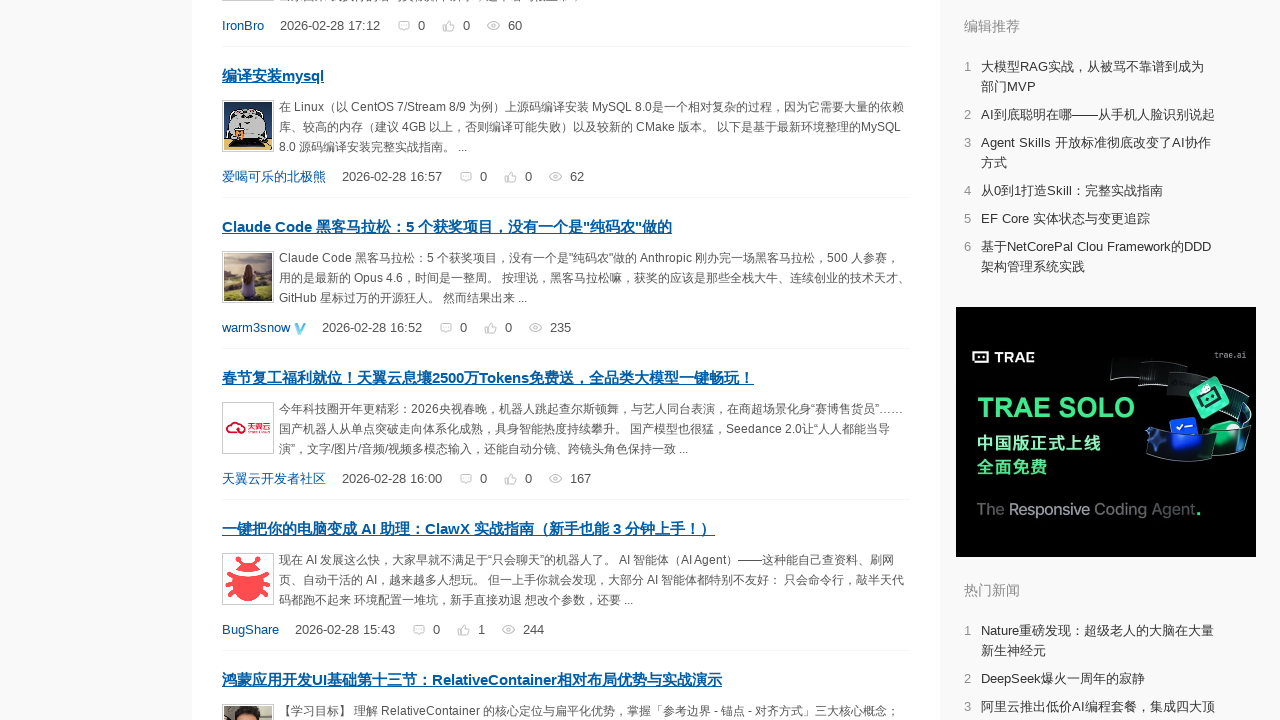

Scrolled page incrementally to position 1396px
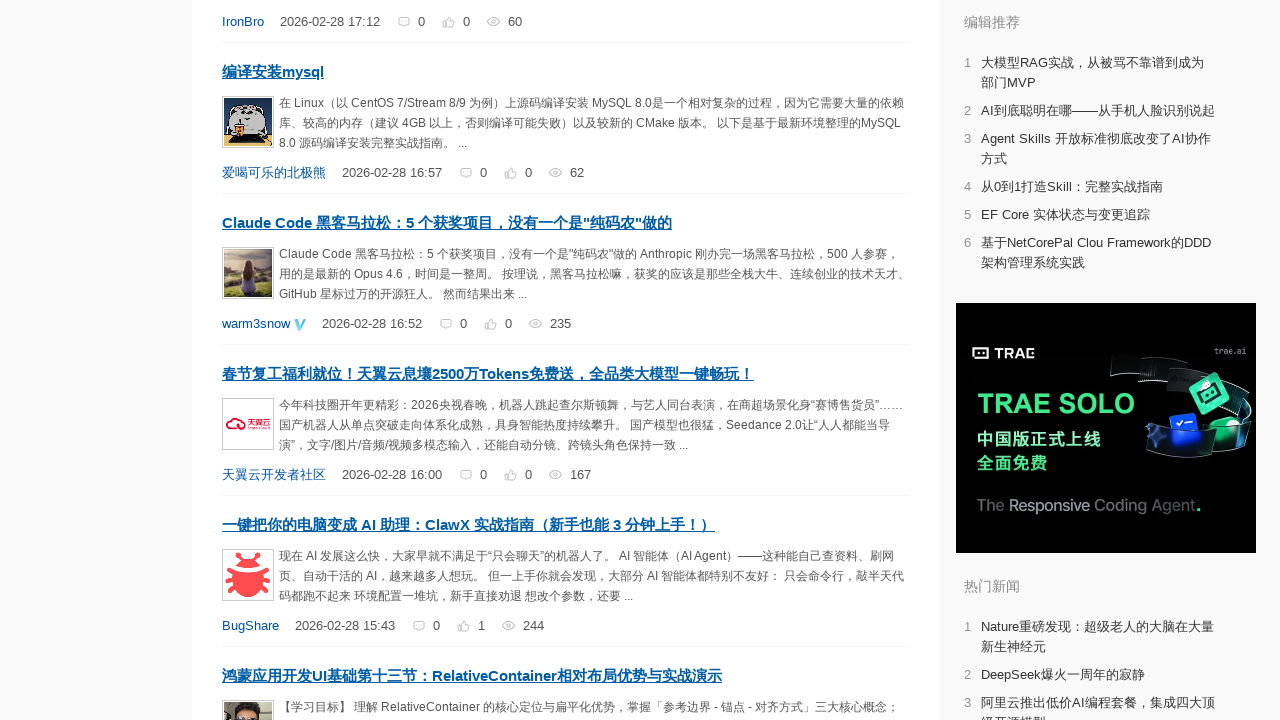

Scrolled page incrementally to position 1400px
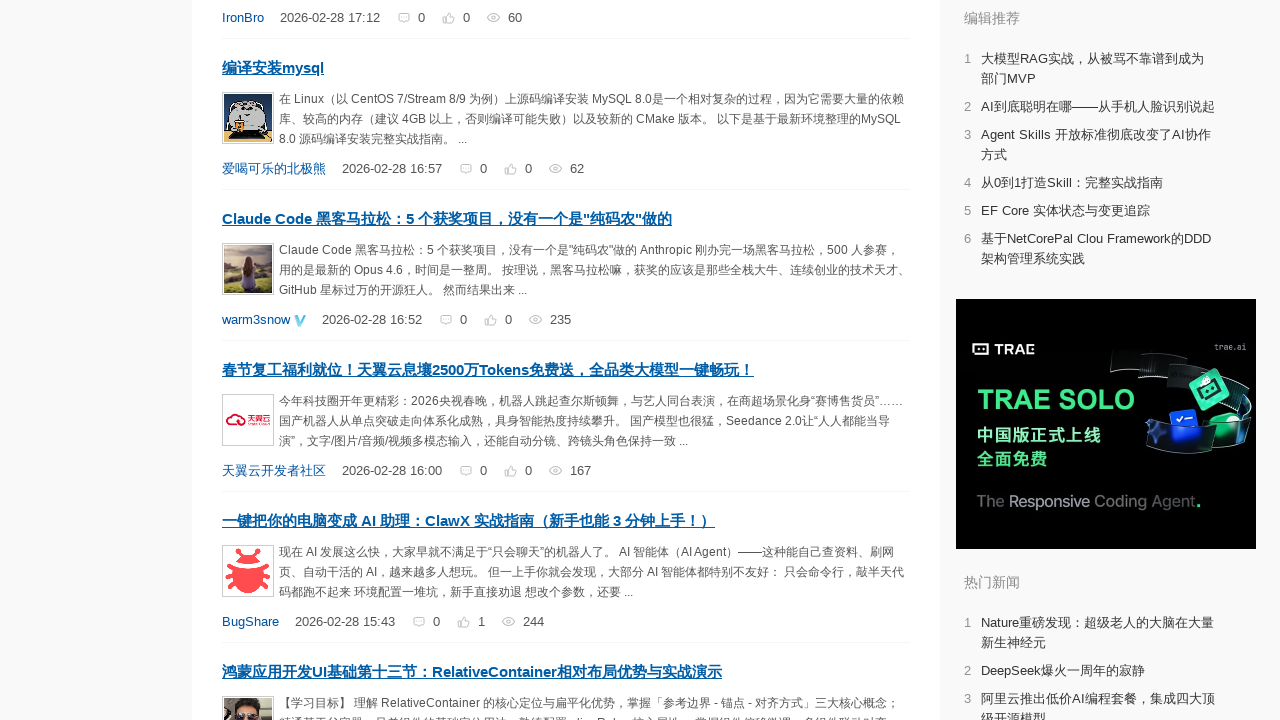

Scrolled page incrementally to position 1404px
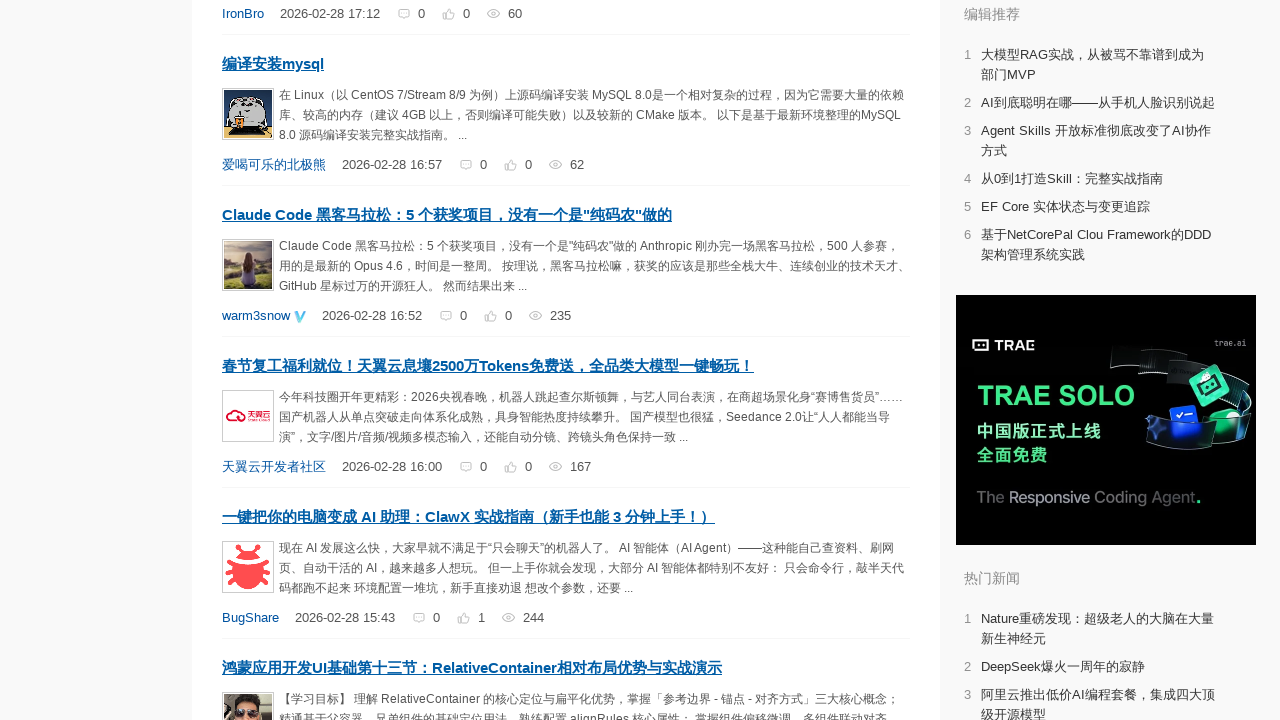

Scrolled page incrementally to position 1408px
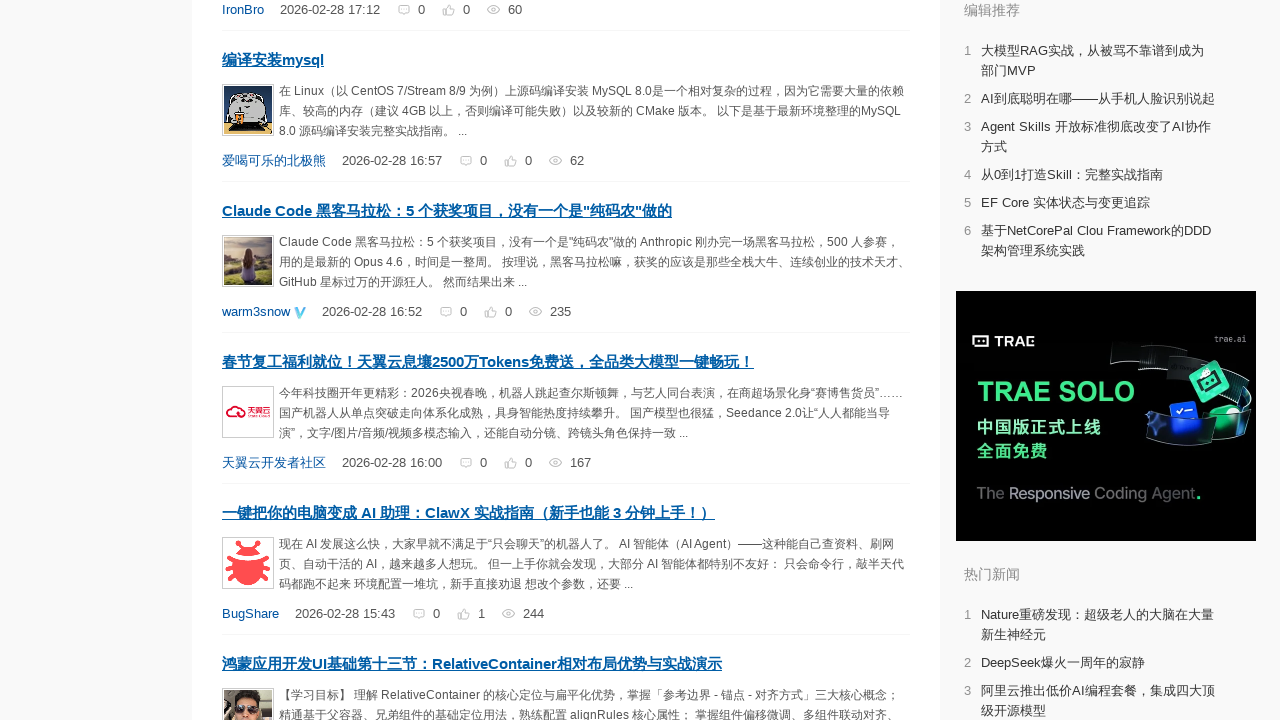

Scrolled page incrementally to position 1412px
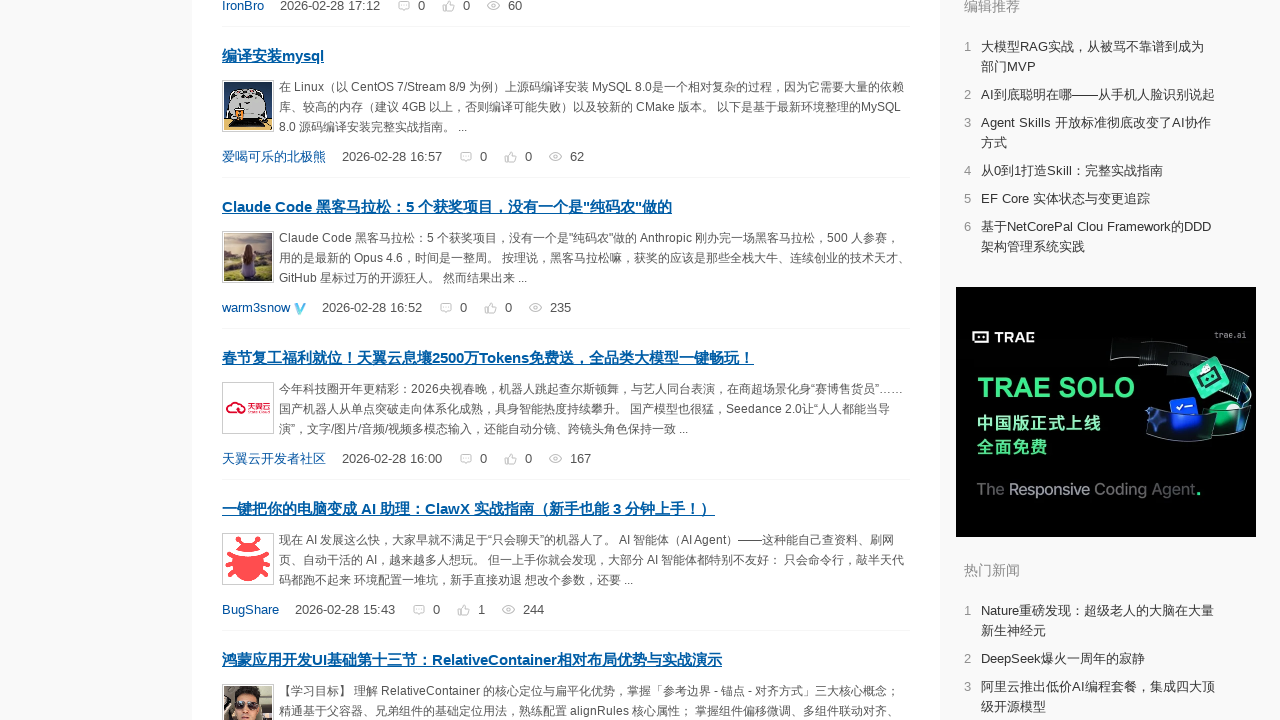

Scrolled page incrementally to position 1416px
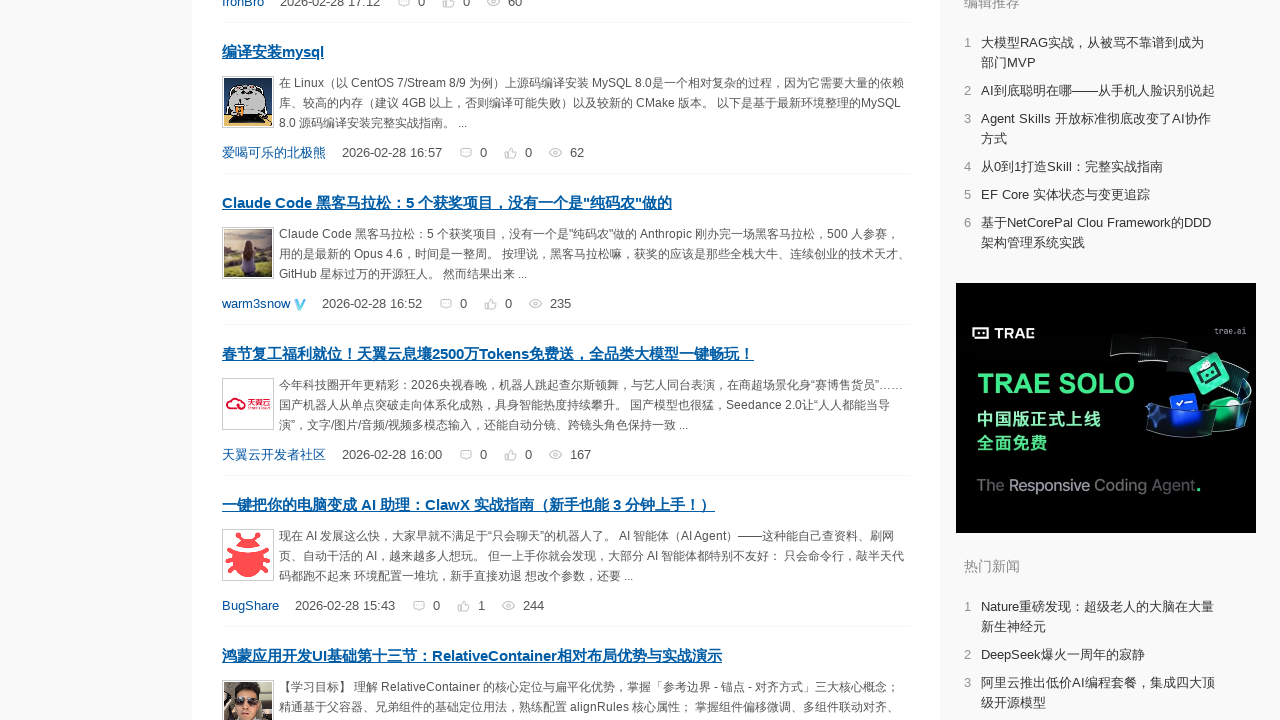

Scrolled page incrementally to position 1420px
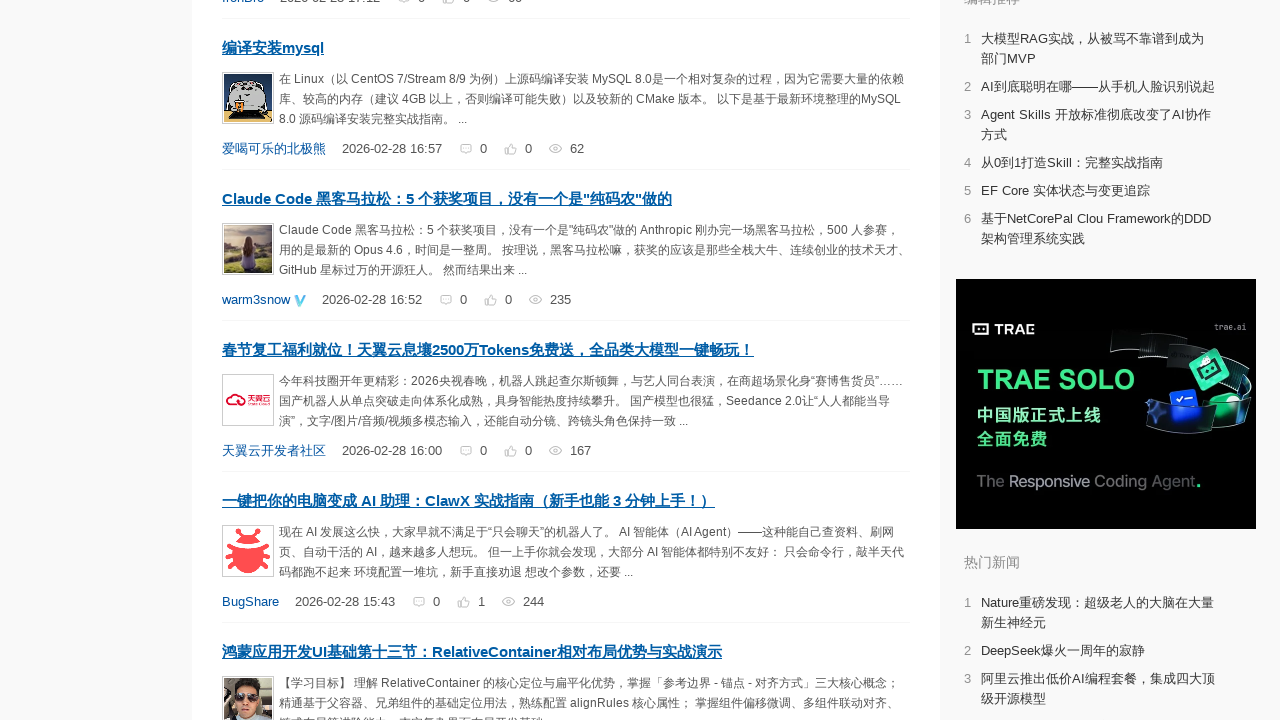

Scrolled page incrementally to position 1424px
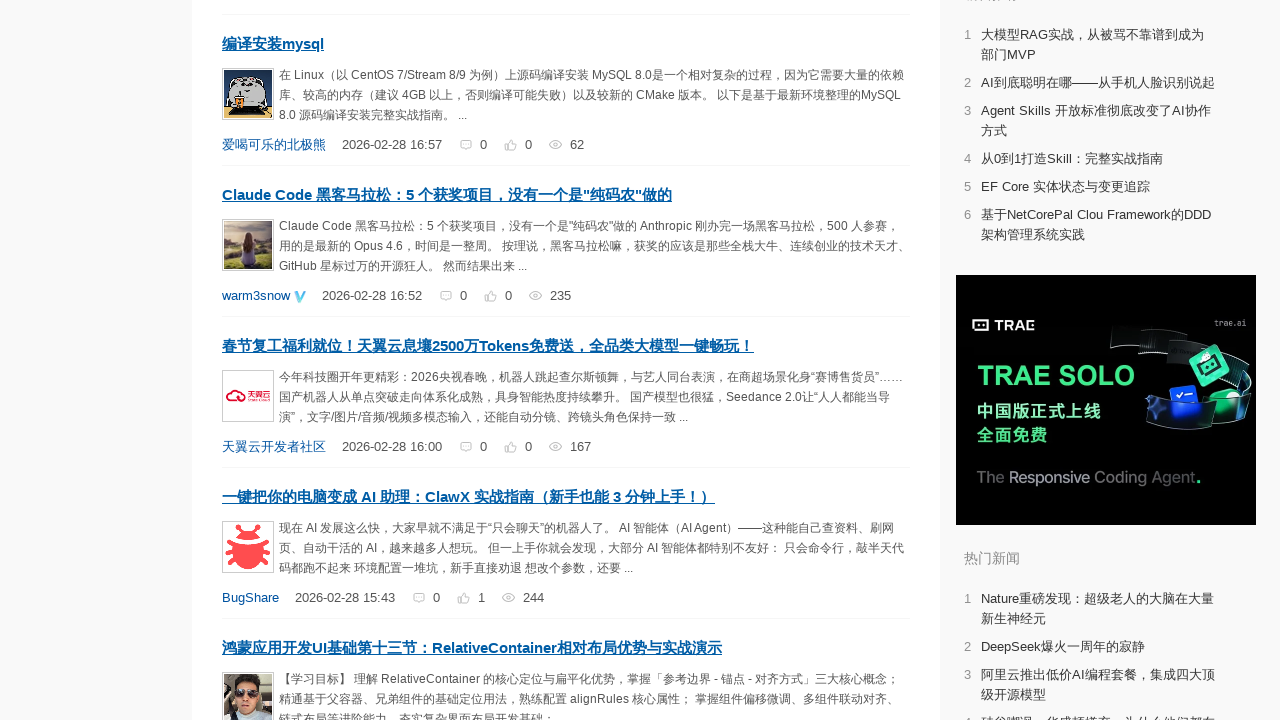

Scrolled page incrementally to position 1428px
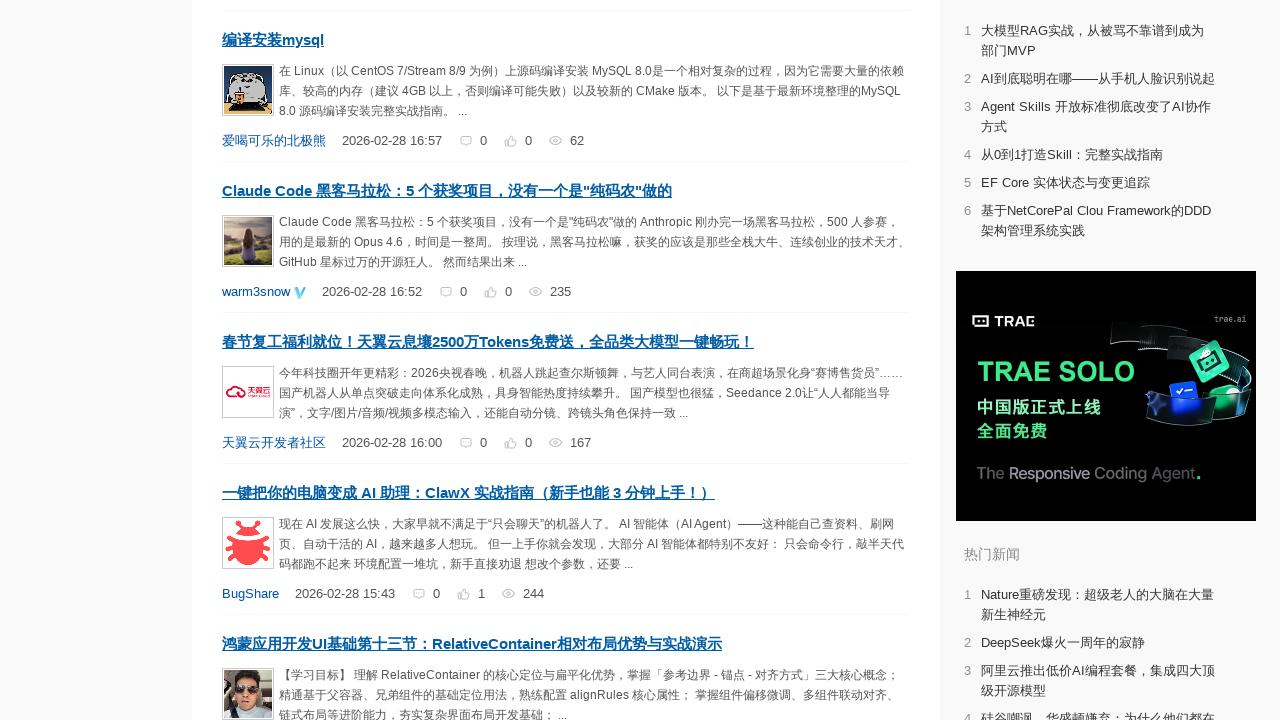

Scrolled page incrementally to position 1432px
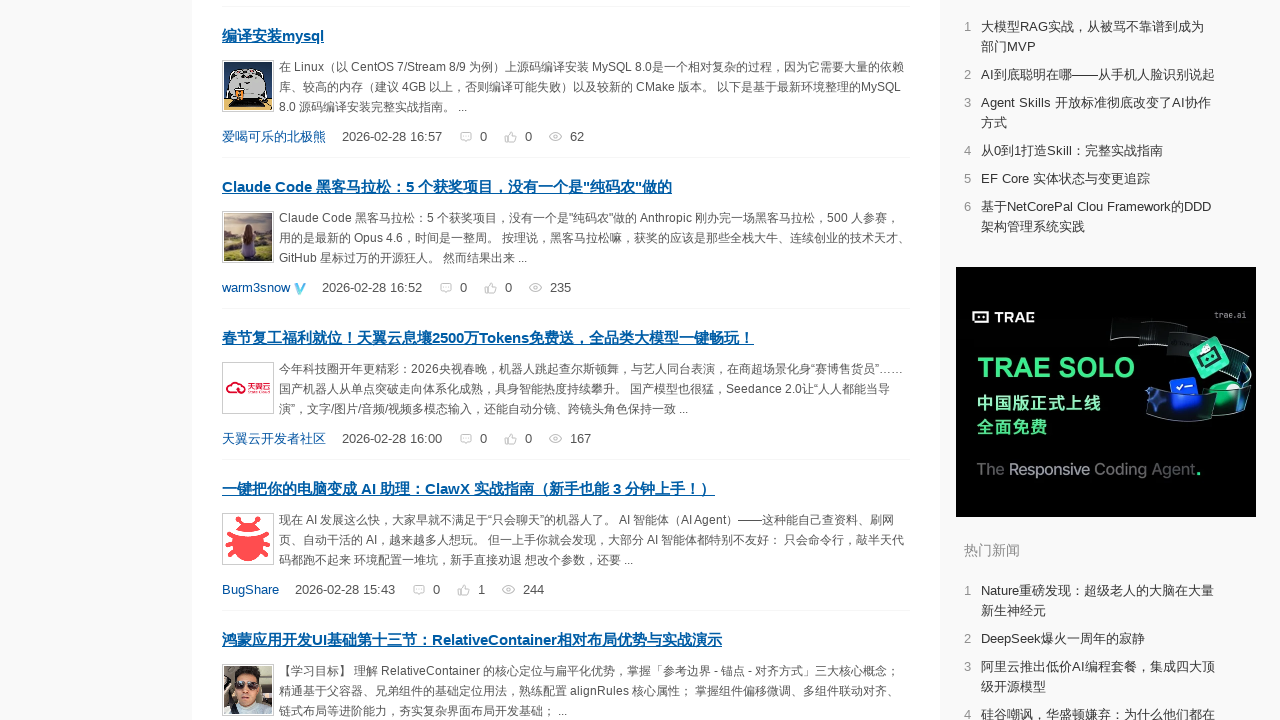

Scrolled page incrementally to position 1436px
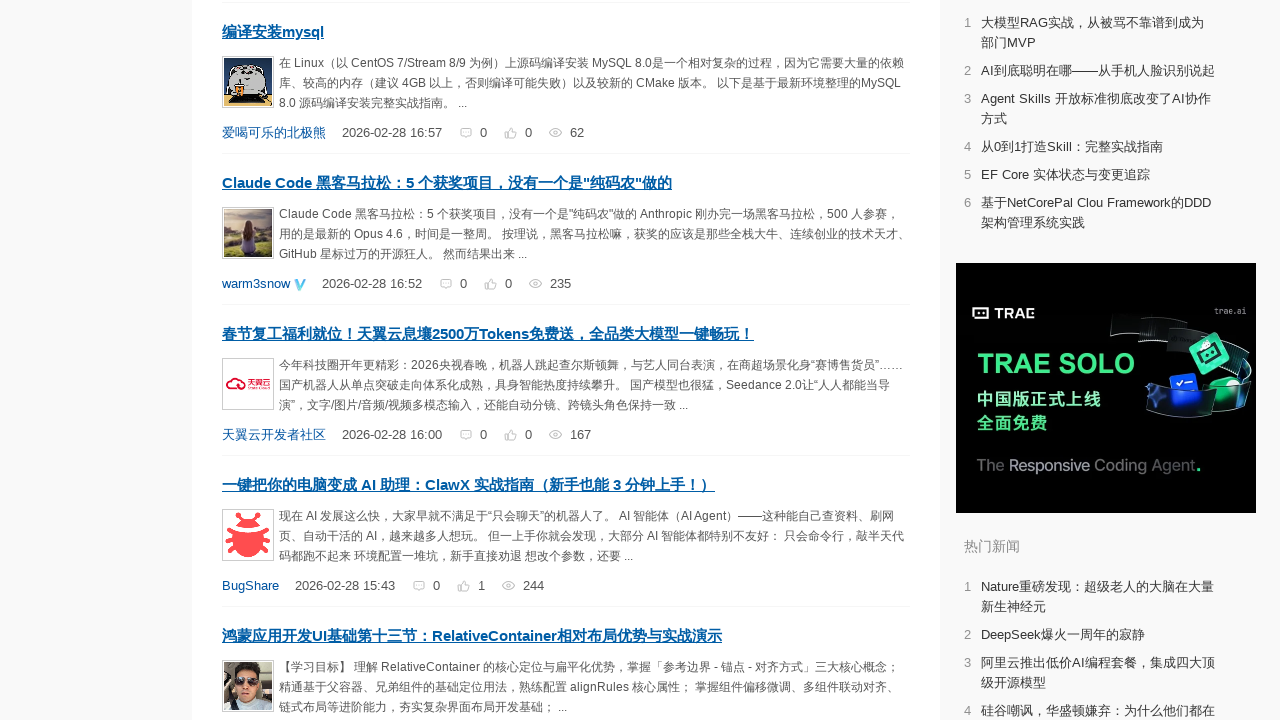

Scrolled page incrementally to position 1440px
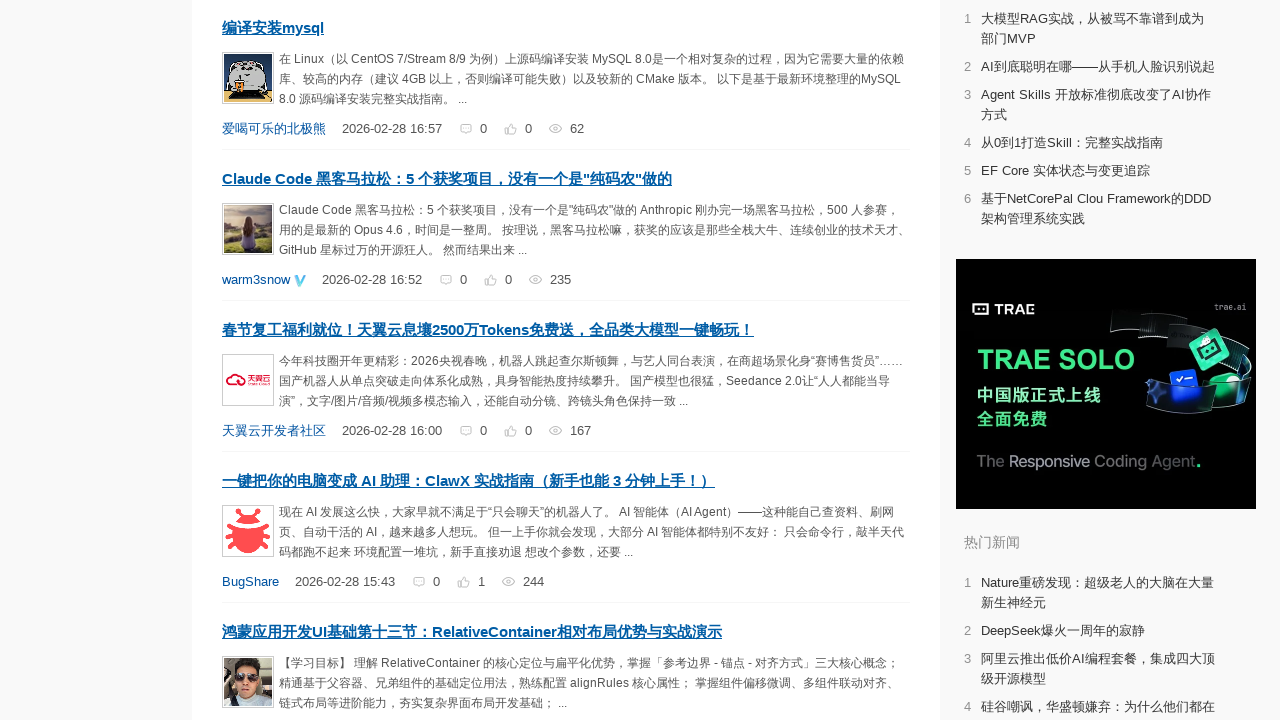

Scrolled page incrementally to position 1444px
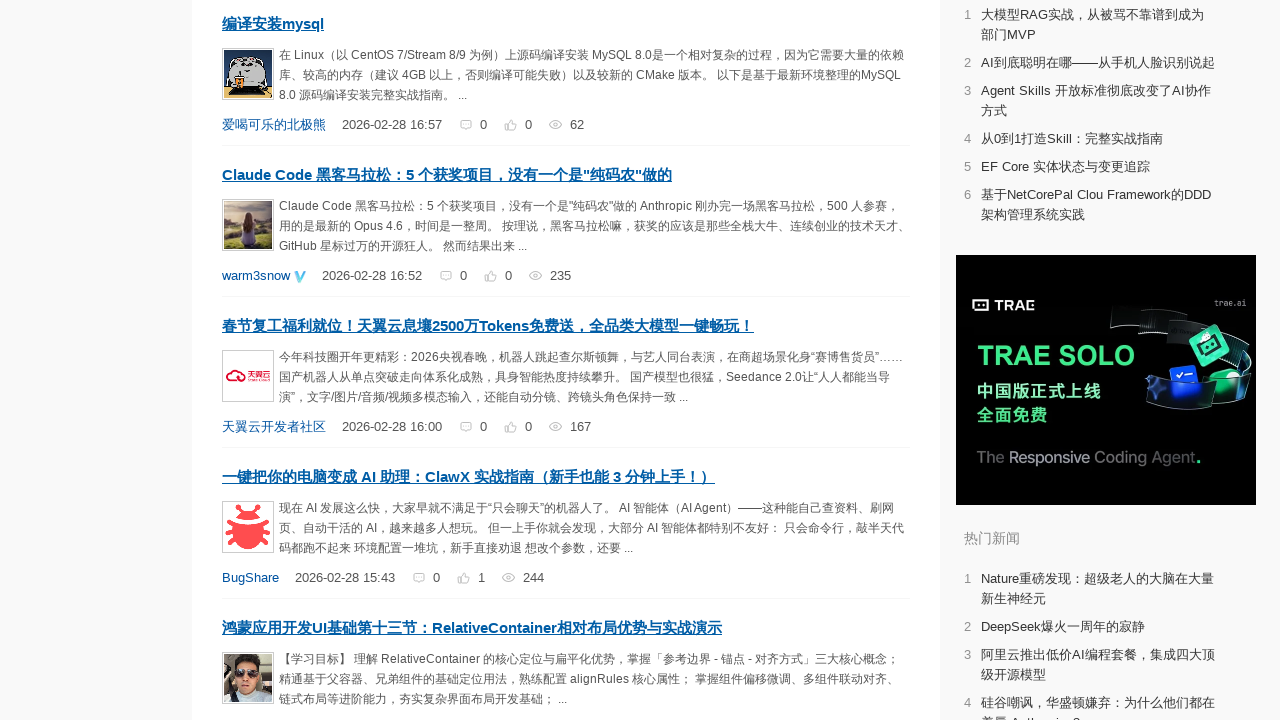

Scrolled page incrementally to position 1448px
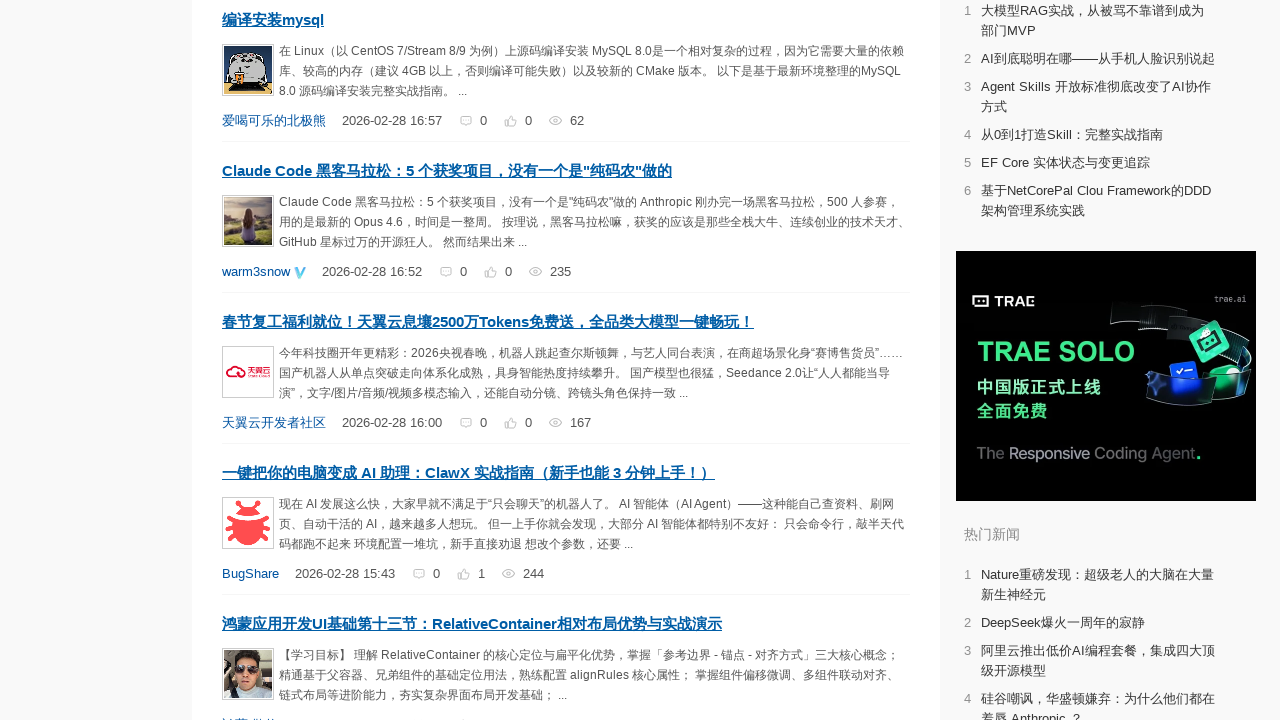

Scrolled page incrementally to position 1452px
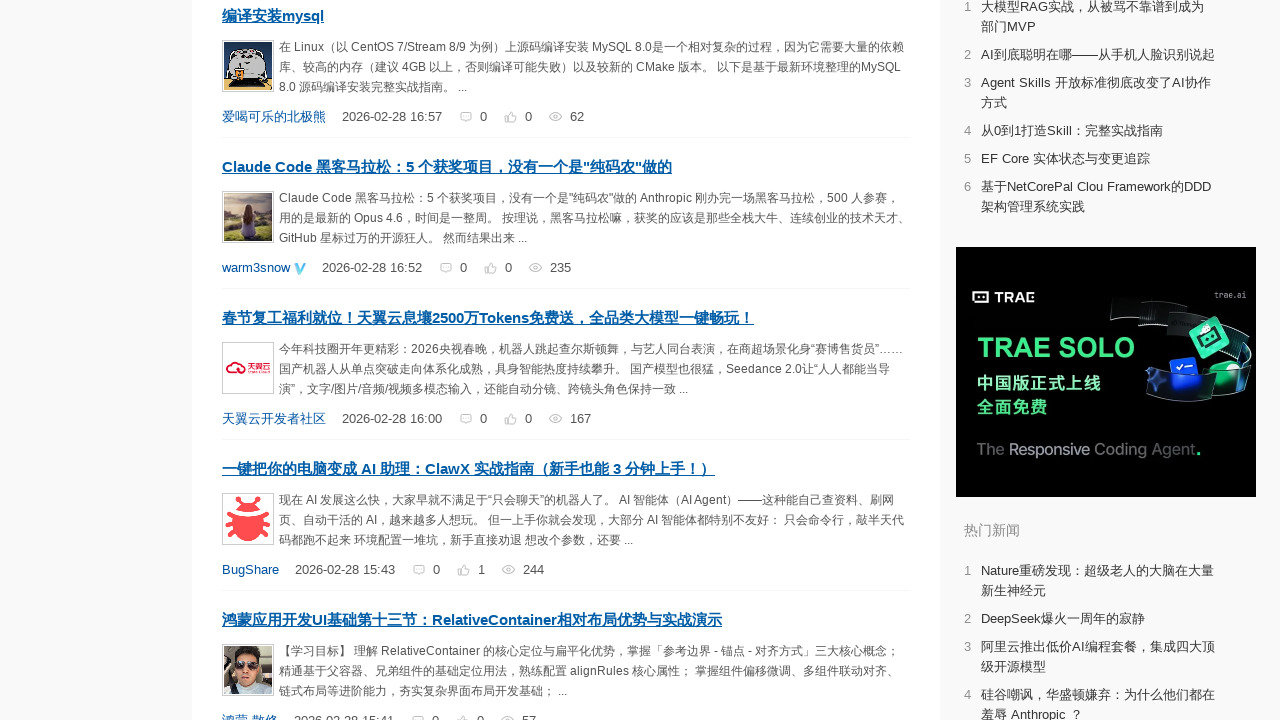

Scrolled page incrementally to position 1456px
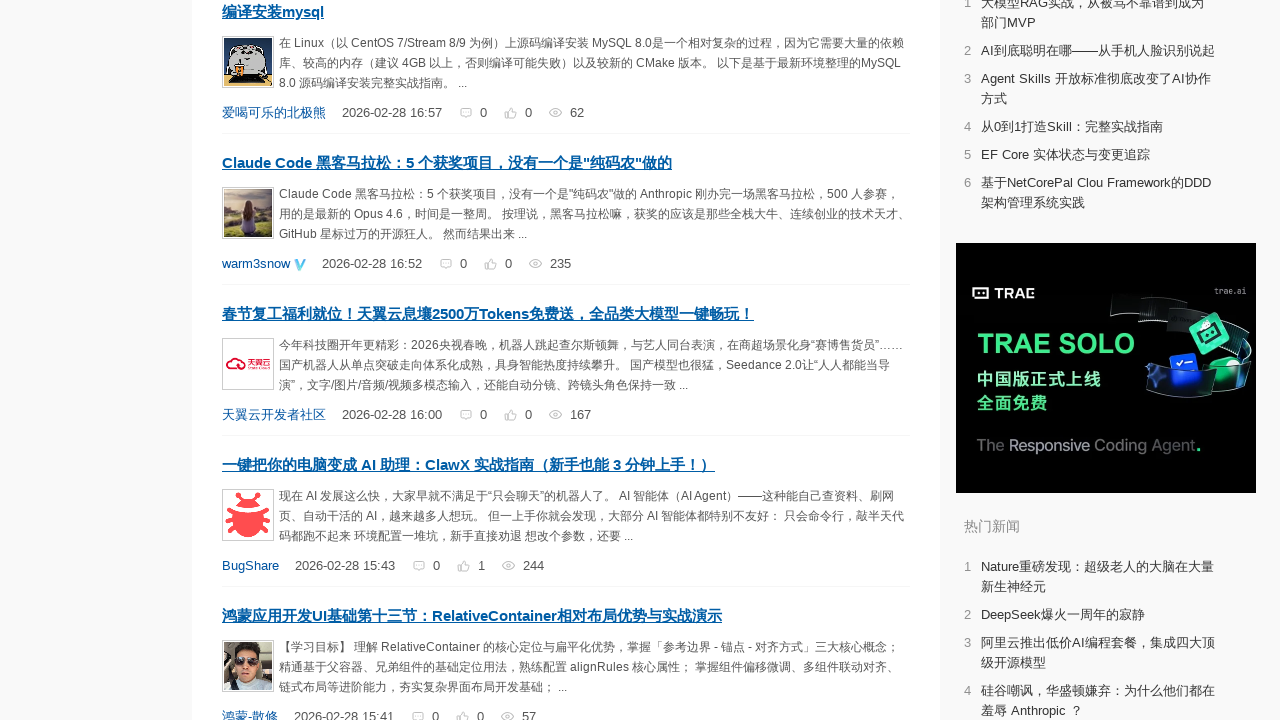

Scrolled page incrementally to position 1460px
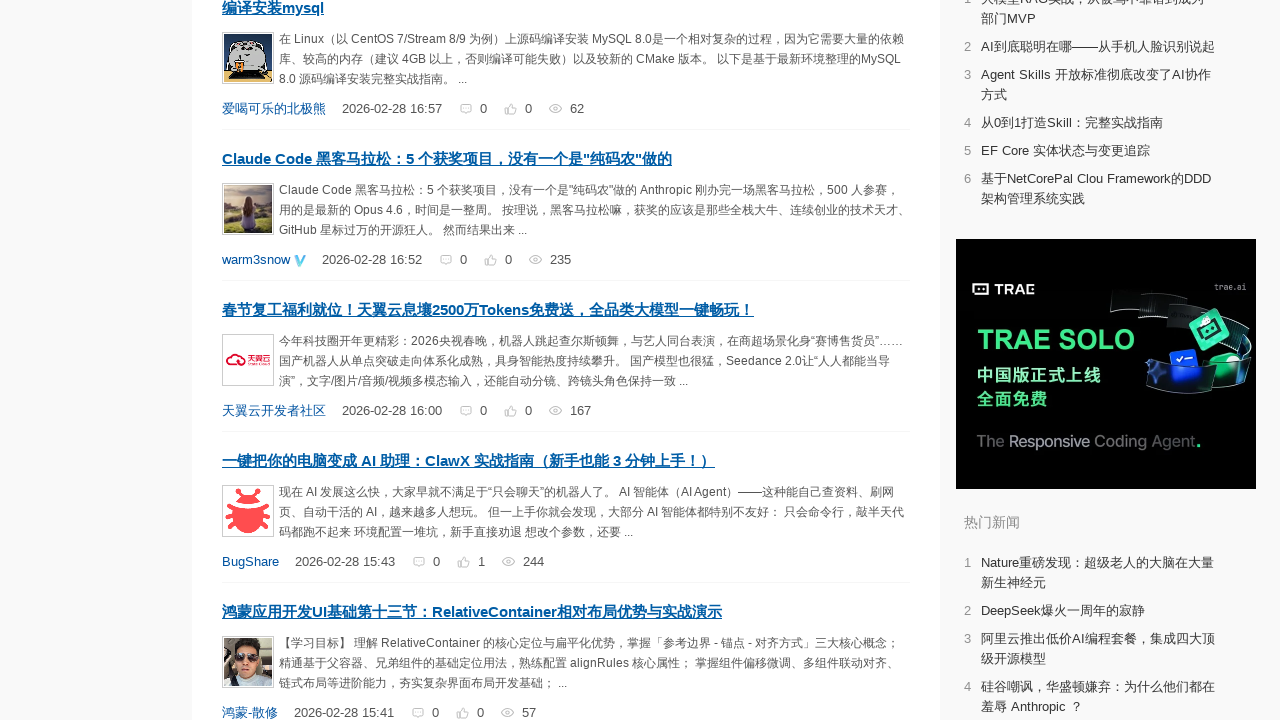

Scrolled page incrementally to position 1464px
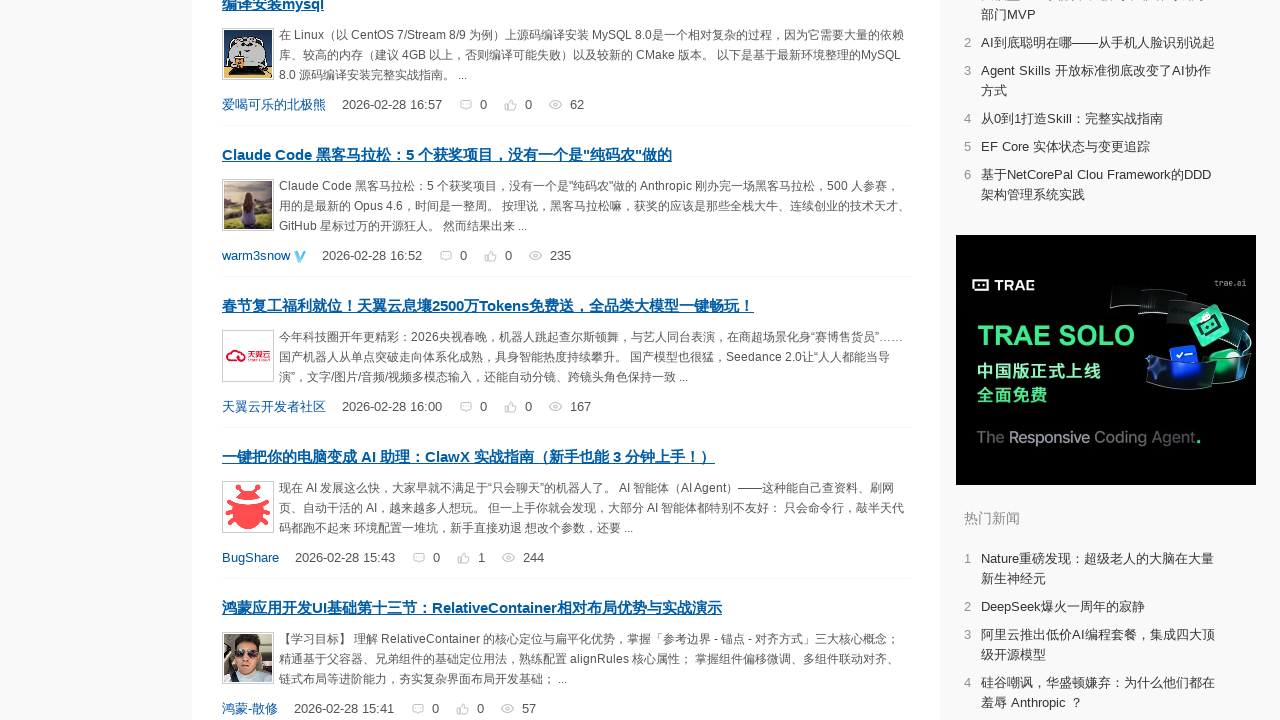

Scrolled page incrementally to position 1468px
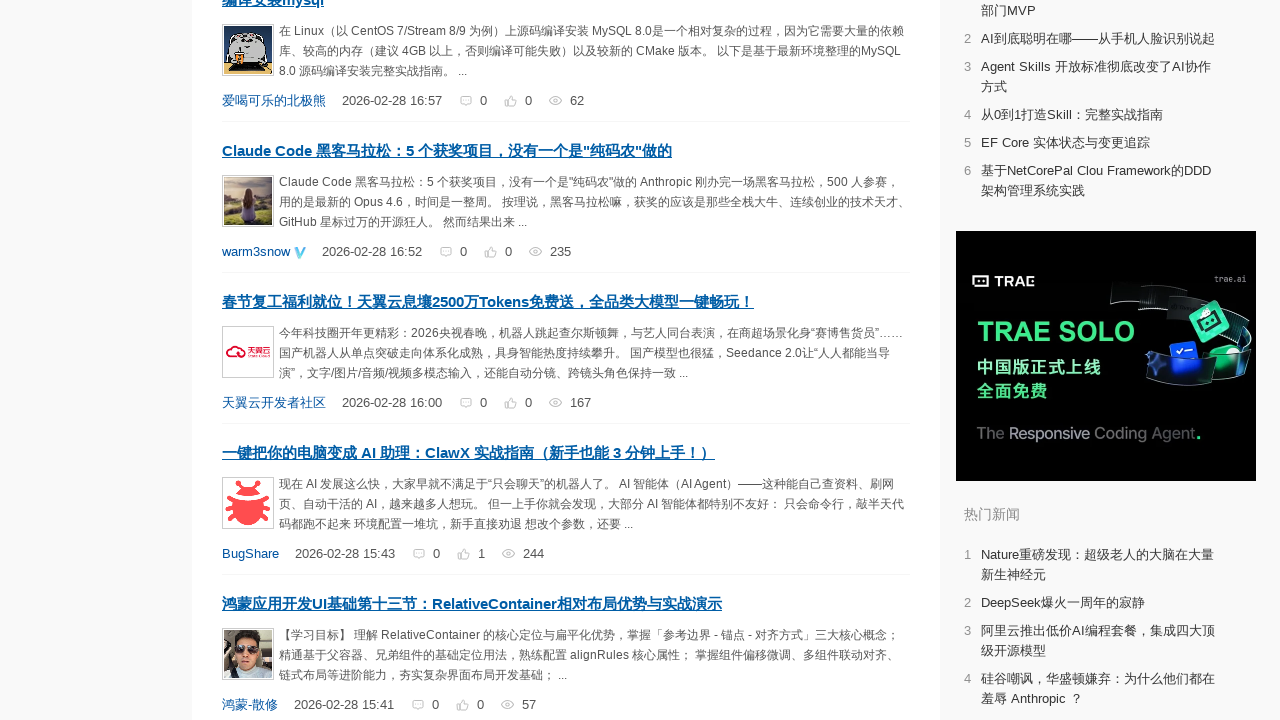

Scrolled page incrementally to position 1472px
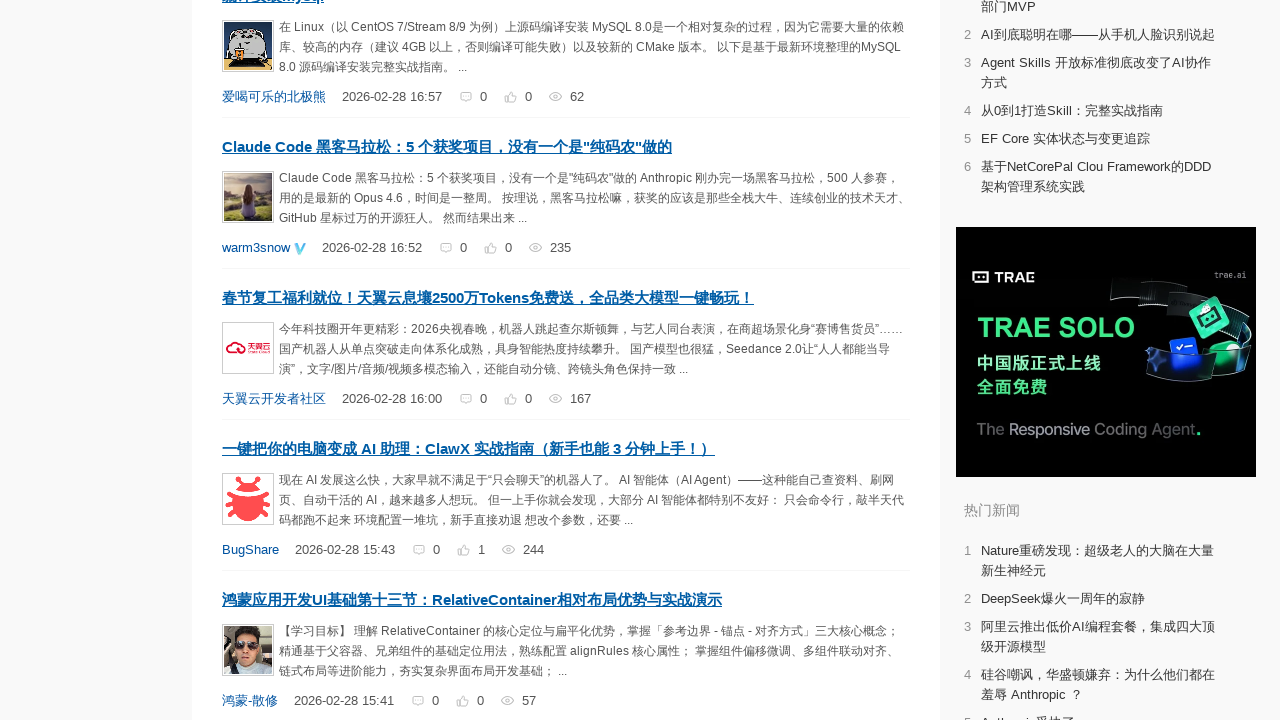

Scrolled page incrementally to position 1476px
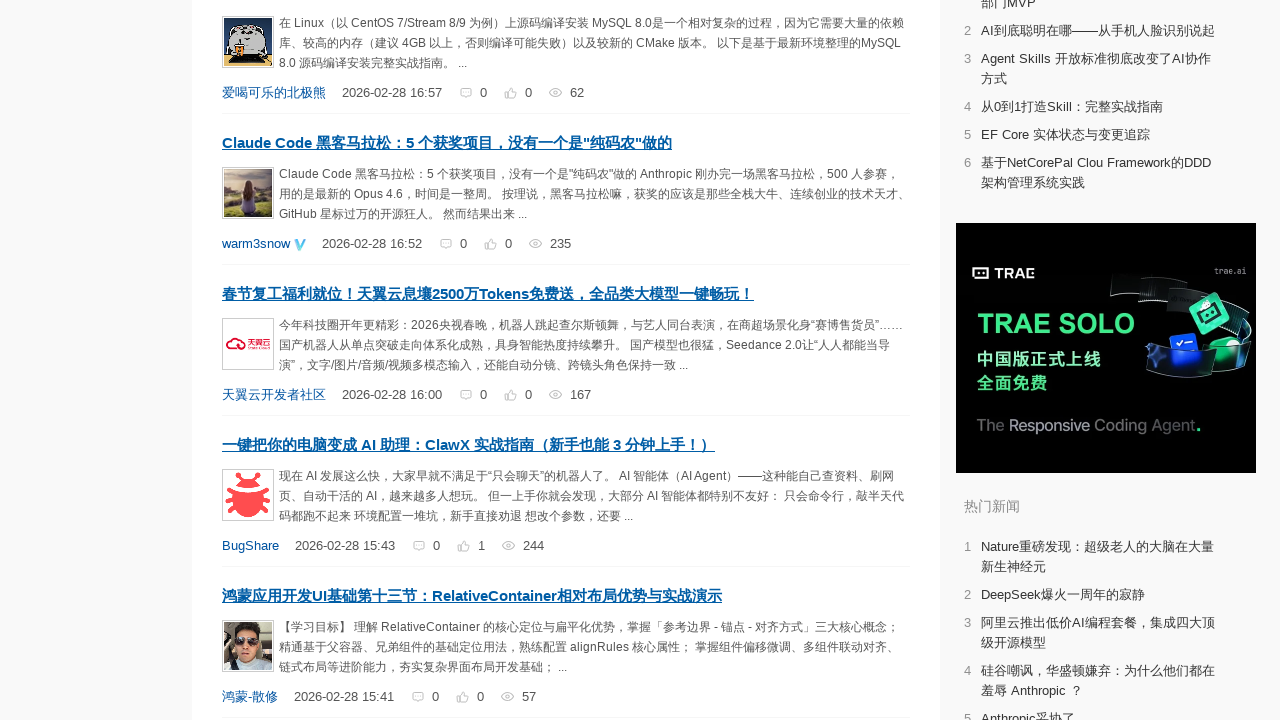

Scrolled page incrementally to position 1480px
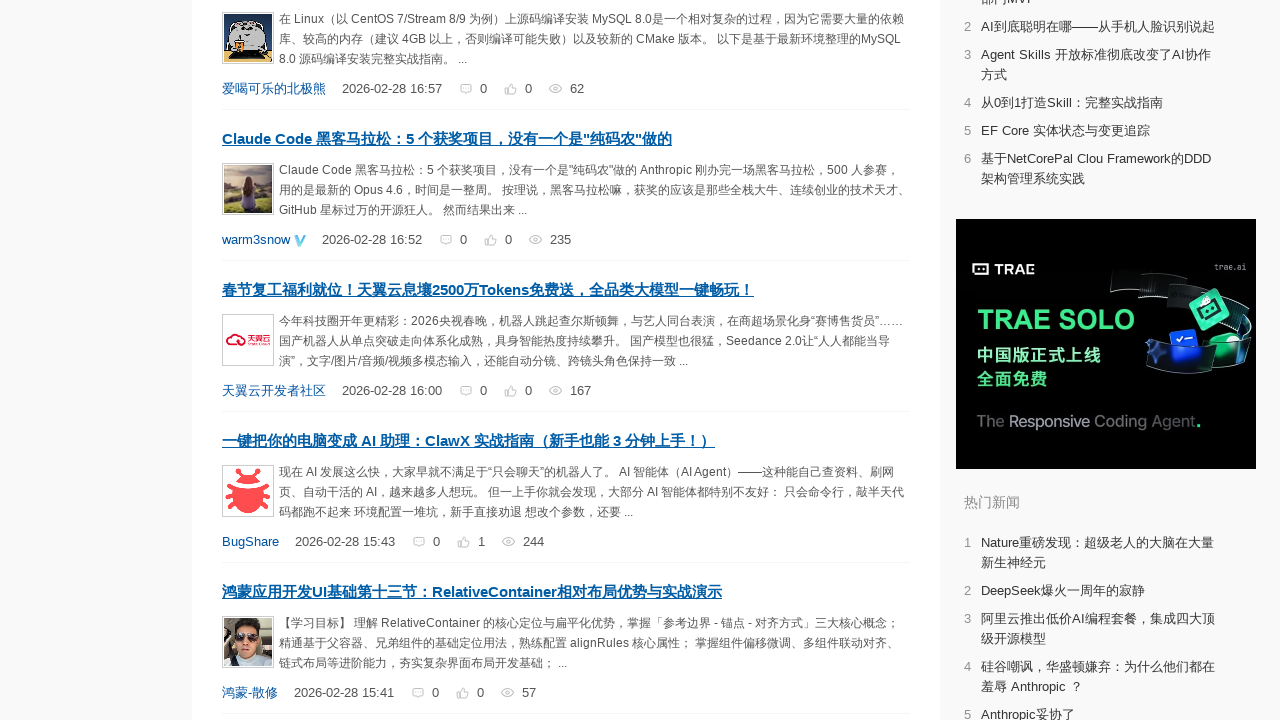

Scrolled page incrementally to position 1484px
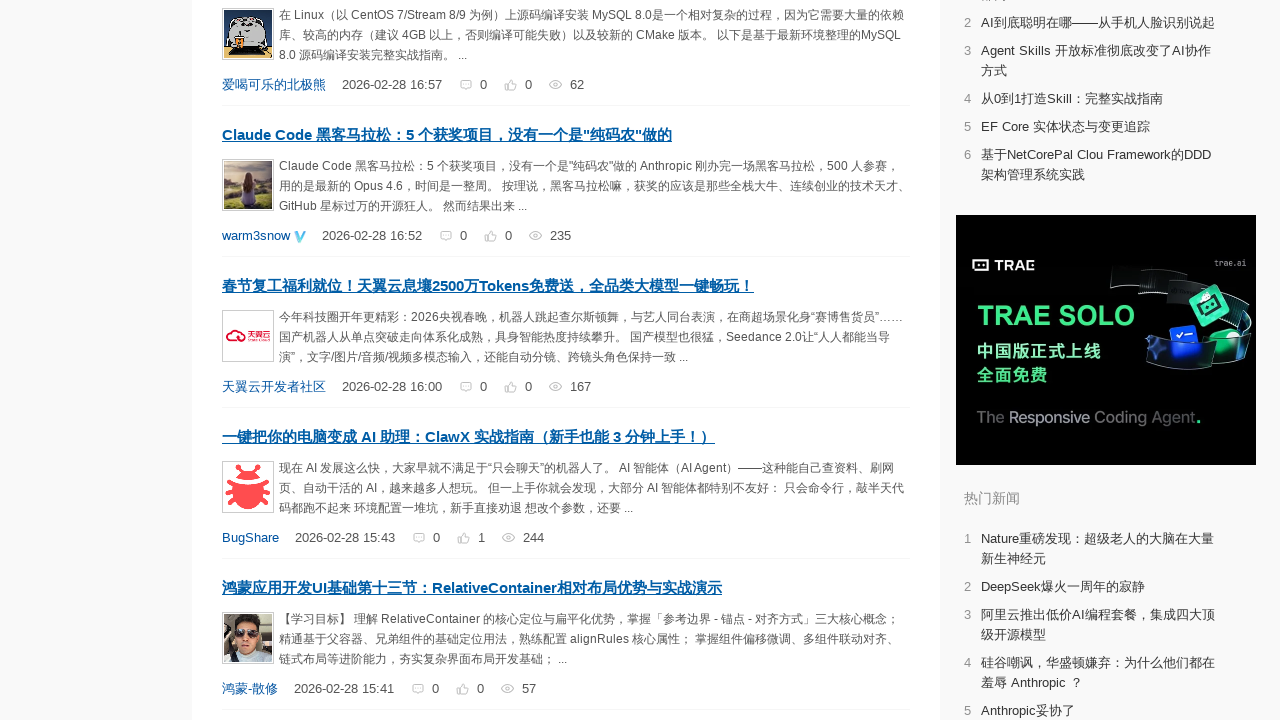

Scrolled page incrementally to position 1488px
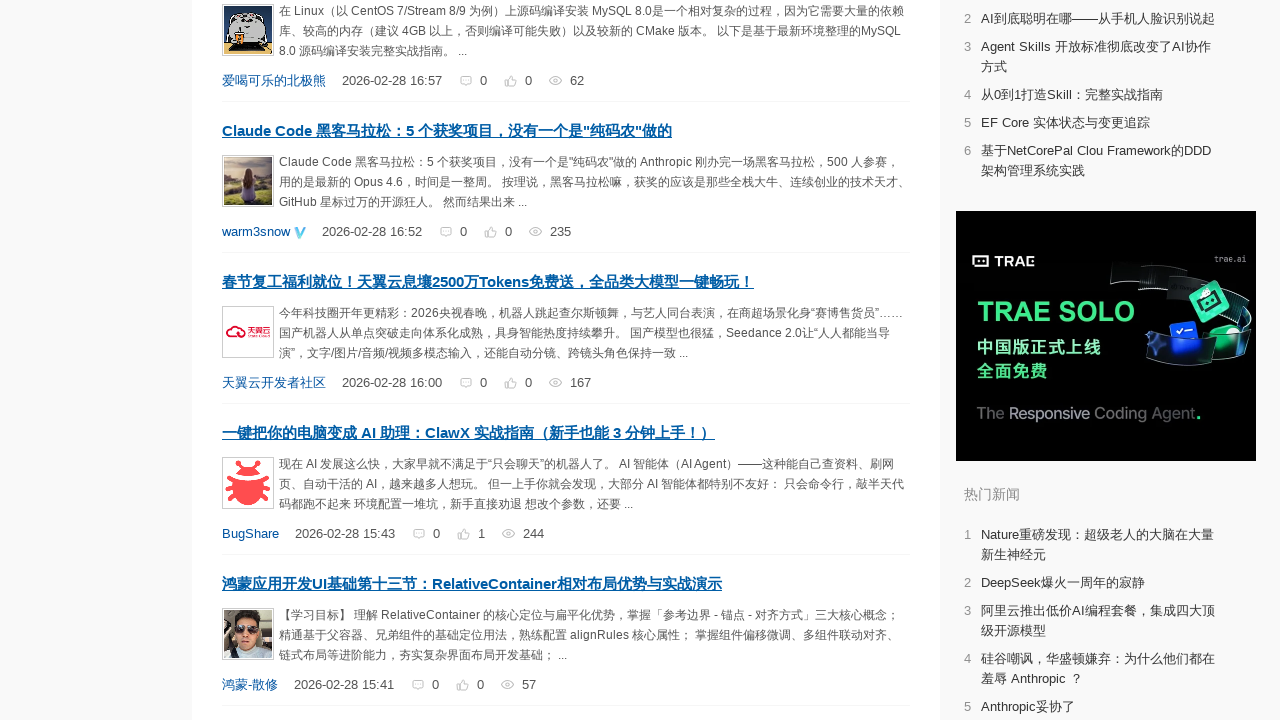

Scrolled page incrementally to position 1492px
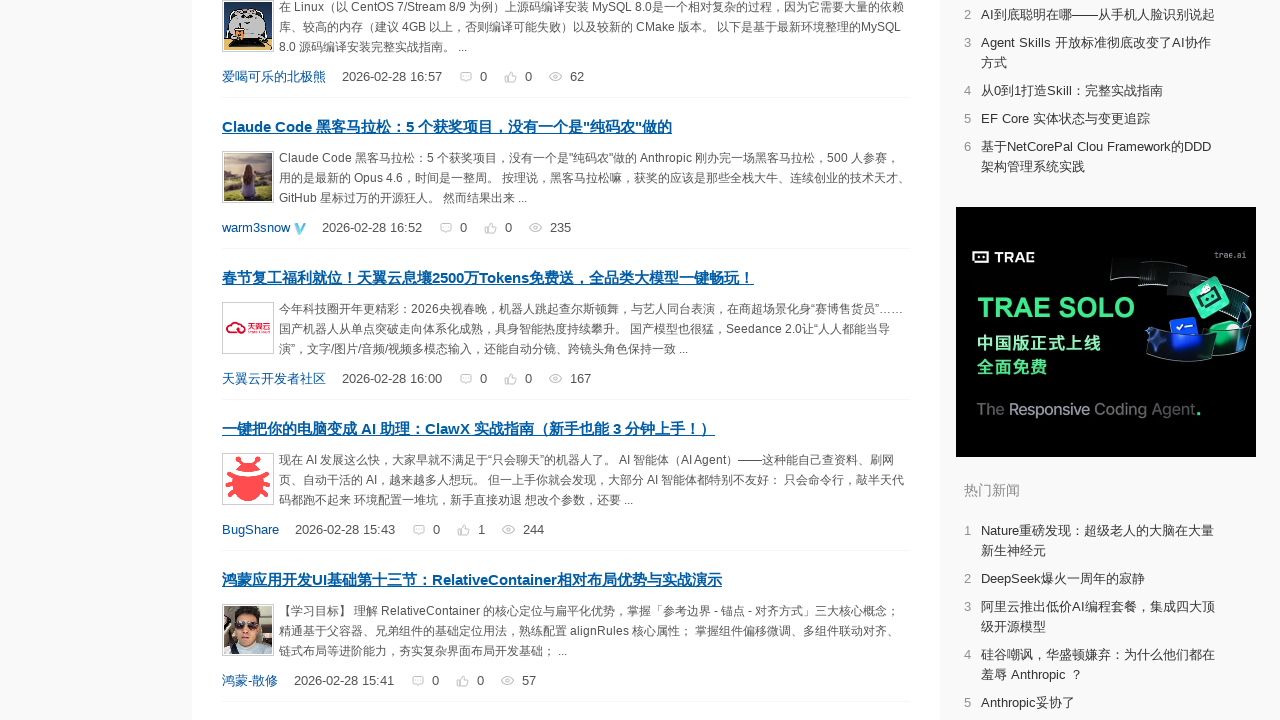

Scrolled page incrementally to position 1496px
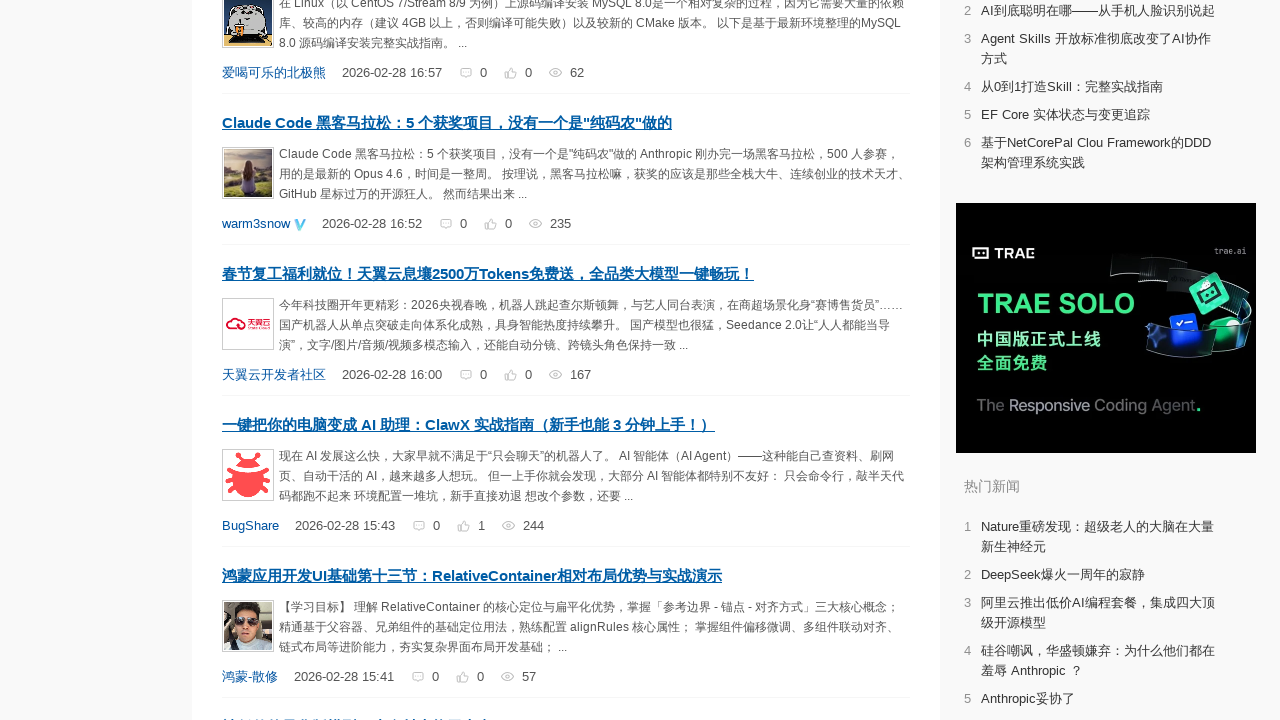

Scrolled page incrementally to position 1500px
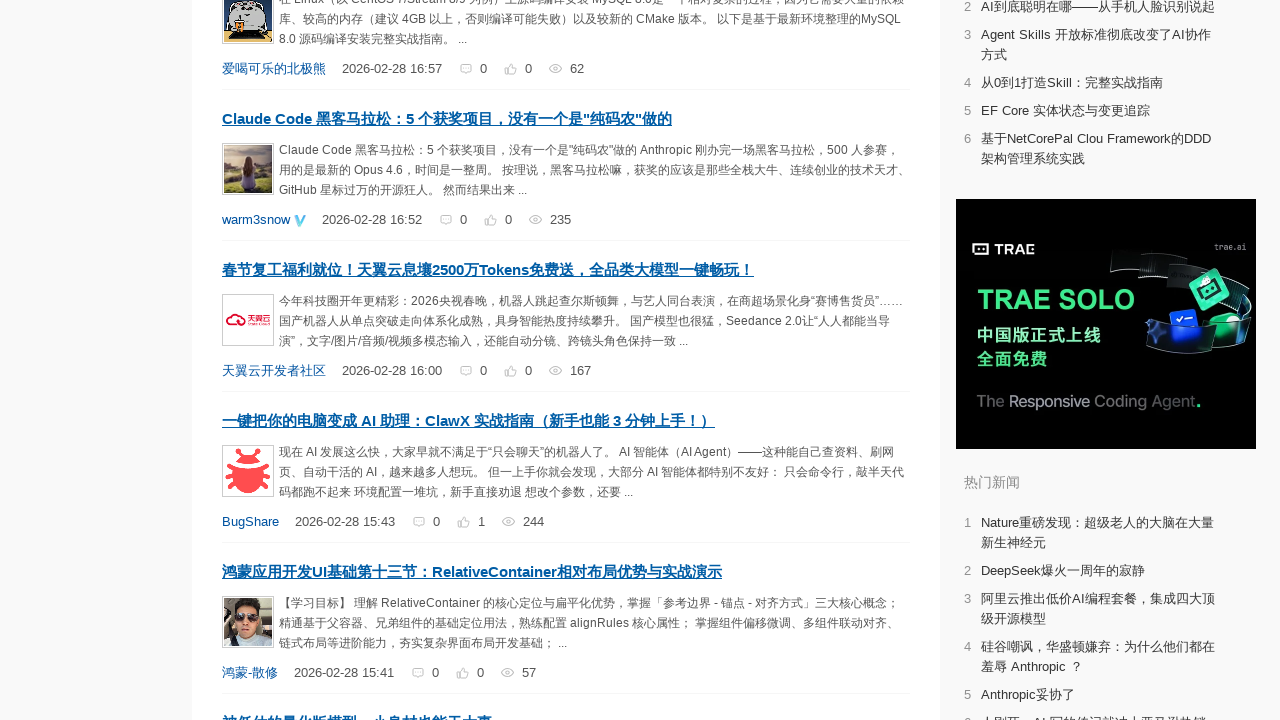

Scrolled page incrementally to position 1504px
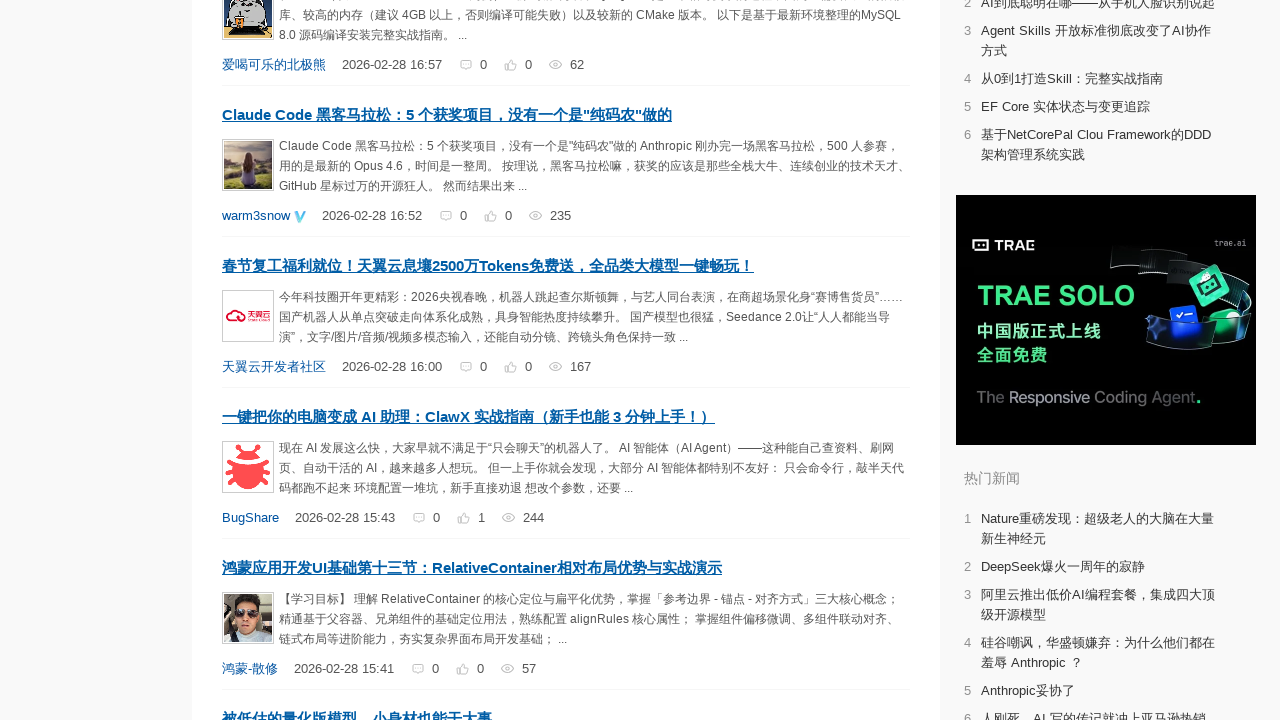

Scrolled page incrementally to position 1508px
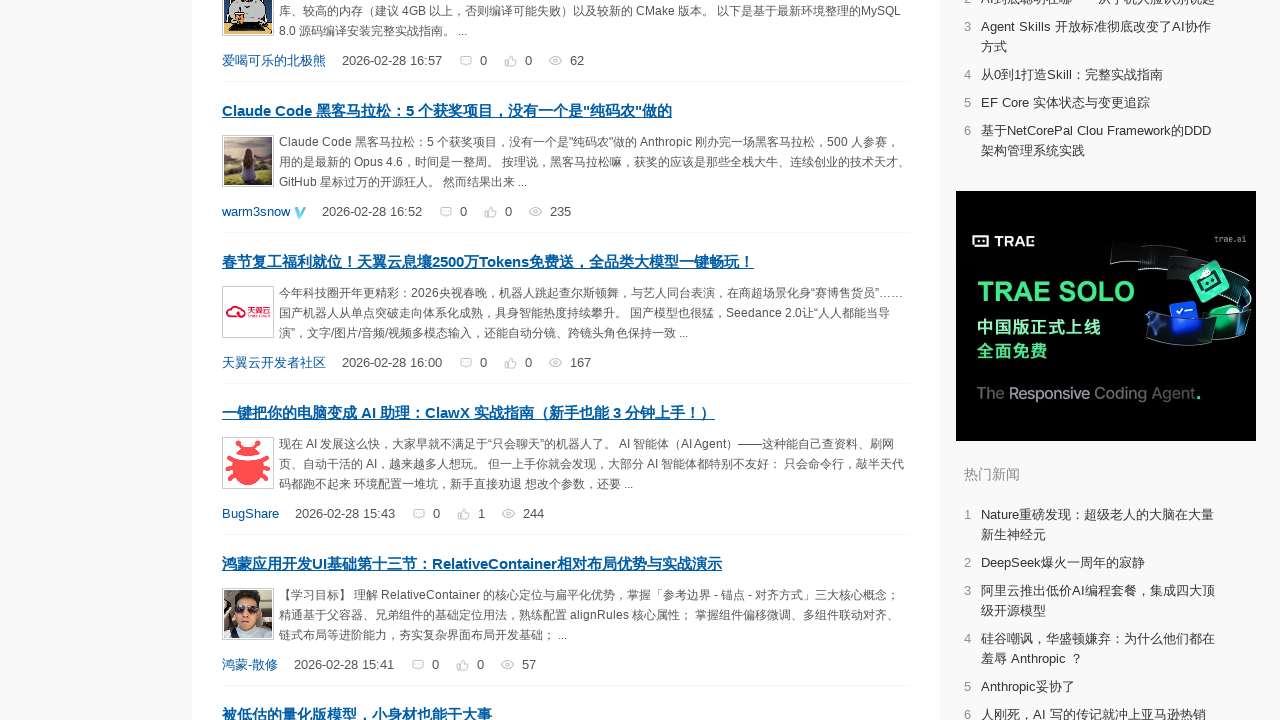

Scrolled page incrementally to position 1512px
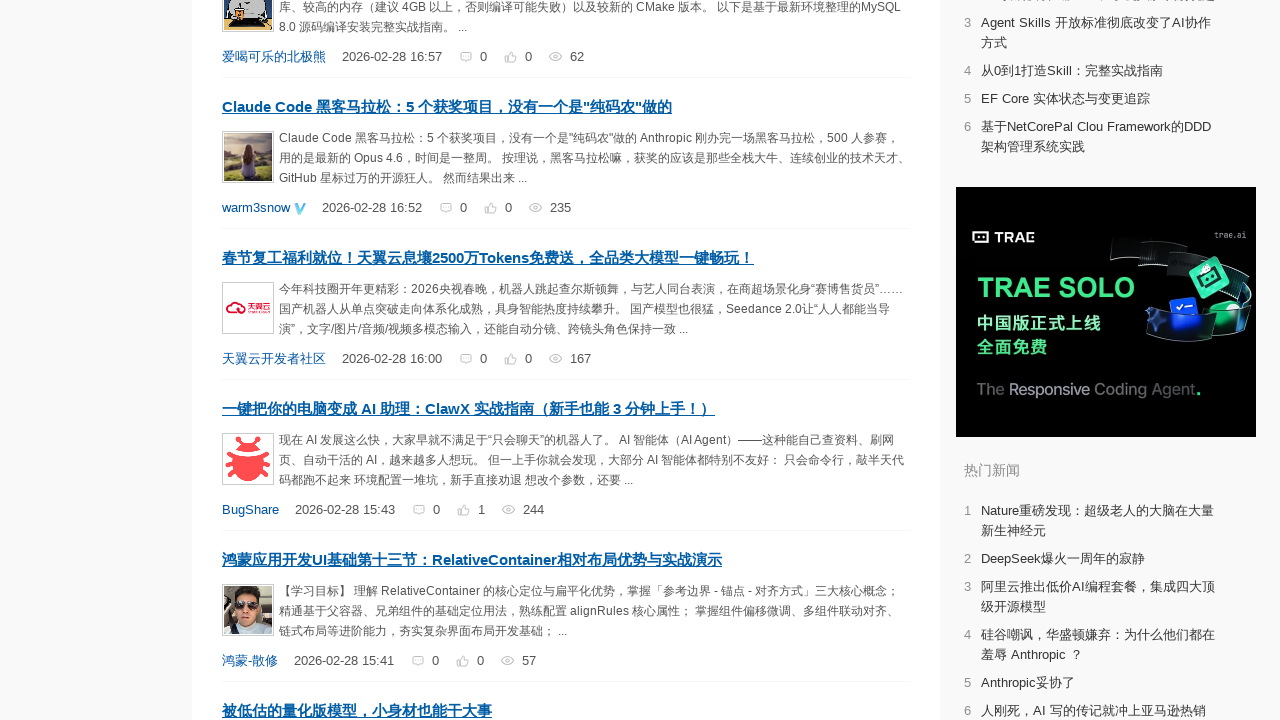

Scrolled page incrementally to position 1516px
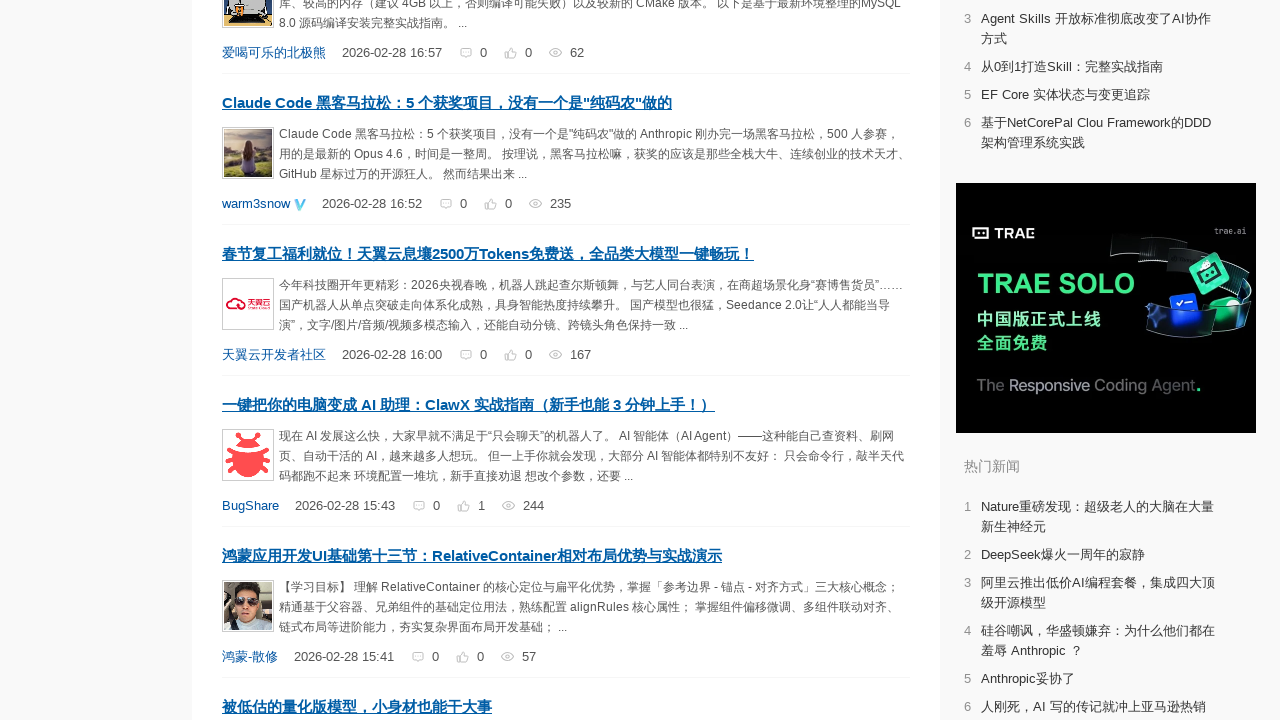

Scrolled page incrementally to position 1520px
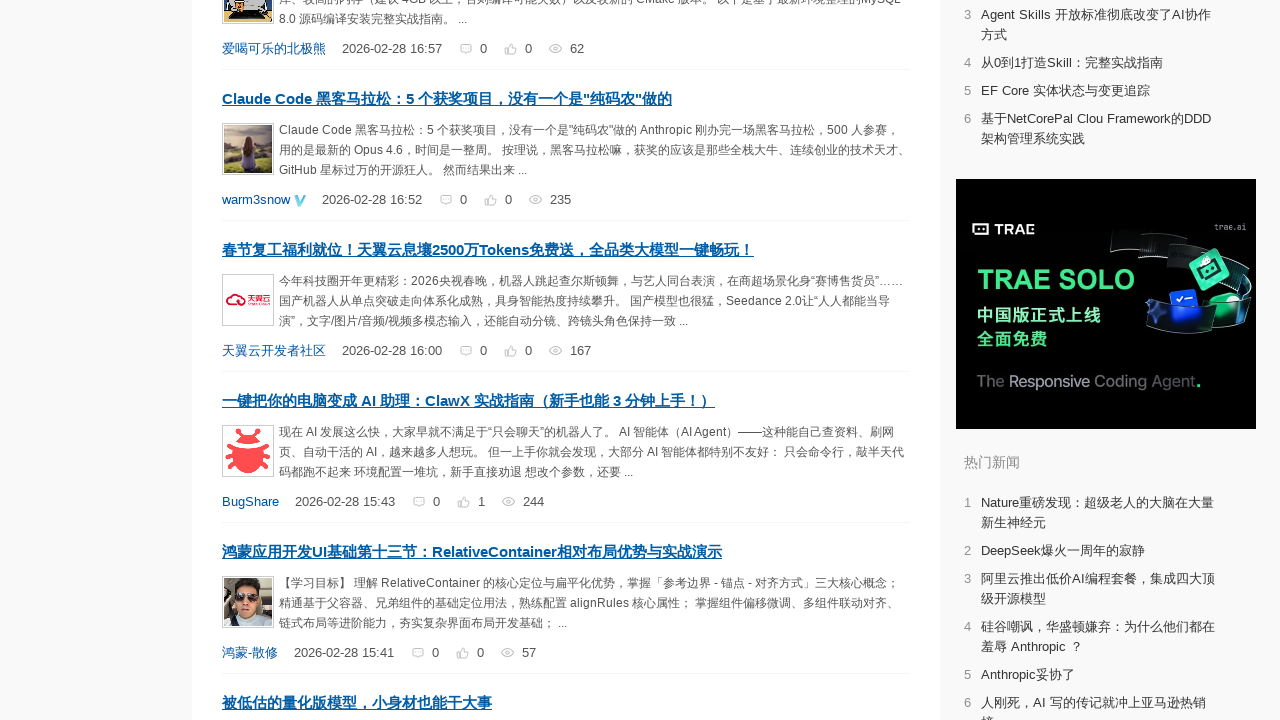

Scrolled page incrementally to position 1524px
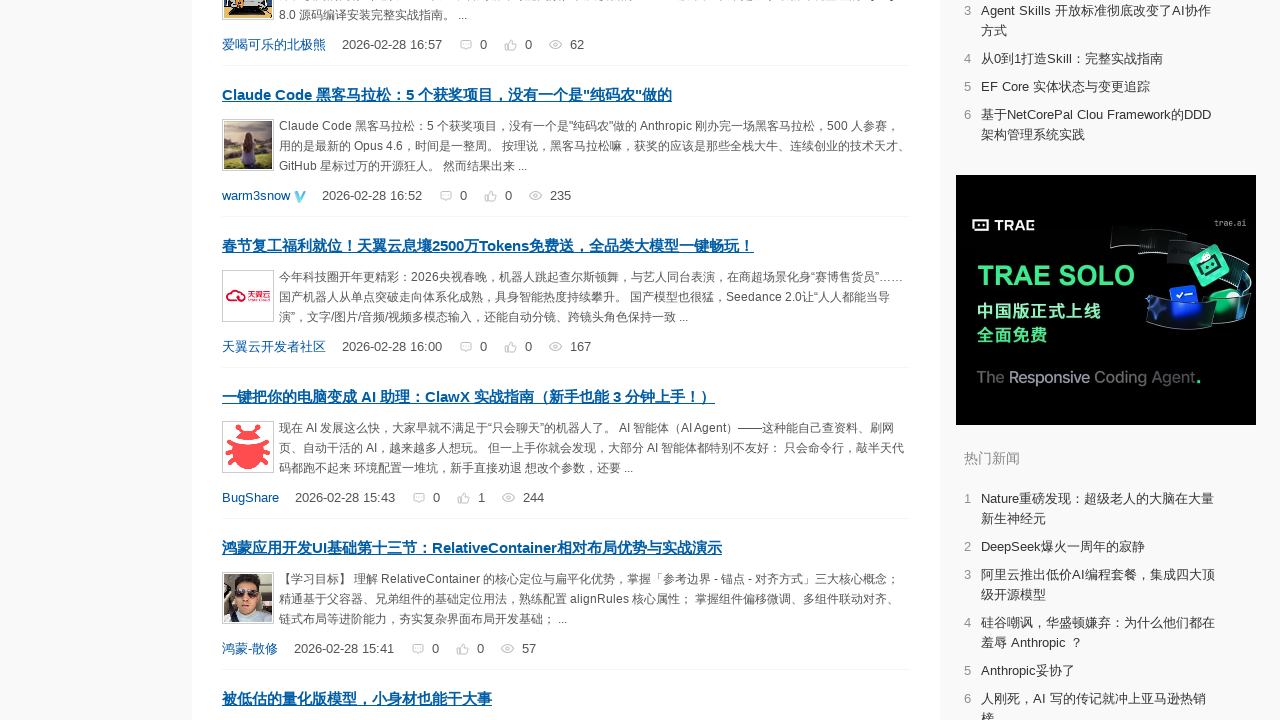

Scrolled page incrementally to position 1528px
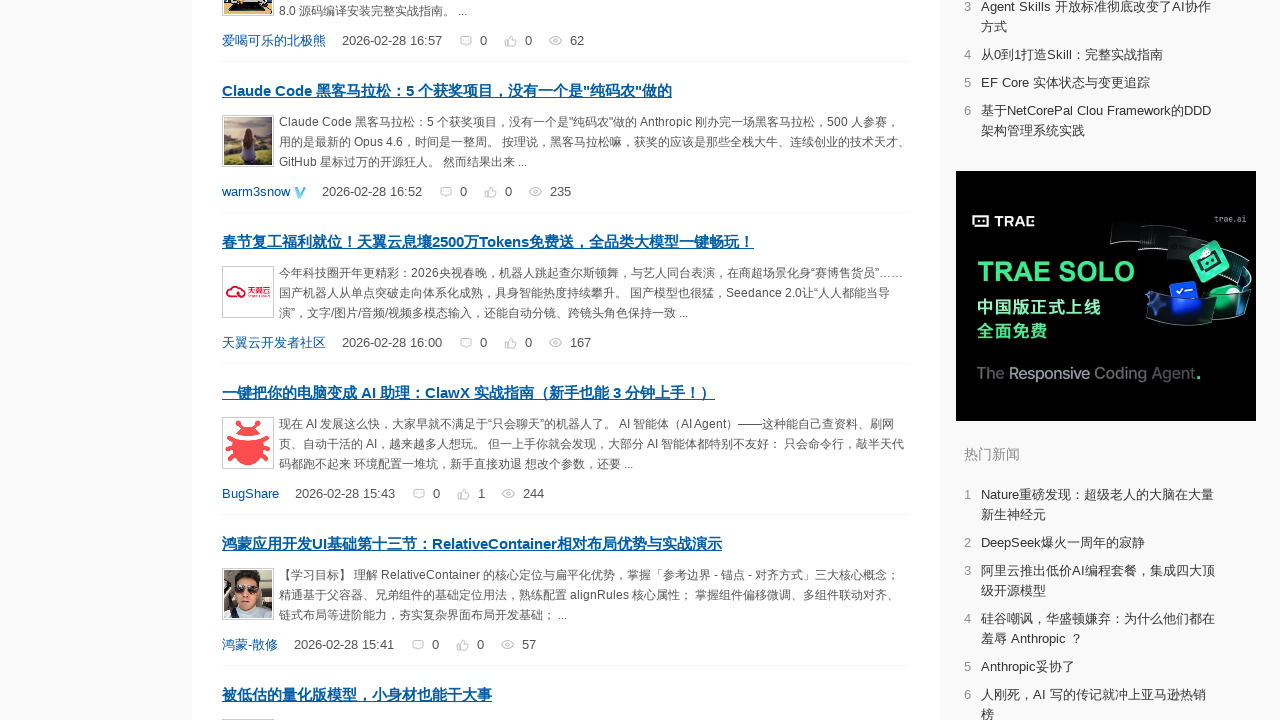

Scrolled page incrementally to position 1532px
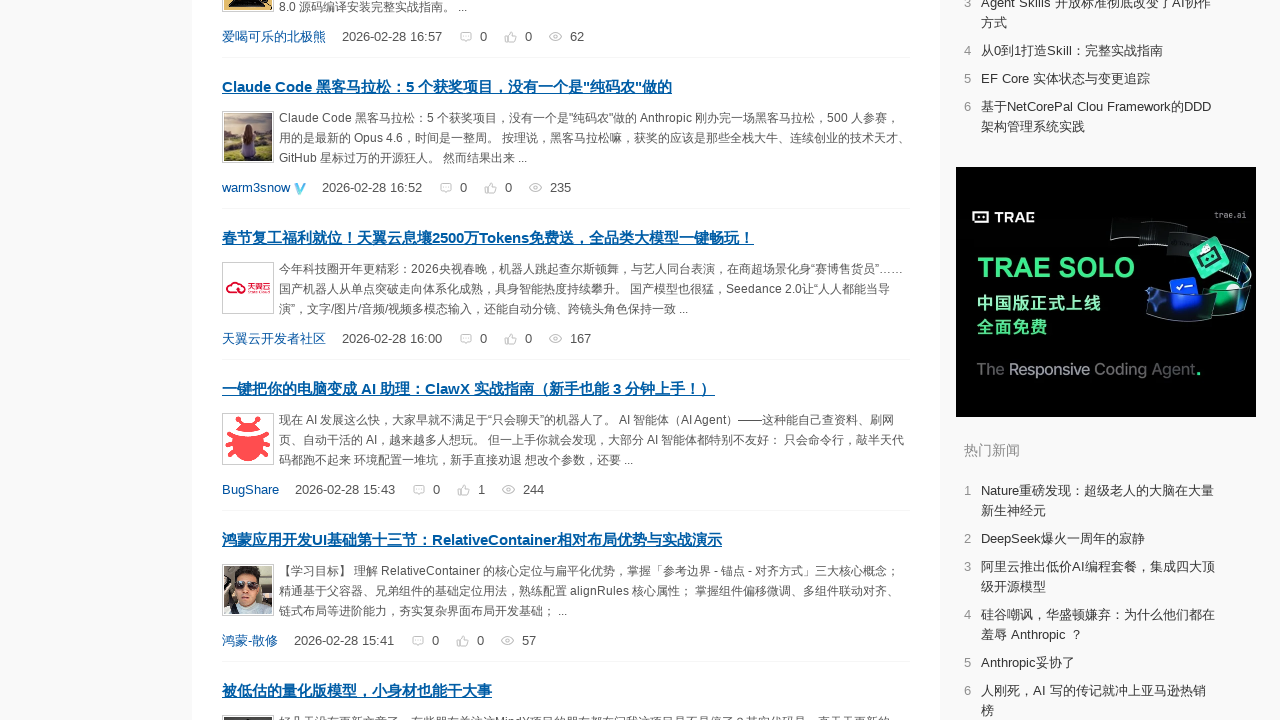

Scrolled page incrementally to position 1536px
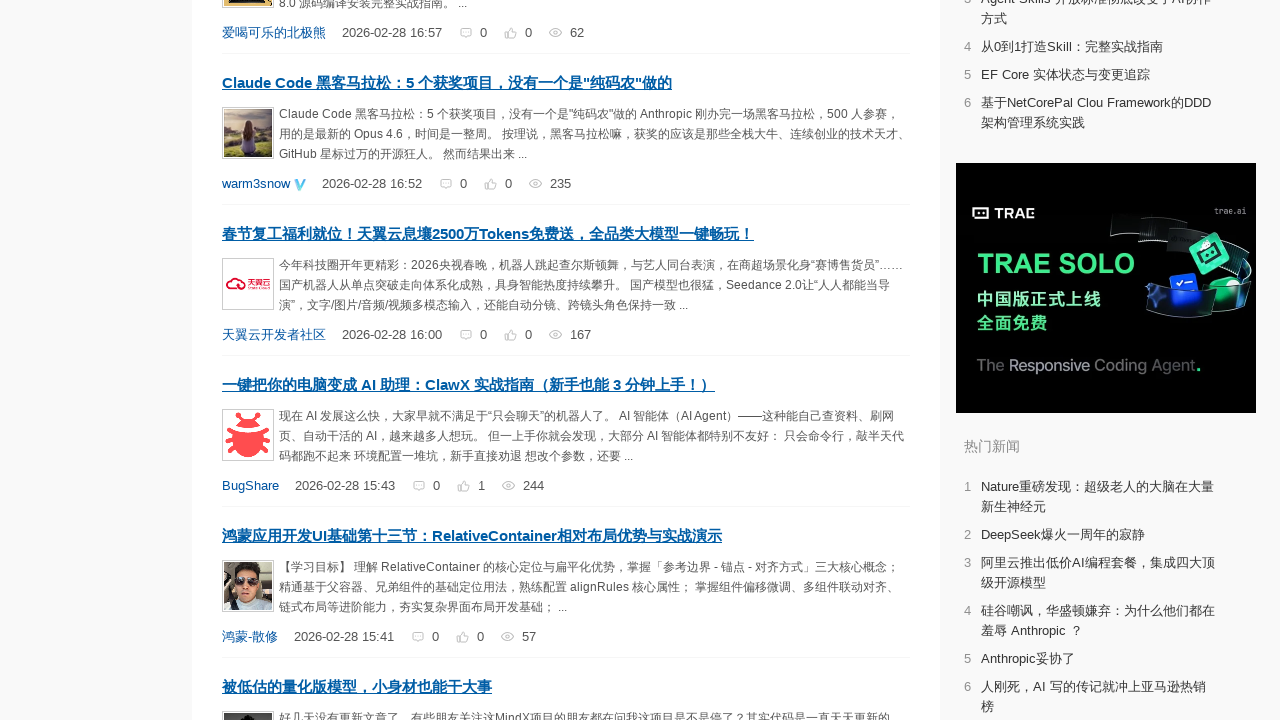

Scrolled page incrementally to position 1540px
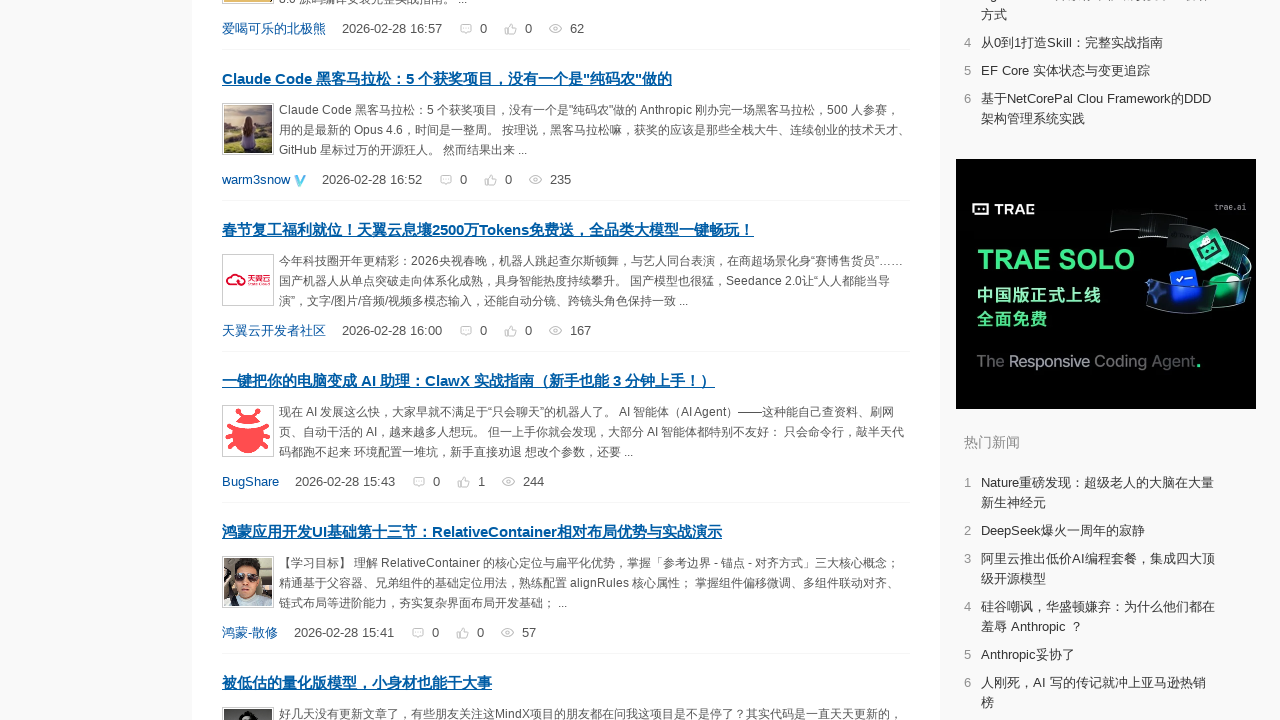

Scrolled page incrementally to position 1544px
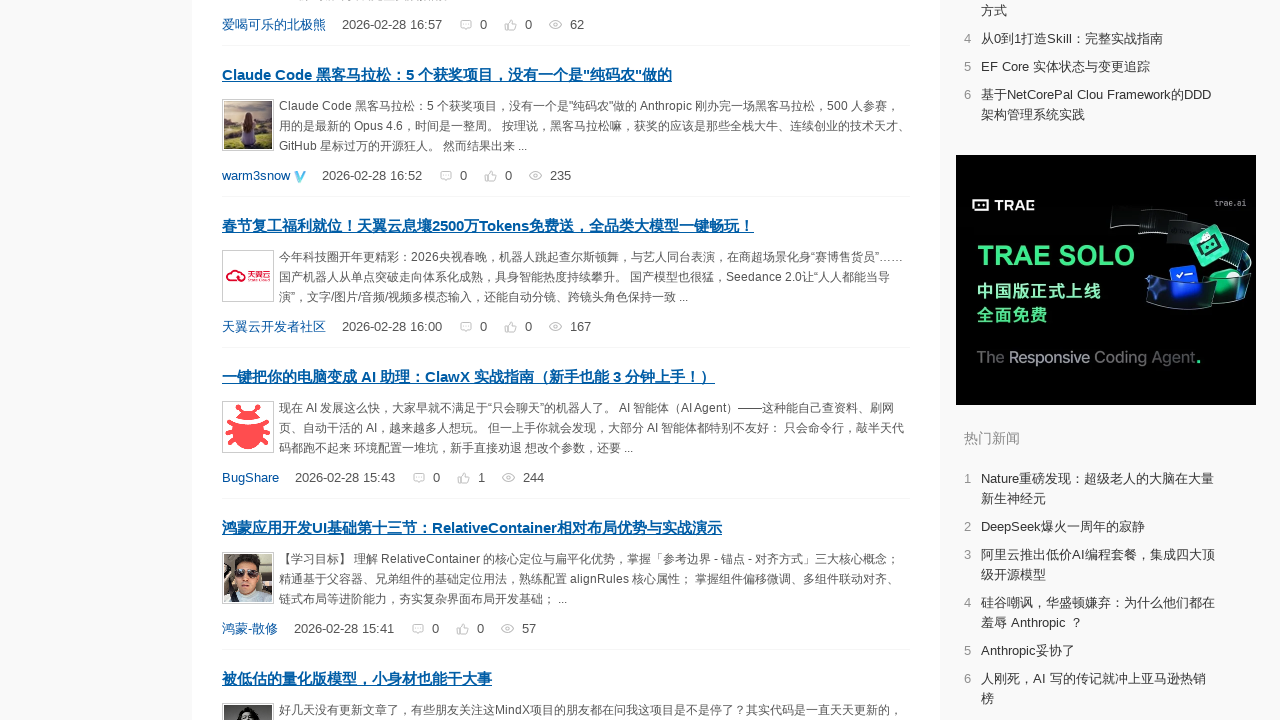

Scrolled page incrementally to position 1548px
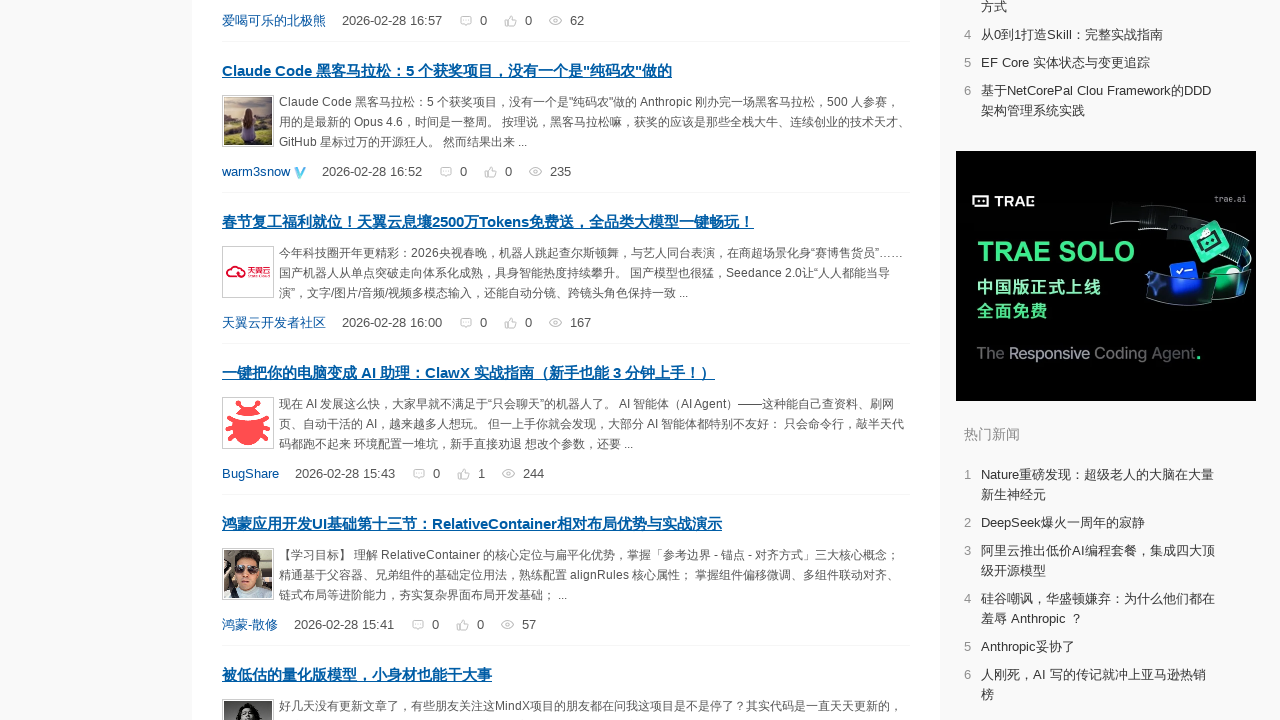

Scrolled page incrementally to position 1552px
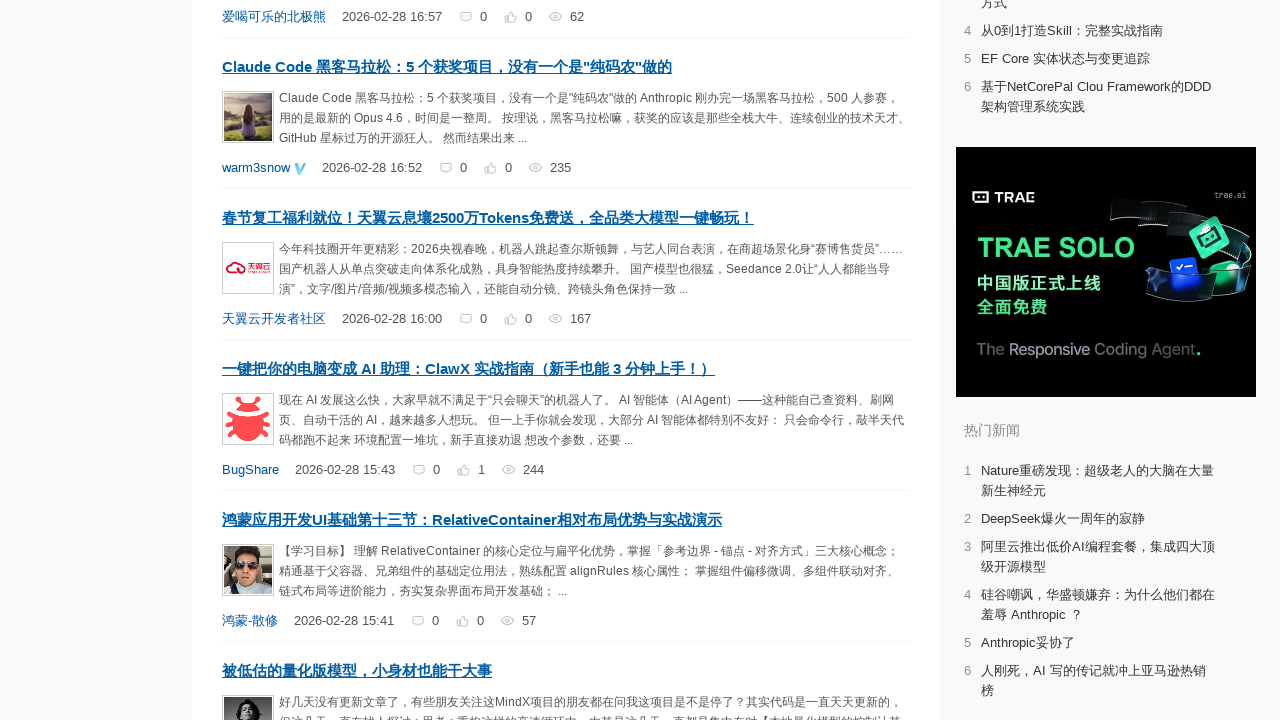

Scrolled page incrementally to position 1556px
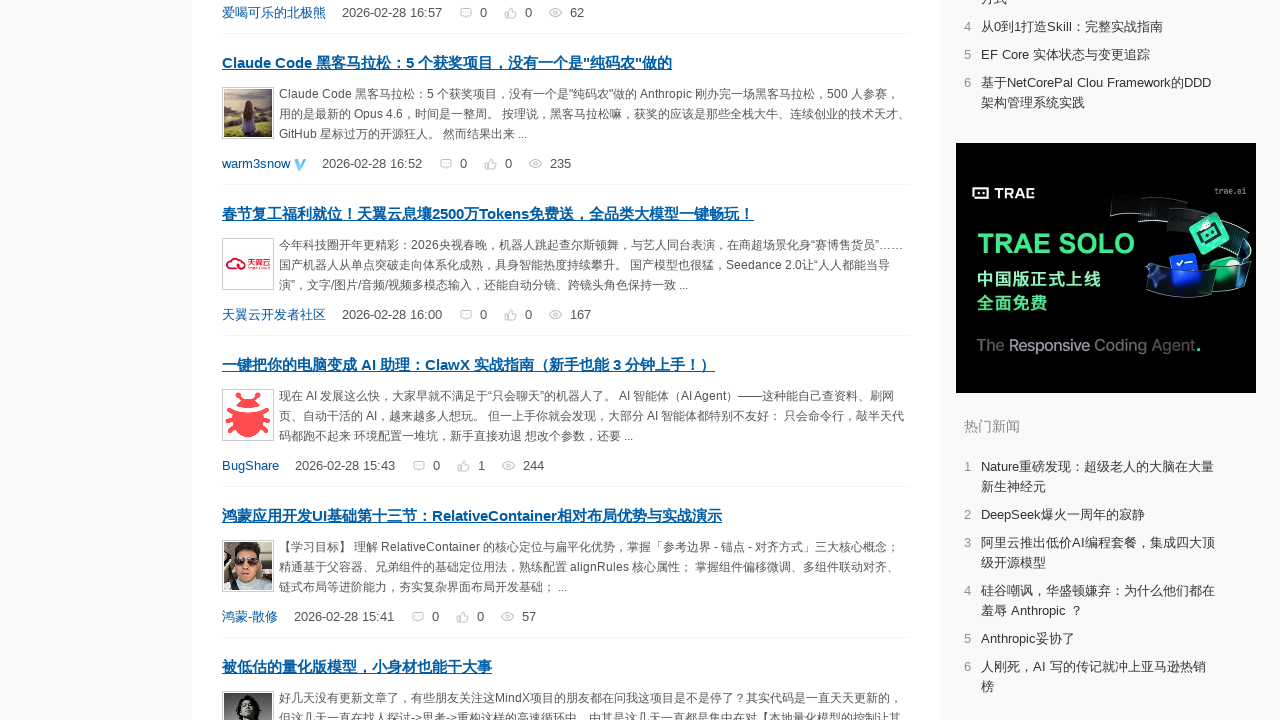

Scrolled page incrementally to position 1560px
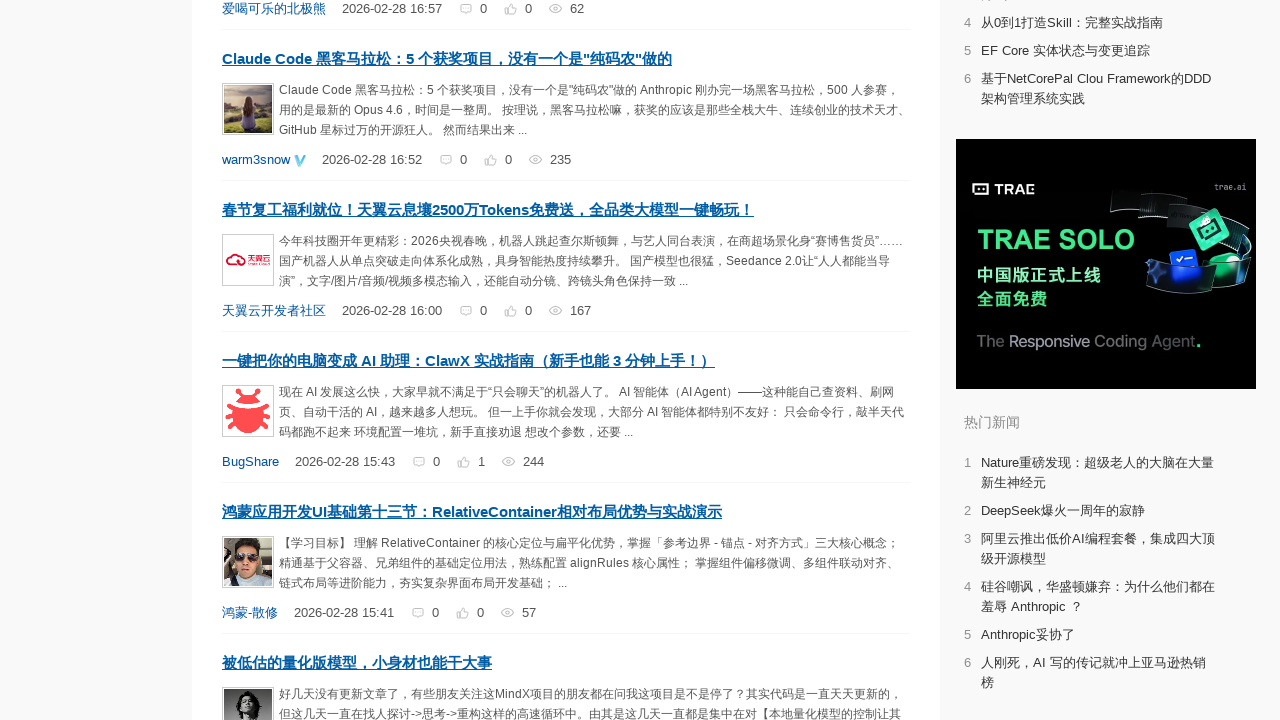

Scrolled page incrementally to position 1564px
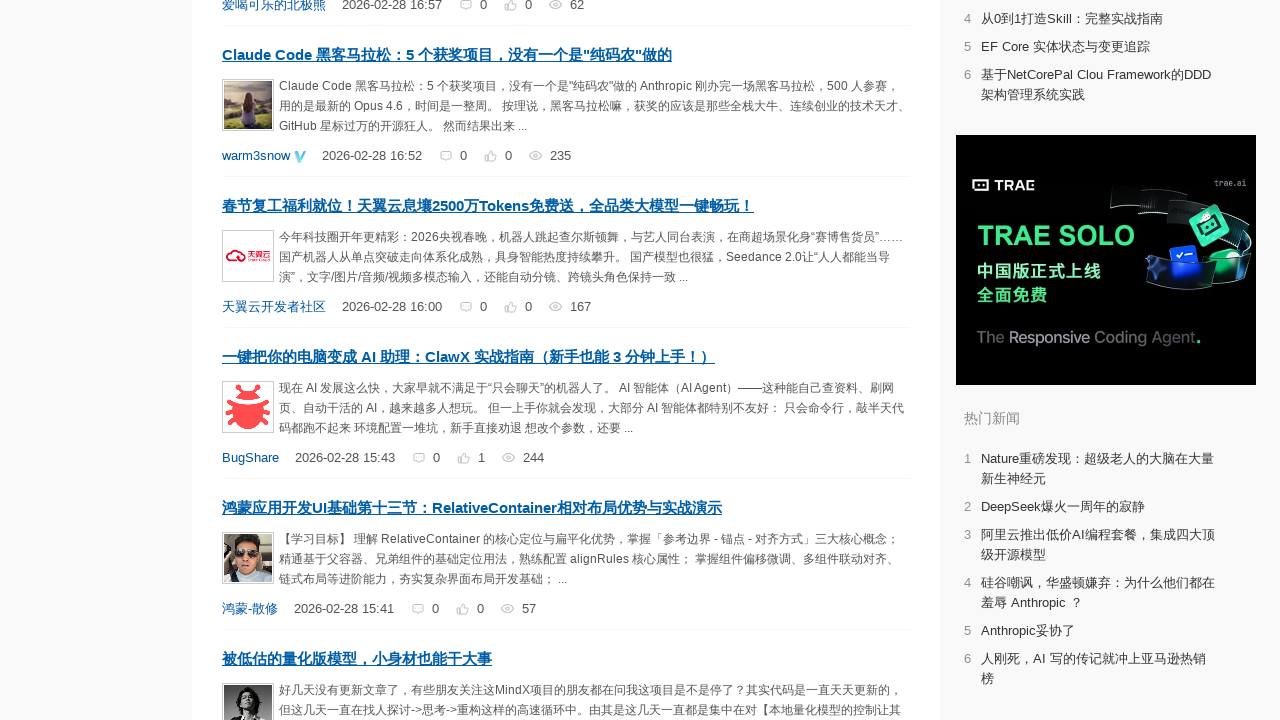

Scrolled page incrementally to position 1568px
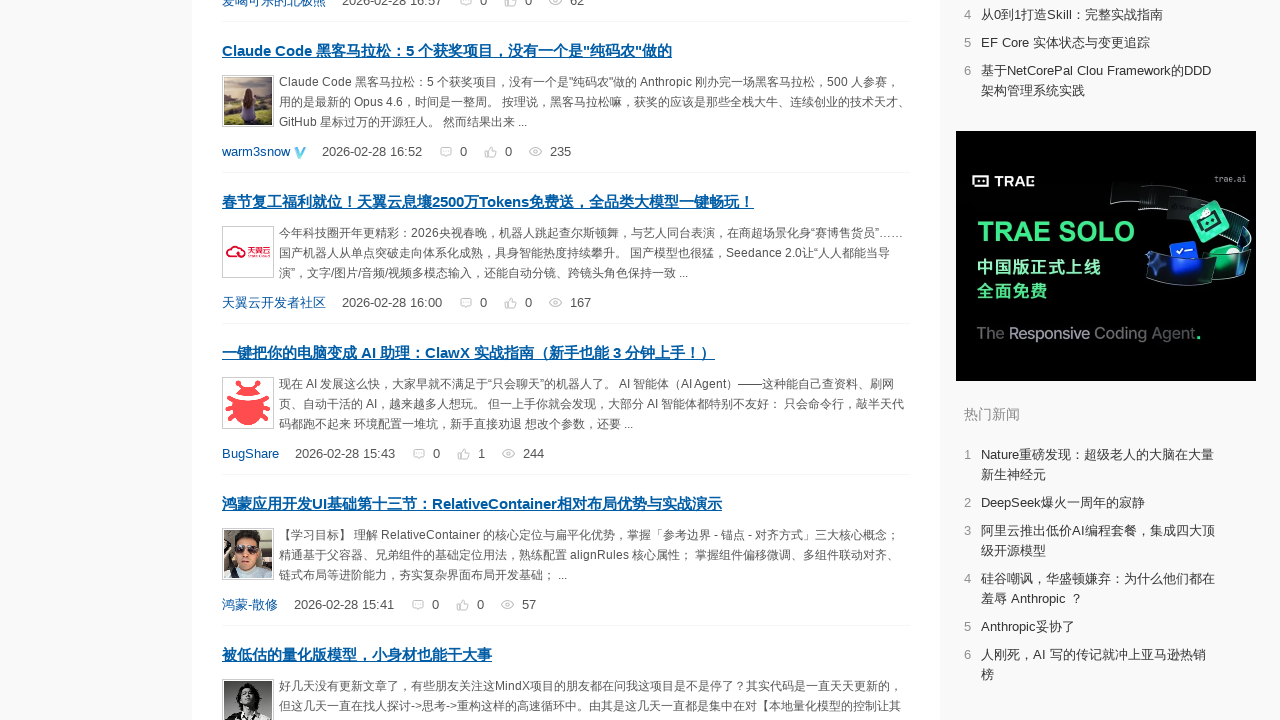

Scrolled page incrementally to position 1572px
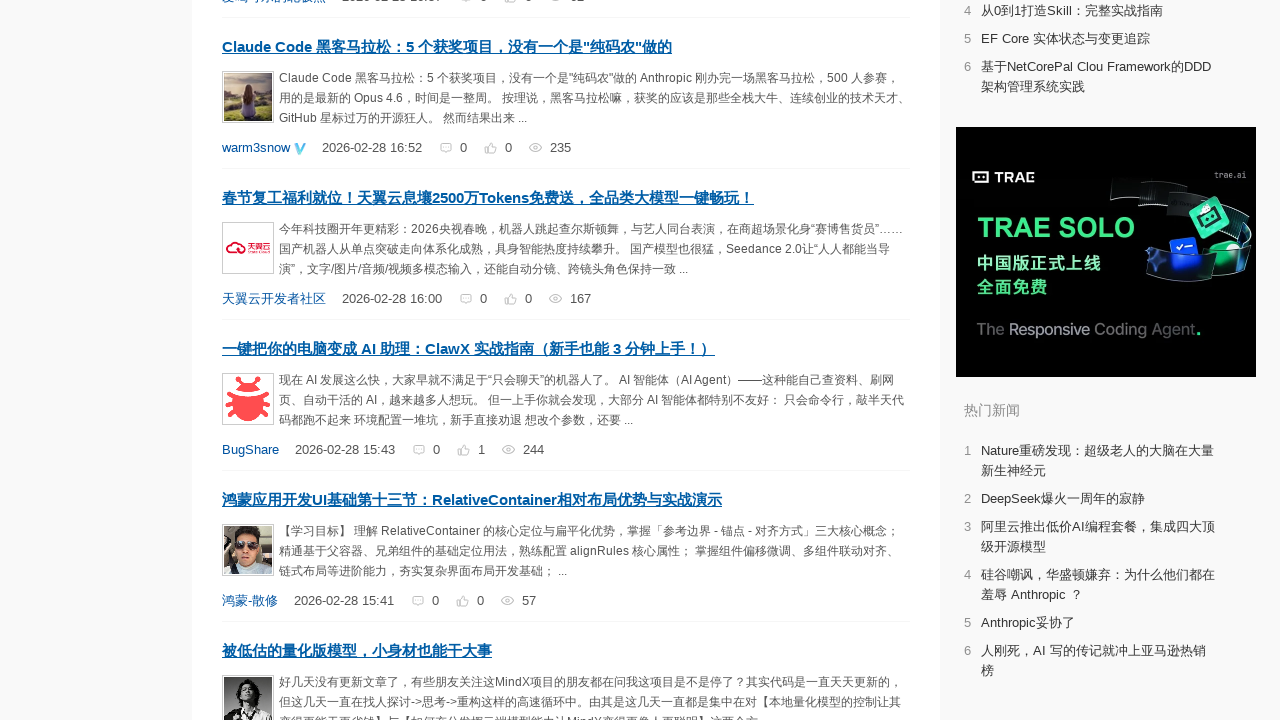

Scrolled page incrementally to position 1576px
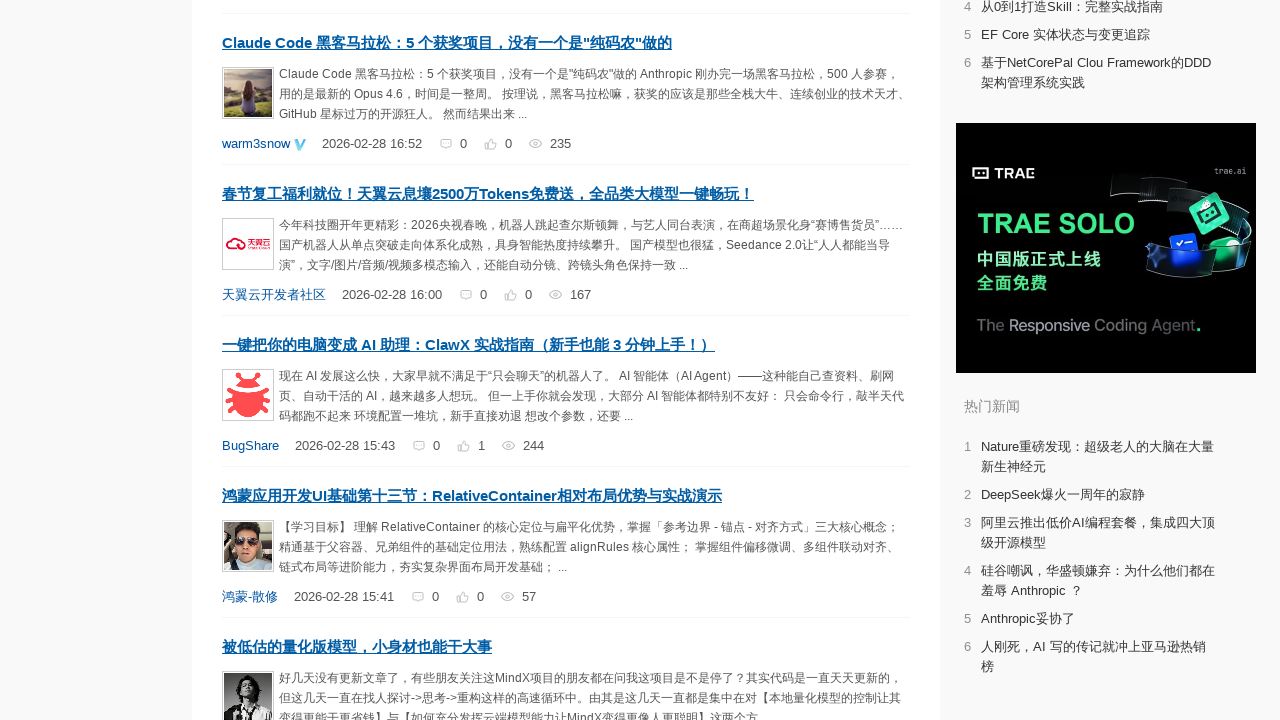

Scrolled page incrementally to position 1580px
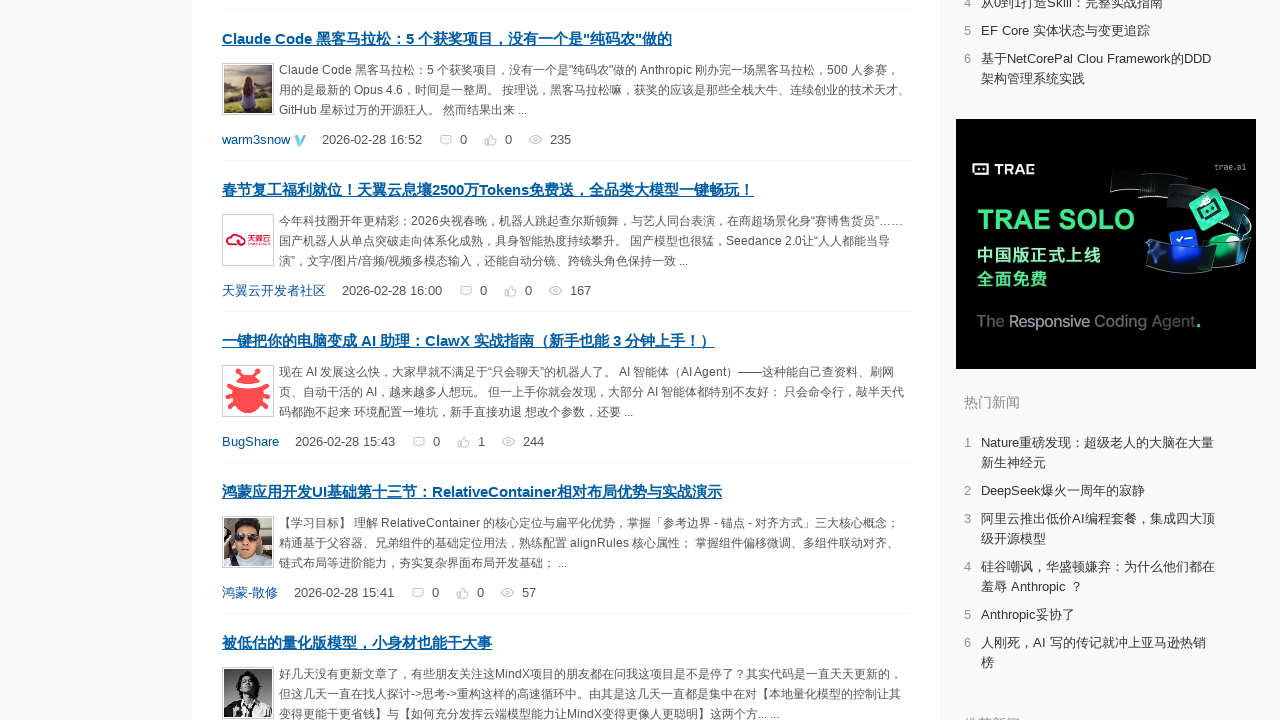

Scrolled page incrementally to position 1584px
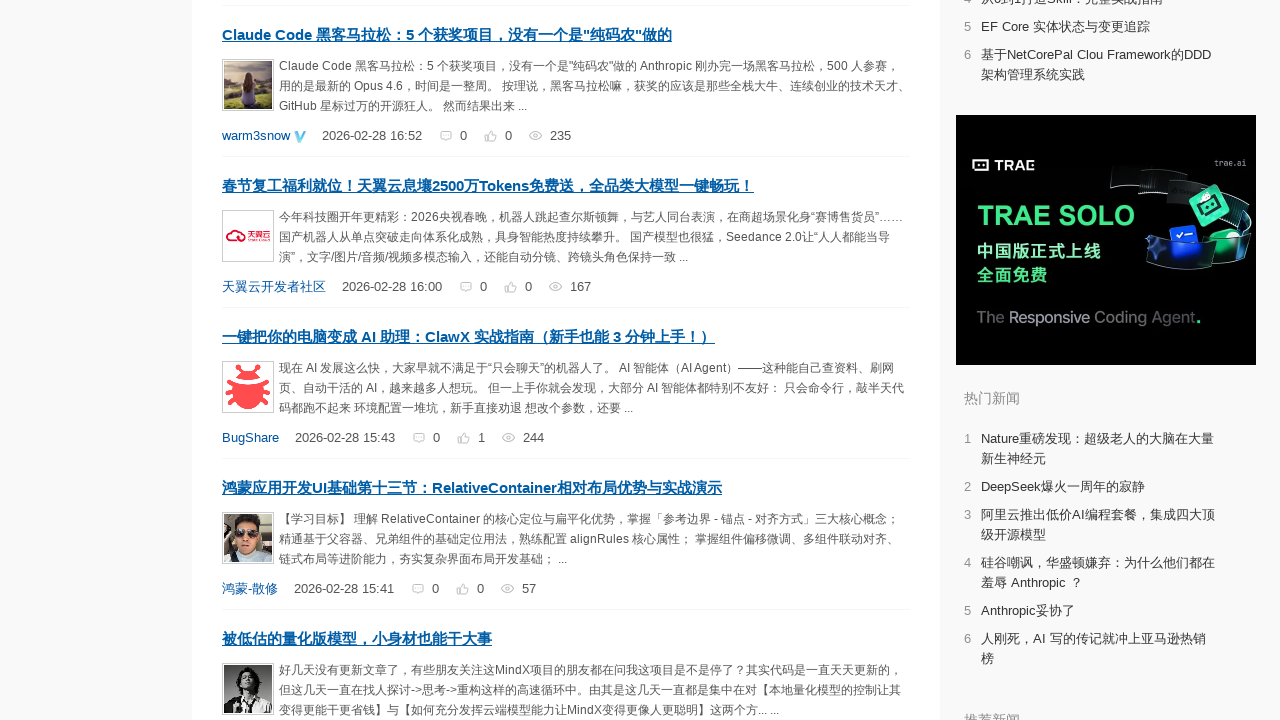

Scrolled page incrementally to position 1588px
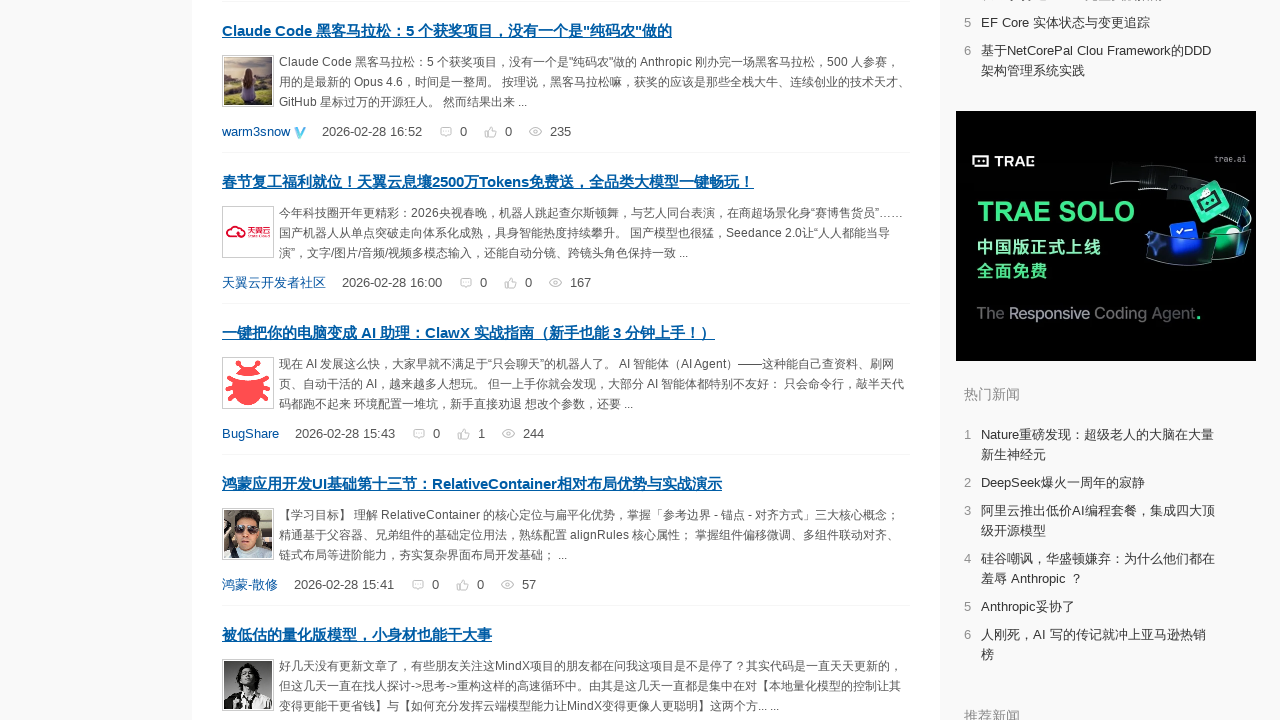

Scrolled page incrementally to position 1592px
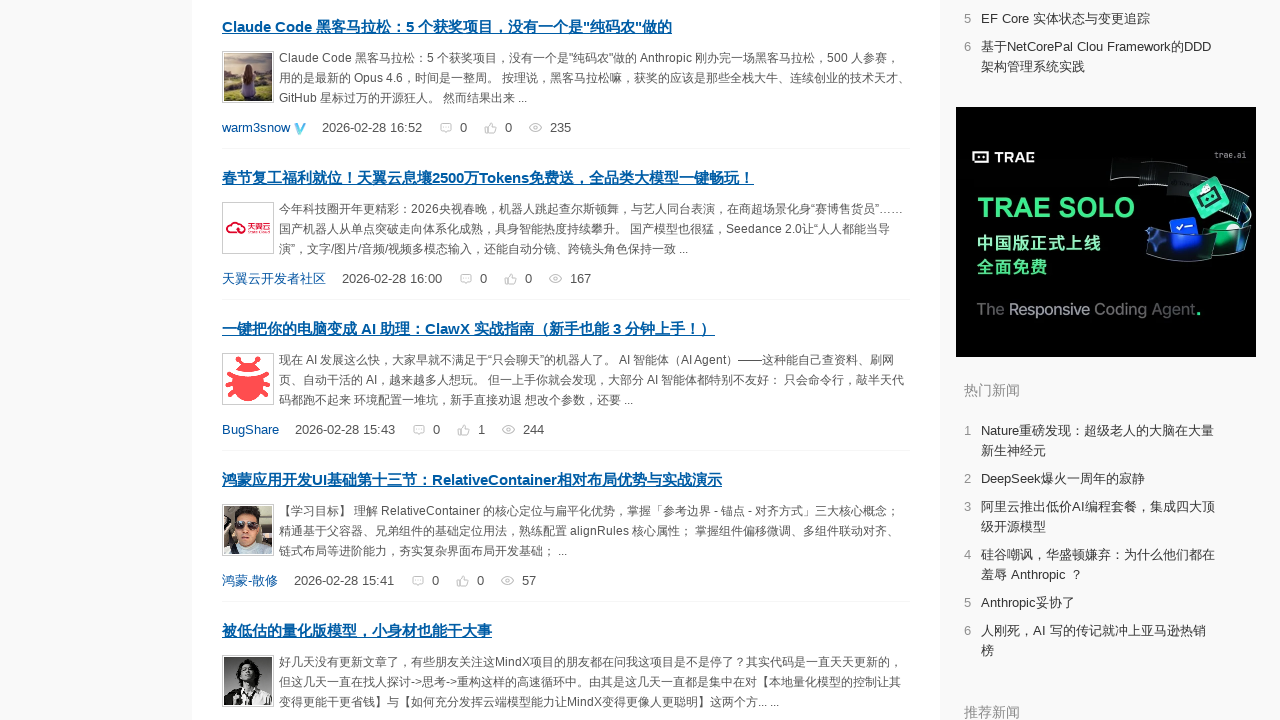

Scrolled page incrementally to position 1596px
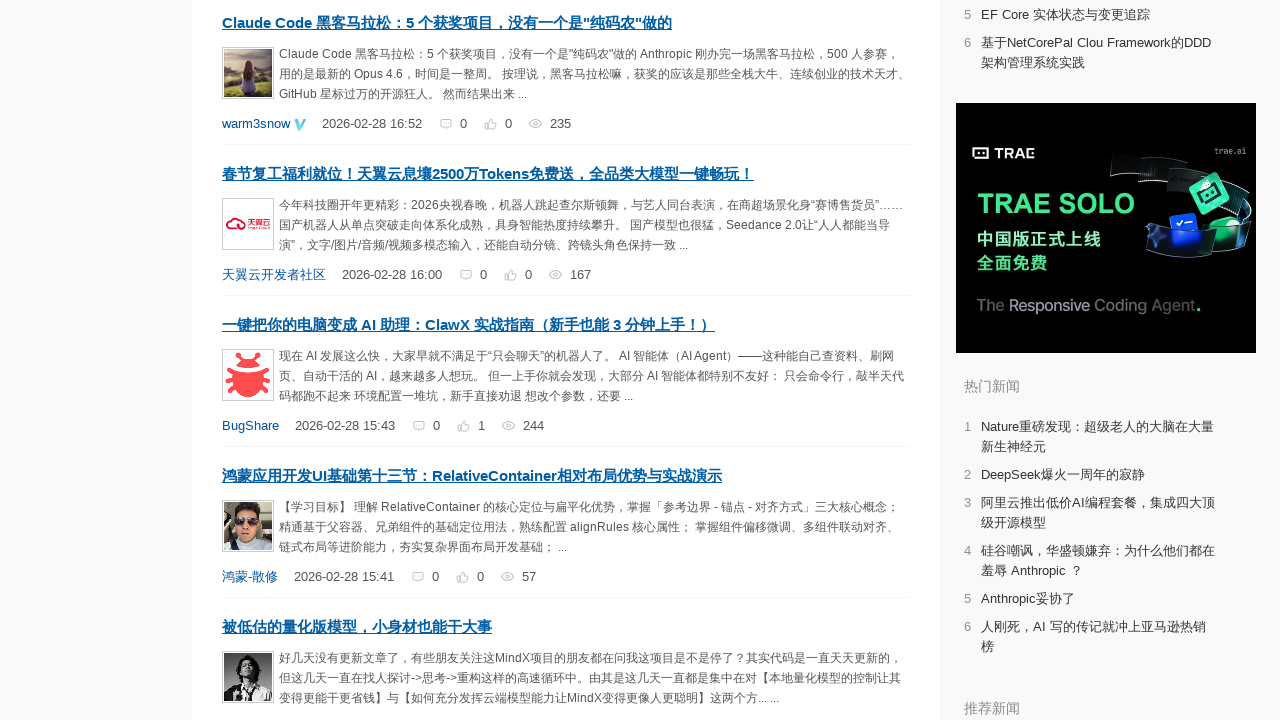

Scrolled page incrementally to position 1600px
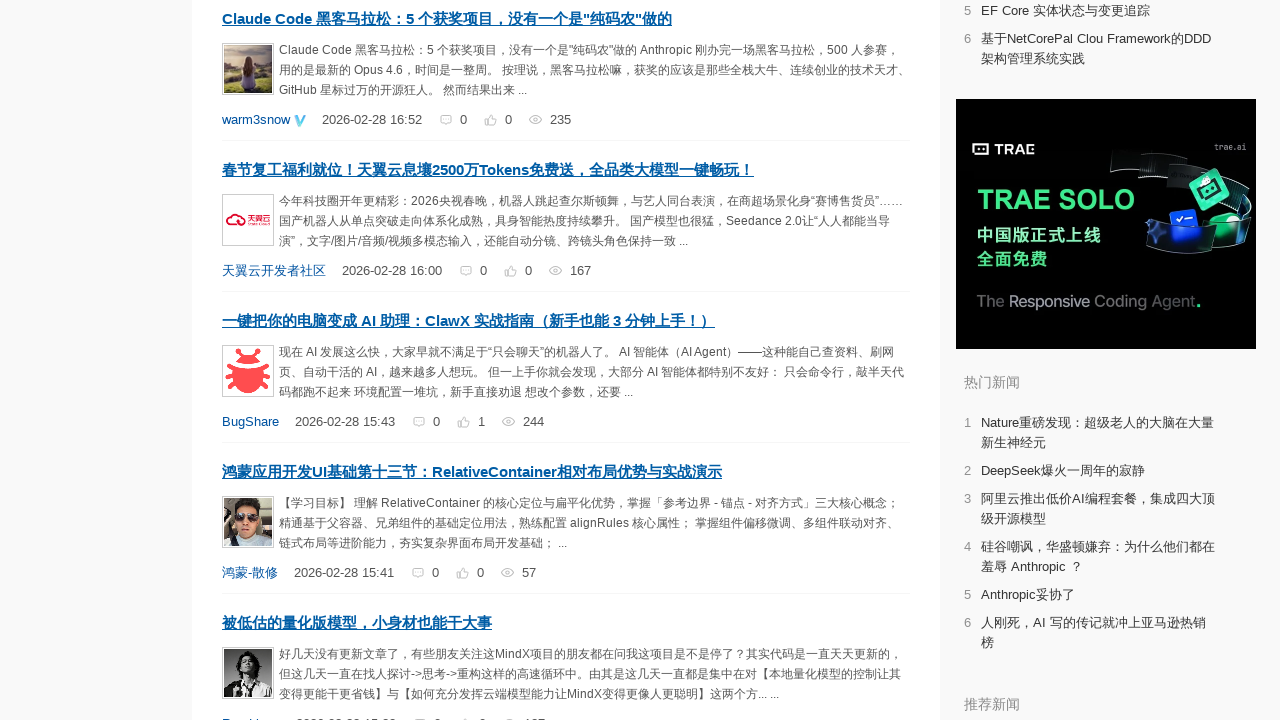

Scrolled page incrementally to position 1604px
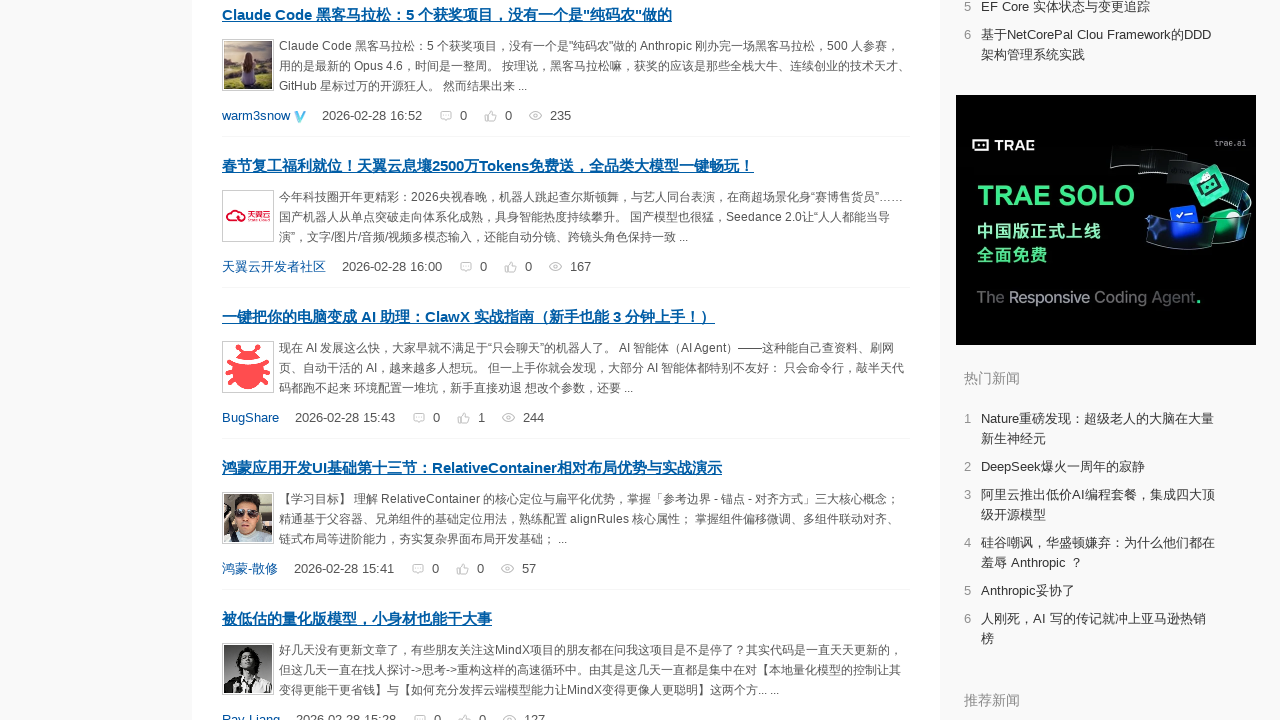

Scrolled page incrementally to position 1608px
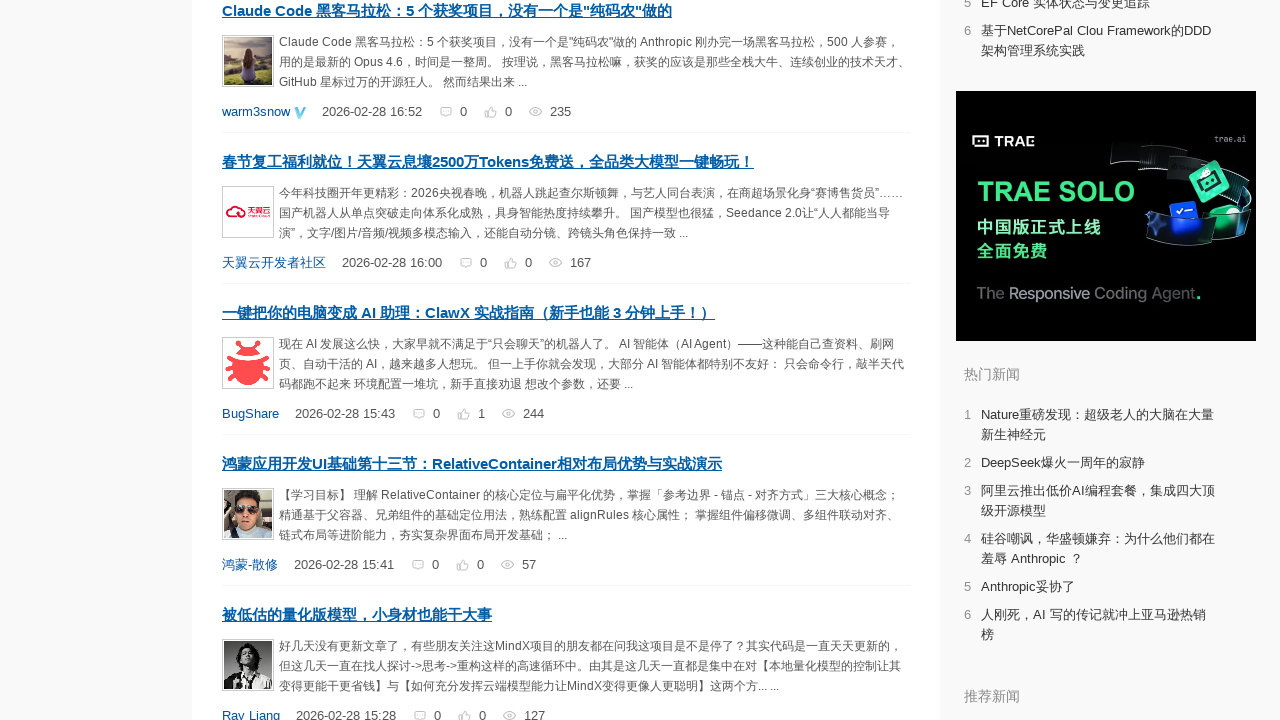

Scrolled page incrementally to position 1612px
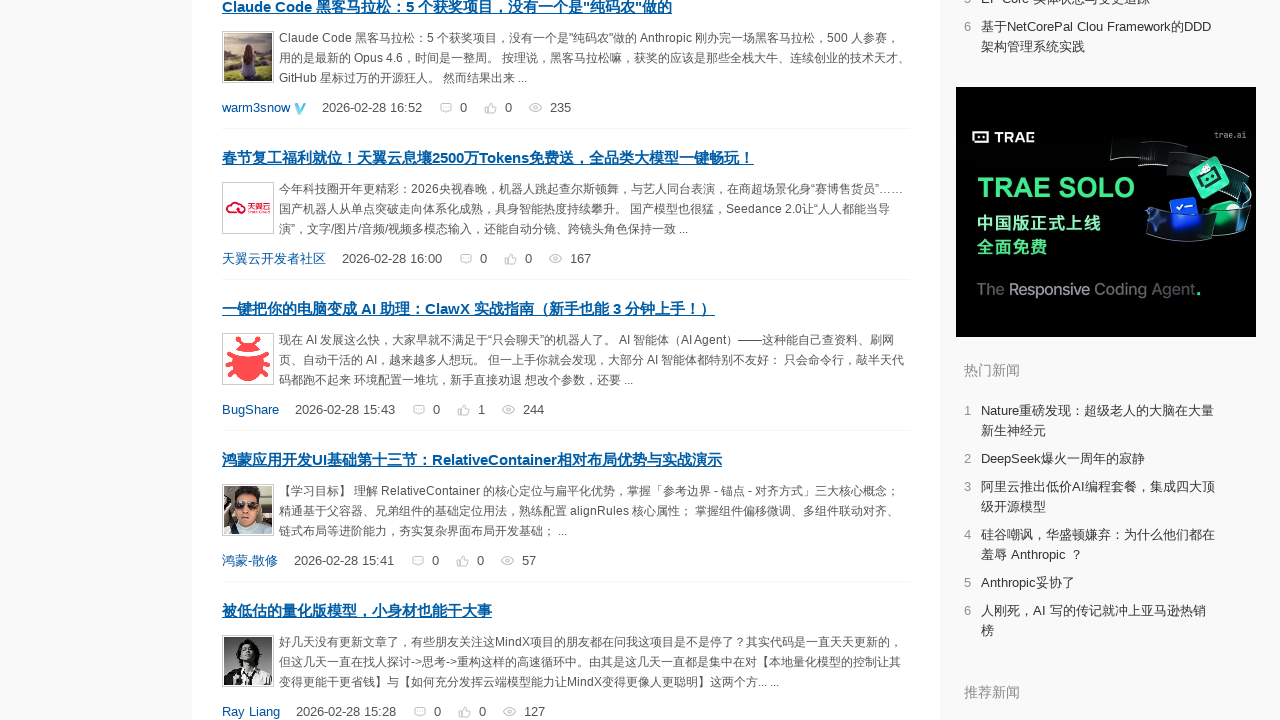

Scrolled page incrementally to position 1616px
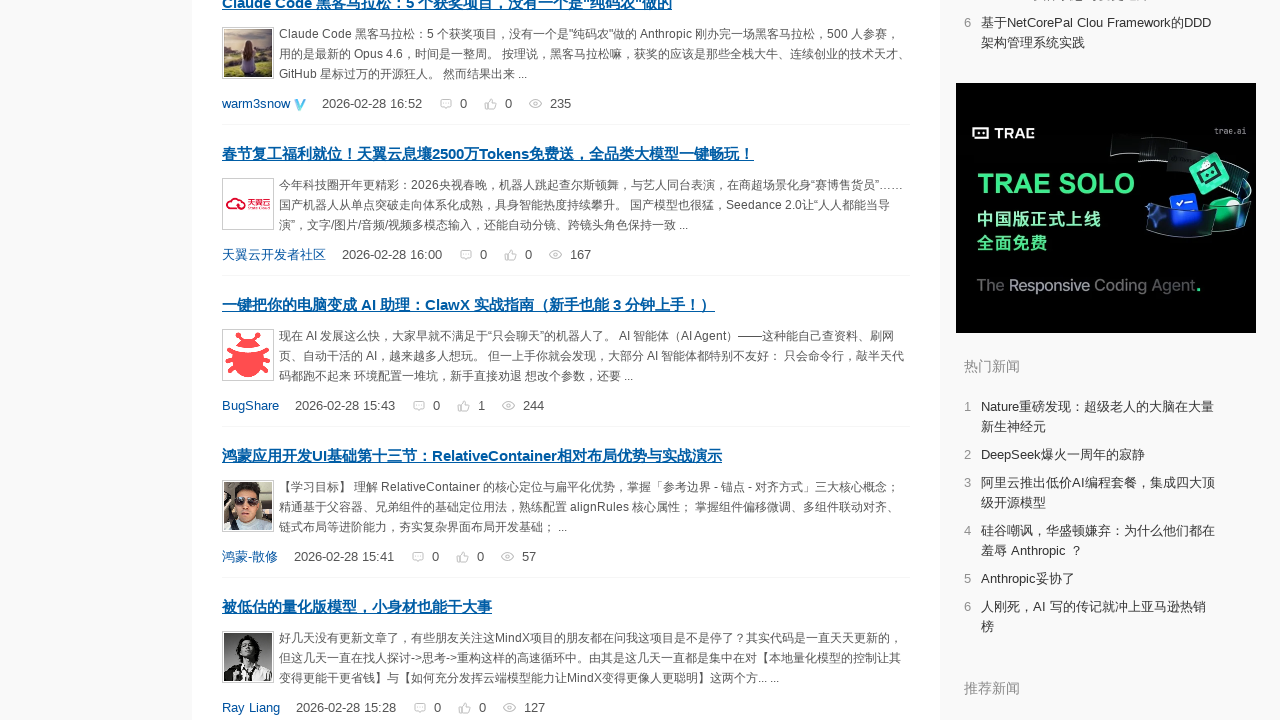

Scrolled page incrementally to position 1620px
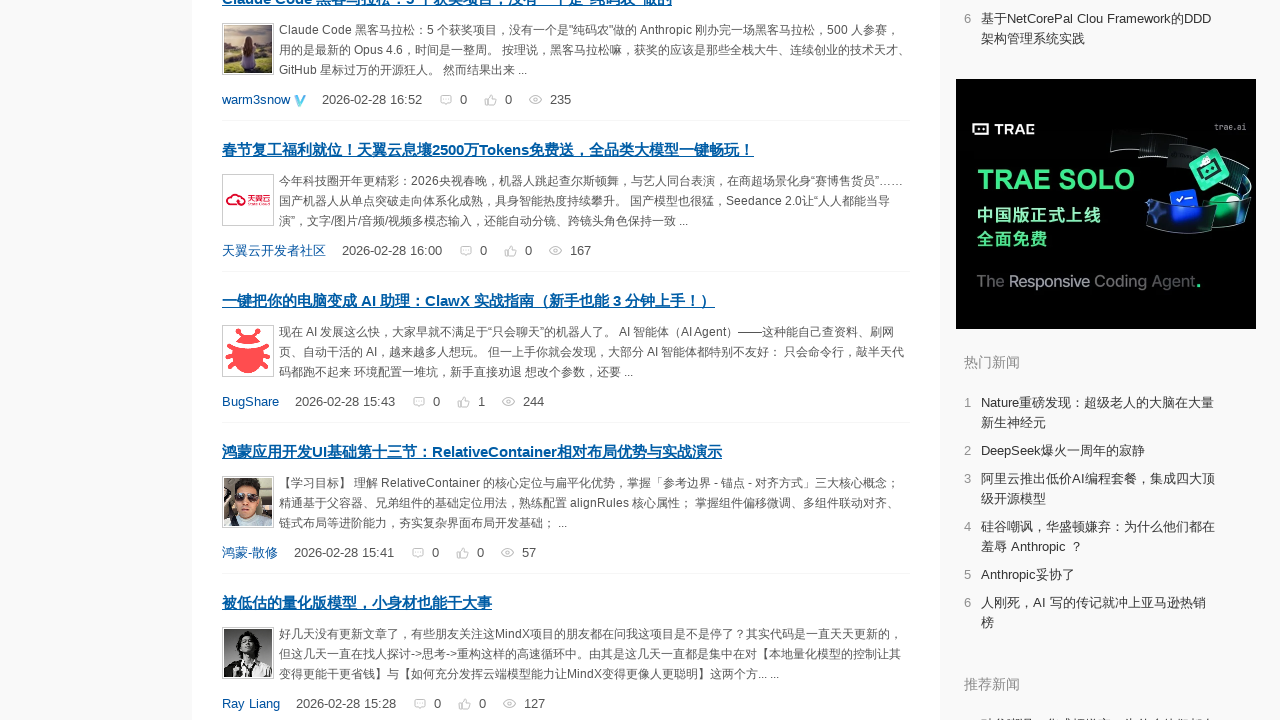

Scrolled page incrementally to position 1624px
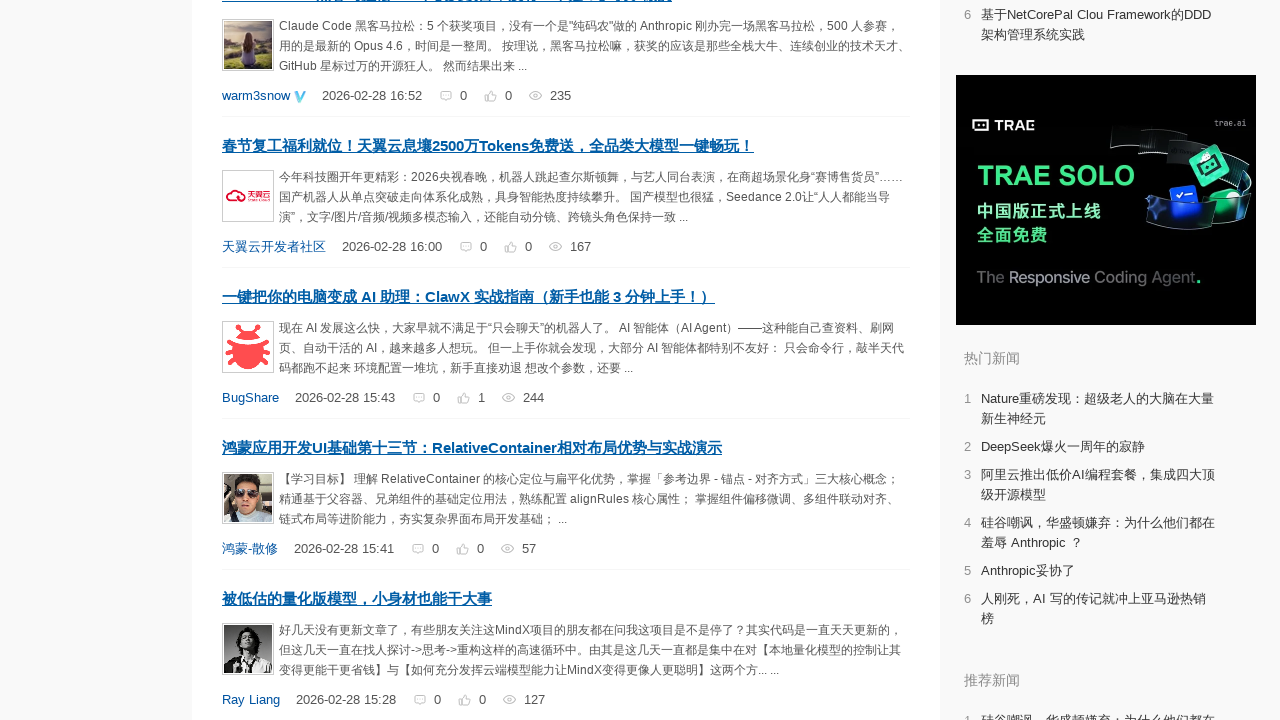

Scrolled page incrementally to position 1628px
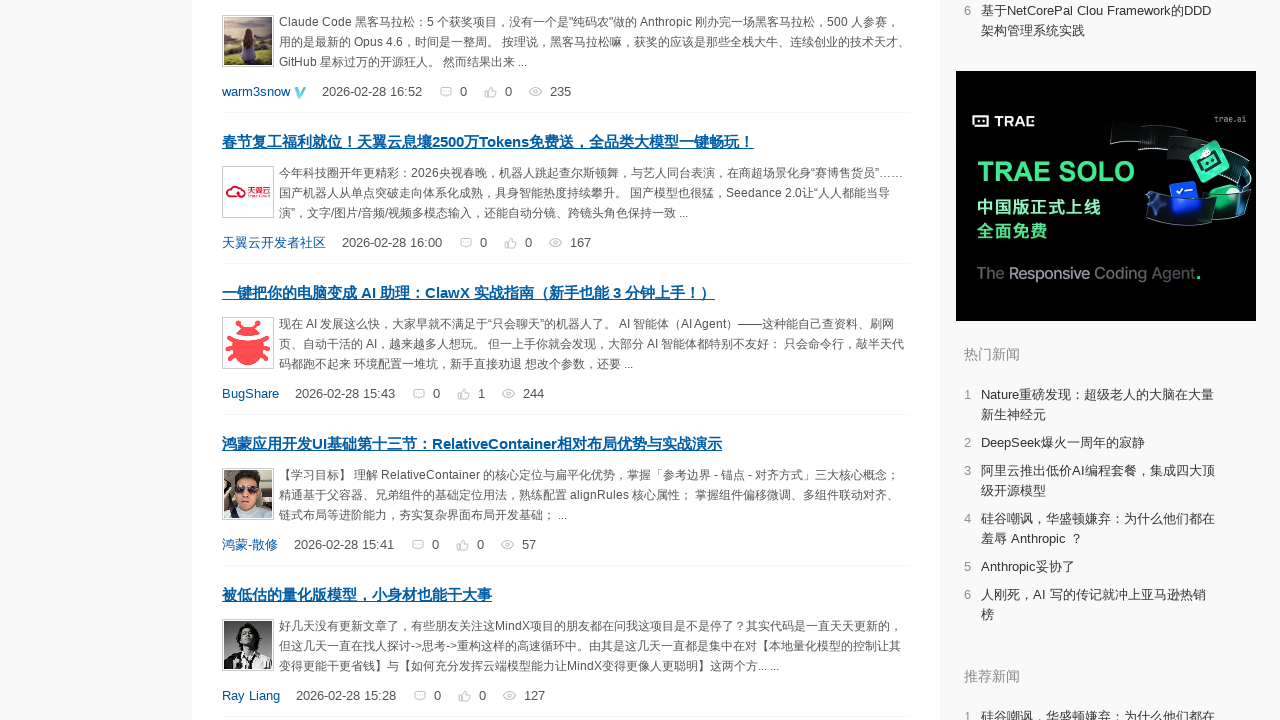

Scrolled page incrementally to position 1632px
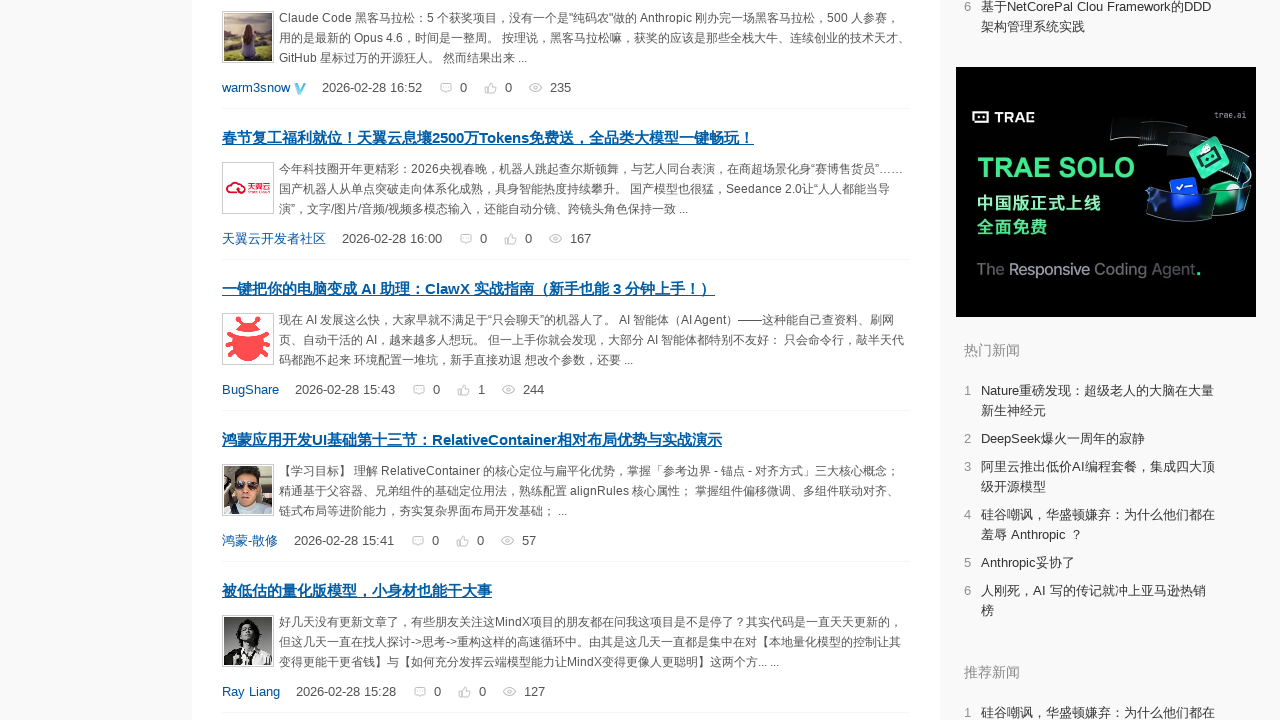

Scrolled page incrementally to position 1636px
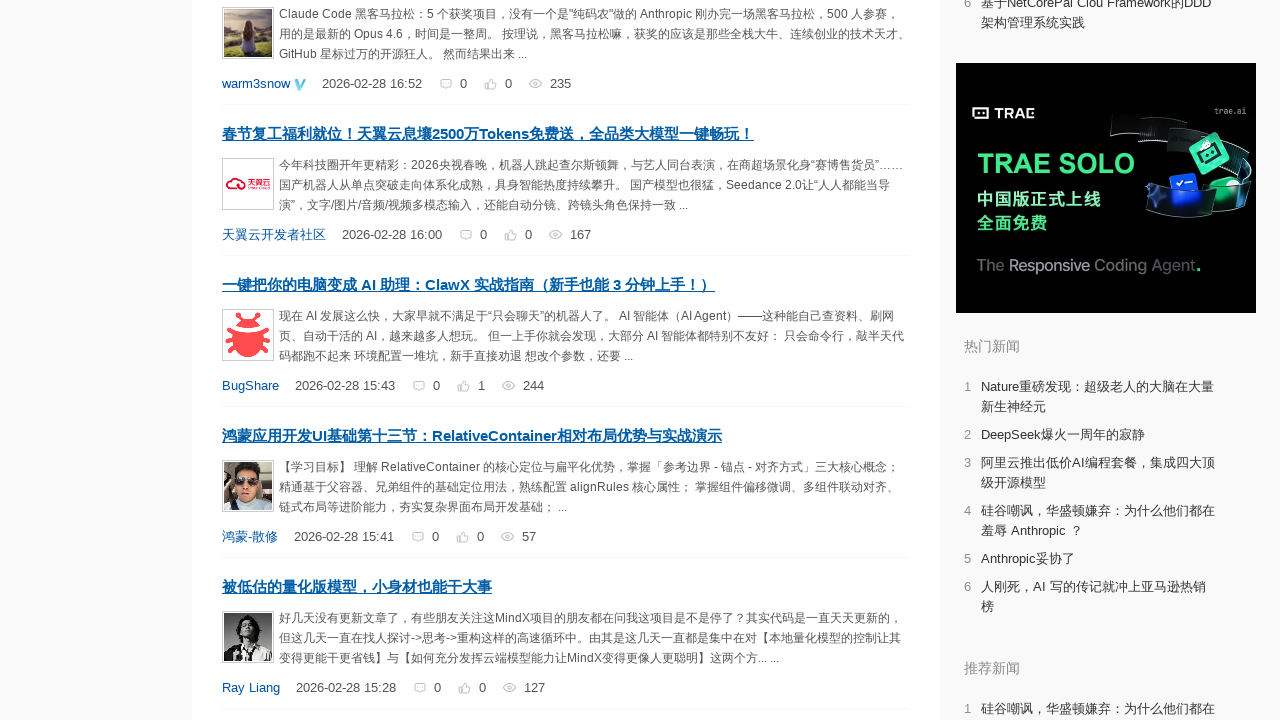

Scrolled page incrementally to position 1640px
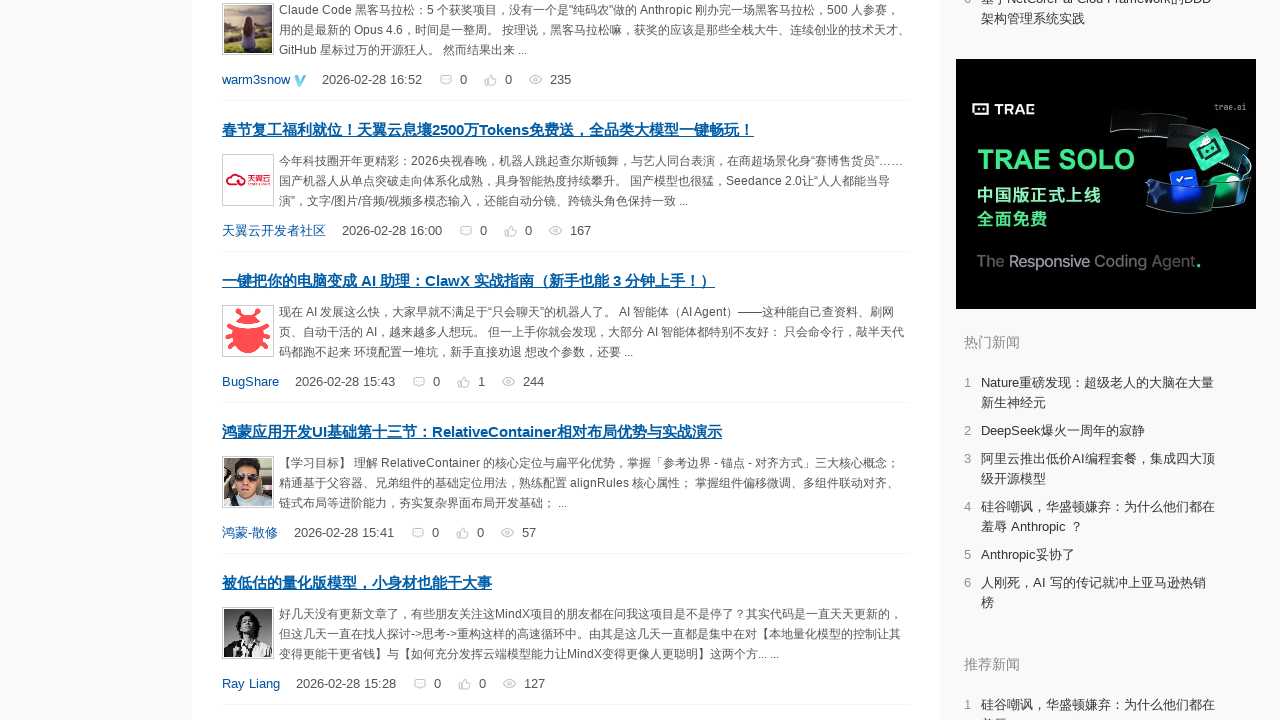

Scrolled page incrementally to position 1644px
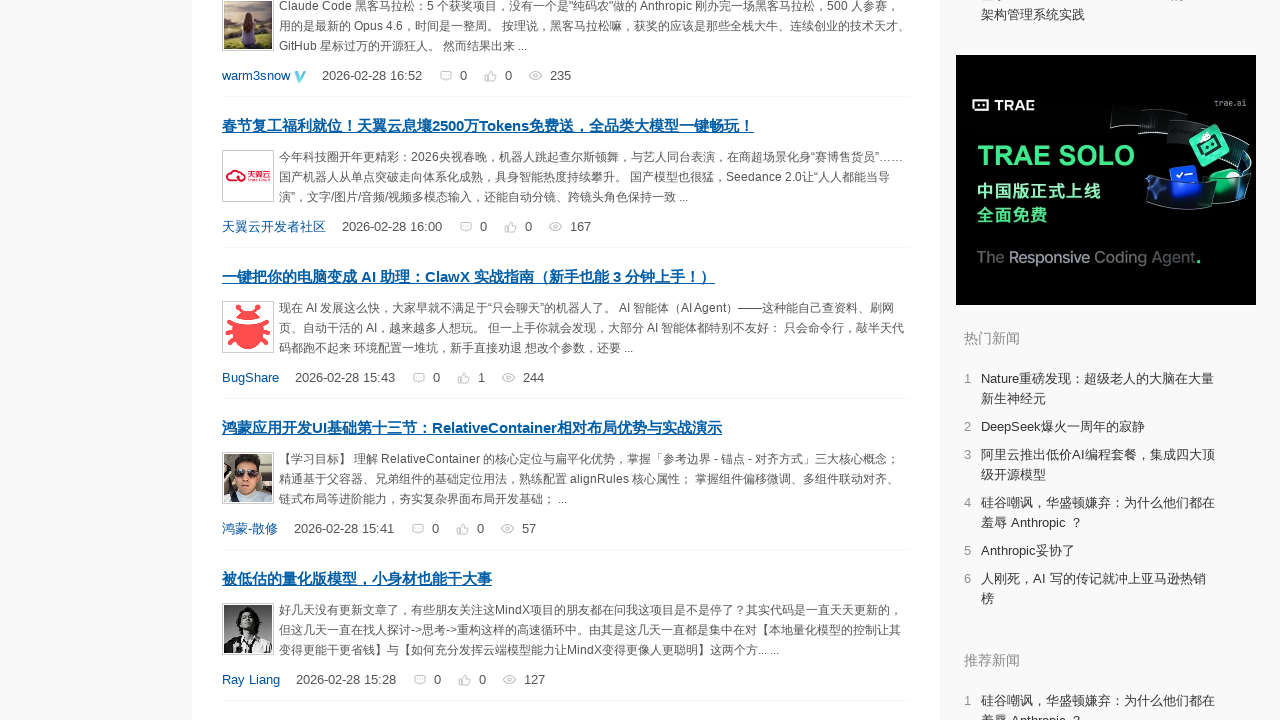

Scrolled page incrementally to position 1648px
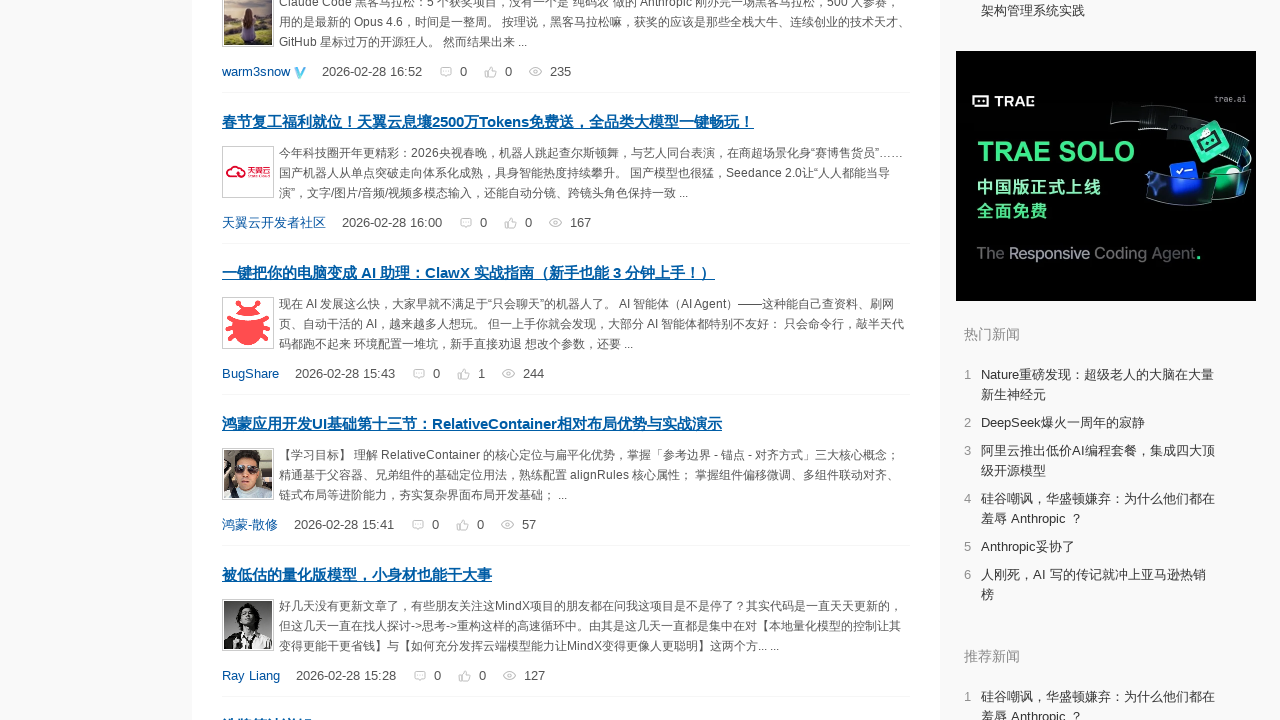

Scrolled page incrementally to position 1652px
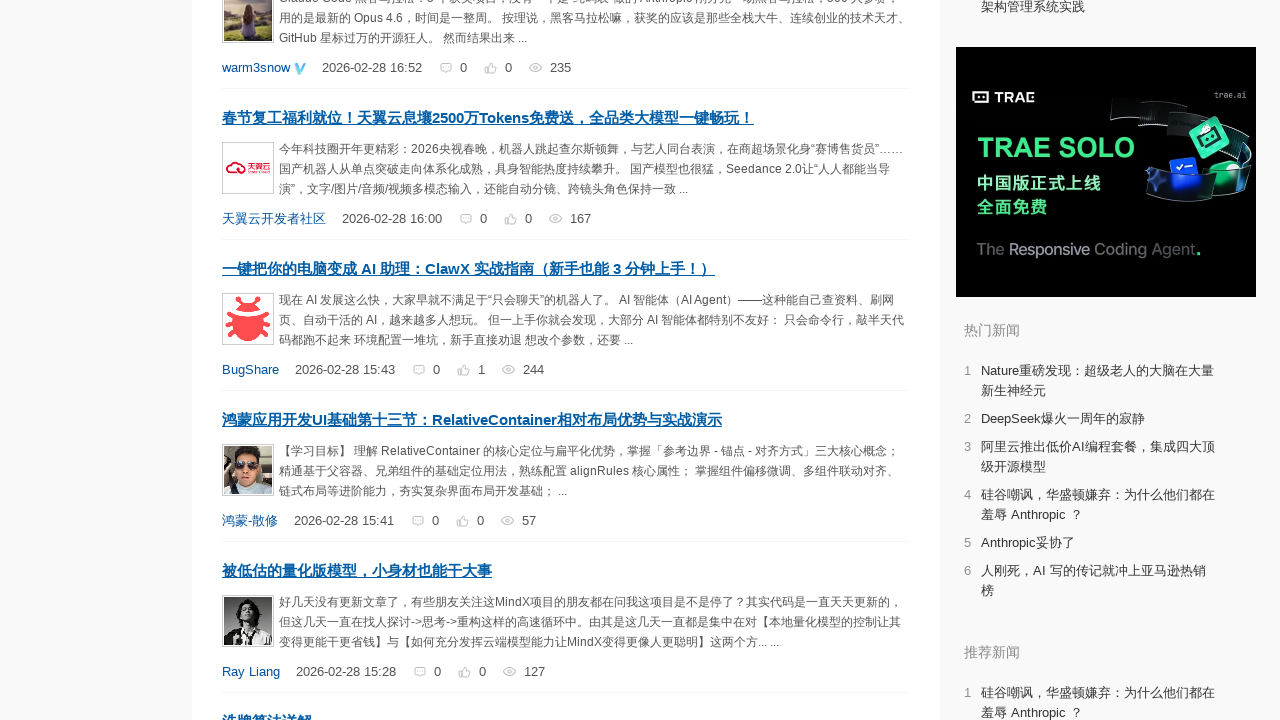

Scrolled page incrementally to position 1656px
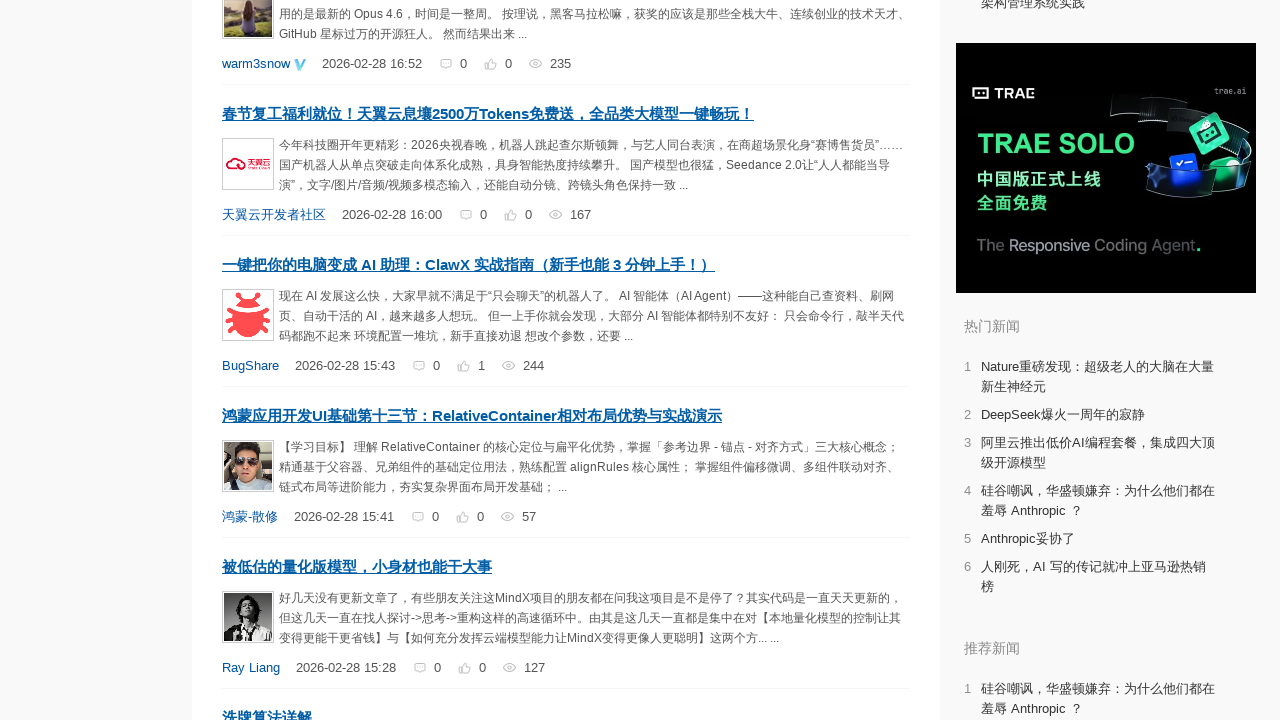

Scrolled page incrementally to position 1660px
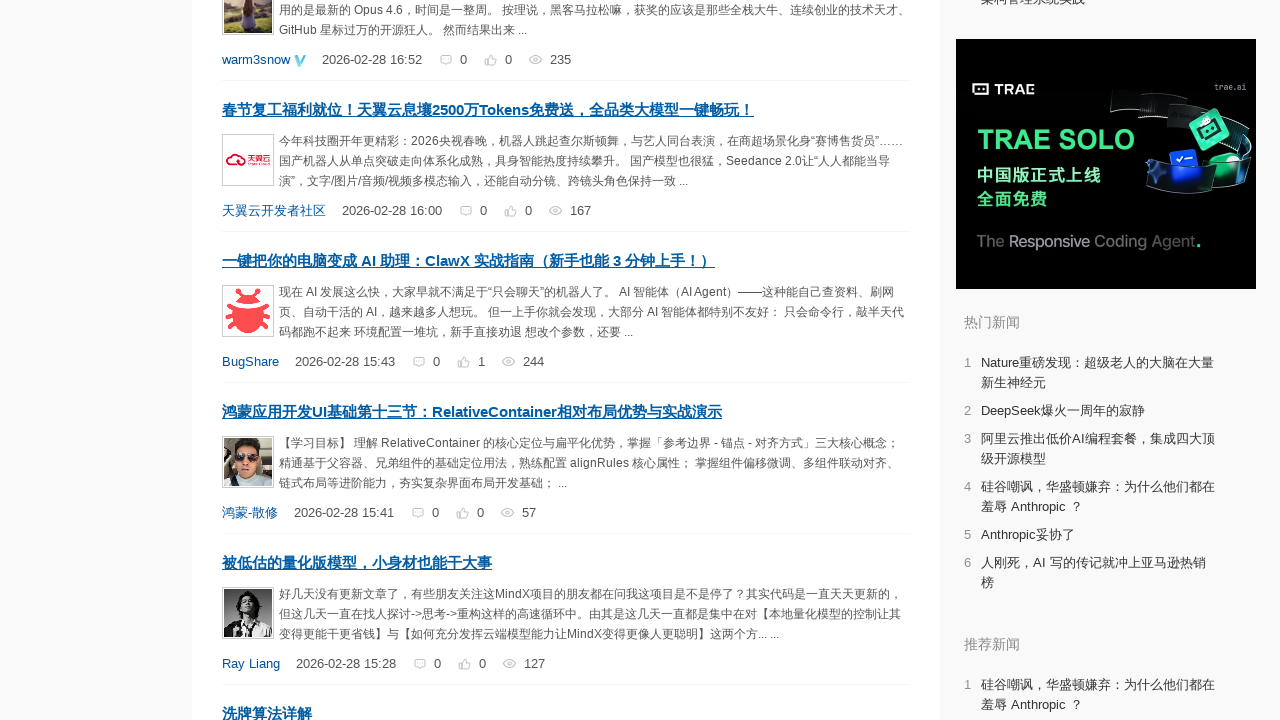

Scrolled page incrementally to position 1664px
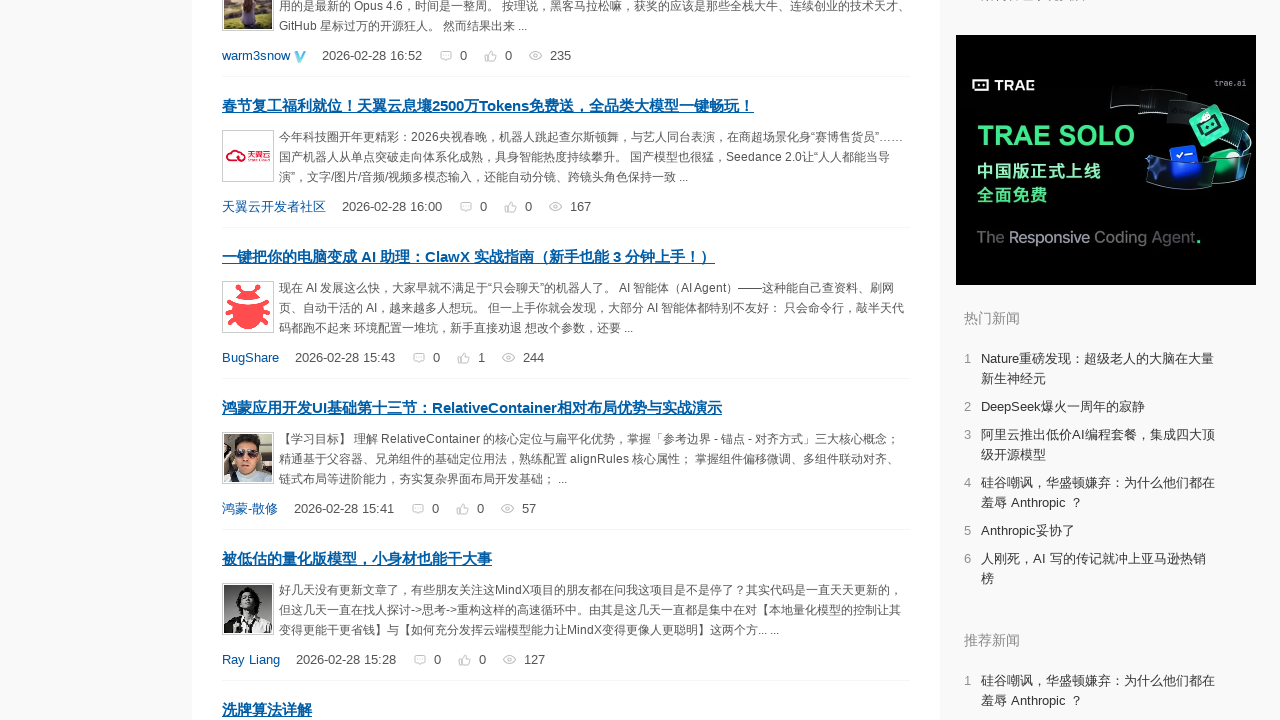

Scrolled page incrementally to position 1668px
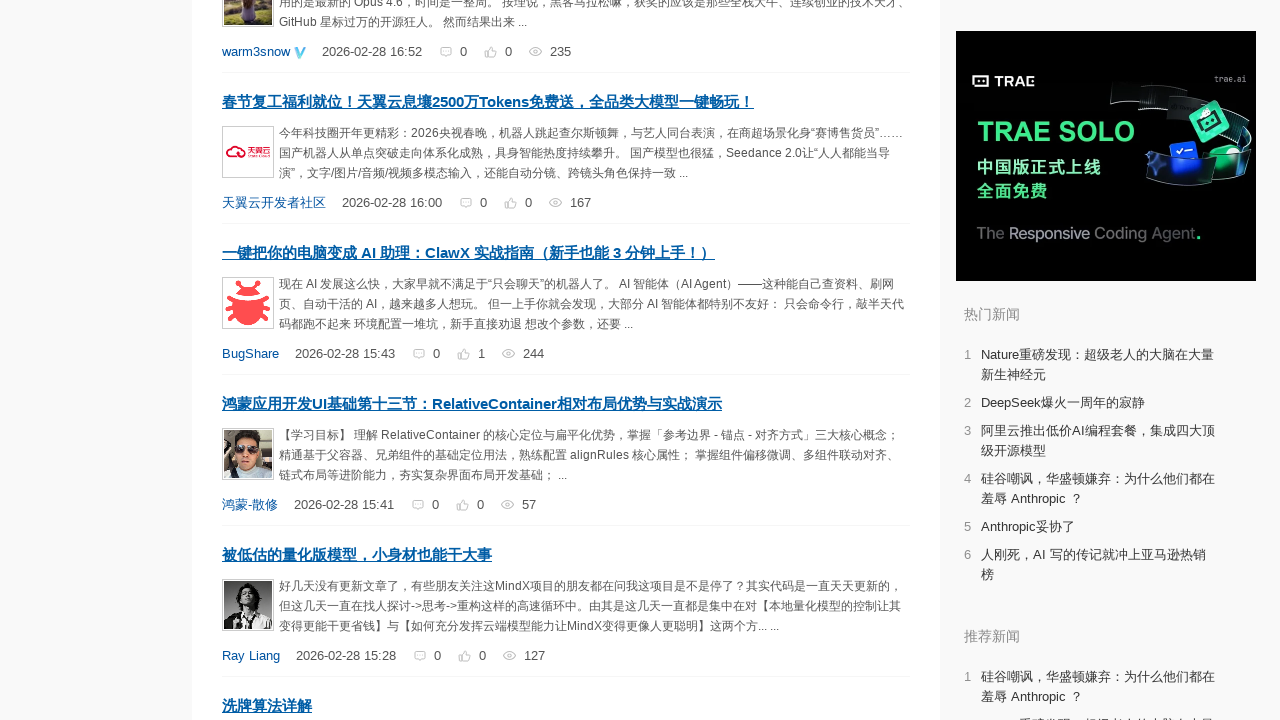

Scrolled page incrementally to position 1672px
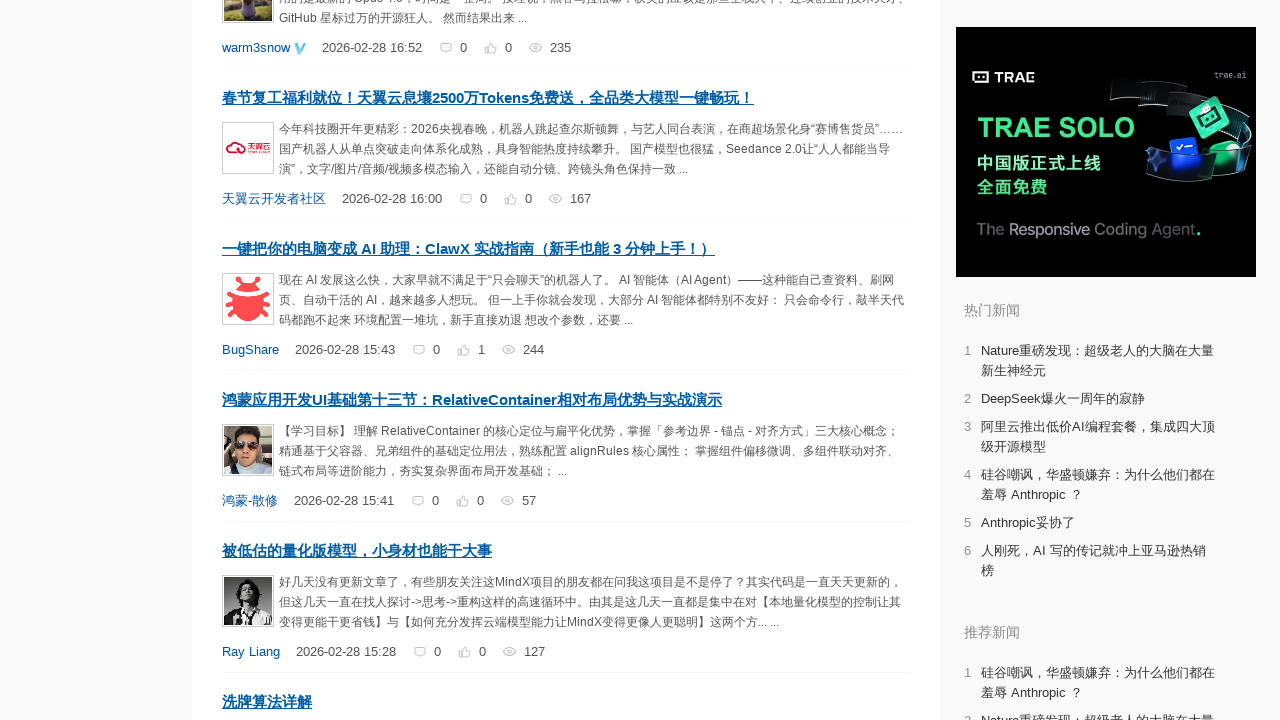

Scrolled page incrementally to position 1676px
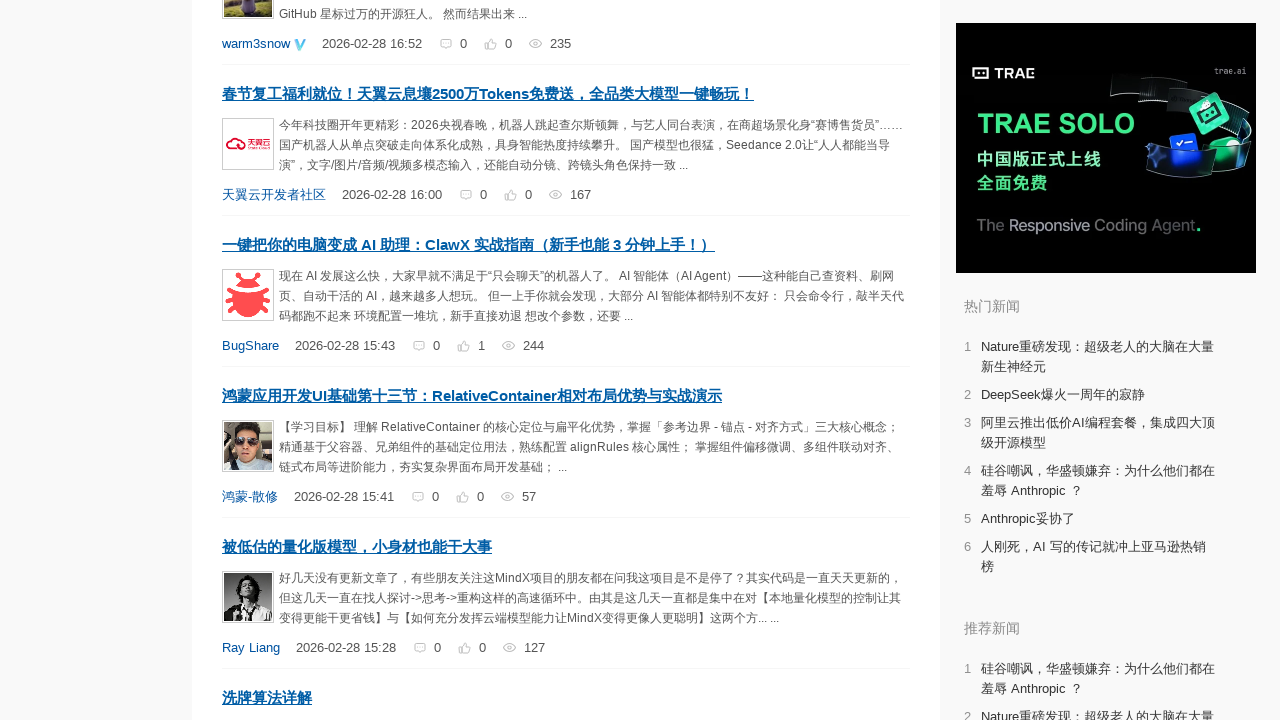

Scrolled page incrementally to position 1680px
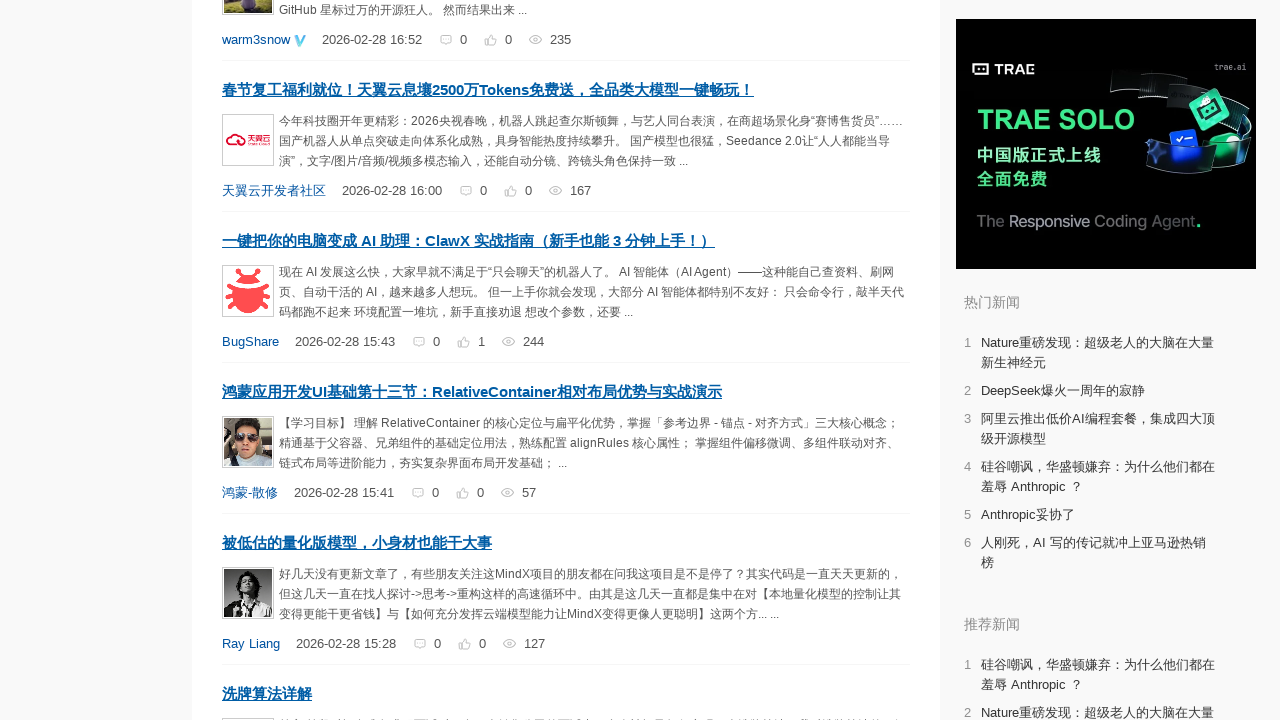

Scrolled page incrementally to position 1684px
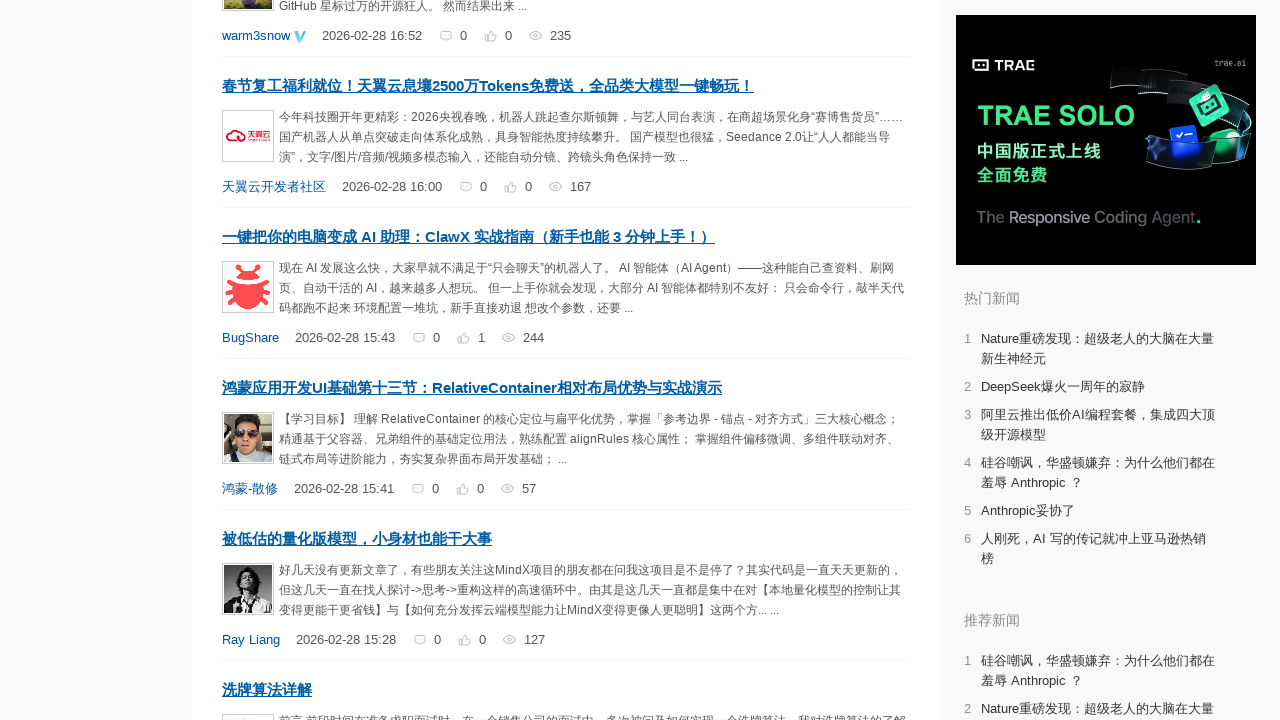

Scrolled page incrementally to position 1688px
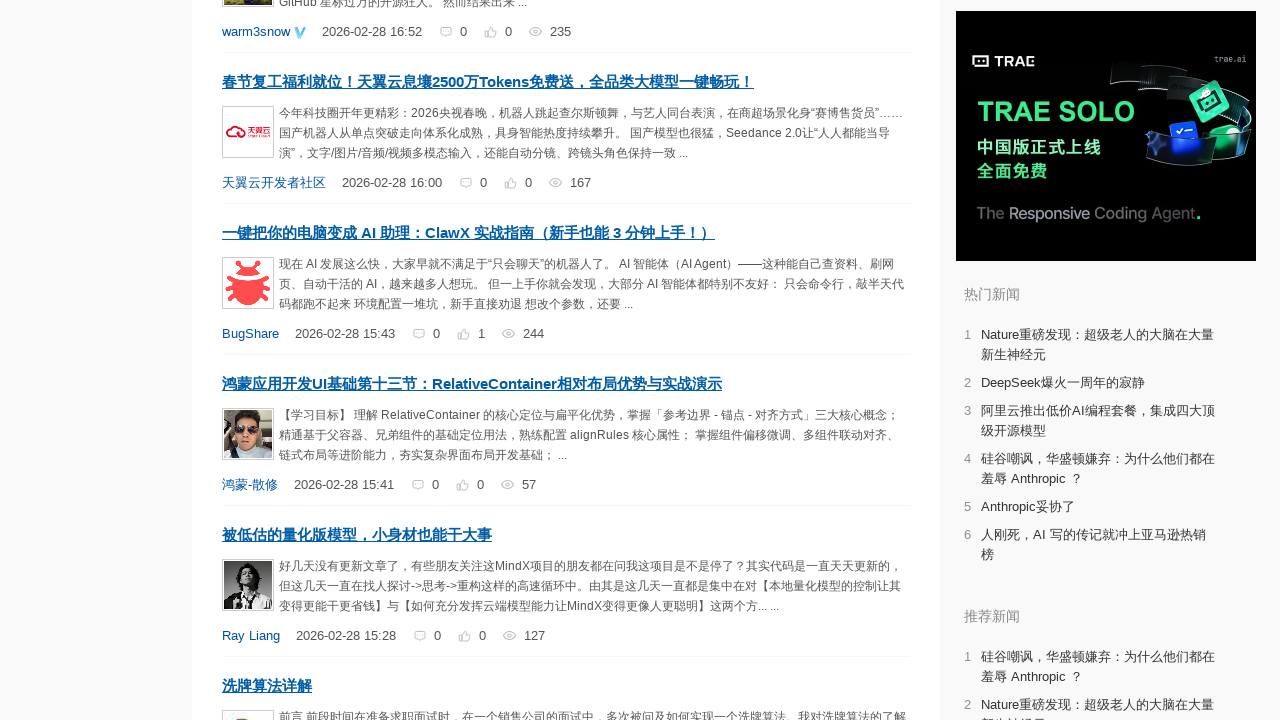

Scrolled page incrementally to position 1692px
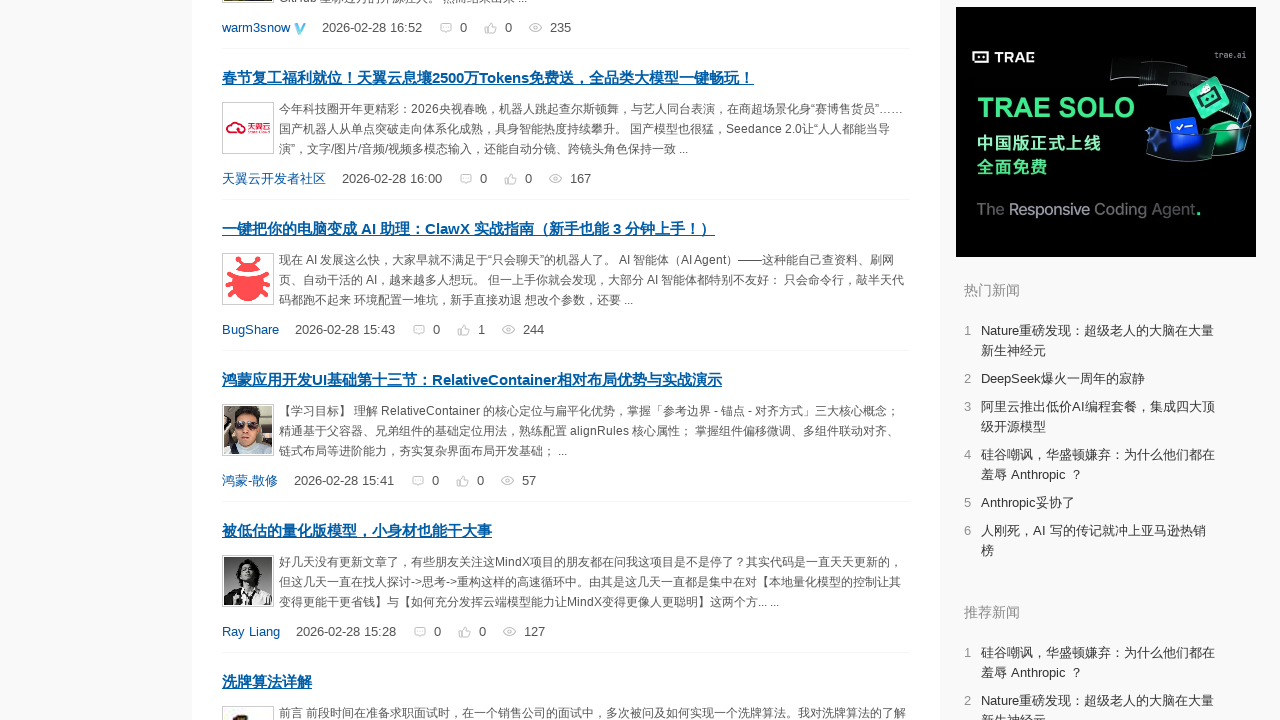

Scrolled page incrementally to position 1696px
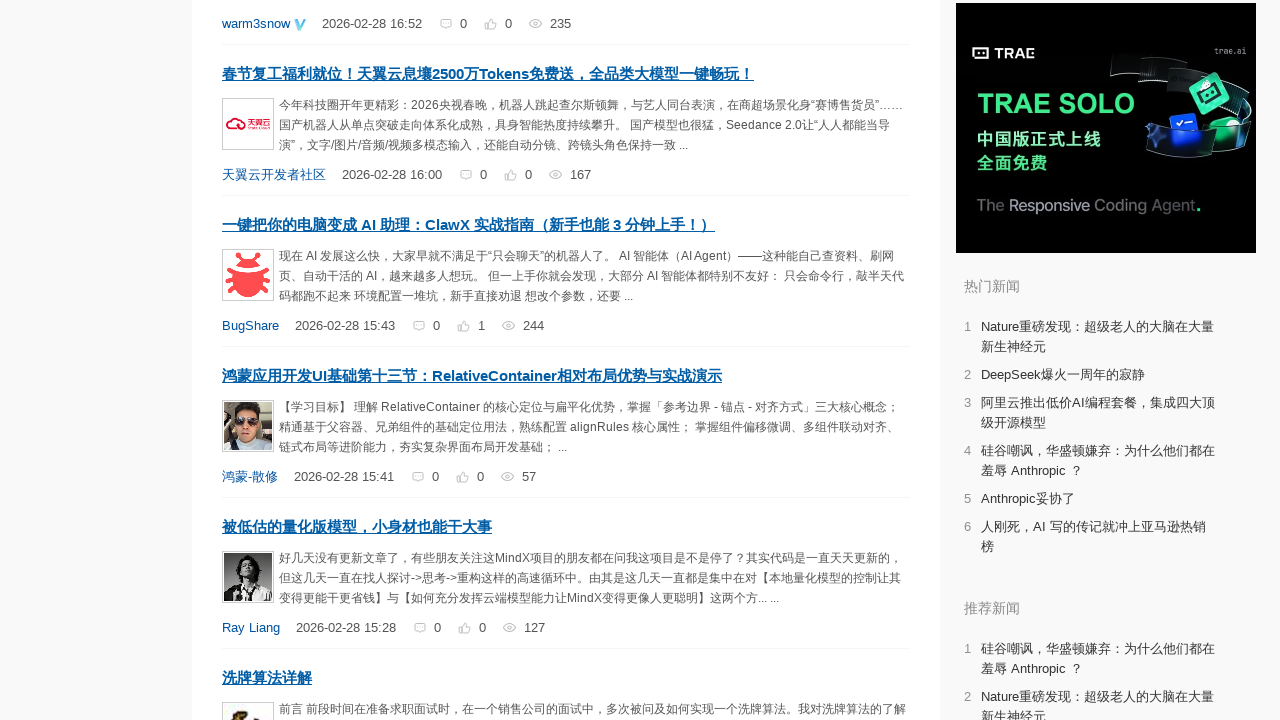

Scrolled page incrementally to position 1700px
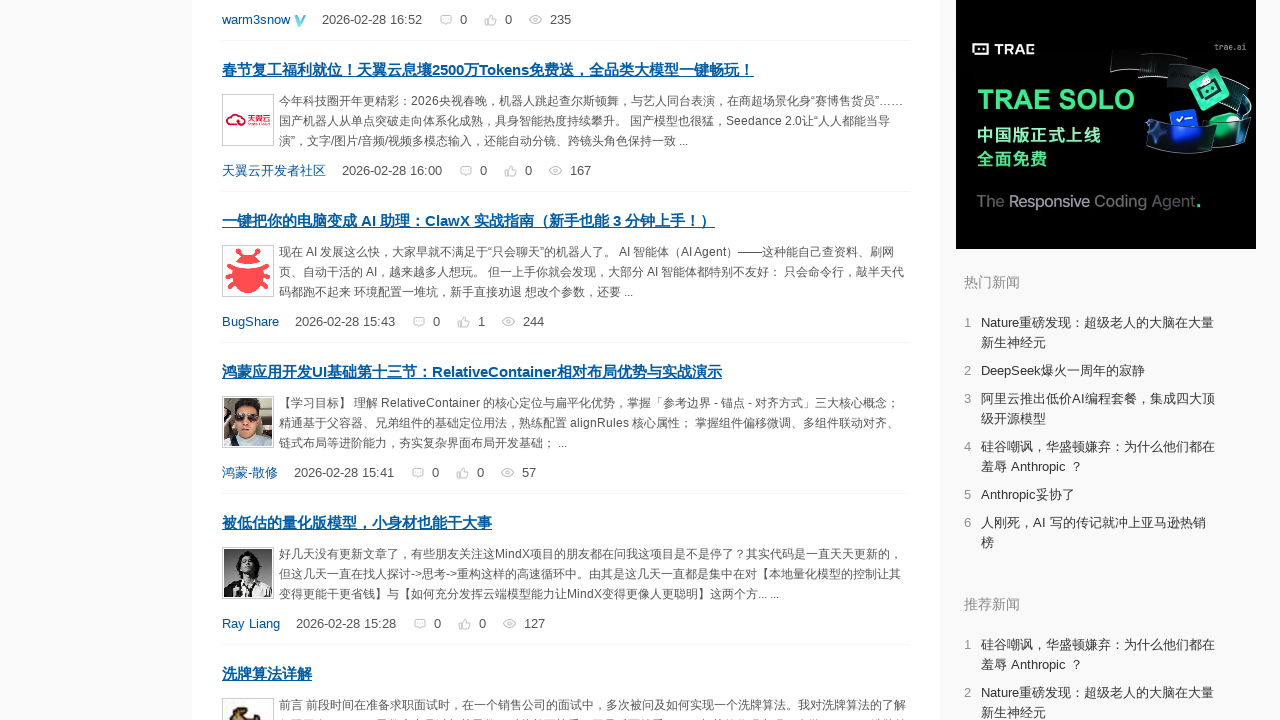

Scrolled page incrementally to position 1704px
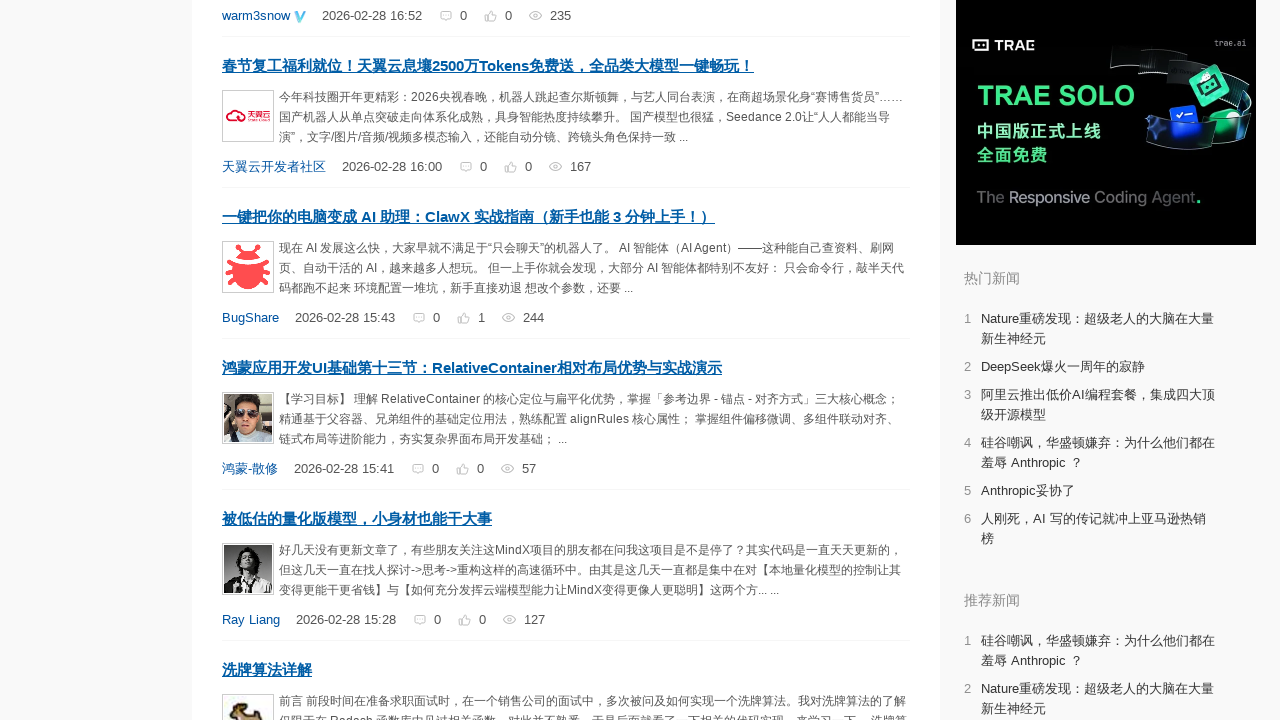

Scrolled page incrementally to position 1708px
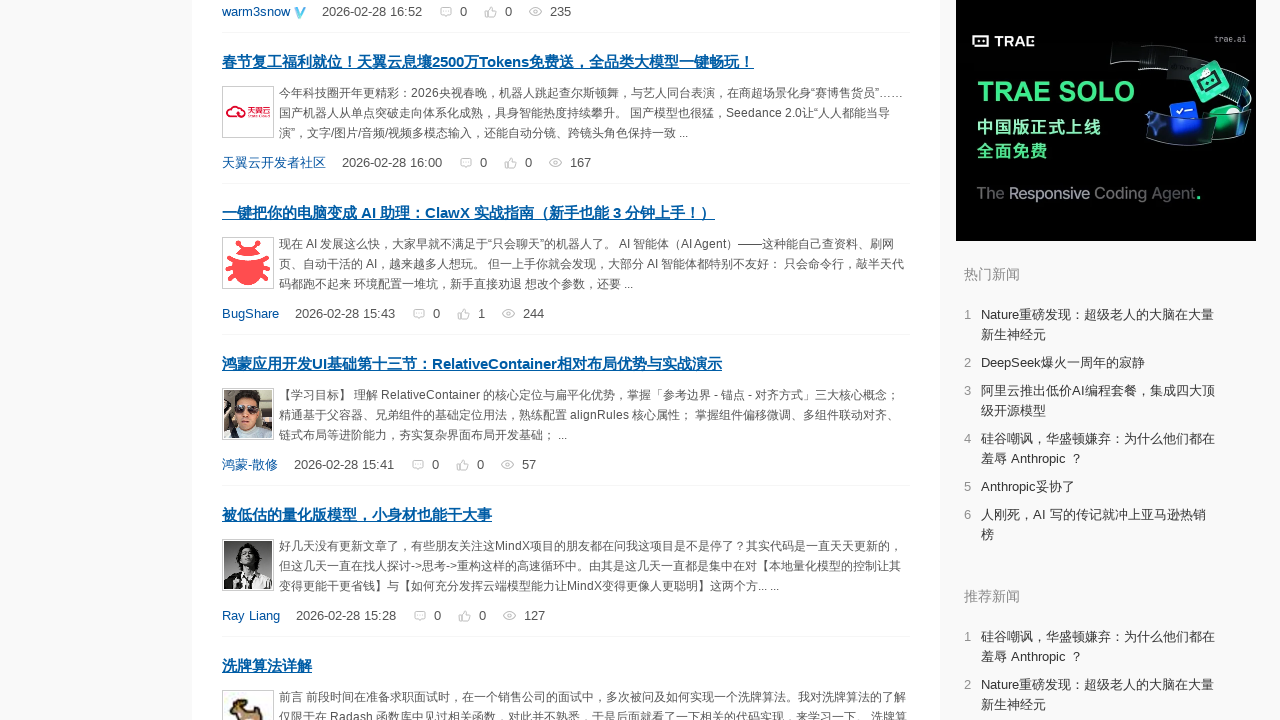

Scrolled page incrementally to position 1712px
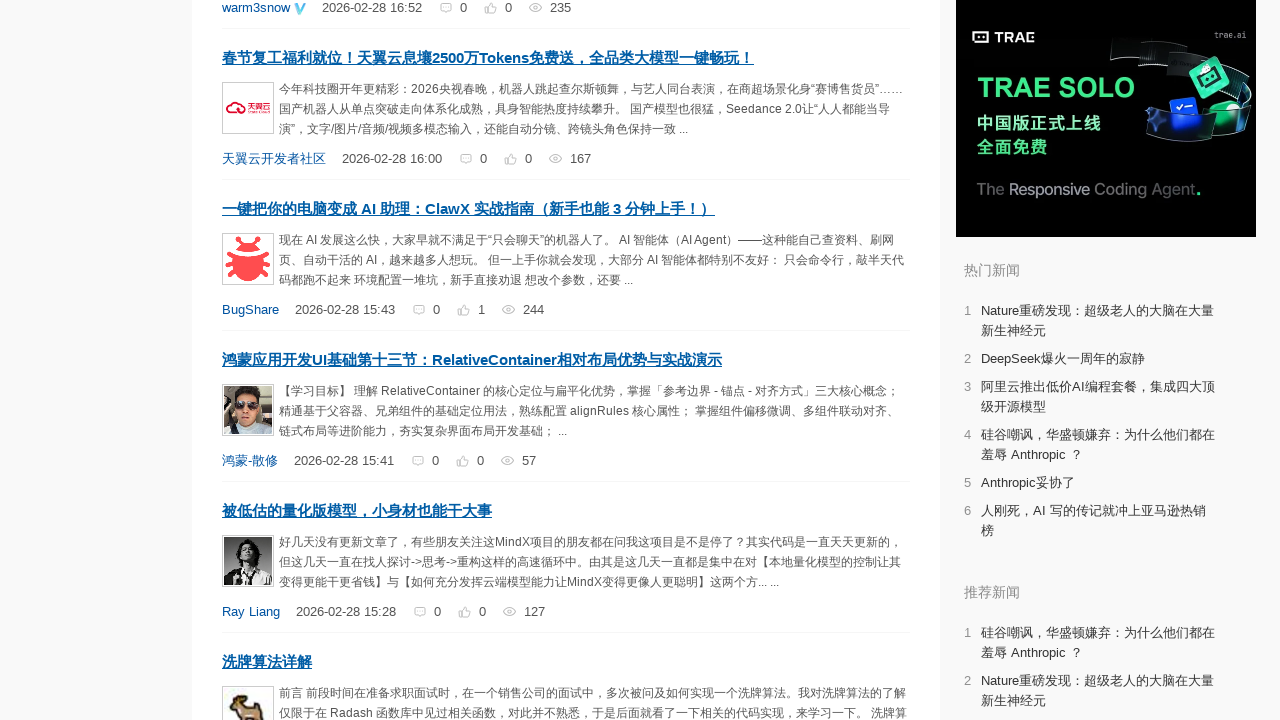

Scrolled page incrementally to position 1716px
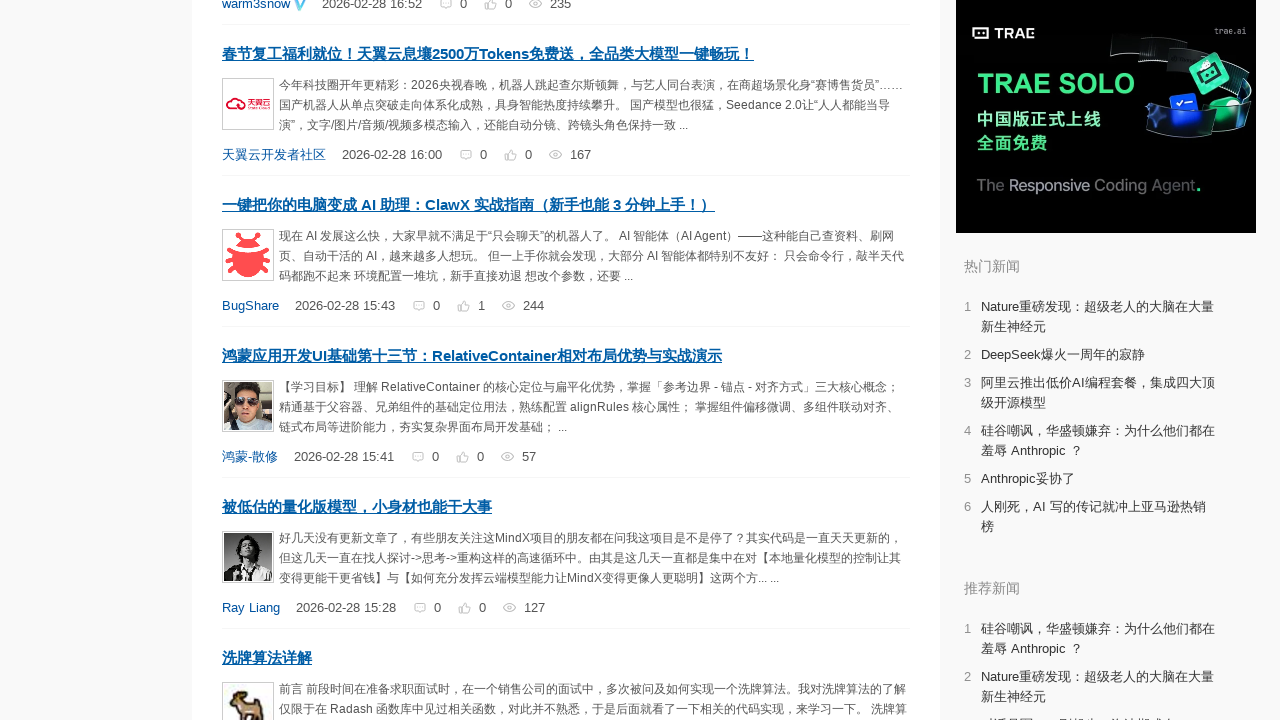

Scrolled page incrementally to position 1720px
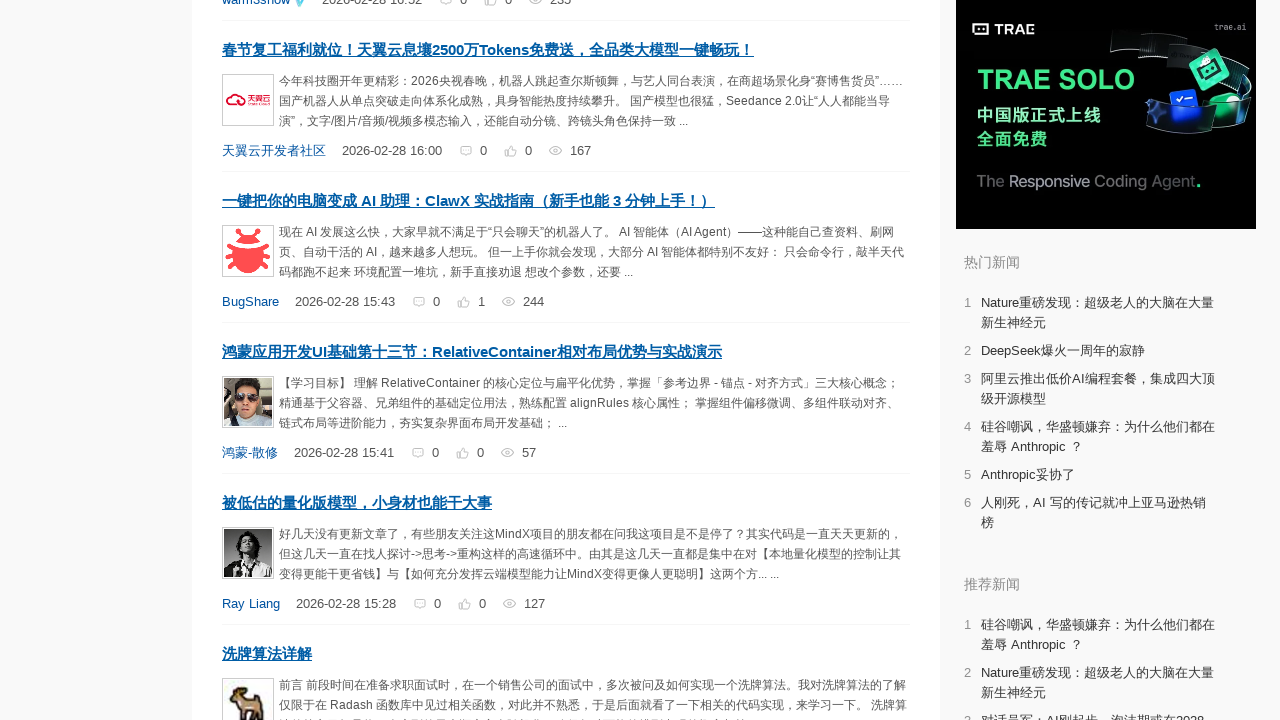

Scrolled page incrementally to position 1724px
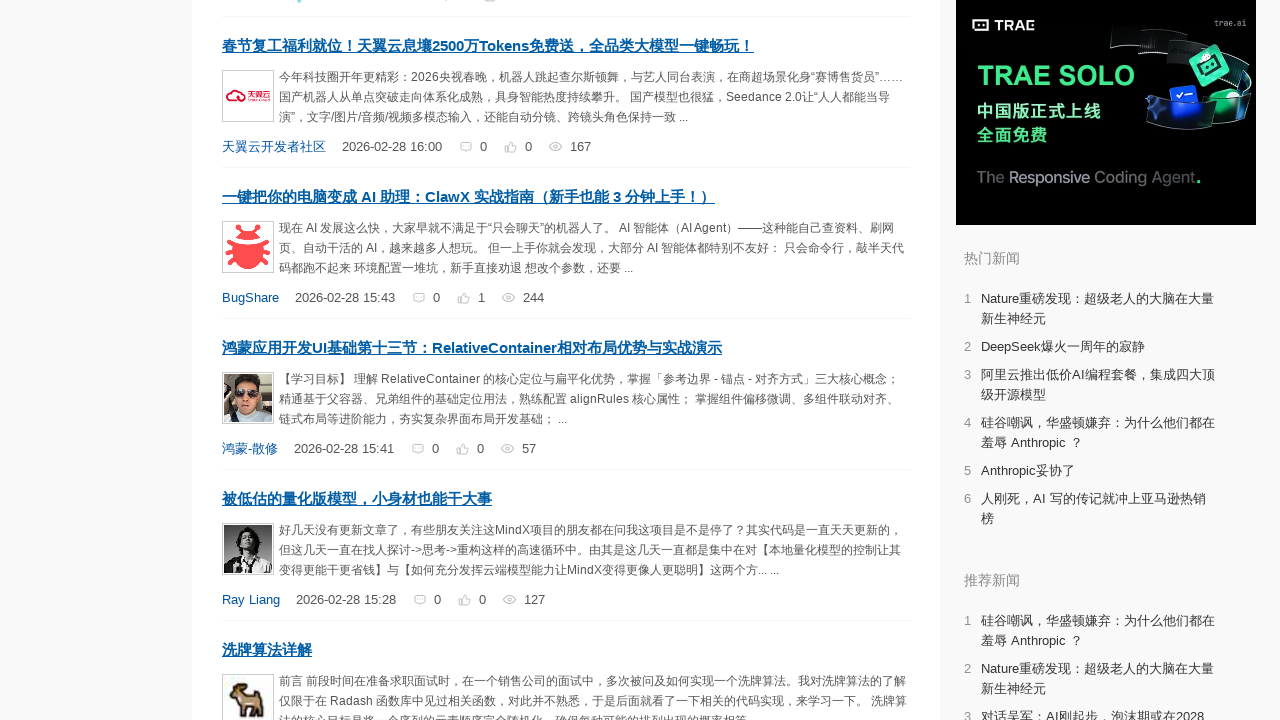

Scrolled page incrementally to position 1728px
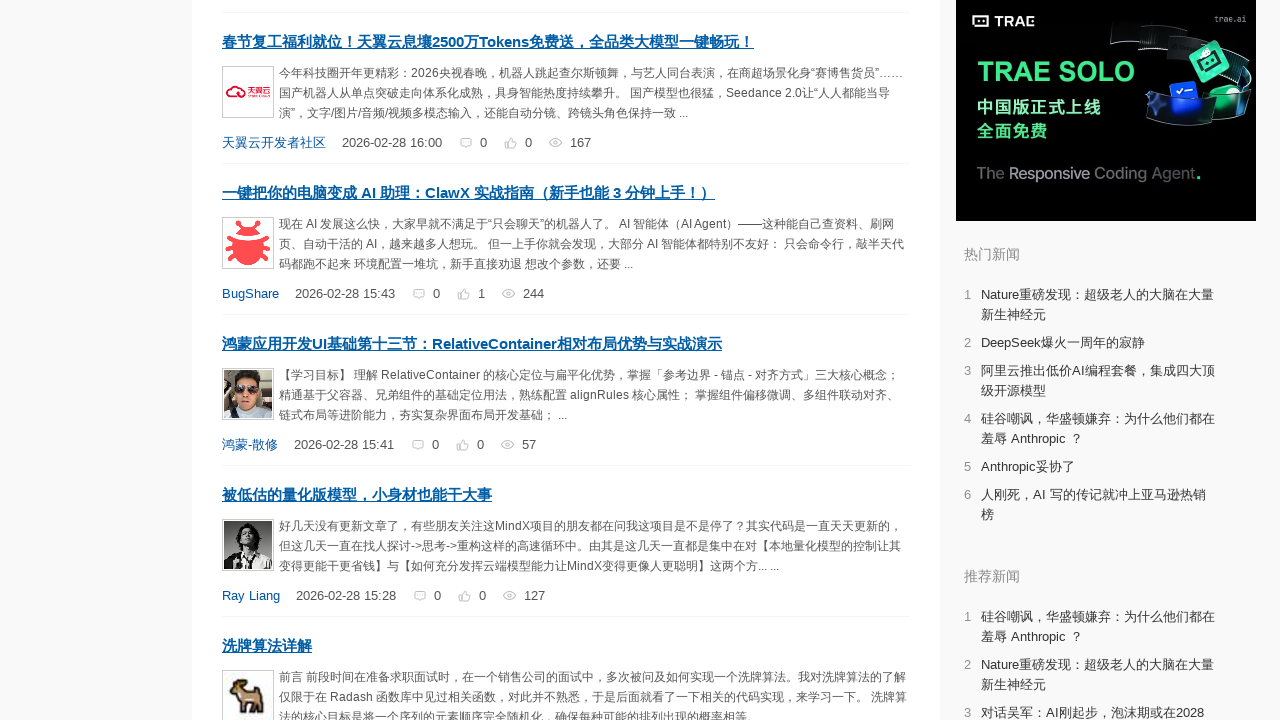

Scrolled page incrementally to position 1732px
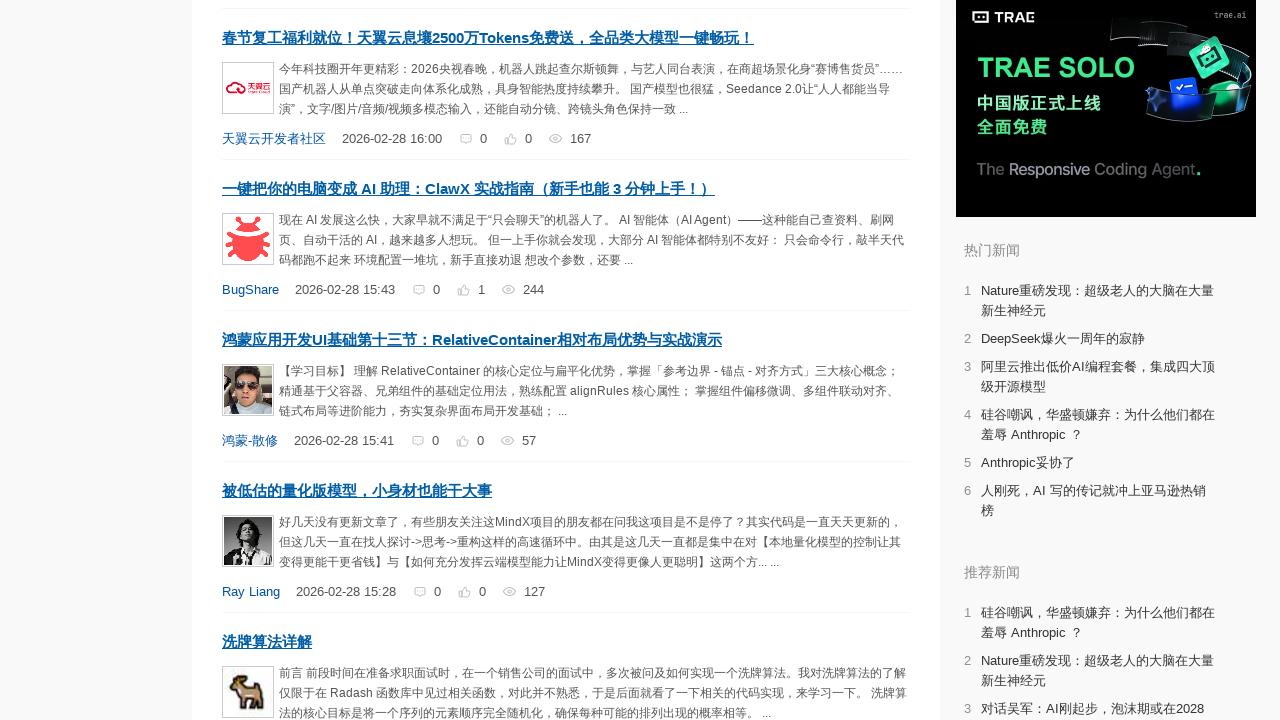

Scrolled page incrementally to position 1736px
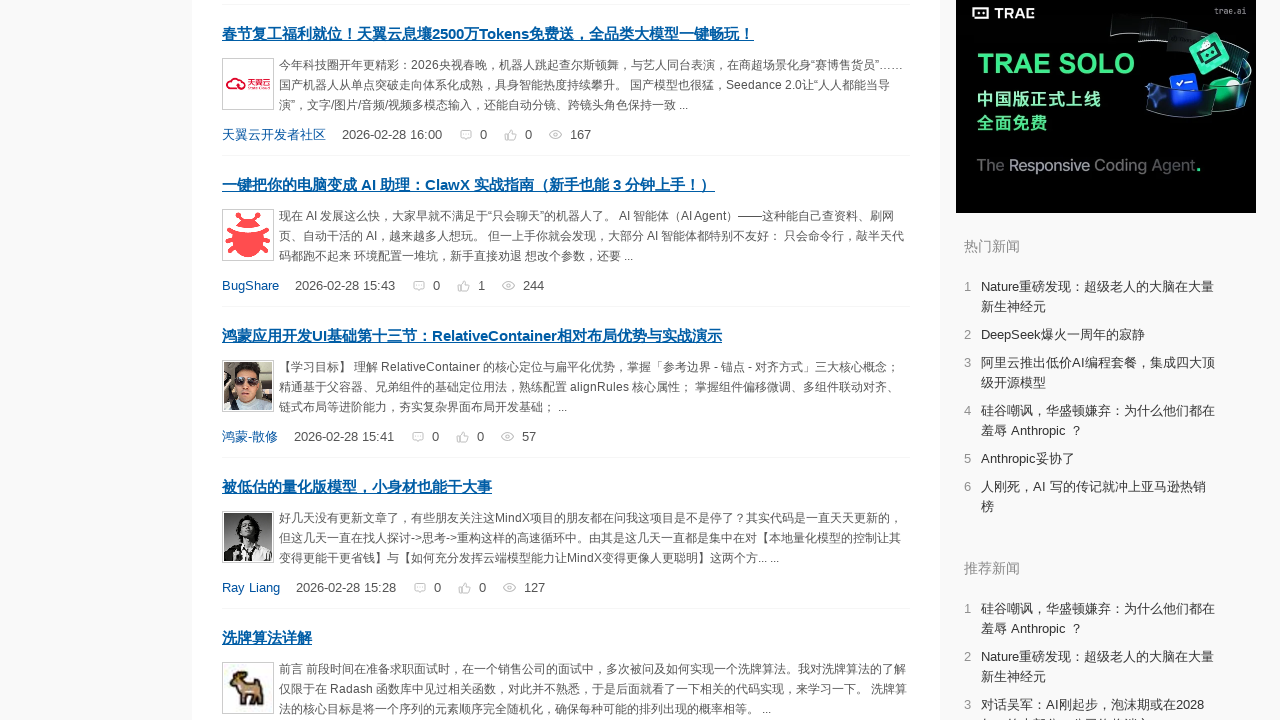

Scrolled page incrementally to position 1740px
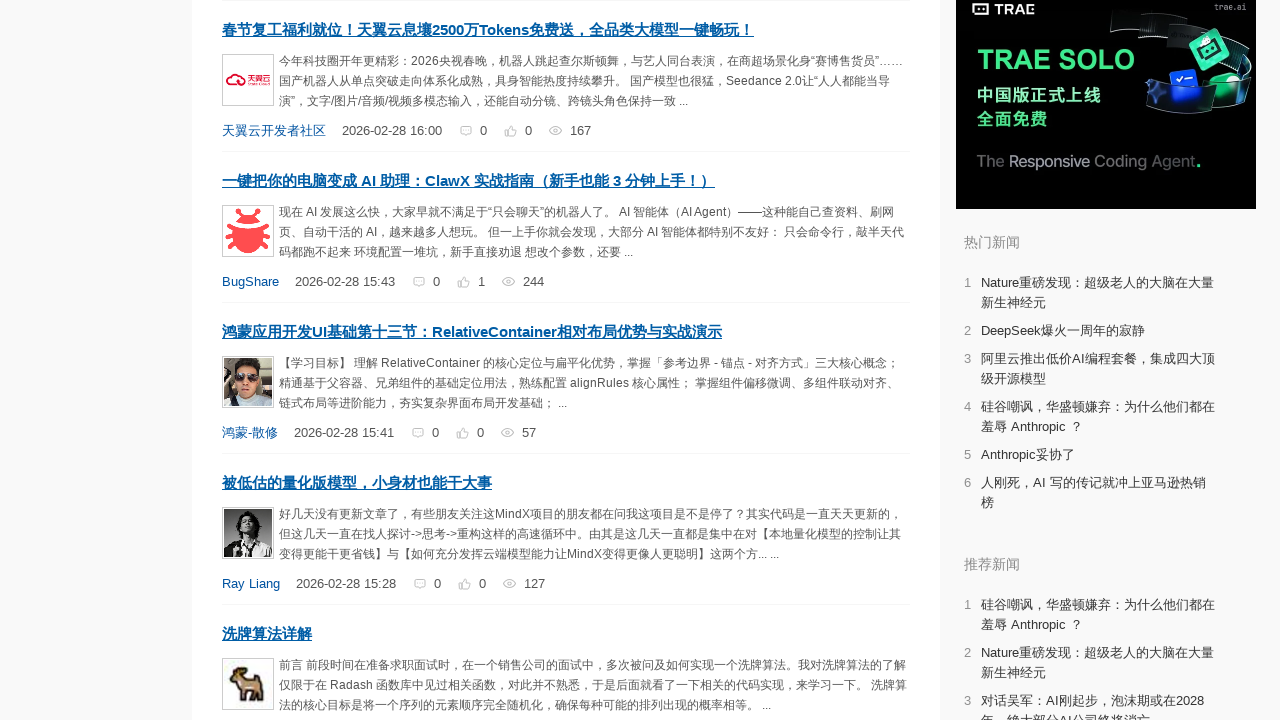

Scrolled page incrementally to position 1744px
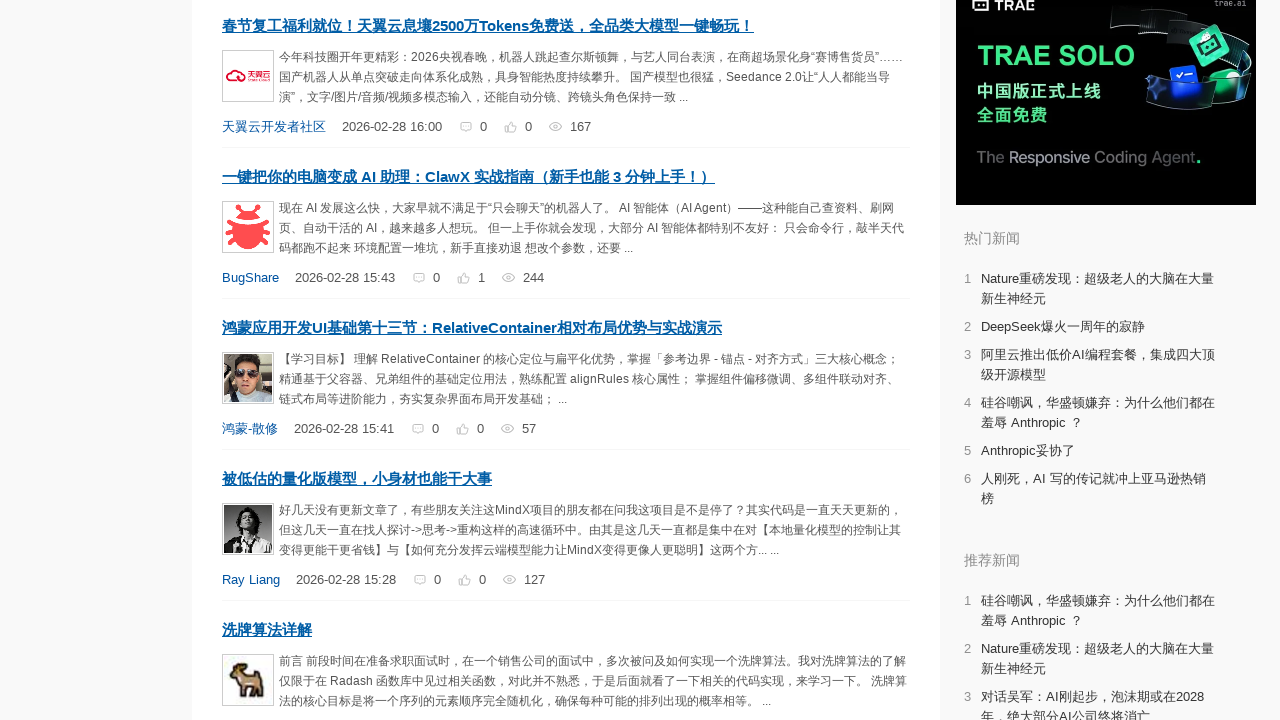

Scrolled page incrementally to position 1748px
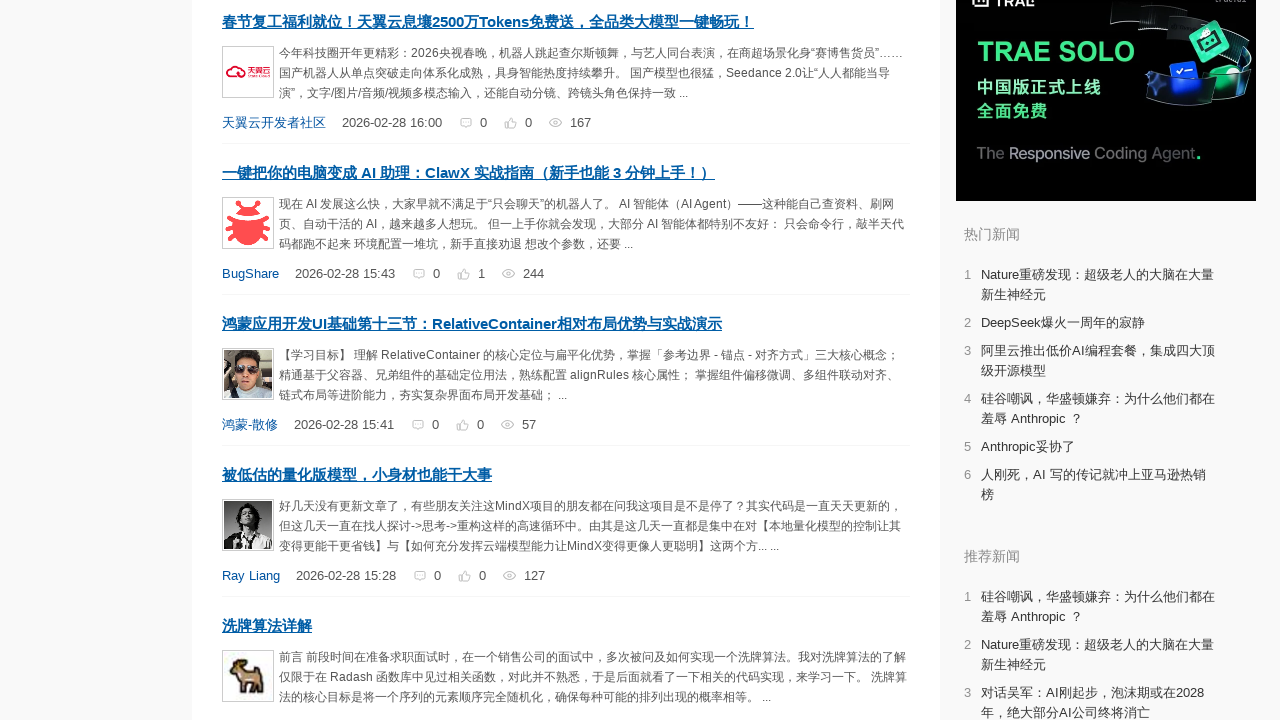

Scrolled page incrementally to position 1752px
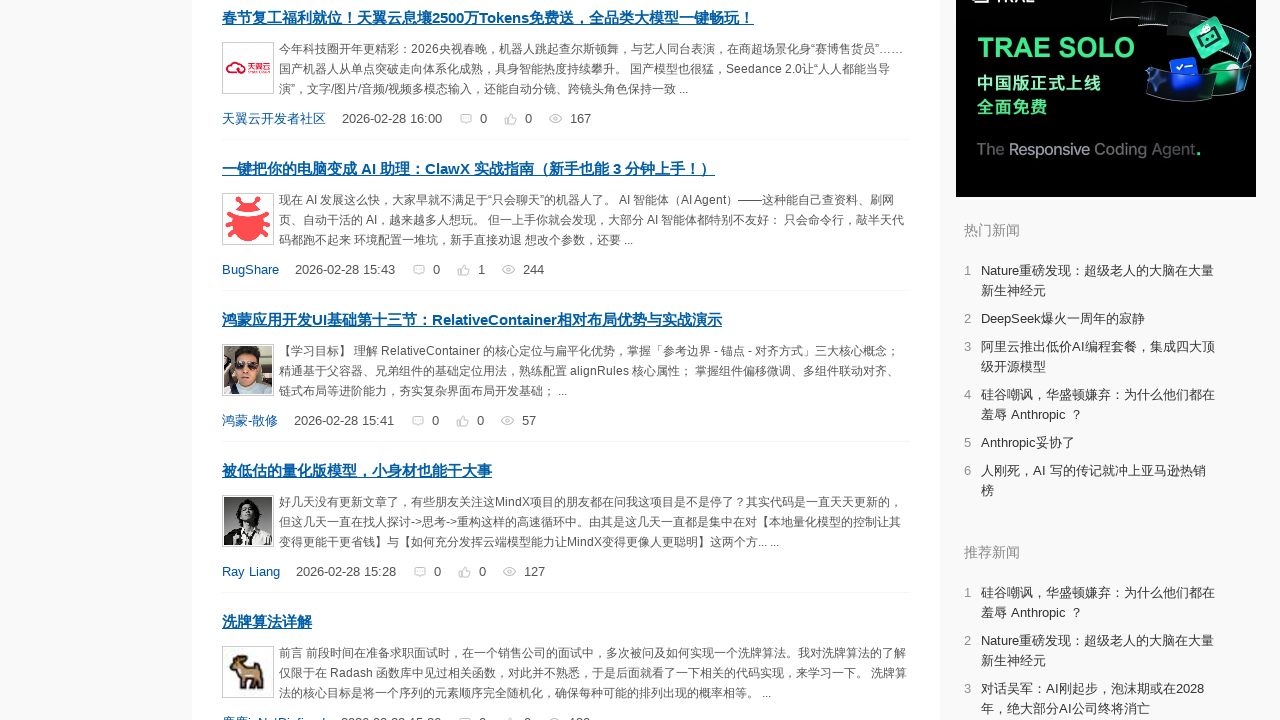

Scrolled page incrementally to position 1756px
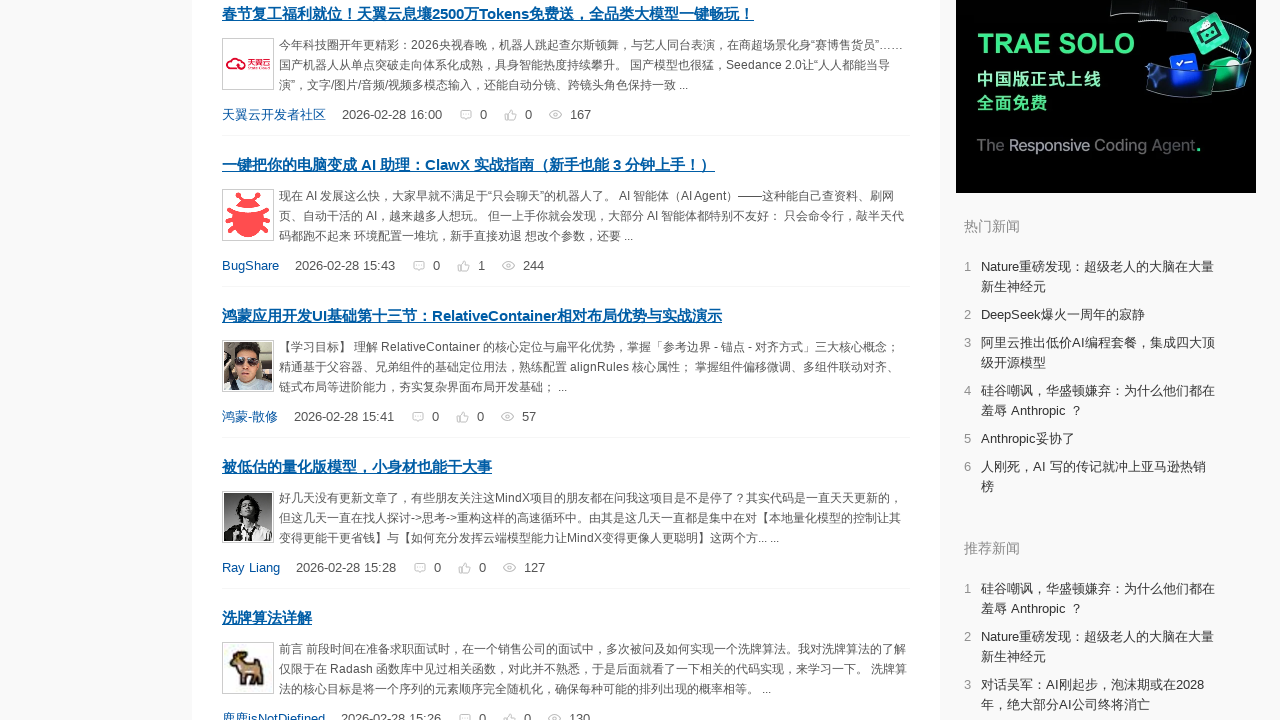

Scrolled page incrementally to position 1760px
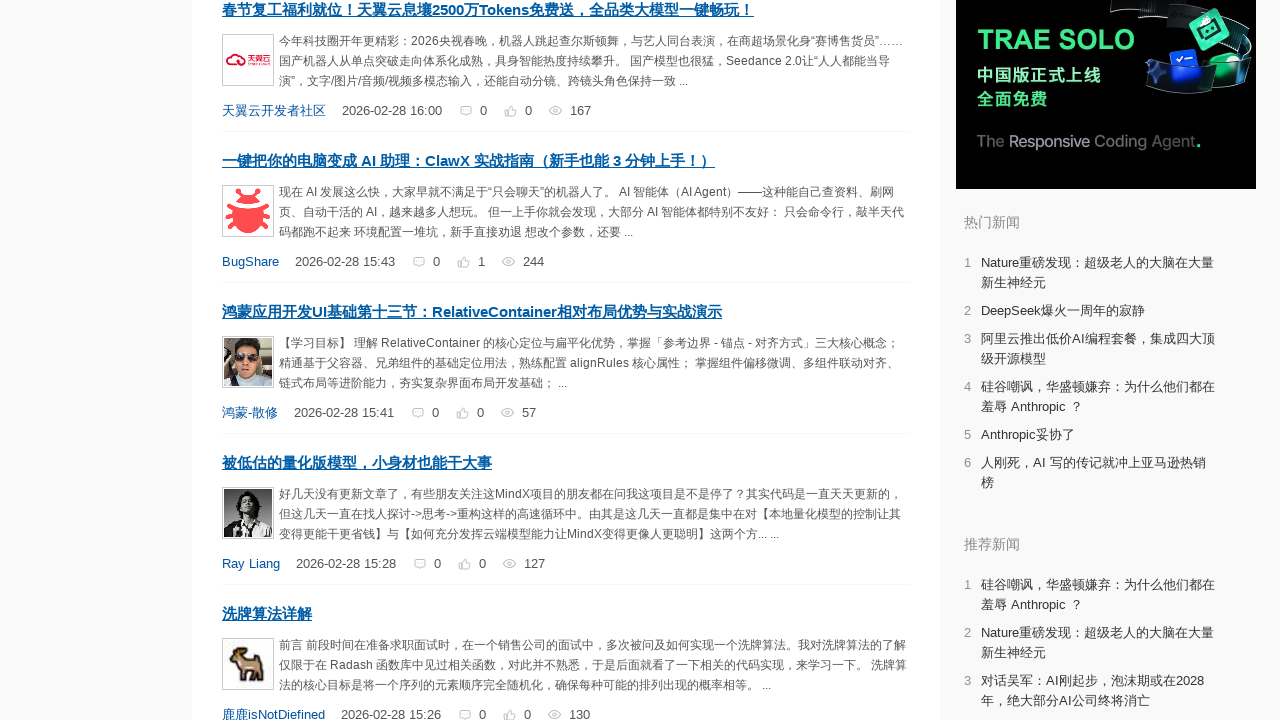

Scrolled page incrementally to position 1764px
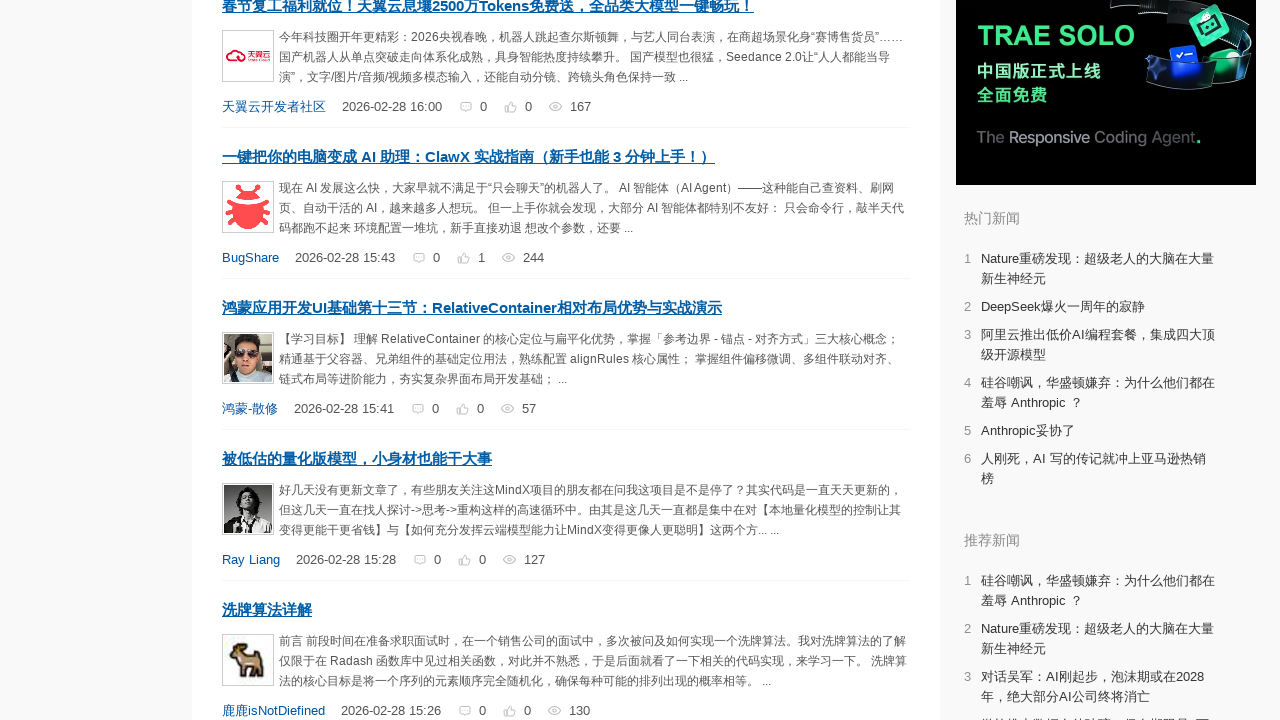

Scrolled page incrementally to position 1768px
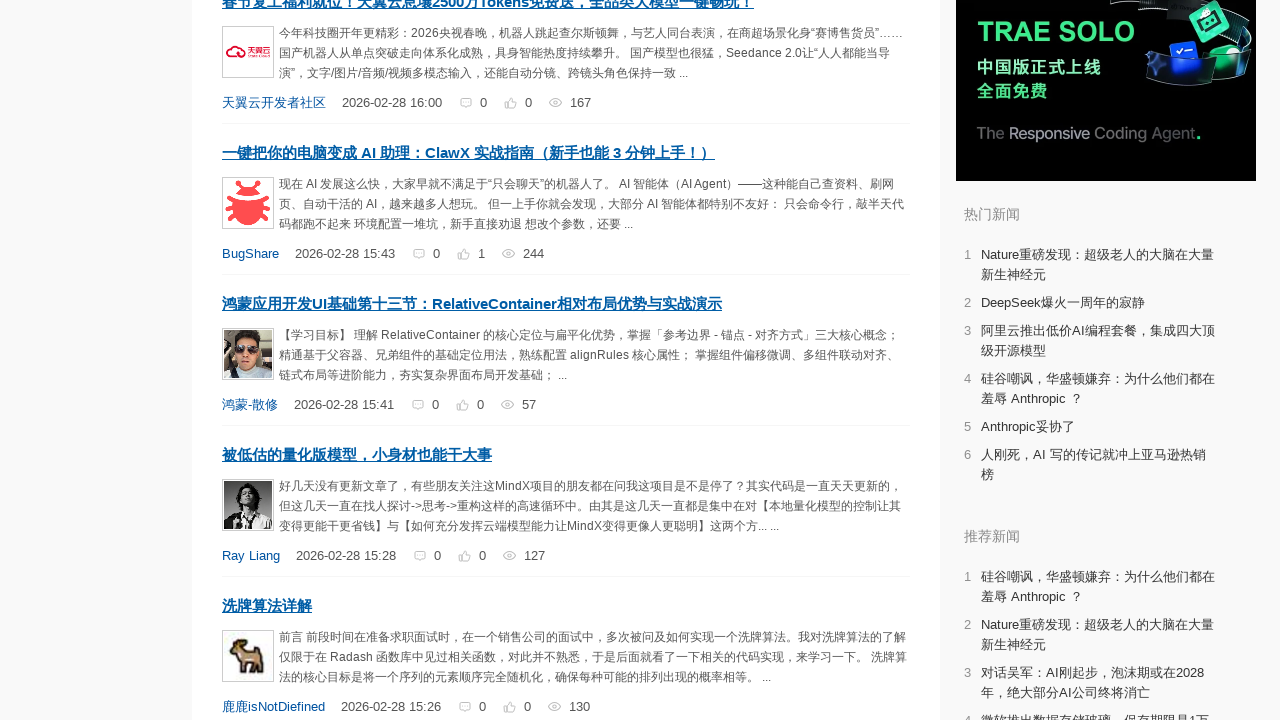

Scrolled page incrementally to position 1772px
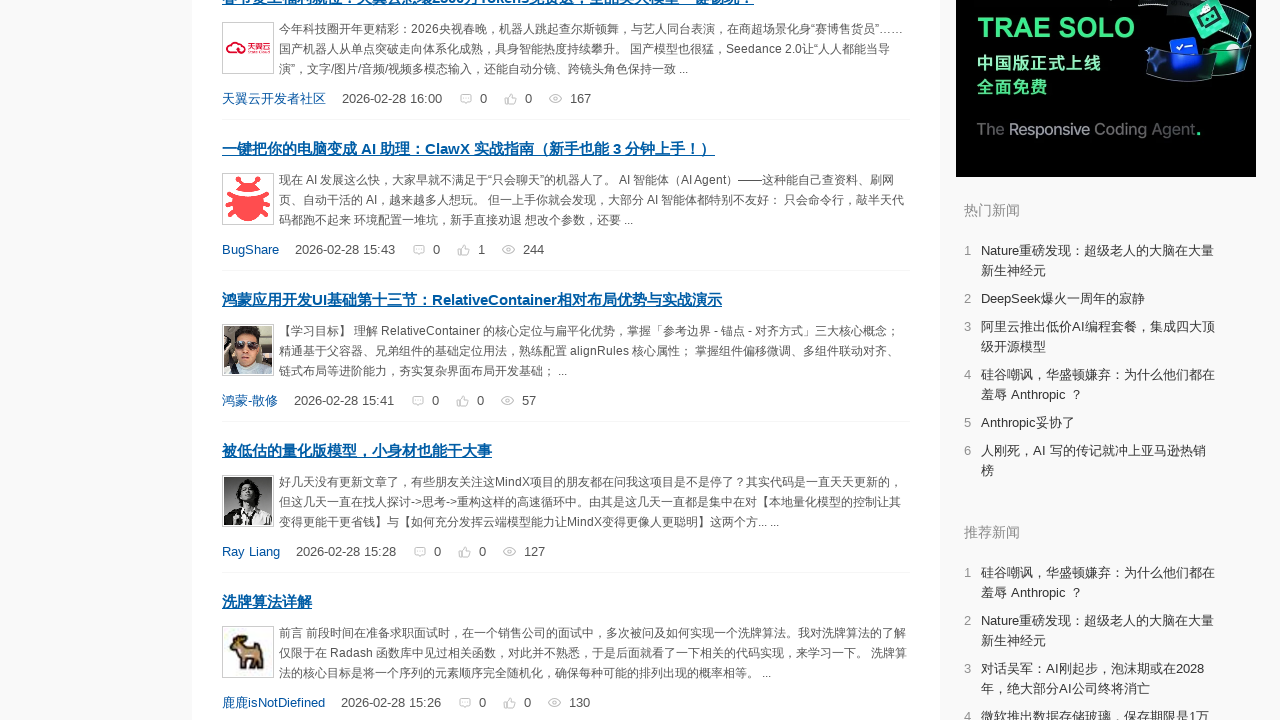

Scrolled page incrementally to position 1776px
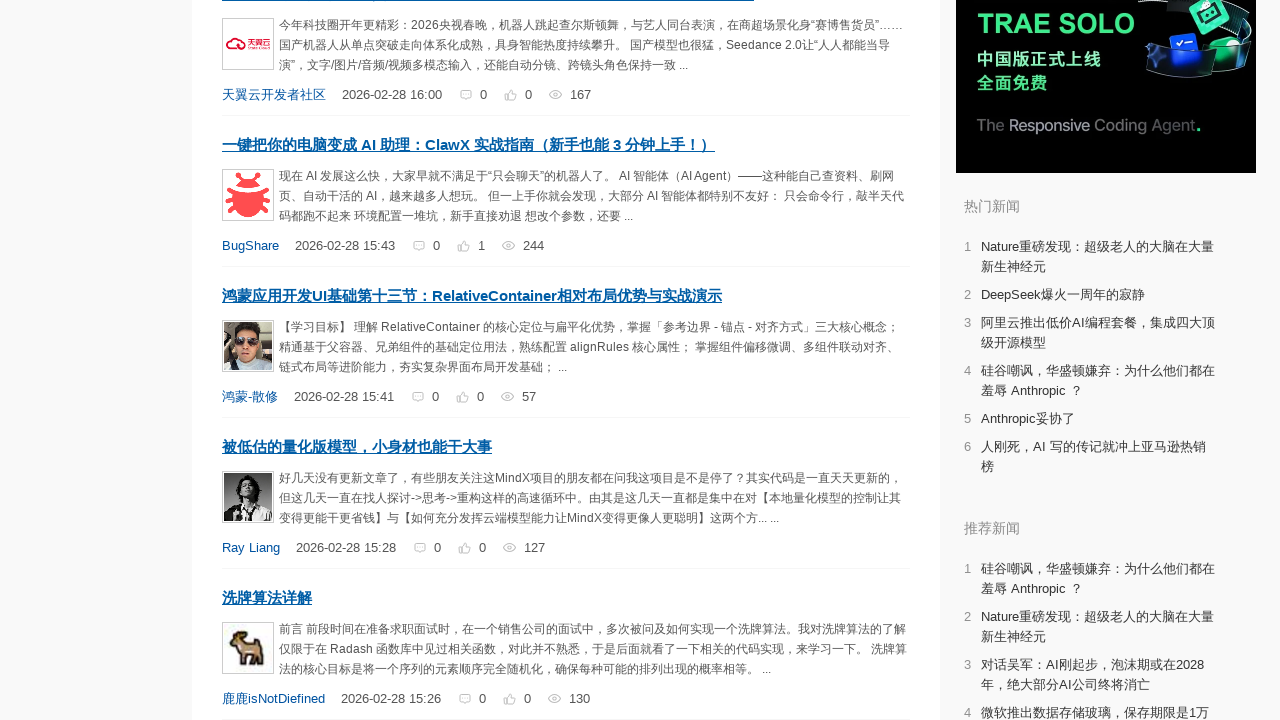

Scrolled page incrementally to position 1780px
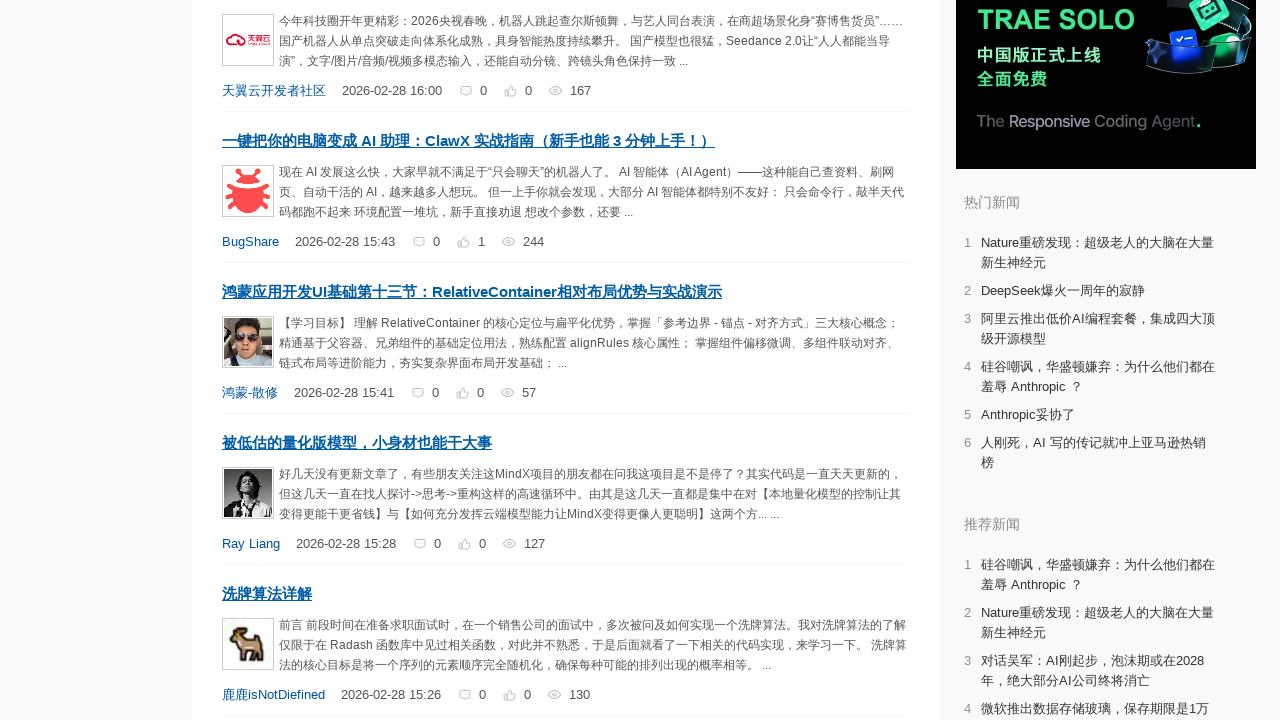

Scrolled page incrementally to position 1784px
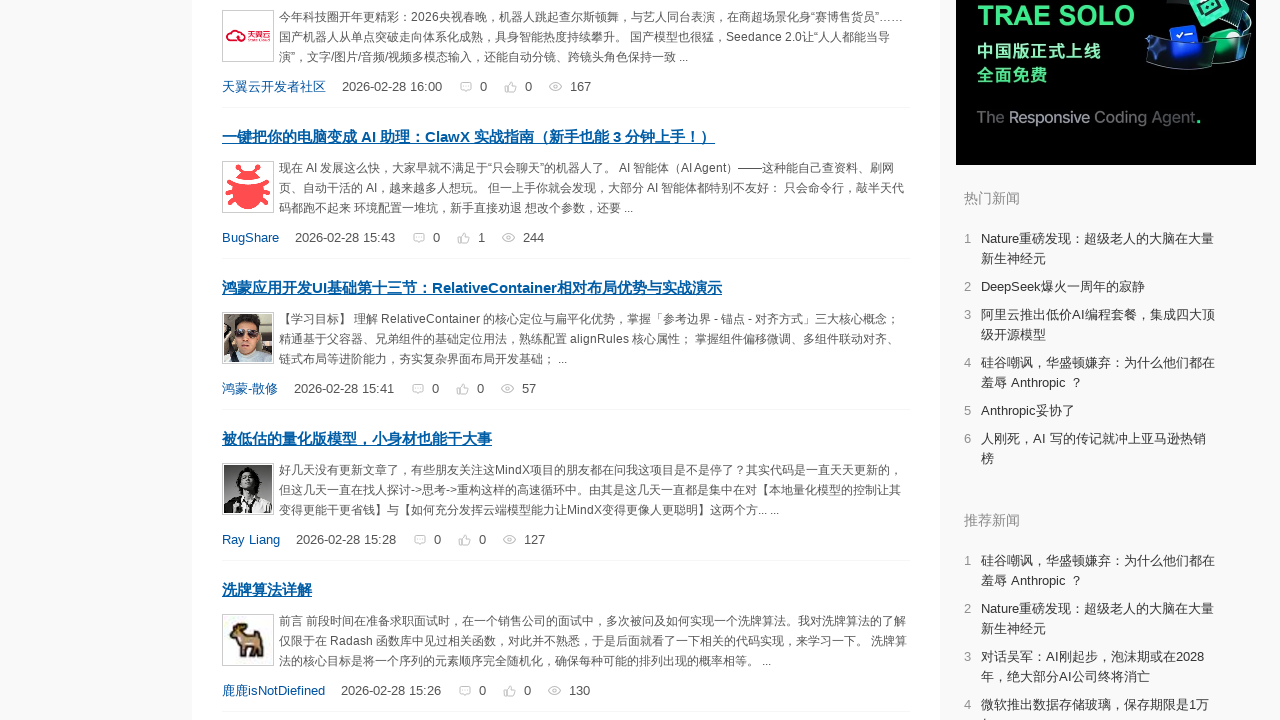

Scrolled page incrementally to position 1788px
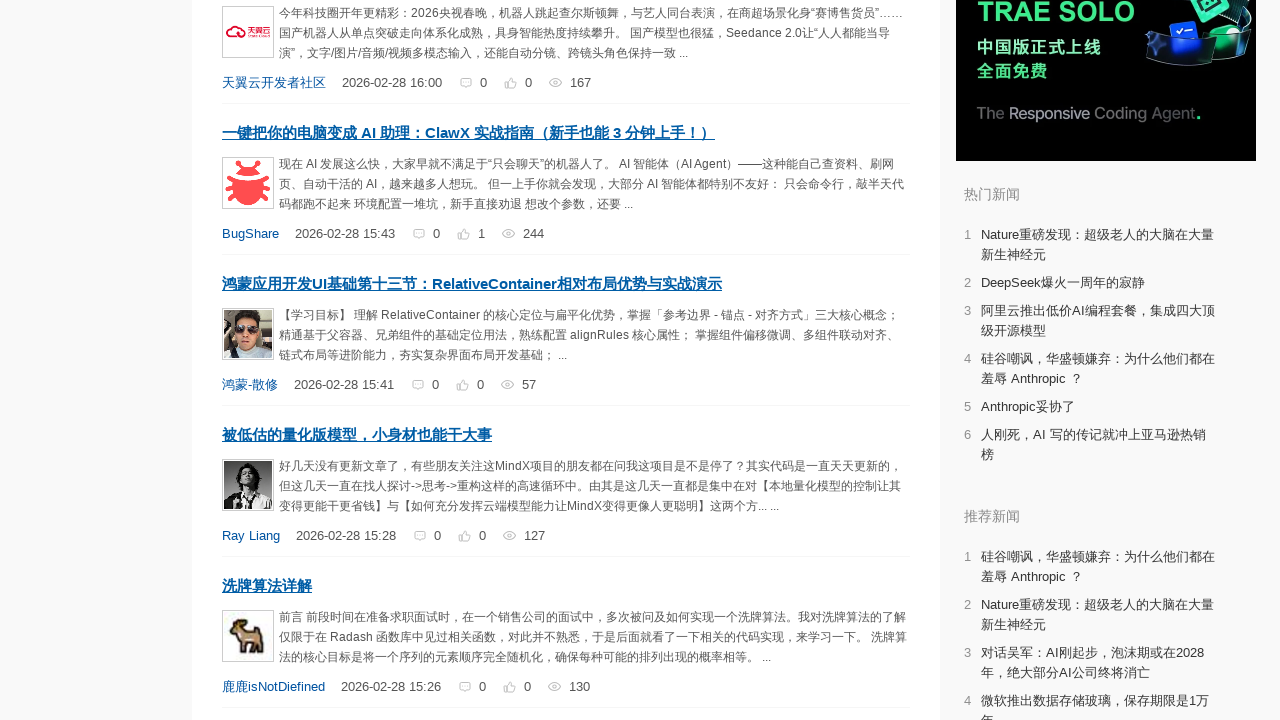

Scrolled page incrementally to position 1792px
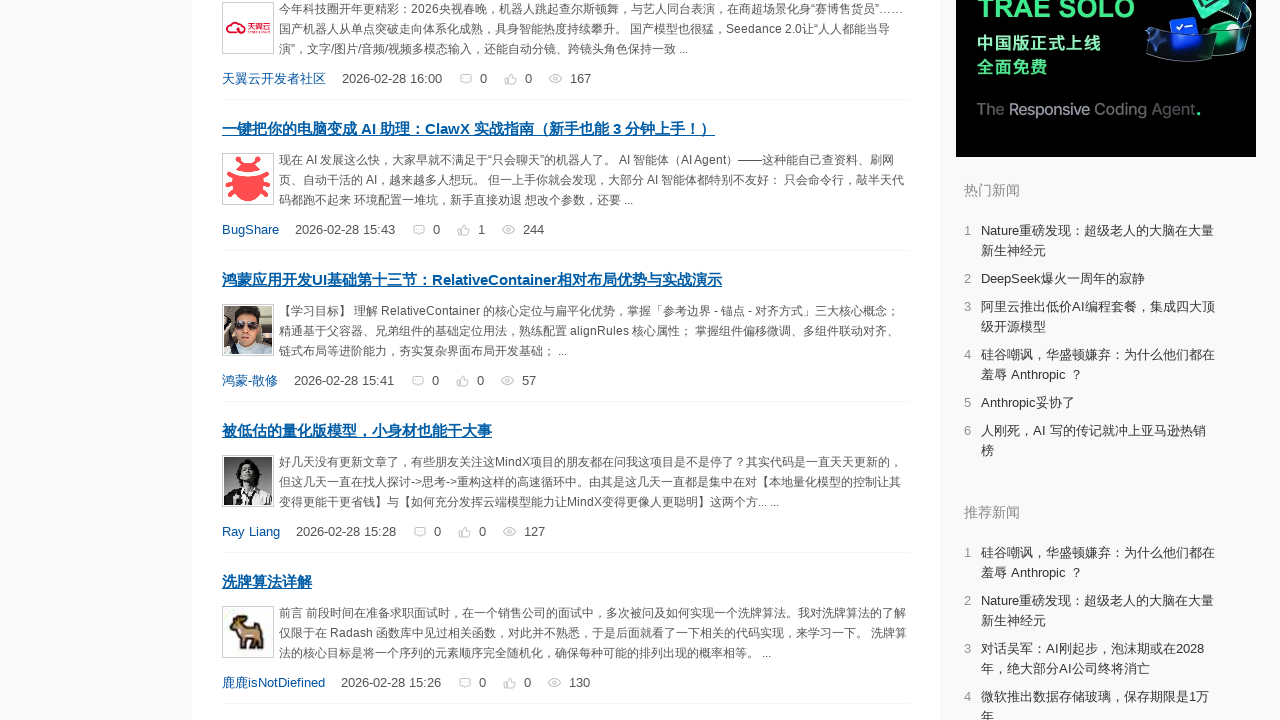

Scrolled page incrementally to position 1796px
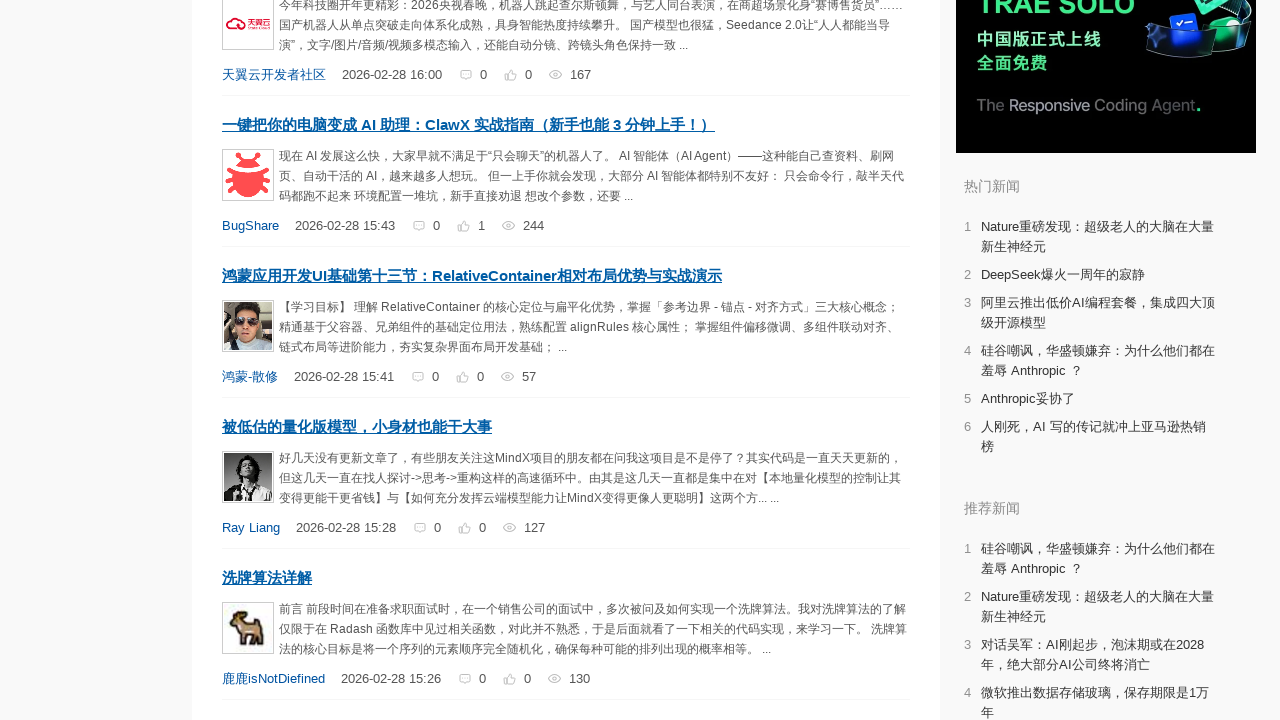

Scrolled page incrementally to position 1800px
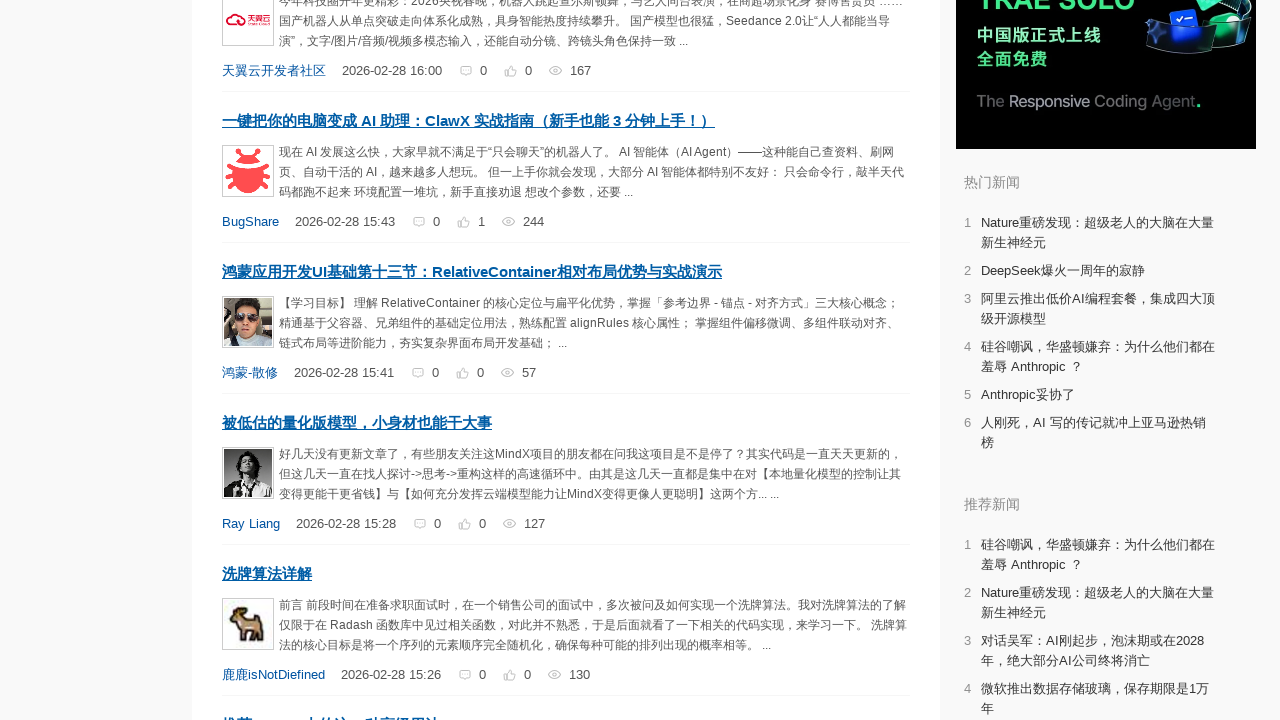

Scrolled page incrementally to position 1804px
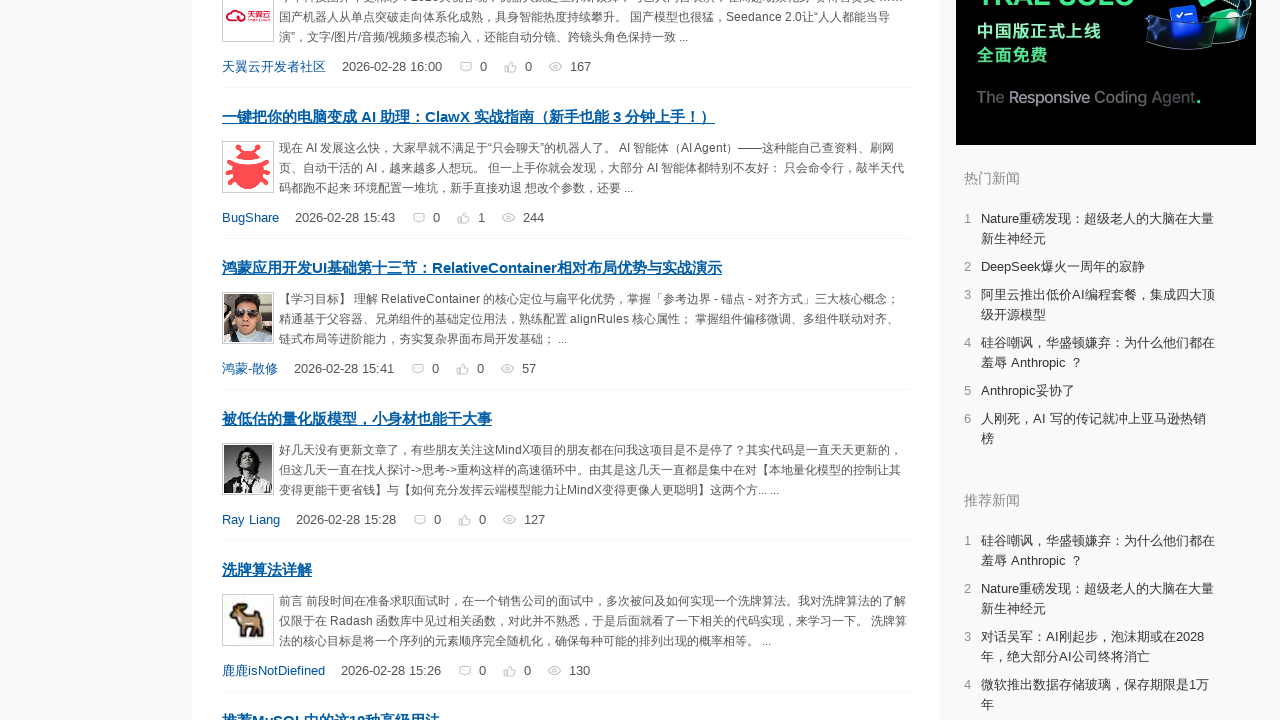

Scrolled page incrementally to position 1808px
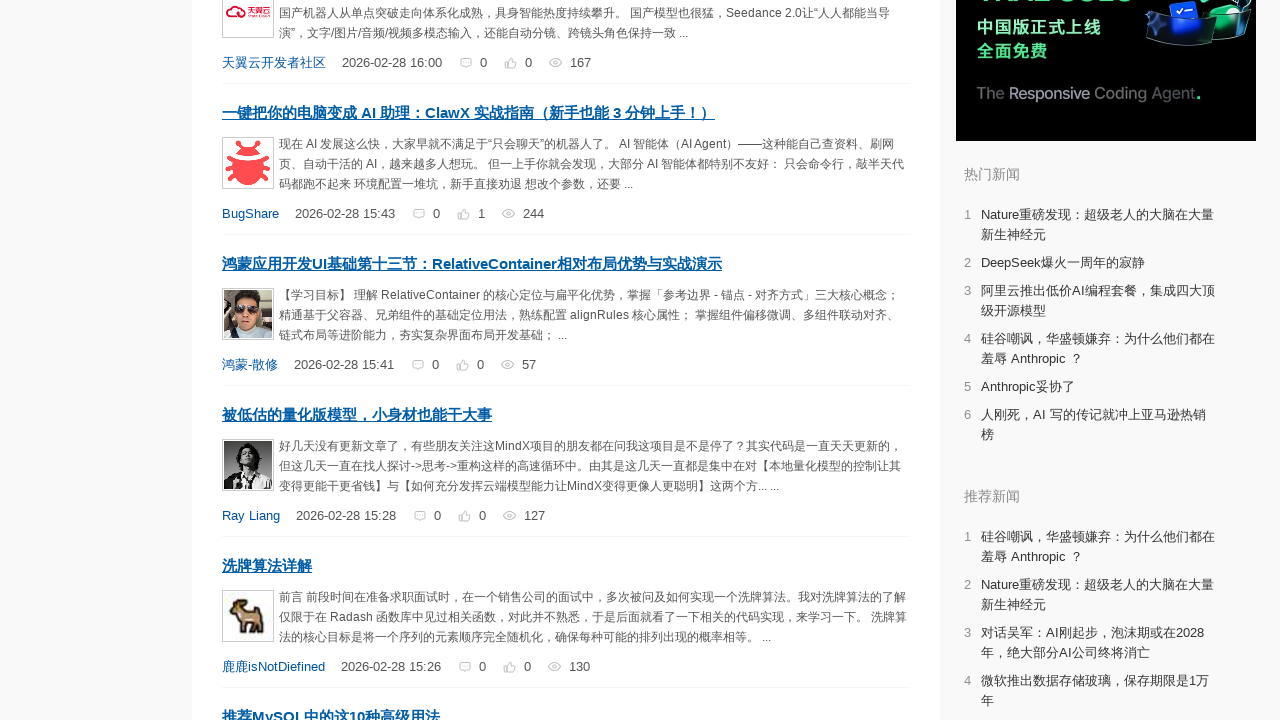

Scrolled page incrementally to position 1812px
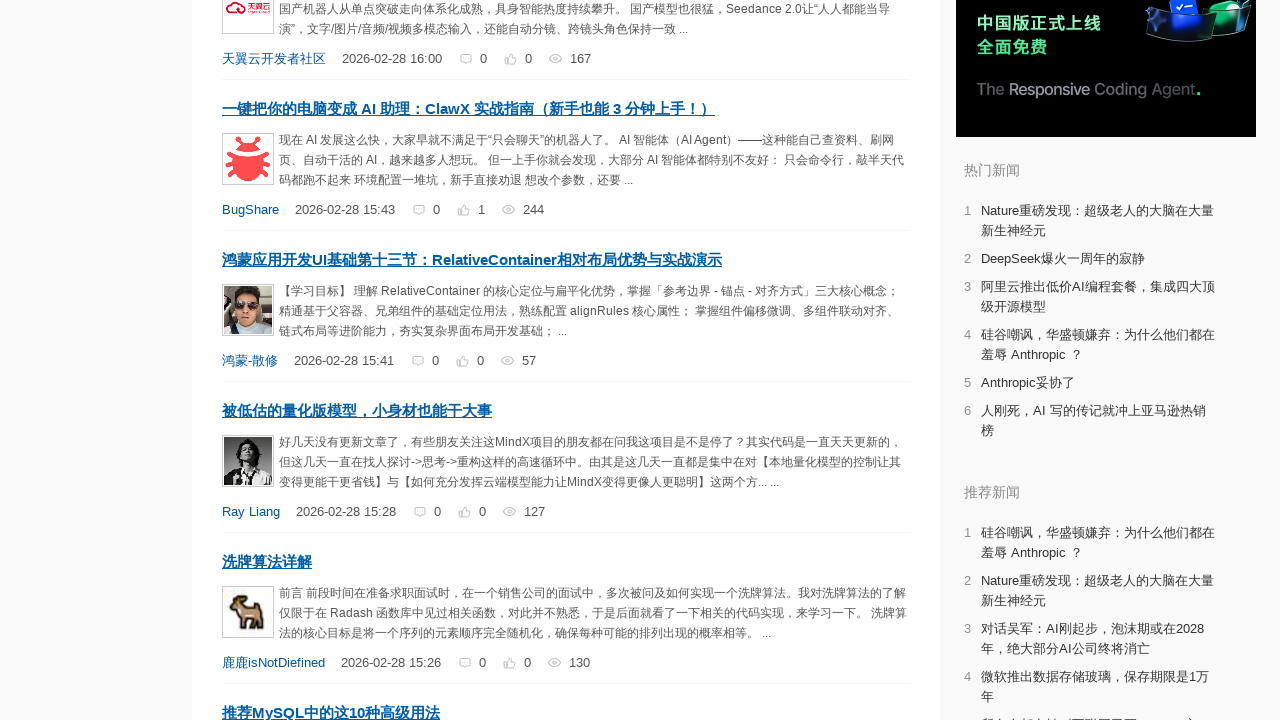

Scrolled page incrementally to position 1816px
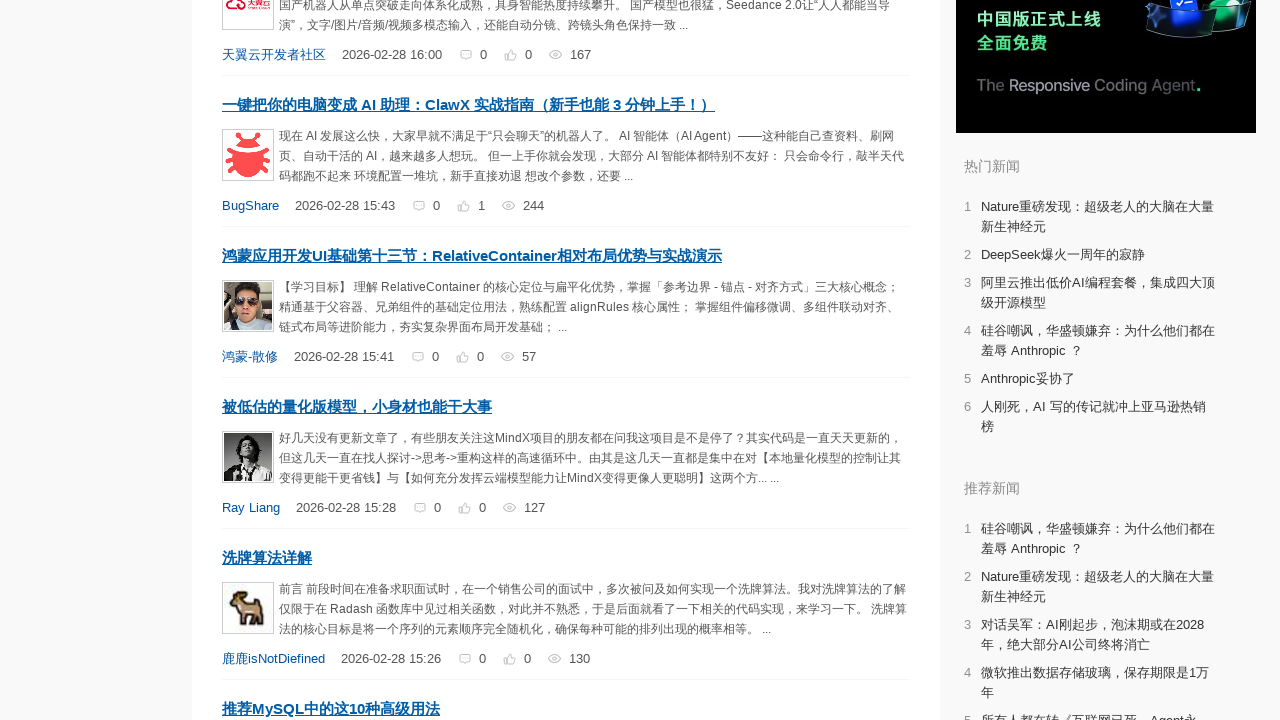

Scrolled page incrementally to position 1820px
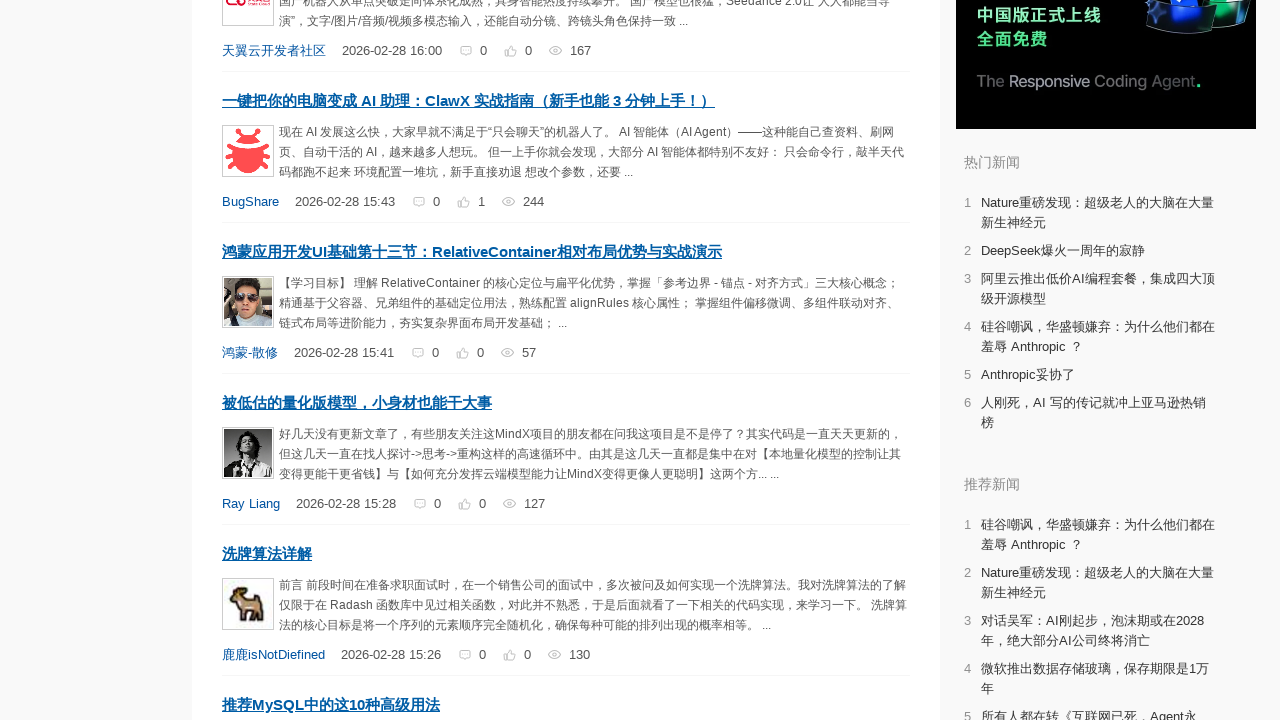

Scrolled page incrementally to position 1824px
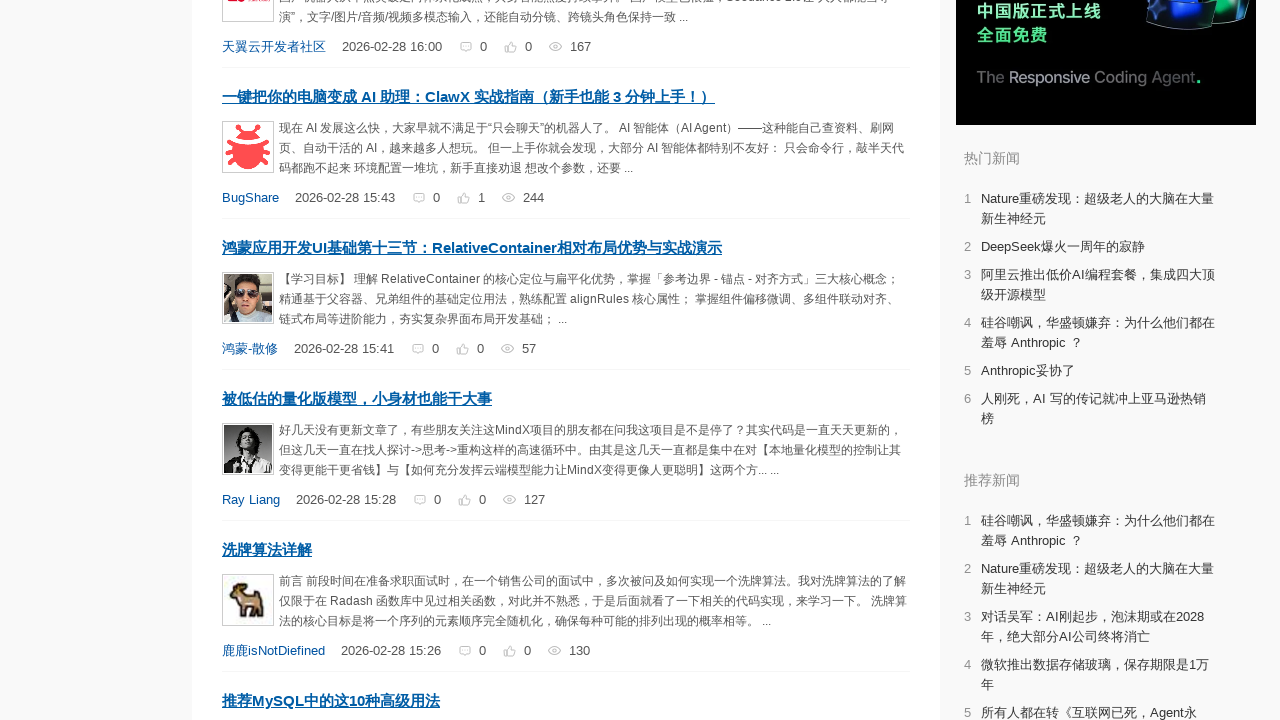

Scrolled page incrementally to position 1828px
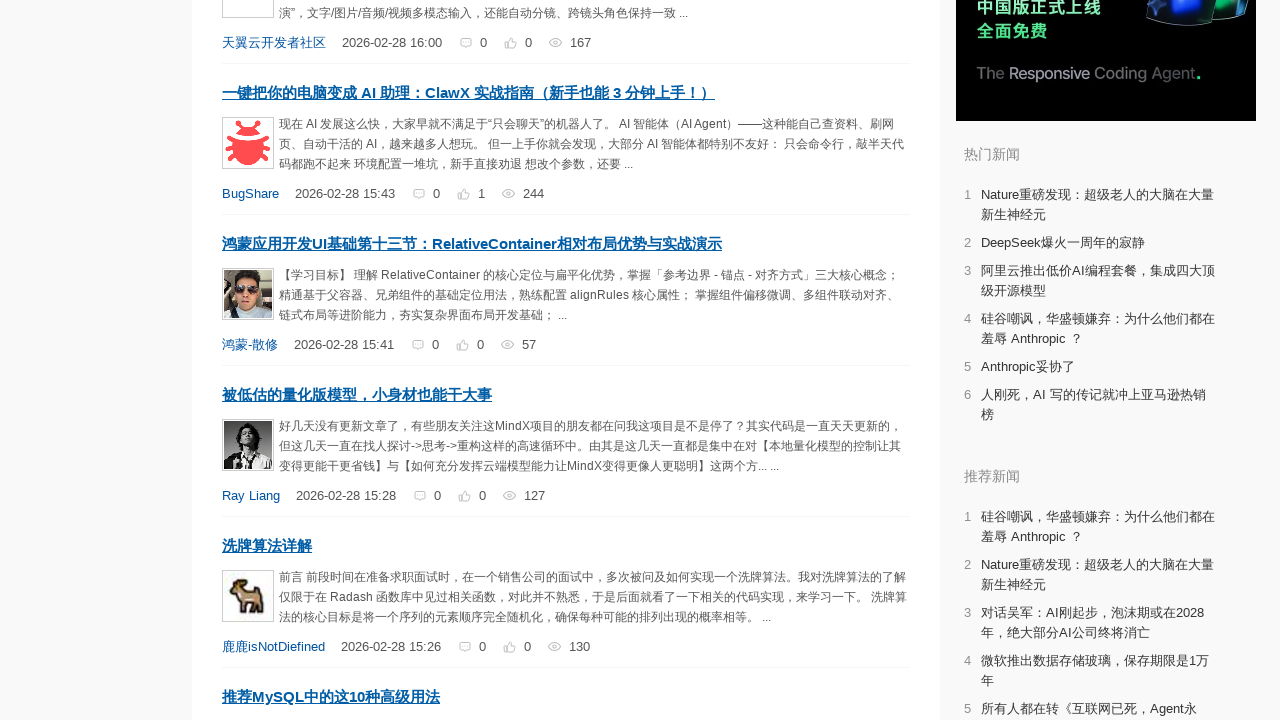

Scrolled page incrementally to position 1832px
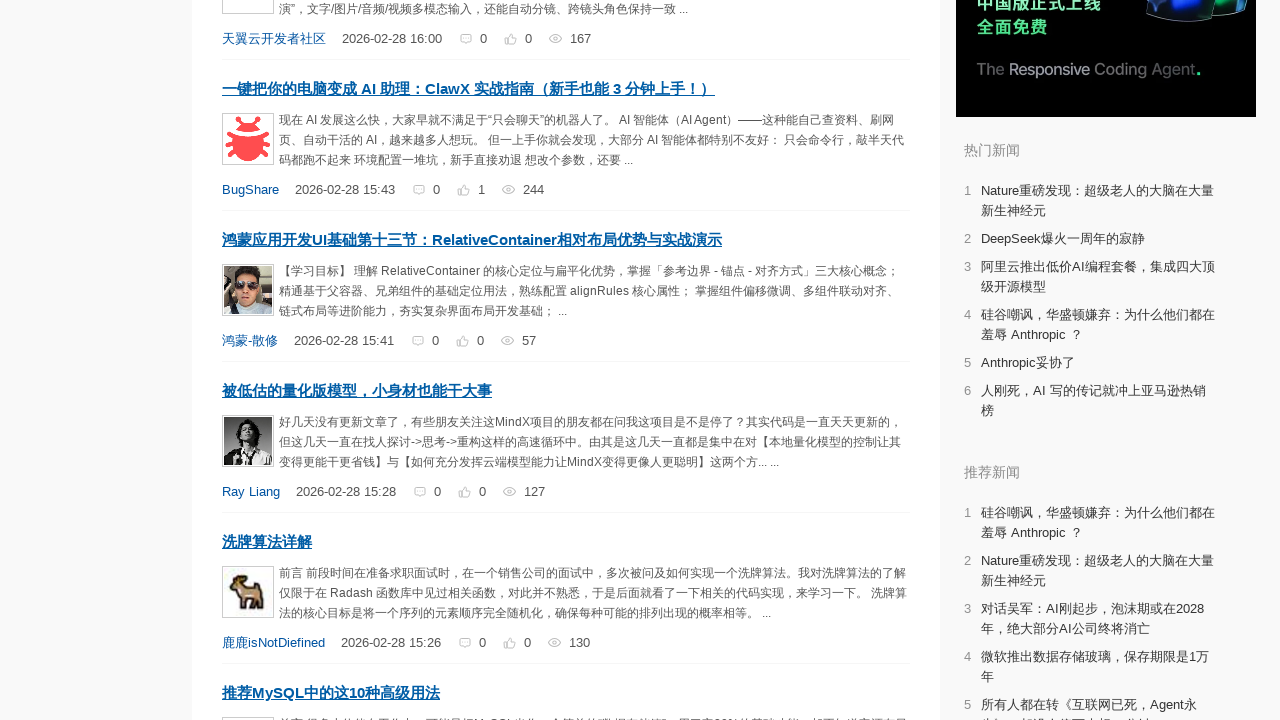

Scrolled page incrementally to position 1836px
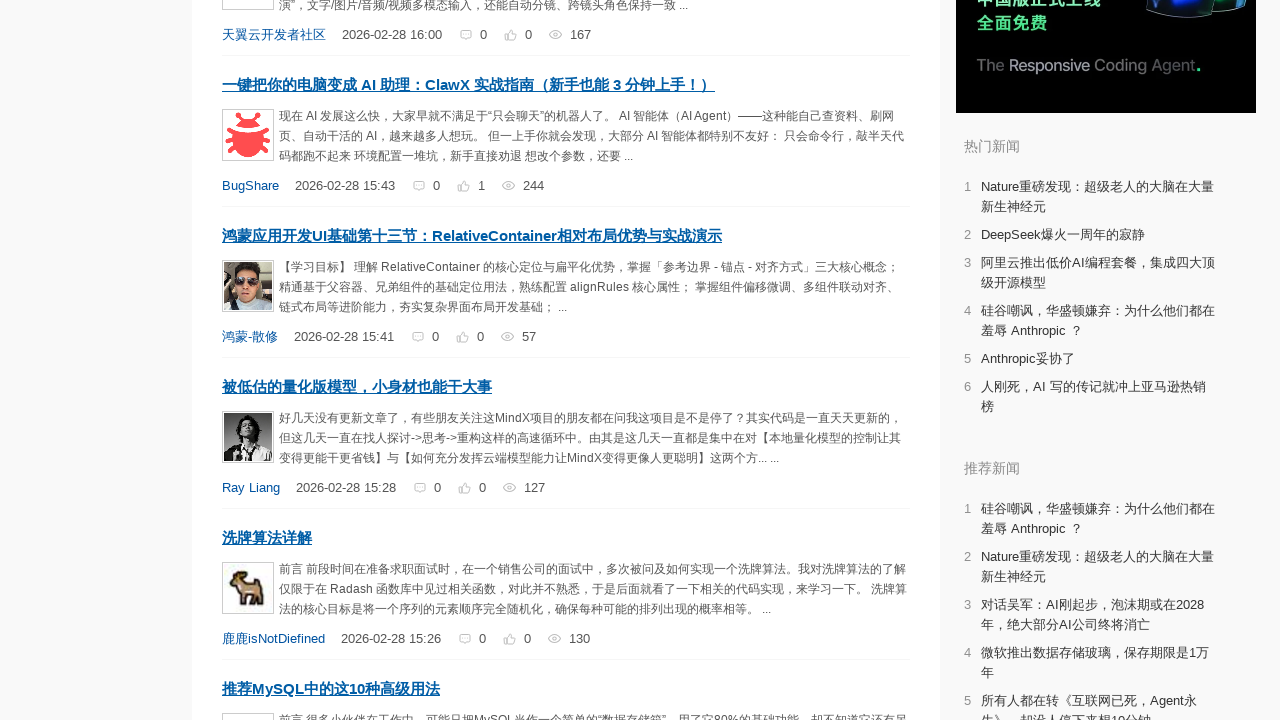

Scrolled page incrementally to position 1840px
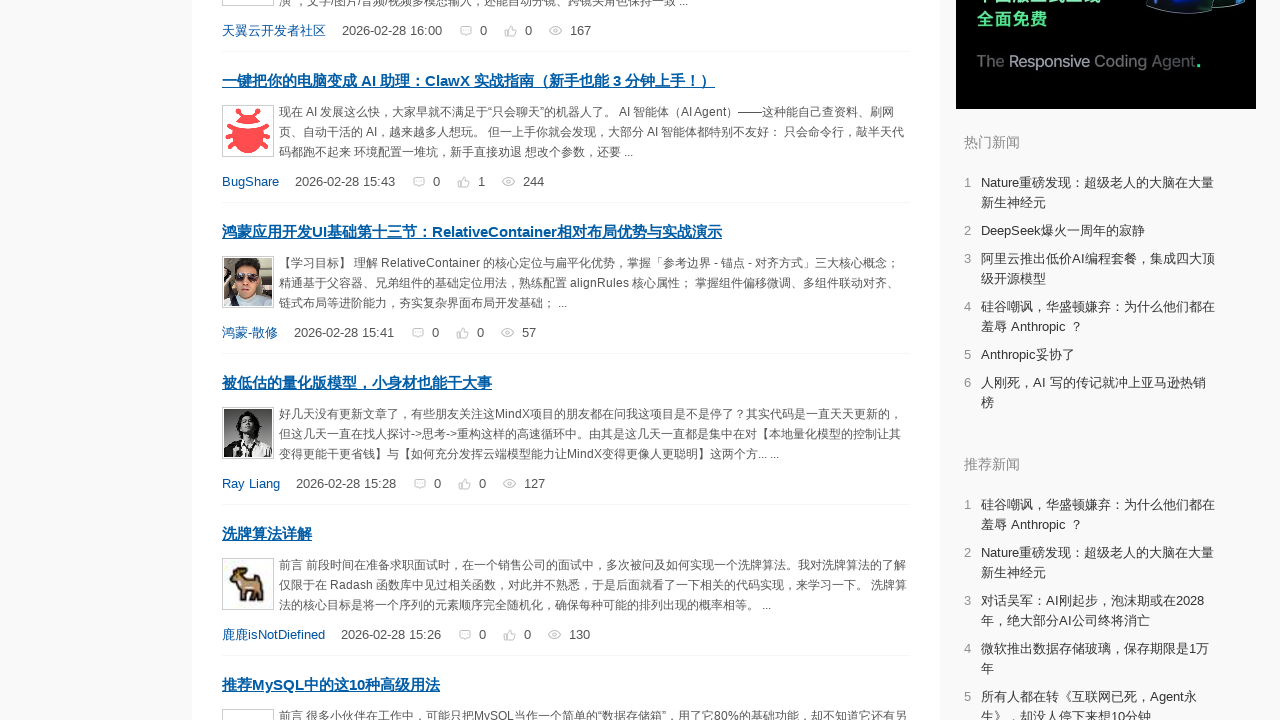

Scrolled page incrementally to position 1844px
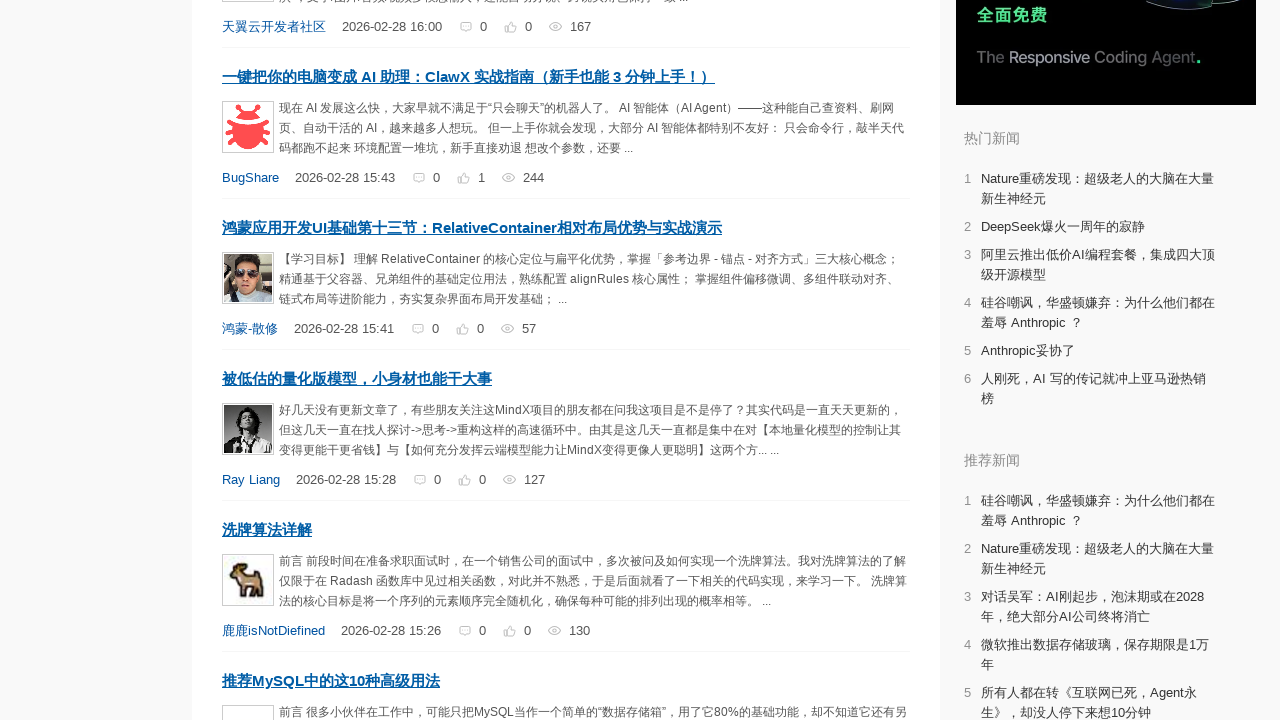

Scrolled page incrementally to position 1848px
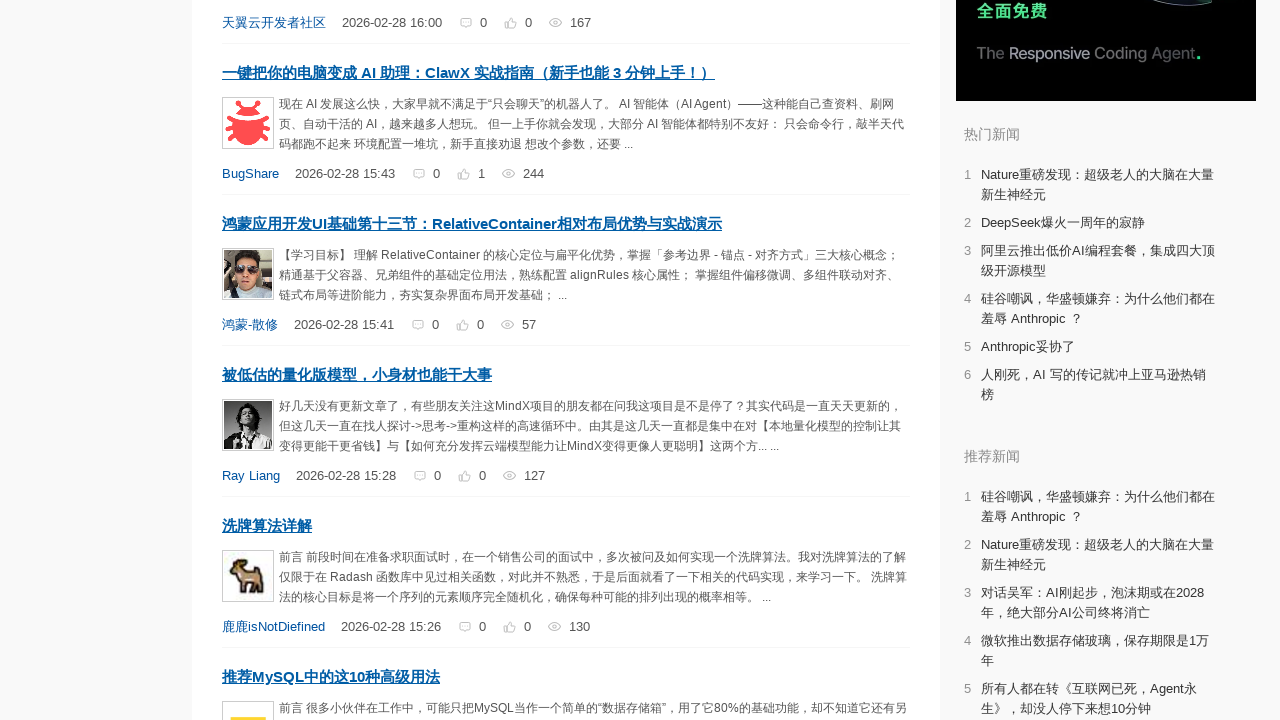

Scrolled page incrementally to position 1852px
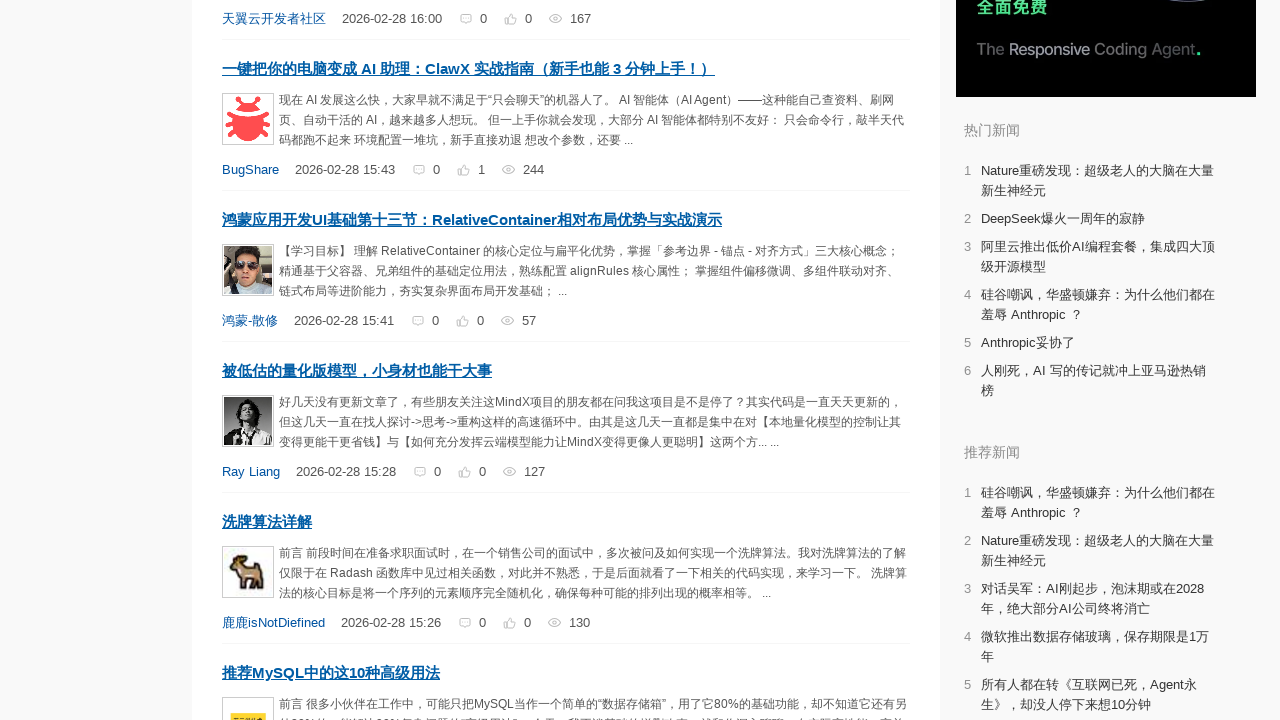

Scrolled page incrementally to position 1856px
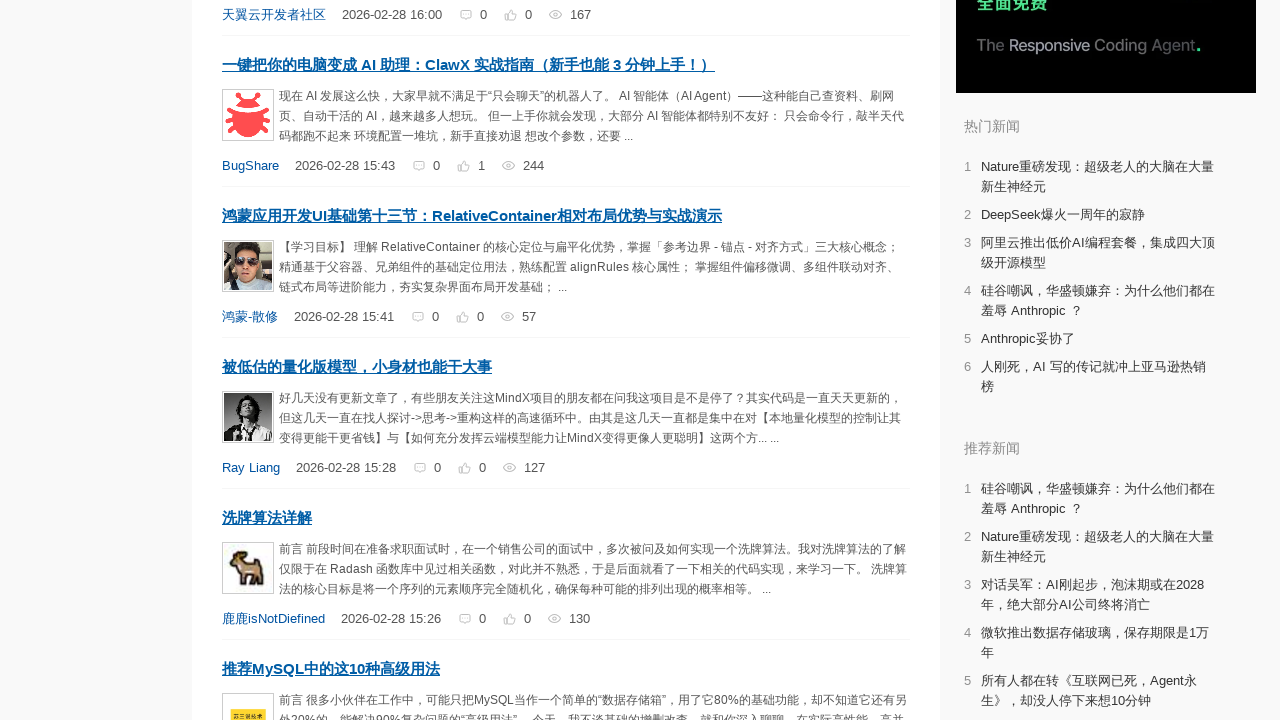

Scrolled page incrementally to position 1860px
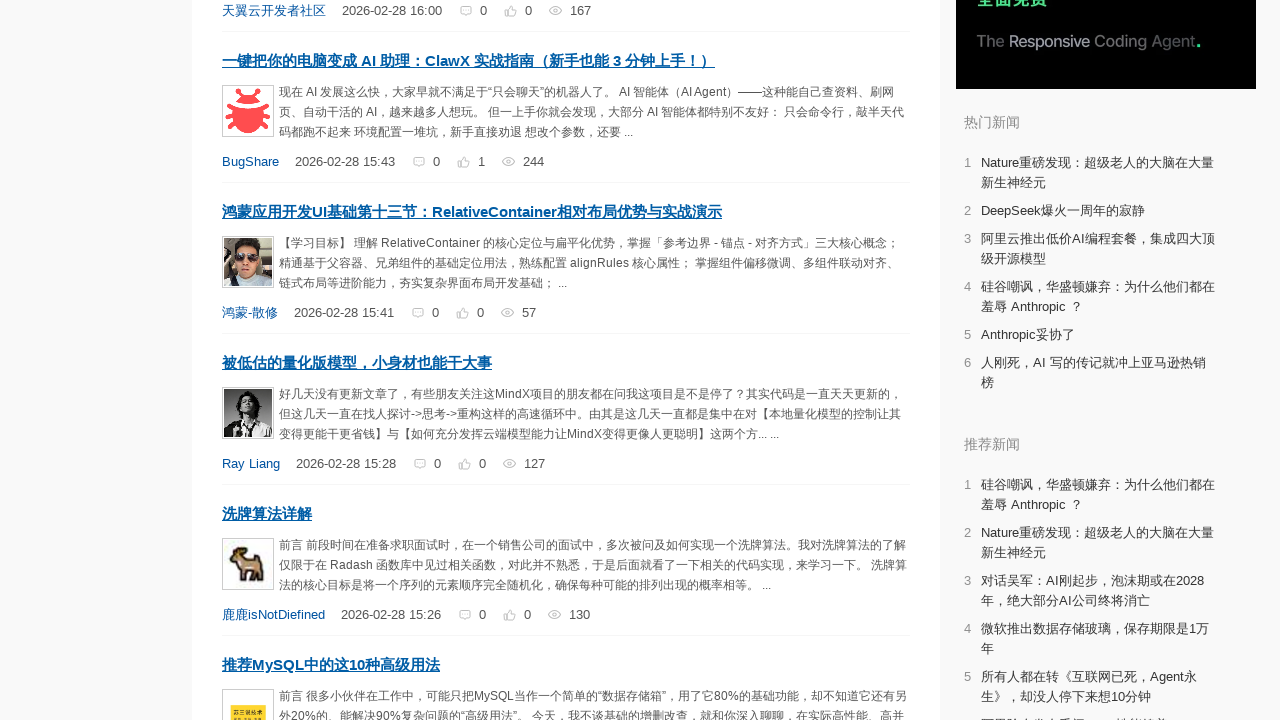

Scrolled page incrementally to position 1864px
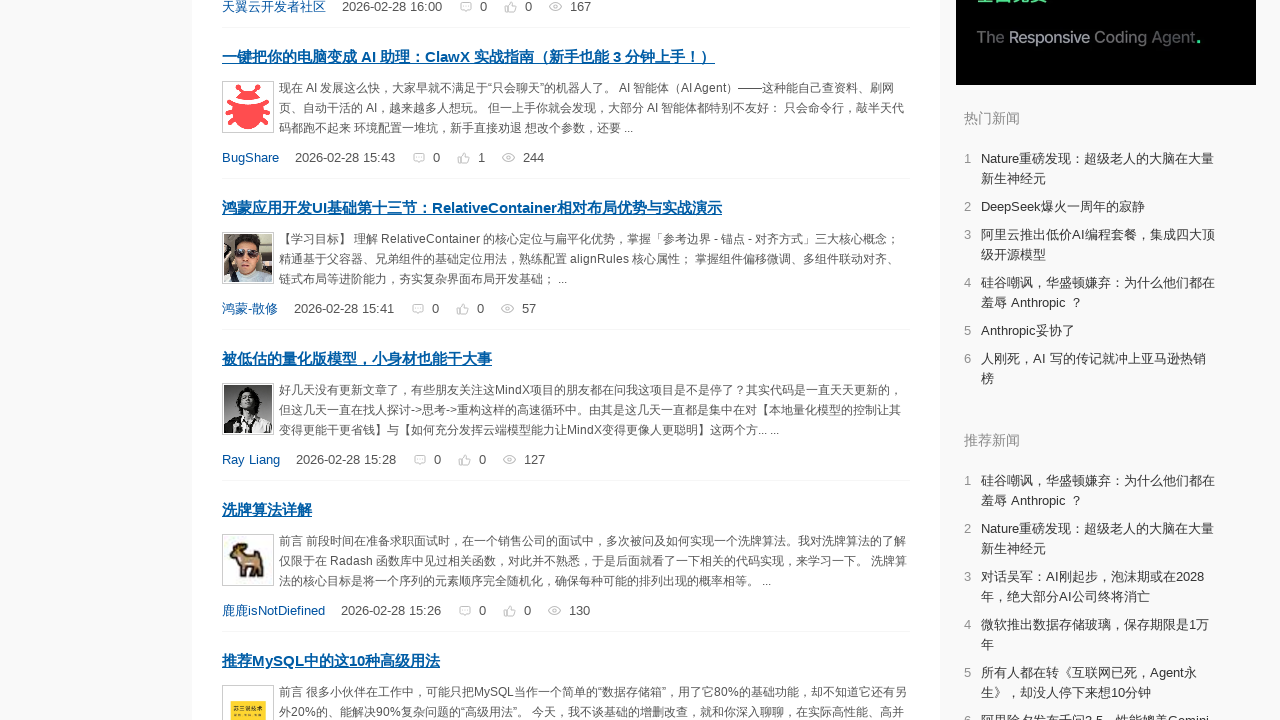

Scrolled page incrementally to position 1868px
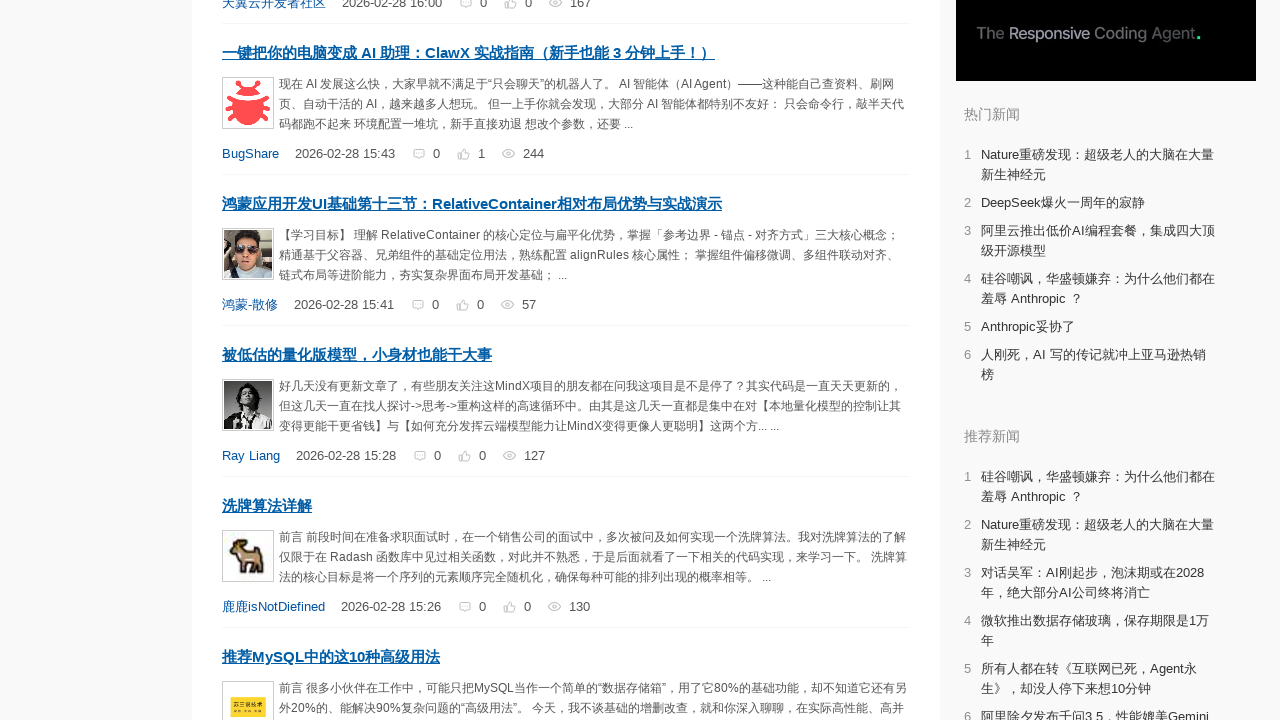

Scrolled page incrementally to position 1872px
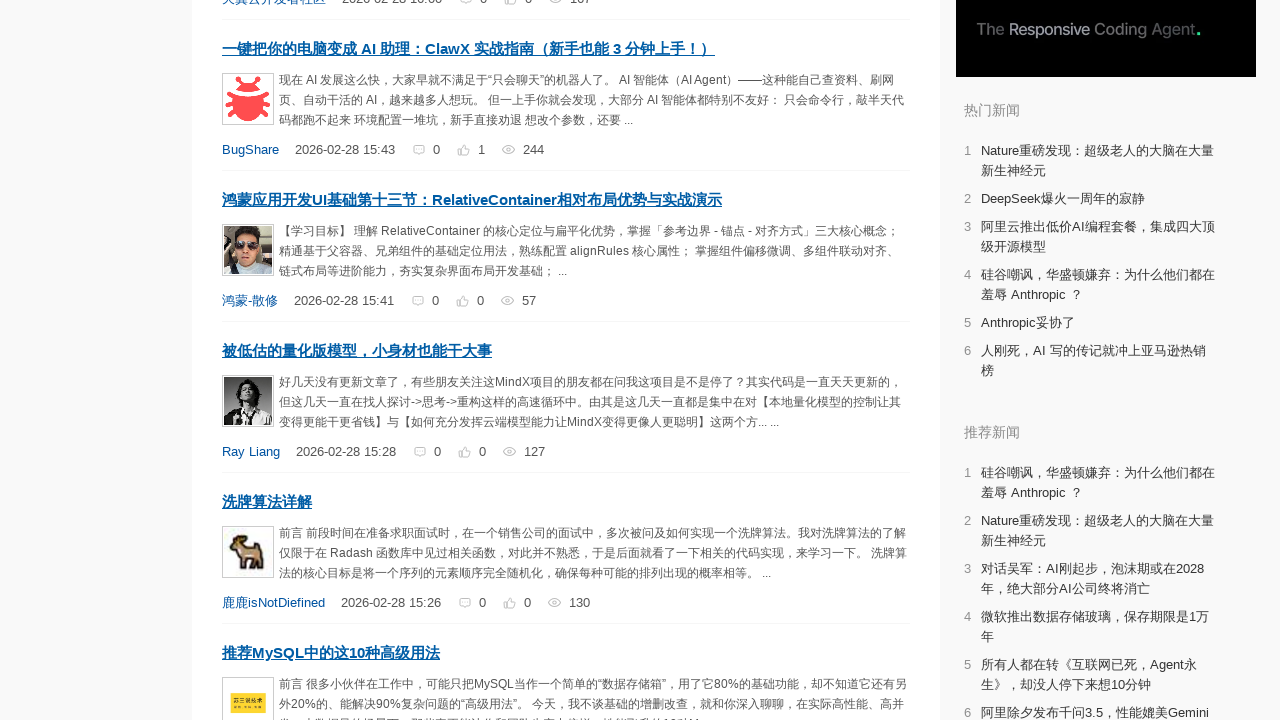

Scrolled page incrementally to position 1876px
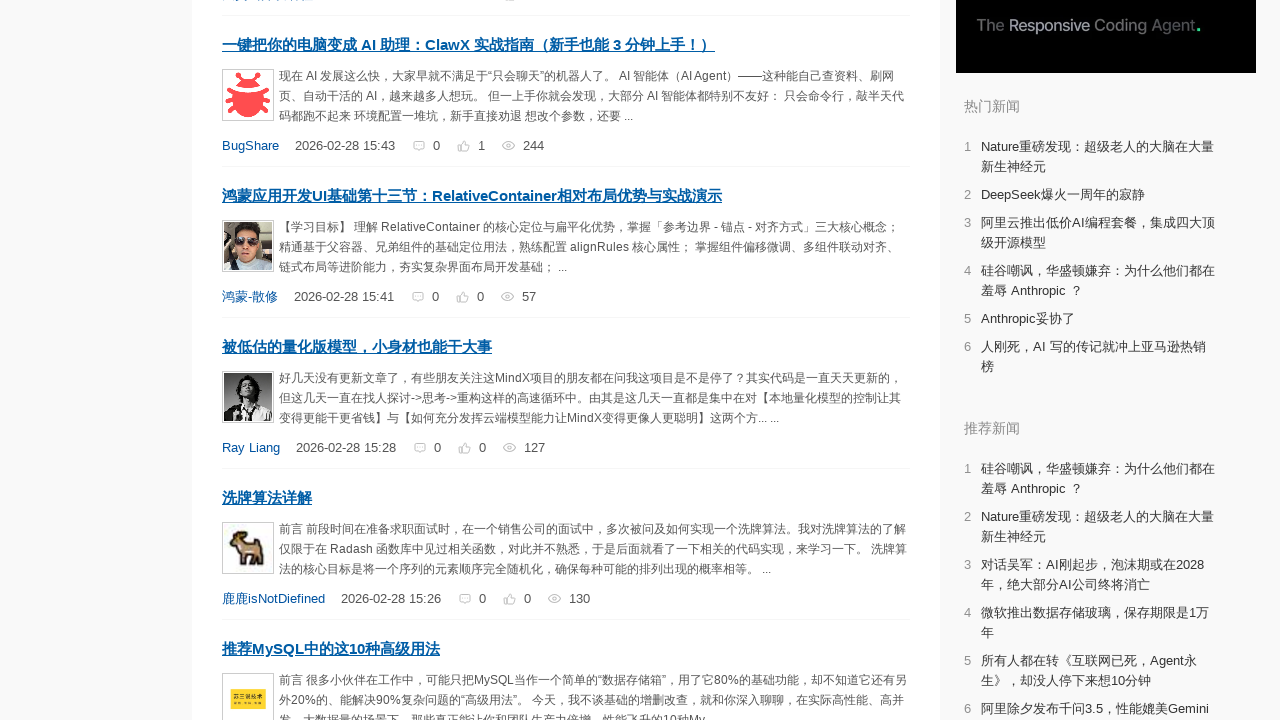

Scrolled page incrementally to position 1880px
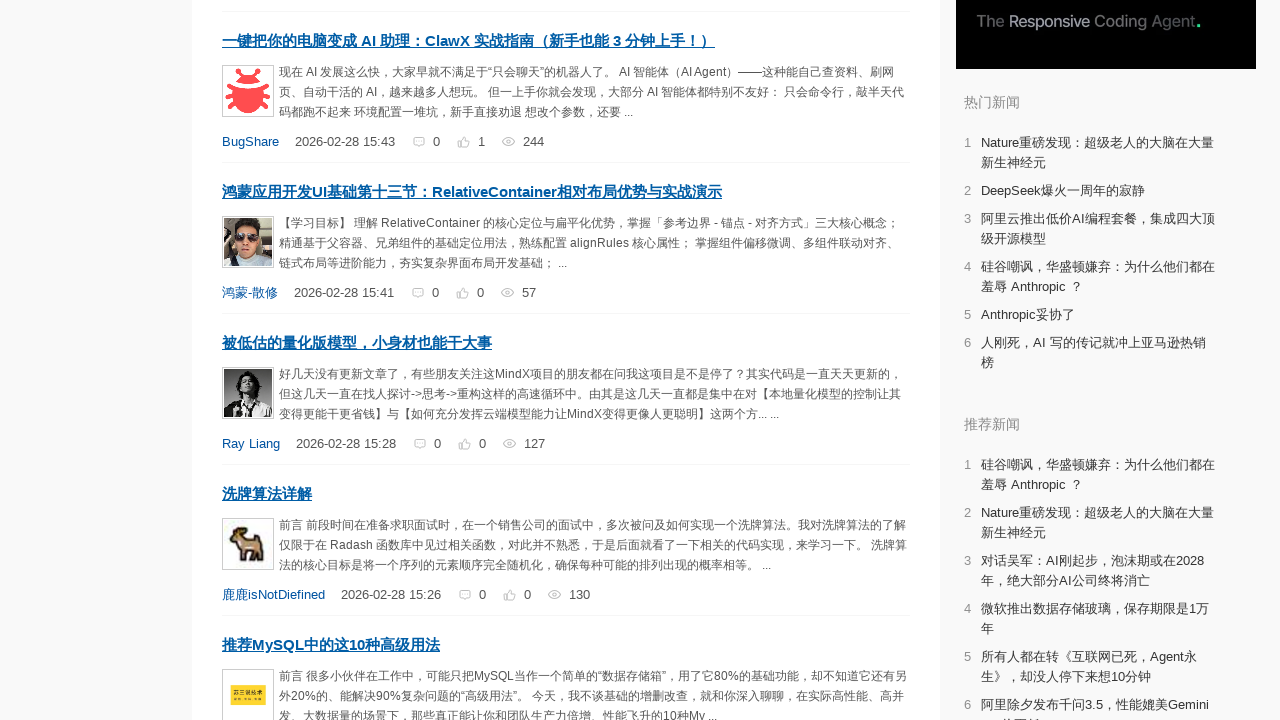

Scrolled page incrementally to position 1884px
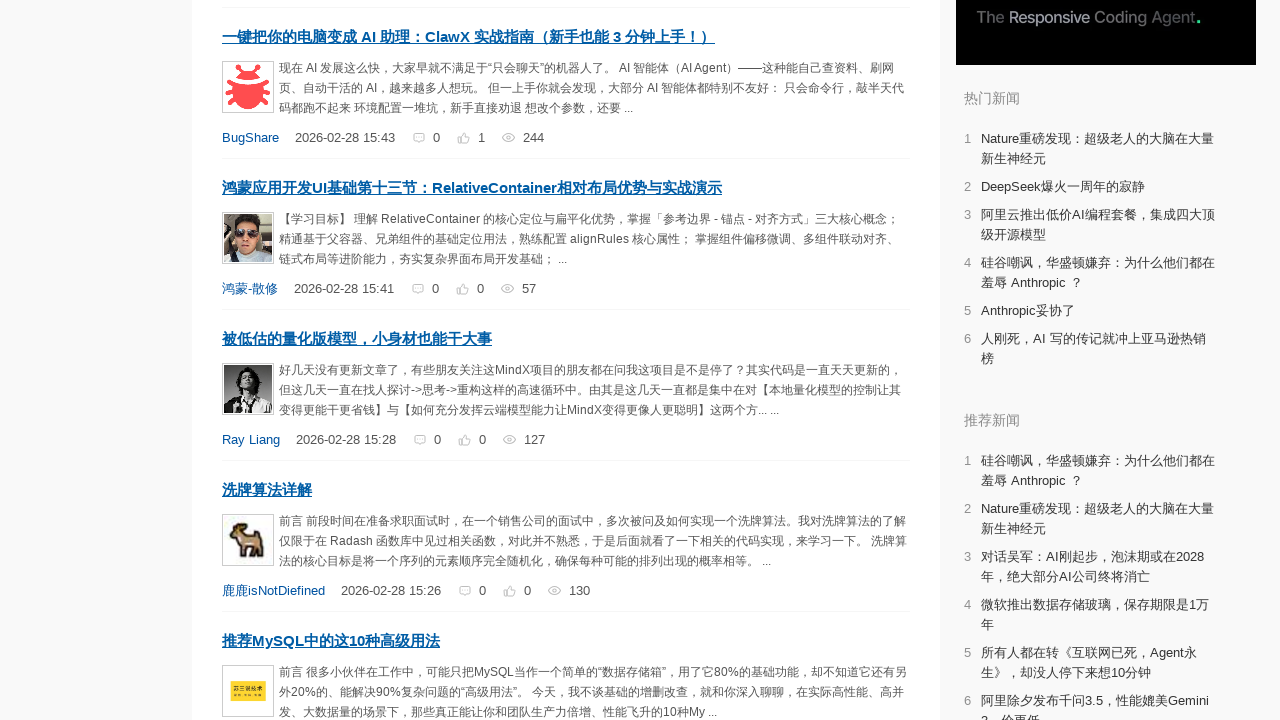

Scrolled page incrementally to position 1888px
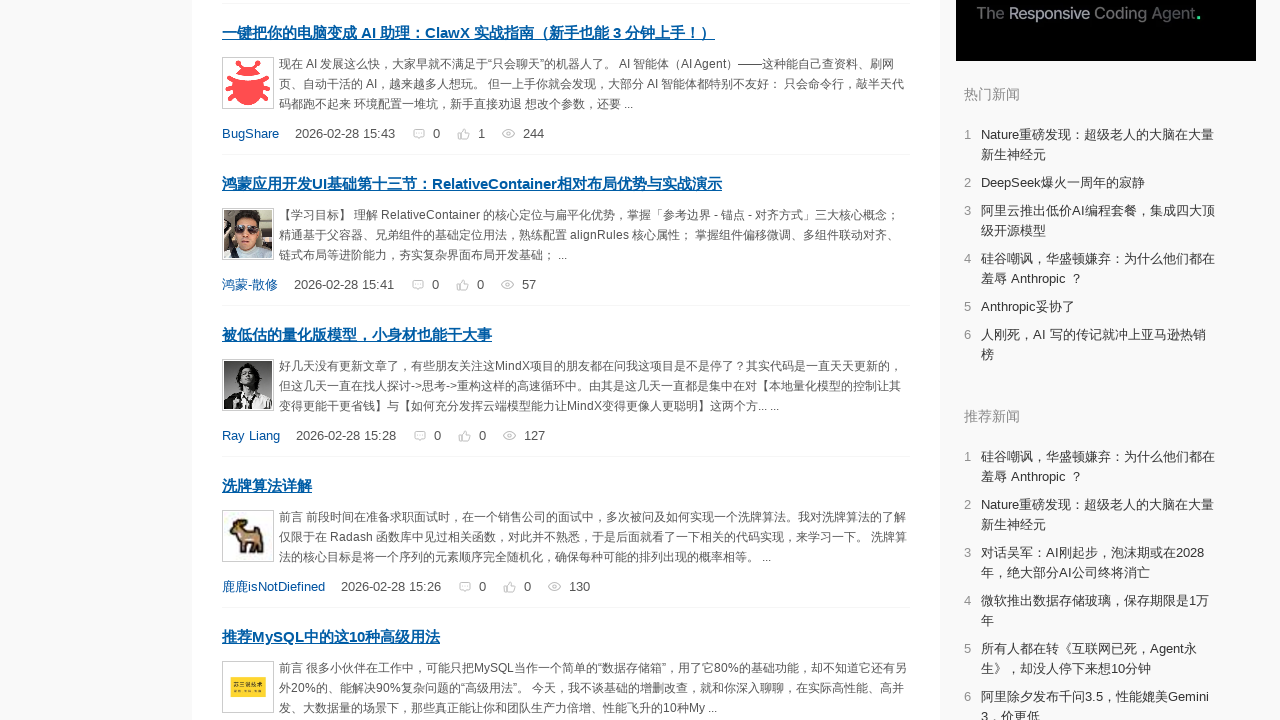

Scrolled page incrementally to position 1892px
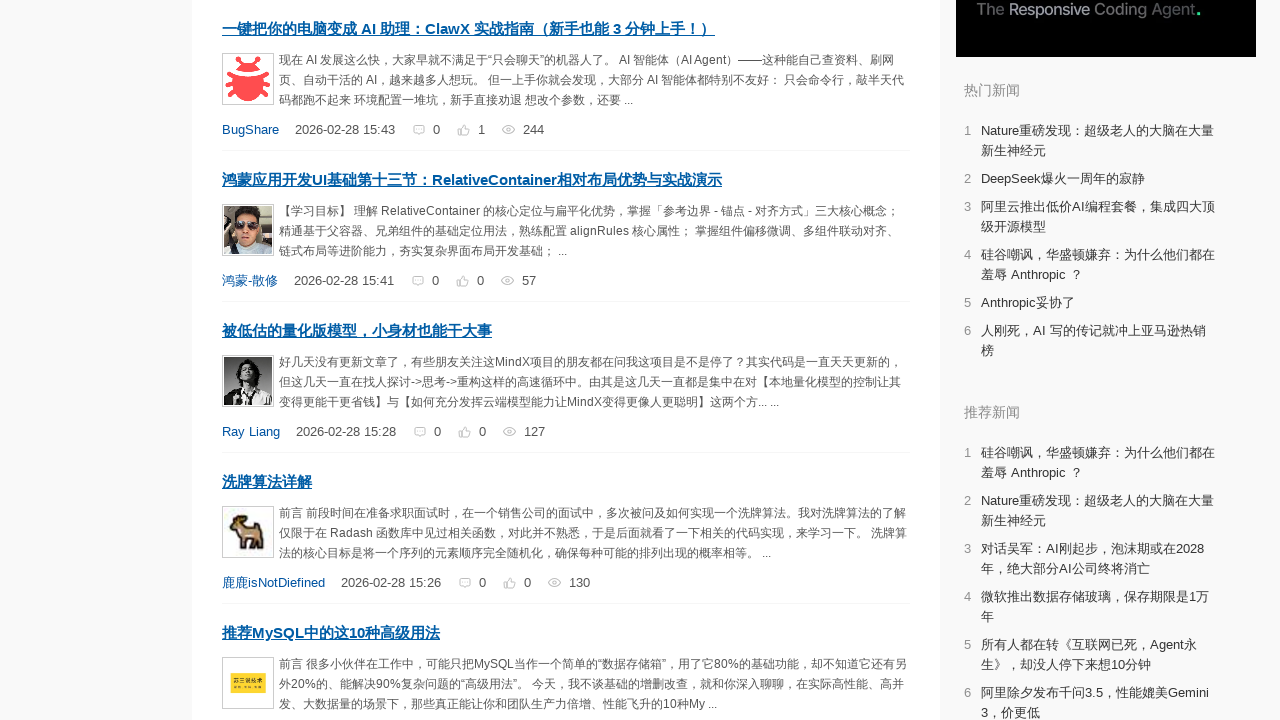

Scrolled page incrementally to position 1896px
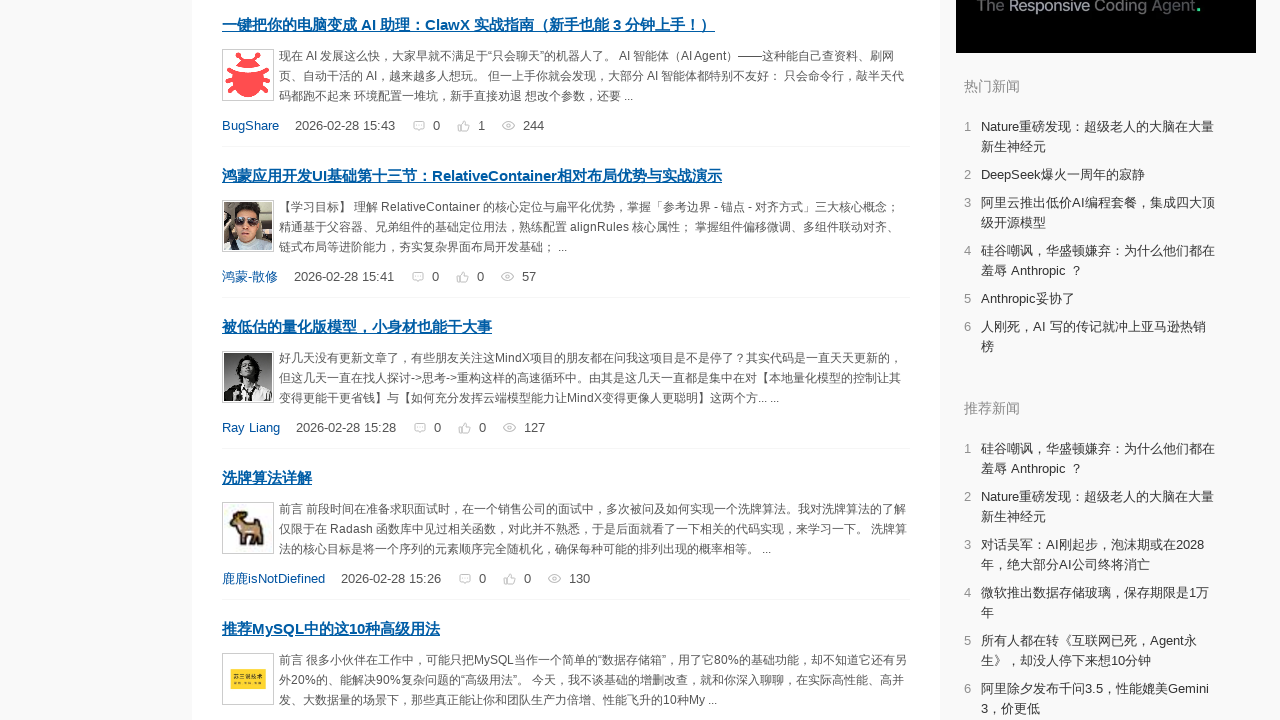

Scrolled page incrementally to position 1900px
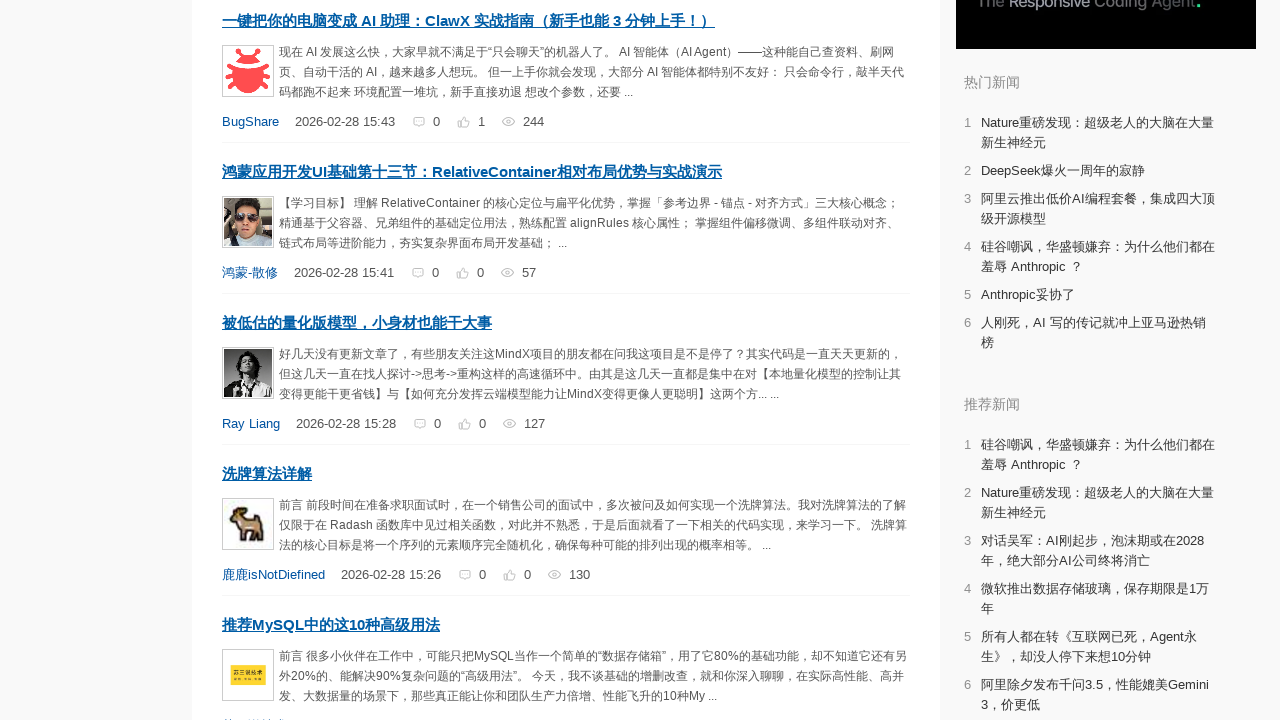

Scrolled page incrementally to position 1904px
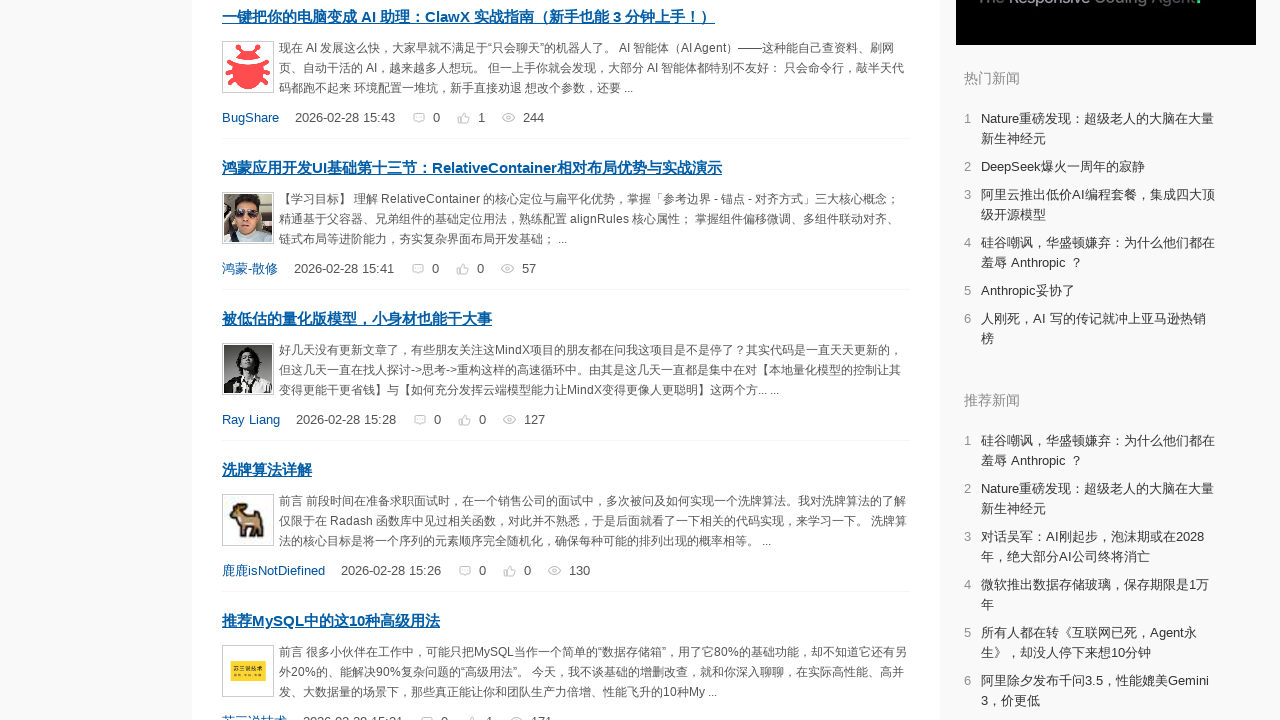

Scrolled page incrementally to position 1908px
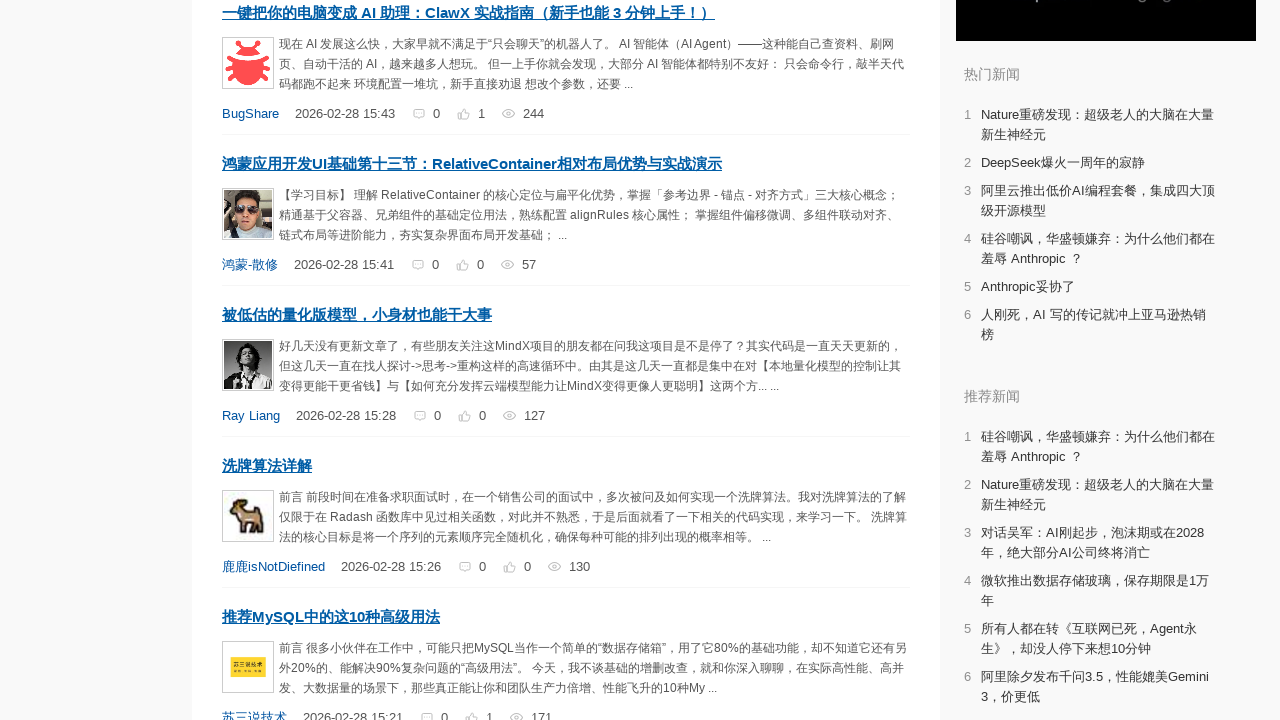

Scrolled page incrementally to position 1912px
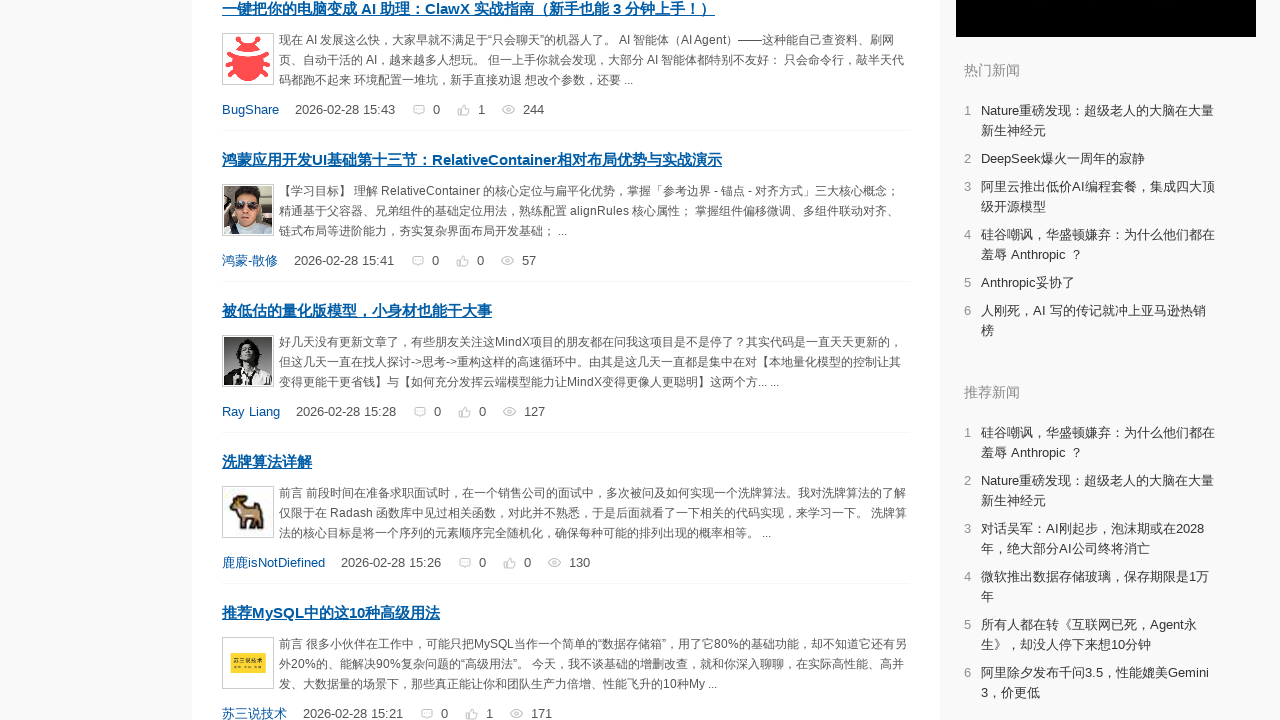

Scrolled page incrementally to position 1916px
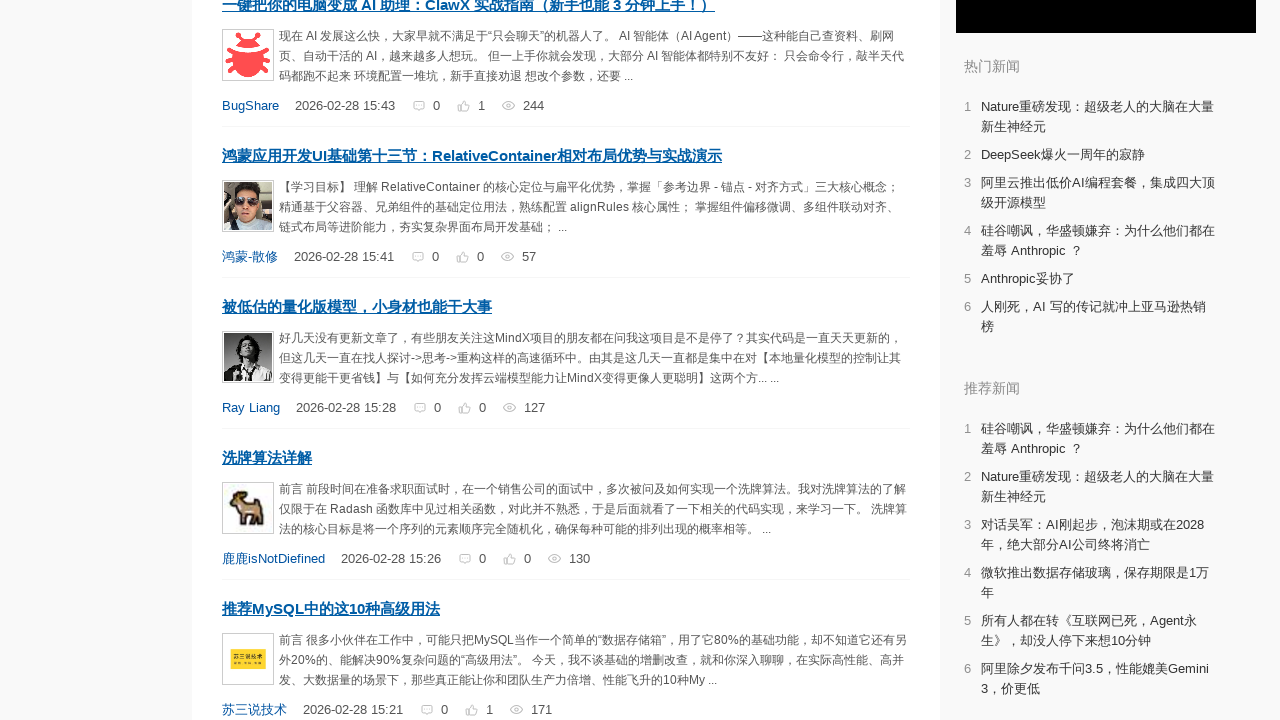

Scrolled page incrementally to position 1920px
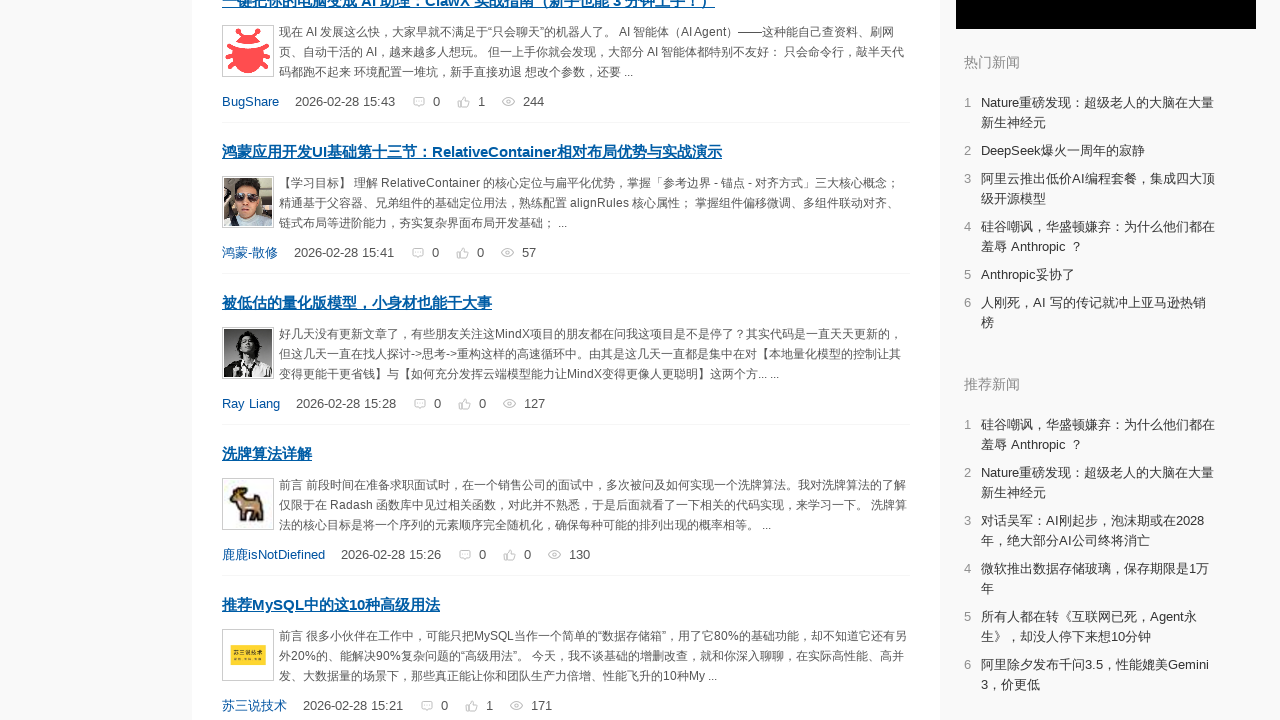

Scrolled page incrementally to position 1924px
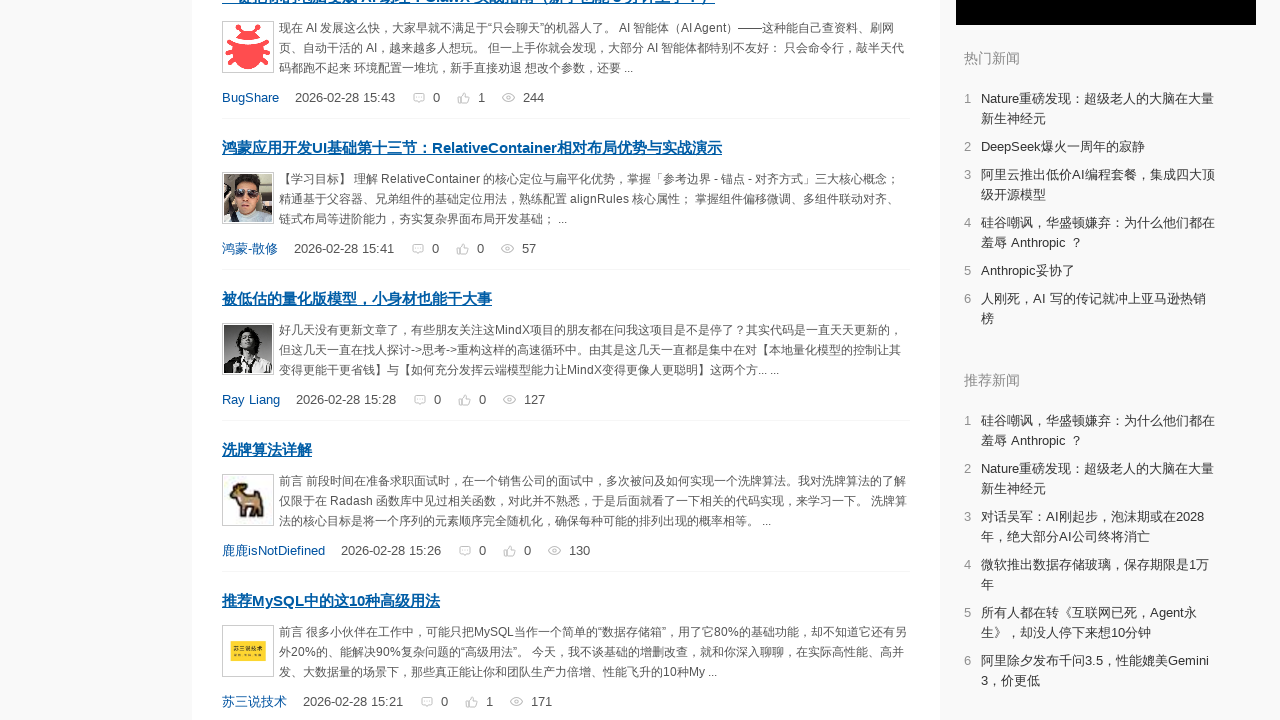

Scrolled page incrementally to position 1928px
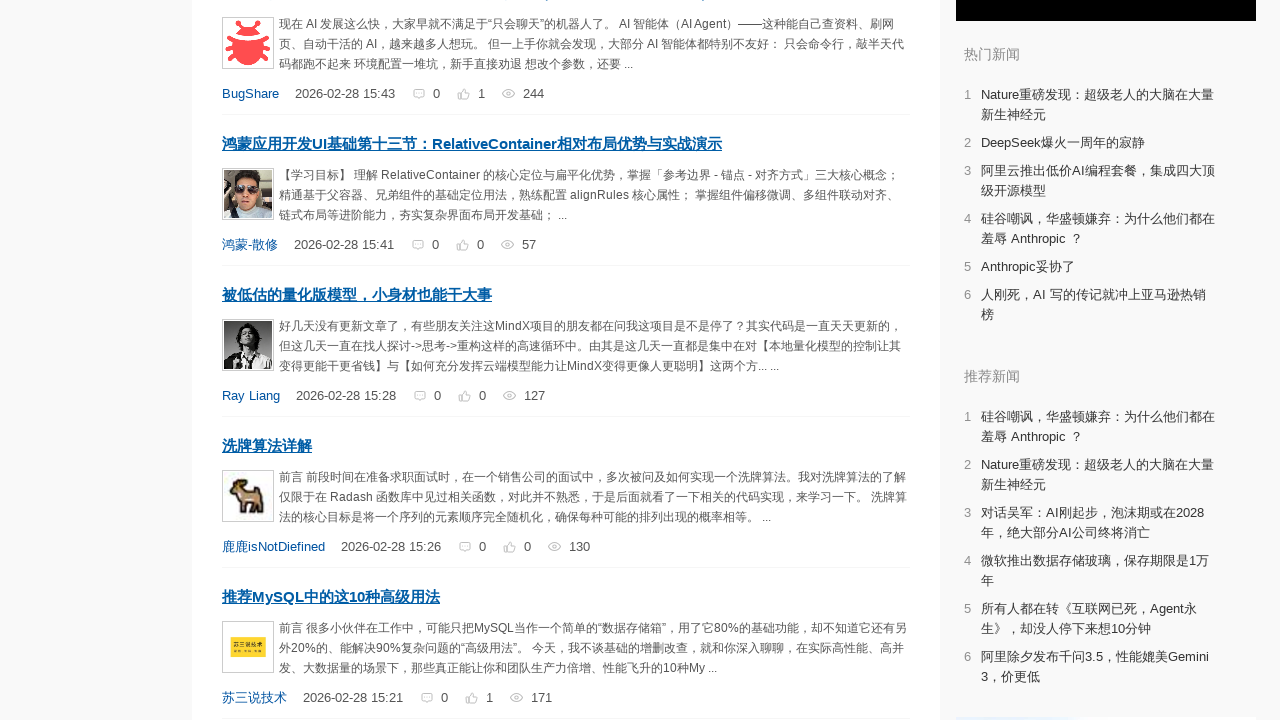

Scrolled page incrementally to position 1932px
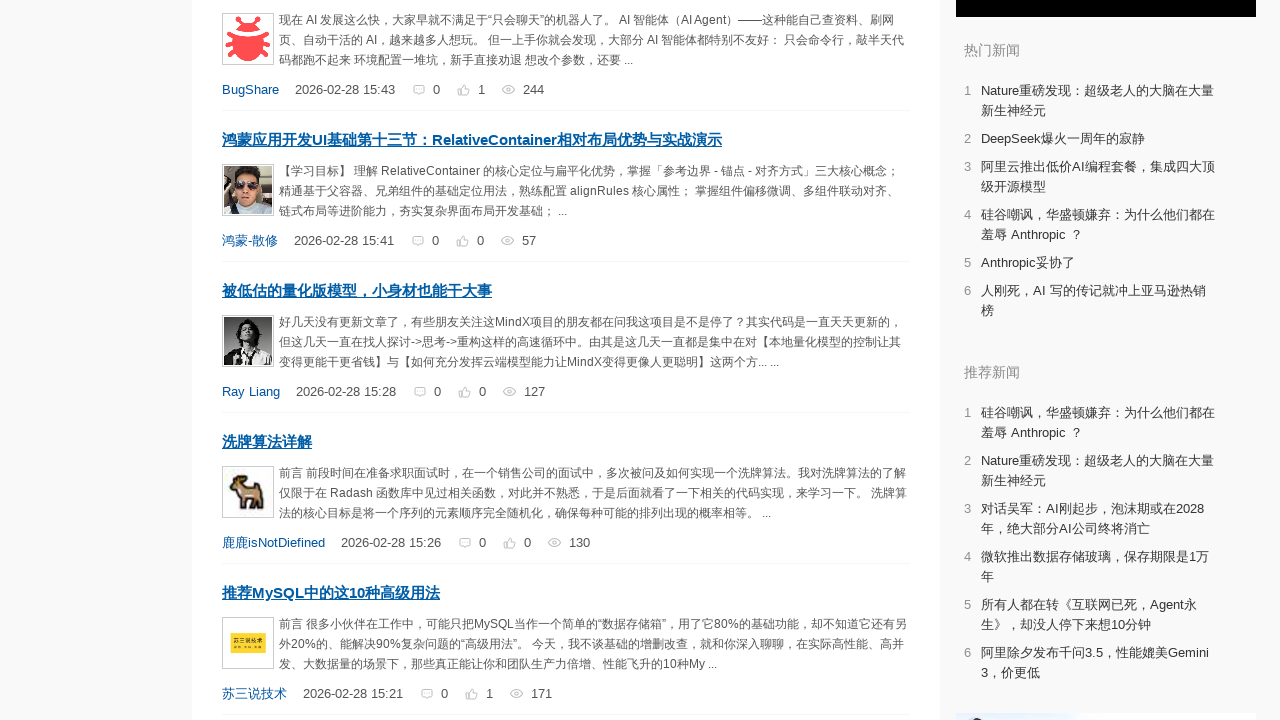

Scrolled page incrementally to position 1936px
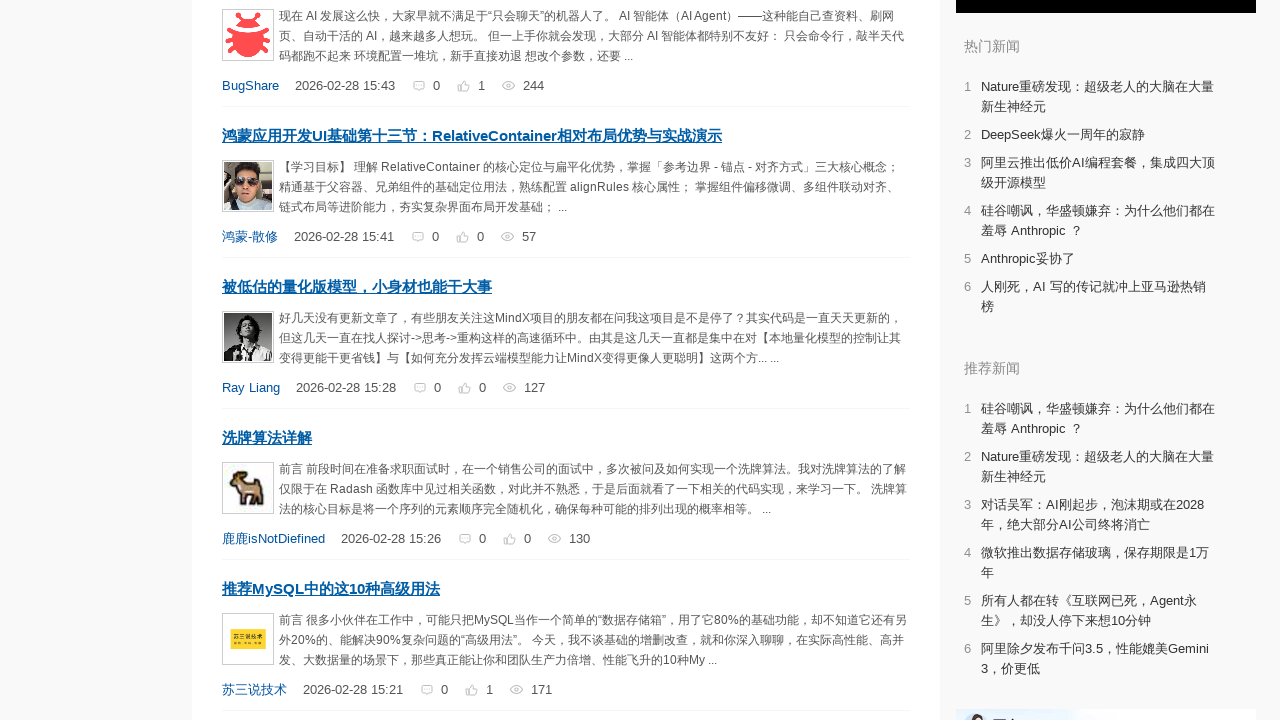

Scrolled page incrementally to position 1940px
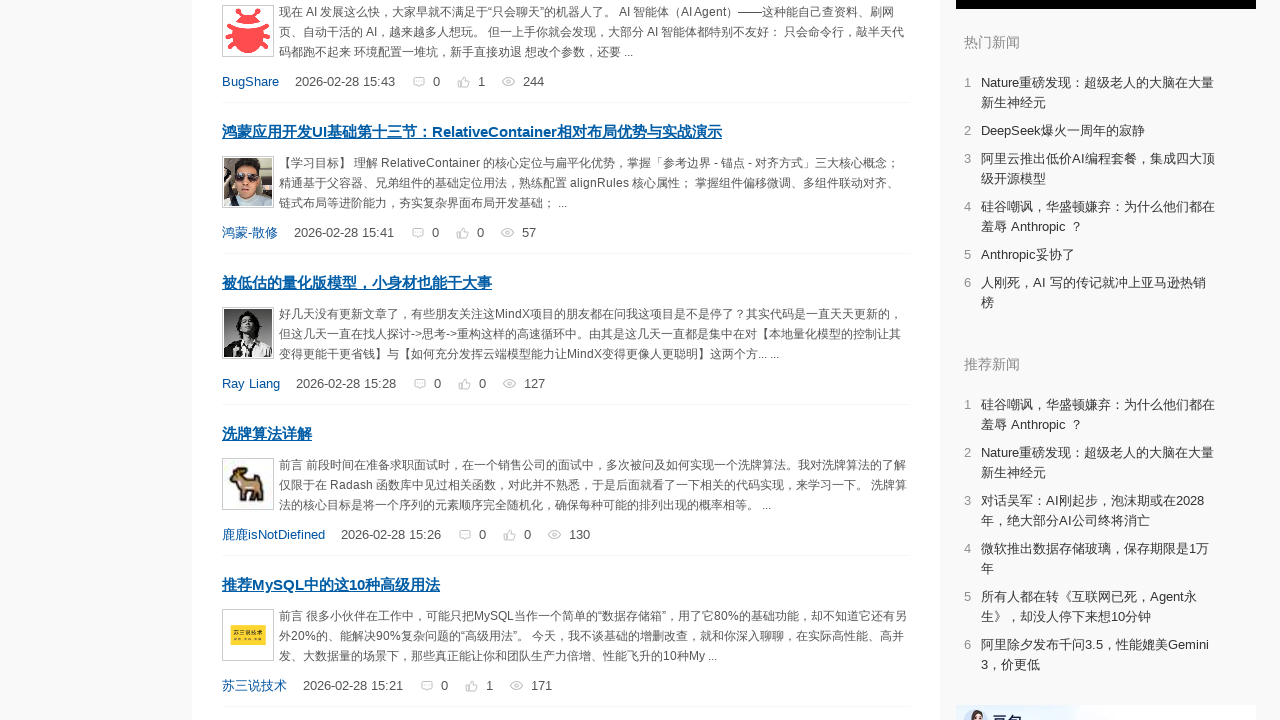

Scrolled page incrementally to position 1944px
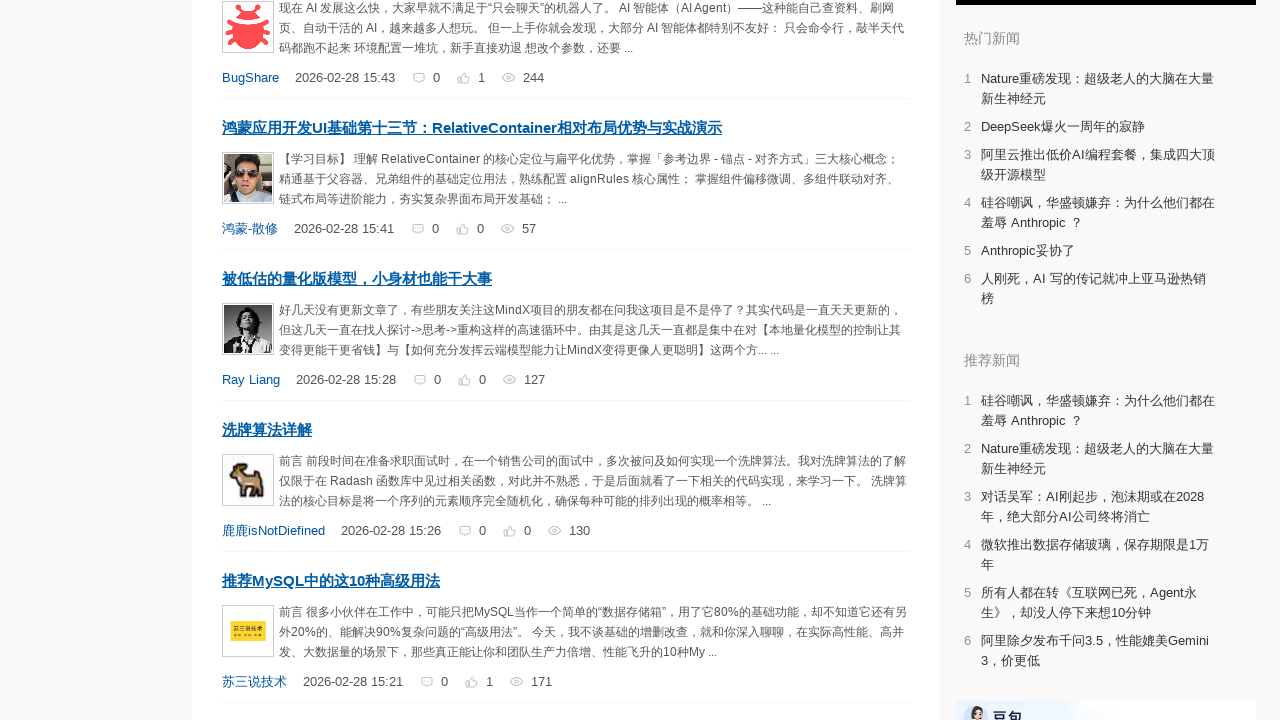

Scrolled page incrementally to position 1948px
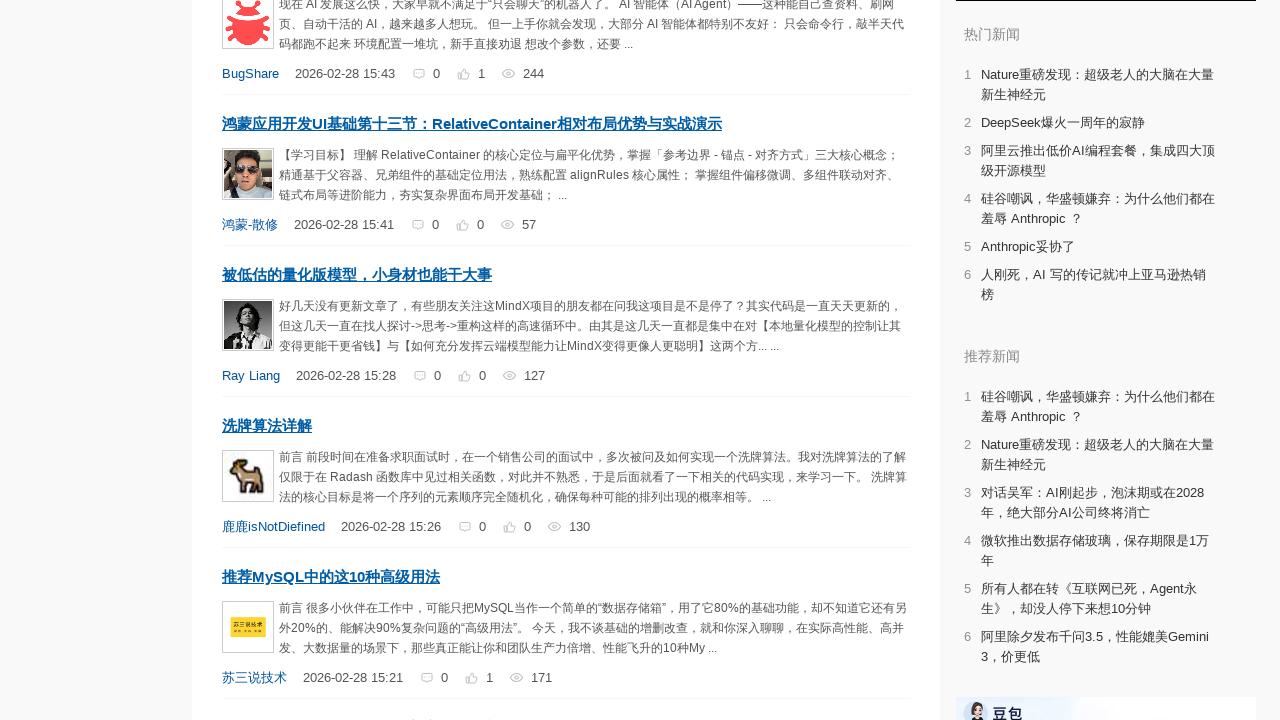

Scrolled page incrementally to position 1952px
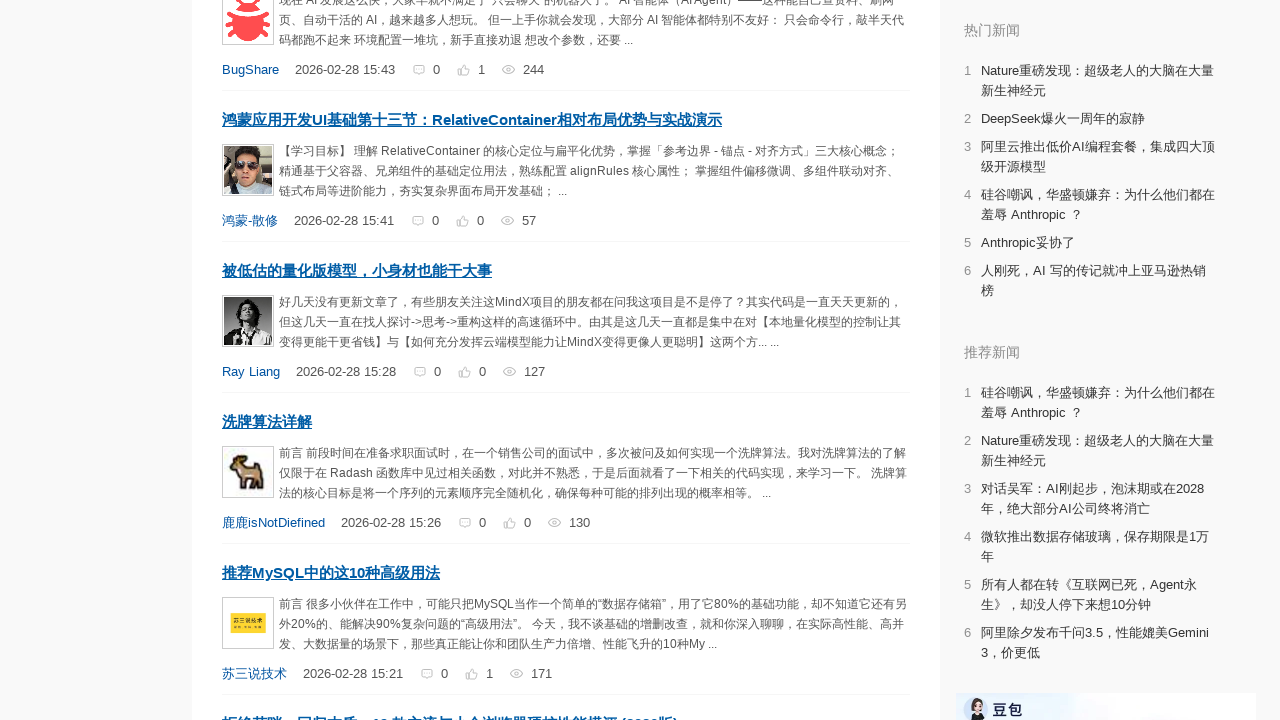

Scrolled page incrementally to position 1956px
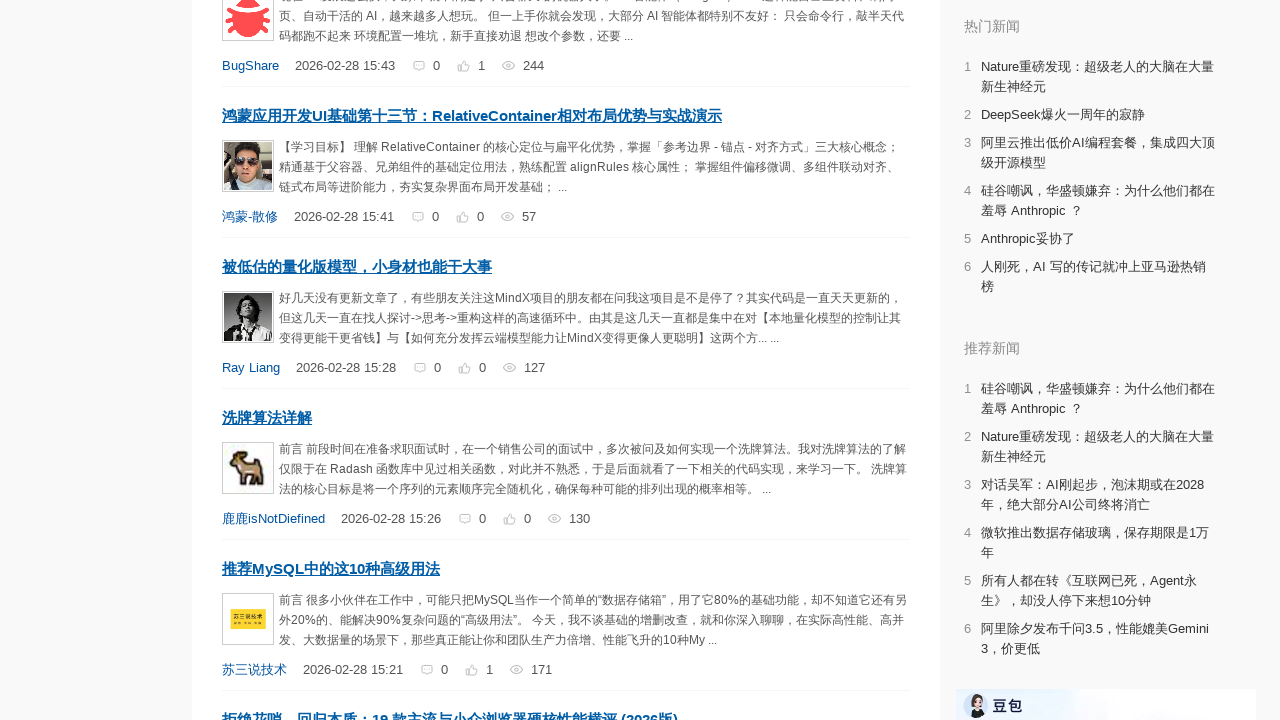

Scrolled page incrementally to position 1960px
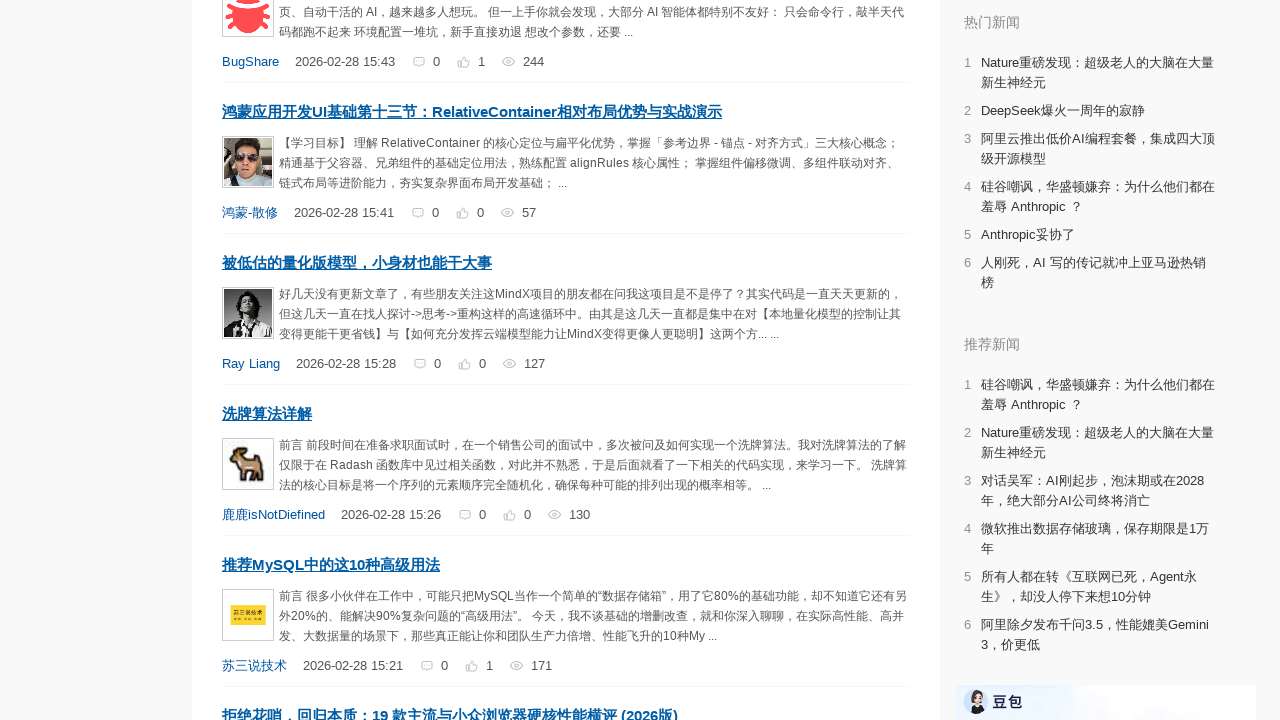

Scrolled page incrementally to position 1964px
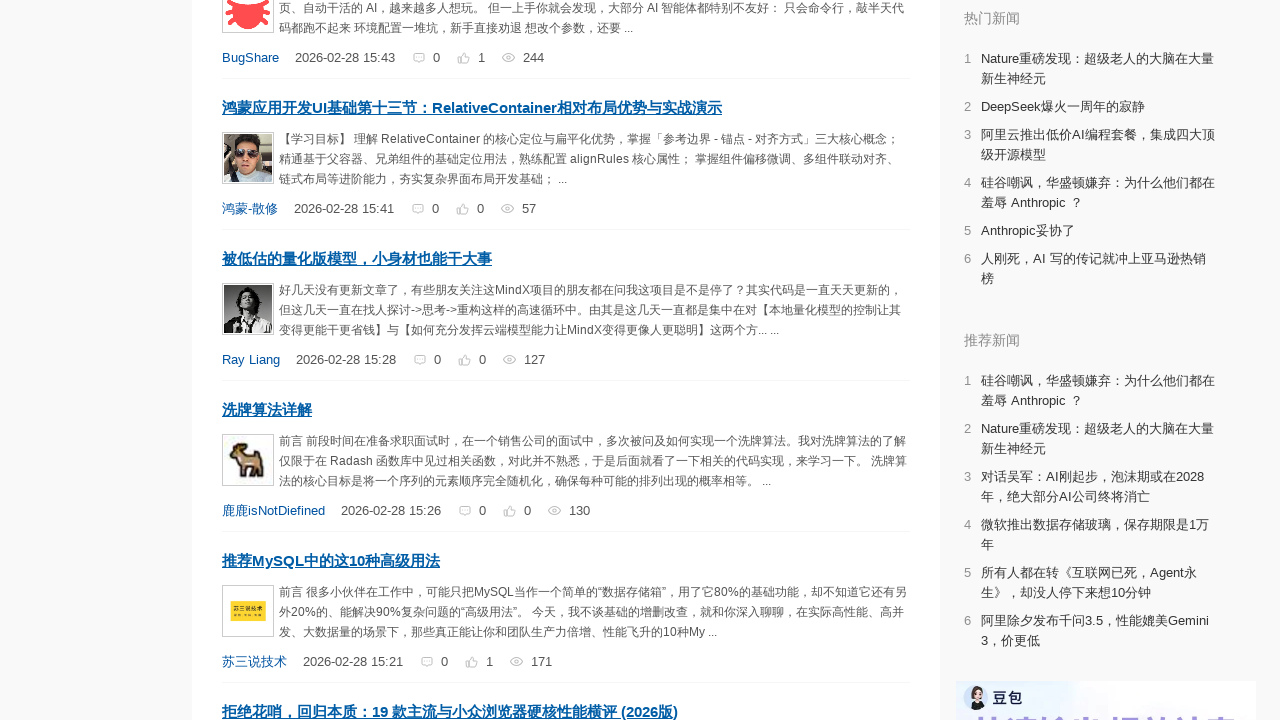

Scrolled page incrementally to position 1968px
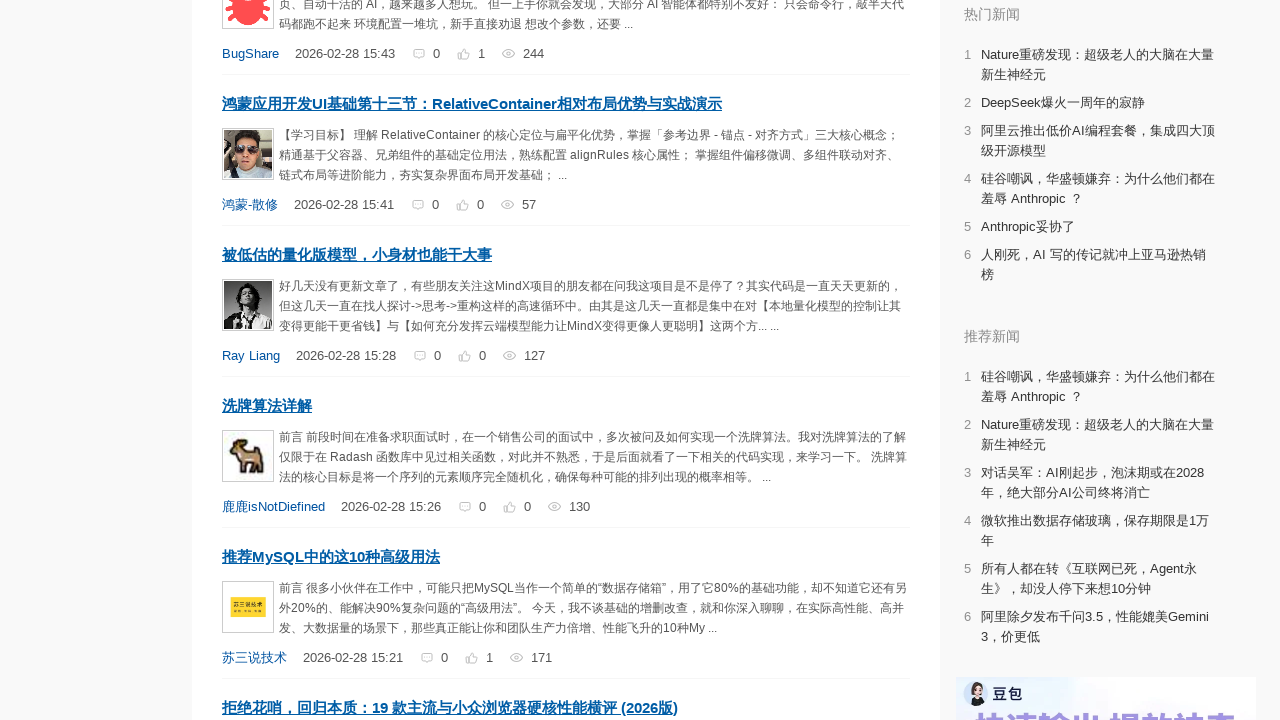

Scrolled page incrementally to position 1972px
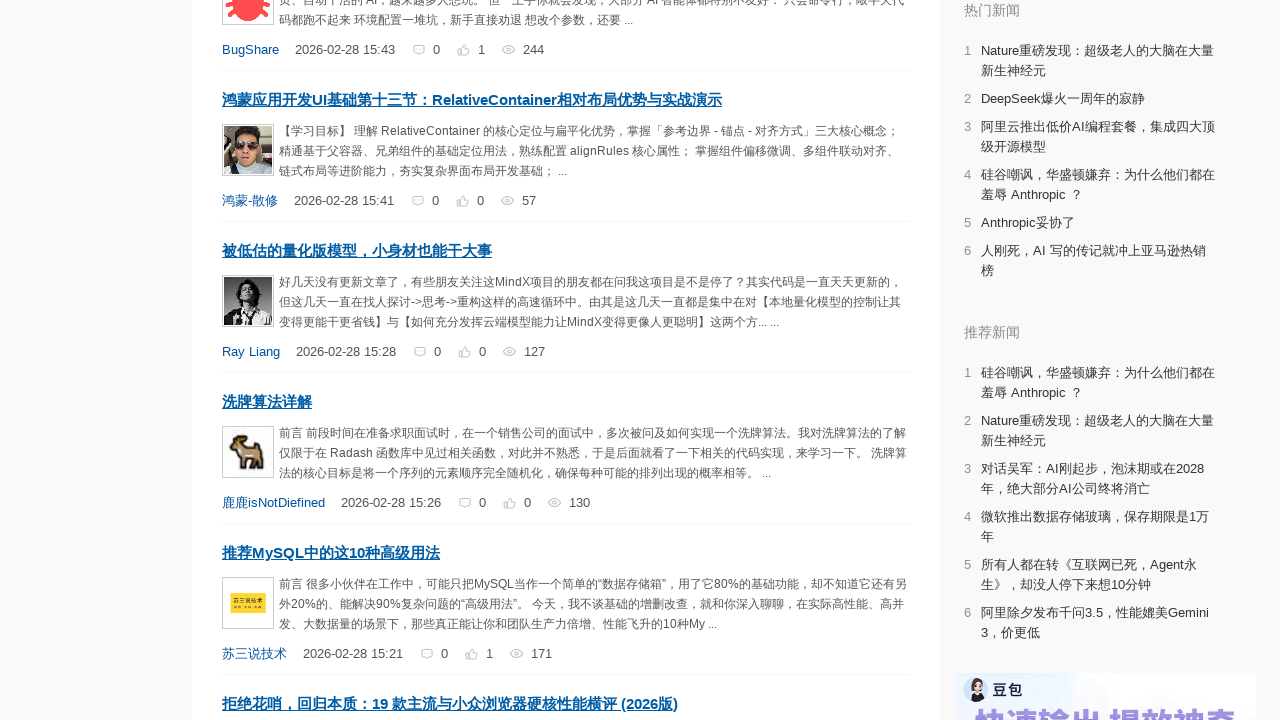

Scrolled page incrementally to position 1976px
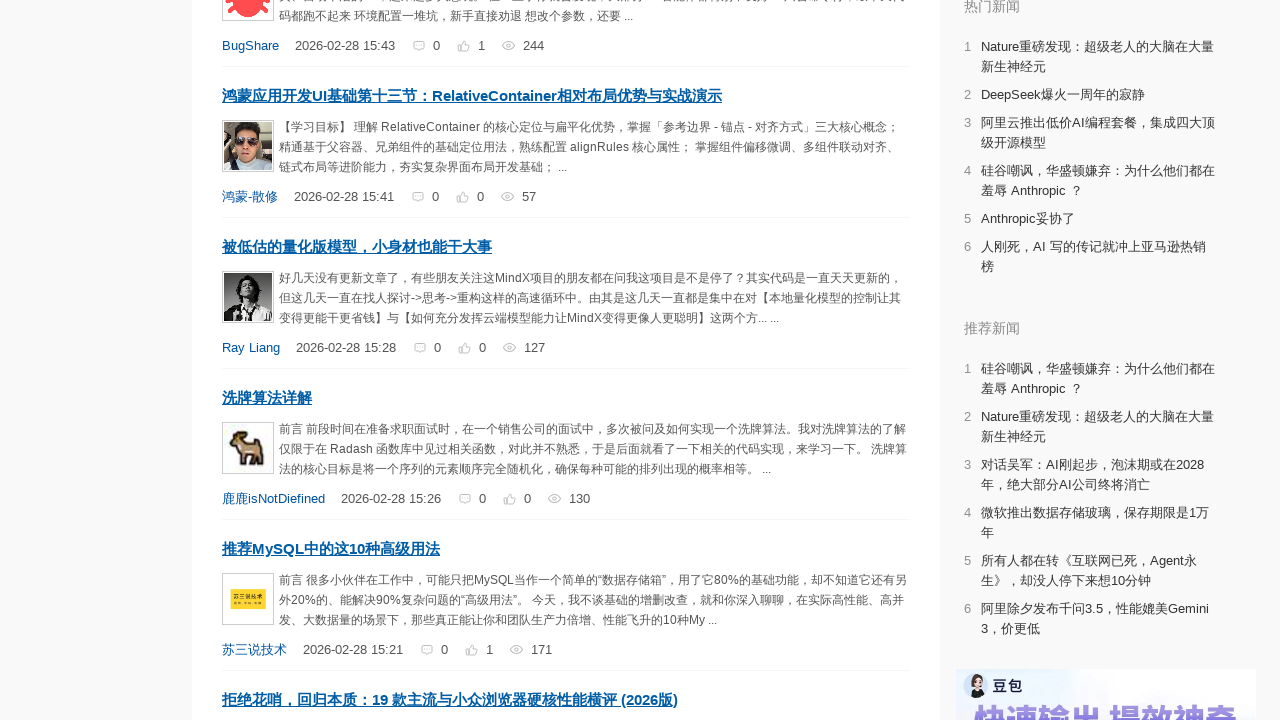

Scrolled page incrementally to position 1980px
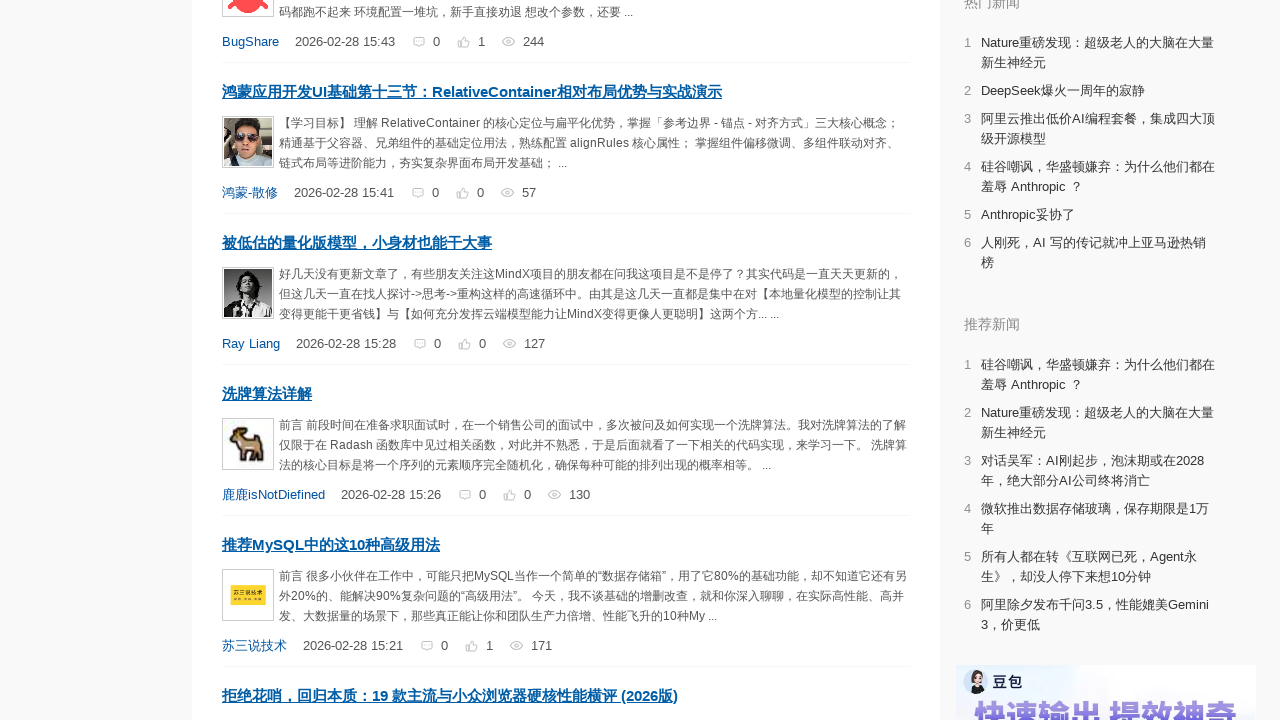

Scrolled page incrementally to position 1984px
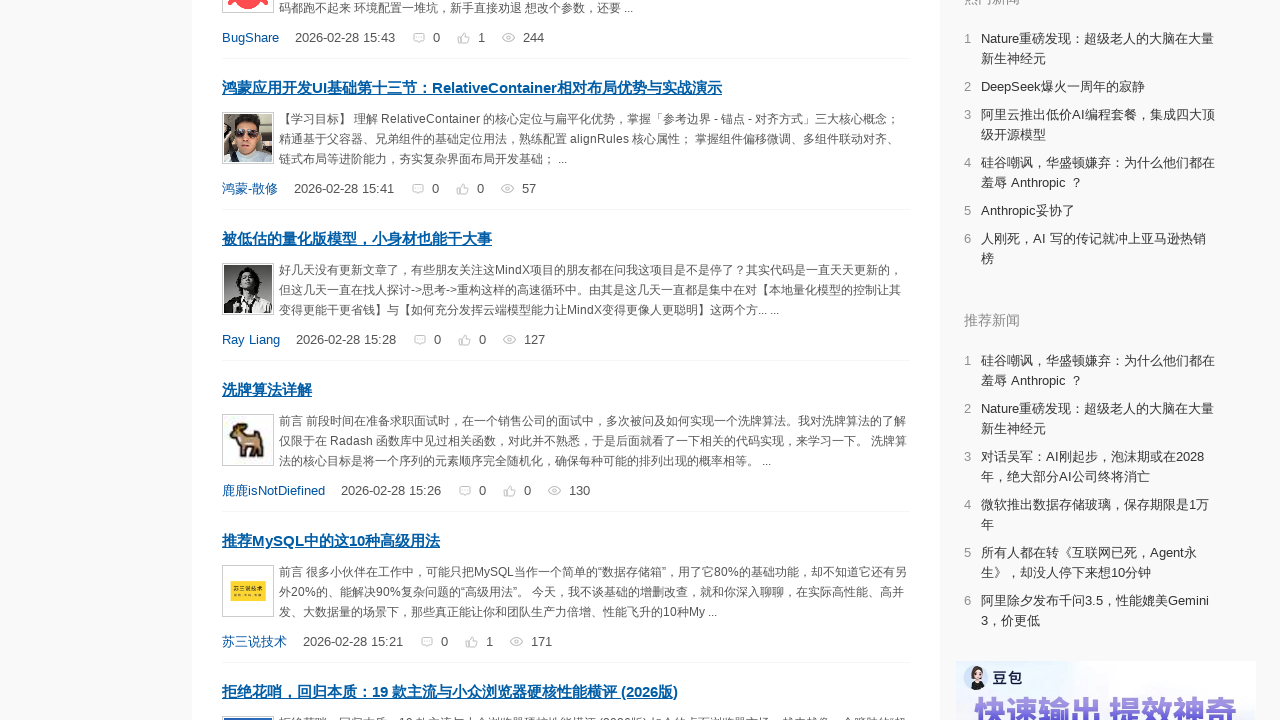

Scrolled page incrementally to position 1988px
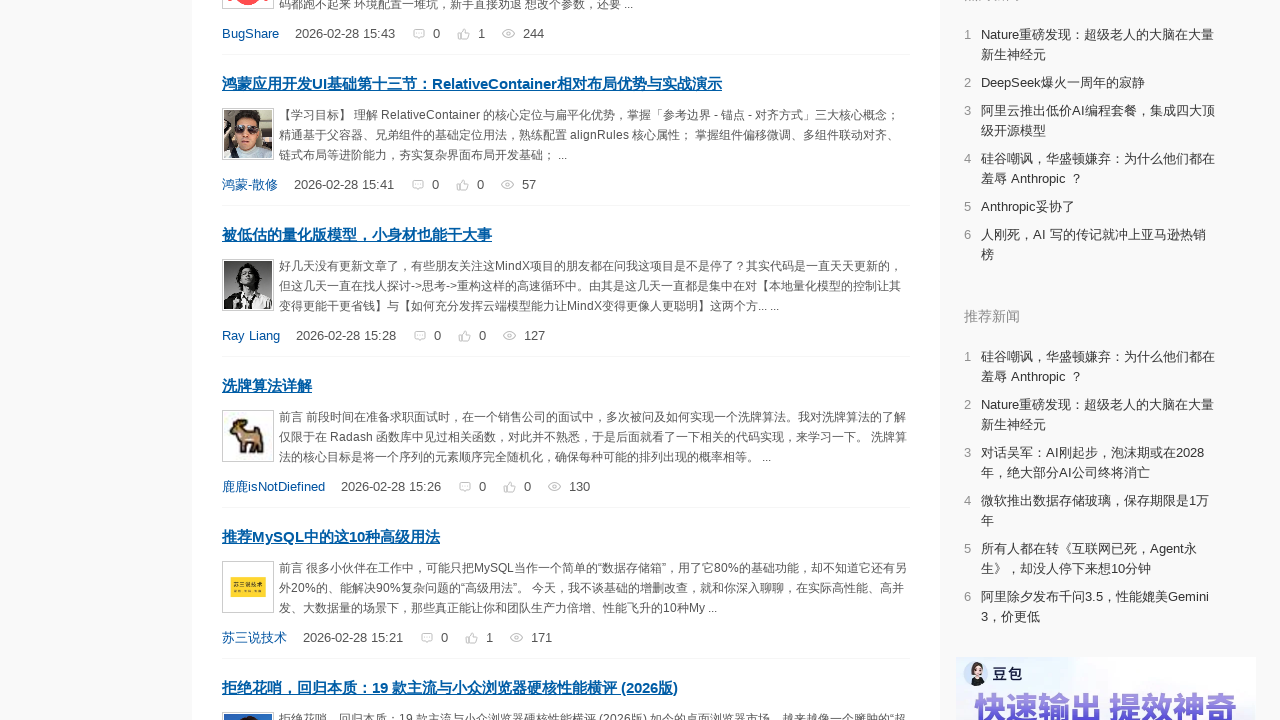

Scrolled page incrementally to position 1992px
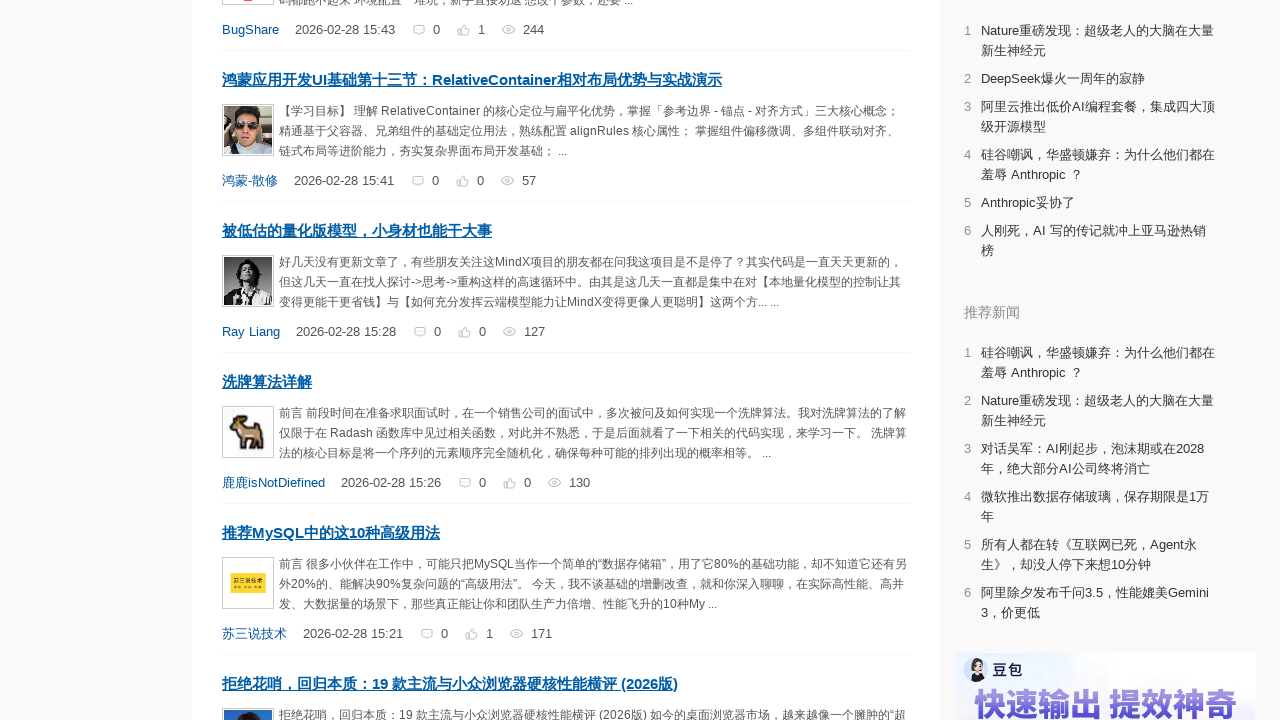

Scrolled page incrementally to position 1996px
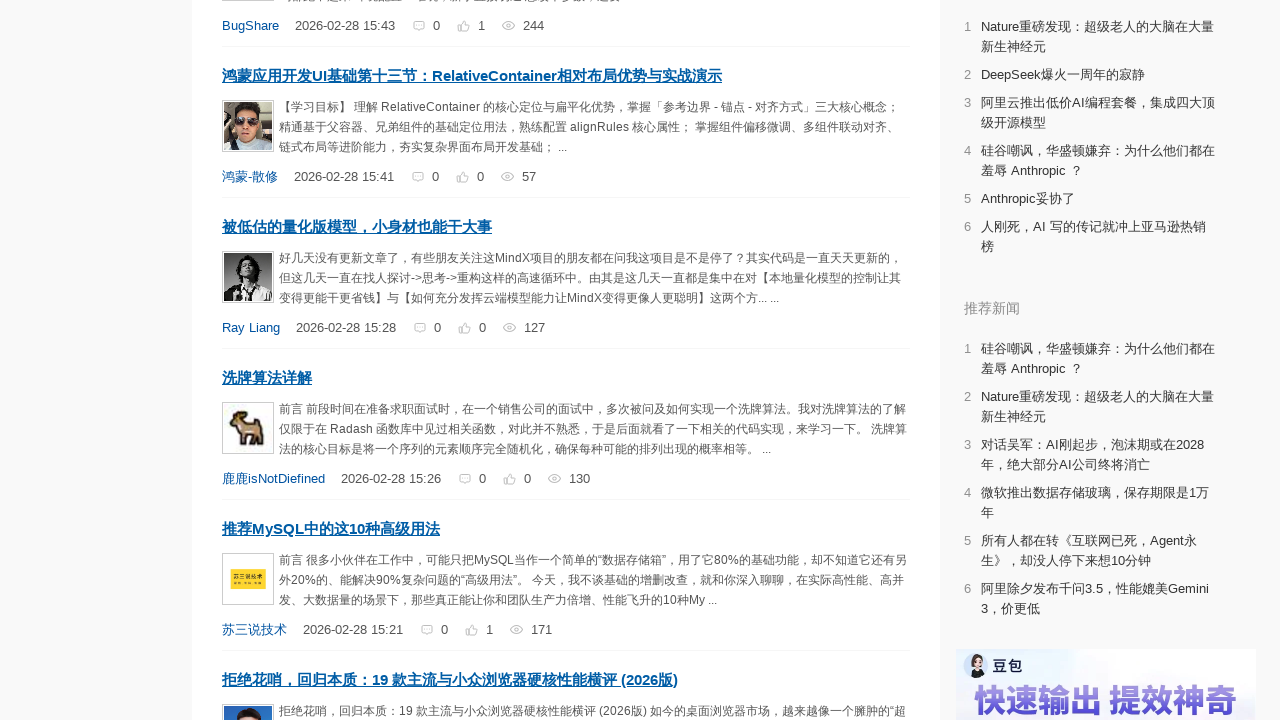

Scrolled page incrementally to position 2000px
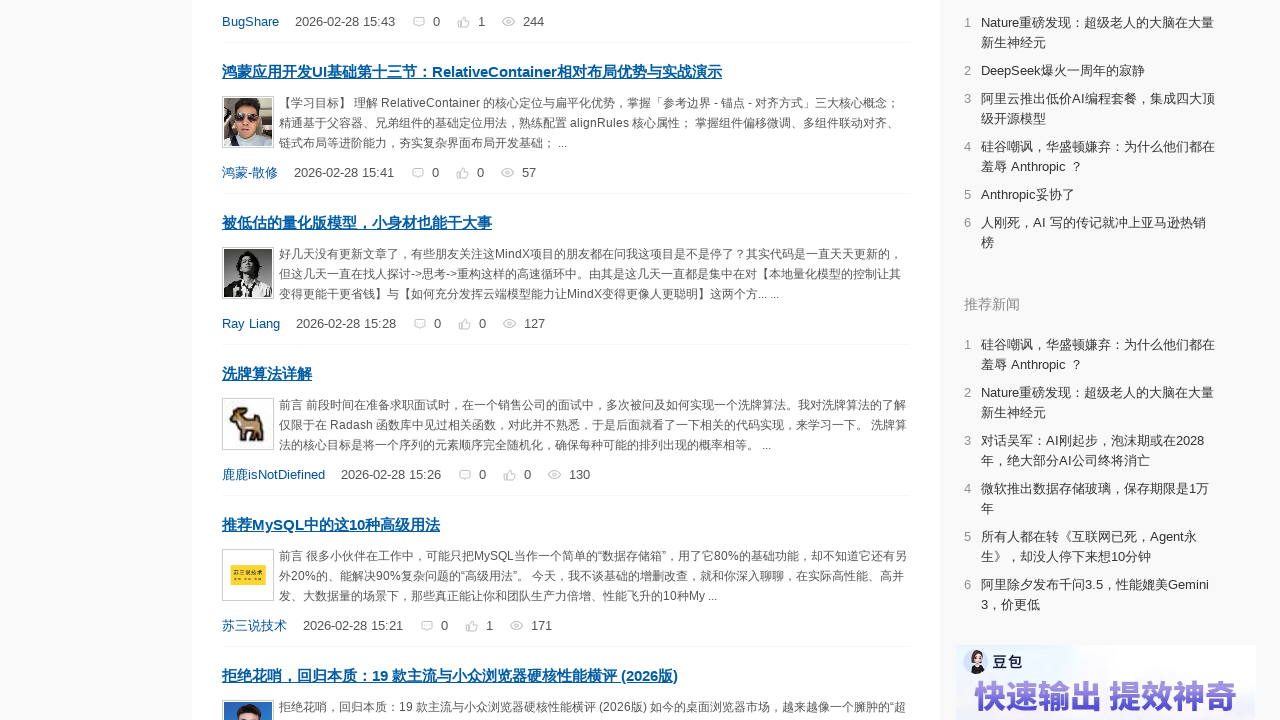

Scrolled page incrementally to position 2004px
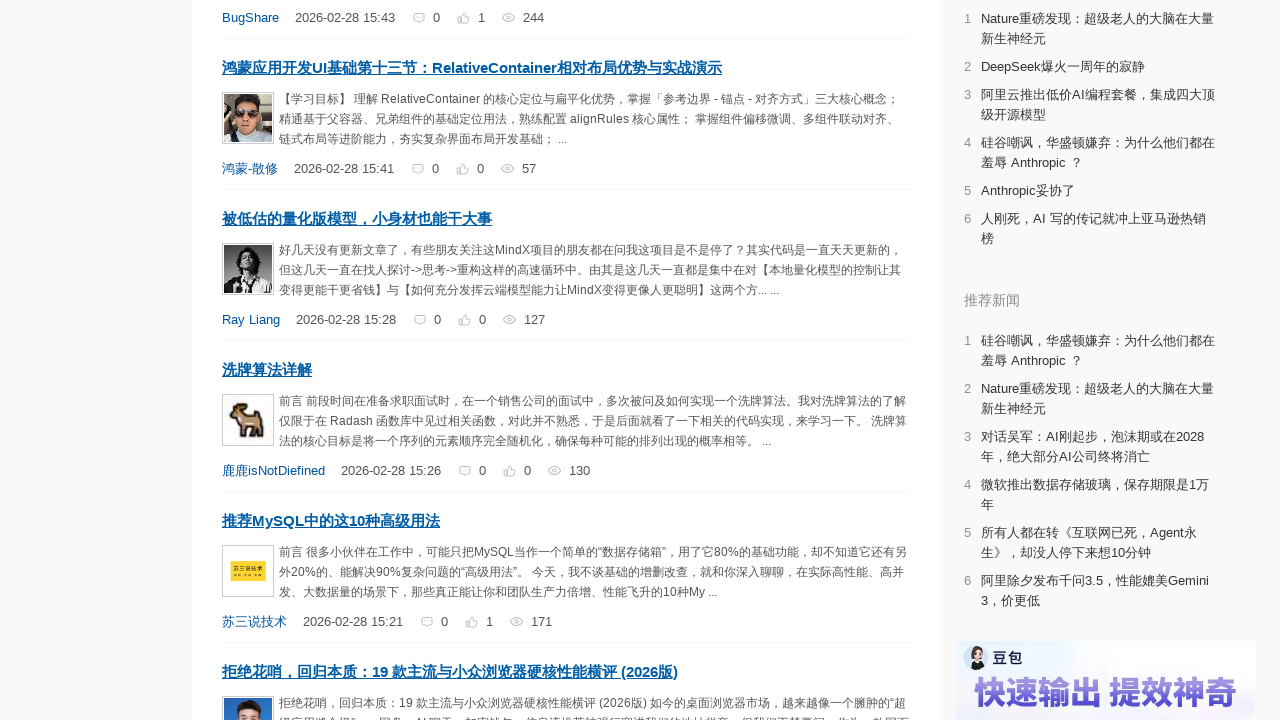

Scrolled page incrementally to position 2008px
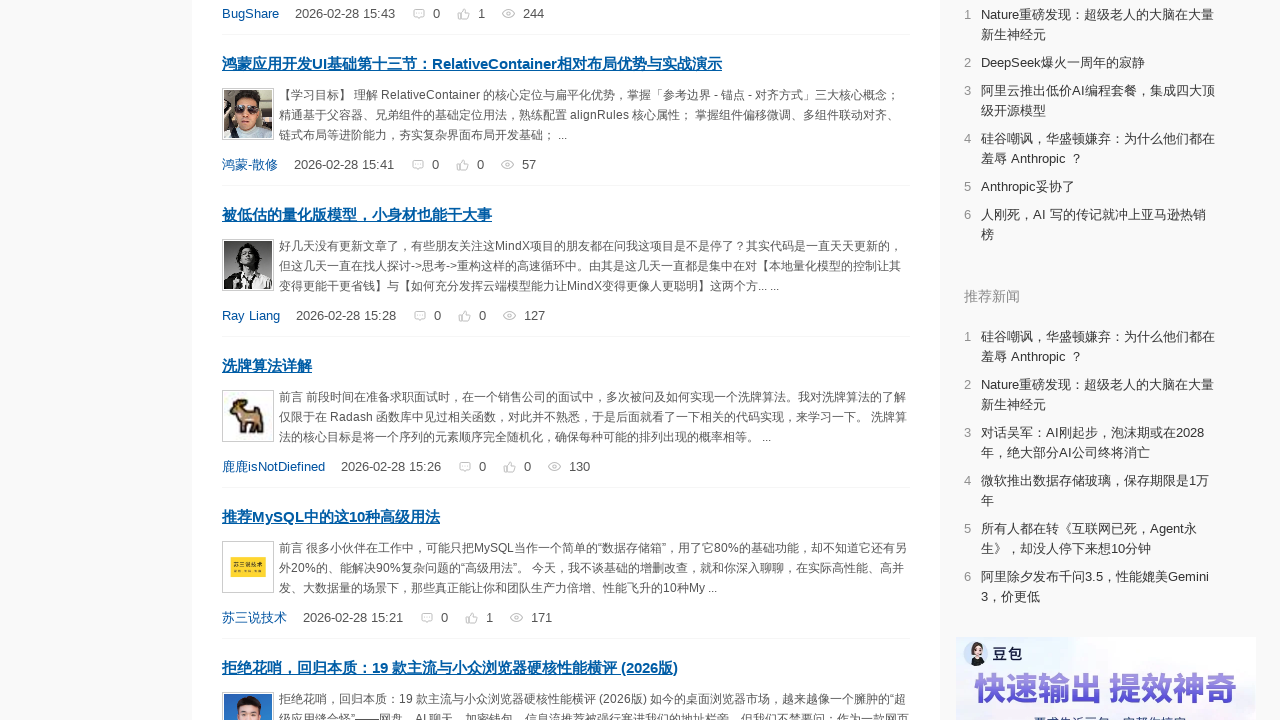

Scrolled page incrementally to position 2012px
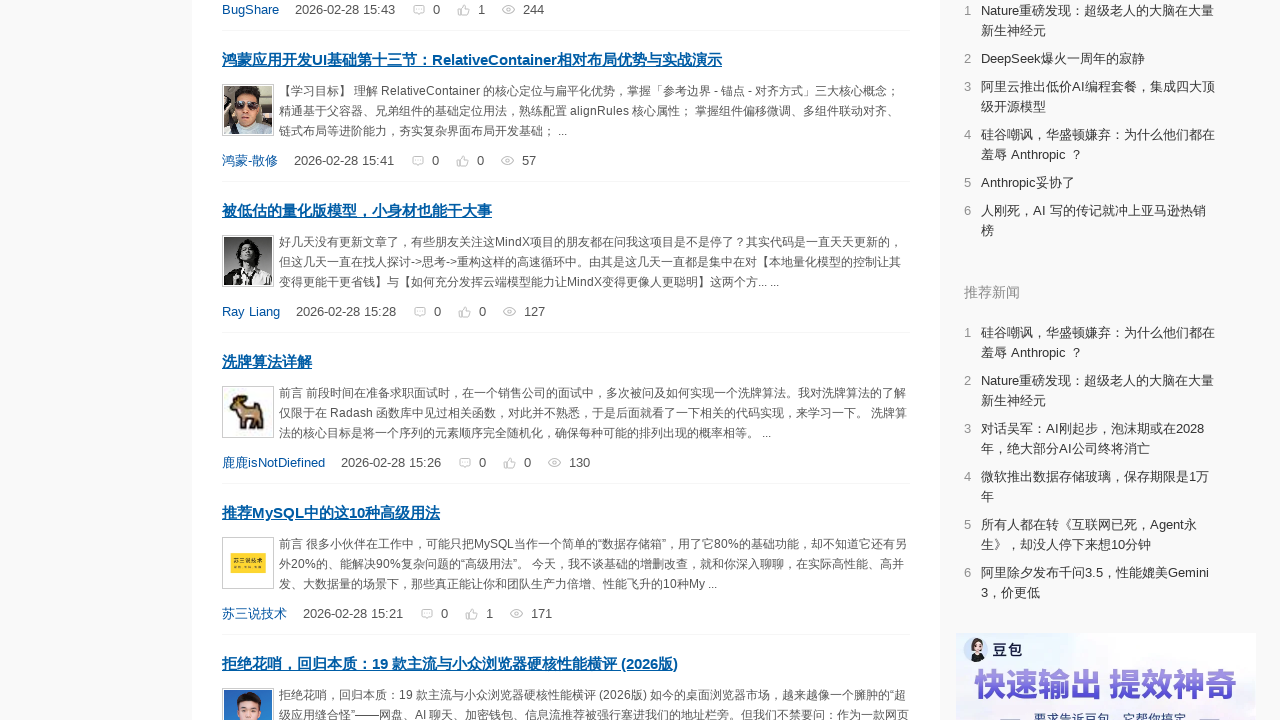

Scrolled page incrementally to position 2016px
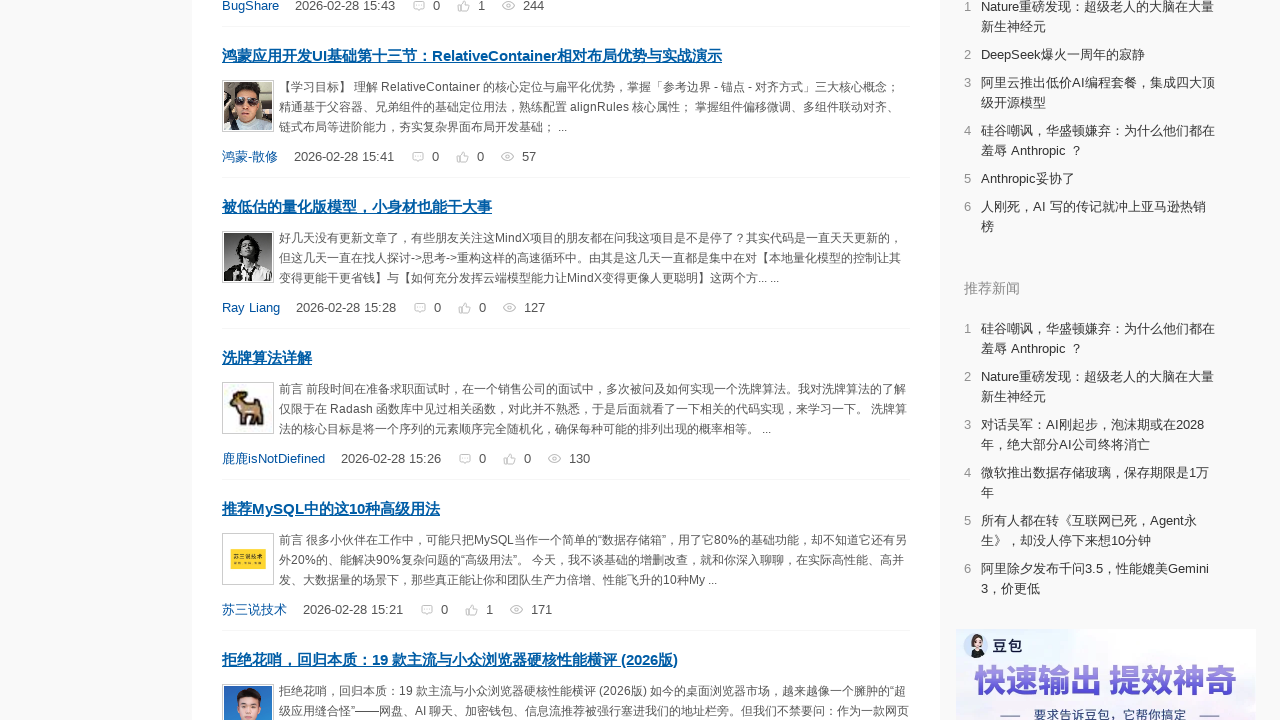

Scrolled page incrementally to position 2020px
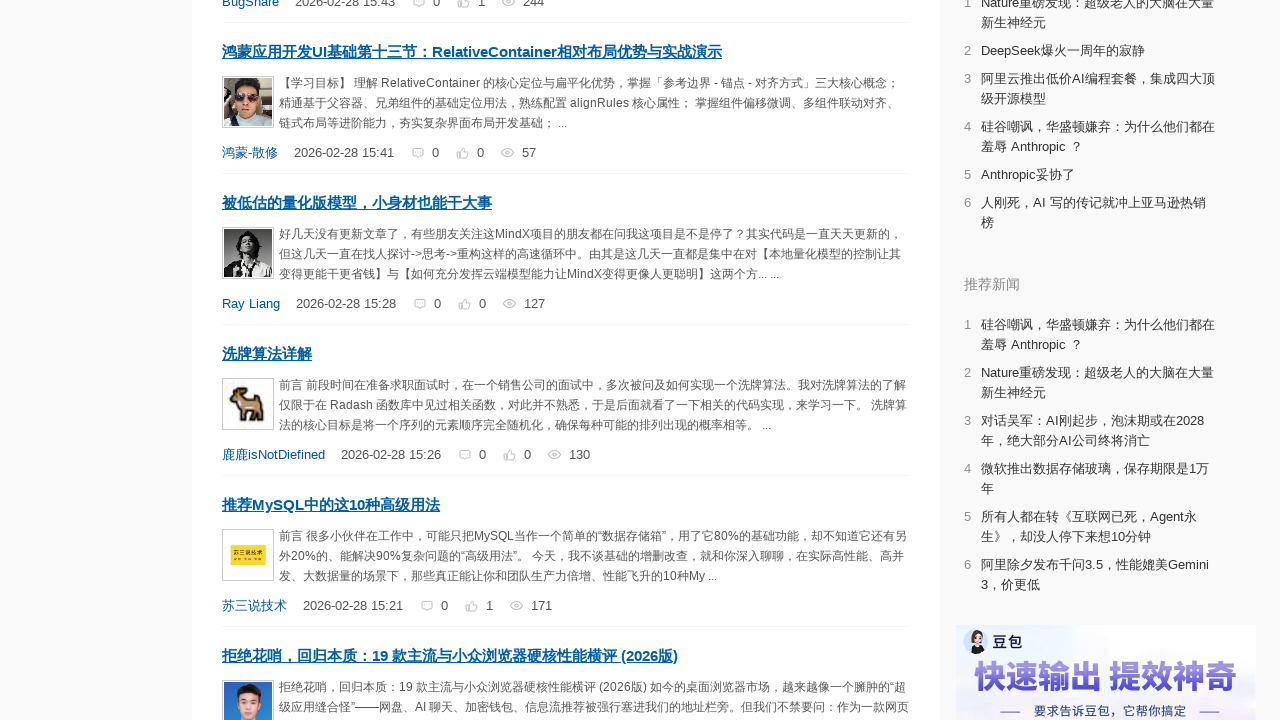

Scrolled page incrementally to position 2024px
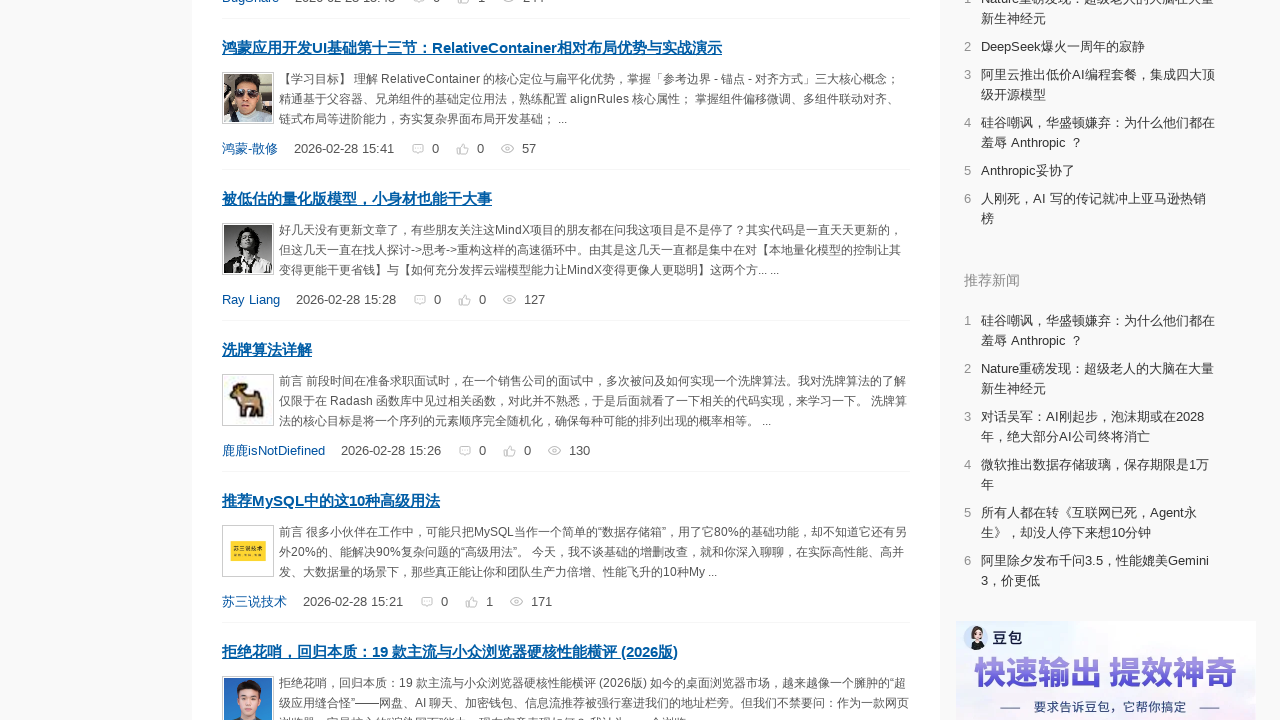

Scrolled page incrementally to position 2028px
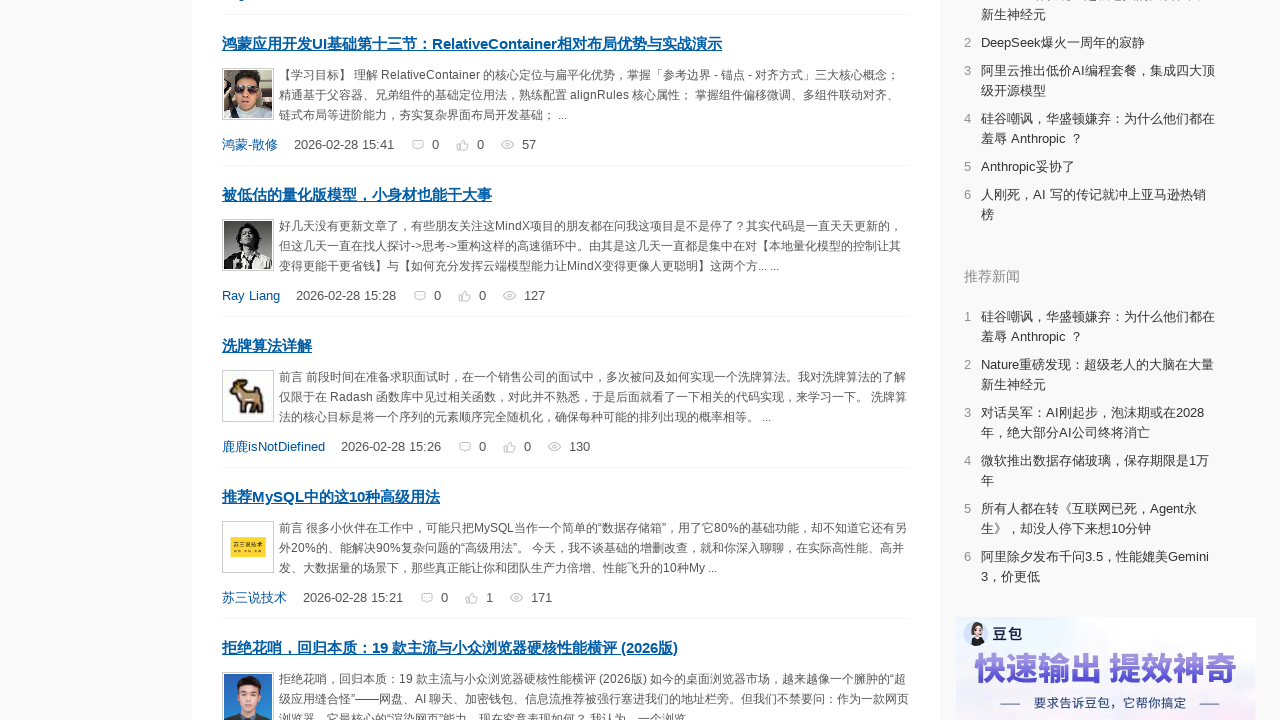

Scrolled page incrementally to position 2032px
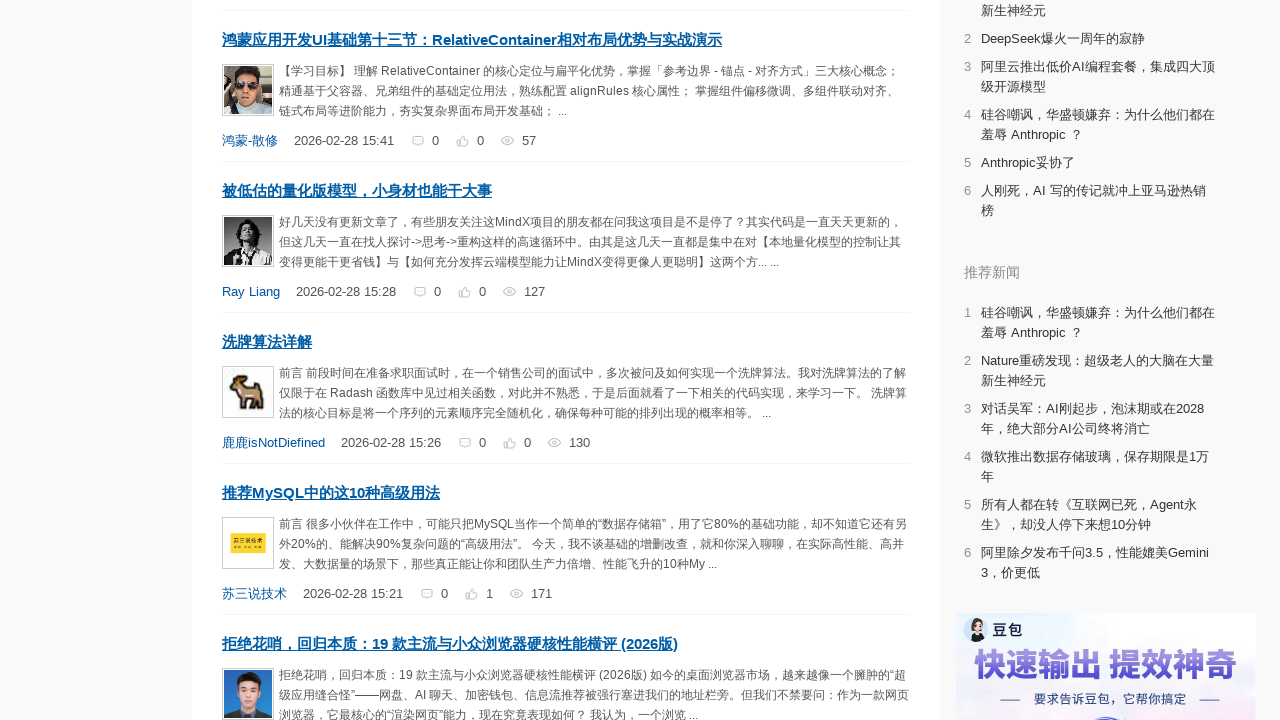

Scrolled page incrementally to position 2036px
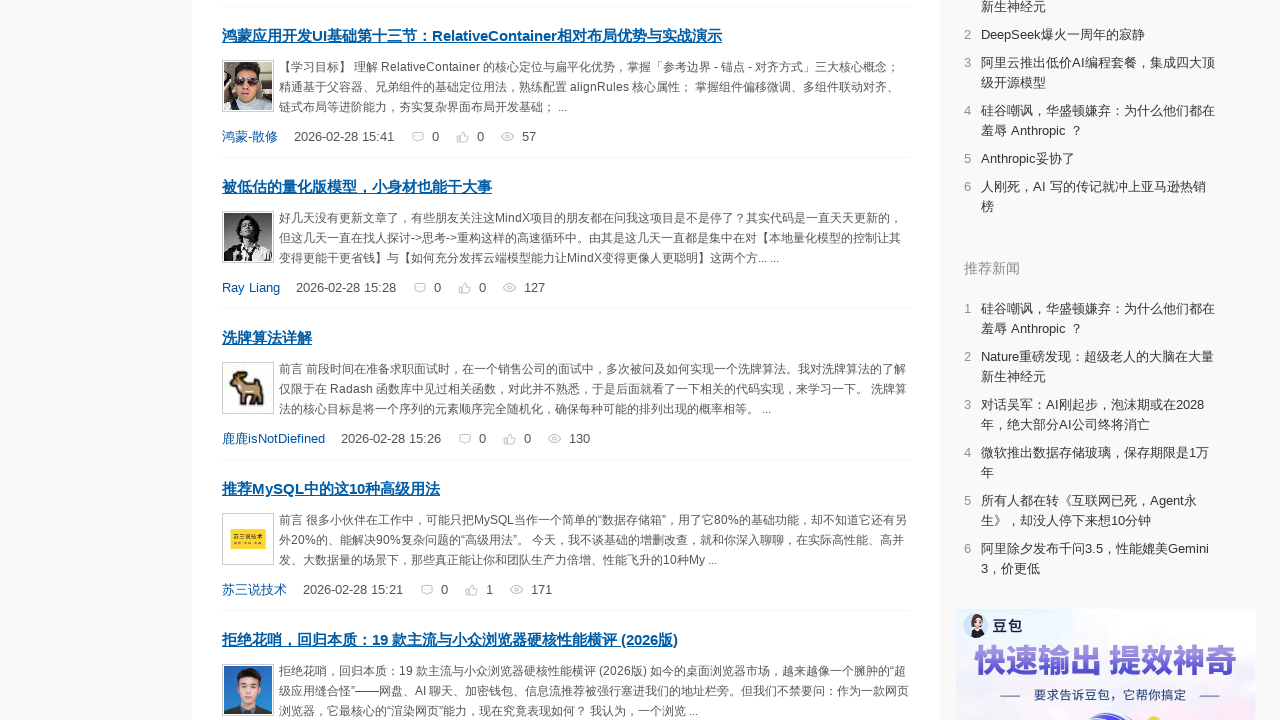

Scrolled page incrementally to position 2040px
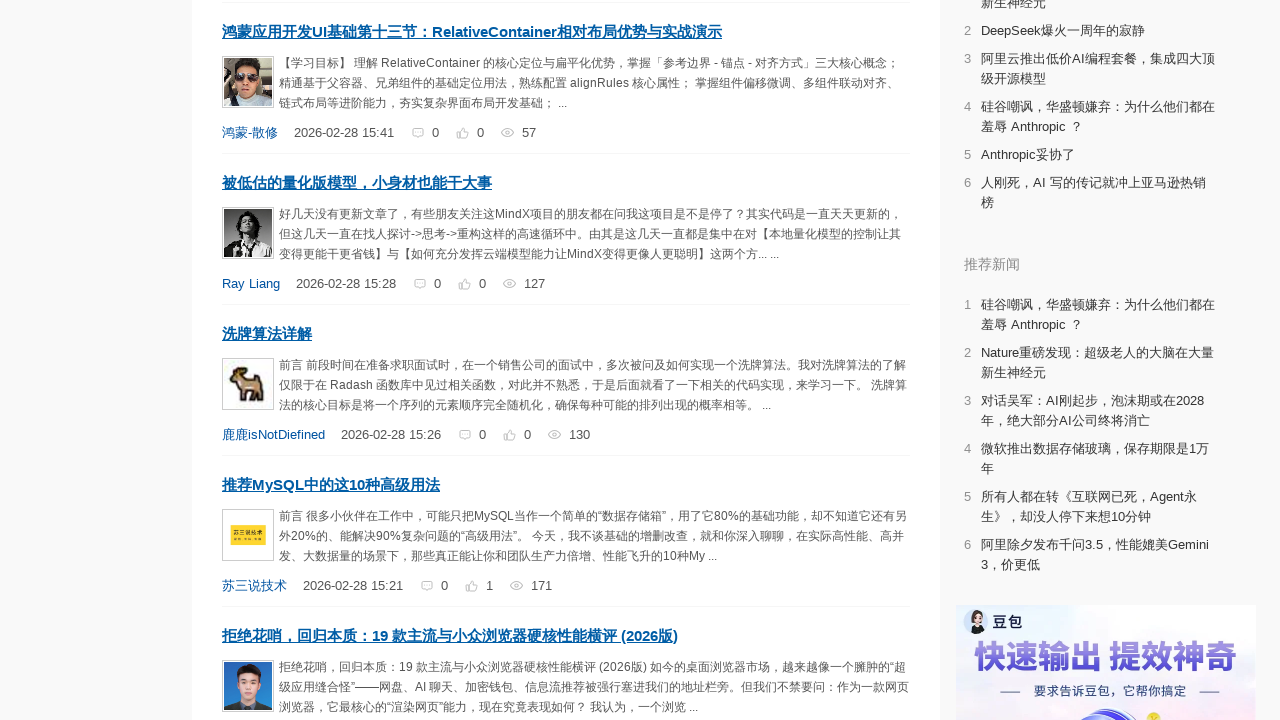

Scrolled page incrementally to position 2044px
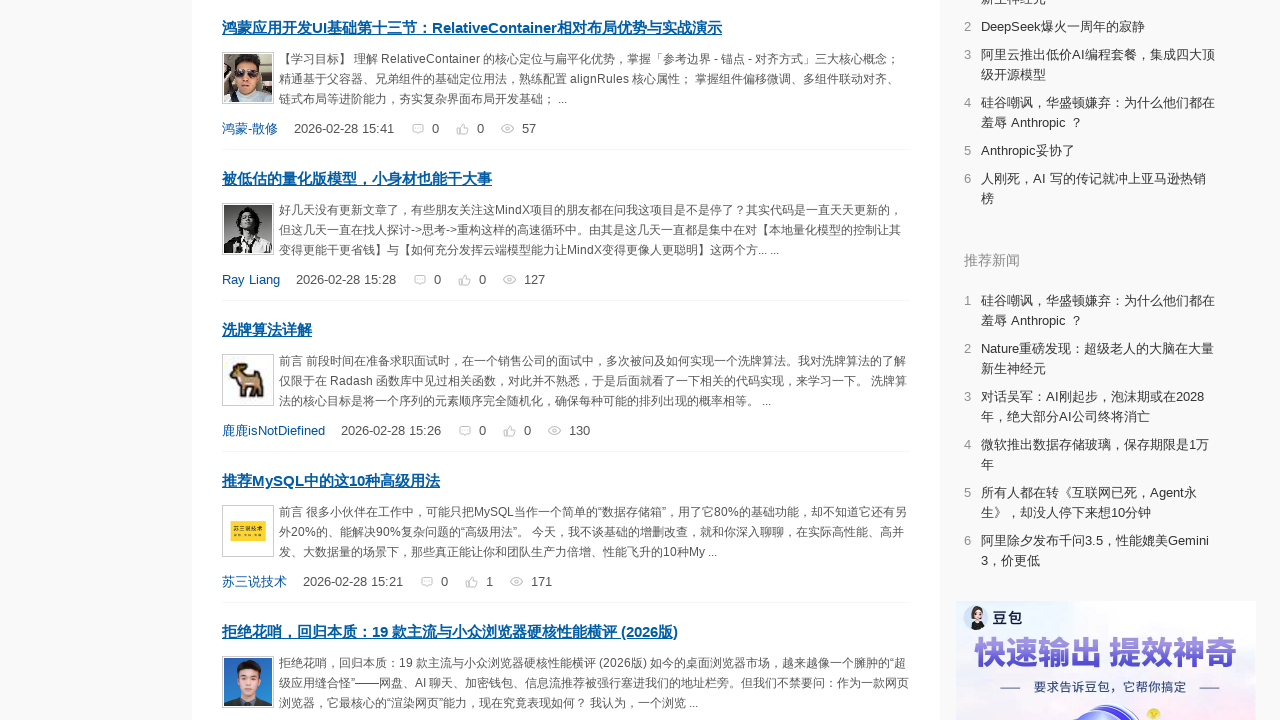

Scrolled page incrementally to position 2048px
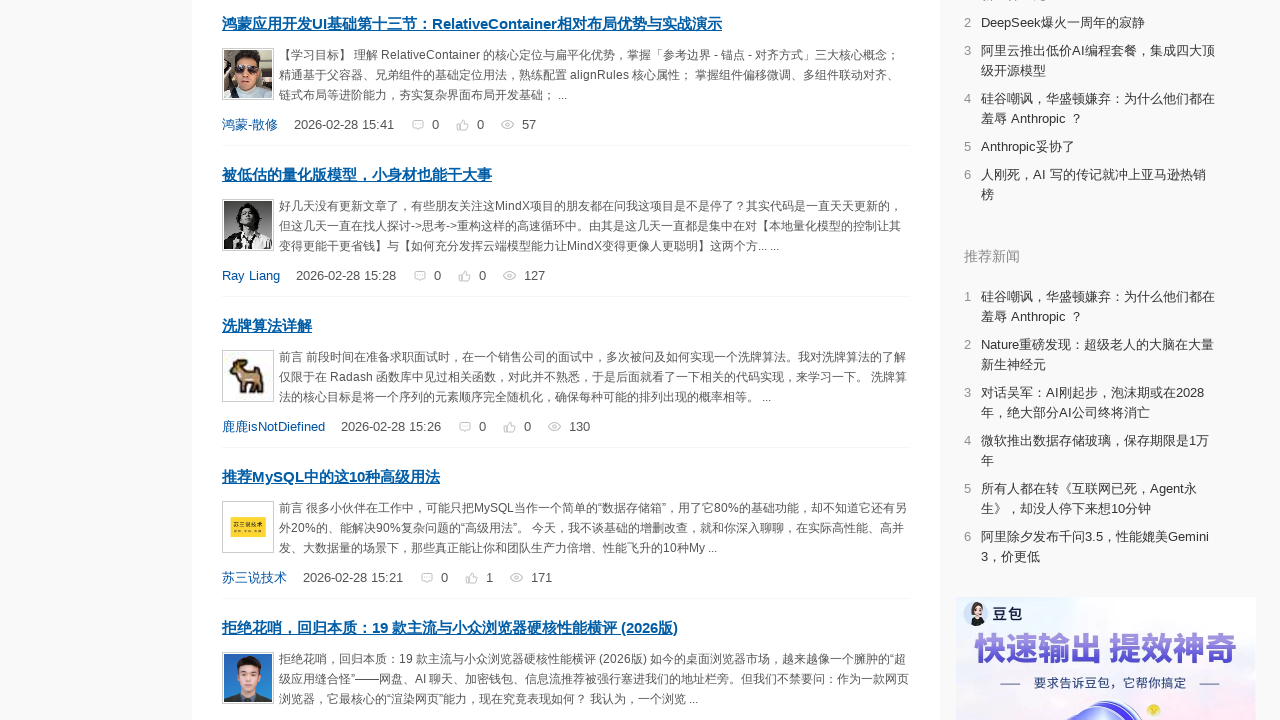

Scrolled page incrementally to position 2052px
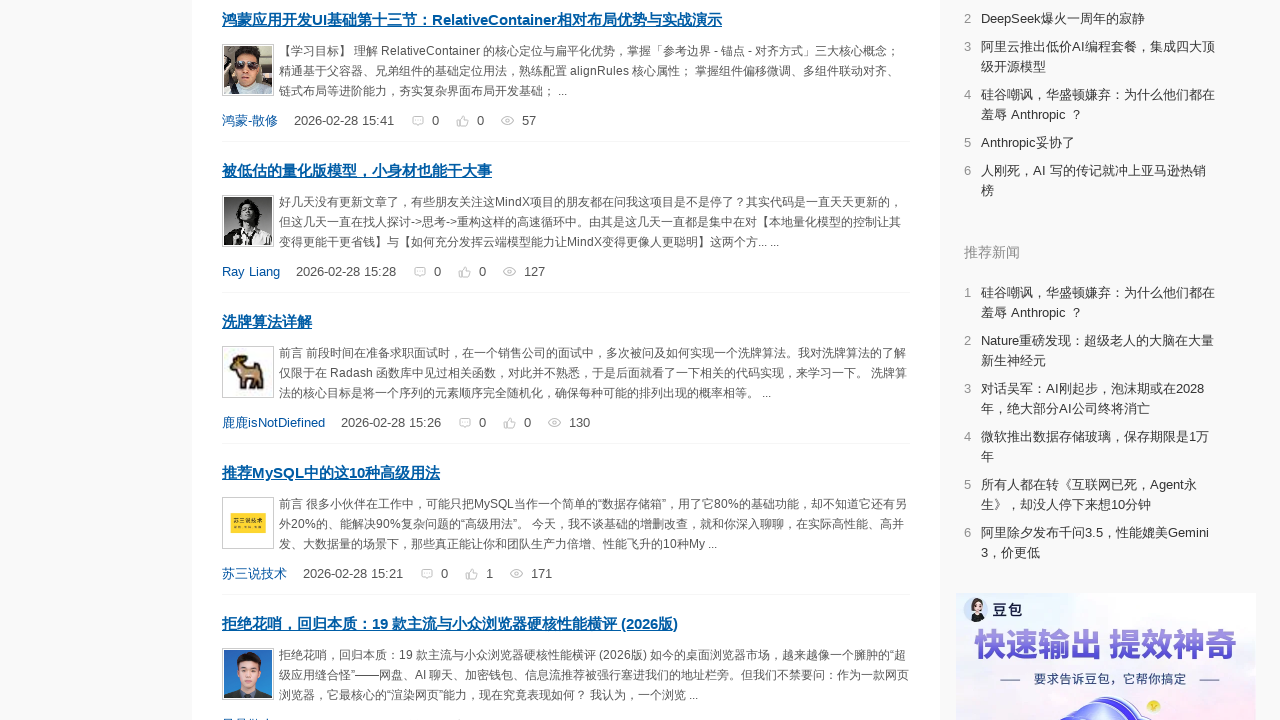

Scrolled page incrementally to position 2056px
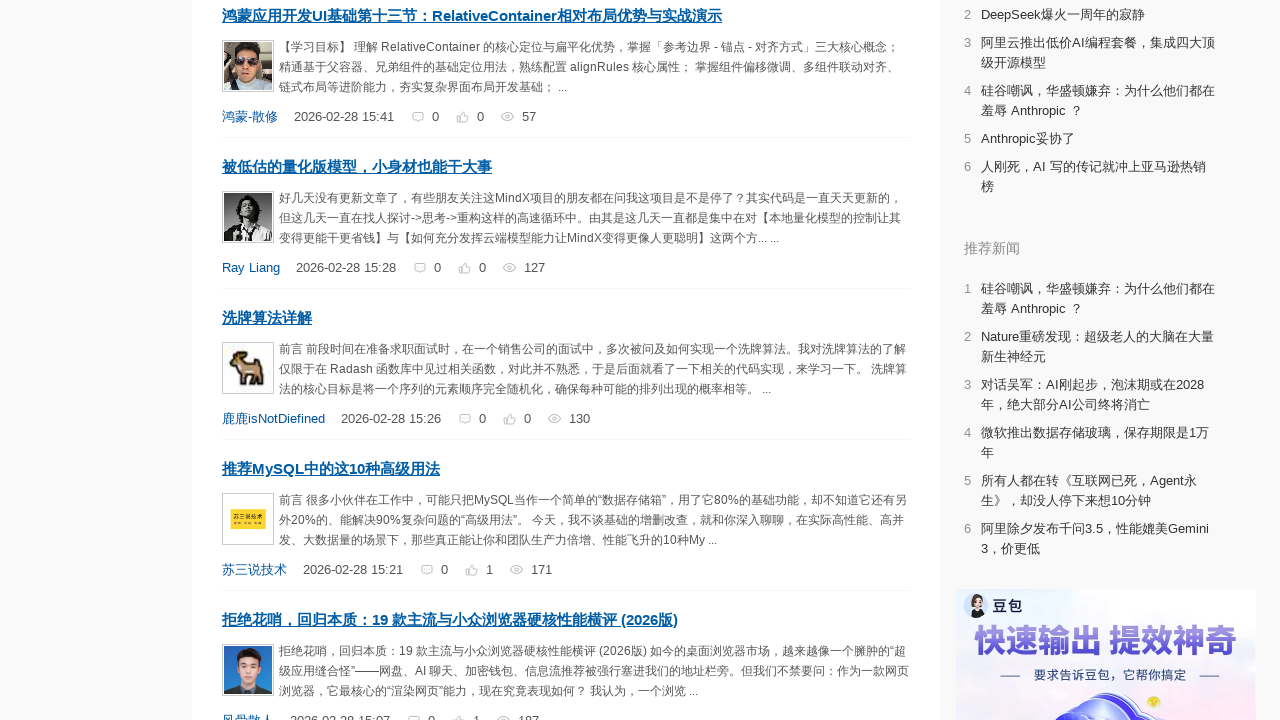

Scrolled page incrementally to position 2060px
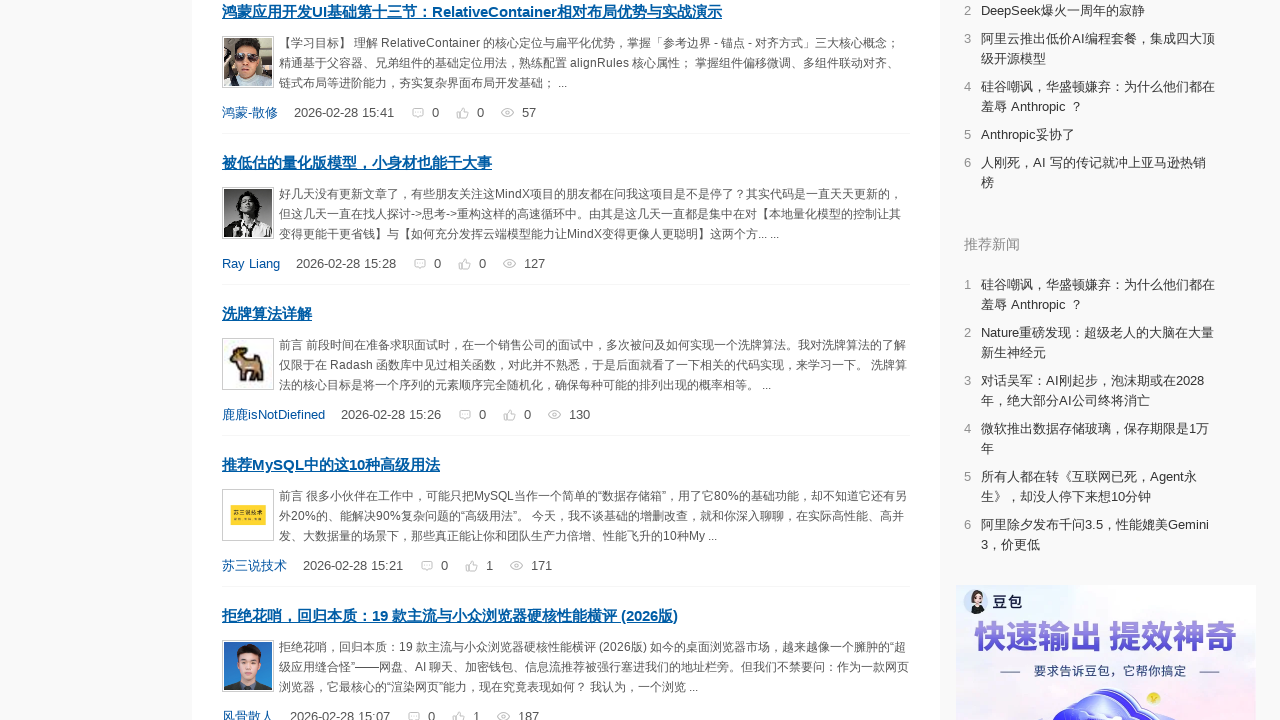

Scrolled page incrementally to position 2064px
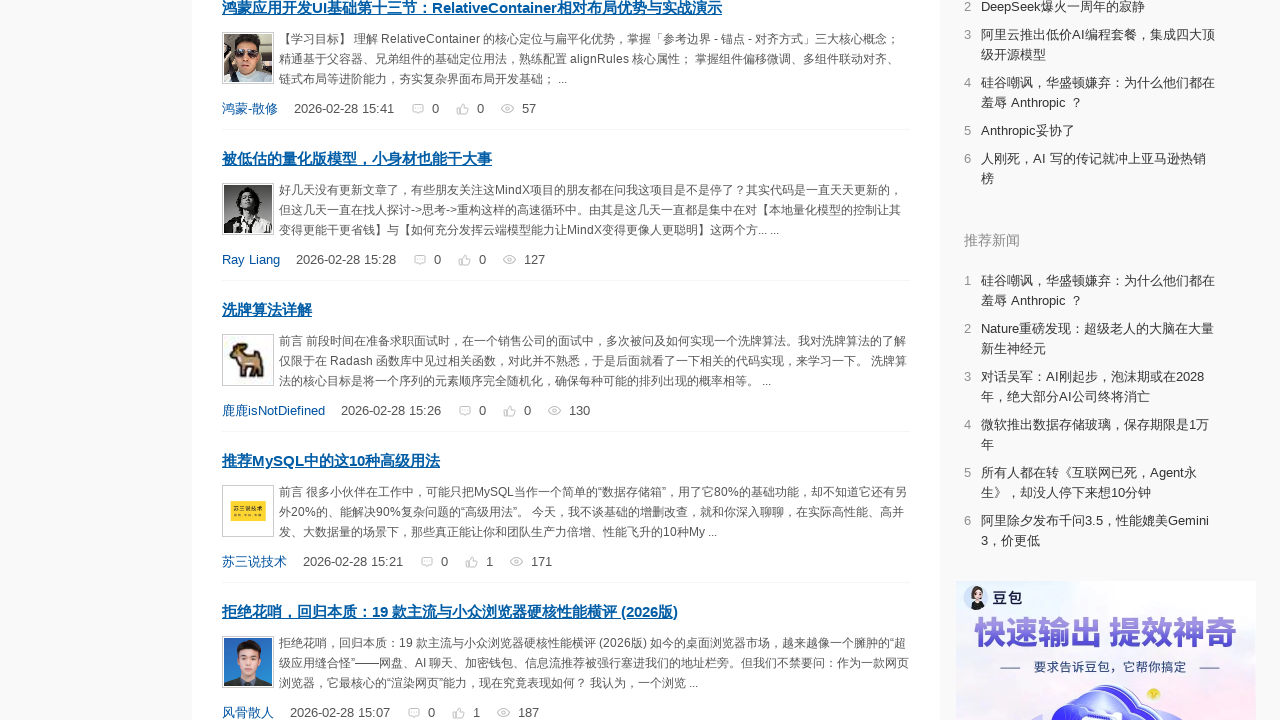

Scrolled page incrementally to position 2068px
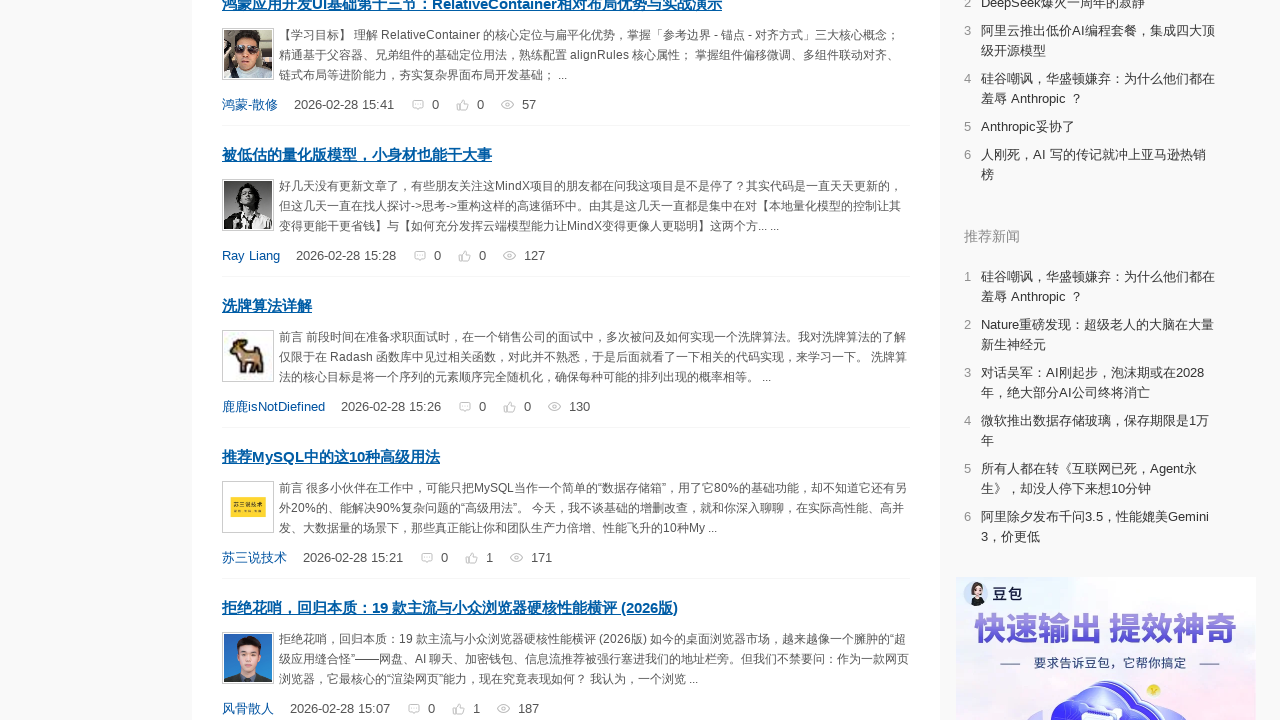

Scrolled page incrementally to position 2072px
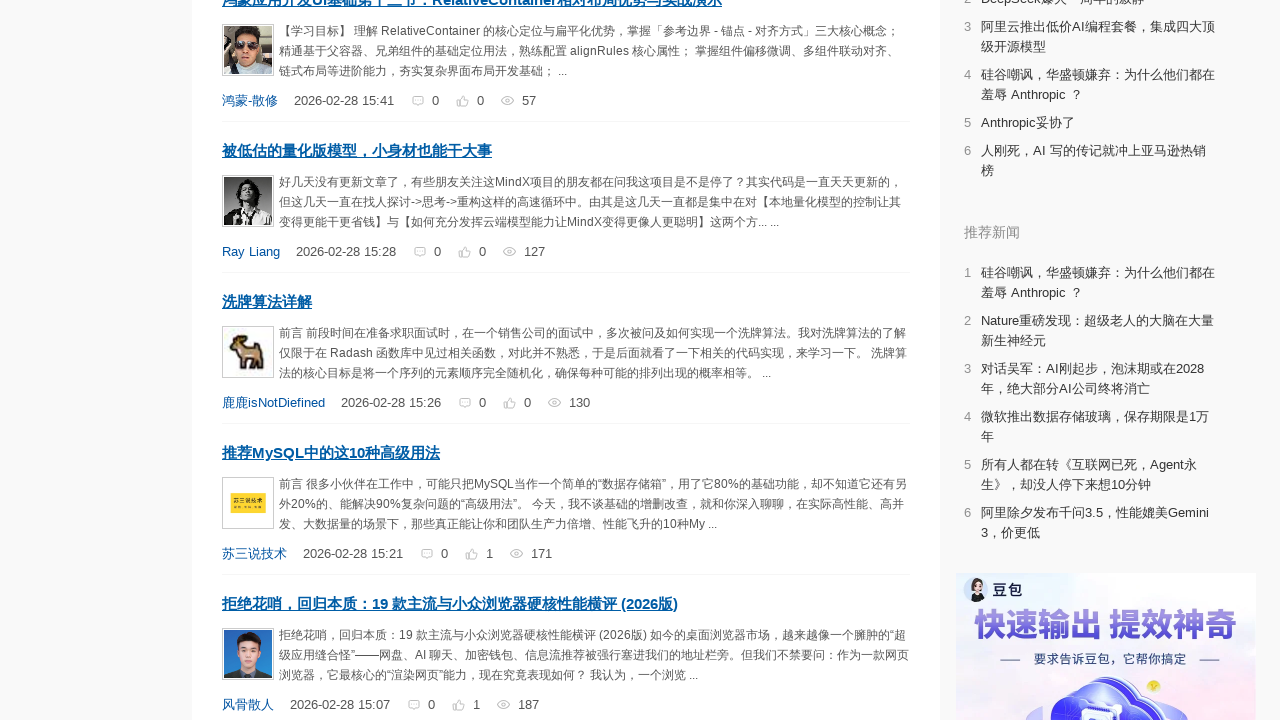

Scrolled page incrementally to position 2076px
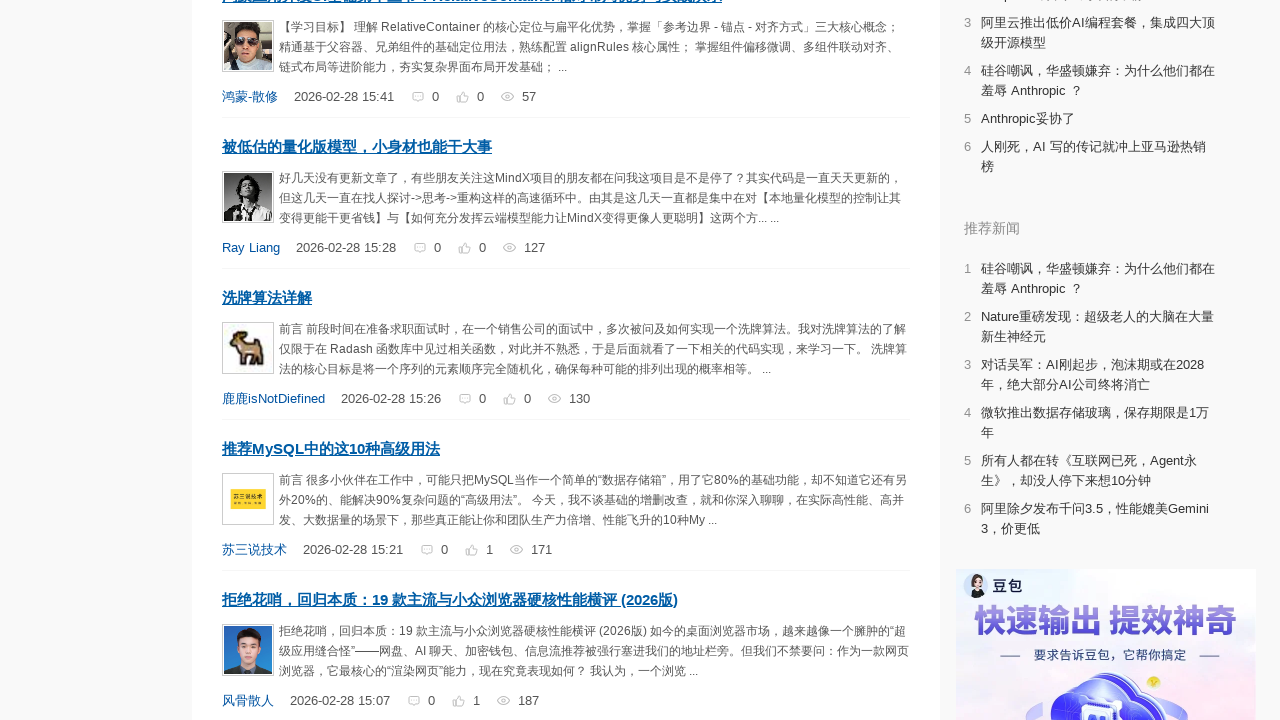

Scrolled page incrementally to position 2080px
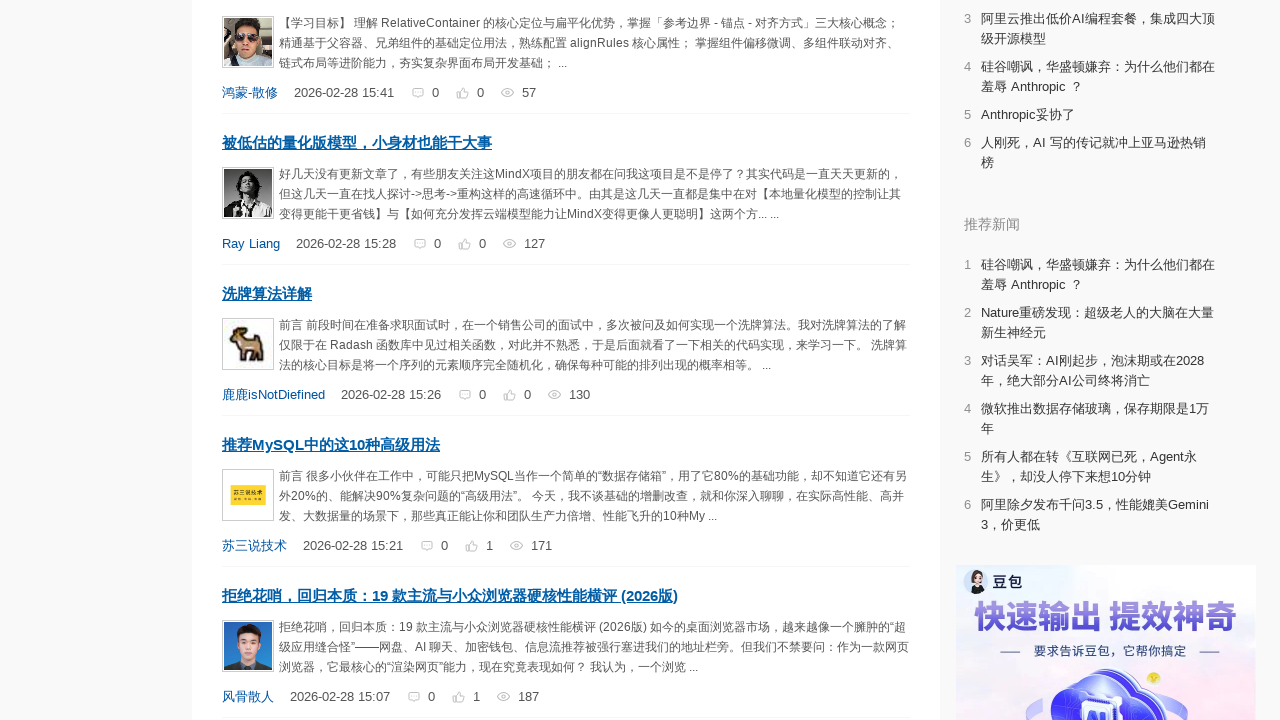

Scrolled page incrementally to position 2084px
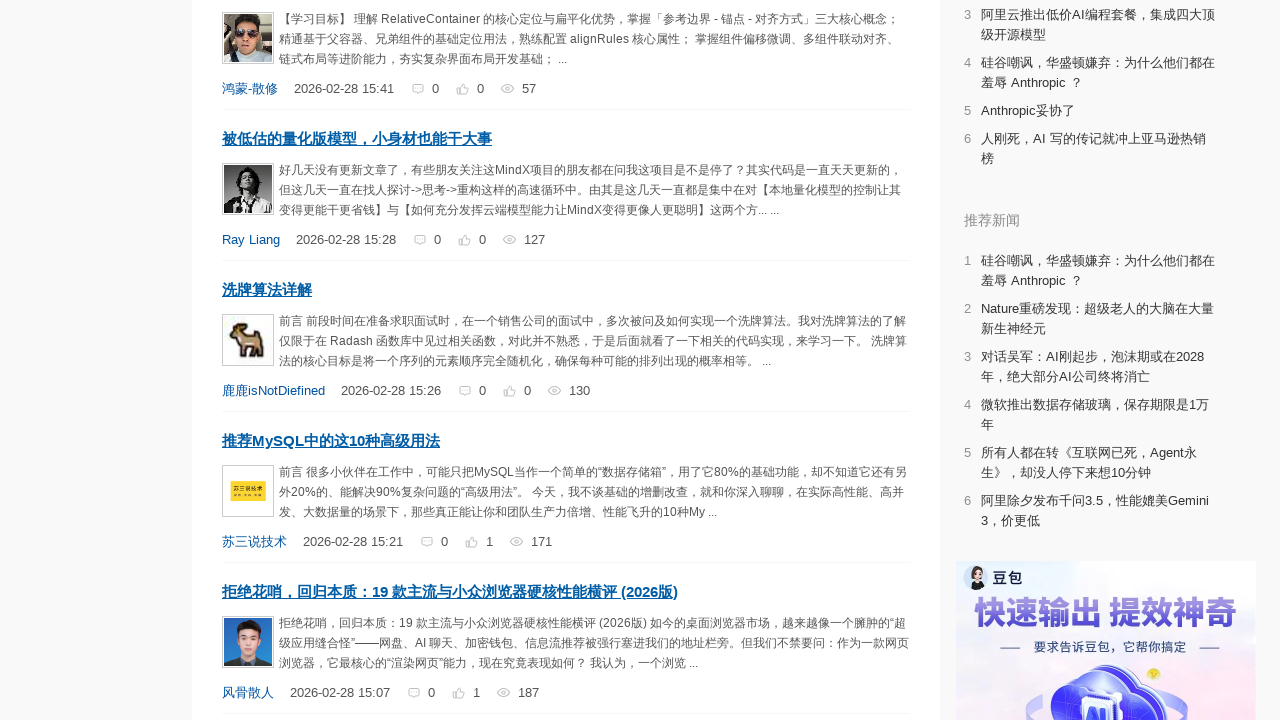

Scrolled page incrementally to position 2088px
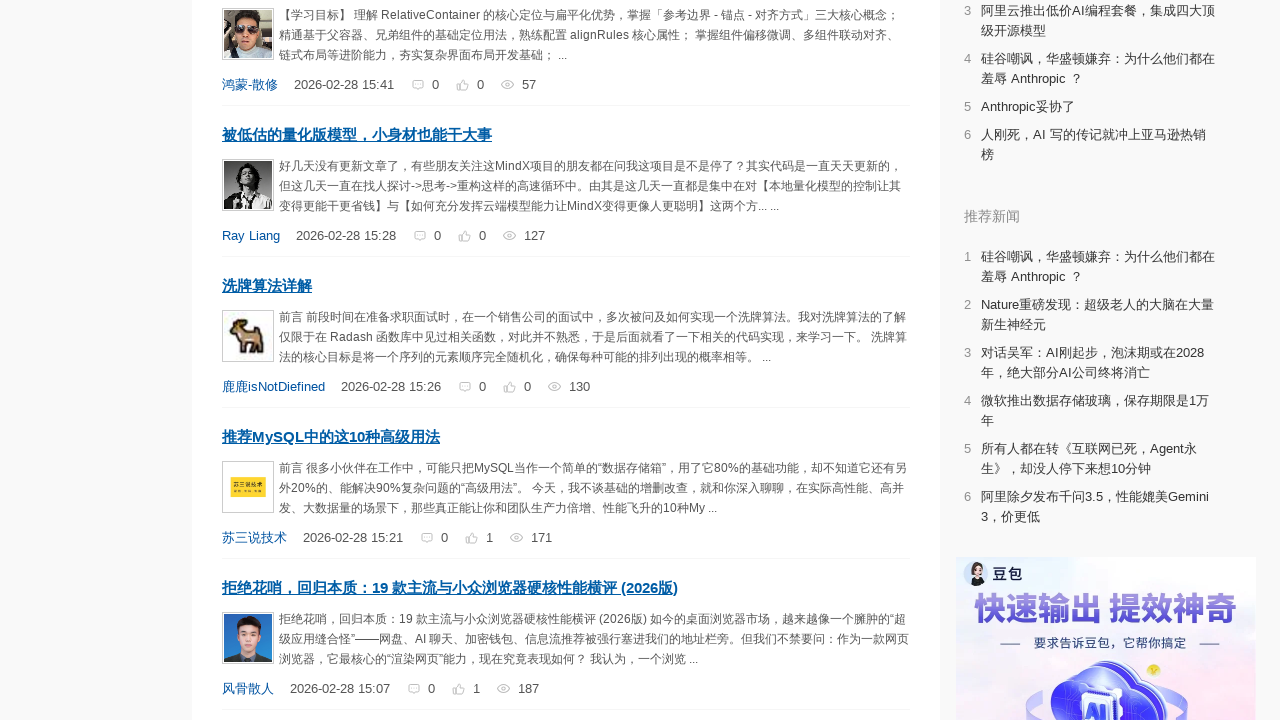

Scrolled page incrementally to position 2092px
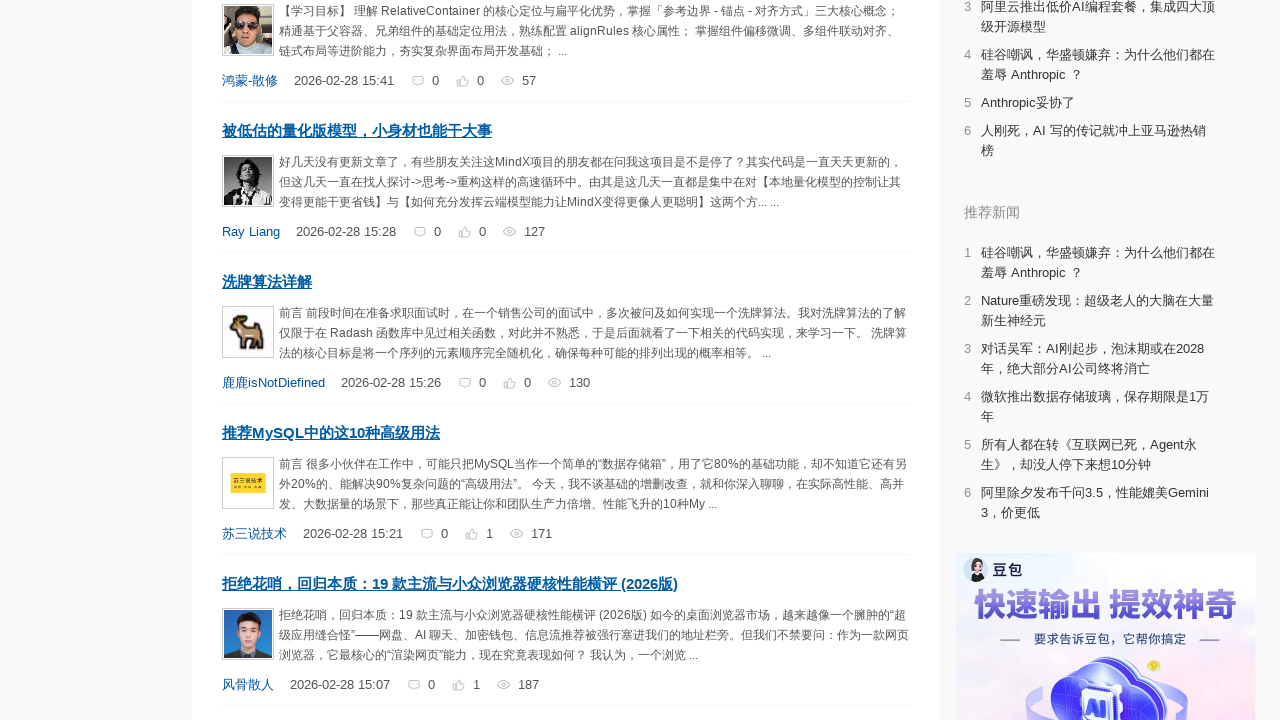

Scrolled page incrementally to position 2096px
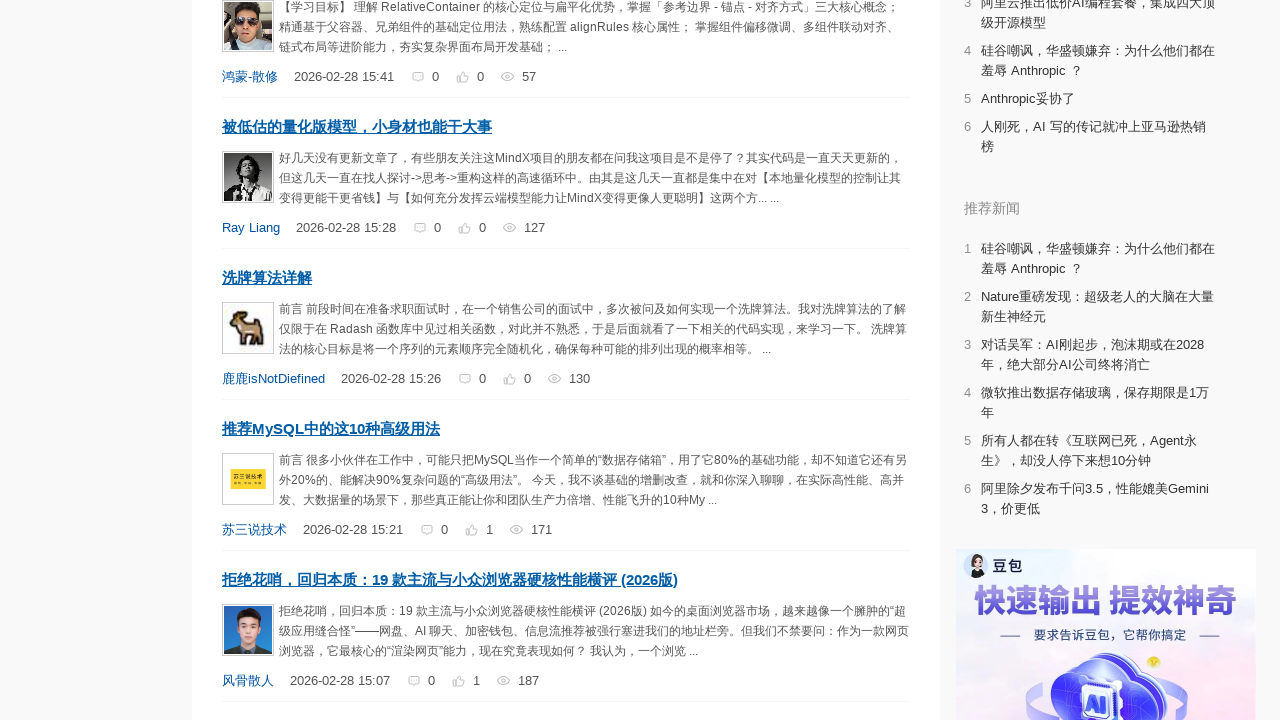

Scrolled page incrementally to position 2100px
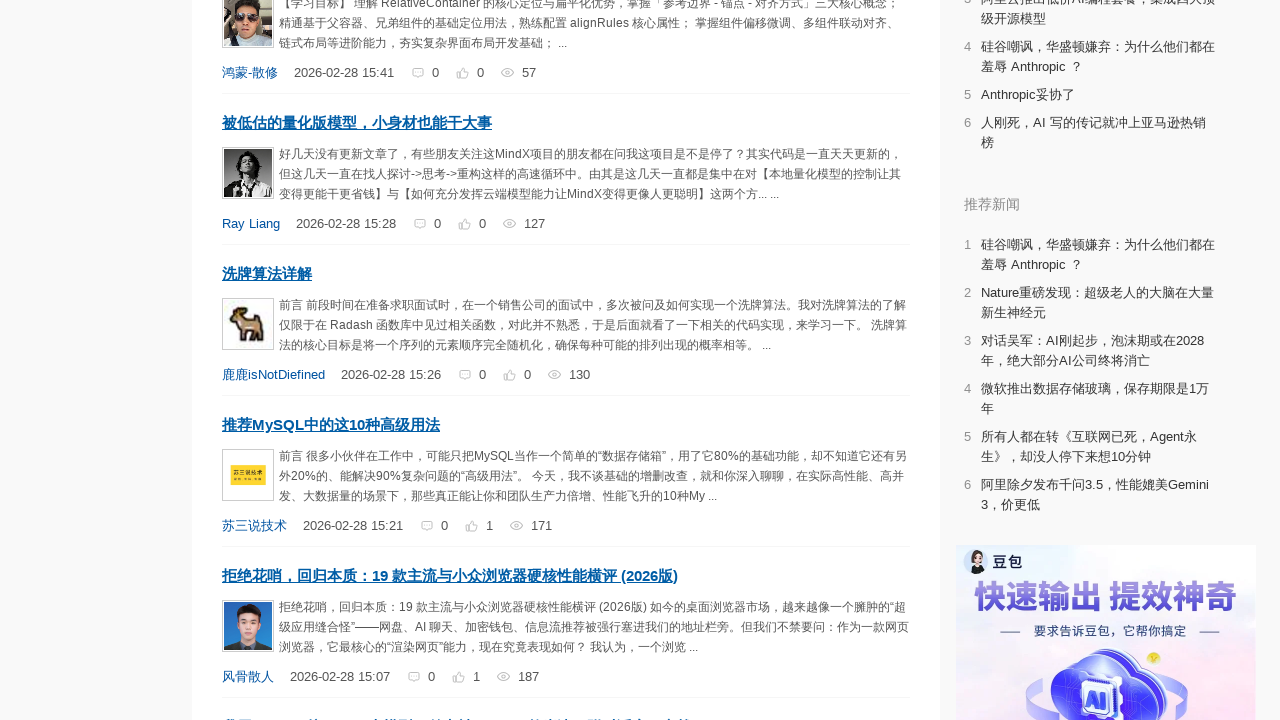

Scrolled page incrementally to position 2104px
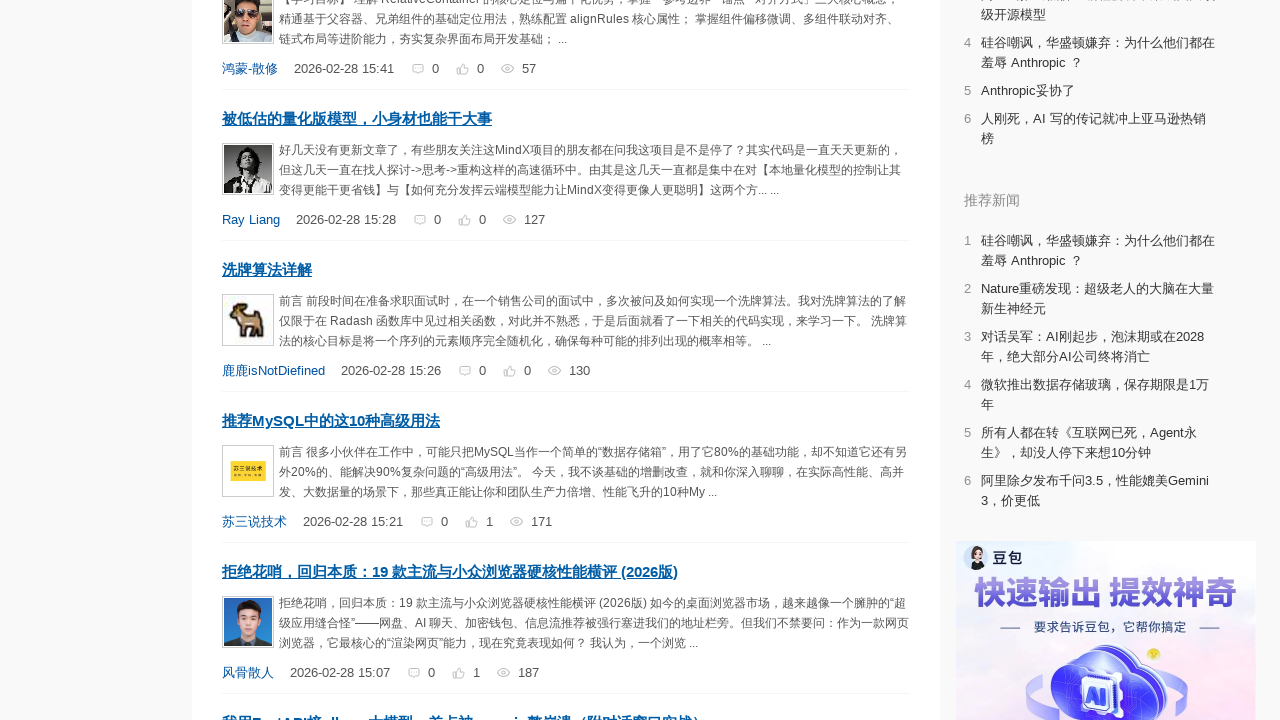

Scrolled page incrementally to position 2108px
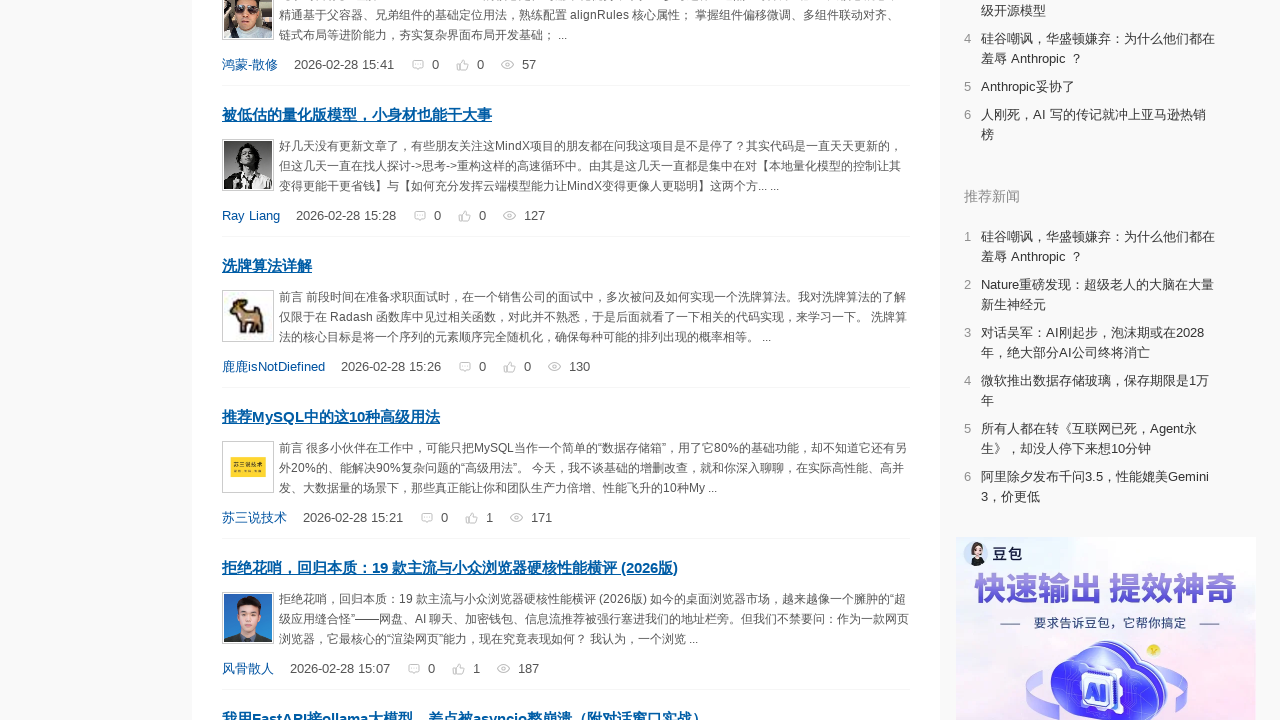

Scrolled page incrementally to position 2112px
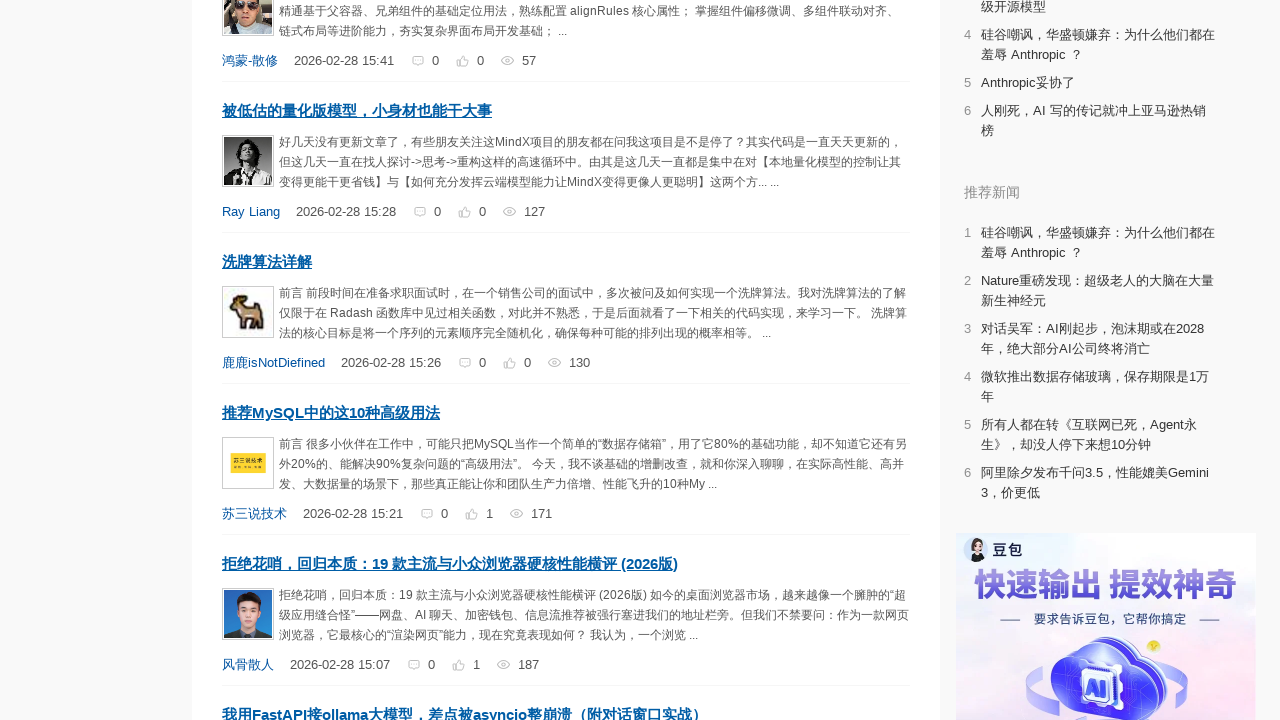

Scrolled page incrementally to position 2116px
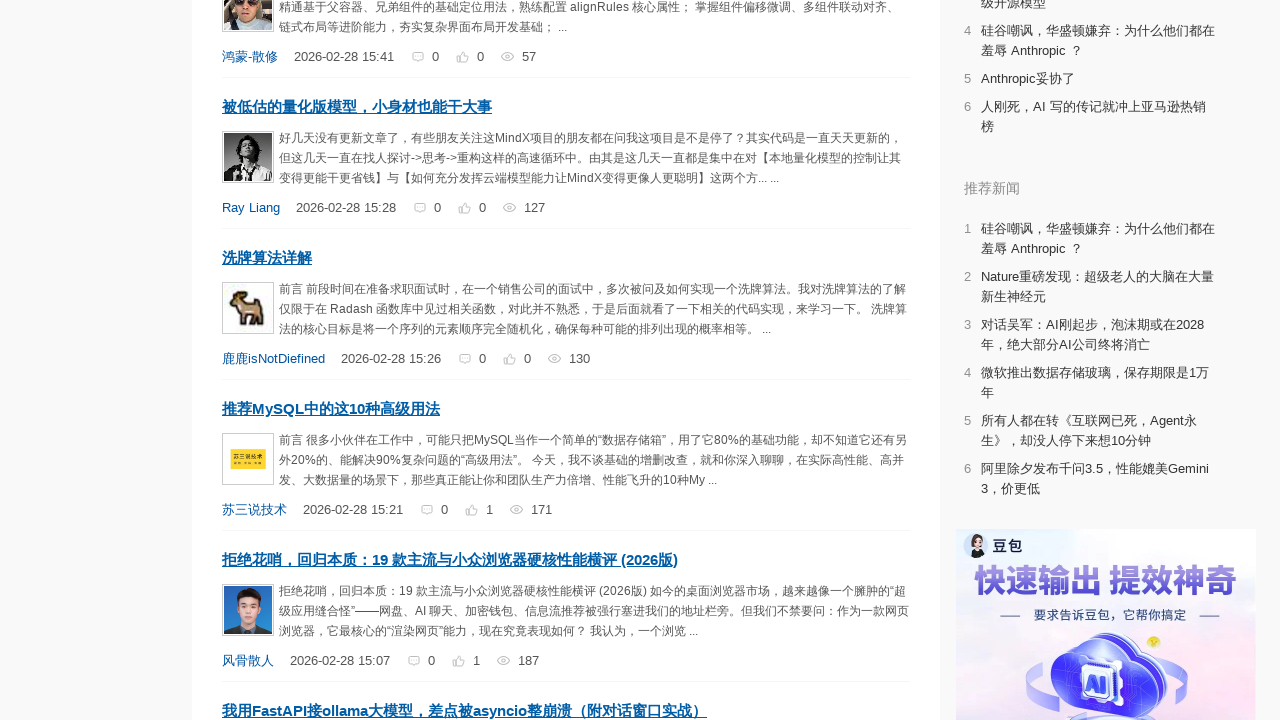

Scrolled page incrementally to position 2120px
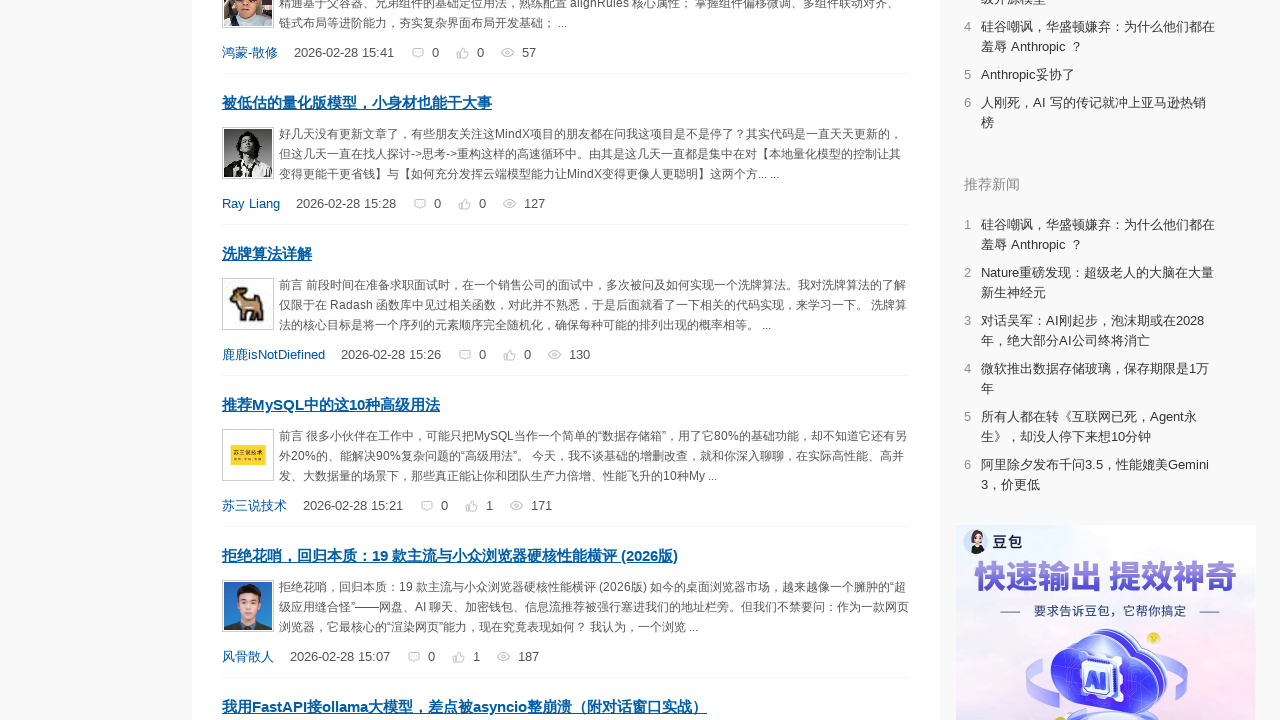

Scrolled page incrementally to position 2124px
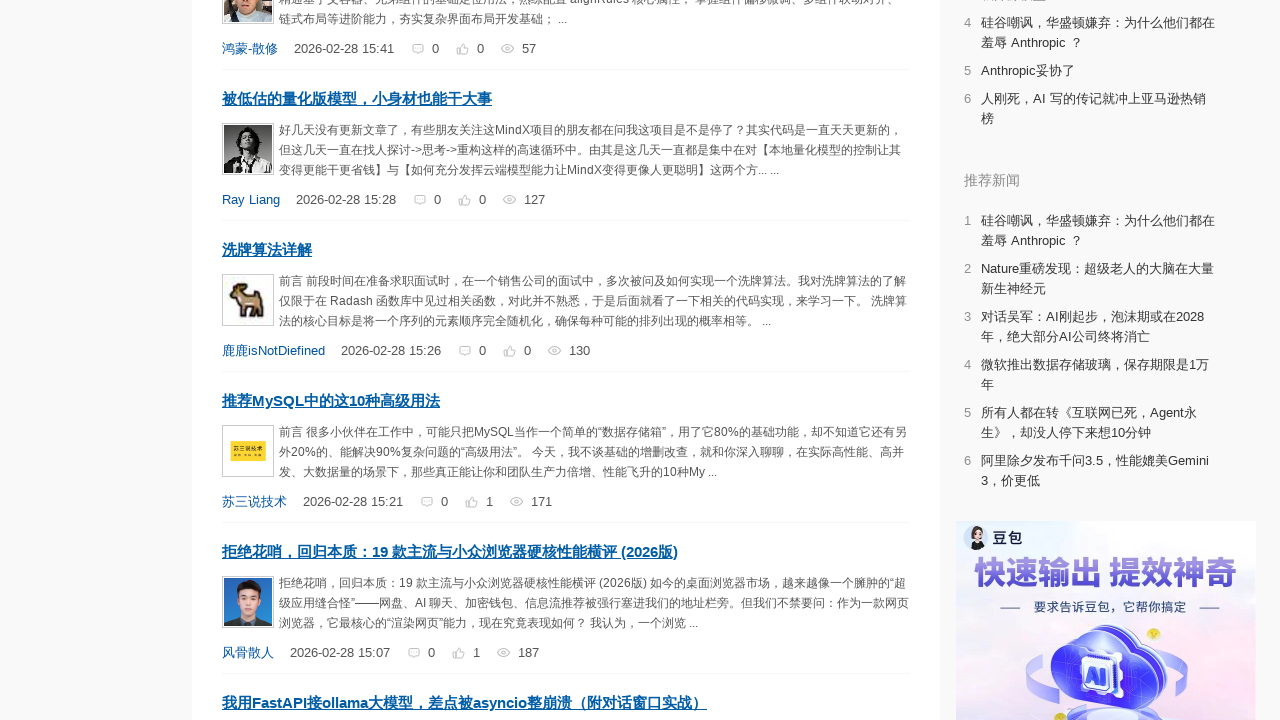

Scrolled page incrementally to position 2128px
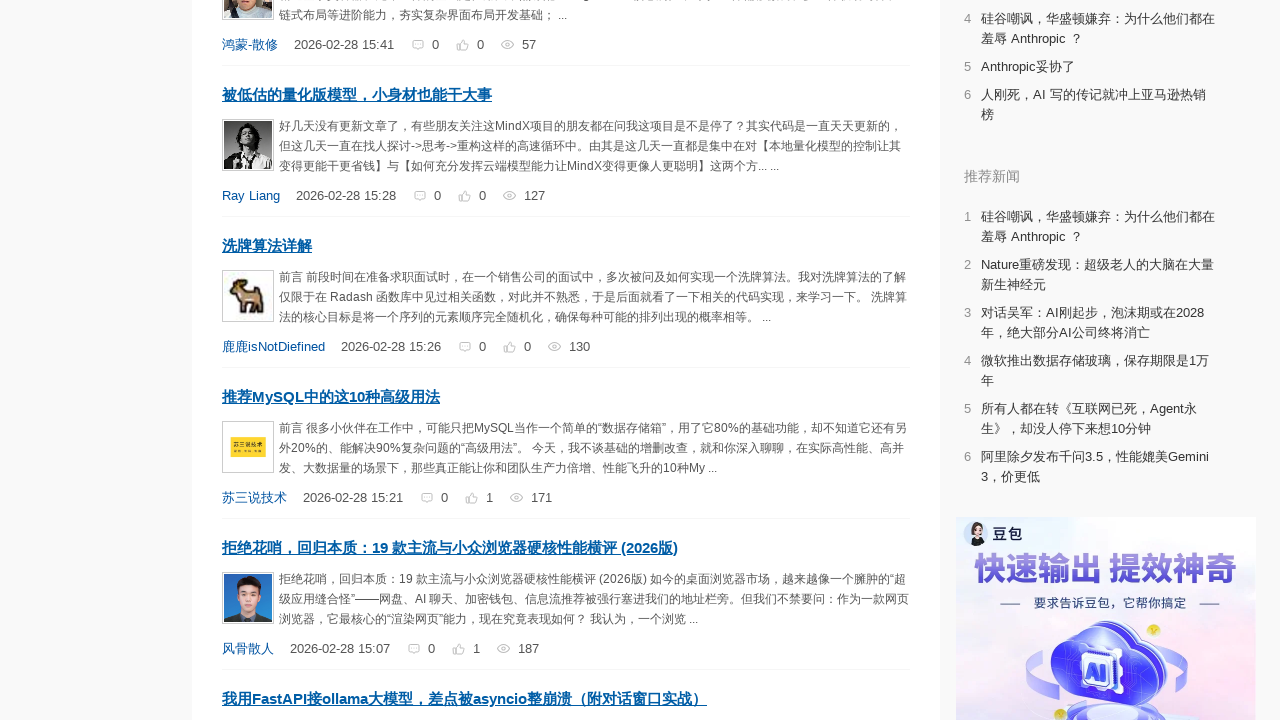

Scrolled page incrementally to position 2132px
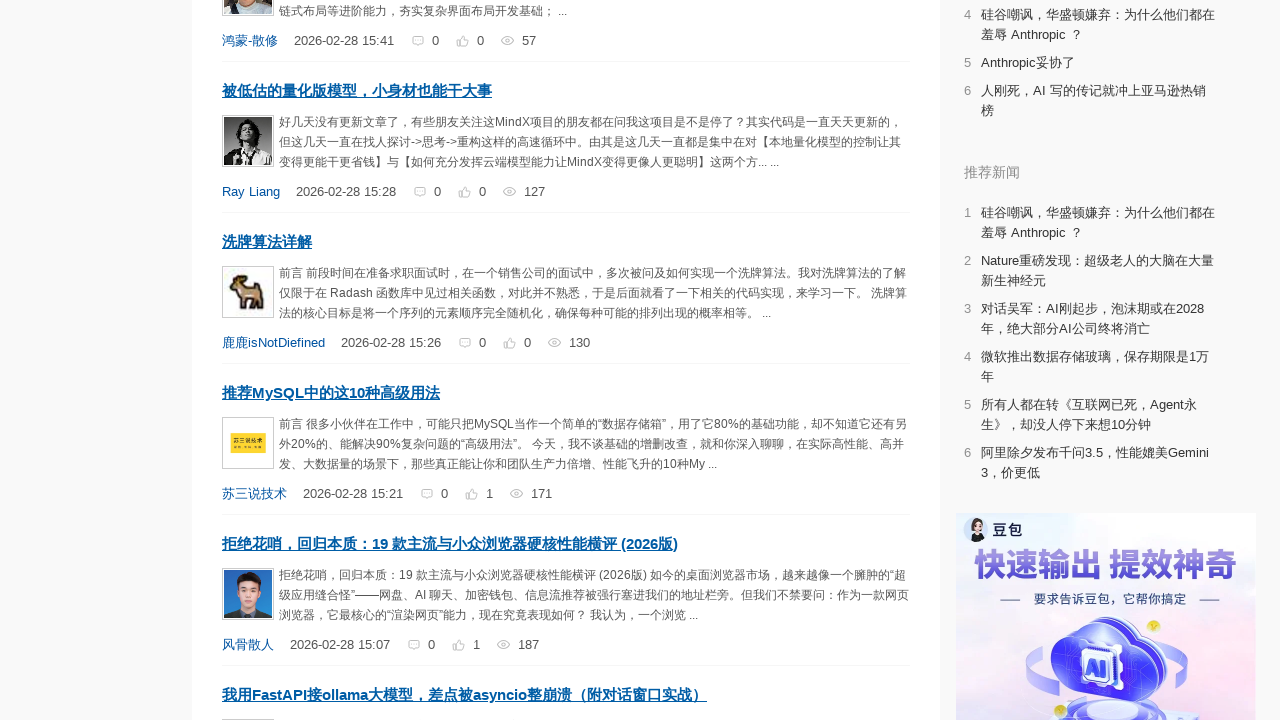

Scrolled page incrementally to position 2136px
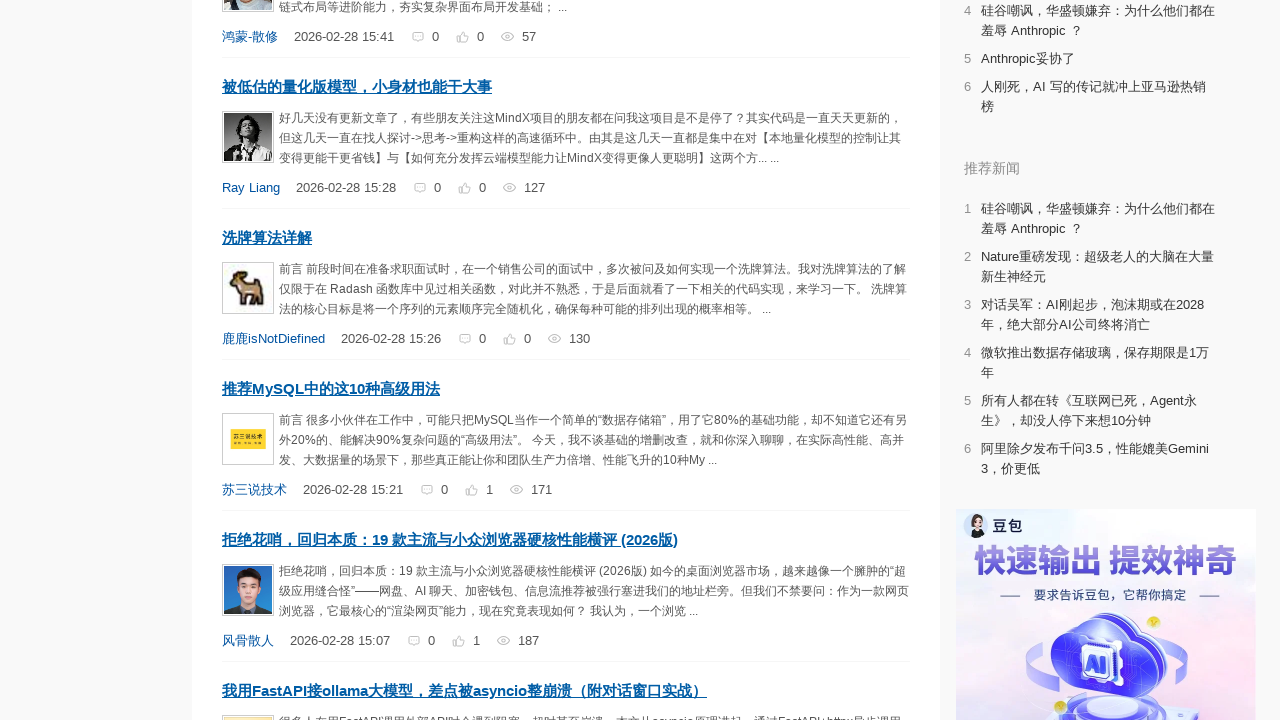

Scrolled page incrementally to position 2140px
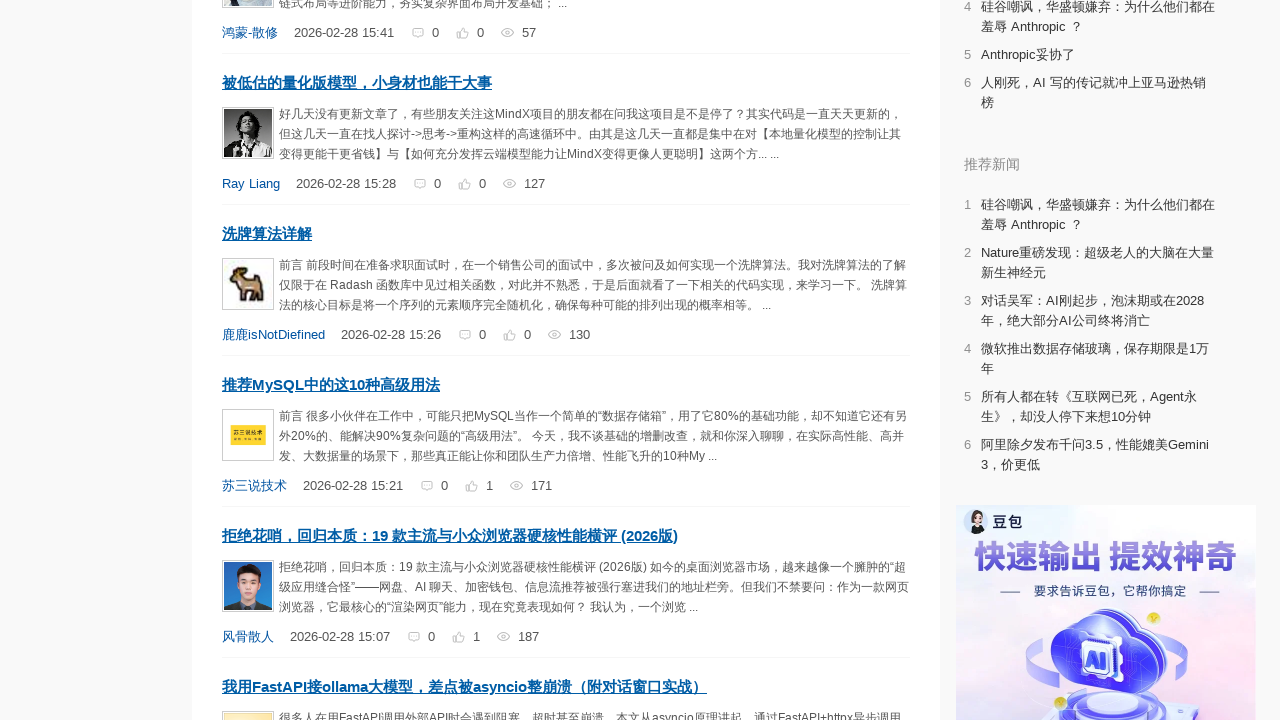

Scrolled page incrementally to position 2144px
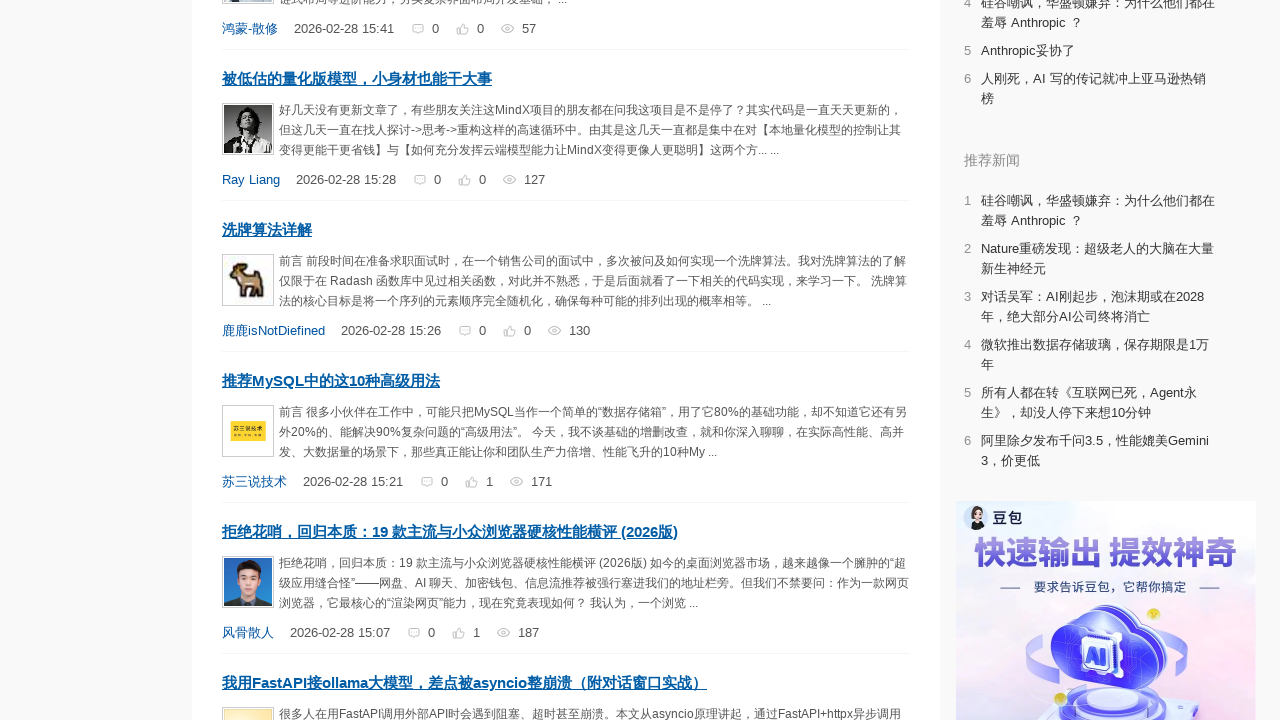

Scrolled page incrementally to position 2148px
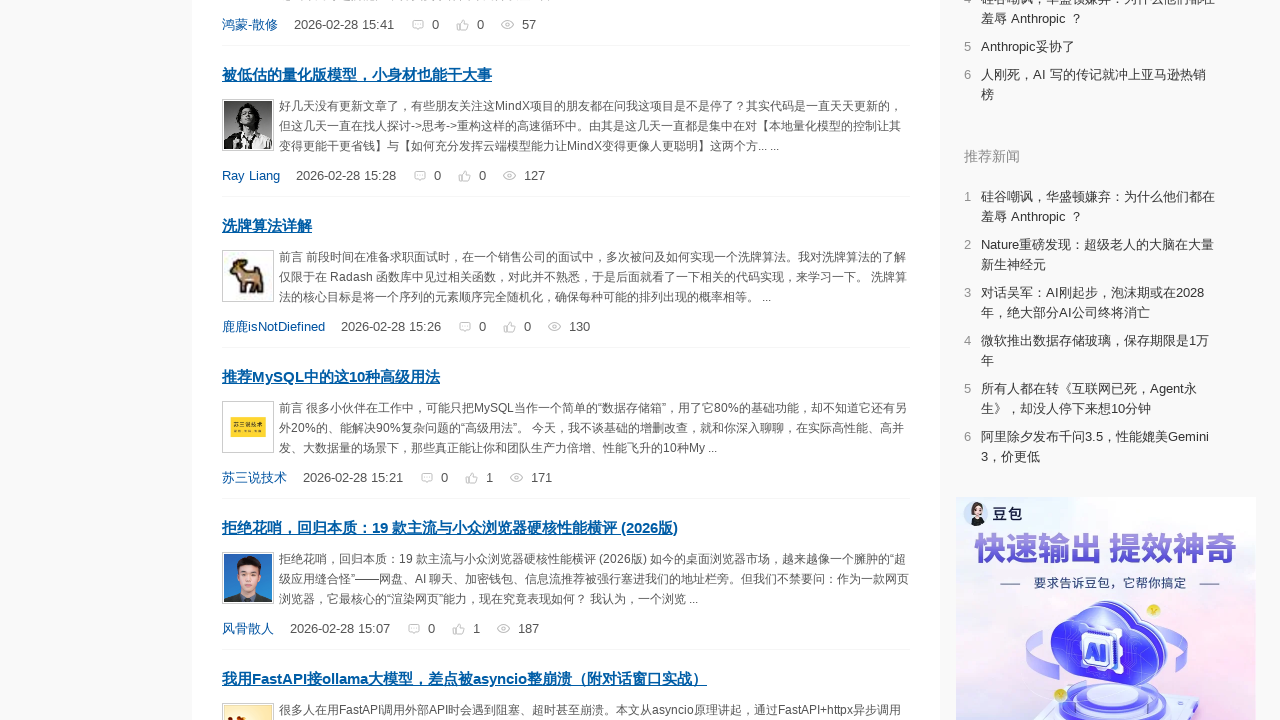

Scrolled page incrementally to position 2152px
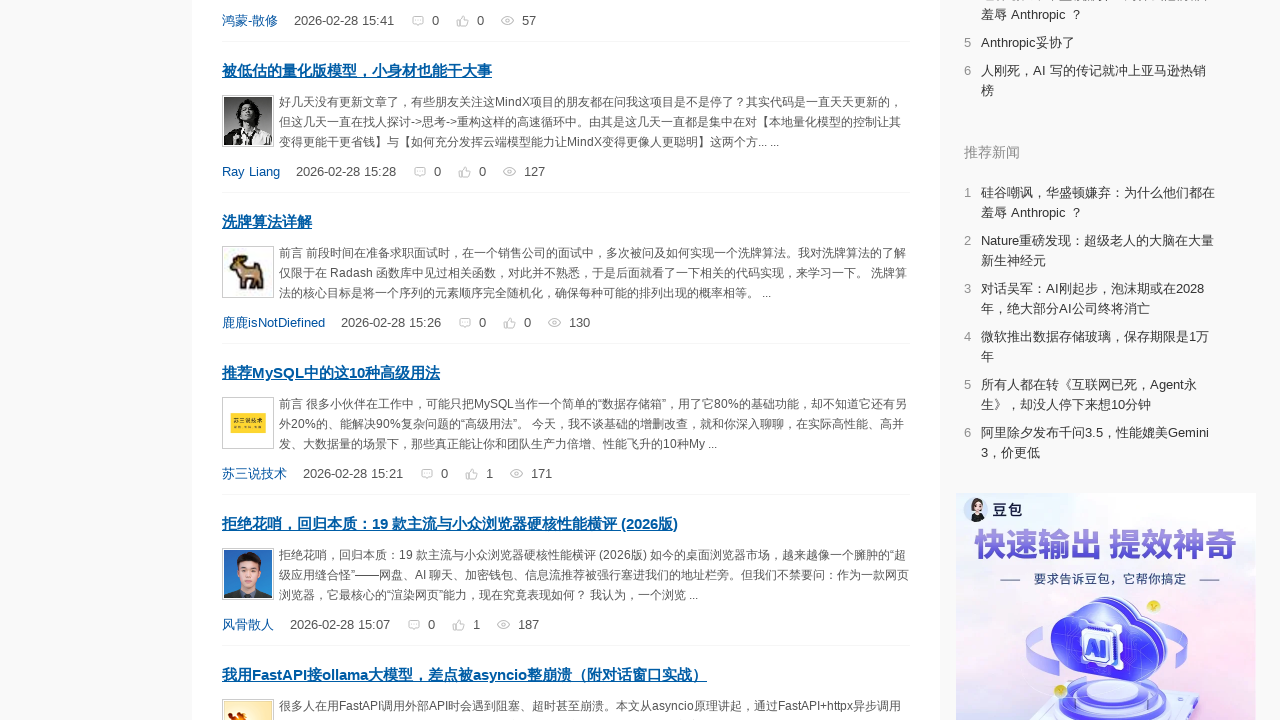

Scrolled page incrementally to position 2156px
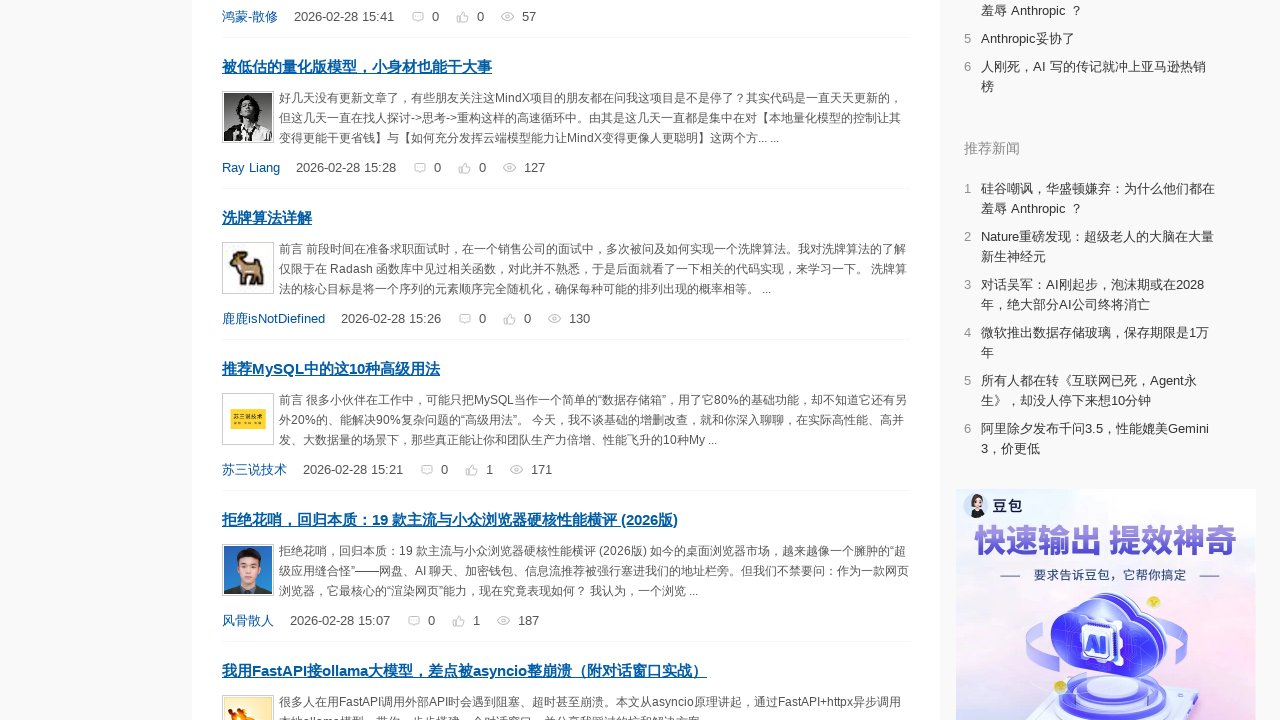

Scrolled page incrementally to position 2160px
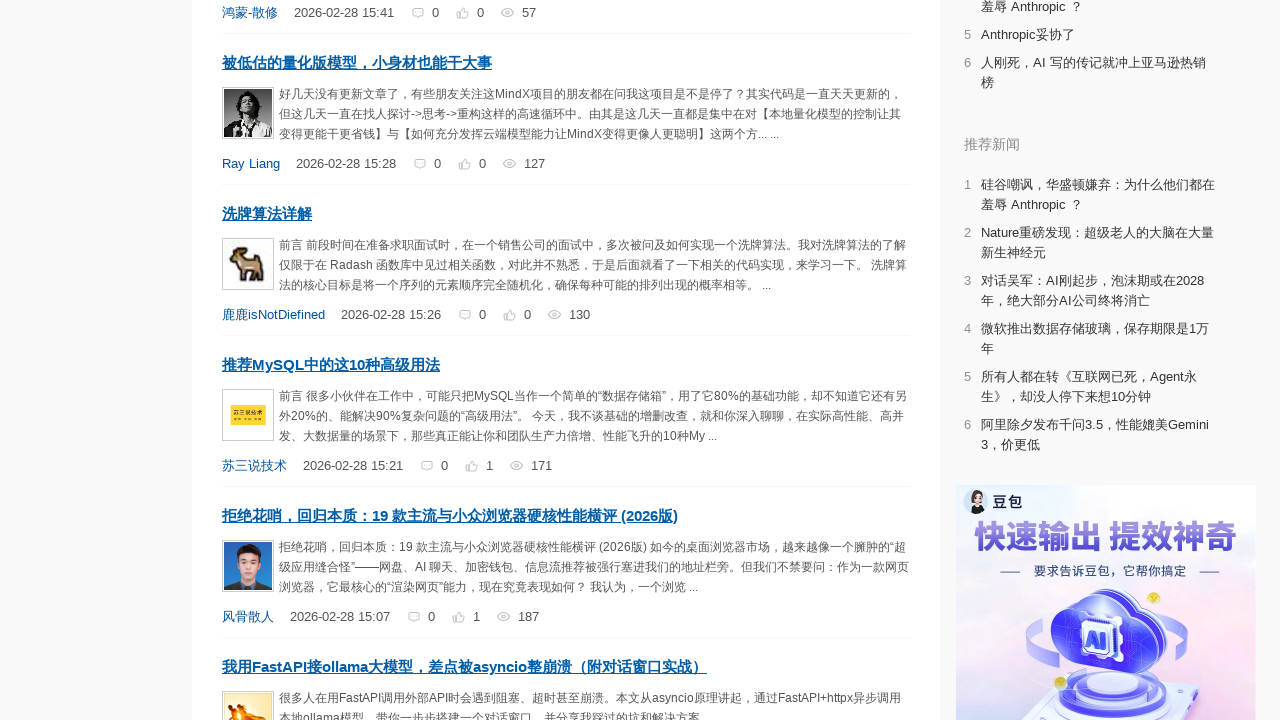

Scrolled page incrementally to position 2164px
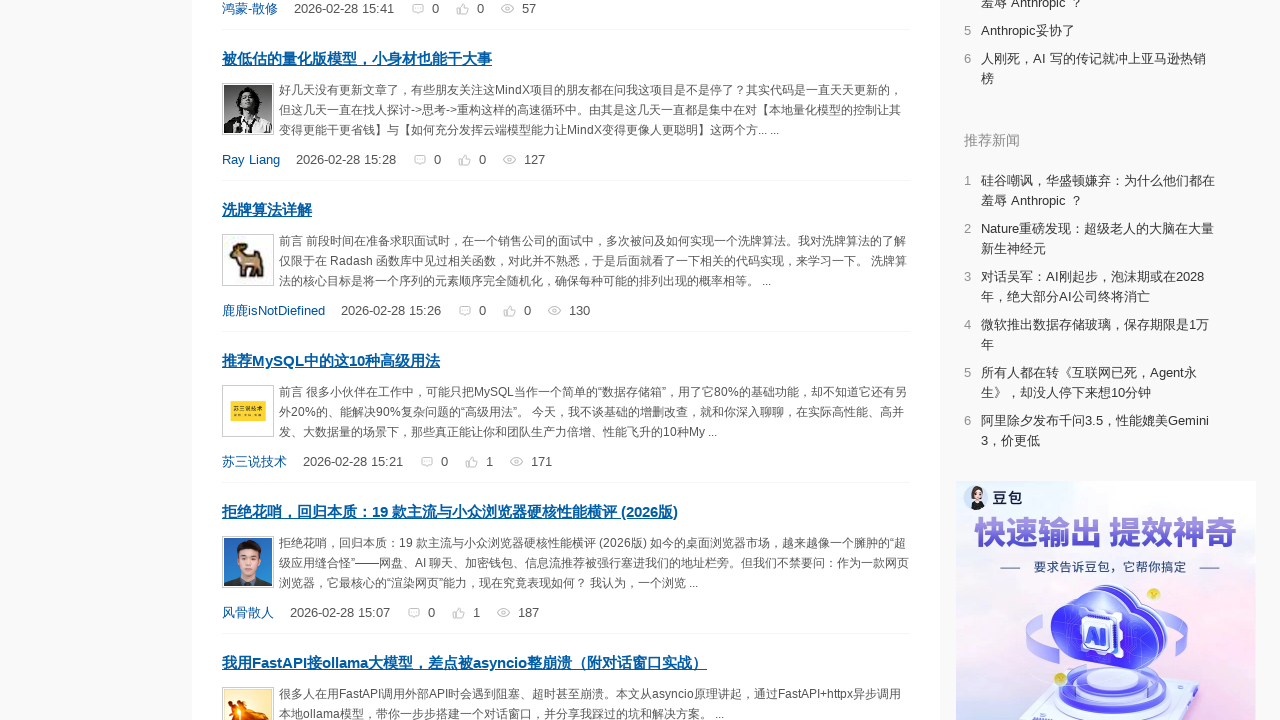

Scrolled page incrementally to position 2168px
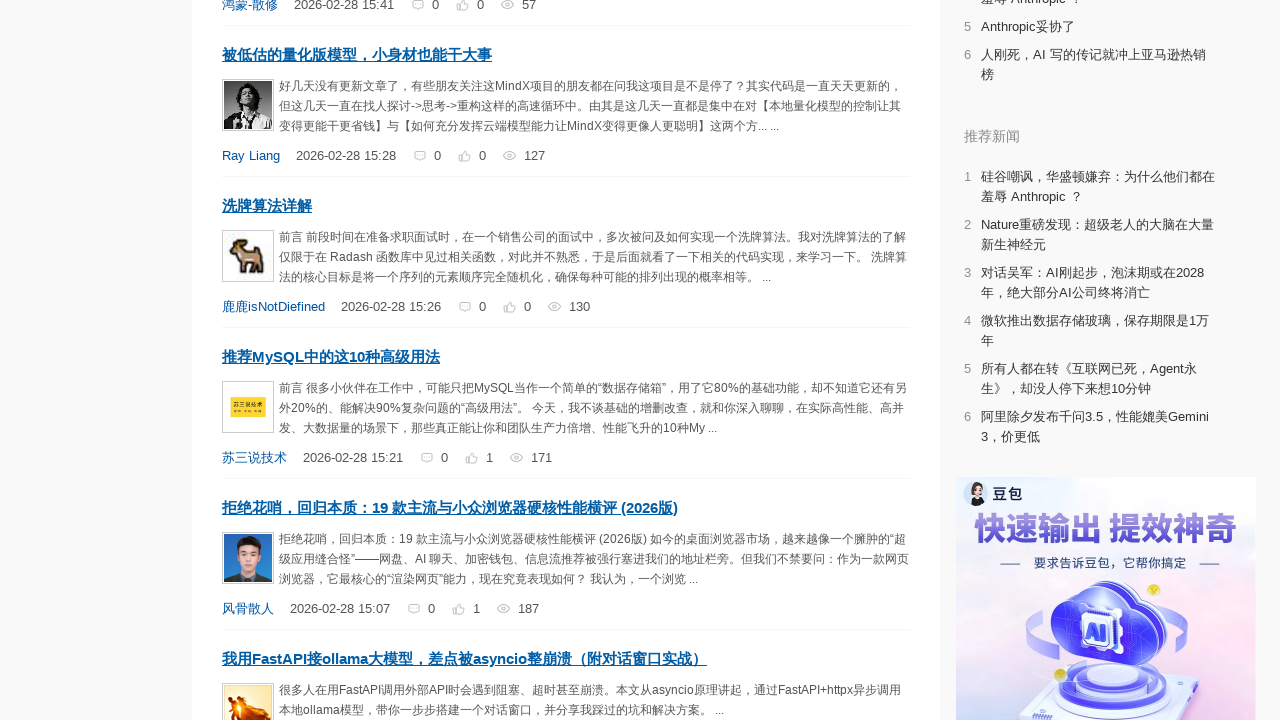

Scrolled page incrementally to position 2172px
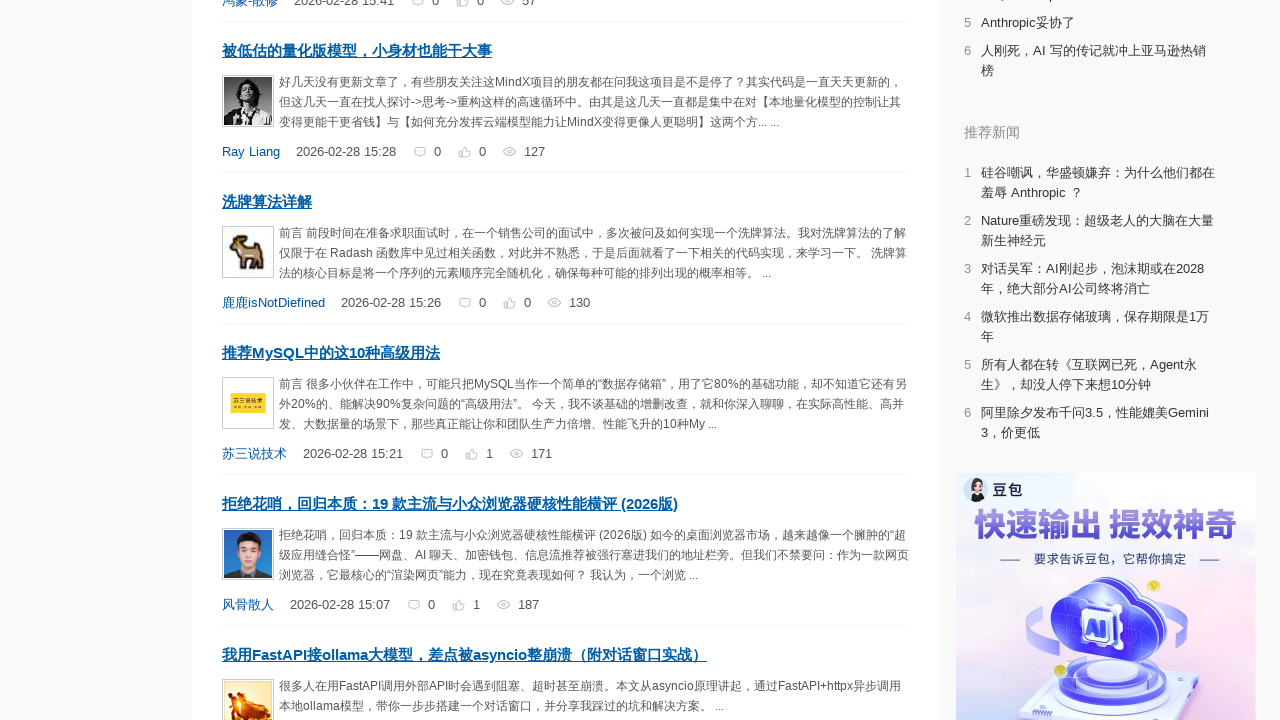

Scrolled page incrementally to position 2176px
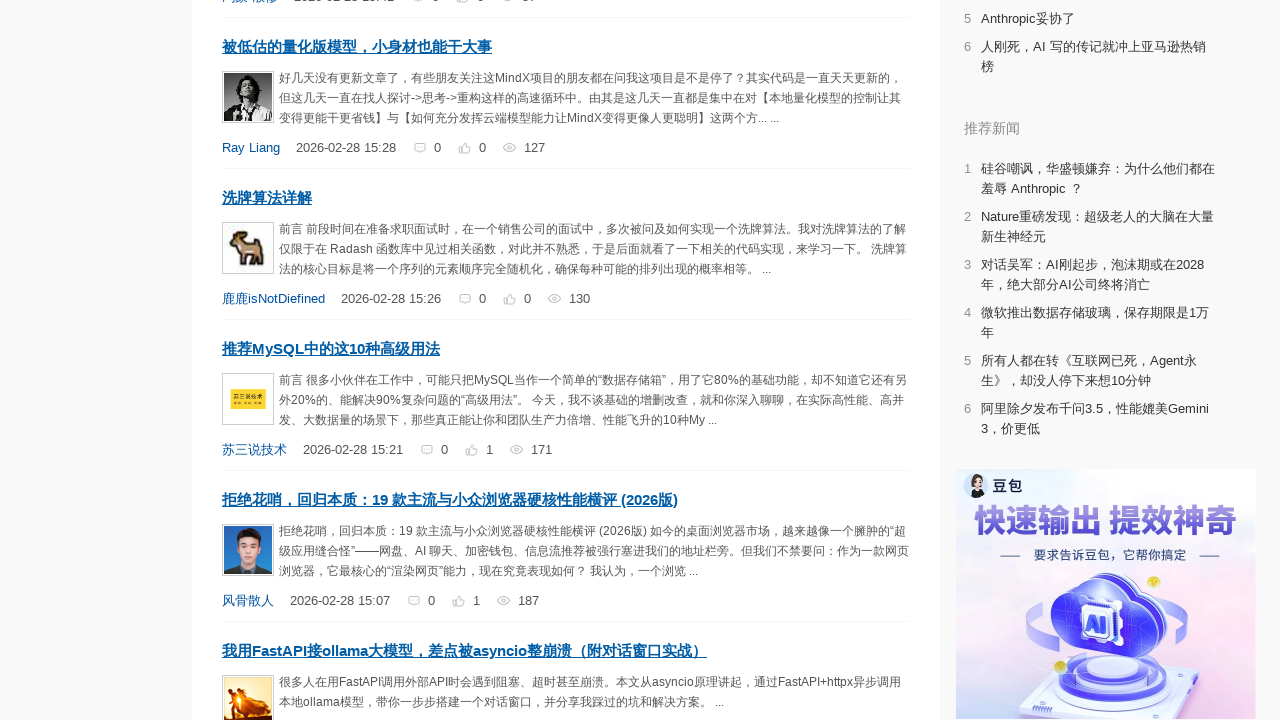

Scrolled page incrementally to position 2180px
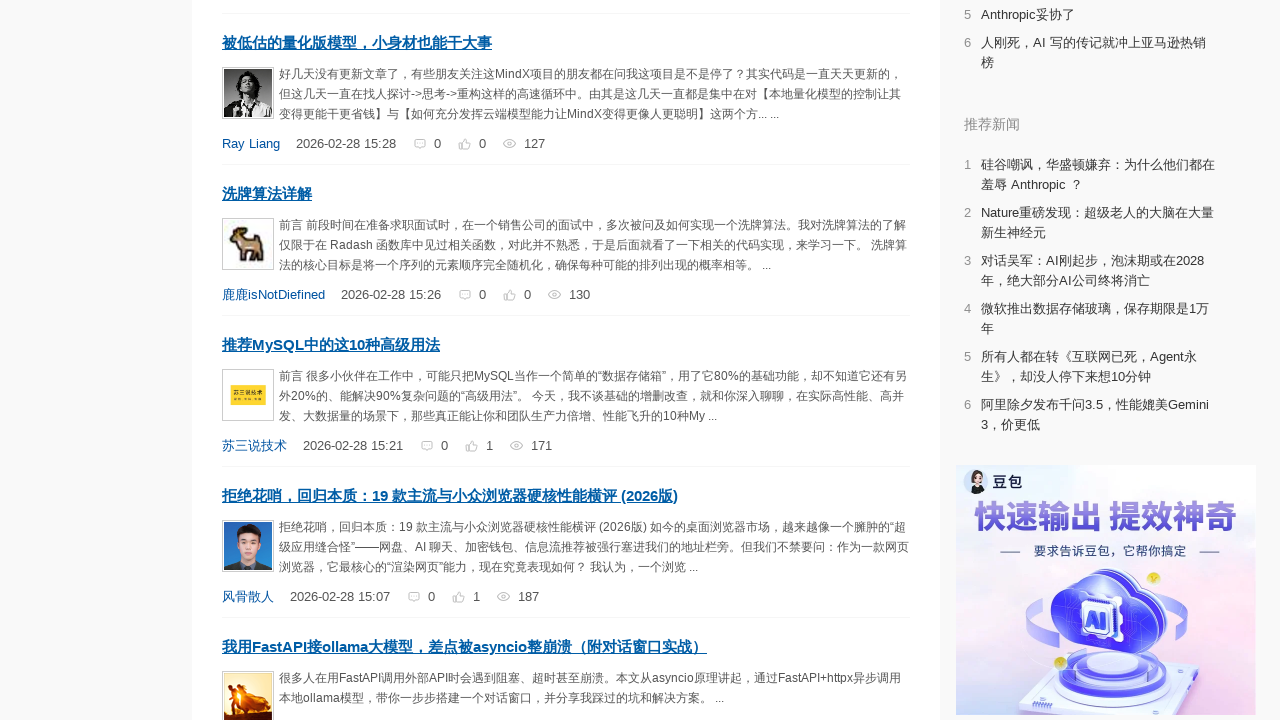

Scrolled page incrementally to position 2184px
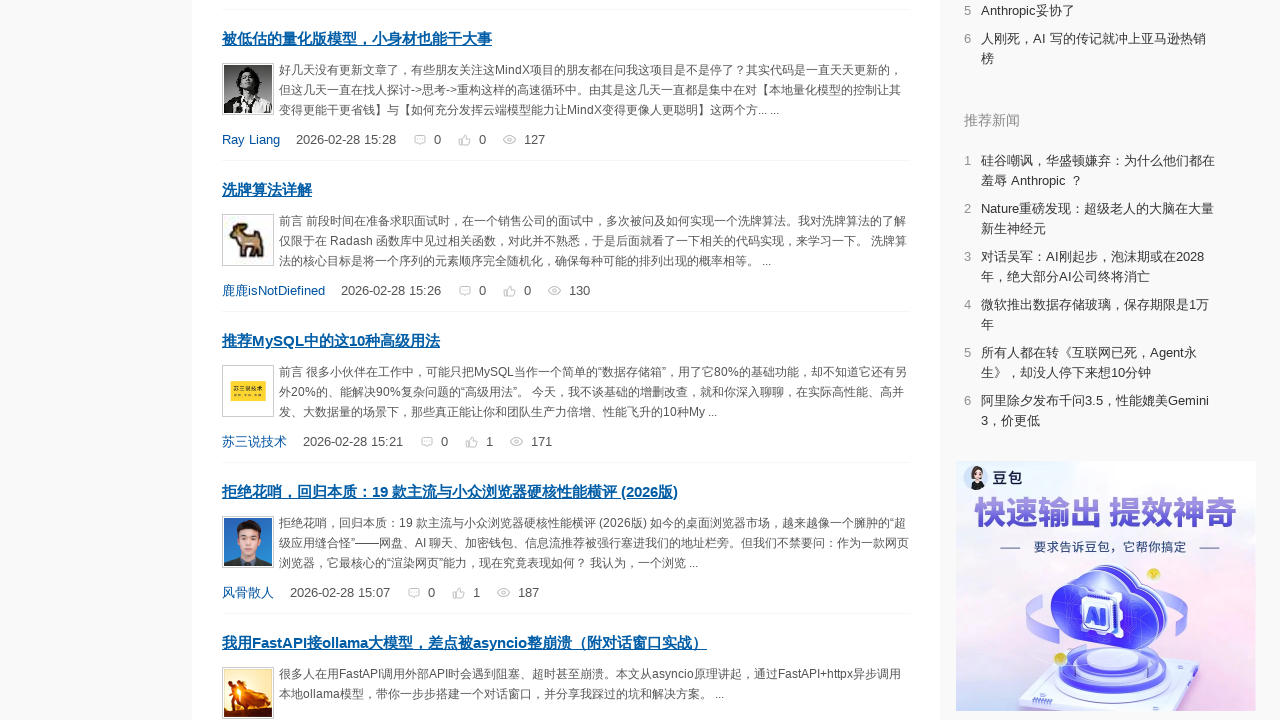

Scrolled page incrementally to position 2188px
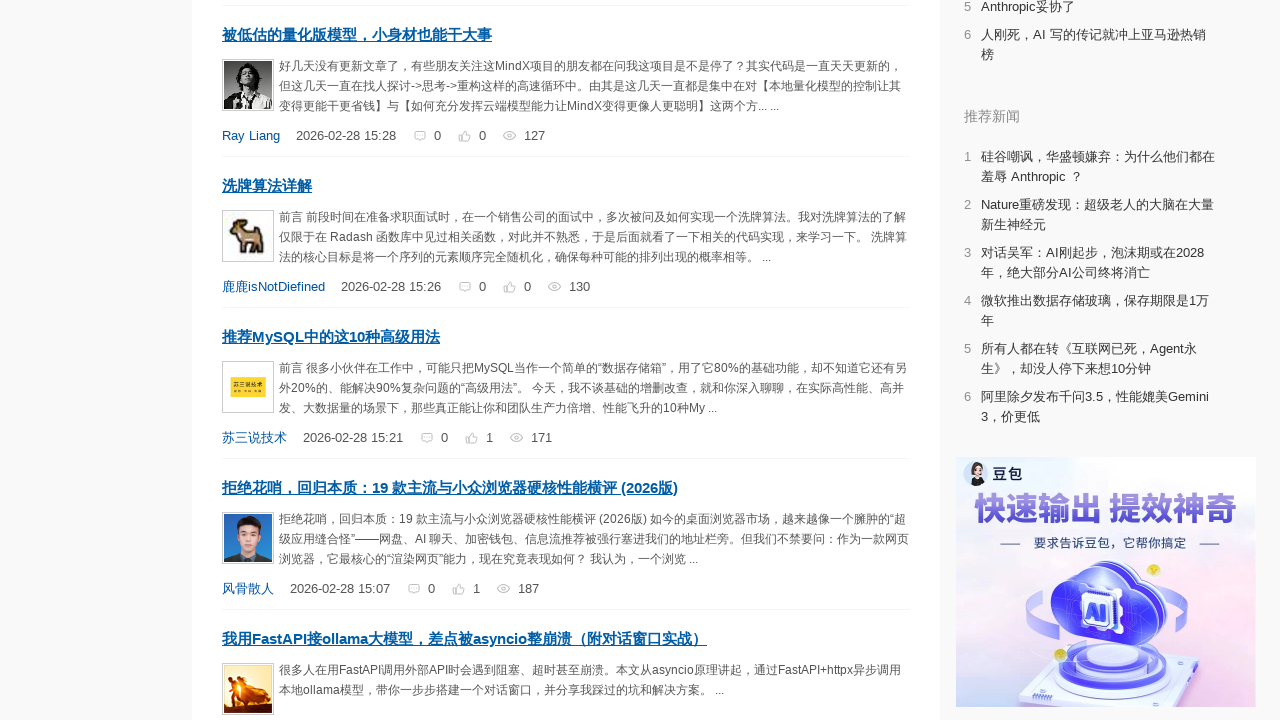

Scrolled page incrementally to position 2192px
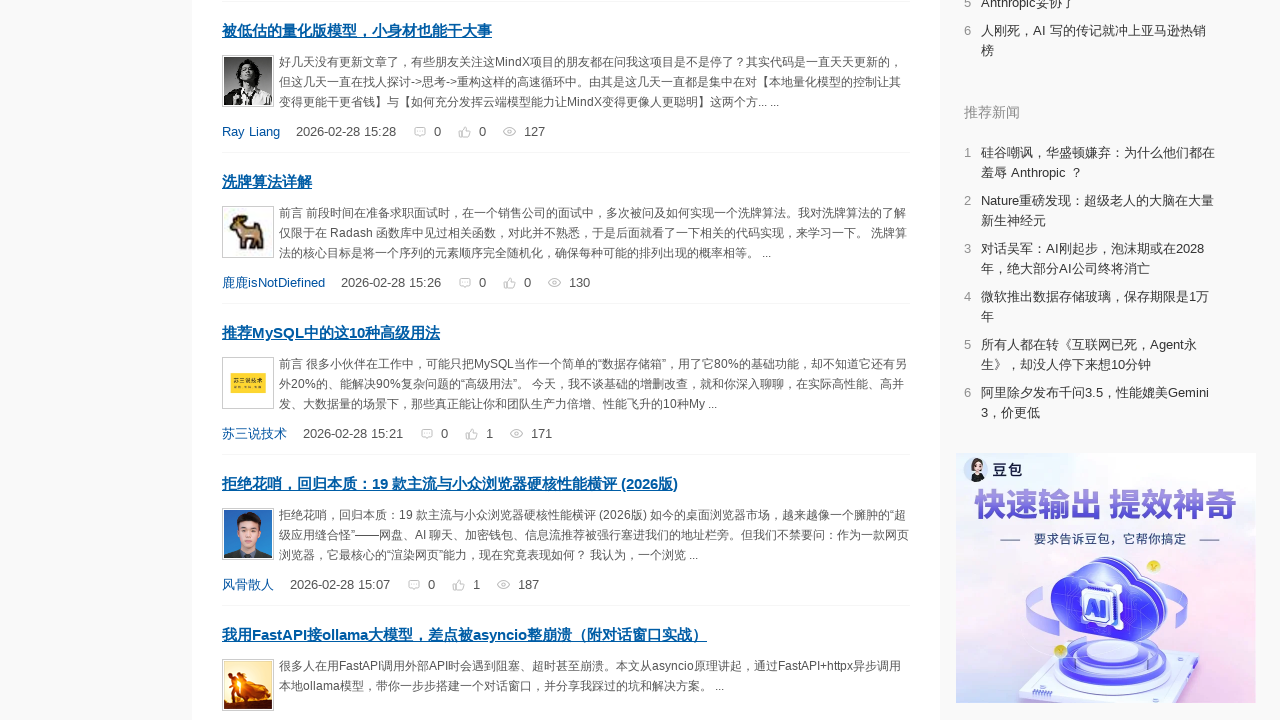

Scrolled page incrementally to position 2196px
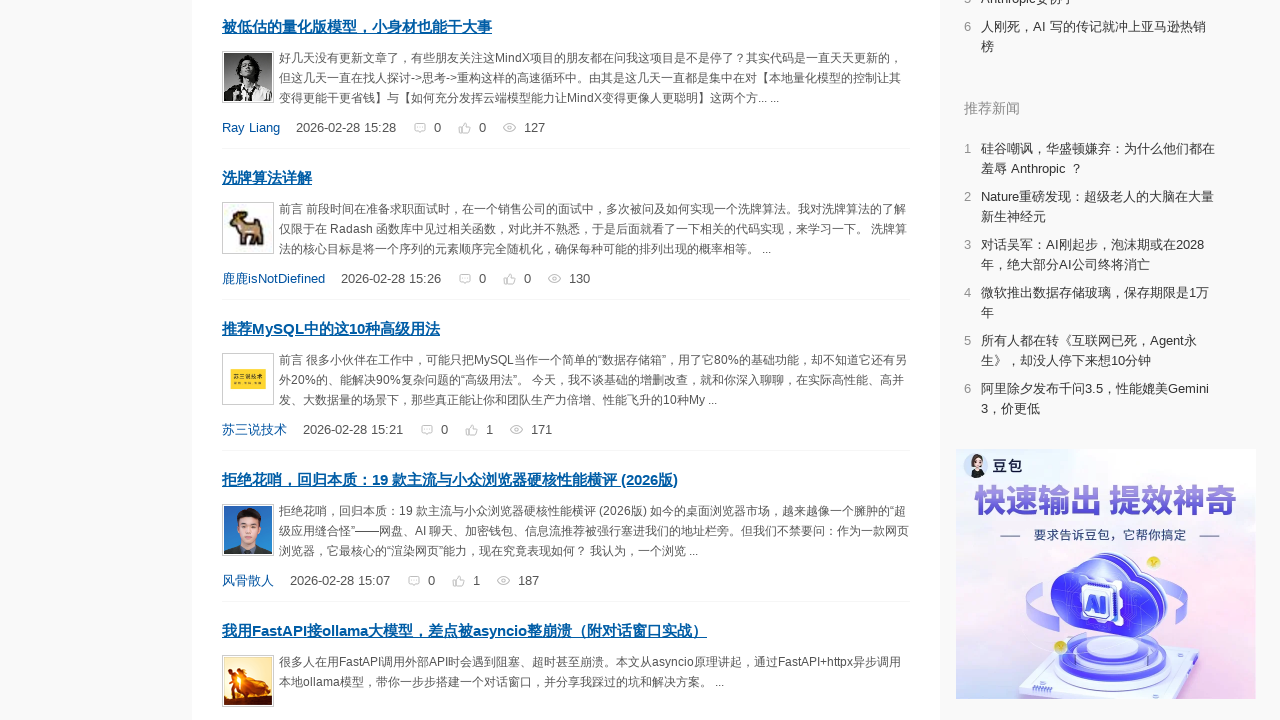

Scrolled page incrementally to position 2200px
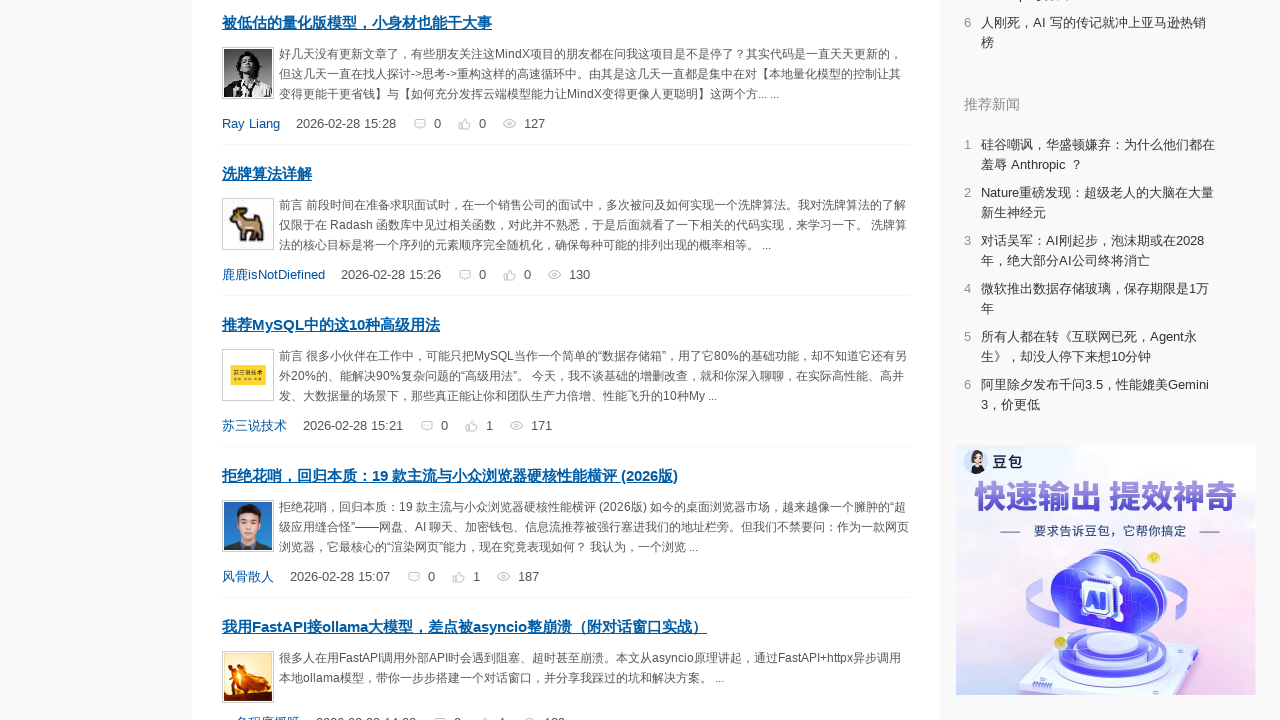

Scrolled page incrementally to position 2204px
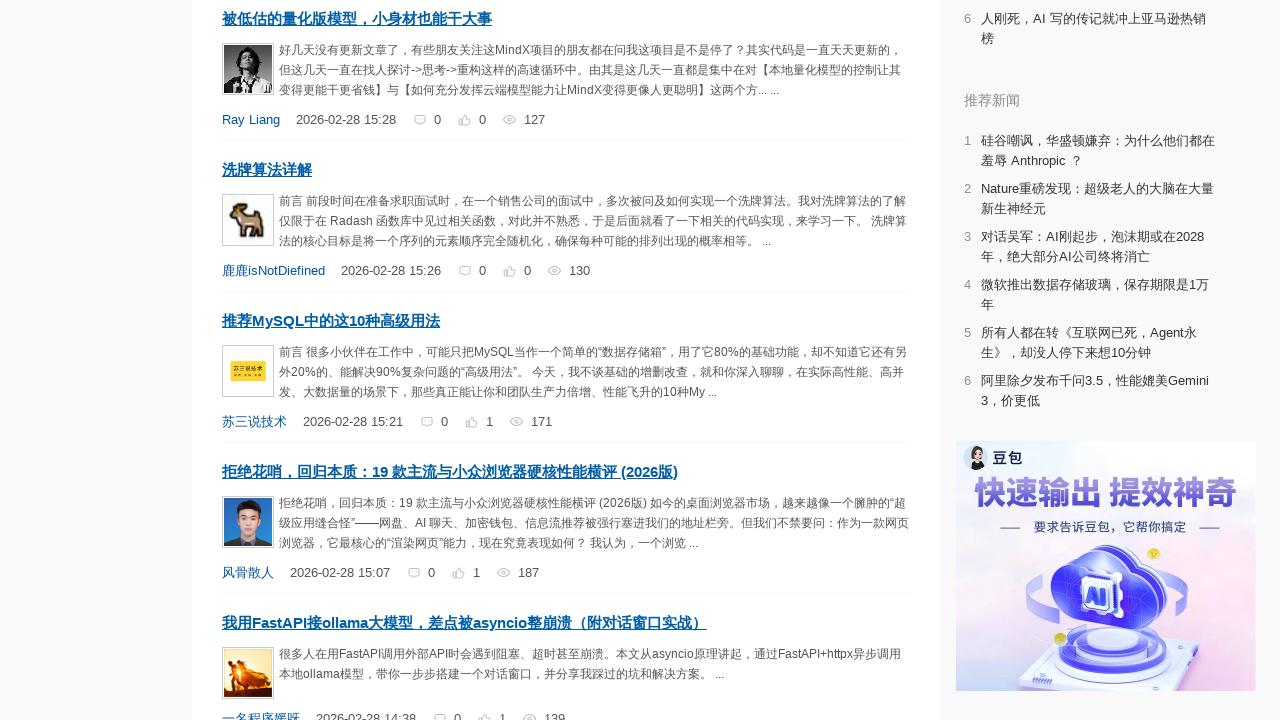

Scrolled page incrementally to position 2208px
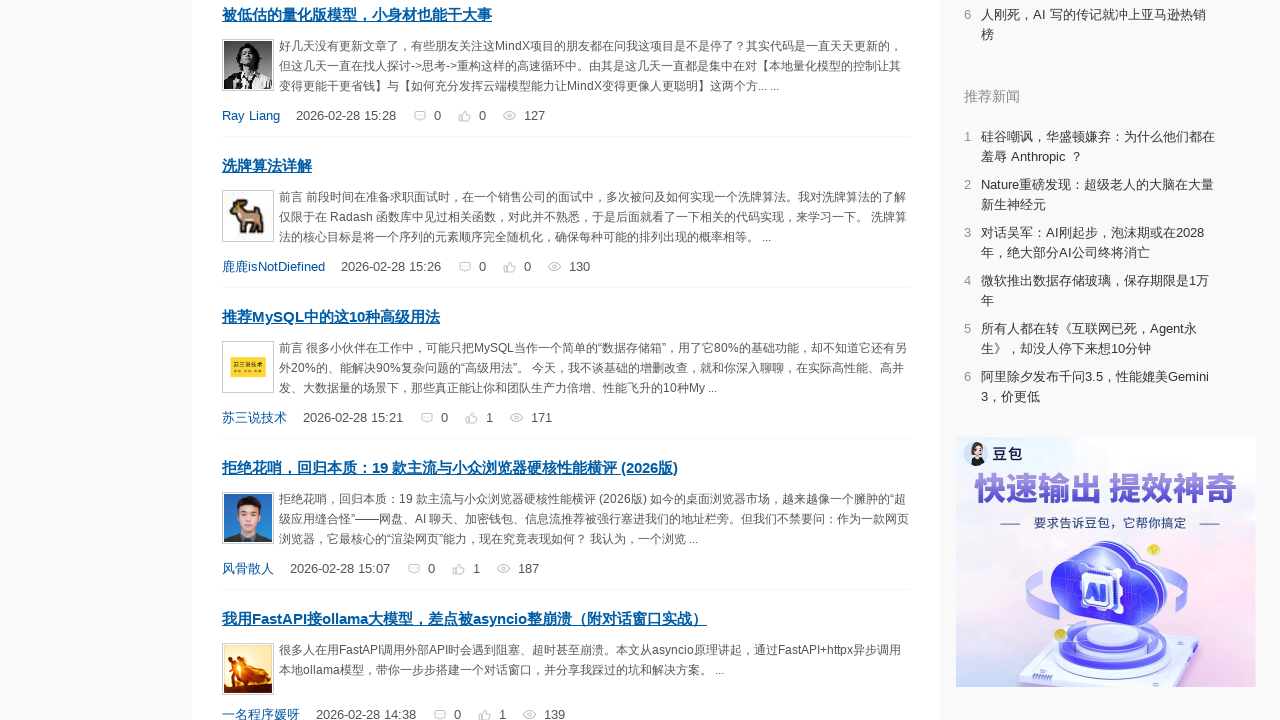

Scrolled page incrementally to position 2212px
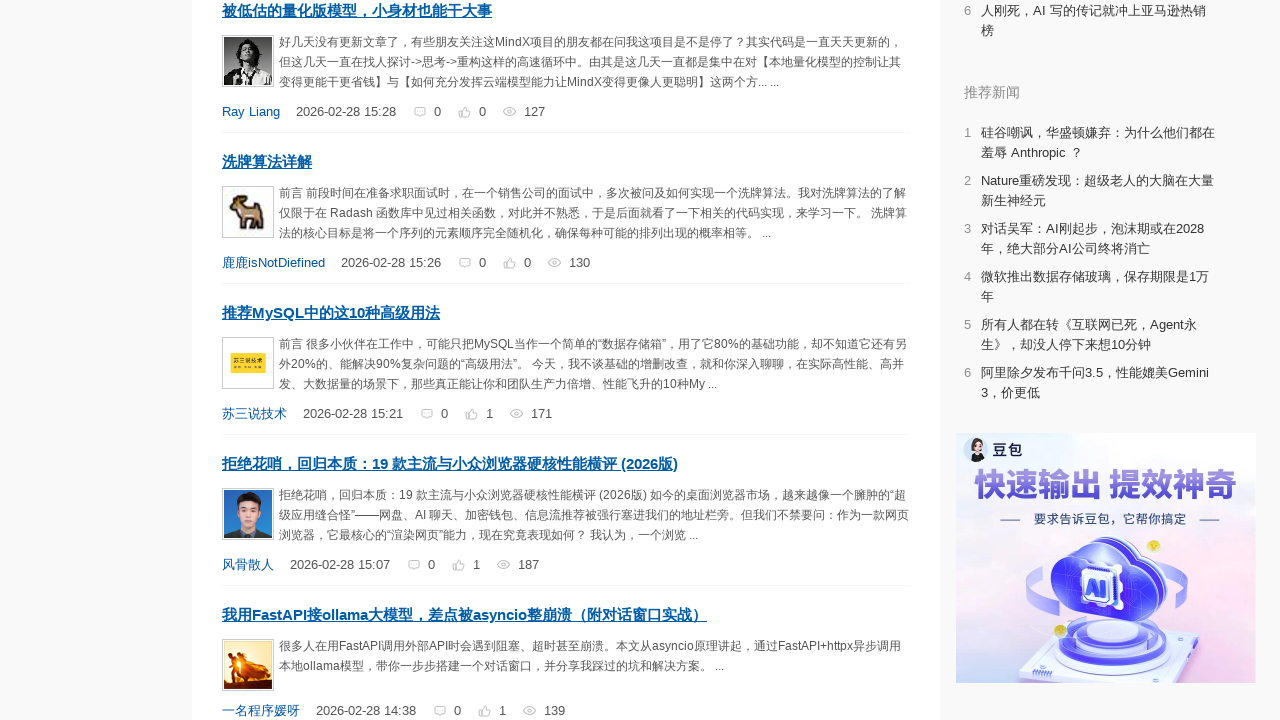

Scrolled page incrementally to position 2216px
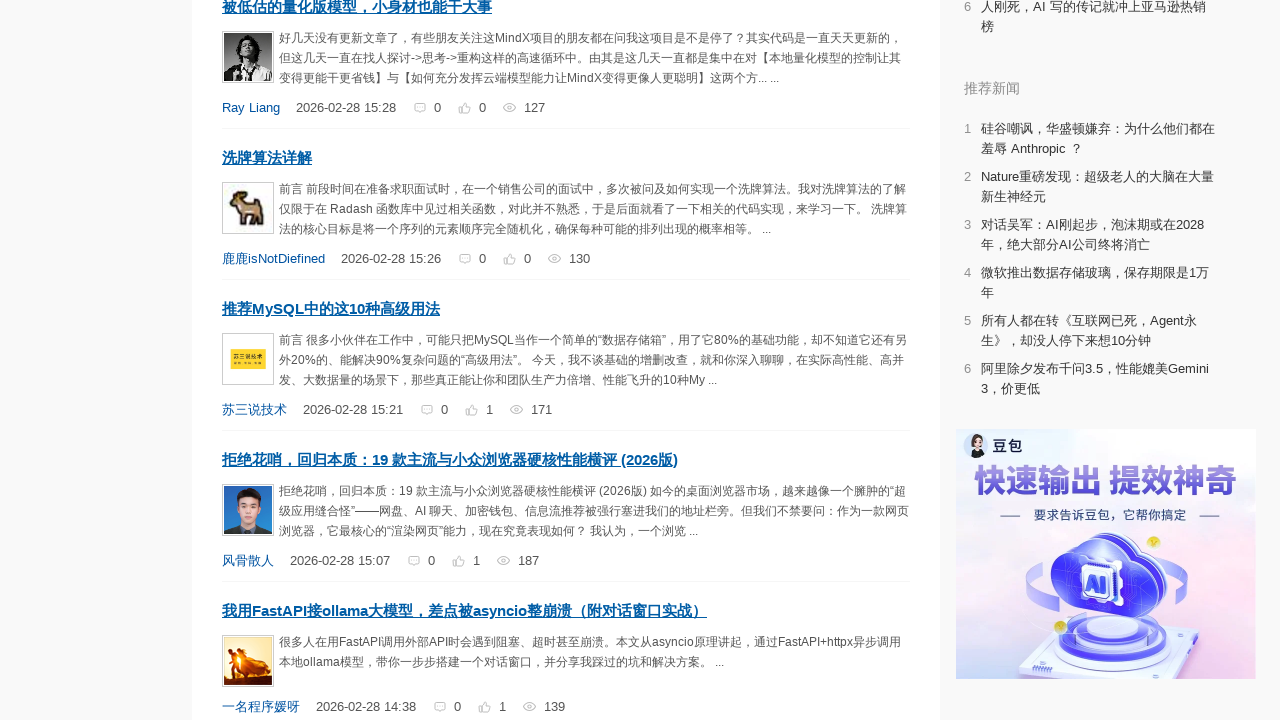

Scrolled page incrementally to position 2220px
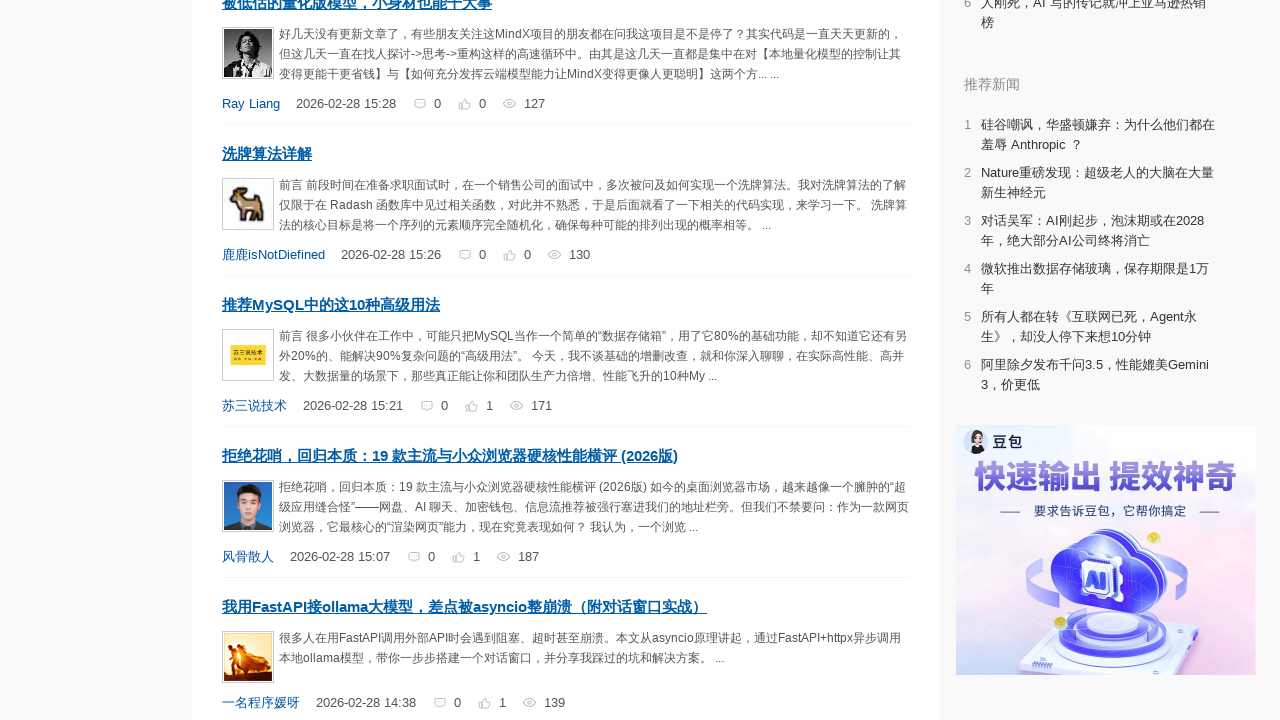

Scrolled page incrementally to position 2224px
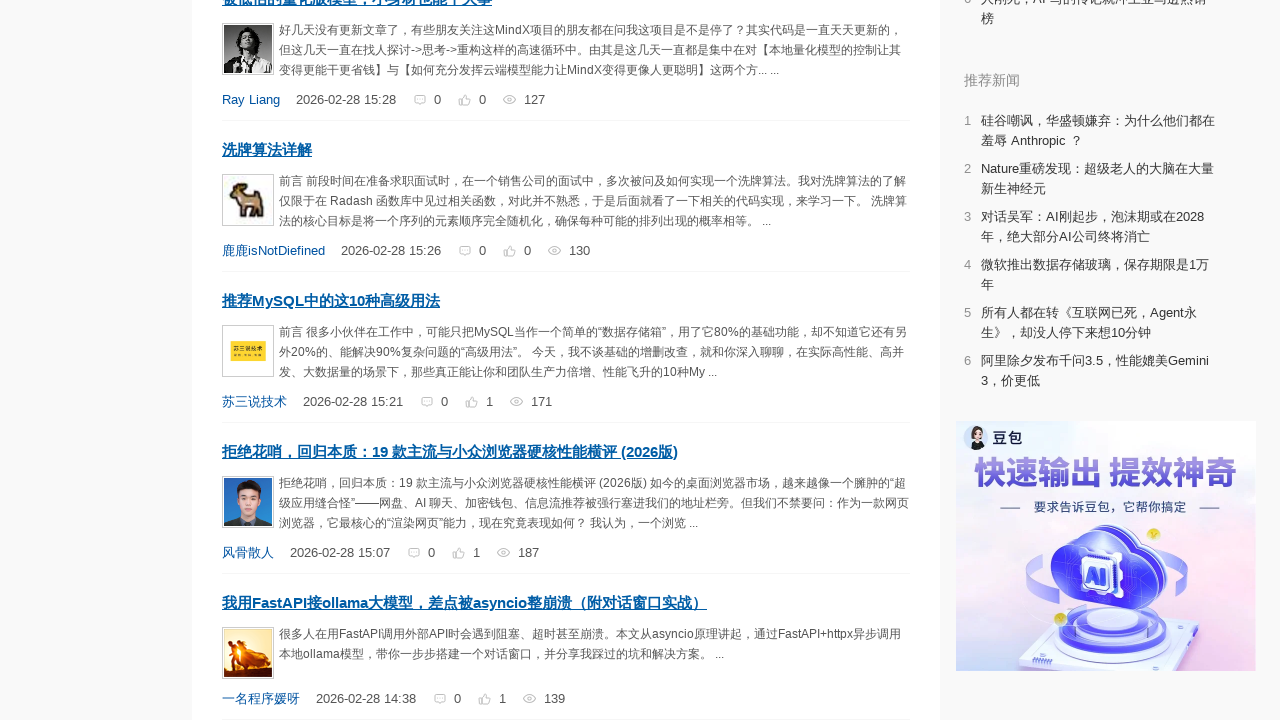

Scrolled page incrementally to position 2228px
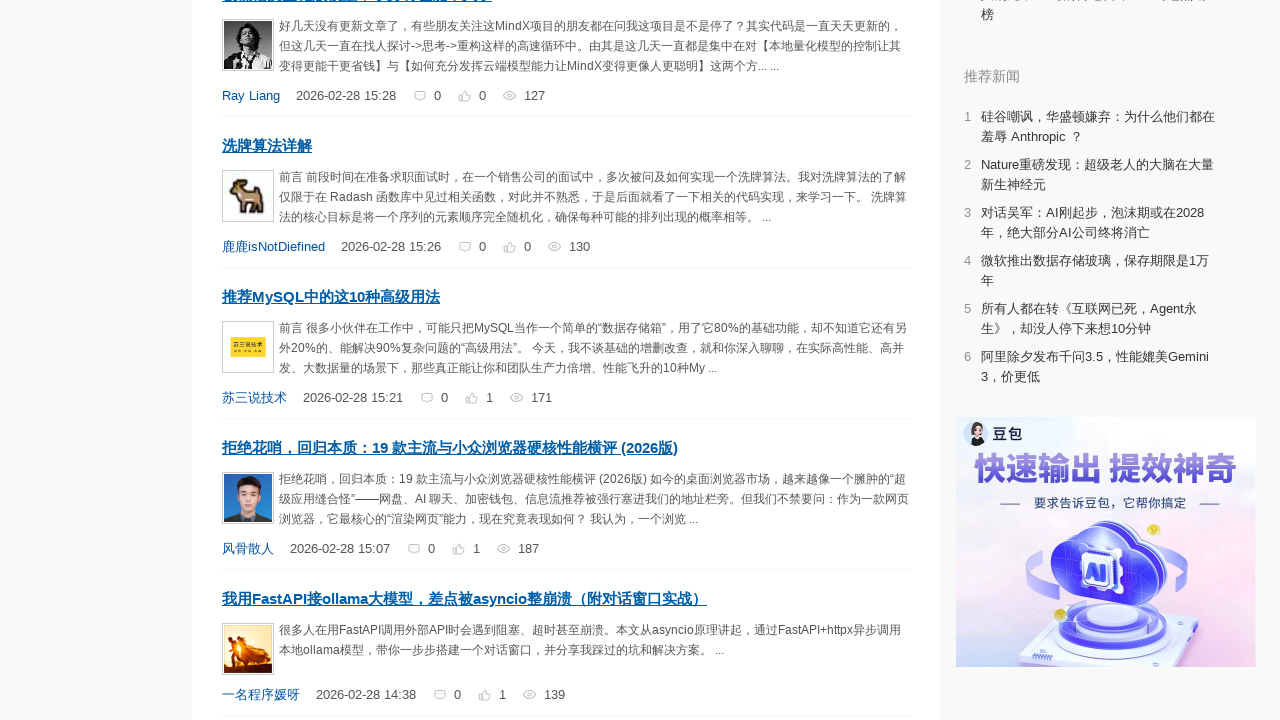

Scrolled page incrementally to position 2232px
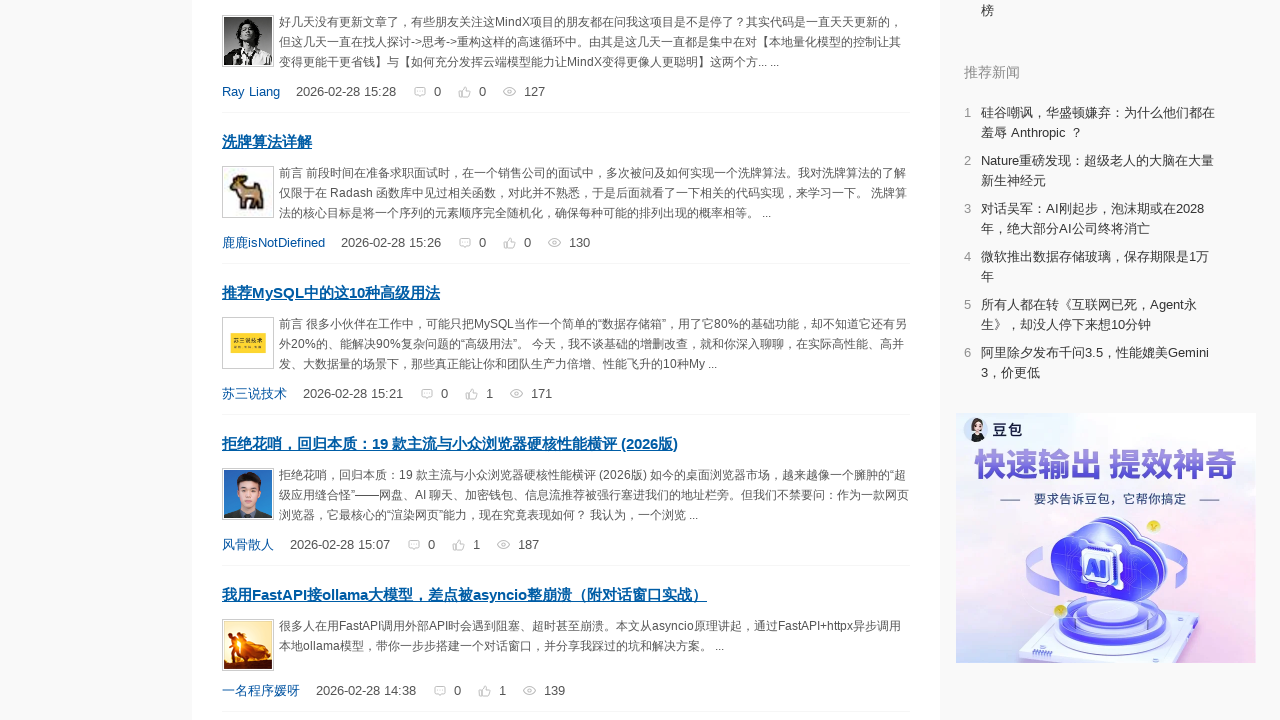

Scrolled page incrementally to position 2236px
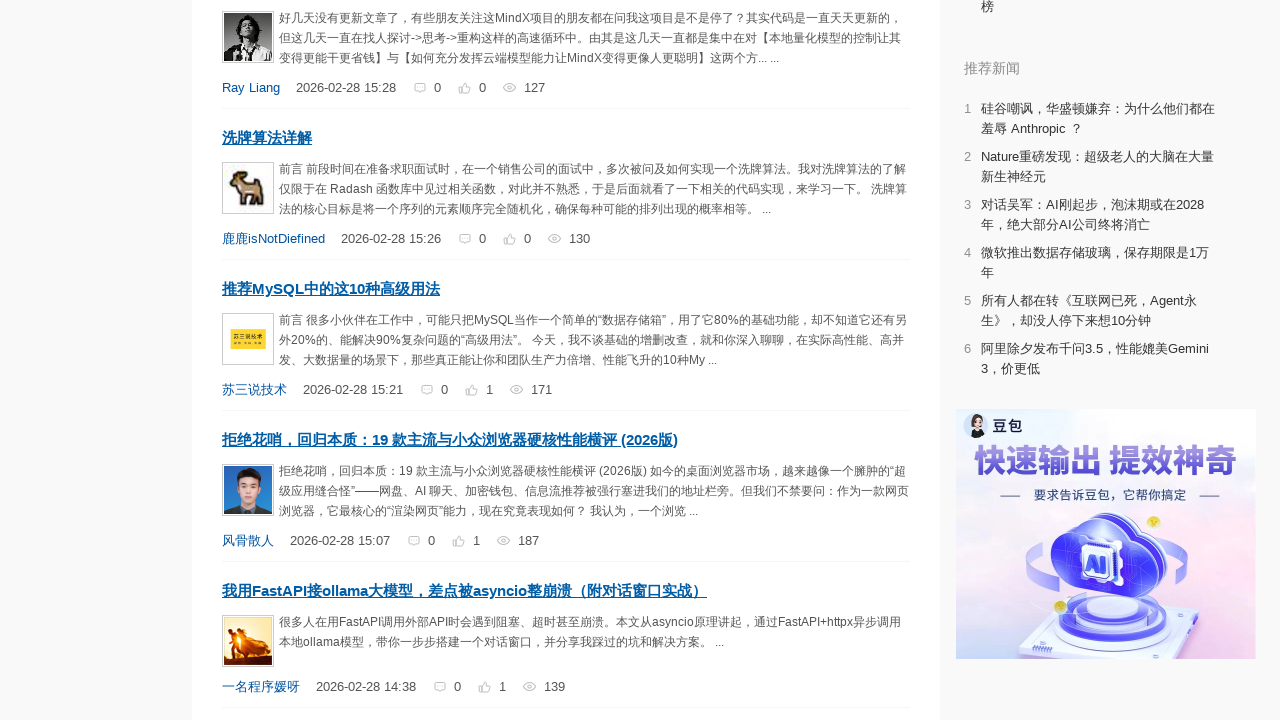

Scrolled page incrementally to position 2240px
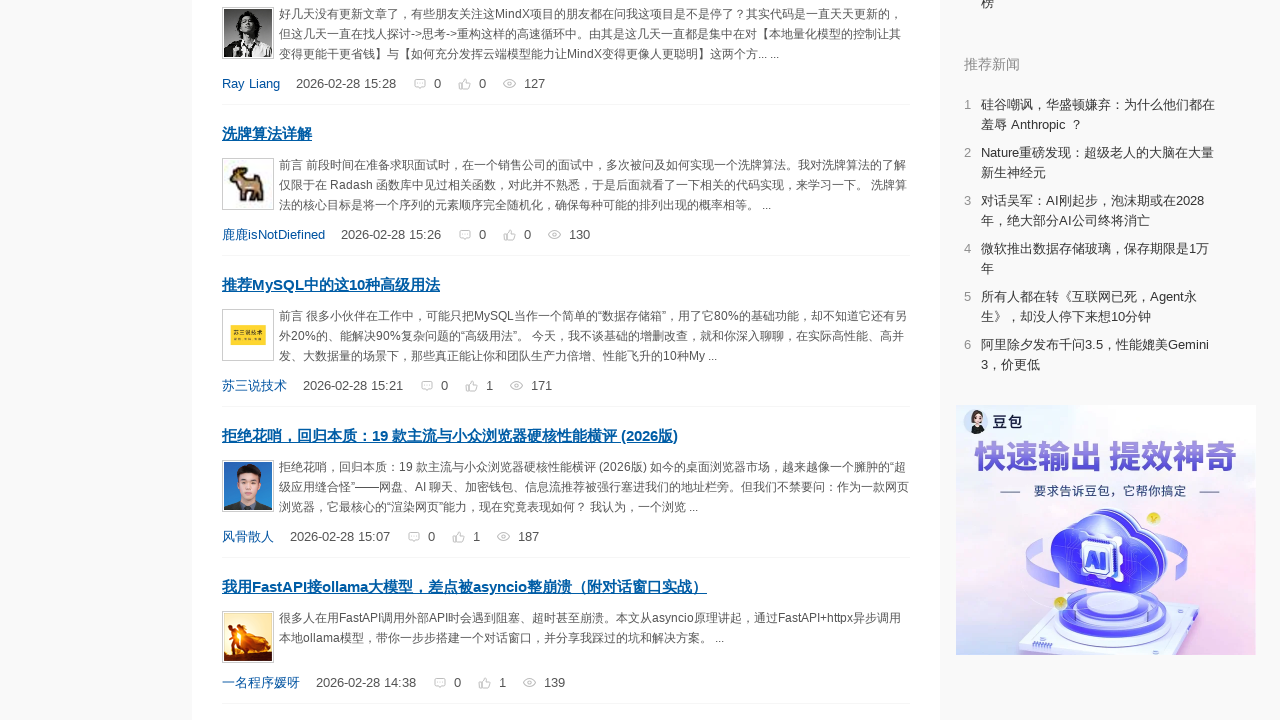

Scrolled page incrementally to position 2244px
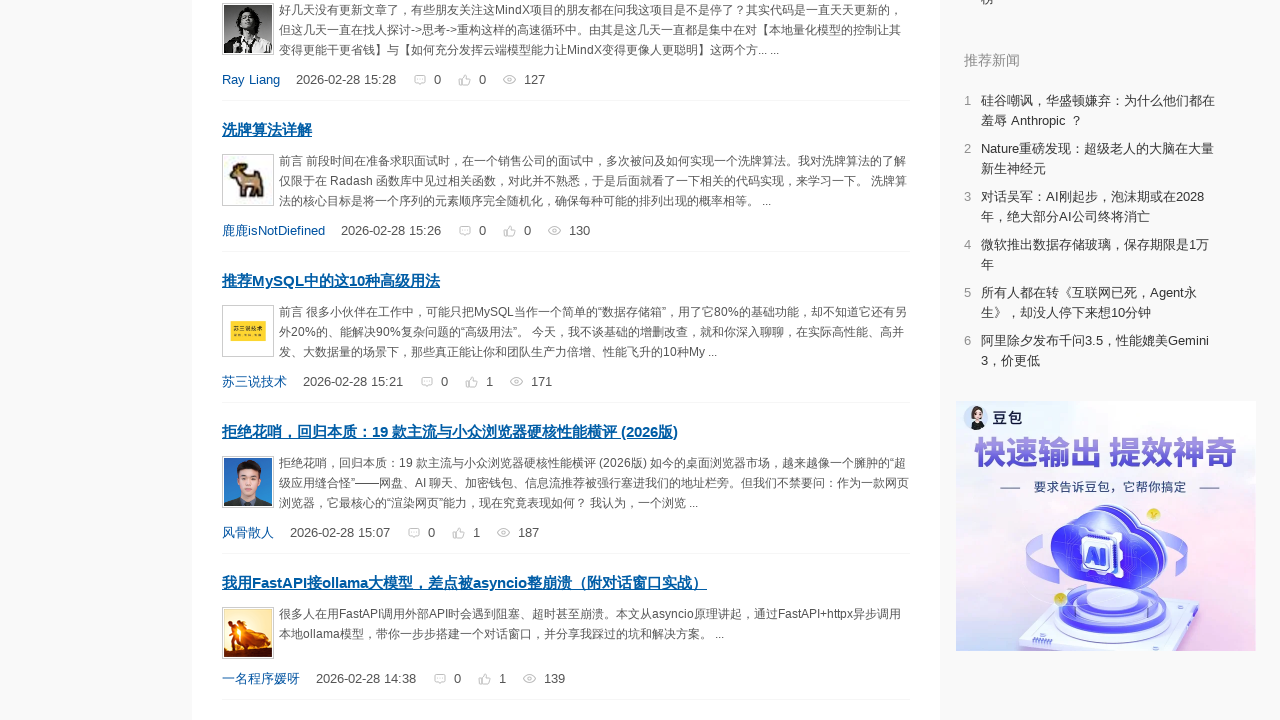

Scrolled page incrementally to position 2248px
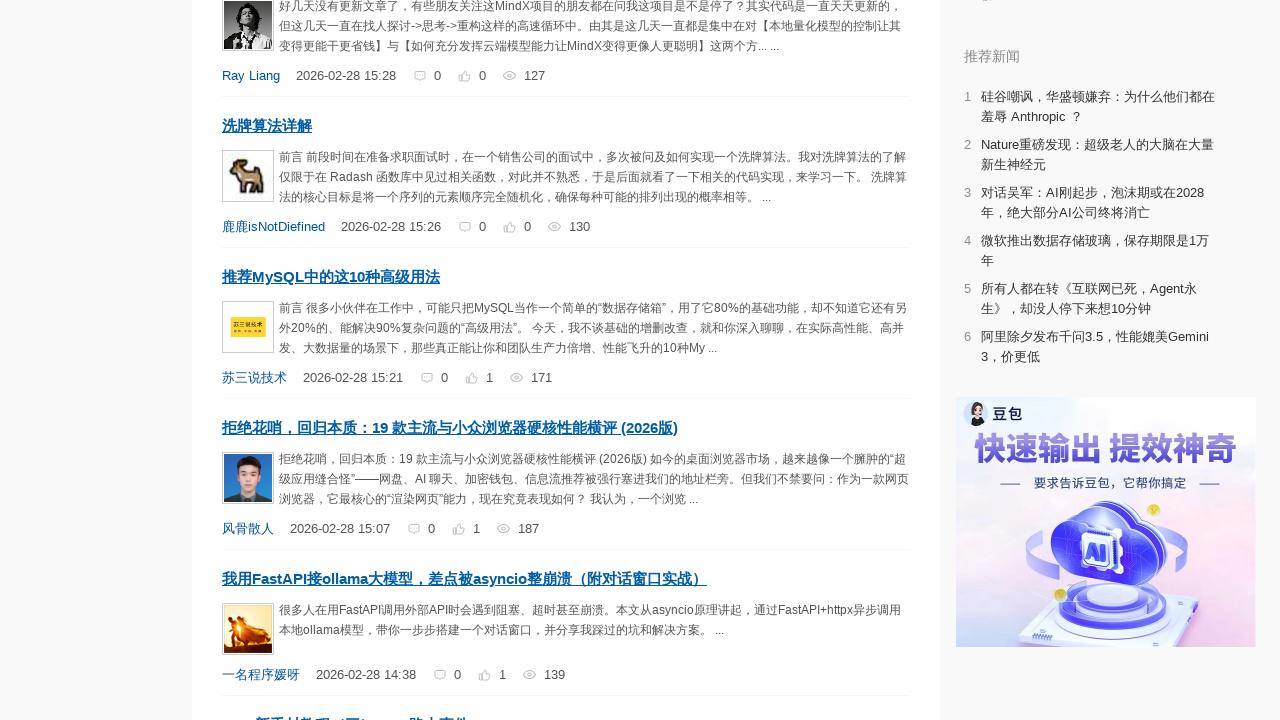

Scrolled page incrementally to position 2252px
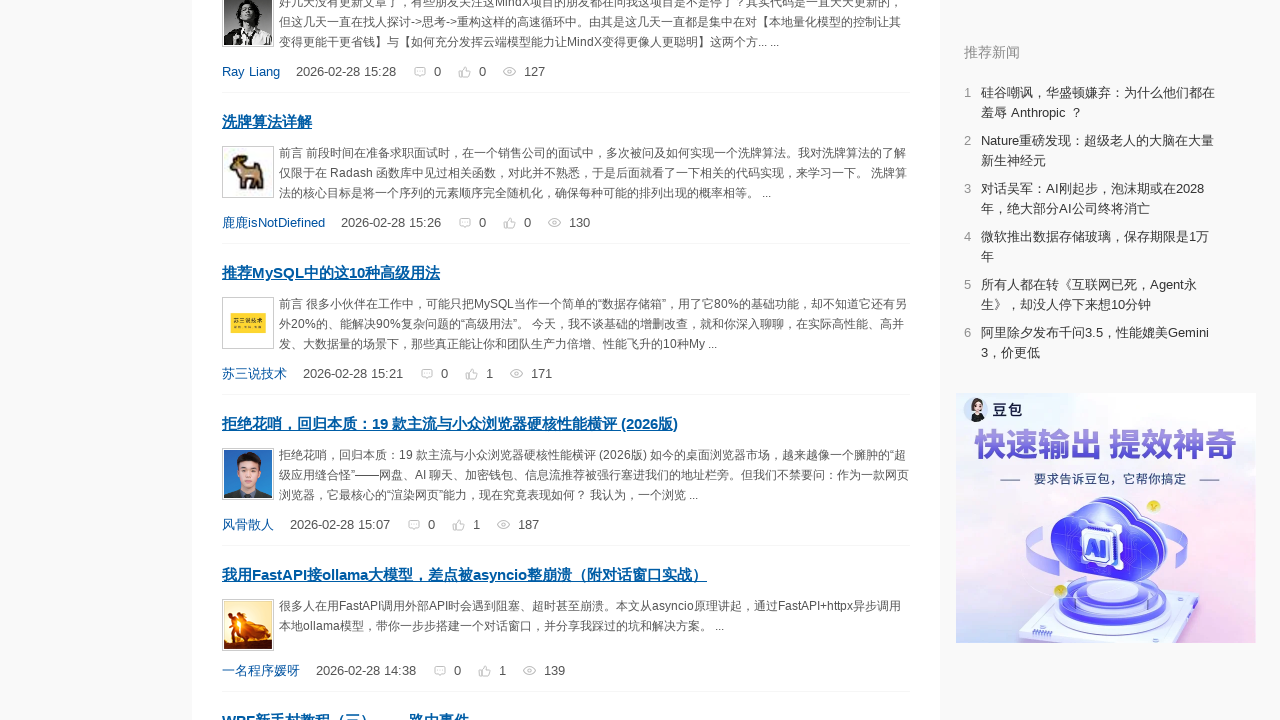

Scrolled page incrementally to position 2256px
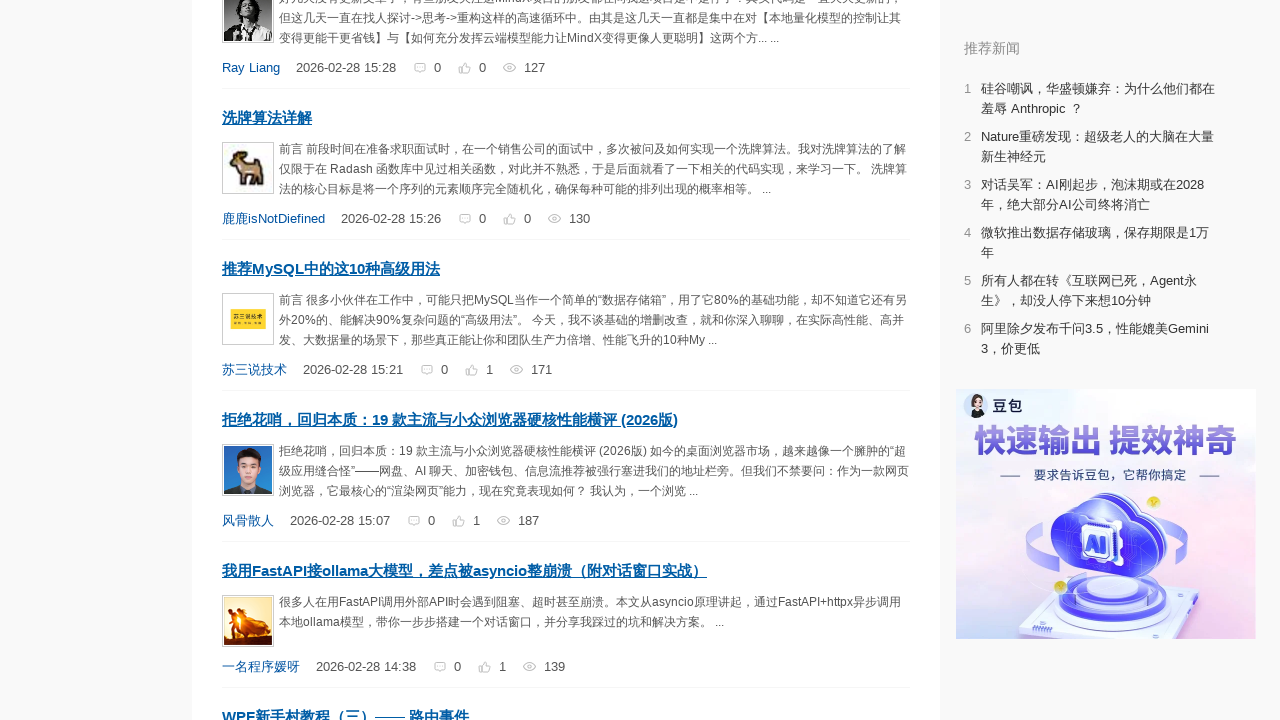

Scrolled page incrementally to position 2260px
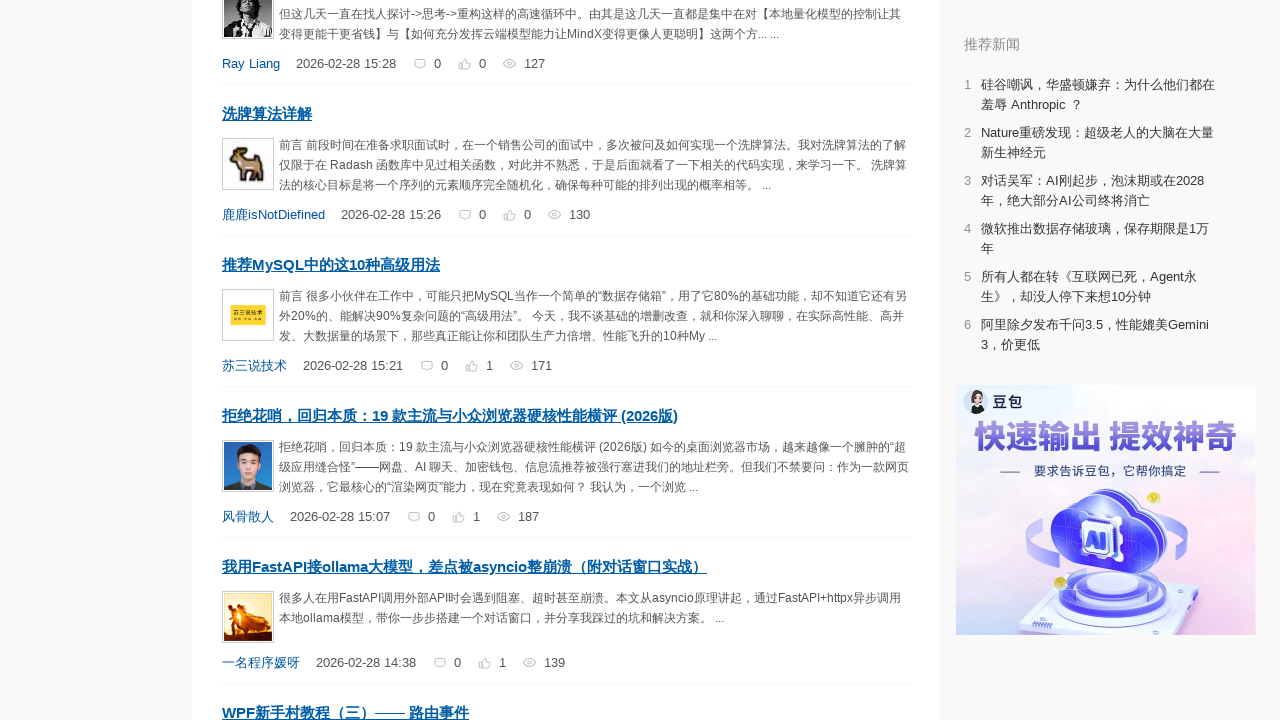

Scrolled page incrementally to position 2264px
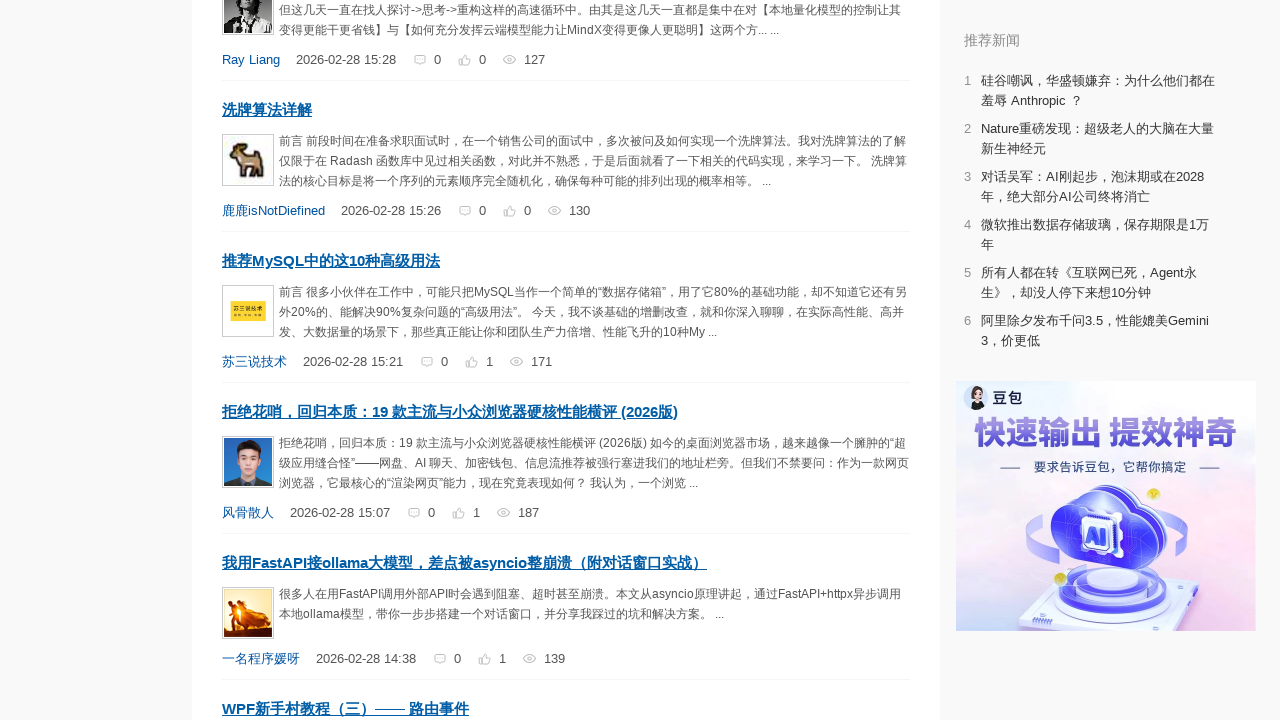

Scrolled page incrementally to position 2268px
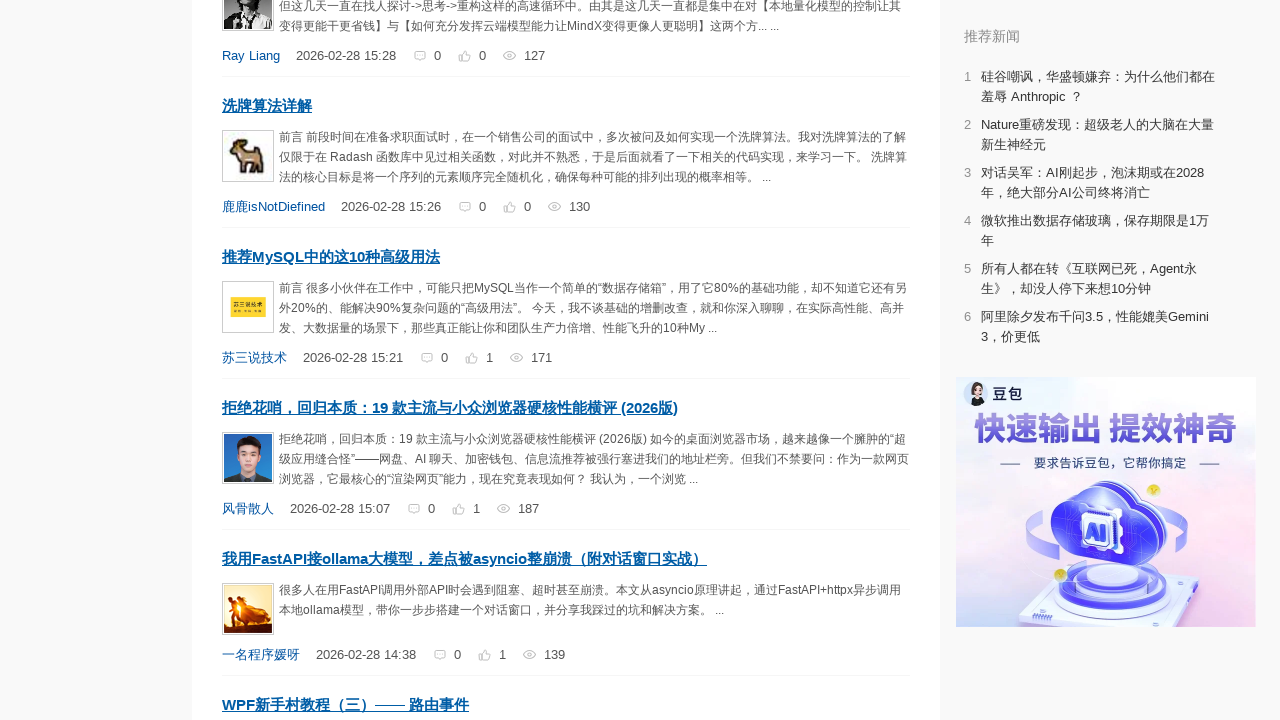

Scrolled page incrementally to position 2272px
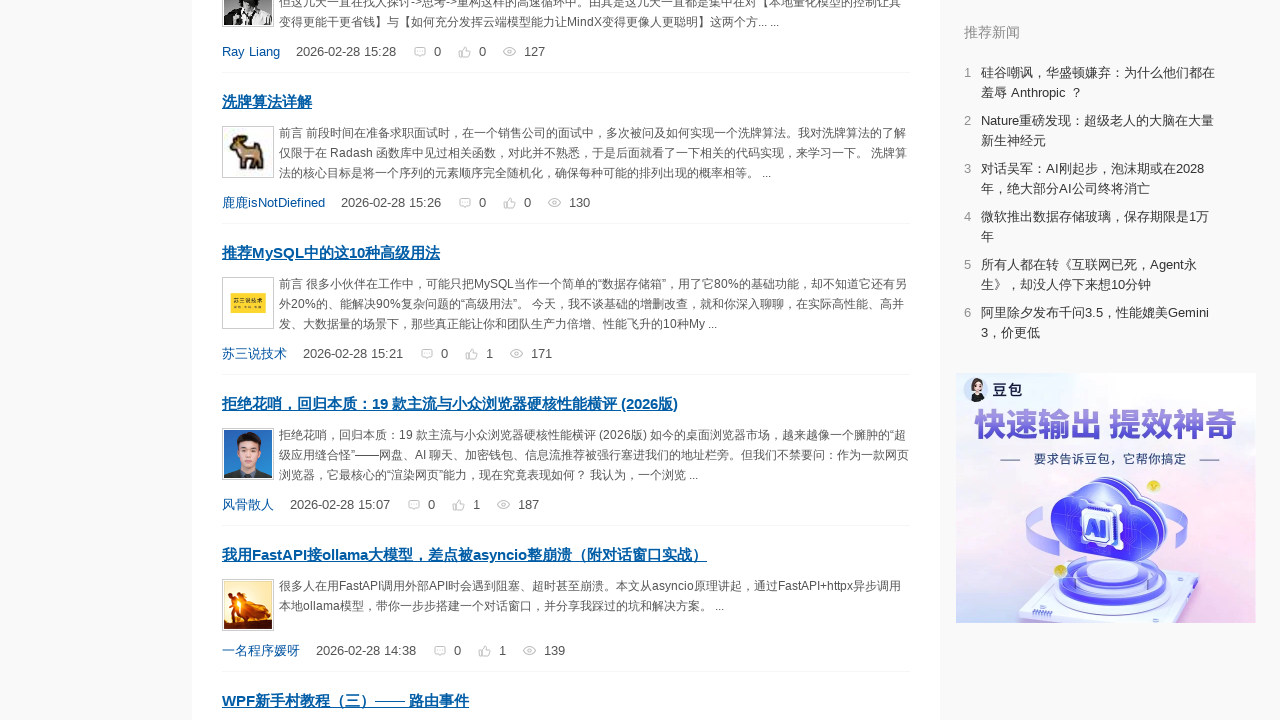

Scrolled page incrementally to position 2276px
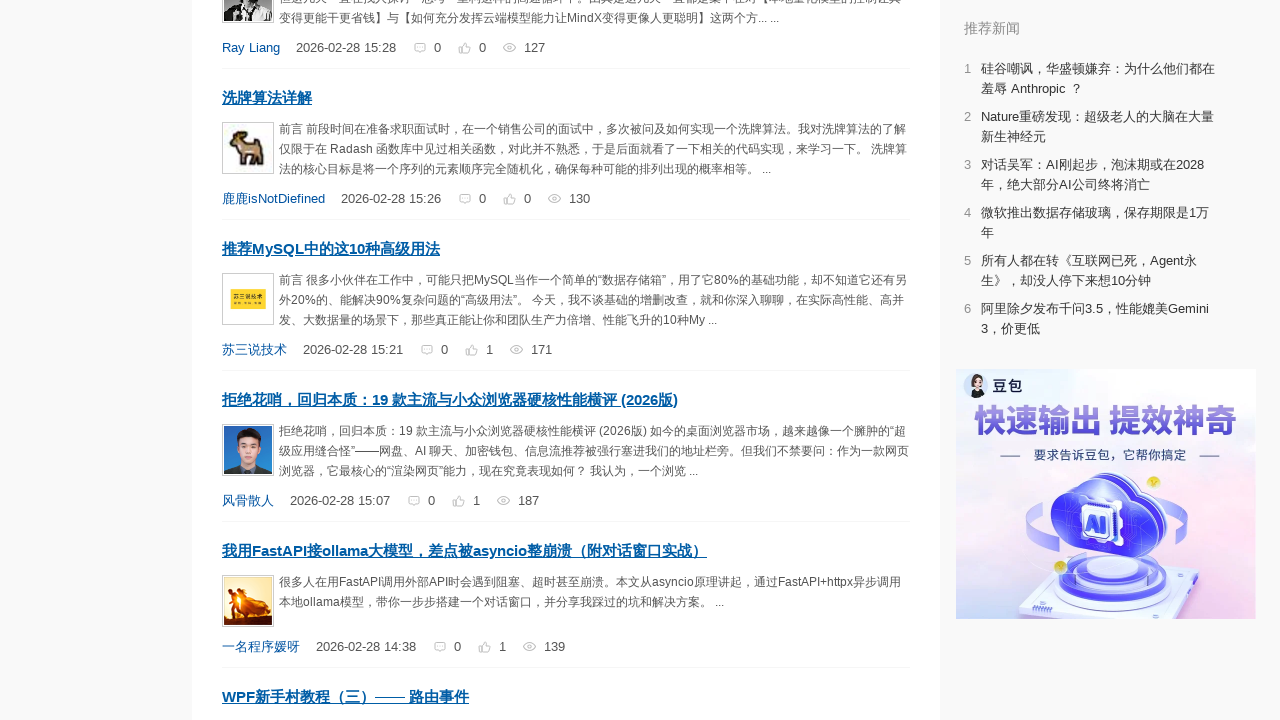

Scrolled page incrementally to position 2280px
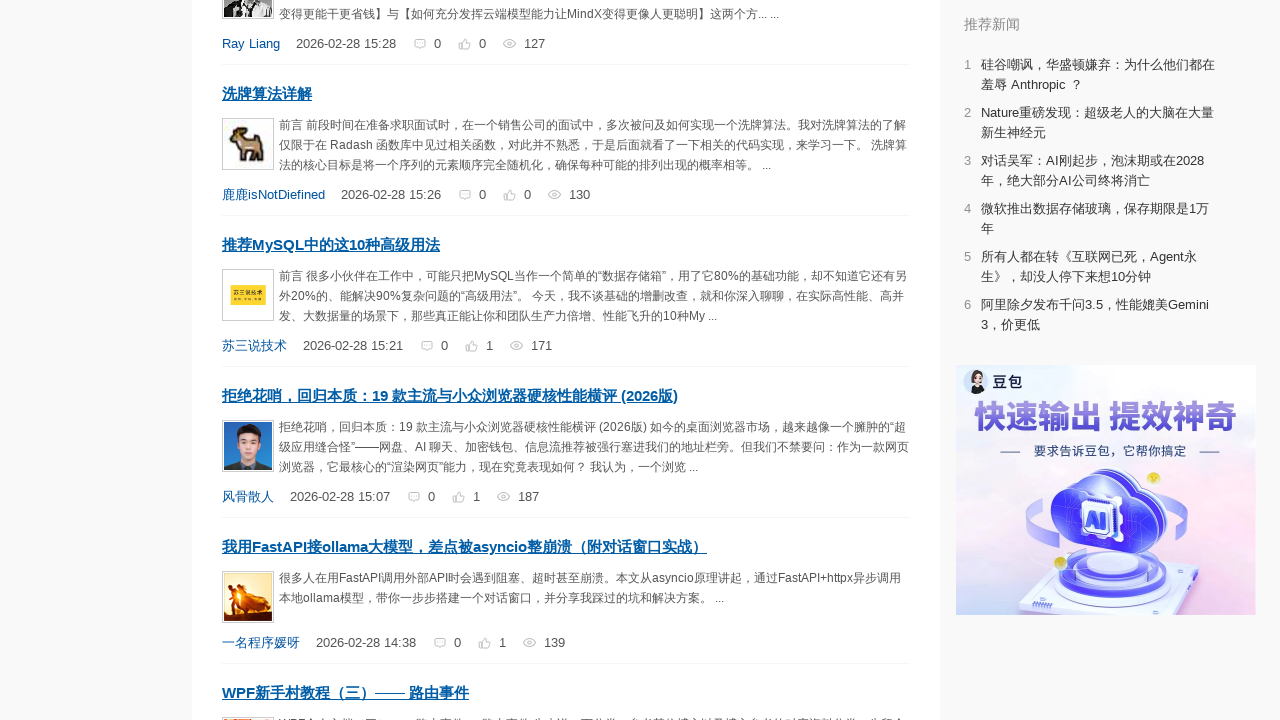

Scrolled page incrementally to position 2284px
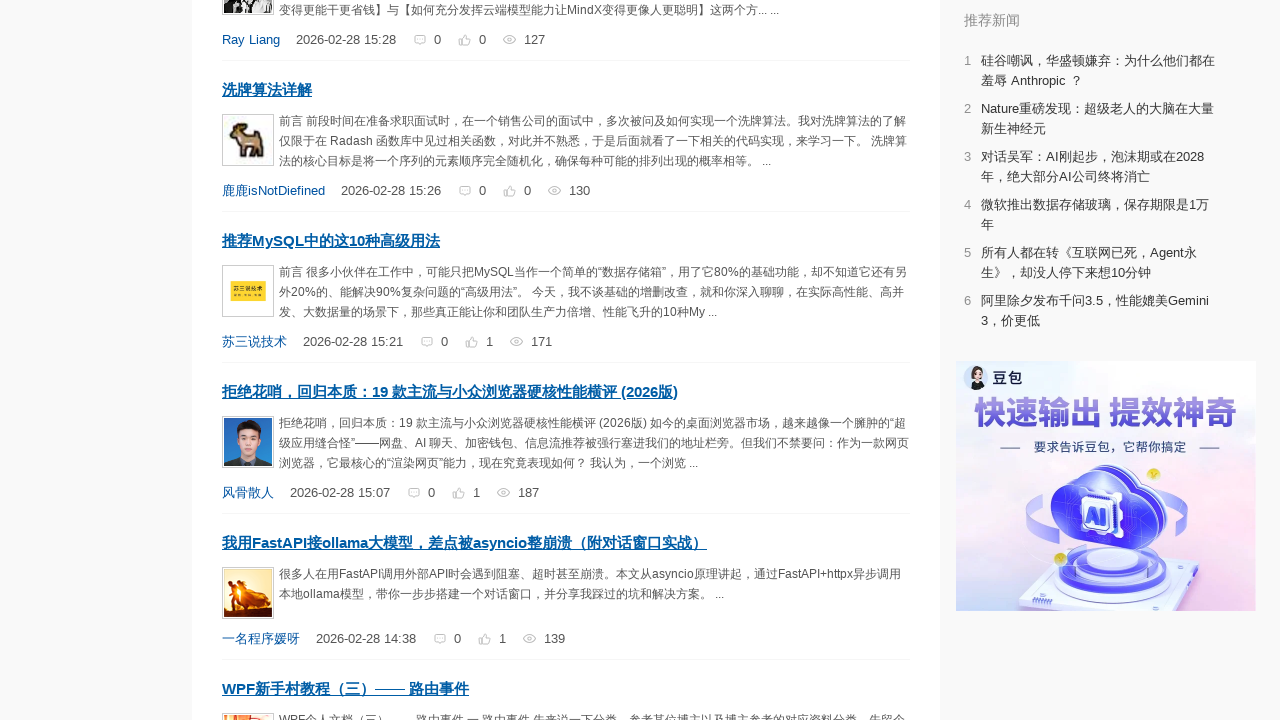

Scrolled page incrementally to position 2288px
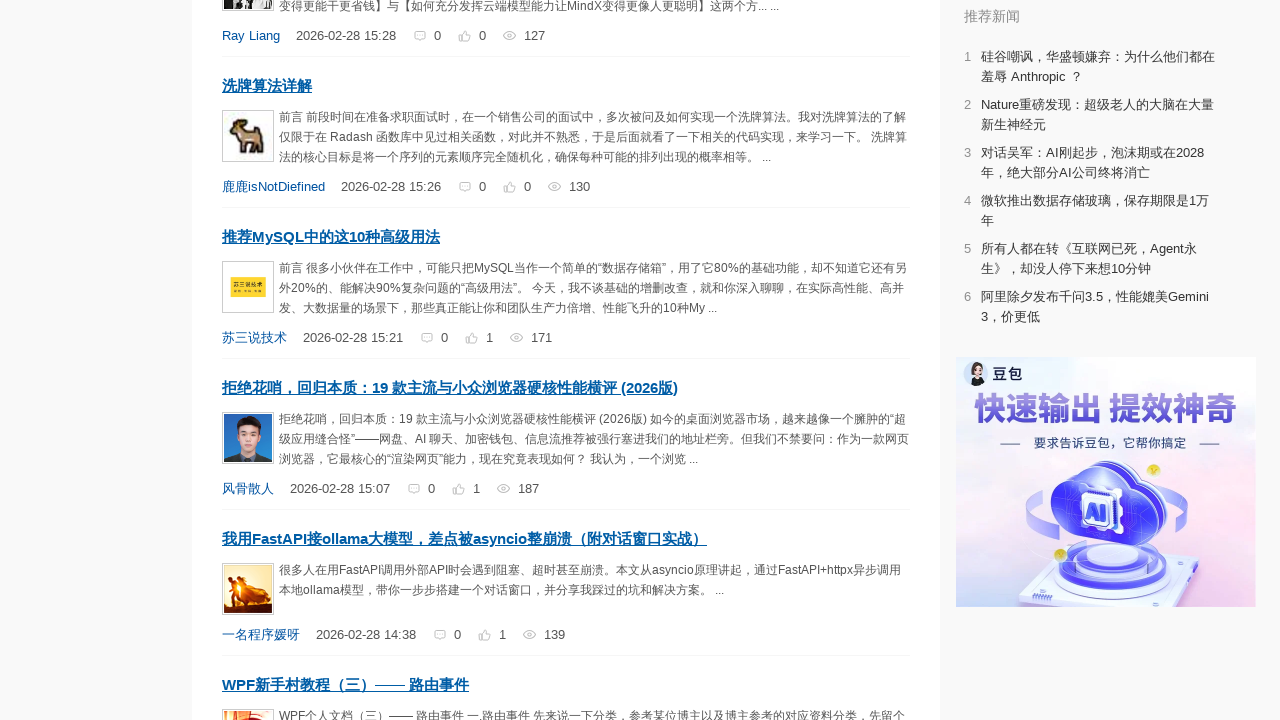

Scrolled page incrementally to position 2292px
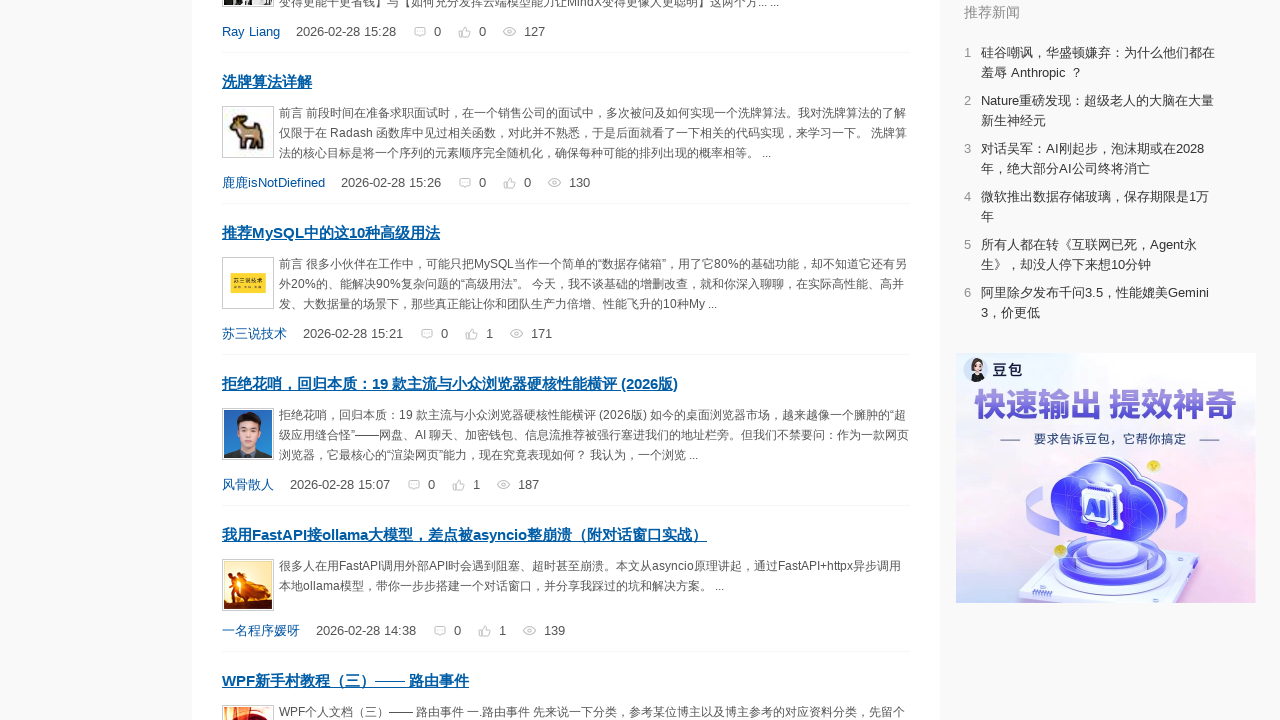

Scrolled page incrementally to position 2296px
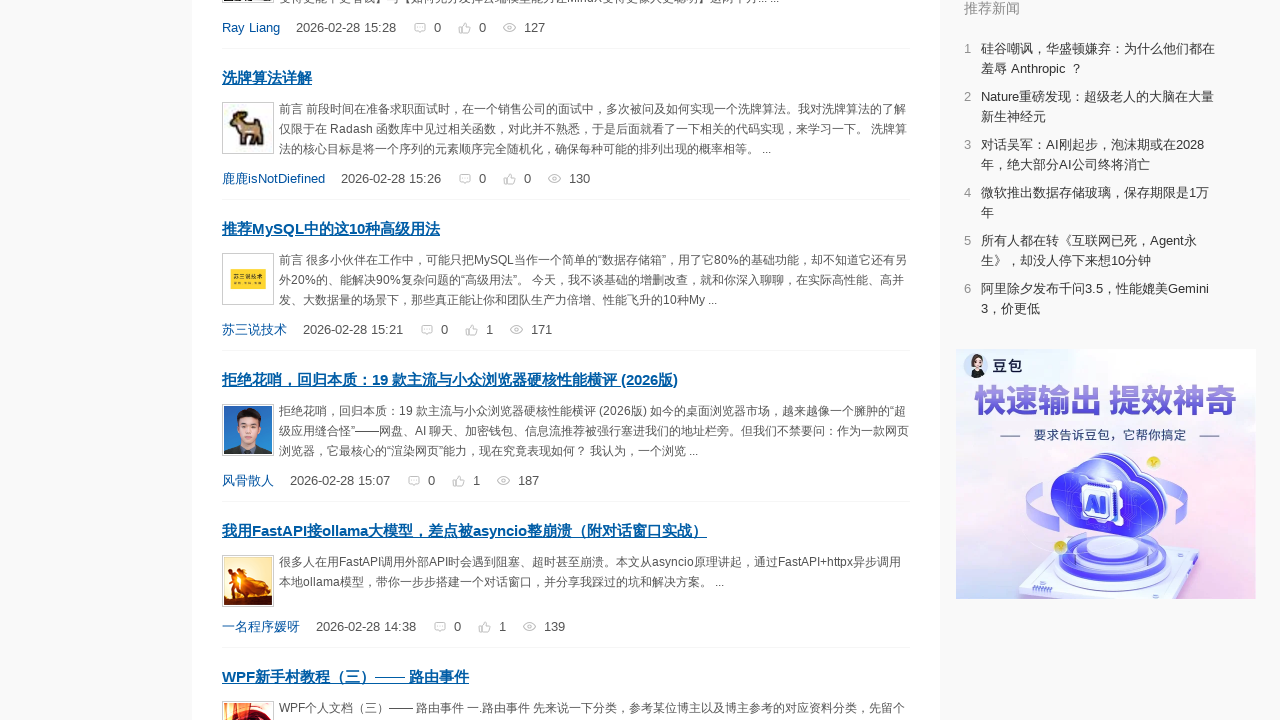

Scrolled page incrementally to position 2300px
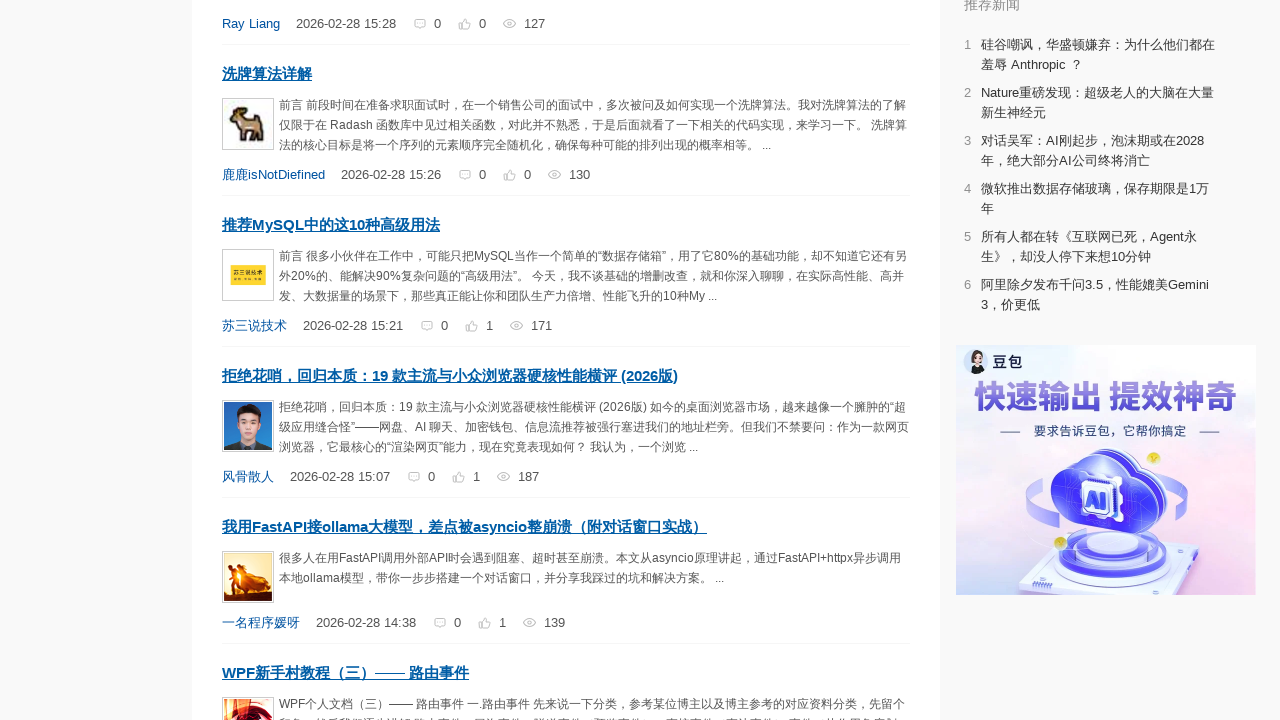

Scrolled page incrementally to position 2304px
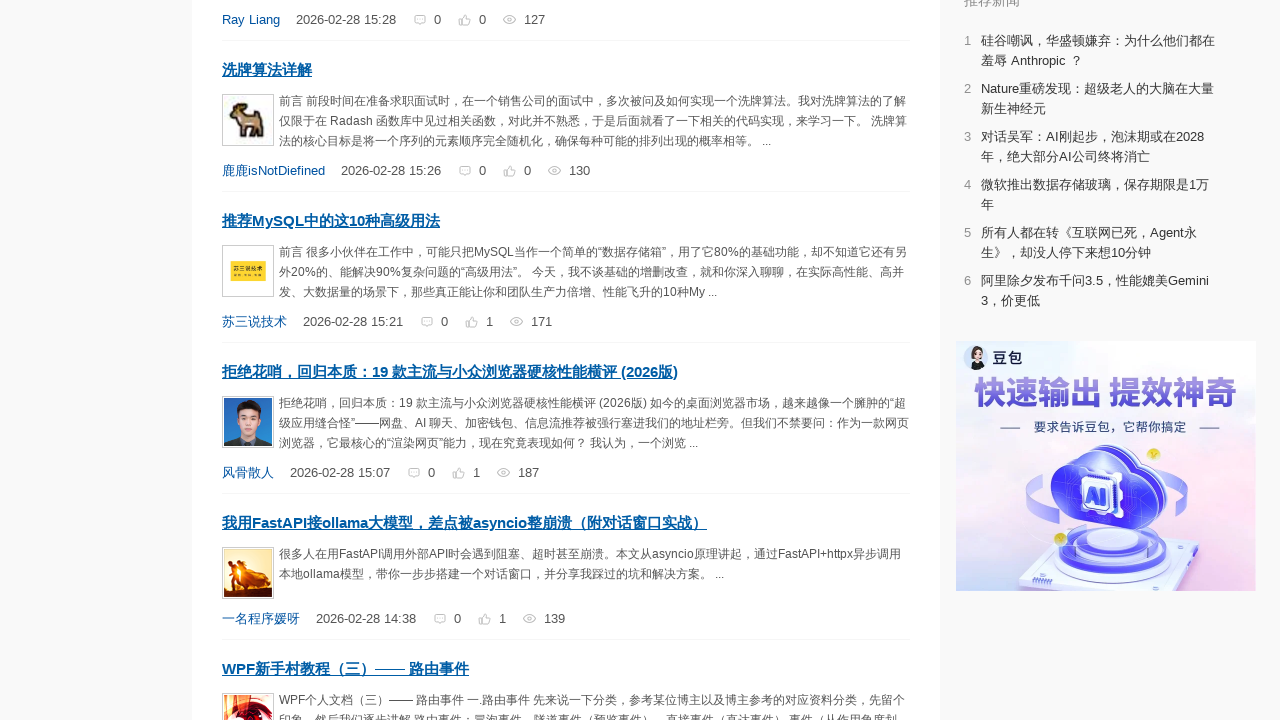

Scrolled page incrementally to position 2308px
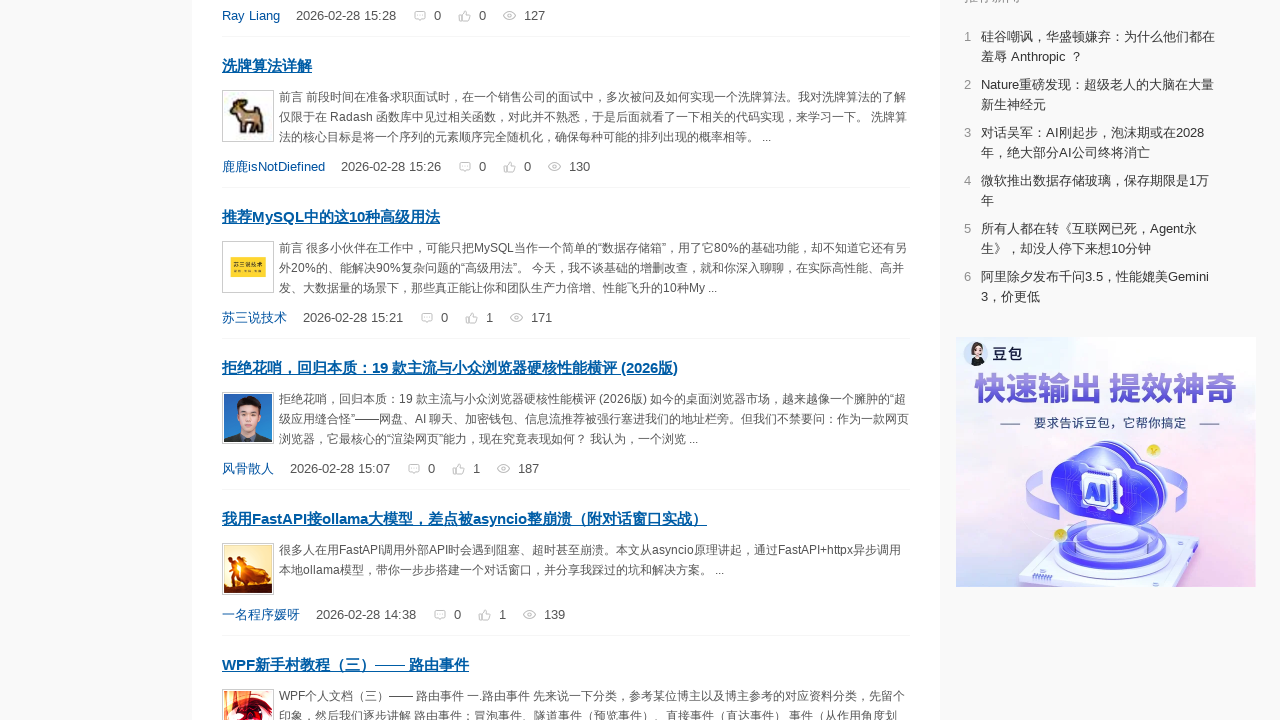

Scrolled page incrementally to position 2312px
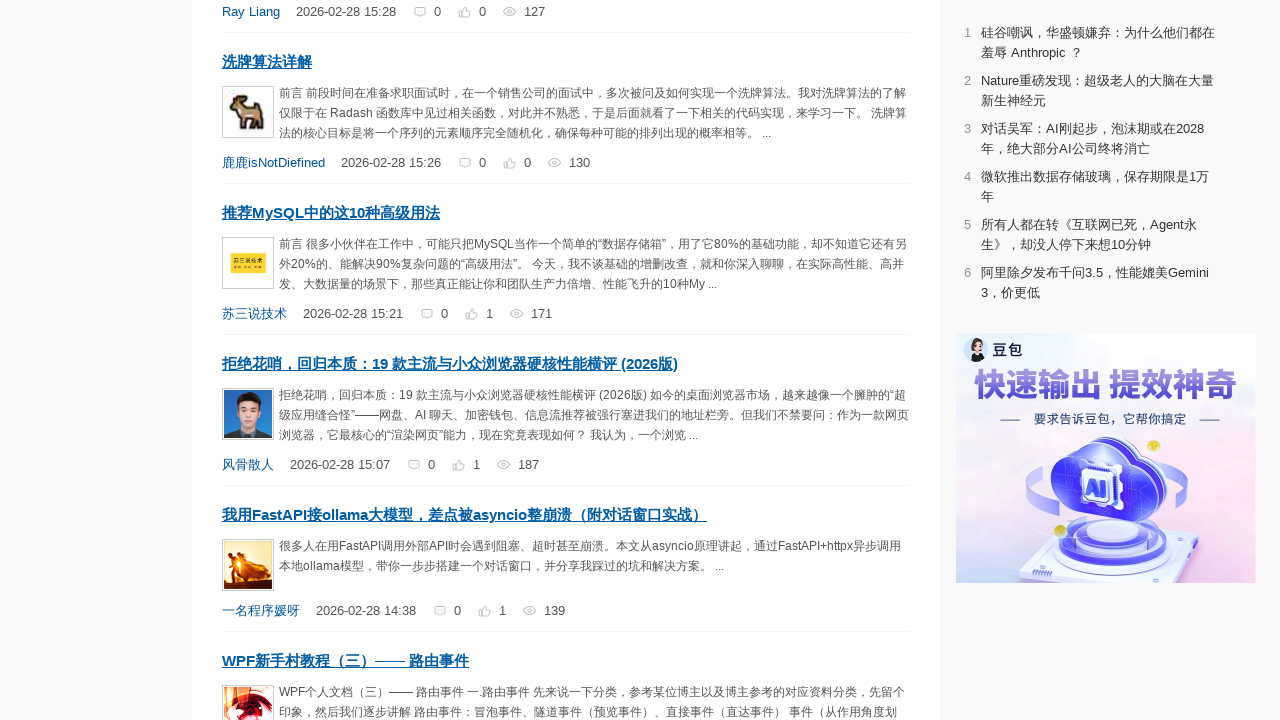

Scrolled page incrementally to position 2316px
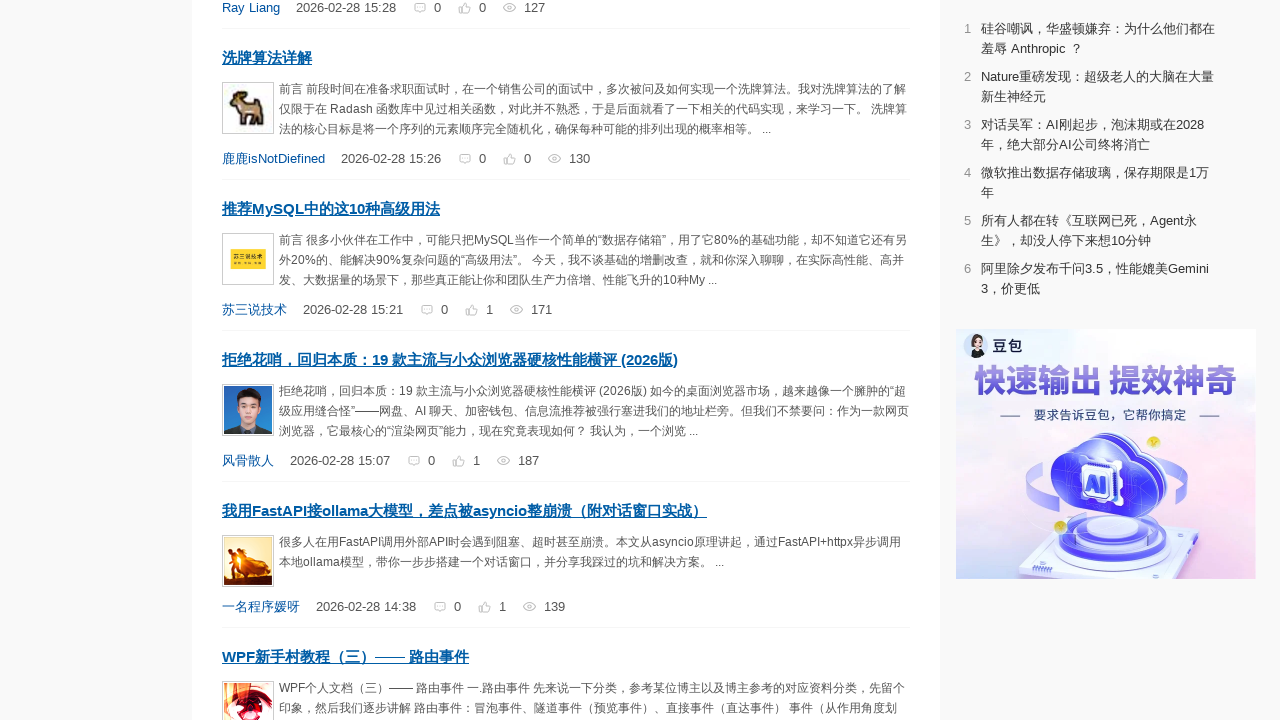

Scrolled page incrementally to position 2320px
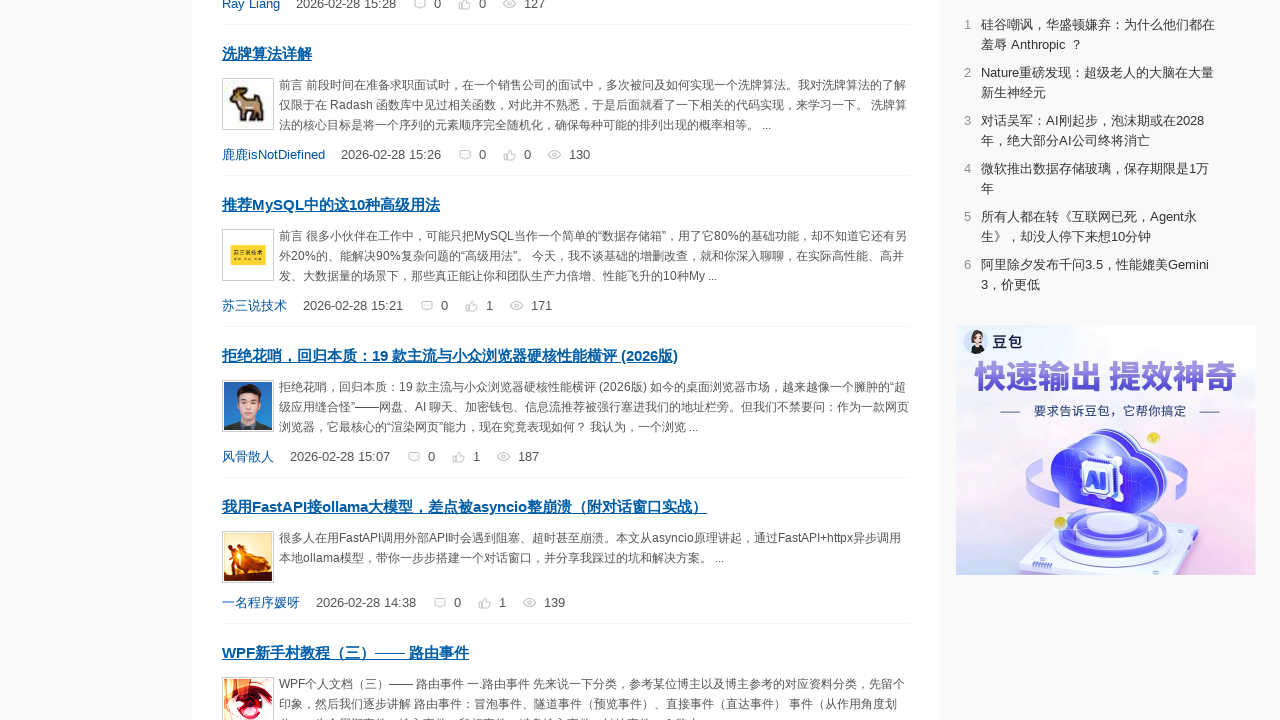

Scrolled page incrementally to position 2324px
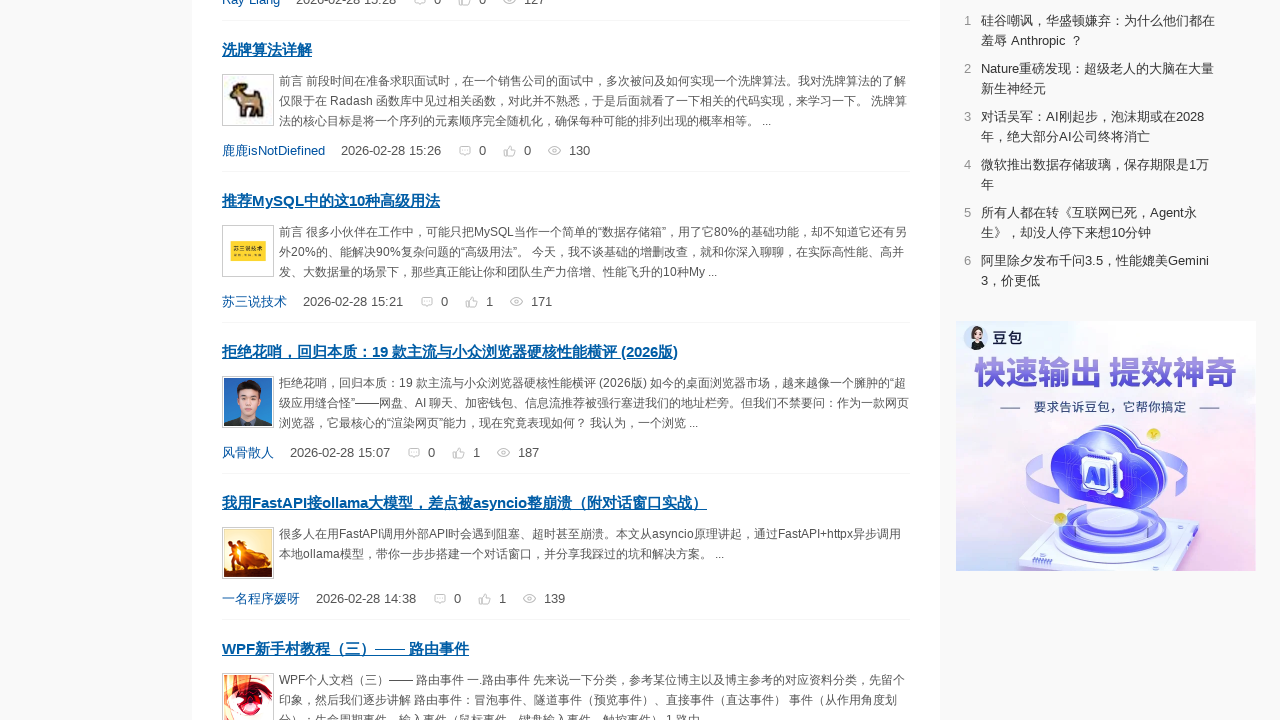

Scrolled page incrementally to position 2328px
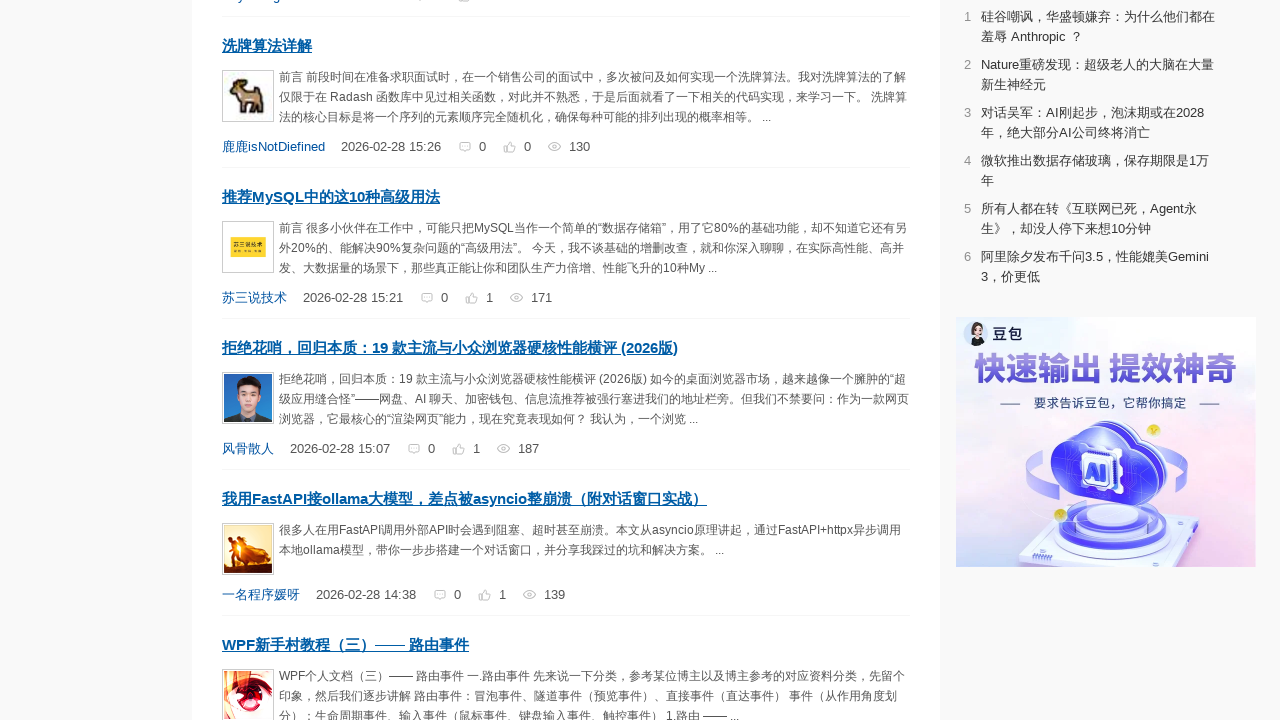

Scrolled page incrementally to position 2332px
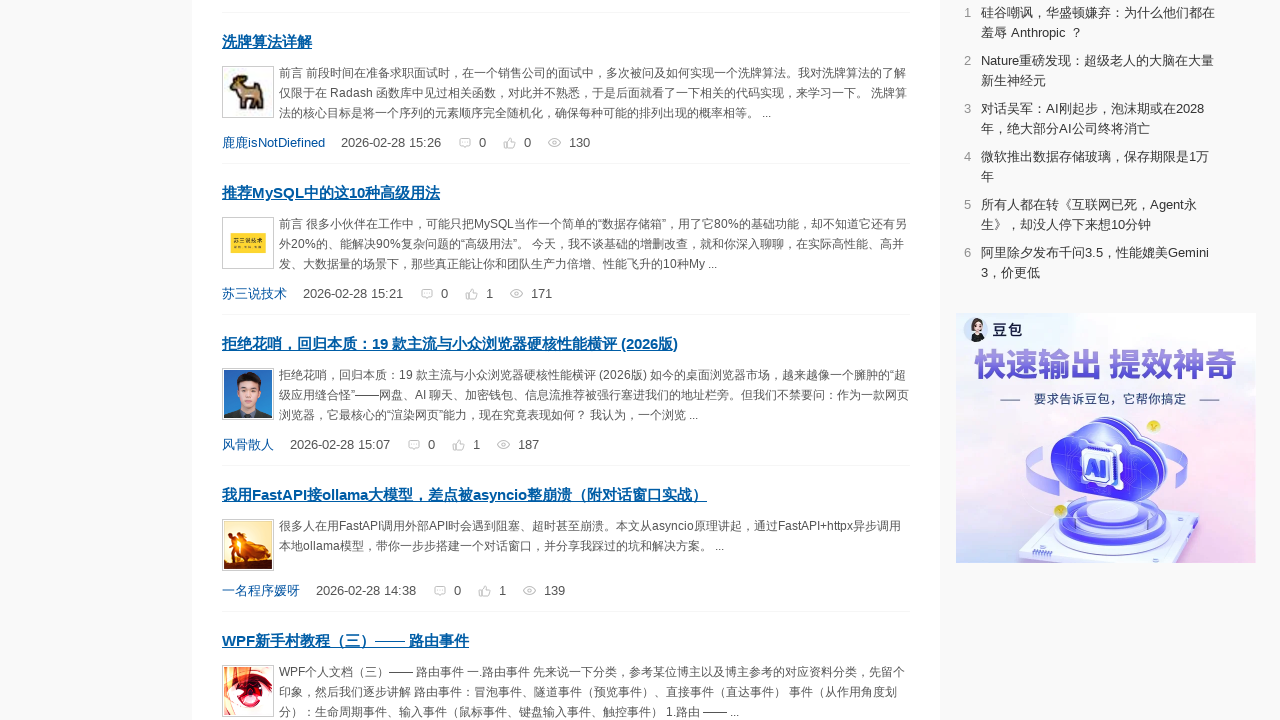

Scrolled page incrementally to position 2336px
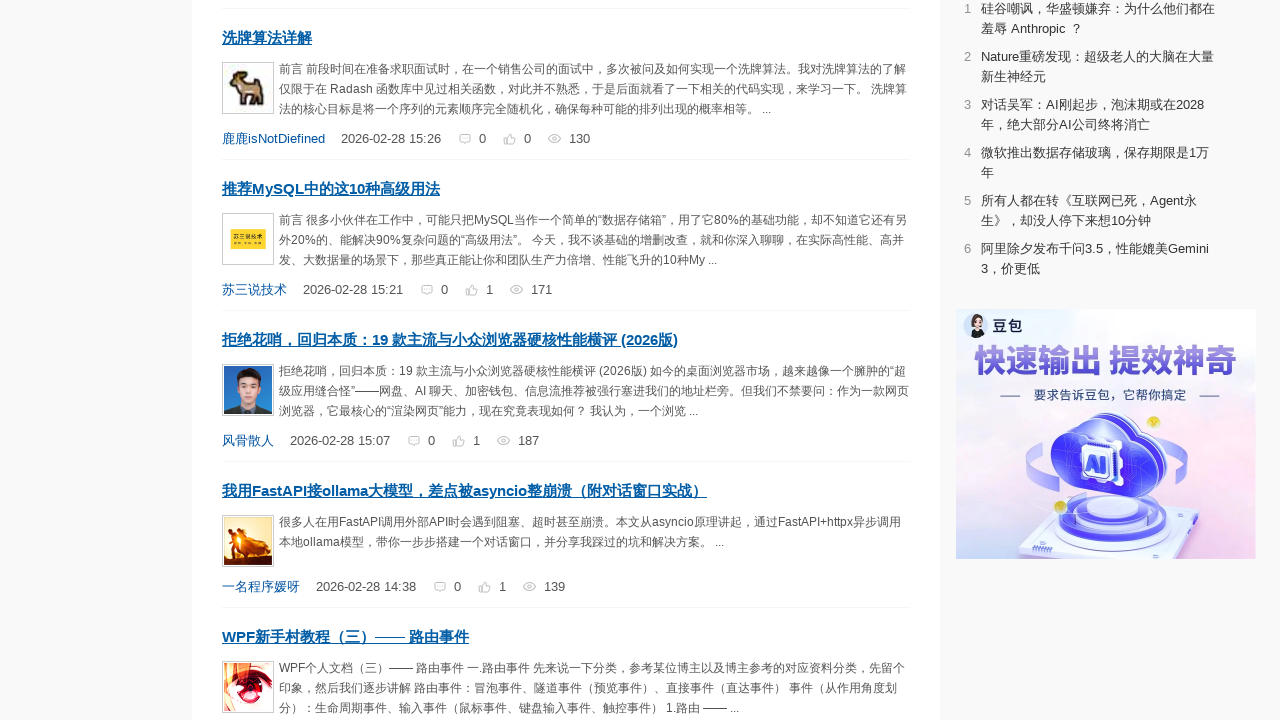

Scrolled page incrementally to position 2340px
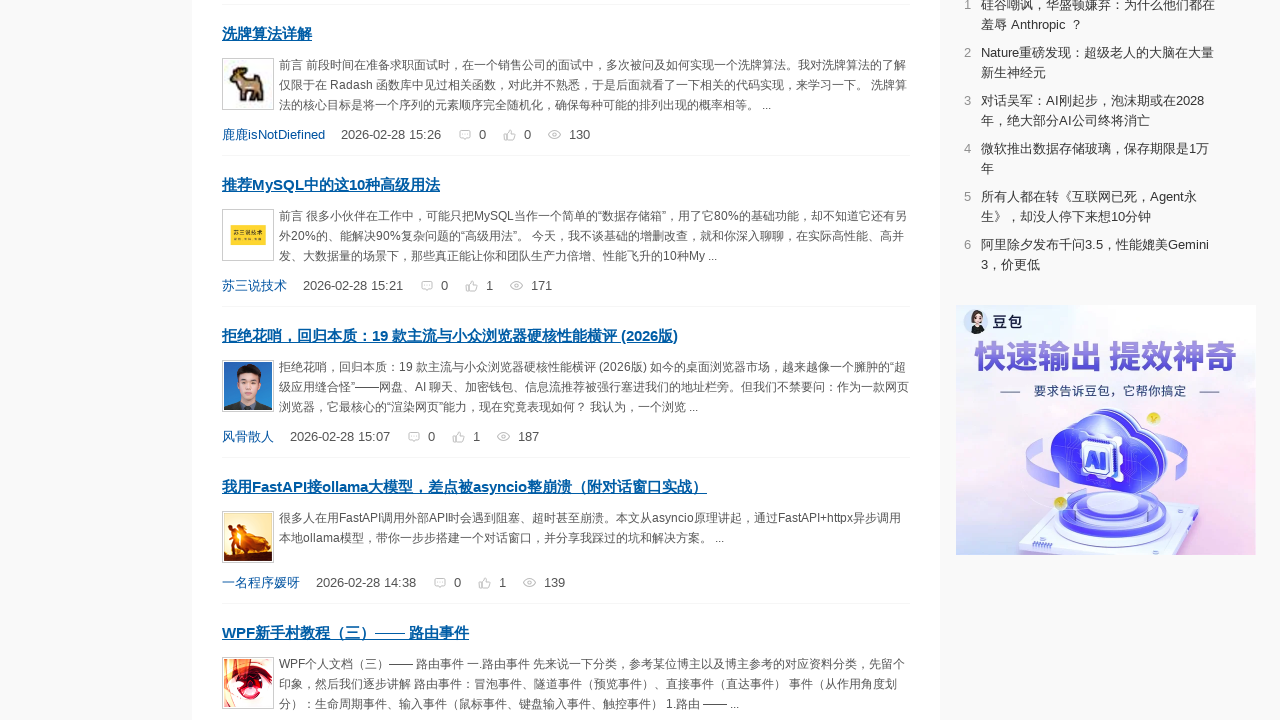

Scrolled page incrementally to position 2344px
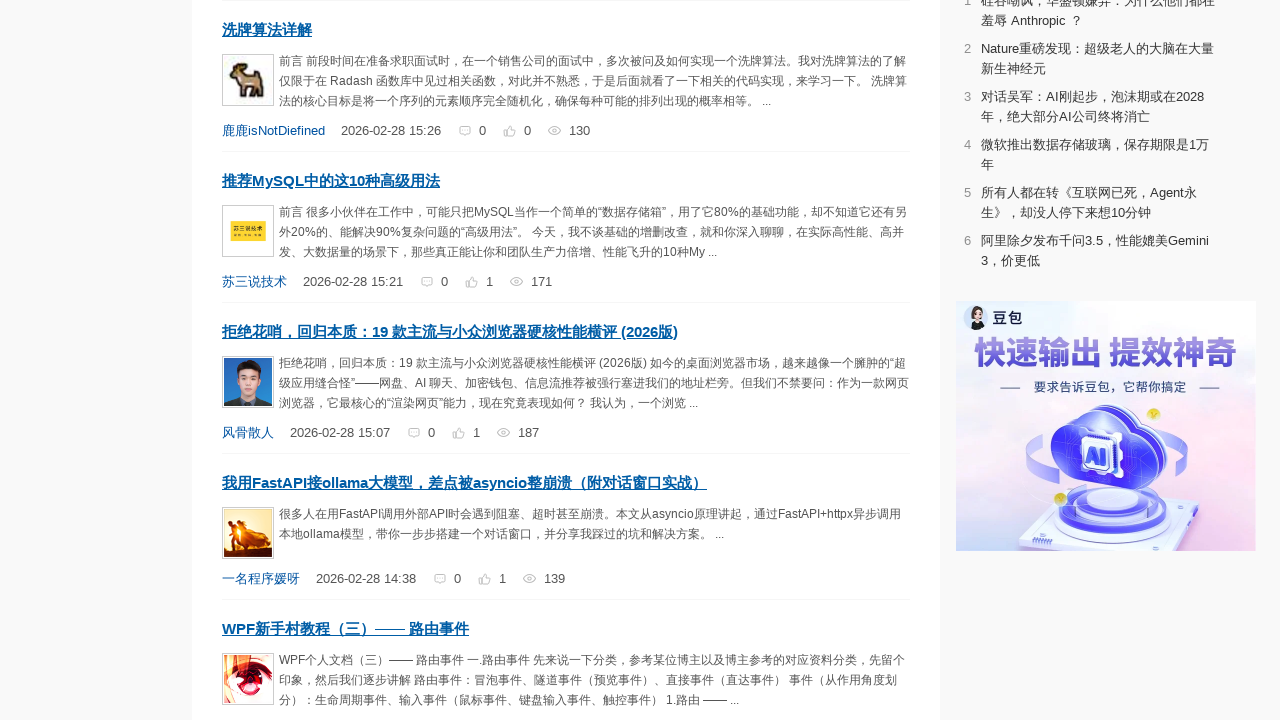

Scrolled page incrementally to position 2348px
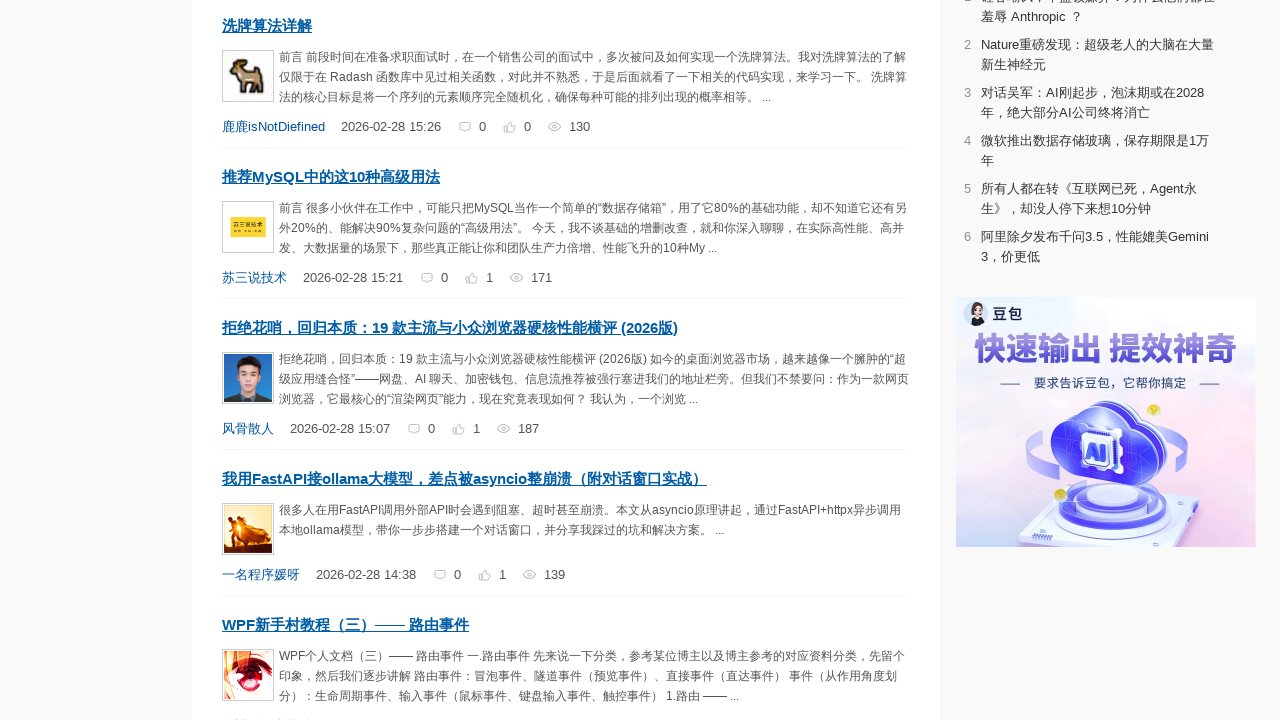

Scrolled page incrementally to position 2352px
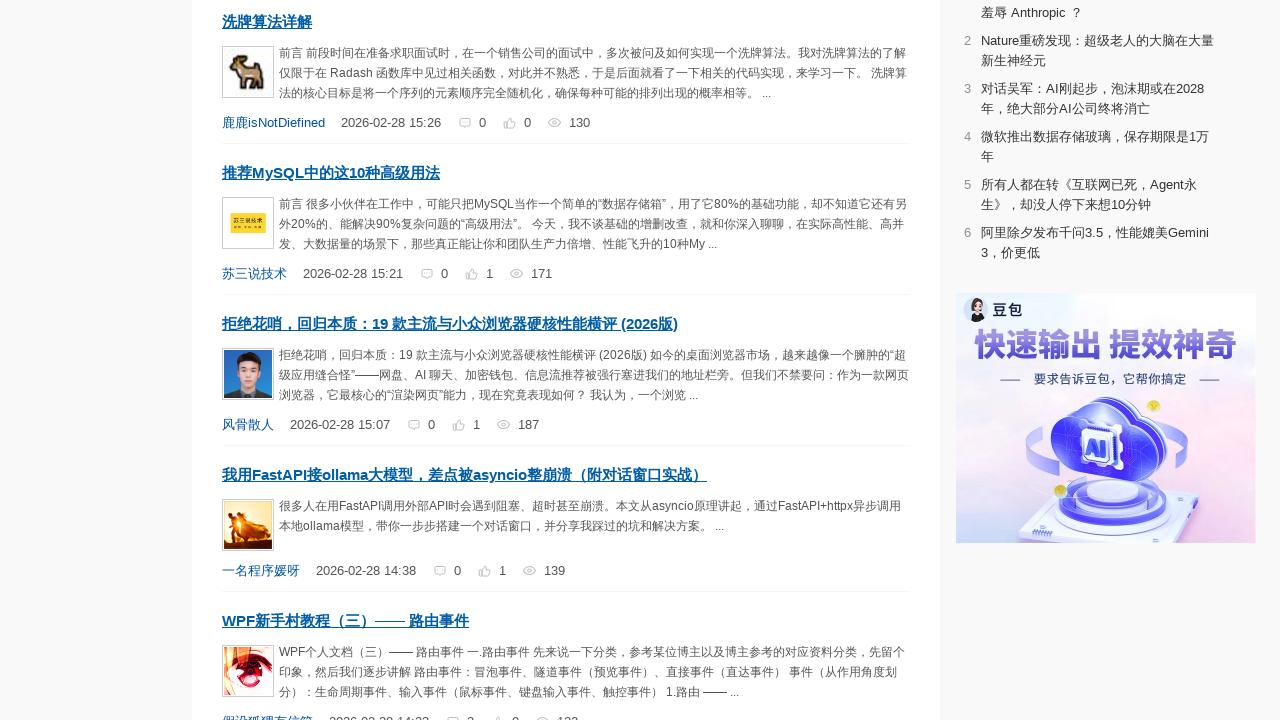

Scrolled page incrementally to position 2356px
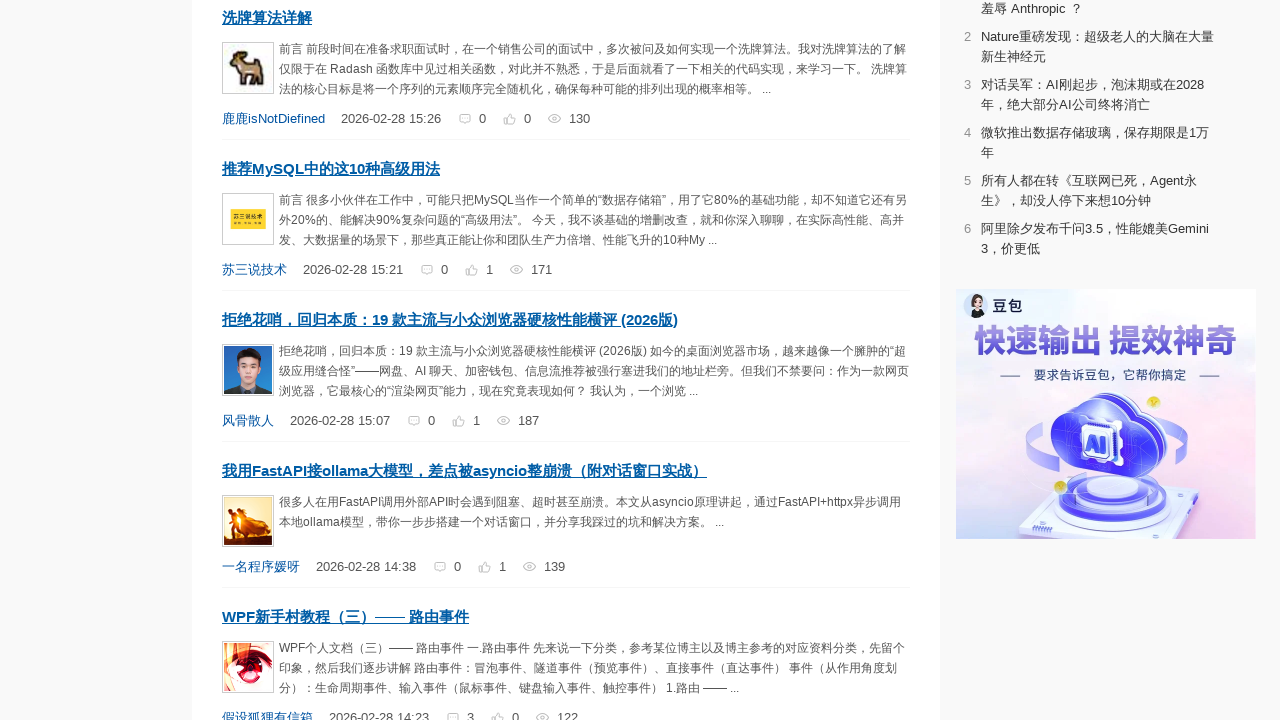

Scrolled page incrementally to position 2360px
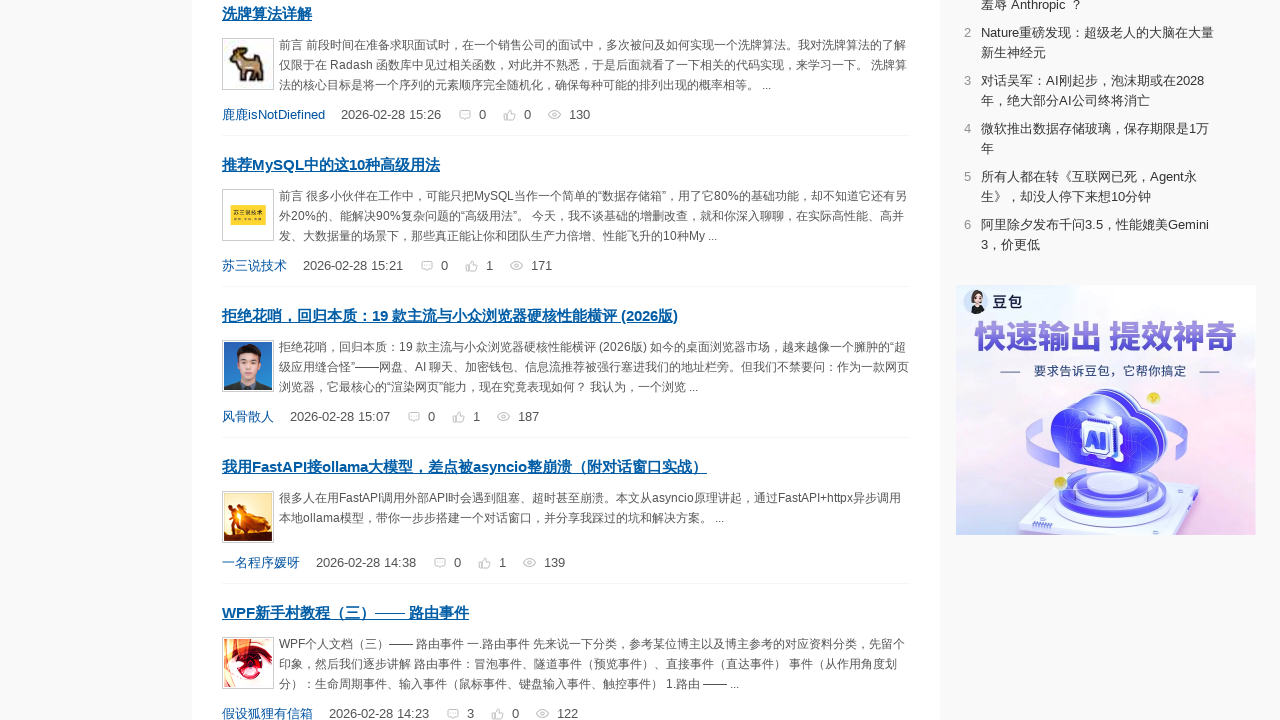

Scrolled page incrementally to position 2364px
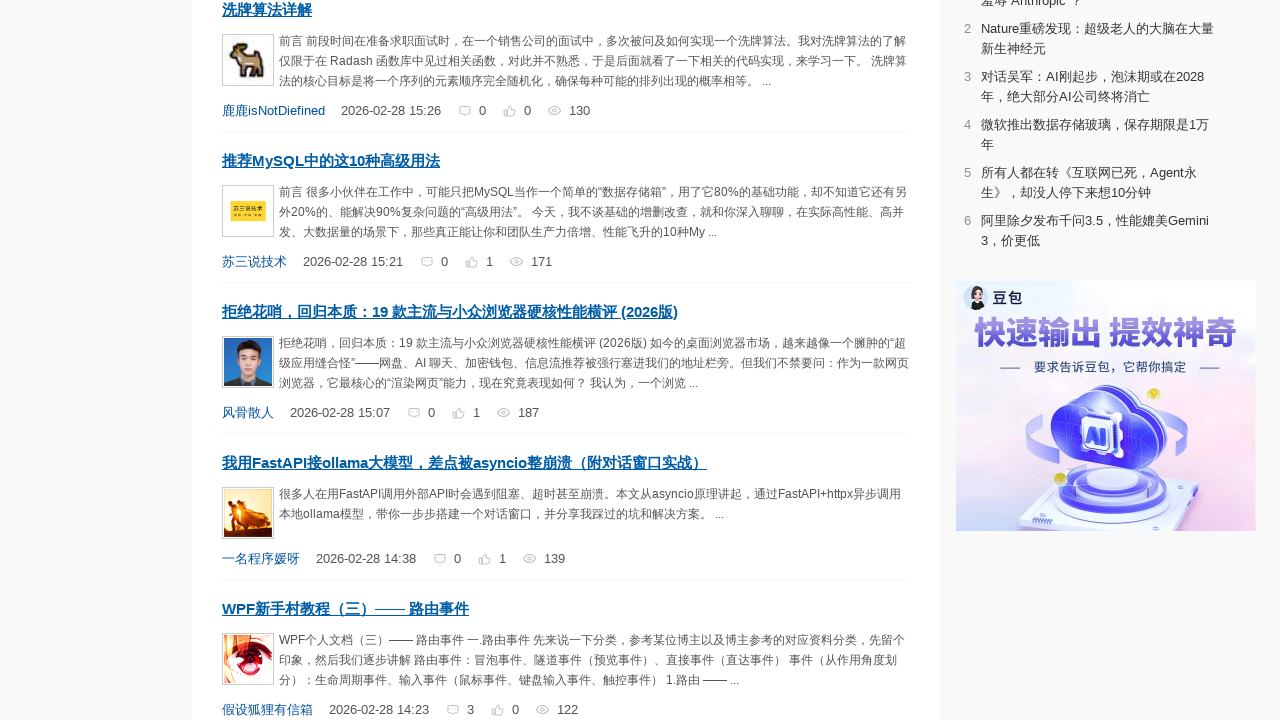

Scrolled page incrementally to position 2368px
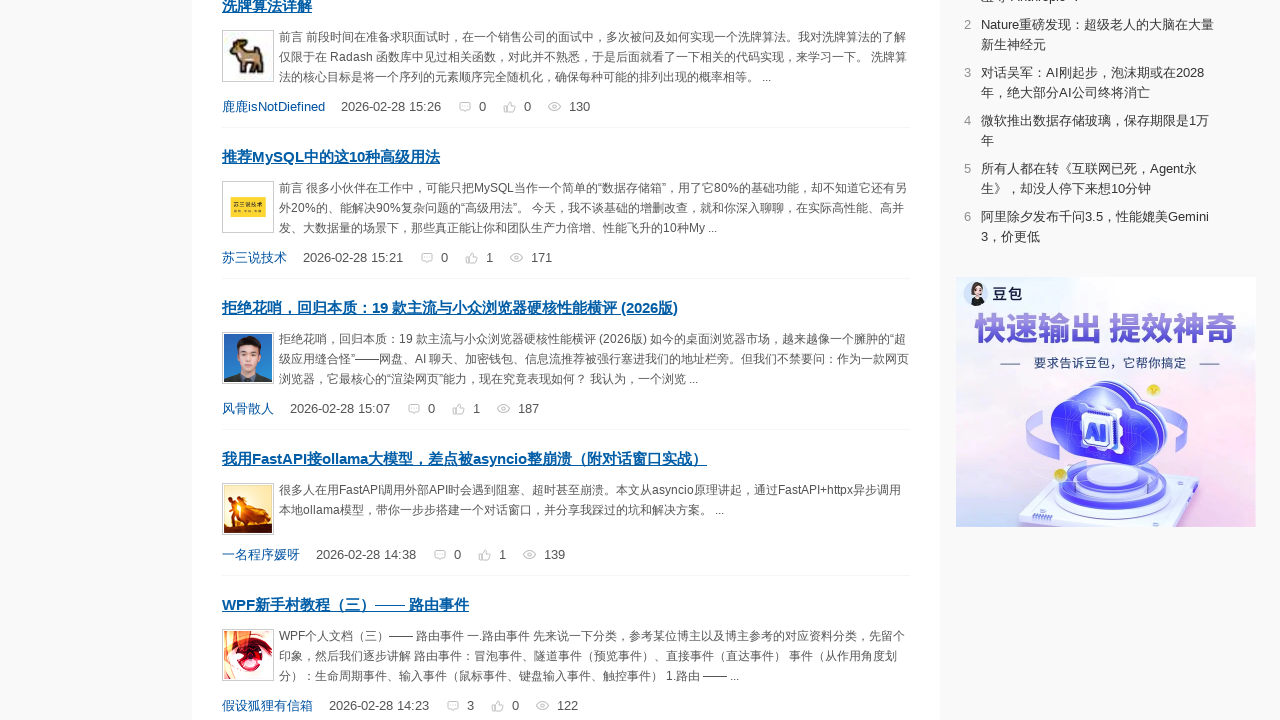

Scrolled page incrementally to position 2372px
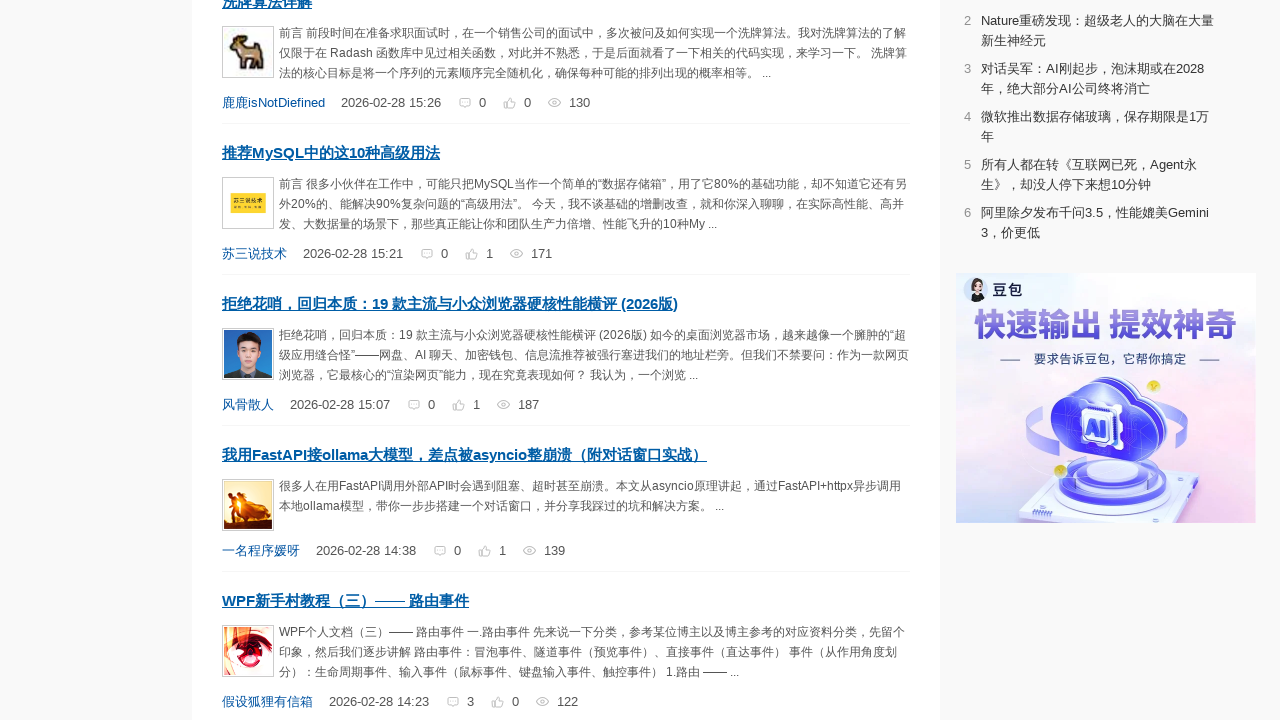

Scrolled page incrementally to position 2376px
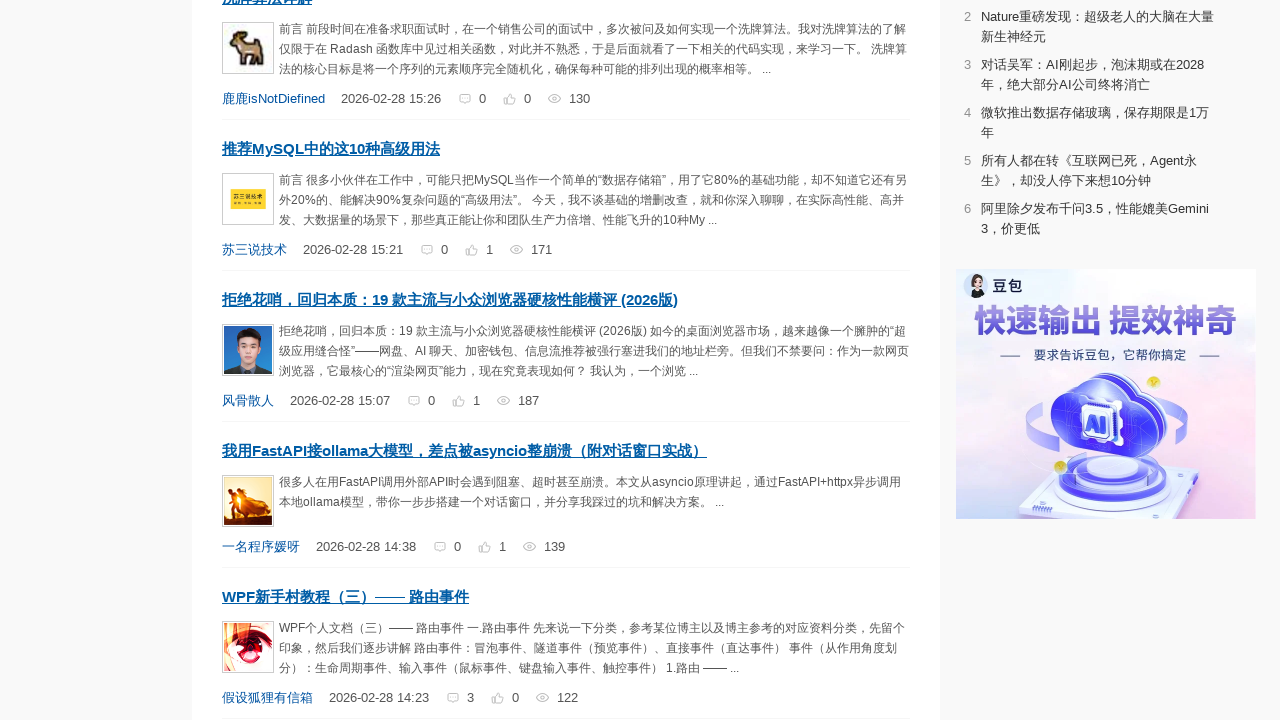

Scrolled page incrementally to position 2380px
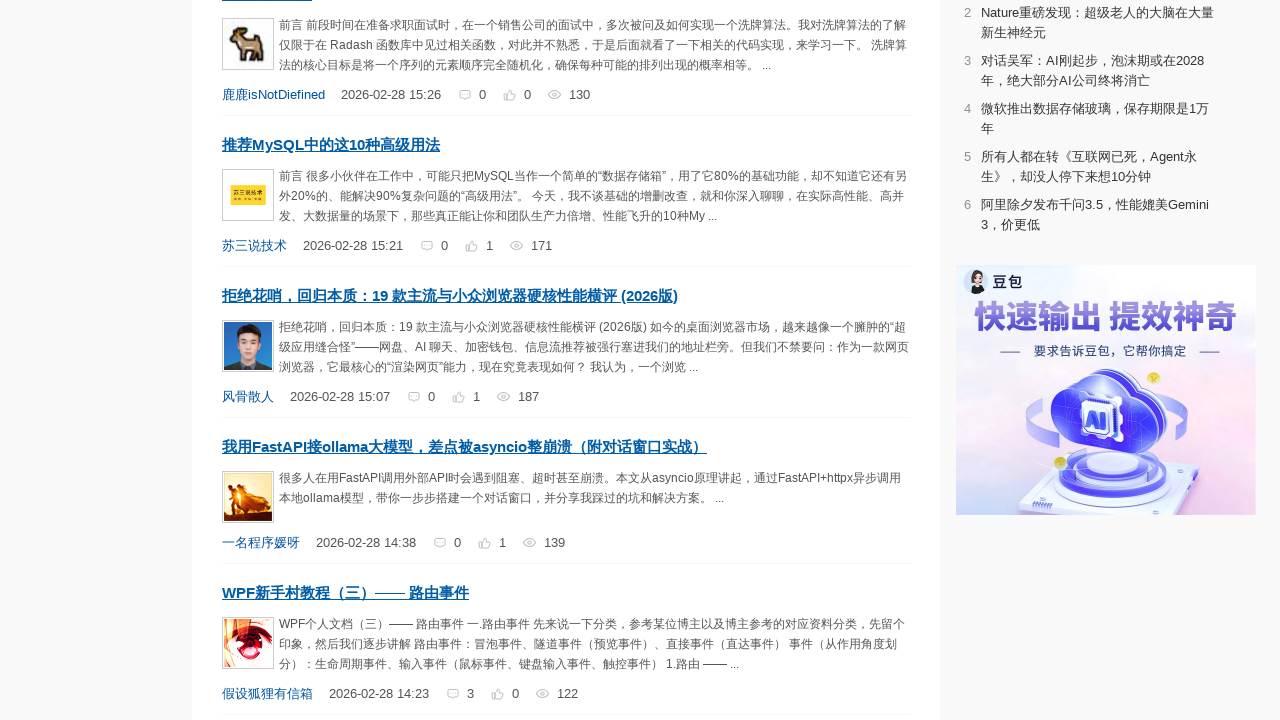

Scrolled page incrementally to position 2384px
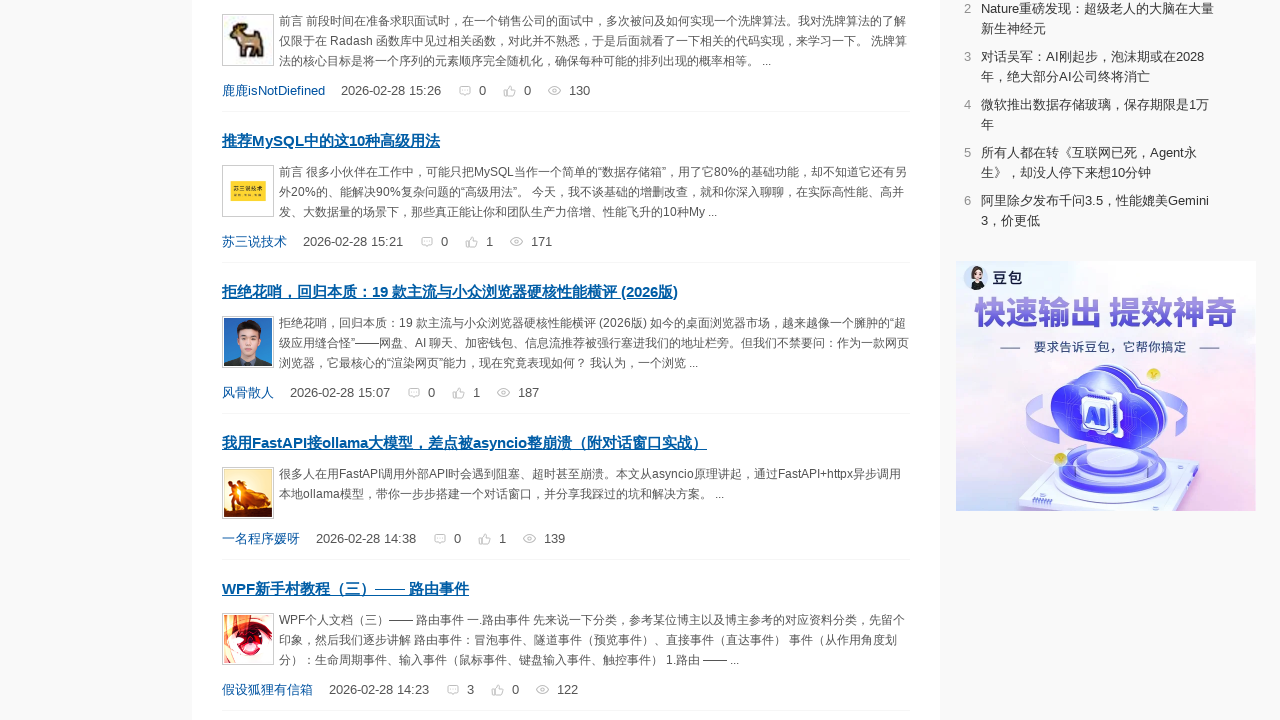

Scrolled page incrementally to position 2388px
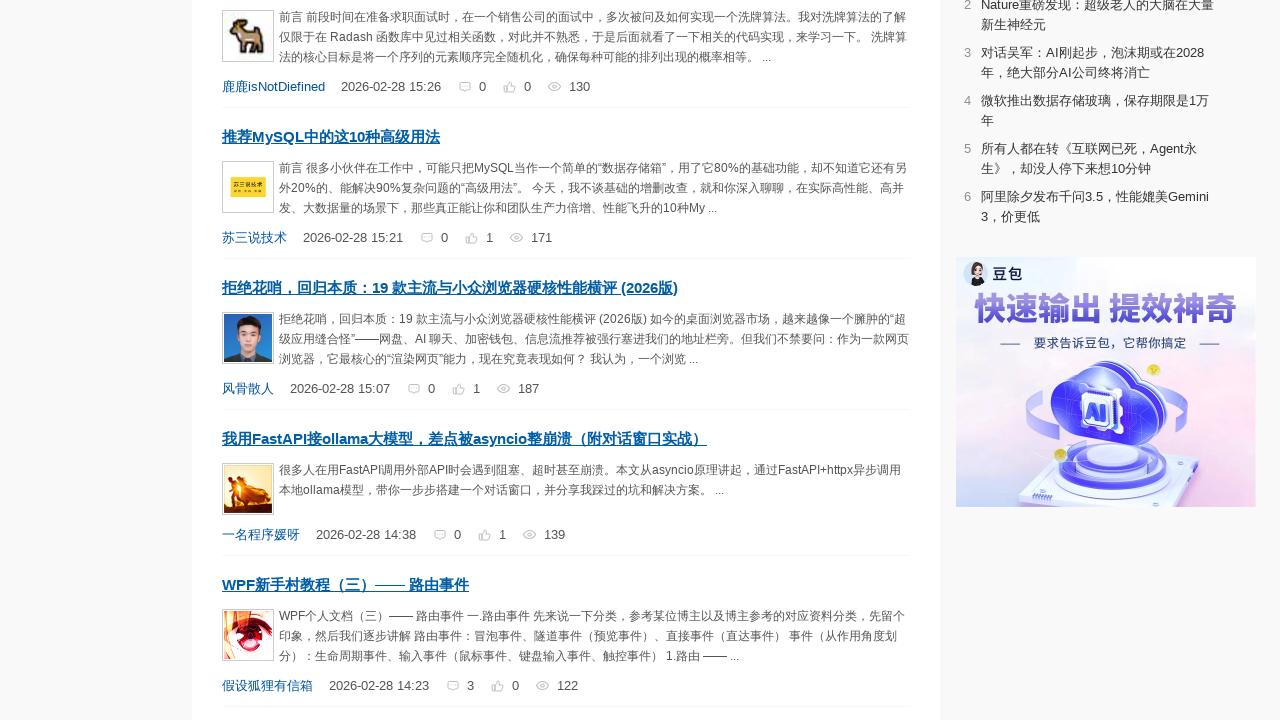

Scrolled page incrementally to position 2392px
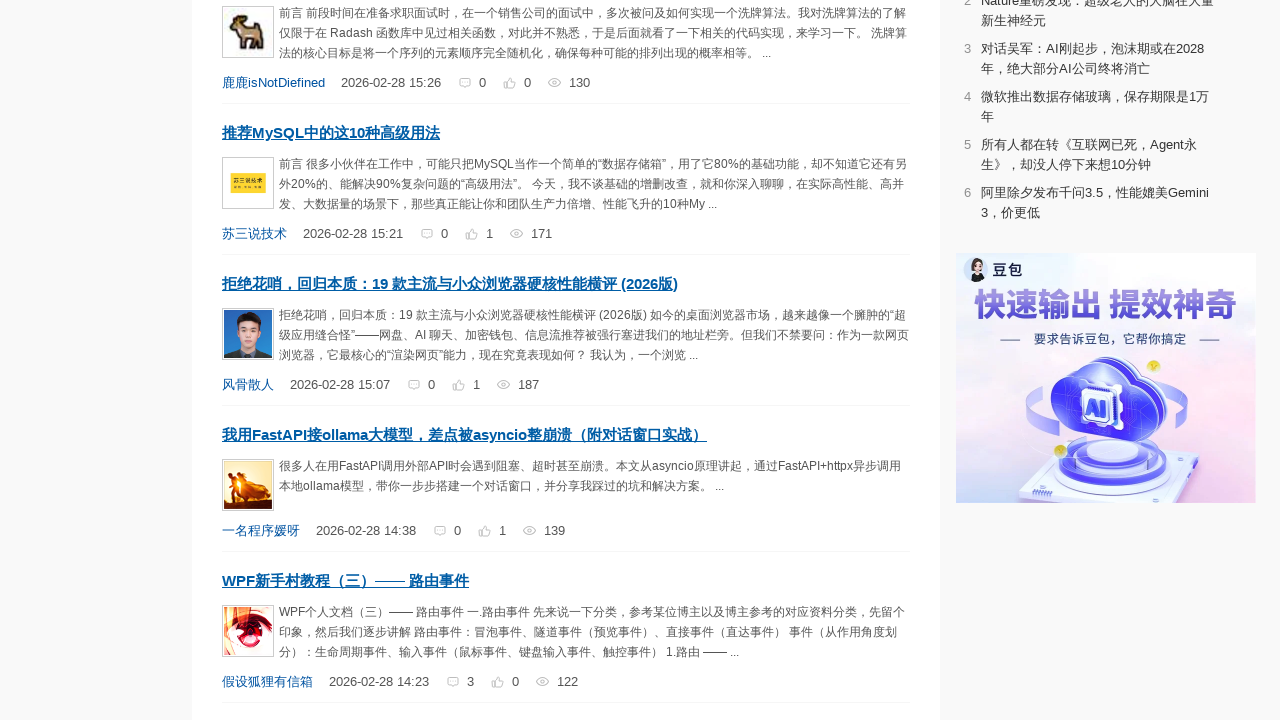

Scrolled page incrementally to position 2396px
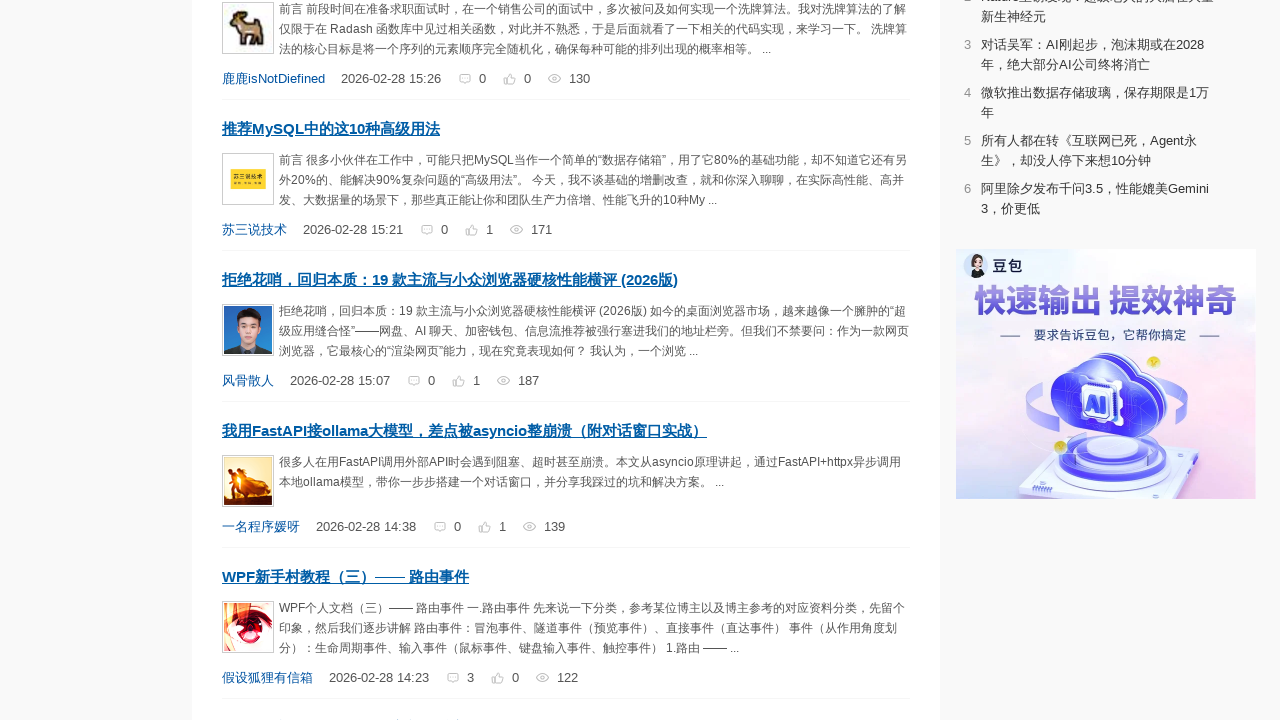

Scrolled page incrementally to position 2400px
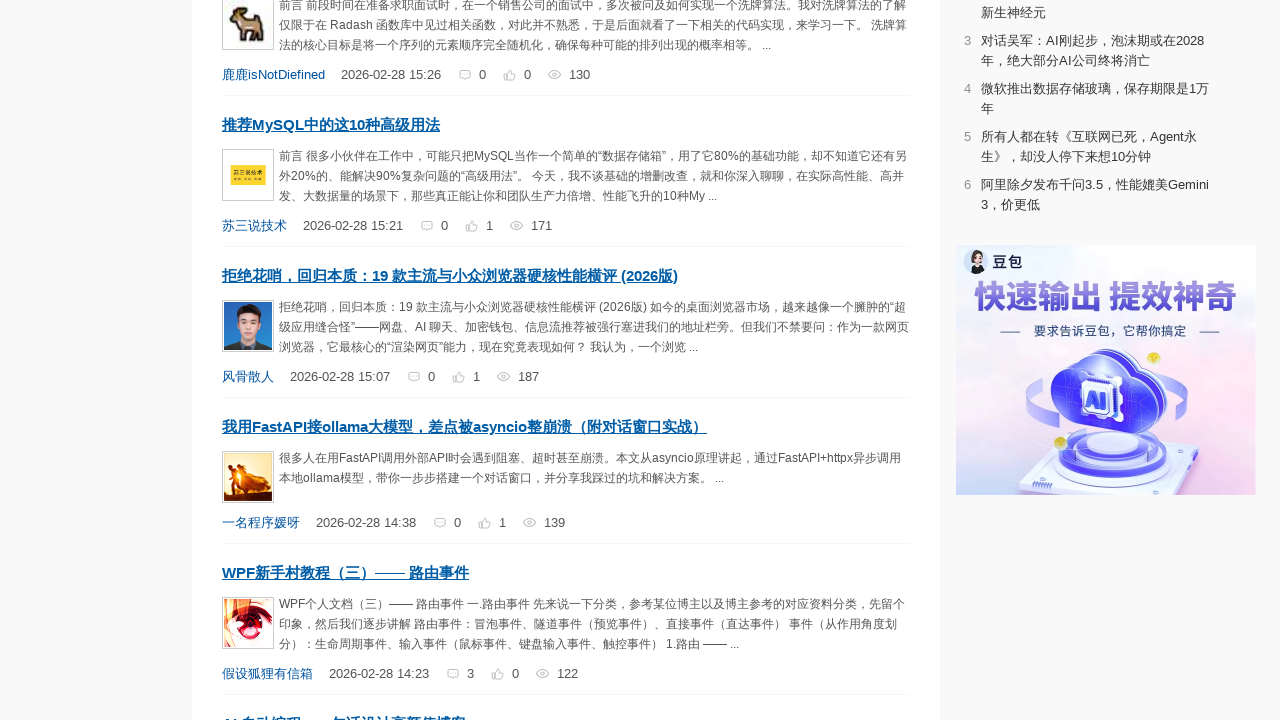

Scrolled page incrementally to position 2404px
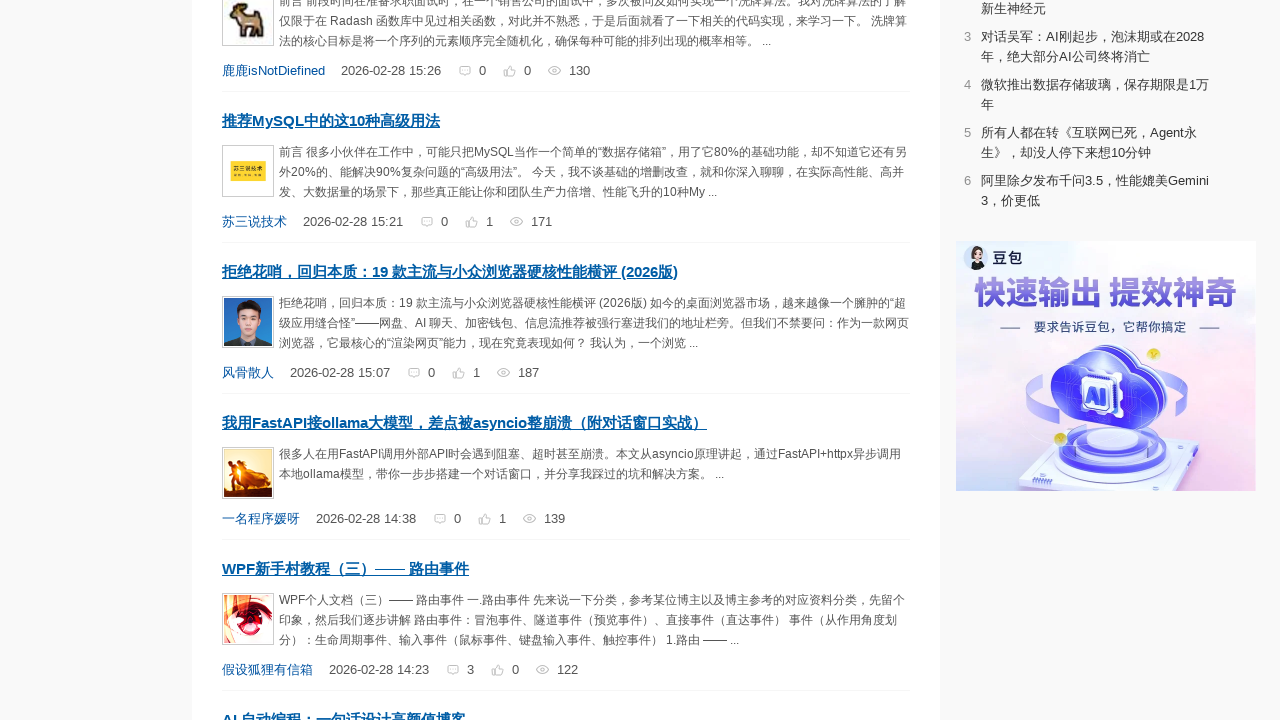

Scrolled page incrementally to position 2408px
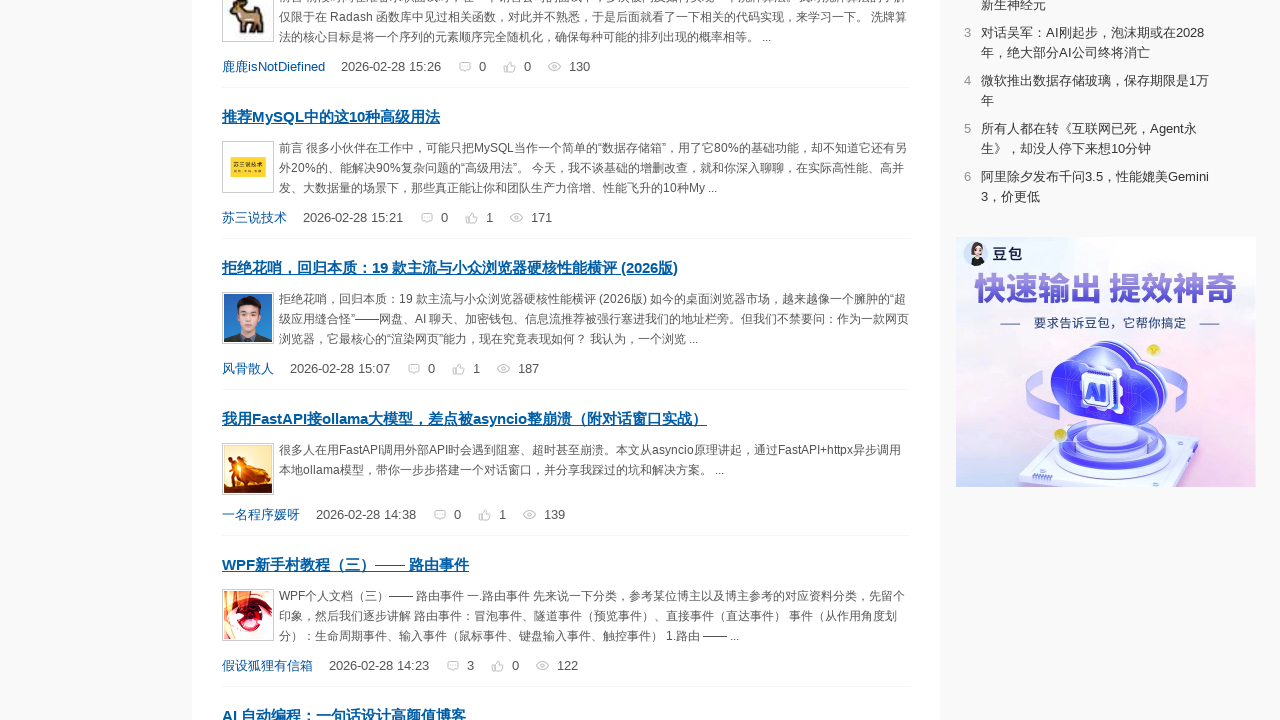

Scrolled page incrementally to position 2412px
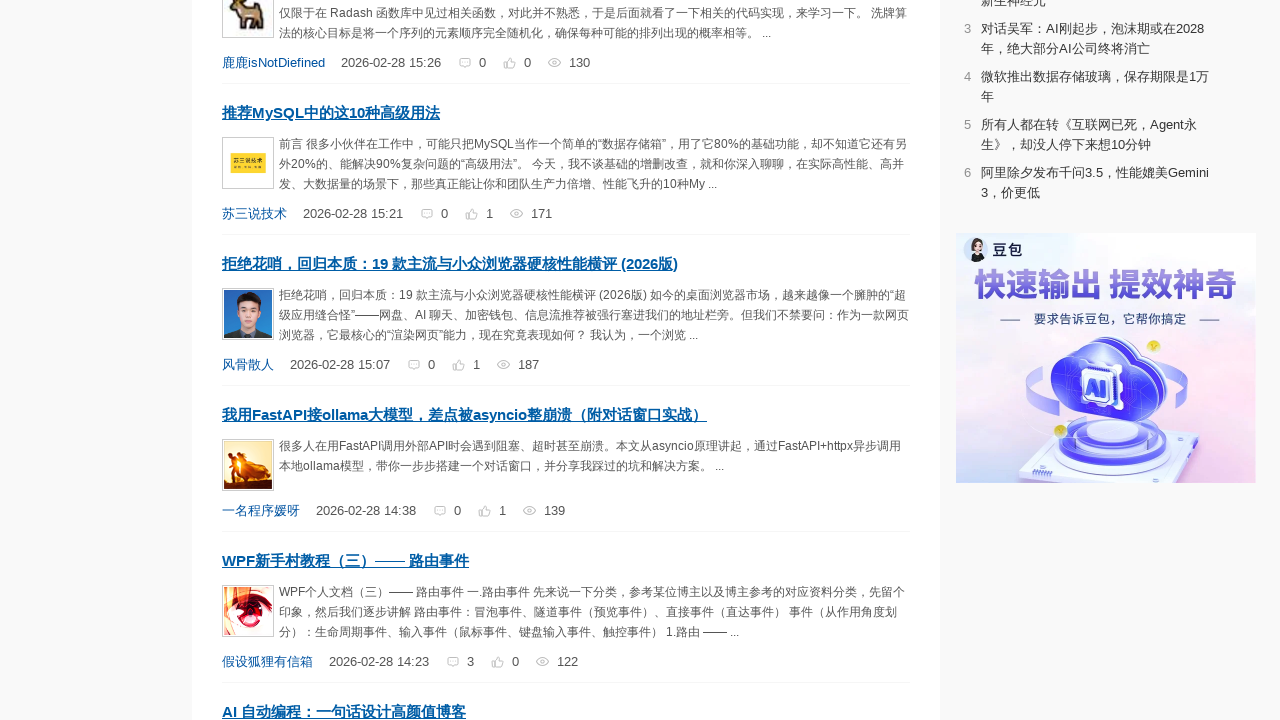

Scrolled page incrementally to position 2416px
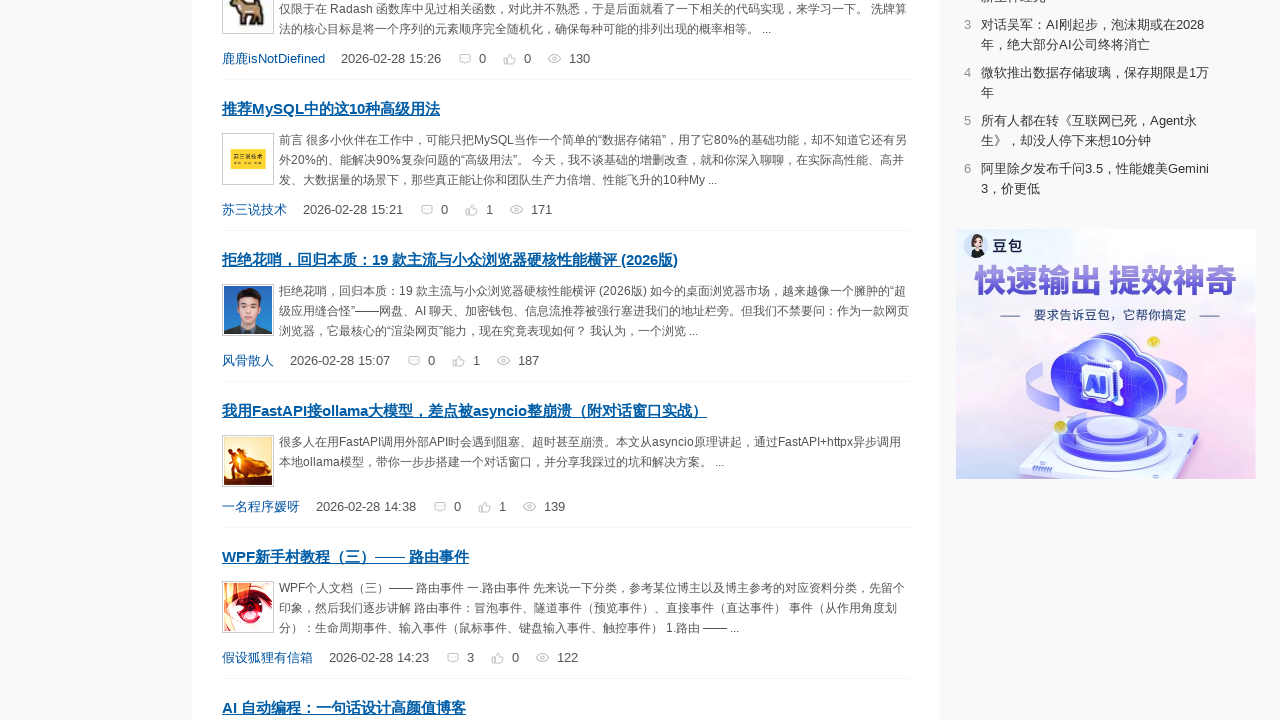

Scrolled page incrementally to position 2420px
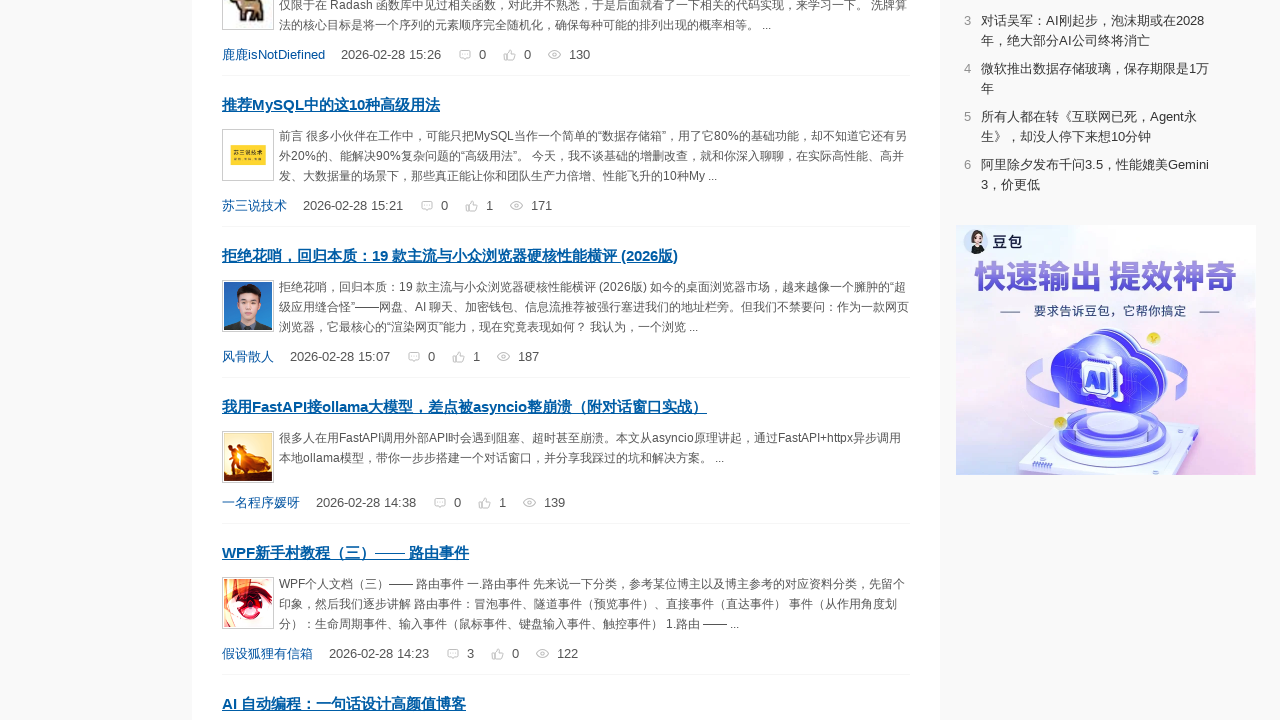

Scrolled page incrementally to position 2424px
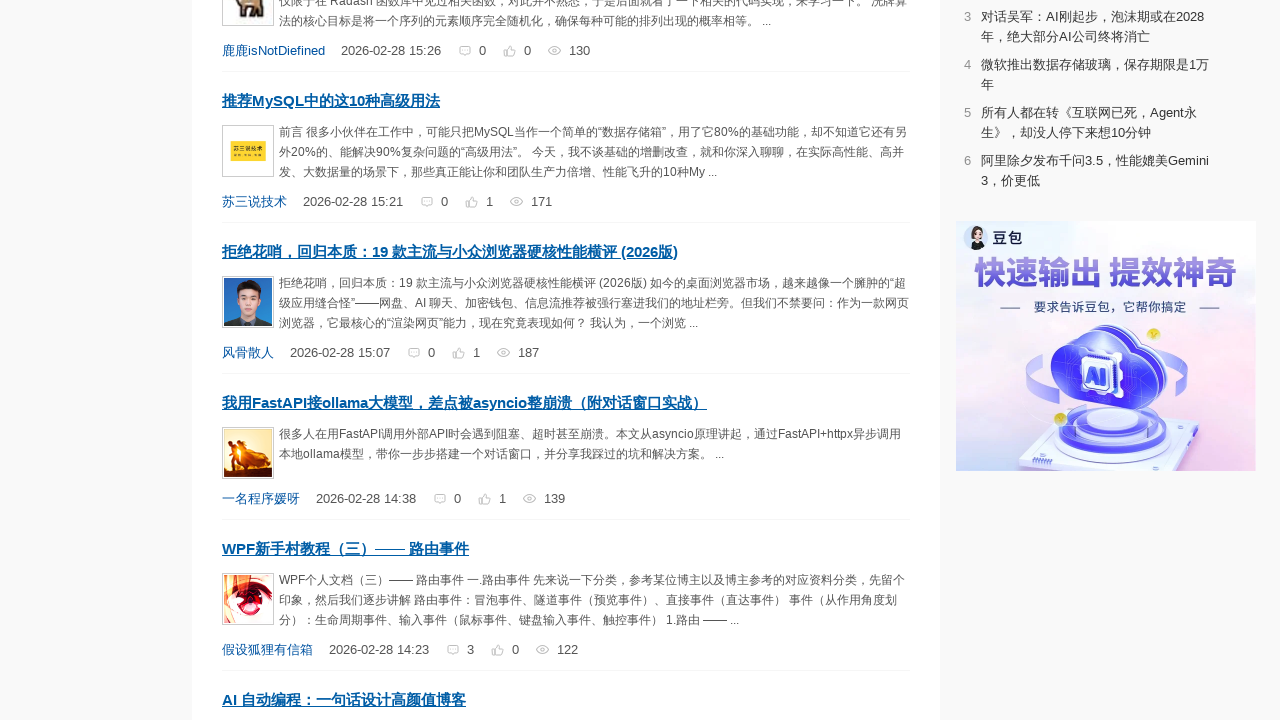

Scrolled page incrementally to position 2428px
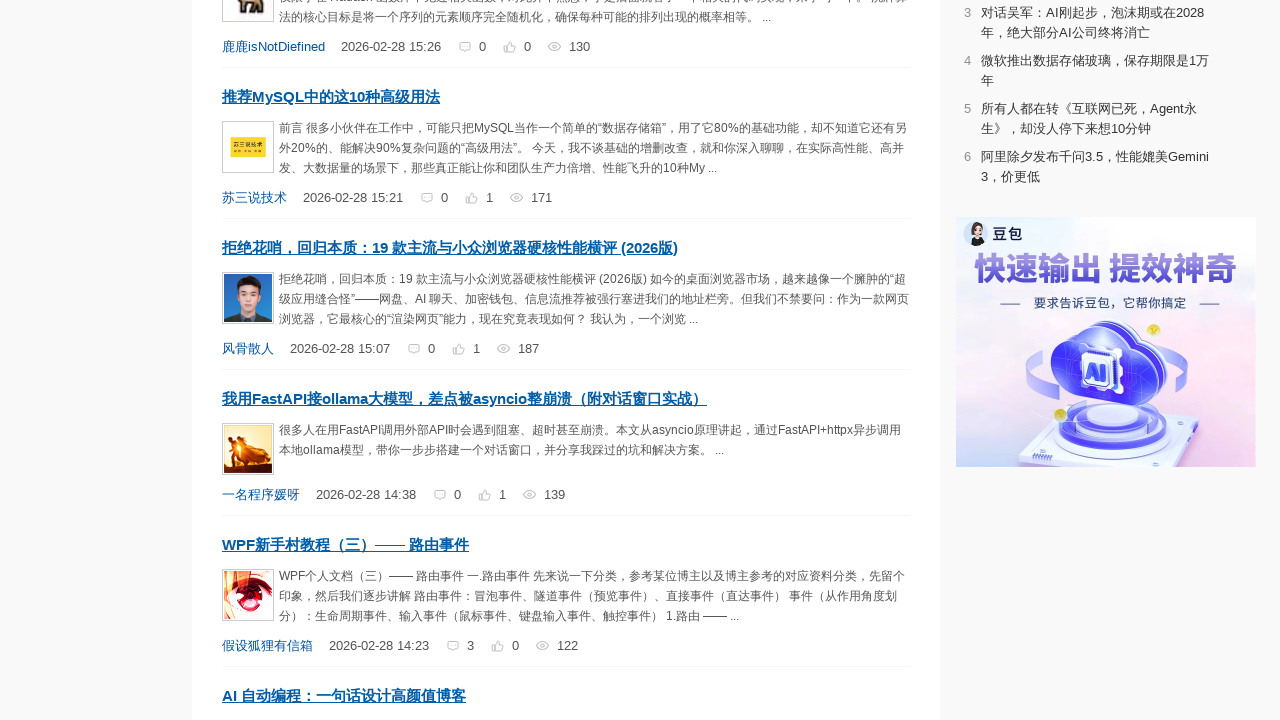

Scrolled page incrementally to position 2432px
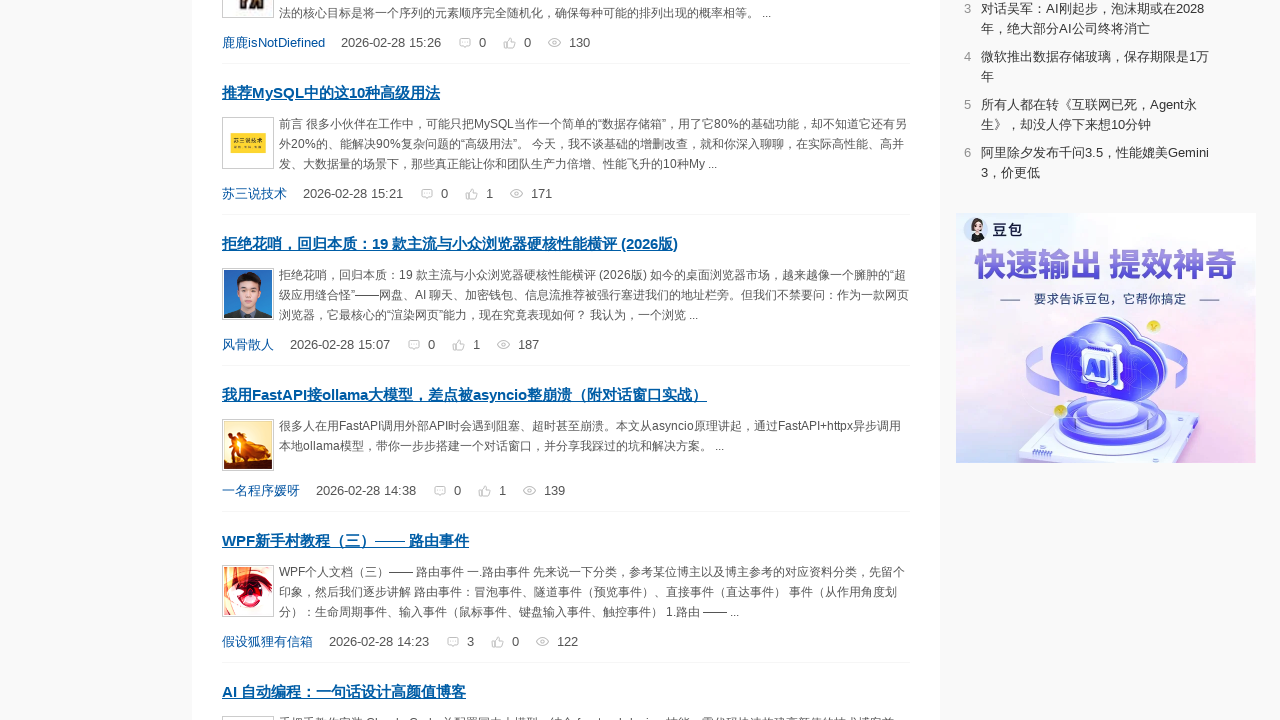

Scrolled page incrementally to position 2436px
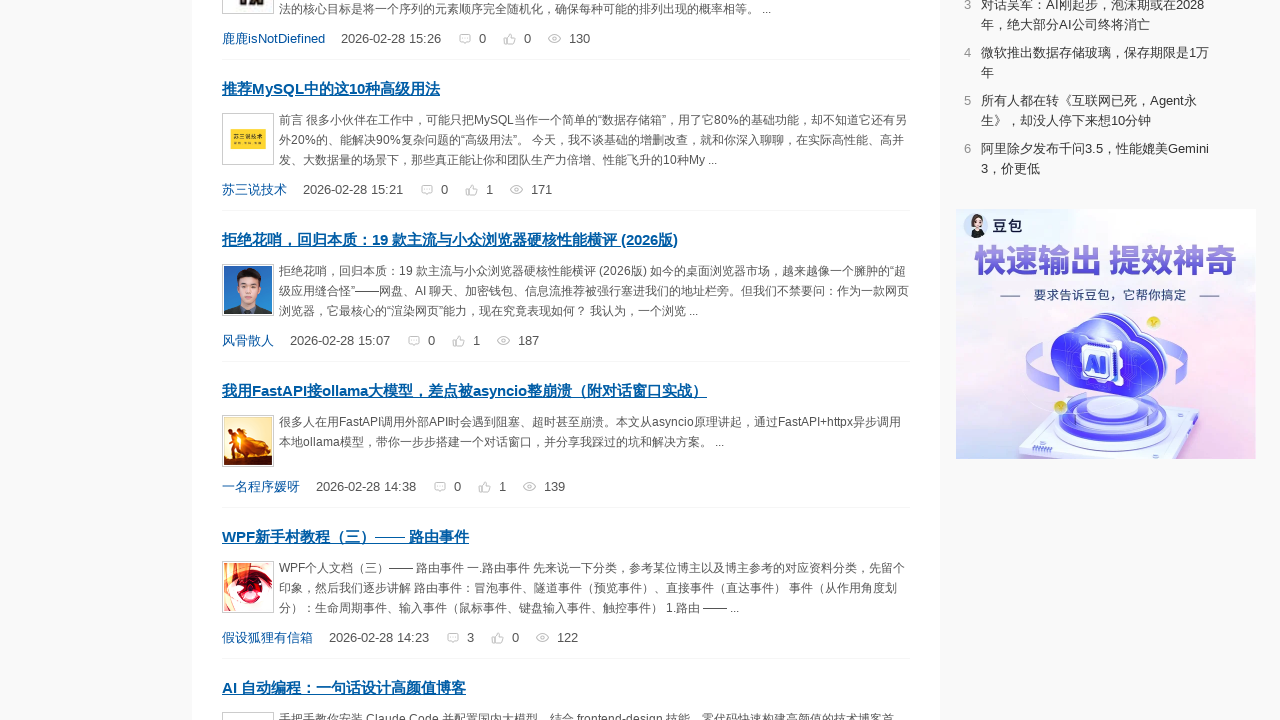

Scrolled page incrementally to position 2440px
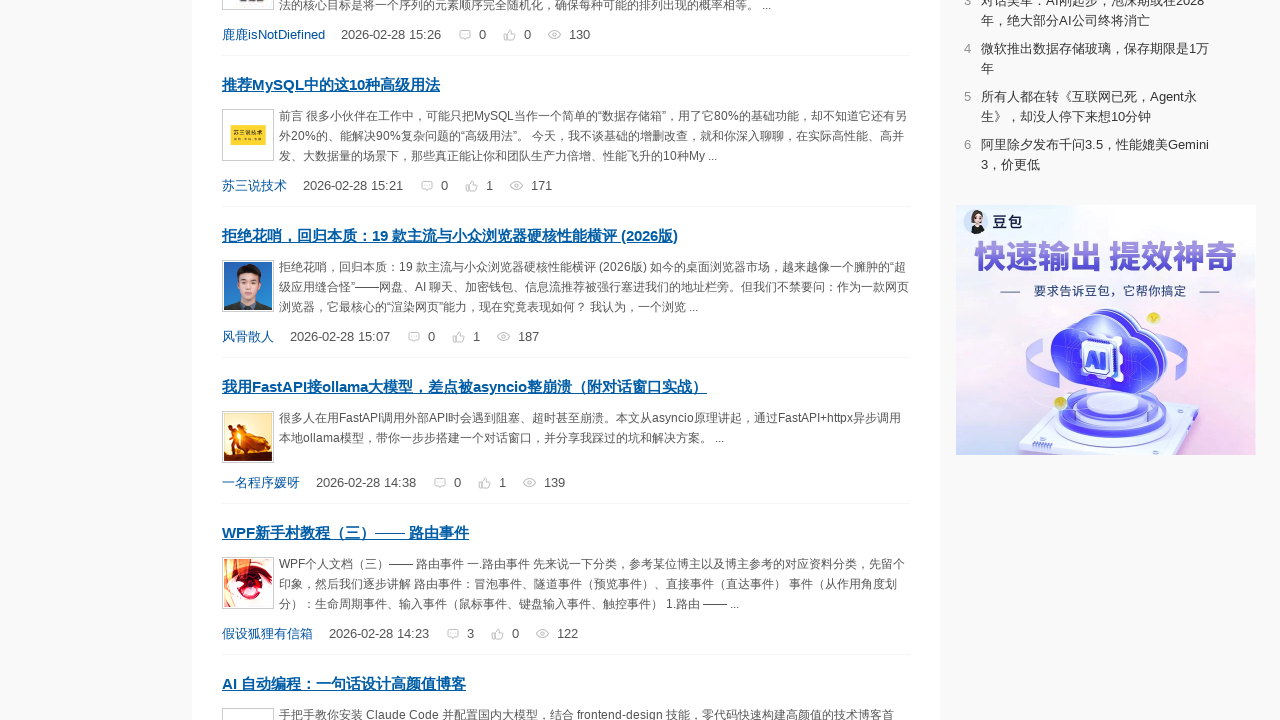

Scrolled page incrementally to position 2444px
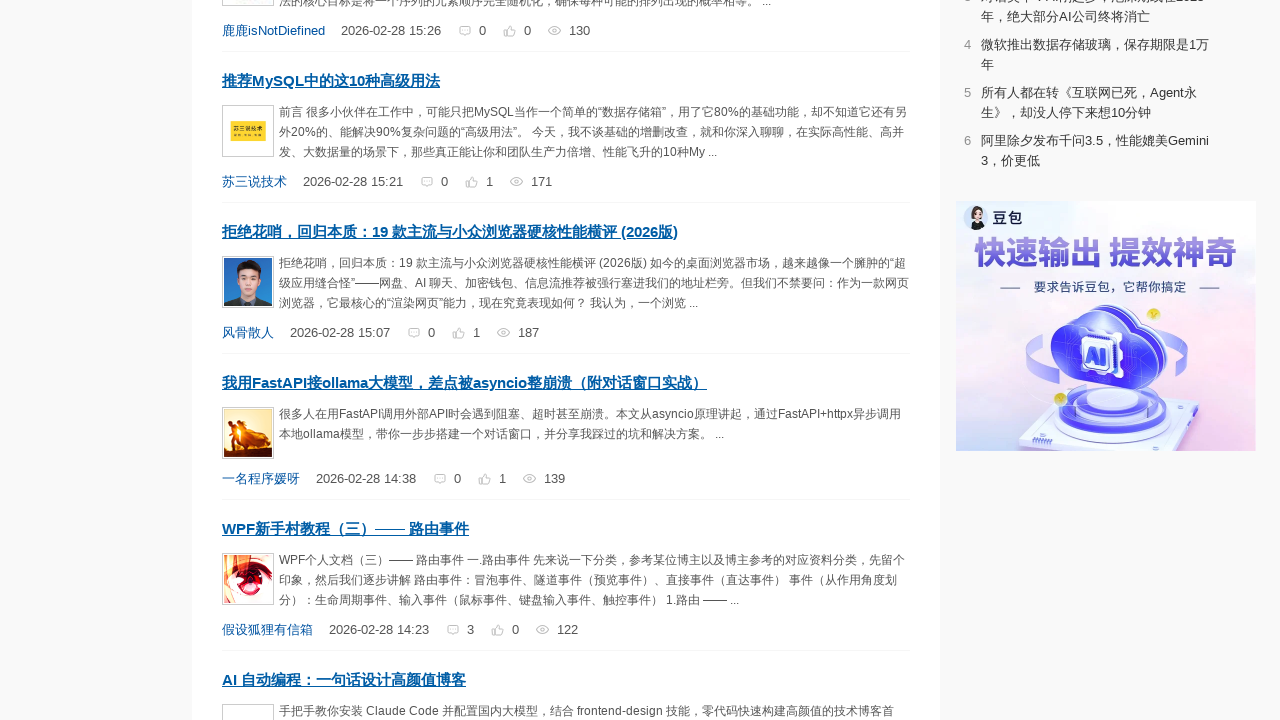

Scrolled page incrementally to position 2448px
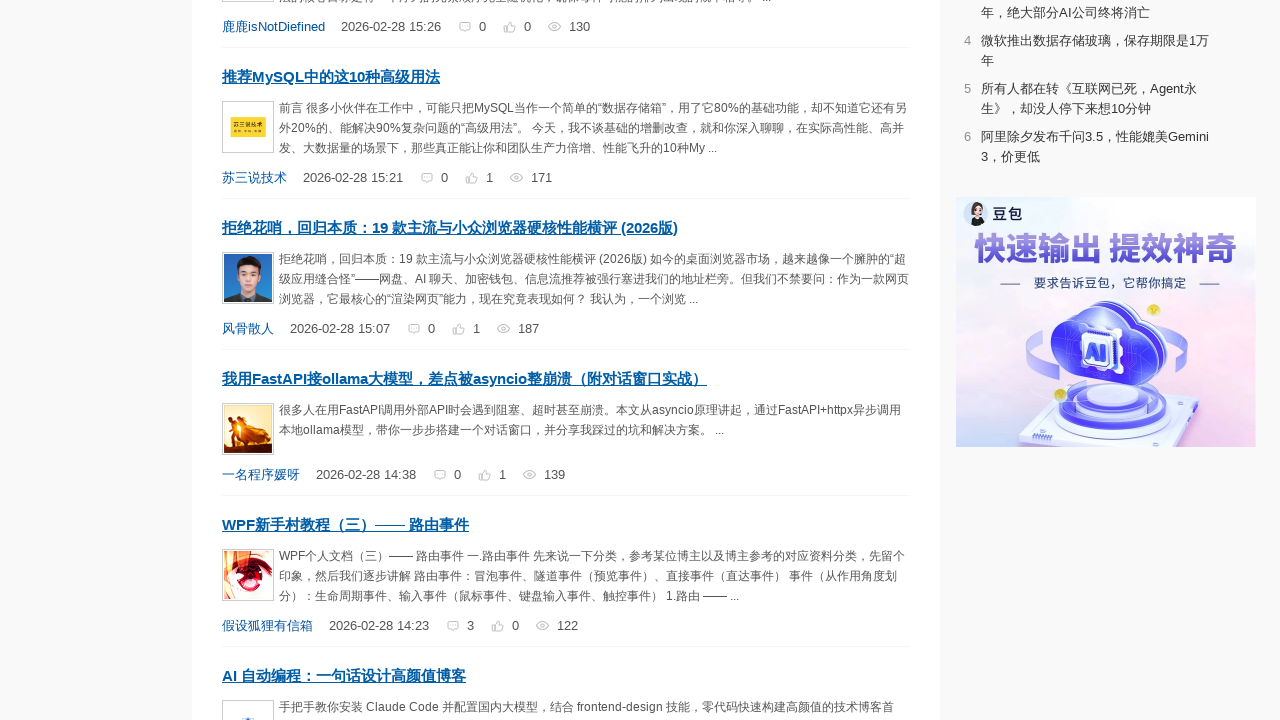

Scrolled page incrementally to position 2452px
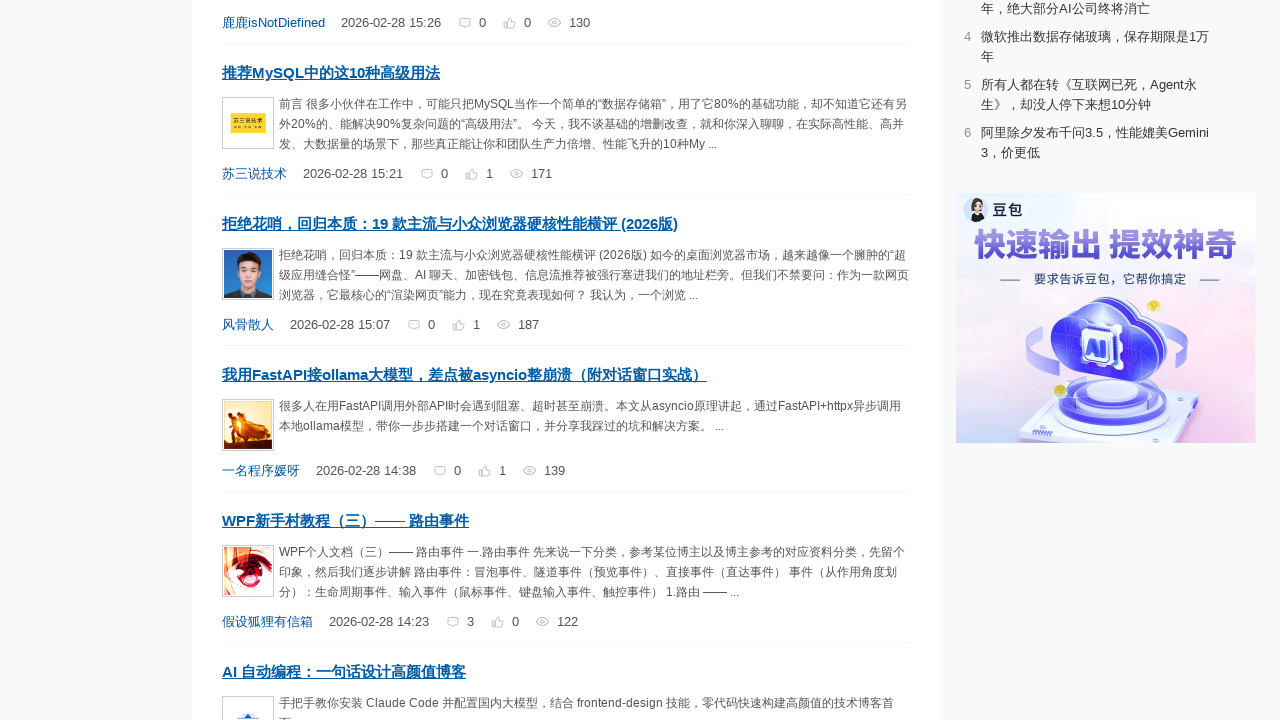

Scrolled page incrementally to position 2456px
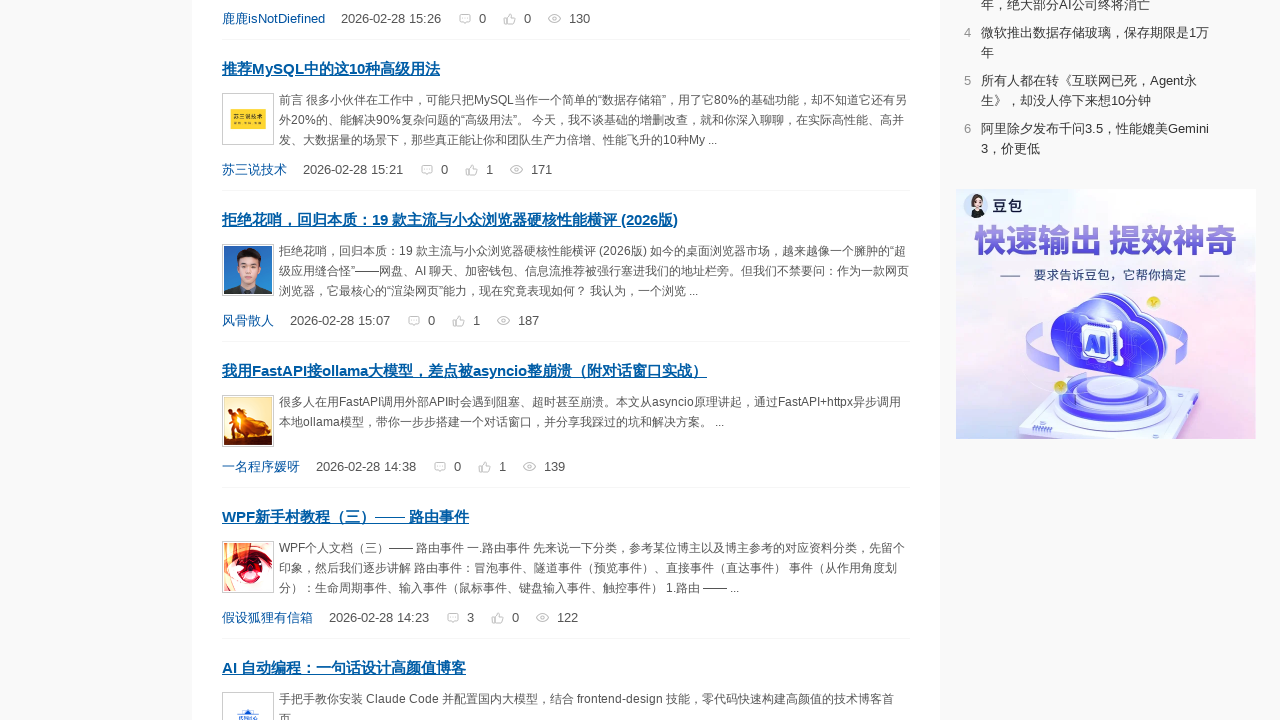

Scrolled page incrementally to position 2460px
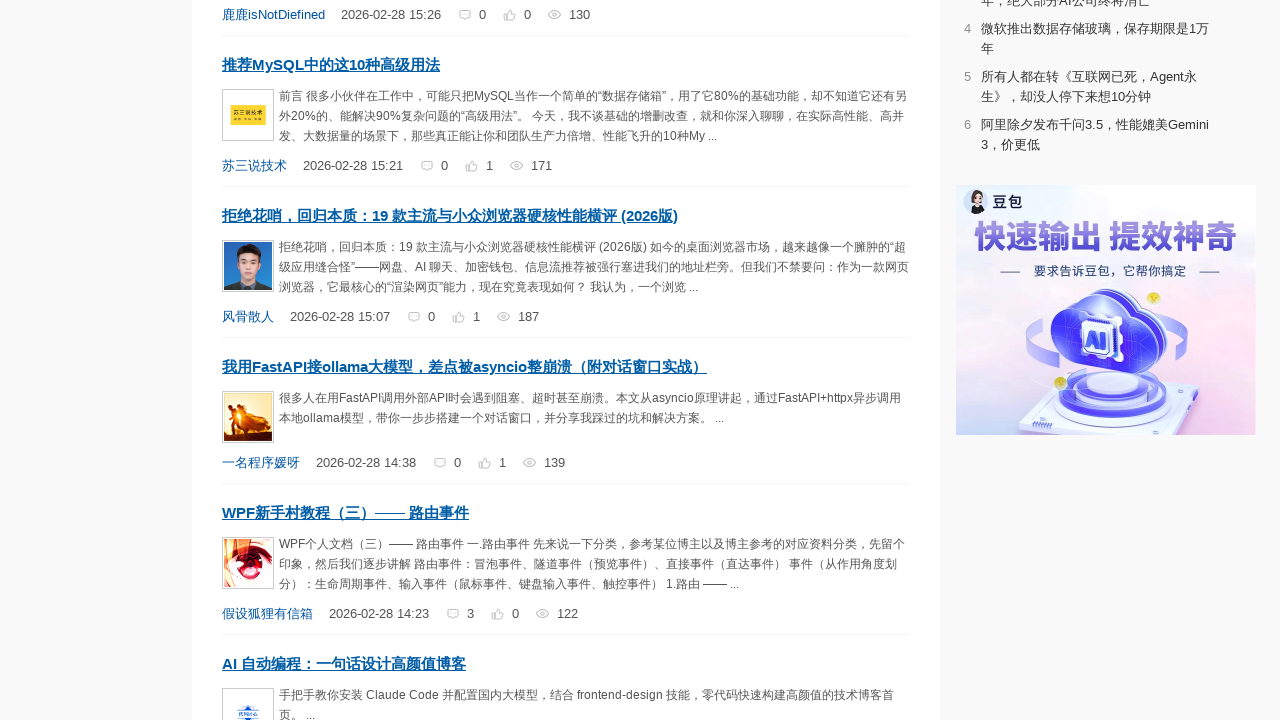

Scrolled page incrementally to position 2464px
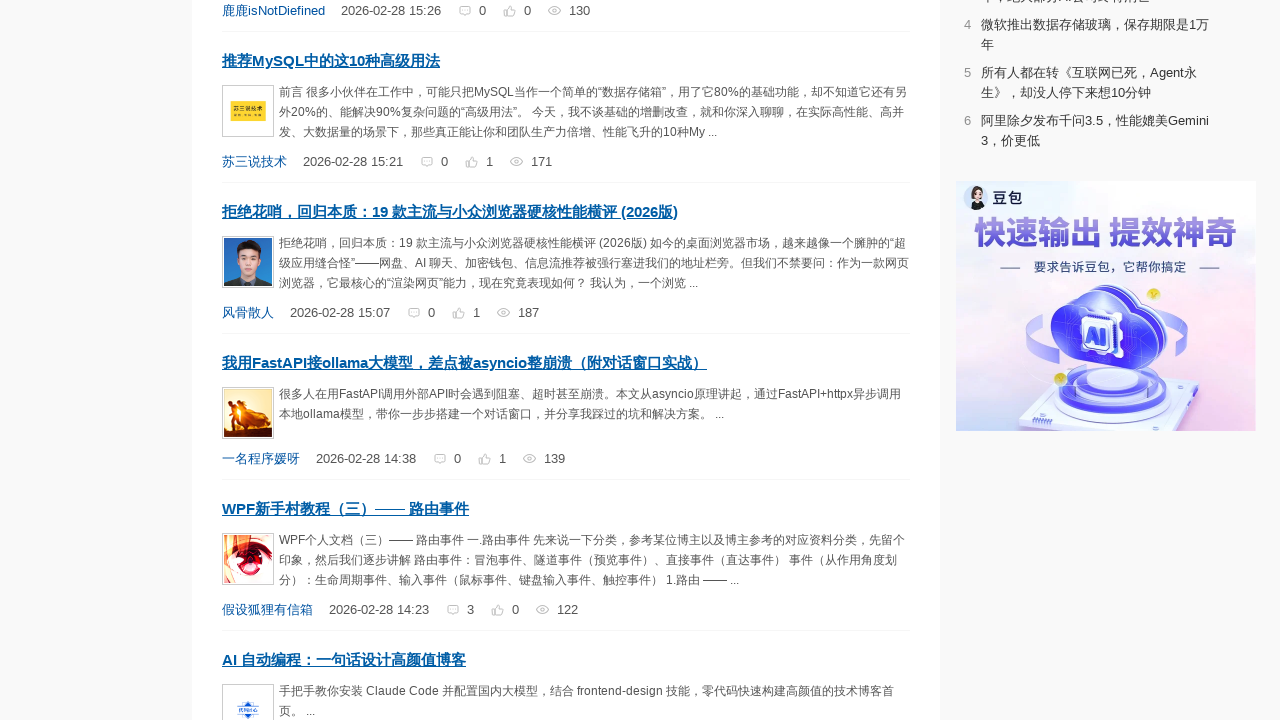

Scrolled page incrementally to position 2468px
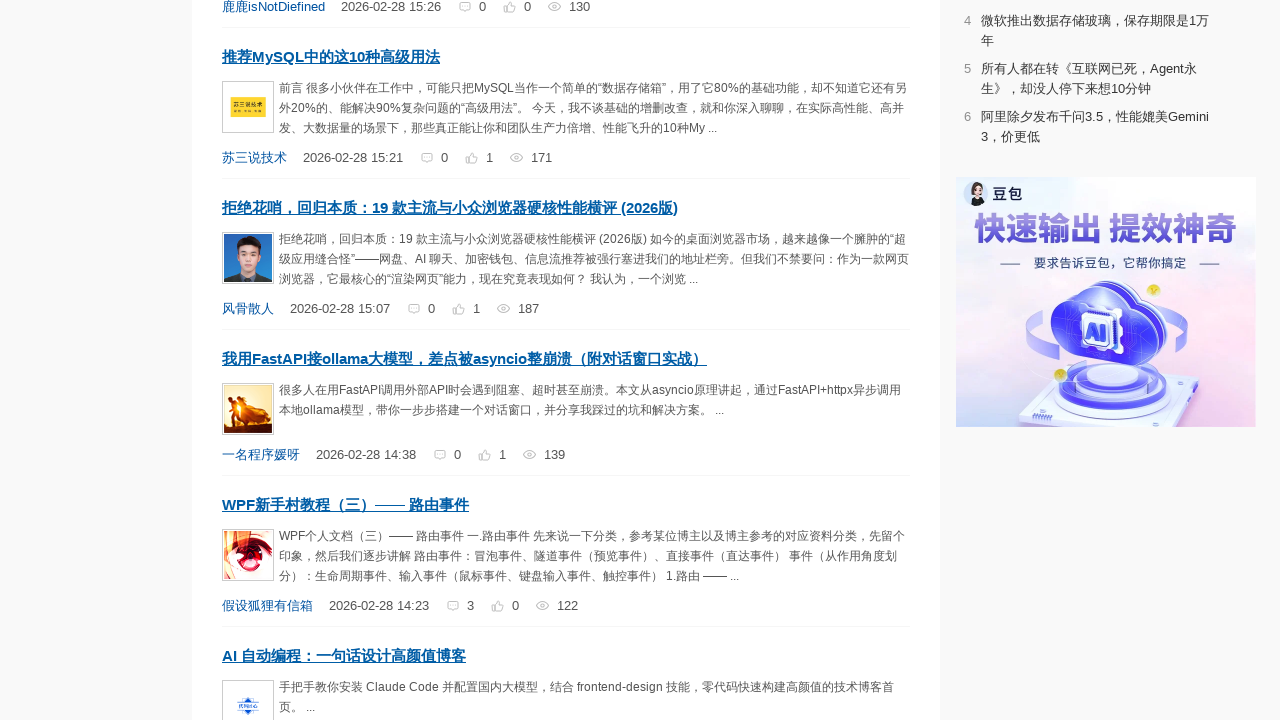

Scrolled page incrementally to position 2472px
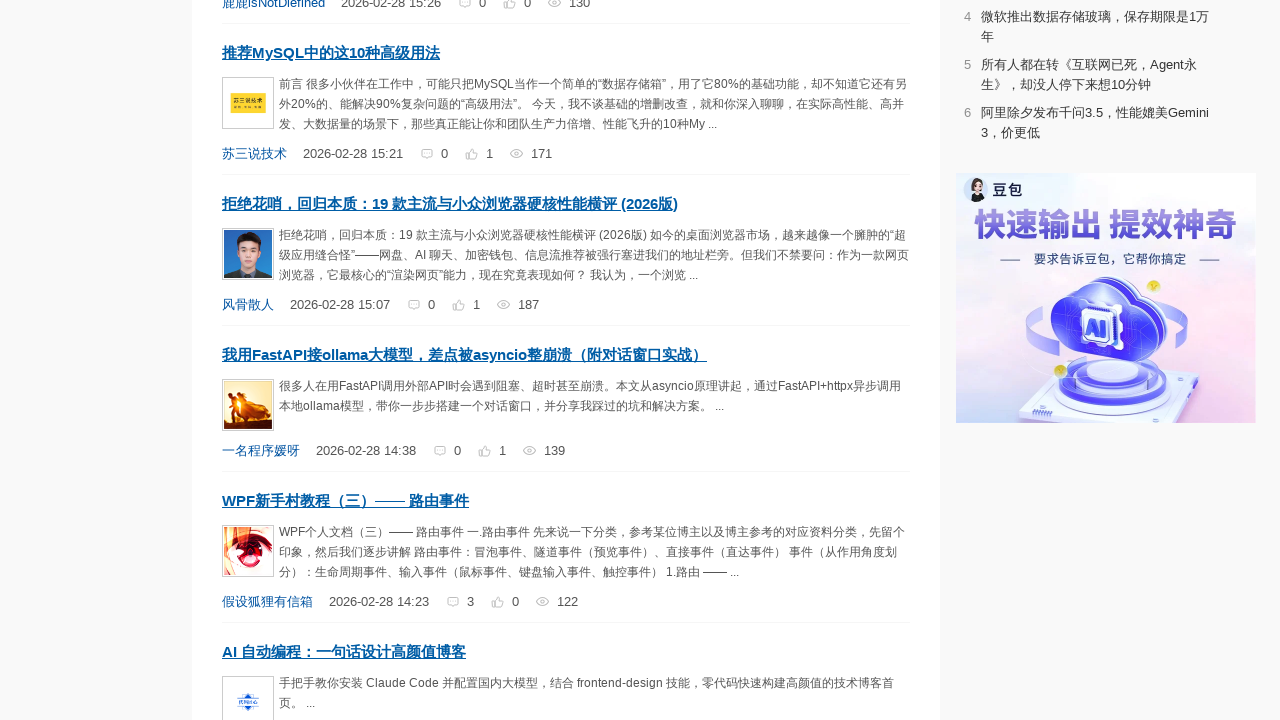

Scrolled page incrementally to position 2476px
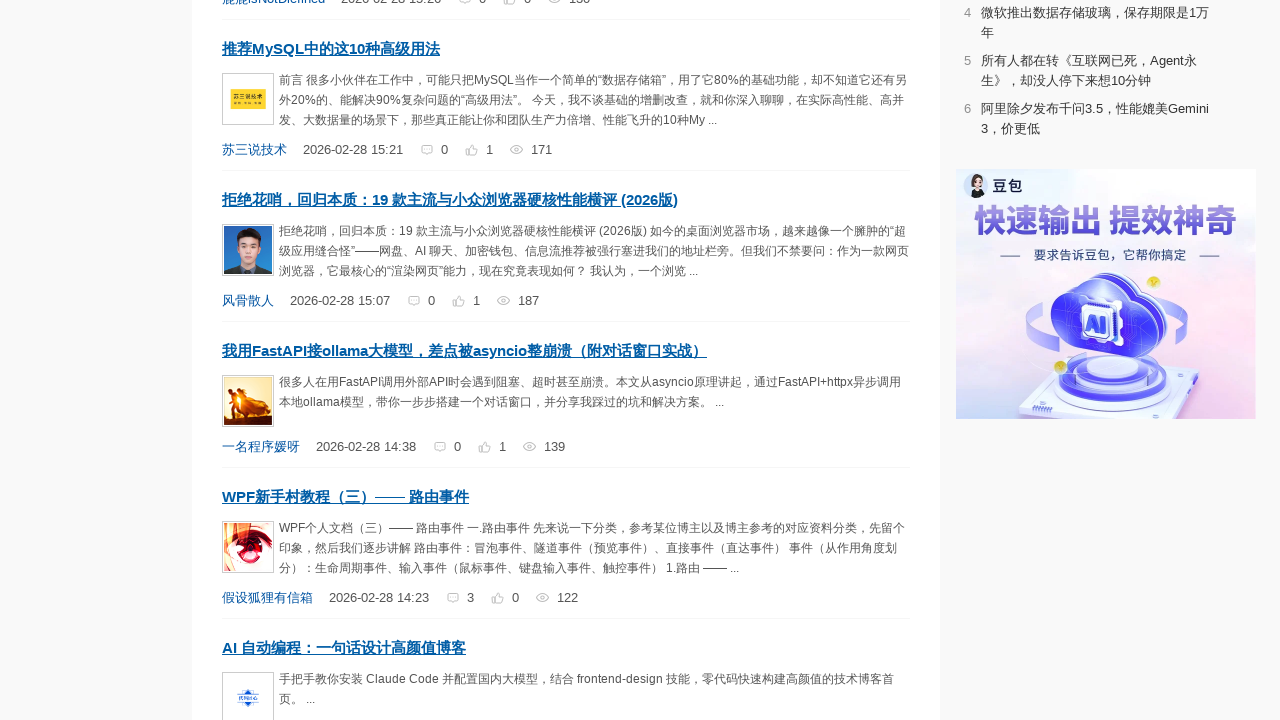

Scrolled page incrementally to position 2480px
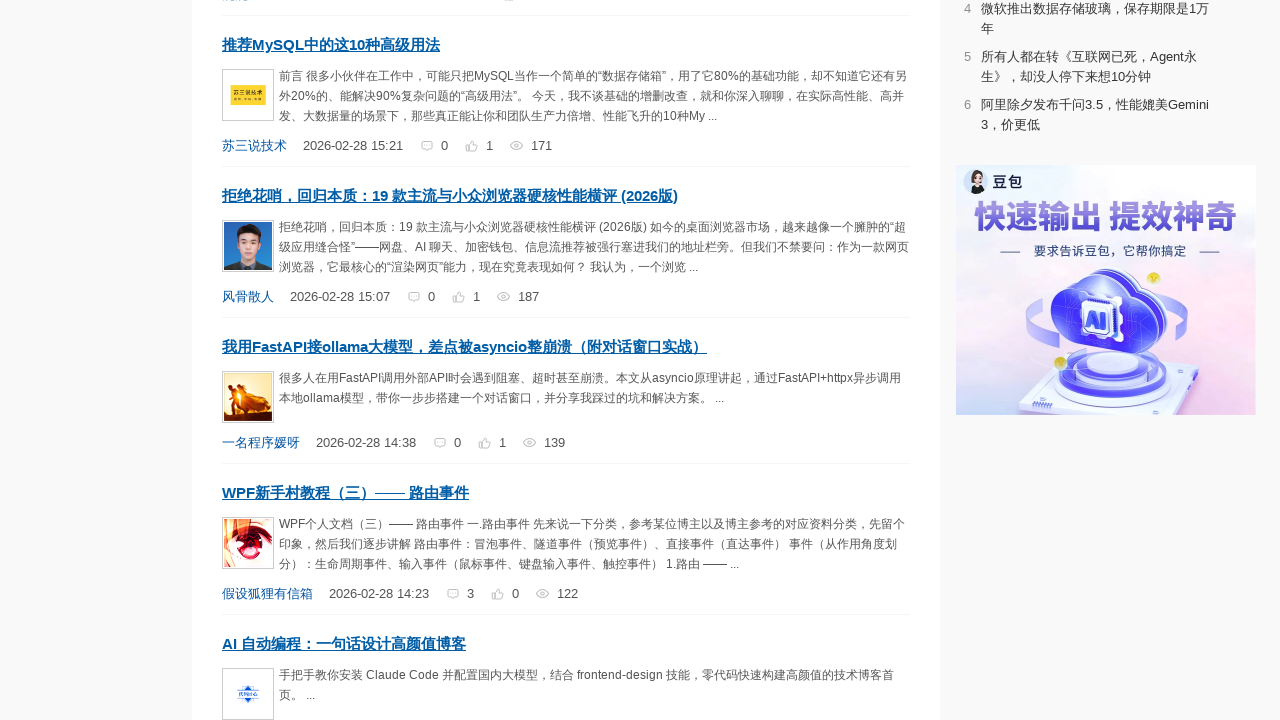

Scrolled page incrementally to position 2484px
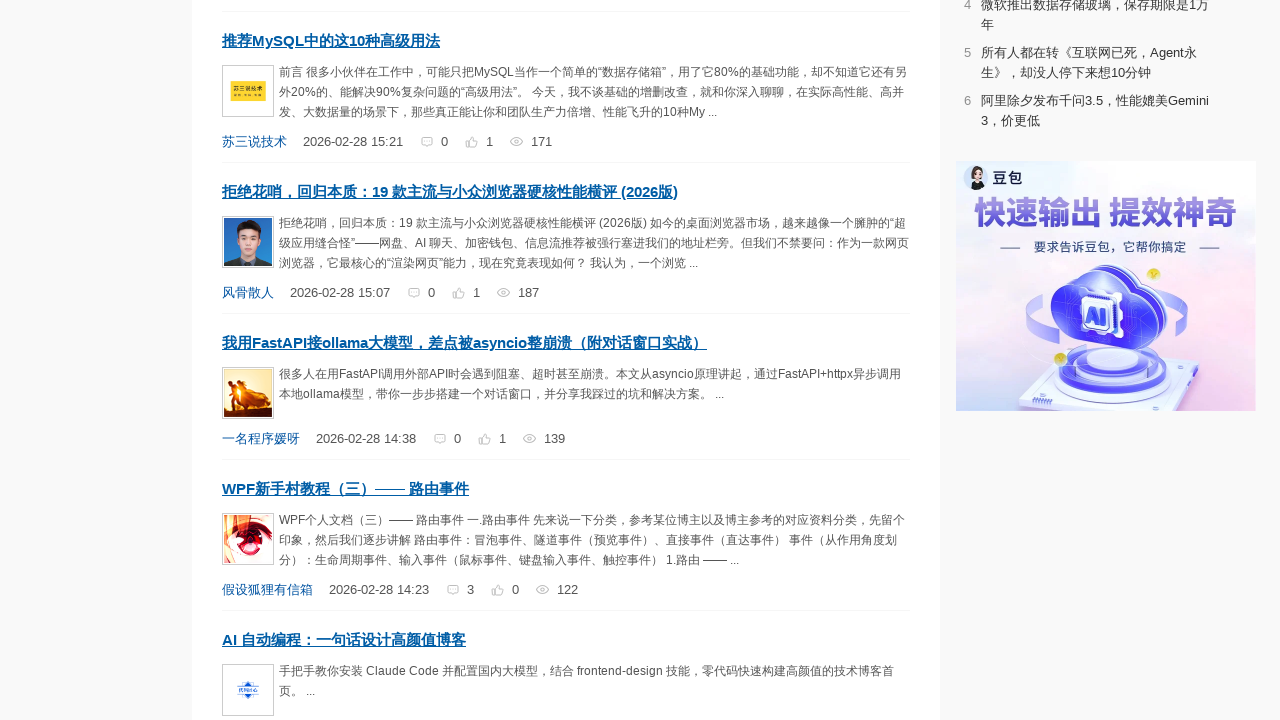

Scrolled page incrementally to position 2488px
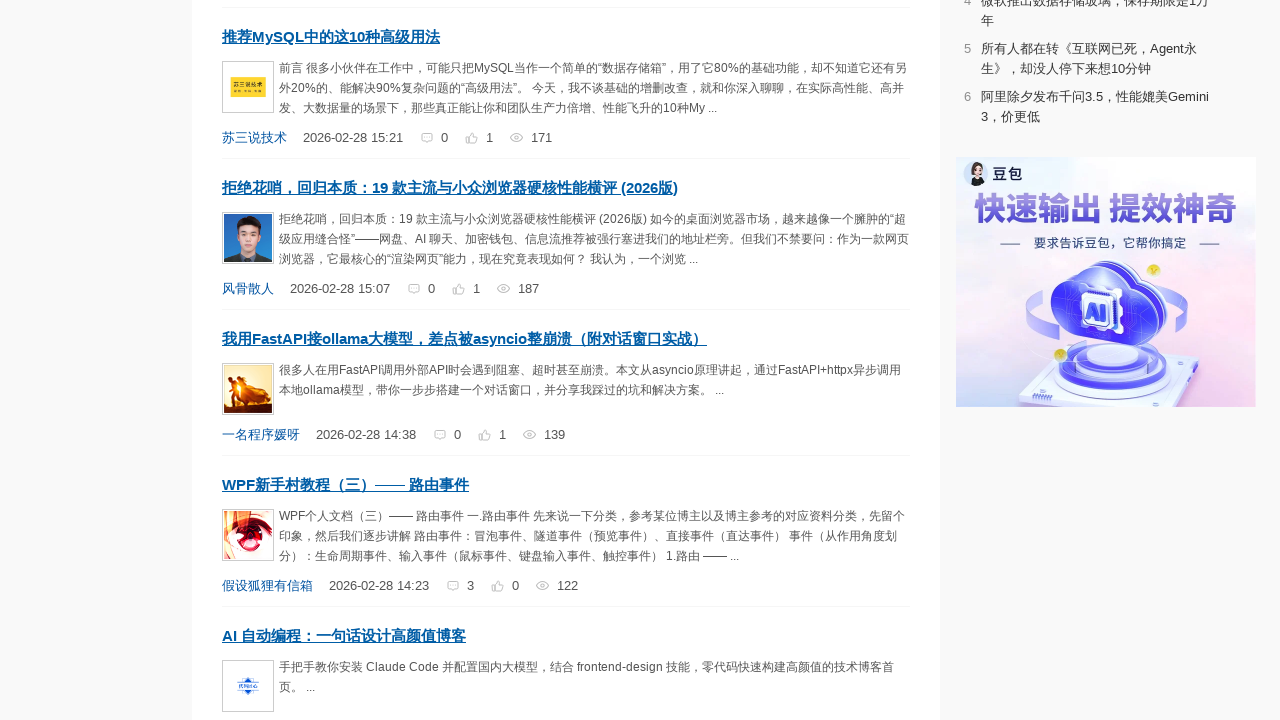

Scrolled page incrementally to position 2492px
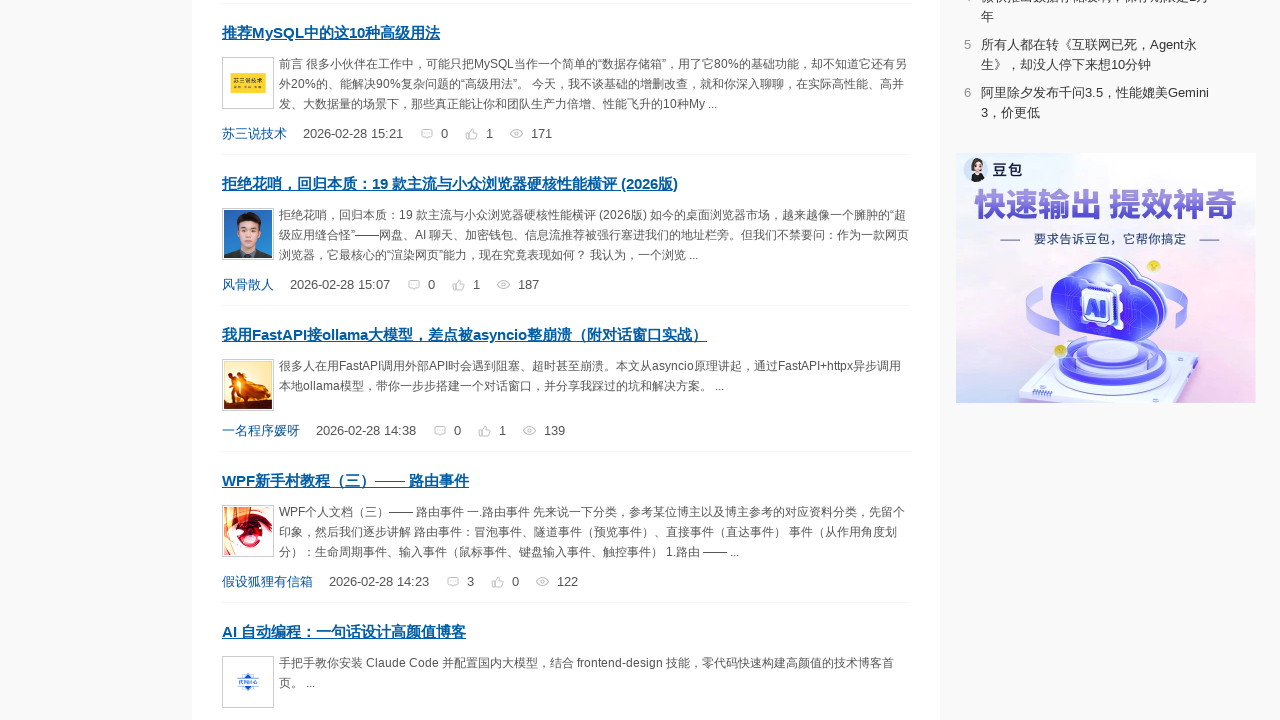

Scrolled page incrementally to position 2496px
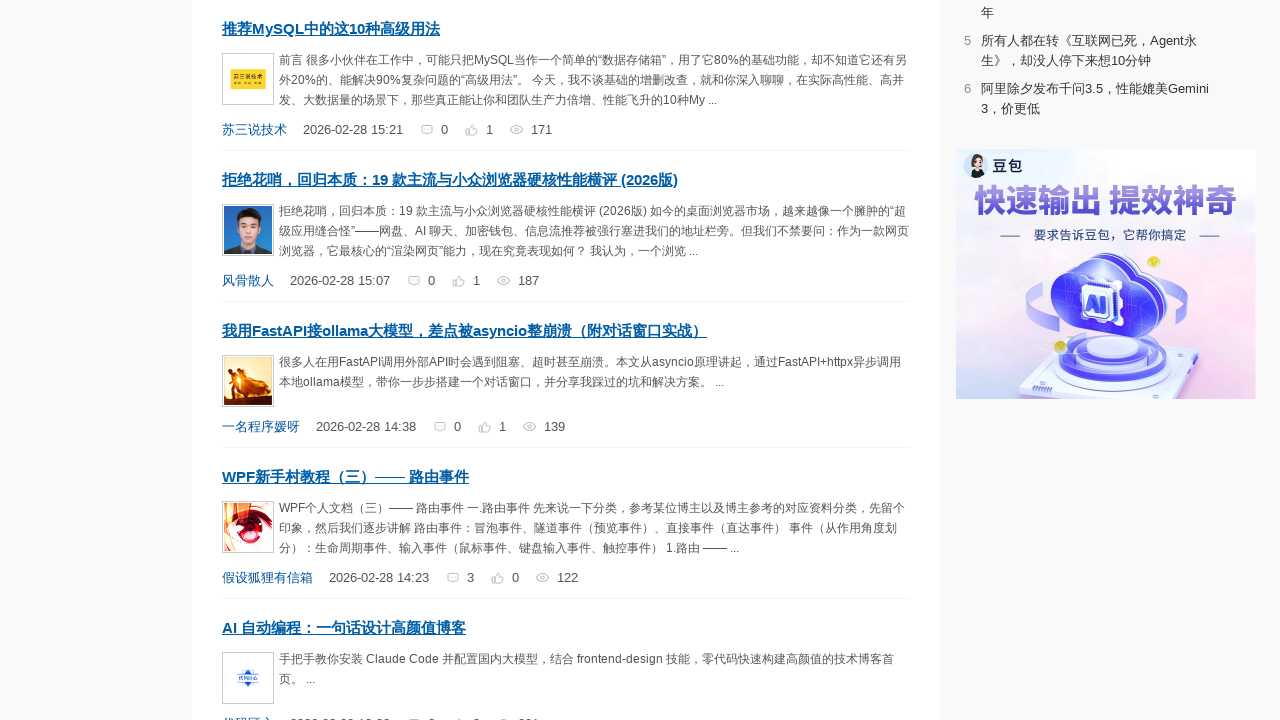

Scrolled page incrementally to position 2500px
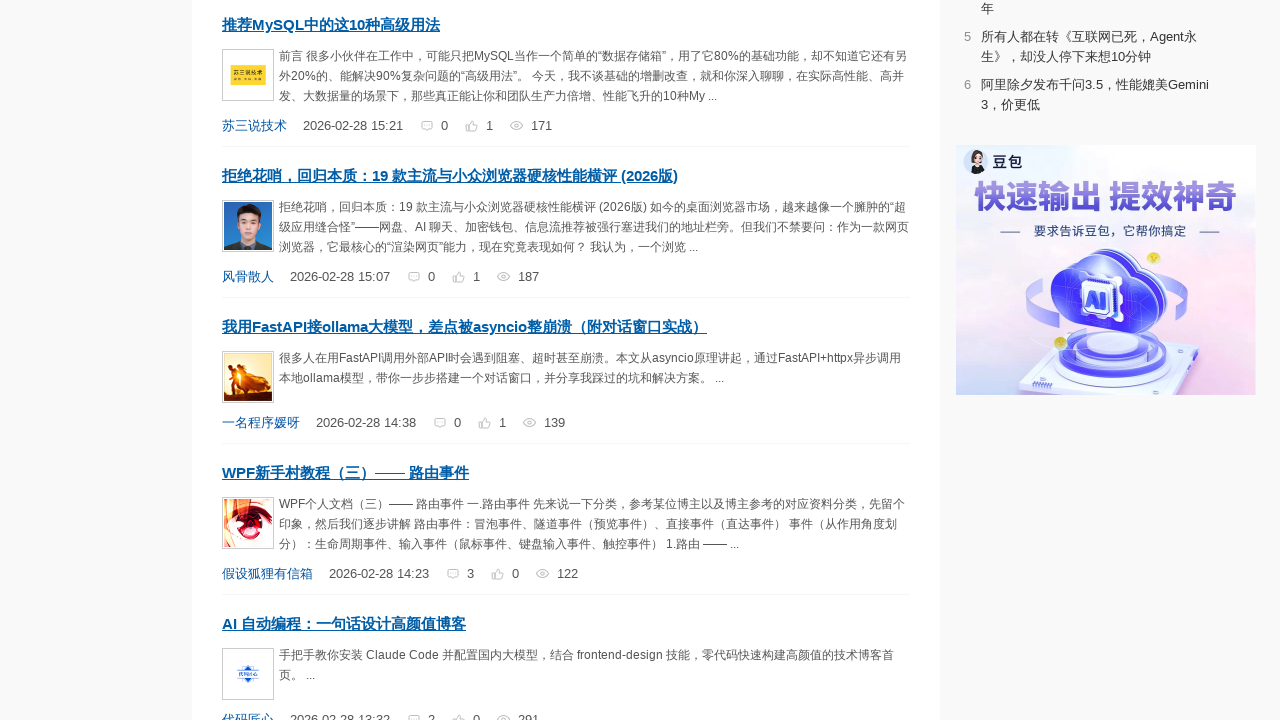

Scrolled page incrementally to position 2504px
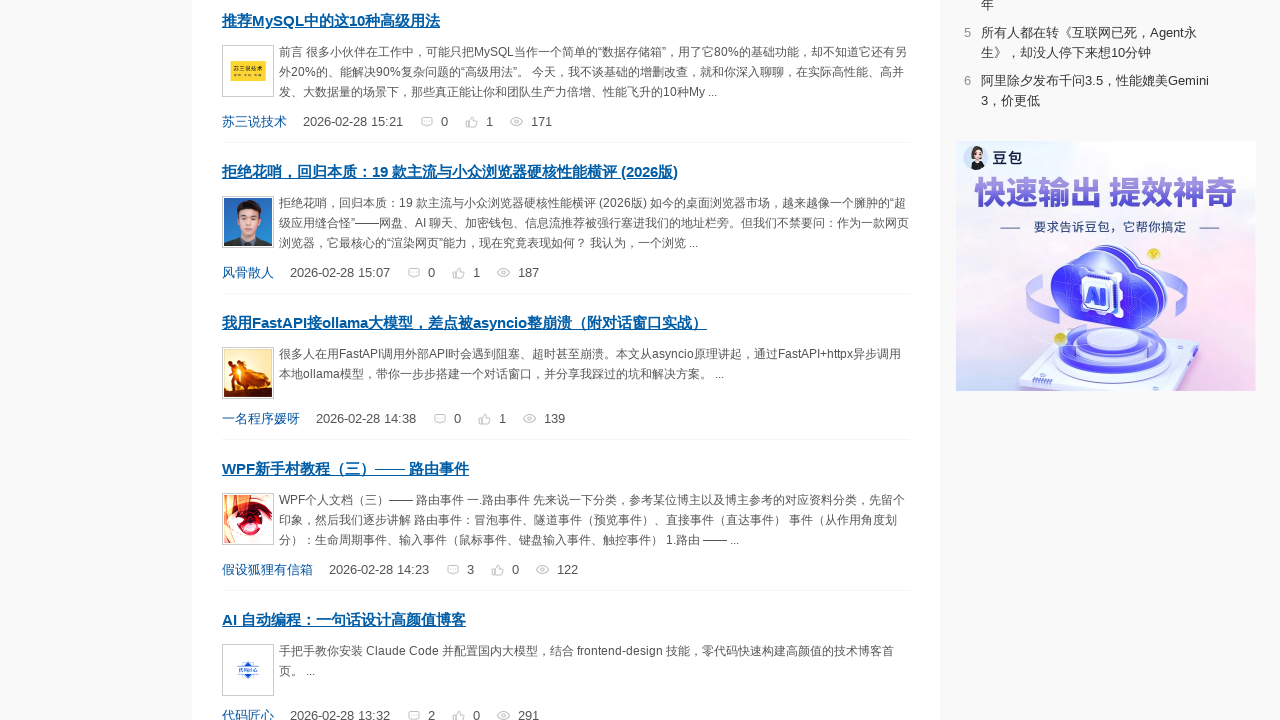

Scrolled page incrementally to position 2508px
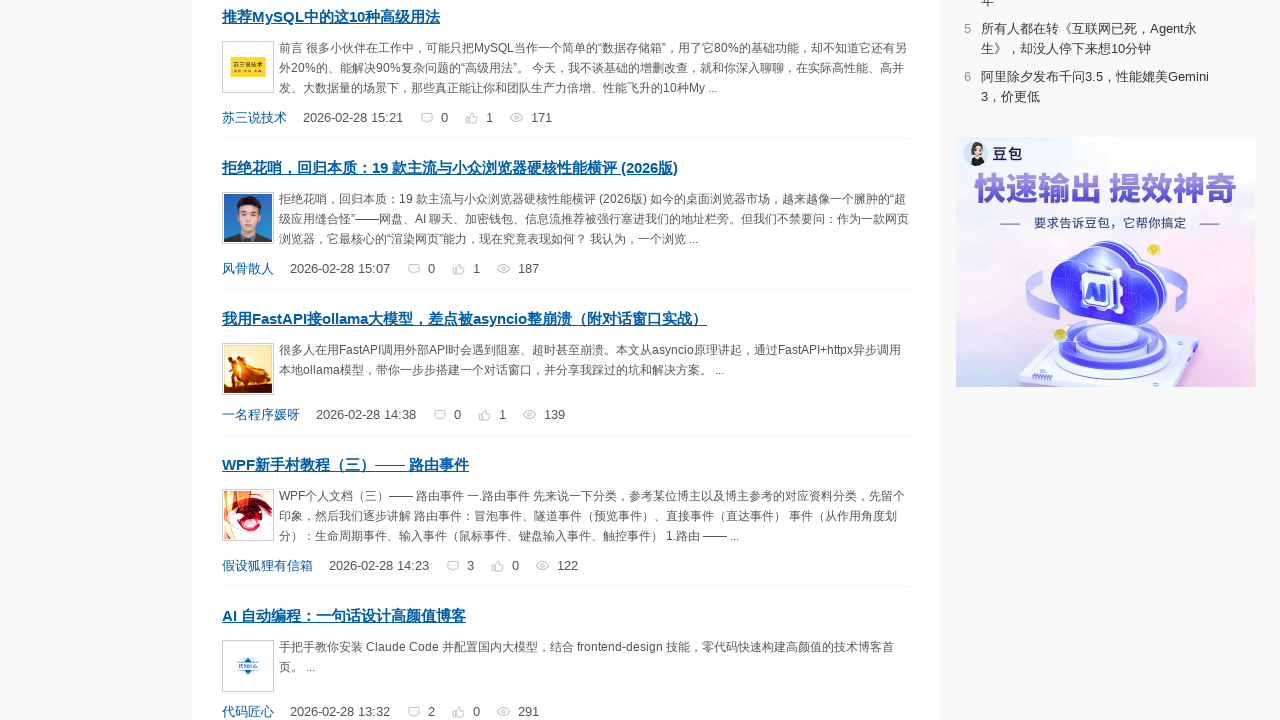

Scrolled page incrementally to position 2512px
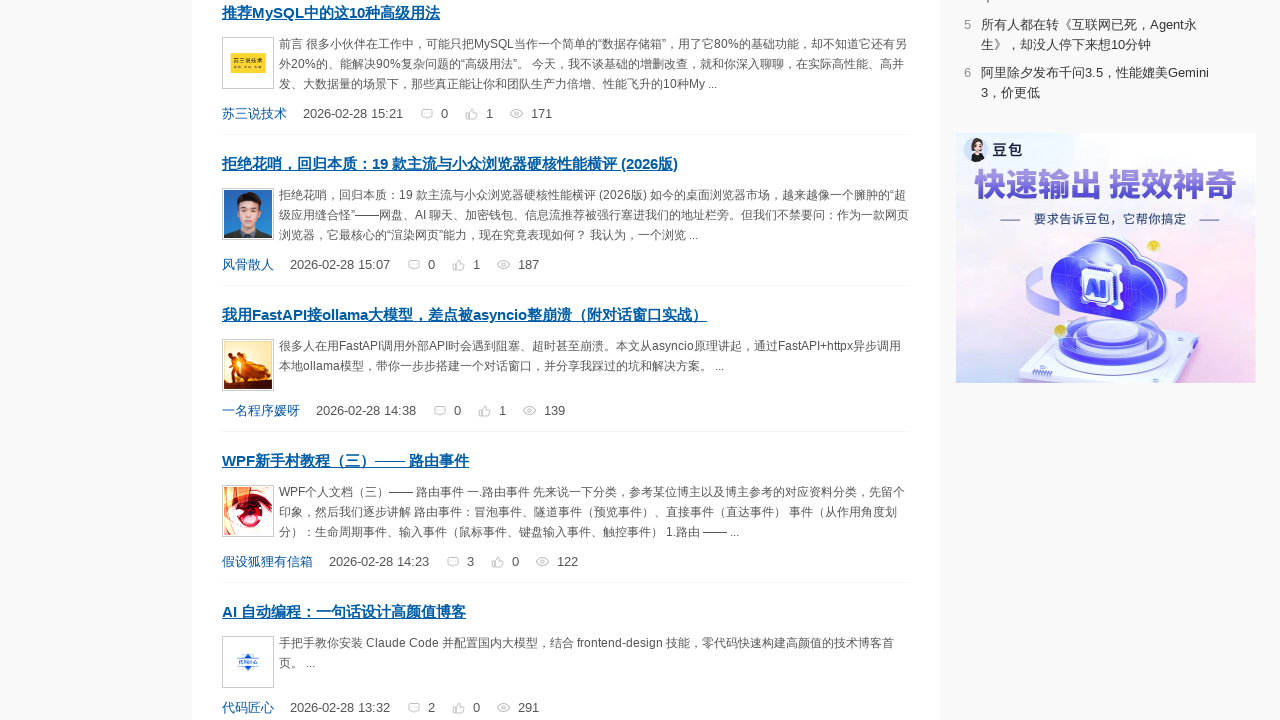

Scrolled page incrementally to position 2516px
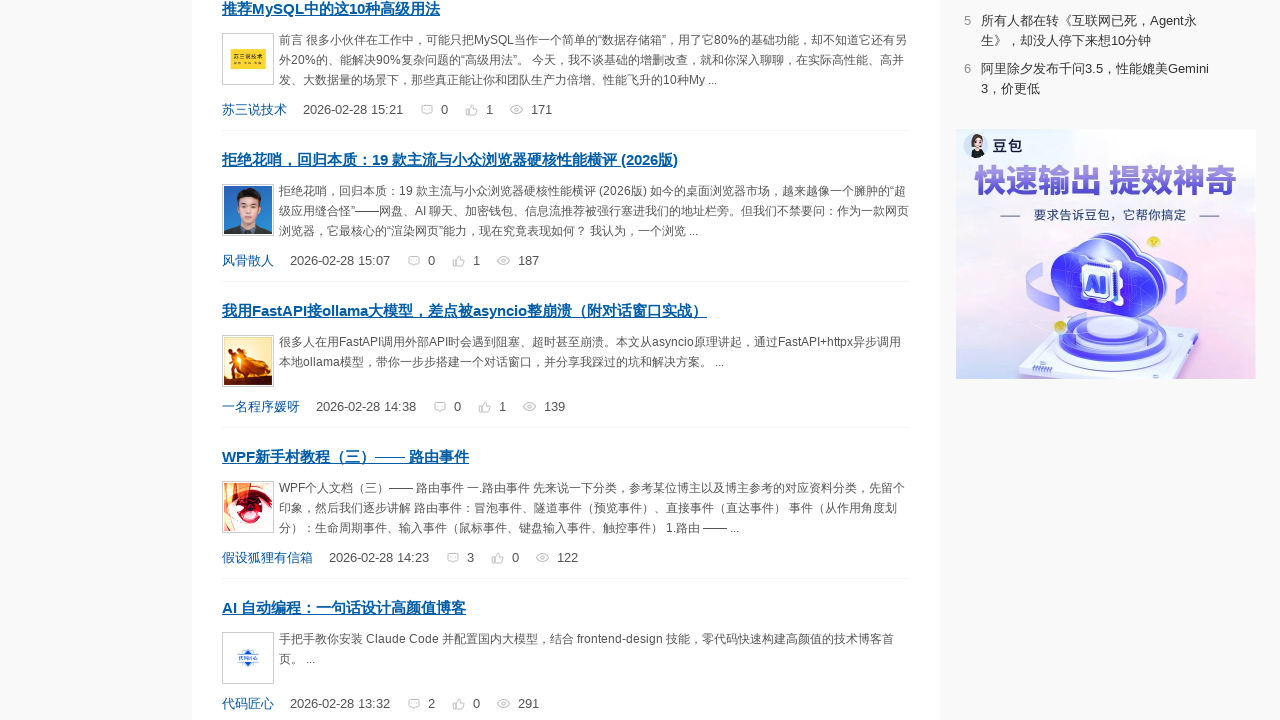

Scrolled page incrementally to position 2520px
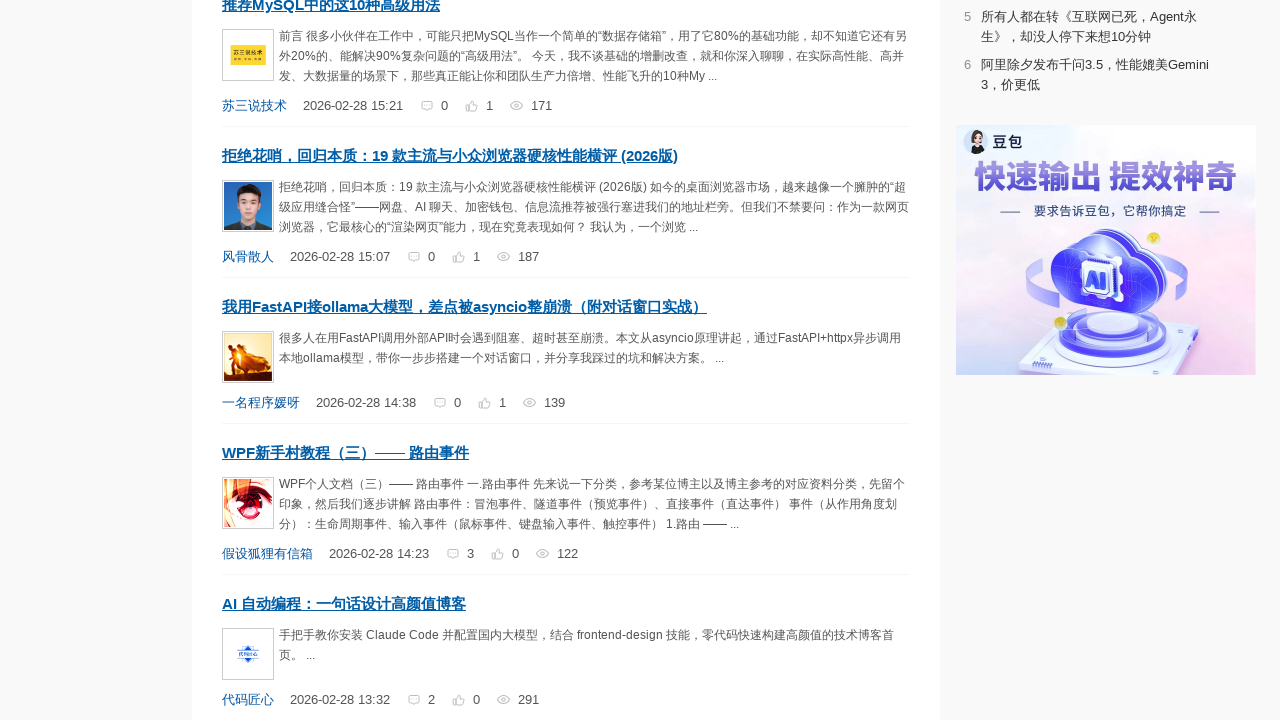

Scrolled page incrementally to position 2524px
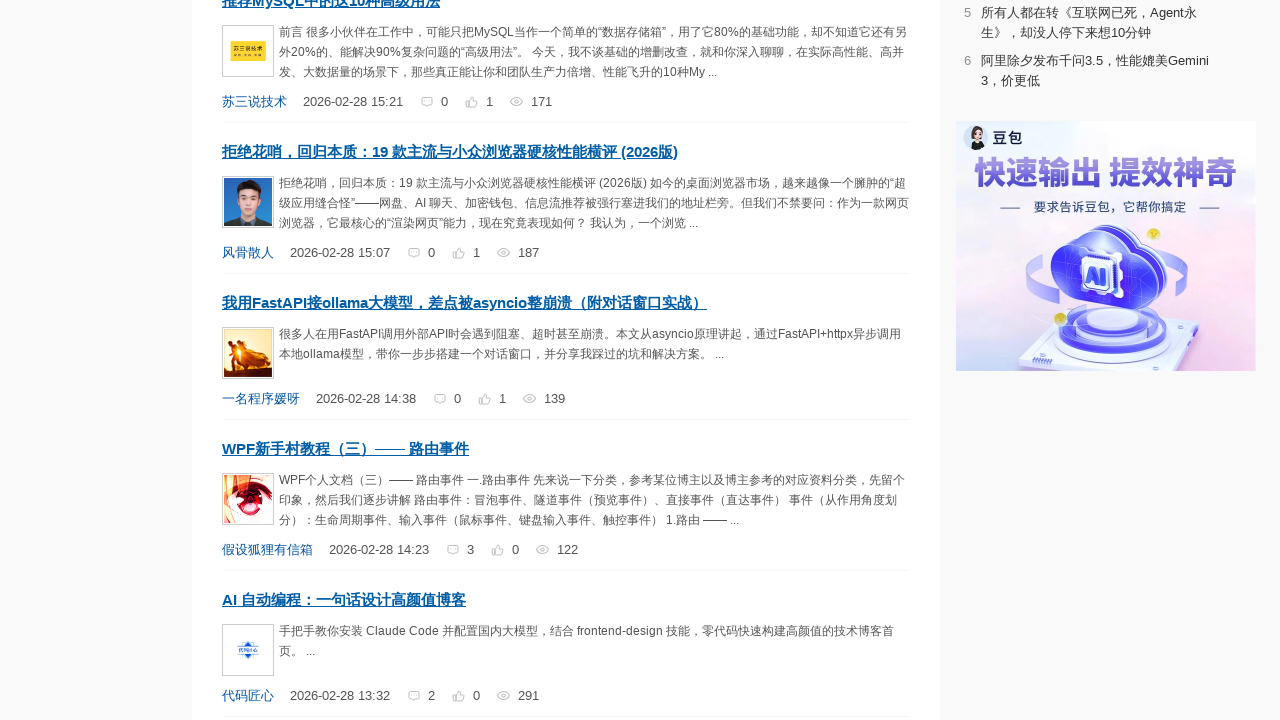

Scrolled page incrementally to position 2528px
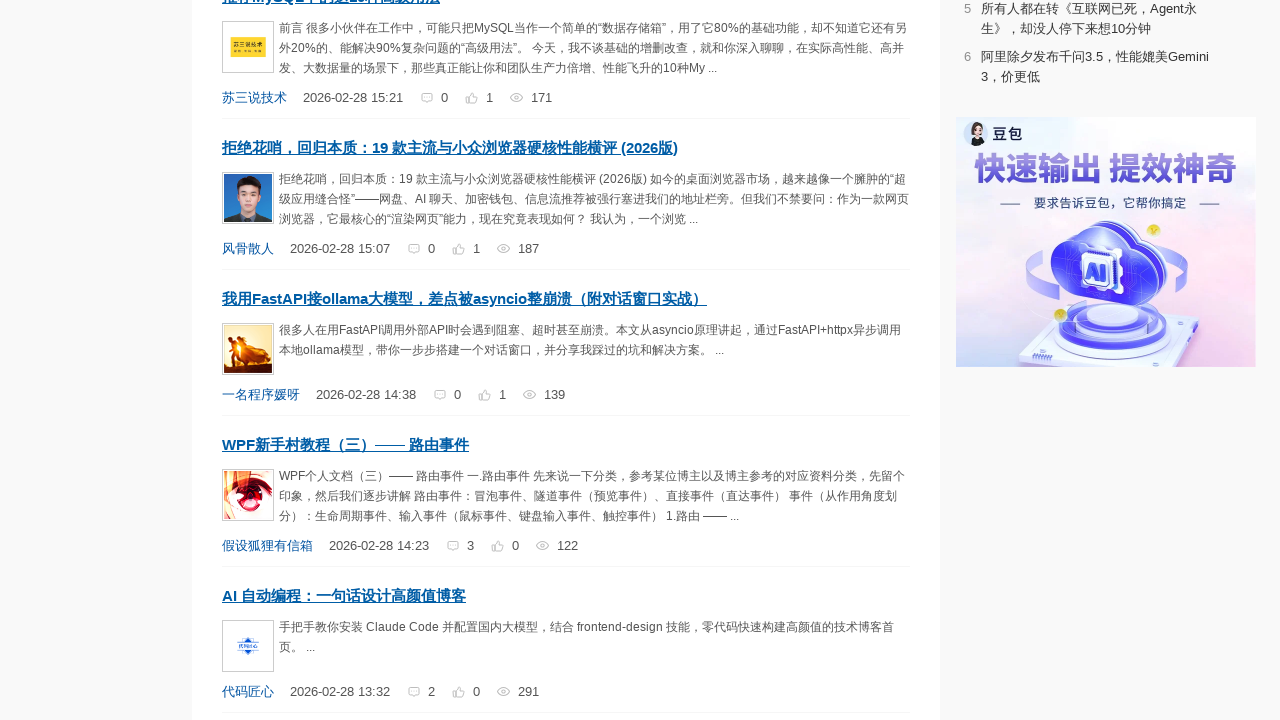

Scrolled page incrementally to position 2532px
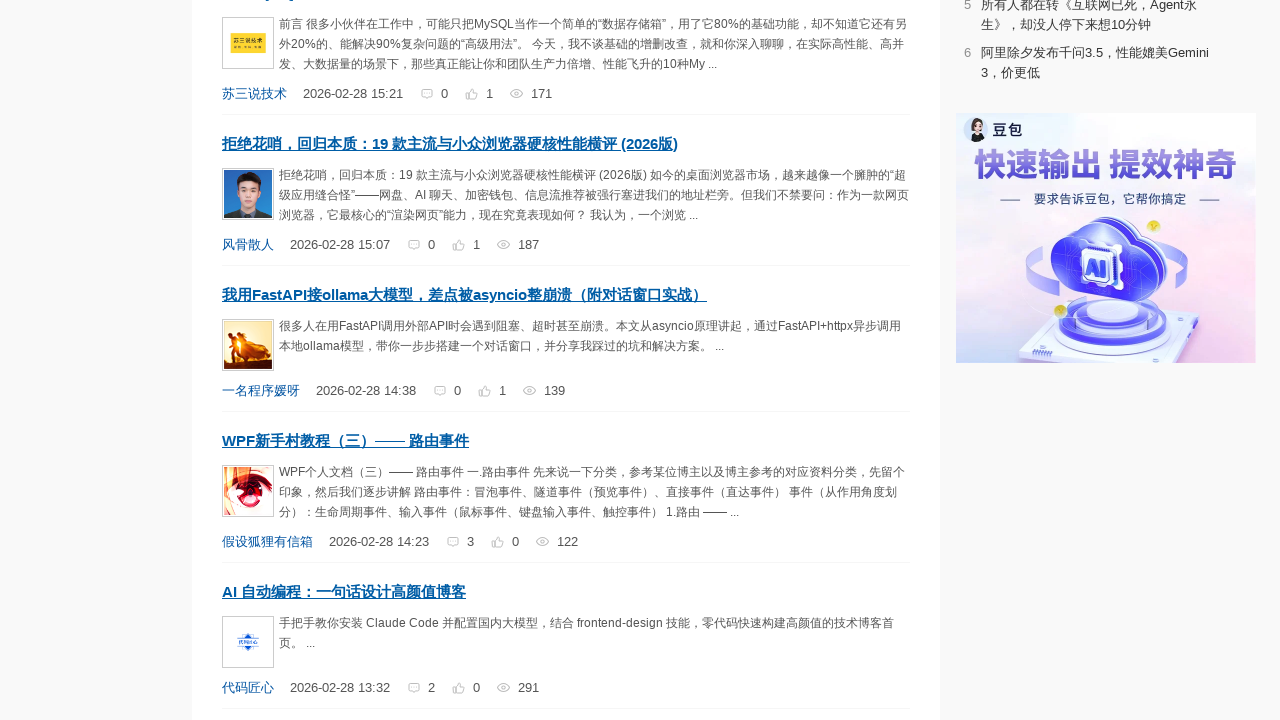

Scrolled page incrementally to position 2536px
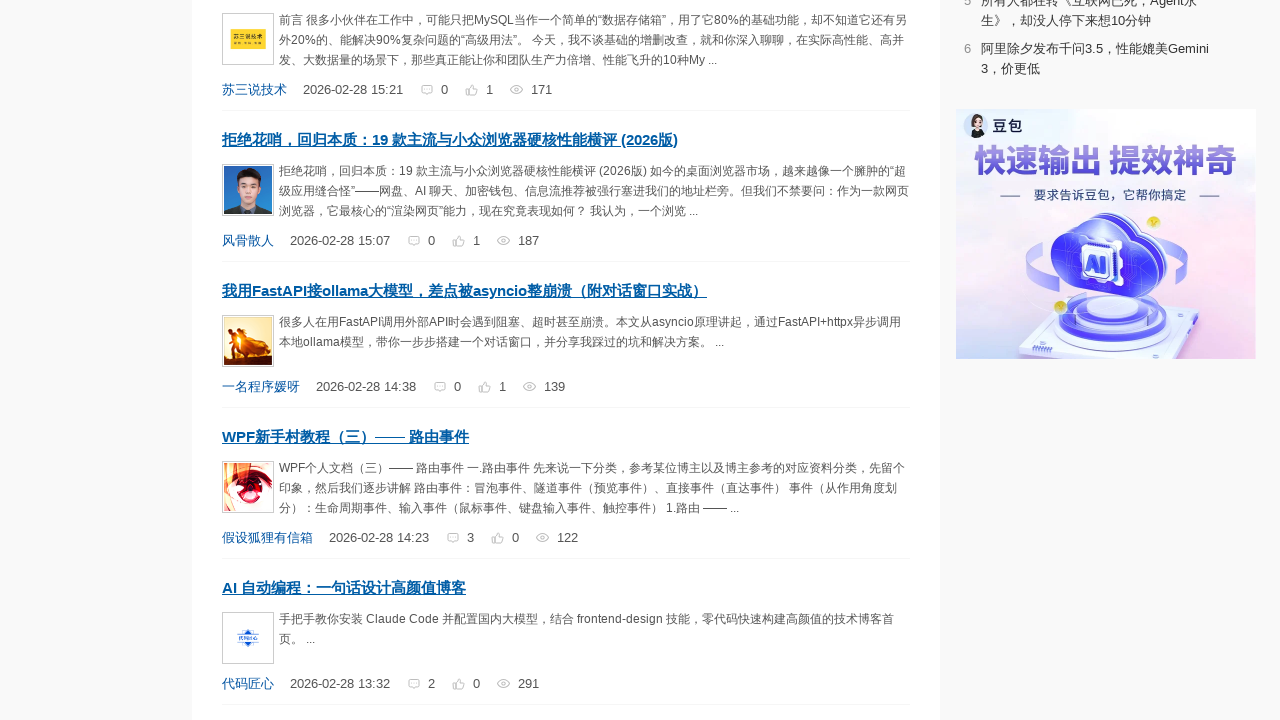

Scrolled page incrementally to position 2540px
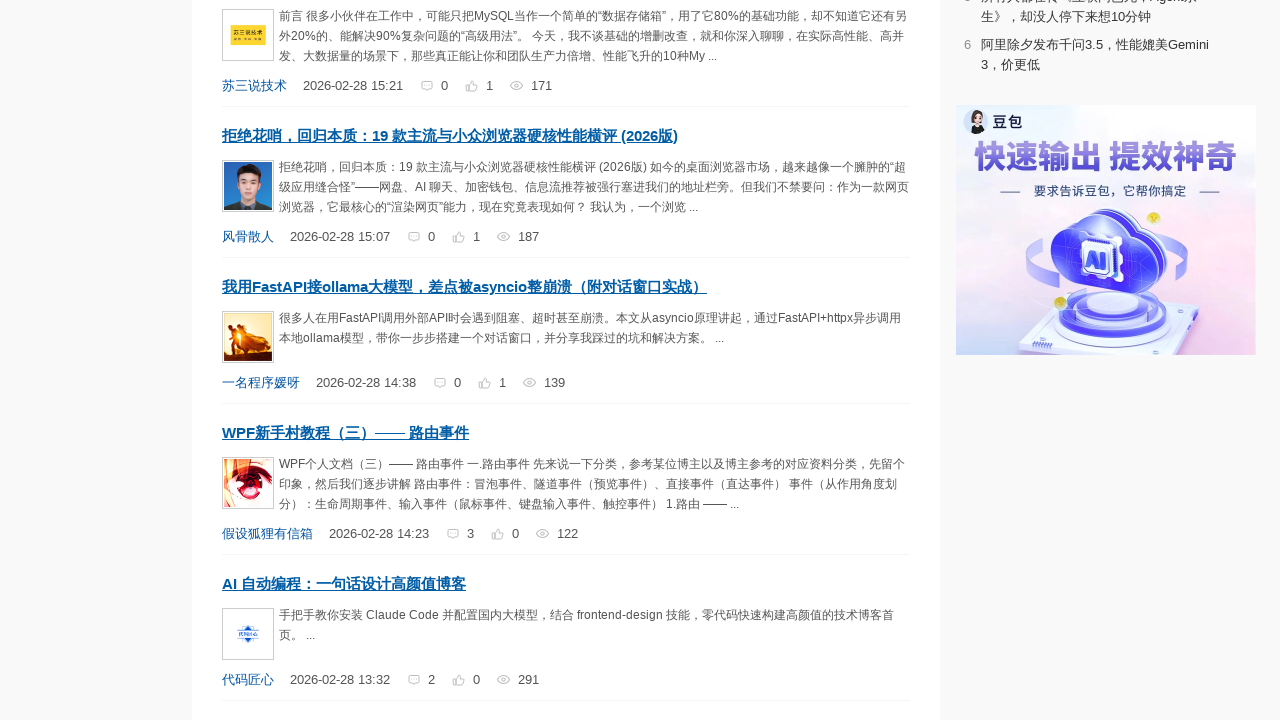

Scrolled page incrementally to position 2544px
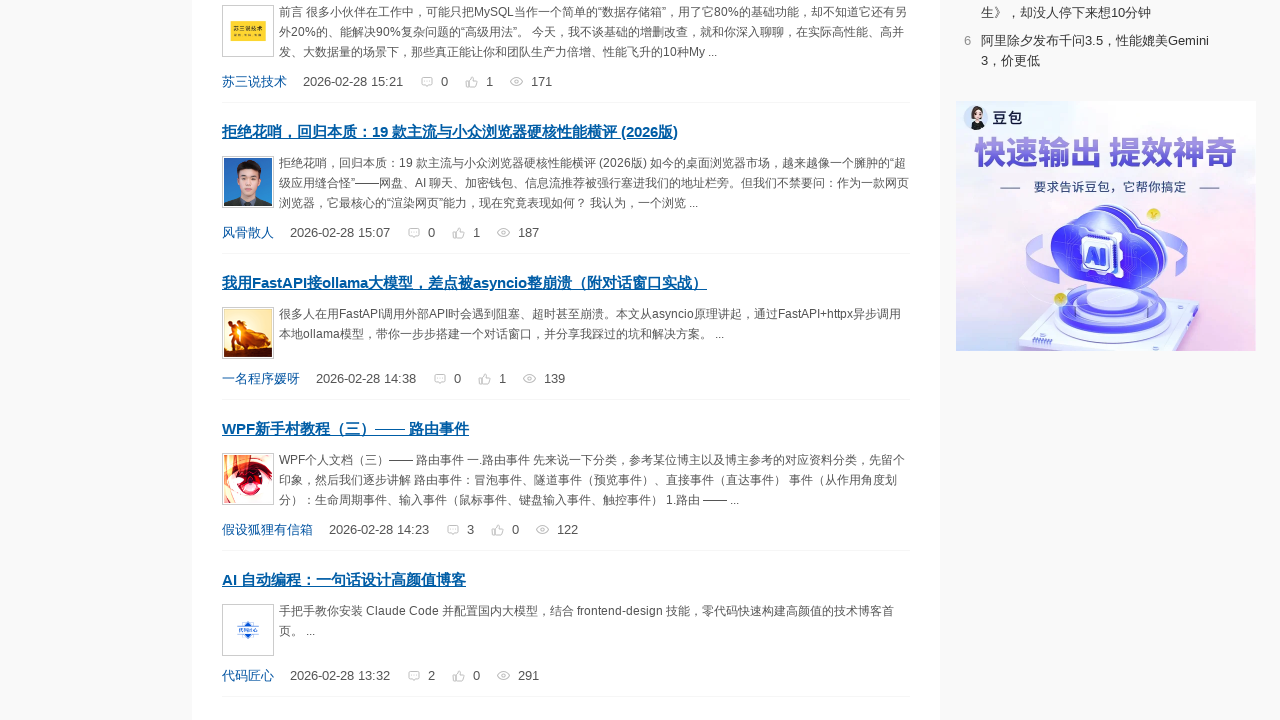

Scrolled page incrementally to position 2548px
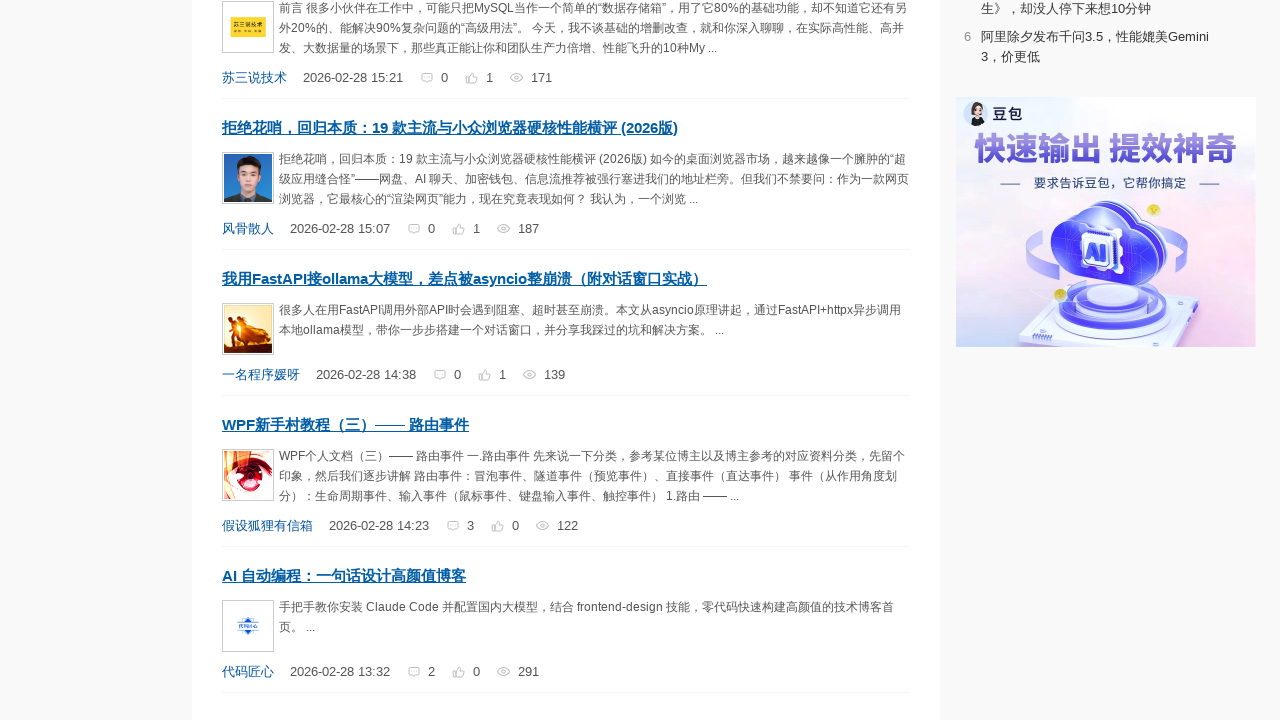

Scrolled page incrementally to position 2552px
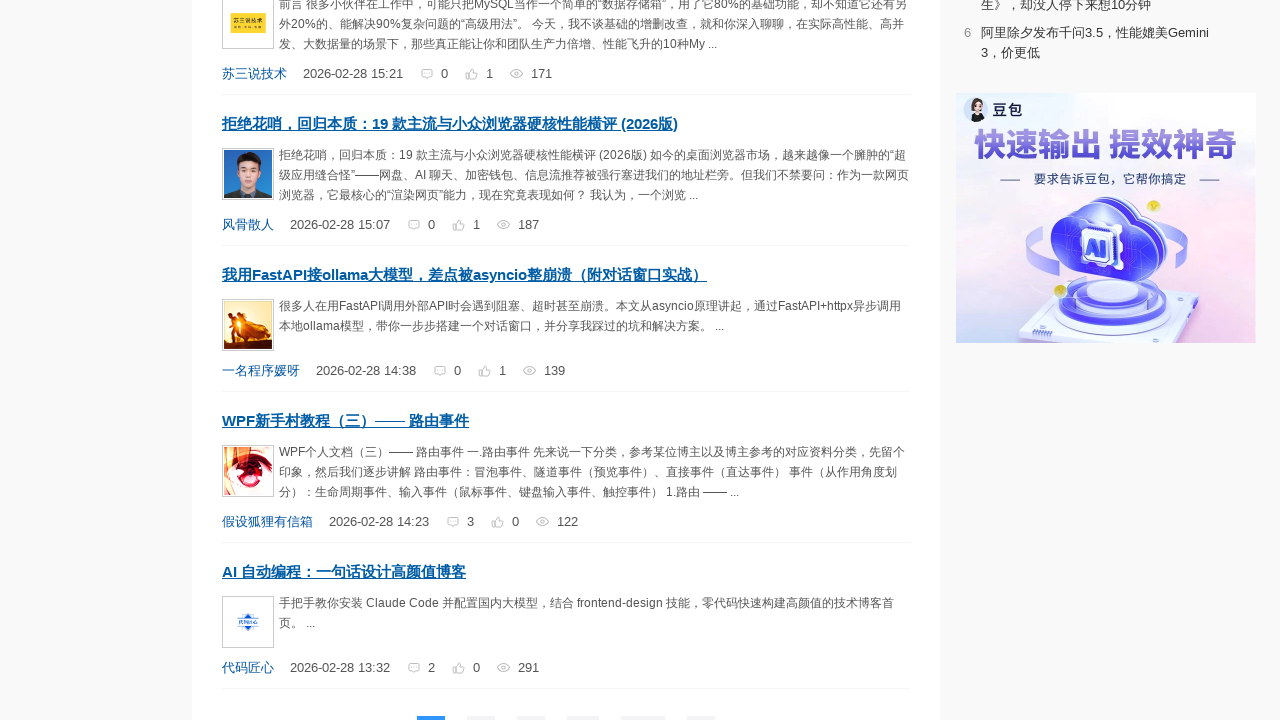

Scrolled page incrementally to position 2556px
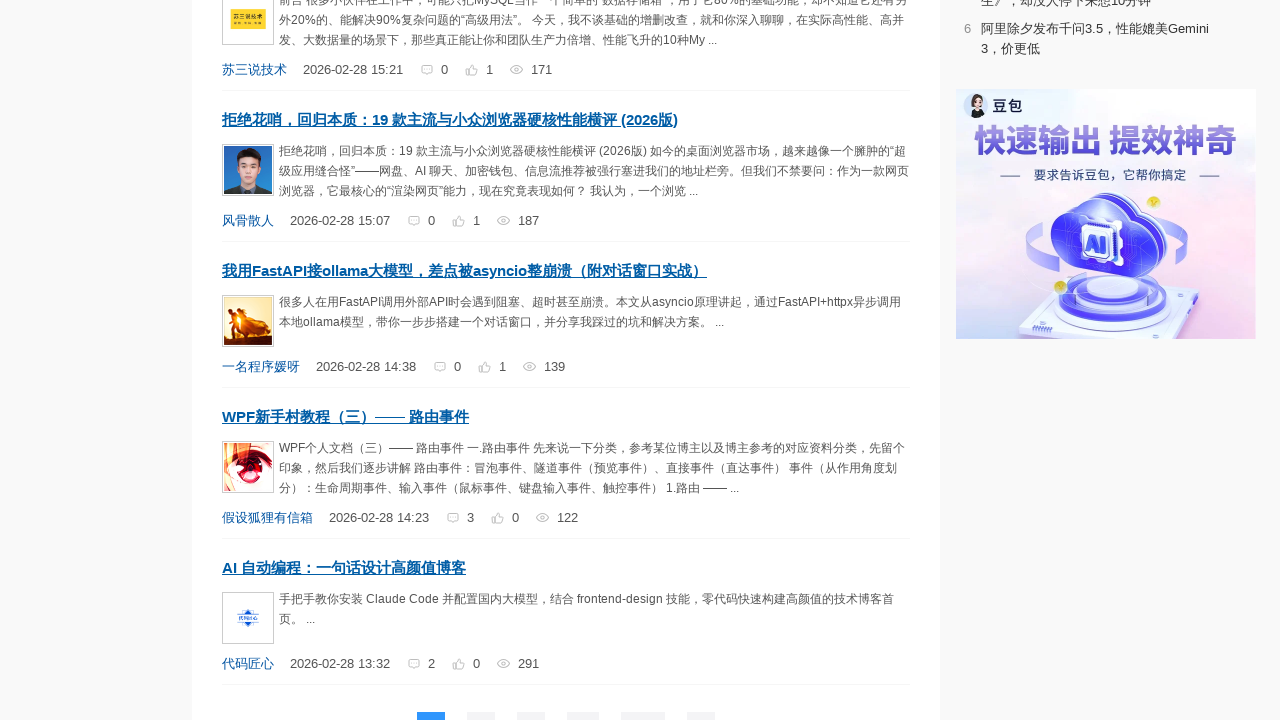

Scrolled page incrementally to position 2560px
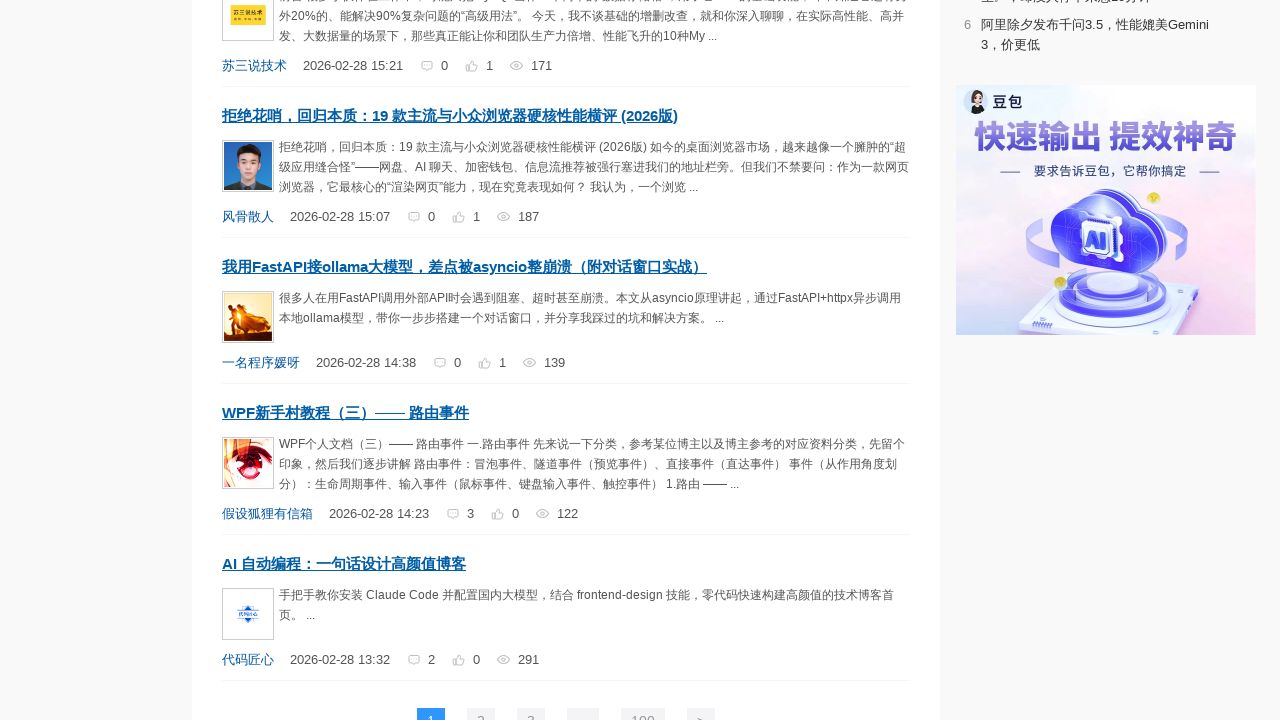

Scrolled page incrementally to position 2564px
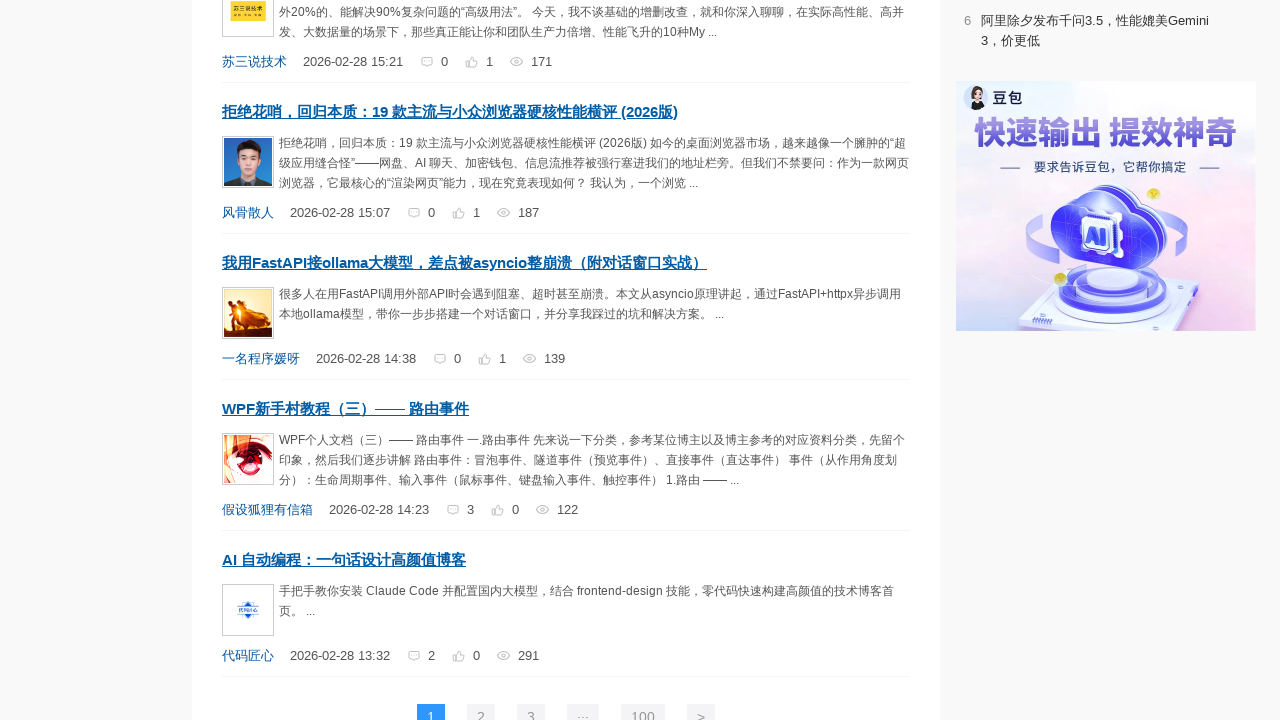

Scrolled page incrementally to position 2568px
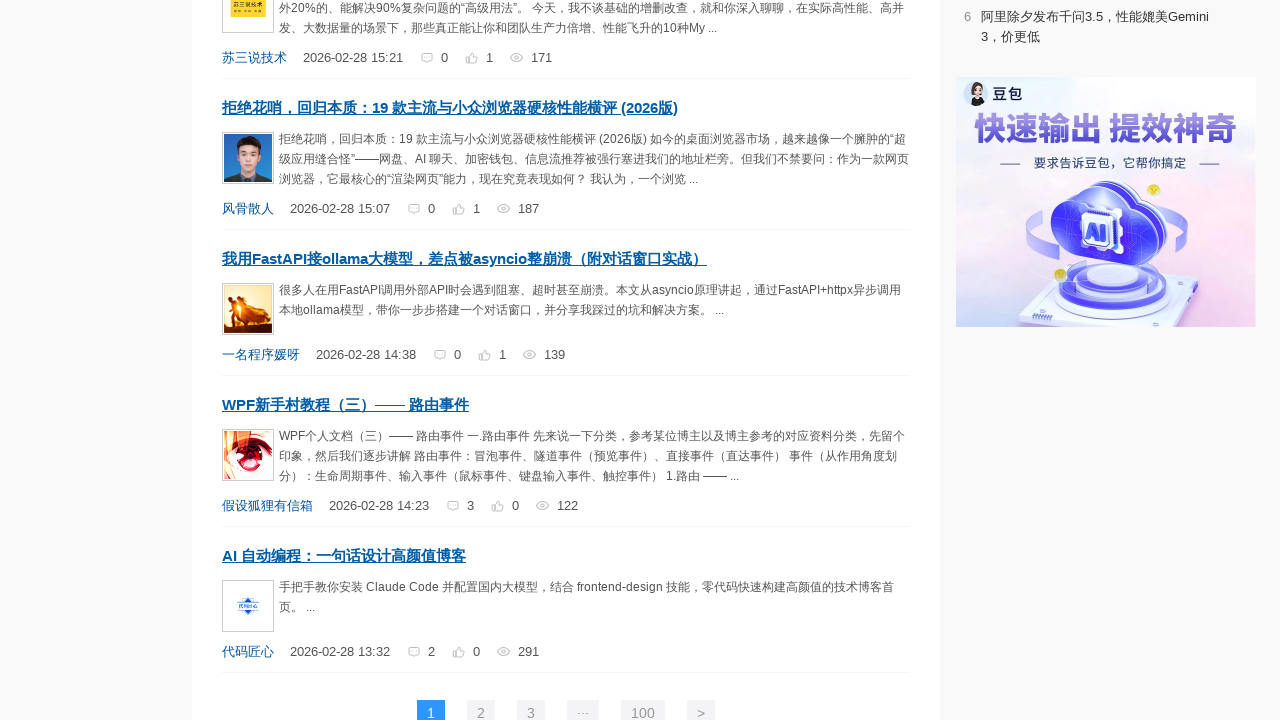

Scrolled page incrementally to position 2572px
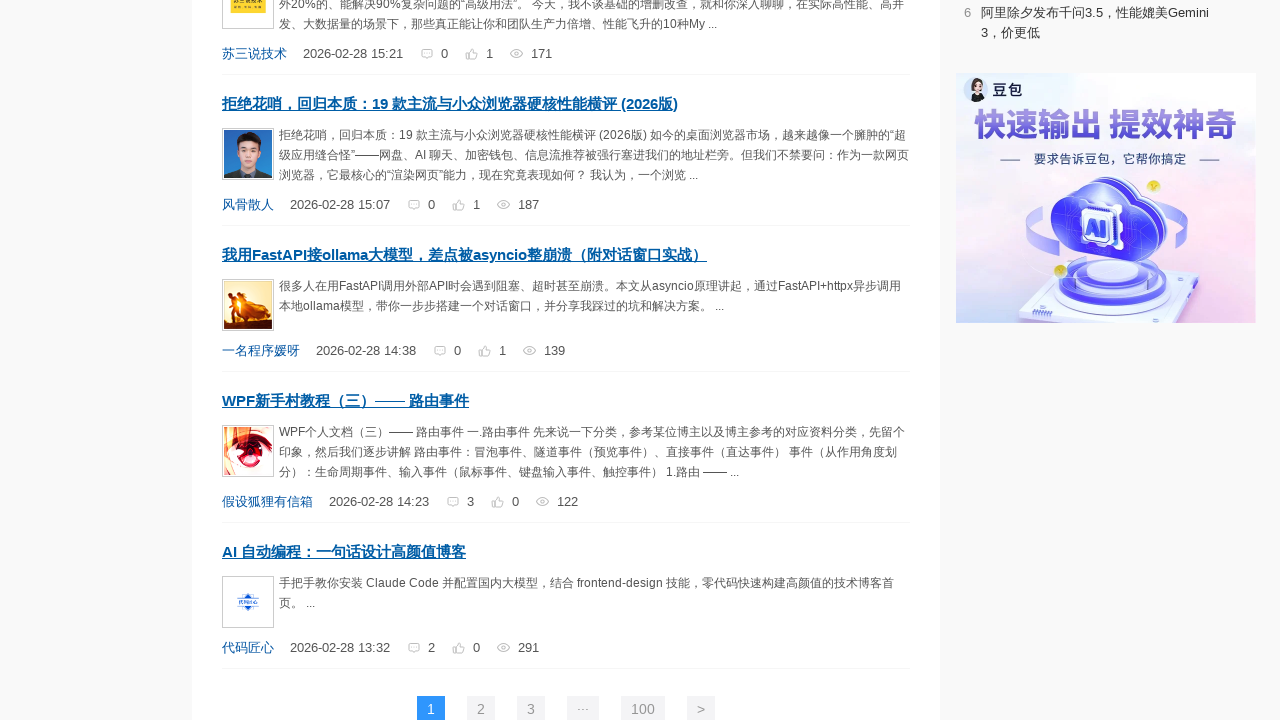

Scrolled page incrementally to position 2576px
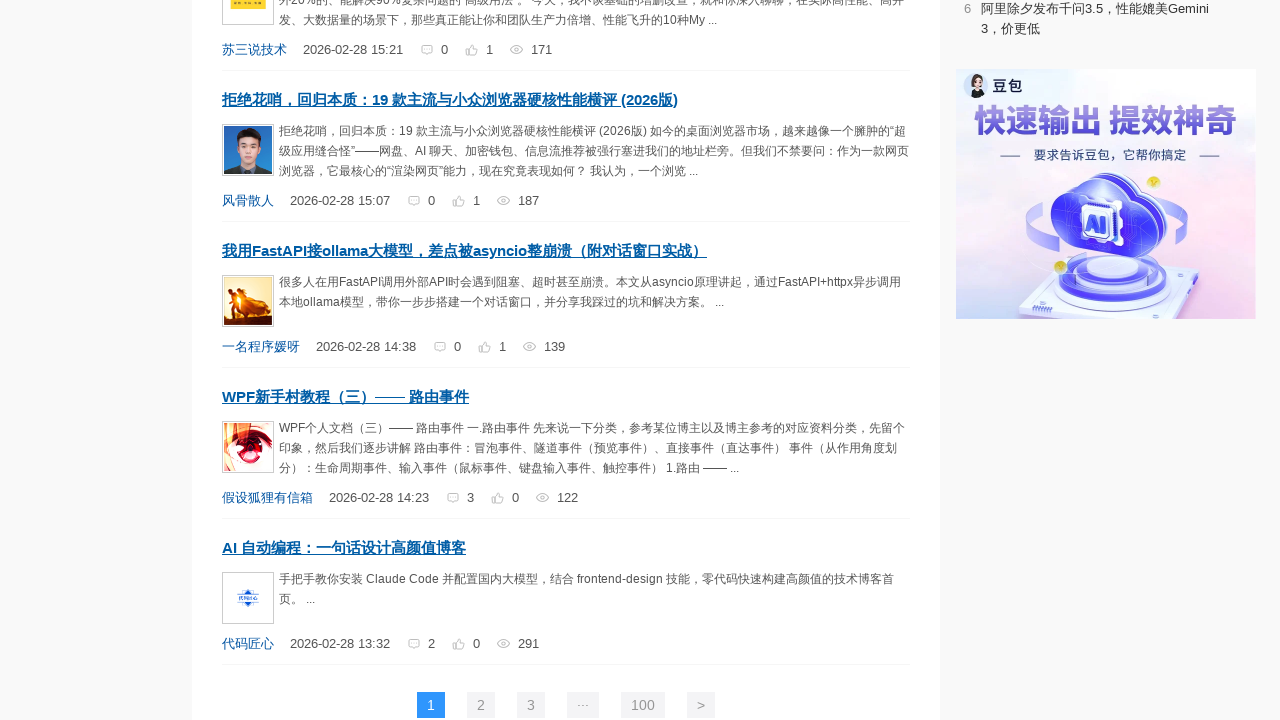

Scrolled page incrementally to position 2580px
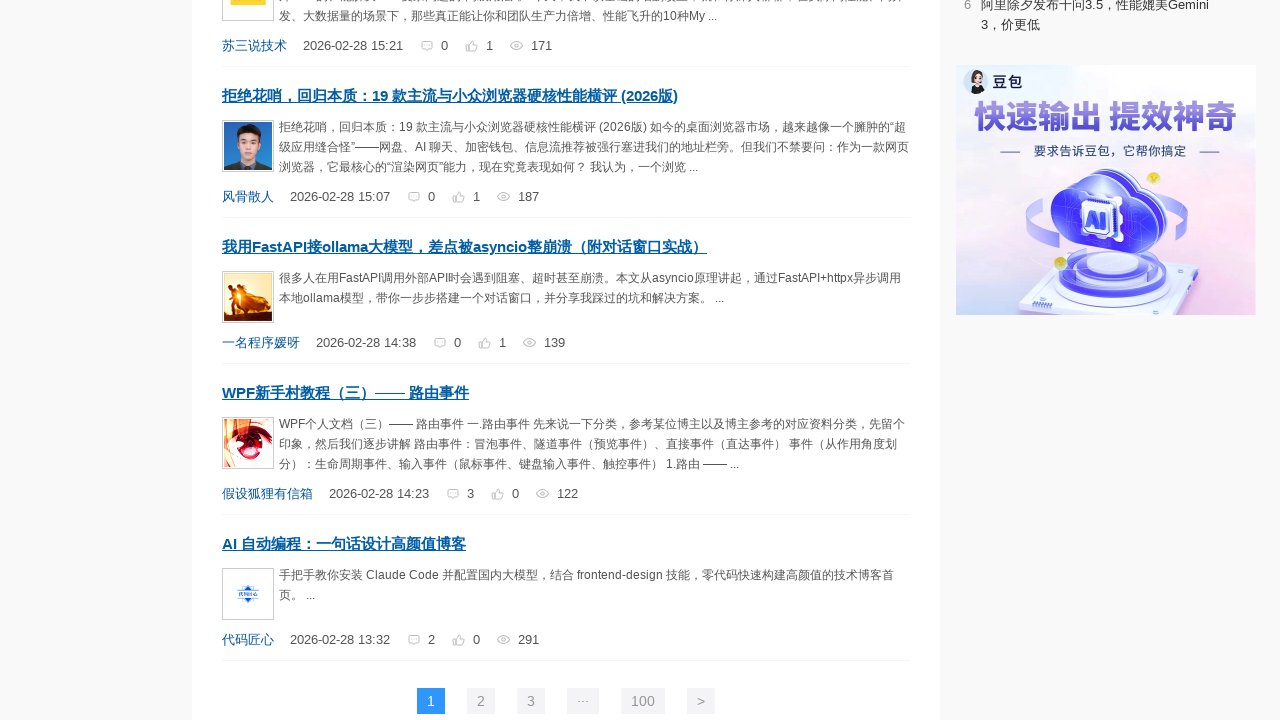

Scrolled page incrementally to position 2584px
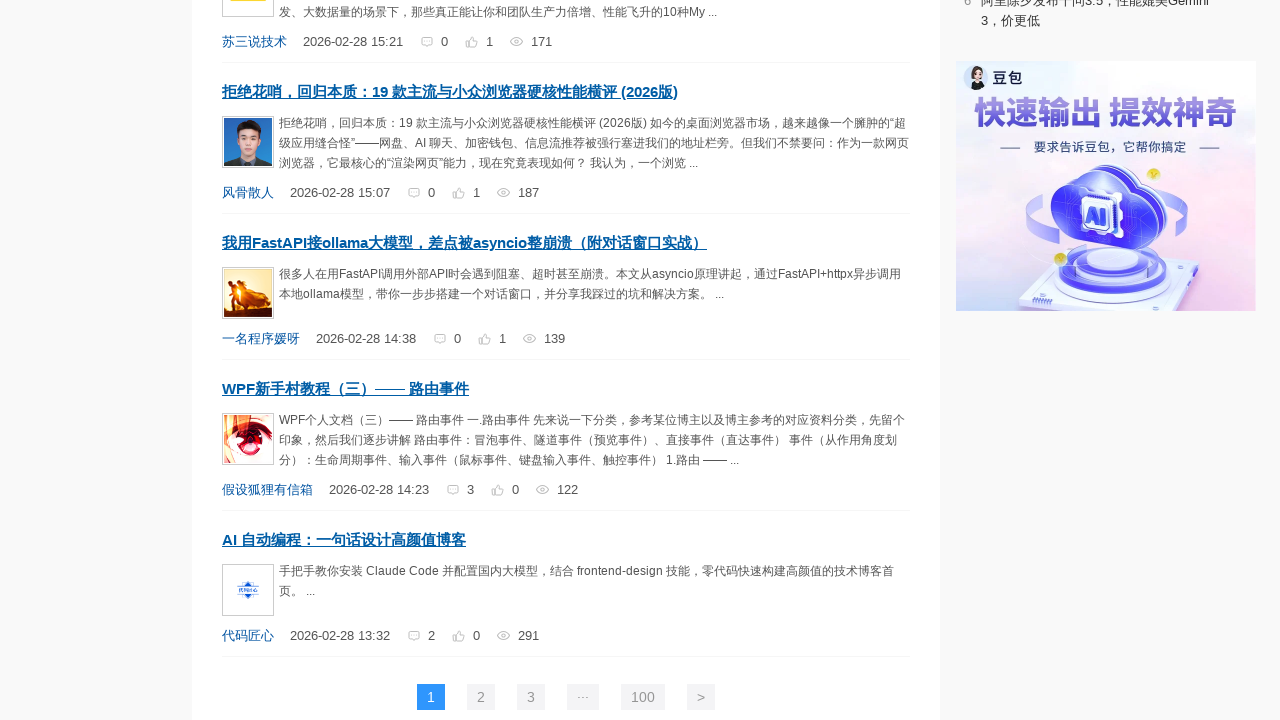

Scrolled page incrementally to position 2588px
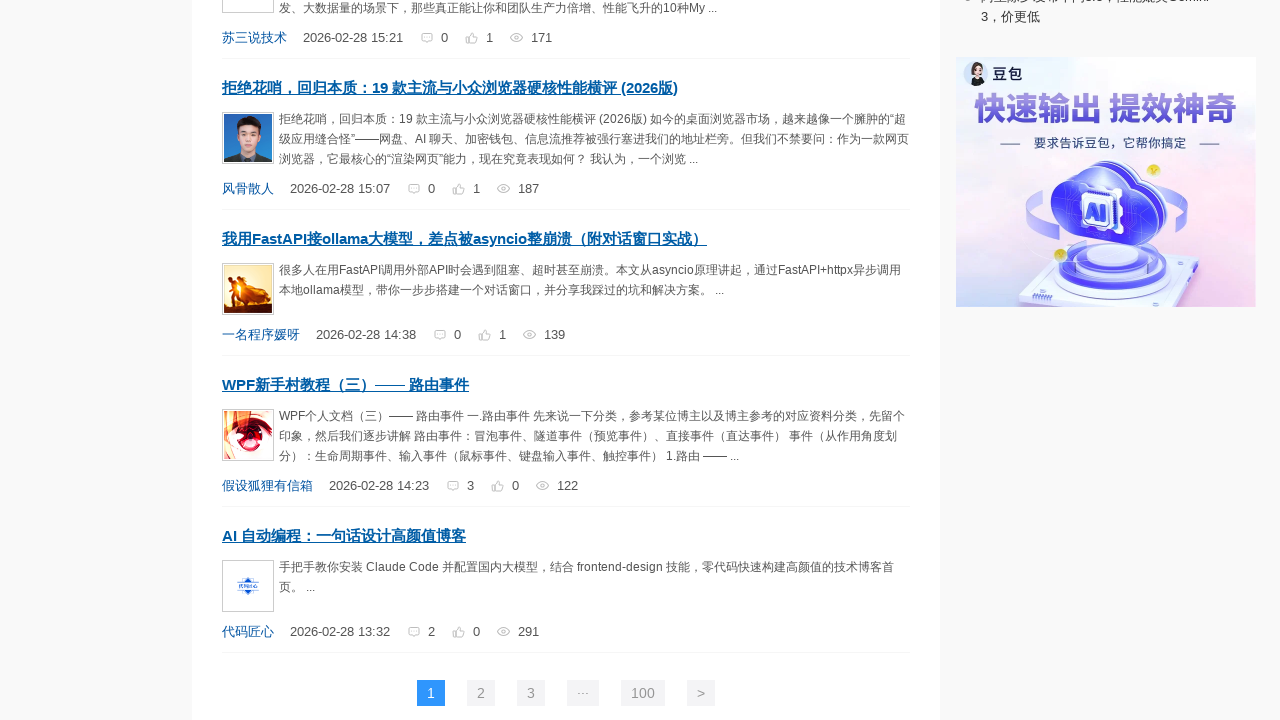

Scrolled page incrementally to position 2592px
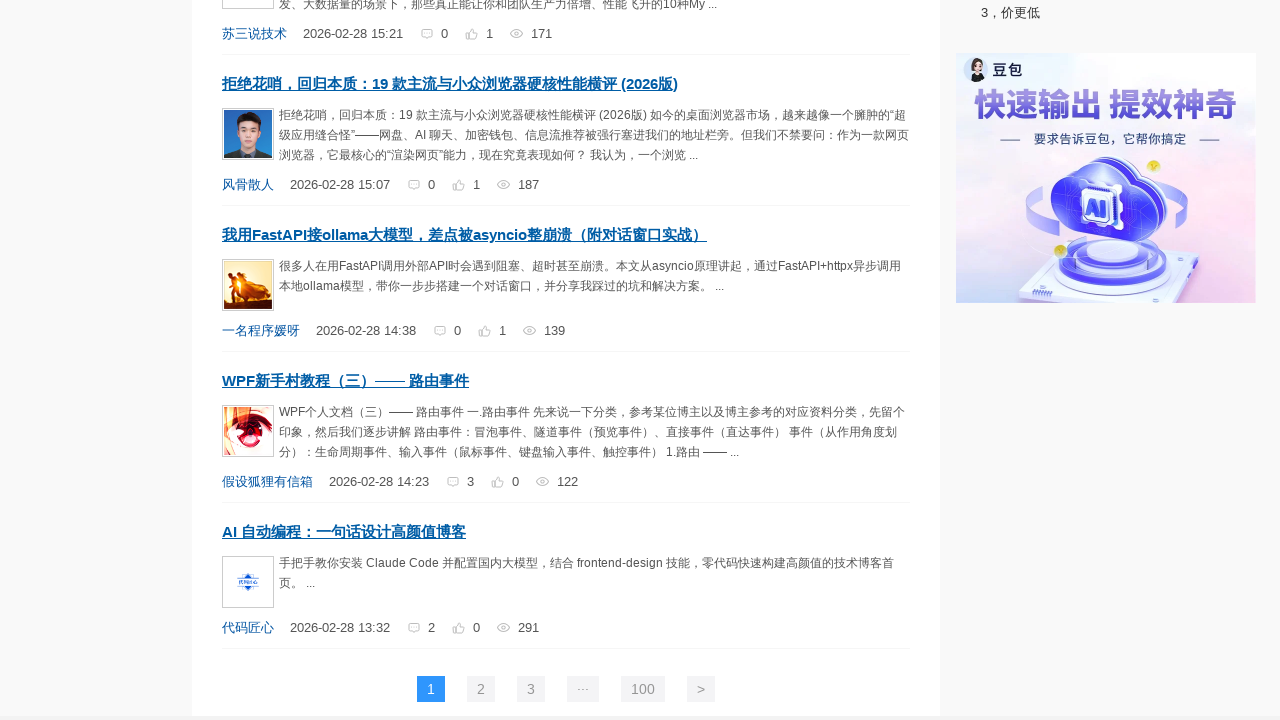

Scrolled page incrementally to position 2596px
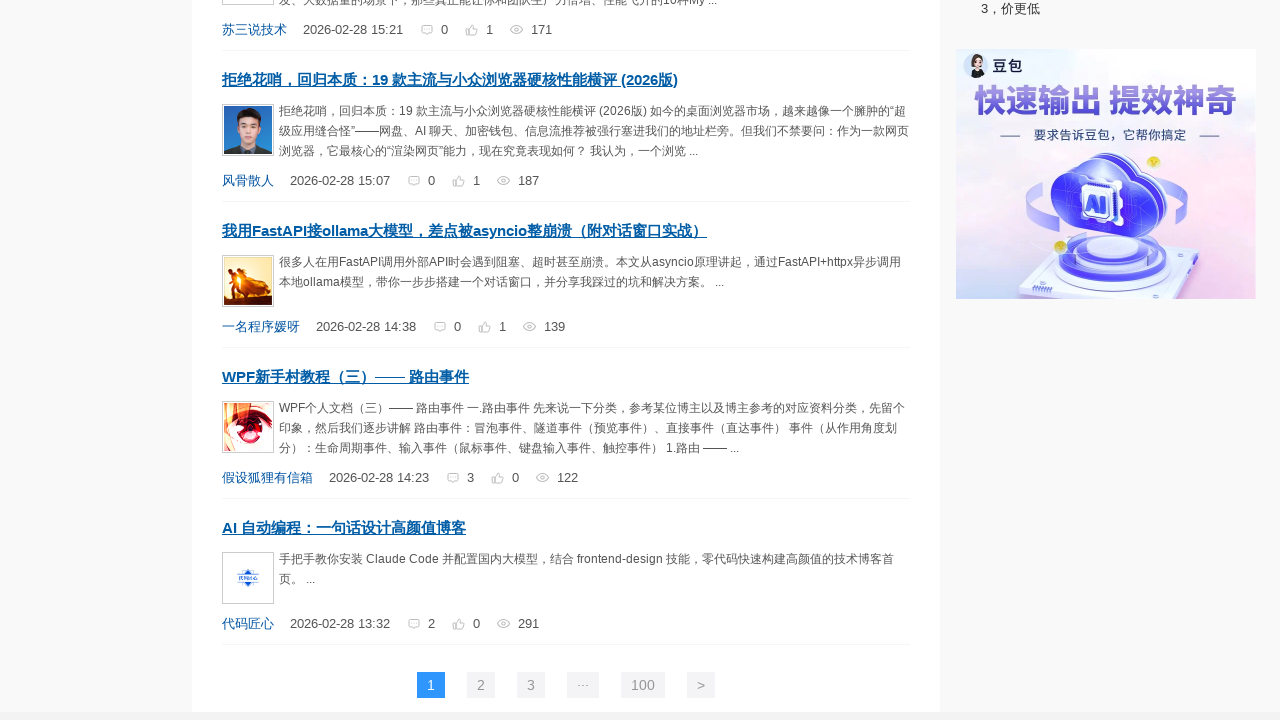

Scrolled page incrementally to position 2600px
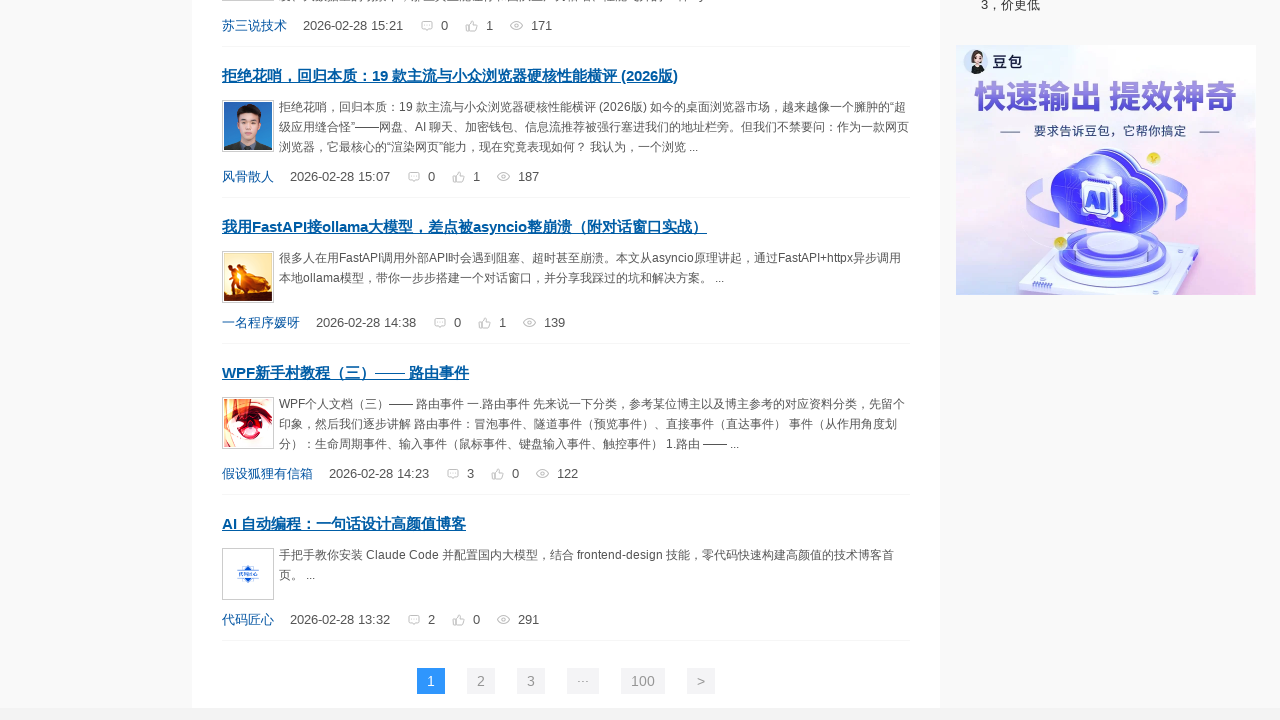

Scrolled page incrementally to position 2604px
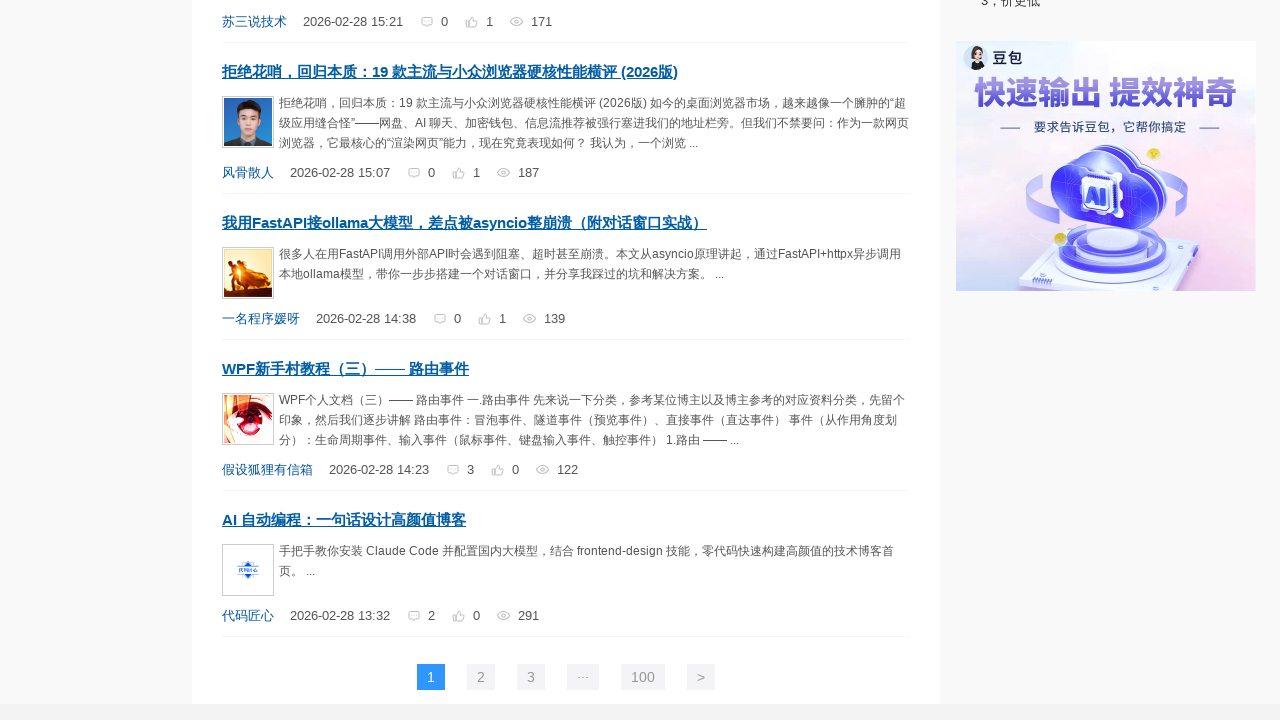

Scrolled page incrementally to position 2608px
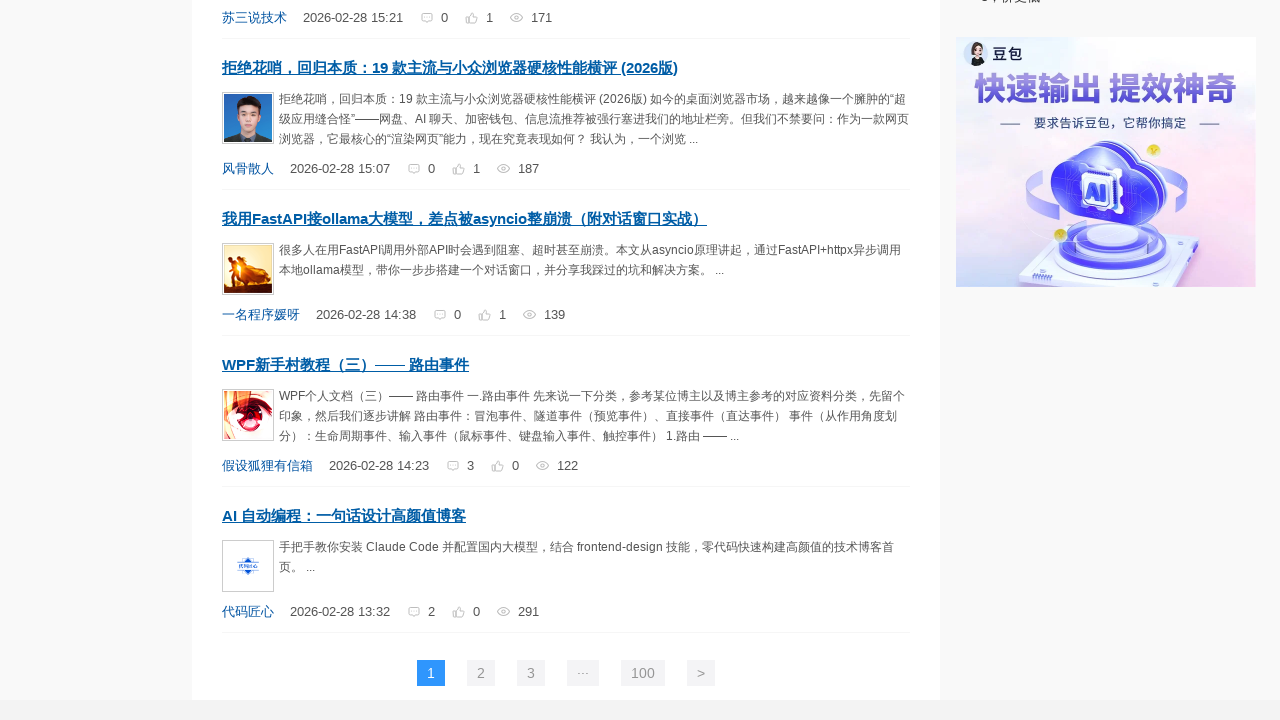

Scrolled page incrementally to position 2612px
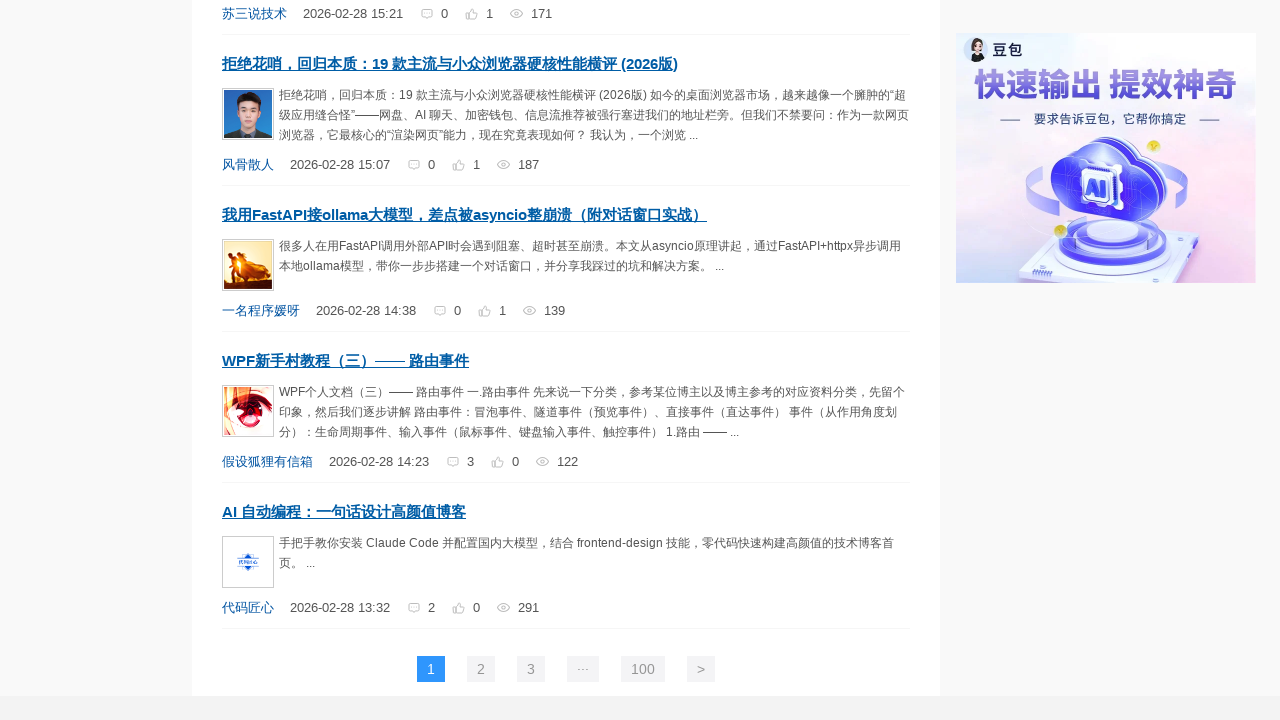

Scrolled page incrementally to position 2616px
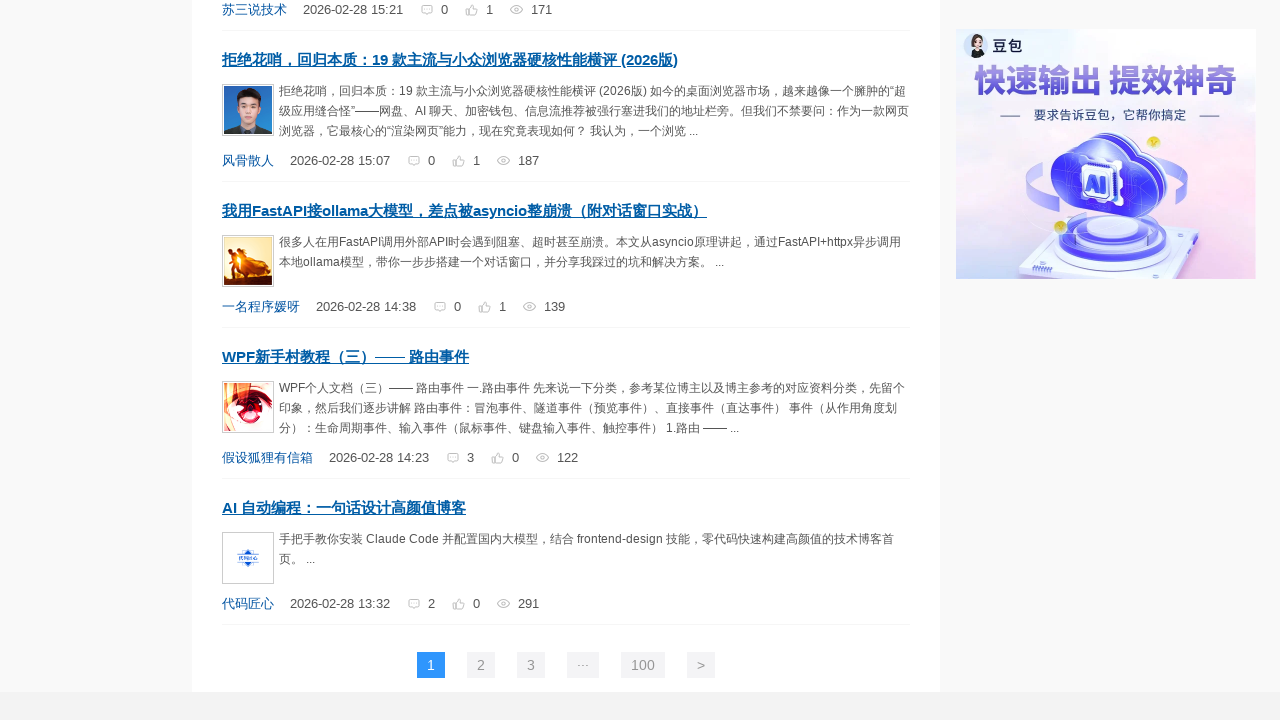

Scrolled page incrementally to position 2620px
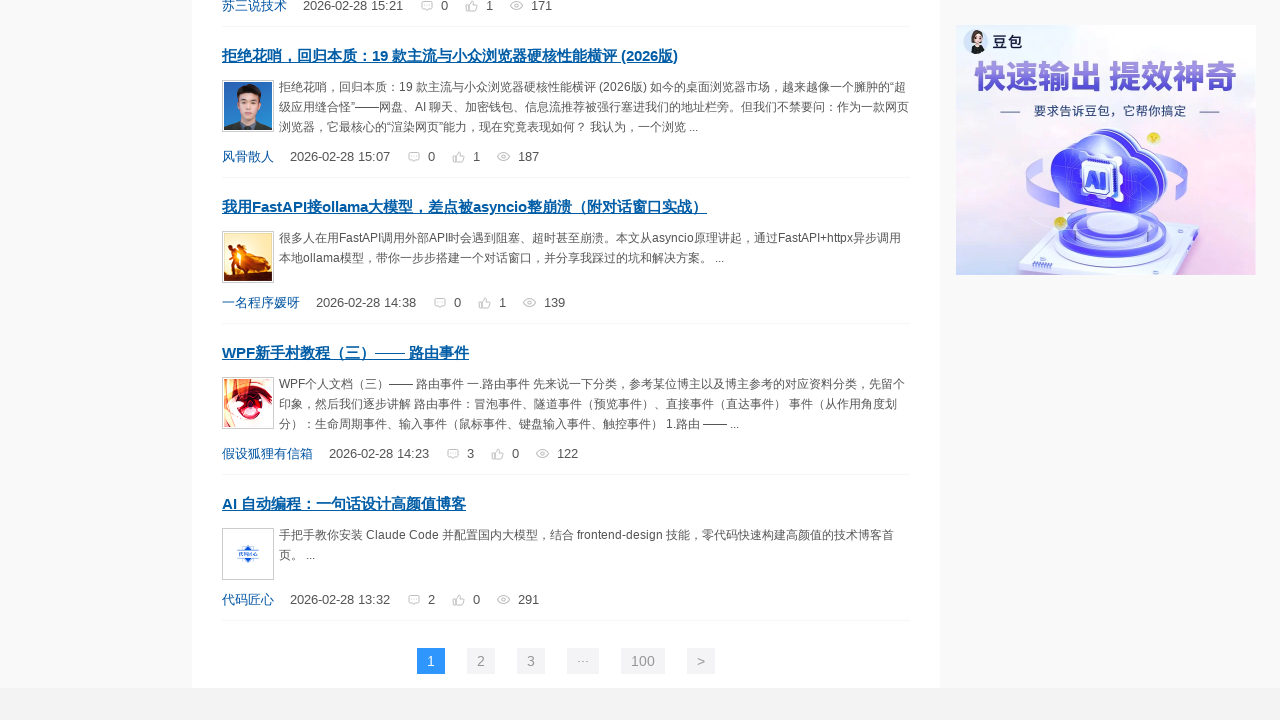

Scrolled page incrementally to position 2624px
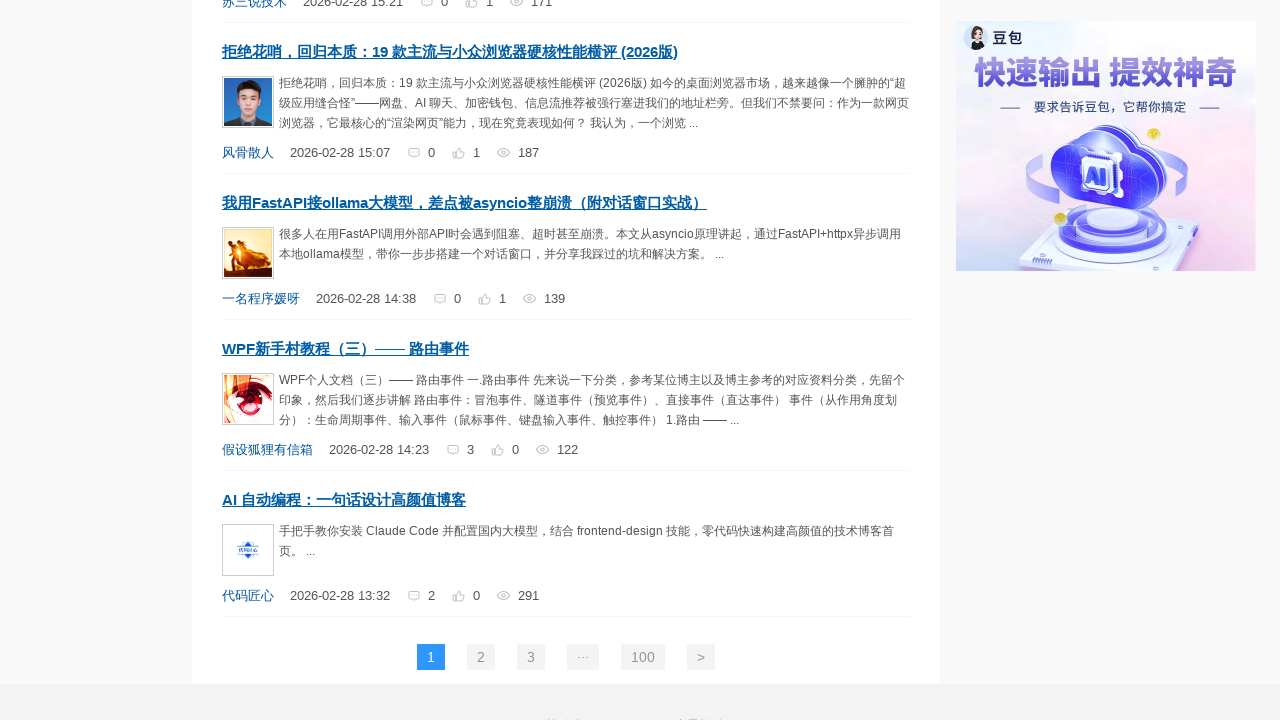

Scrolled page incrementally to position 2628px
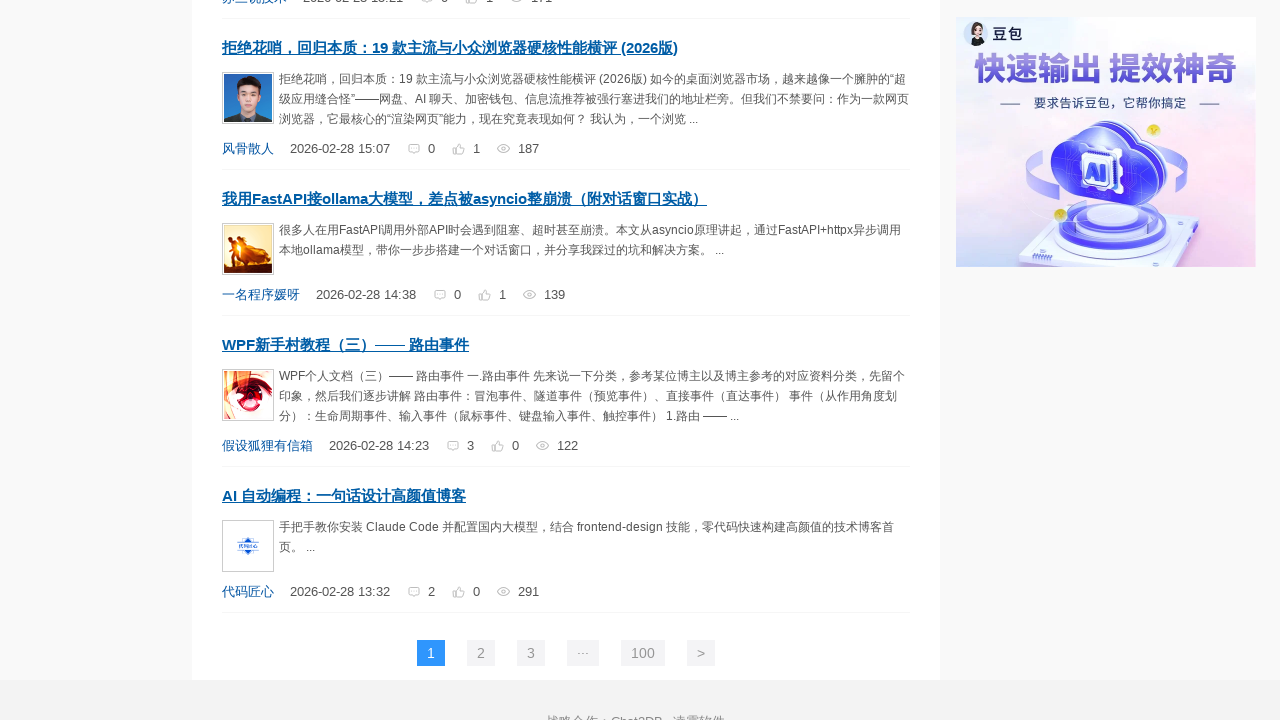

Scrolled page incrementally to position 2632px
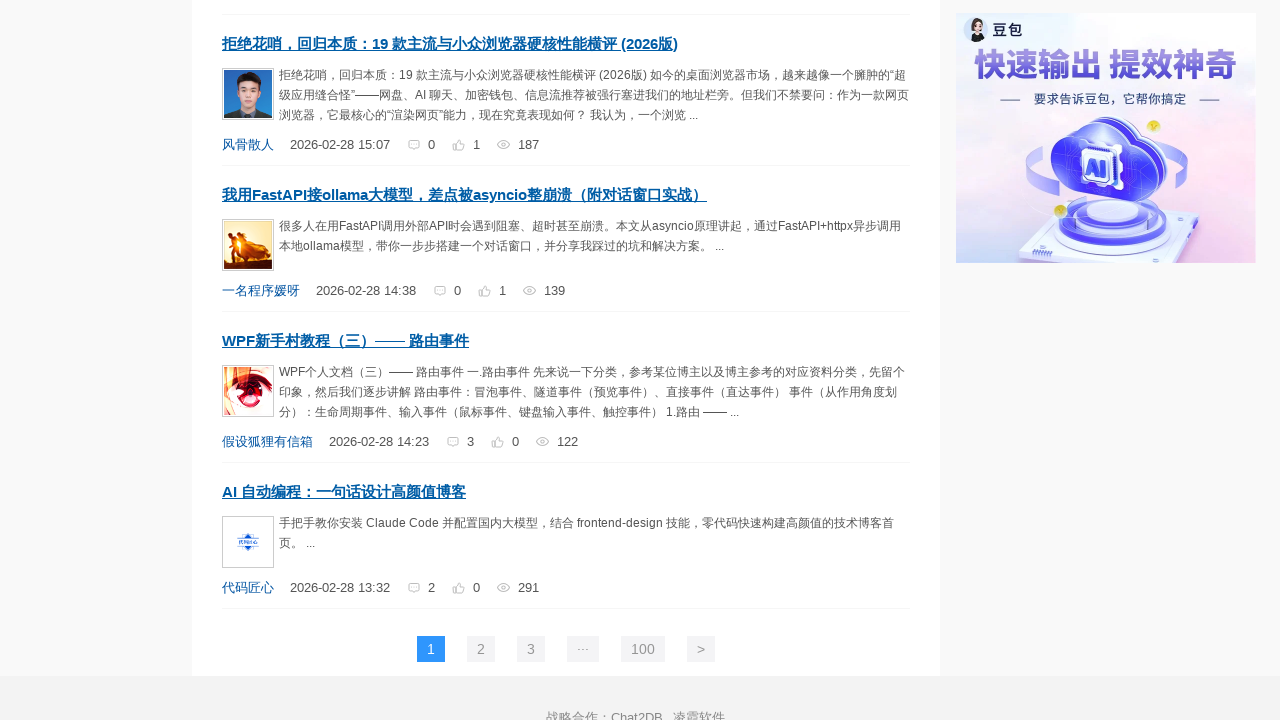

Scrolled page incrementally to position 2636px
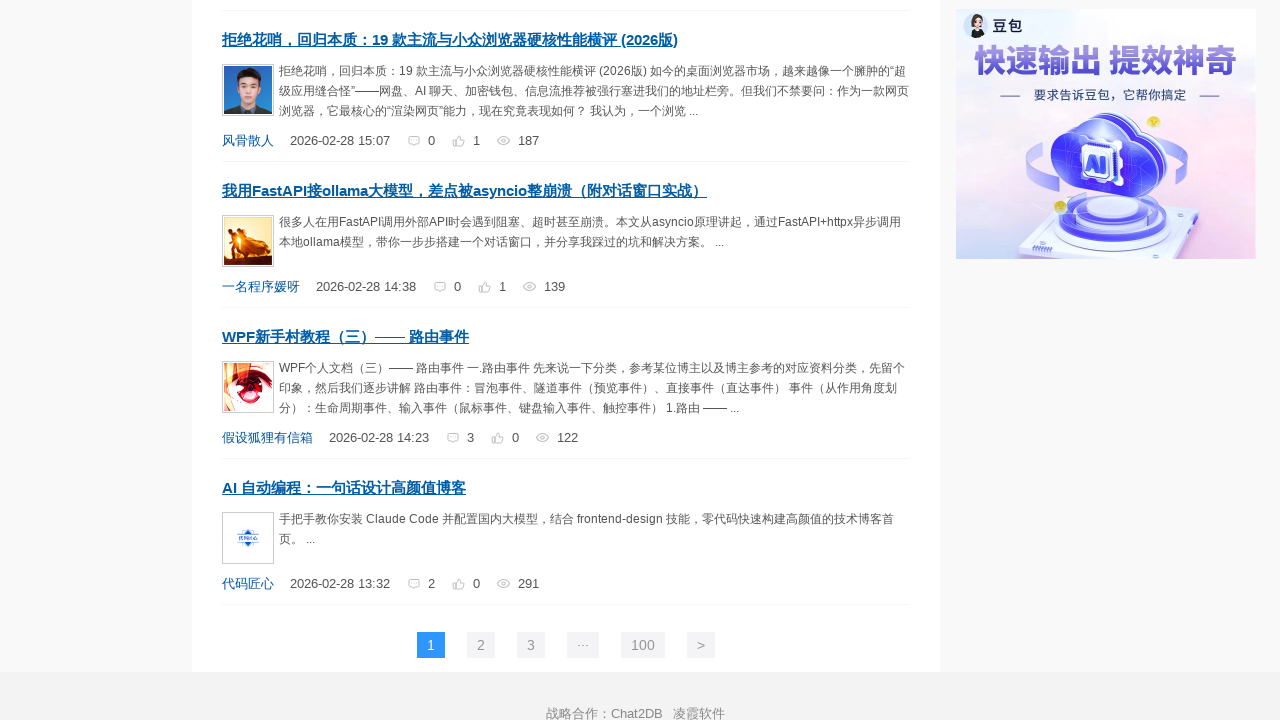

Scrolled page incrementally to position 2640px
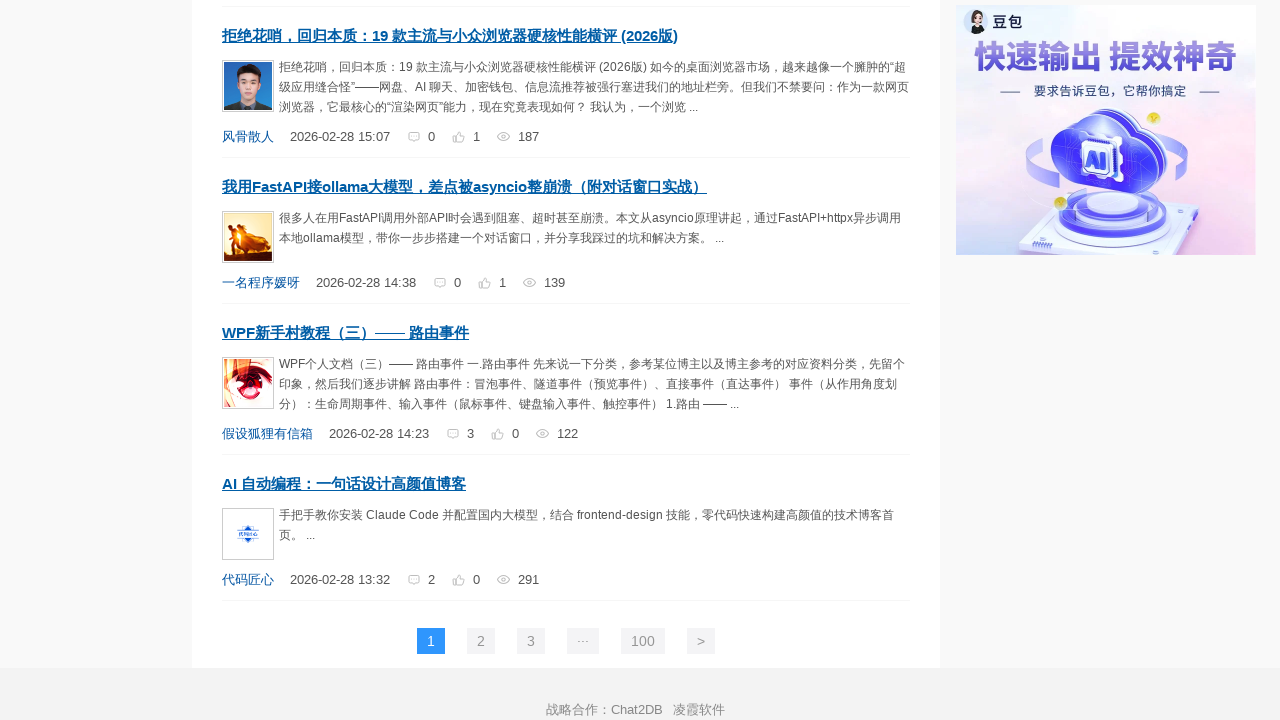

Scrolled page incrementally to position 2644px
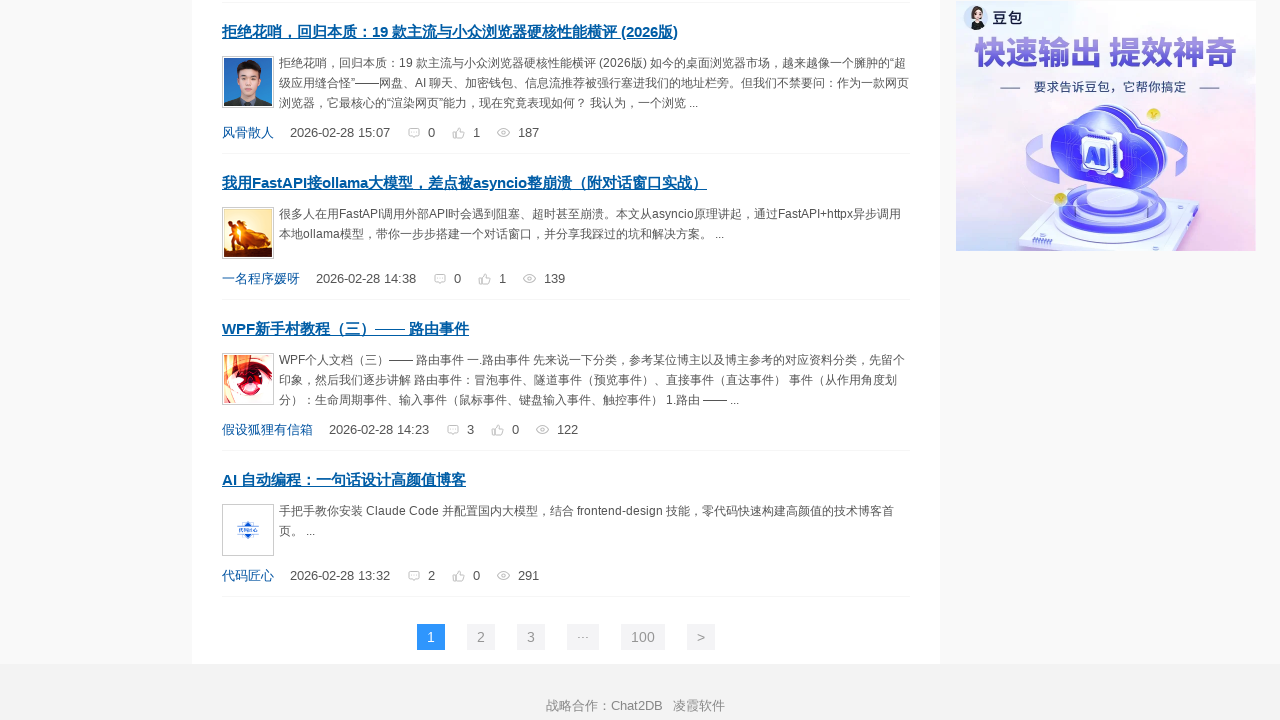

Scrolled page incrementally to position 2648px
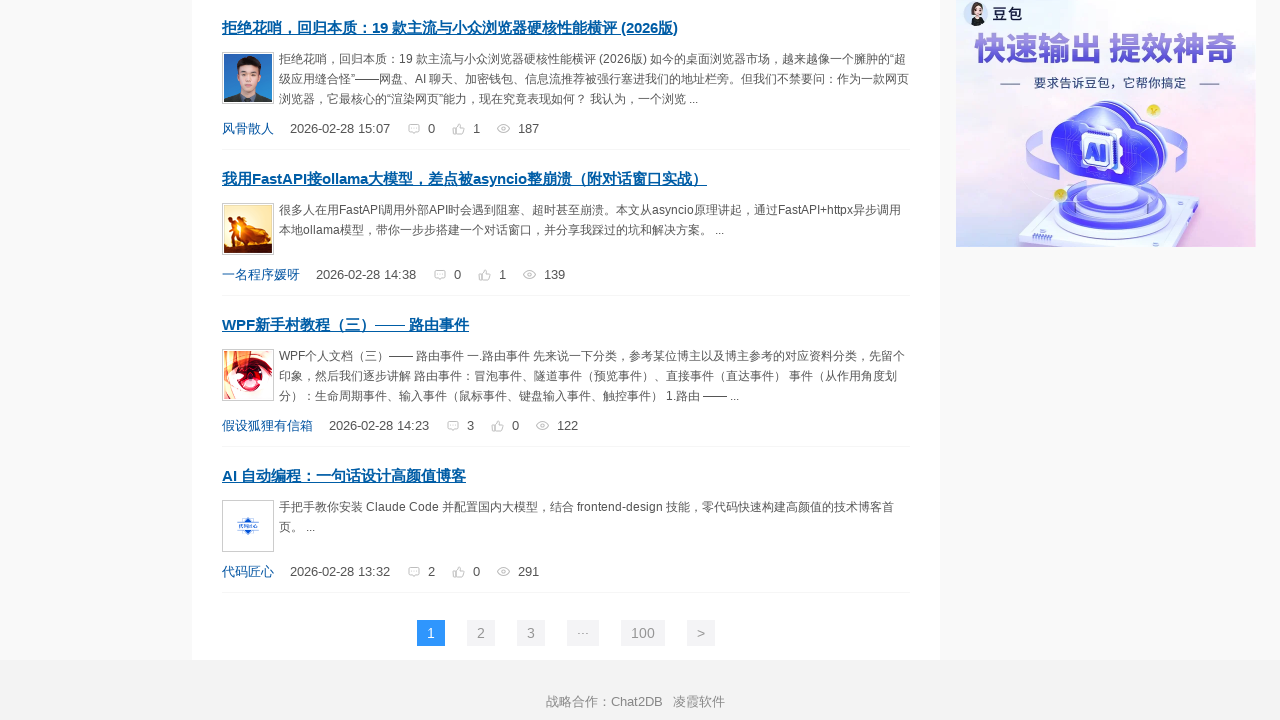

Scrolled page incrementally to position 2652px
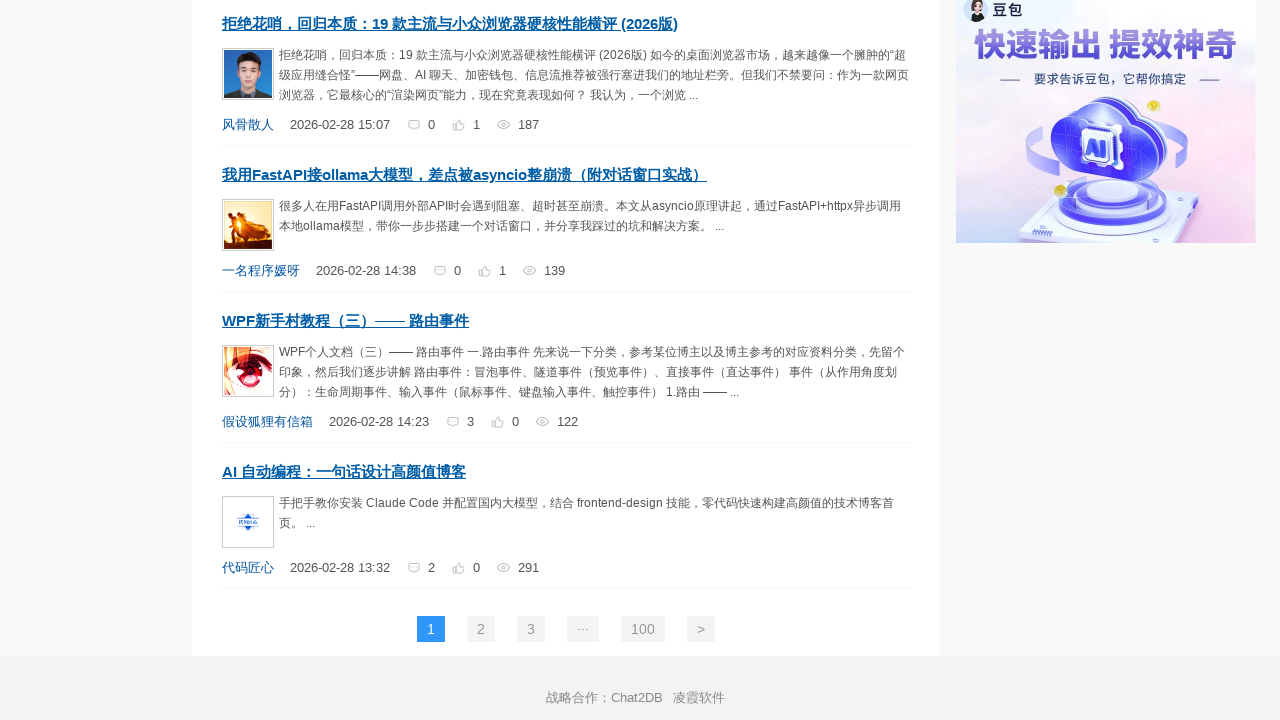

Scrolled page incrementally to position 2656px
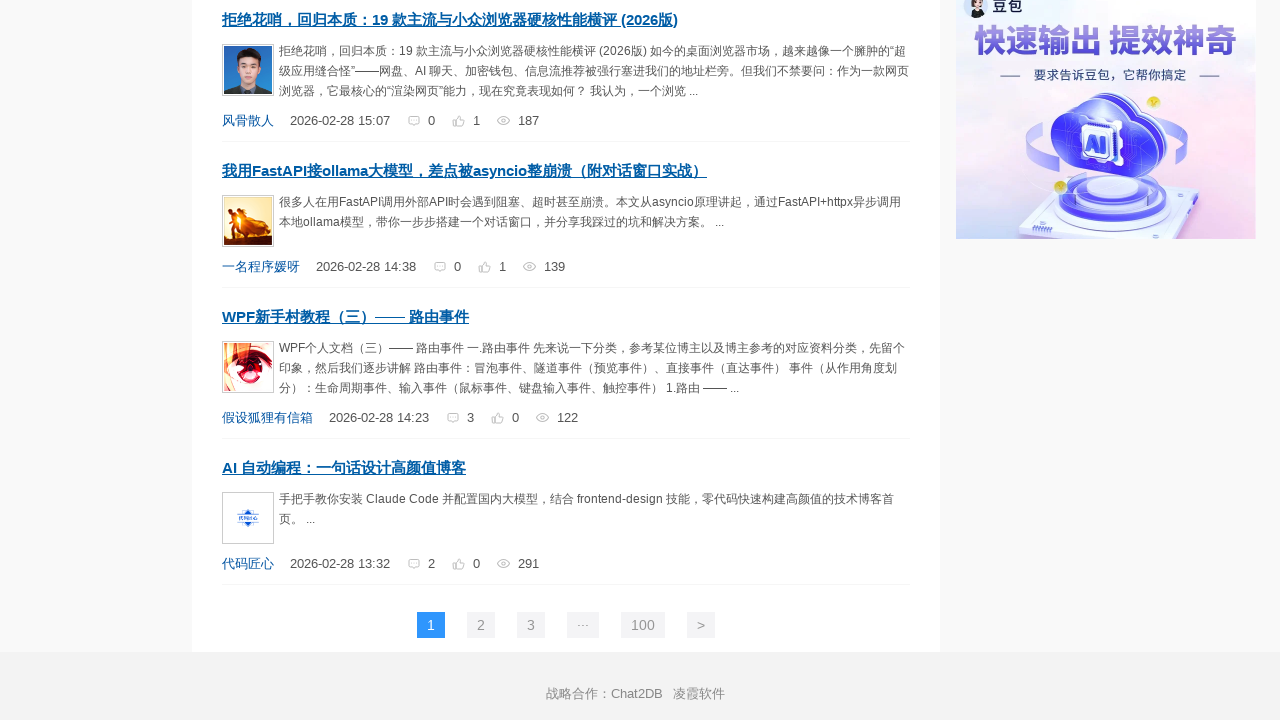

Scrolled page incrementally to position 2660px
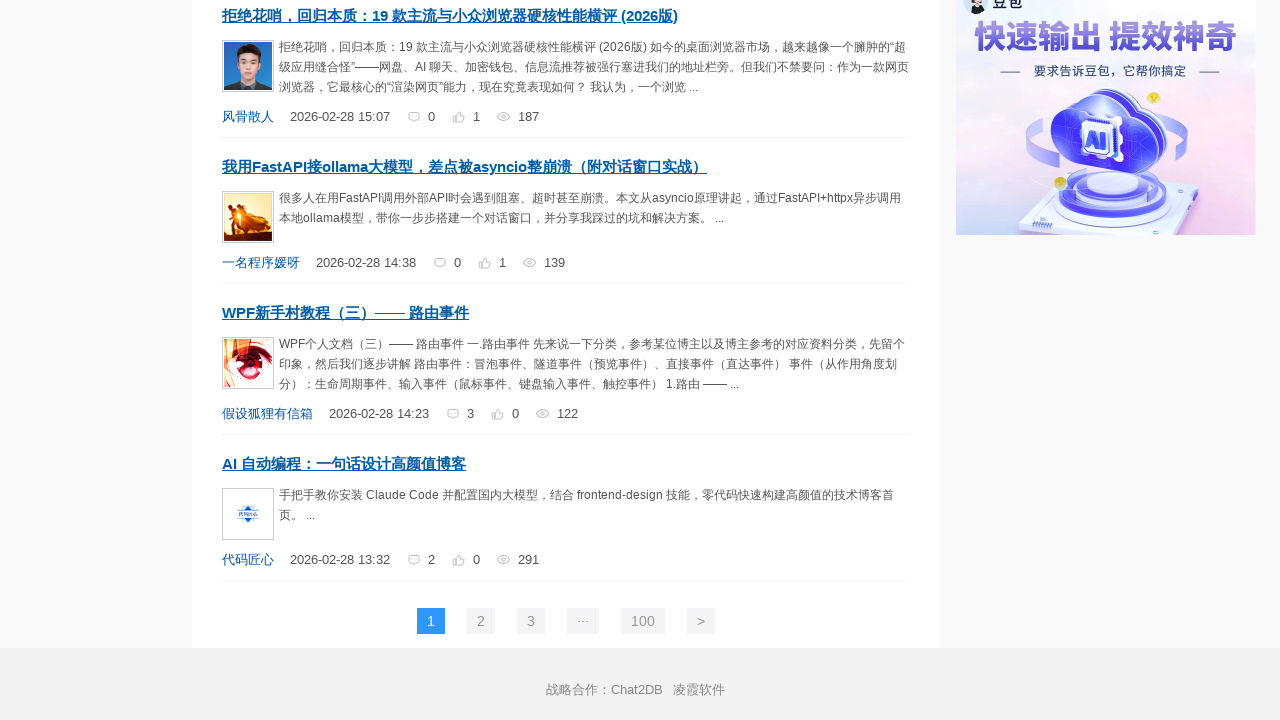

Scrolled page incrementally to position 2664px
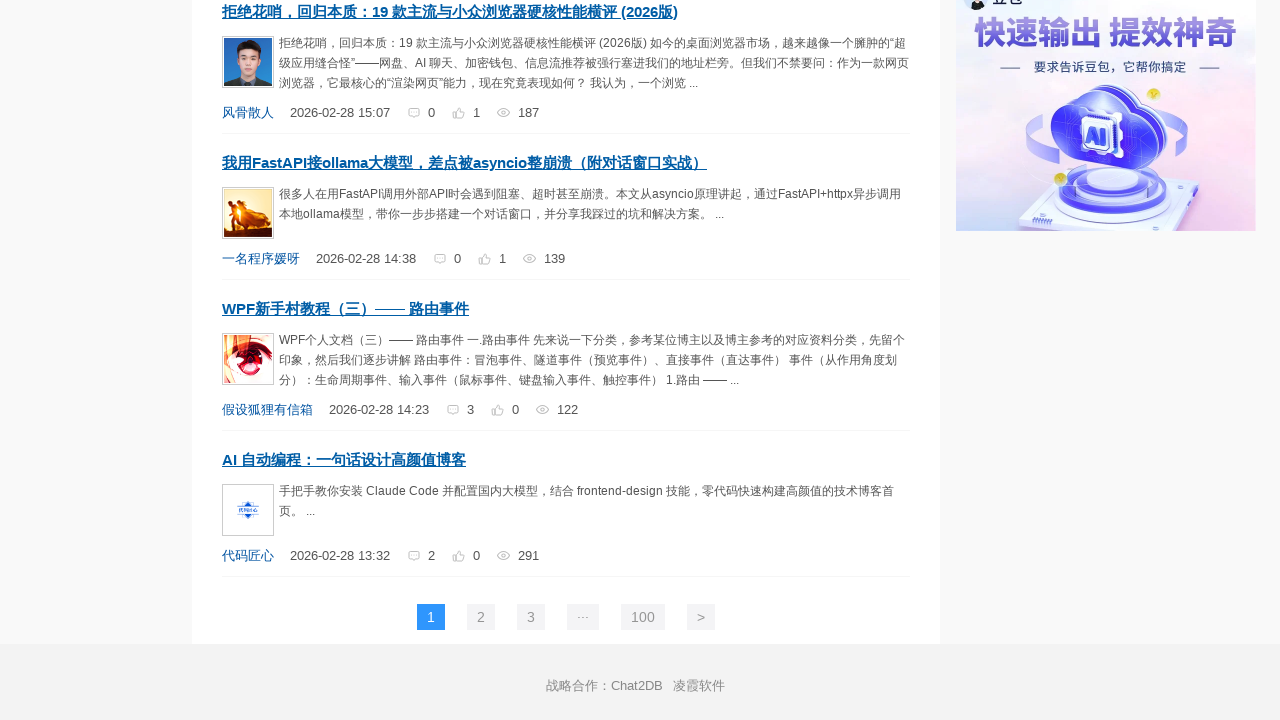

Scrolled page incrementally to position 2668px
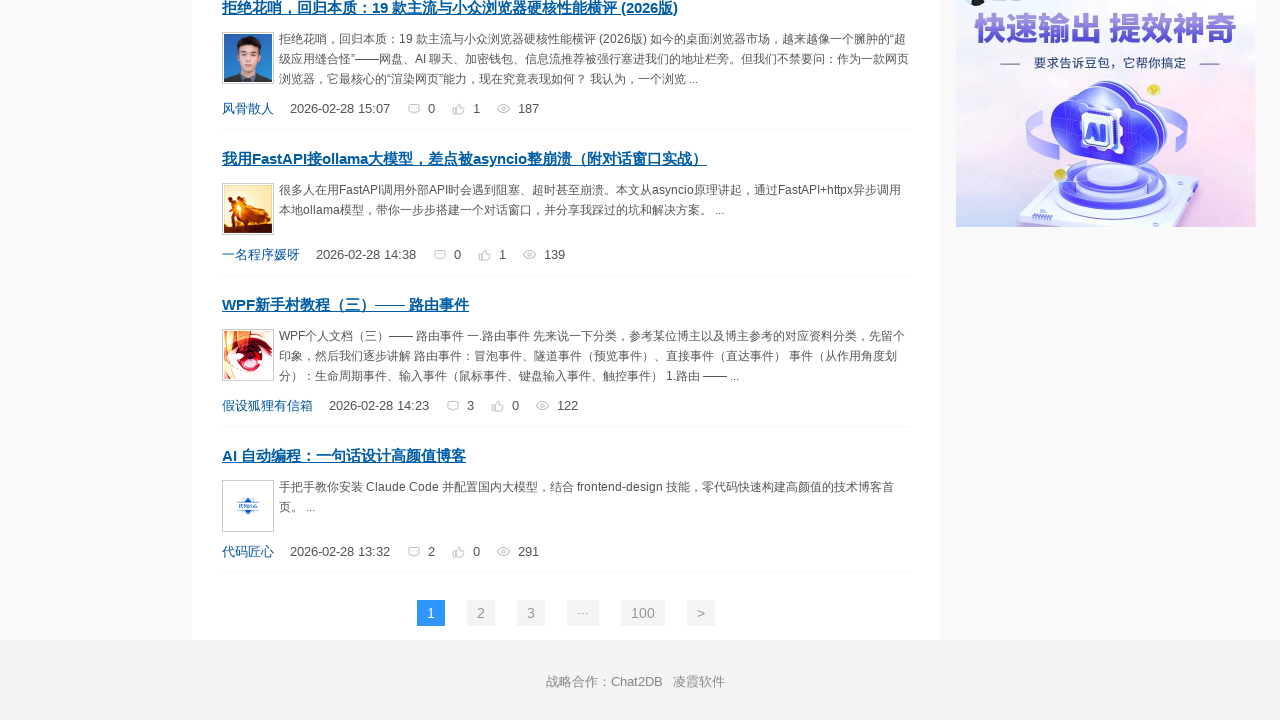

Scrolled page incrementally to position 2672px
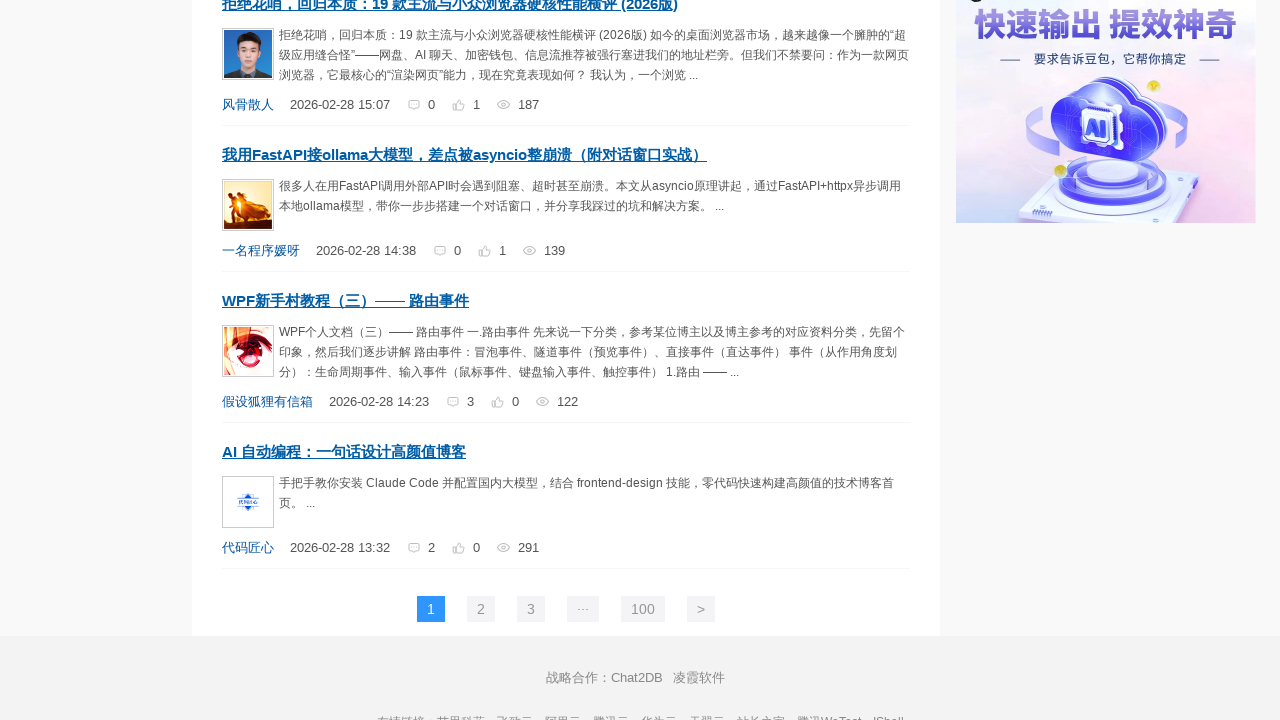

Scrolled page incrementally to position 2676px
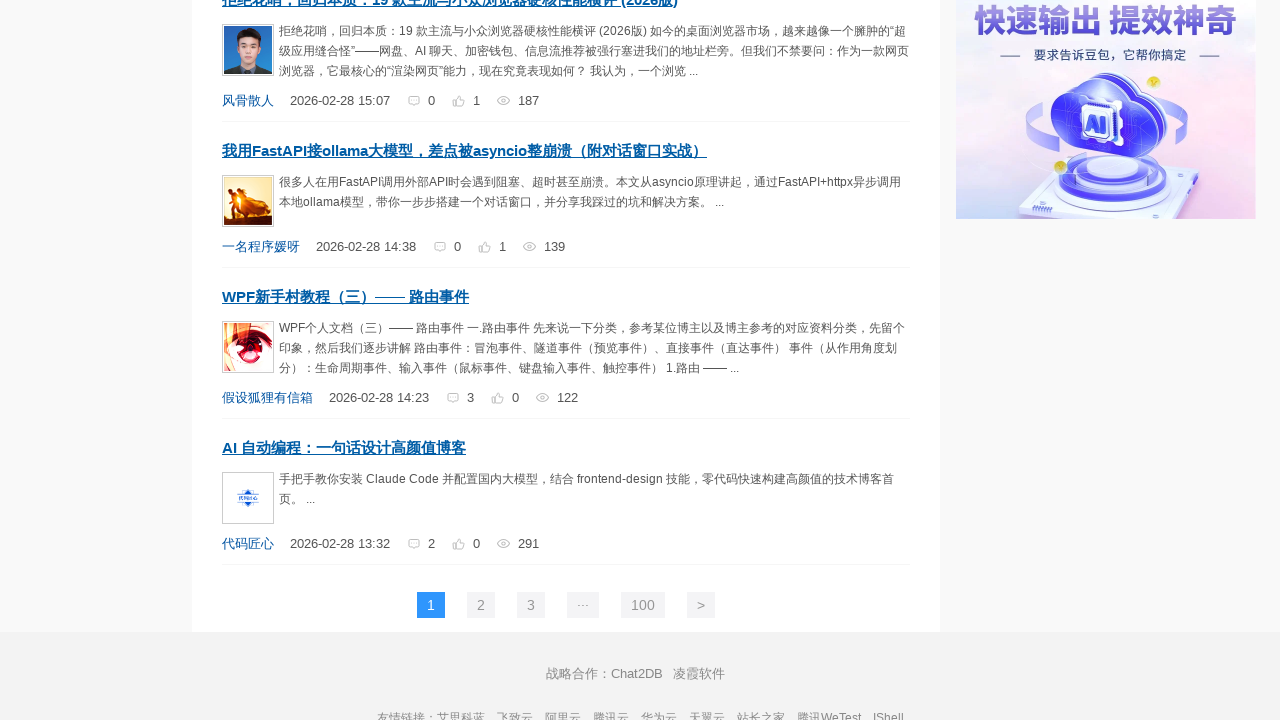

Scrolled page incrementally to position 2680px
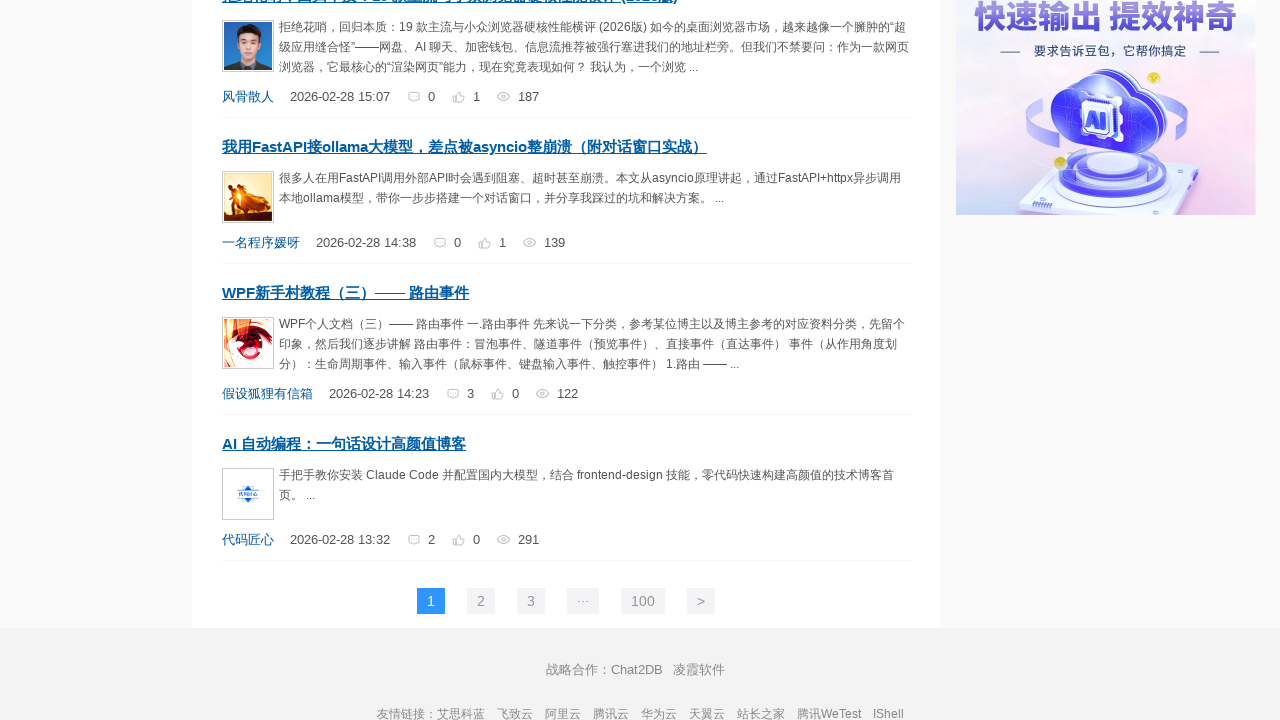

Scrolled page incrementally to position 2684px
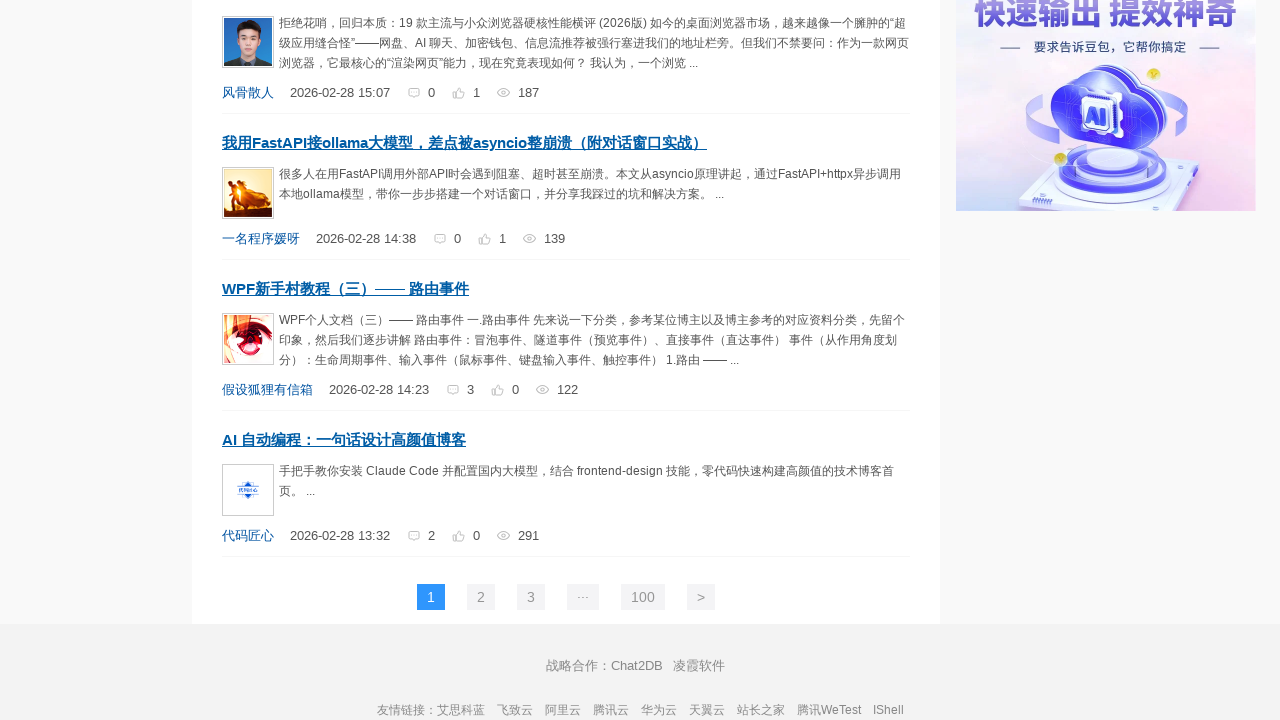

Scrolled page incrementally to position 2688px
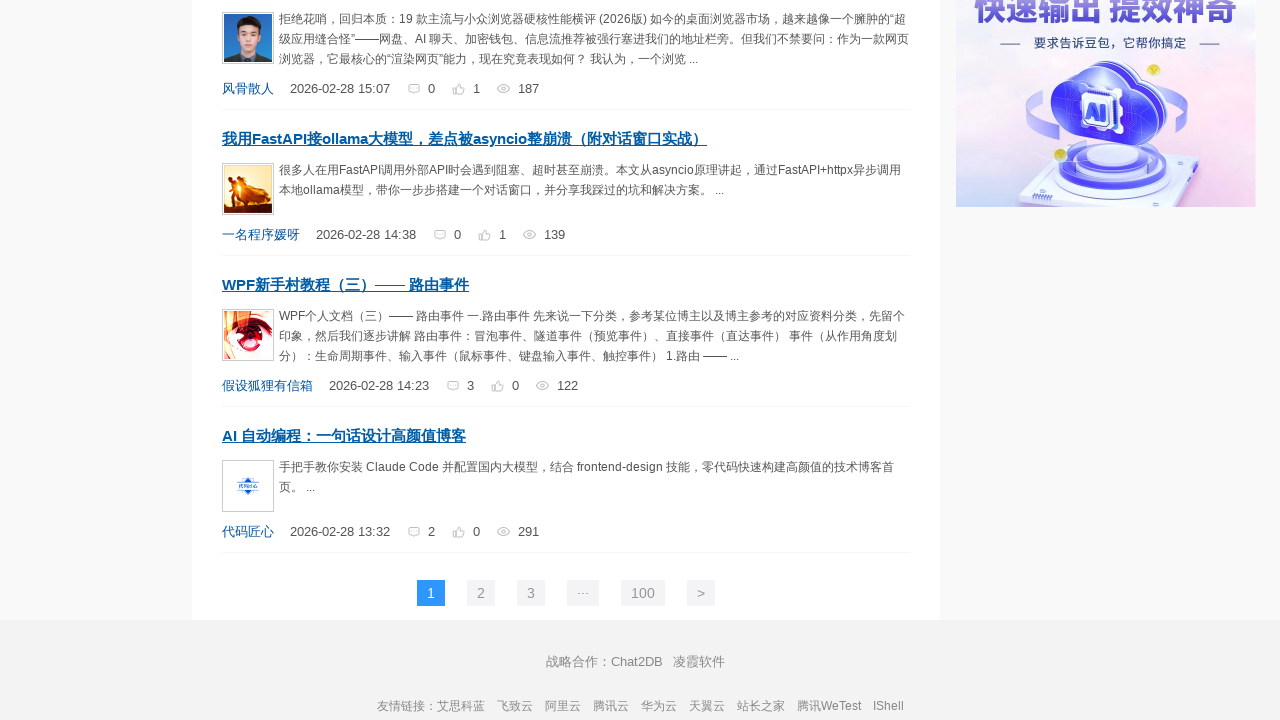

Scrolled page incrementally to position 2692px
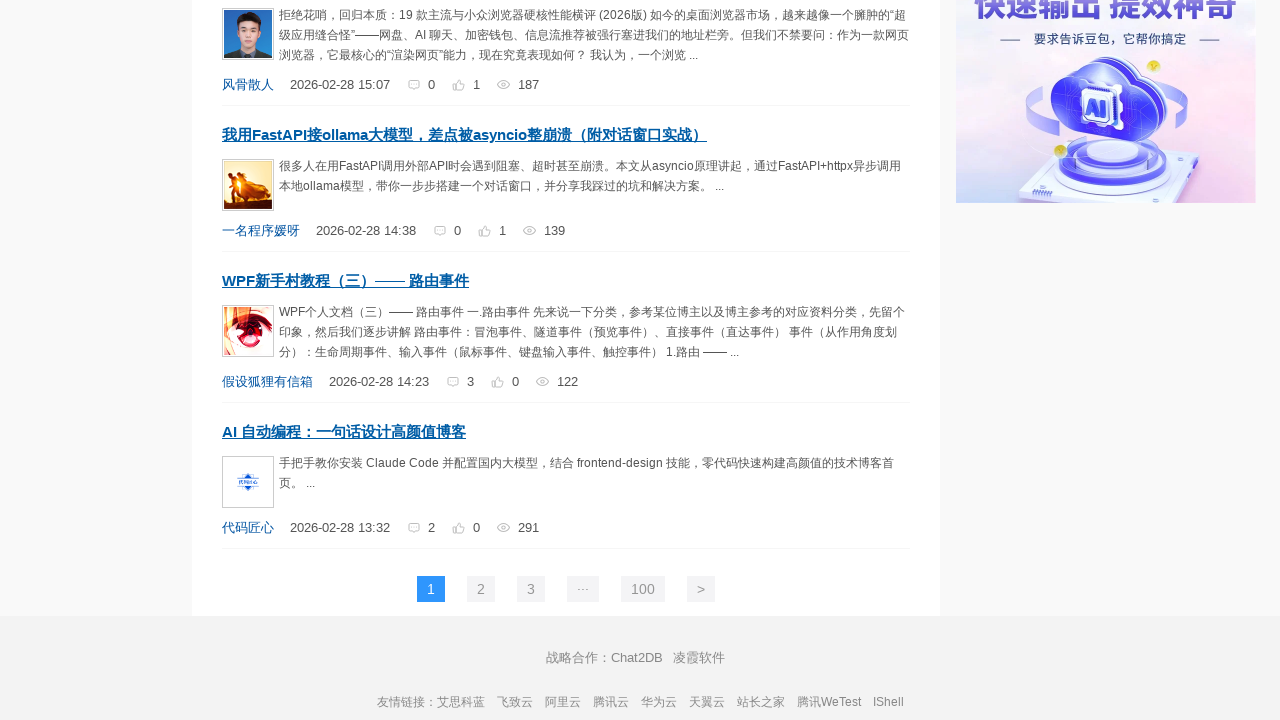

Scrolled page incrementally to position 2696px
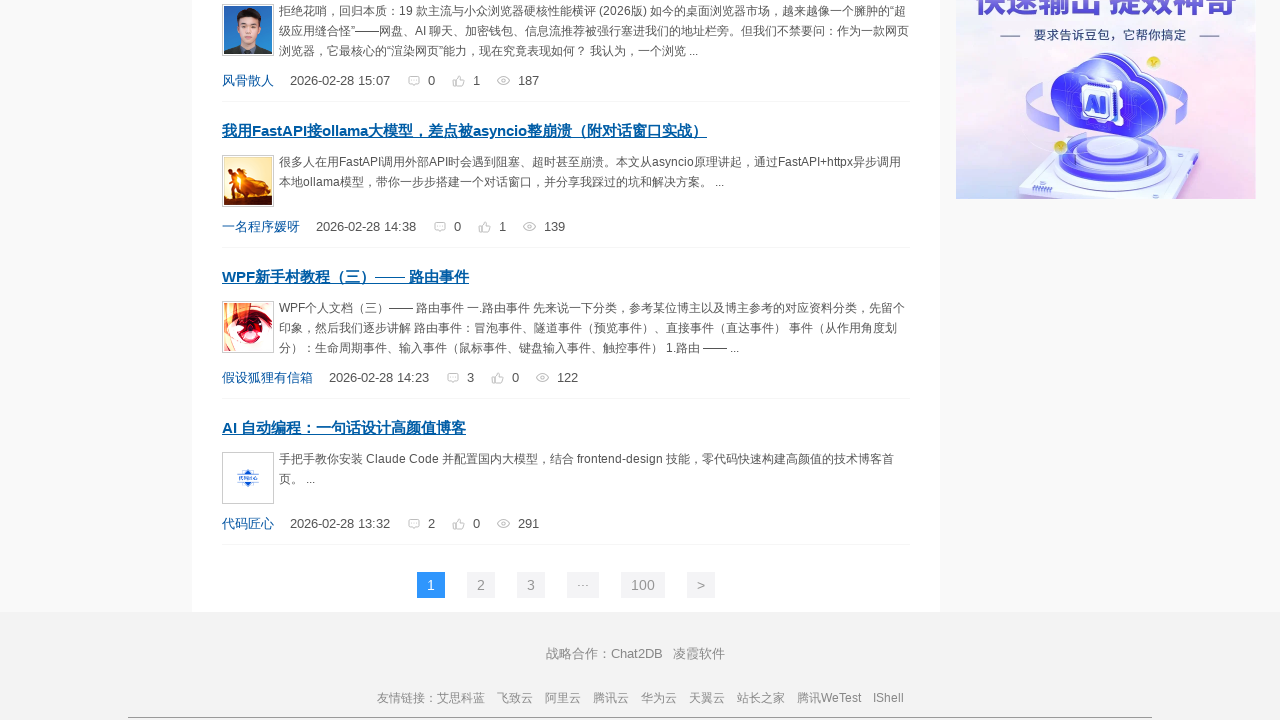

Scrolled page incrementally to position 2700px
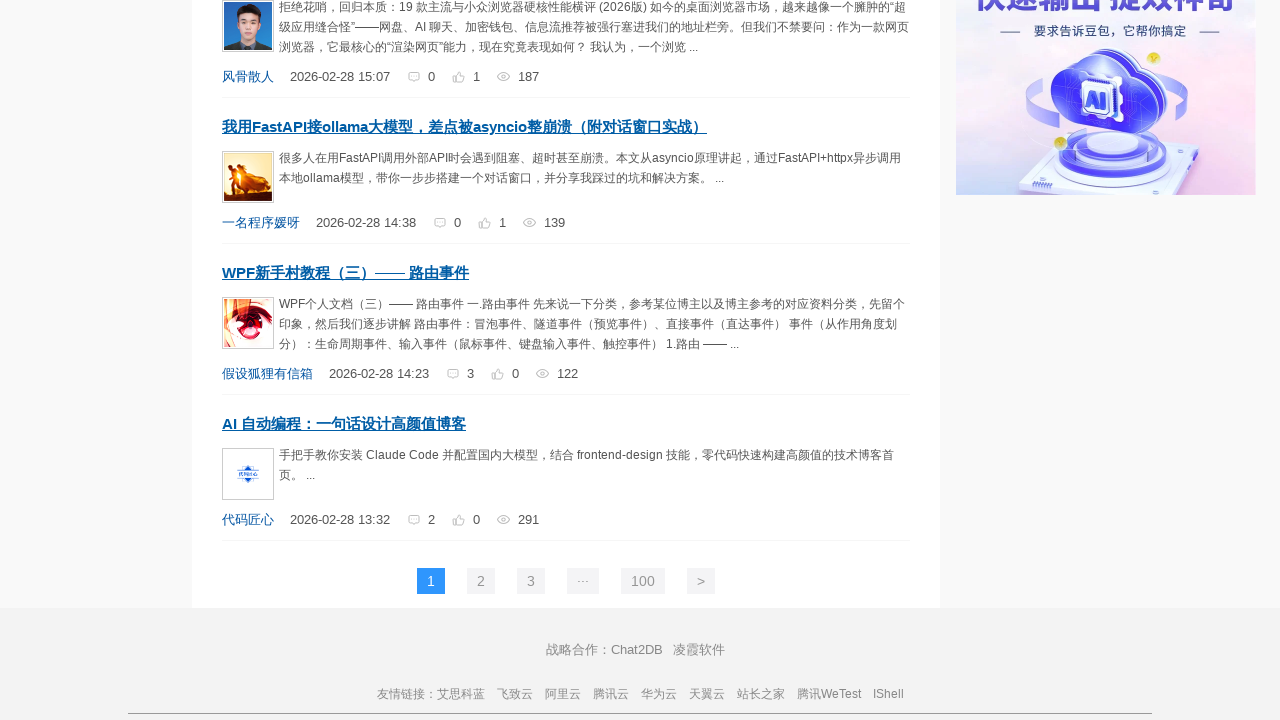

Scrolled page incrementally to position 2704px
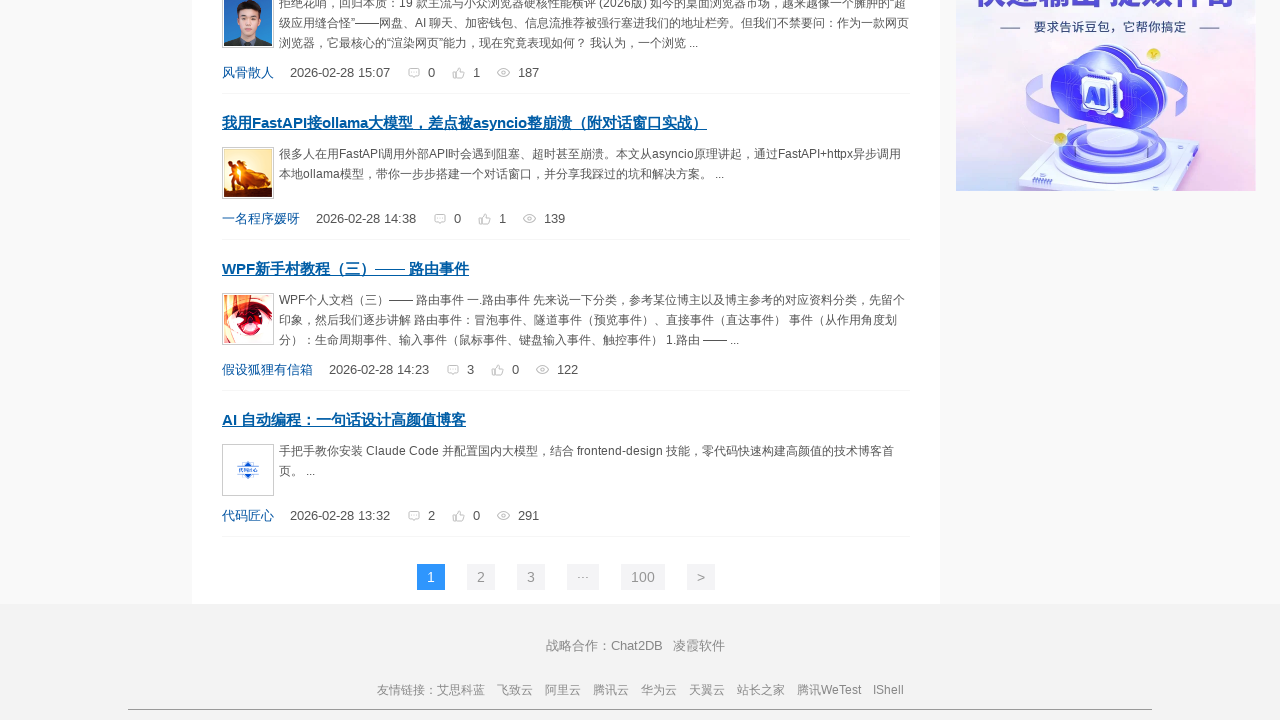

Scrolled page incrementally to position 2708px
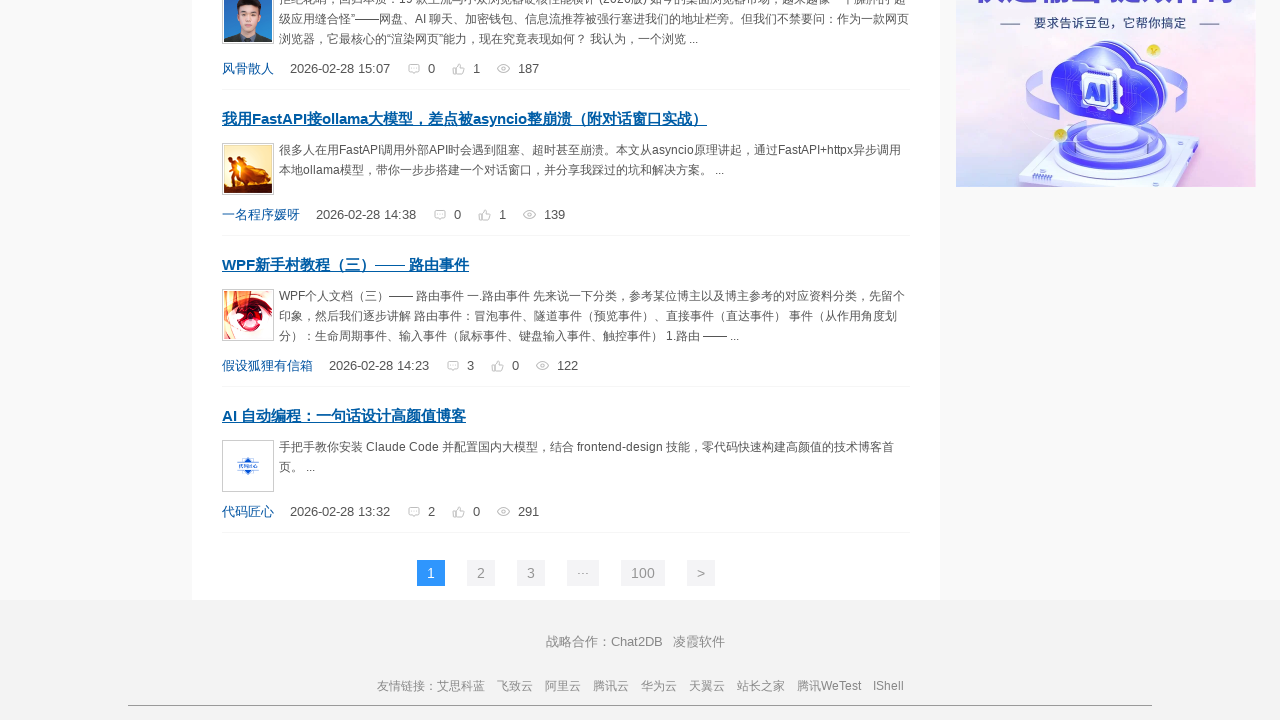

Scrolled page incrementally to position 2712px
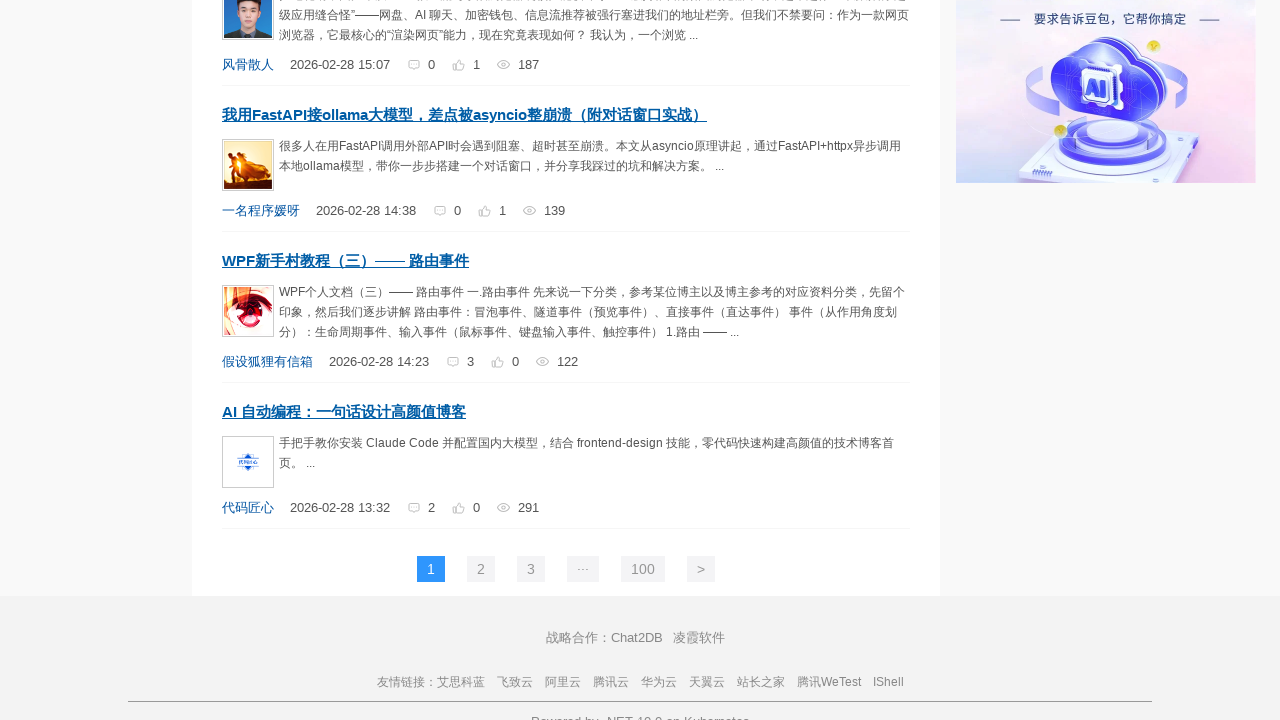

Scrolled page incrementally to position 2716px
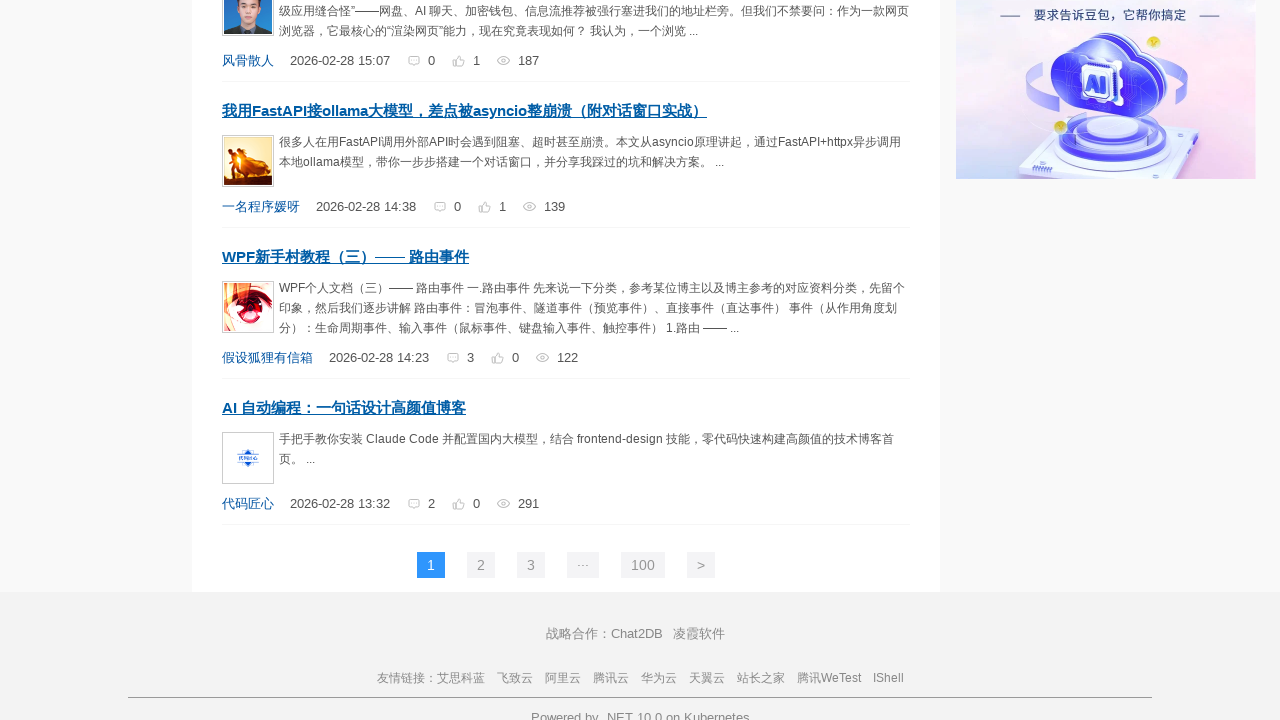

Scrolled page incrementally to position 2720px
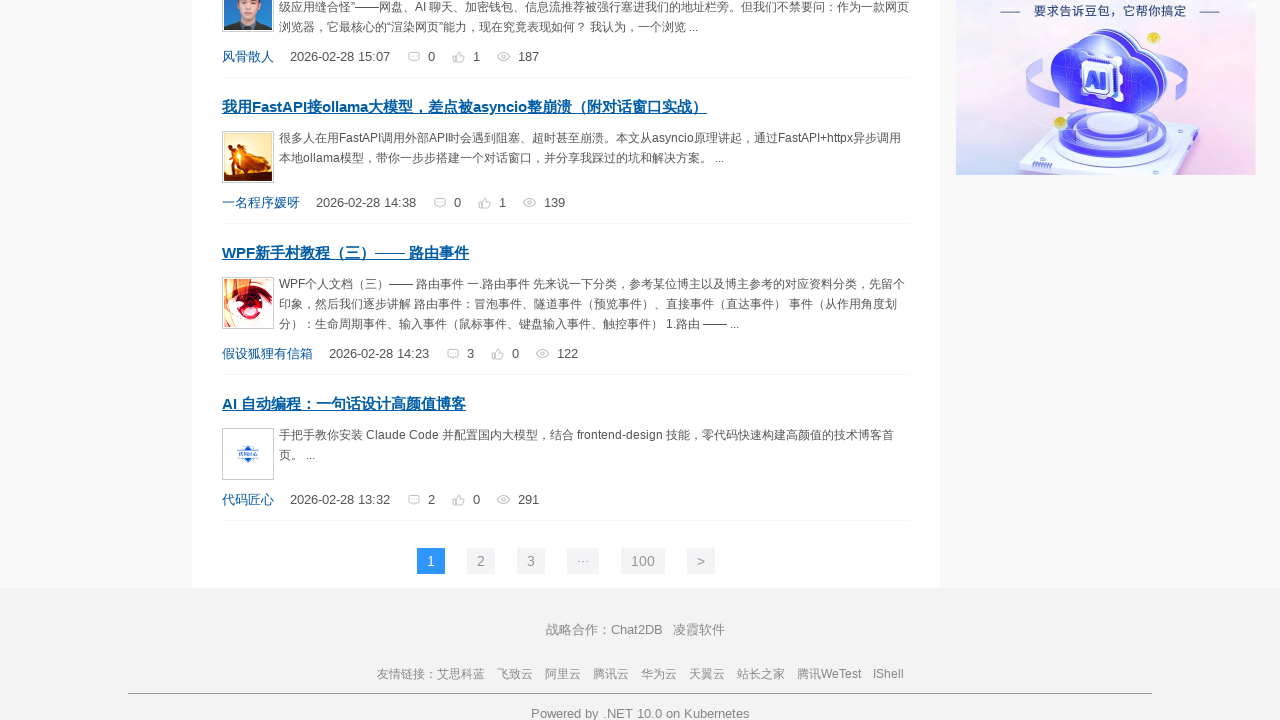

Scrolled page incrementally to position 2724px
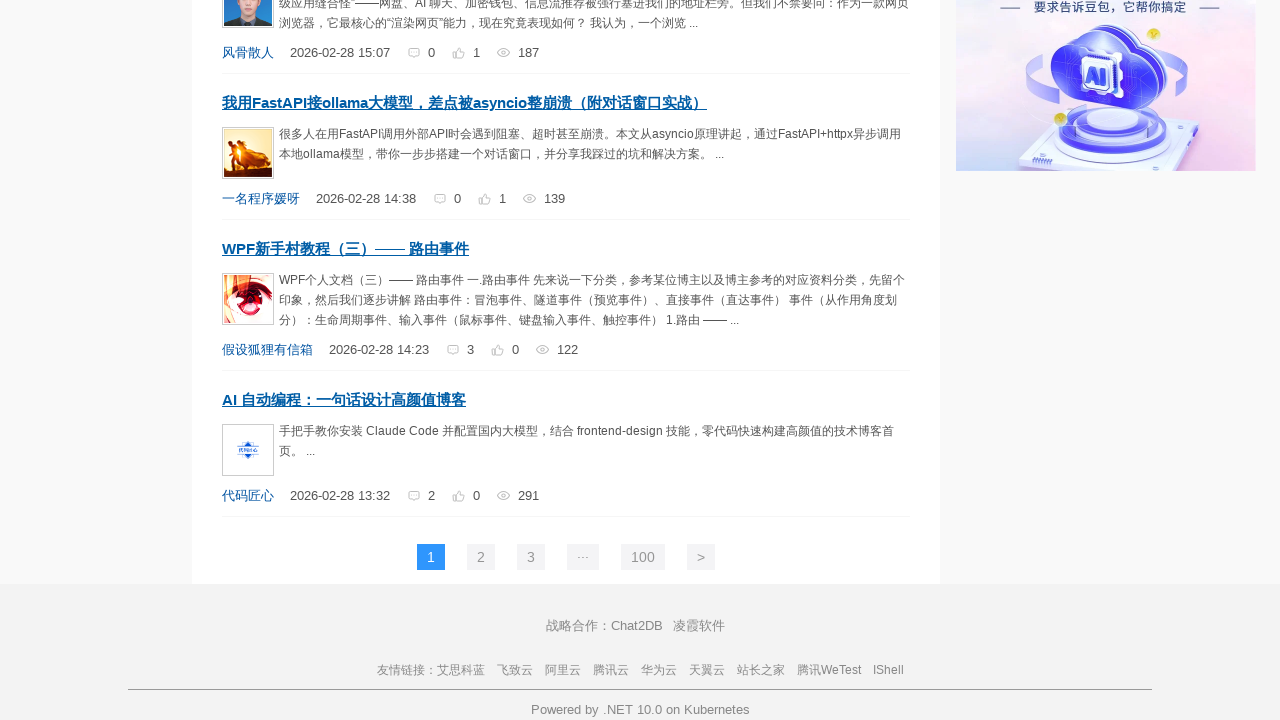

Scrolled page incrementally to position 2728px
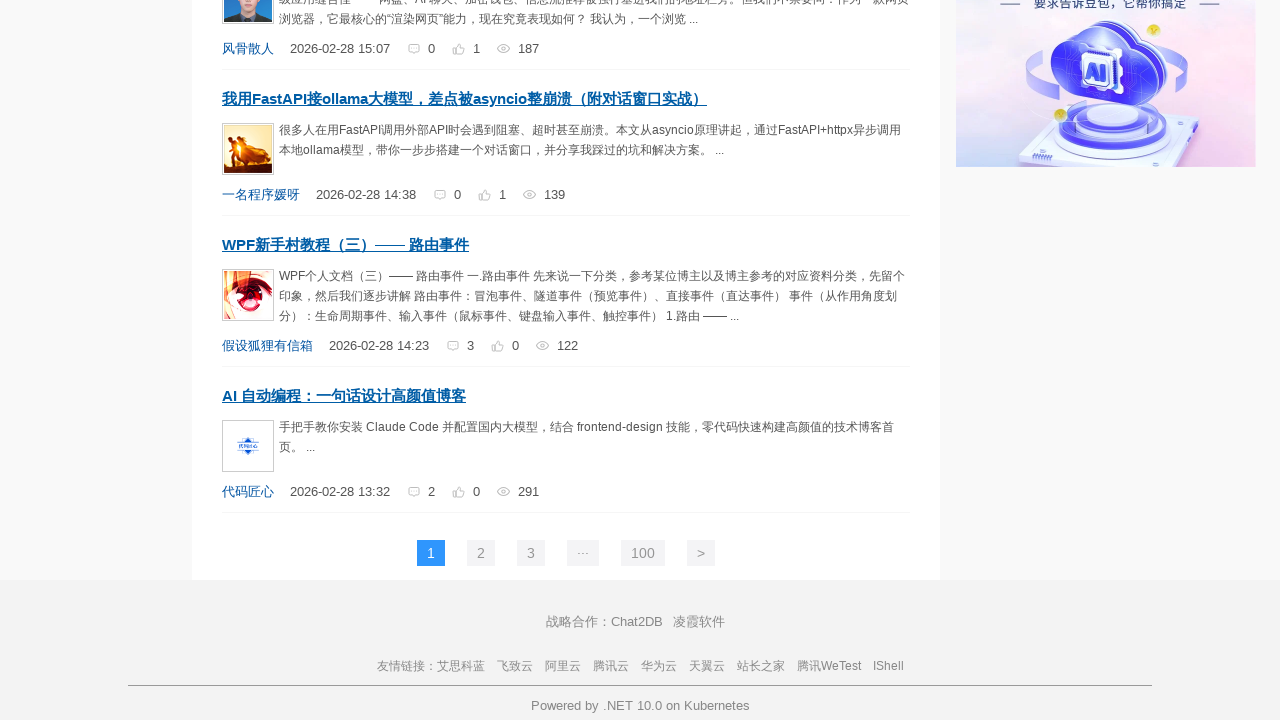

Scrolled page incrementally to position 2732px
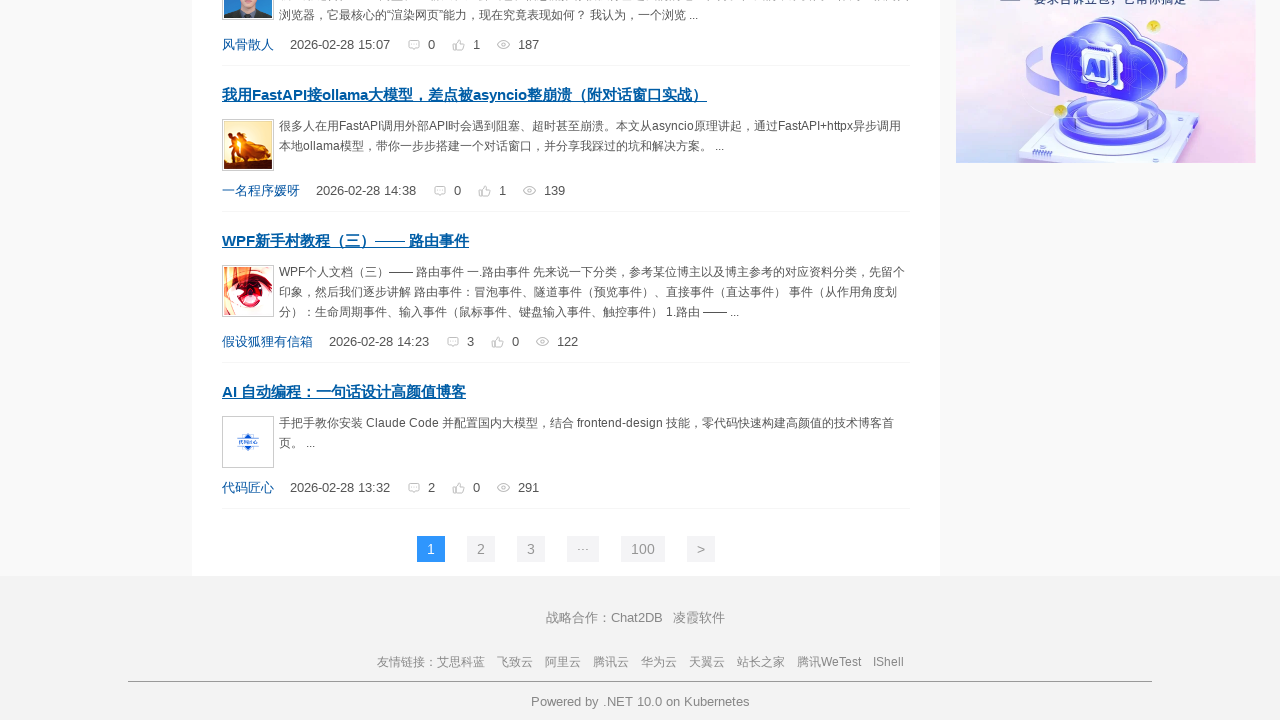

Scrolled page incrementally to position 2736px
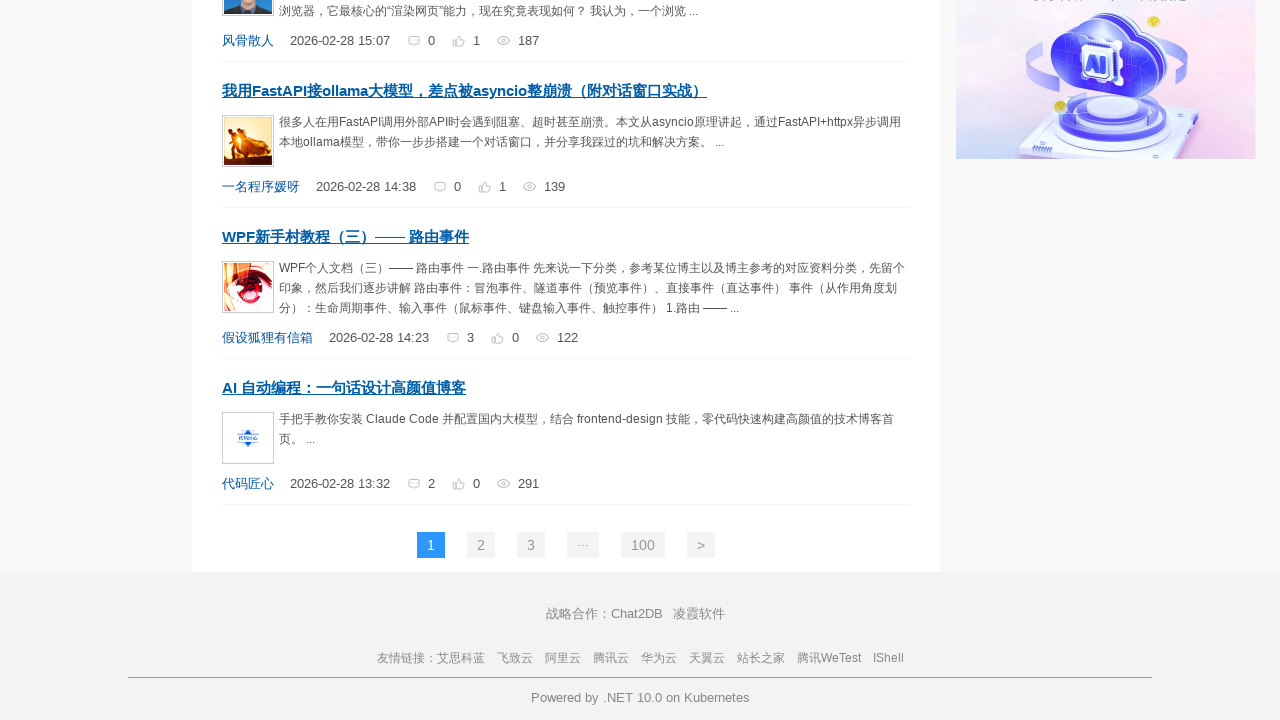

Scrolled page incrementally to position 2740px
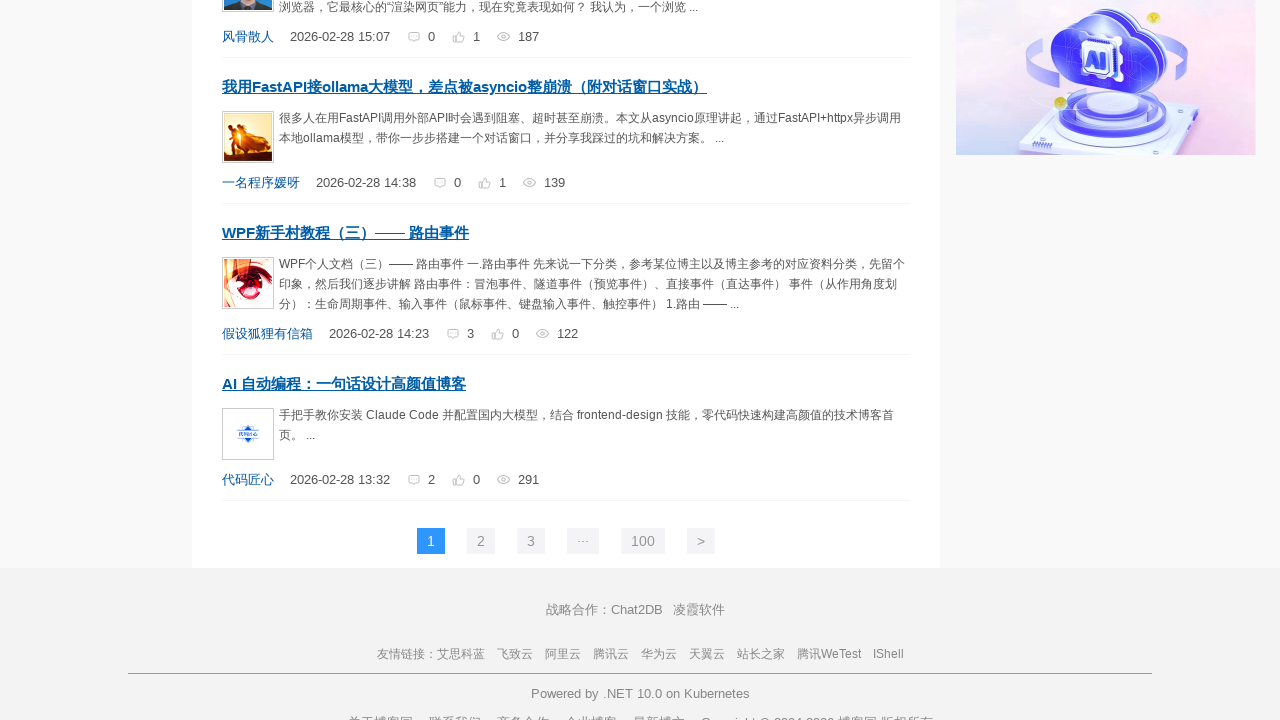

Scrolled page incrementally to position 2744px
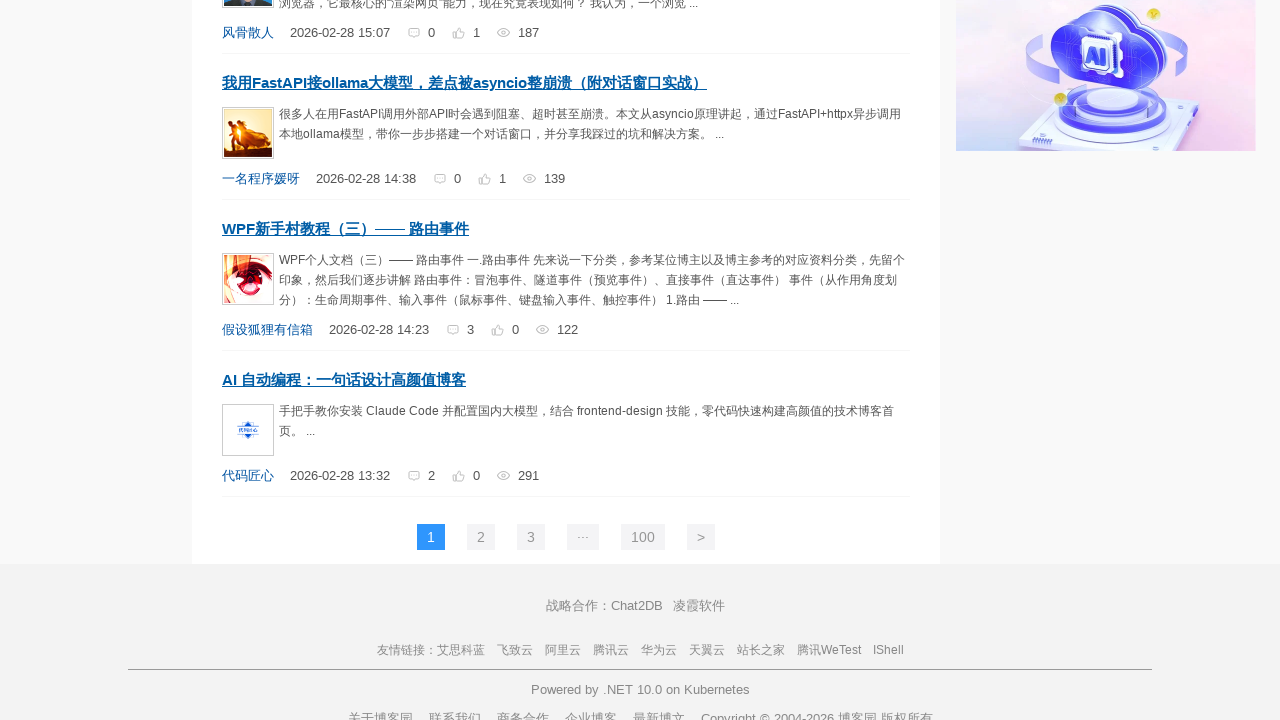

Scrolled page incrementally to position 2748px
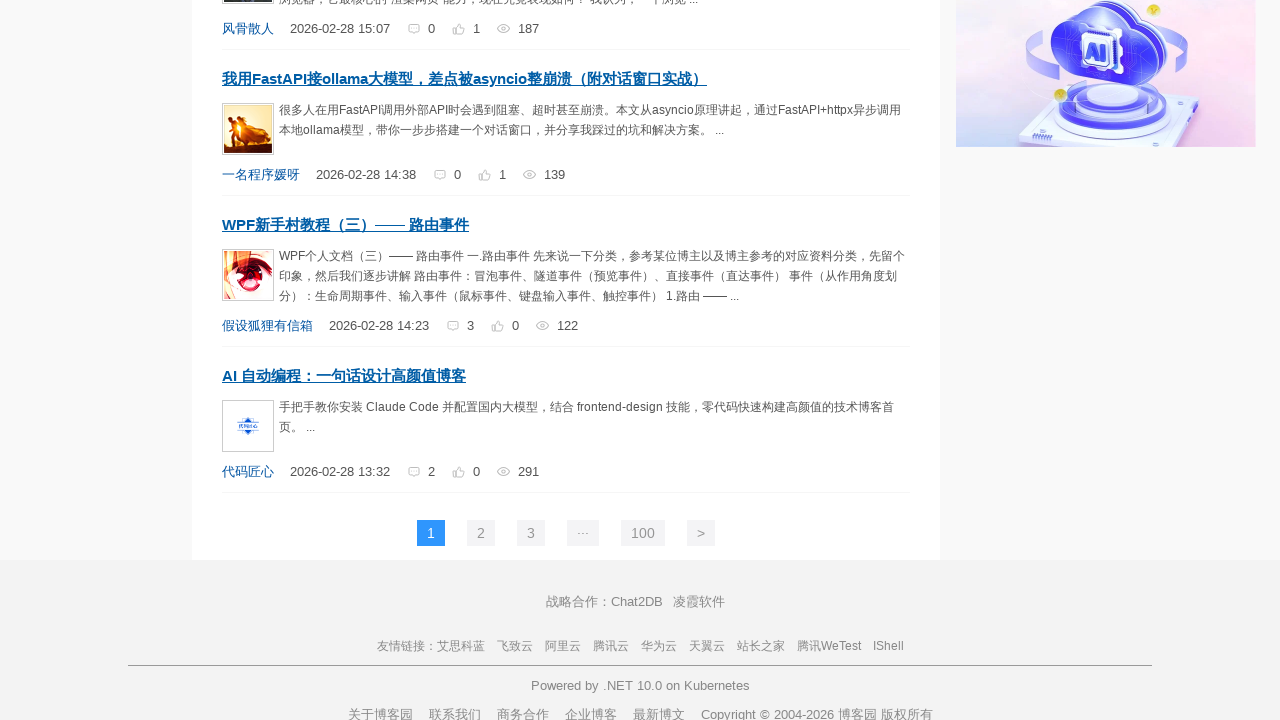

Scrolled page incrementally to position 2752px
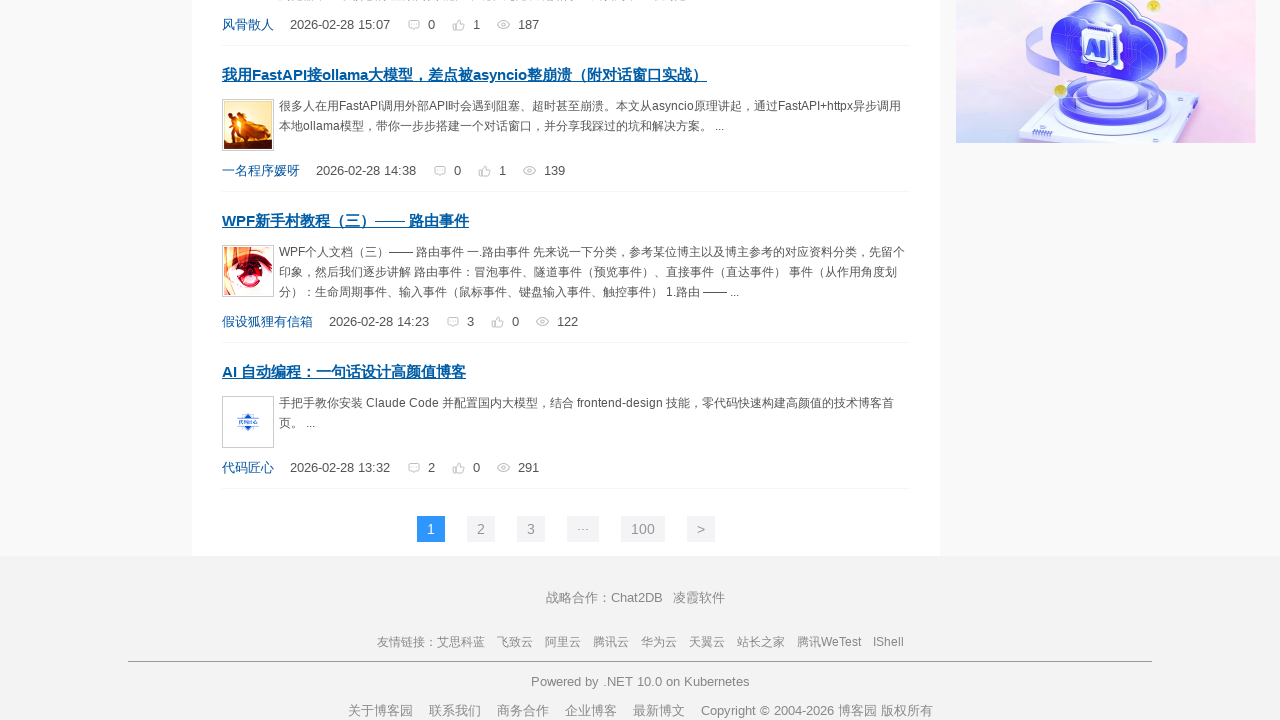

Scrolled page incrementally to position 2756px
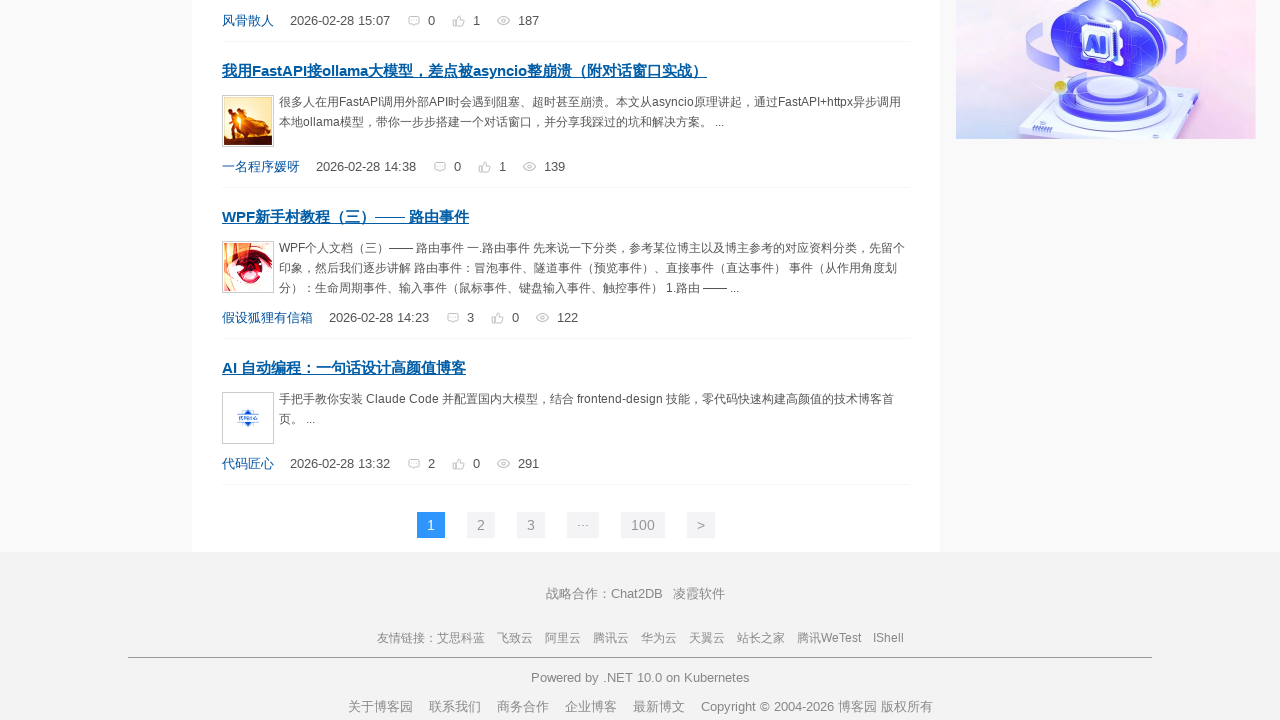

Scrolled page incrementally to position 2760px
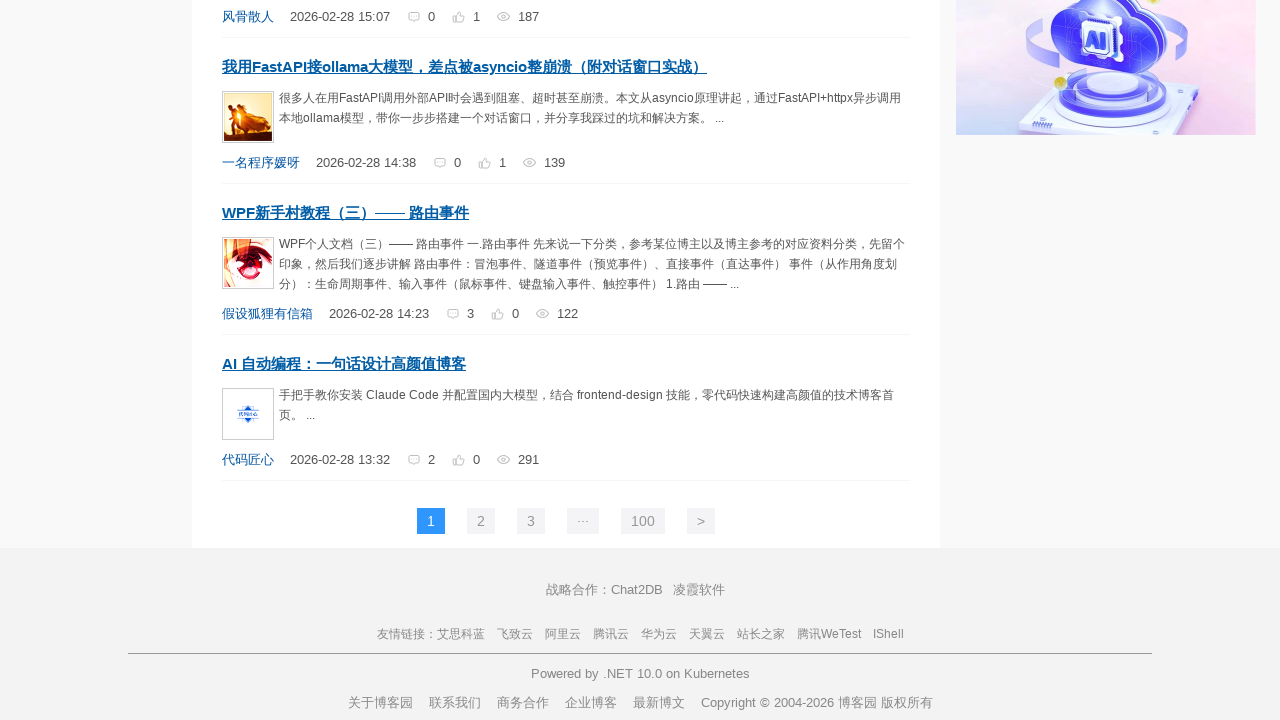

Scrolled page incrementally to position 2764px
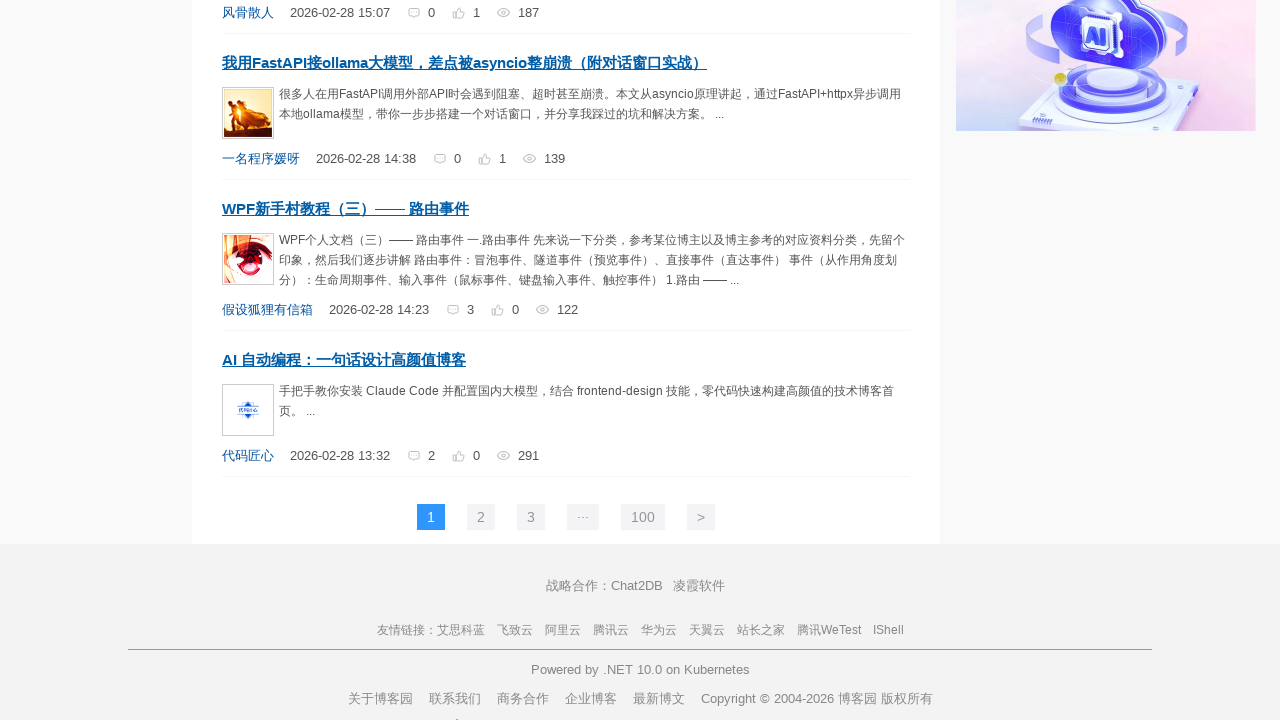

Scrolled page incrementally to position 2768px
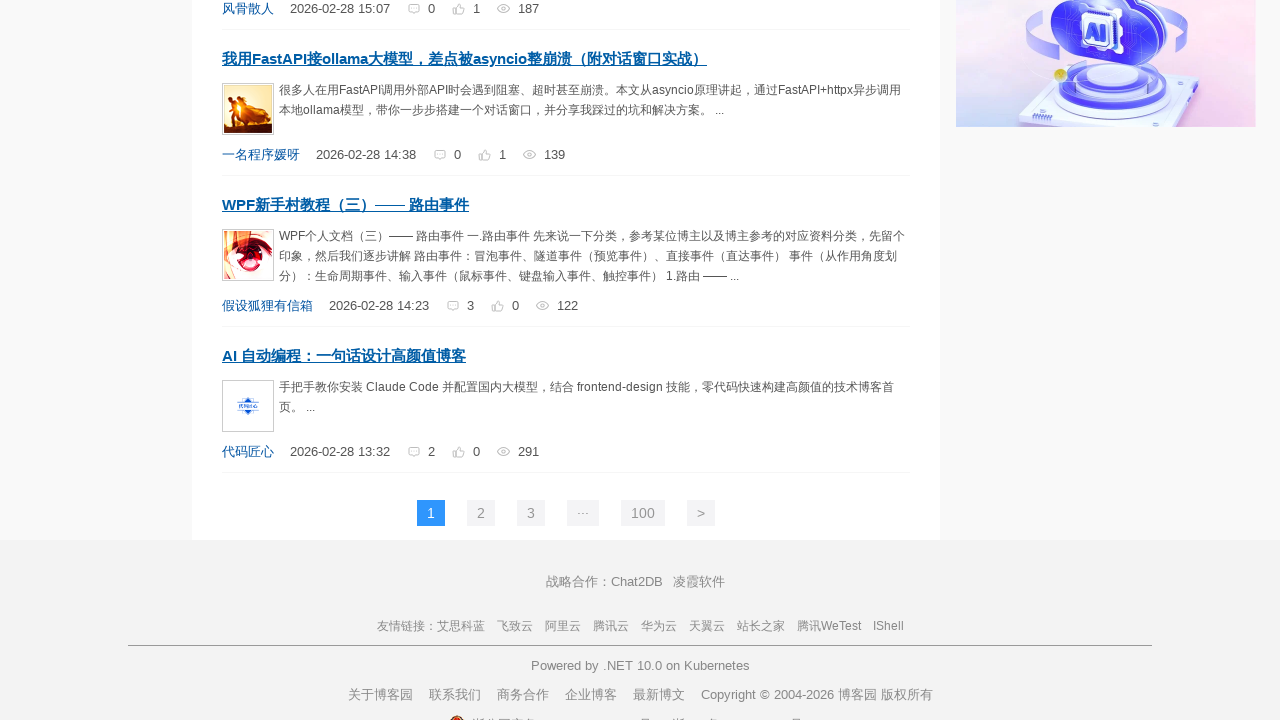

Scrolled page incrementally to position 2772px
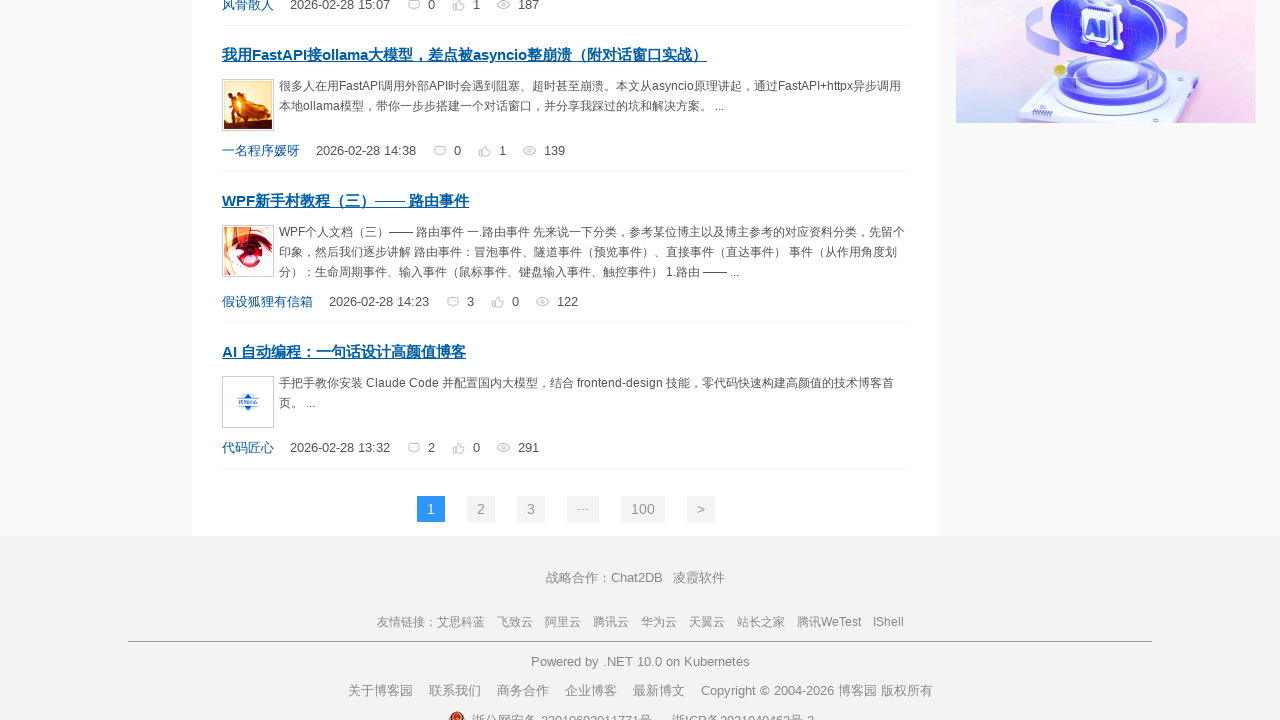

Scrolled page incrementally to position 2776px
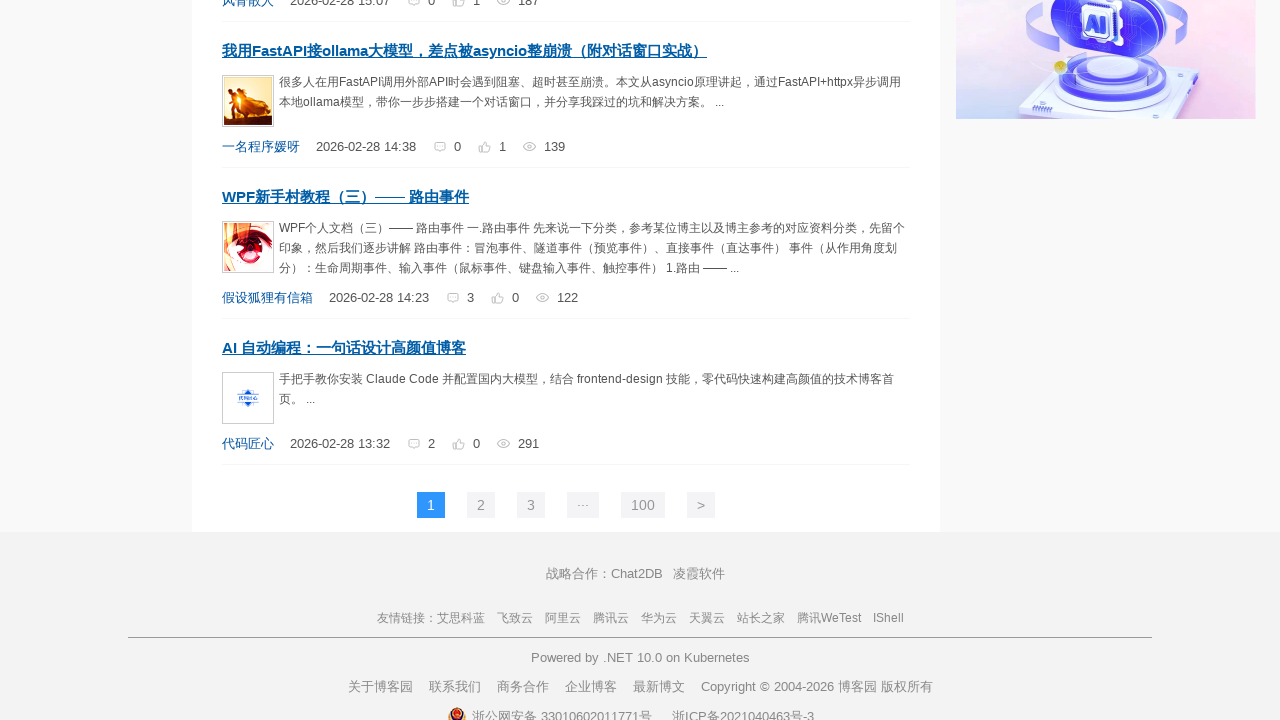

Scrolled page incrementally to position 2780px
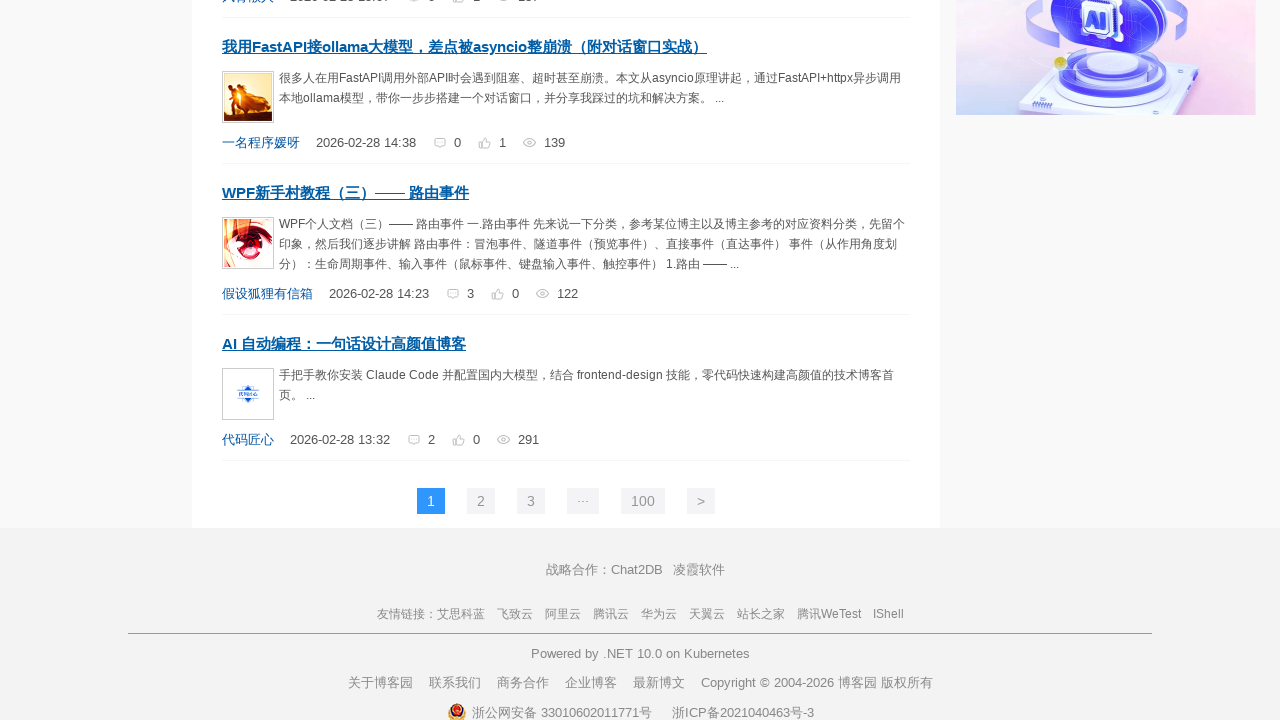

Scrolled page incrementally to position 2784px
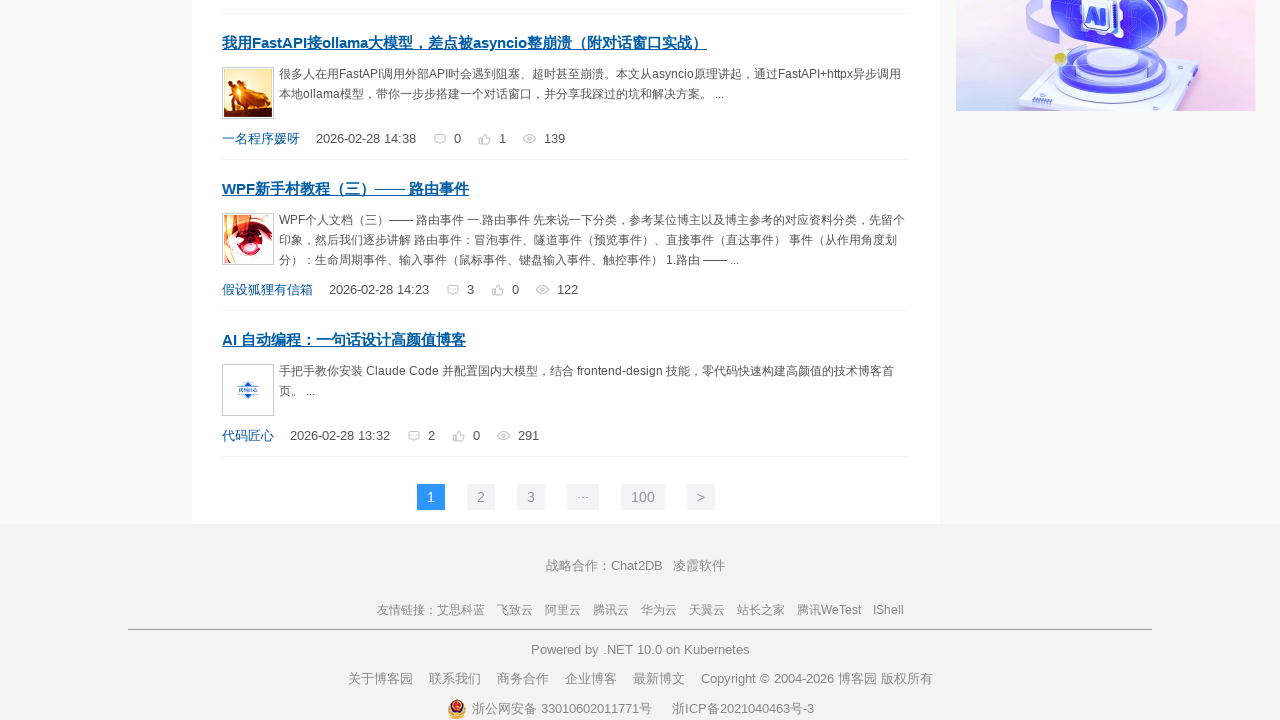

Scrolled page incrementally to position 2788px
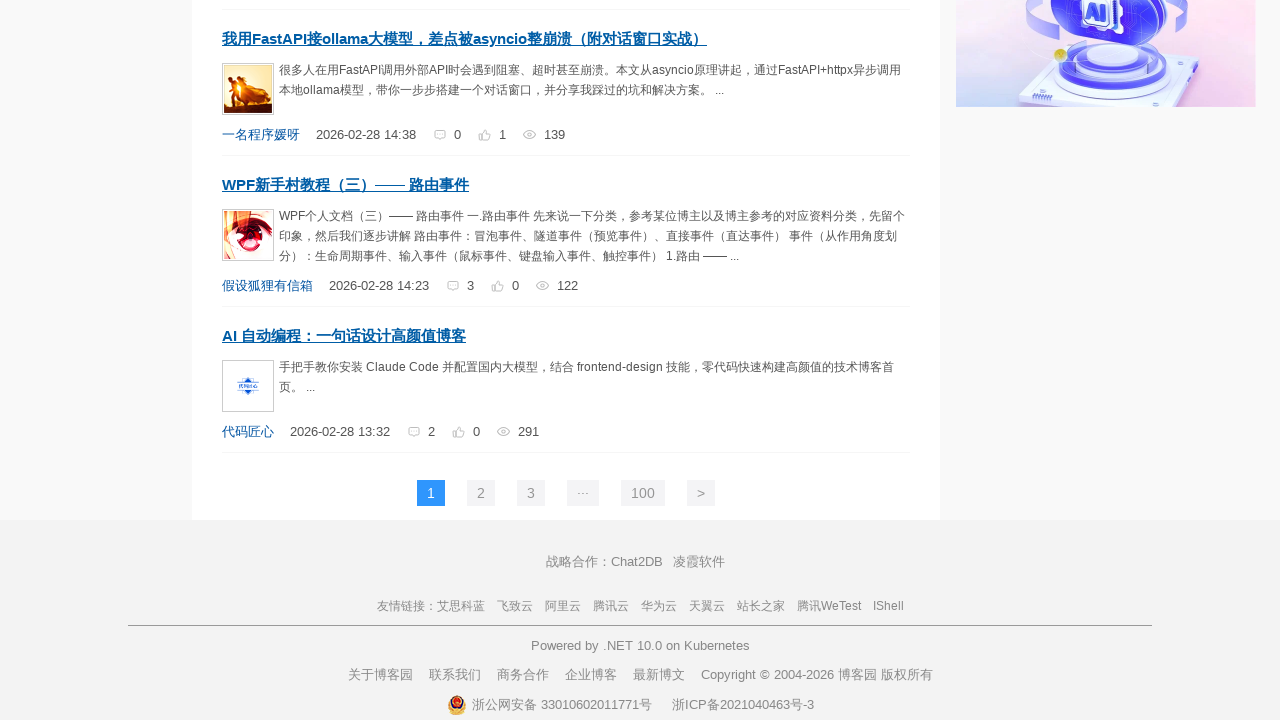

Scrolled page incrementally to position 2792px
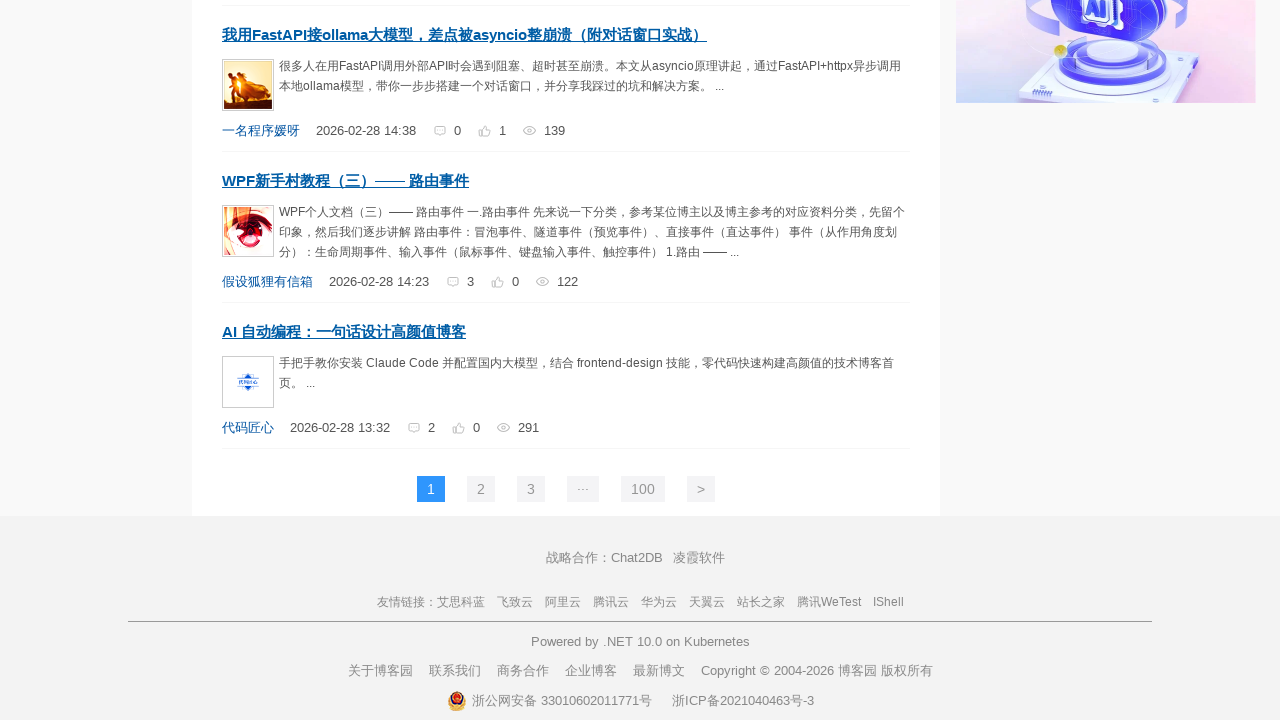

Scrolled page incrementally to position 2796px
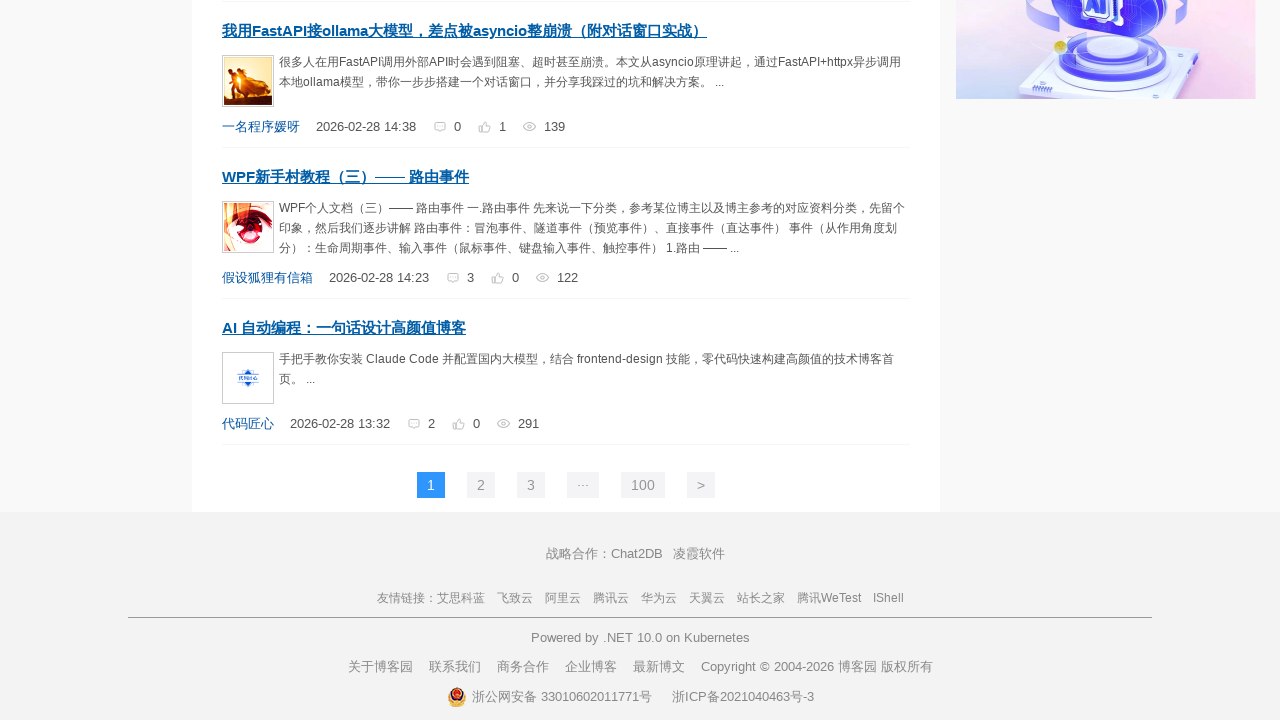

Scrolled page incrementally to position 2800px
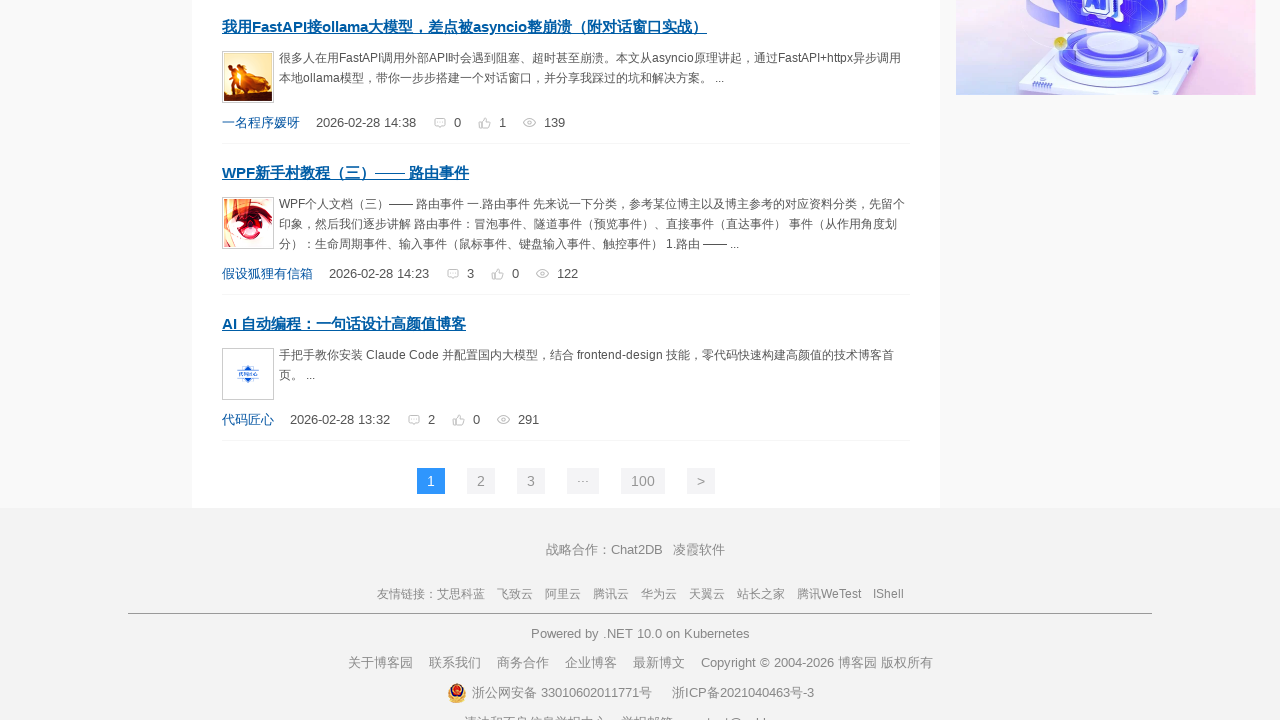

Scrolled page incrementally to position 2804px
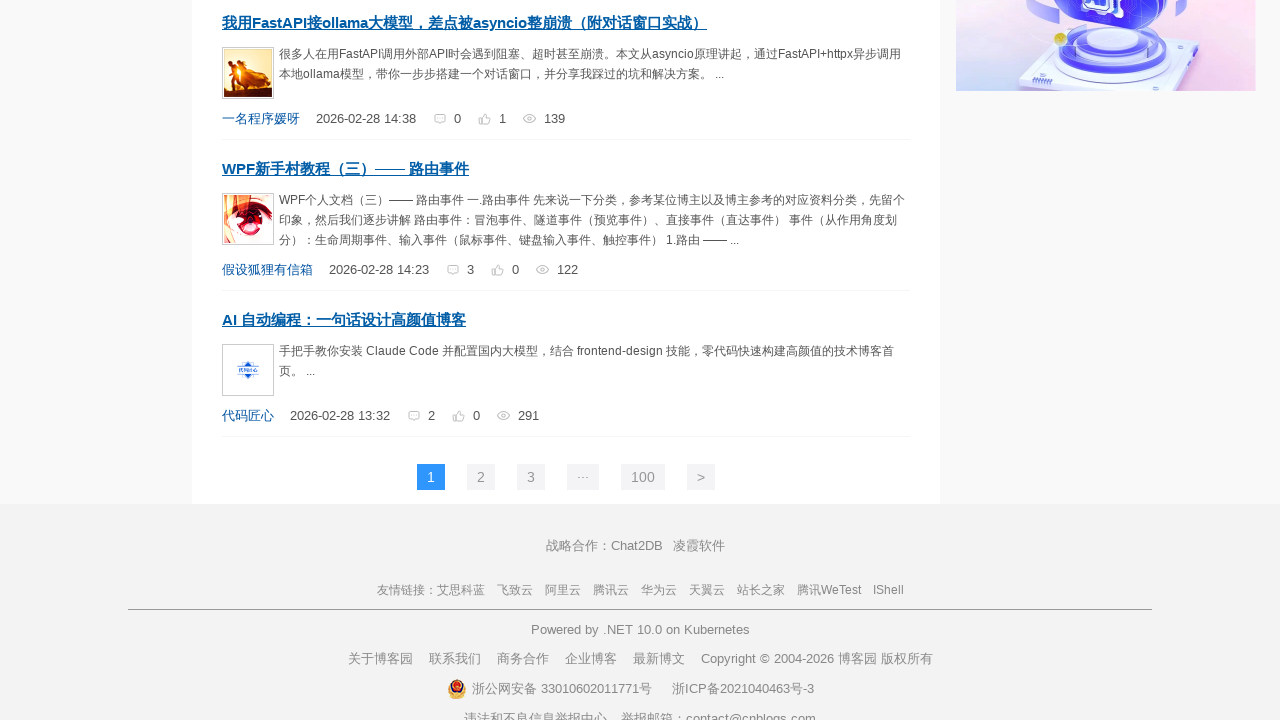

Scrolled page incrementally to position 2808px
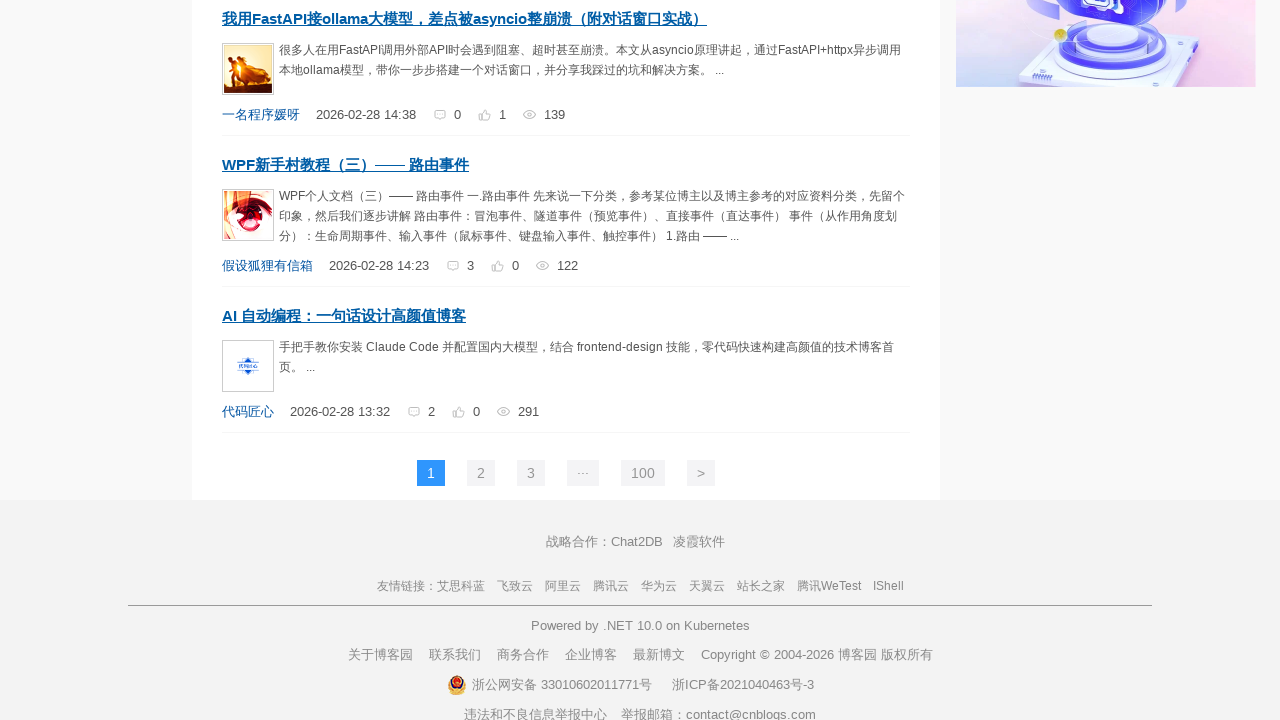

Scrolled page incrementally to position 2812px
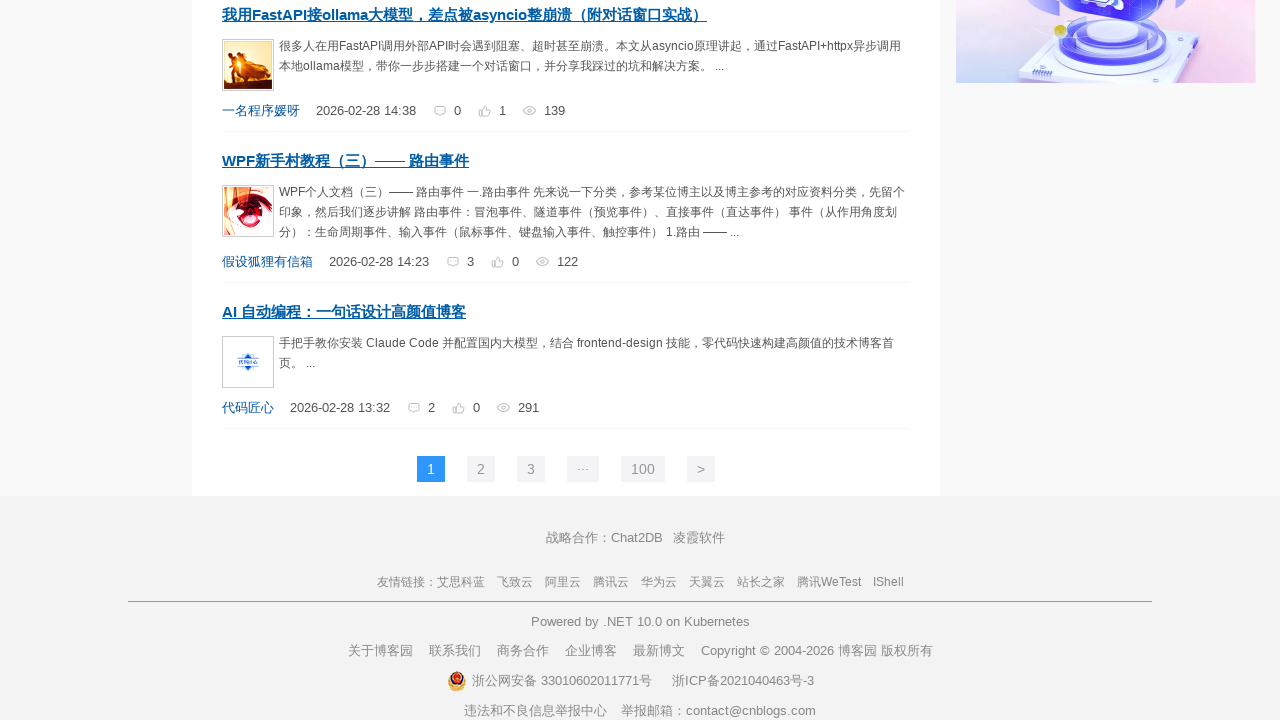

Scrolled page incrementally to position 2816px
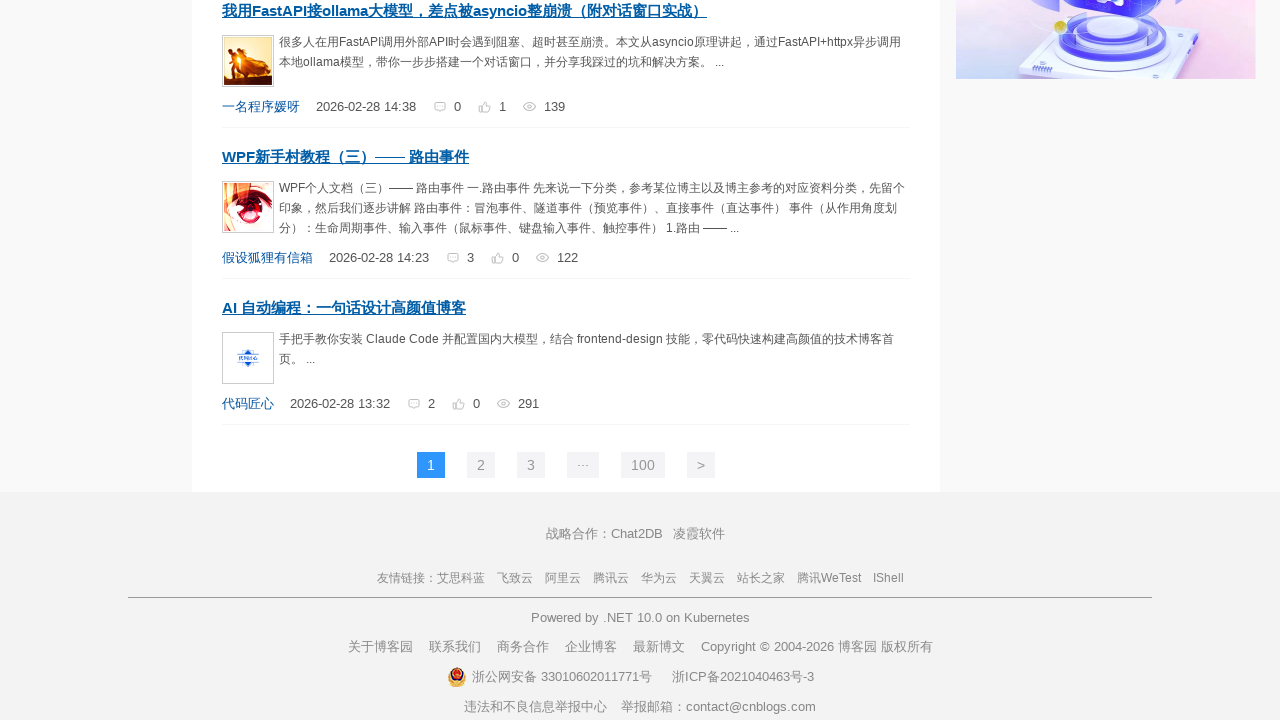

Scrolled page incrementally to position 2820px
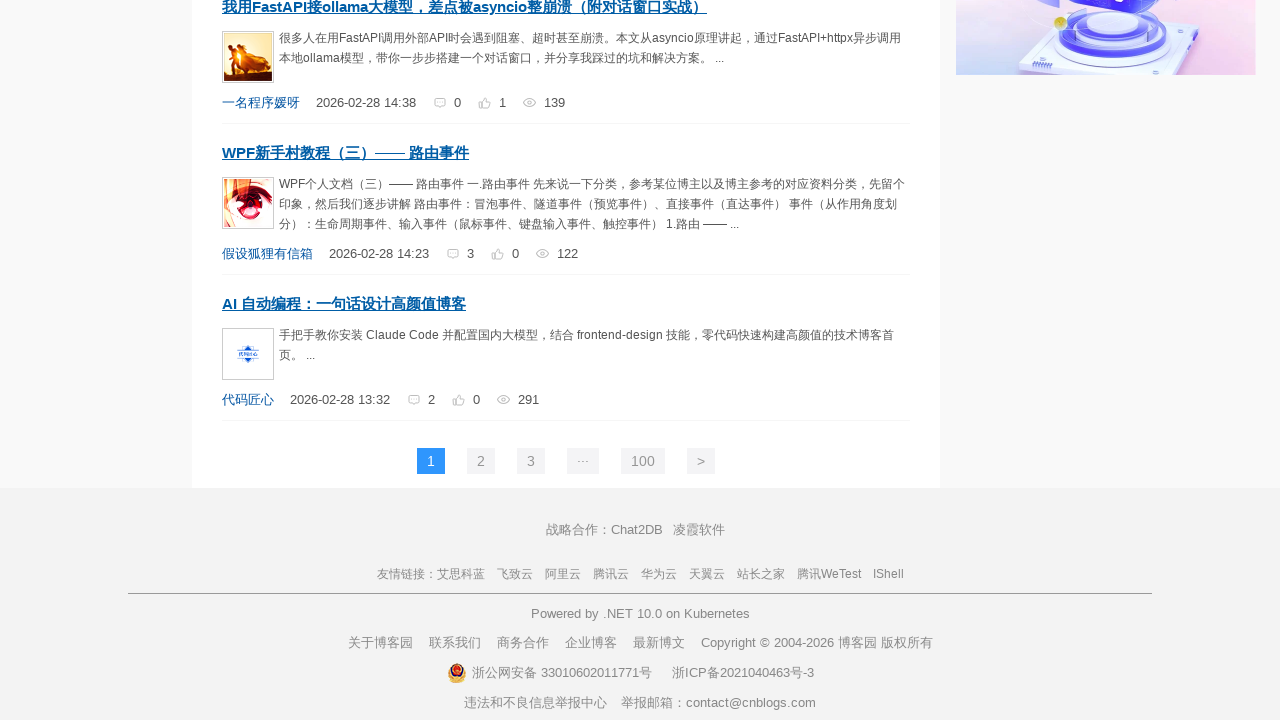

Scrolled page incrementally to position 2824px
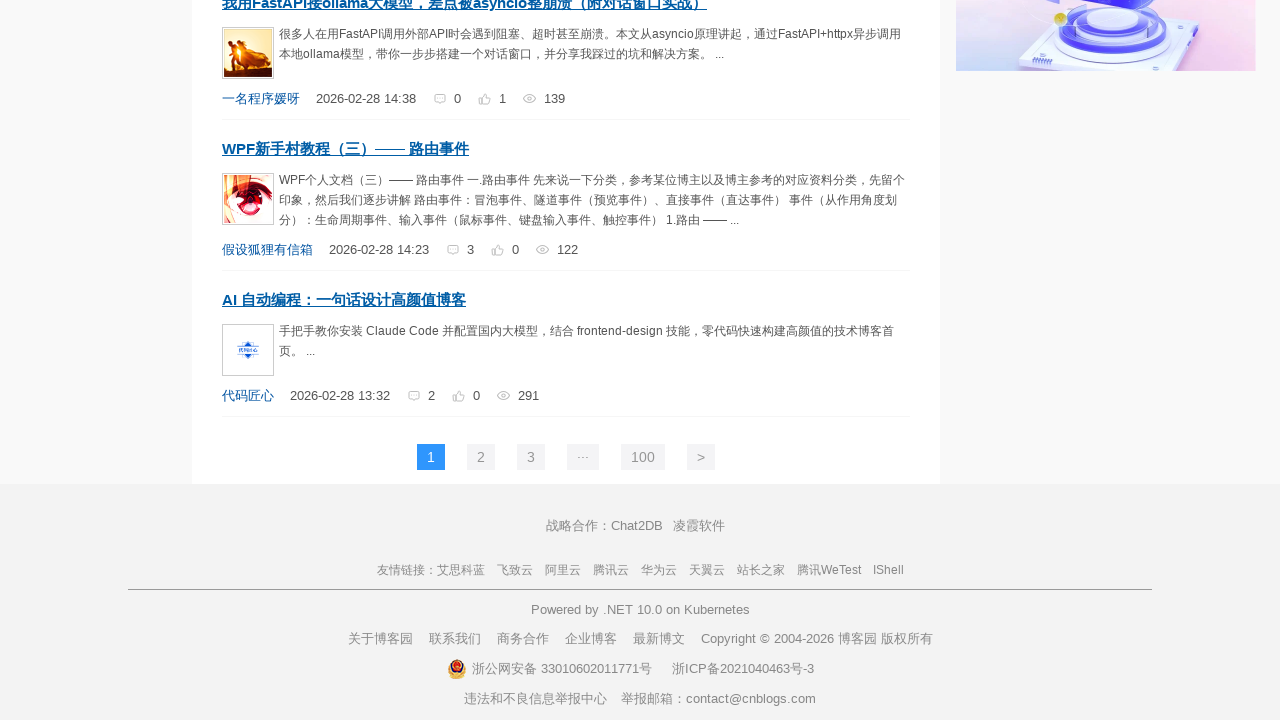

Scrolled page incrementally to position 2828px
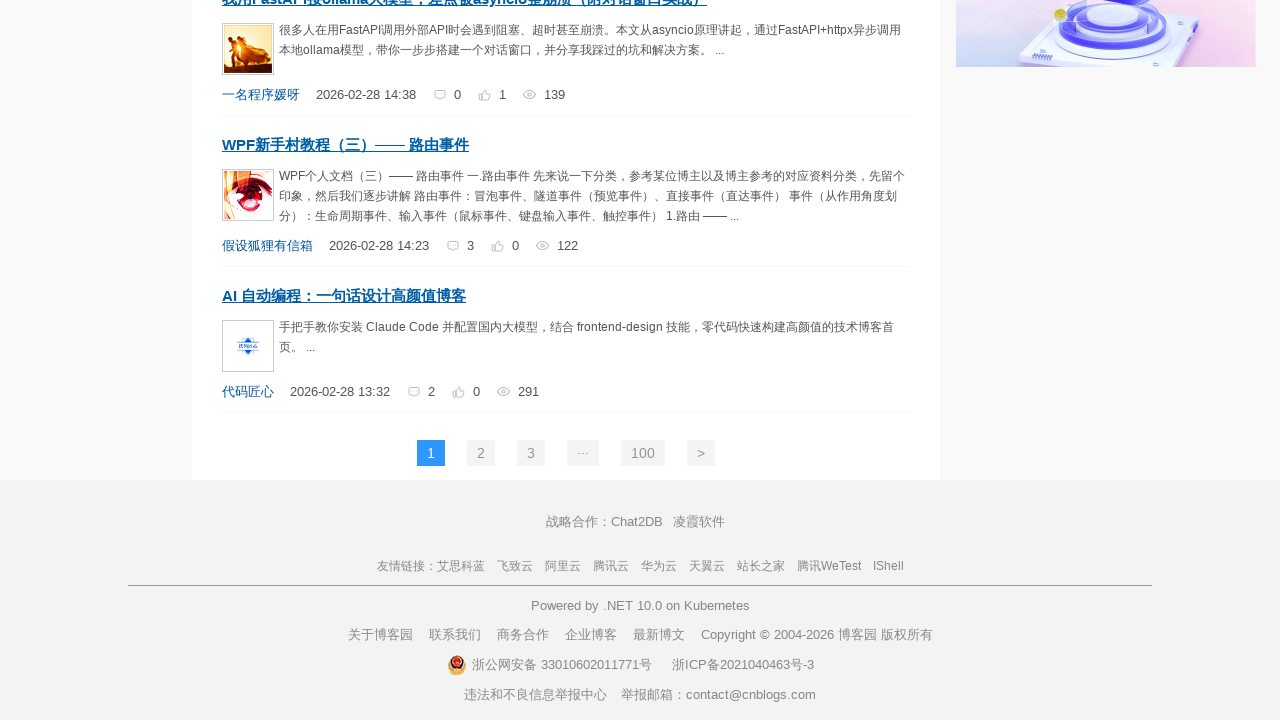

Scrolled page incrementally to position 2832px
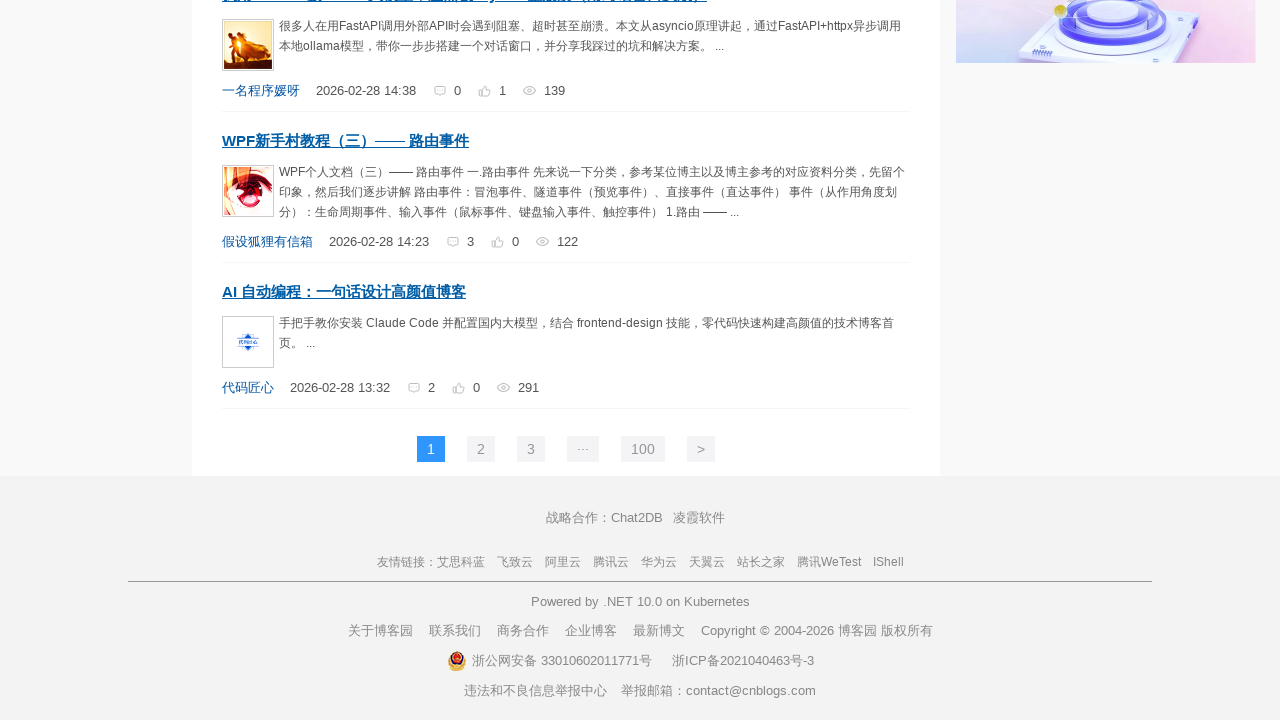

Scrolled page incrementally to position 2836px
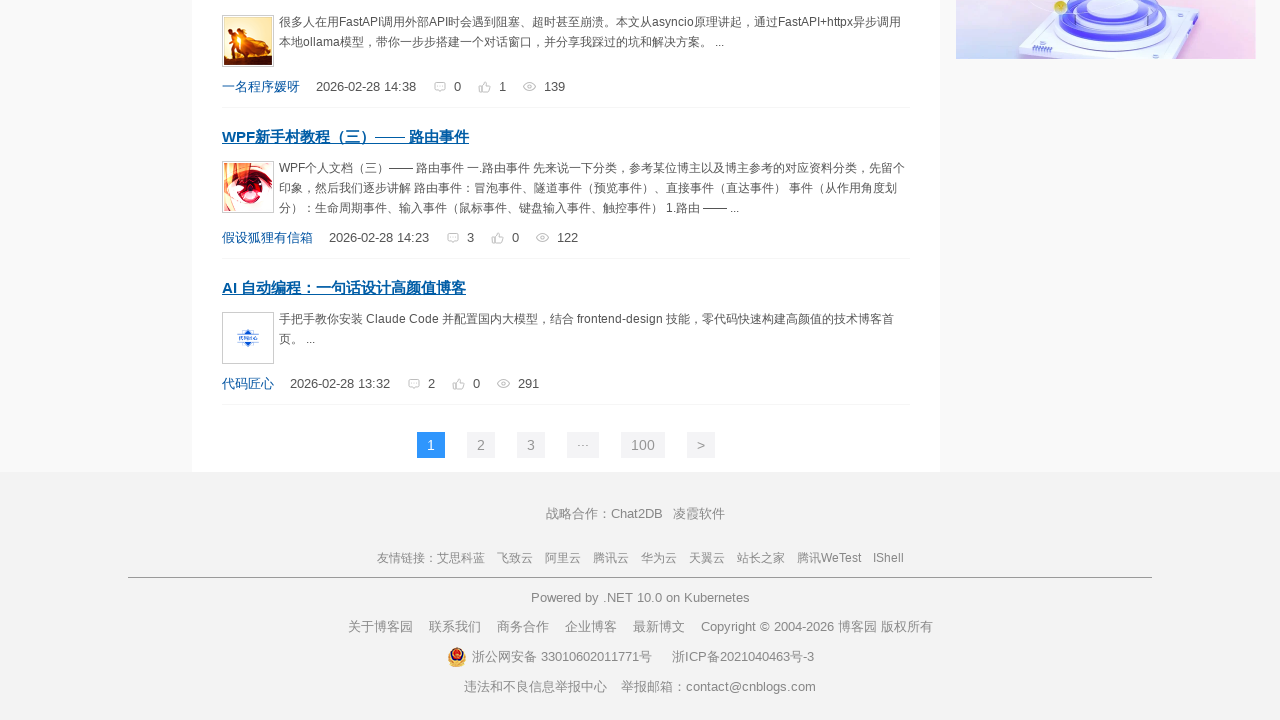

Scrolled page incrementally to position 2840px
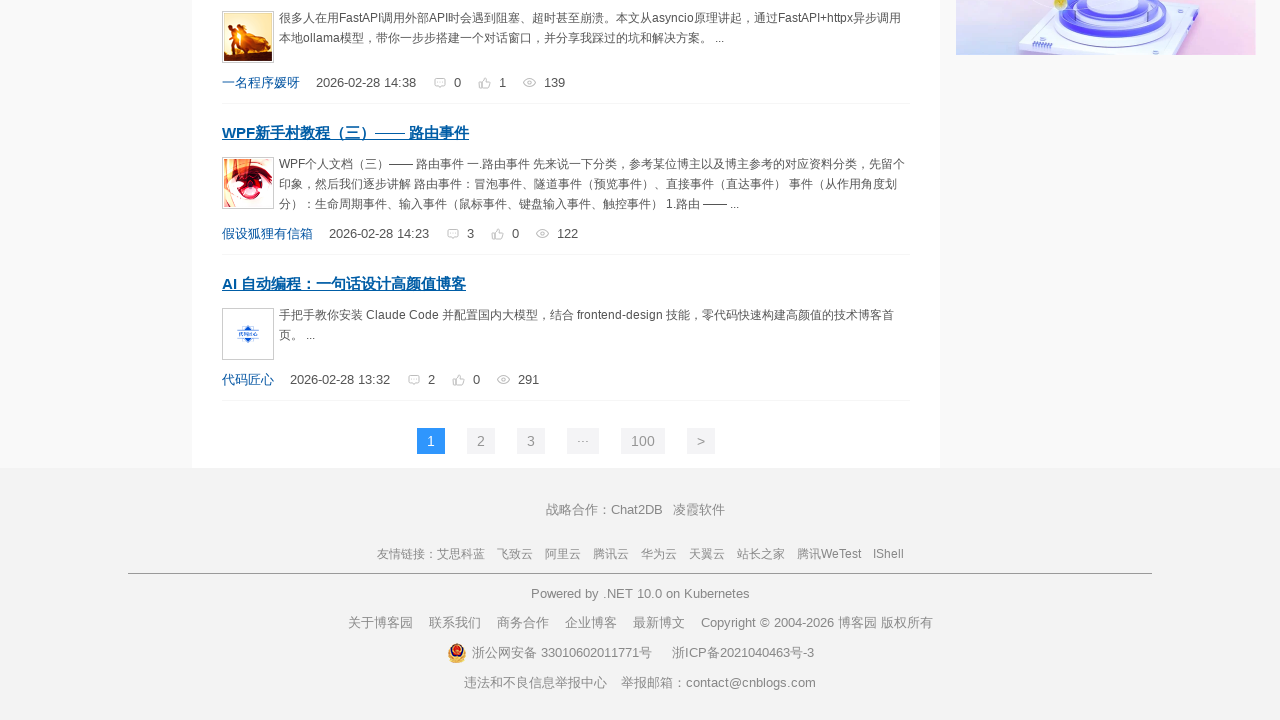

Scrolled page incrementally to position 2844px
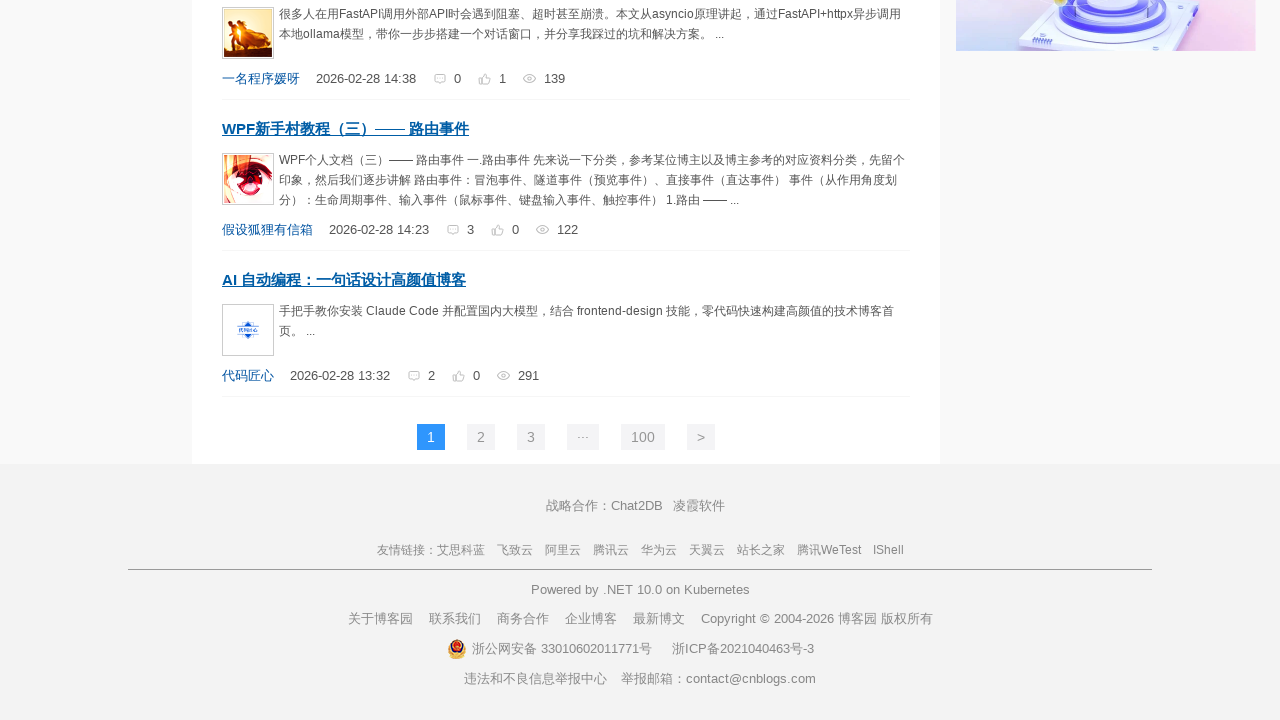

Scrolled page incrementally to position 2848px
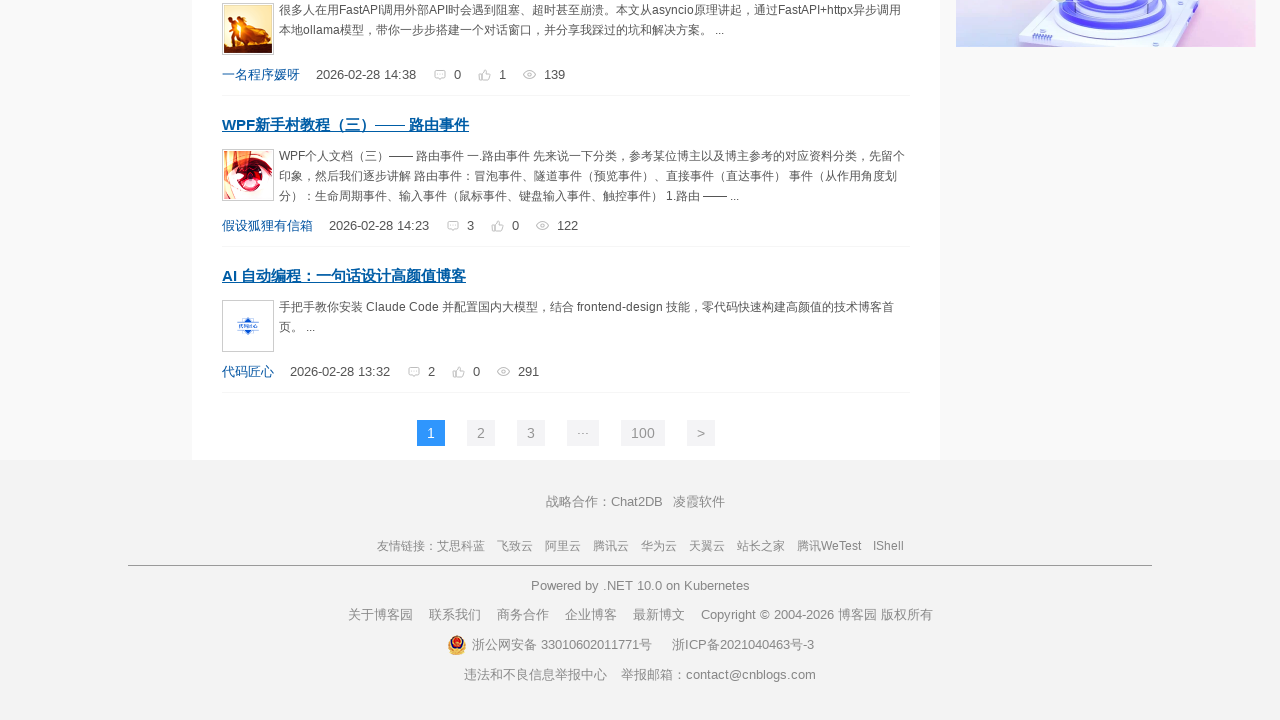

Scrolled page incrementally to position 2852px
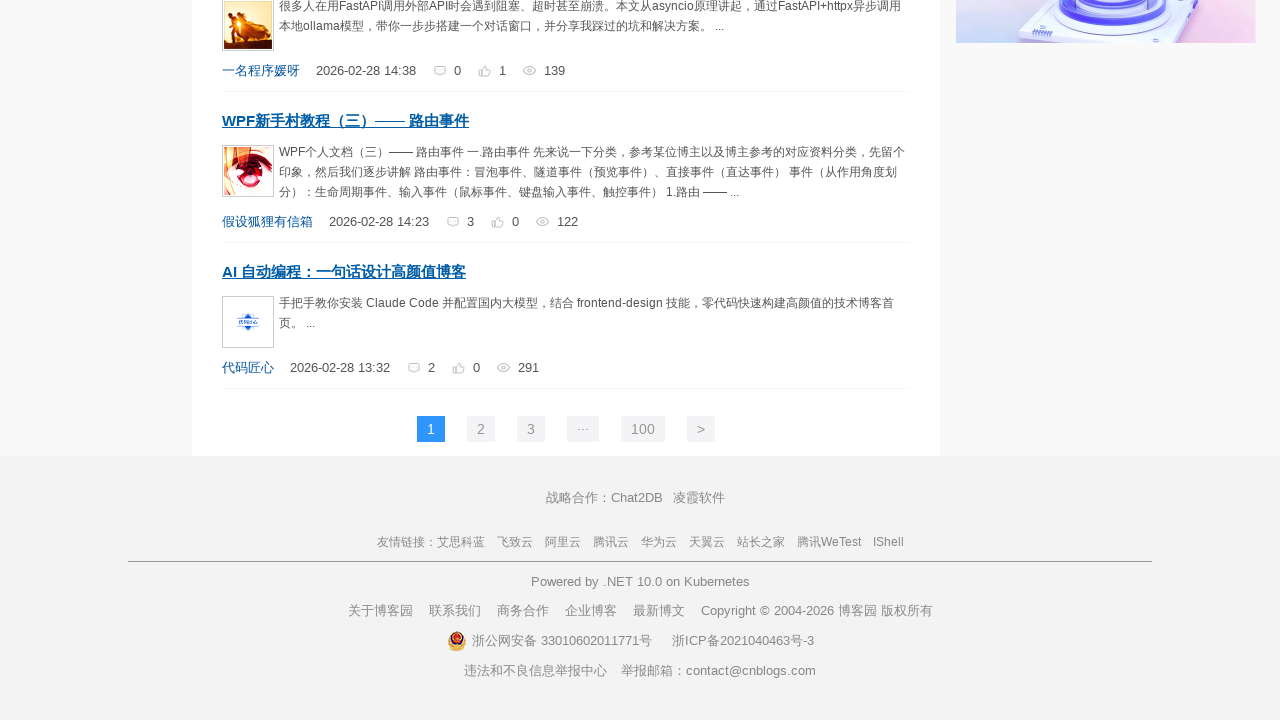

Scrolled page incrementally to position 2856px
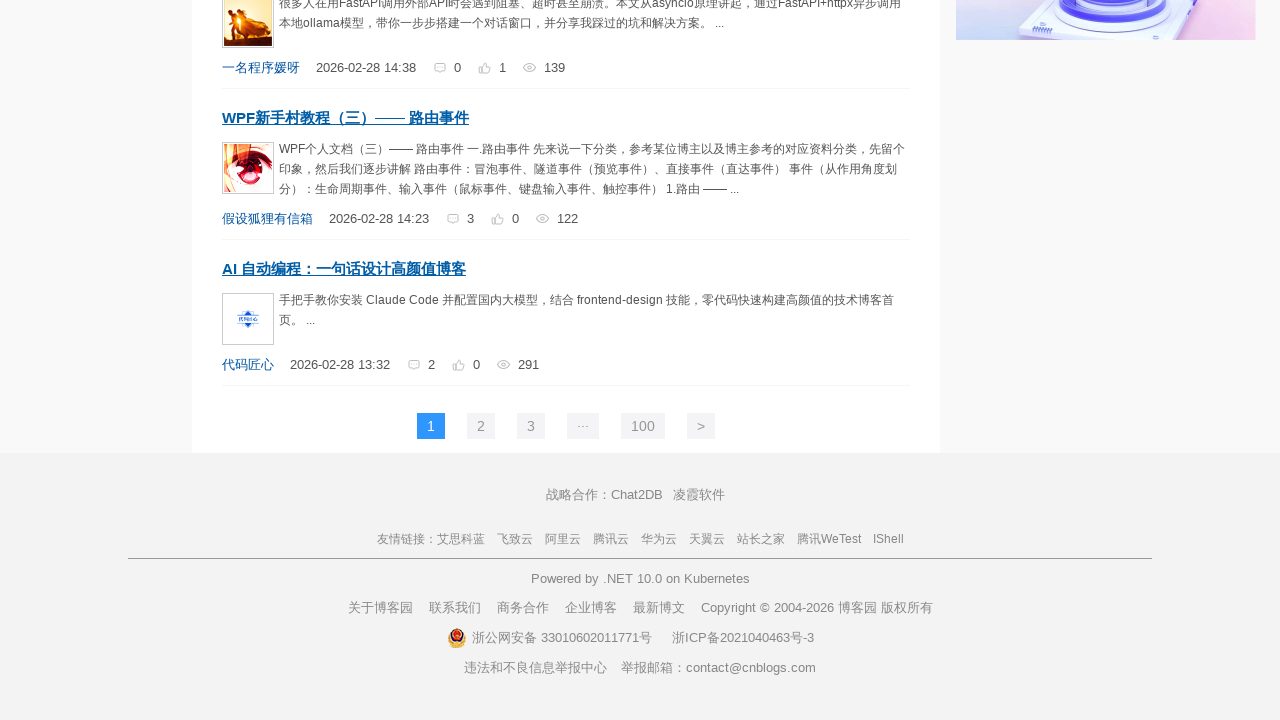

Scrolled page incrementally to position 2860px
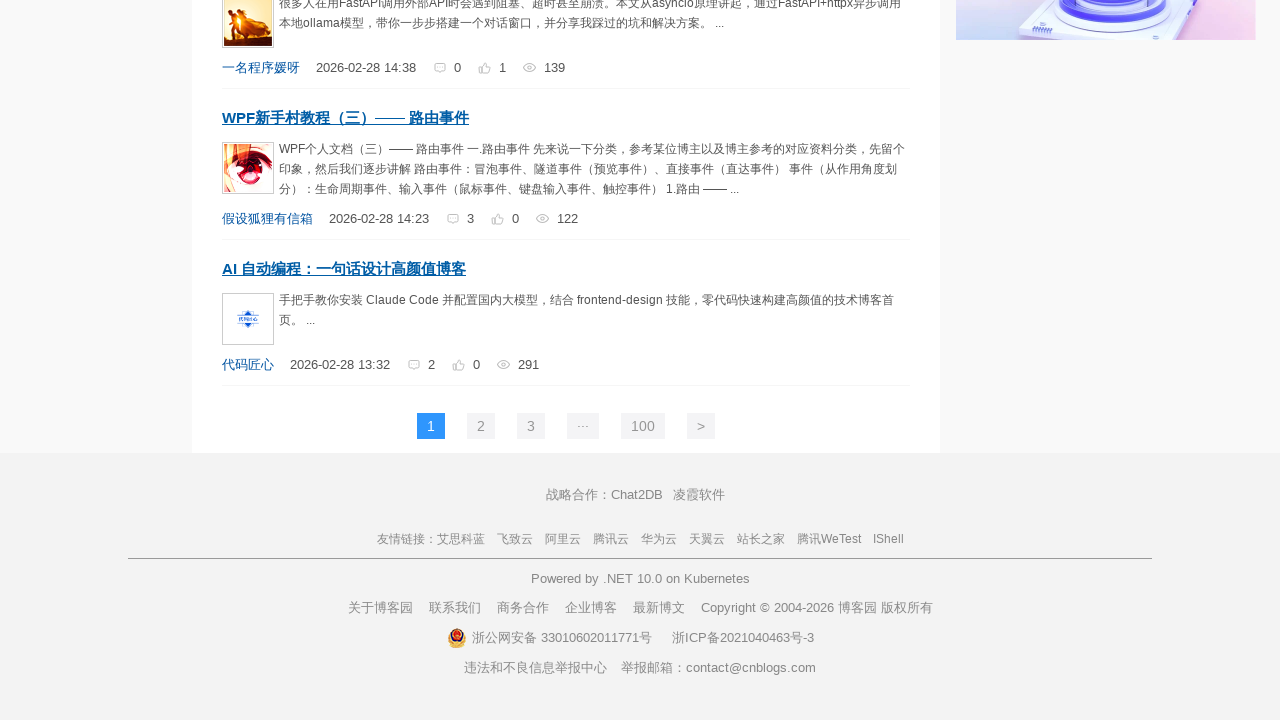

Scrolled page incrementally to position 2864px
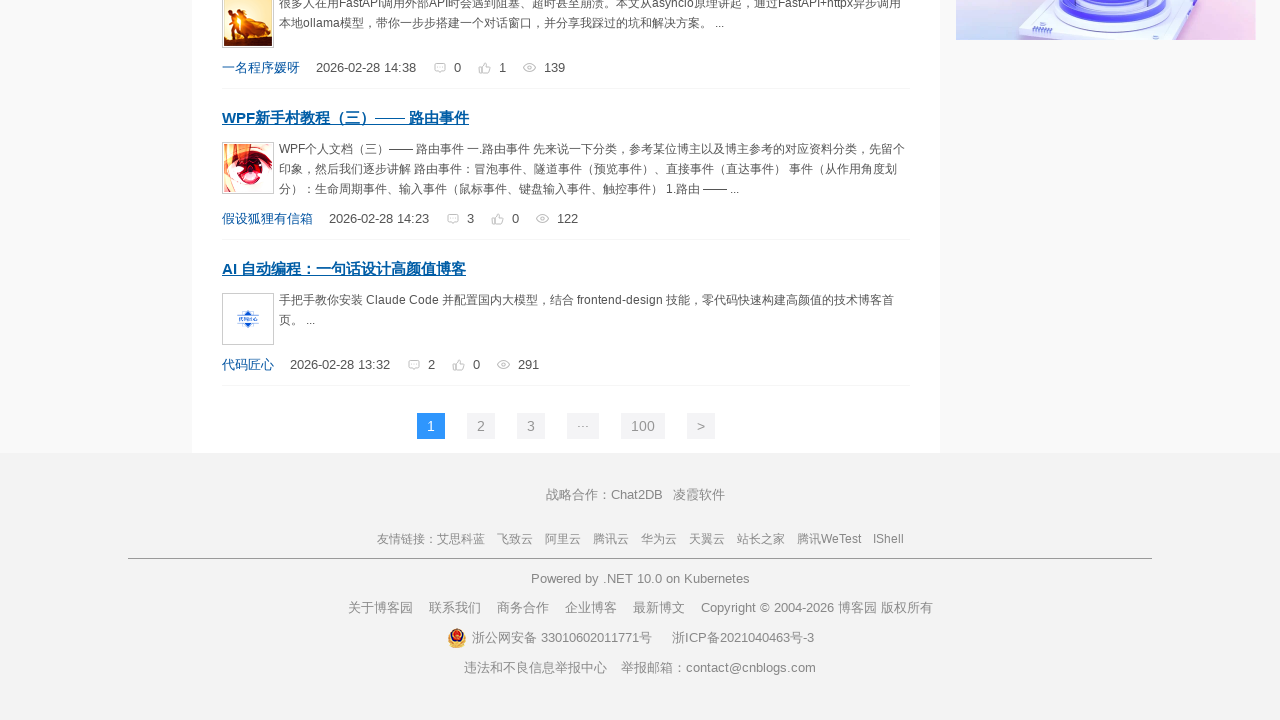

Scrolled page incrementally to position 2868px
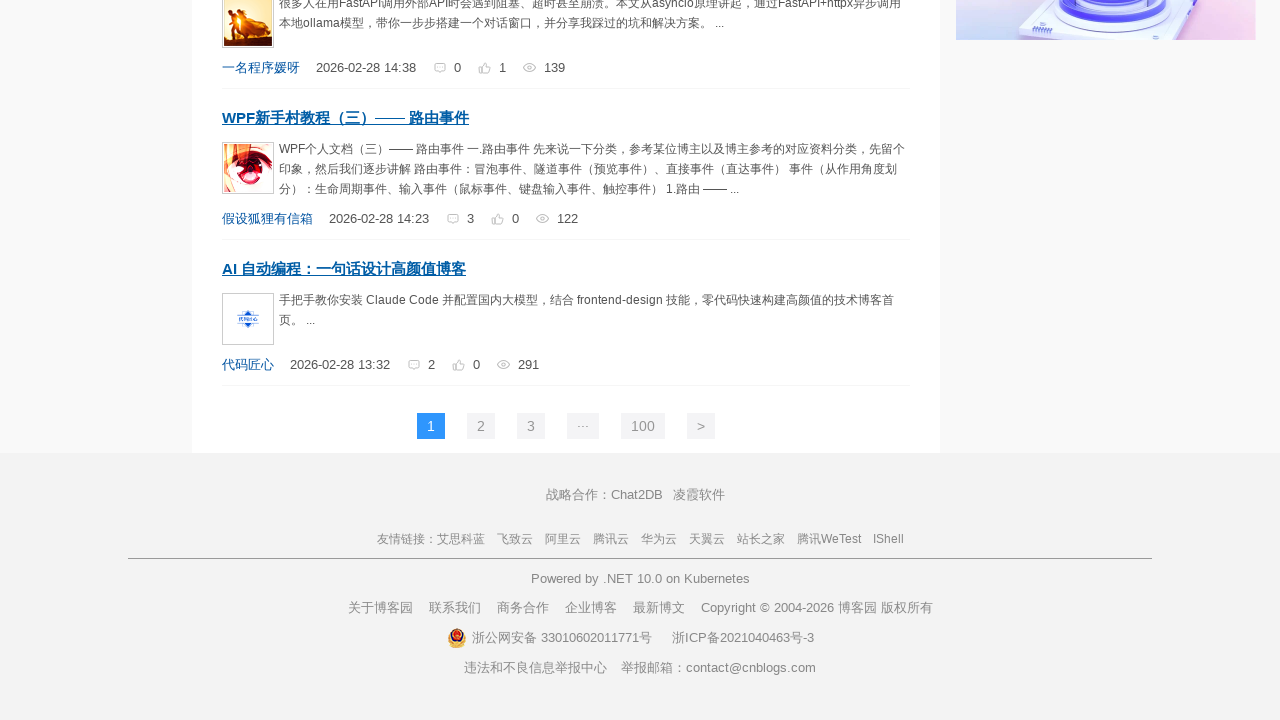

Scrolled page incrementally to position 2872px
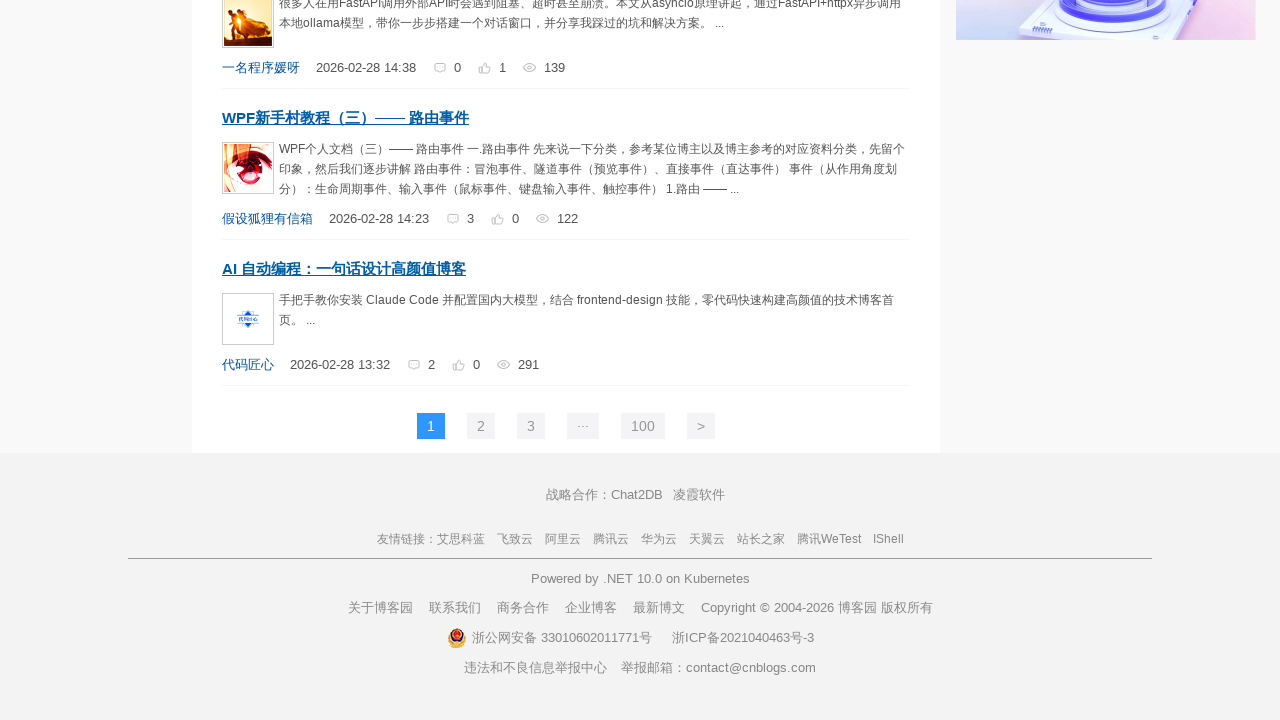

Scrolled page incrementally to position 2876px
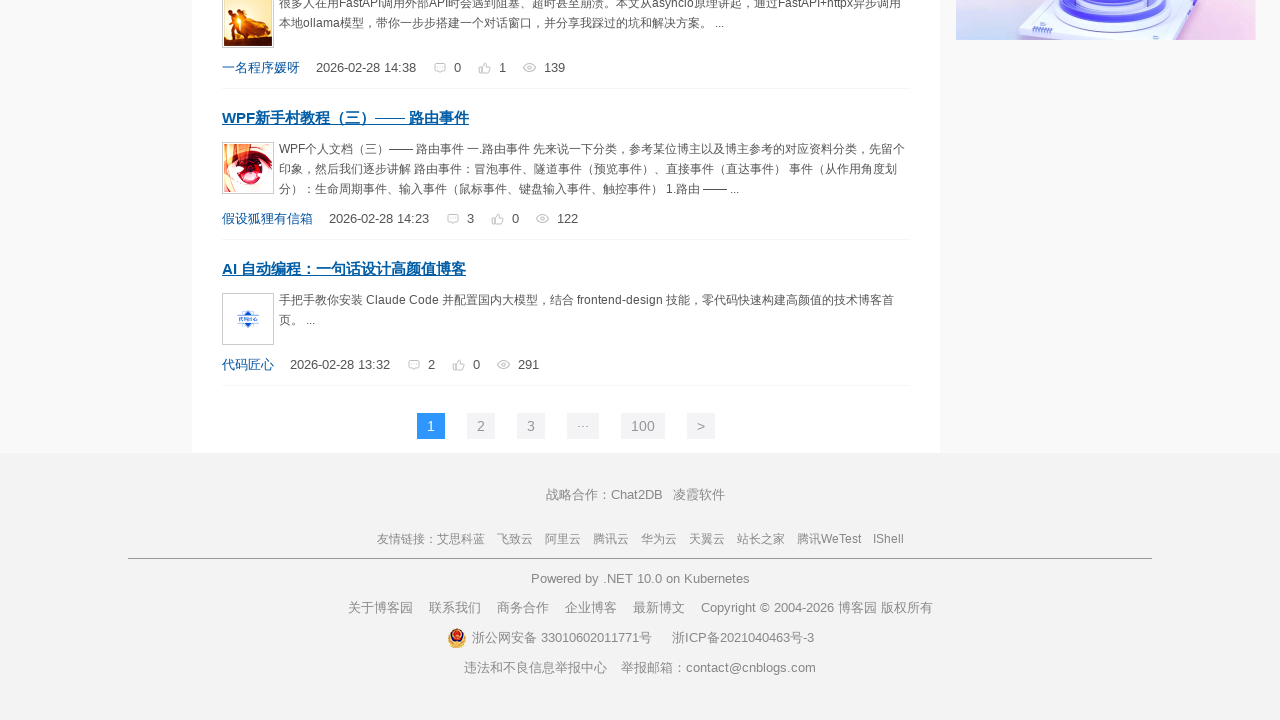

Waited 1 second to observe final scroll position
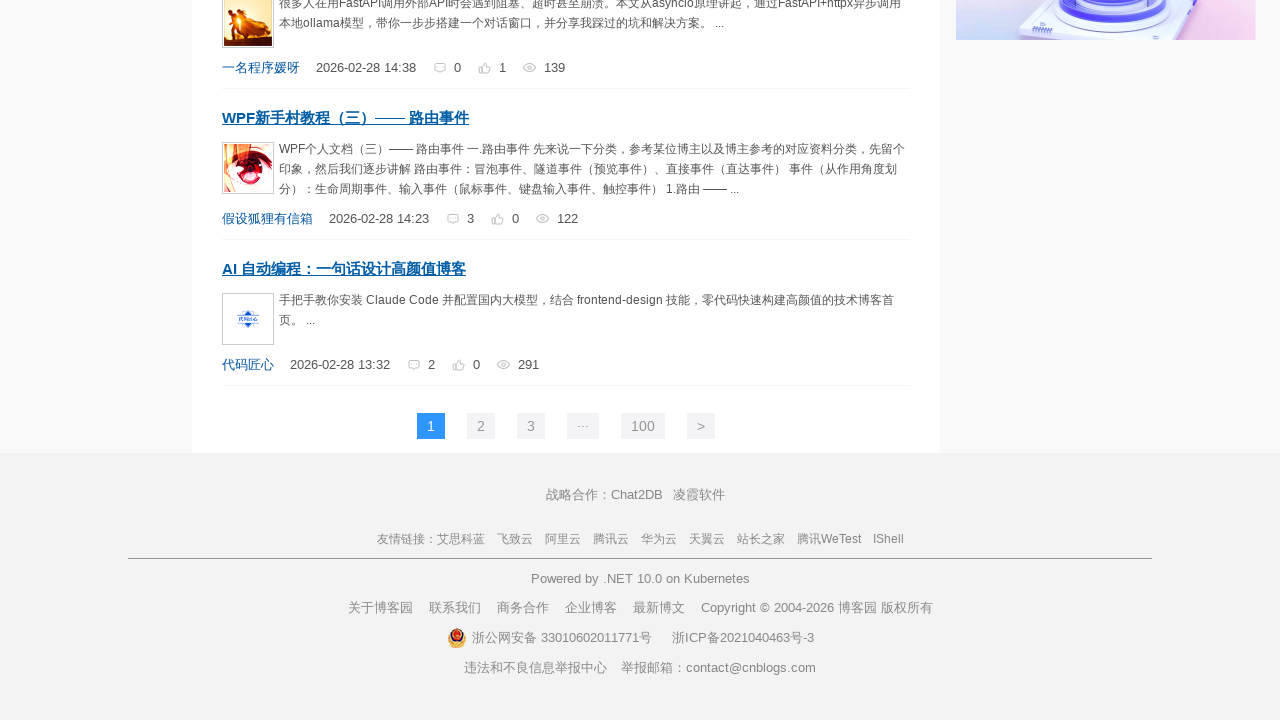

Scrolled to the bottom of the page
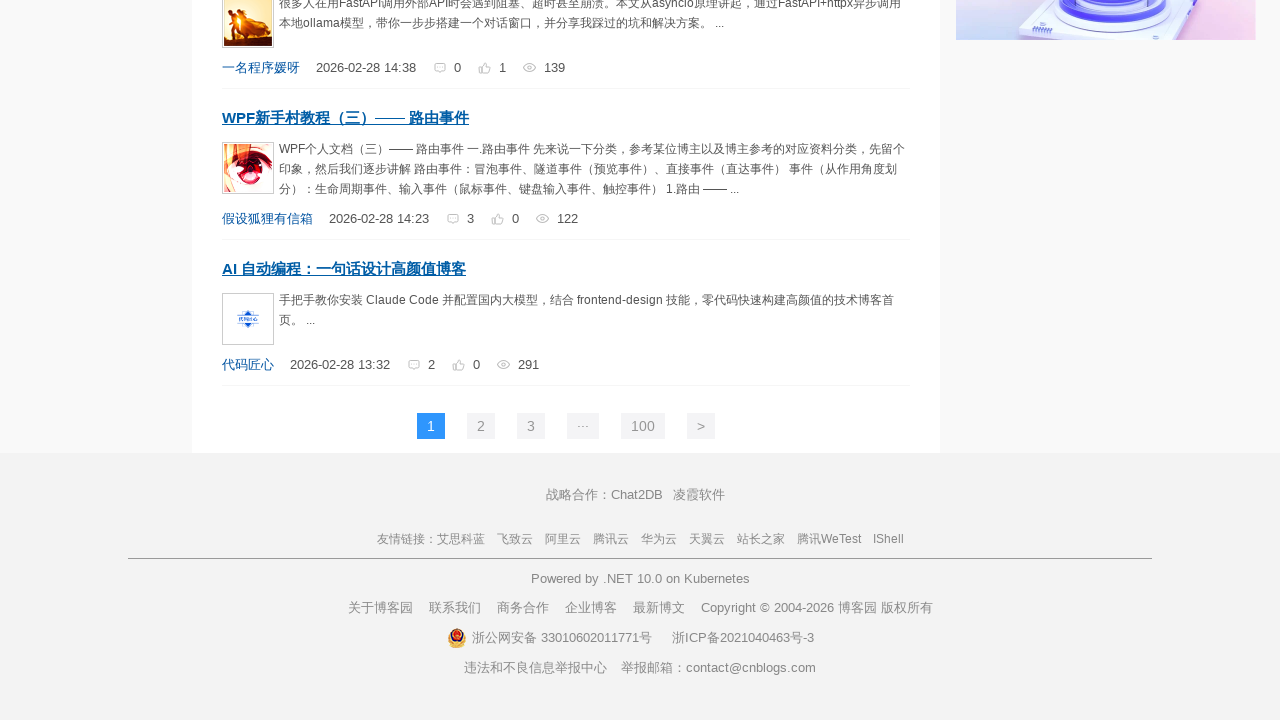

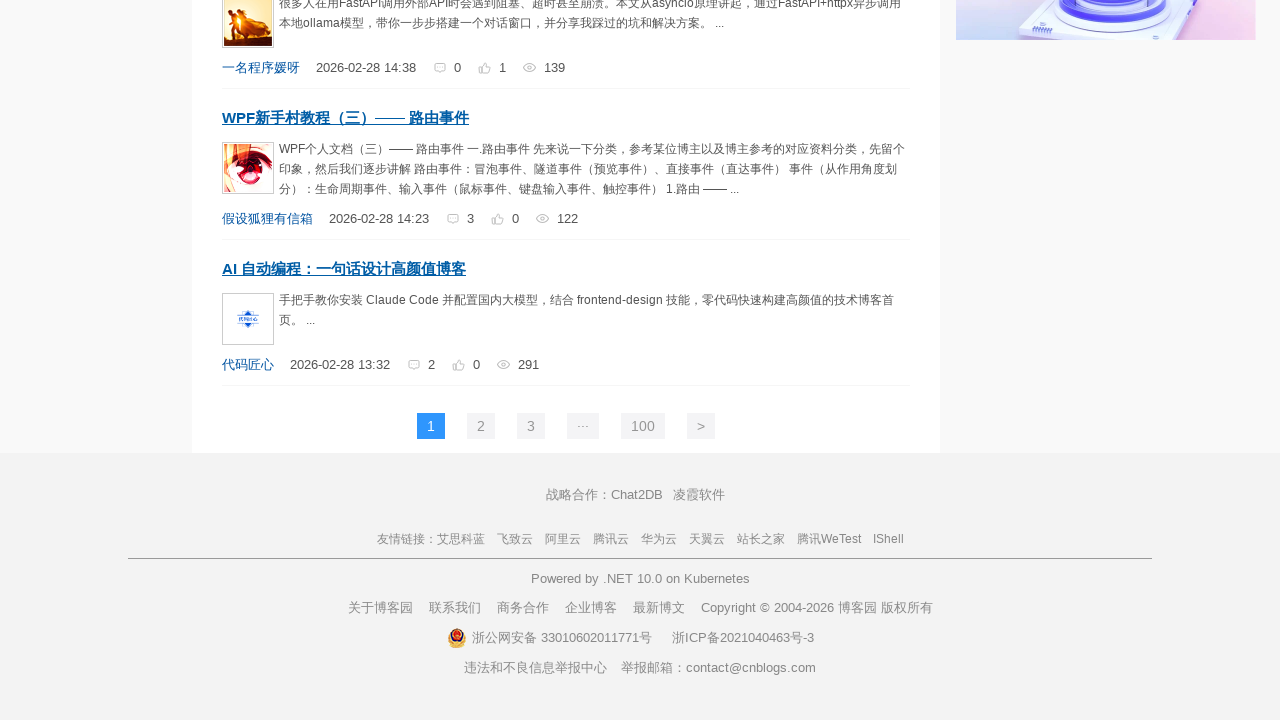